Tests jQuery UI date picker functionality by opening the calendar, navigating backwards through months to reach May 2002, and selecting the 15th day.

Starting URL: https://jqueryui.com/datepicker/

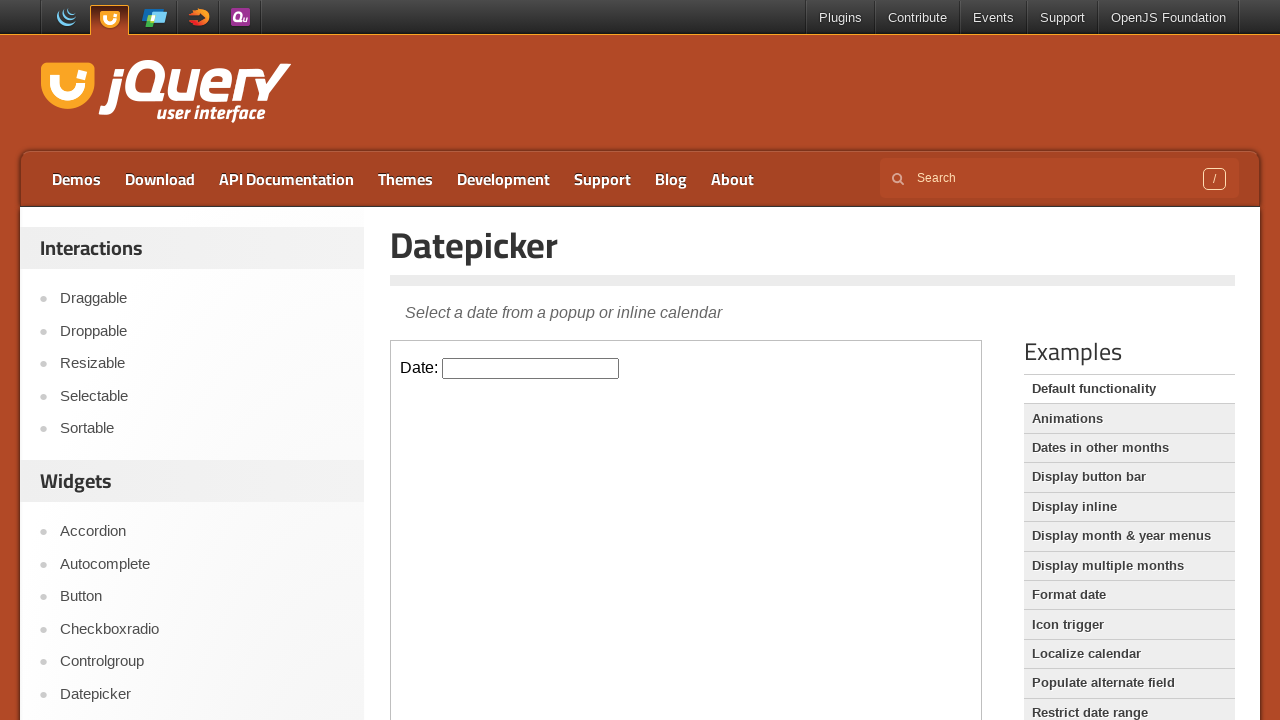

Located iframe containing datepicker
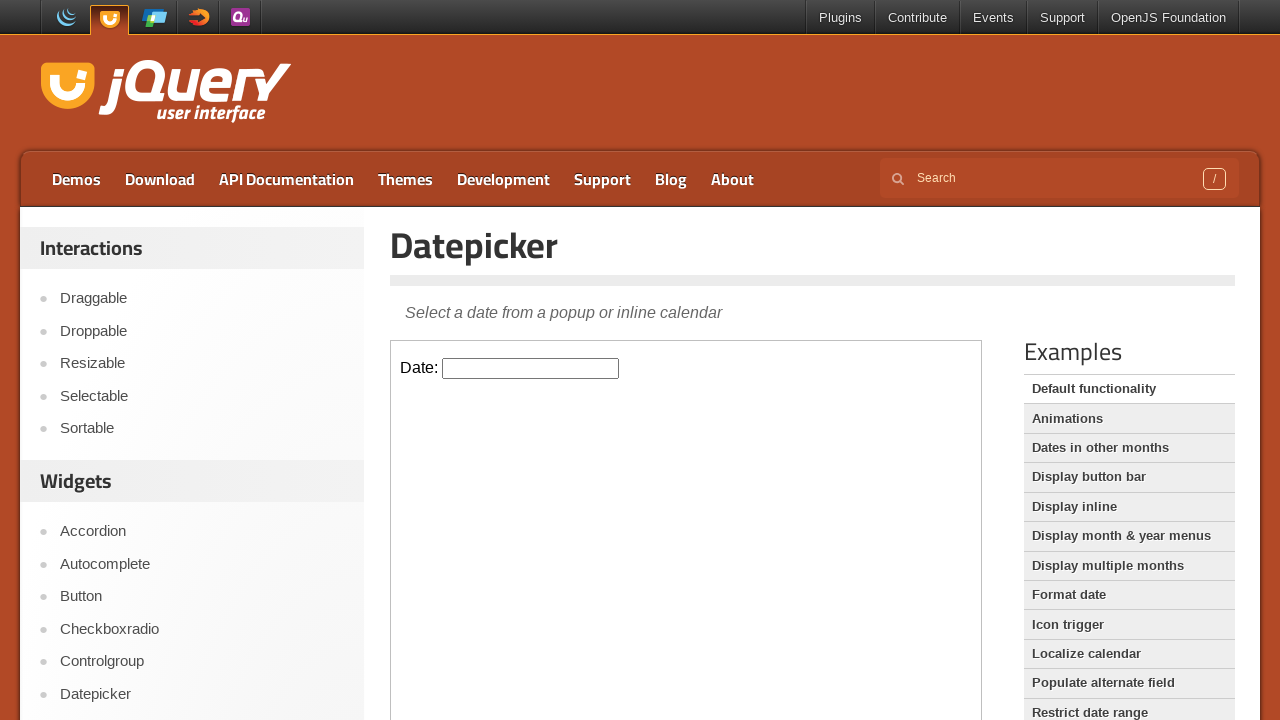

Clicked datepicker input to open calendar at (531, 368) on iframe.demo-frame >> internal:control=enter-frame >> #datepicker
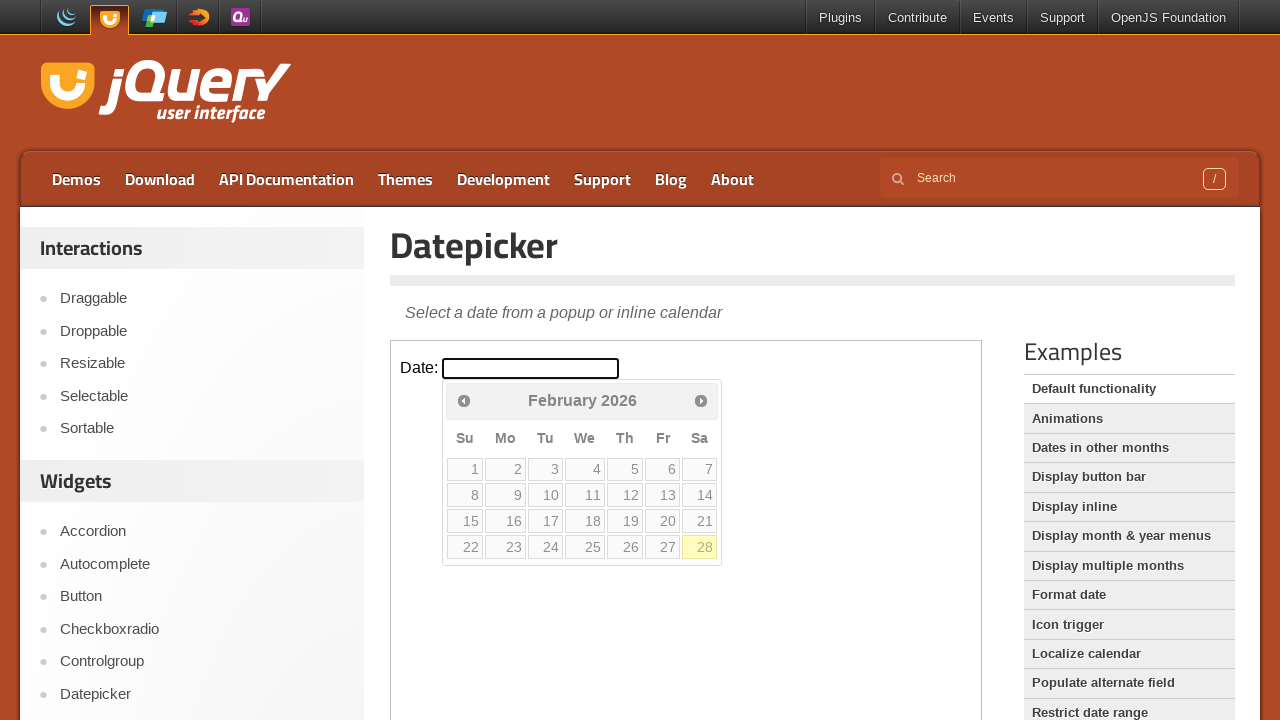

Waited for datepicker calendar to appear
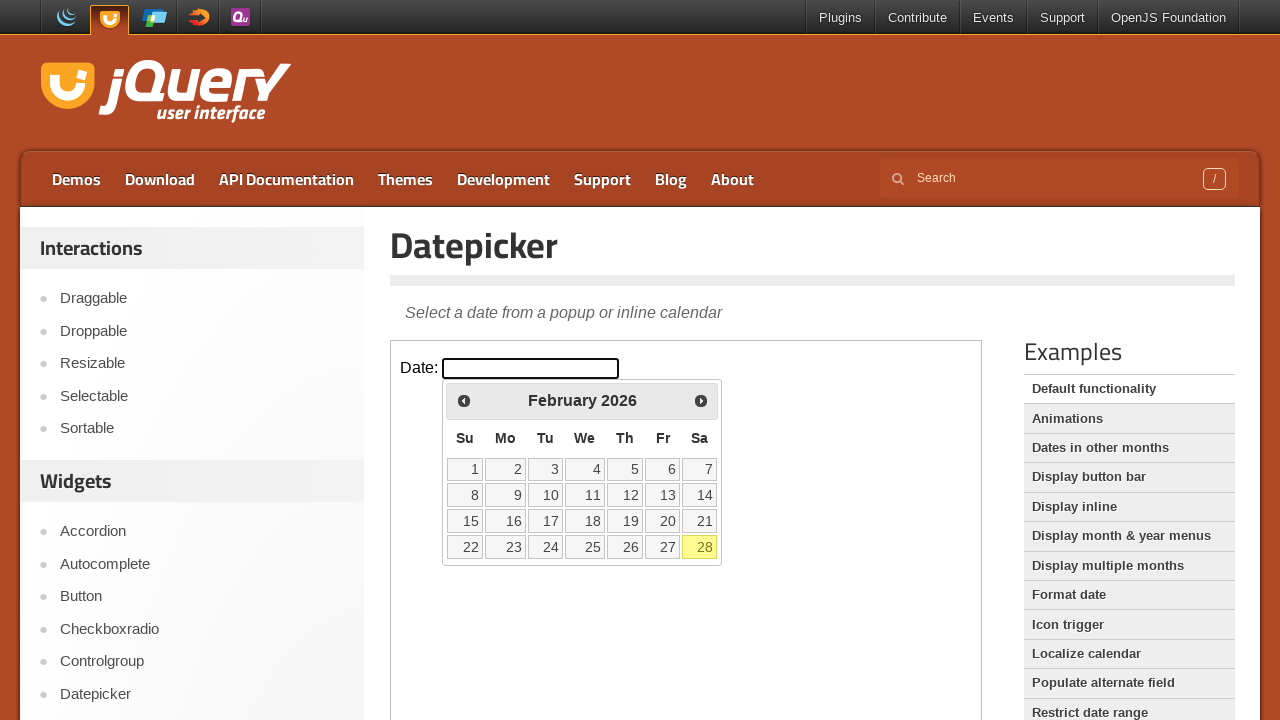

Retrieved current month and year: February 2026
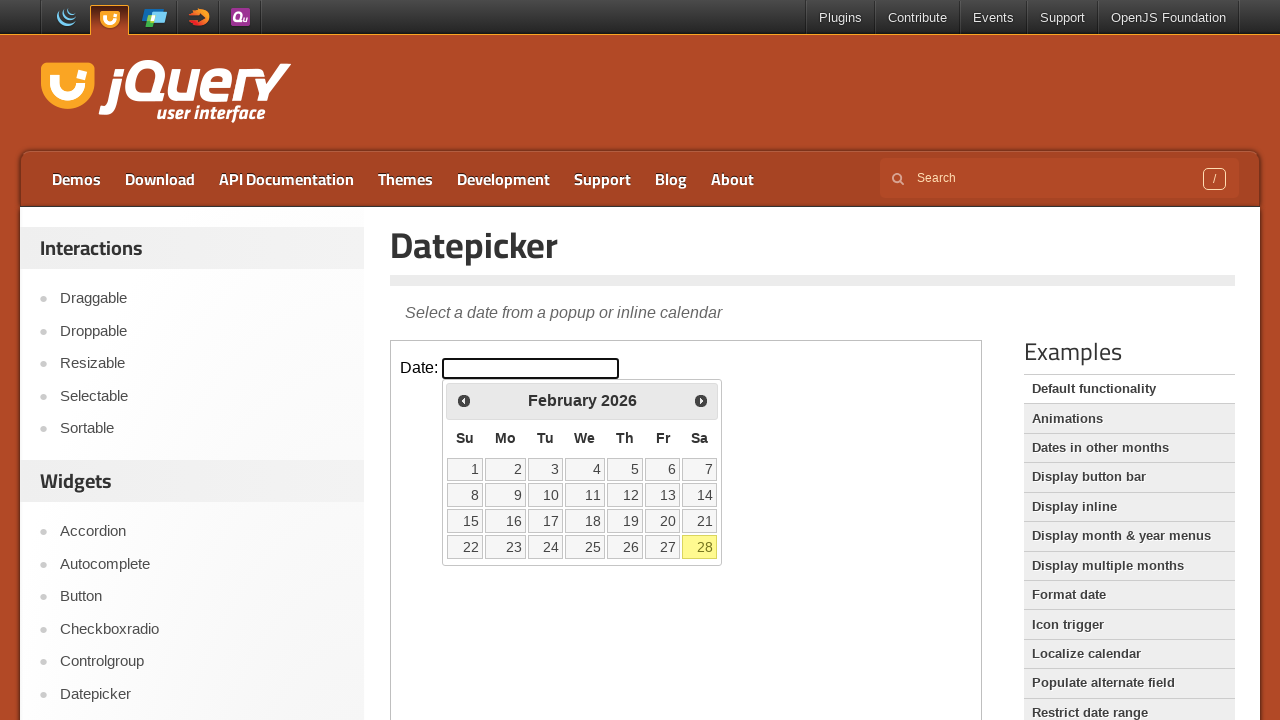

Navigated to previous month from February 2026 at (464, 400) on iframe.demo-frame >> internal:control=enter-frame >> xpath=//span[text()='Prev']
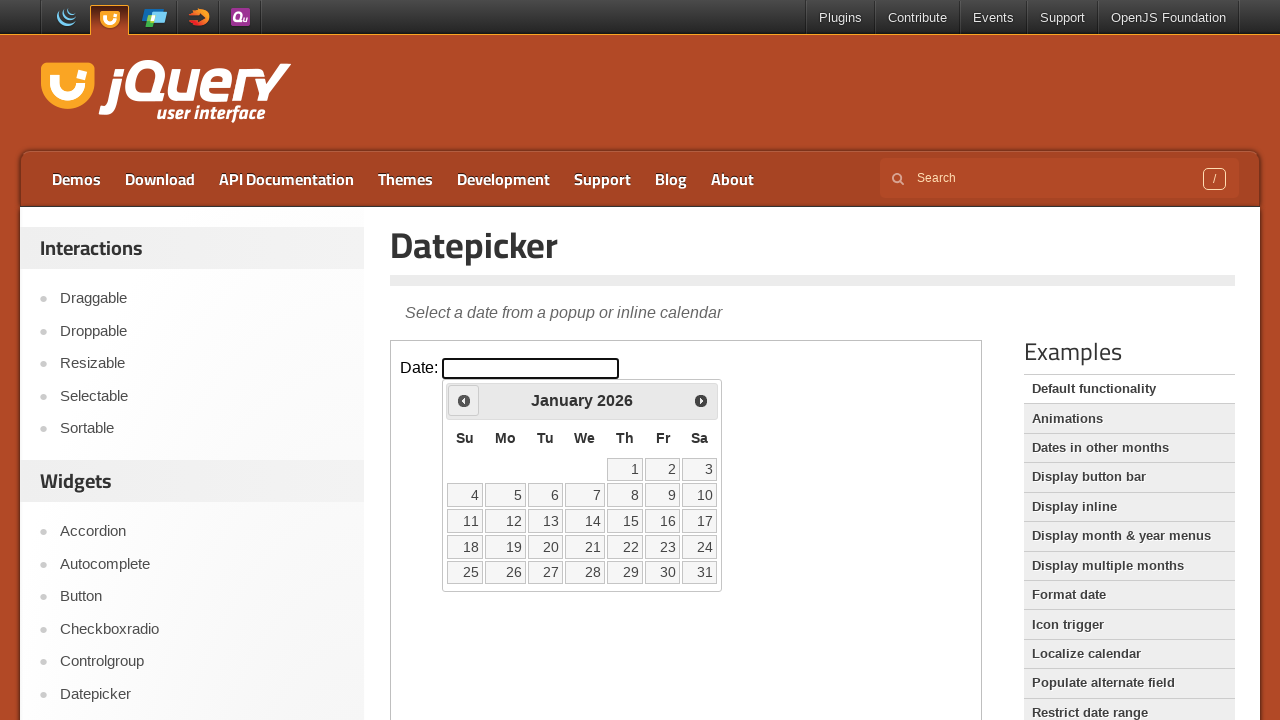

Waited for calendar to update
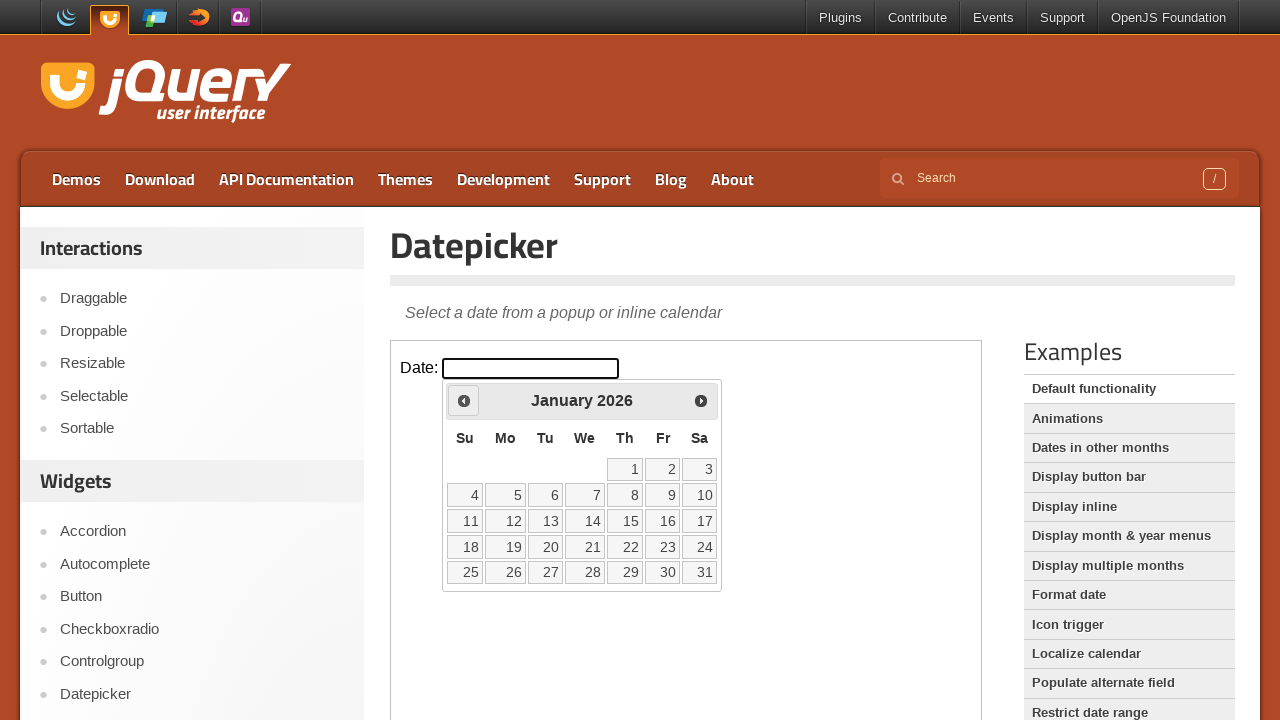

Retrieved current month and year: January 2026
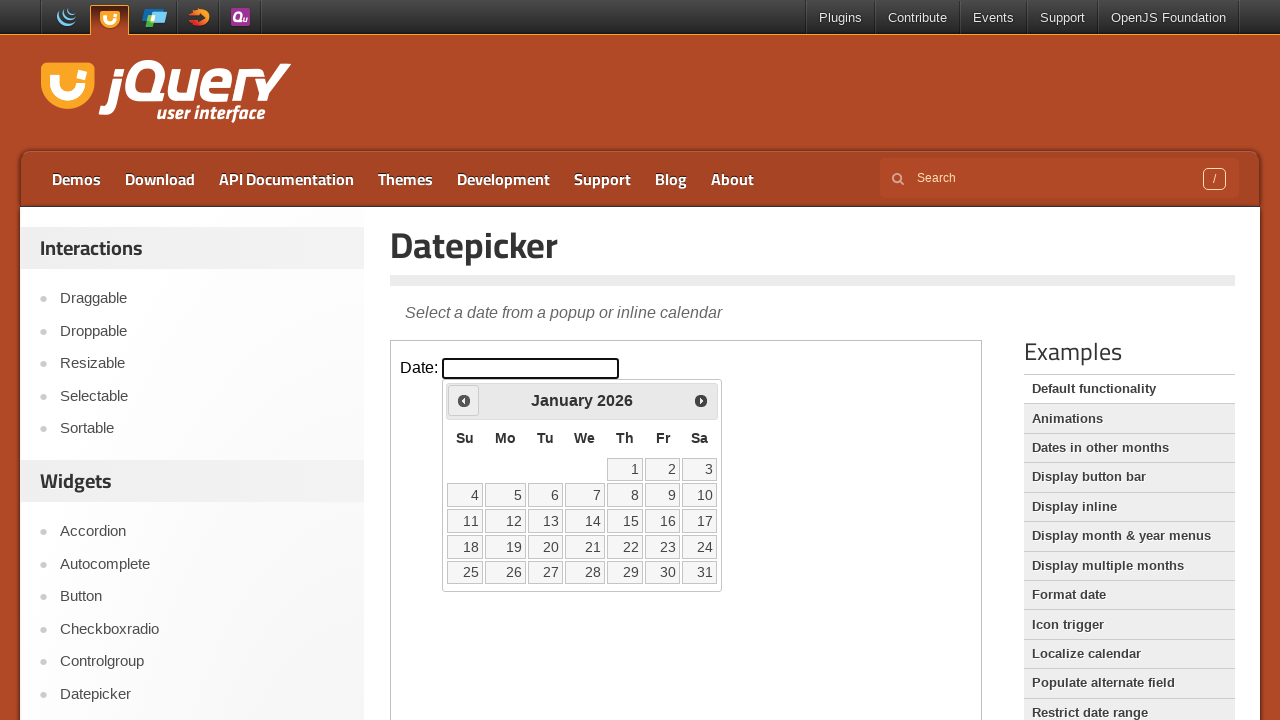

Navigated to previous month from January 2026 at (464, 400) on iframe.demo-frame >> internal:control=enter-frame >> xpath=//span[text()='Prev']
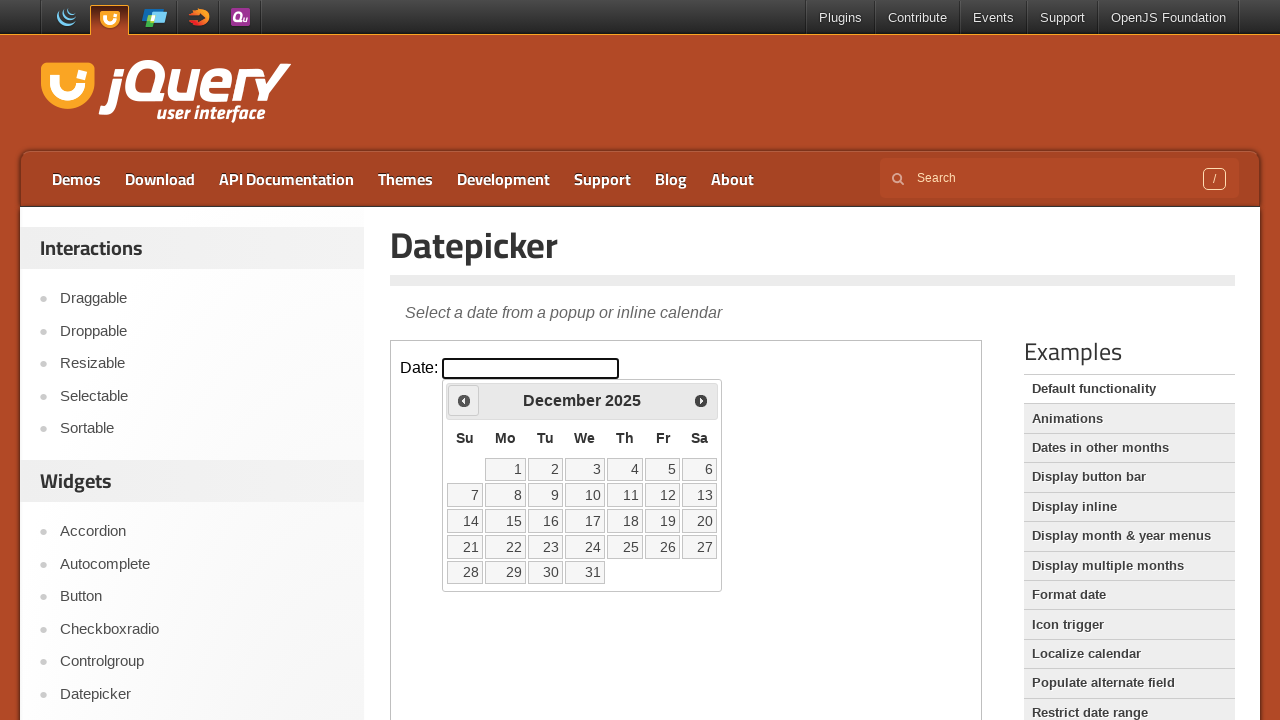

Waited for calendar to update
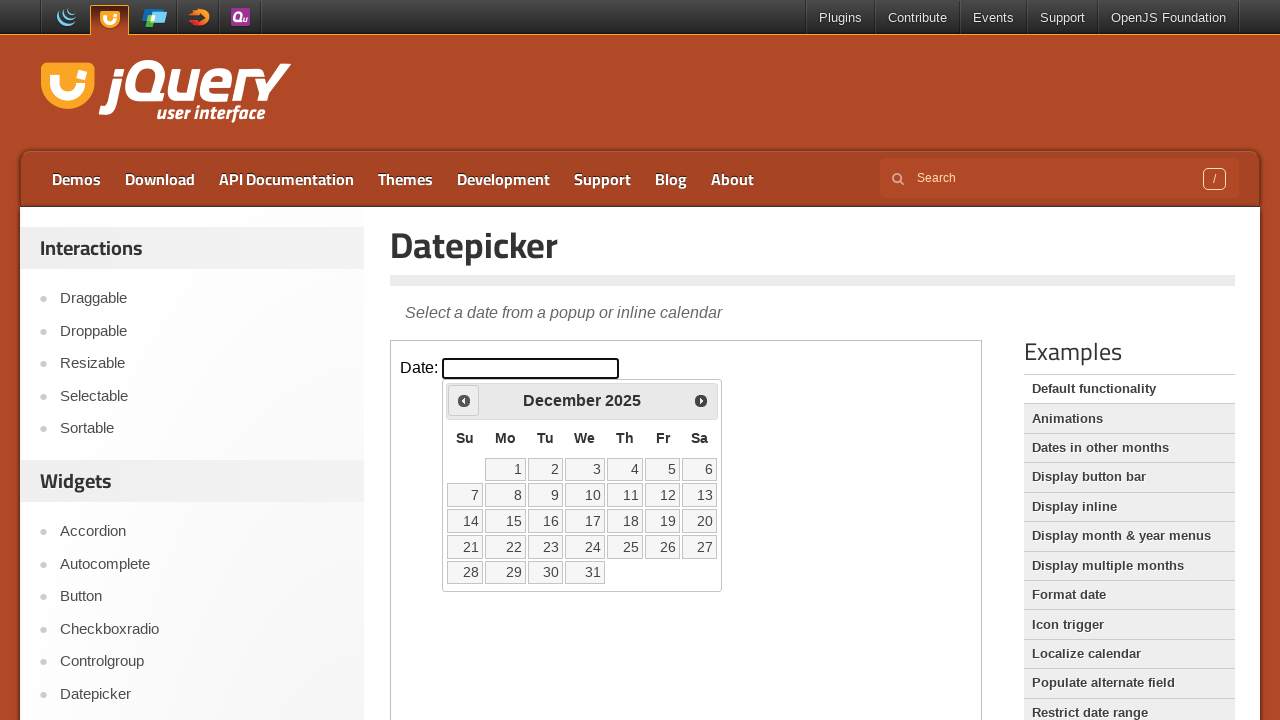

Retrieved current month and year: December 2025
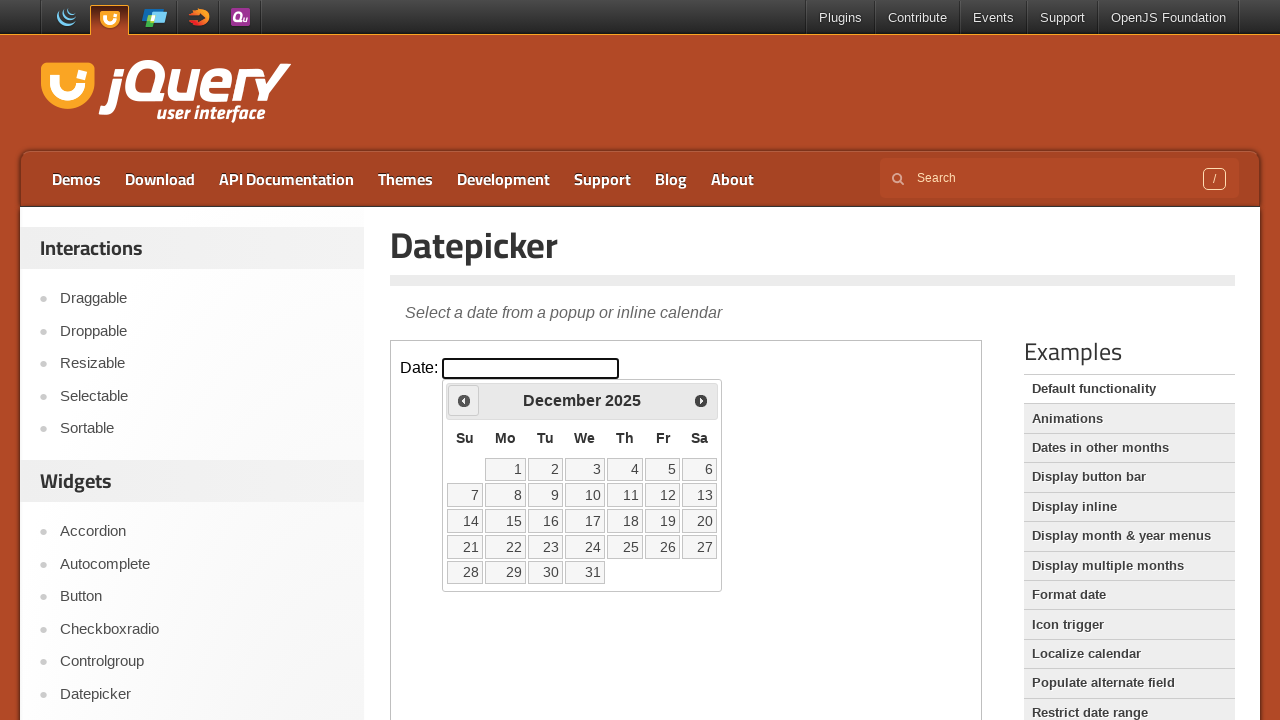

Navigated to previous month from December 2025 at (464, 400) on iframe.demo-frame >> internal:control=enter-frame >> xpath=//span[text()='Prev']
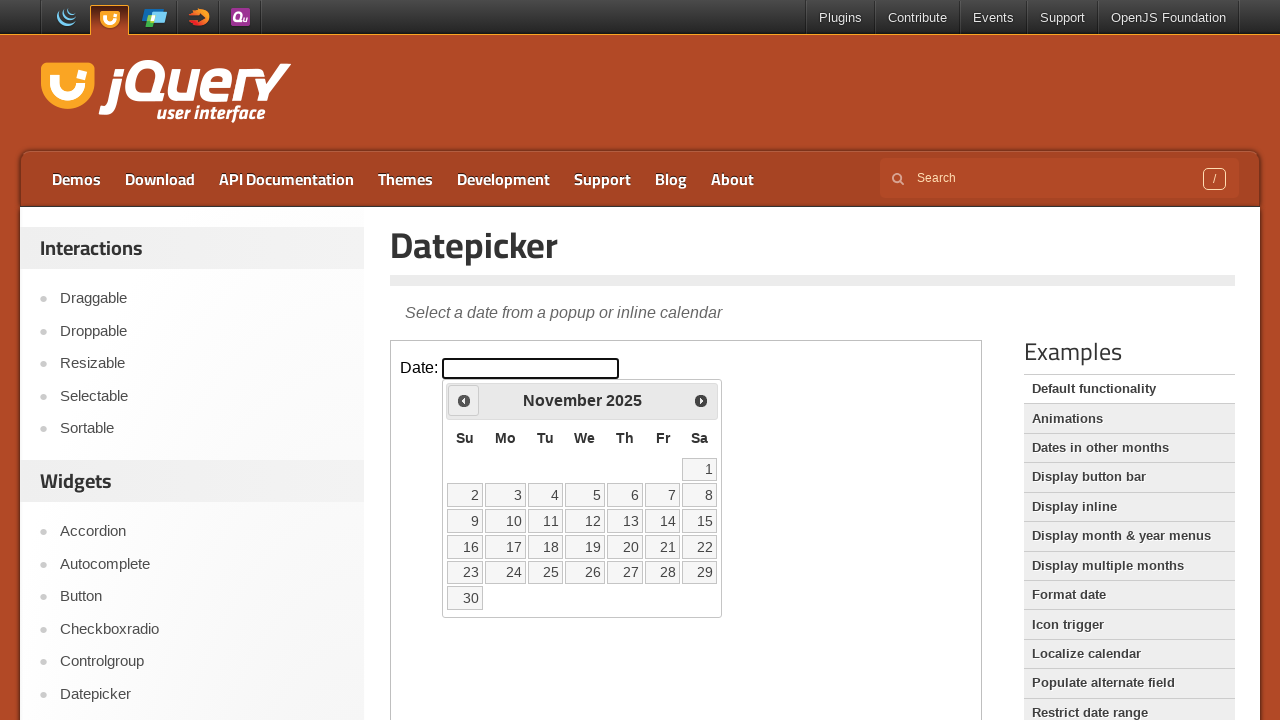

Waited for calendar to update
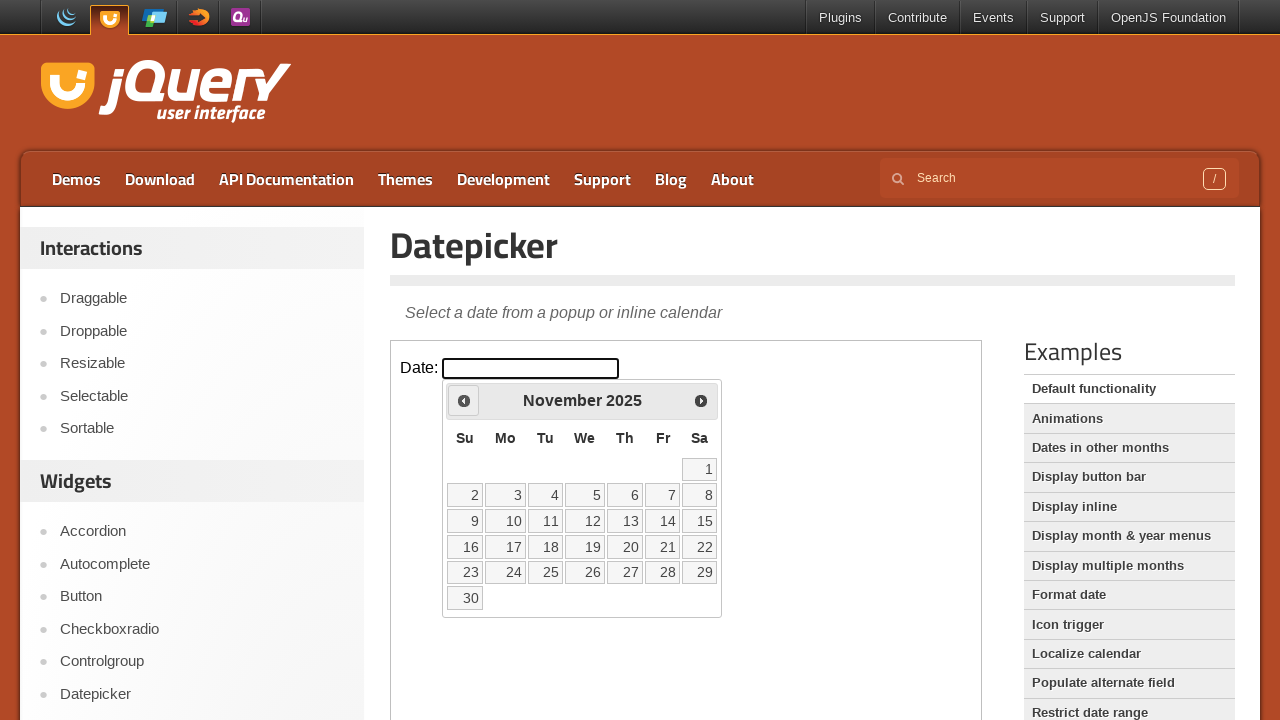

Retrieved current month and year: November 2025
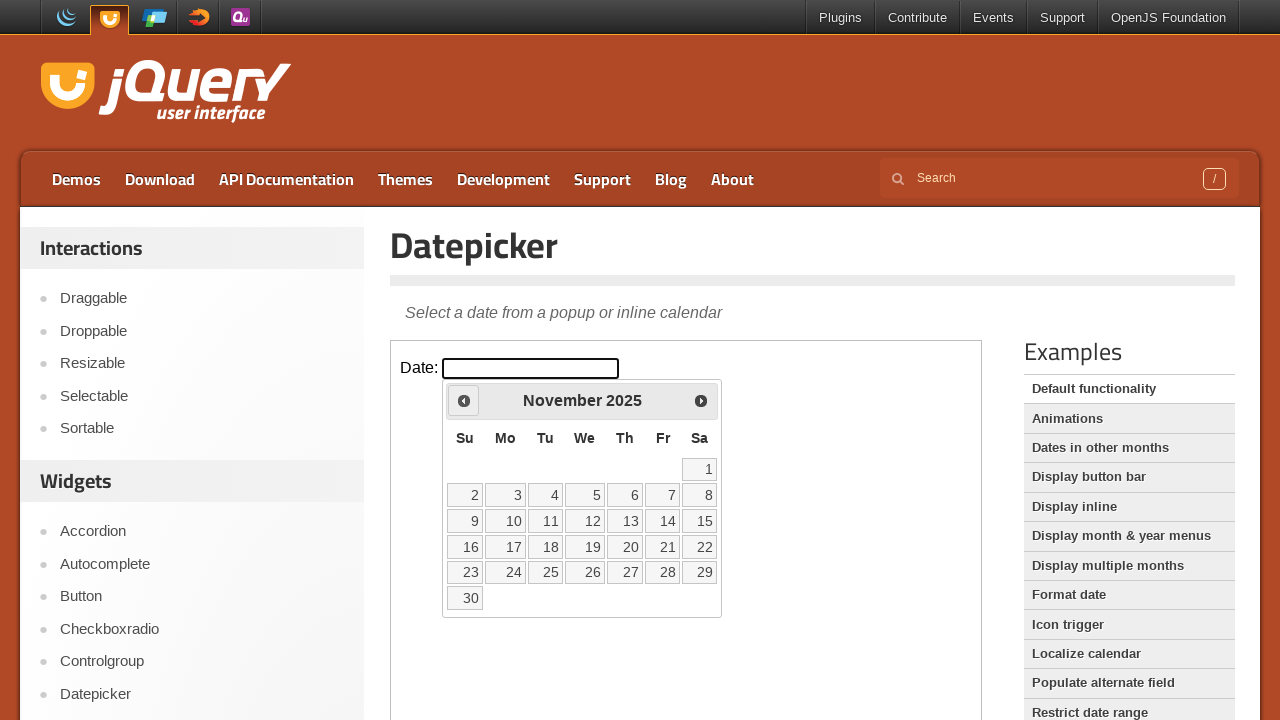

Navigated to previous month from November 2025 at (464, 400) on iframe.demo-frame >> internal:control=enter-frame >> xpath=//span[text()='Prev']
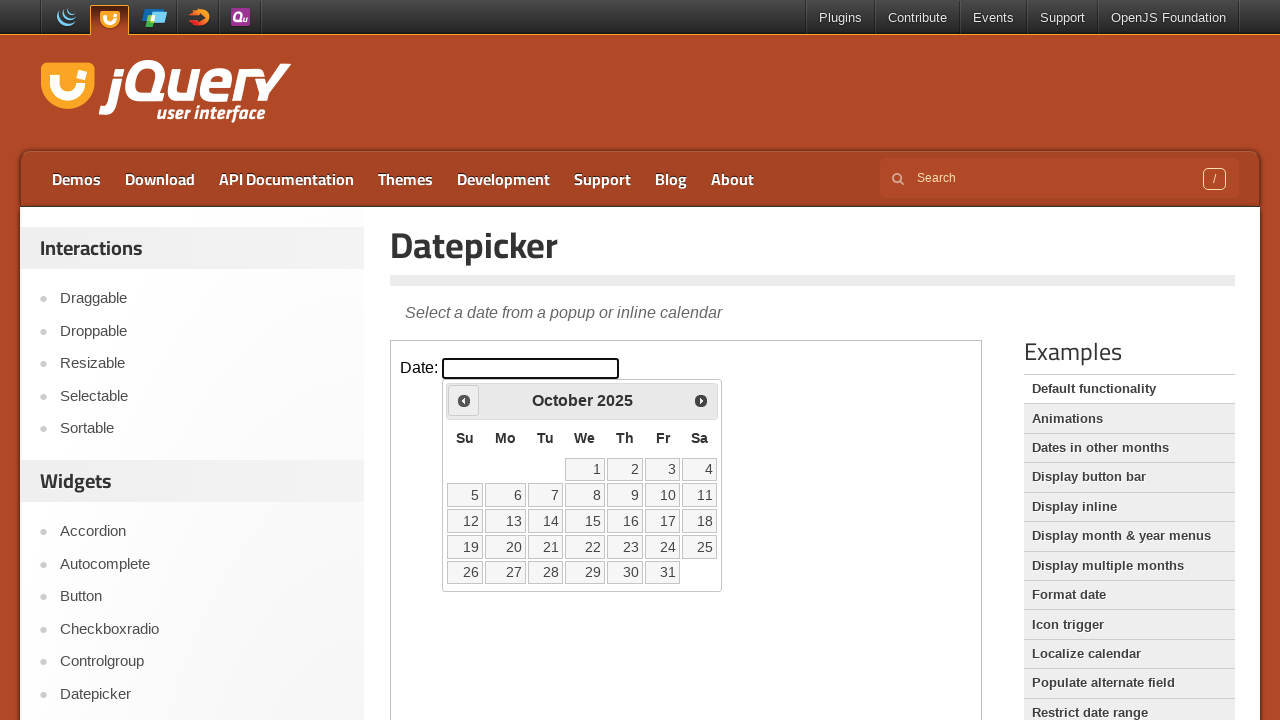

Waited for calendar to update
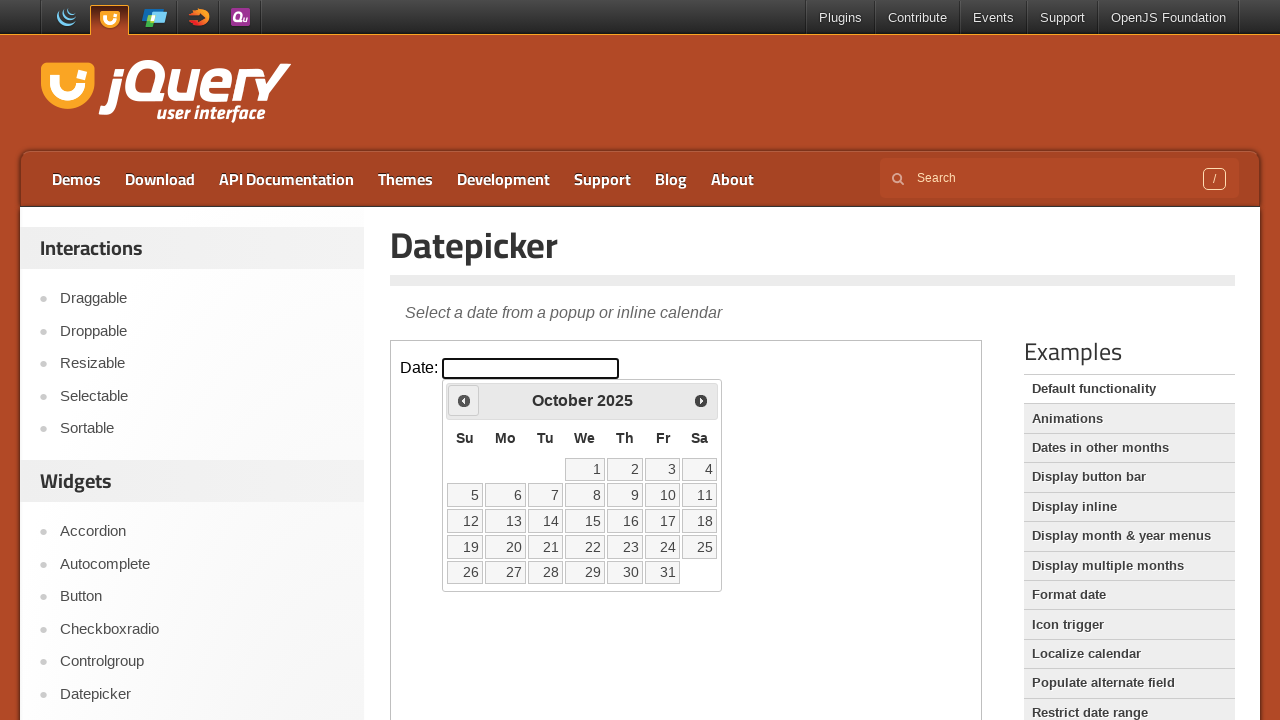

Retrieved current month and year: October 2025
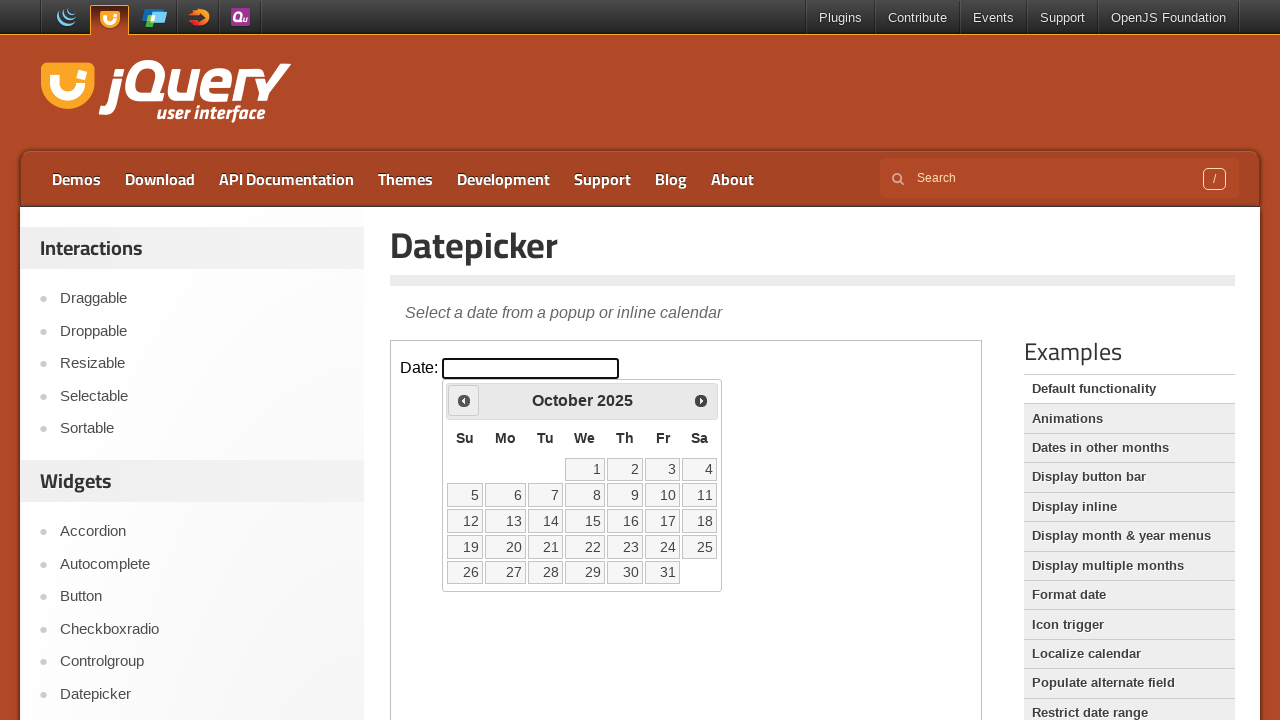

Navigated to previous month from October 2025 at (464, 400) on iframe.demo-frame >> internal:control=enter-frame >> xpath=//span[text()='Prev']
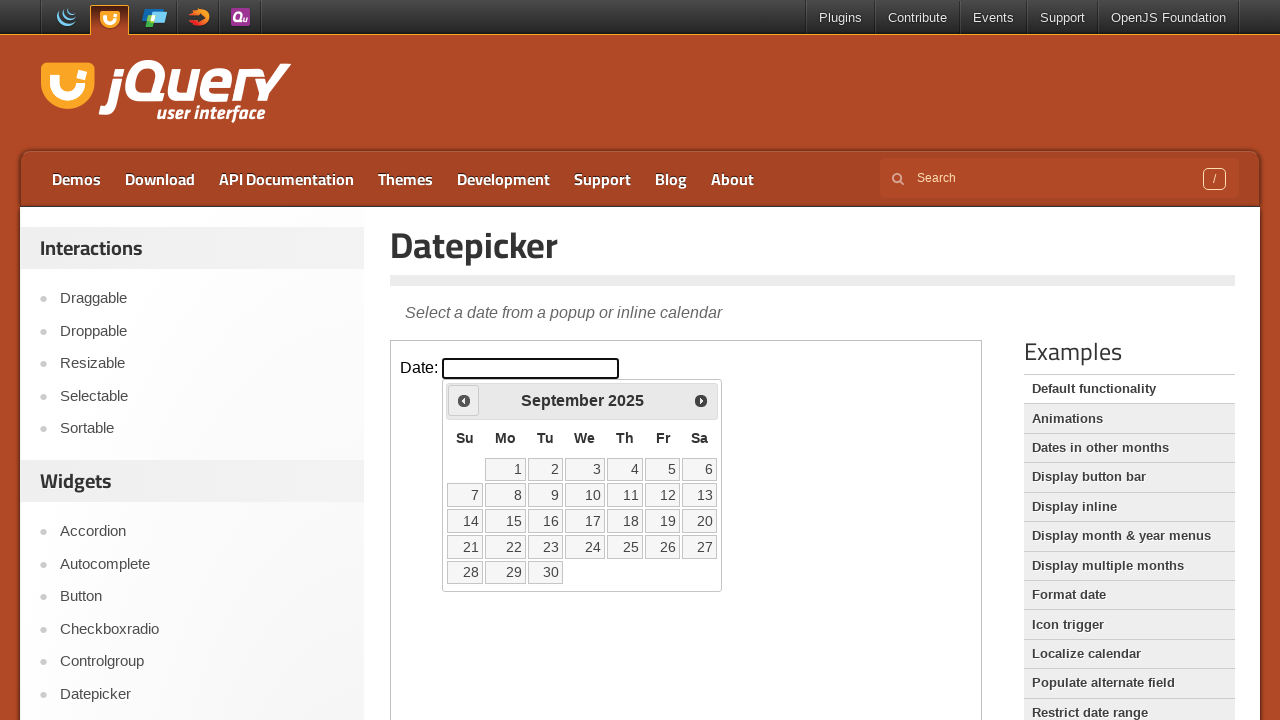

Waited for calendar to update
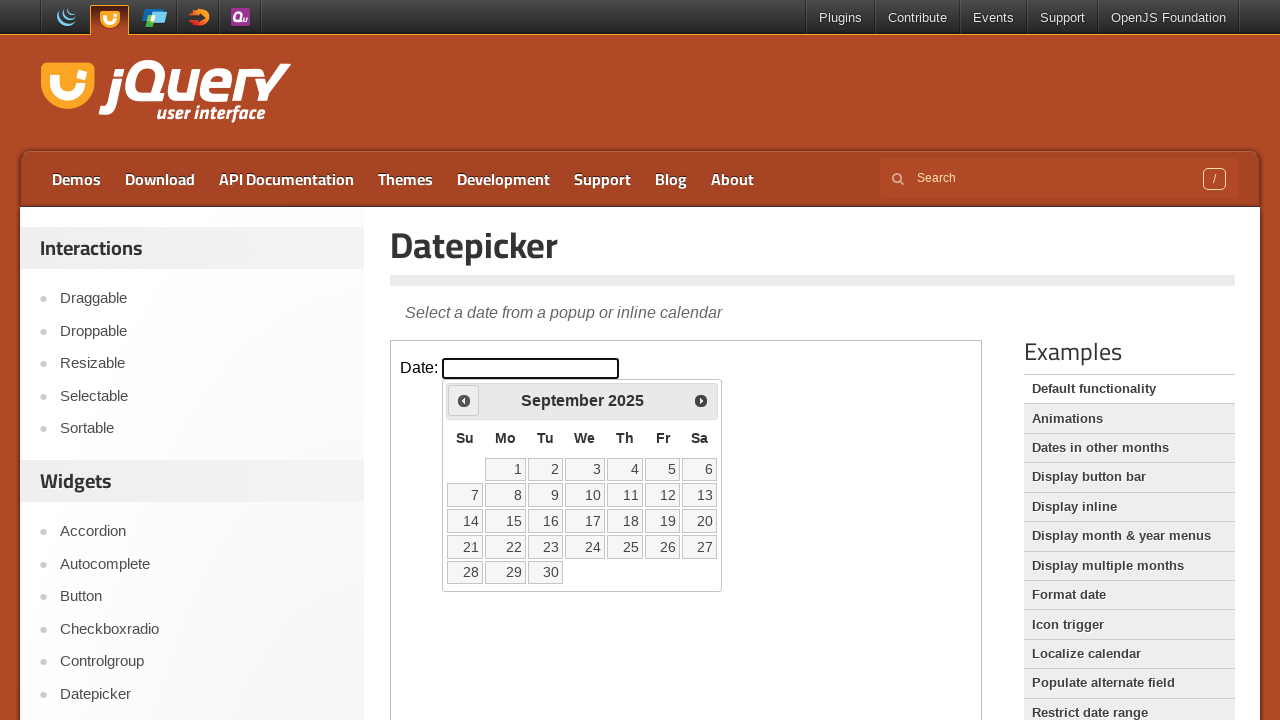

Retrieved current month and year: September 2025
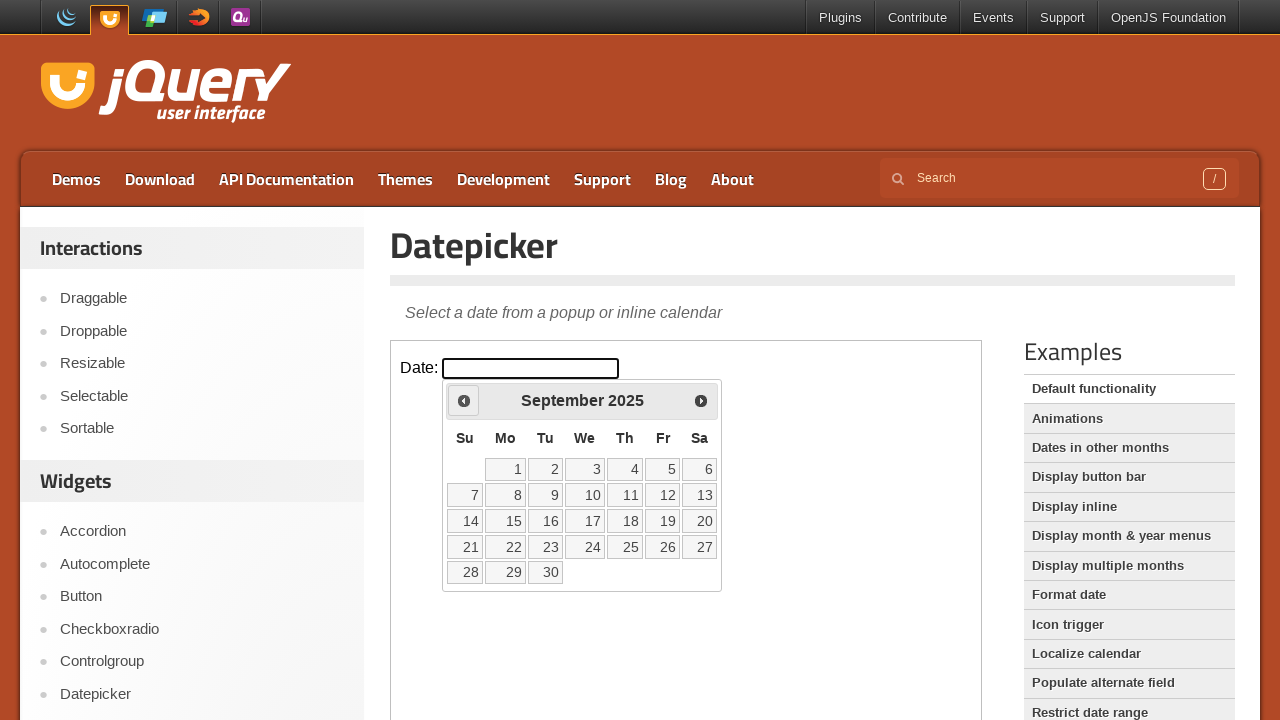

Navigated to previous month from September 2025 at (464, 400) on iframe.demo-frame >> internal:control=enter-frame >> xpath=//span[text()='Prev']
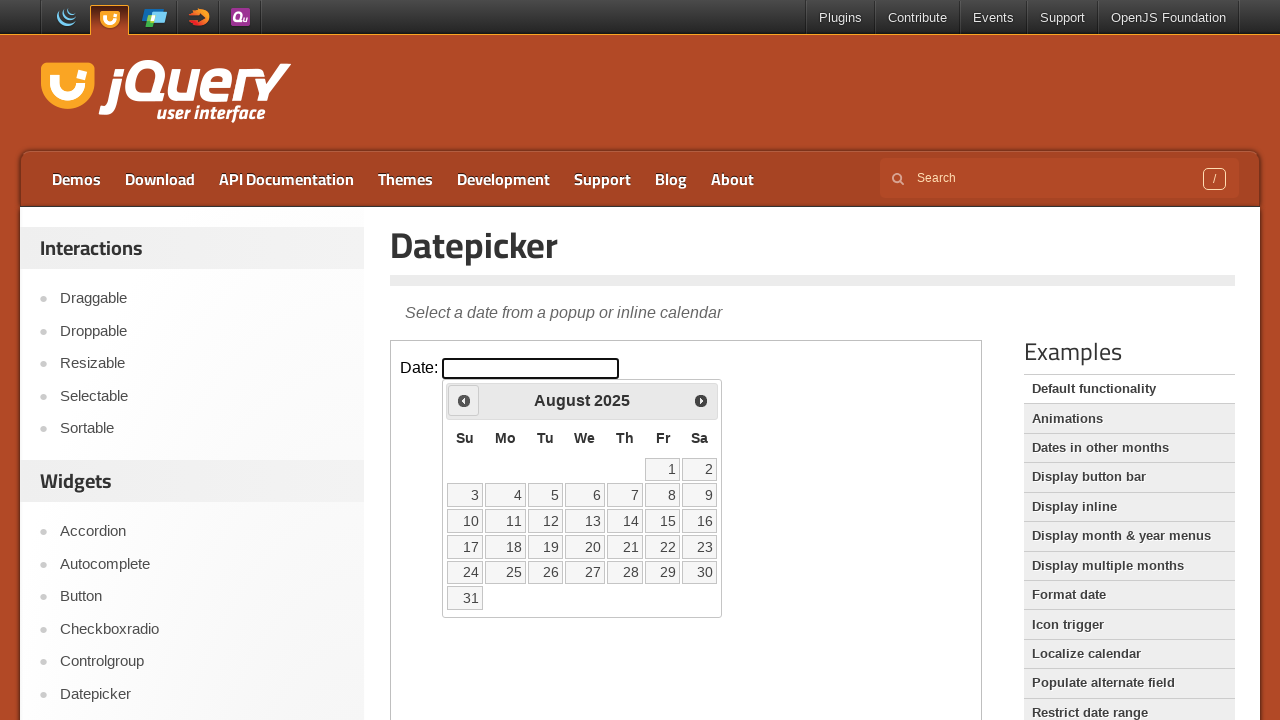

Waited for calendar to update
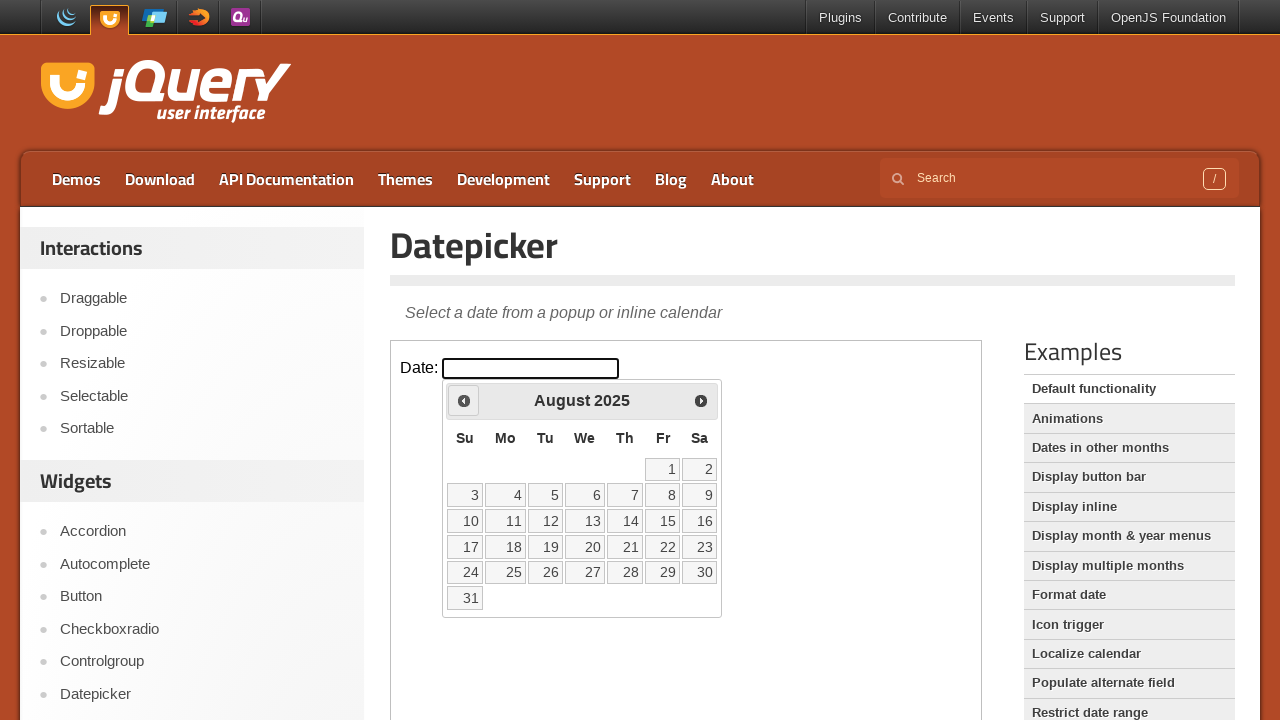

Retrieved current month and year: August 2025
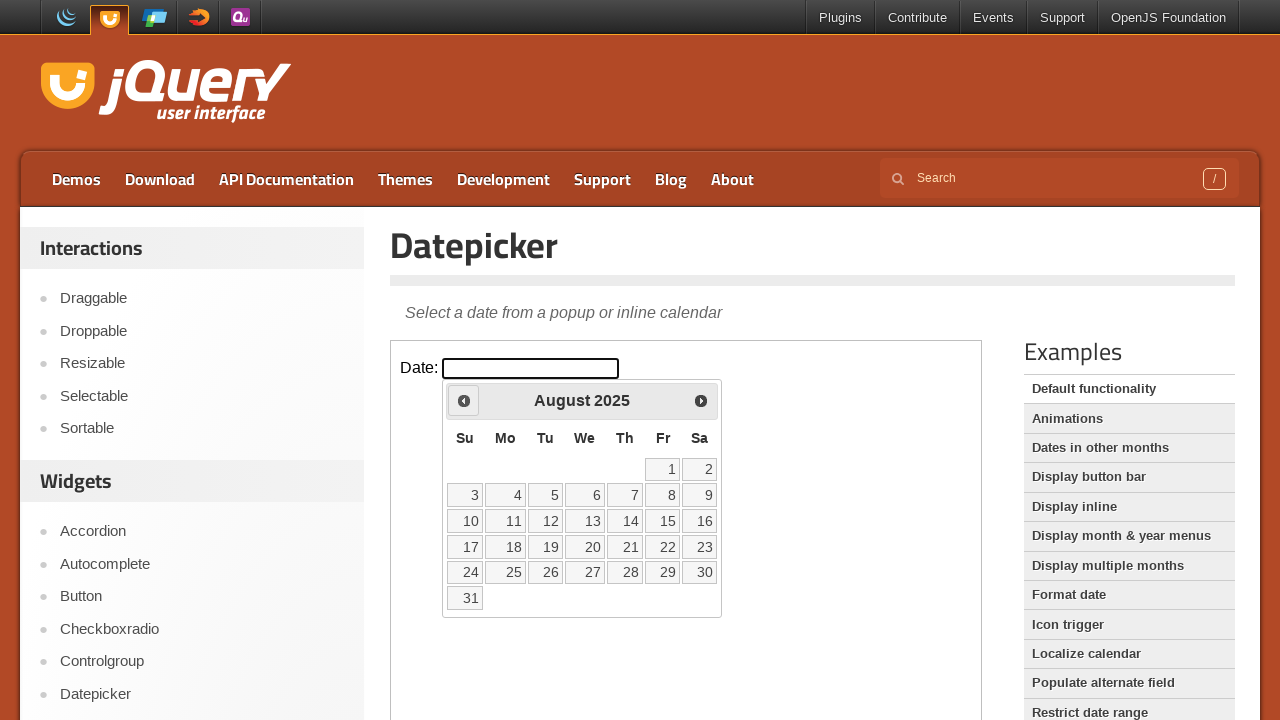

Navigated to previous month from August 2025 at (464, 400) on iframe.demo-frame >> internal:control=enter-frame >> xpath=//span[text()='Prev']
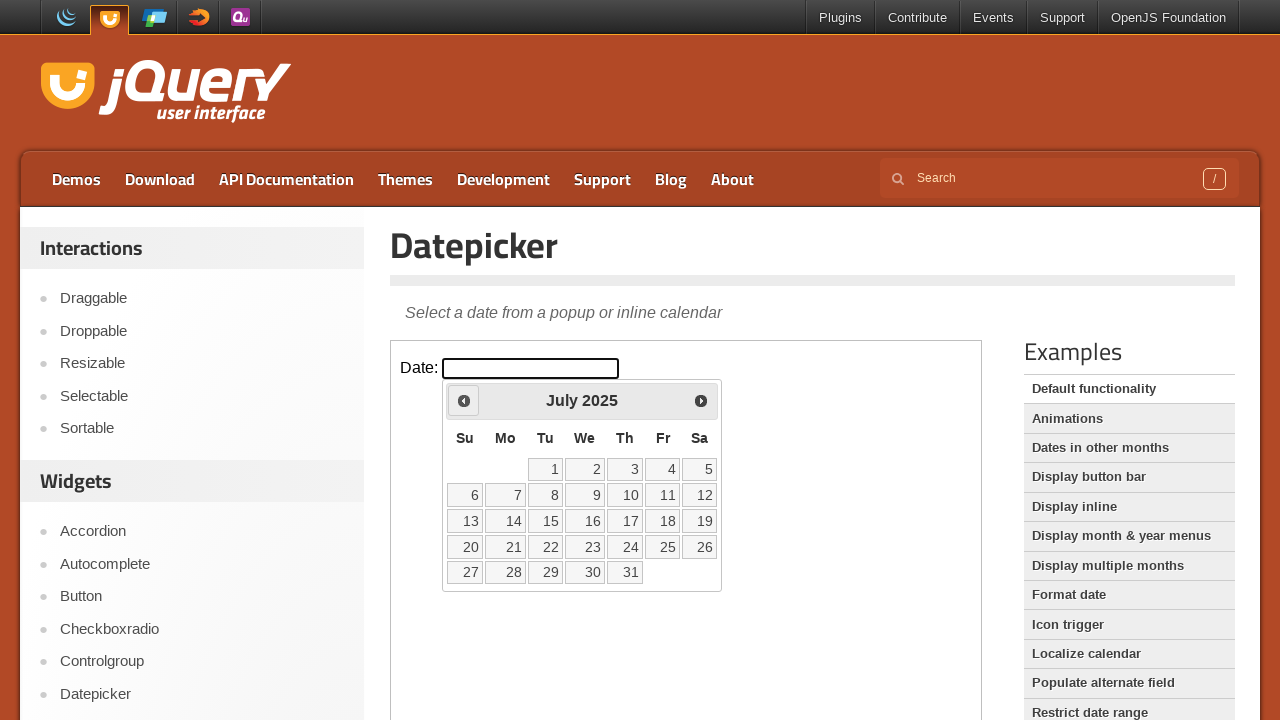

Waited for calendar to update
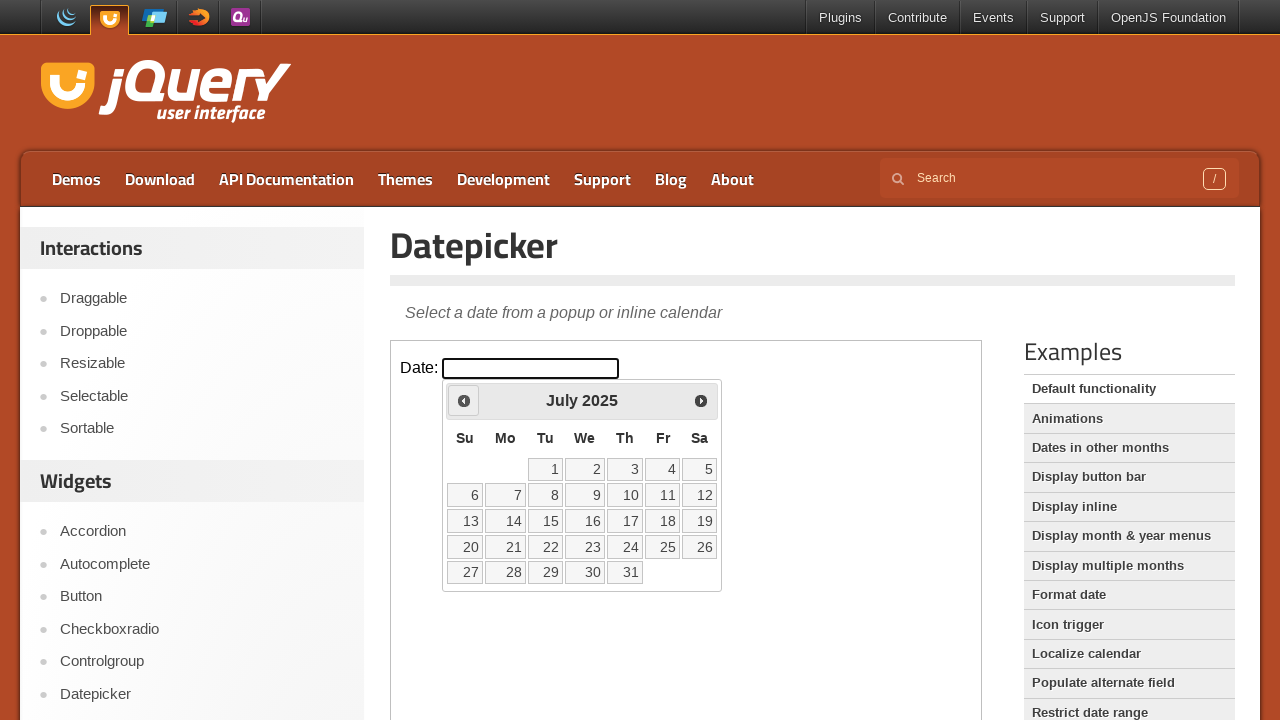

Retrieved current month and year: July 2025
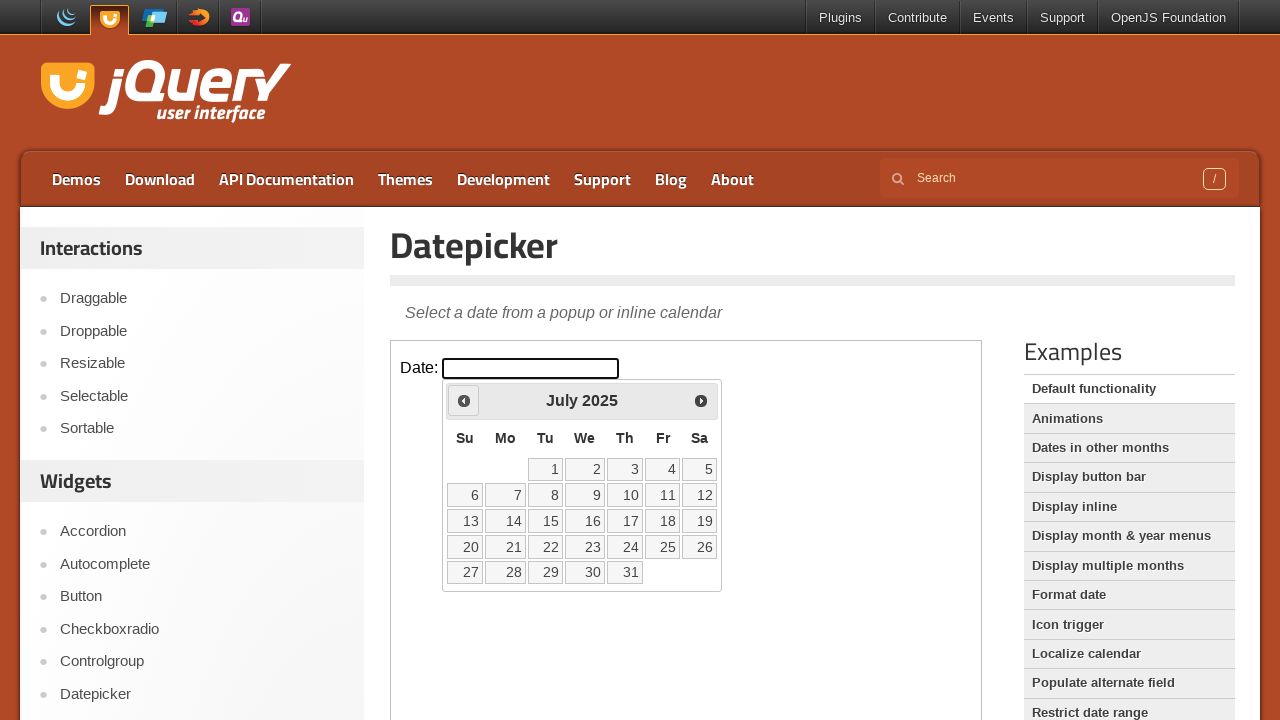

Navigated to previous month from July 2025 at (464, 400) on iframe.demo-frame >> internal:control=enter-frame >> xpath=//span[text()='Prev']
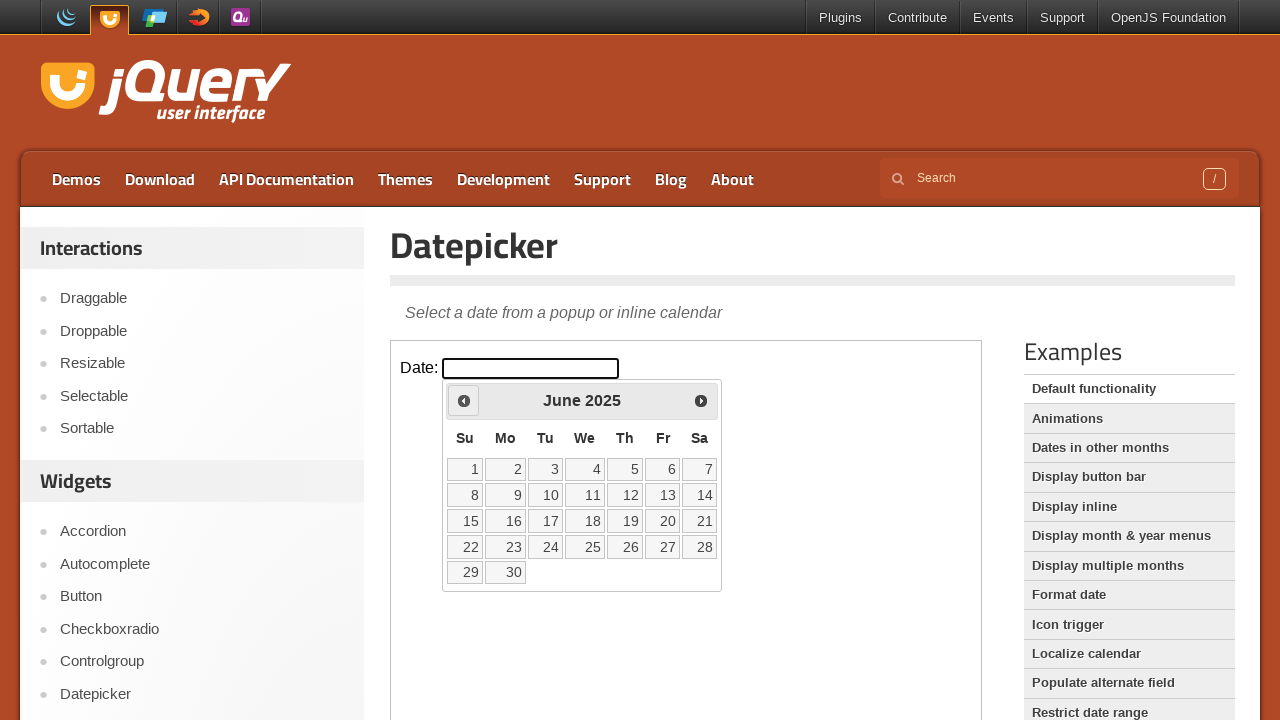

Waited for calendar to update
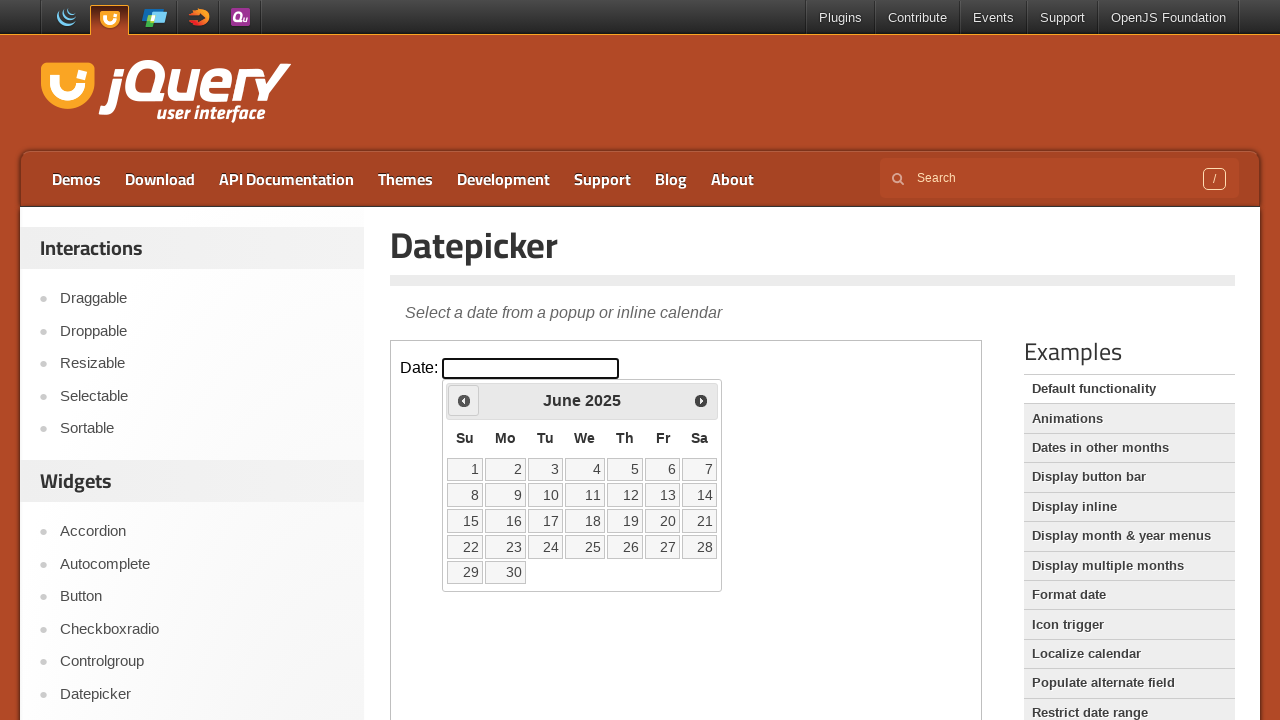

Retrieved current month and year: June 2025
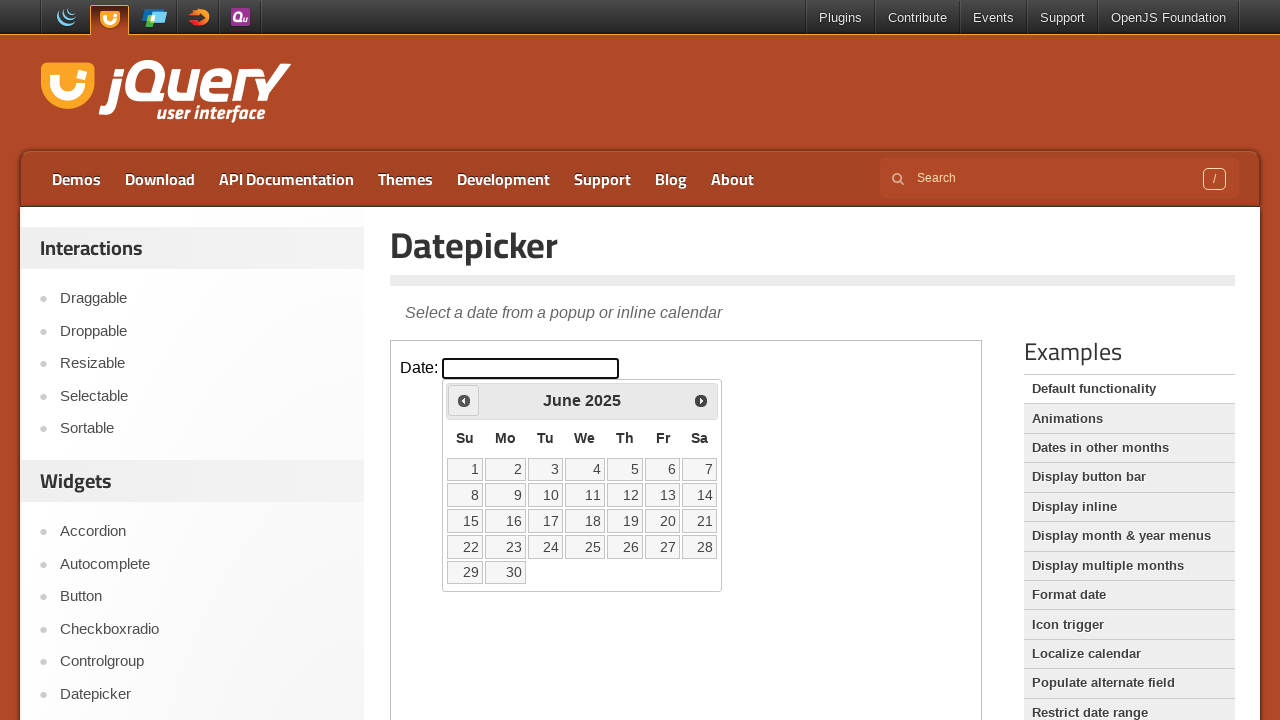

Navigated to previous month from June 2025 at (464, 400) on iframe.demo-frame >> internal:control=enter-frame >> xpath=//span[text()='Prev']
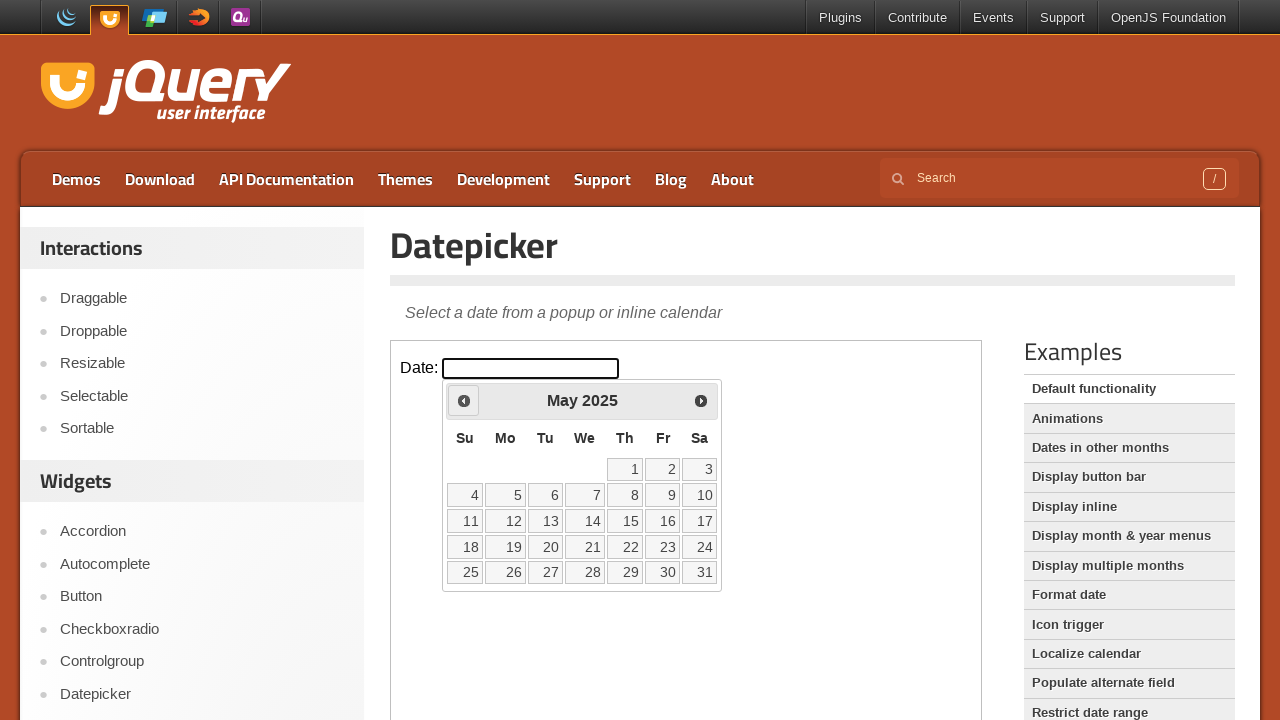

Waited for calendar to update
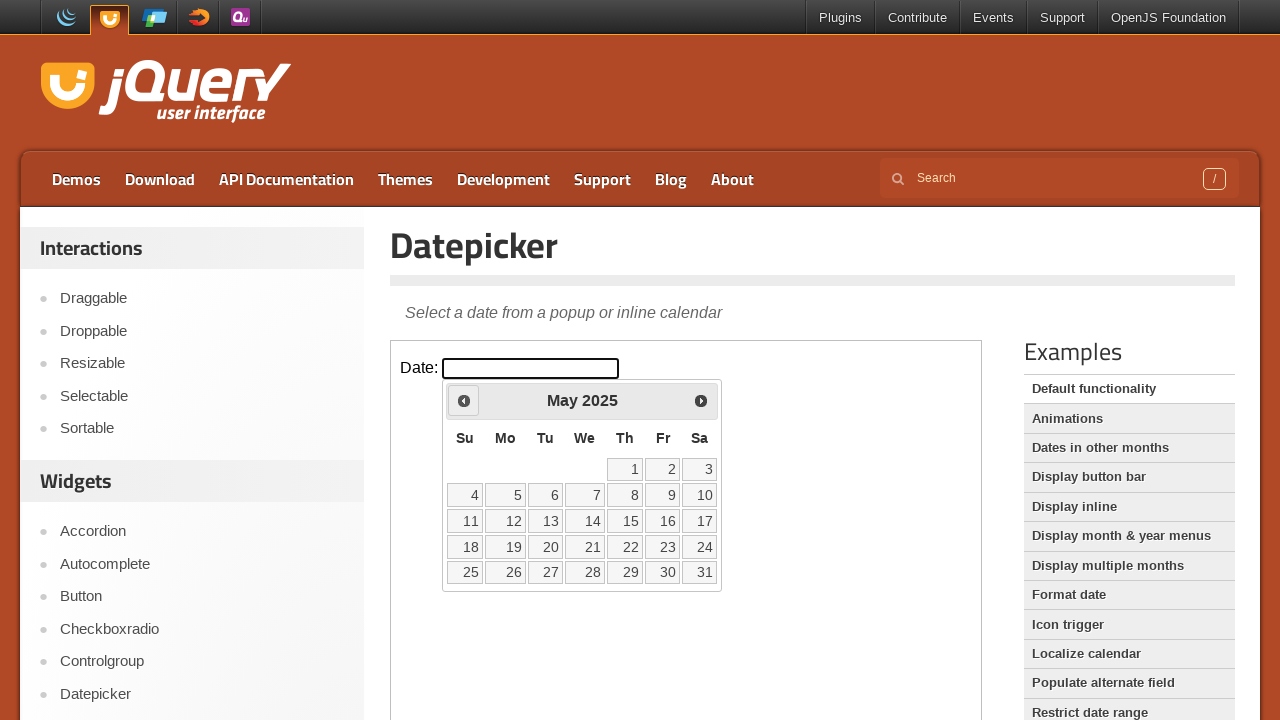

Retrieved current month and year: May 2025
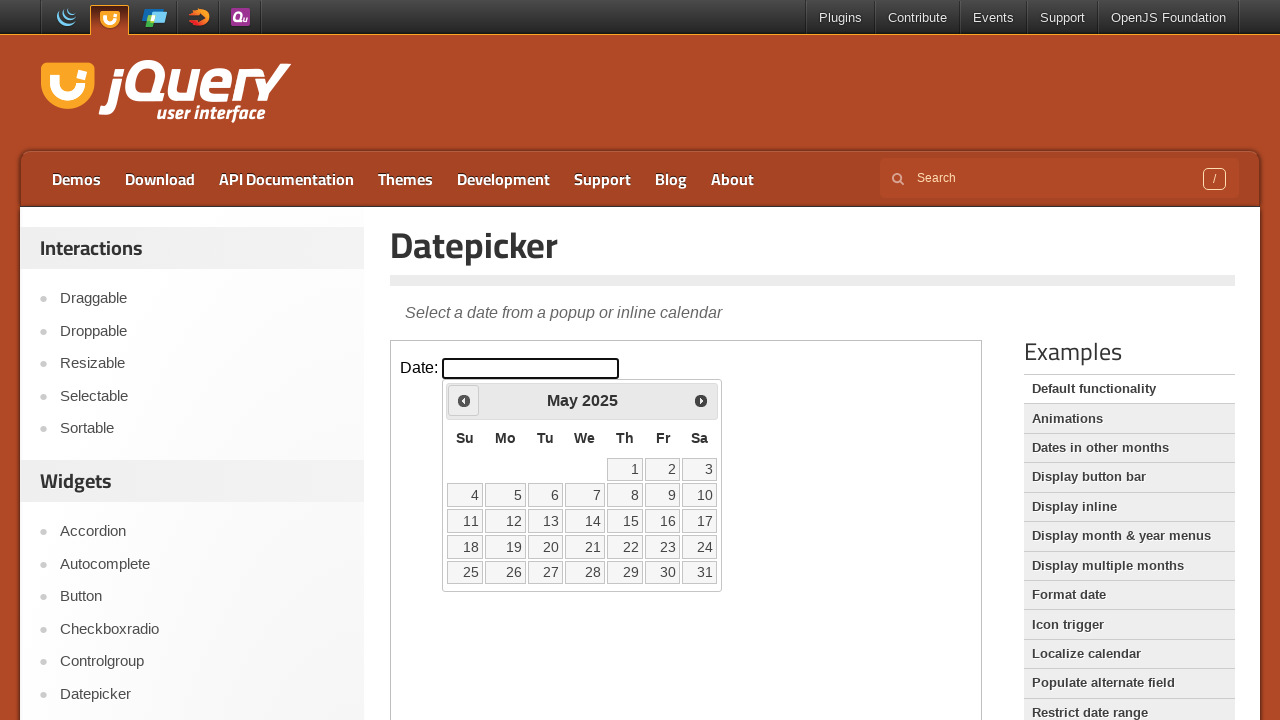

Navigated to previous month from May 2025 at (464, 400) on iframe.demo-frame >> internal:control=enter-frame >> xpath=//span[text()='Prev']
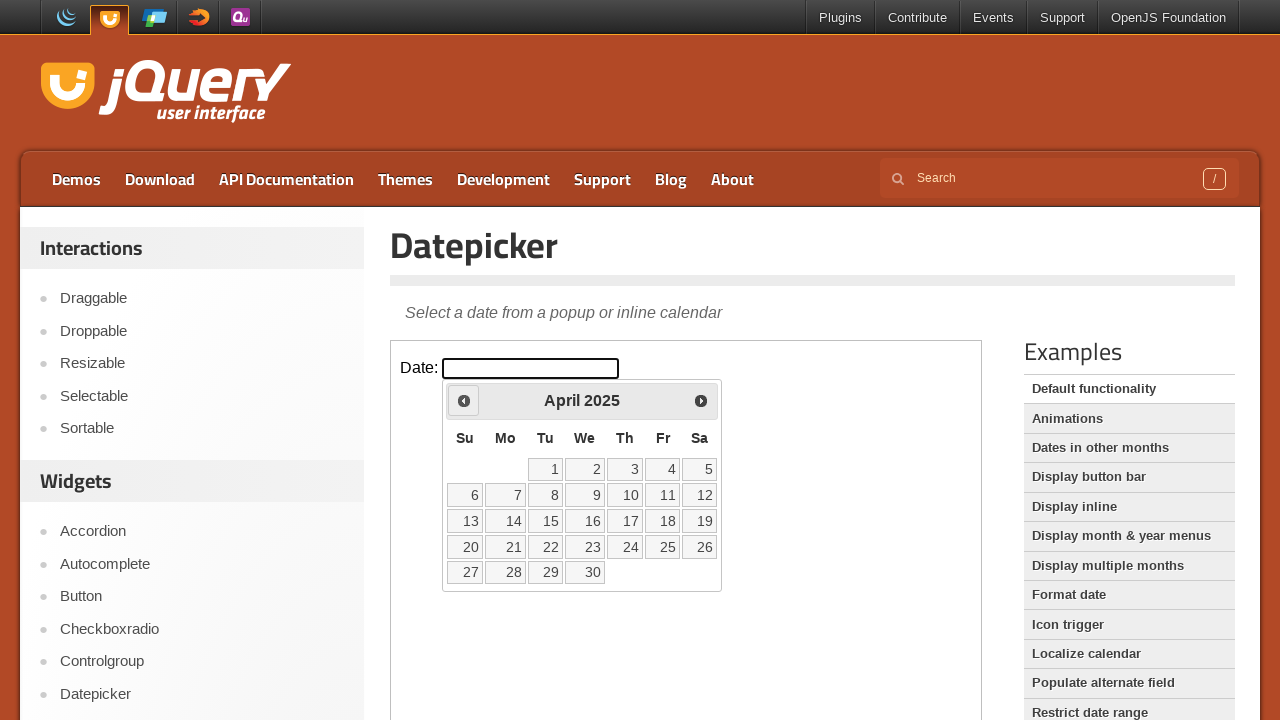

Waited for calendar to update
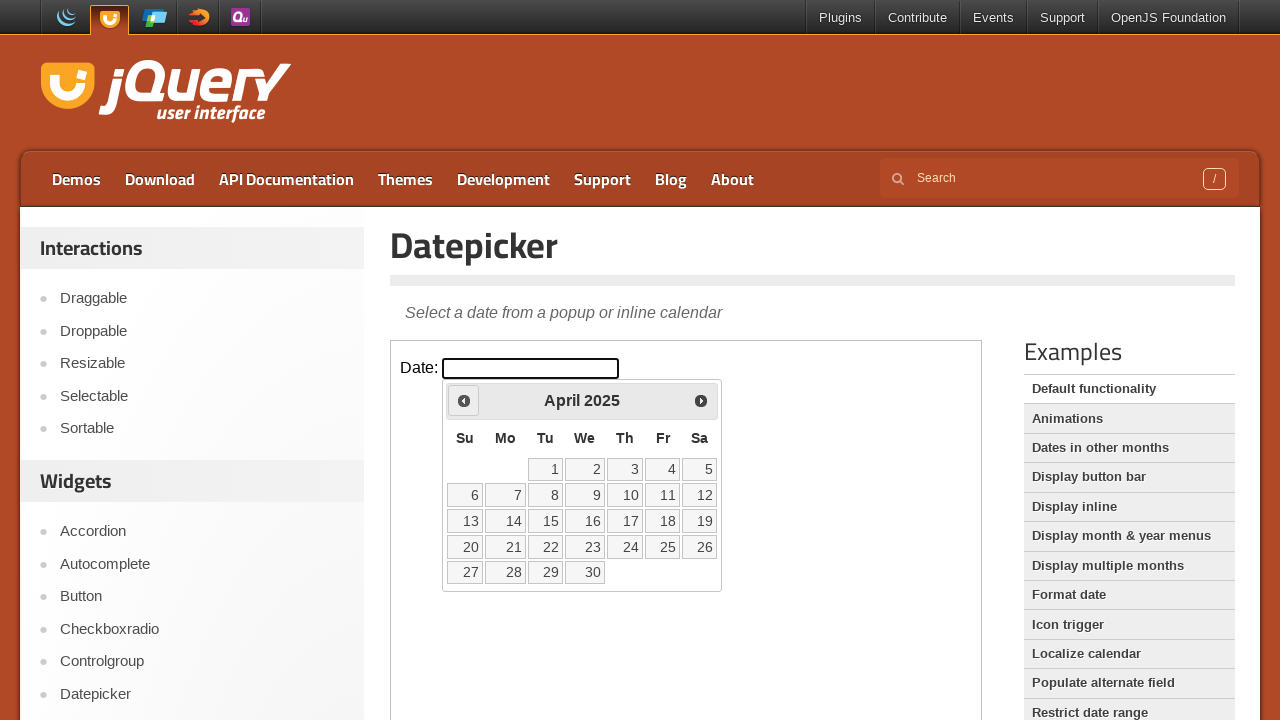

Retrieved current month and year: April 2025
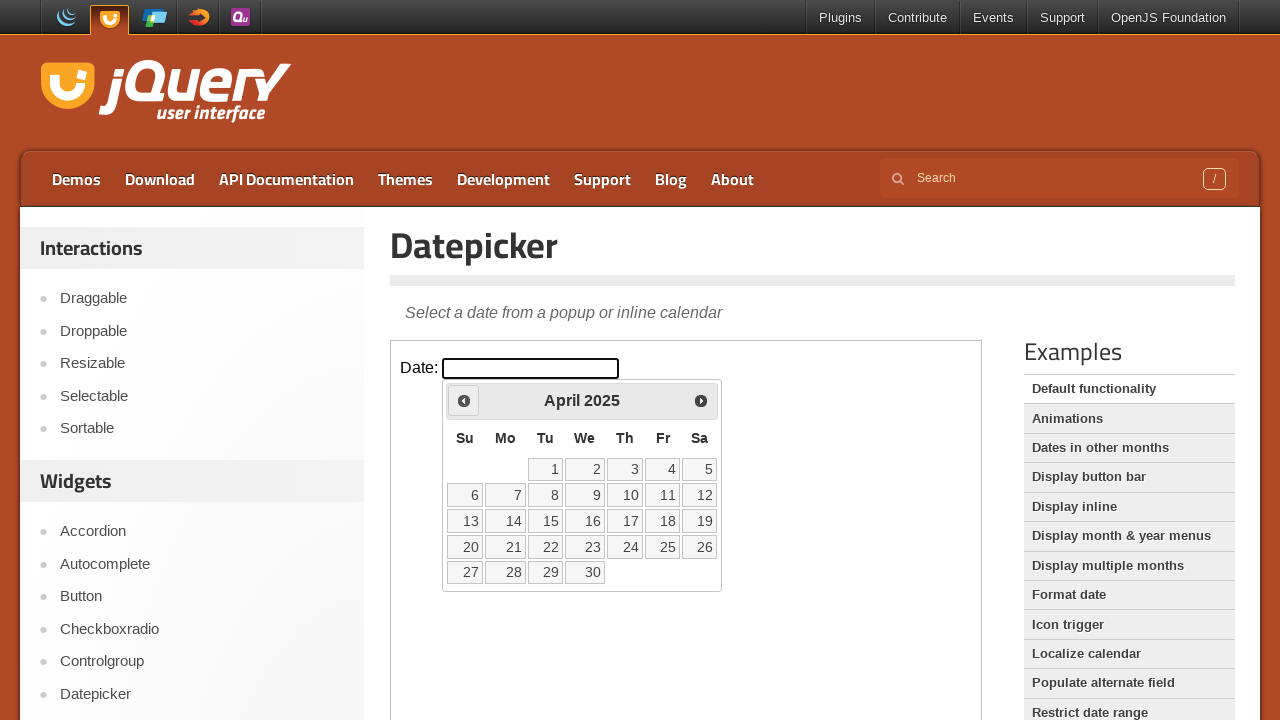

Navigated to previous month from April 2025 at (464, 400) on iframe.demo-frame >> internal:control=enter-frame >> xpath=//span[text()='Prev']
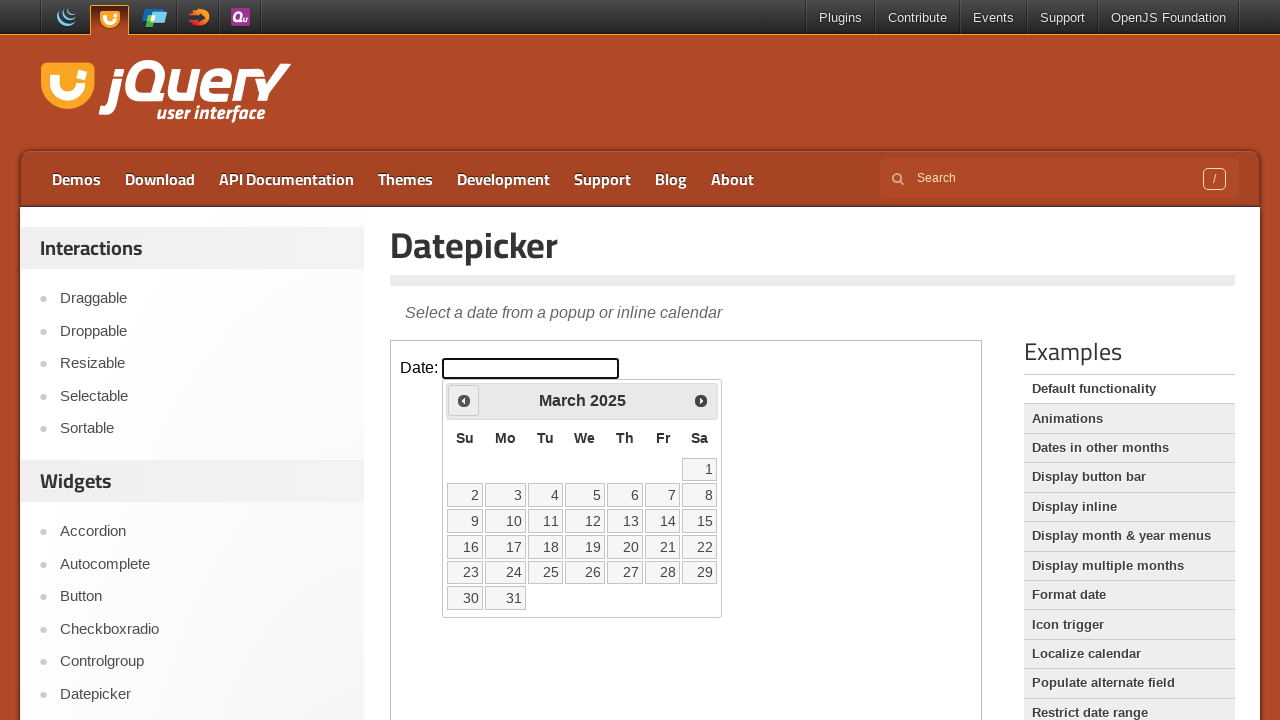

Waited for calendar to update
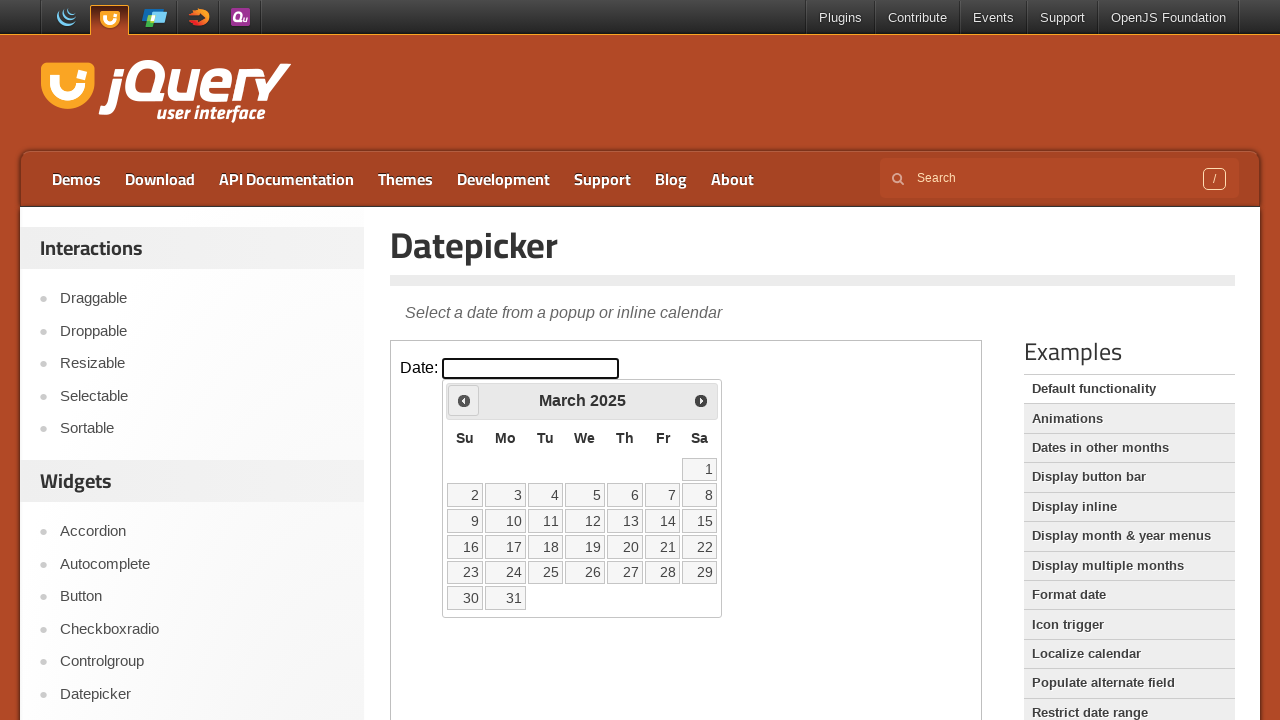

Retrieved current month and year: March 2025
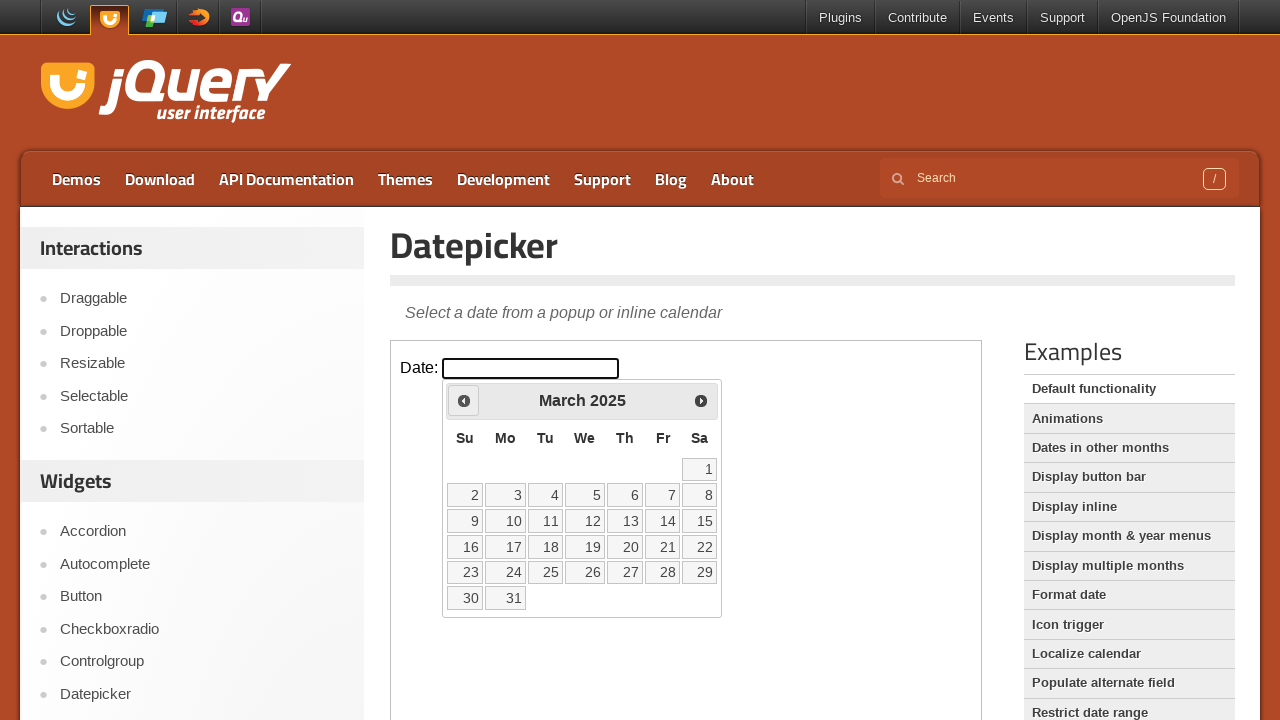

Navigated to previous month from March 2025 at (464, 400) on iframe.demo-frame >> internal:control=enter-frame >> xpath=//span[text()='Prev']
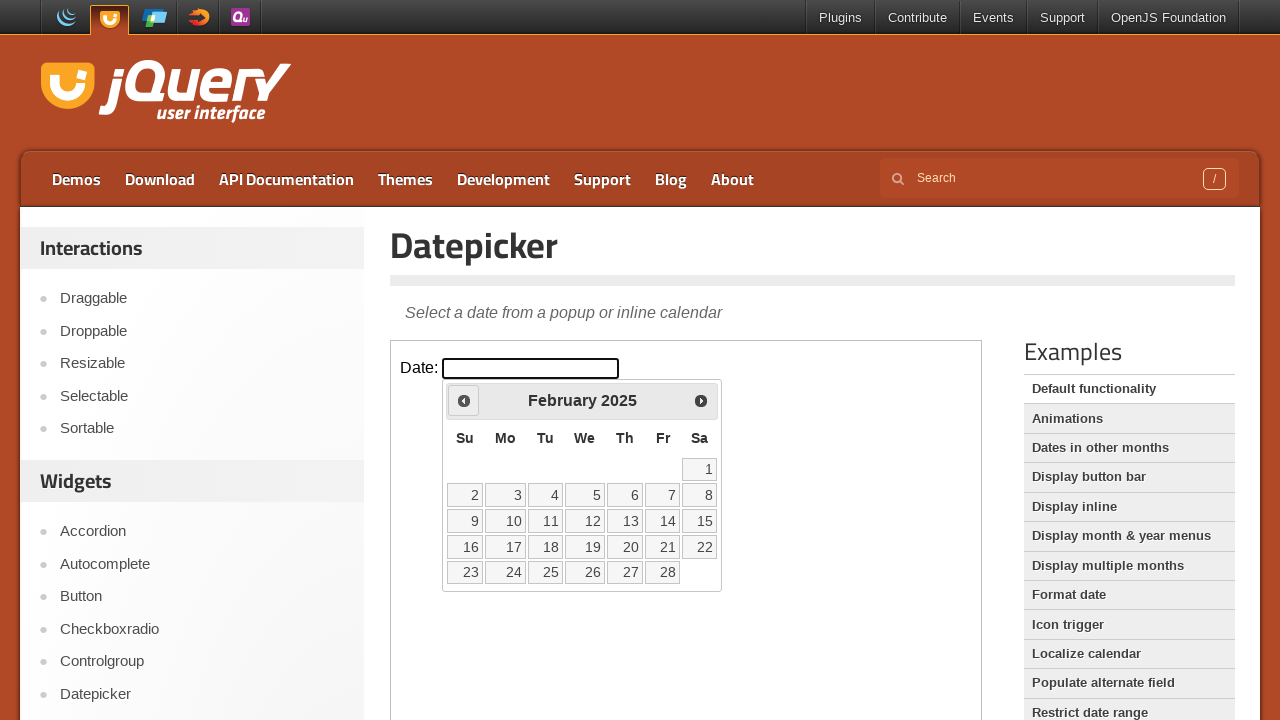

Waited for calendar to update
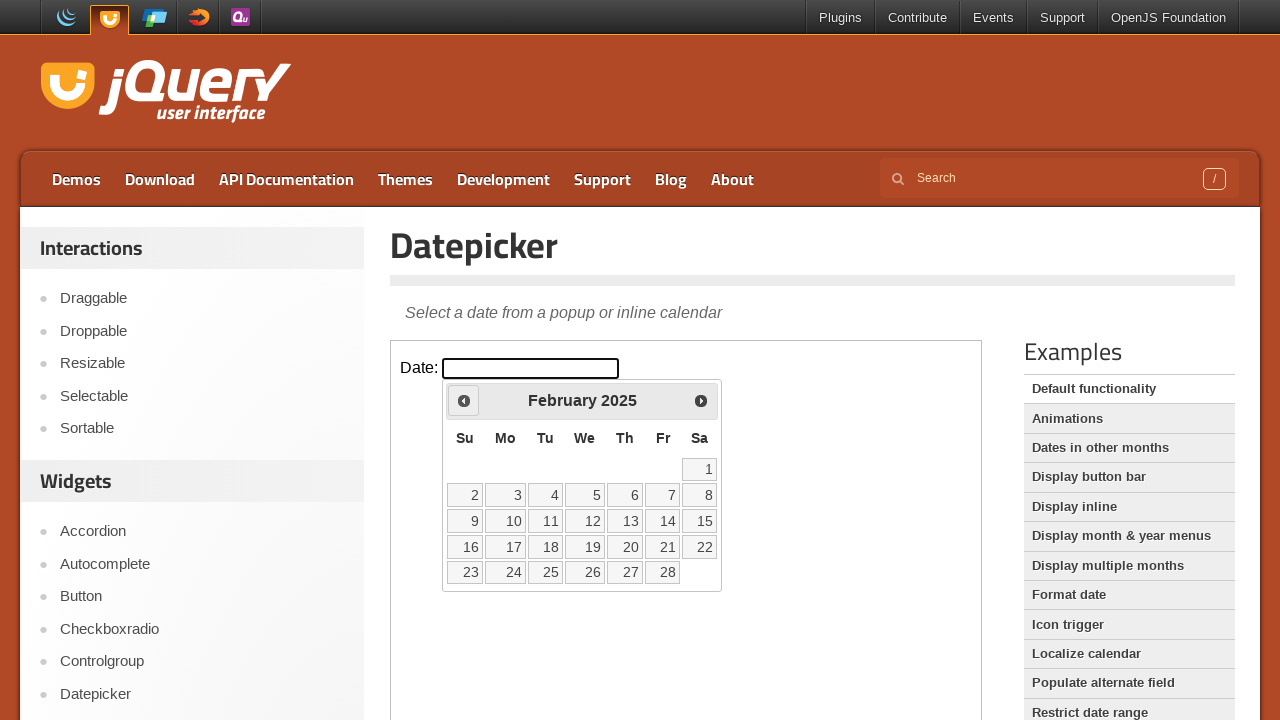

Retrieved current month and year: February 2025
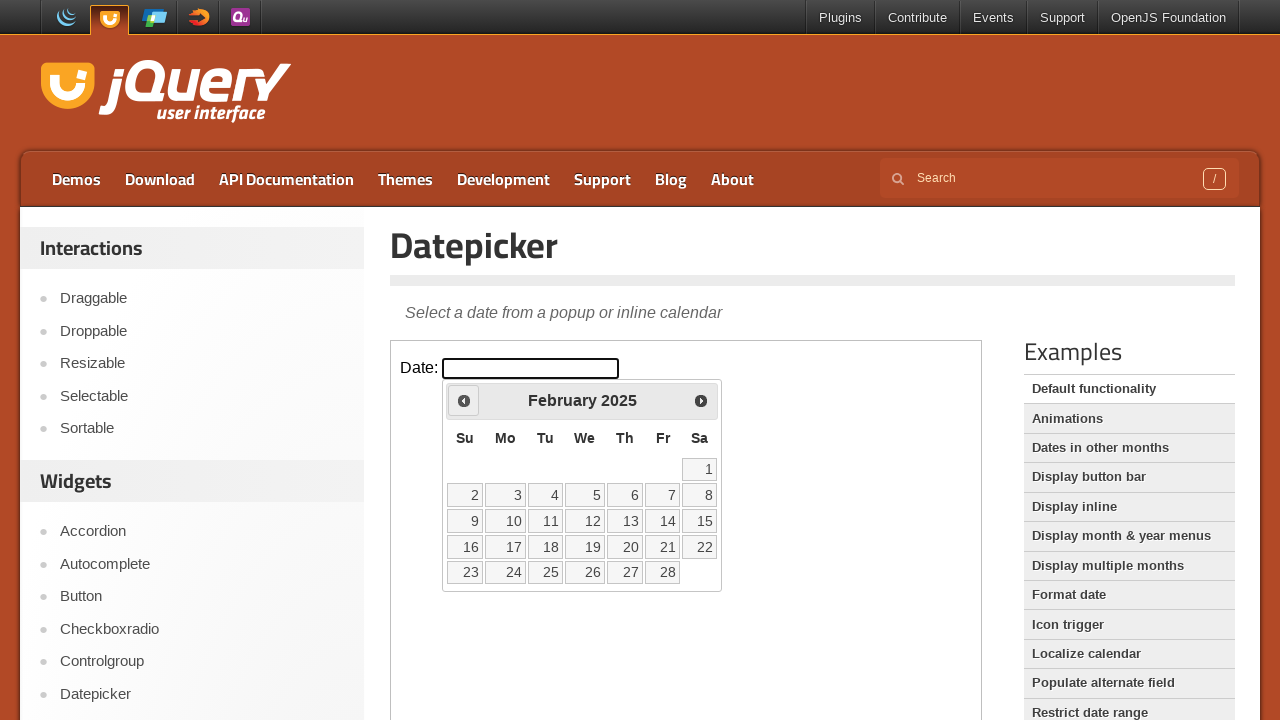

Navigated to previous month from February 2025 at (464, 400) on iframe.demo-frame >> internal:control=enter-frame >> xpath=//span[text()='Prev']
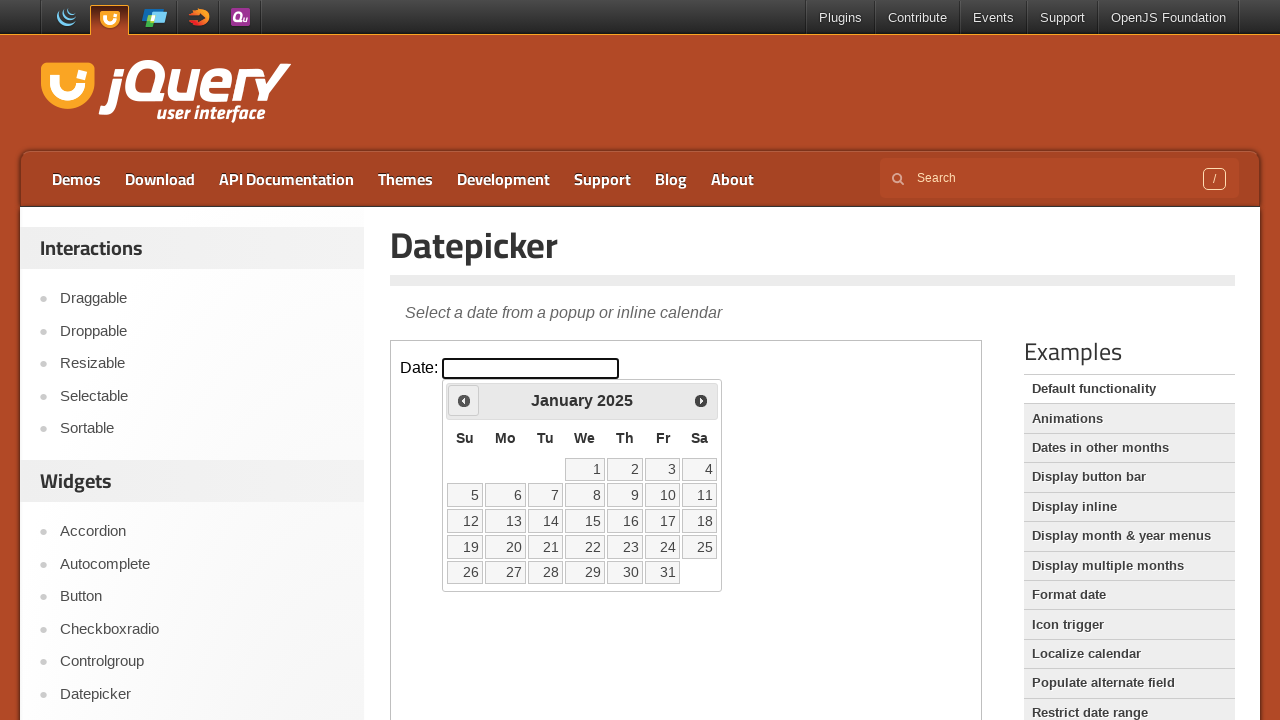

Waited for calendar to update
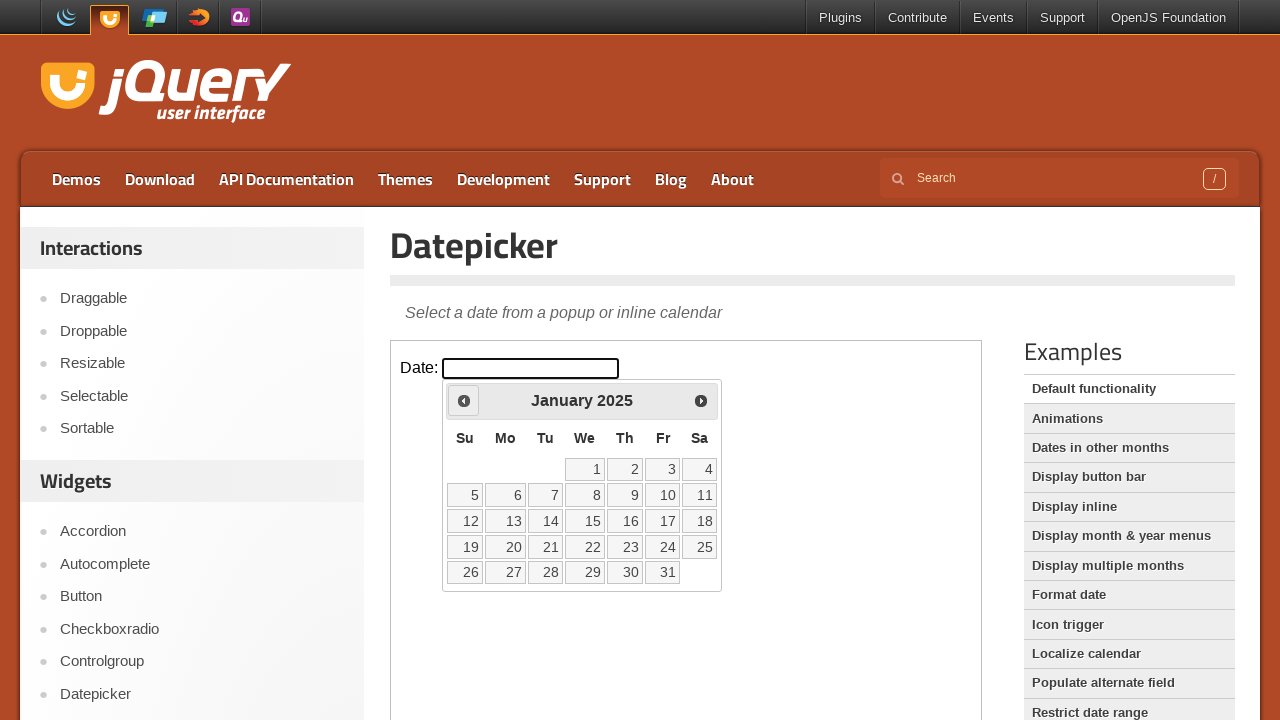

Retrieved current month and year: January 2025
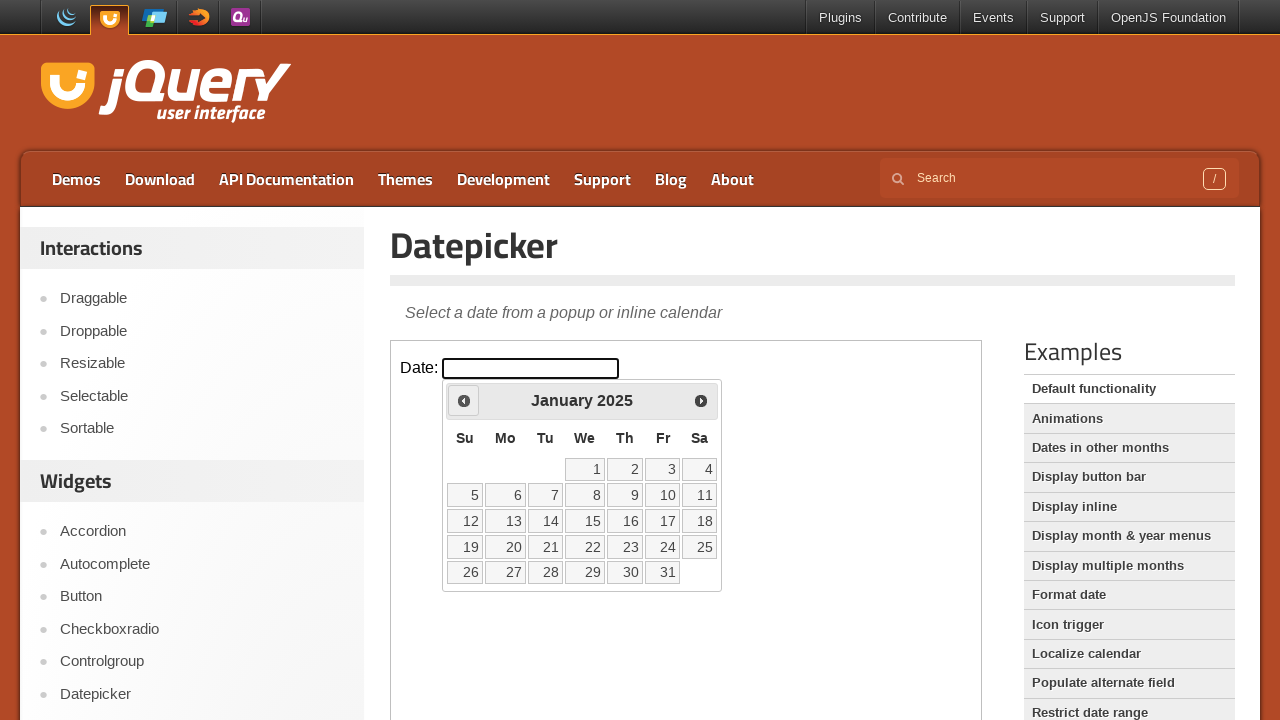

Navigated to previous month from January 2025 at (464, 400) on iframe.demo-frame >> internal:control=enter-frame >> xpath=//span[text()='Prev']
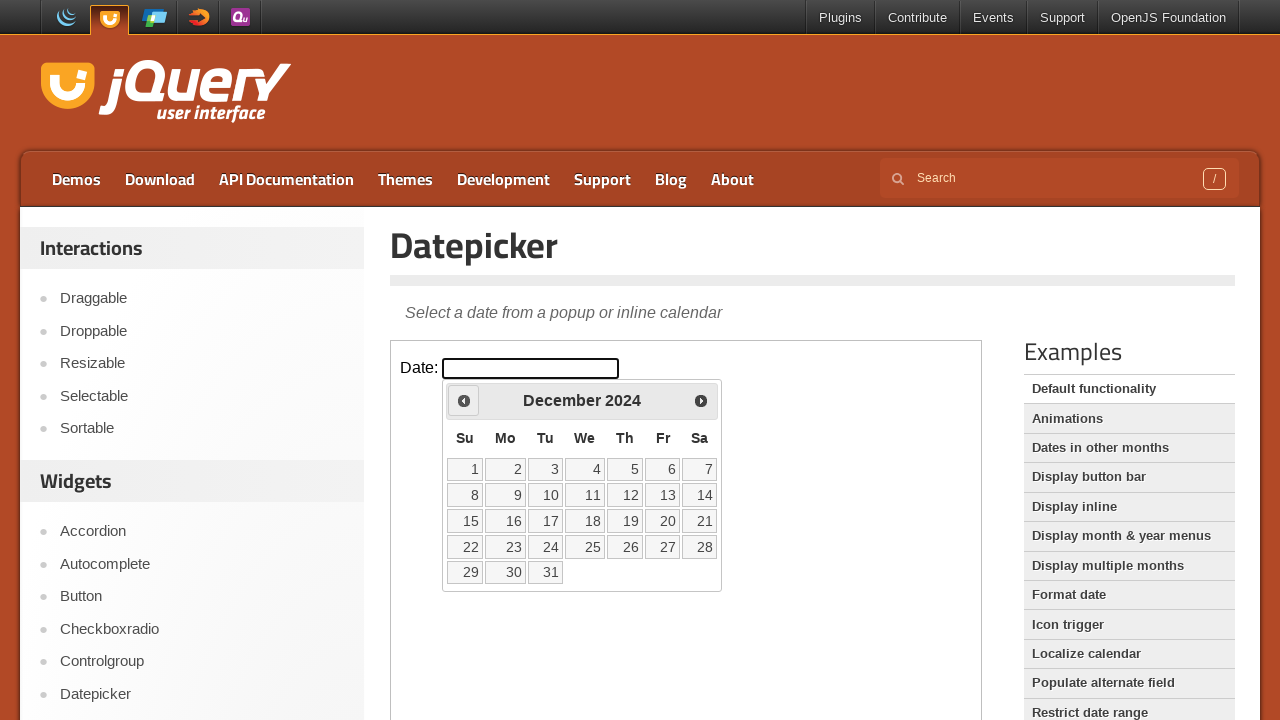

Waited for calendar to update
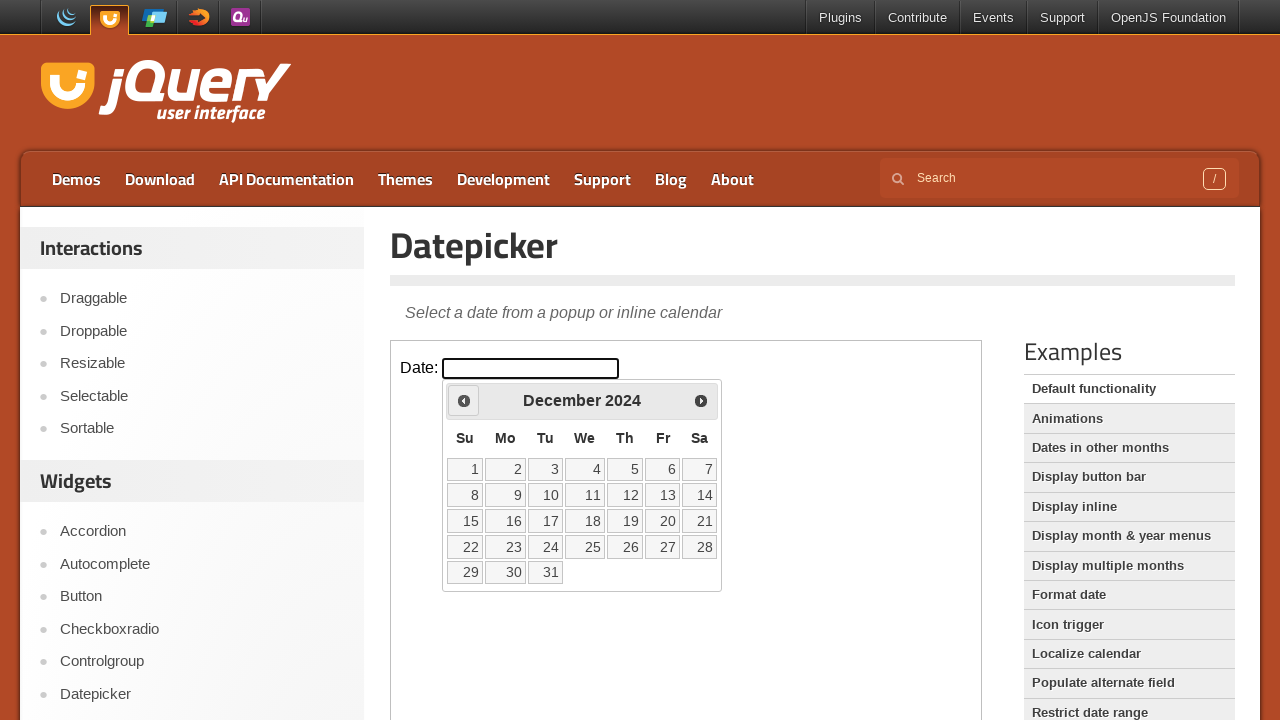

Retrieved current month and year: December 2024
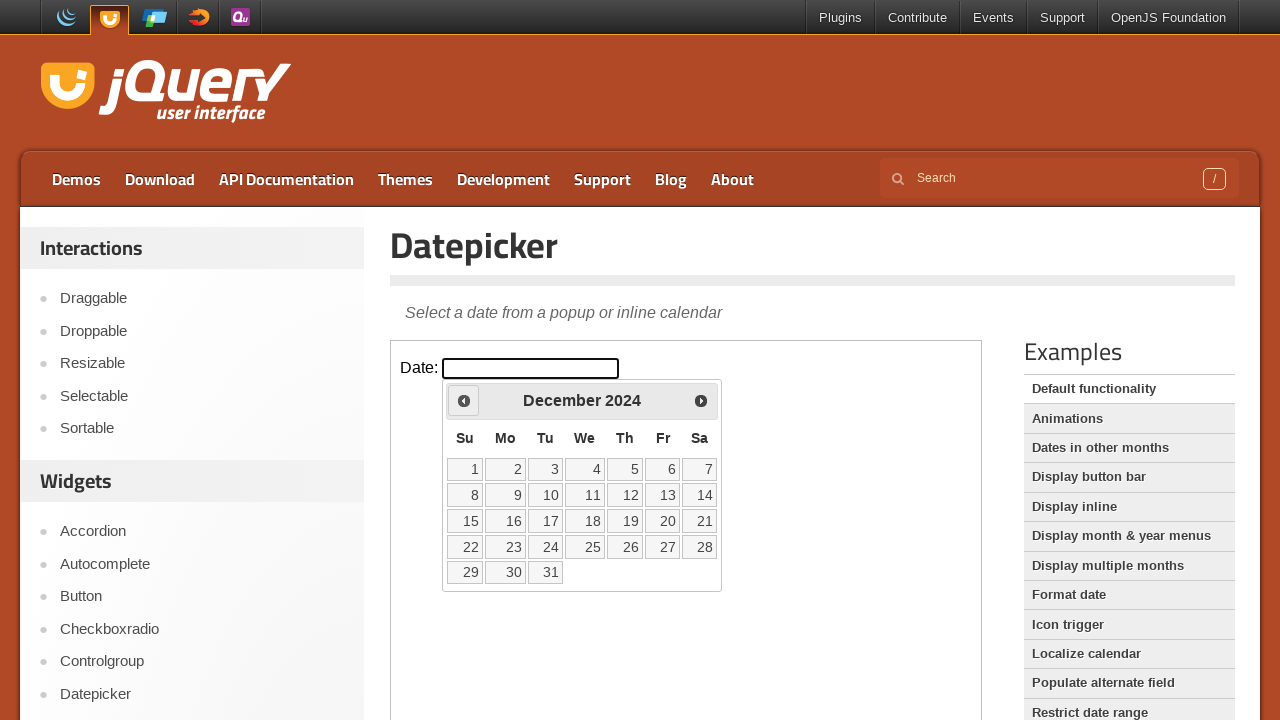

Navigated to previous month from December 2024 at (464, 400) on iframe.demo-frame >> internal:control=enter-frame >> xpath=//span[text()='Prev']
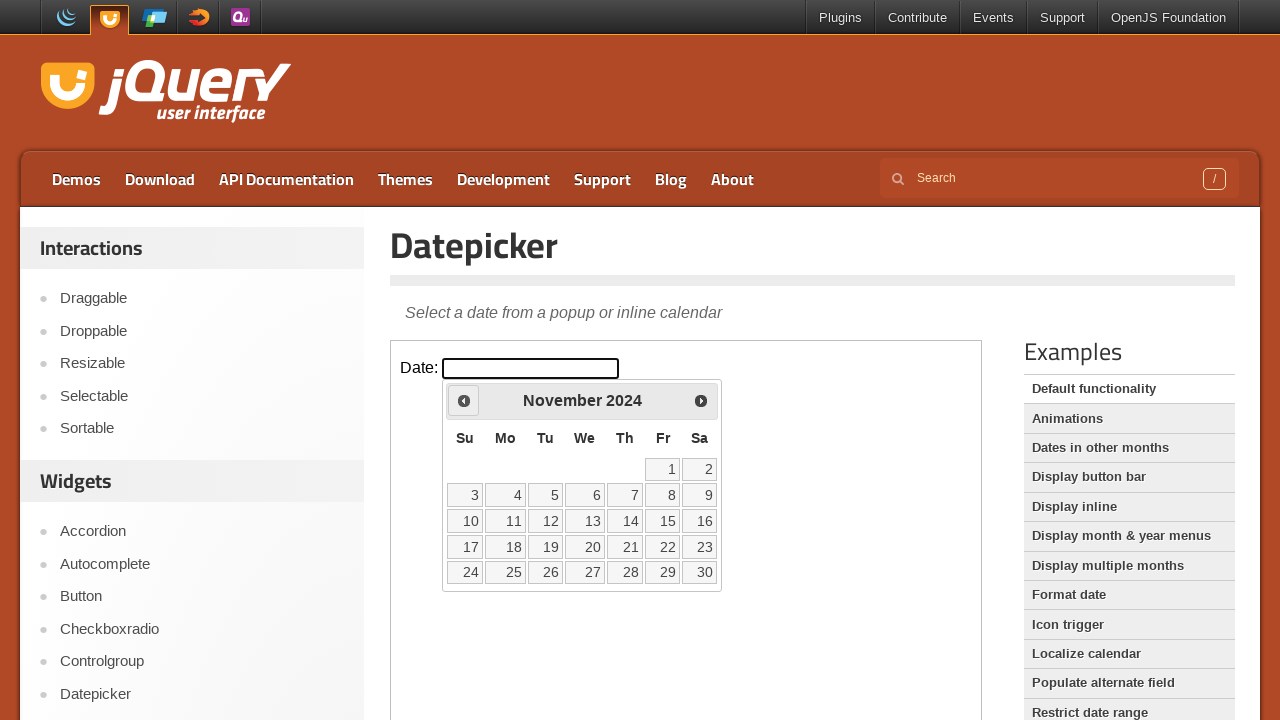

Waited for calendar to update
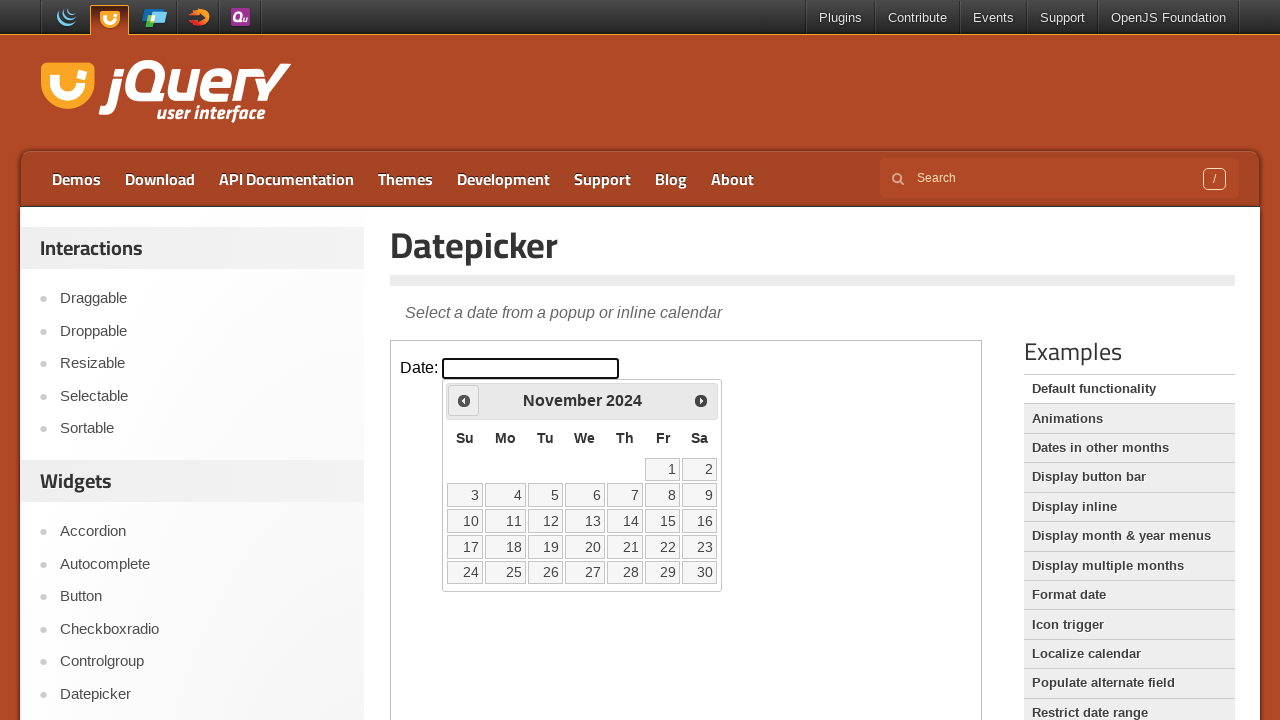

Retrieved current month and year: November 2024
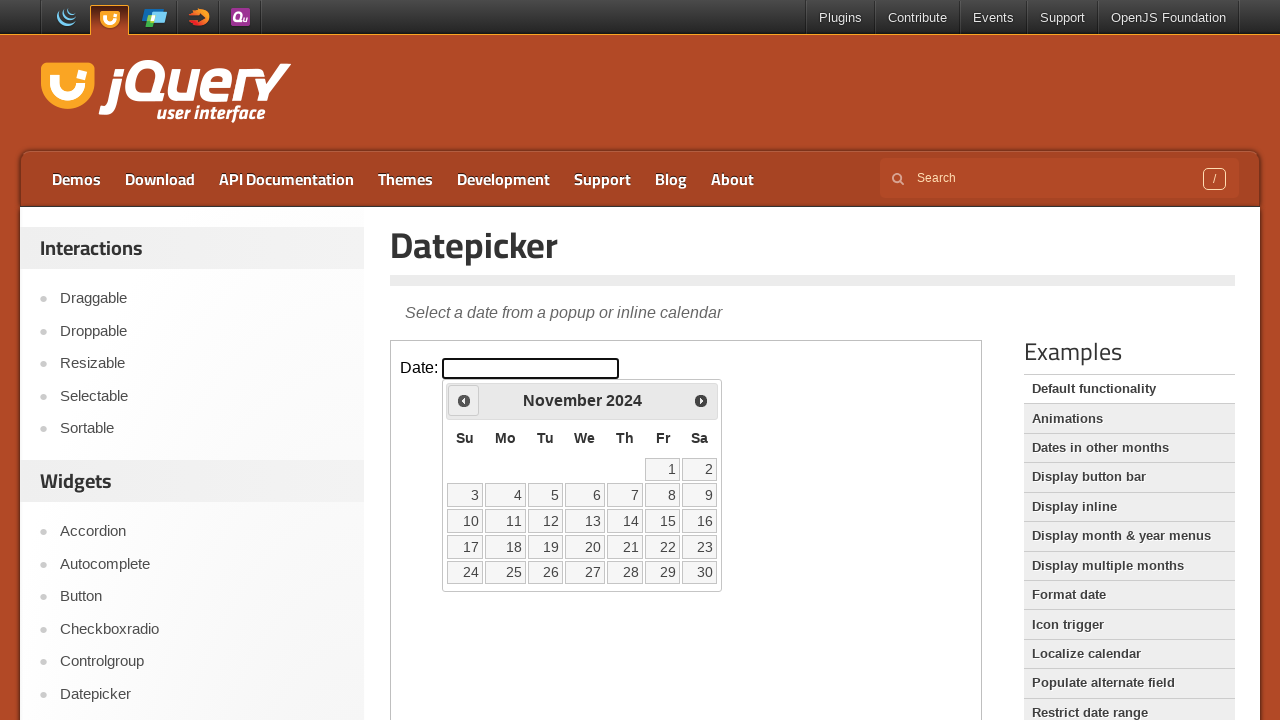

Navigated to previous month from November 2024 at (464, 400) on iframe.demo-frame >> internal:control=enter-frame >> xpath=//span[text()='Prev']
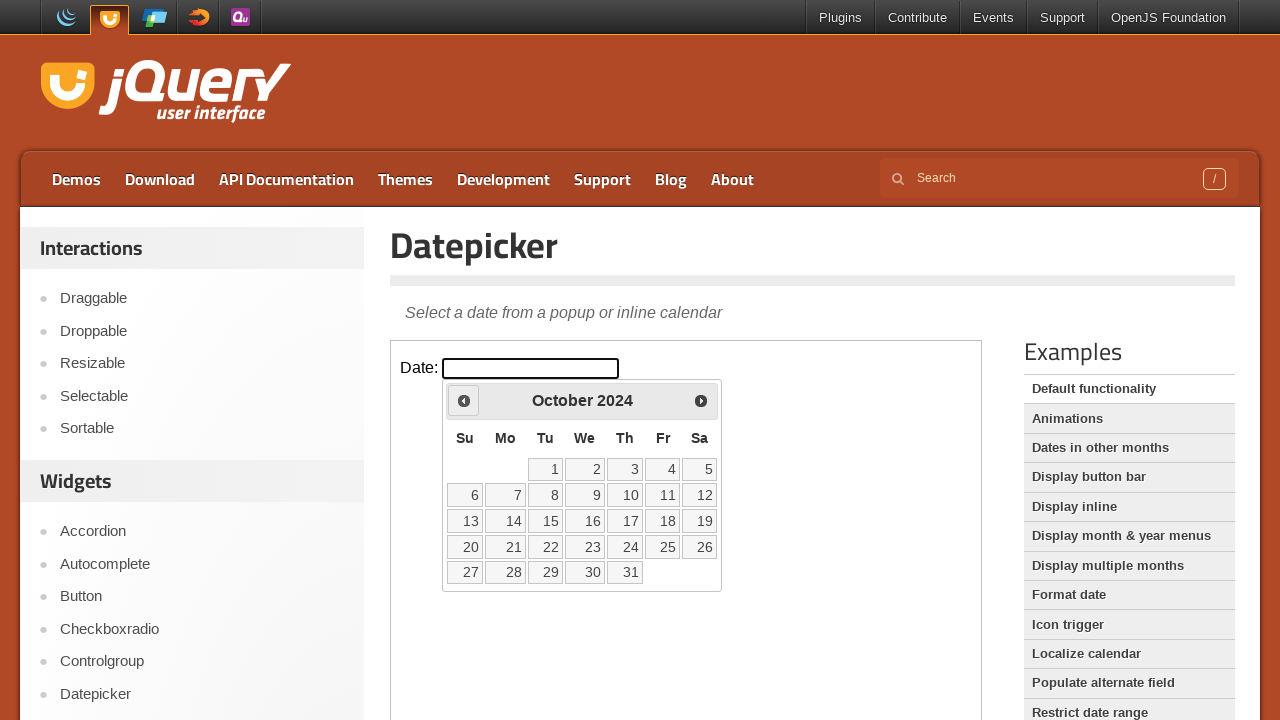

Waited for calendar to update
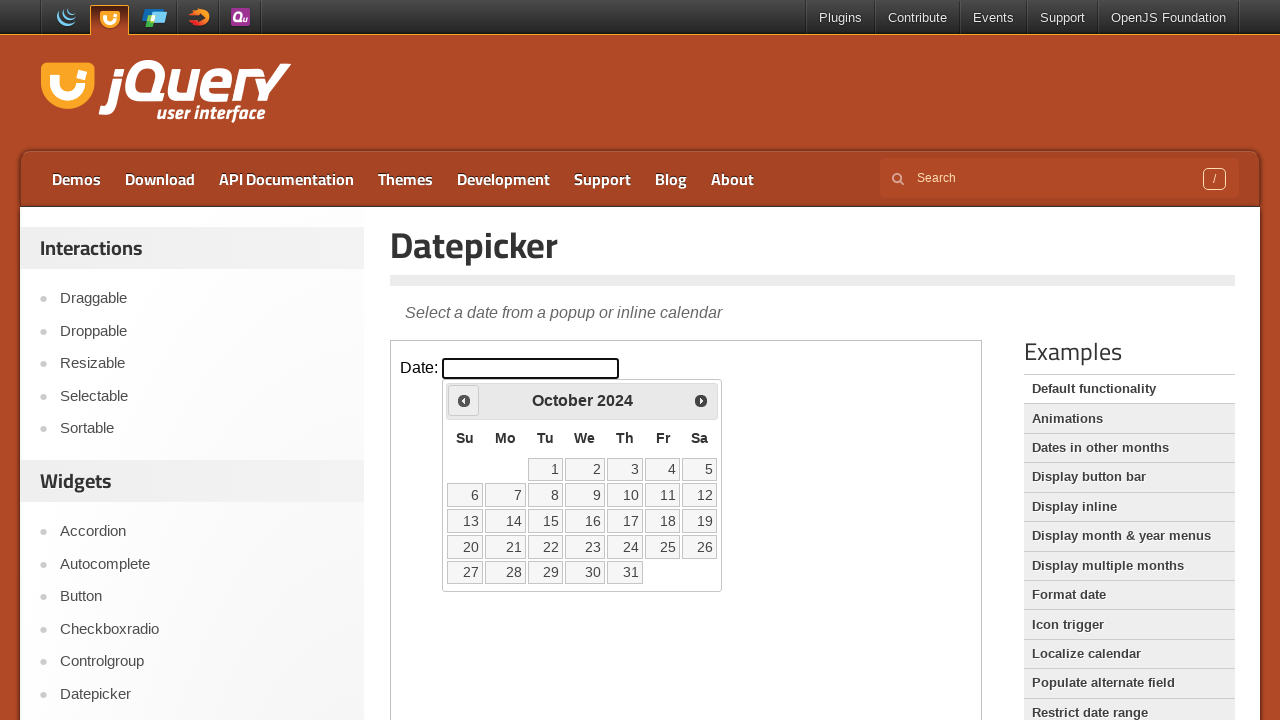

Retrieved current month and year: October 2024
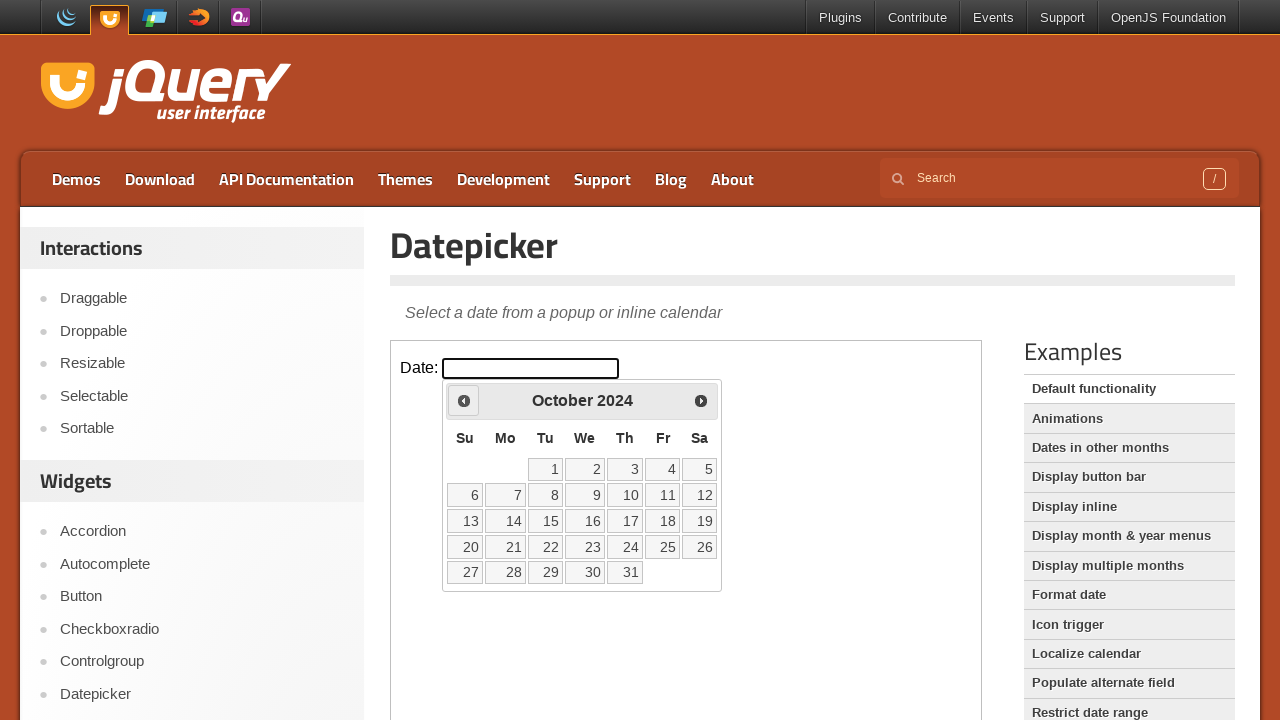

Navigated to previous month from October 2024 at (464, 400) on iframe.demo-frame >> internal:control=enter-frame >> xpath=//span[text()='Prev']
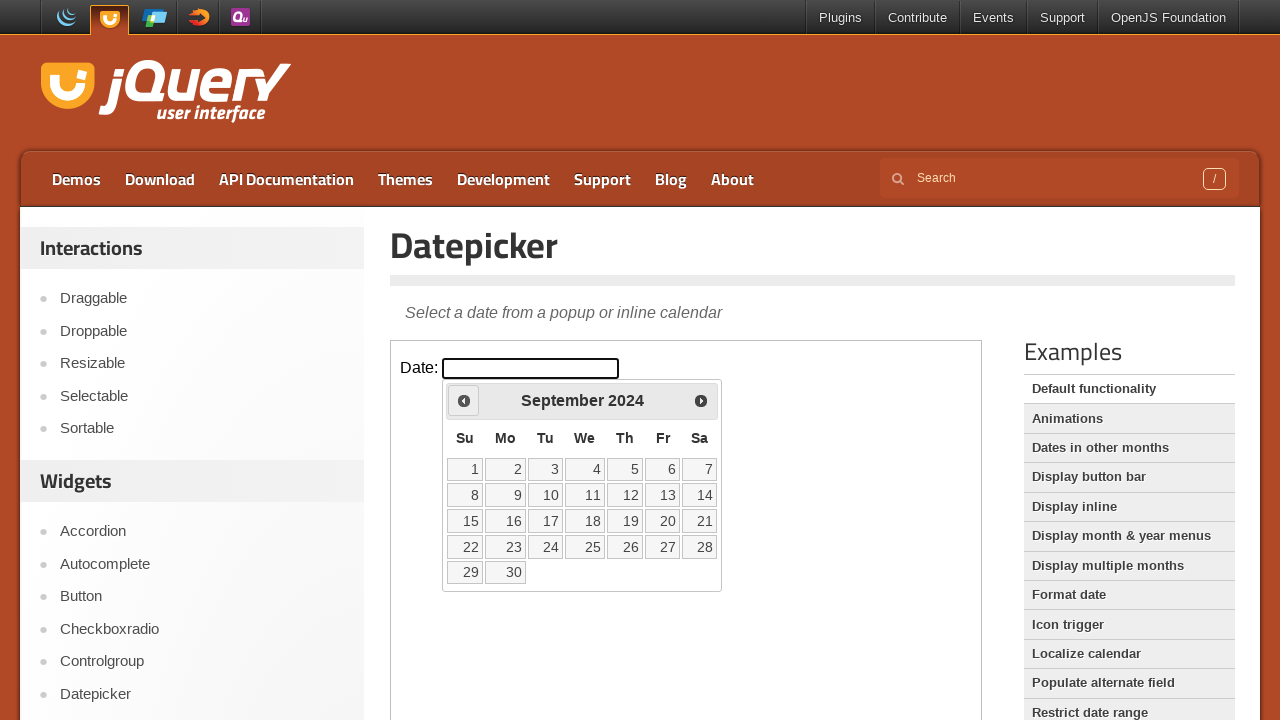

Waited for calendar to update
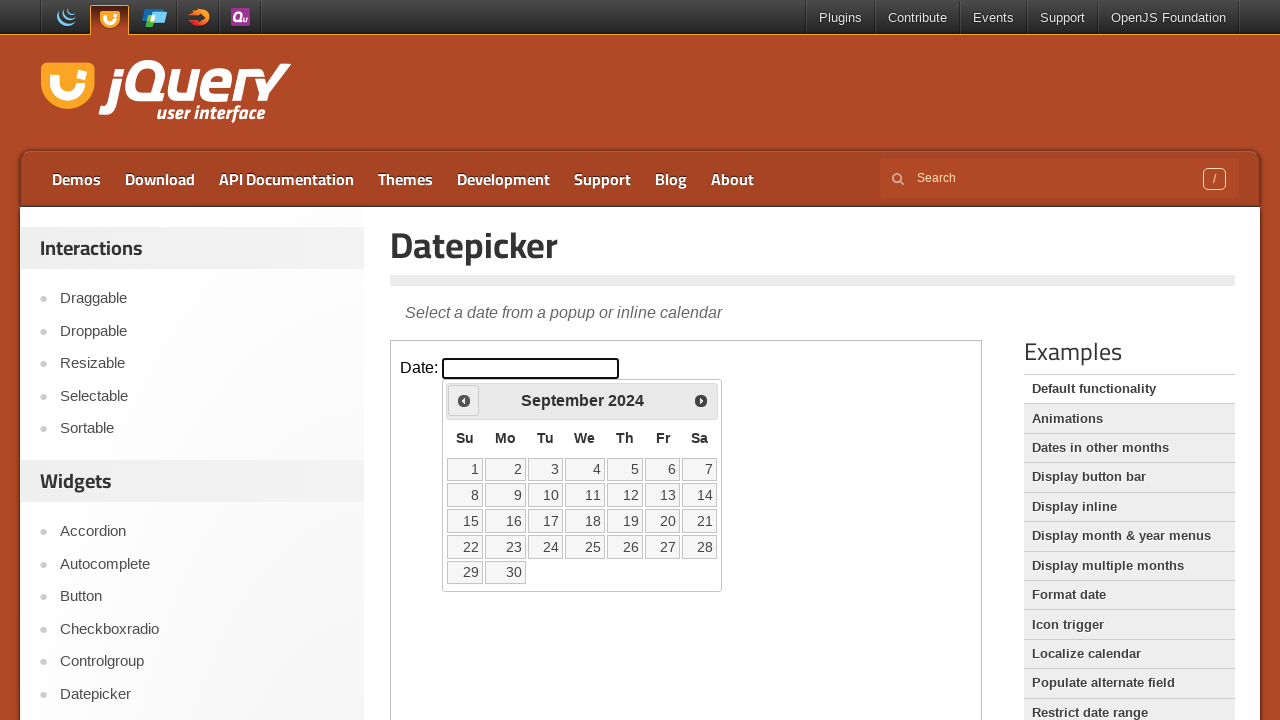

Retrieved current month and year: September 2024
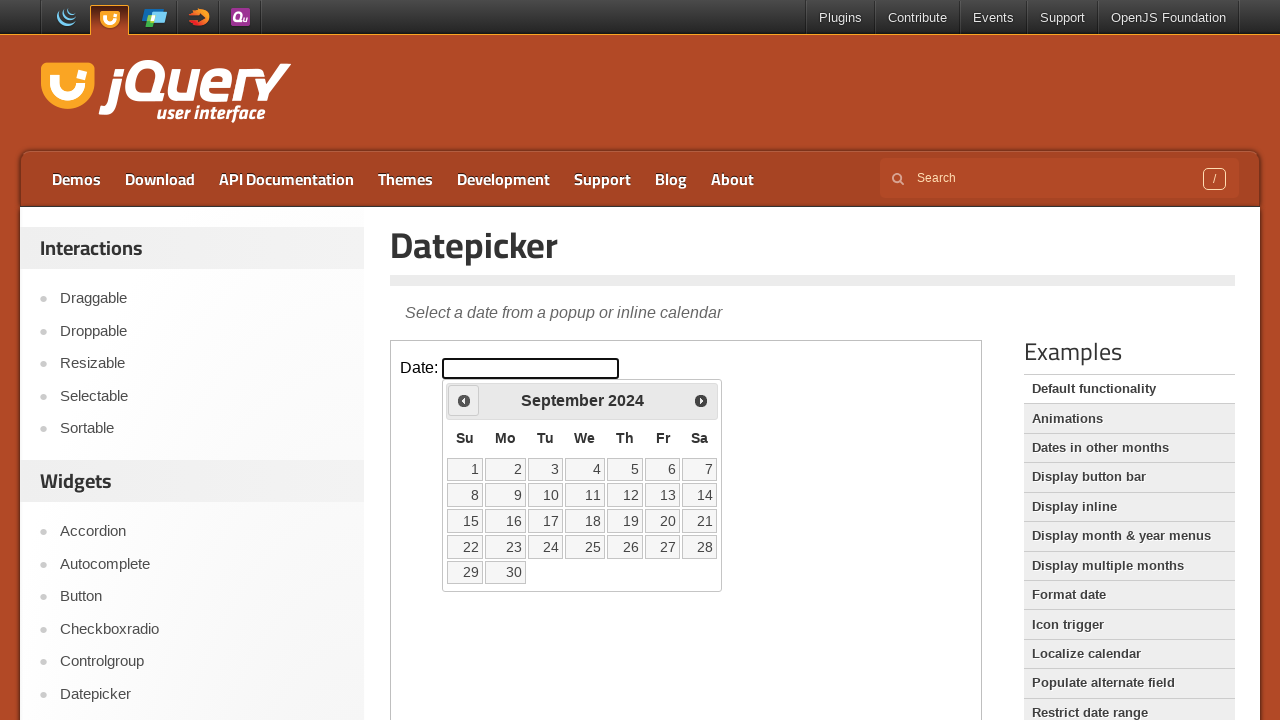

Navigated to previous month from September 2024 at (464, 400) on iframe.demo-frame >> internal:control=enter-frame >> xpath=//span[text()='Prev']
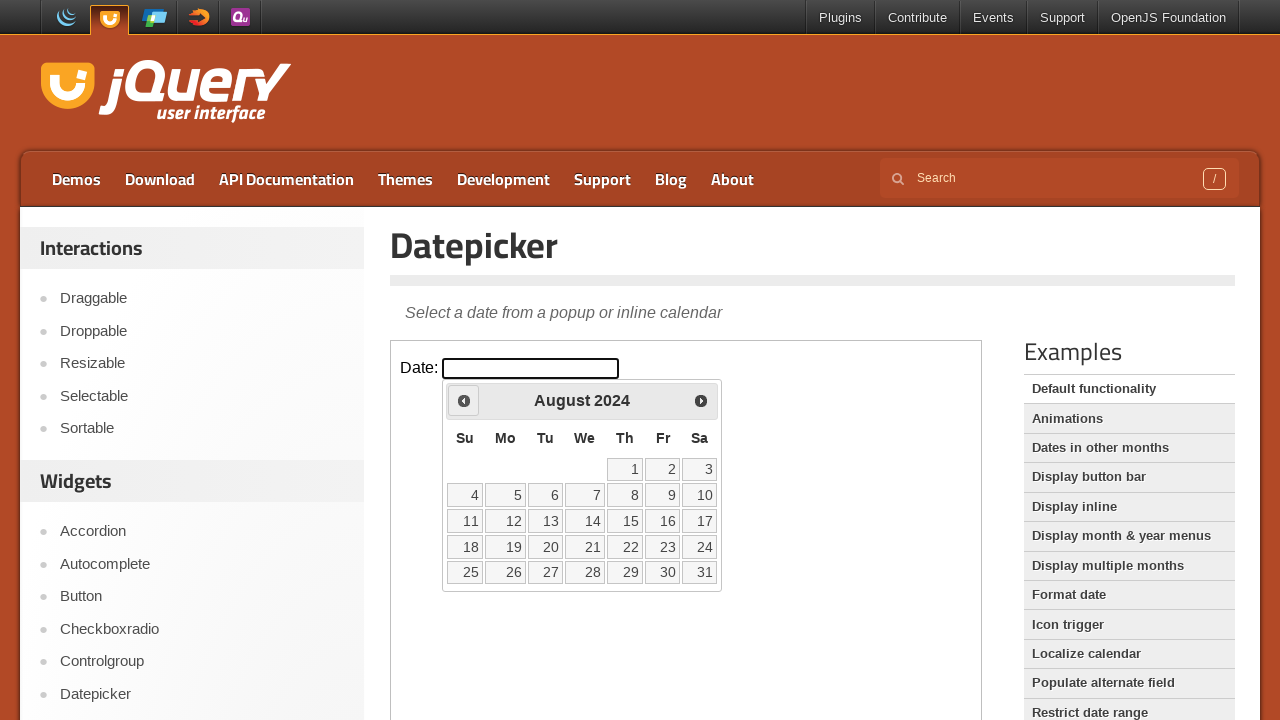

Waited for calendar to update
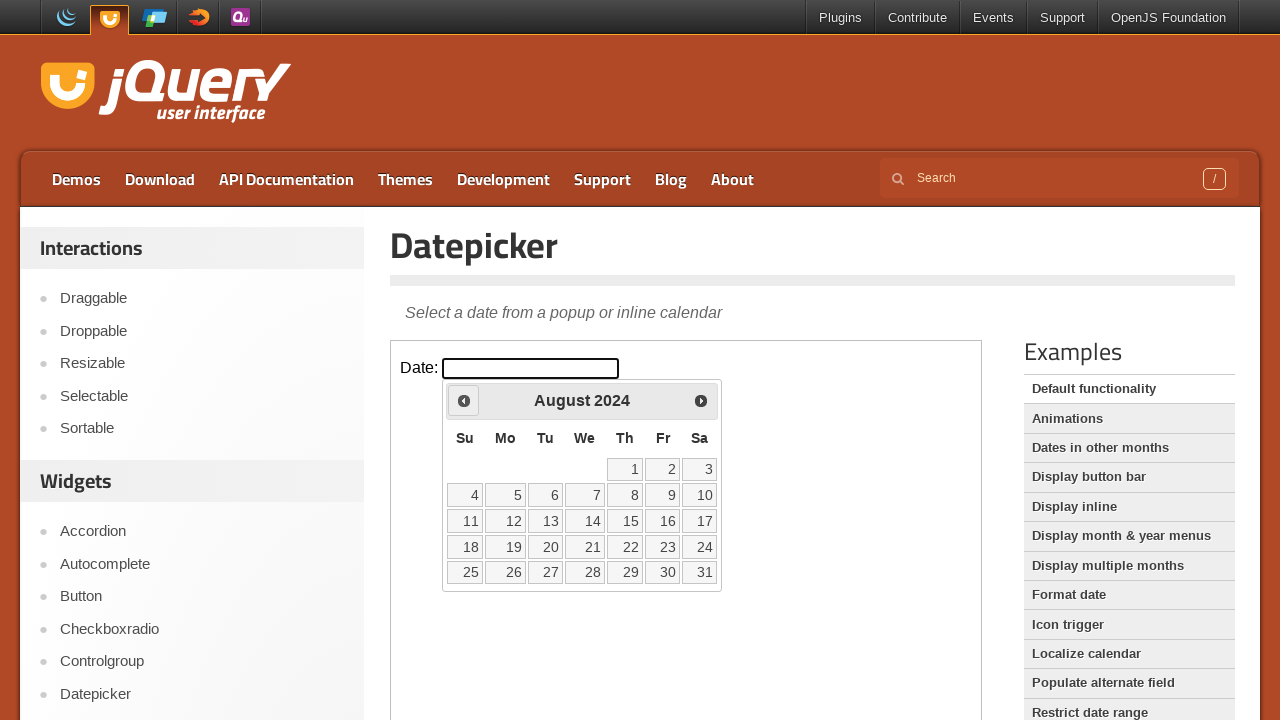

Retrieved current month and year: August 2024
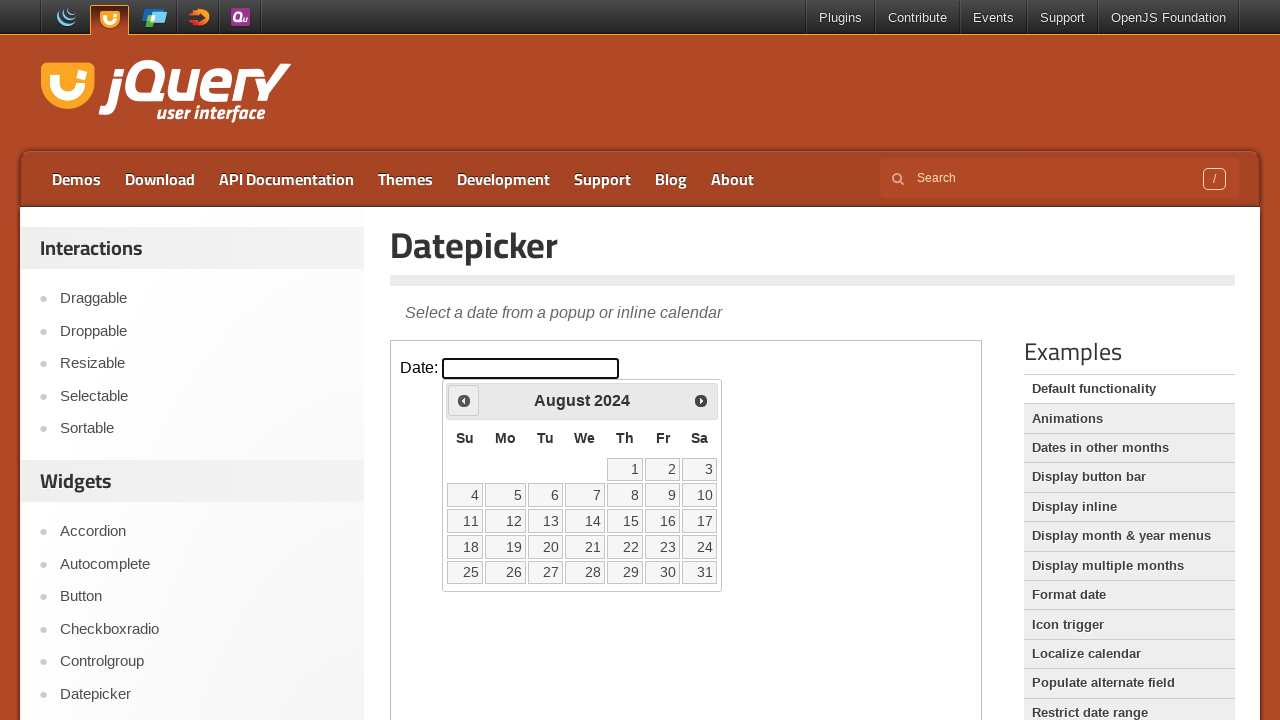

Navigated to previous month from August 2024 at (464, 400) on iframe.demo-frame >> internal:control=enter-frame >> xpath=//span[text()='Prev']
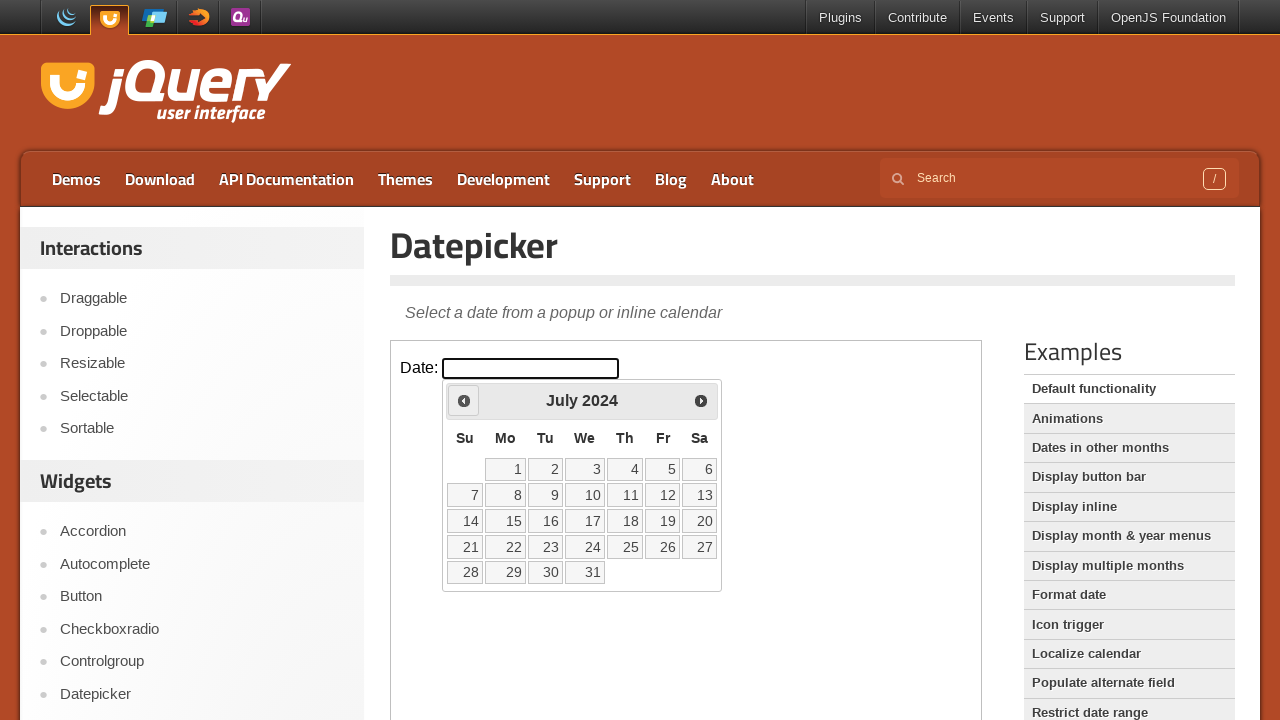

Waited for calendar to update
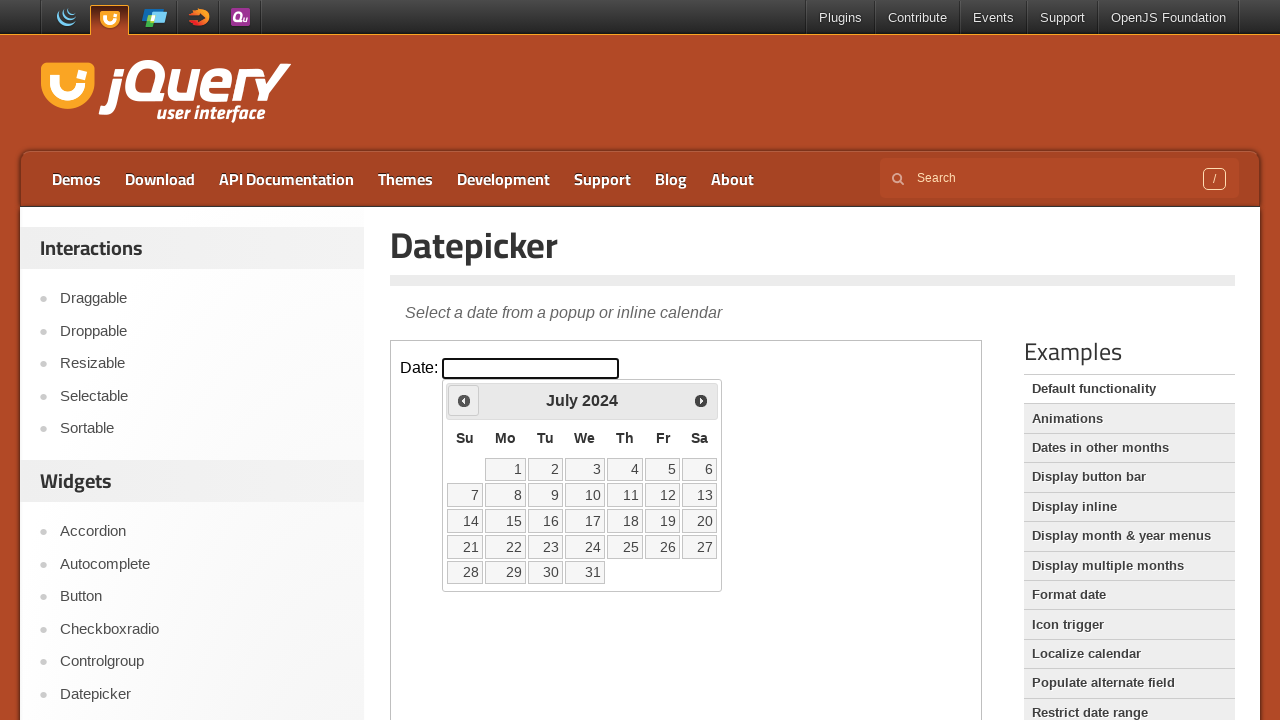

Retrieved current month and year: July 2024
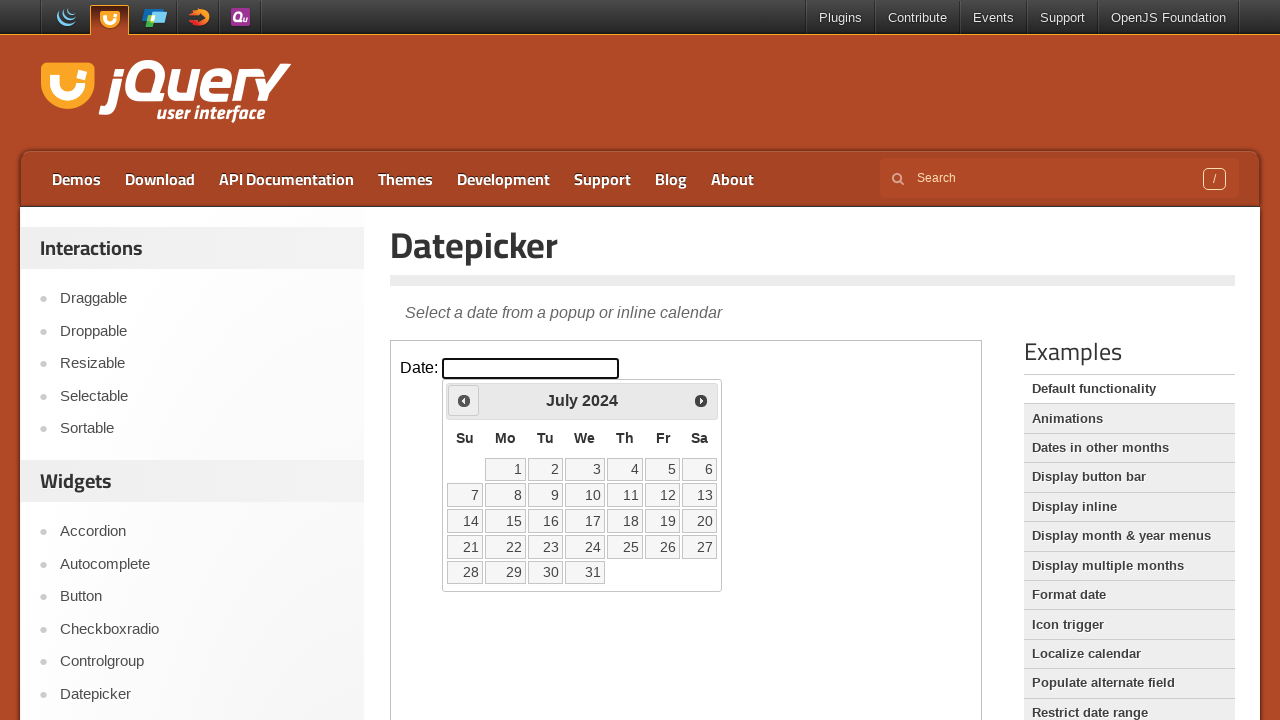

Navigated to previous month from July 2024 at (464, 400) on iframe.demo-frame >> internal:control=enter-frame >> xpath=//span[text()='Prev']
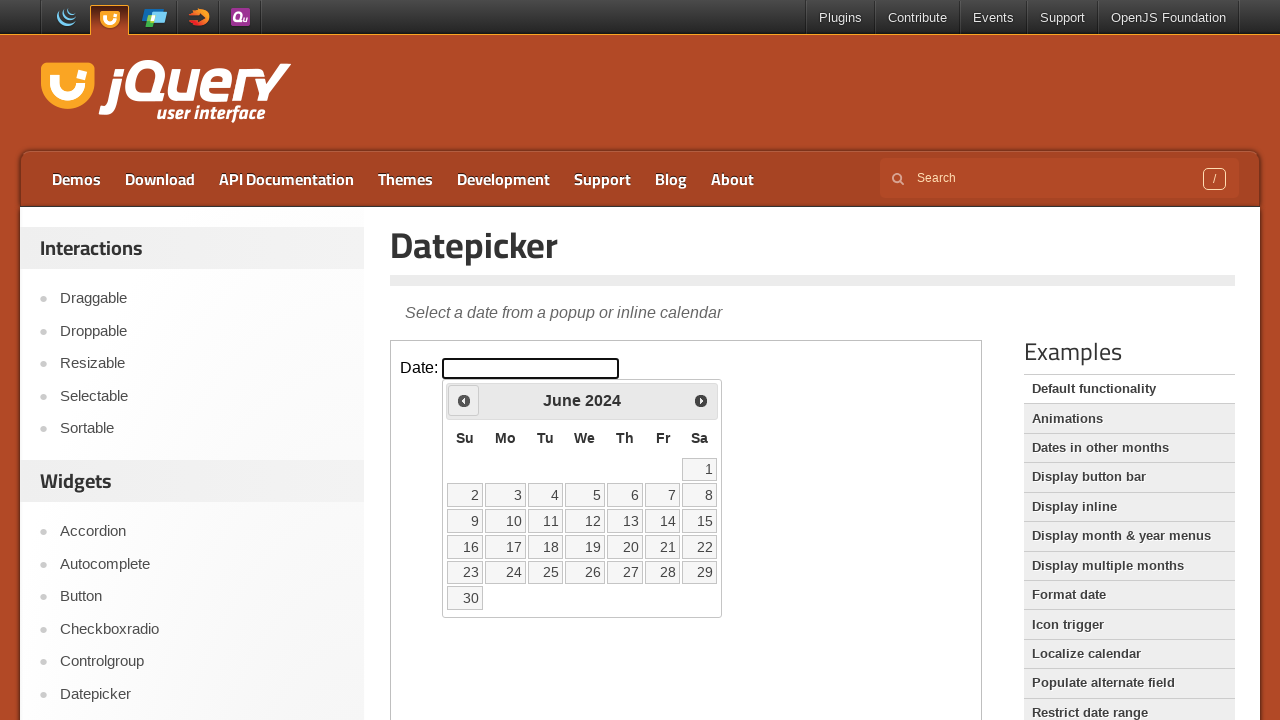

Waited for calendar to update
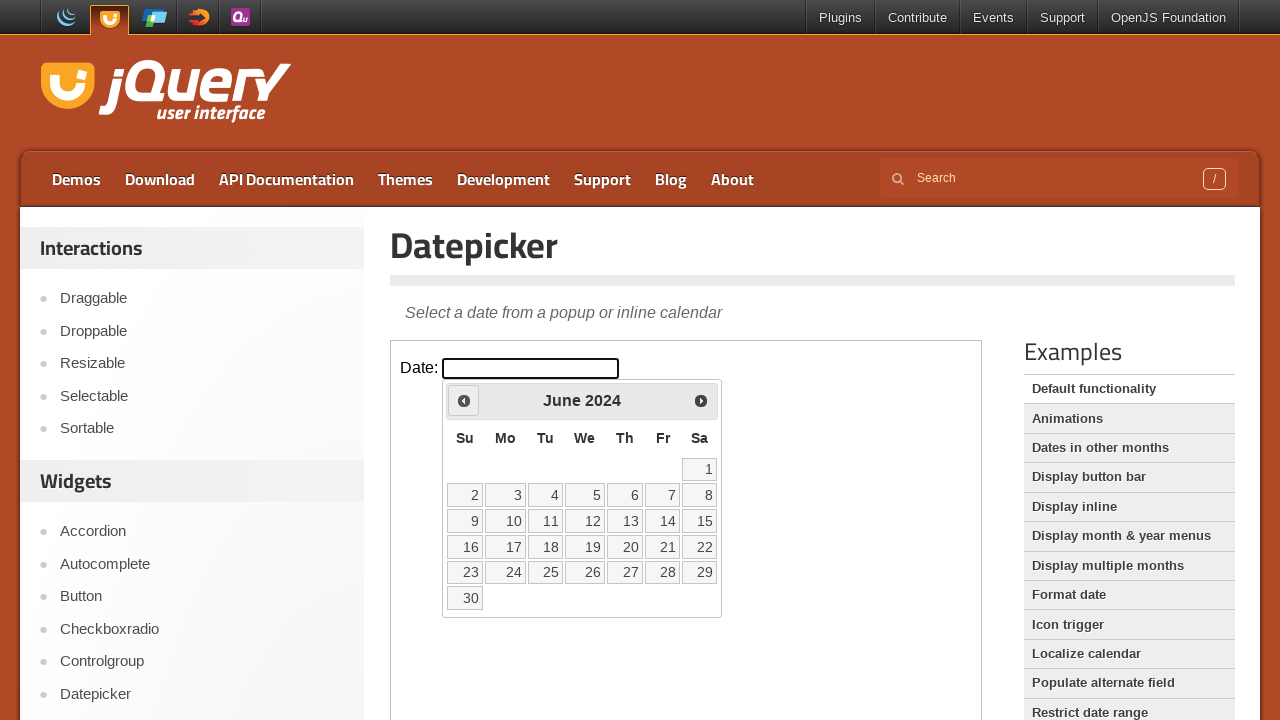

Retrieved current month and year: June 2024
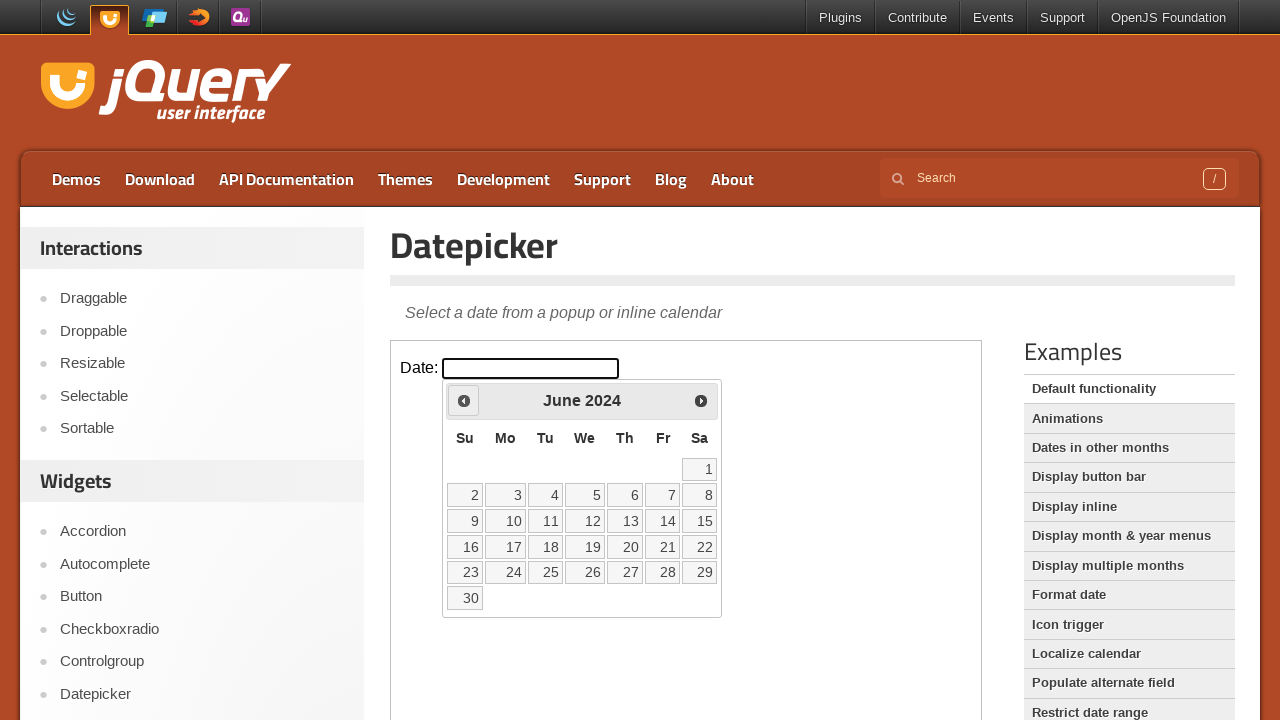

Navigated to previous month from June 2024 at (464, 400) on iframe.demo-frame >> internal:control=enter-frame >> xpath=//span[text()='Prev']
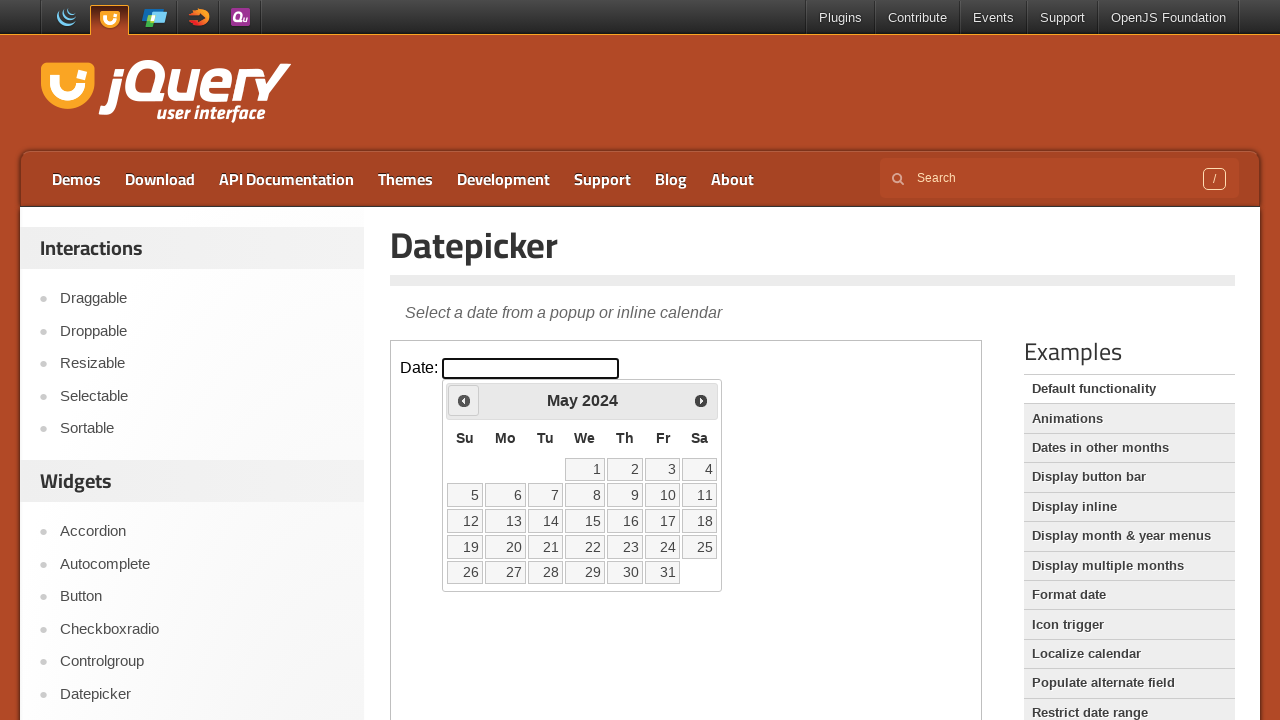

Waited for calendar to update
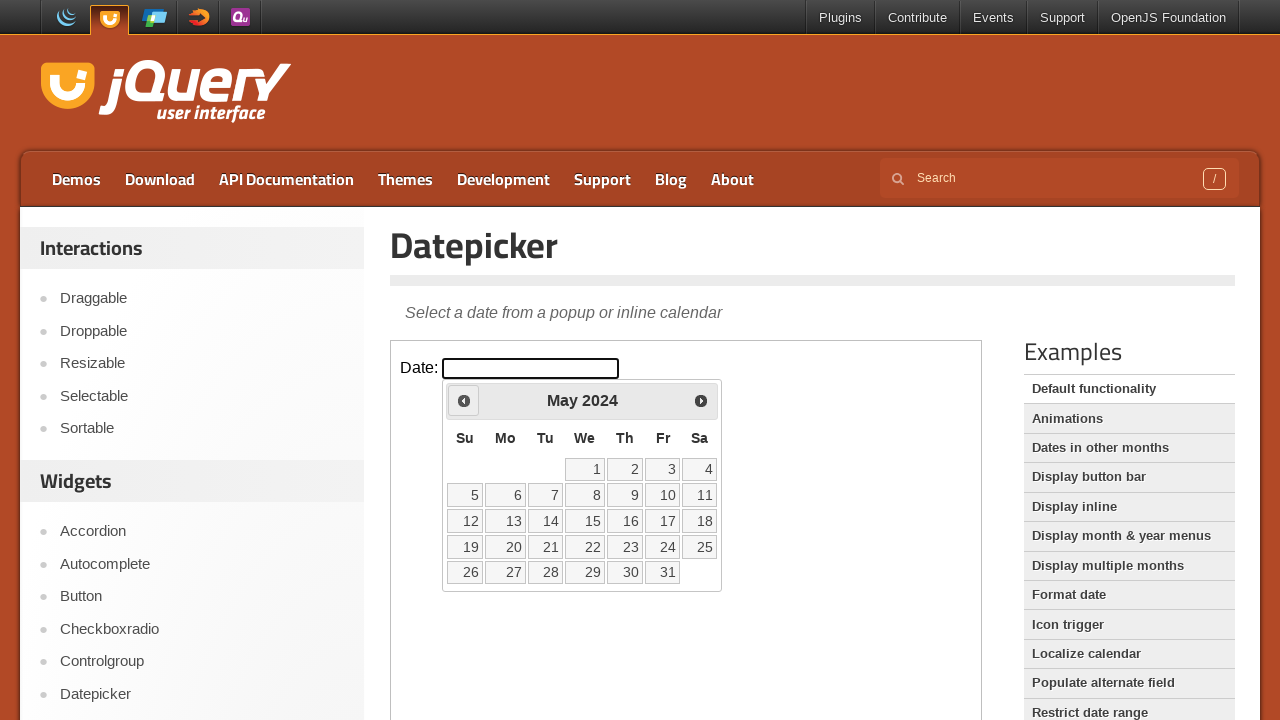

Retrieved current month and year: May 2024
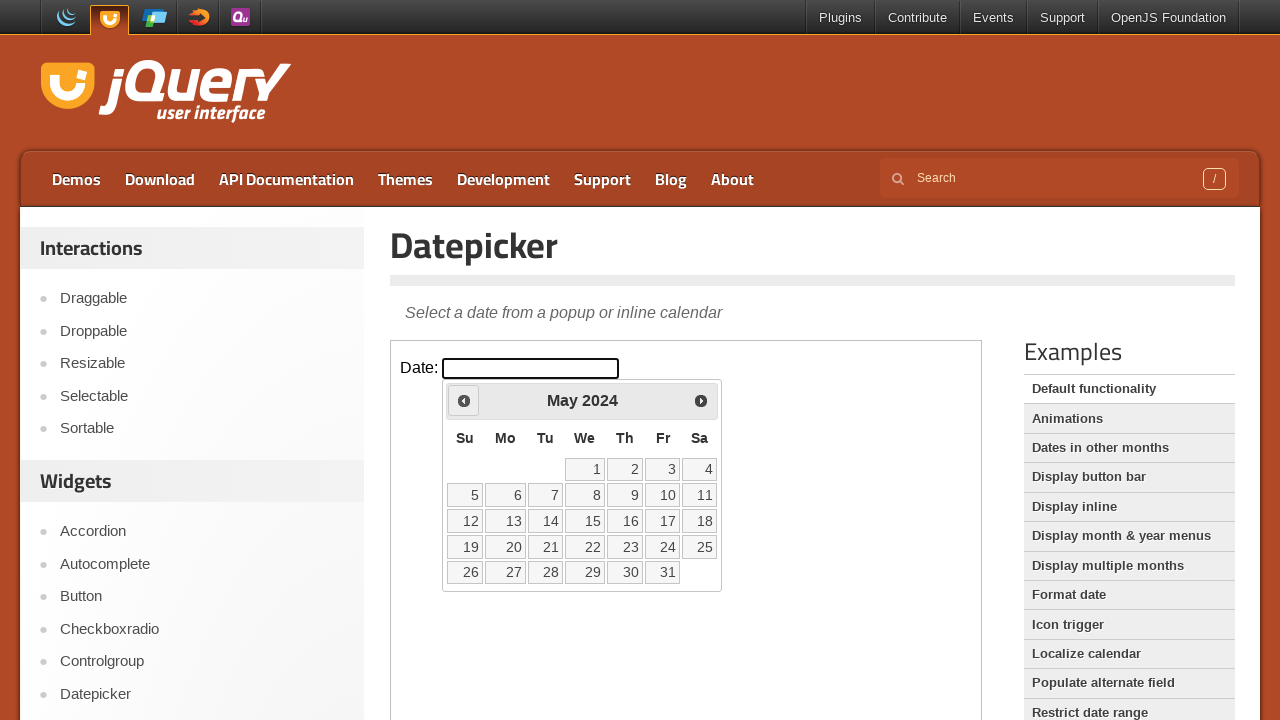

Navigated to previous month from May 2024 at (464, 400) on iframe.demo-frame >> internal:control=enter-frame >> xpath=//span[text()='Prev']
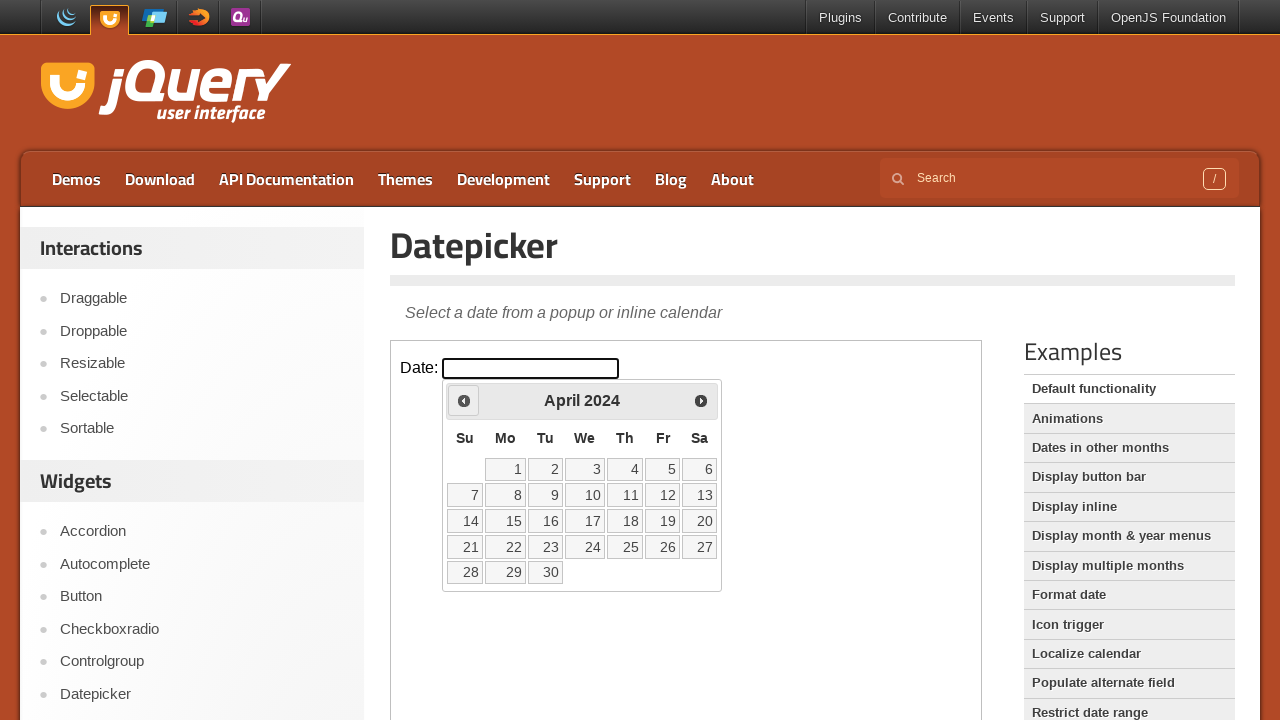

Waited for calendar to update
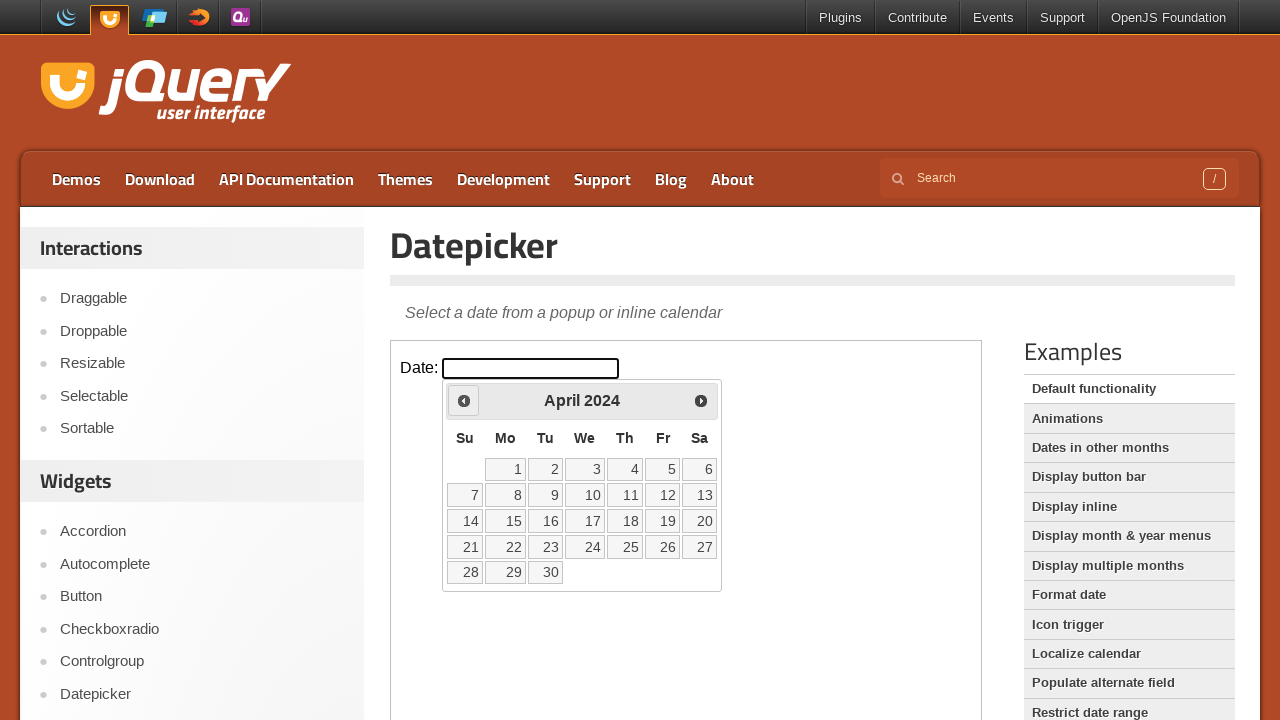

Retrieved current month and year: April 2024
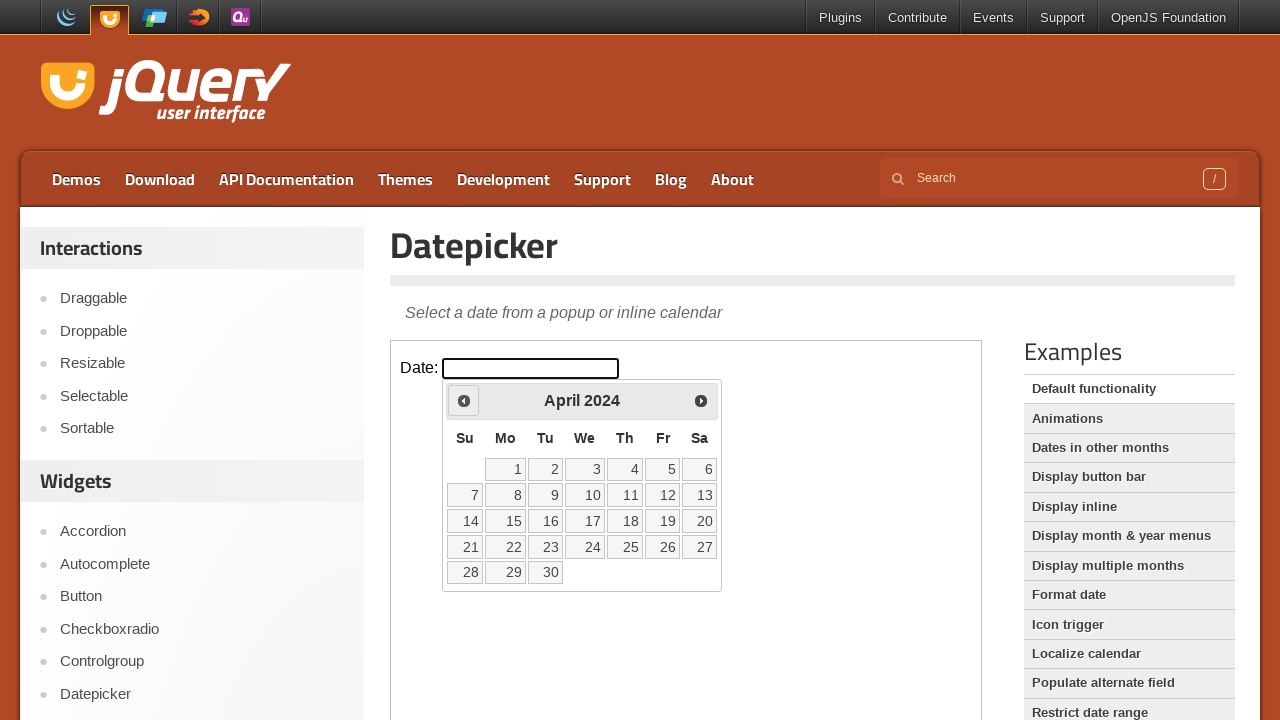

Navigated to previous month from April 2024 at (464, 400) on iframe.demo-frame >> internal:control=enter-frame >> xpath=//span[text()='Prev']
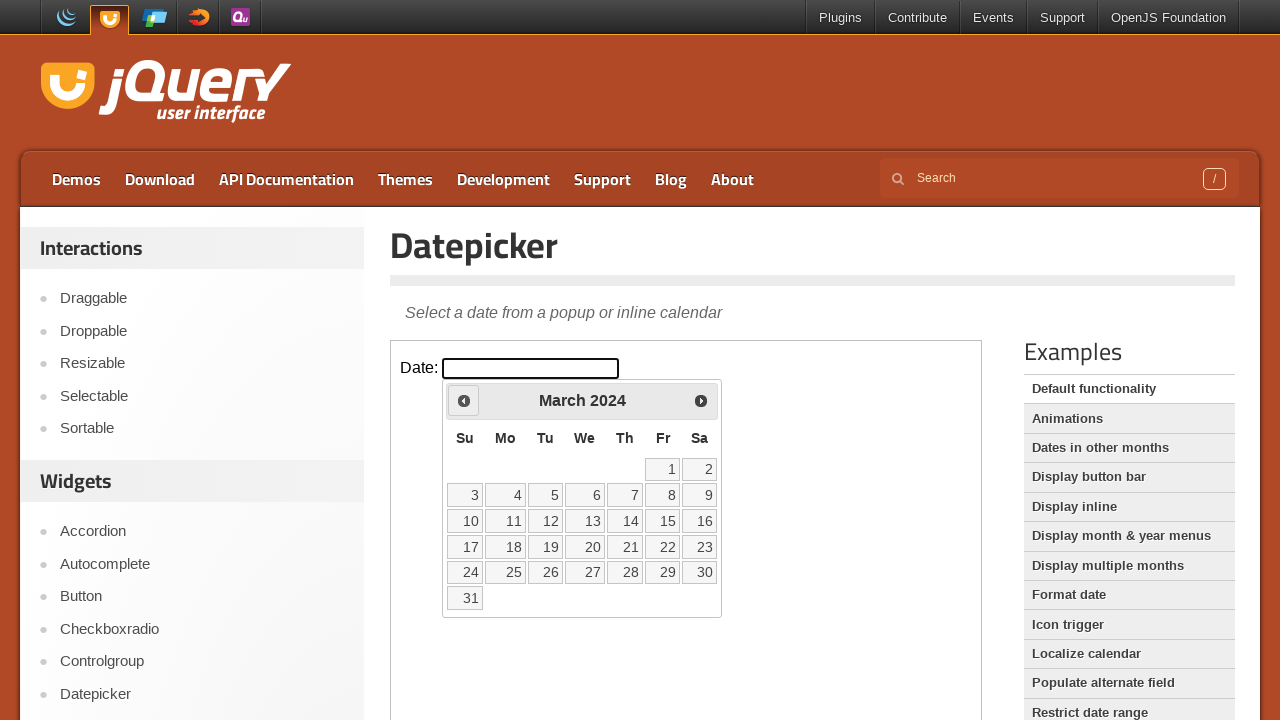

Waited for calendar to update
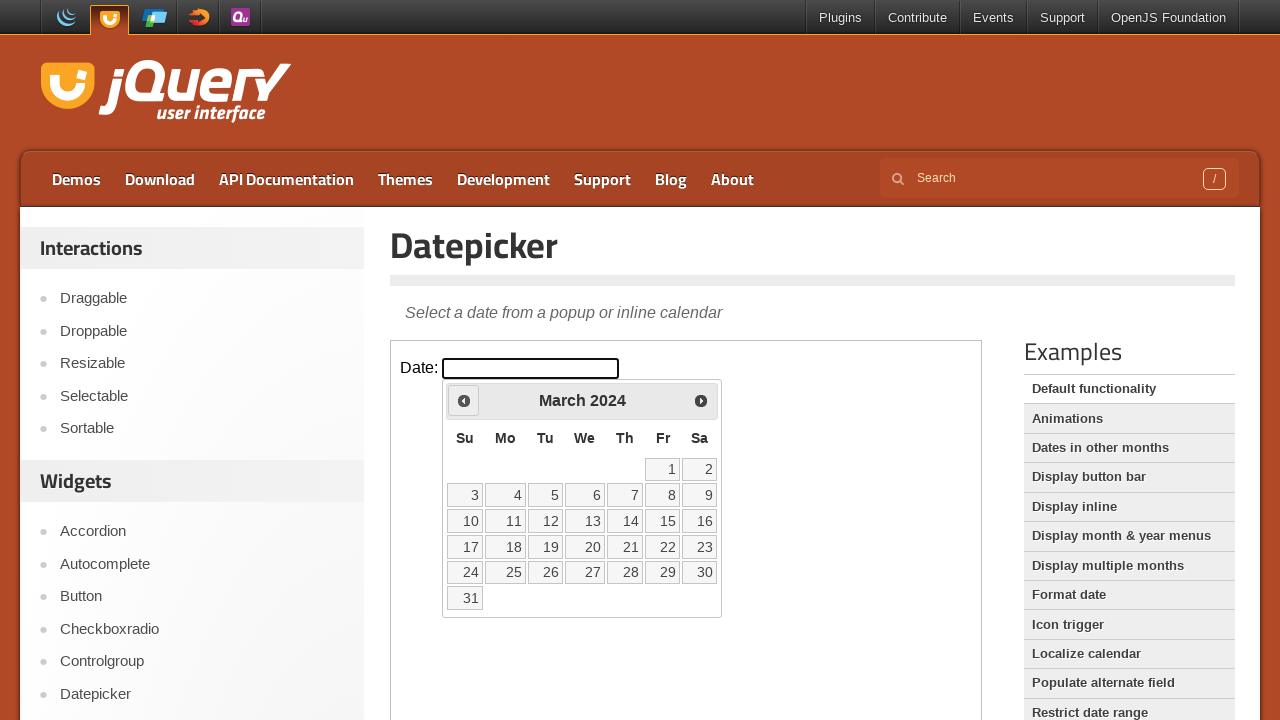

Retrieved current month and year: March 2024
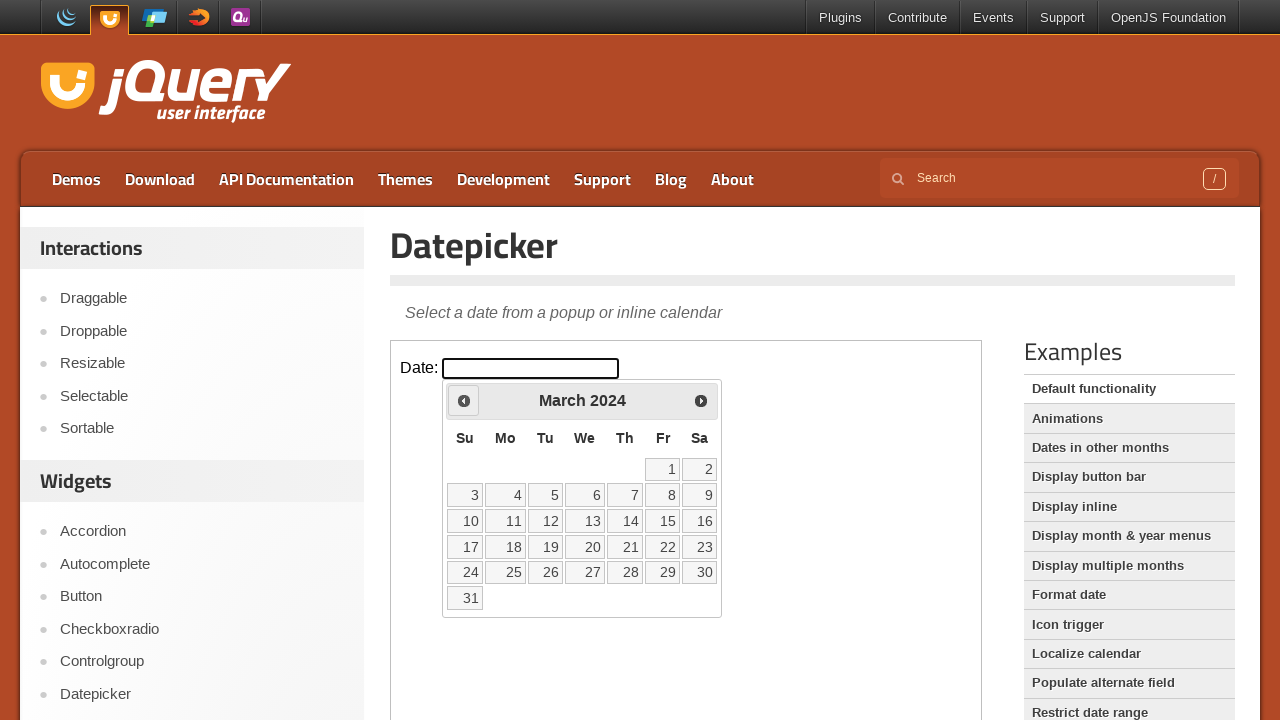

Navigated to previous month from March 2024 at (464, 400) on iframe.demo-frame >> internal:control=enter-frame >> xpath=//span[text()='Prev']
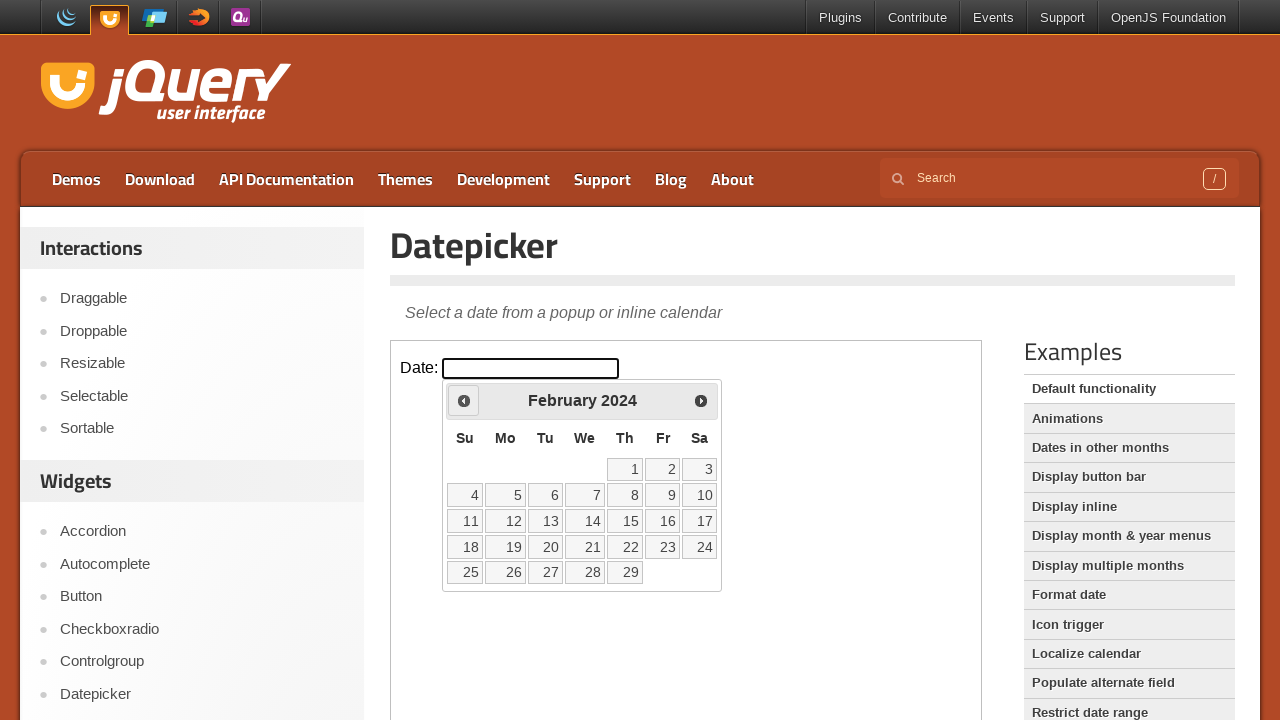

Waited for calendar to update
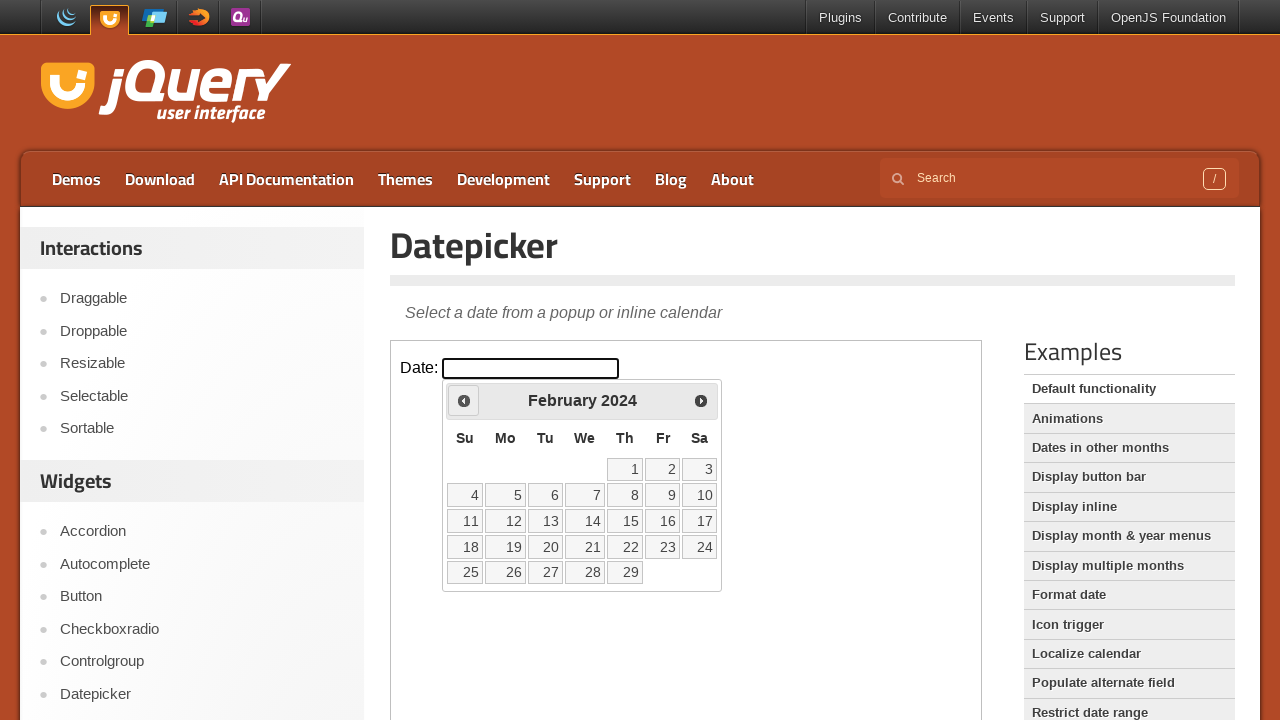

Retrieved current month and year: February 2024
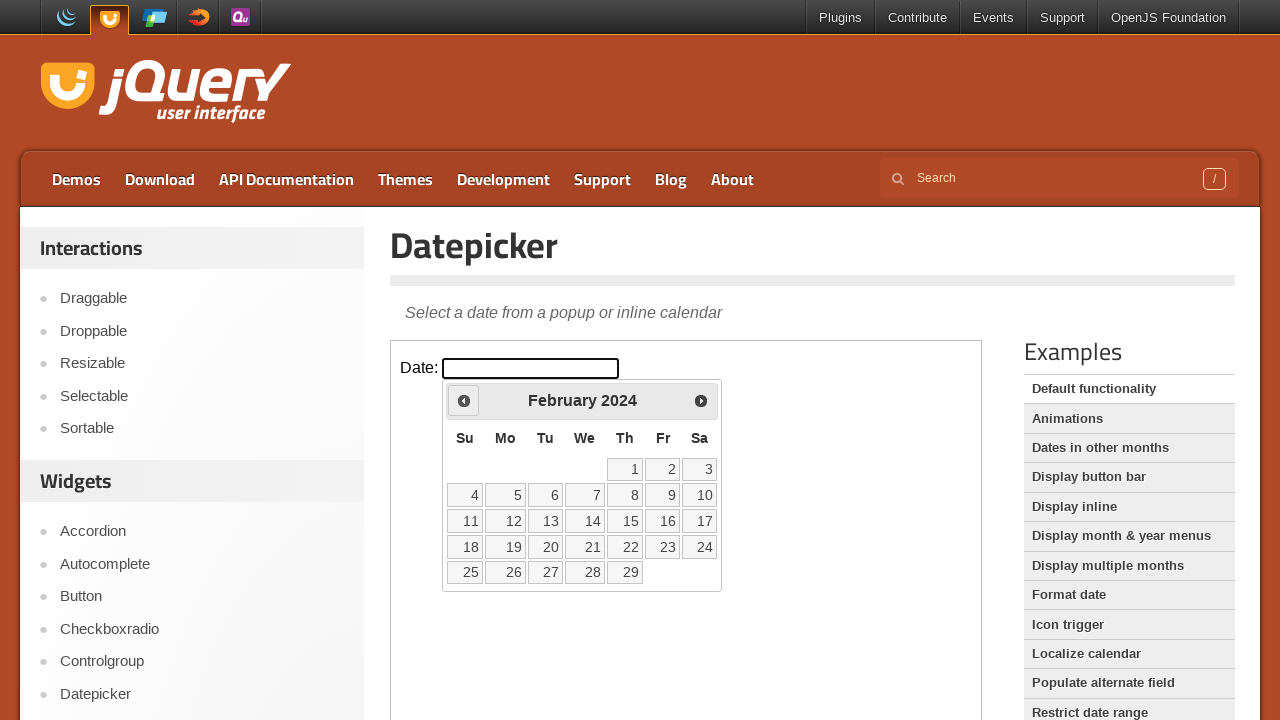

Navigated to previous month from February 2024 at (464, 400) on iframe.demo-frame >> internal:control=enter-frame >> xpath=//span[text()='Prev']
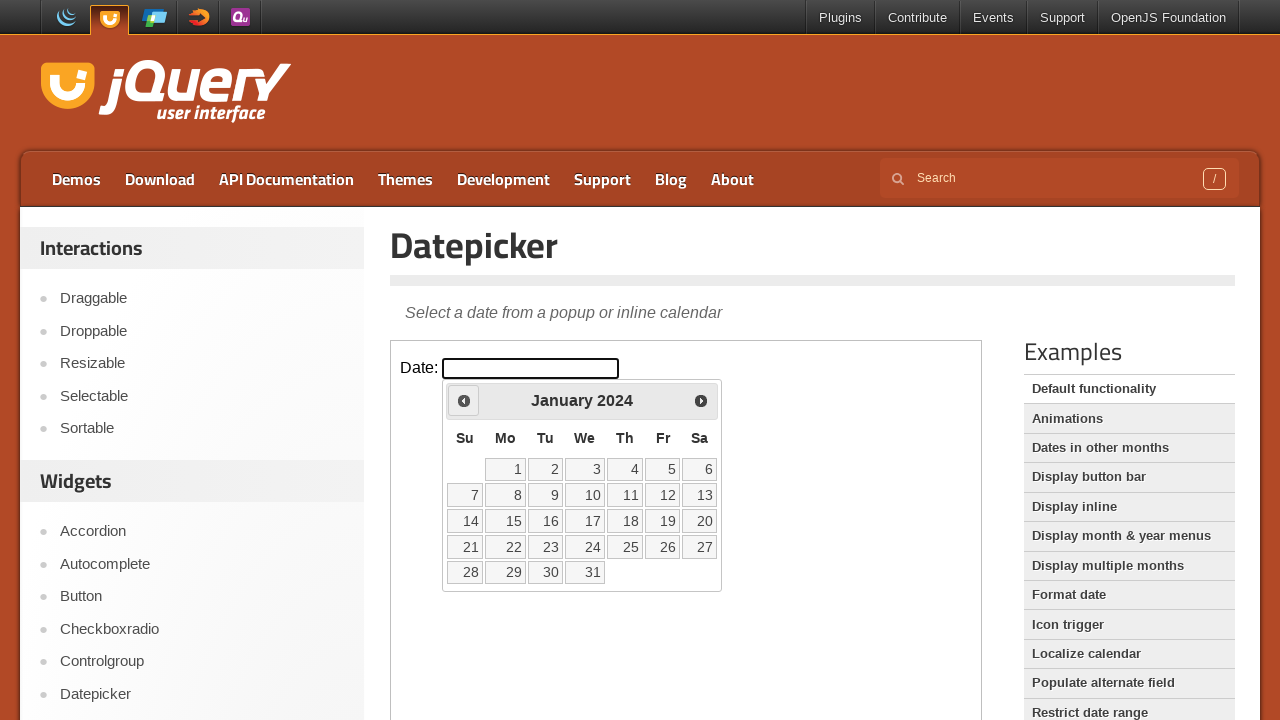

Waited for calendar to update
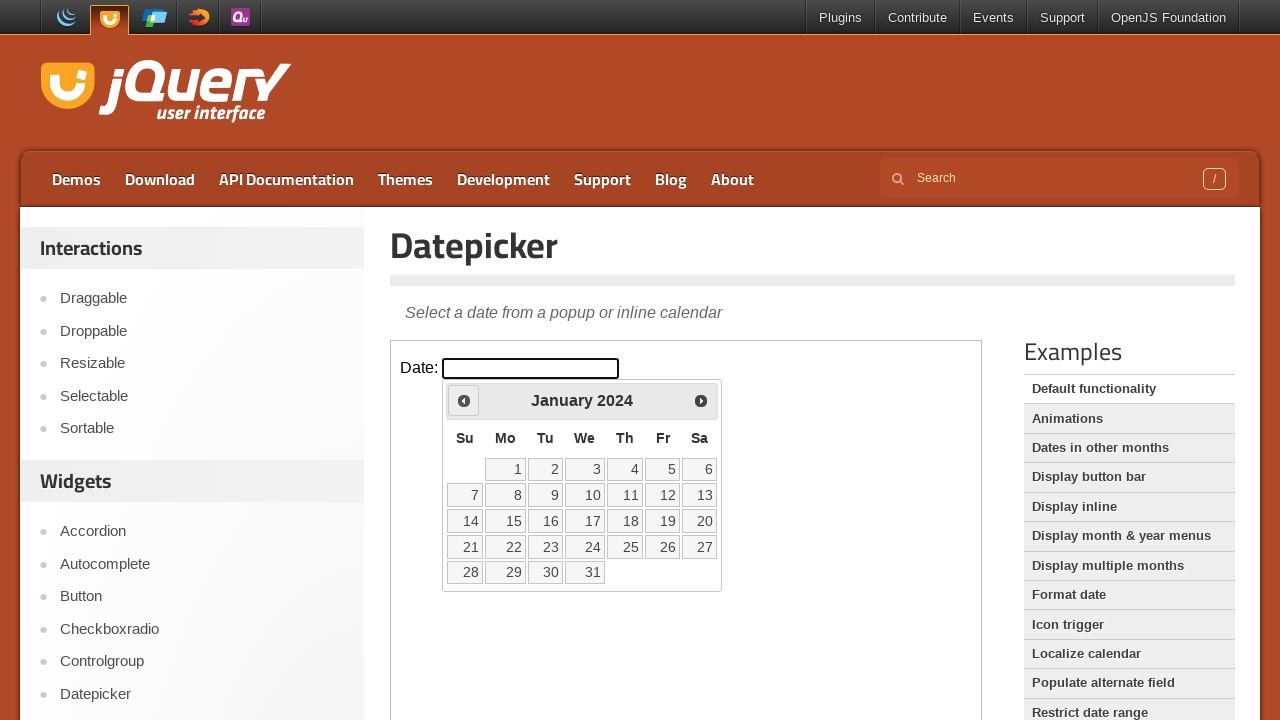

Retrieved current month and year: January 2024
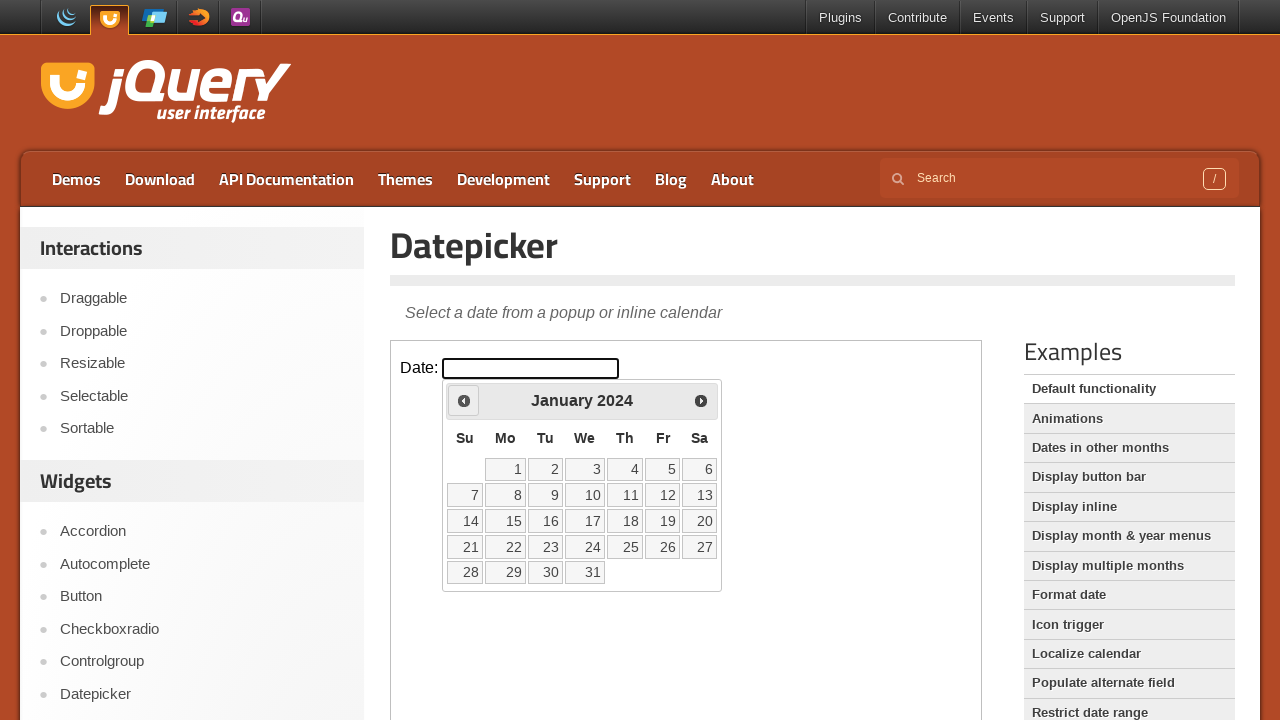

Navigated to previous month from January 2024 at (464, 400) on iframe.demo-frame >> internal:control=enter-frame >> xpath=//span[text()='Prev']
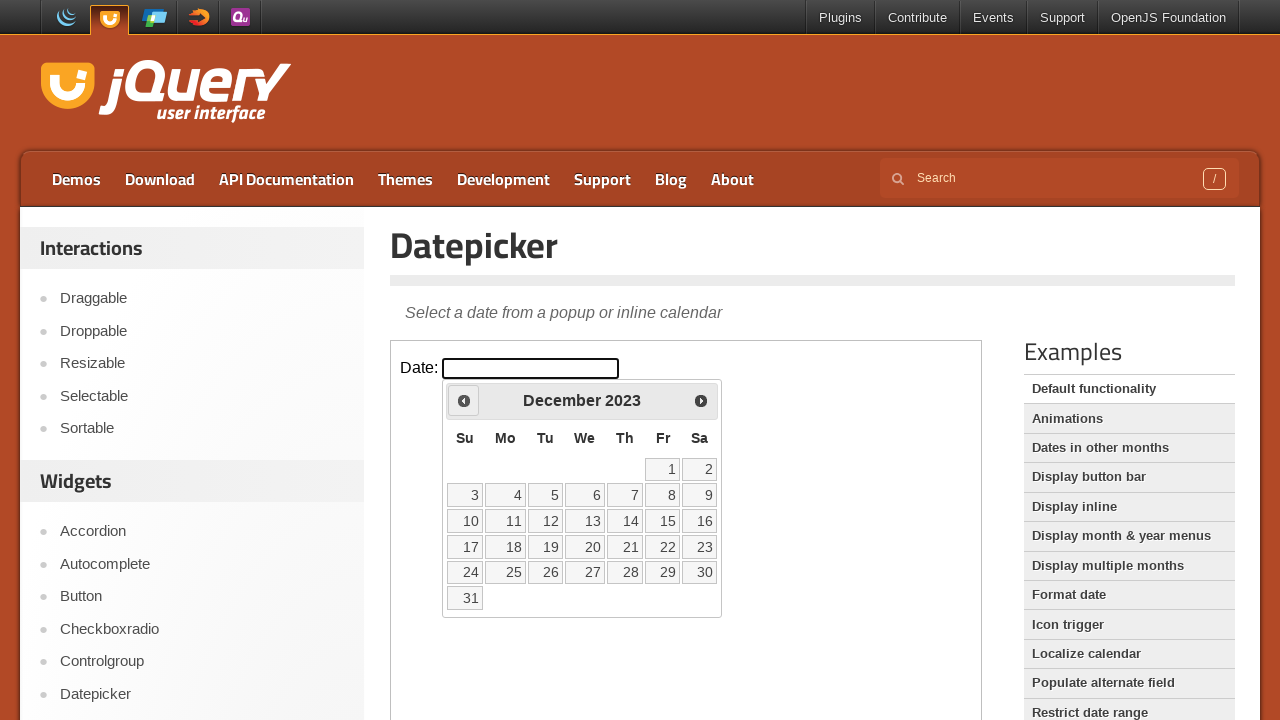

Waited for calendar to update
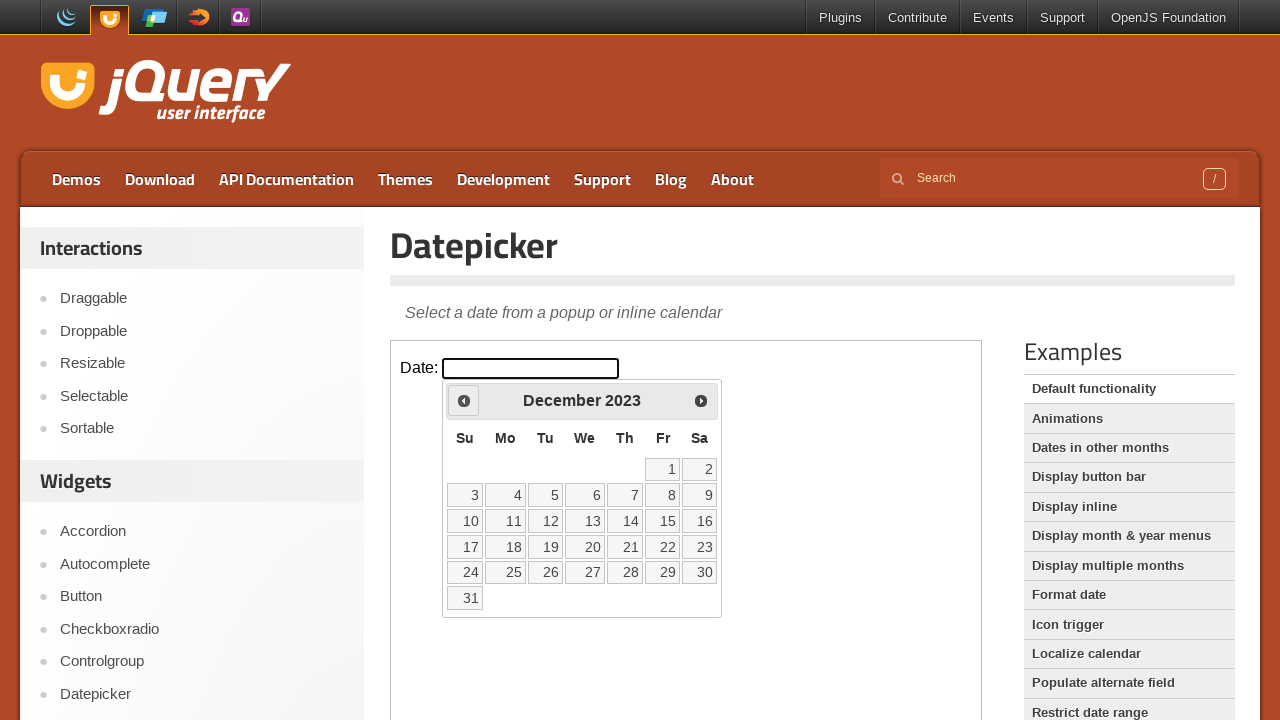

Retrieved current month and year: December 2023
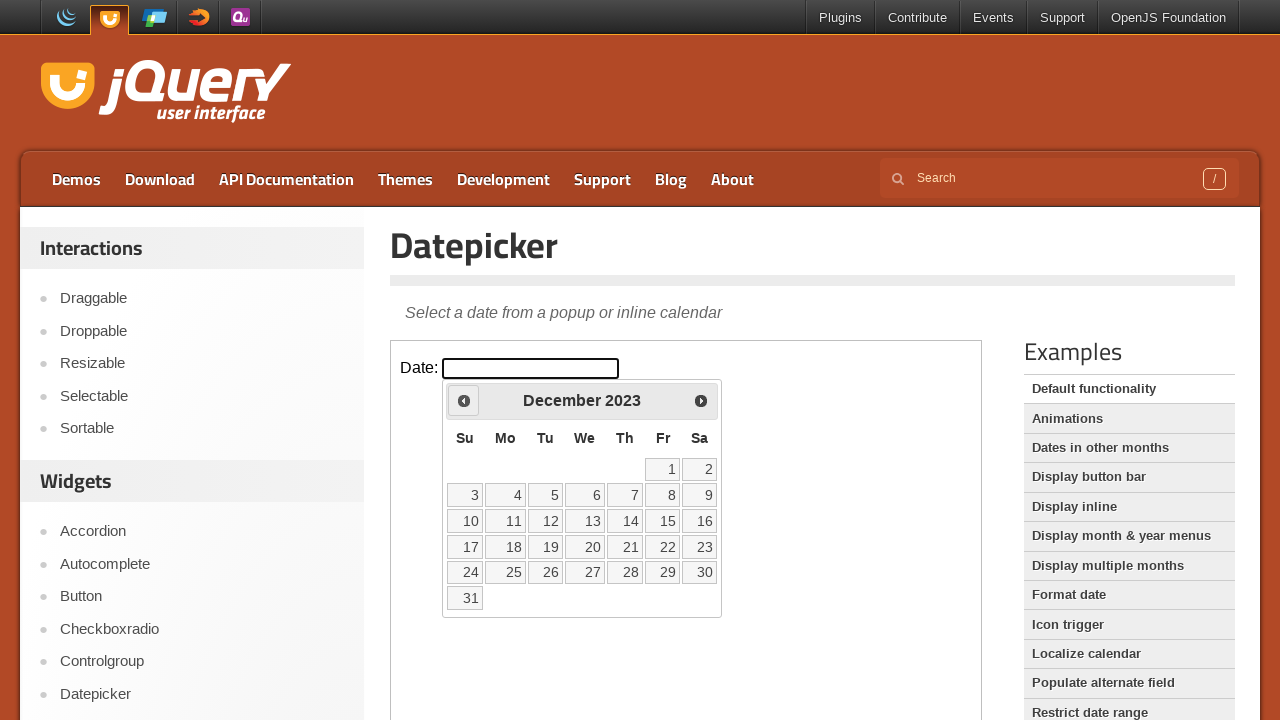

Navigated to previous month from December 2023 at (464, 400) on iframe.demo-frame >> internal:control=enter-frame >> xpath=//span[text()='Prev']
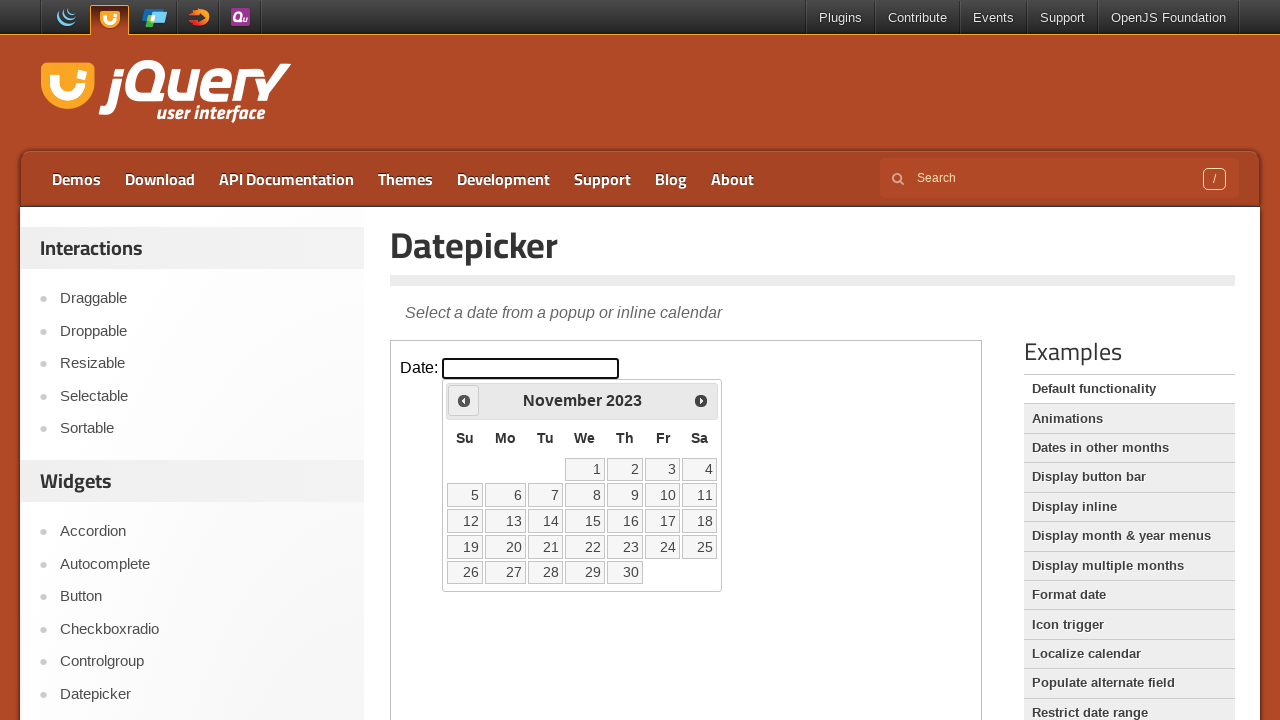

Waited for calendar to update
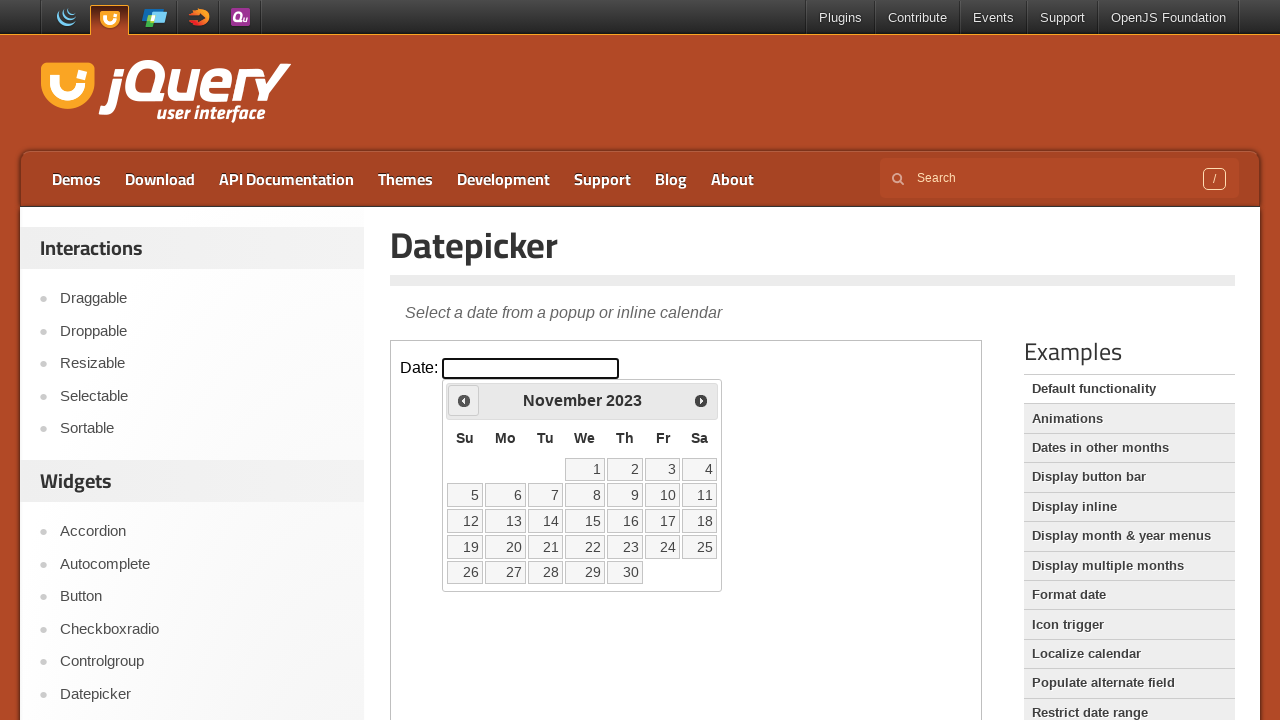

Retrieved current month and year: November 2023
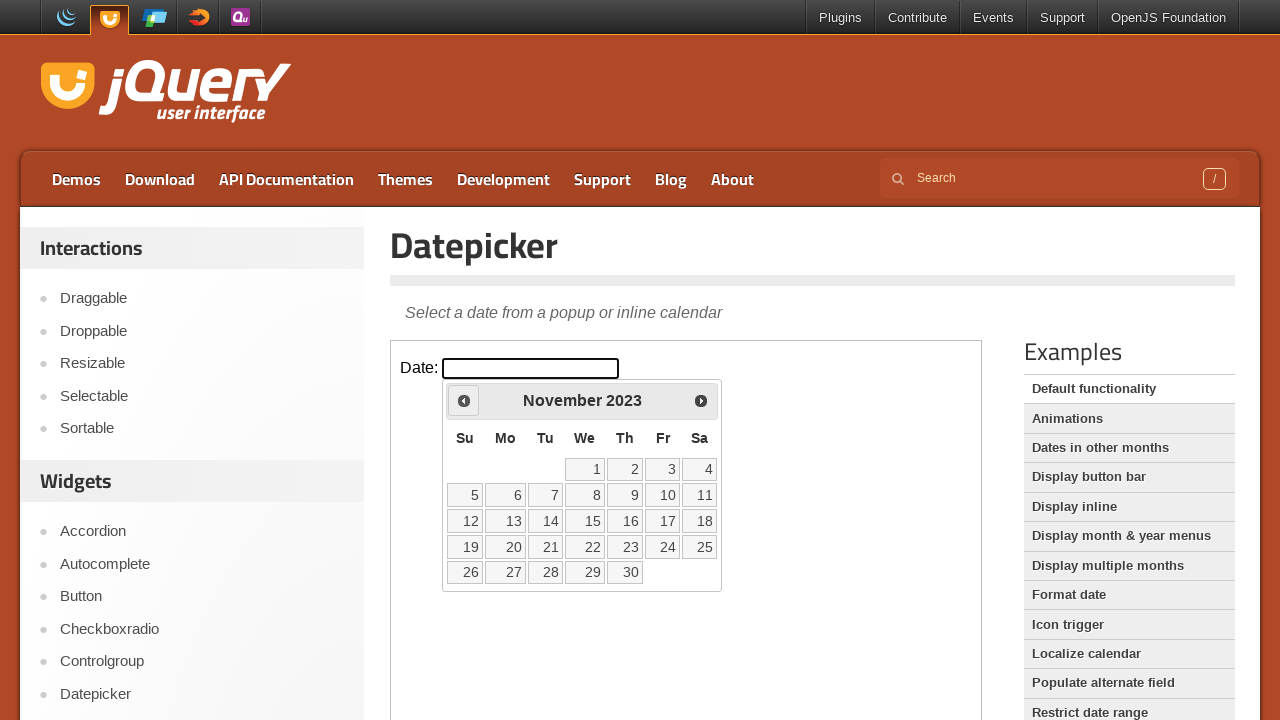

Navigated to previous month from November 2023 at (464, 400) on iframe.demo-frame >> internal:control=enter-frame >> xpath=//span[text()='Prev']
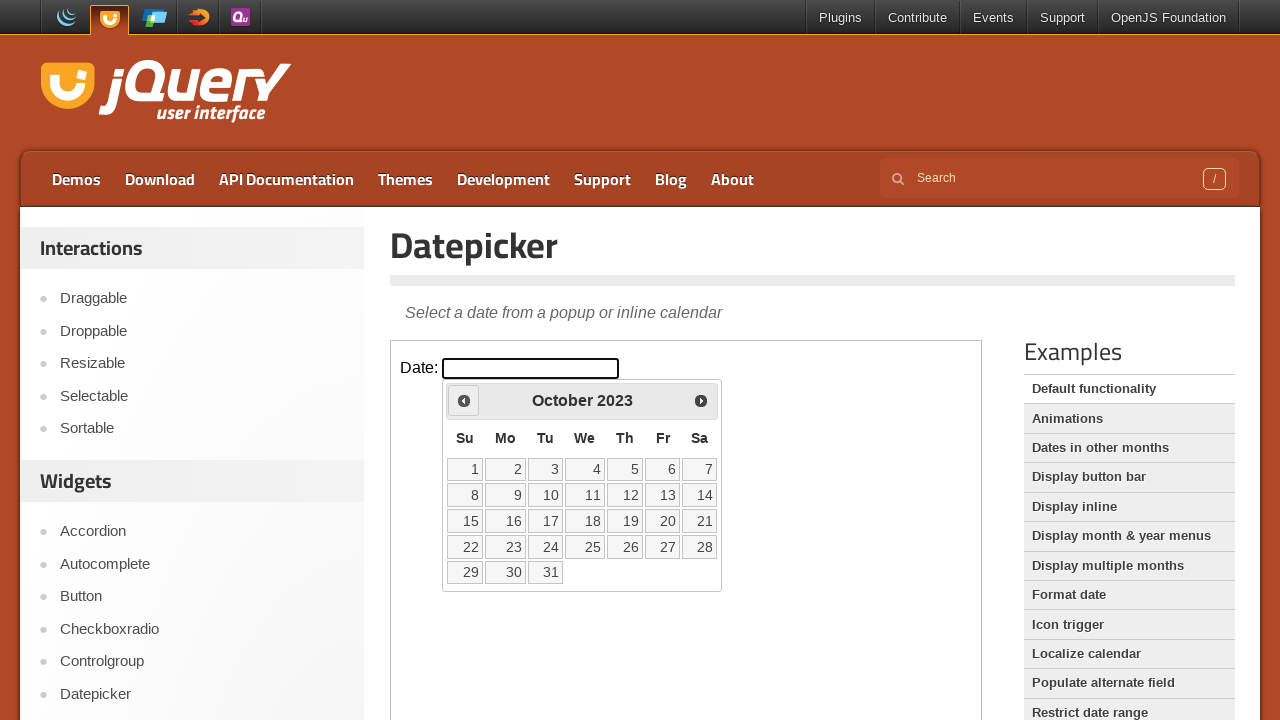

Waited for calendar to update
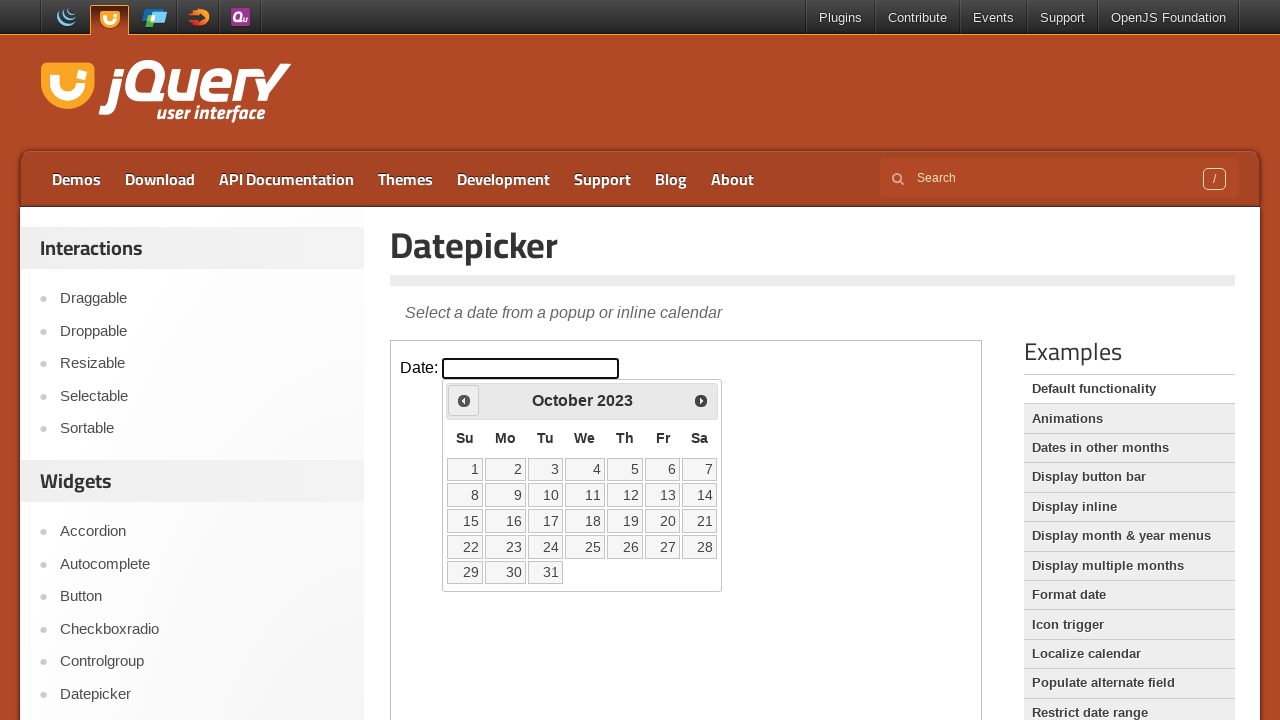

Retrieved current month and year: October 2023
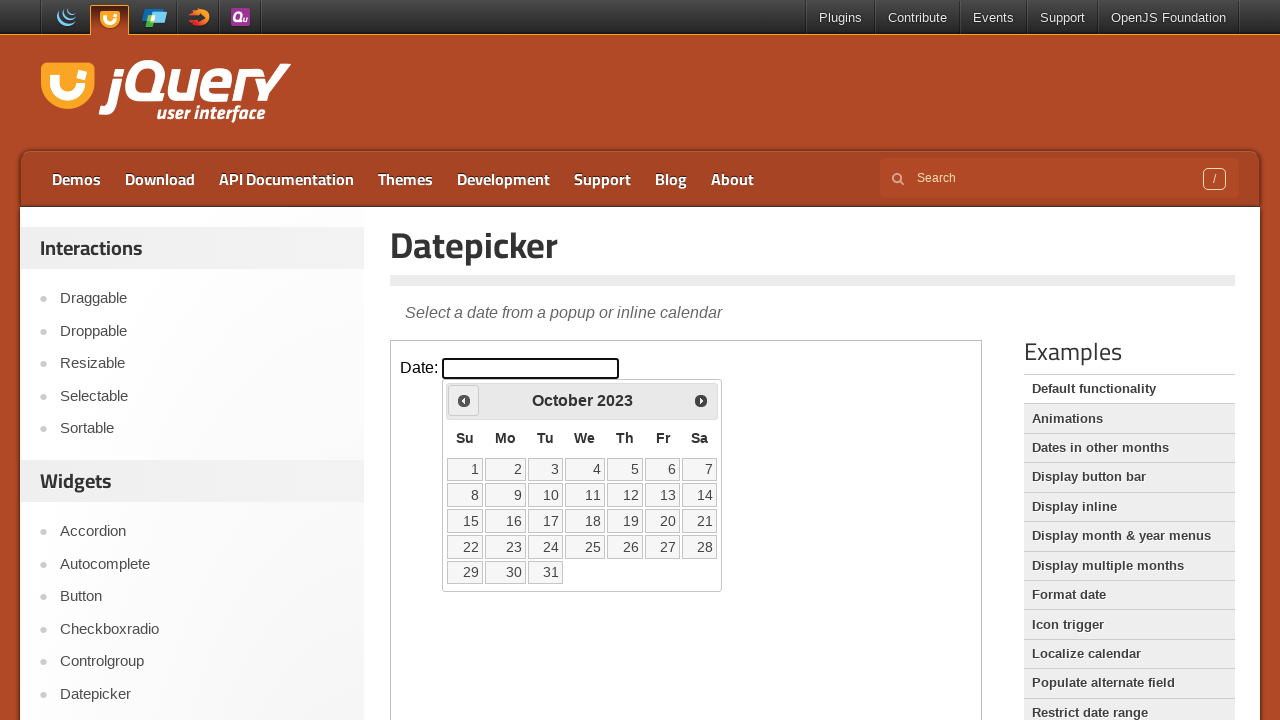

Navigated to previous month from October 2023 at (464, 400) on iframe.demo-frame >> internal:control=enter-frame >> xpath=//span[text()='Prev']
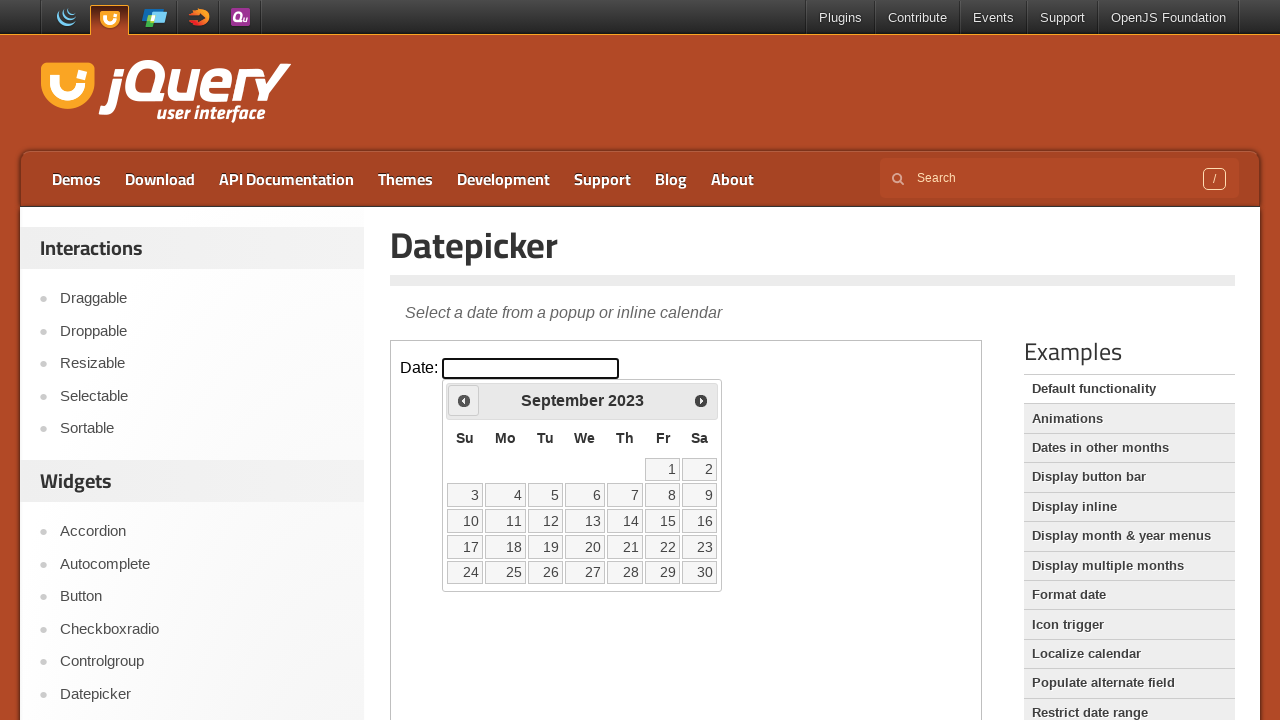

Waited for calendar to update
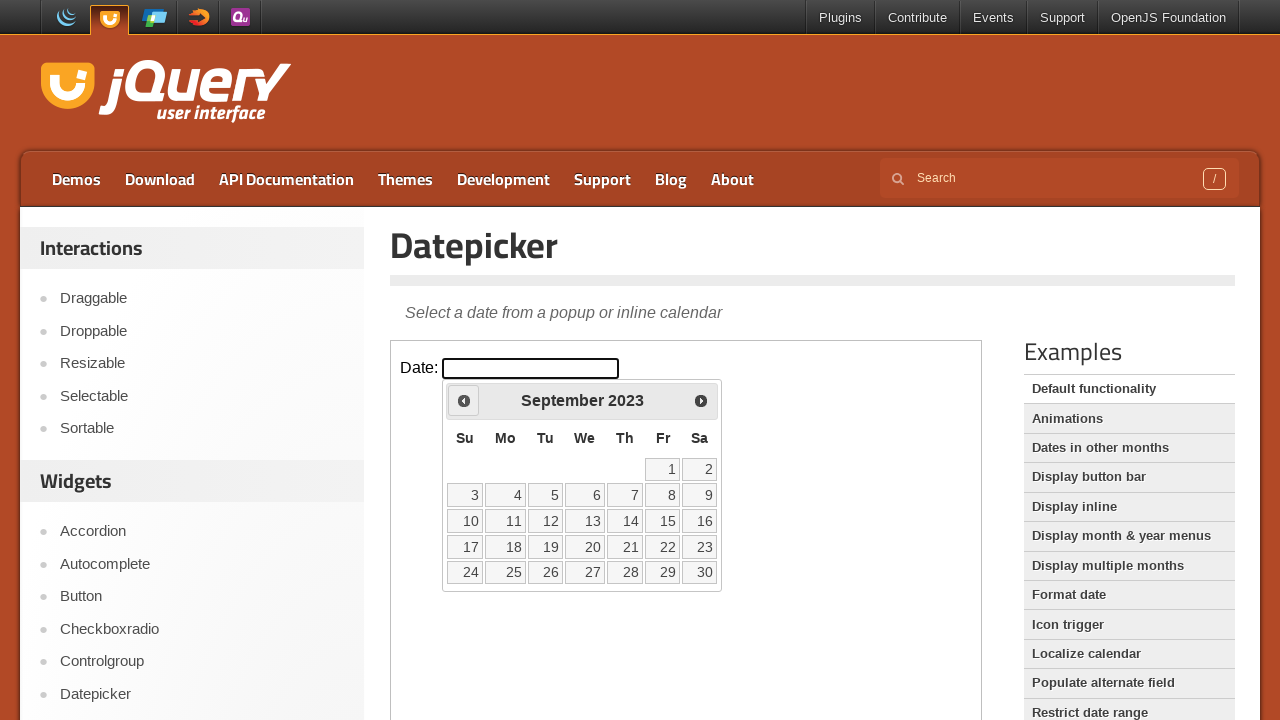

Retrieved current month and year: September 2023
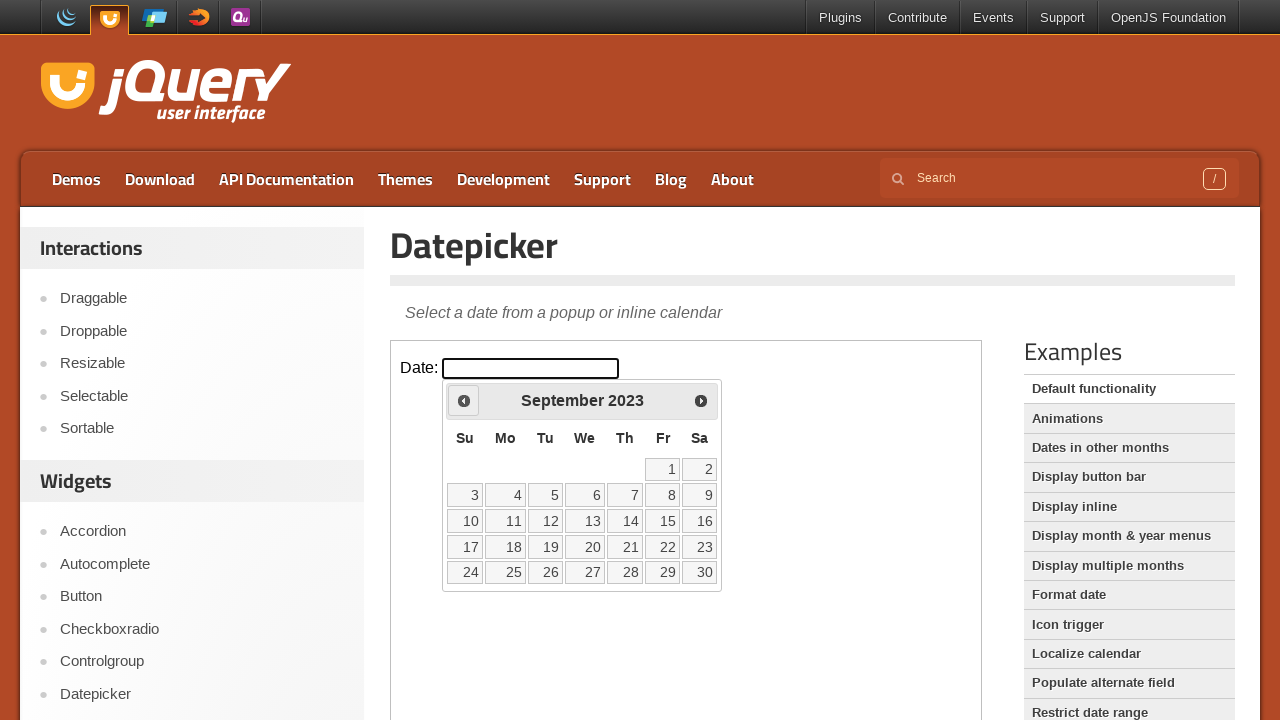

Navigated to previous month from September 2023 at (464, 400) on iframe.demo-frame >> internal:control=enter-frame >> xpath=//span[text()='Prev']
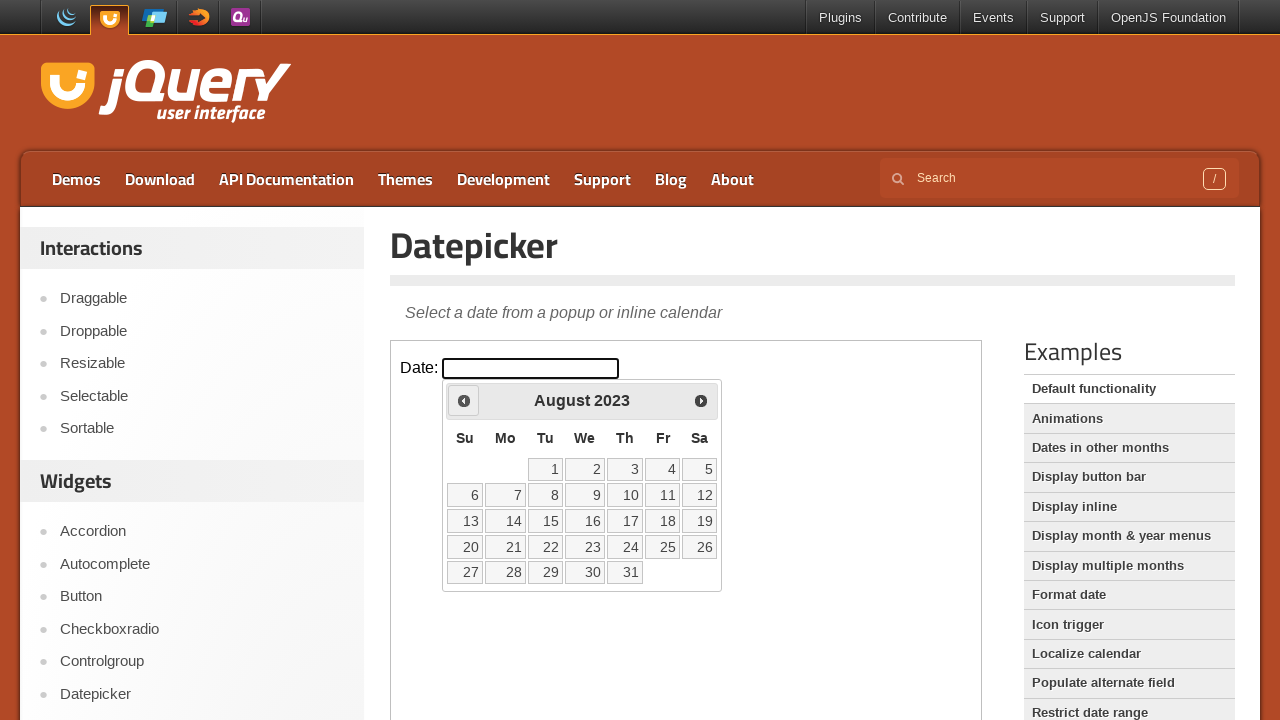

Waited for calendar to update
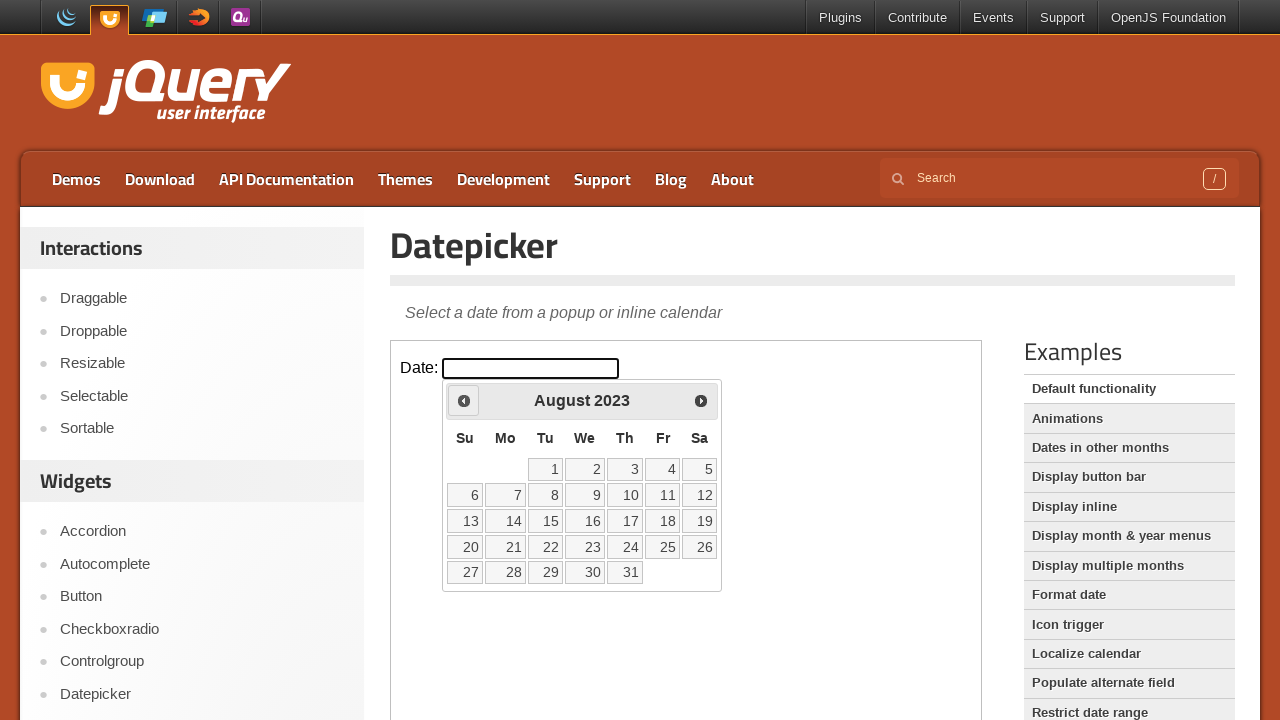

Retrieved current month and year: August 2023
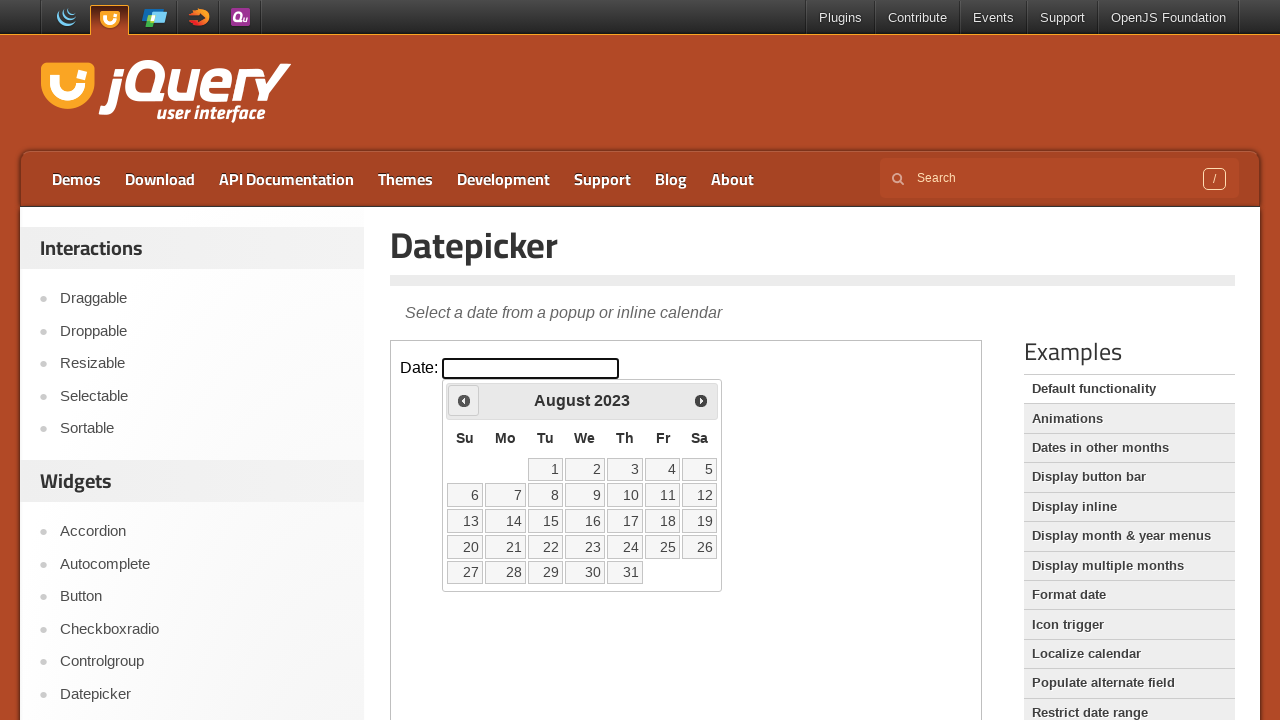

Navigated to previous month from August 2023 at (464, 400) on iframe.demo-frame >> internal:control=enter-frame >> xpath=//span[text()='Prev']
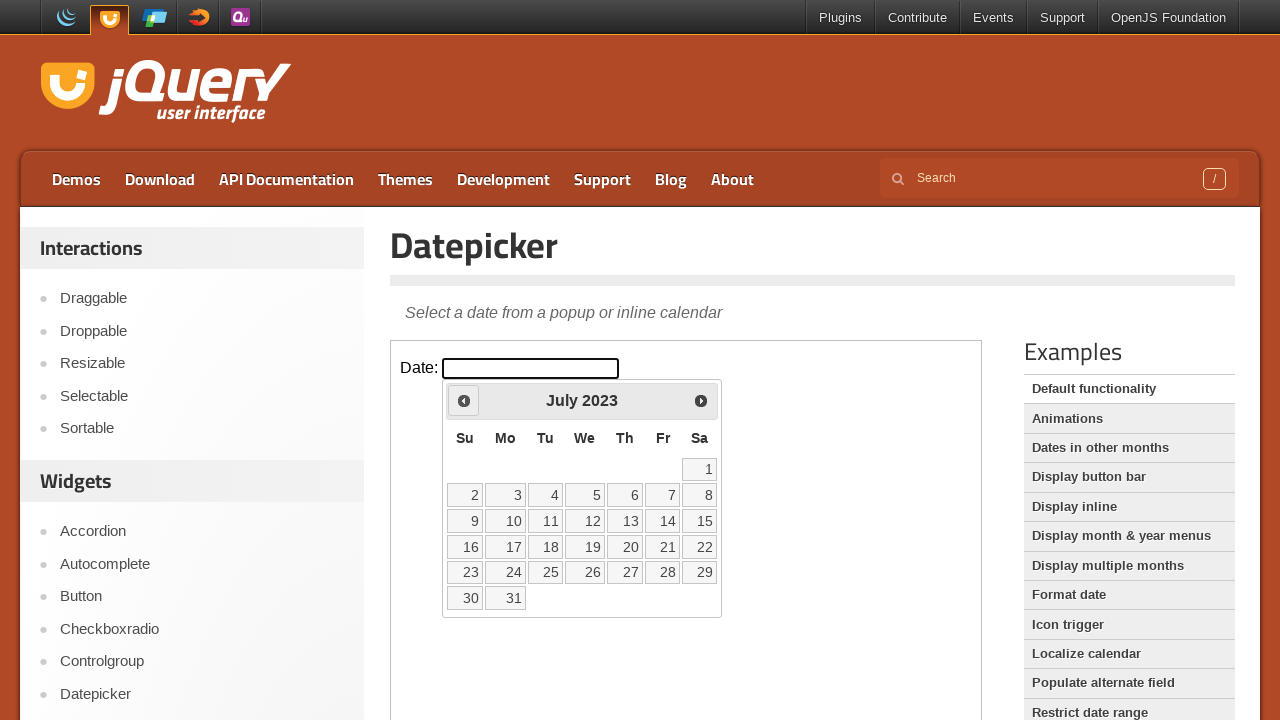

Waited for calendar to update
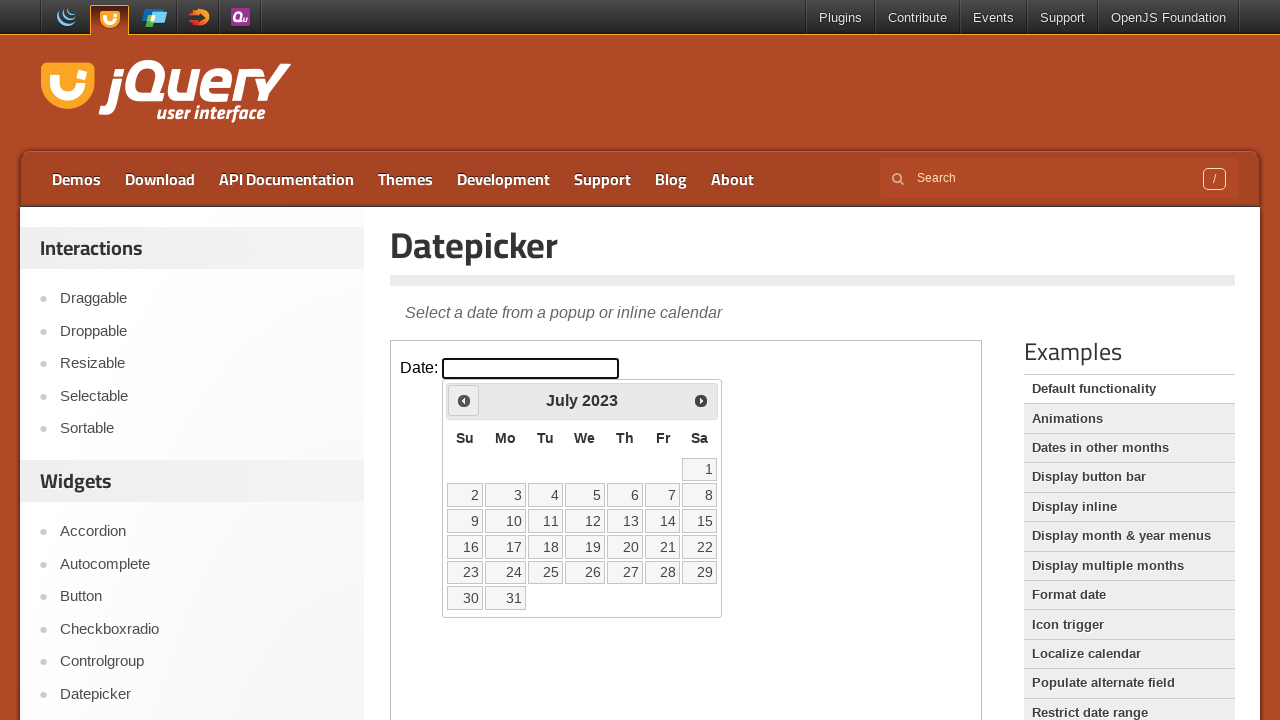

Retrieved current month and year: July 2023
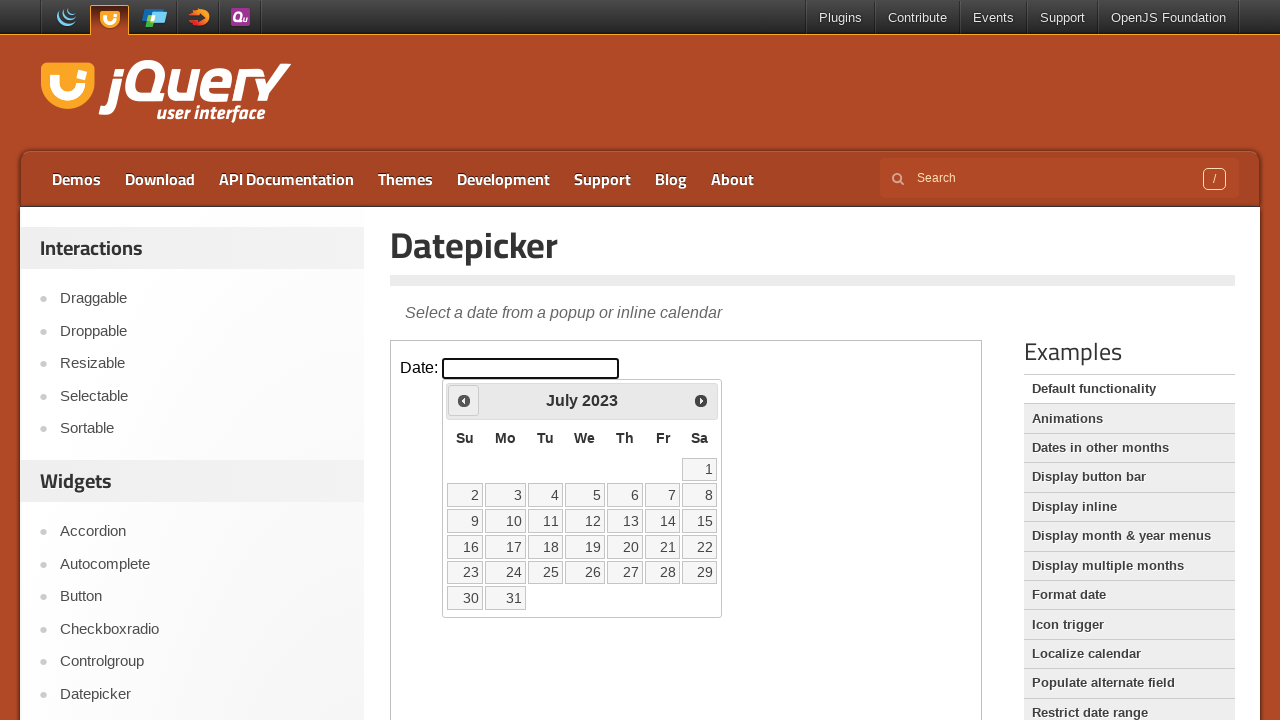

Navigated to previous month from July 2023 at (464, 400) on iframe.demo-frame >> internal:control=enter-frame >> xpath=//span[text()='Prev']
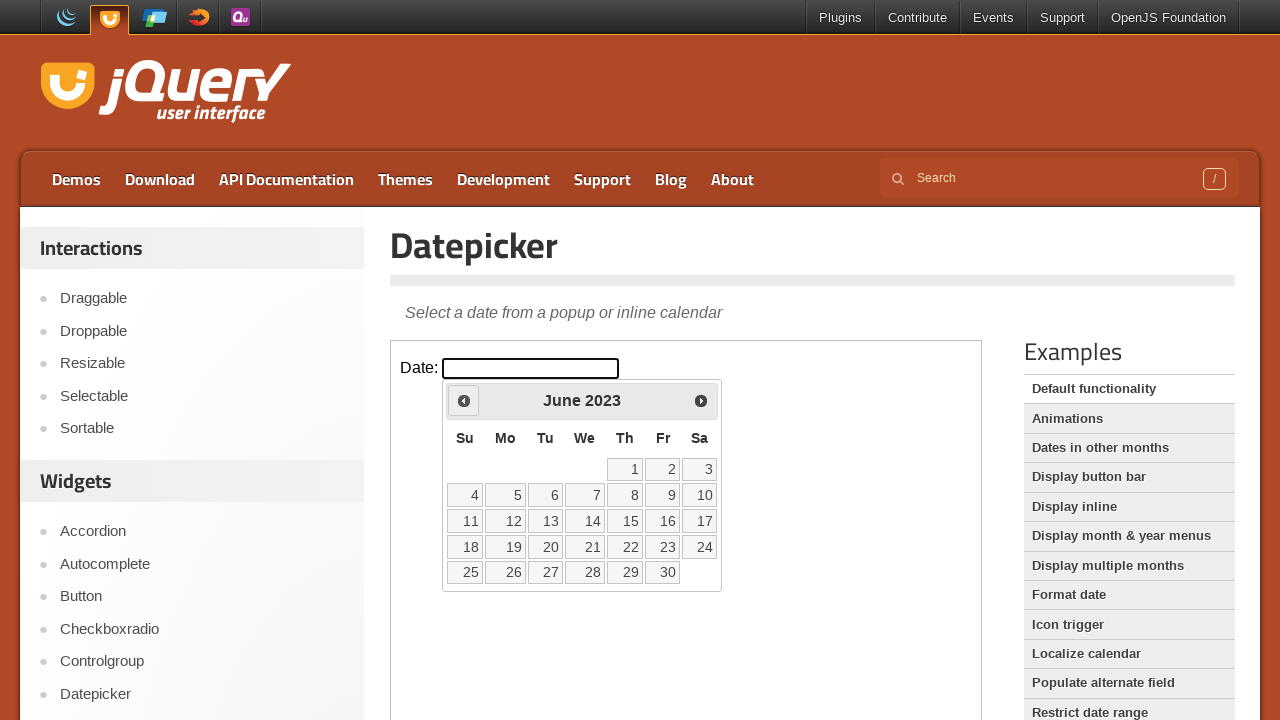

Waited for calendar to update
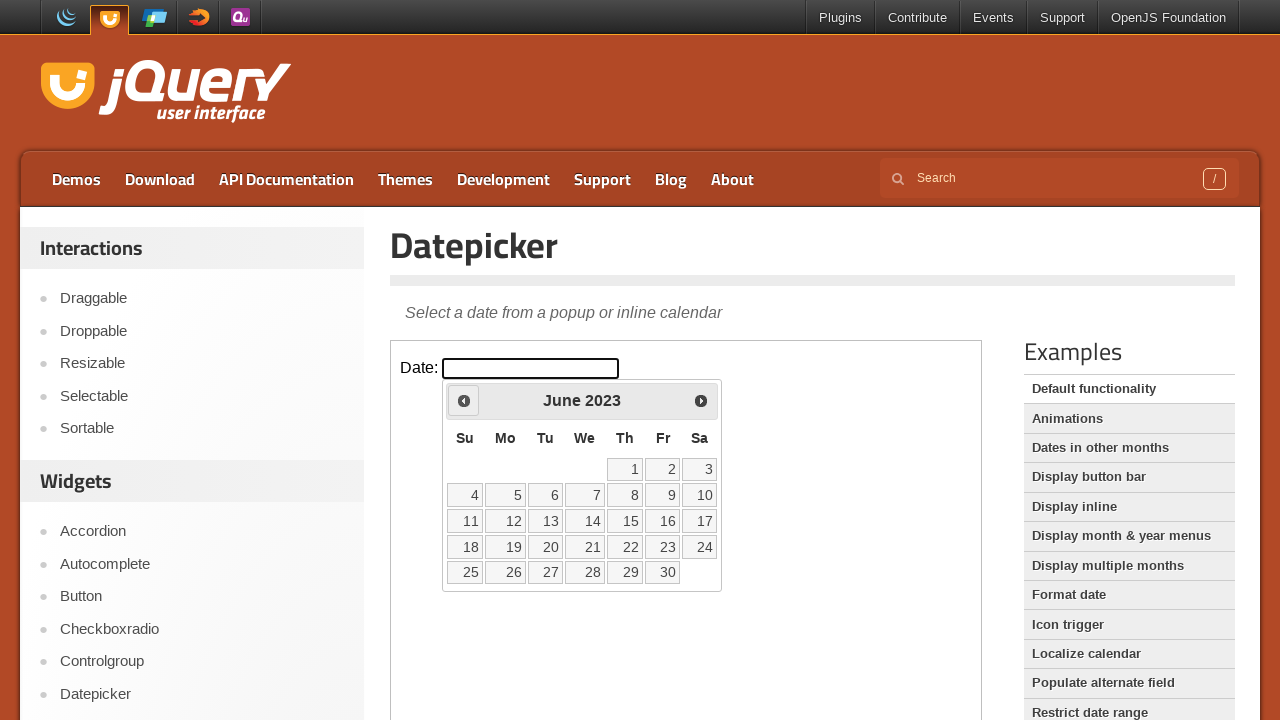

Retrieved current month and year: June 2023
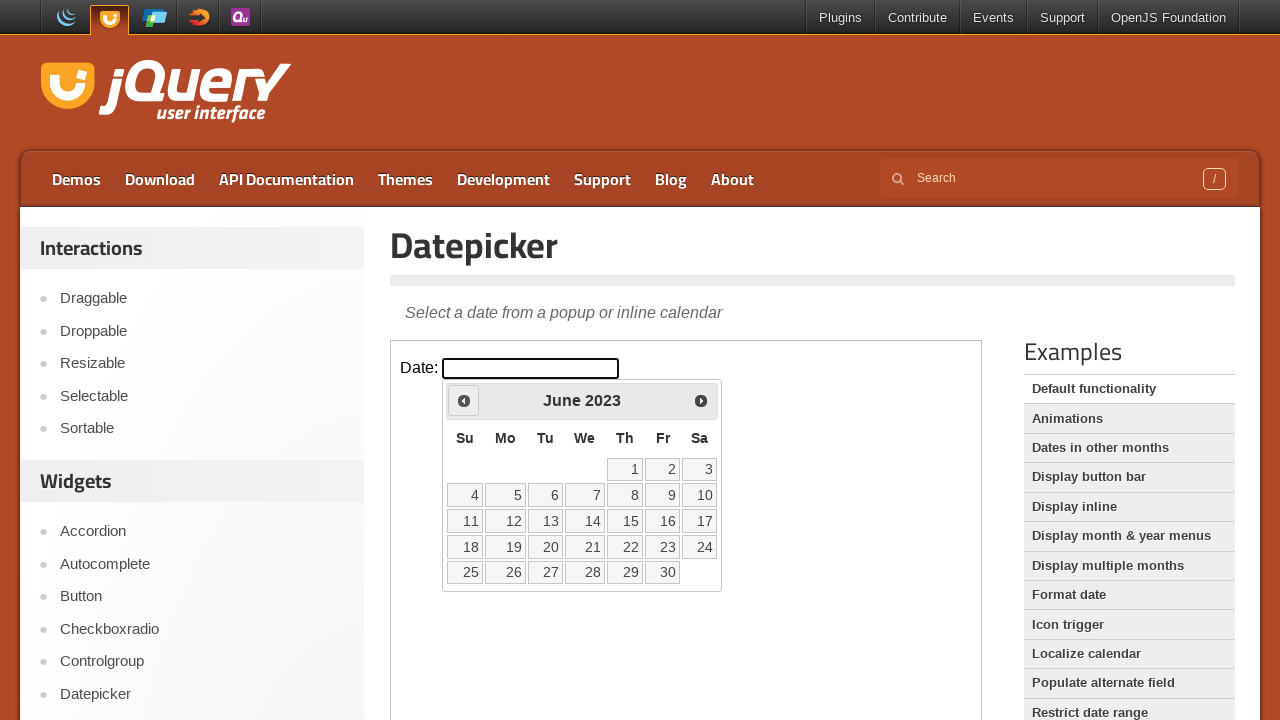

Navigated to previous month from June 2023 at (464, 400) on iframe.demo-frame >> internal:control=enter-frame >> xpath=//span[text()='Prev']
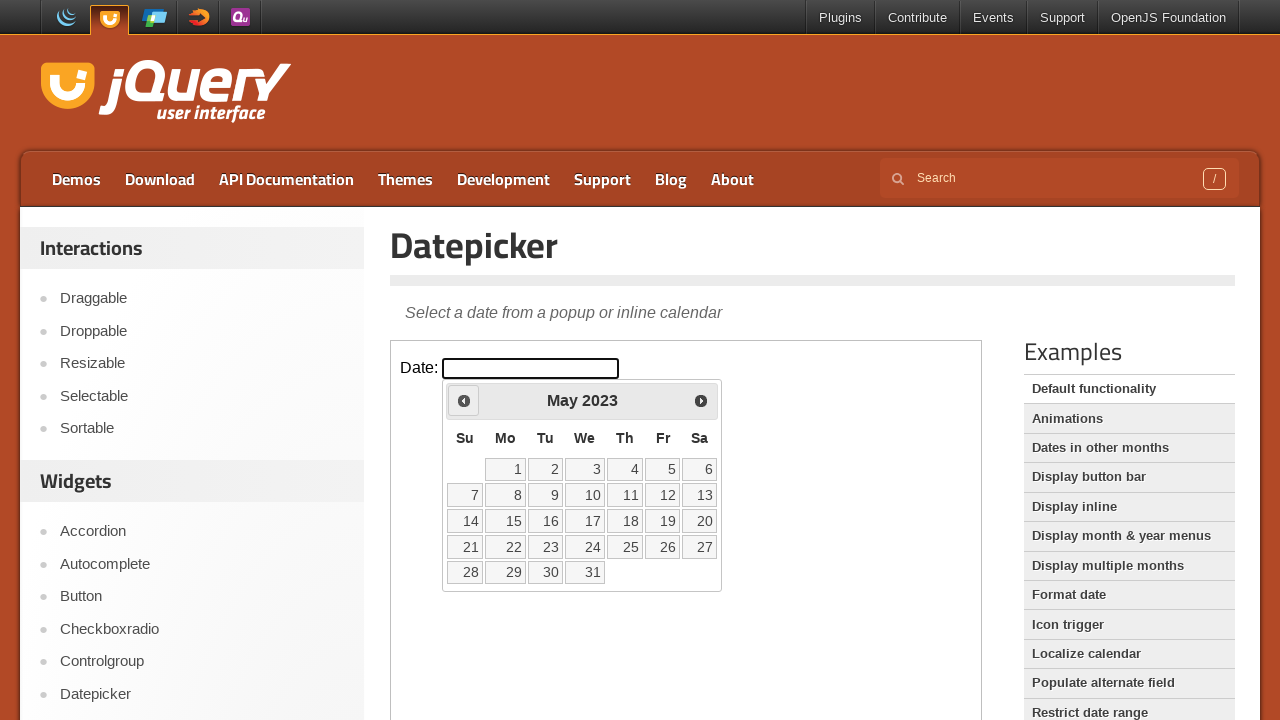

Waited for calendar to update
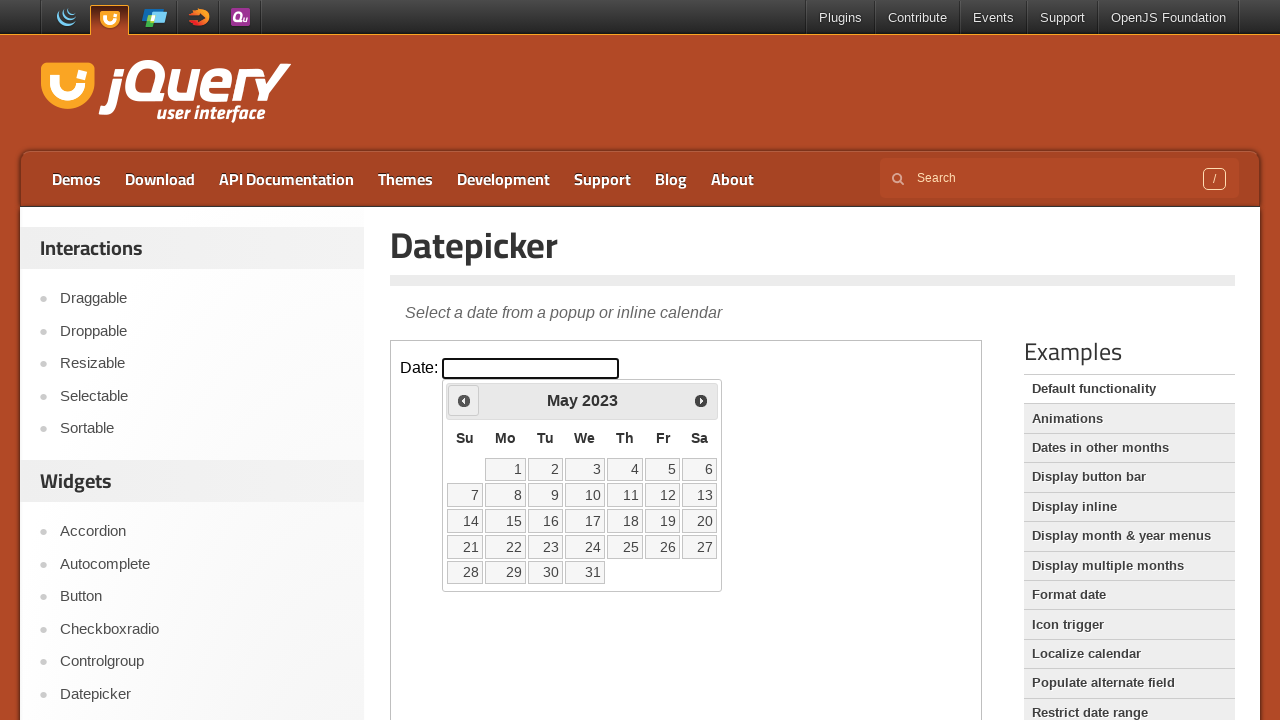

Retrieved current month and year: May 2023
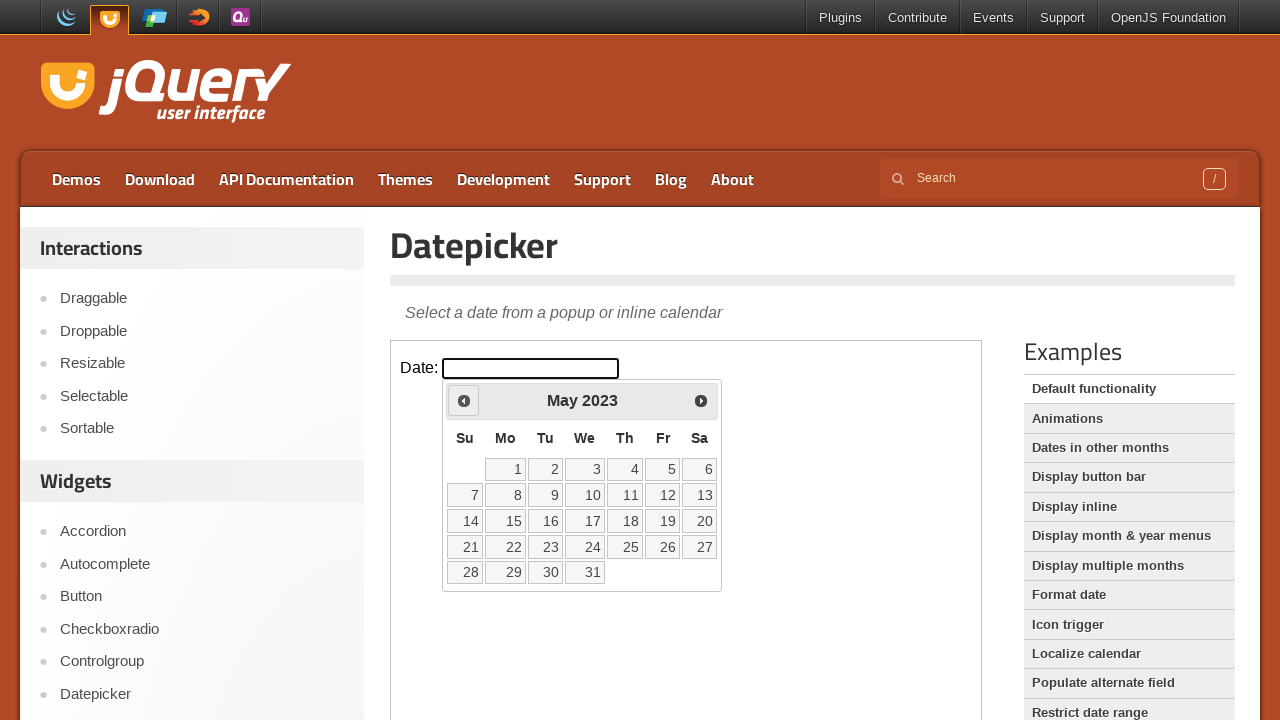

Navigated to previous month from May 2023 at (464, 400) on iframe.demo-frame >> internal:control=enter-frame >> xpath=//span[text()='Prev']
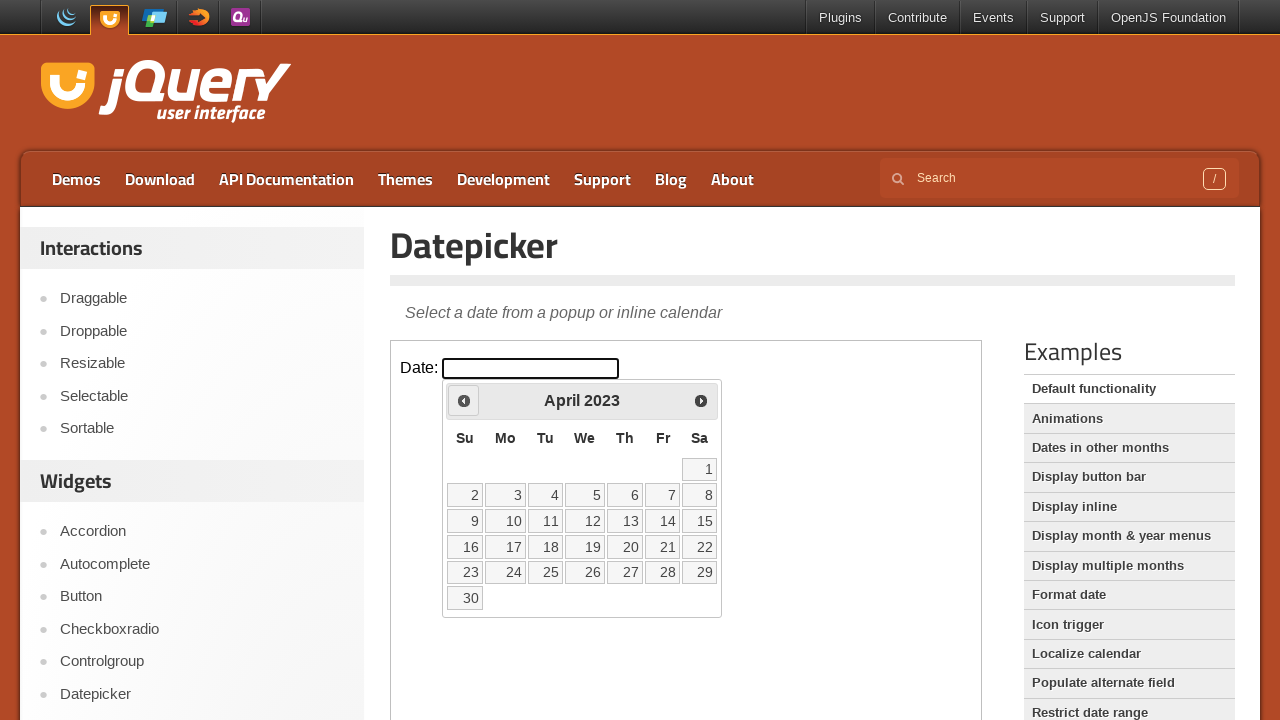

Waited for calendar to update
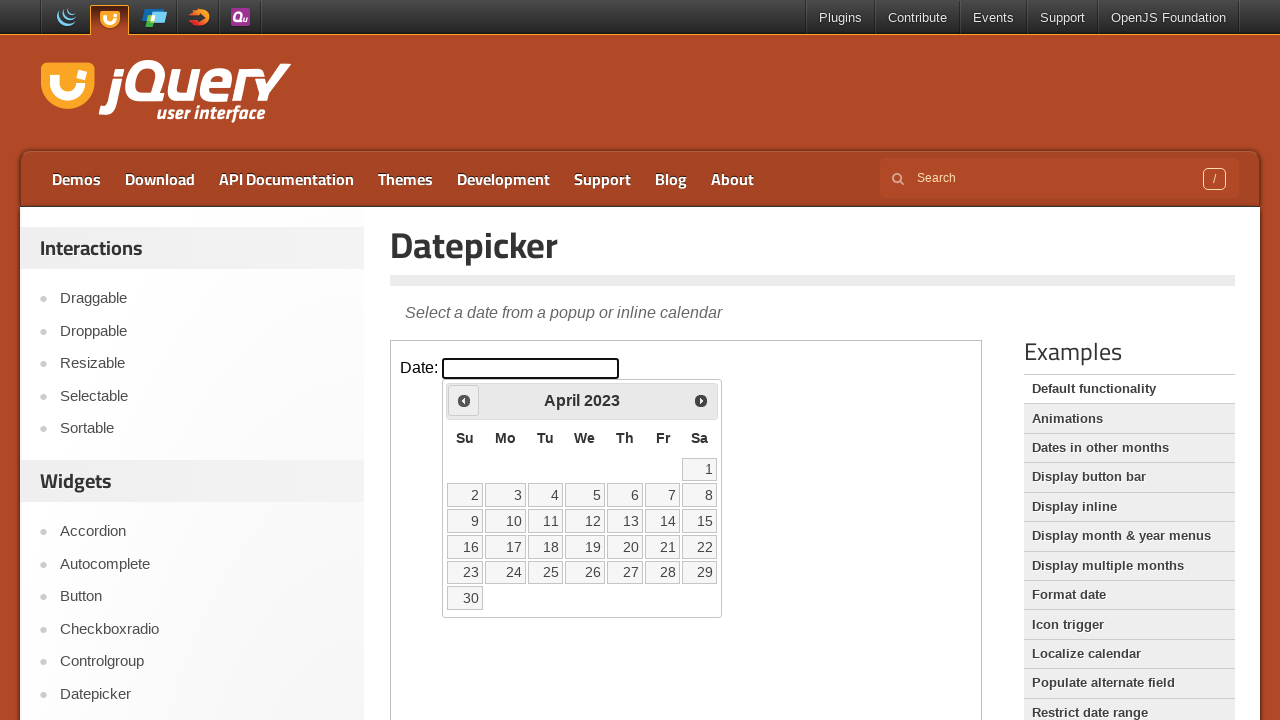

Retrieved current month and year: April 2023
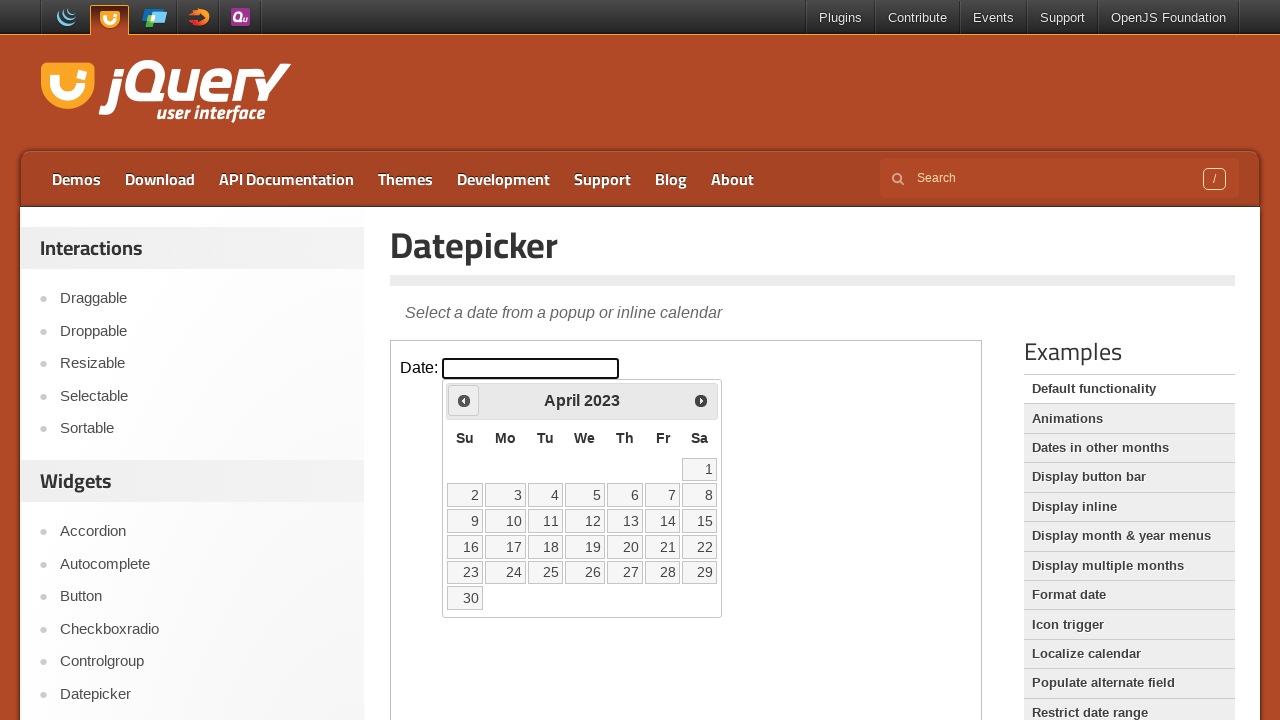

Navigated to previous month from April 2023 at (464, 400) on iframe.demo-frame >> internal:control=enter-frame >> xpath=//span[text()='Prev']
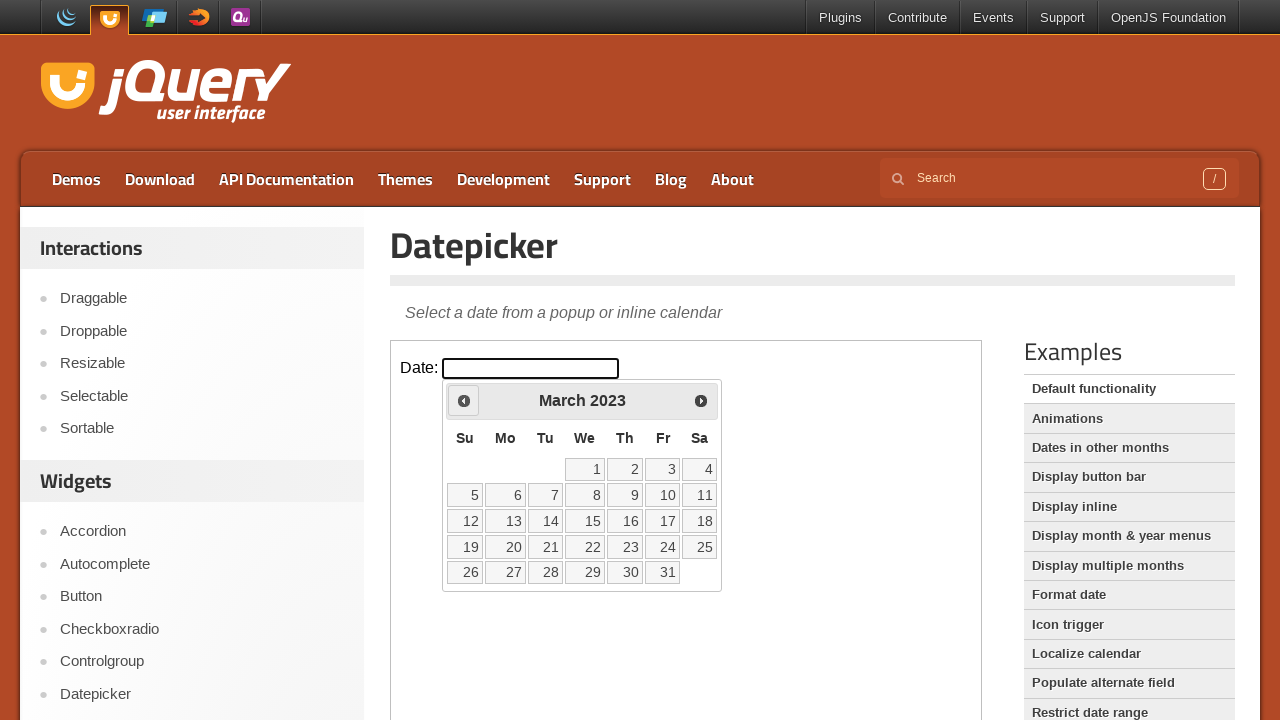

Waited for calendar to update
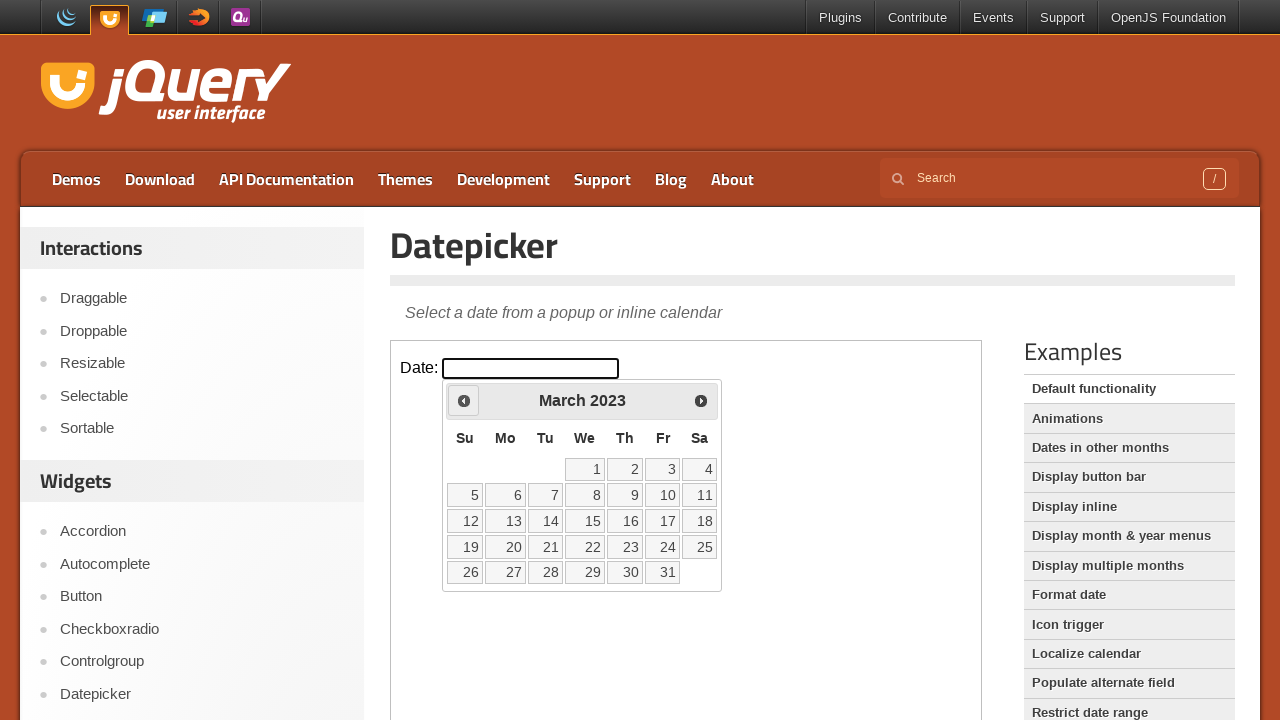

Retrieved current month and year: March 2023
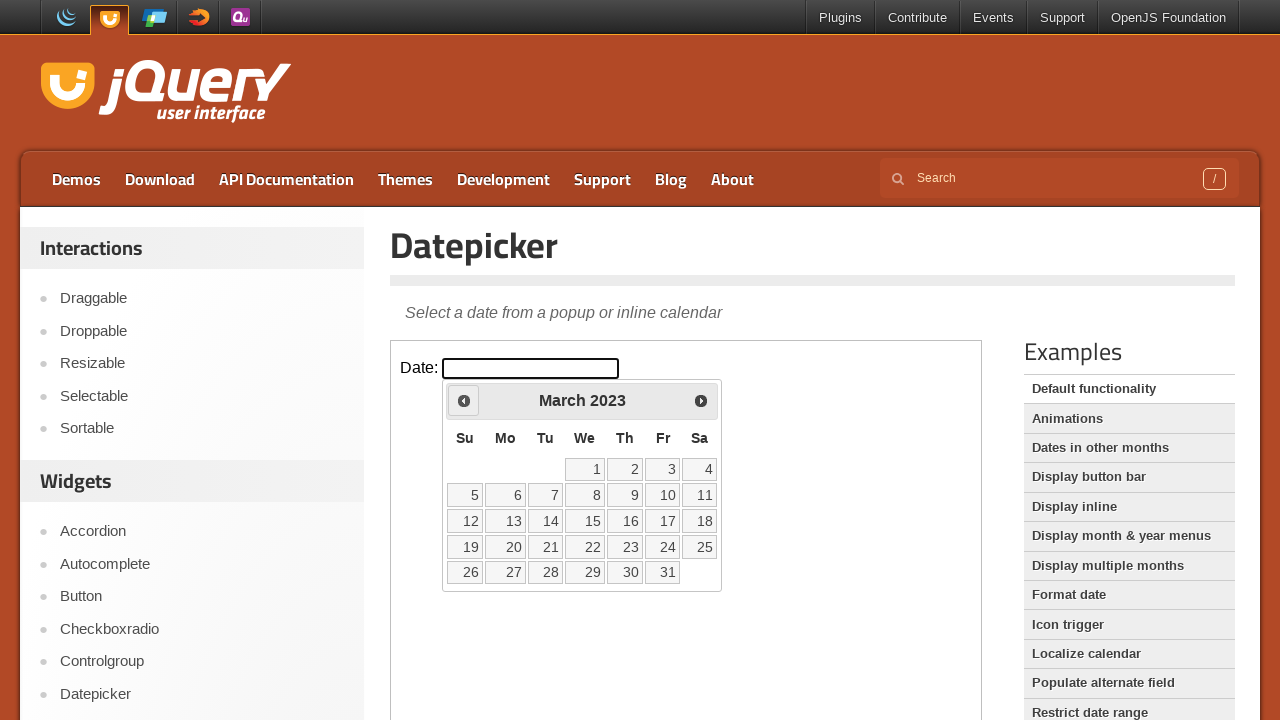

Navigated to previous month from March 2023 at (464, 400) on iframe.demo-frame >> internal:control=enter-frame >> xpath=//span[text()='Prev']
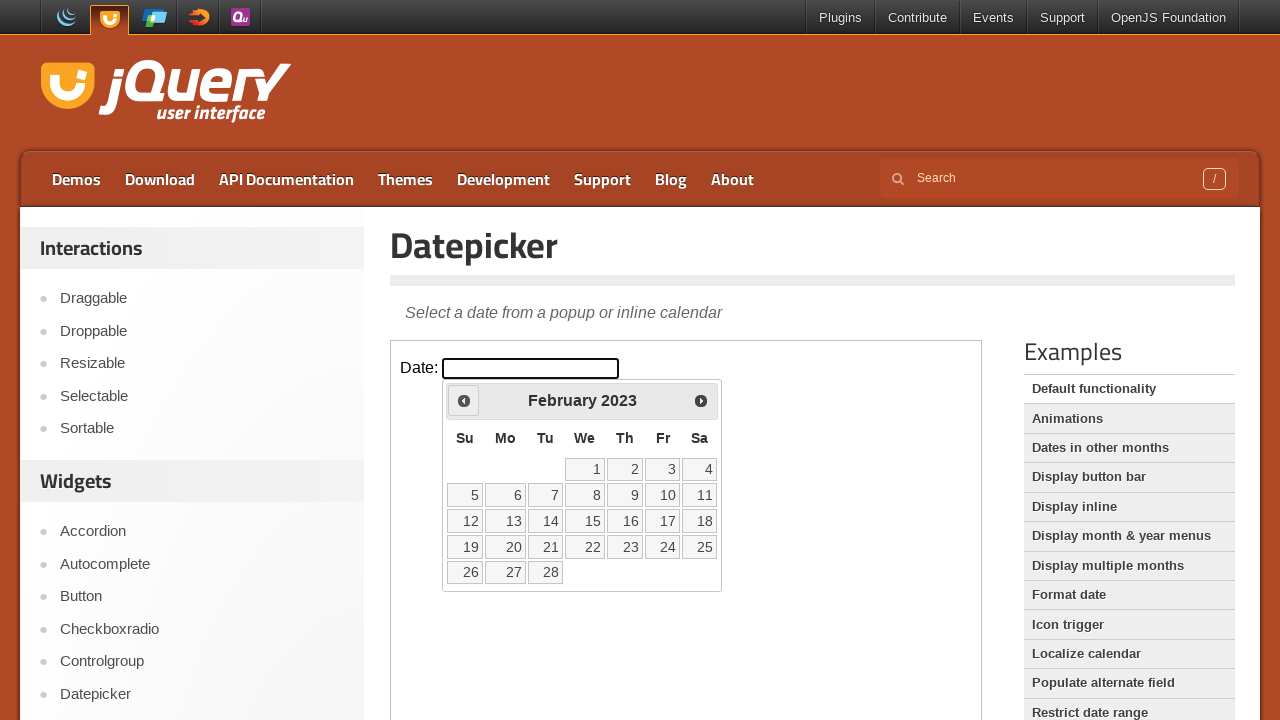

Waited for calendar to update
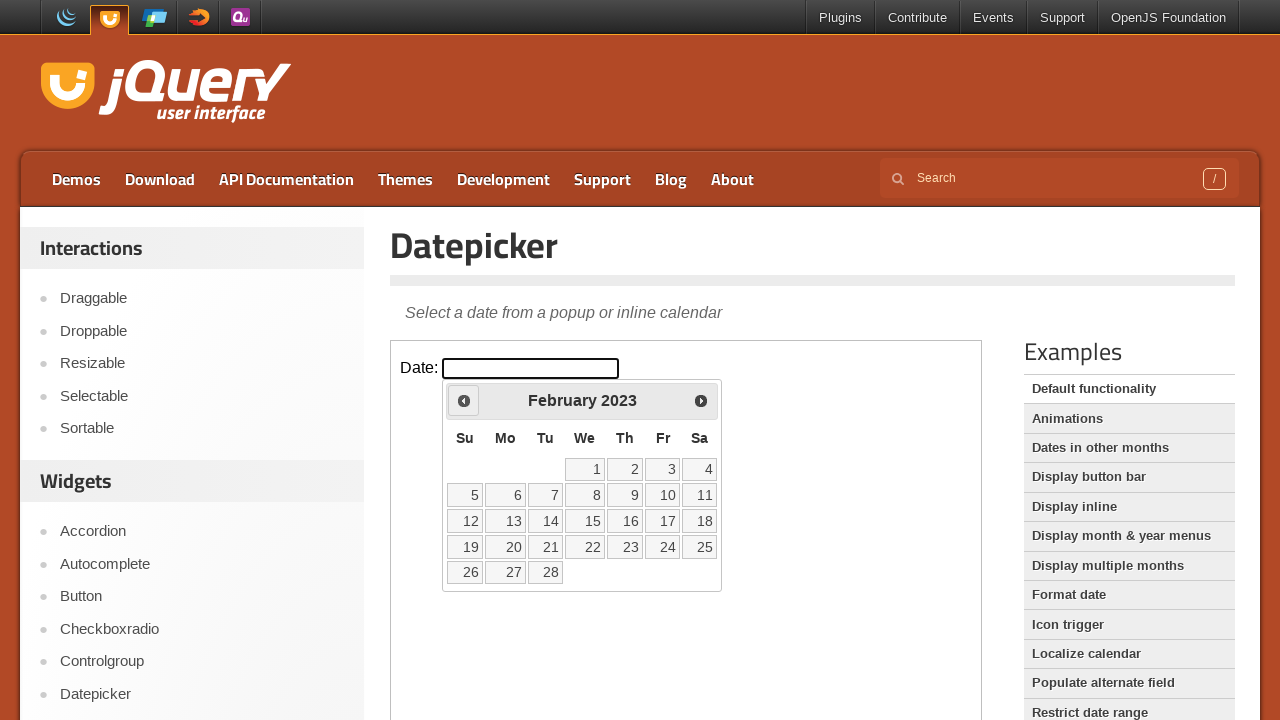

Retrieved current month and year: February 2023
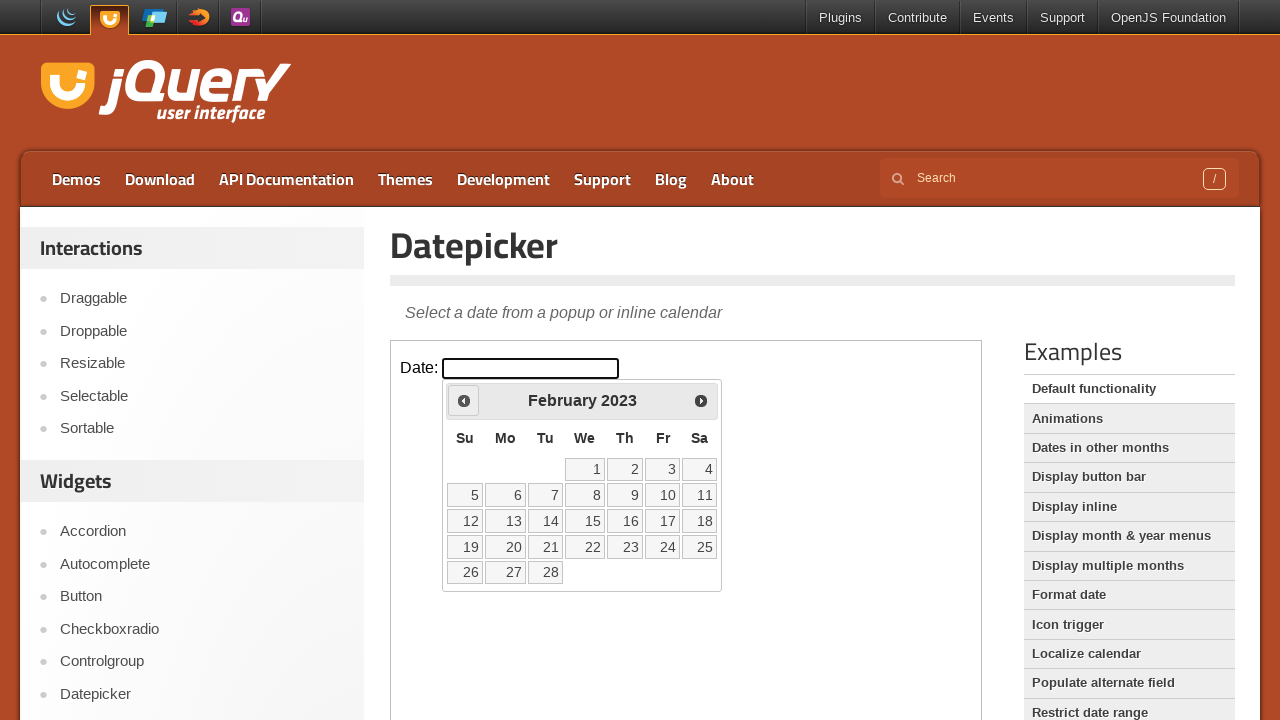

Navigated to previous month from February 2023 at (464, 400) on iframe.demo-frame >> internal:control=enter-frame >> xpath=//span[text()='Prev']
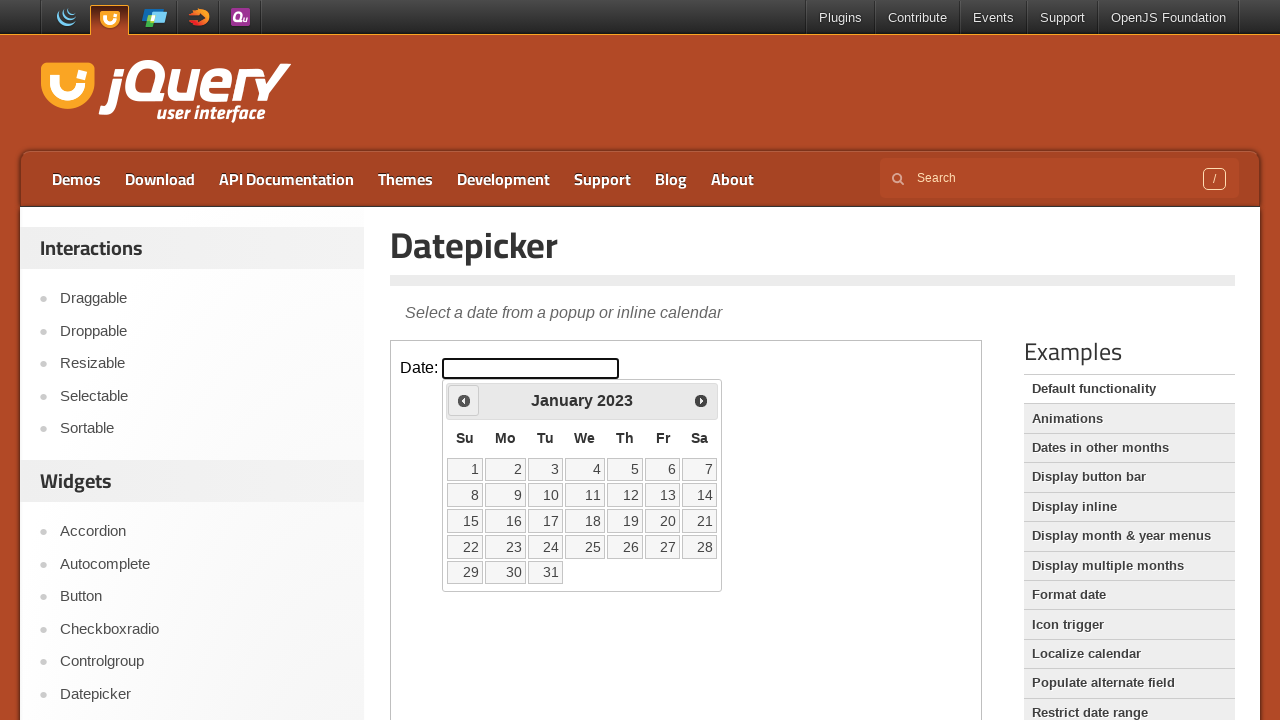

Waited for calendar to update
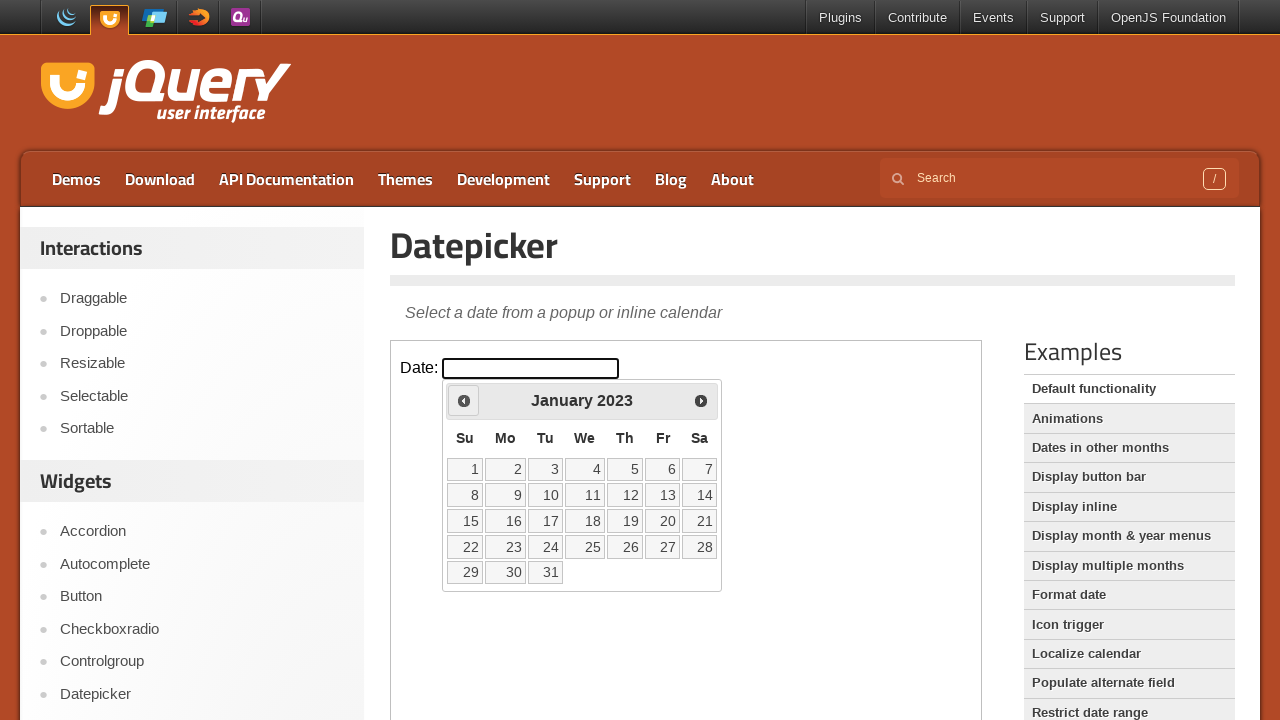

Retrieved current month and year: January 2023
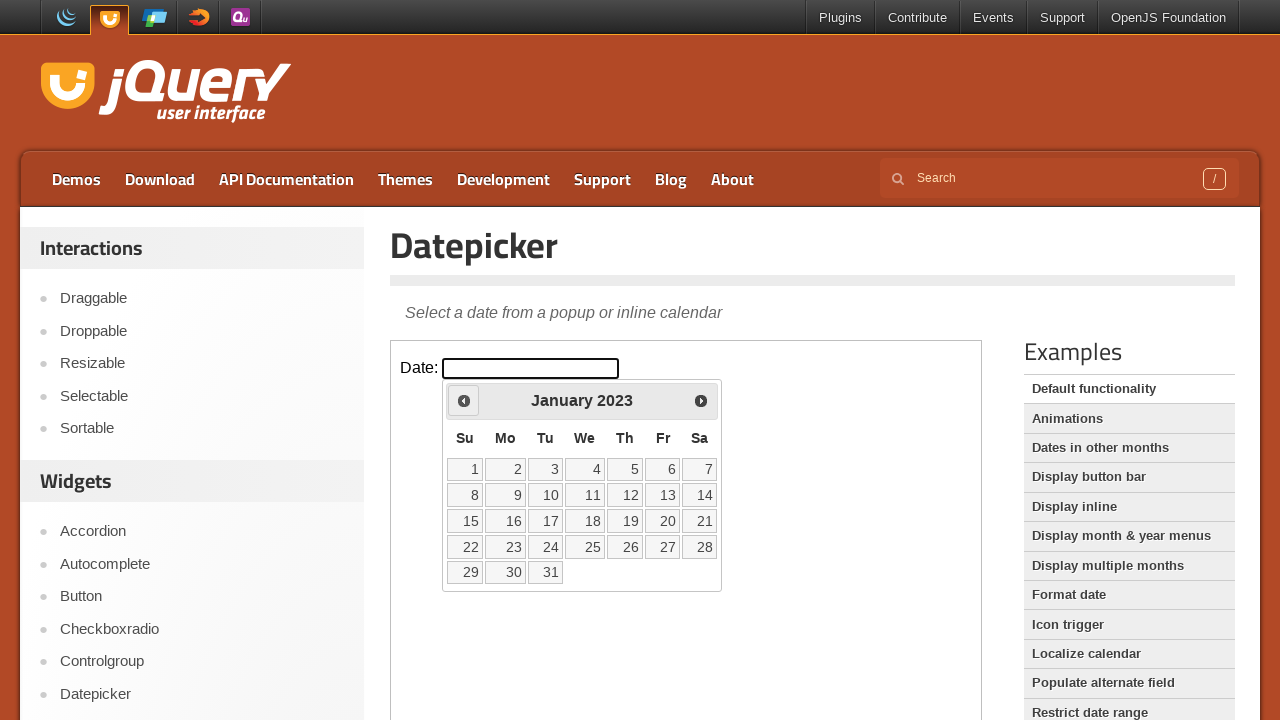

Navigated to previous month from January 2023 at (464, 400) on iframe.demo-frame >> internal:control=enter-frame >> xpath=//span[text()='Prev']
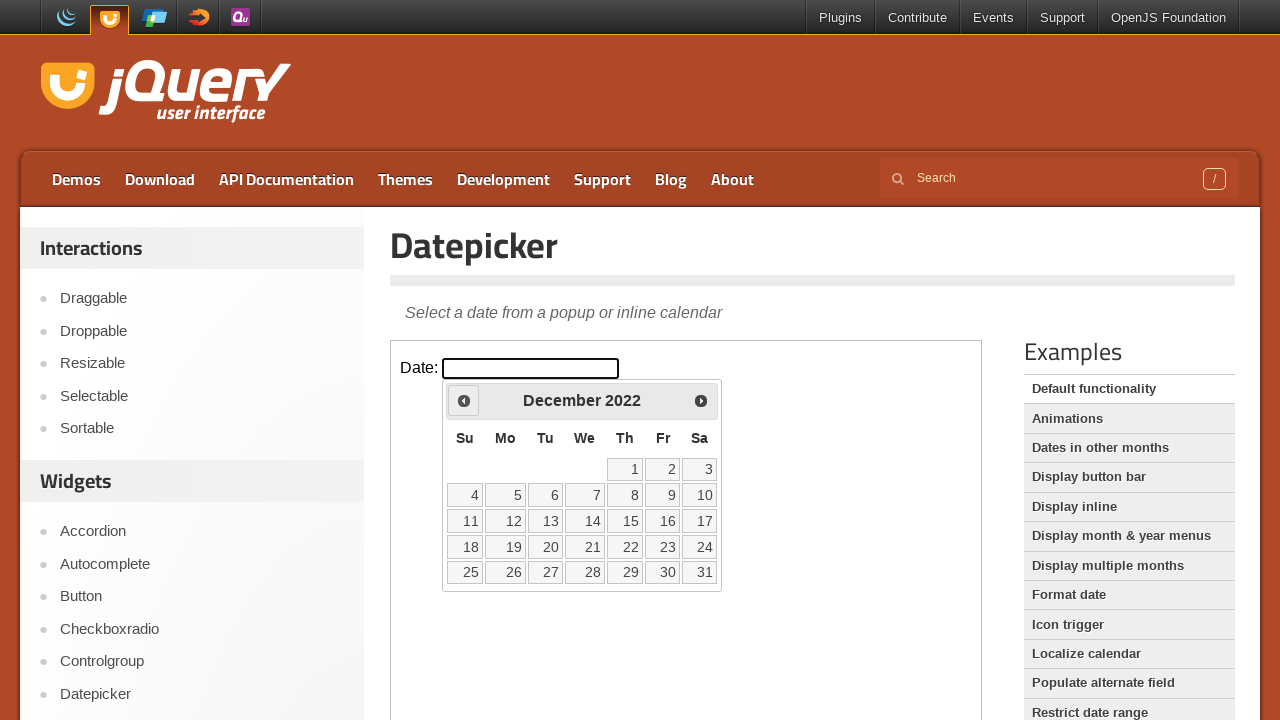

Waited for calendar to update
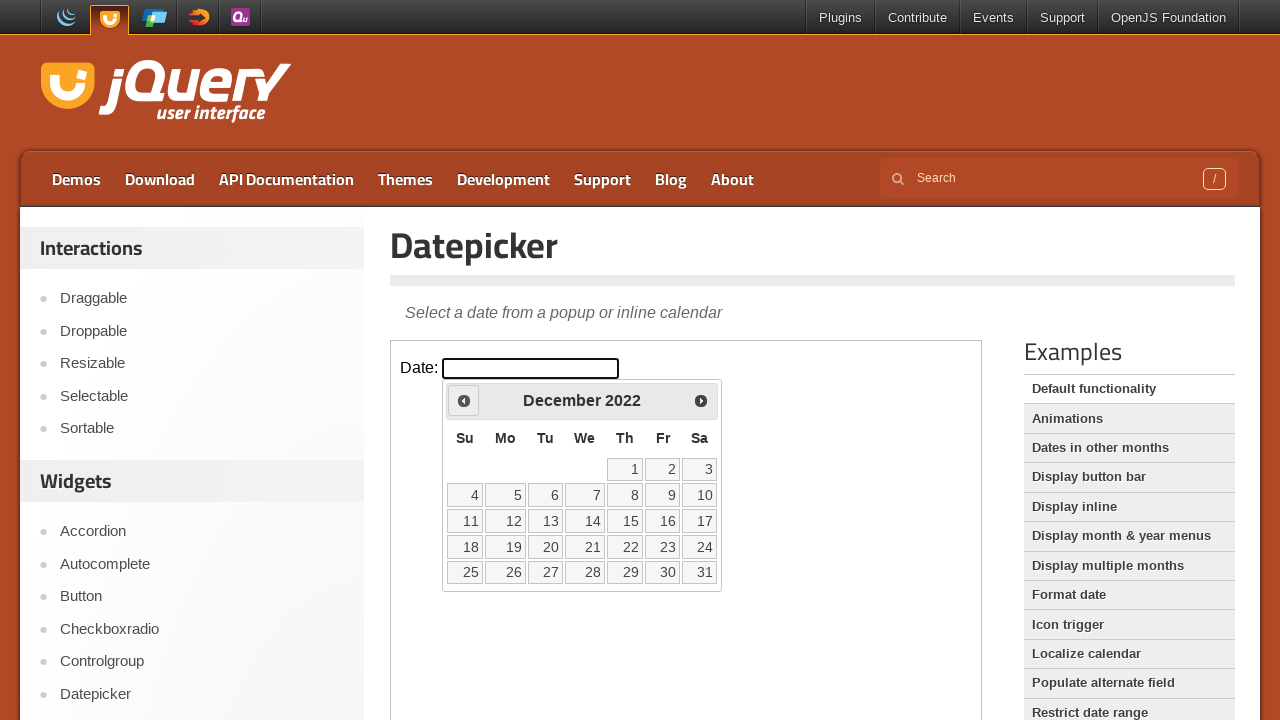

Retrieved current month and year: December 2022
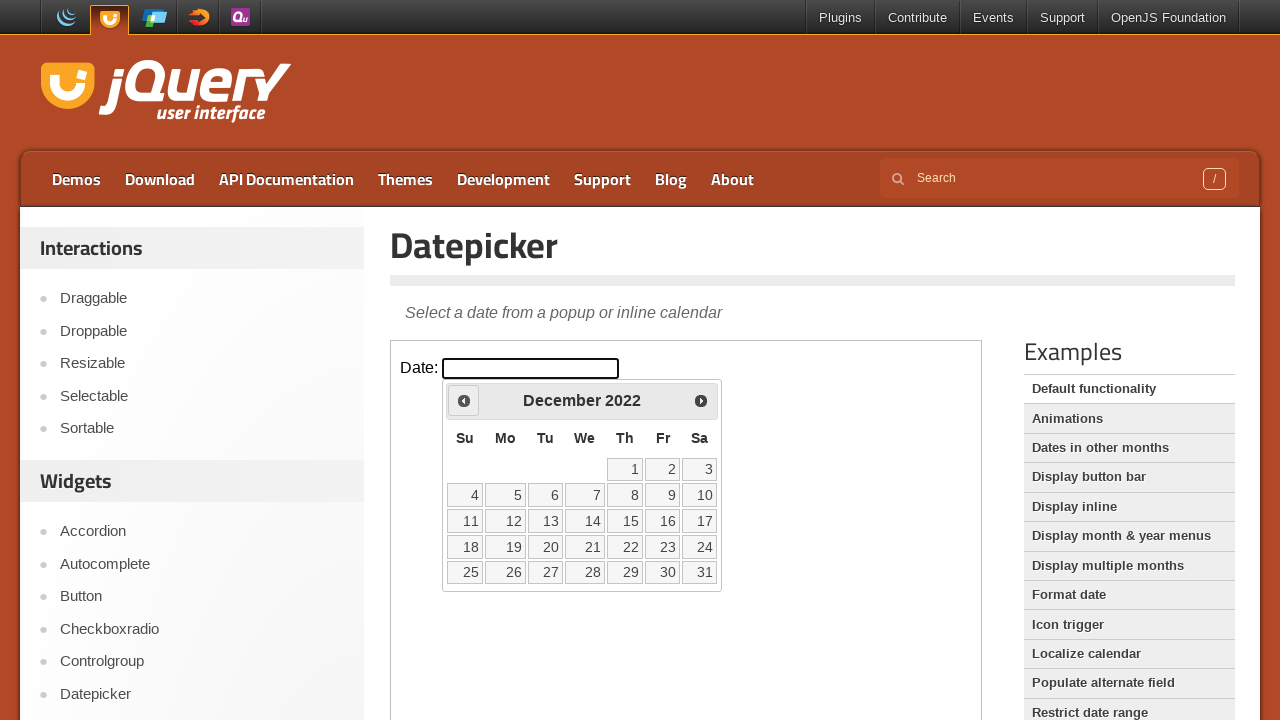

Navigated to previous month from December 2022 at (464, 400) on iframe.demo-frame >> internal:control=enter-frame >> xpath=//span[text()='Prev']
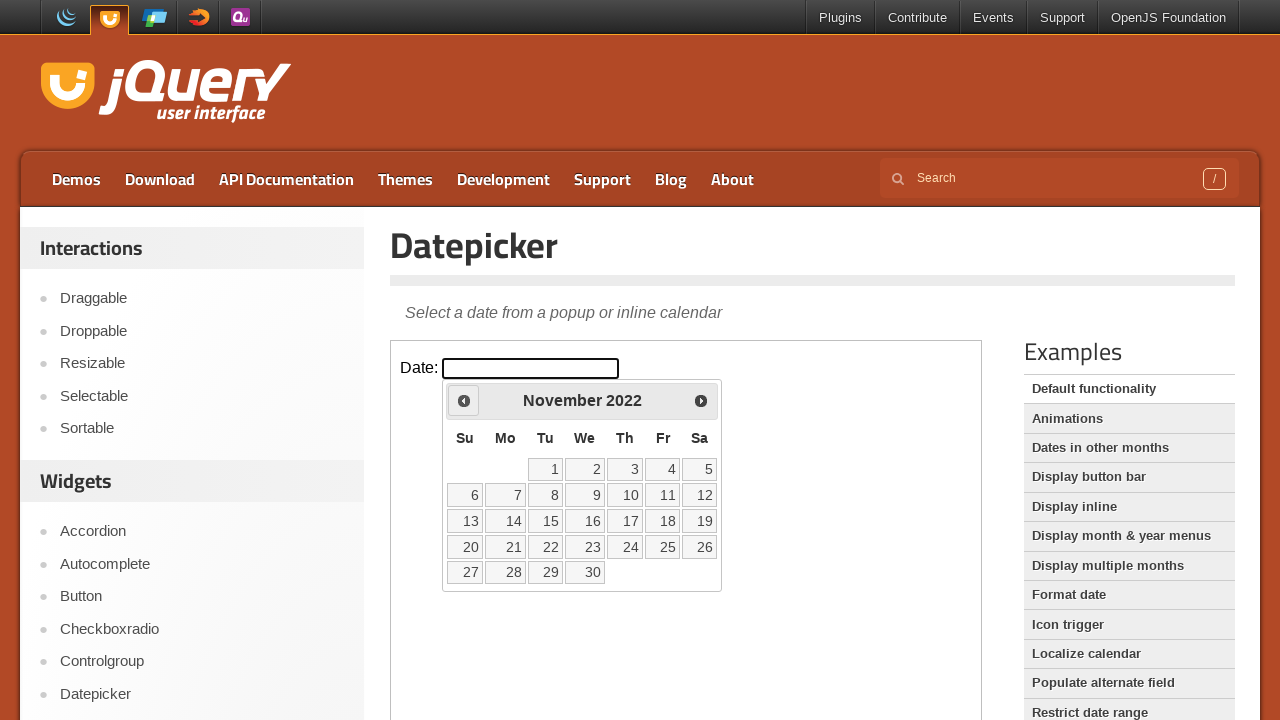

Waited for calendar to update
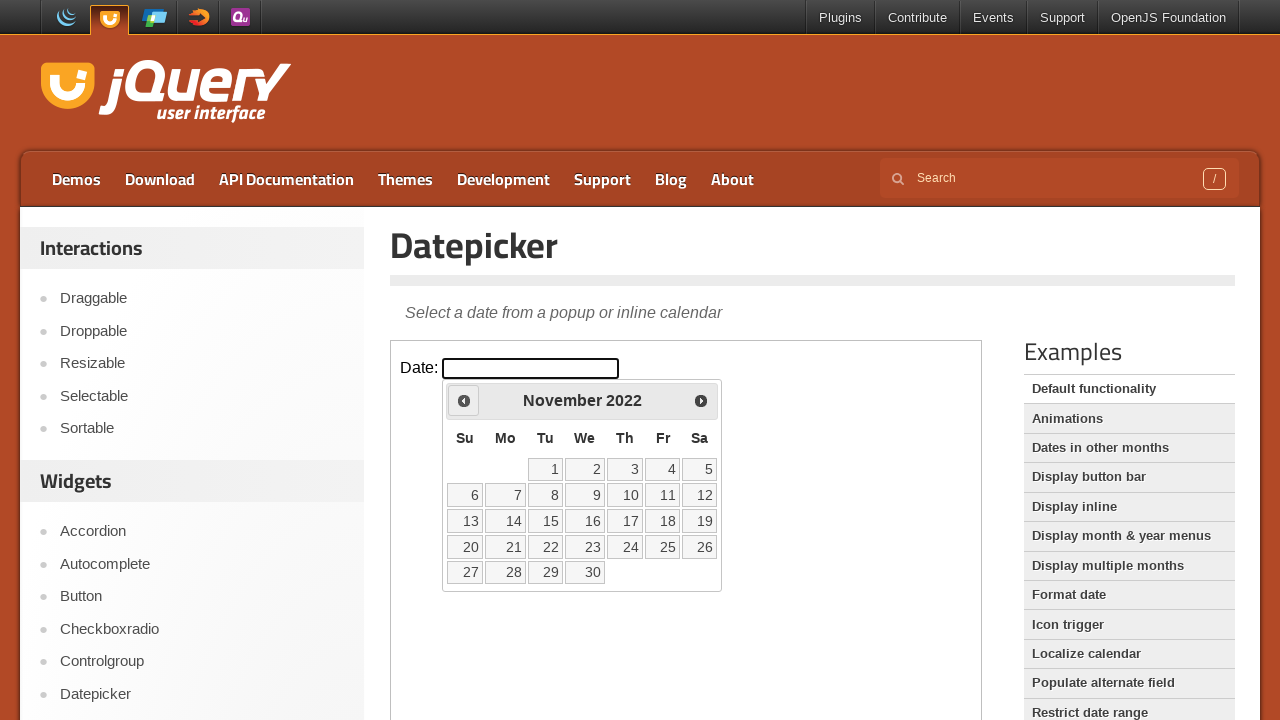

Retrieved current month and year: November 2022
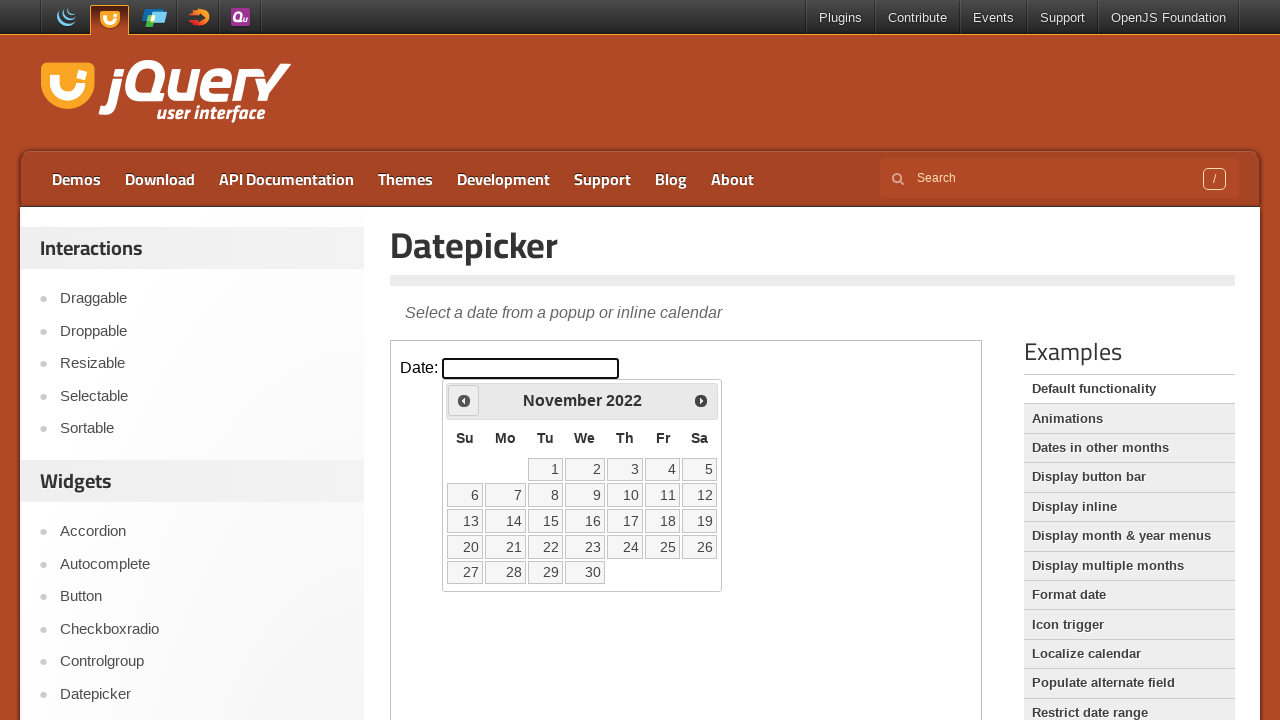

Navigated to previous month from November 2022 at (464, 400) on iframe.demo-frame >> internal:control=enter-frame >> xpath=//span[text()='Prev']
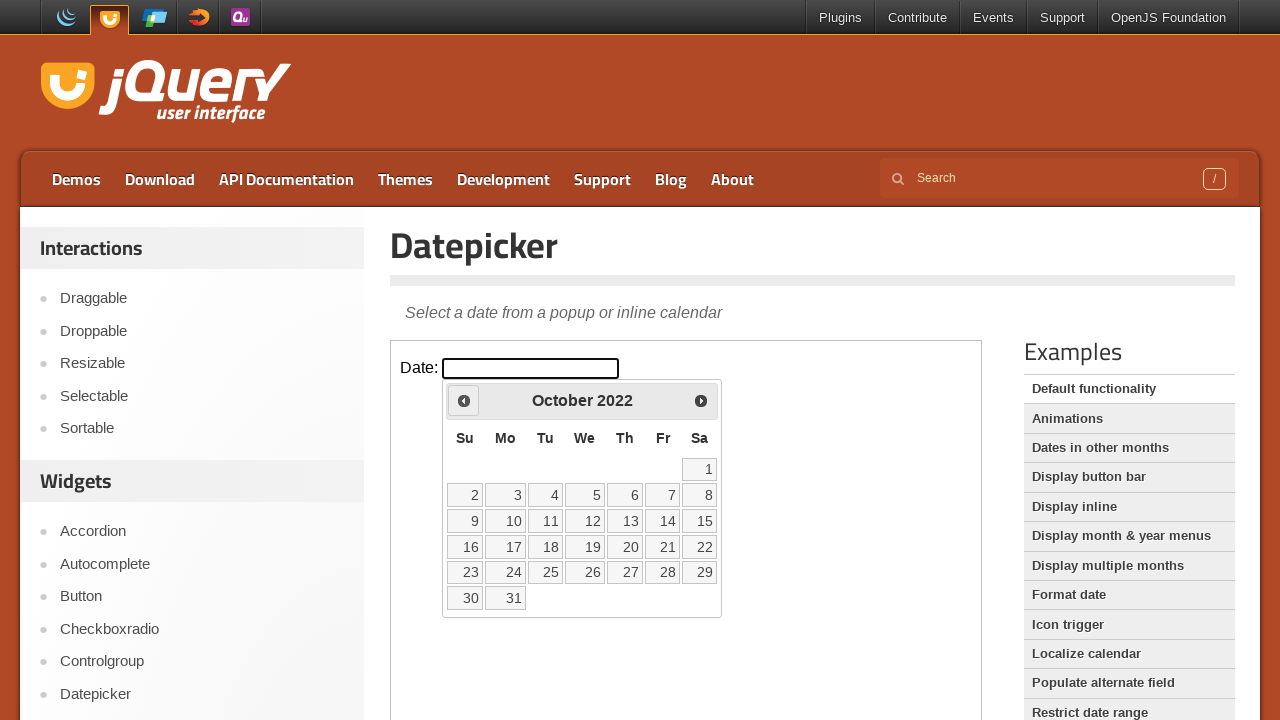

Waited for calendar to update
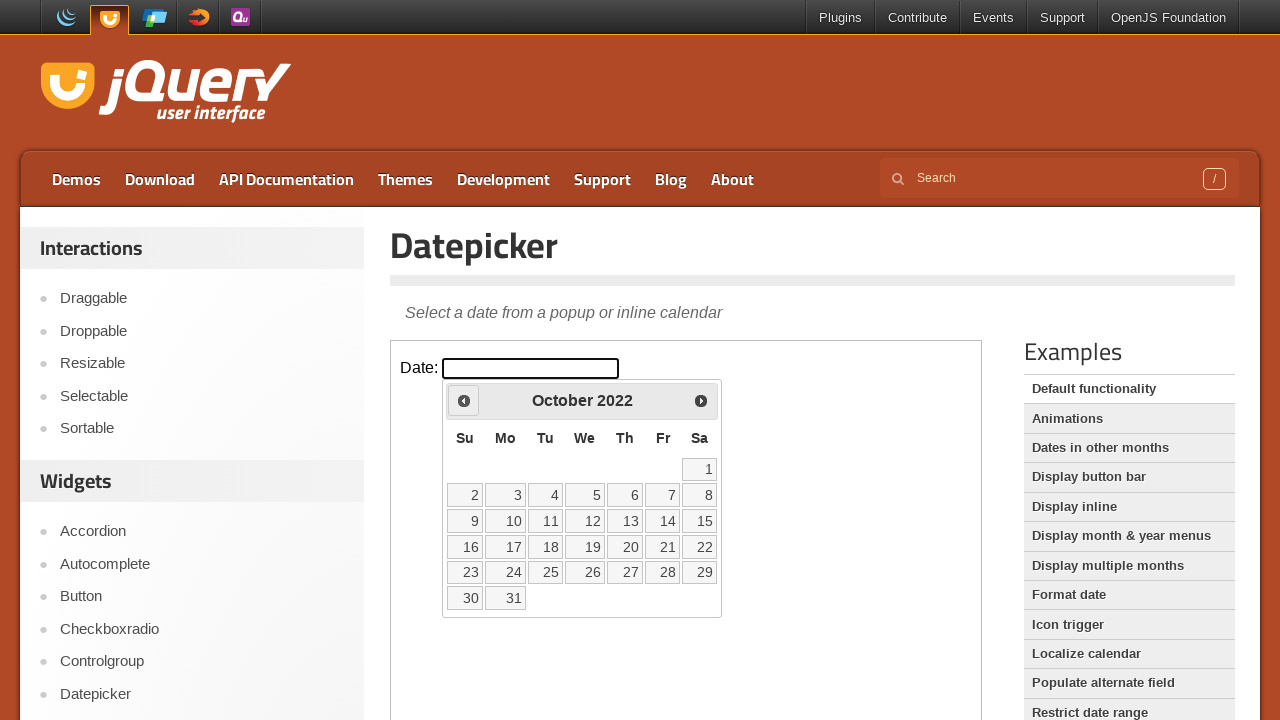

Retrieved current month and year: October 2022
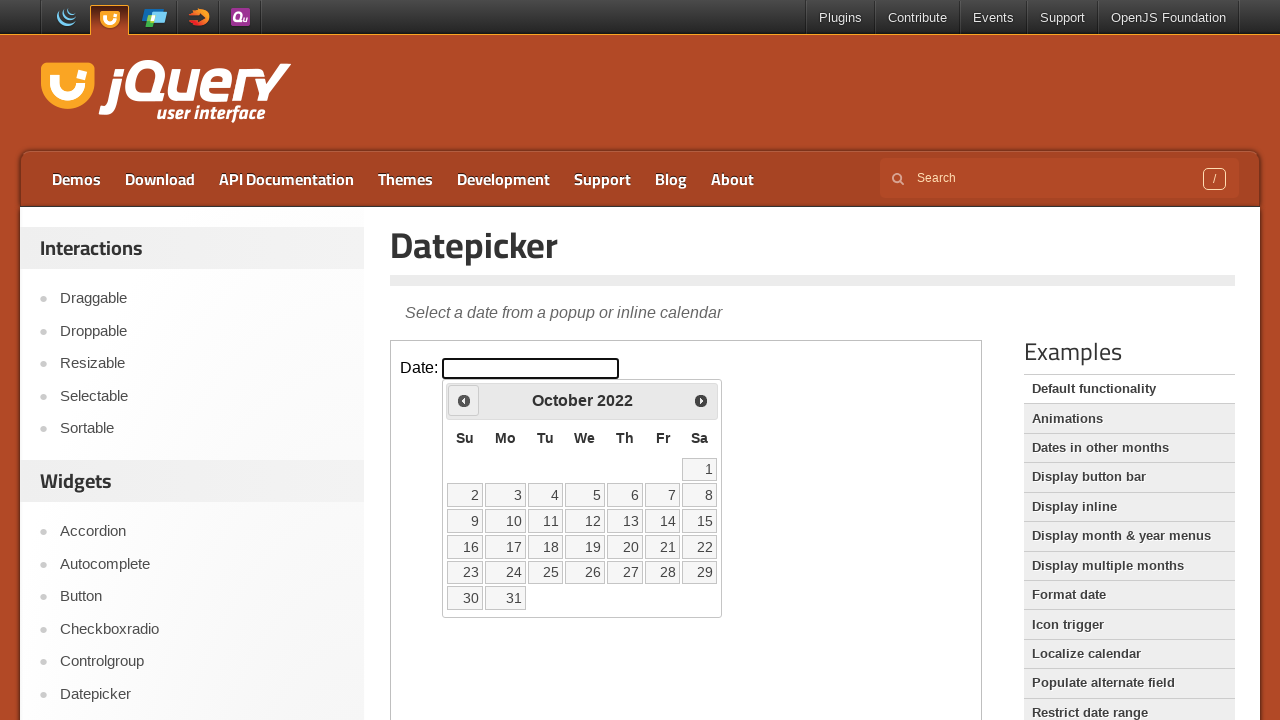

Navigated to previous month from October 2022 at (464, 400) on iframe.demo-frame >> internal:control=enter-frame >> xpath=//span[text()='Prev']
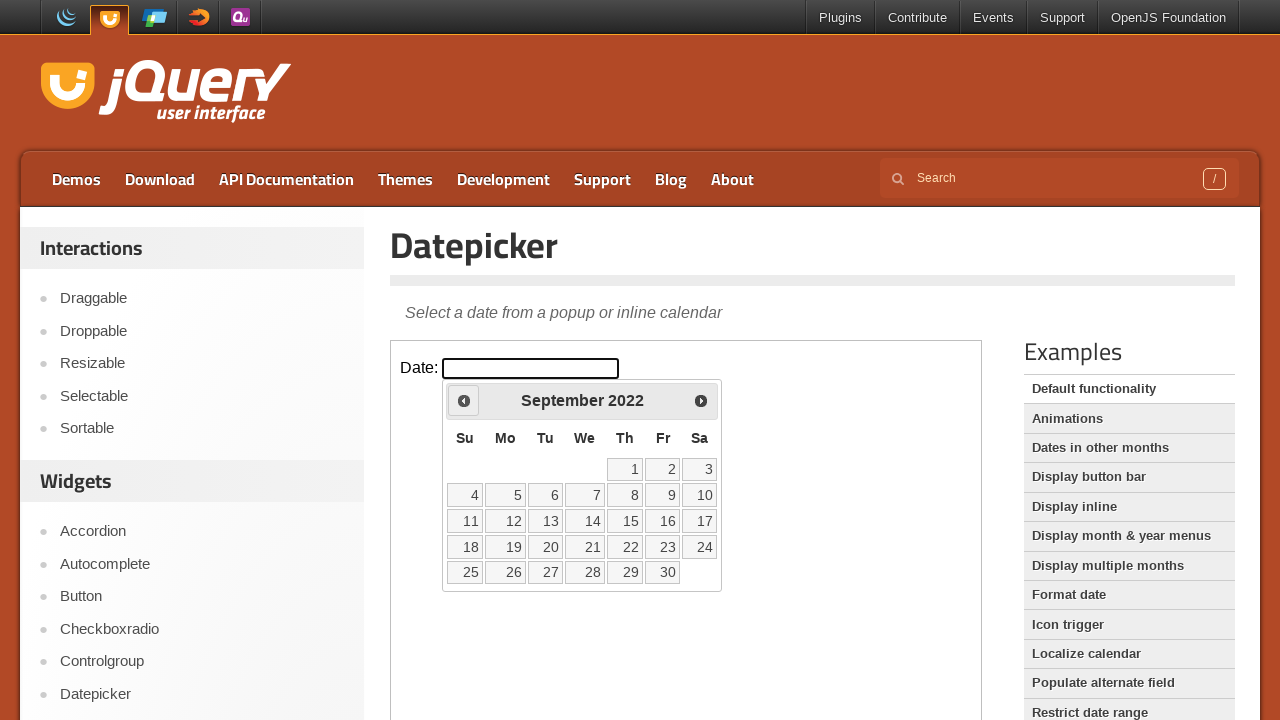

Waited for calendar to update
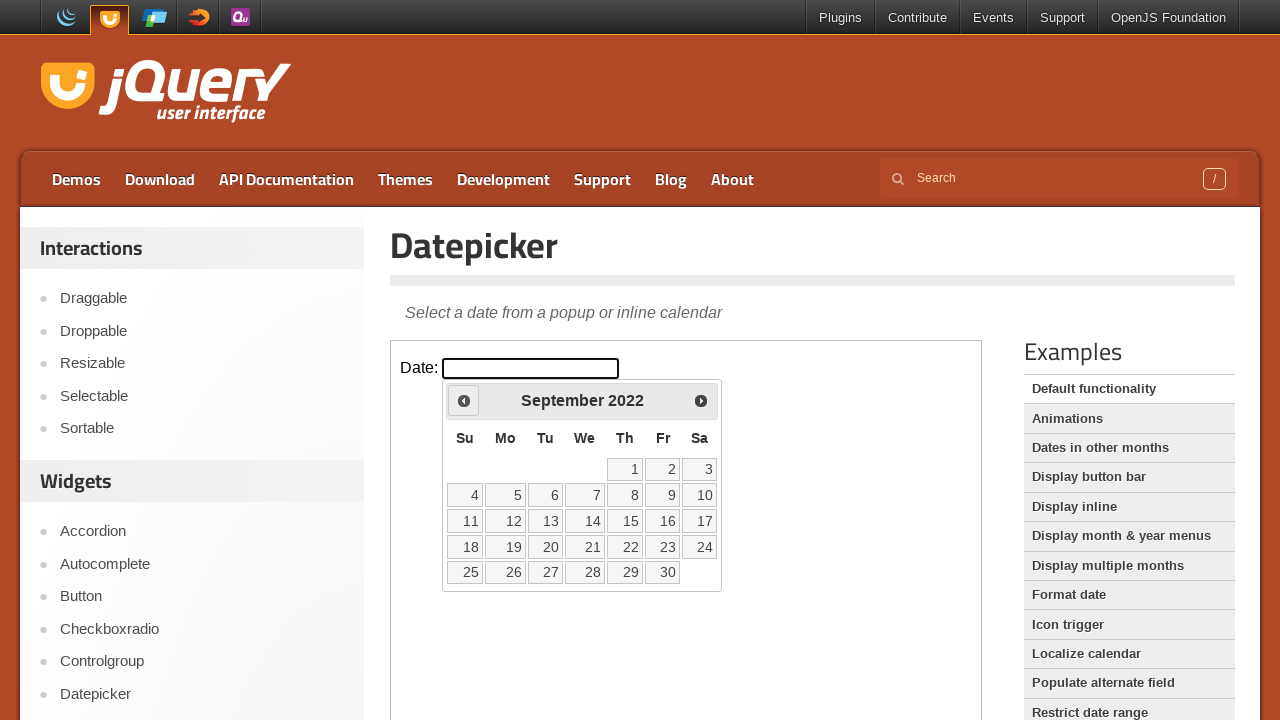

Retrieved current month and year: September 2022
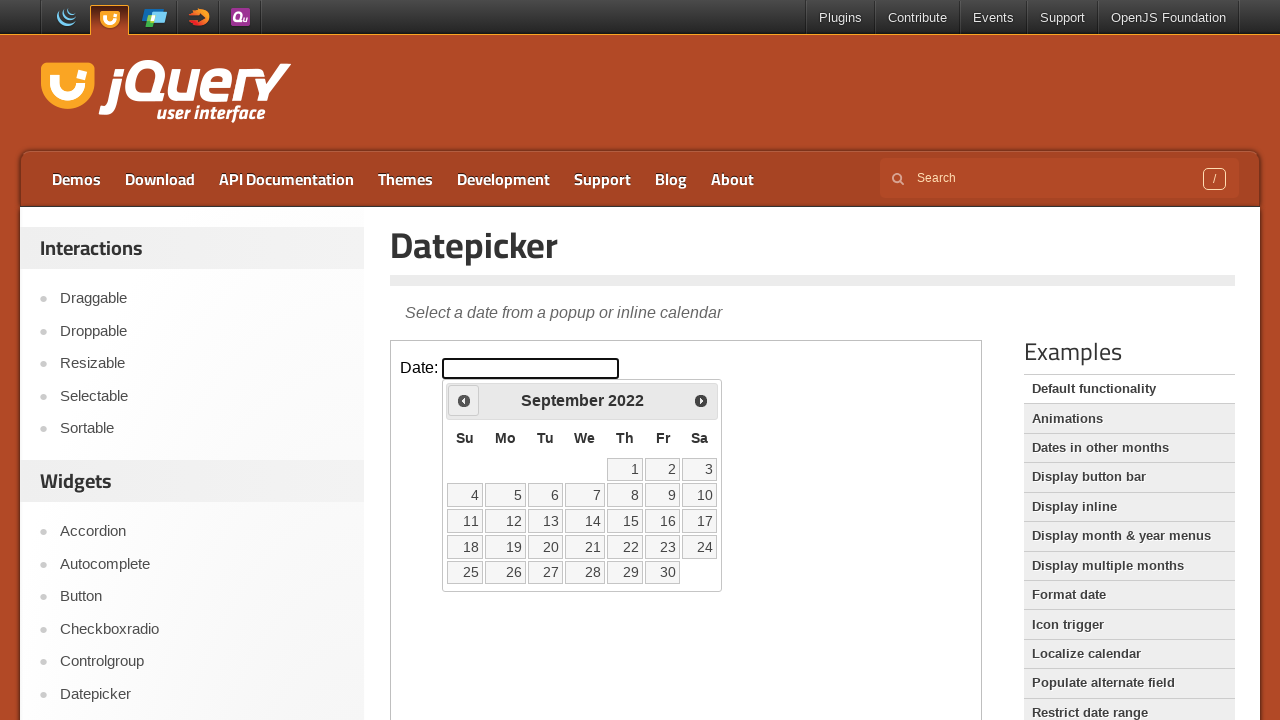

Navigated to previous month from September 2022 at (464, 400) on iframe.demo-frame >> internal:control=enter-frame >> xpath=//span[text()='Prev']
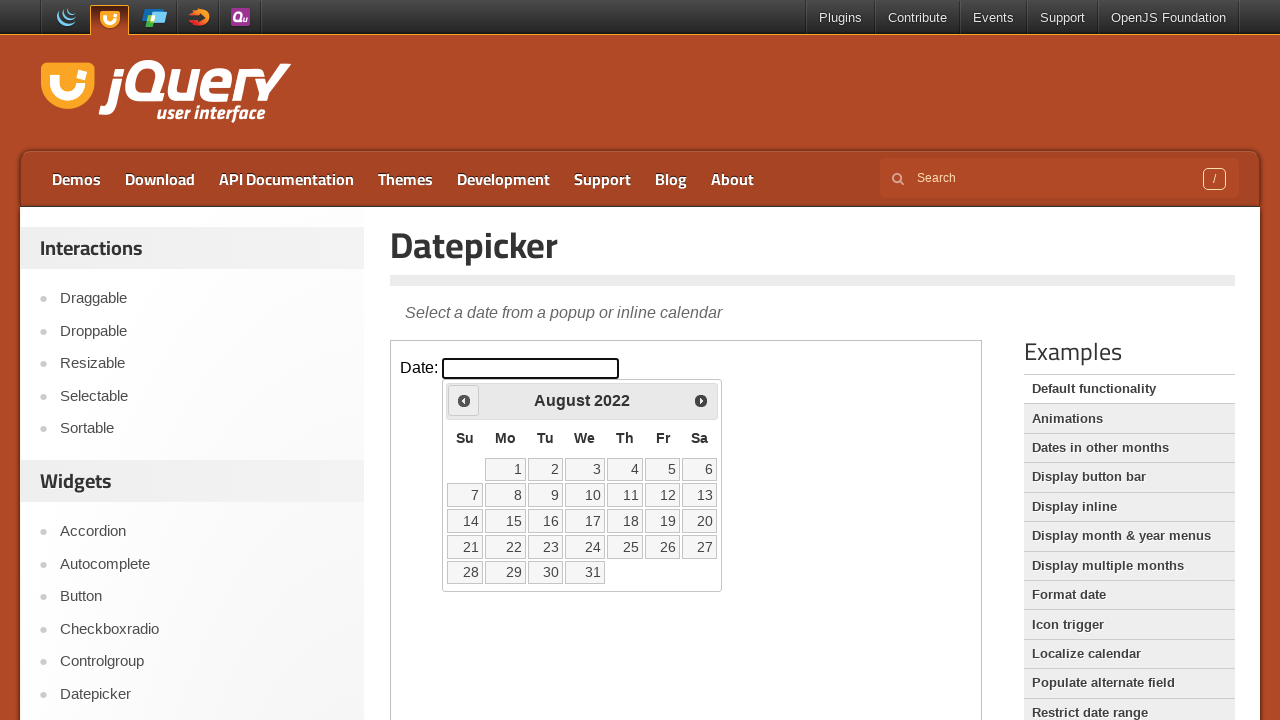

Waited for calendar to update
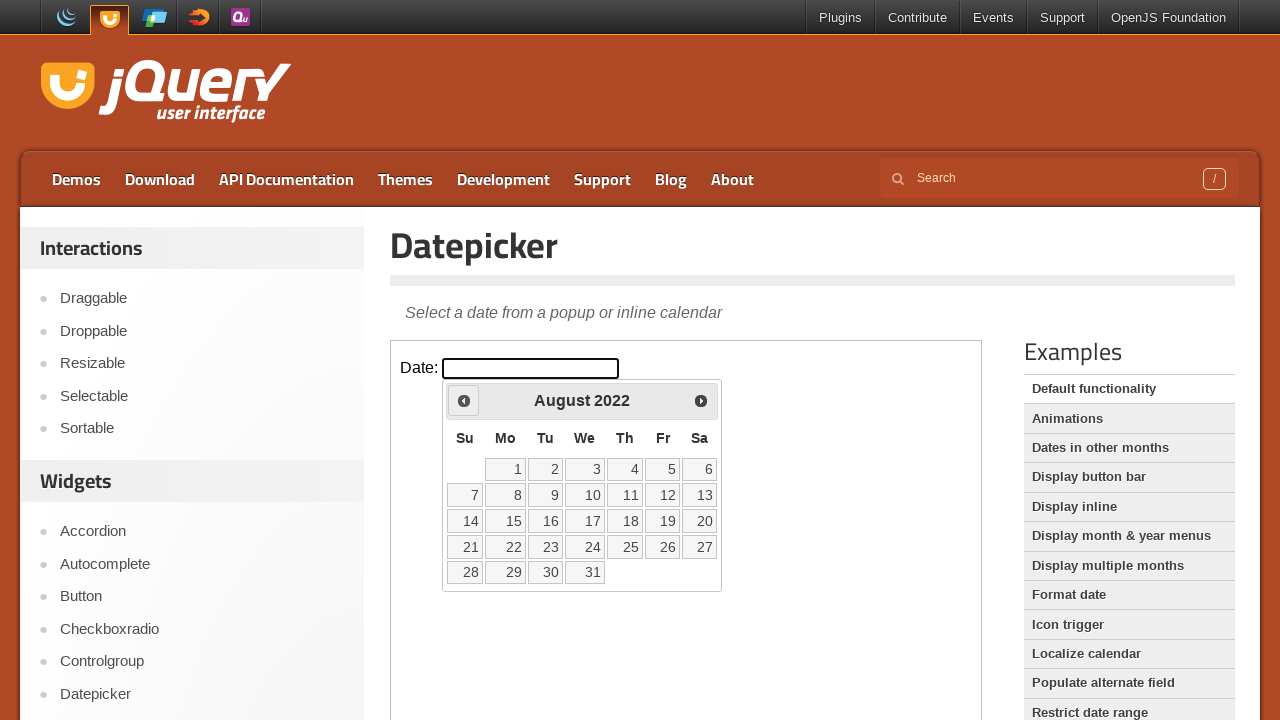

Retrieved current month and year: August 2022
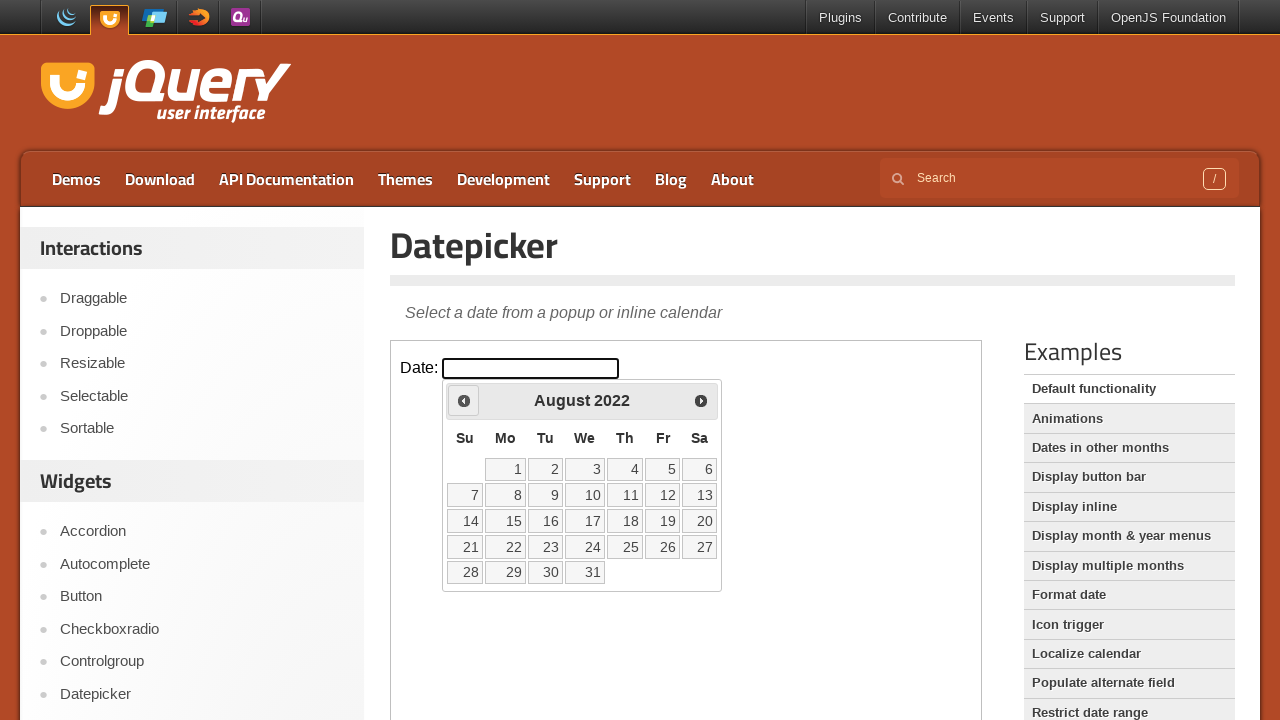

Navigated to previous month from August 2022 at (464, 400) on iframe.demo-frame >> internal:control=enter-frame >> xpath=//span[text()='Prev']
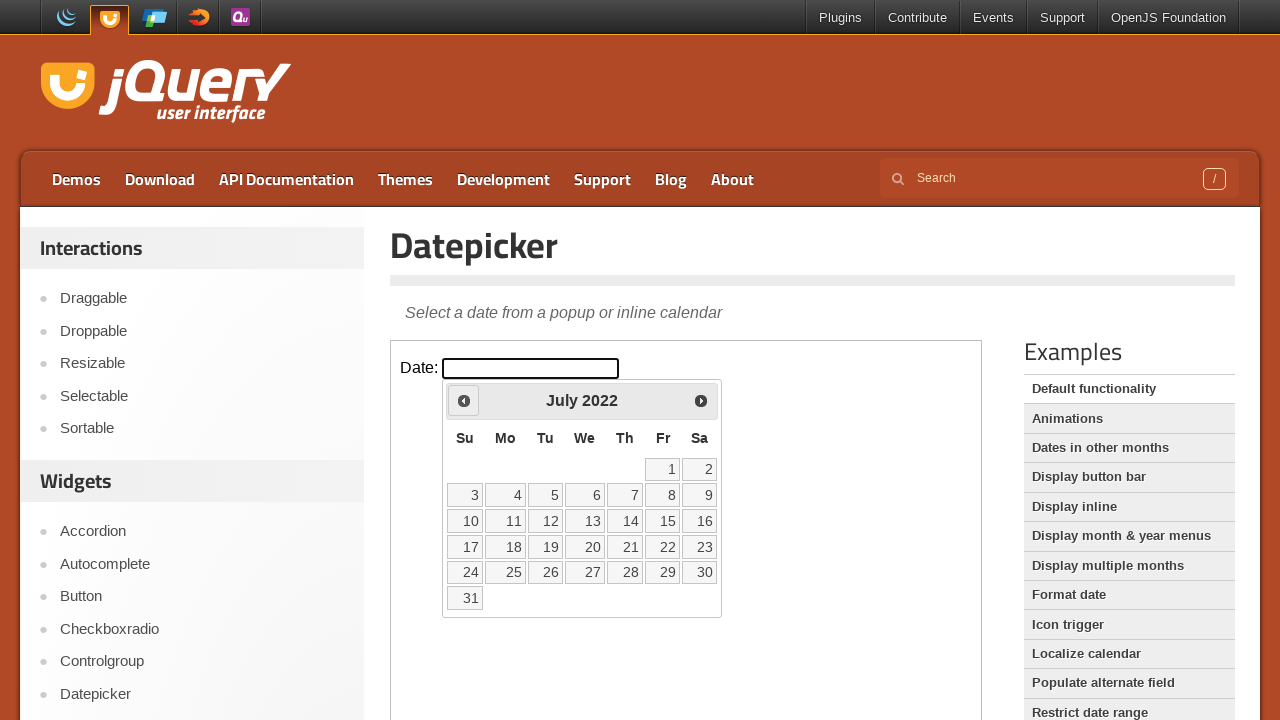

Waited for calendar to update
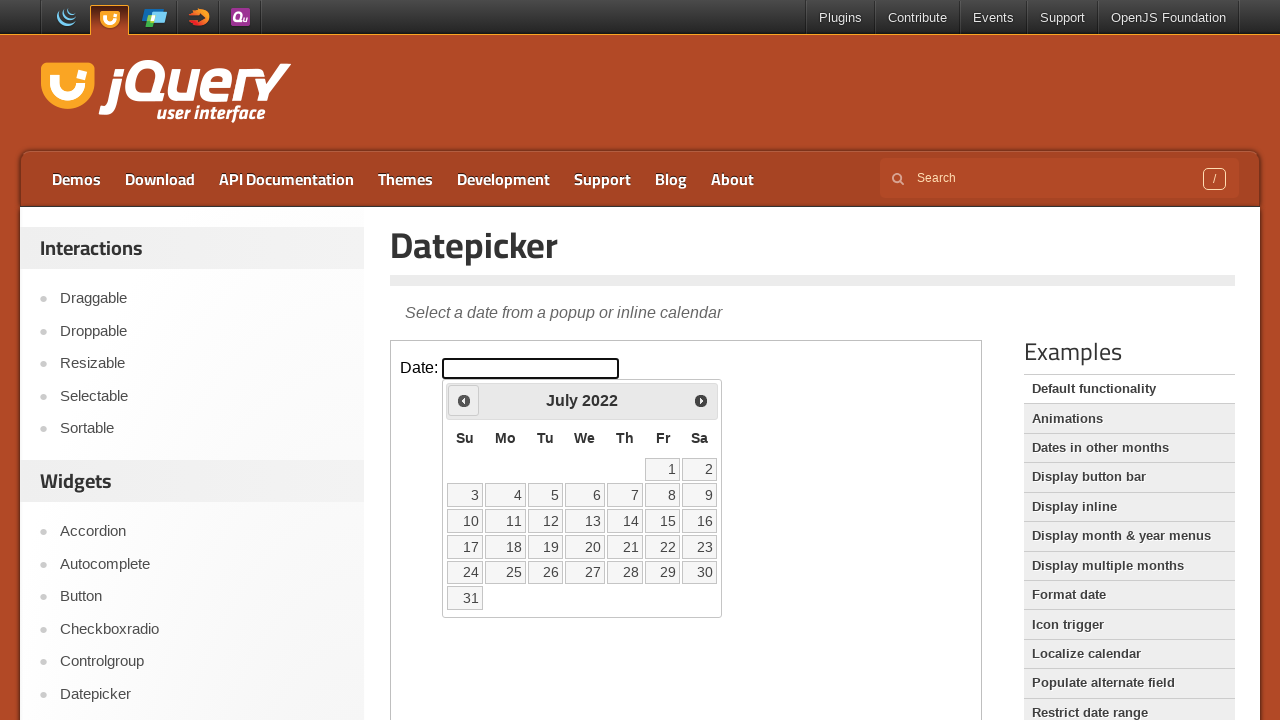

Retrieved current month and year: July 2022
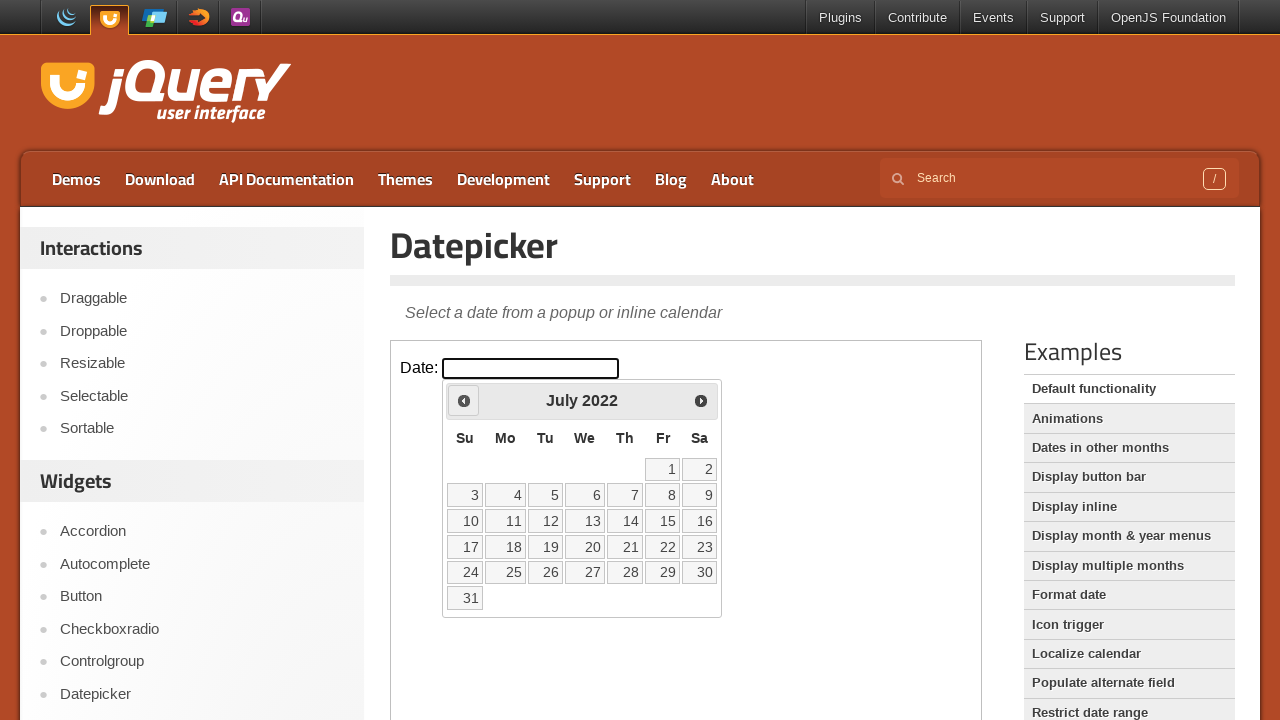

Navigated to previous month from July 2022 at (464, 400) on iframe.demo-frame >> internal:control=enter-frame >> xpath=//span[text()='Prev']
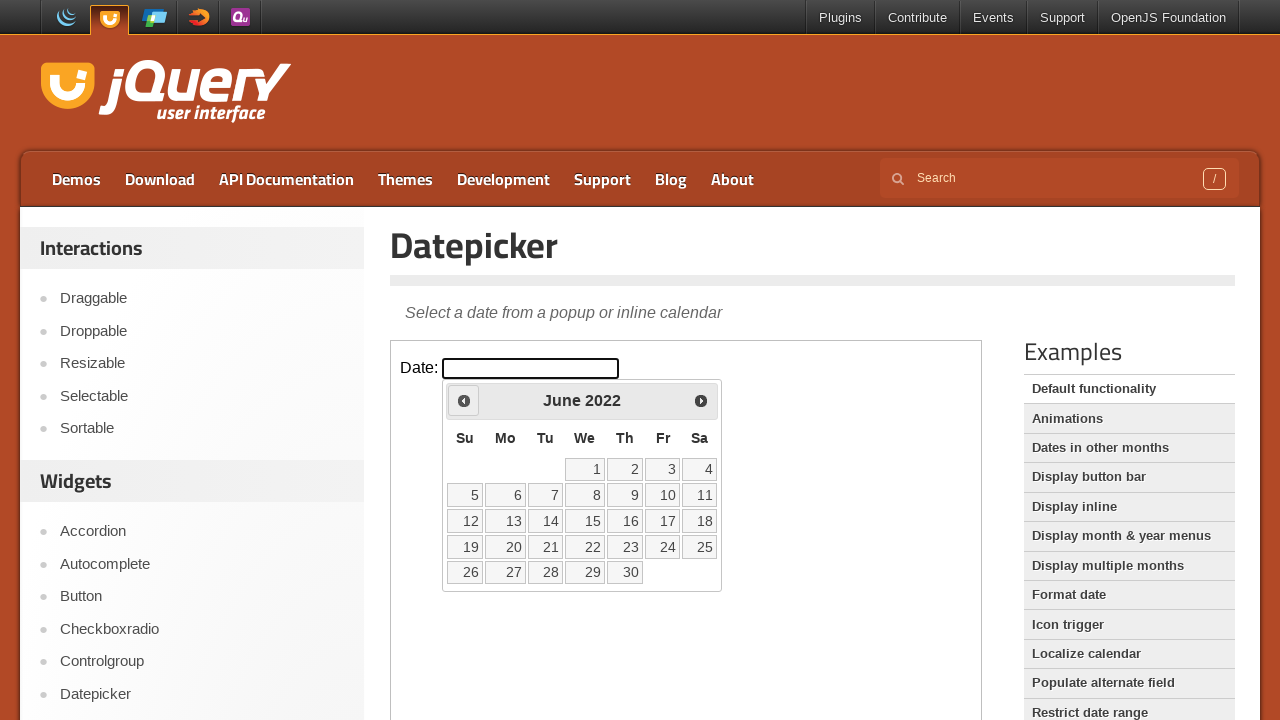

Waited for calendar to update
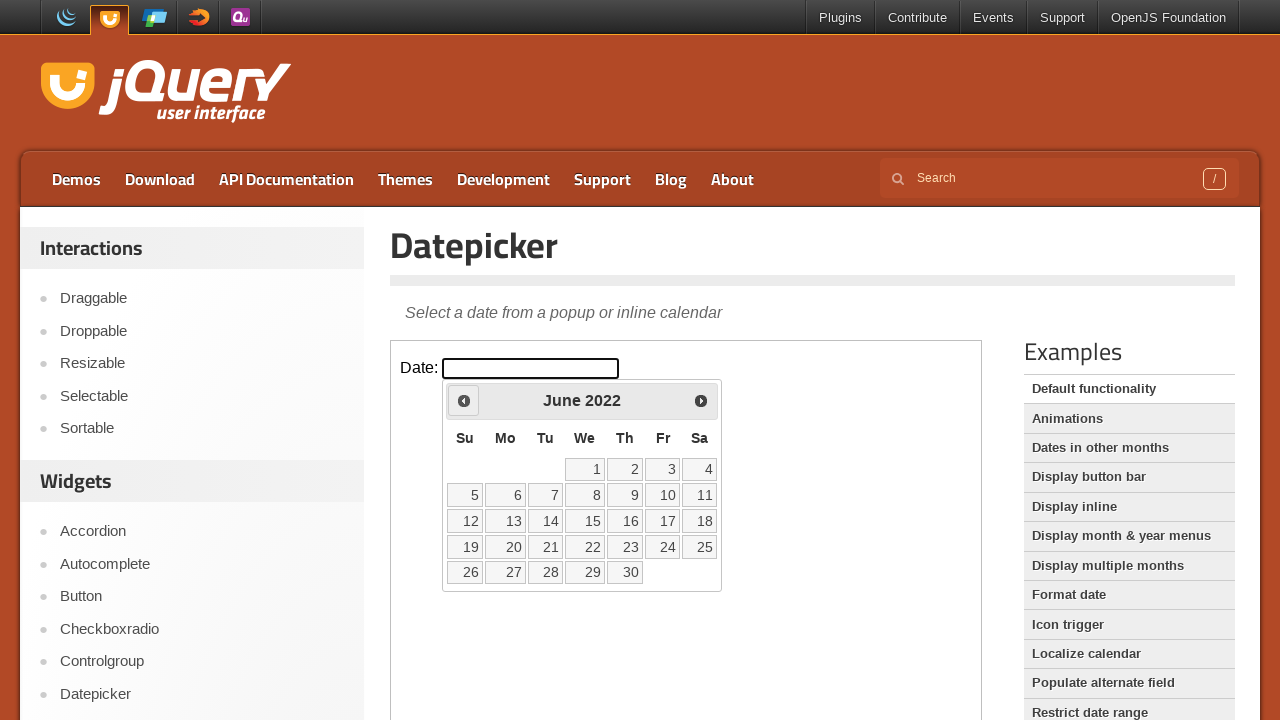

Retrieved current month and year: June 2022
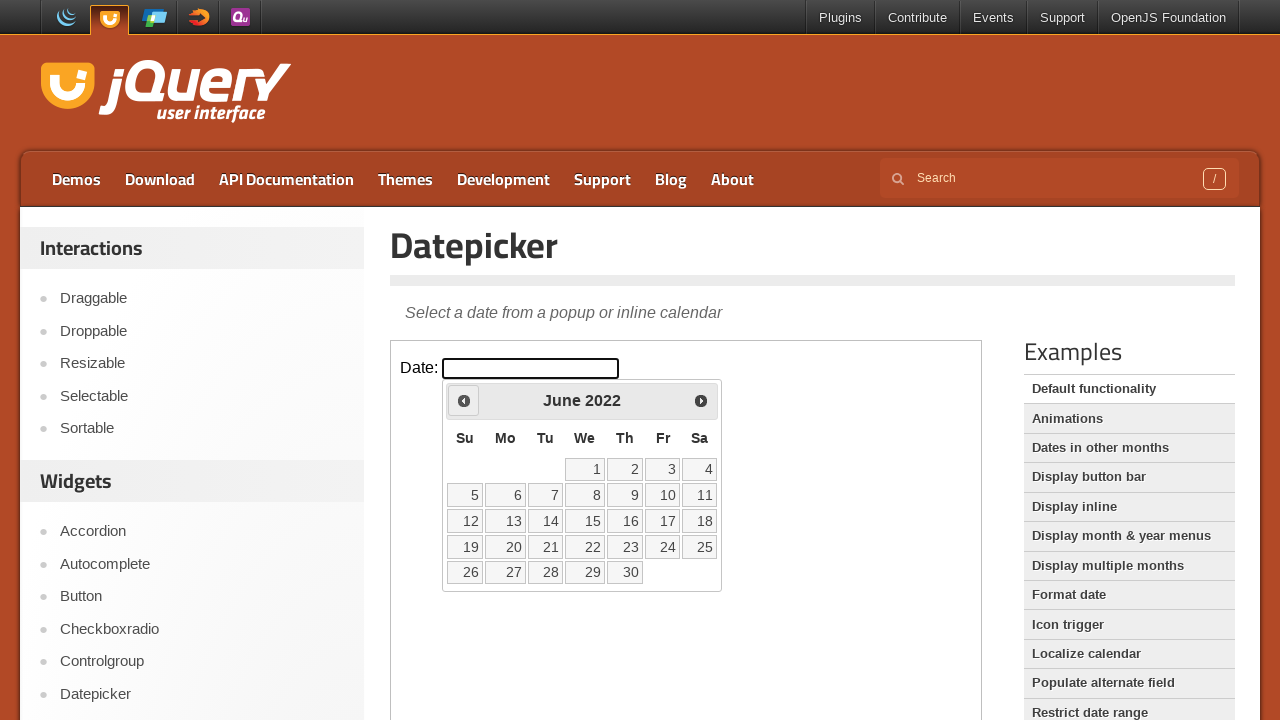

Navigated to previous month from June 2022 at (464, 400) on iframe.demo-frame >> internal:control=enter-frame >> xpath=//span[text()='Prev']
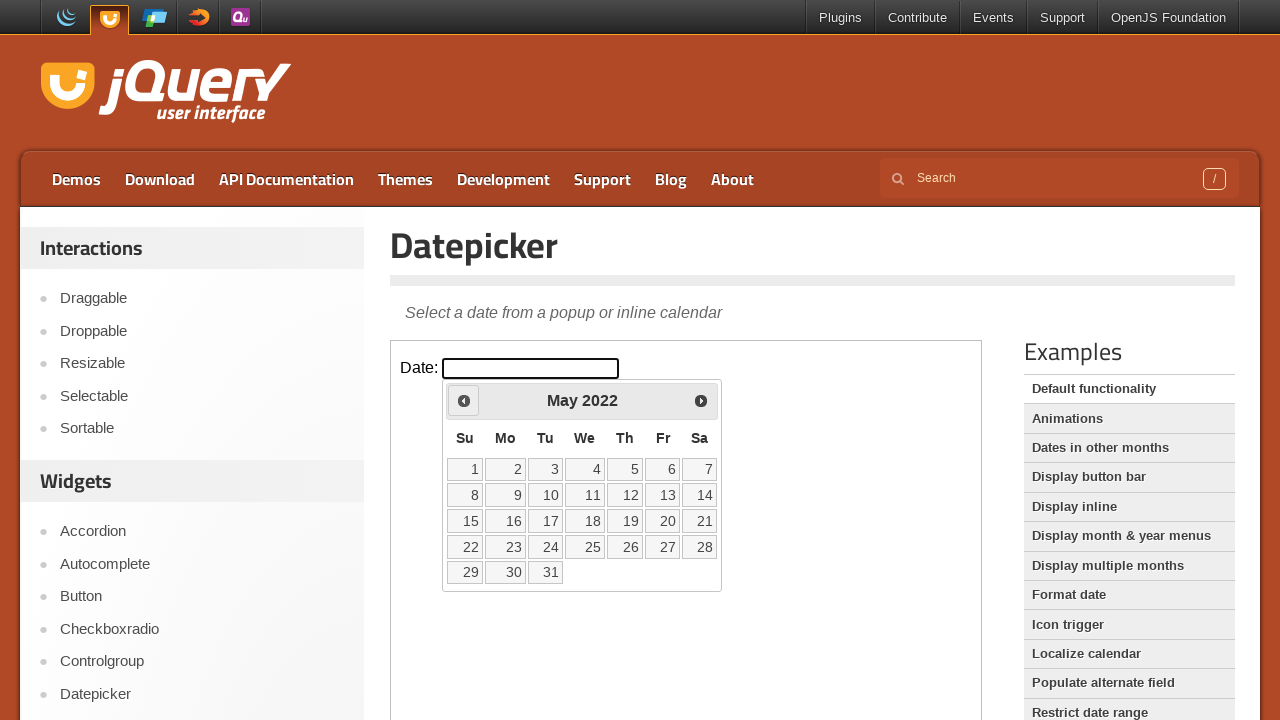

Waited for calendar to update
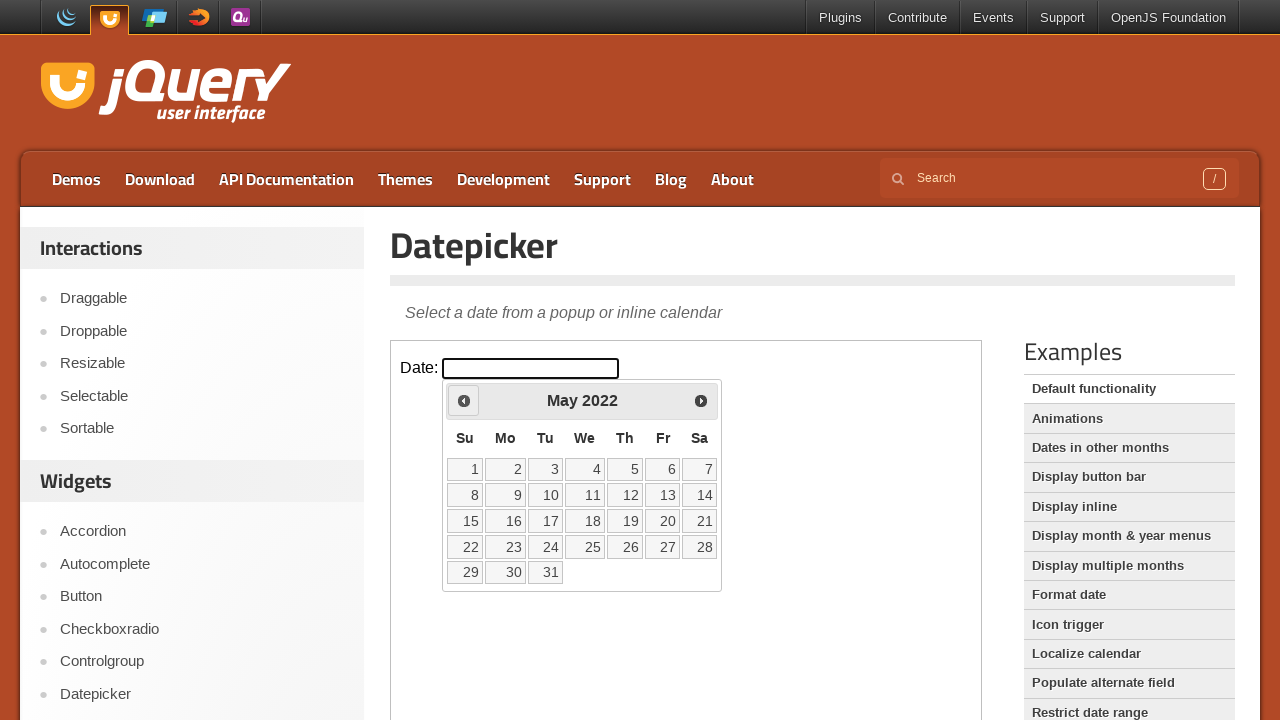

Retrieved current month and year: May 2022
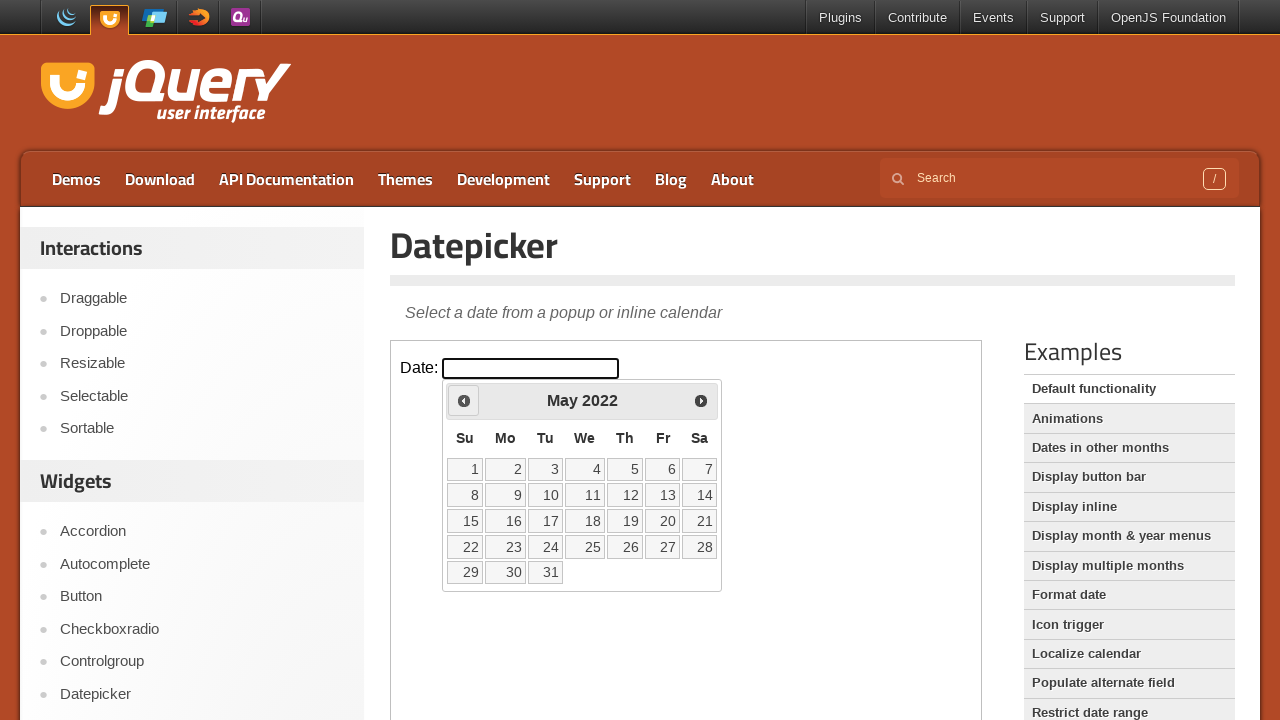

Navigated to previous month from May 2022 at (464, 400) on iframe.demo-frame >> internal:control=enter-frame >> xpath=//span[text()='Prev']
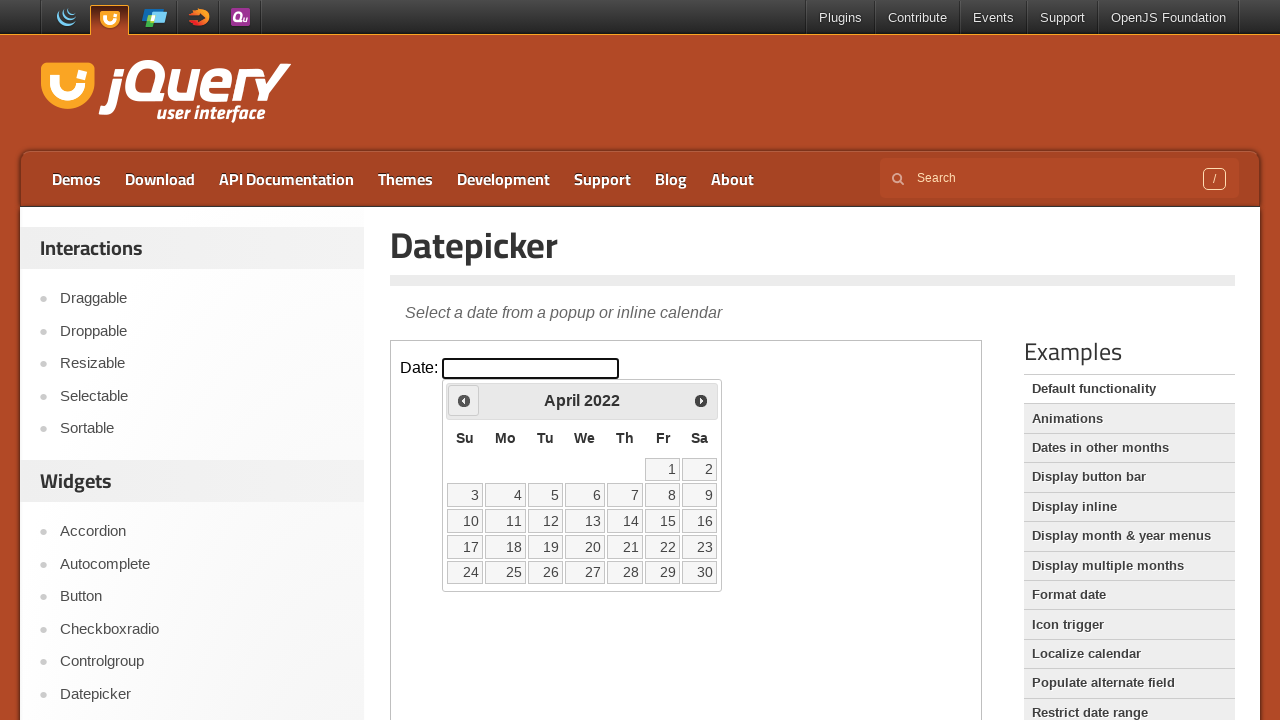

Waited for calendar to update
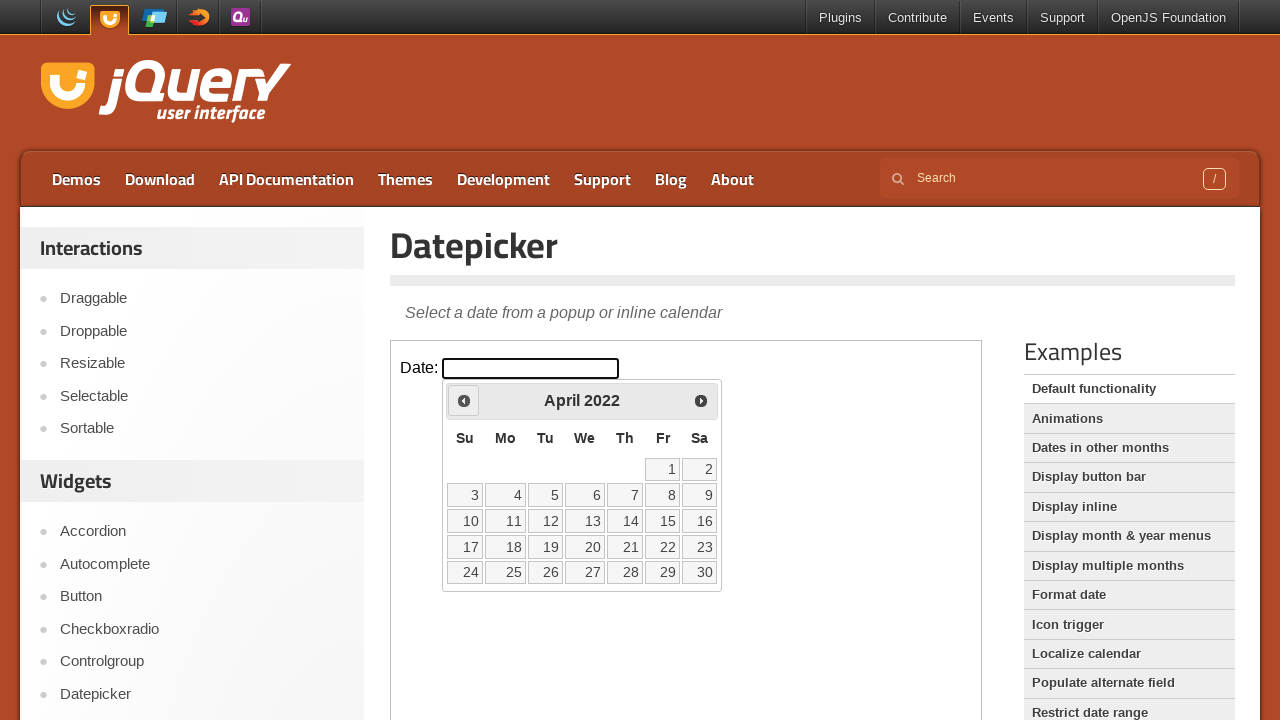

Retrieved current month and year: April 2022
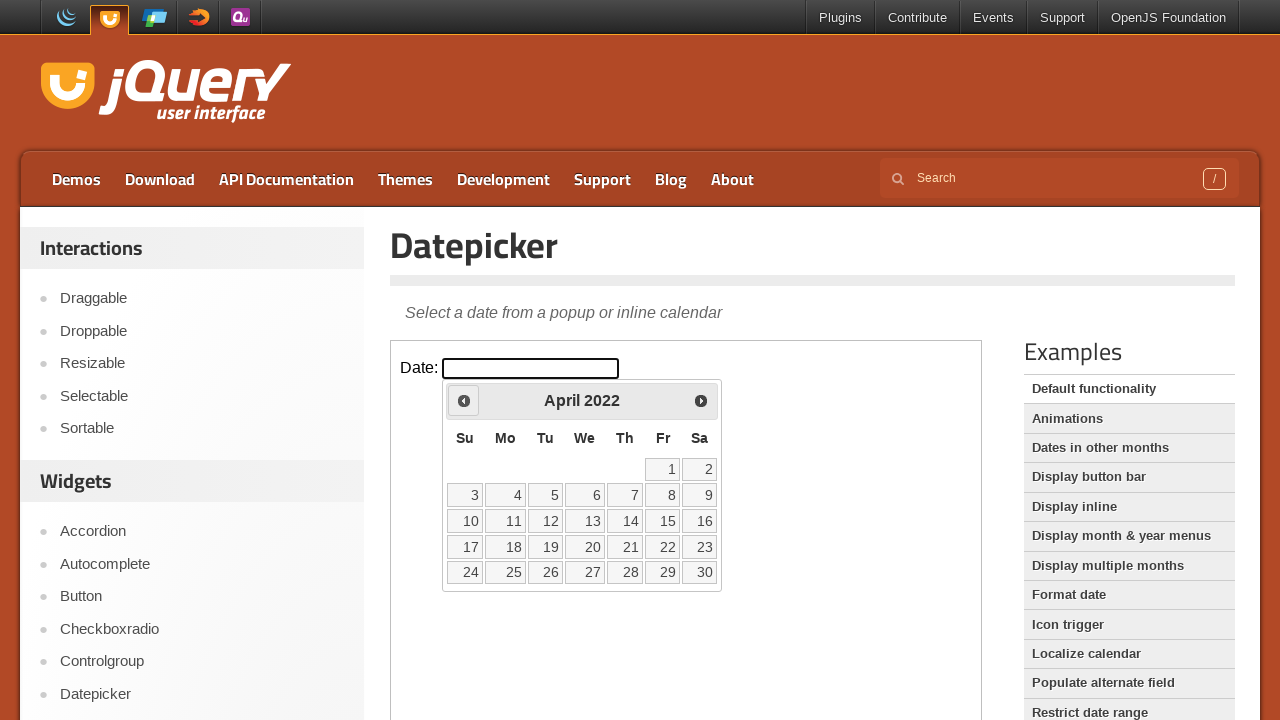

Navigated to previous month from April 2022 at (464, 400) on iframe.demo-frame >> internal:control=enter-frame >> xpath=//span[text()='Prev']
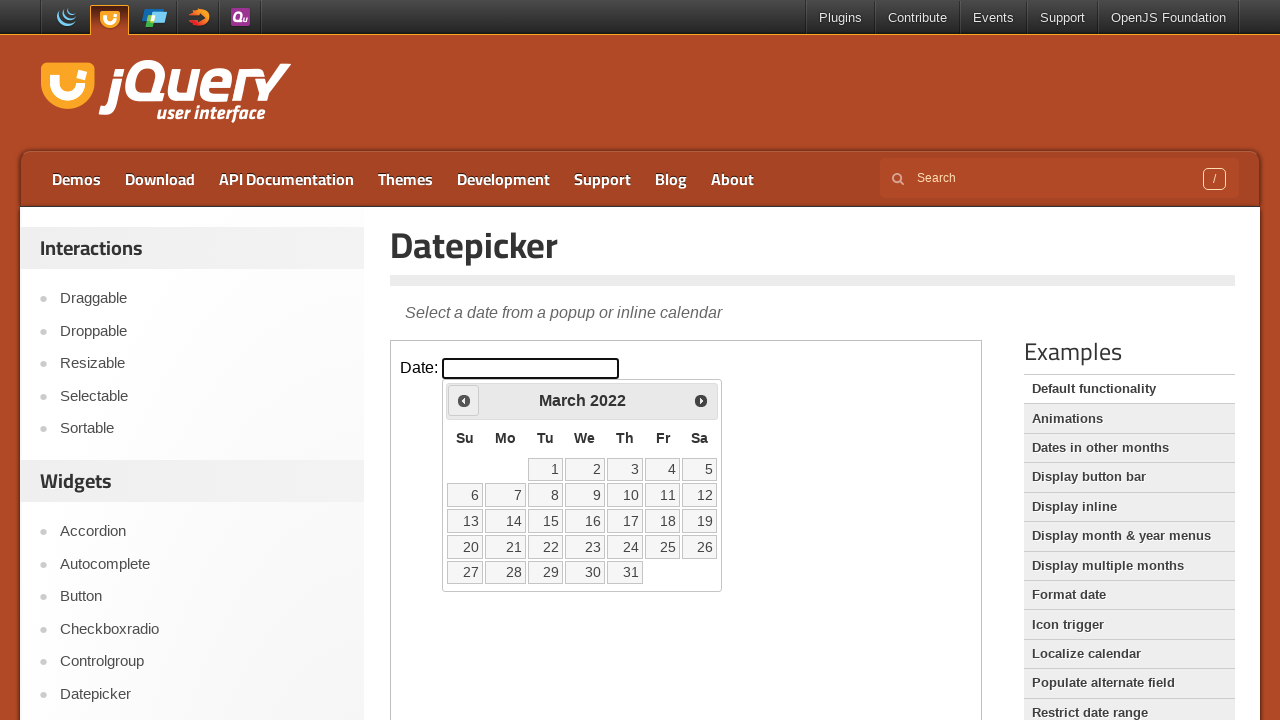

Waited for calendar to update
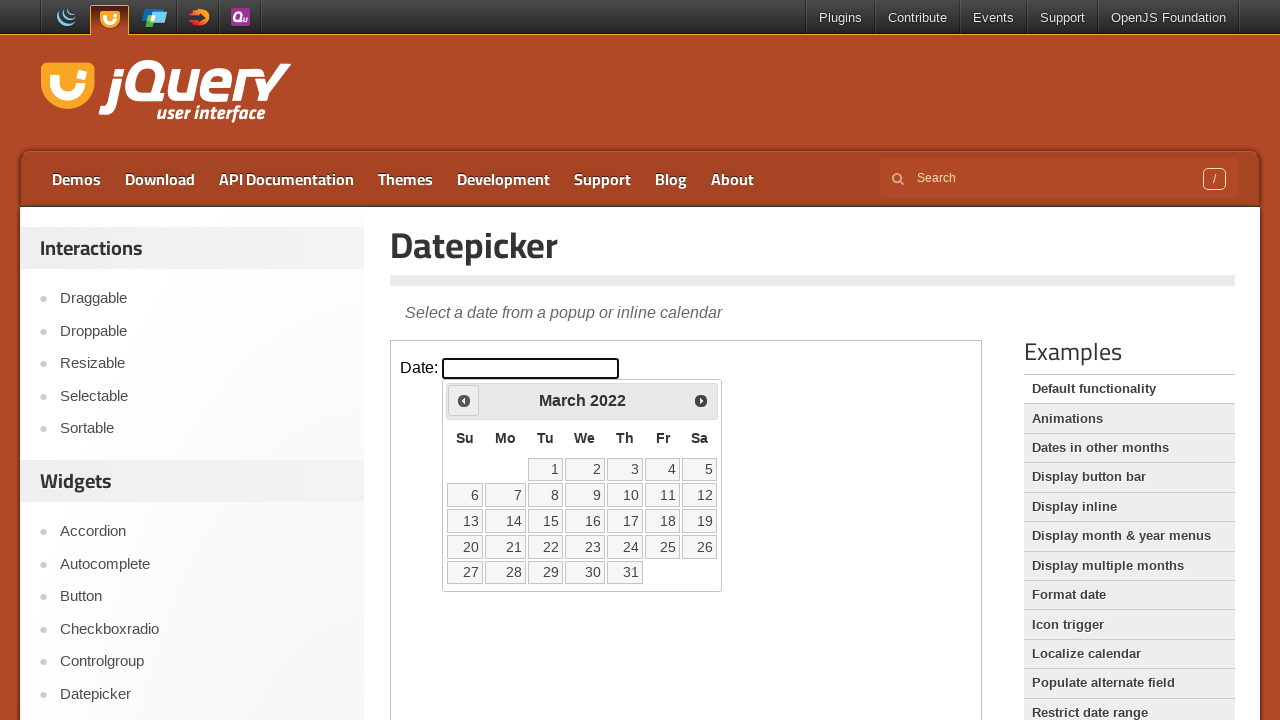

Retrieved current month and year: March 2022
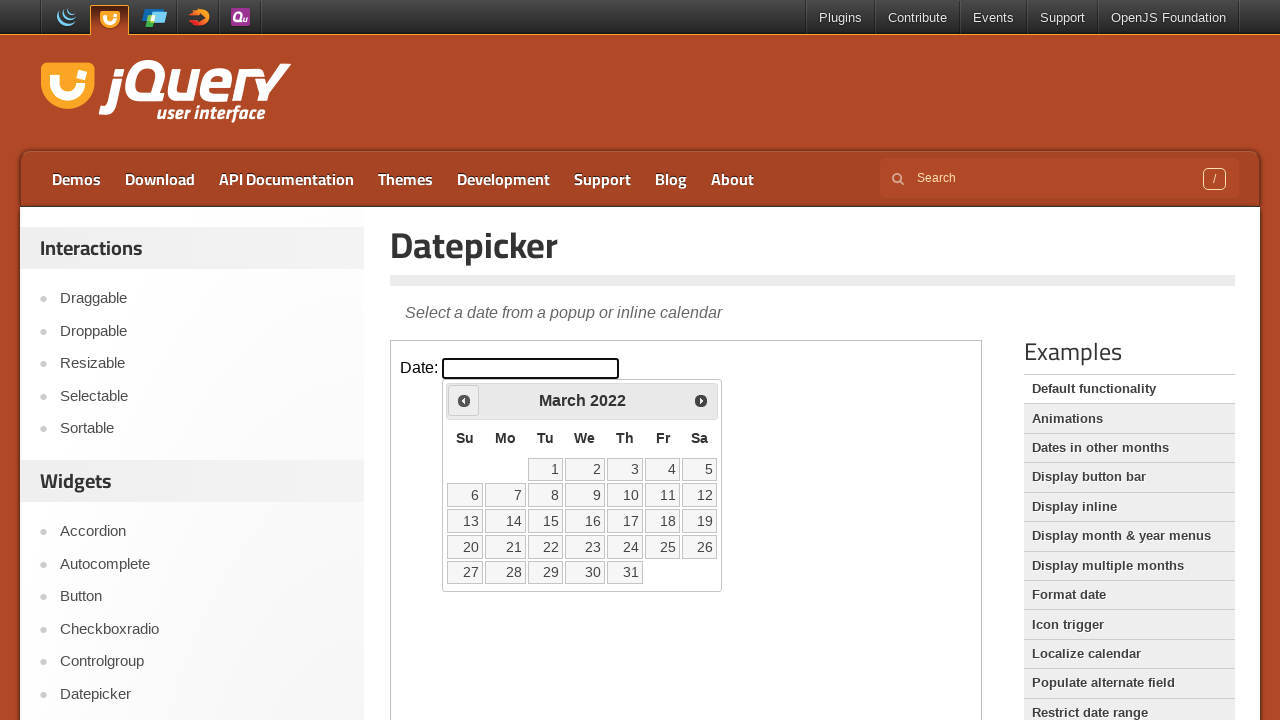

Navigated to previous month from March 2022 at (464, 400) on iframe.demo-frame >> internal:control=enter-frame >> xpath=//span[text()='Prev']
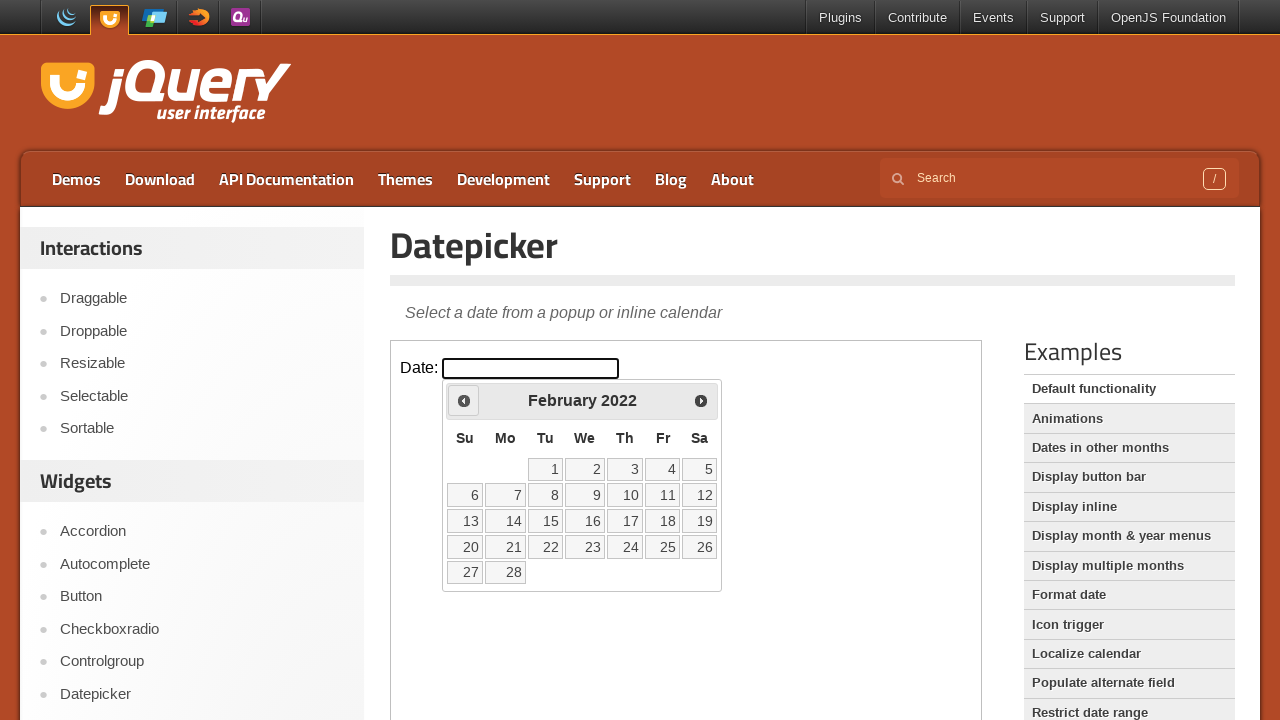

Waited for calendar to update
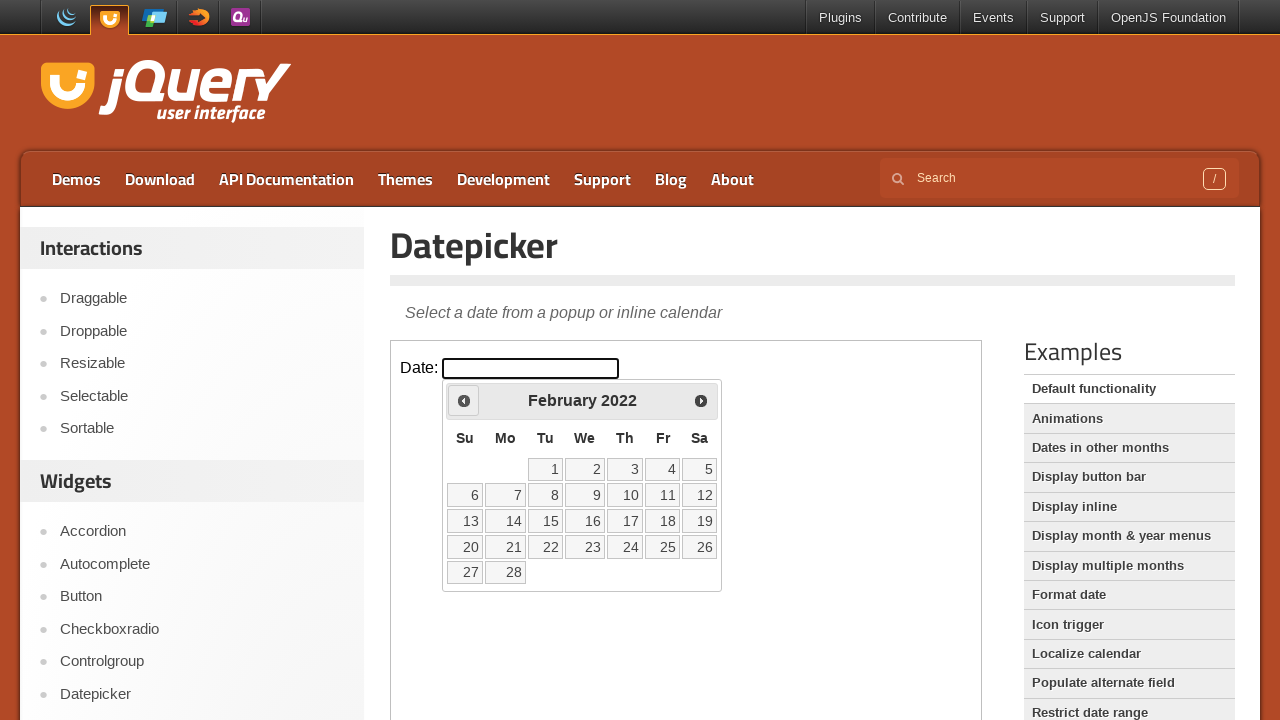

Retrieved current month and year: February 2022
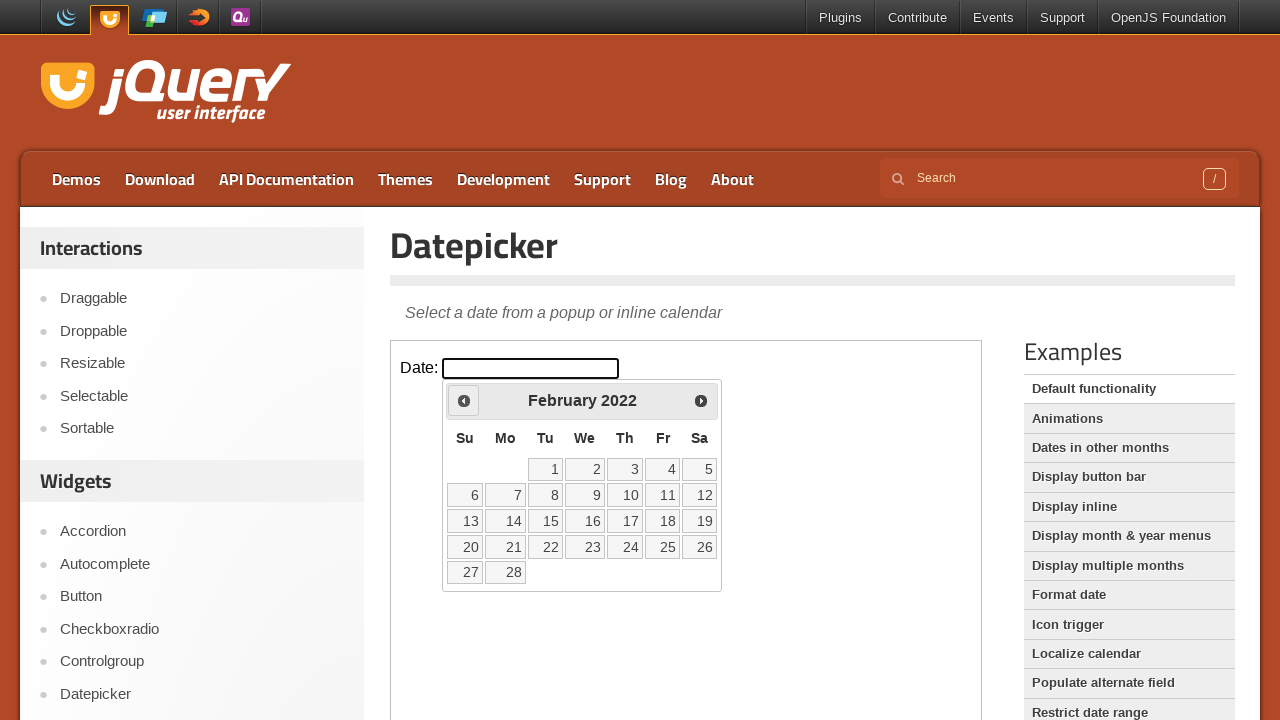

Navigated to previous month from February 2022 at (464, 400) on iframe.demo-frame >> internal:control=enter-frame >> xpath=//span[text()='Prev']
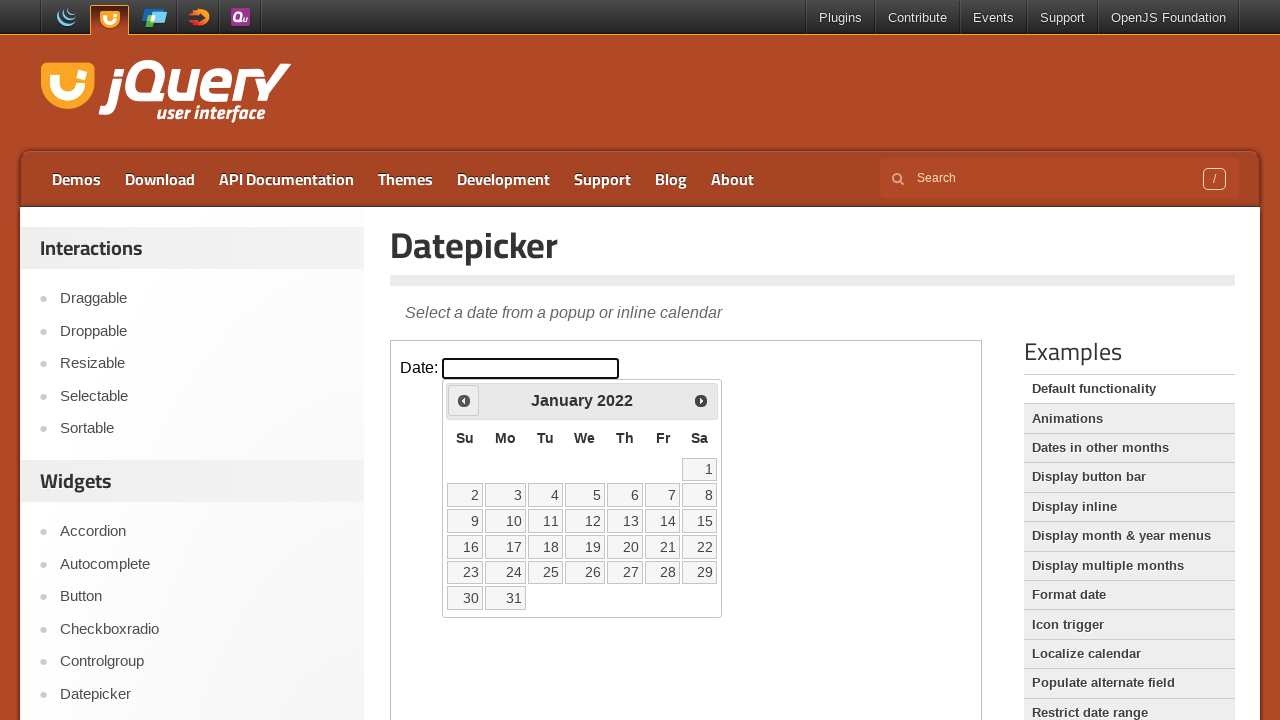

Waited for calendar to update
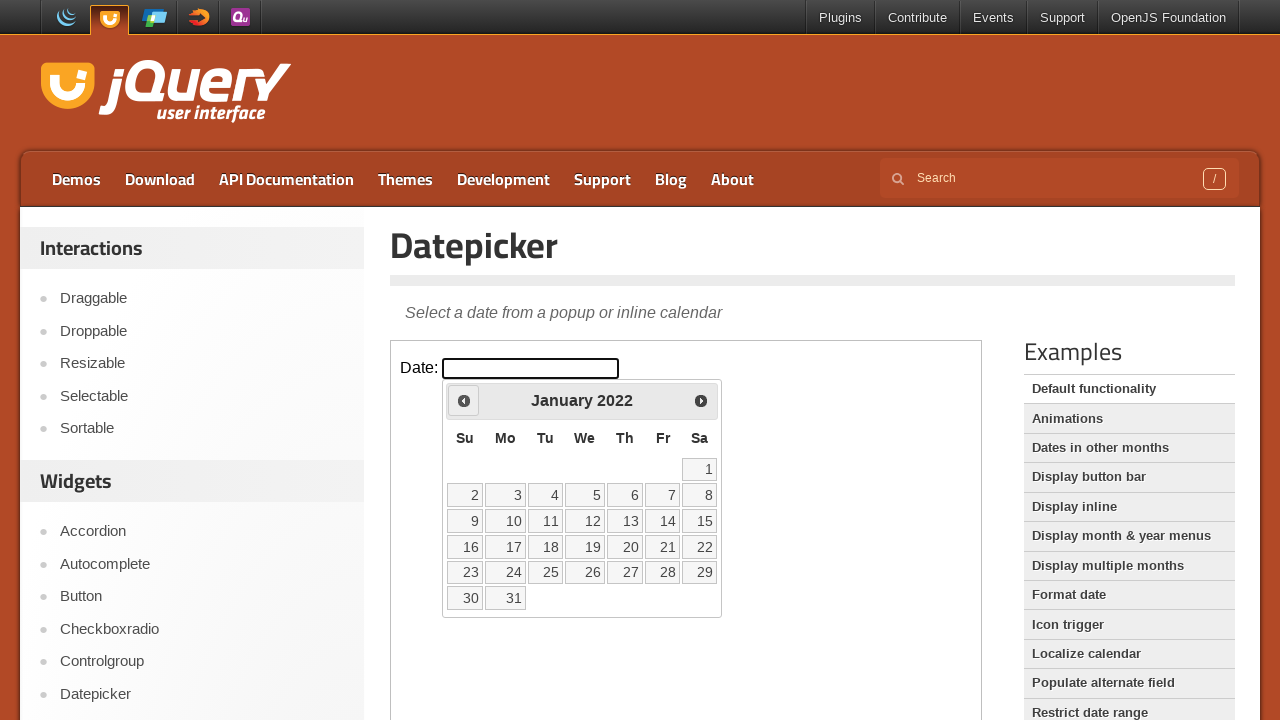

Retrieved current month and year: January 2022
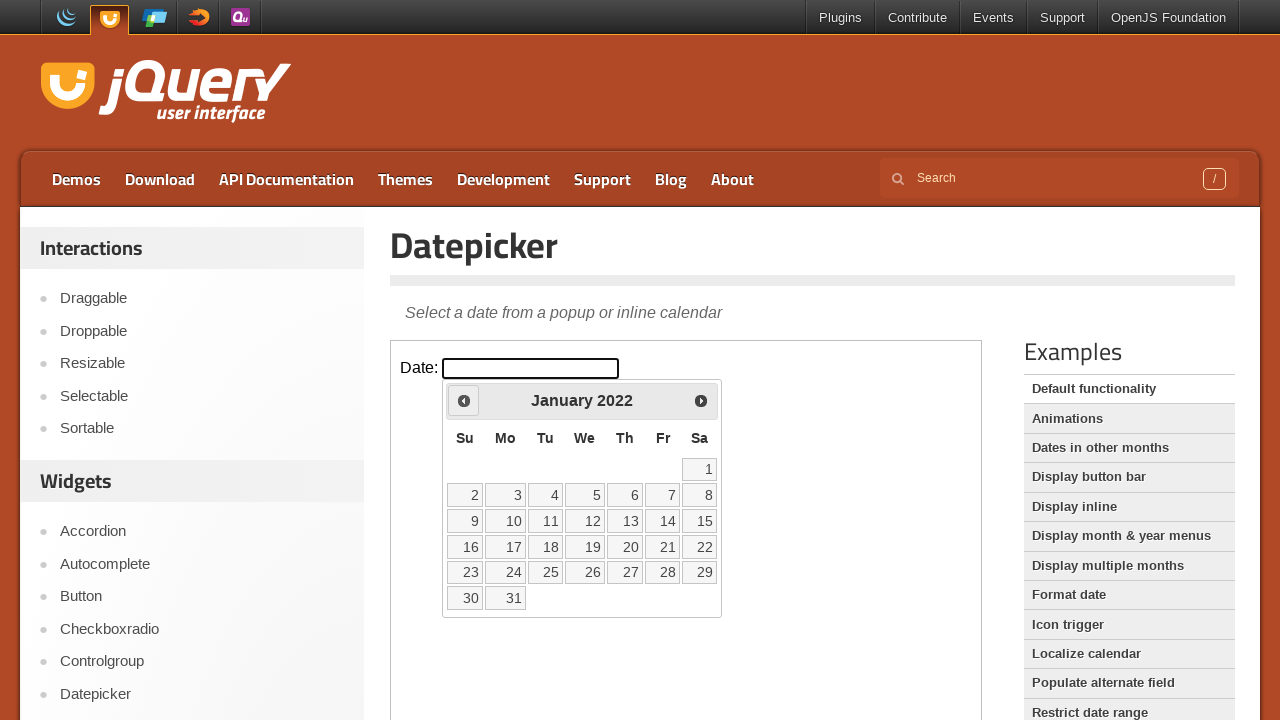

Navigated to previous month from January 2022 at (464, 400) on iframe.demo-frame >> internal:control=enter-frame >> xpath=//span[text()='Prev']
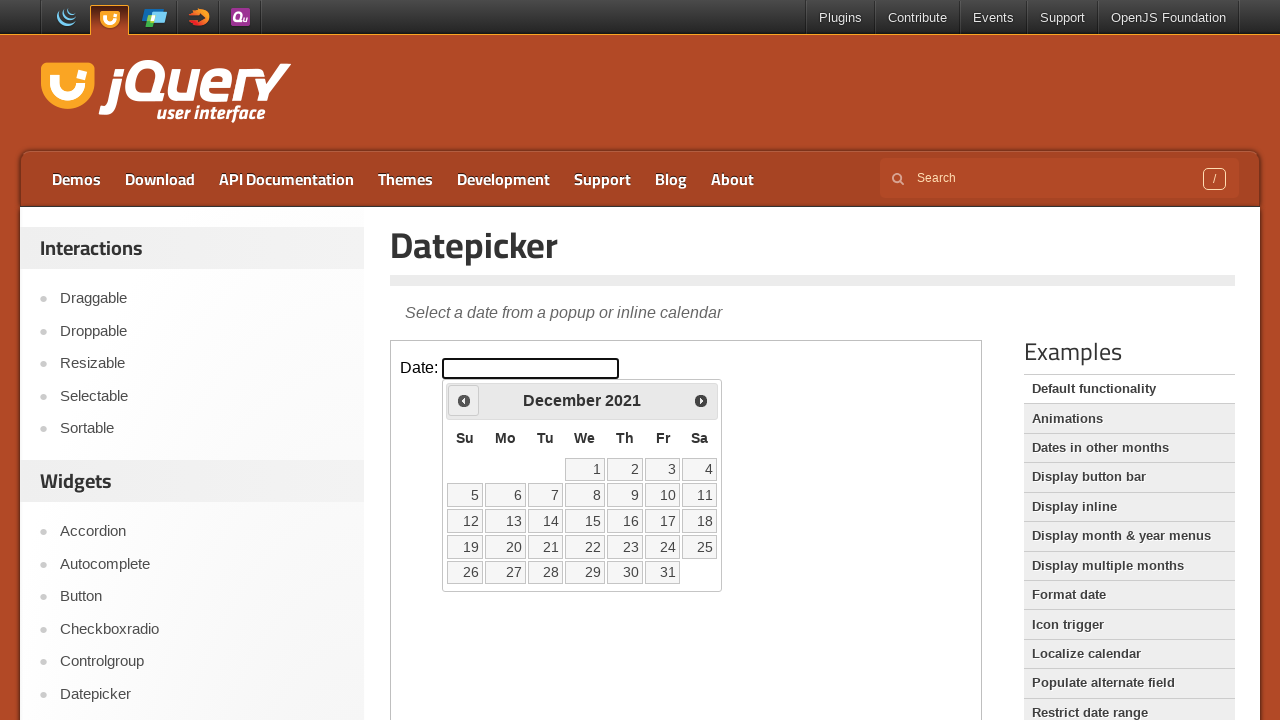

Waited for calendar to update
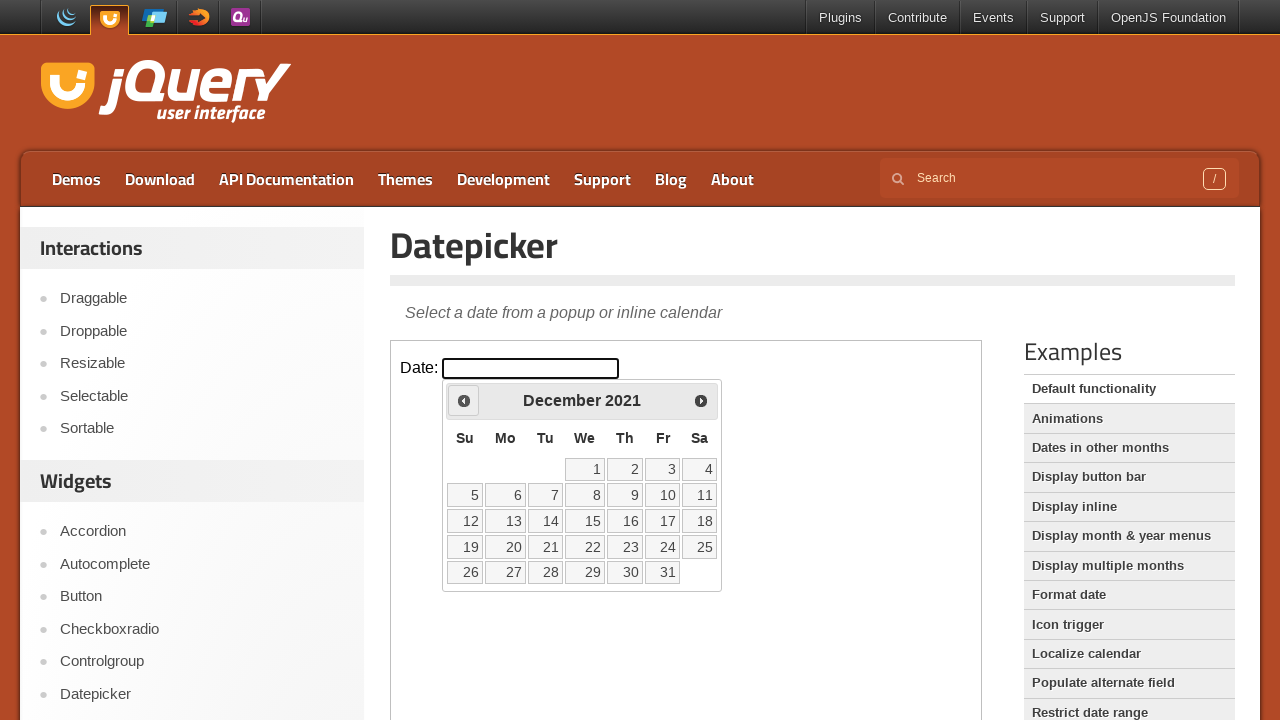

Retrieved current month and year: December 2021
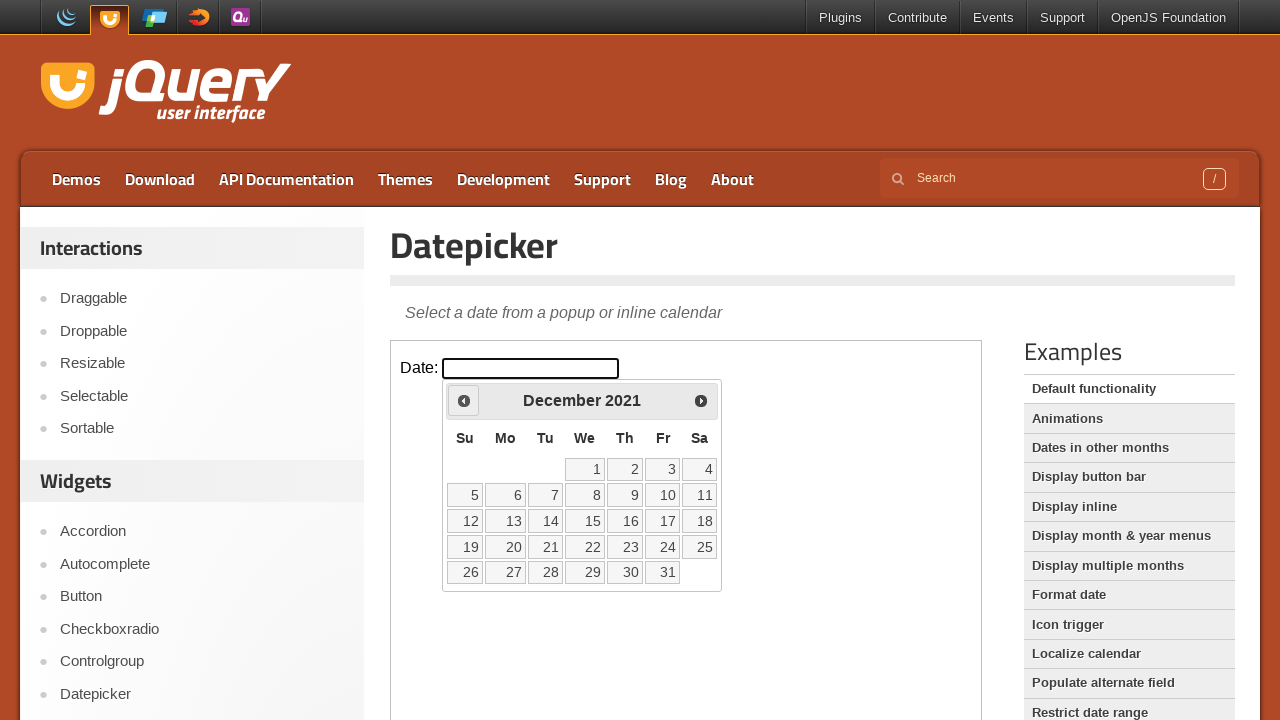

Navigated to previous month from December 2021 at (464, 400) on iframe.demo-frame >> internal:control=enter-frame >> xpath=//span[text()='Prev']
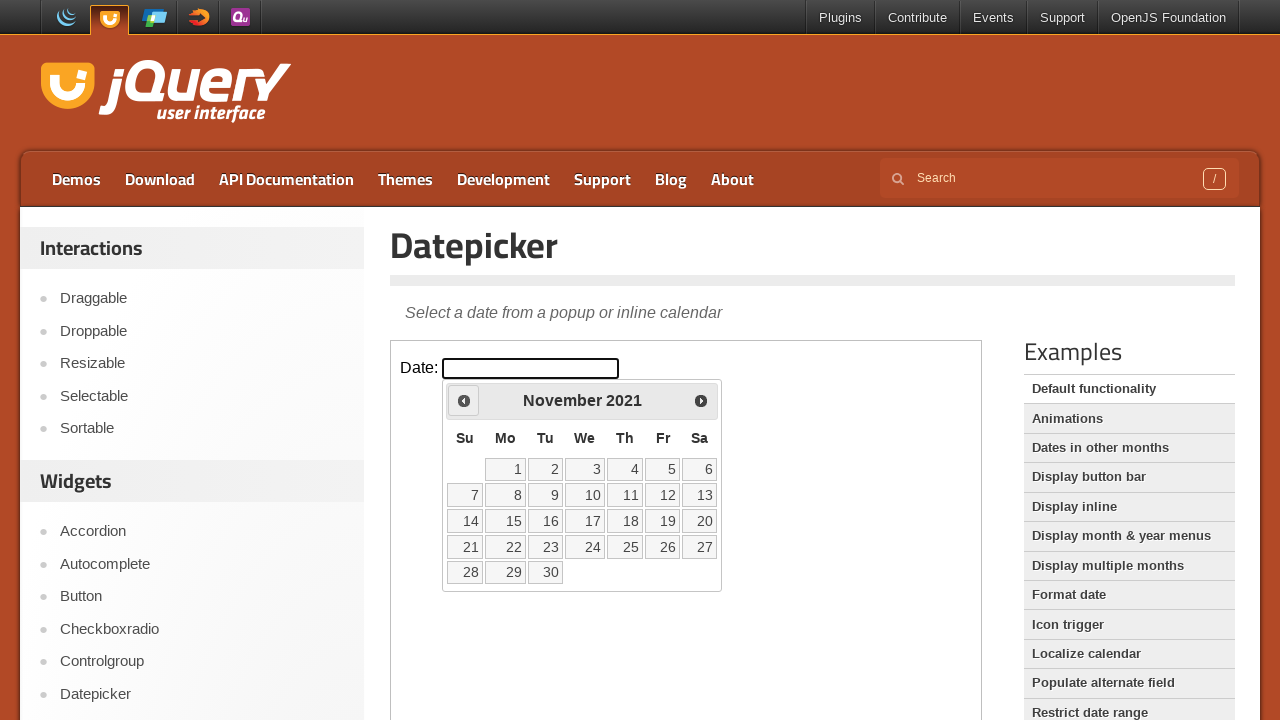

Waited for calendar to update
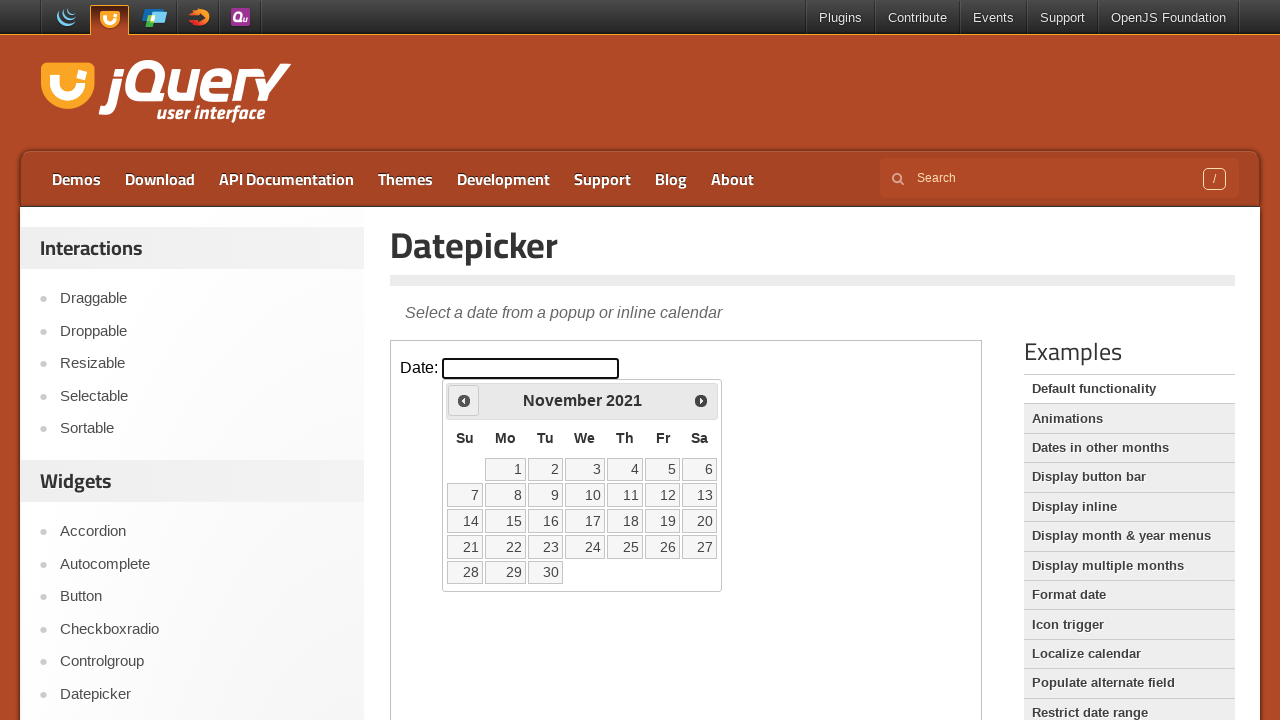

Retrieved current month and year: November 2021
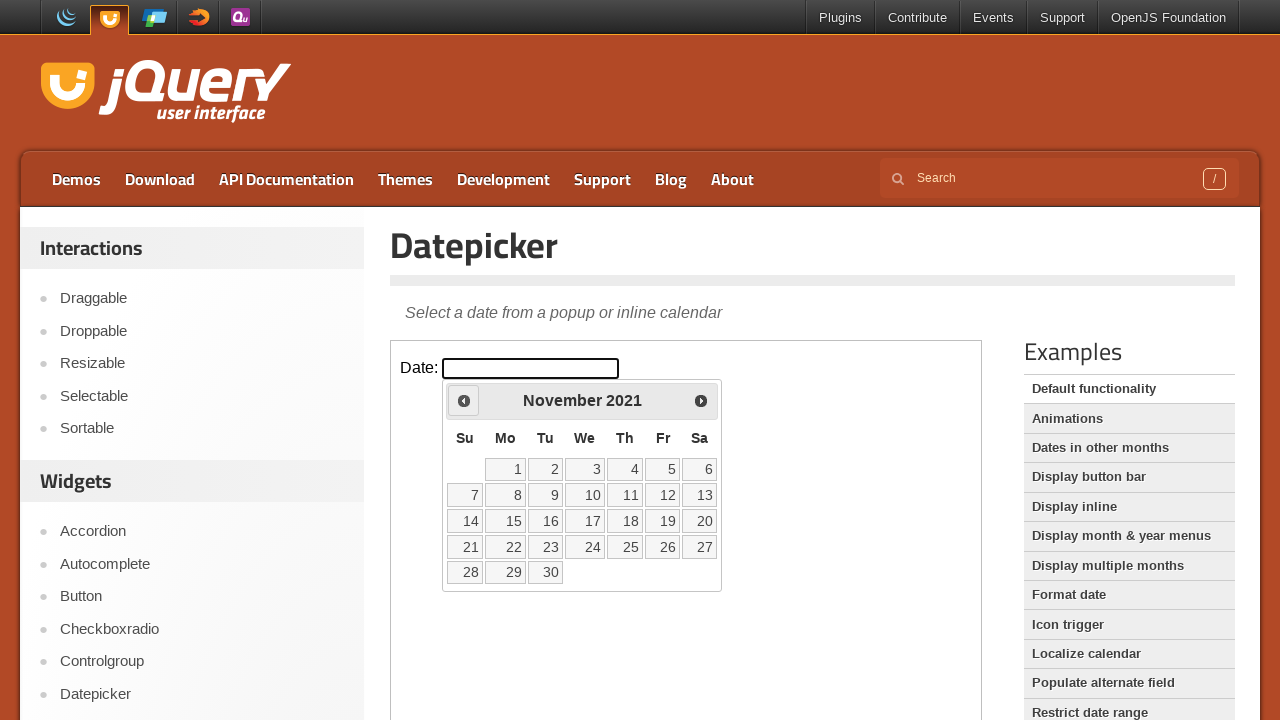

Navigated to previous month from November 2021 at (464, 400) on iframe.demo-frame >> internal:control=enter-frame >> xpath=//span[text()='Prev']
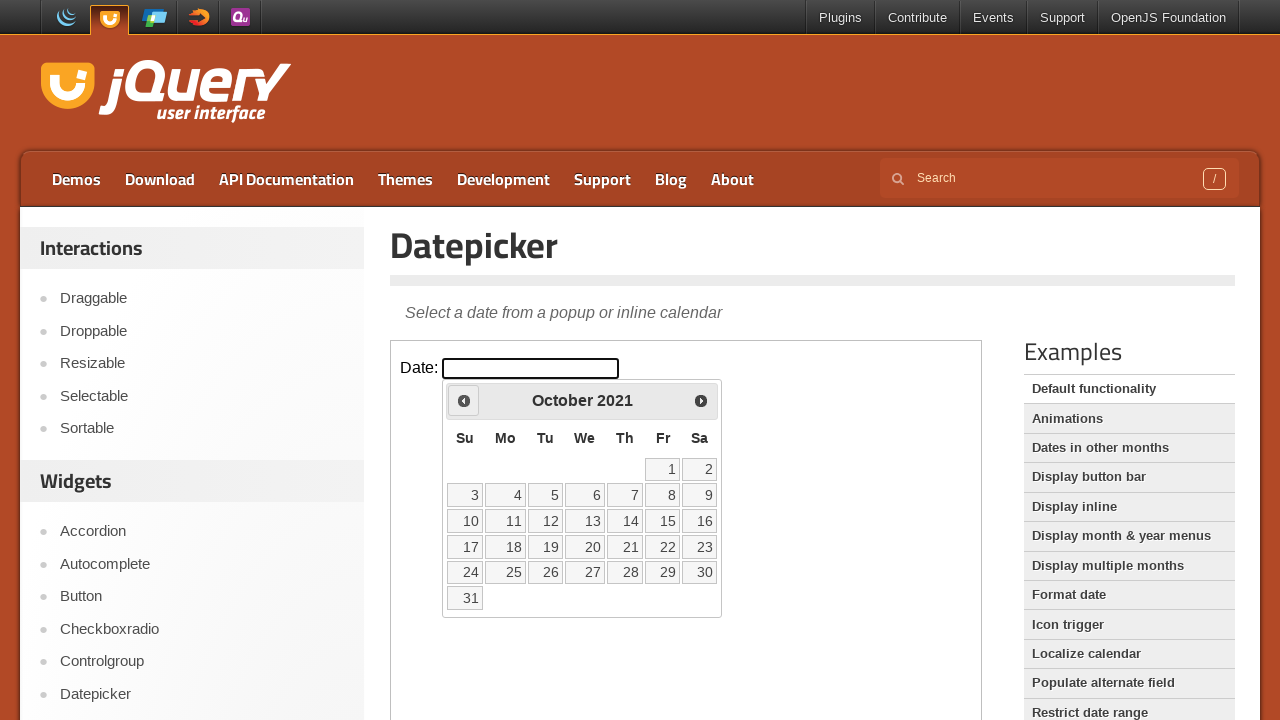

Waited for calendar to update
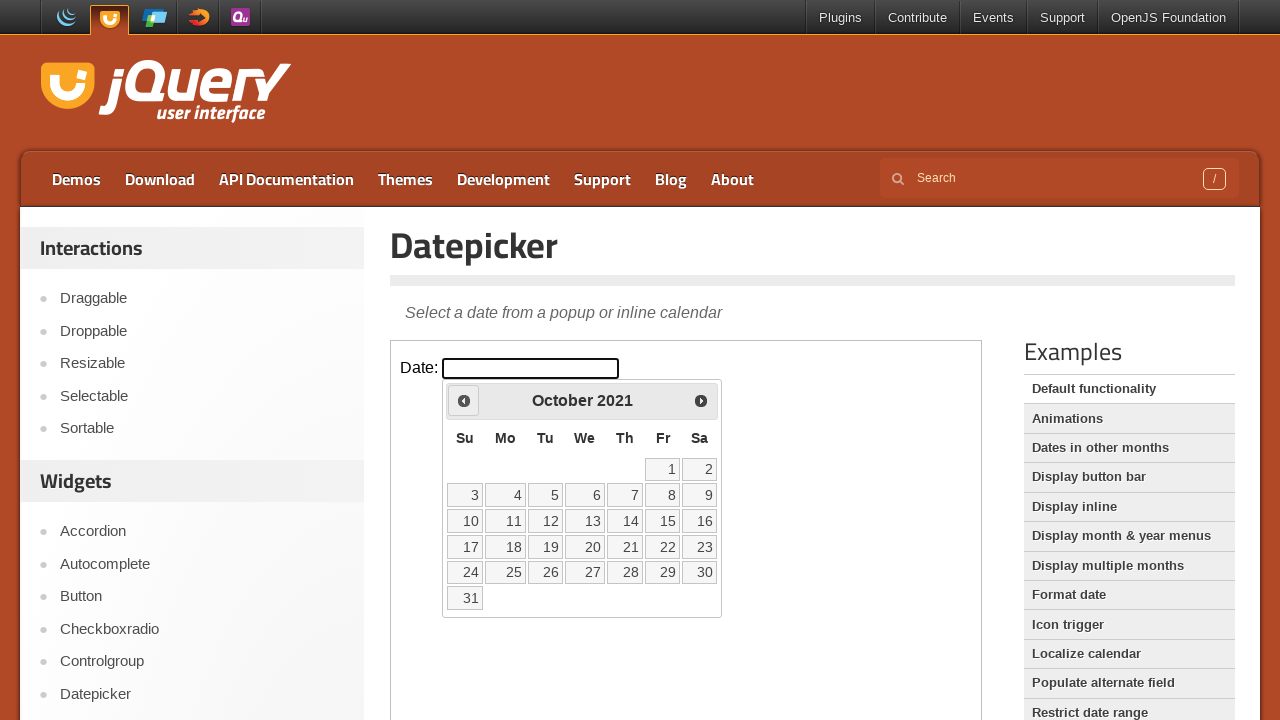

Retrieved current month and year: October 2021
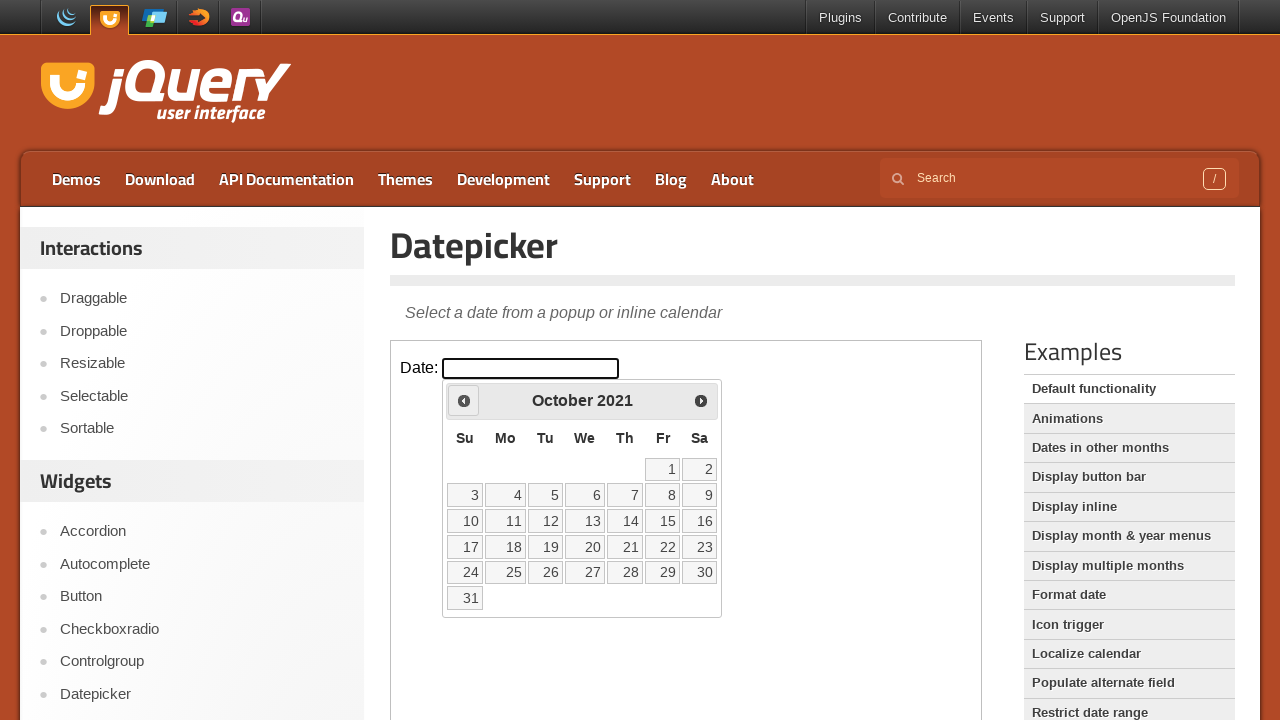

Navigated to previous month from October 2021 at (464, 400) on iframe.demo-frame >> internal:control=enter-frame >> xpath=//span[text()='Prev']
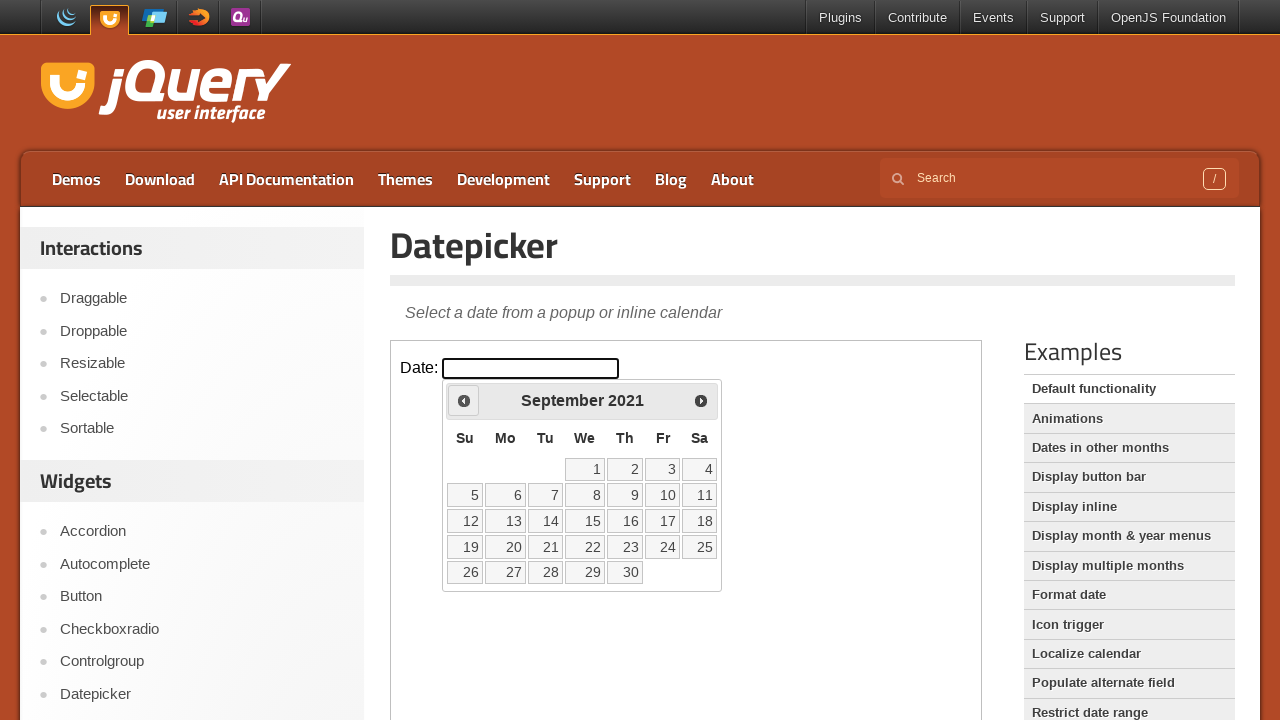

Waited for calendar to update
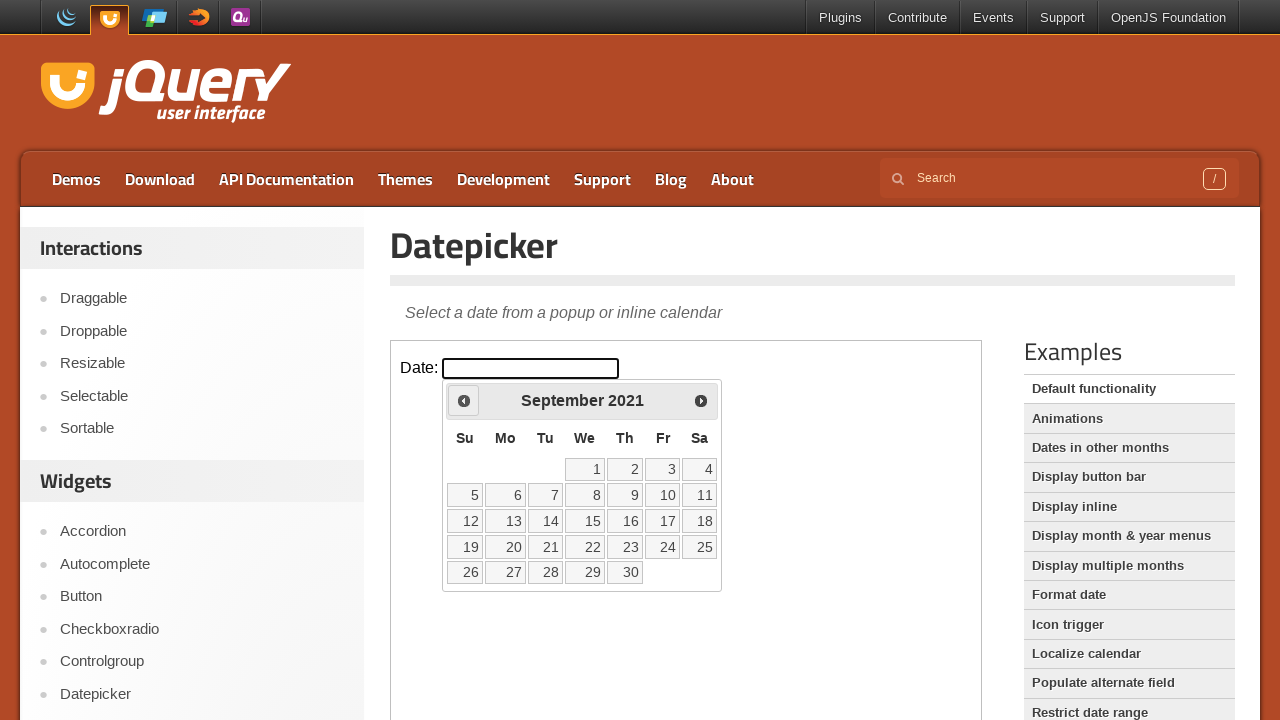

Retrieved current month and year: September 2021
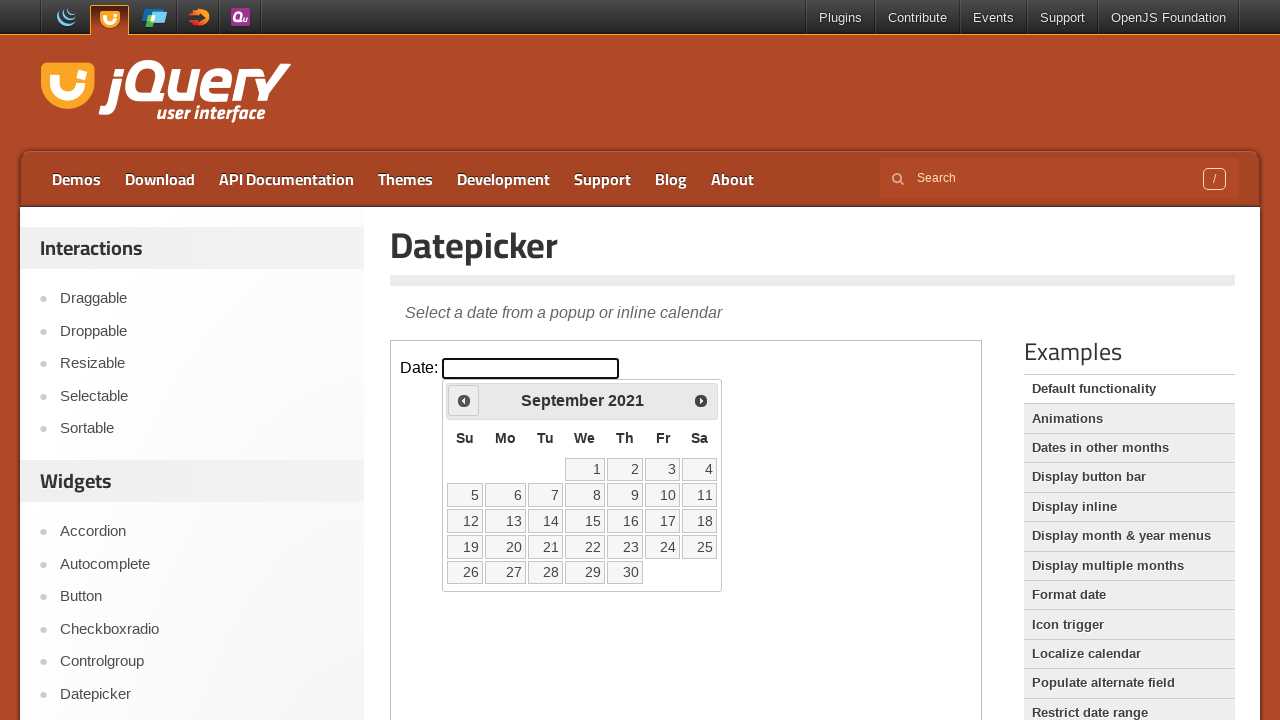

Navigated to previous month from September 2021 at (464, 400) on iframe.demo-frame >> internal:control=enter-frame >> xpath=//span[text()='Prev']
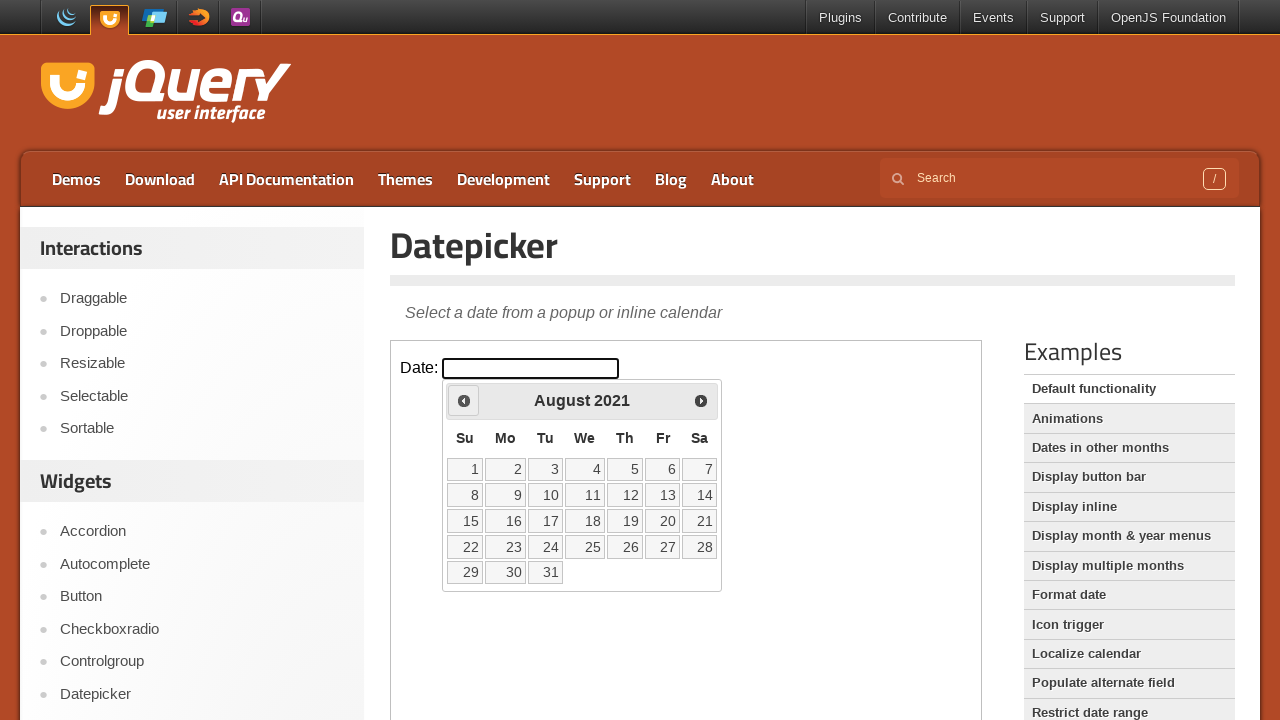

Waited for calendar to update
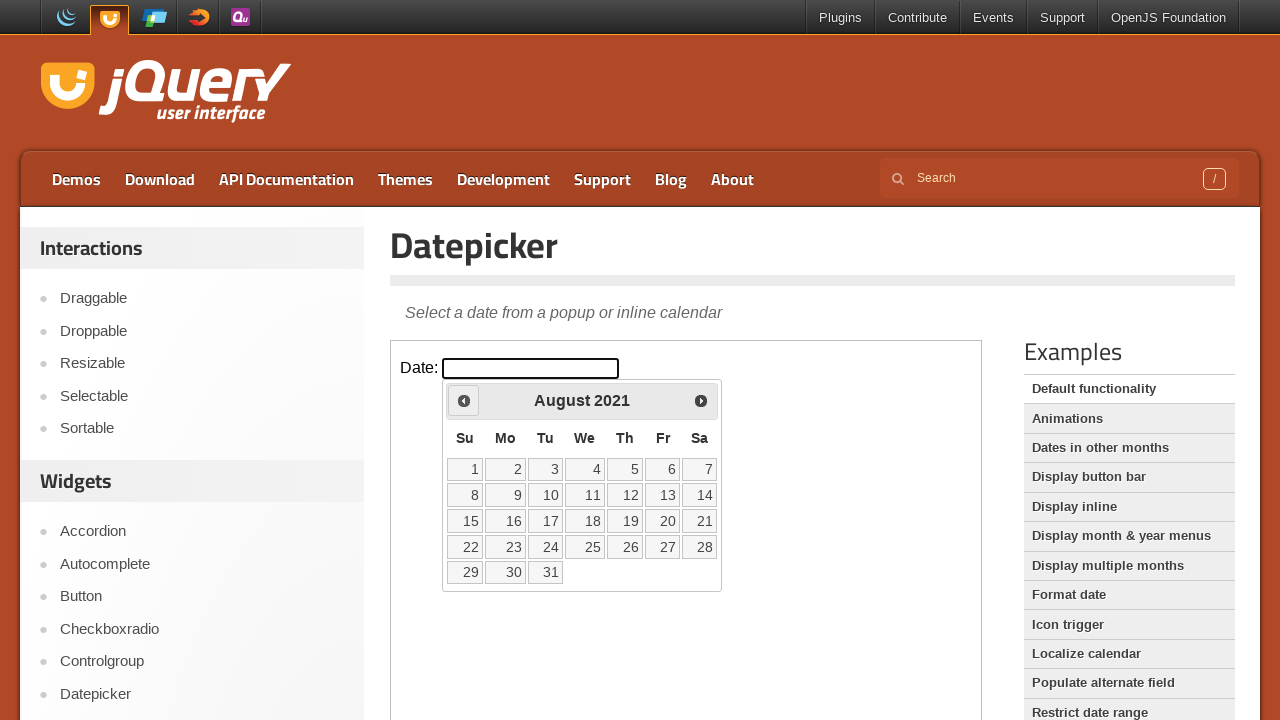

Retrieved current month and year: August 2021
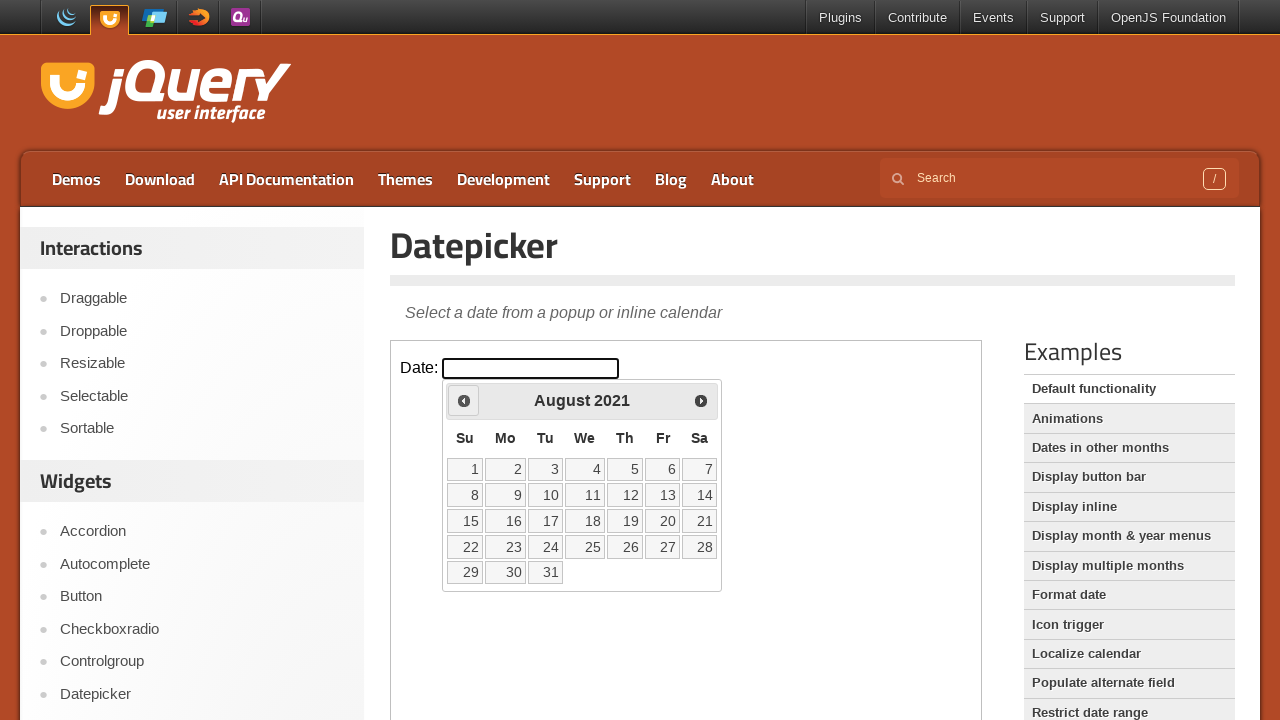

Navigated to previous month from August 2021 at (464, 400) on iframe.demo-frame >> internal:control=enter-frame >> xpath=//span[text()='Prev']
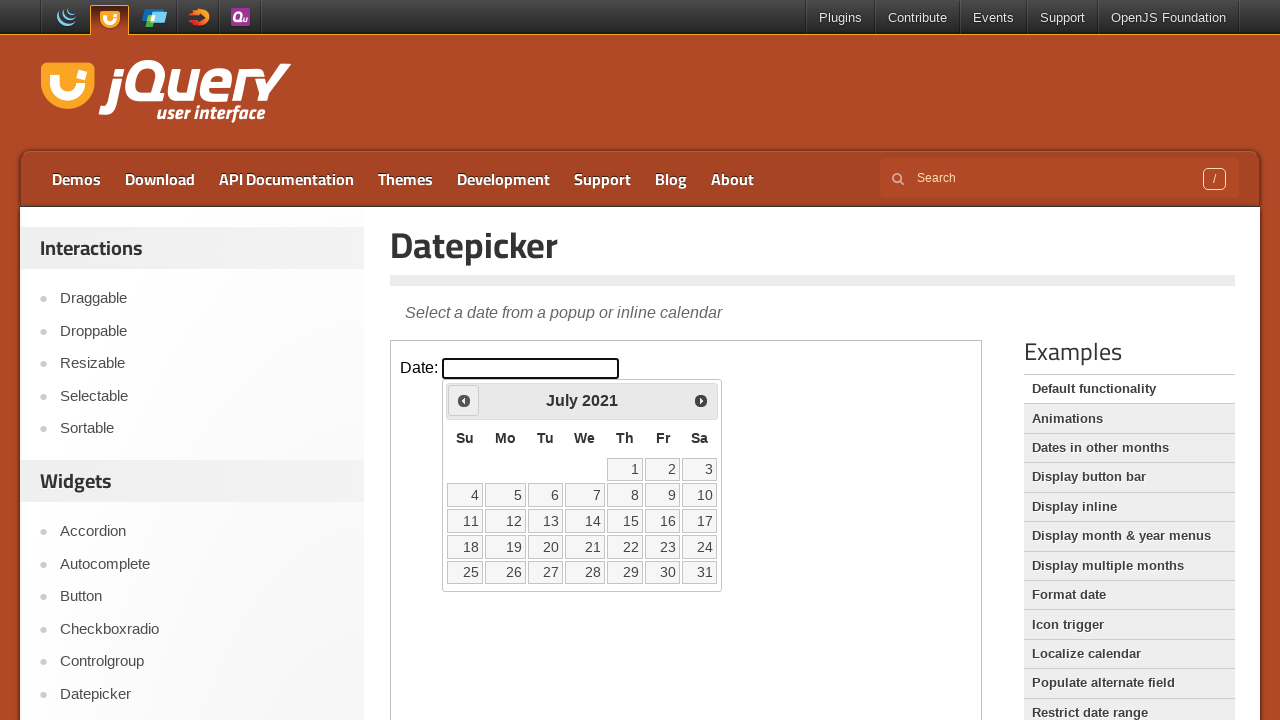

Waited for calendar to update
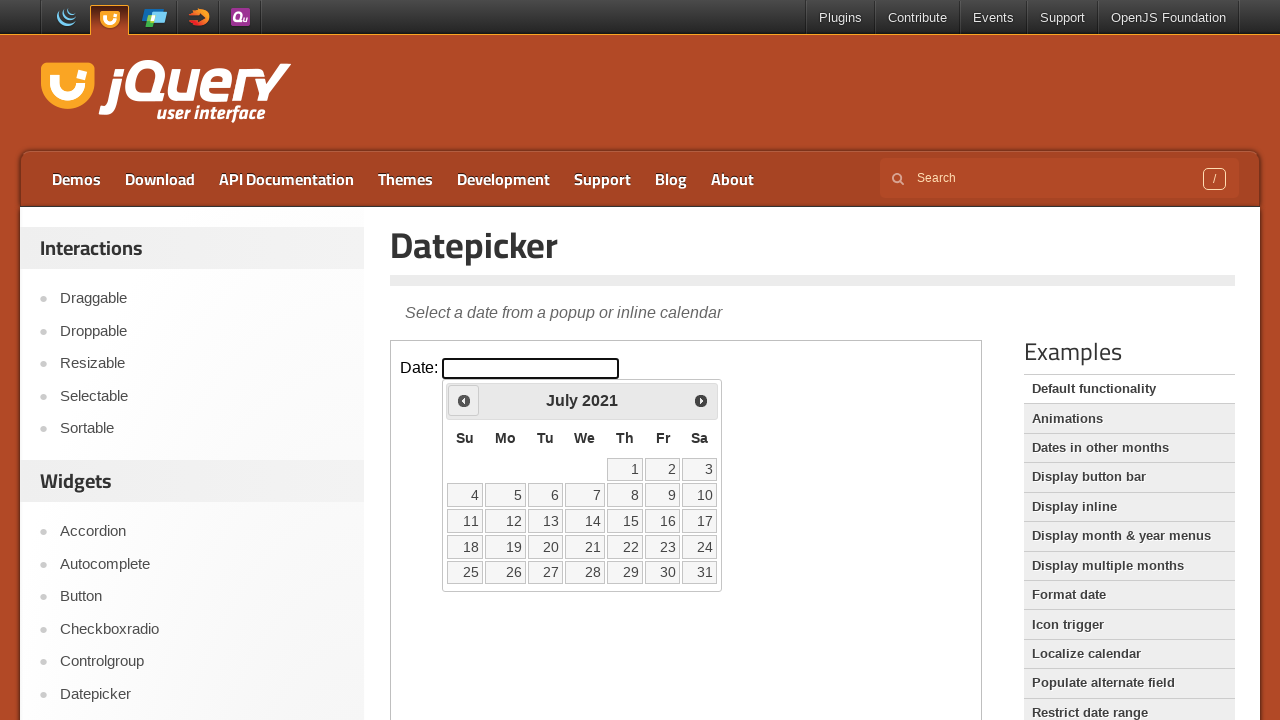

Retrieved current month and year: July 2021
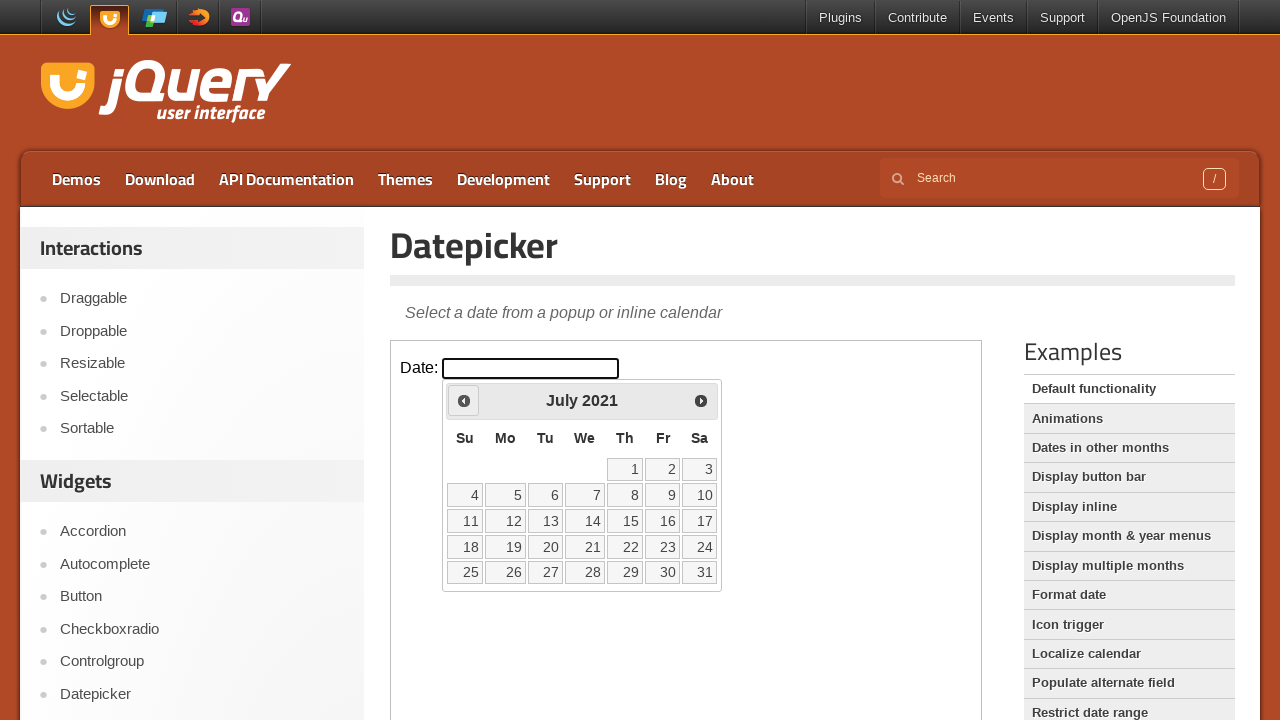

Navigated to previous month from July 2021 at (464, 400) on iframe.demo-frame >> internal:control=enter-frame >> xpath=//span[text()='Prev']
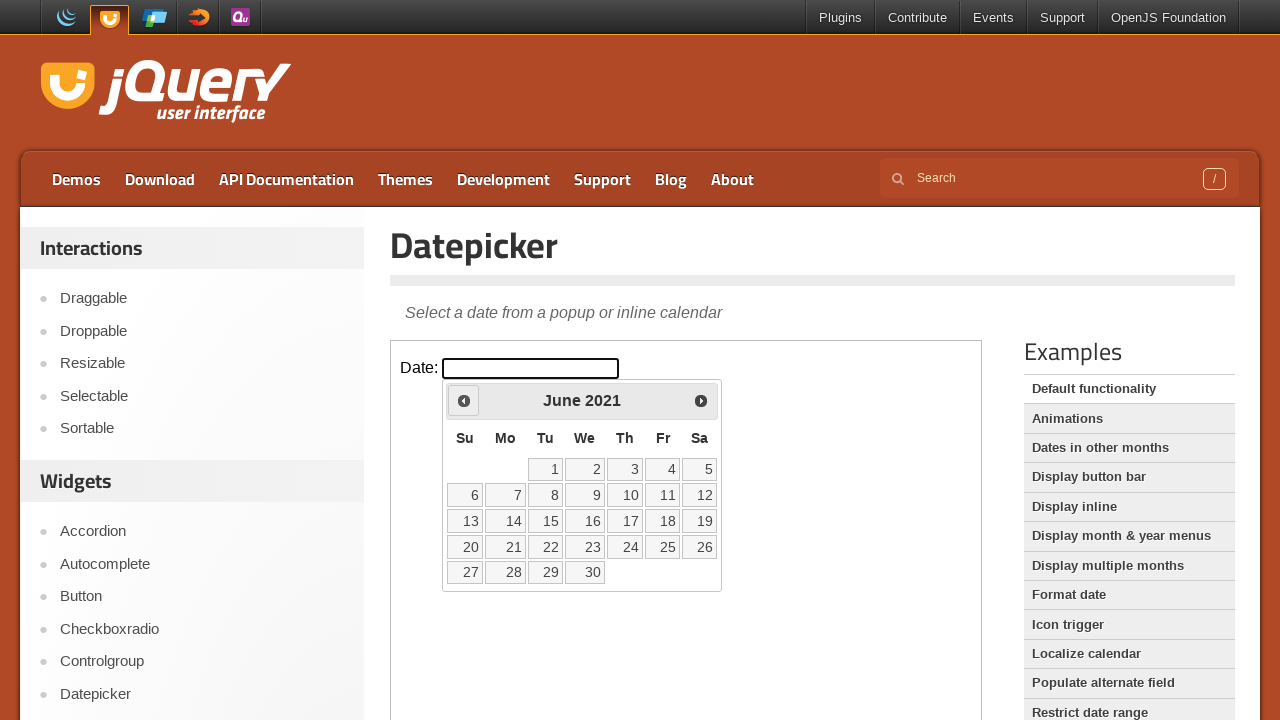

Waited for calendar to update
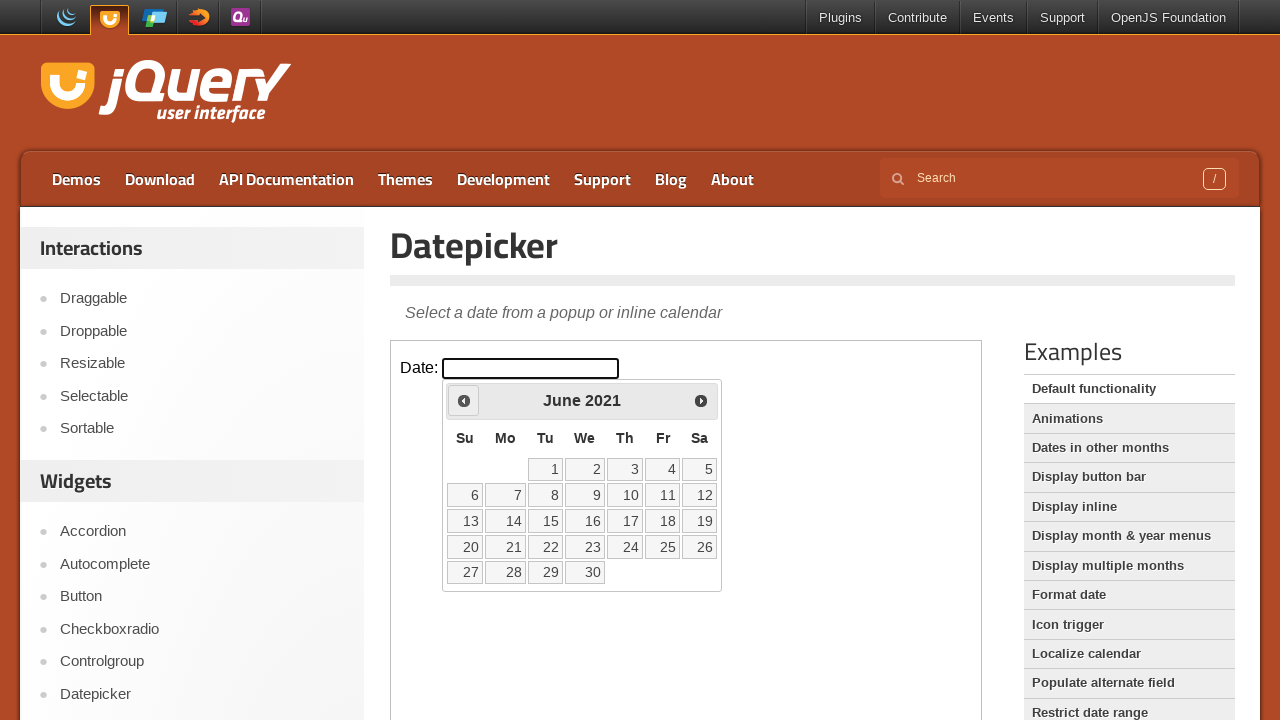

Retrieved current month and year: June 2021
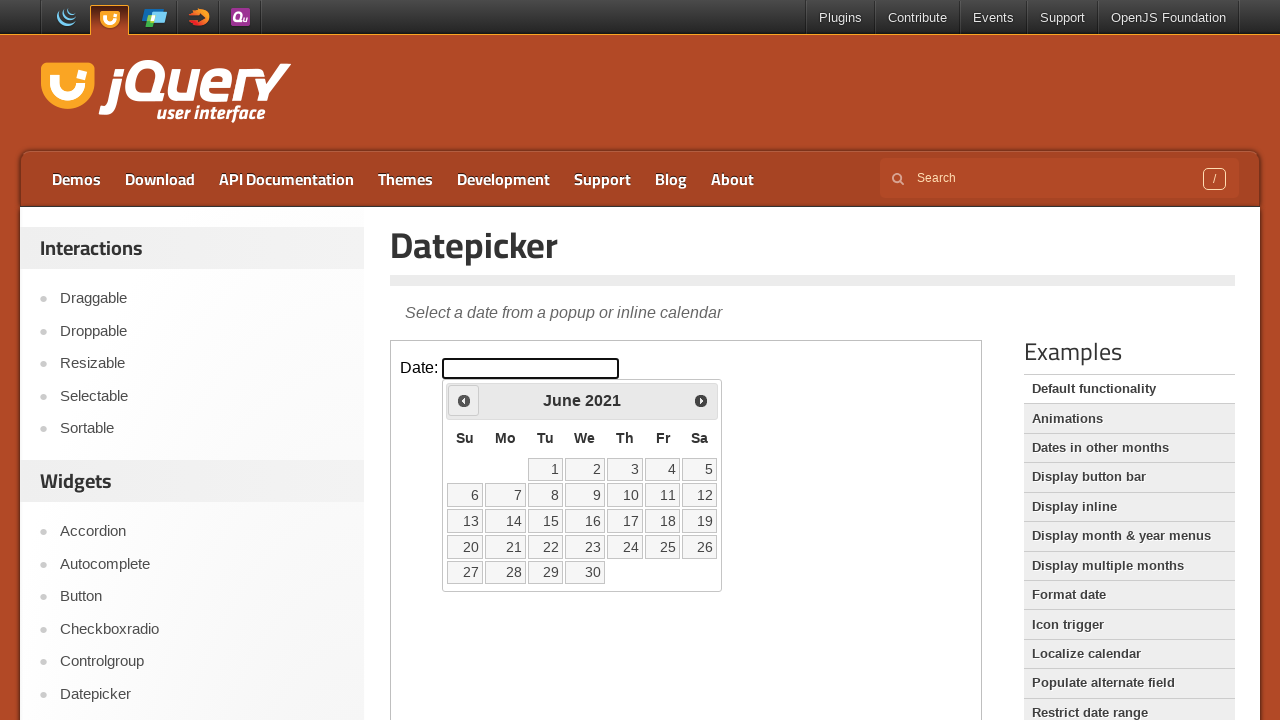

Navigated to previous month from June 2021 at (464, 400) on iframe.demo-frame >> internal:control=enter-frame >> xpath=//span[text()='Prev']
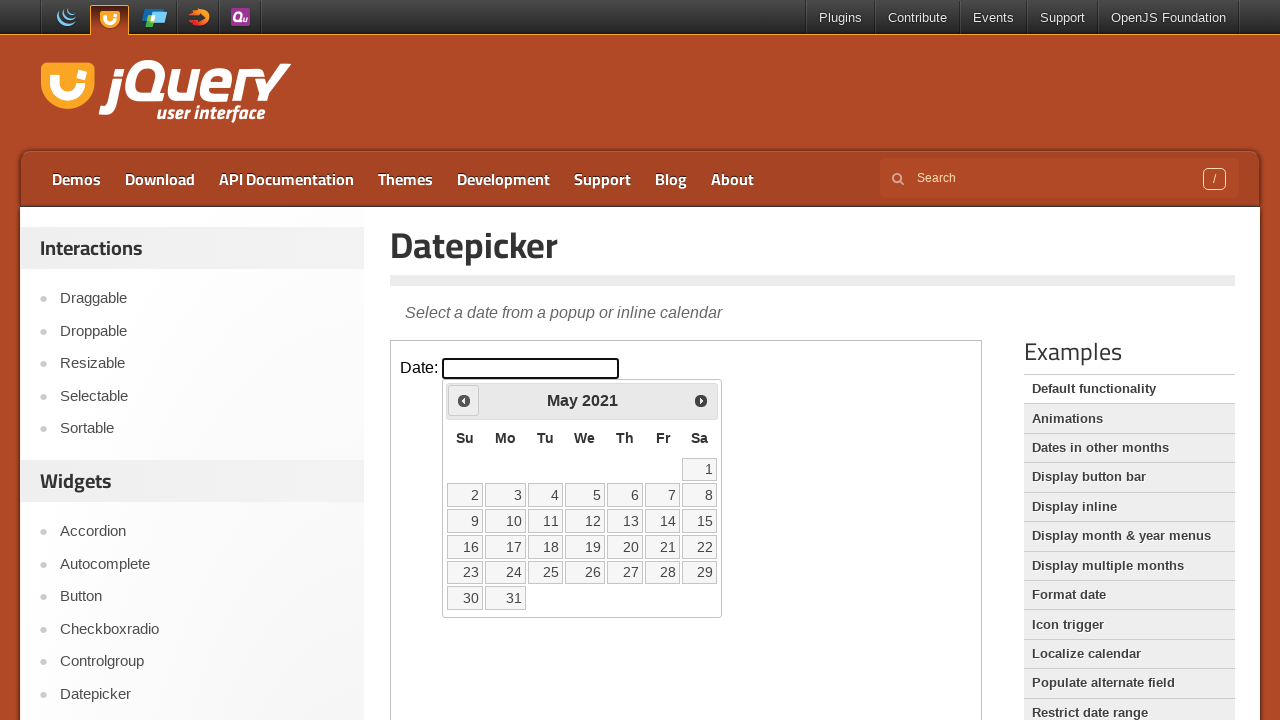

Waited for calendar to update
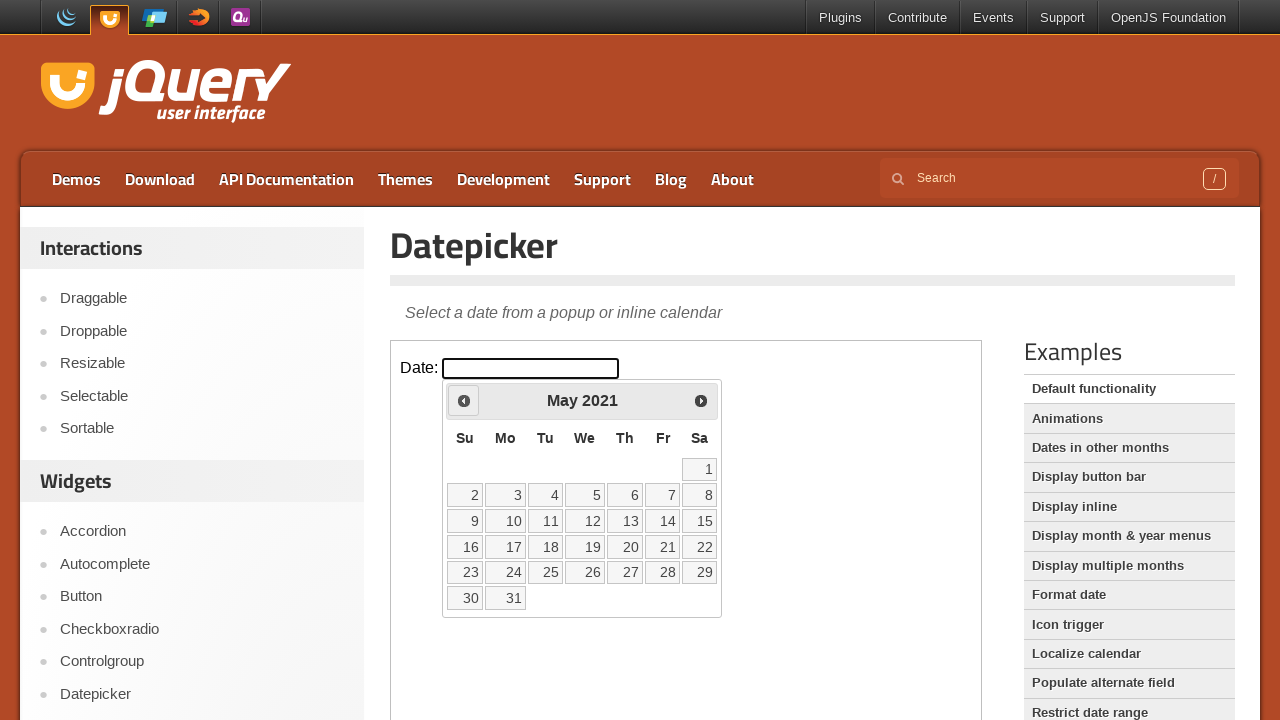

Retrieved current month and year: May 2021
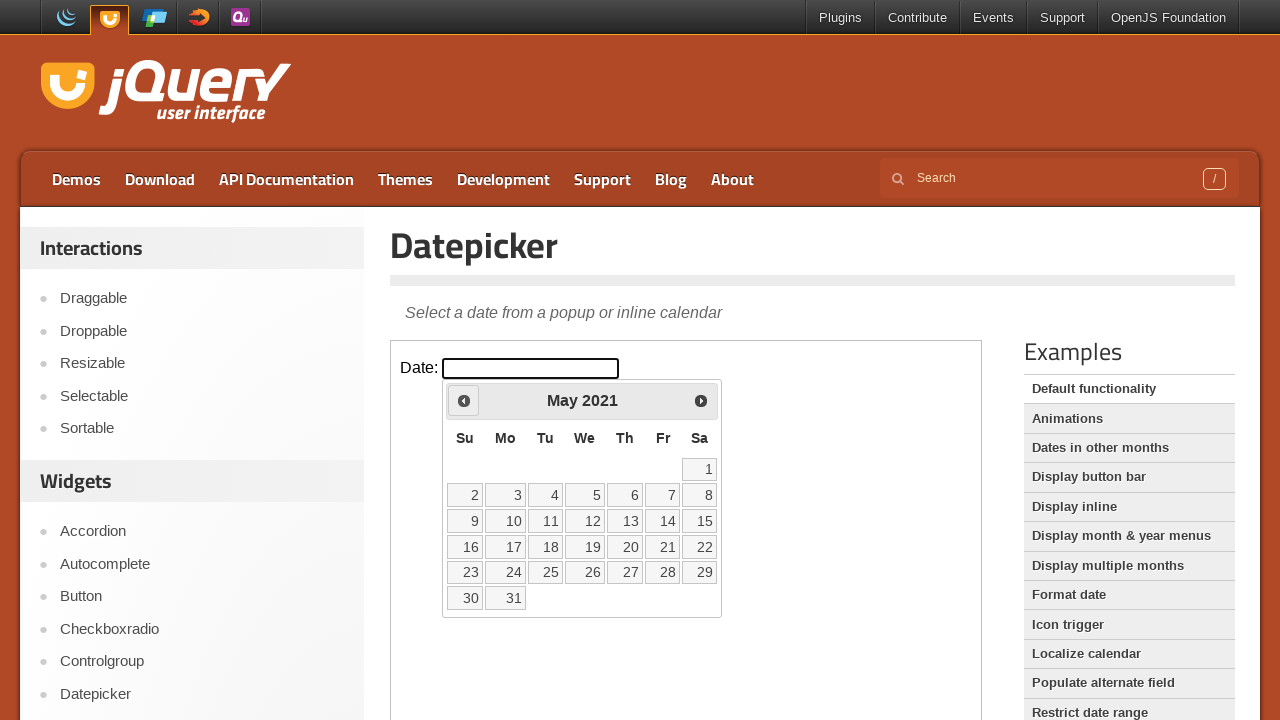

Navigated to previous month from May 2021 at (464, 400) on iframe.demo-frame >> internal:control=enter-frame >> xpath=//span[text()='Prev']
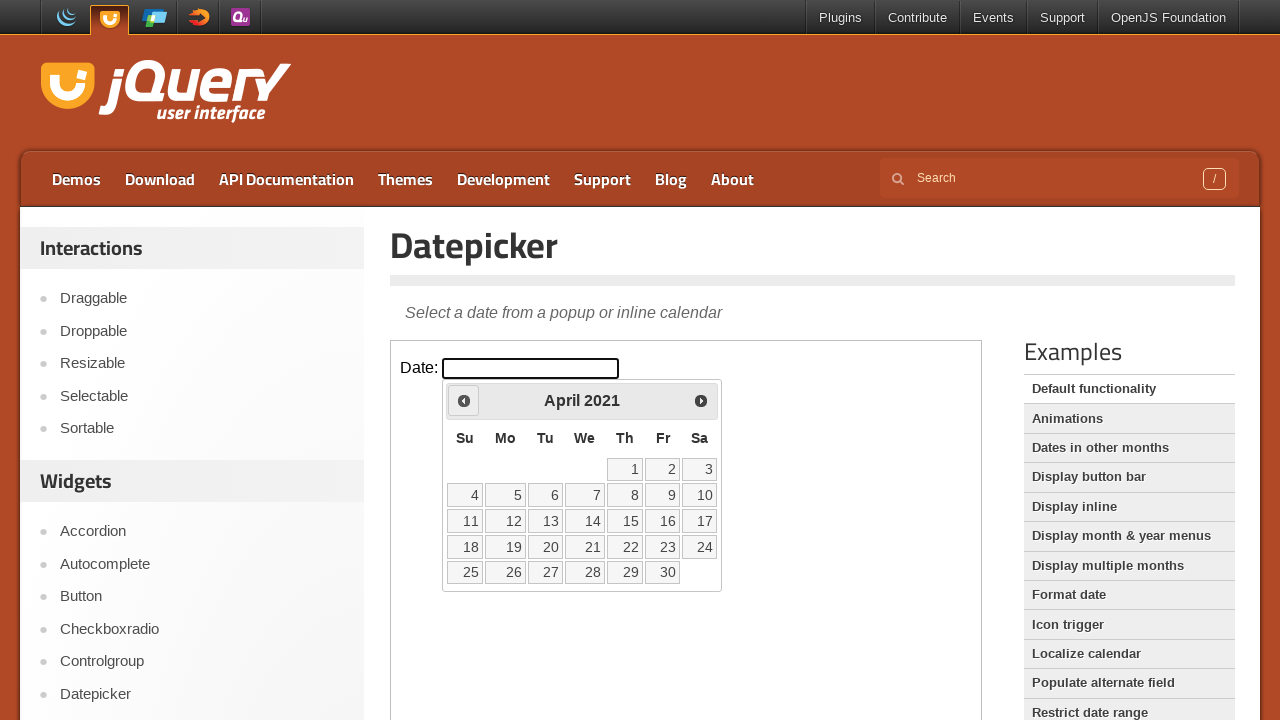

Waited for calendar to update
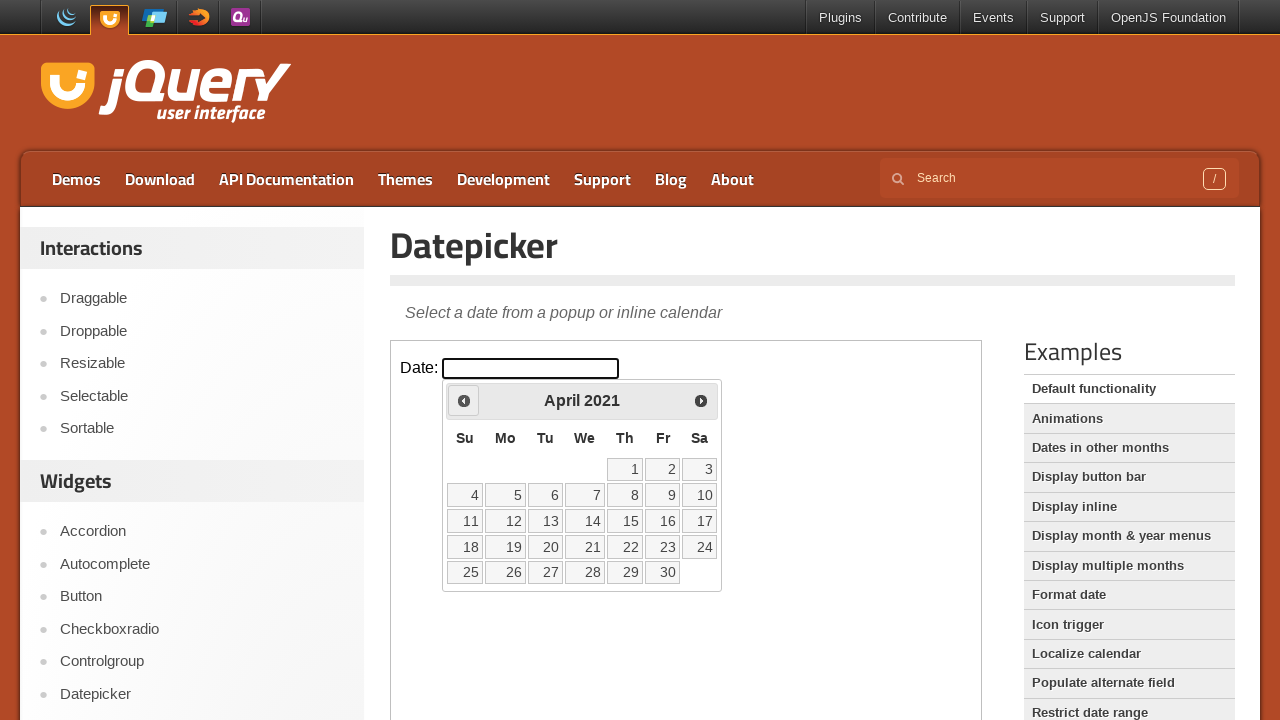

Retrieved current month and year: April 2021
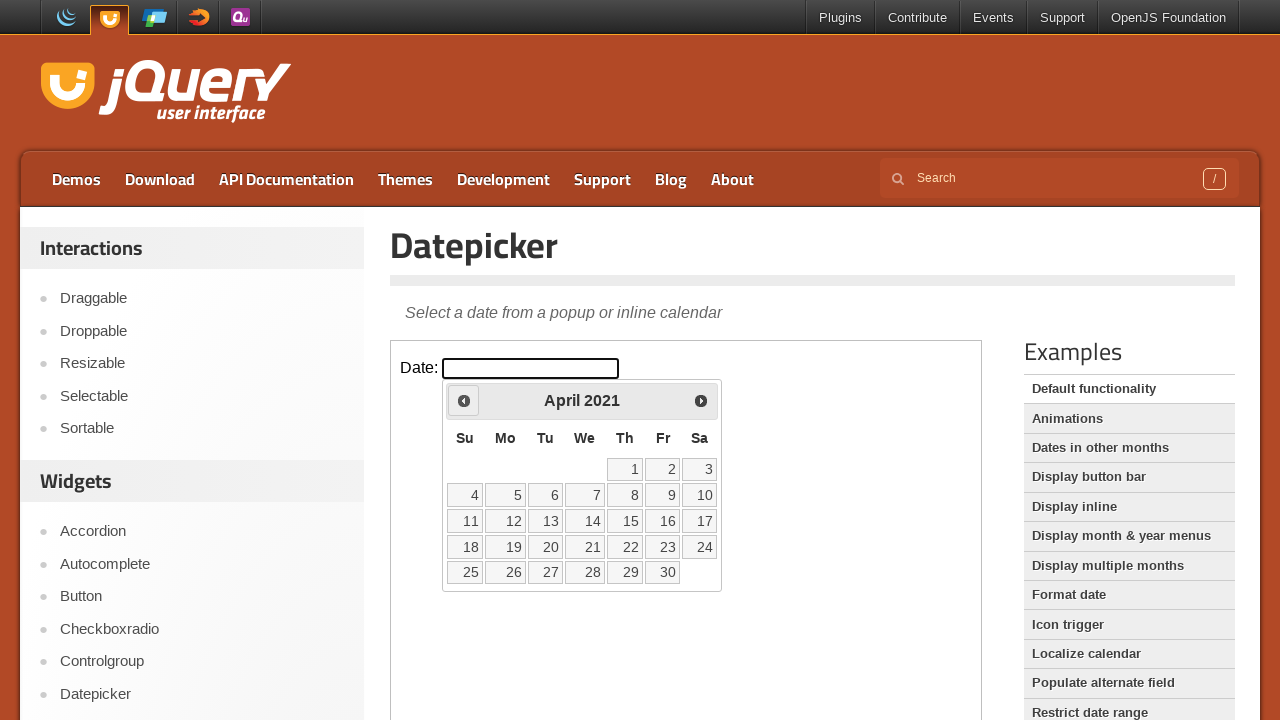

Navigated to previous month from April 2021 at (464, 400) on iframe.demo-frame >> internal:control=enter-frame >> xpath=//span[text()='Prev']
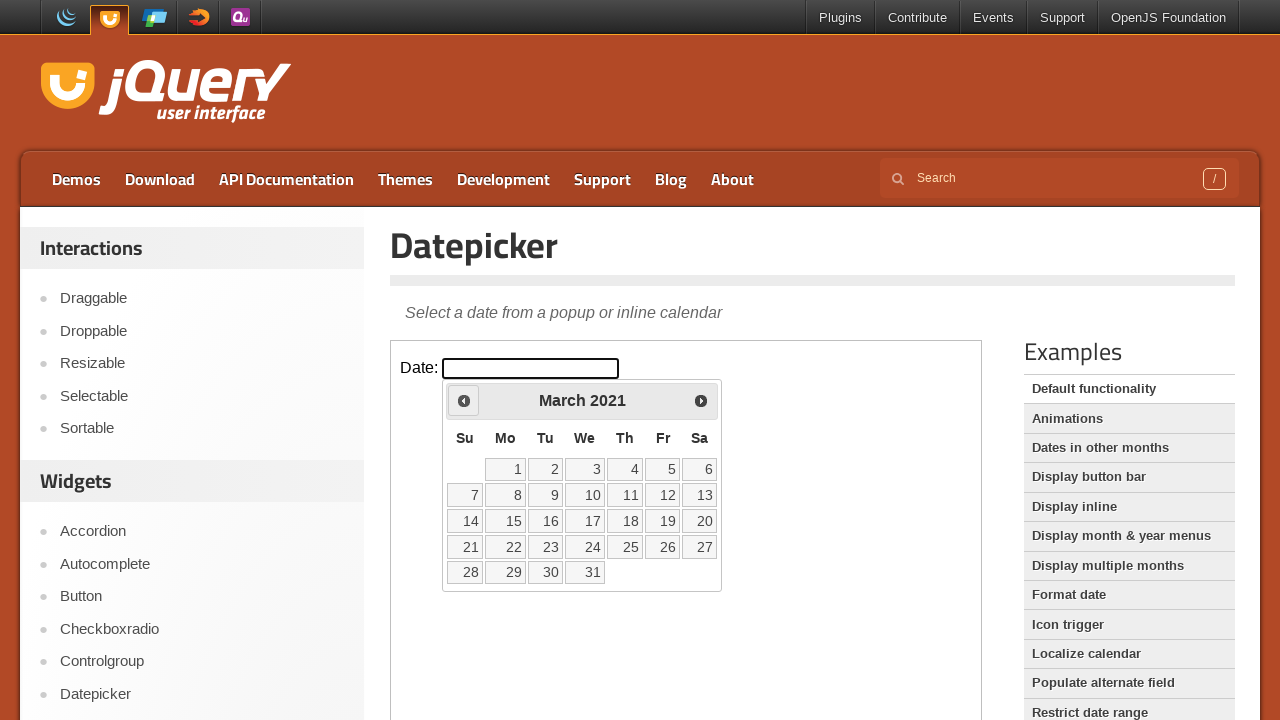

Waited for calendar to update
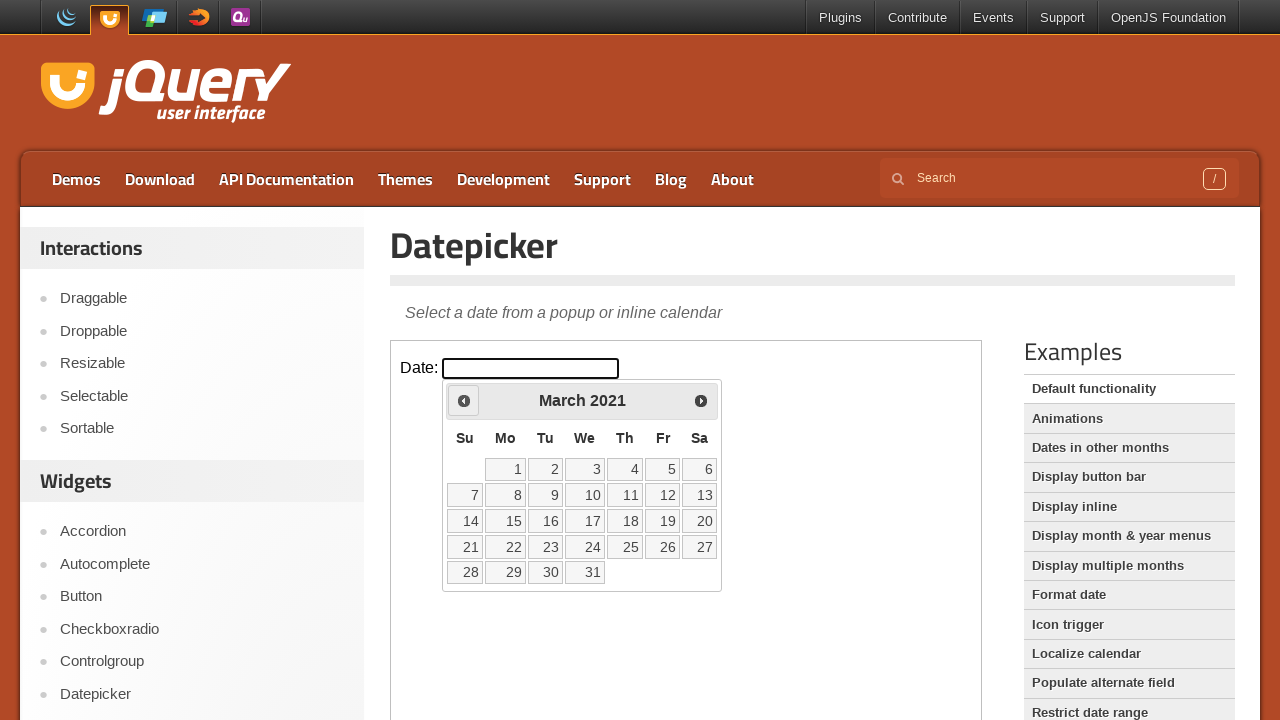

Retrieved current month and year: March 2021
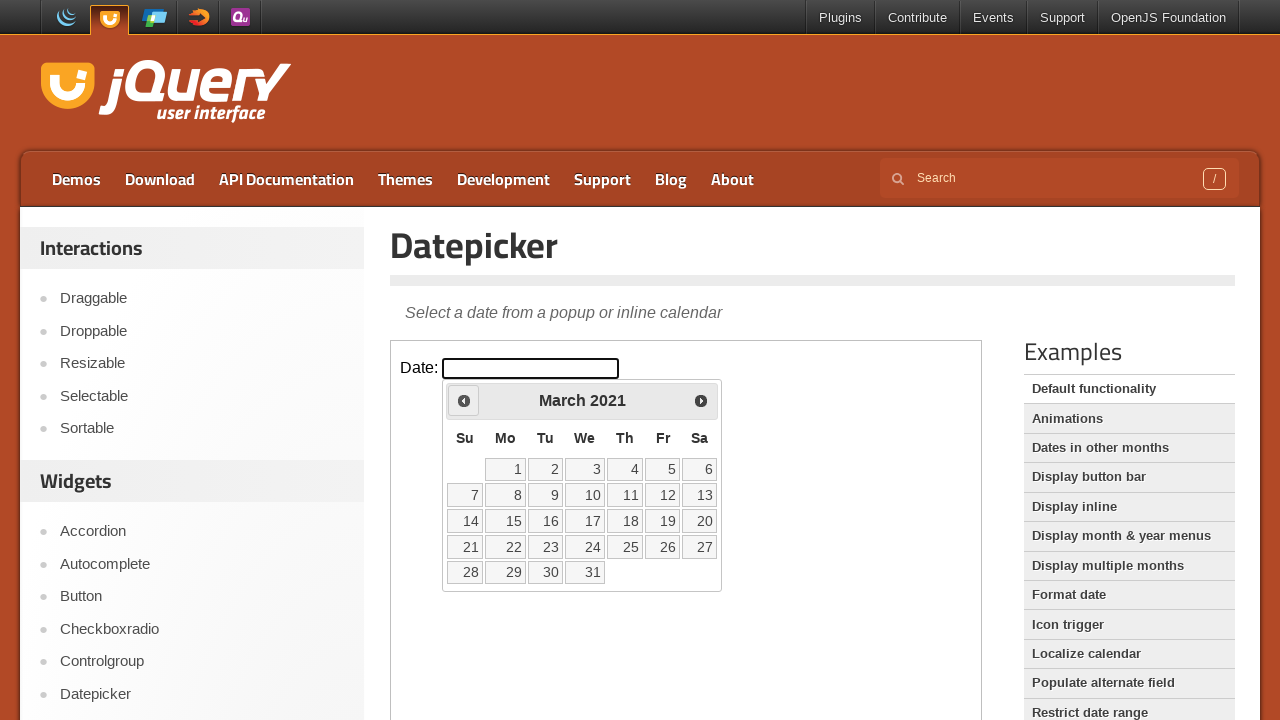

Navigated to previous month from March 2021 at (464, 400) on iframe.demo-frame >> internal:control=enter-frame >> xpath=//span[text()='Prev']
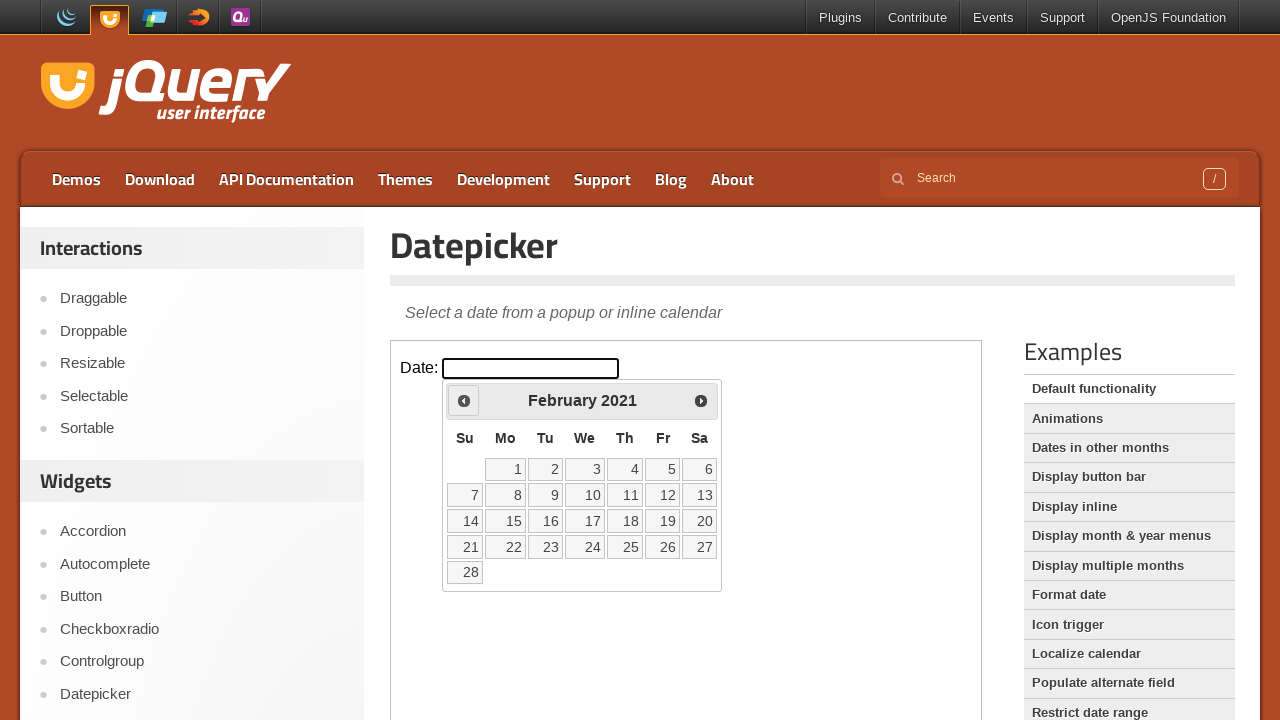

Waited for calendar to update
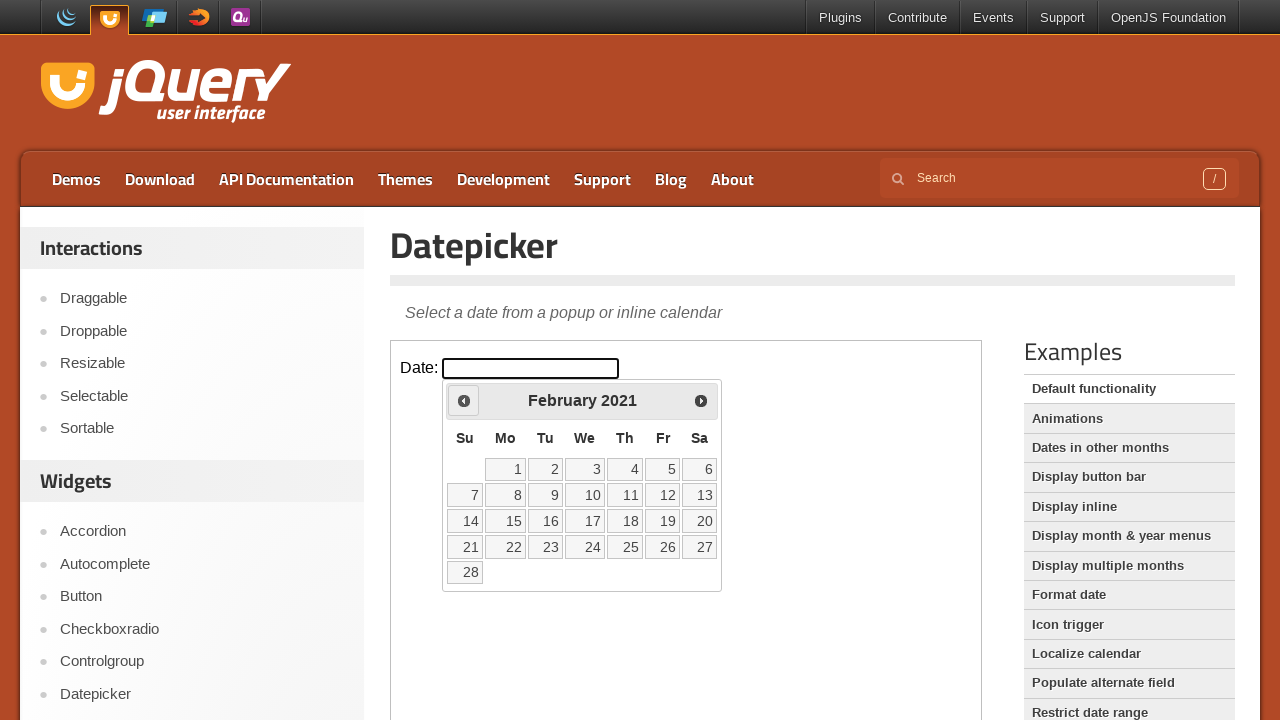

Retrieved current month and year: February 2021
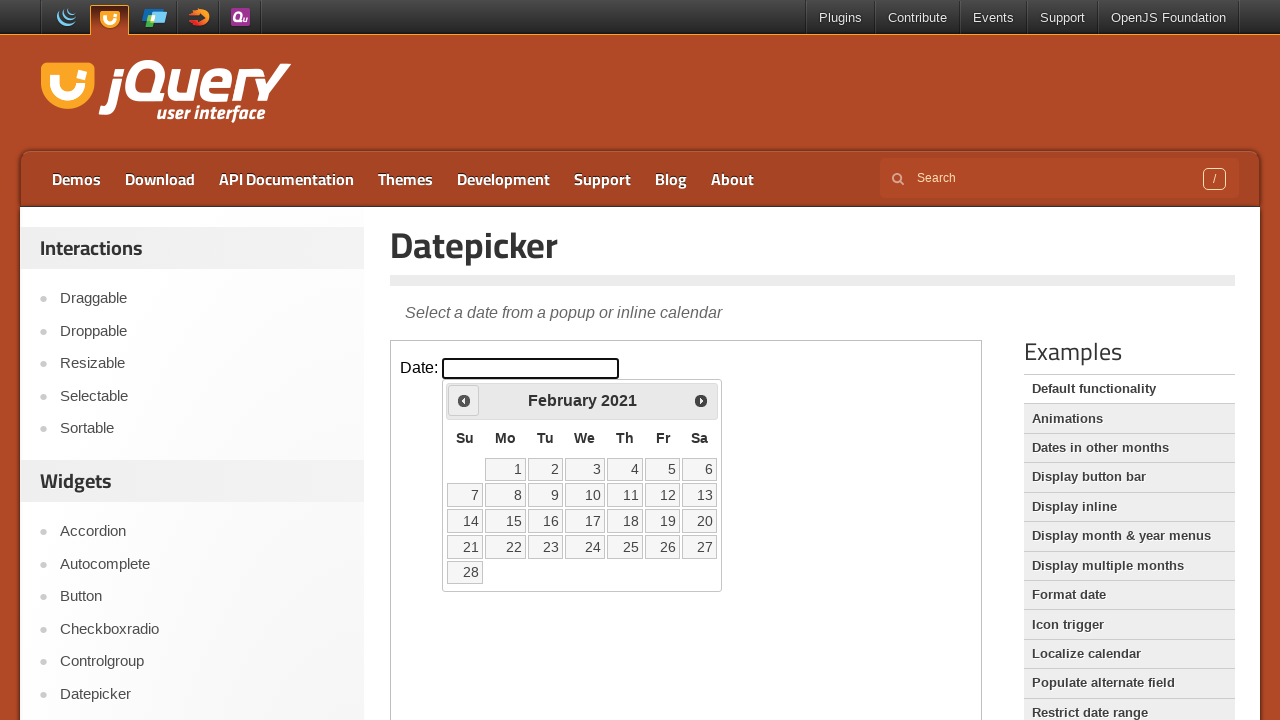

Navigated to previous month from February 2021 at (464, 400) on iframe.demo-frame >> internal:control=enter-frame >> xpath=//span[text()='Prev']
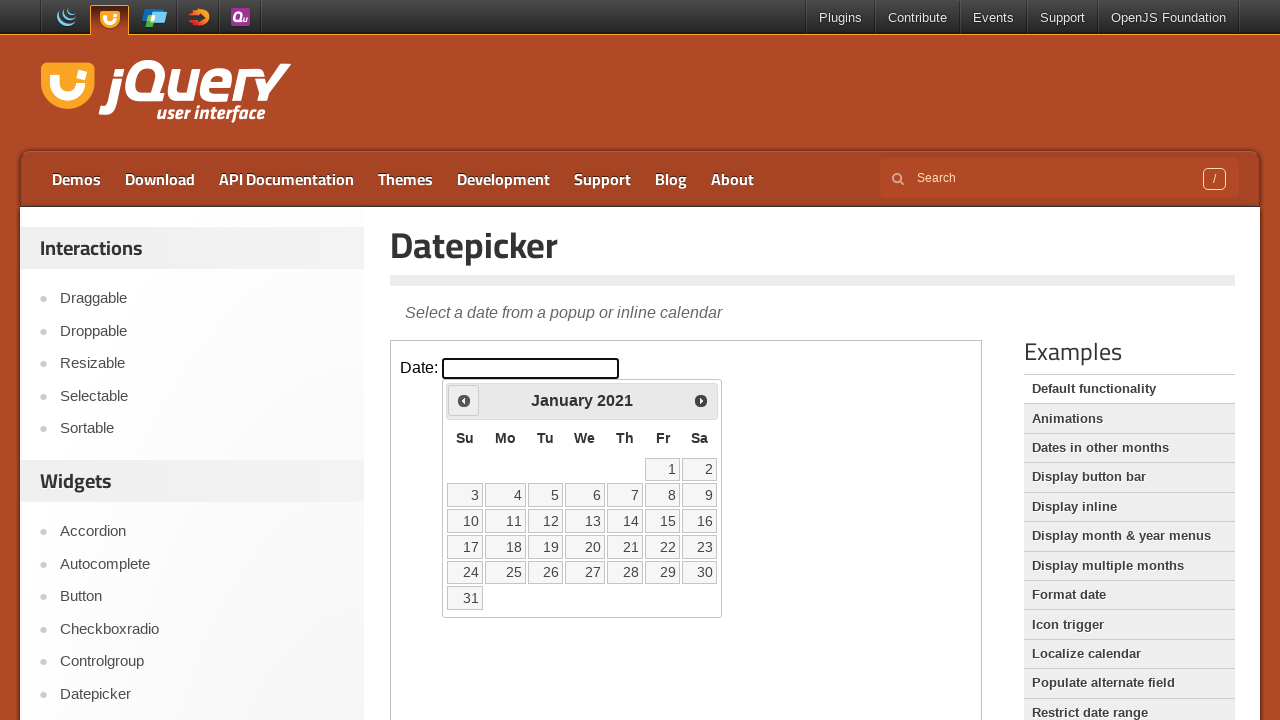

Waited for calendar to update
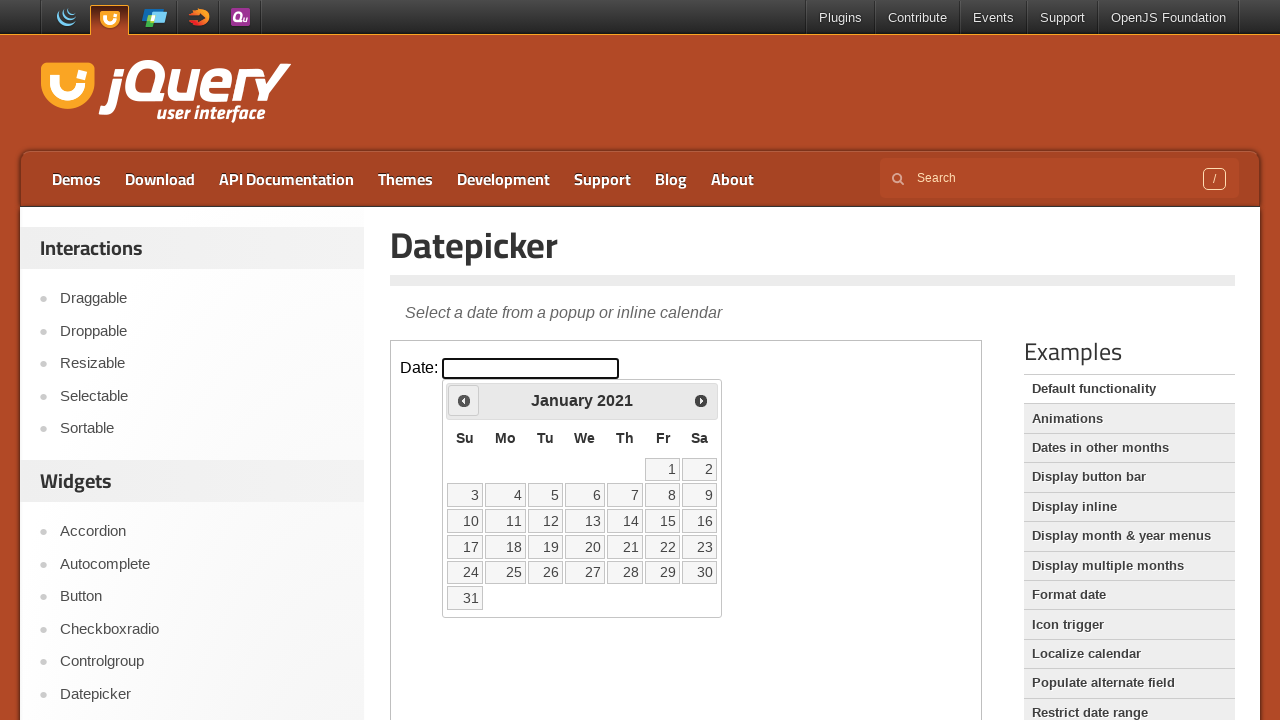

Retrieved current month and year: January 2021
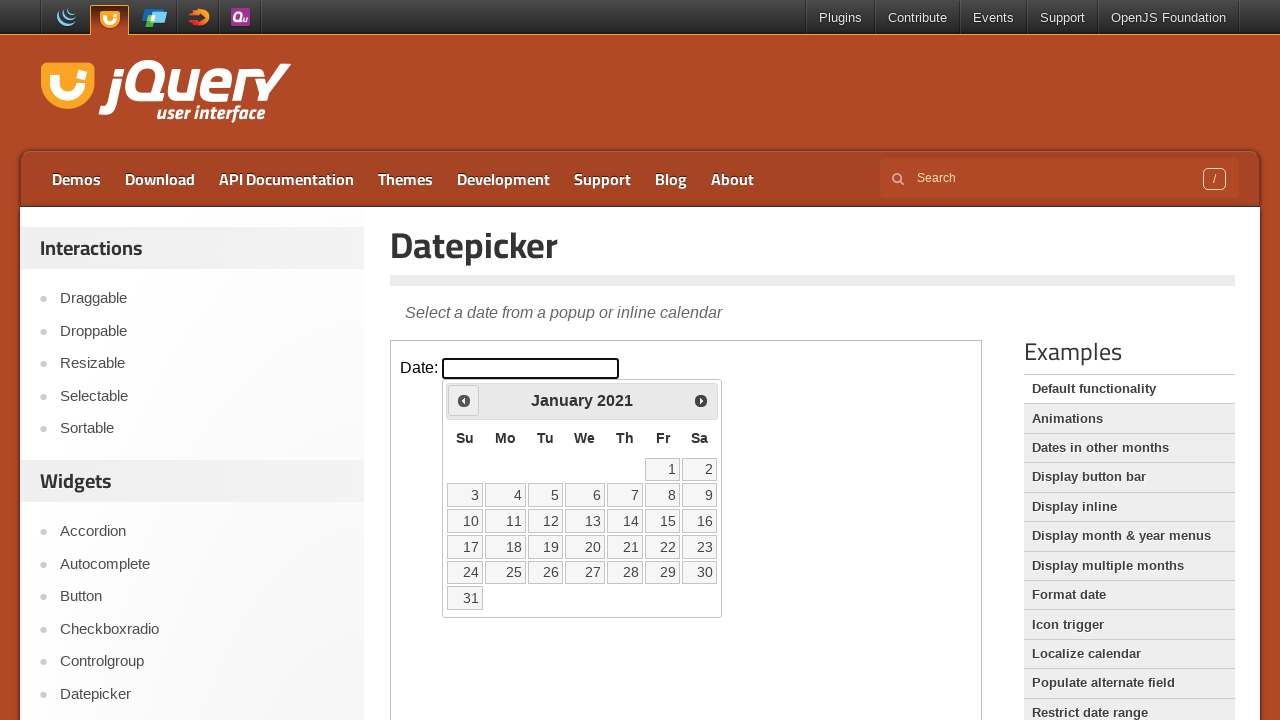

Navigated to previous month from January 2021 at (464, 400) on iframe.demo-frame >> internal:control=enter-frame >> xpath=//span[text()='Prev']
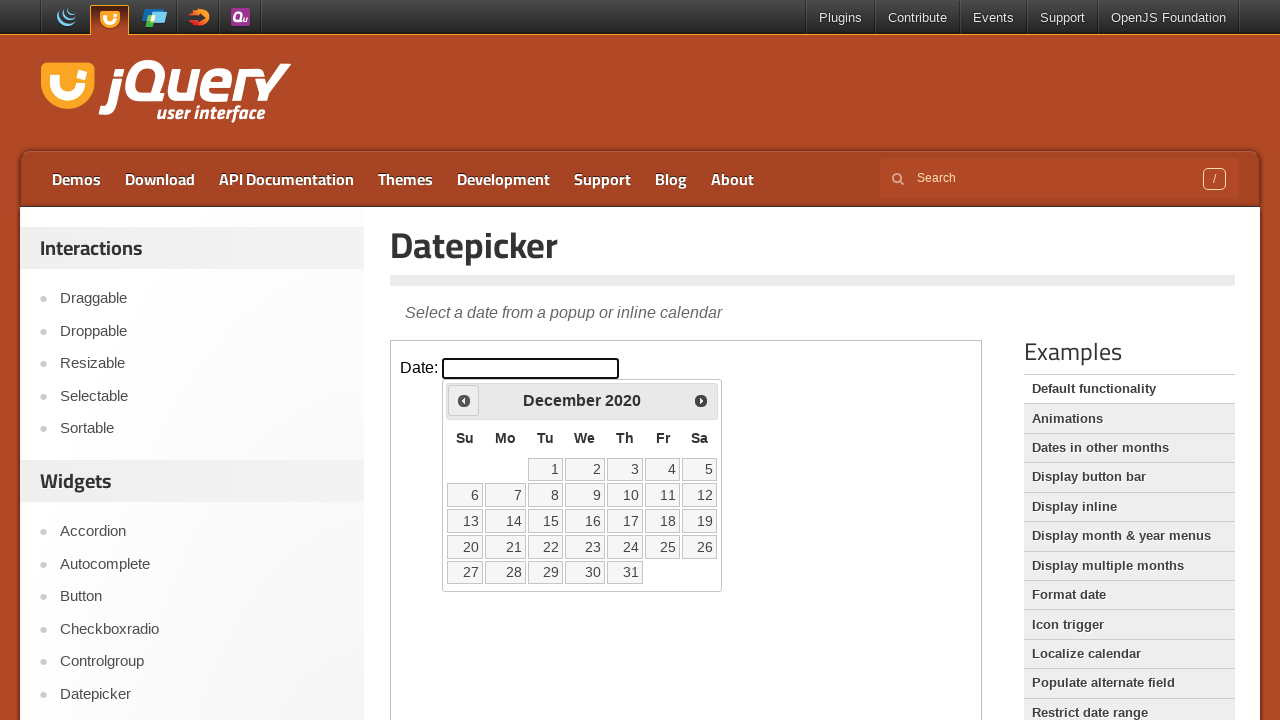

Waited for calendar to update
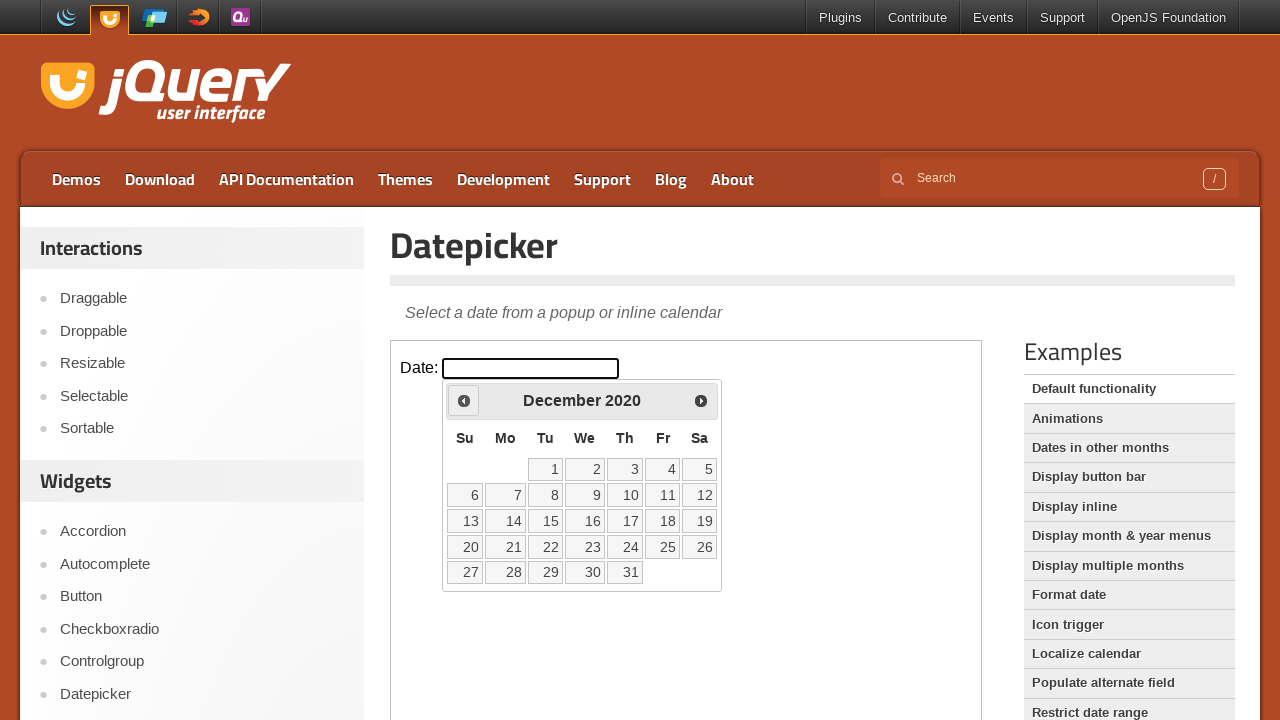

Retrieved current month and year: December 2020
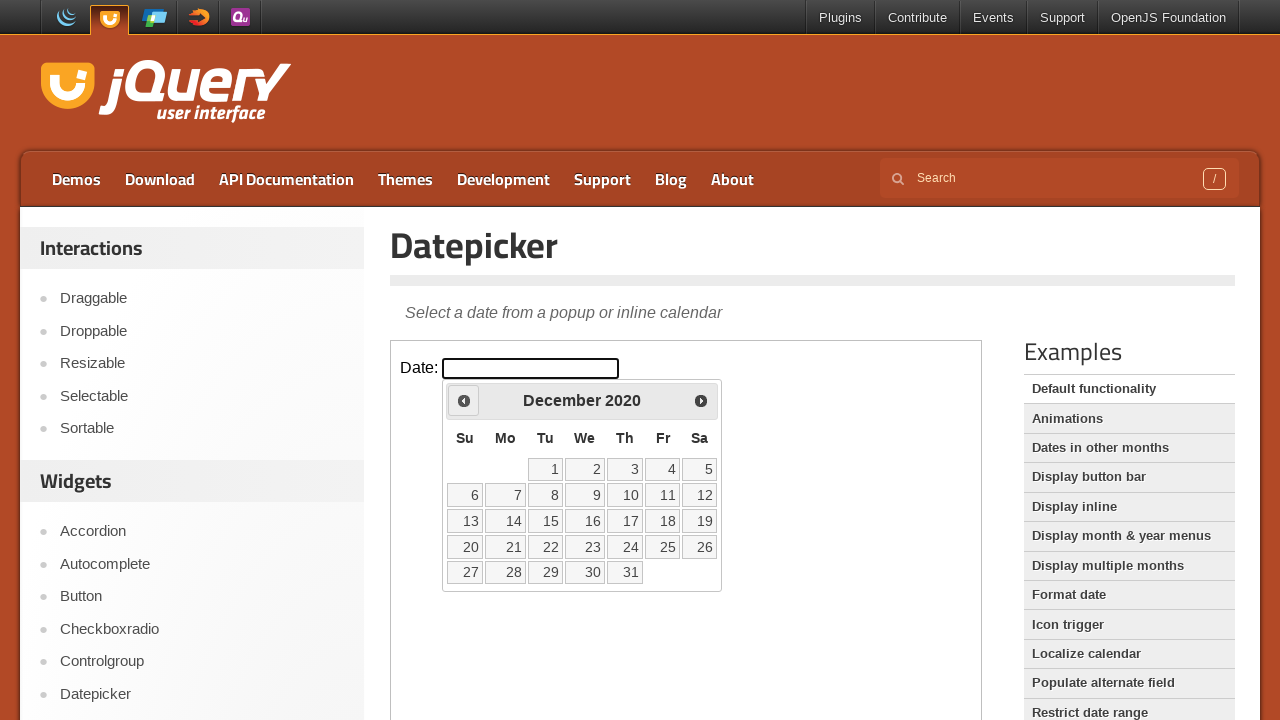

Navigated to previous month from December 2020 at (464, 400) on iframe.demo-frame >> internal:control=enter-frame >> xpath=//span[text()='Prev']
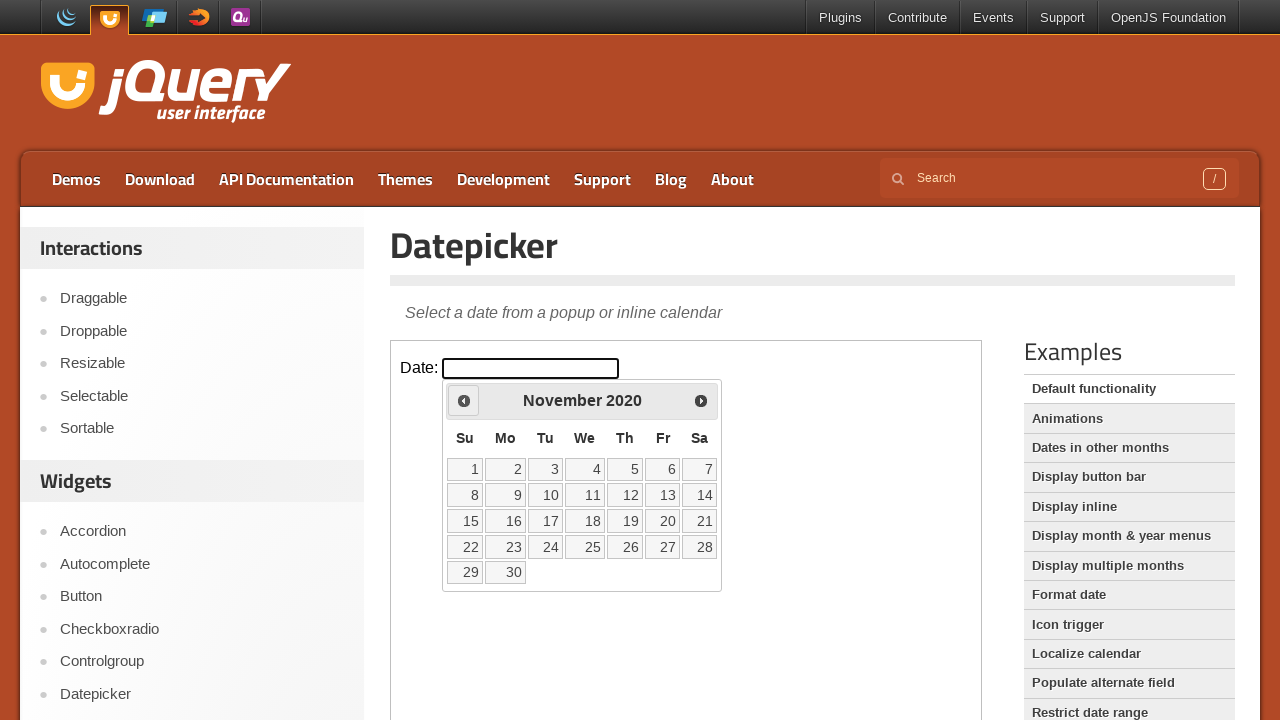

Waited for calendar to update
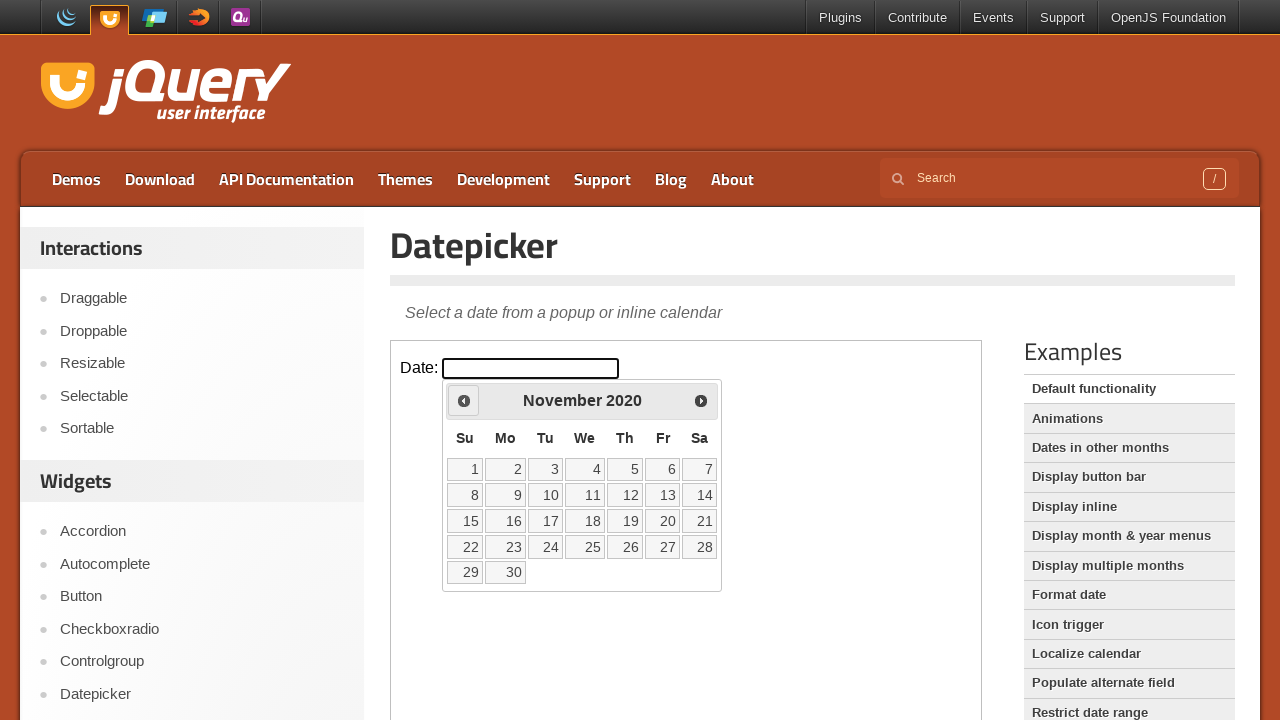

Retrieved current month and year: November 2020
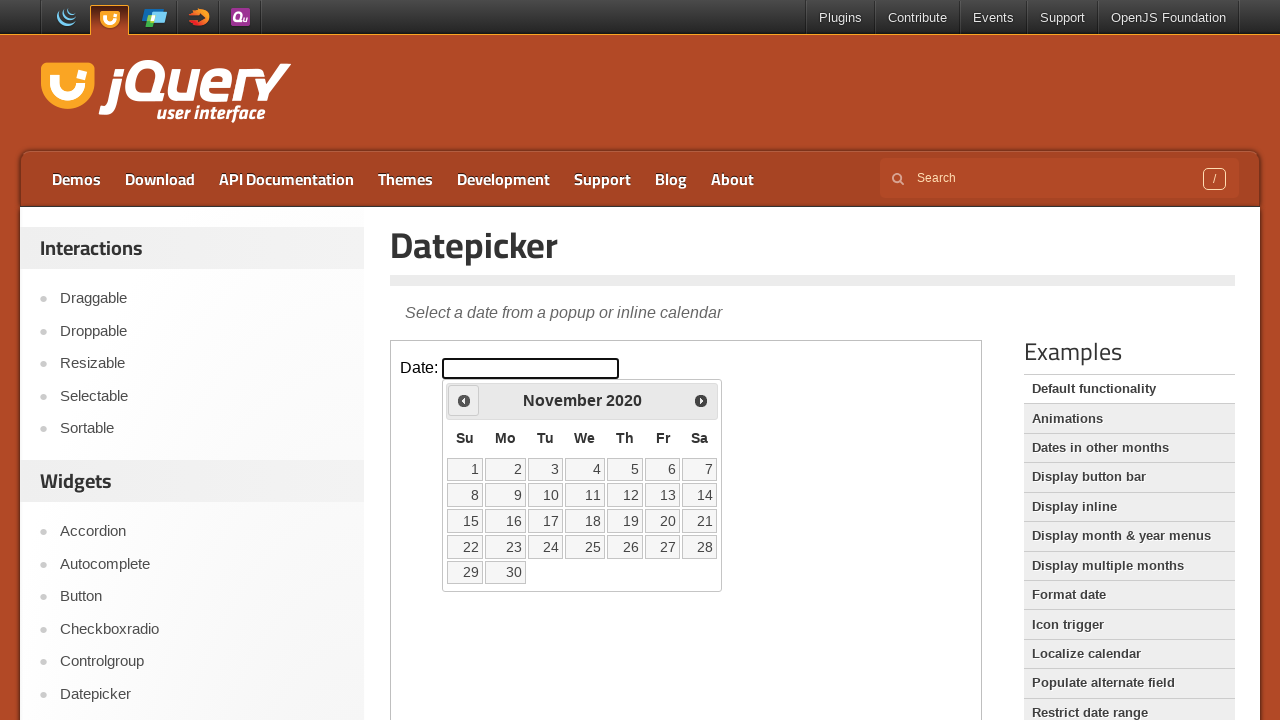

Navigated to previous month from November 2020 at (464, 400) on iframe.demo-frame >> internal:control=enter-frame >> xpath=//span[text()='Prev']
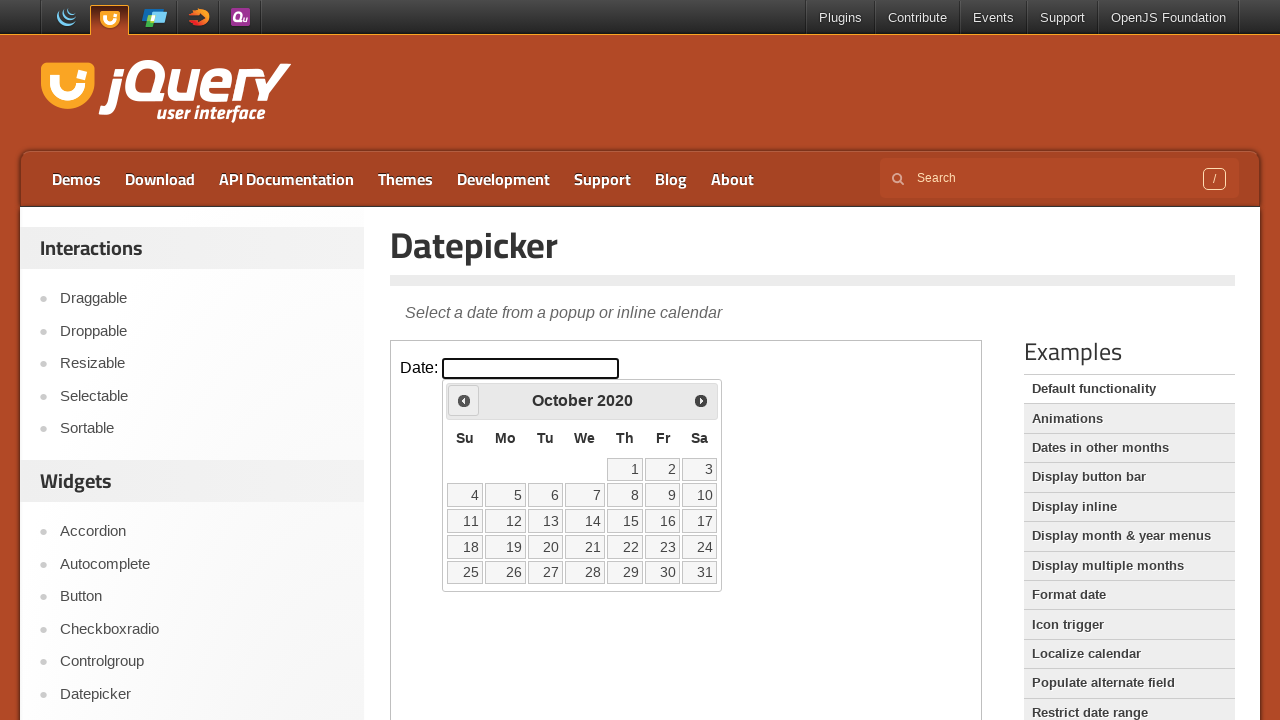

Waited for calendar to update
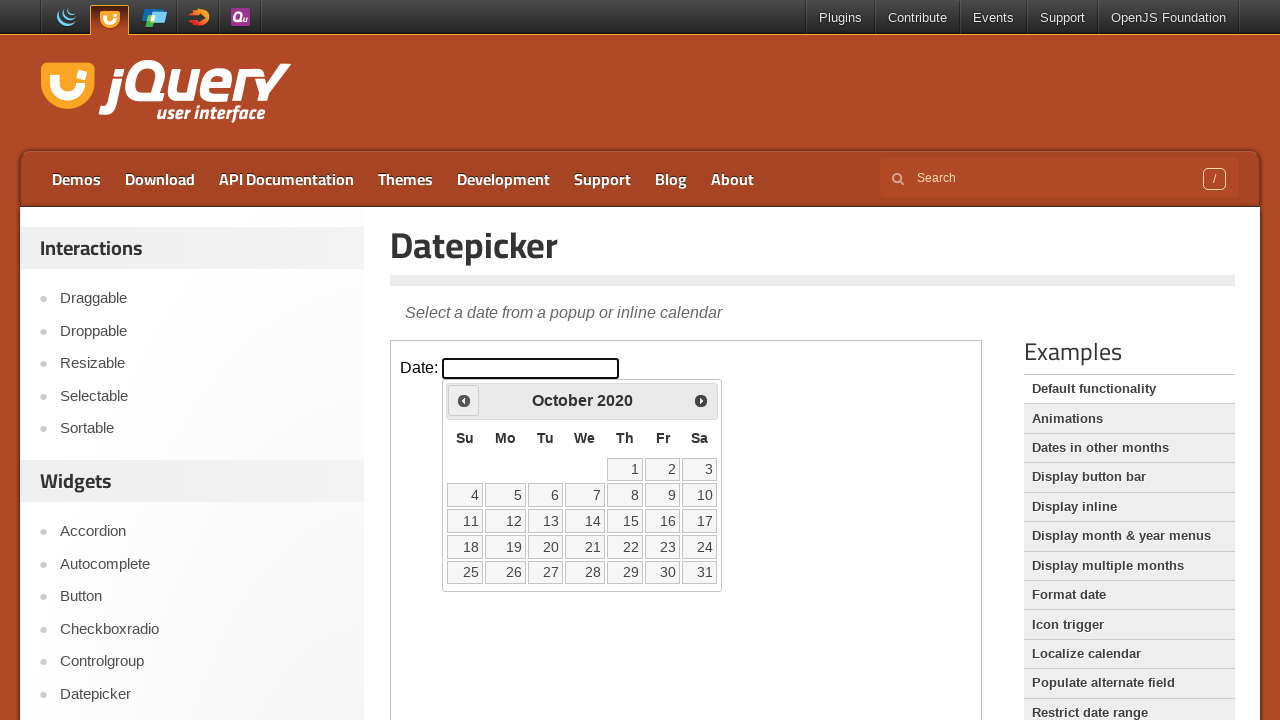

Retrieved current month and year: October 2020
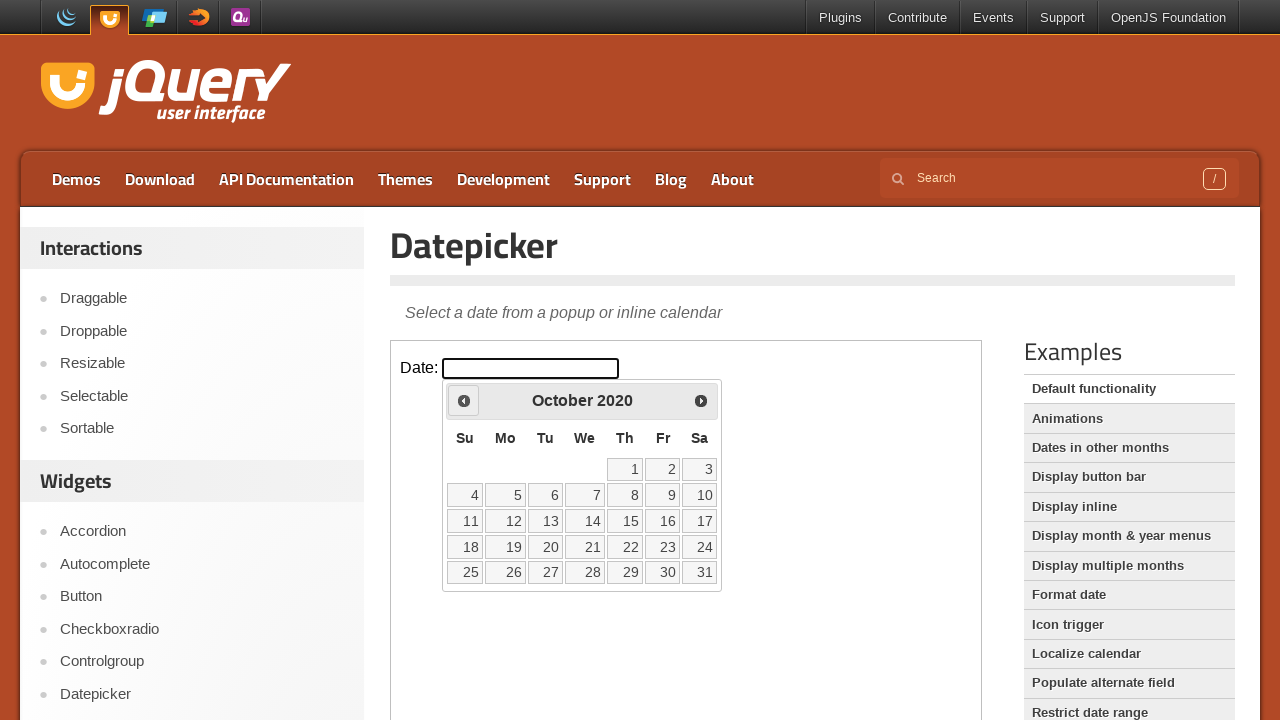

Navigated to previous month from October 2020 at (464, 400) on iframe.demo-frame >> internal:control=enter-frame >> xpath=//span[text()='Prev']
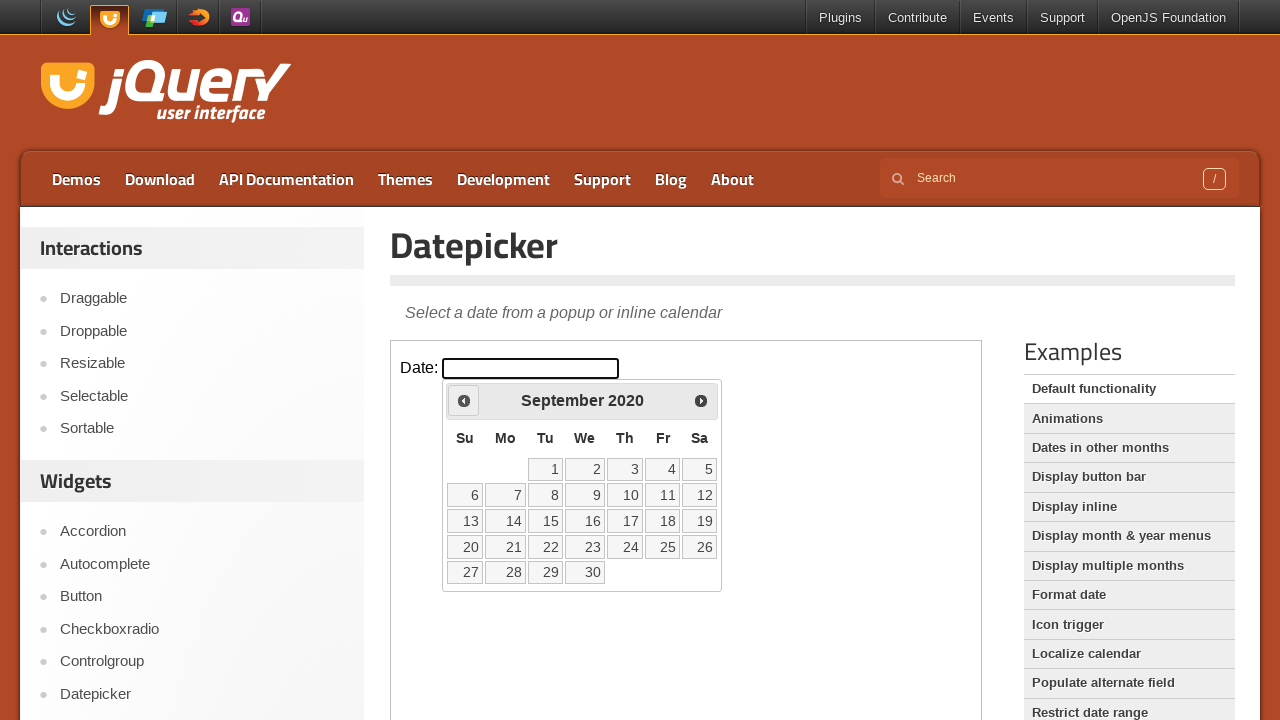

Waited for calendar to update
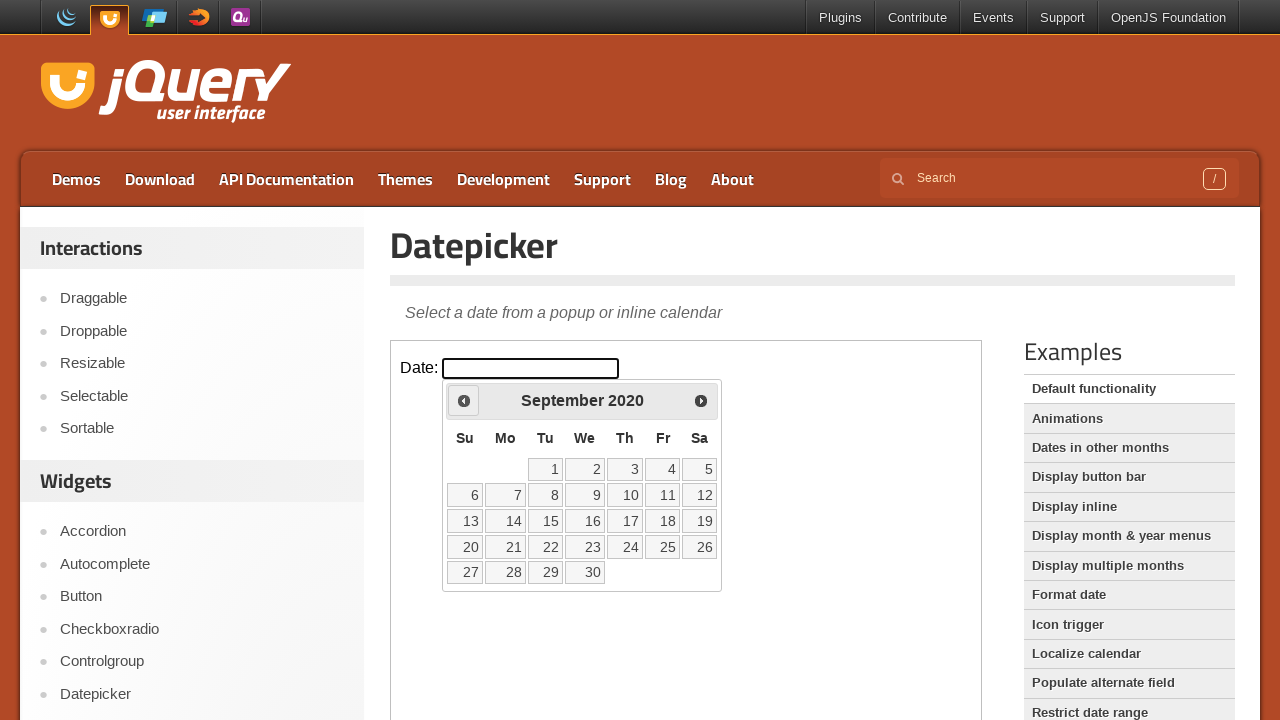

Retrieved current month and year: September 2020
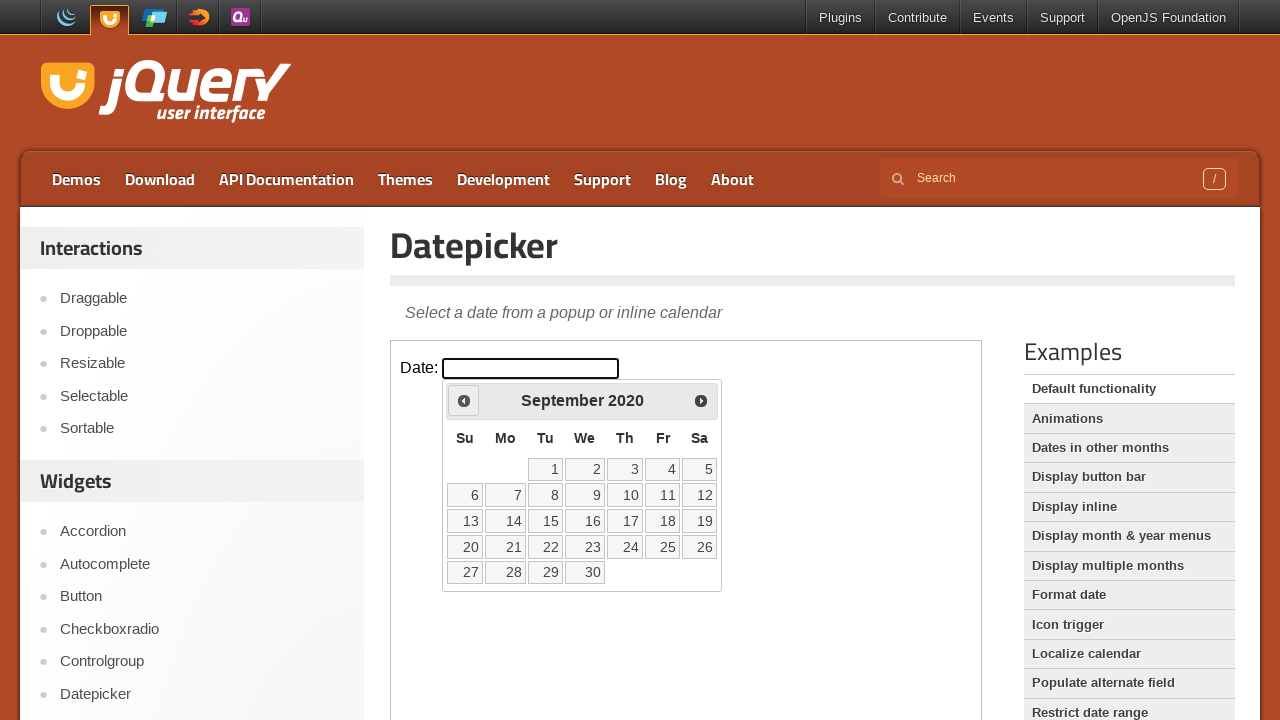

Navigated to previous month from September 2020 at (464, 400) on iframe.demo-frame >> internal:control=enter-frame >> xpath=//span[text()='Prev']
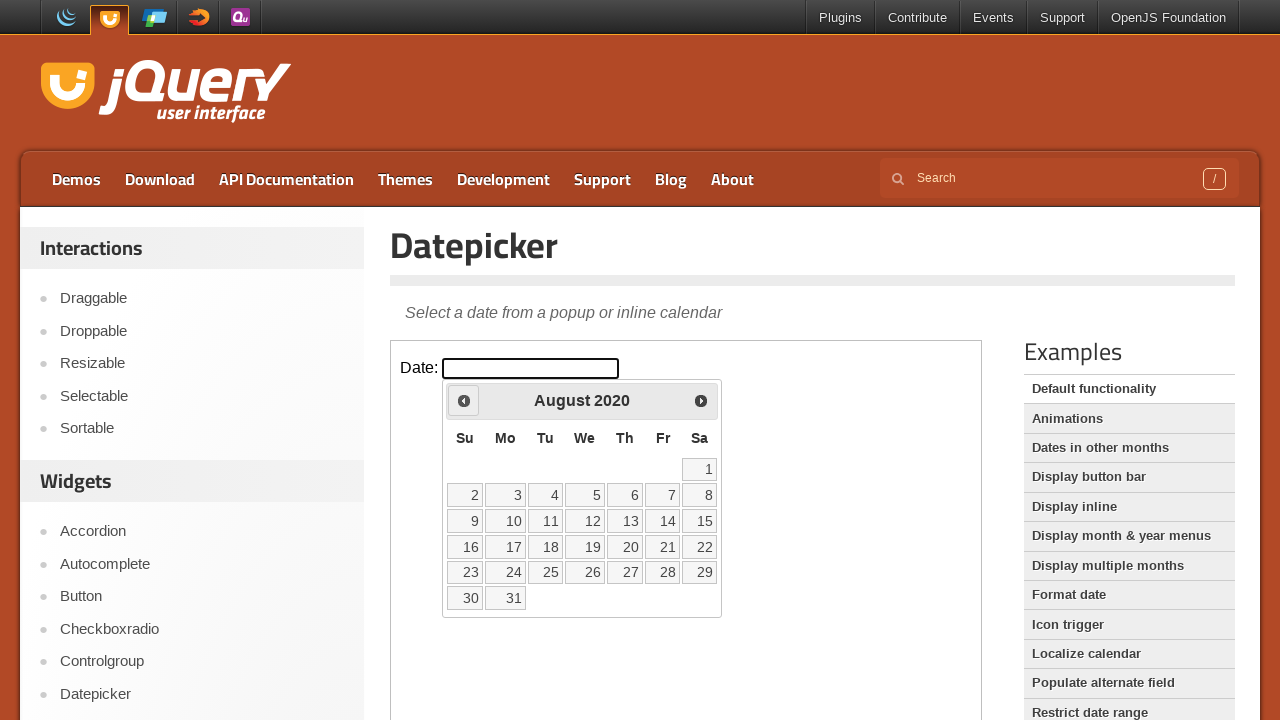

Waited for calendar to update
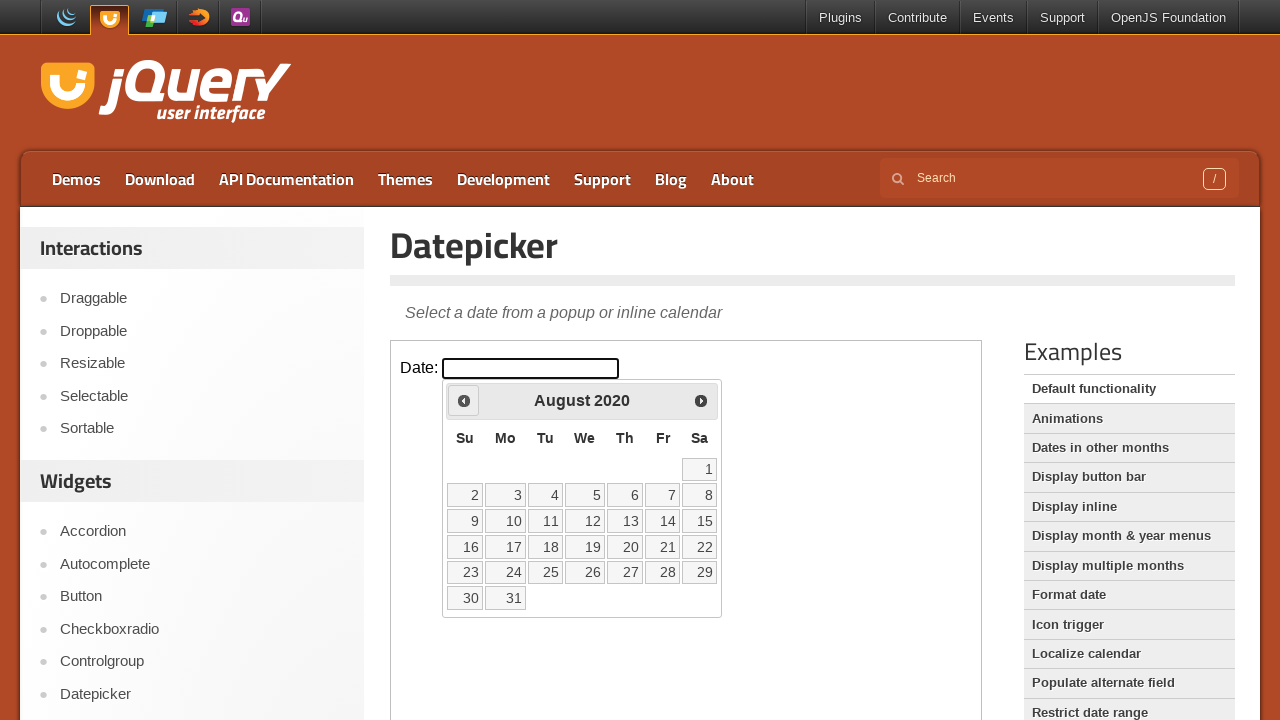

Retrieved current month and year: August 2020
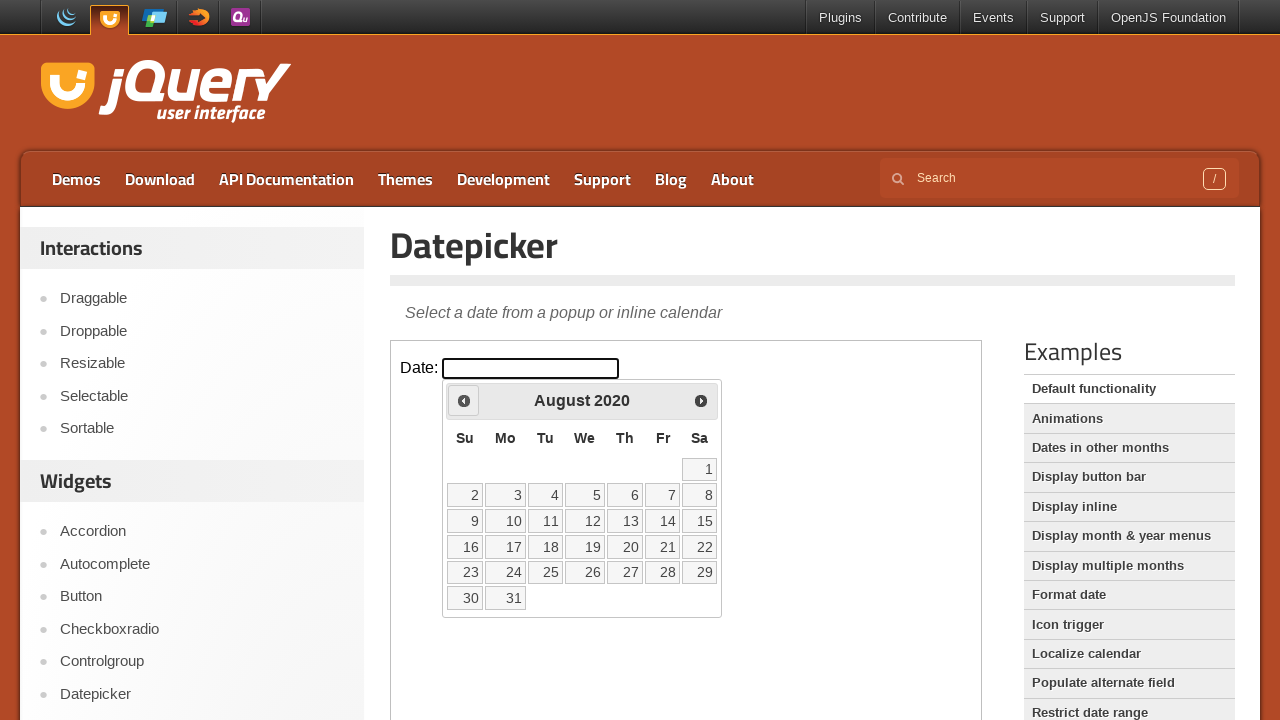

Navigated to previous month from August 2020 at (464, 400) on iframe.demo-frame >> internal:control=enter-frame >> xpath=//span[text()='Prev']
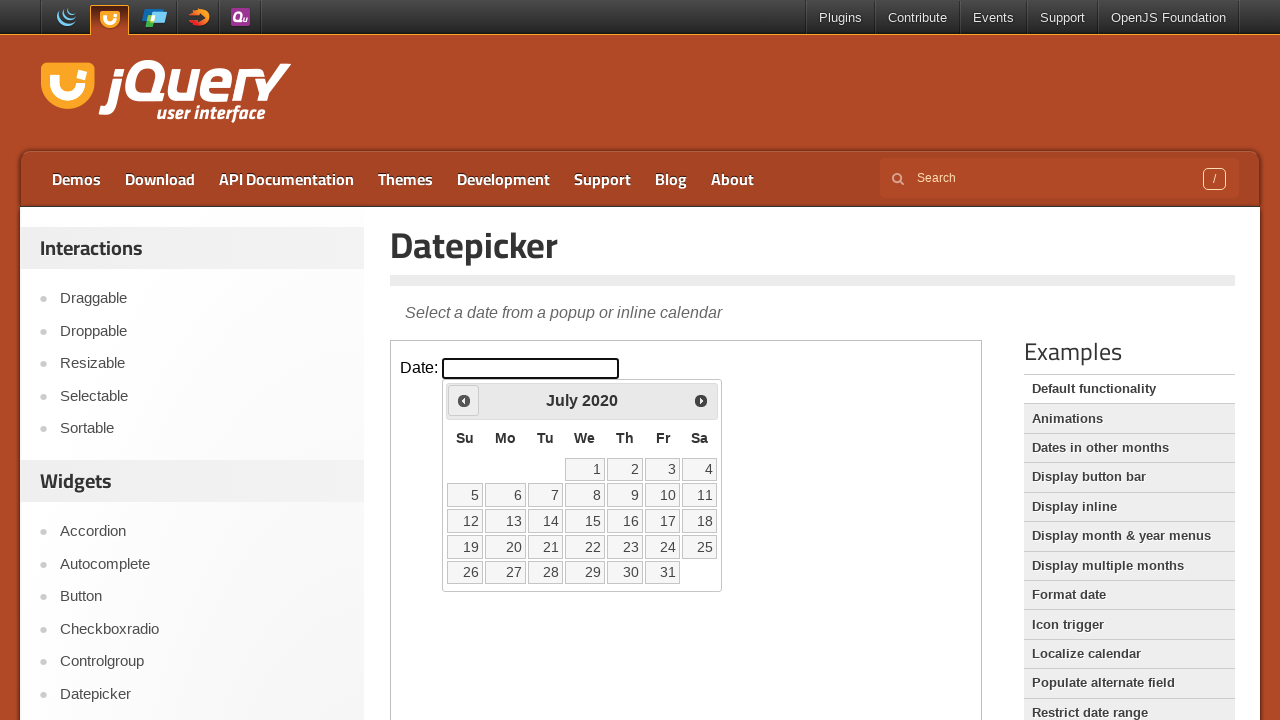

Waited for calendar to update
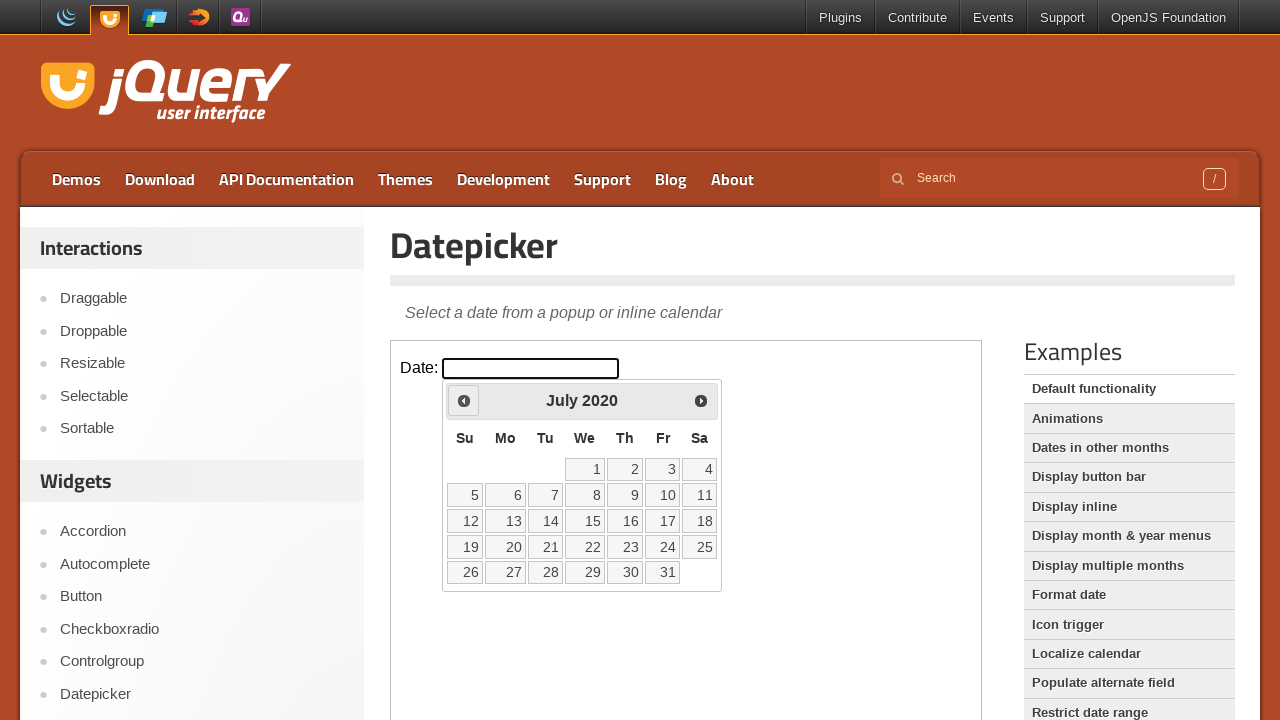

Retrieved current month and year: July 2020
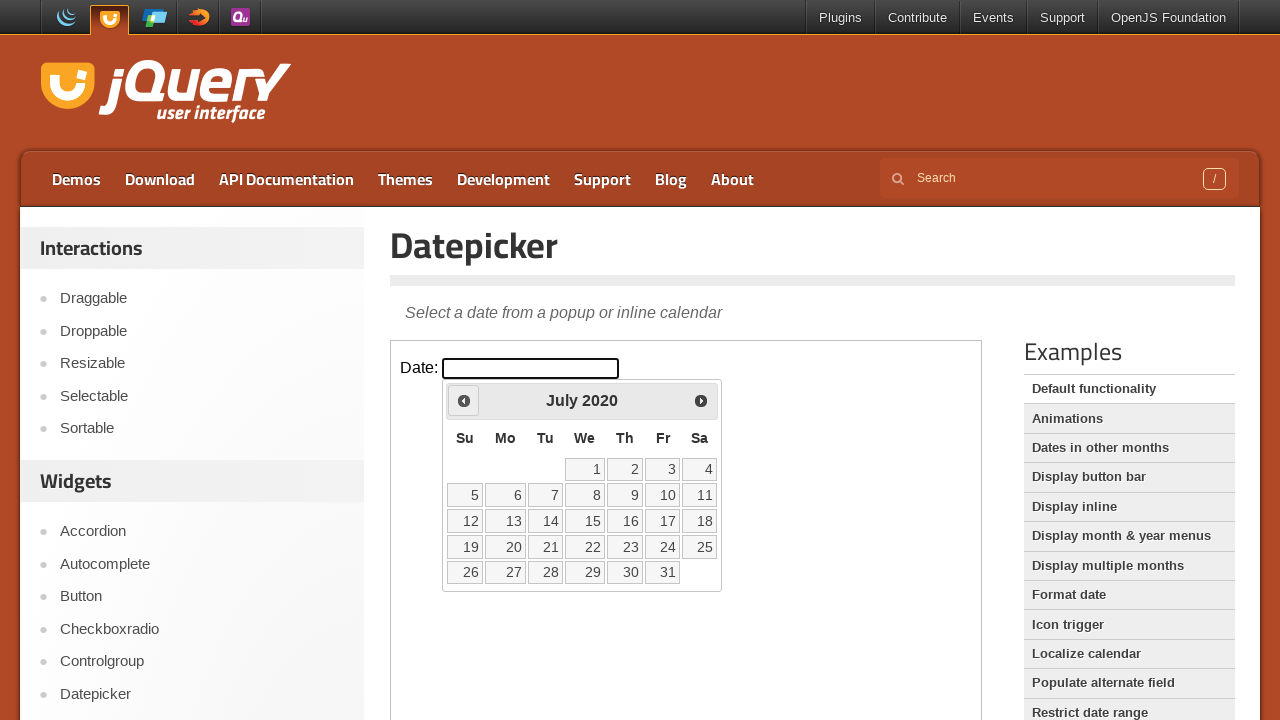

Navigated to previous month from July 2020 at (464, 400) on iframe.demo-frame >> internal:control=enter-frame >> xpath=//span[text()='Prev']
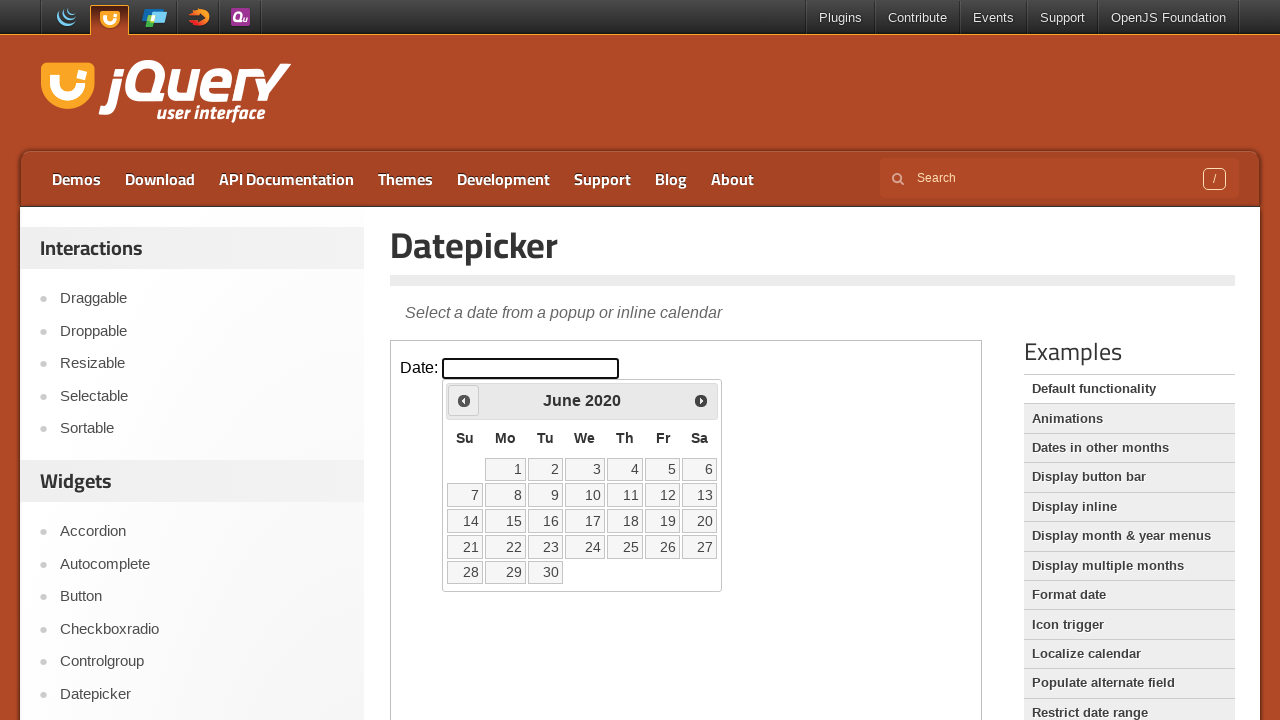

Waited for calendar to update
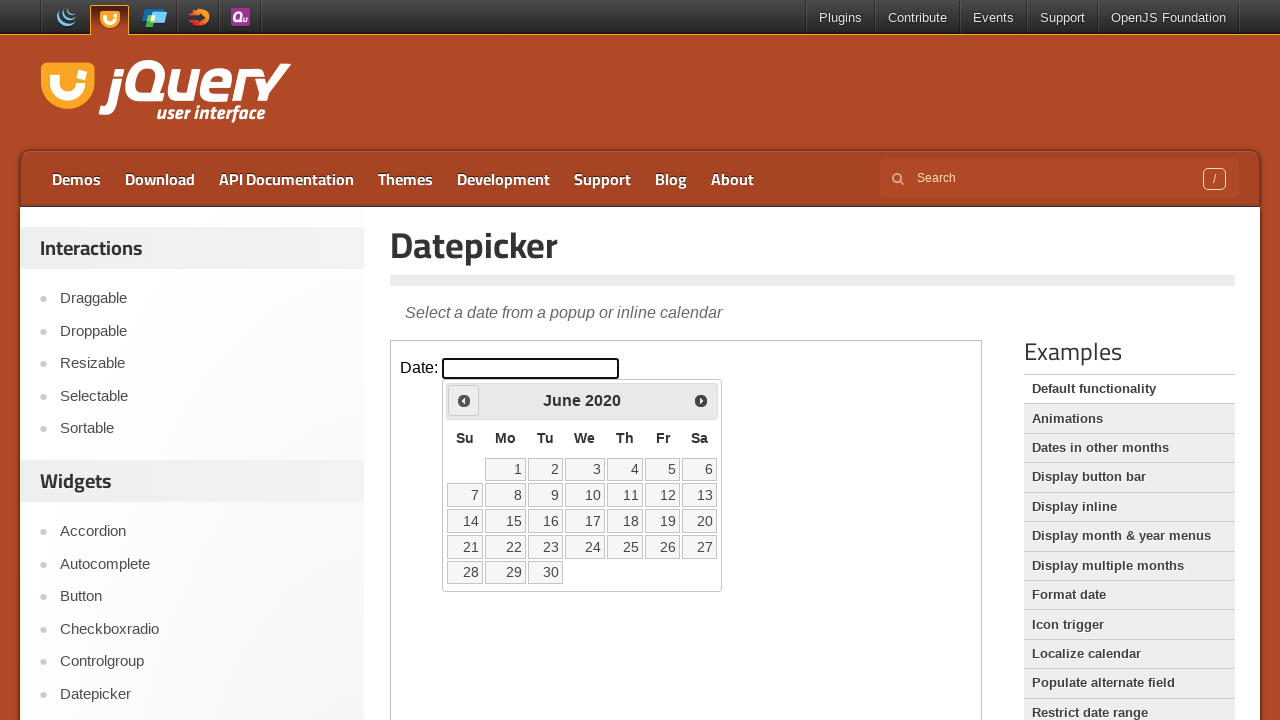

Retrieved current month and year: June 2020
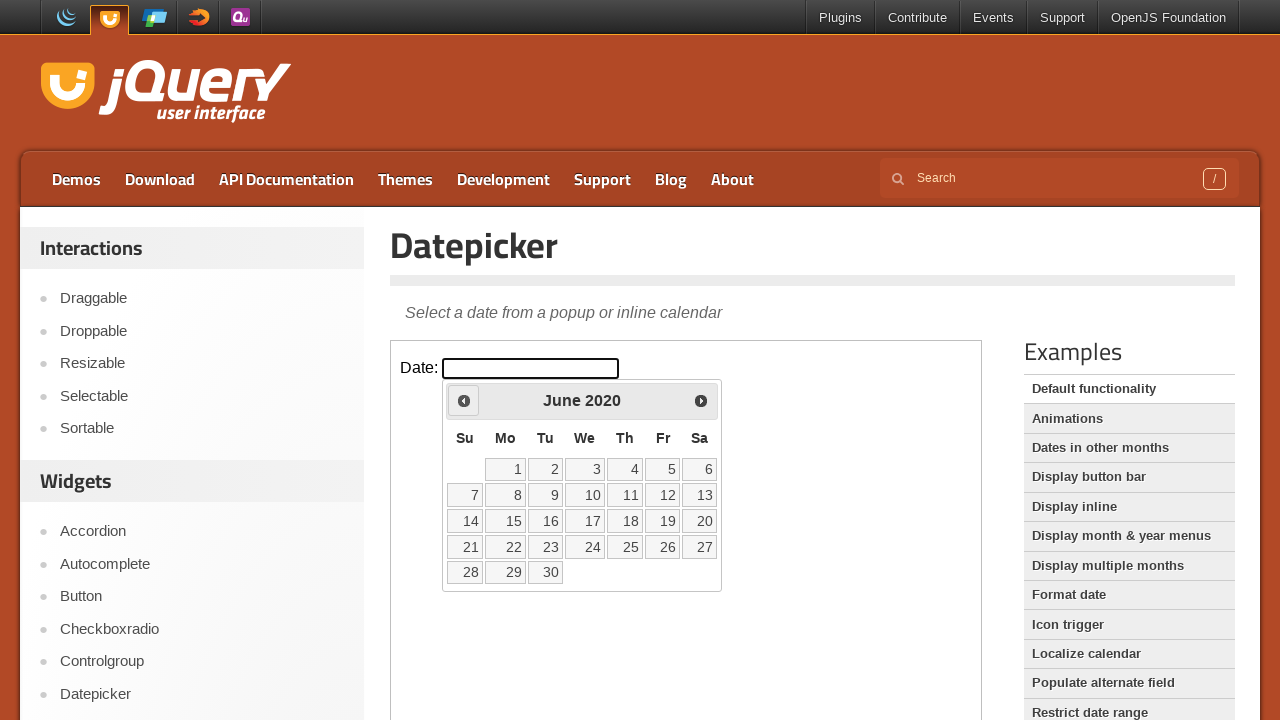

Navigated to previous month from June 2020 at (464, 400) on iframe.demo-frame >> internal:control=enter-frame >> xpath=//span[text()='Prev']
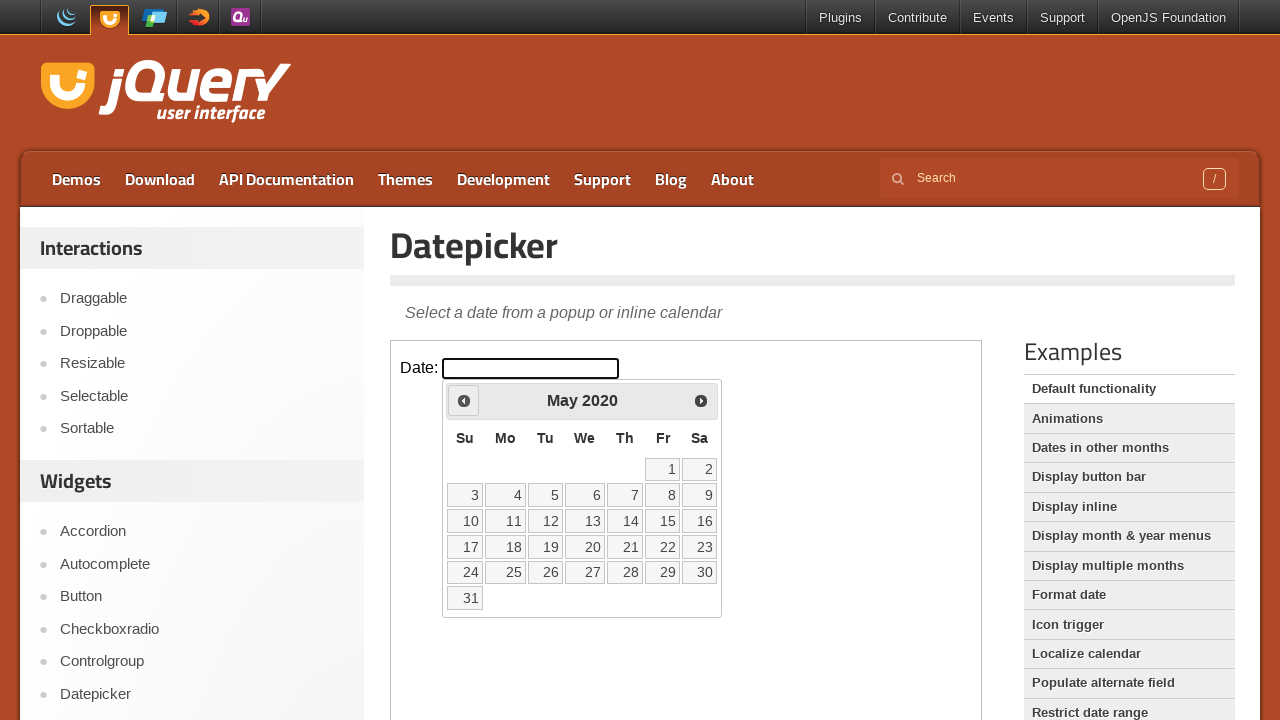

Waited for calendar to update
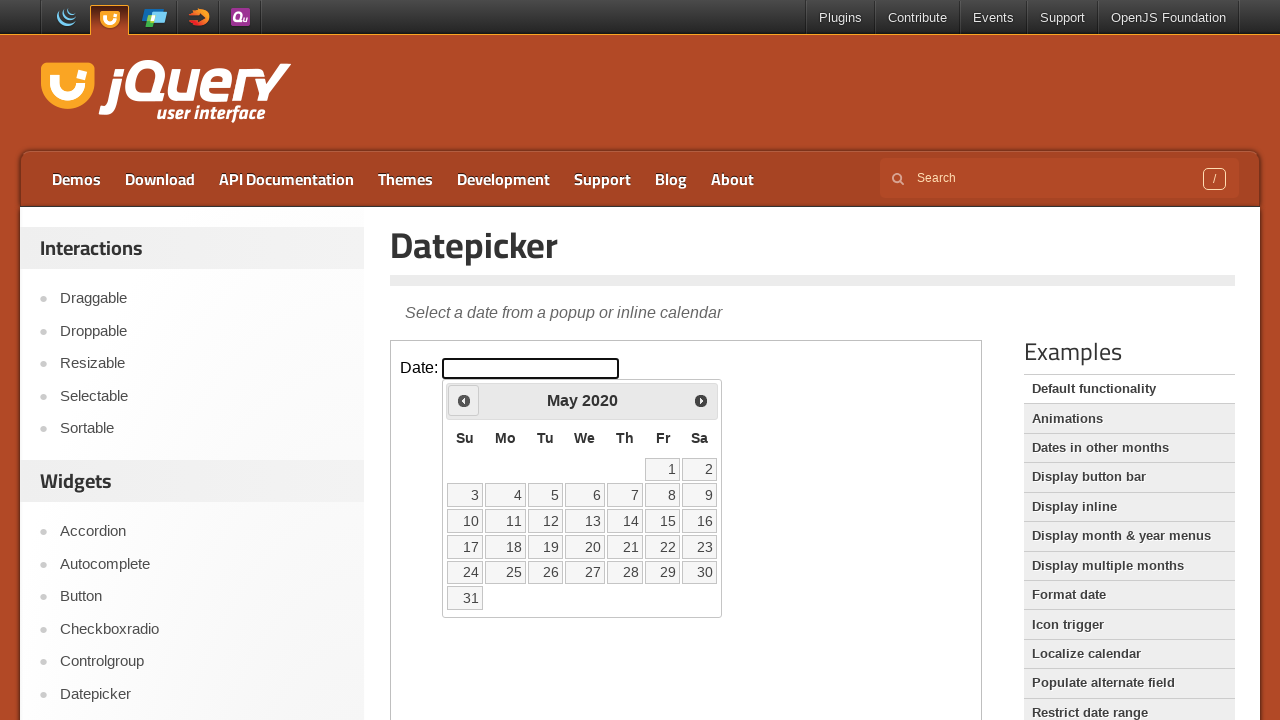

Retrieved current month and year: May 2020
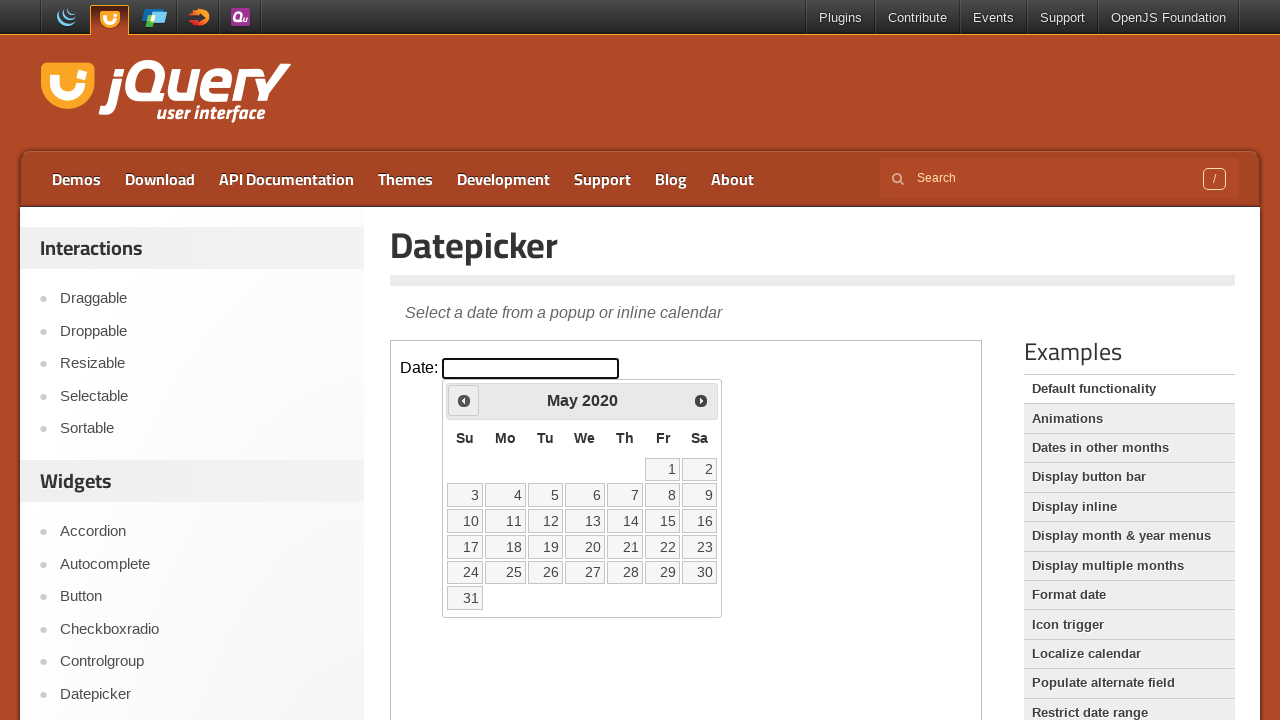

Navigated to previous month from May 2020 at (464, 400) on iframe.demo-frame >> internal:control=enter-frame >> xpath=//span[text()='Prev']
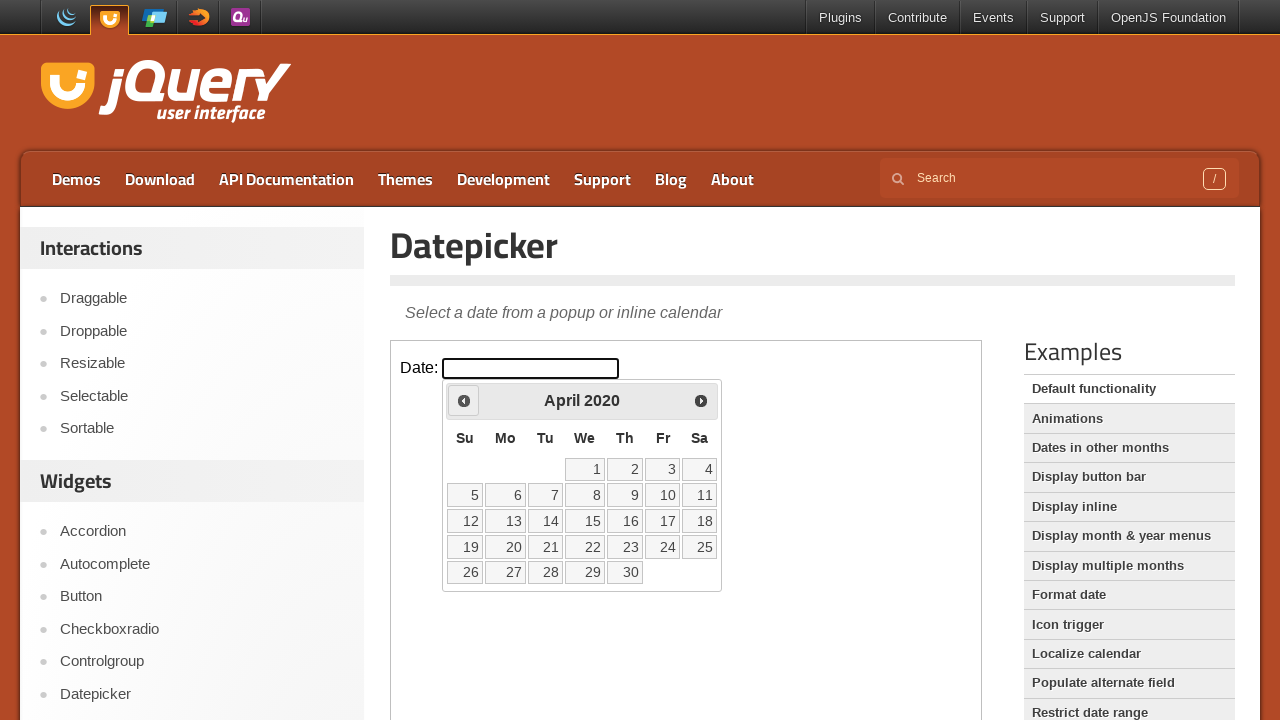

Waited for calendar to update
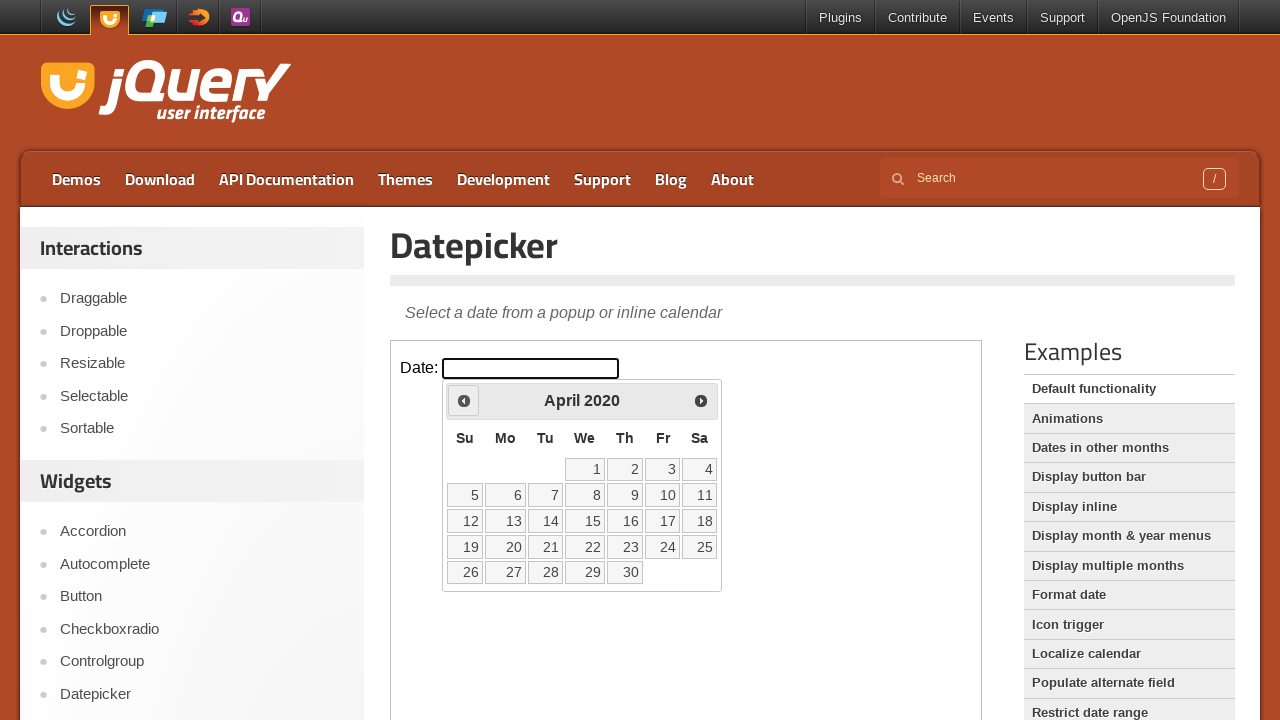

Retrieved current month and year: April 2020
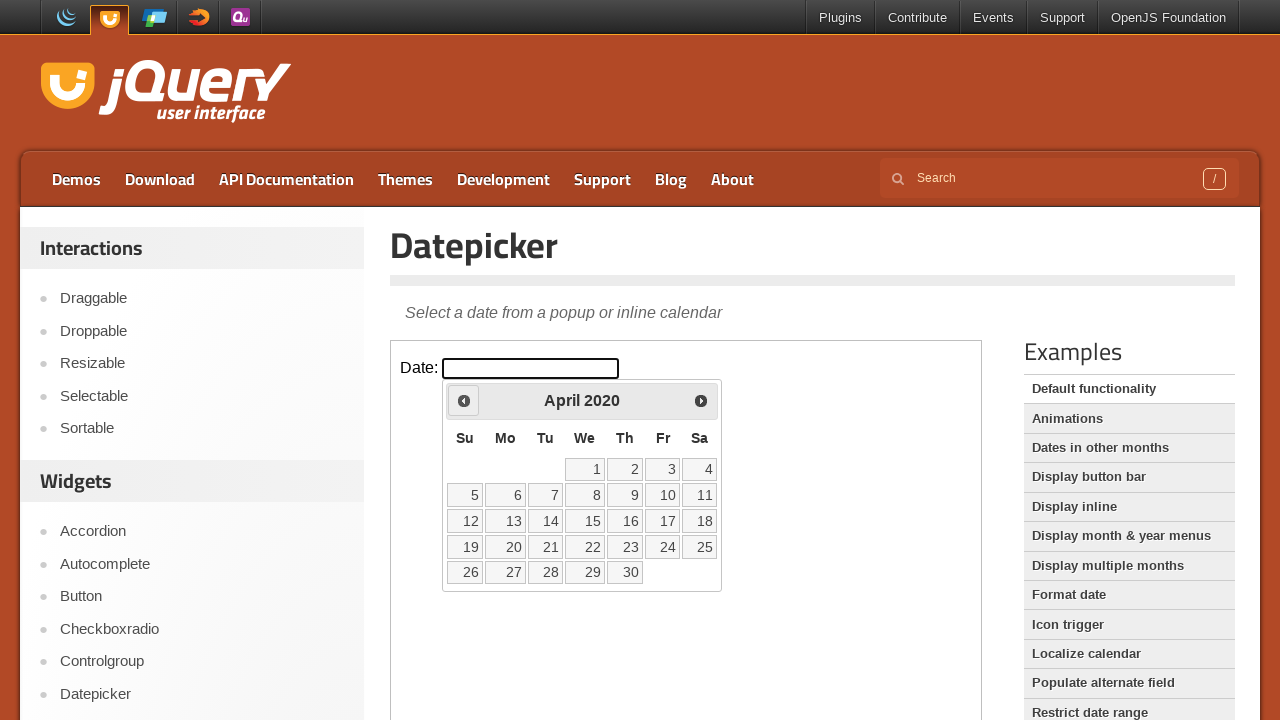

Navigated to previous month from April 2020 at (464, 400) on iframe.demo-frame >> internal:control=enter-frame >> xpath=//span[text()='Prev']
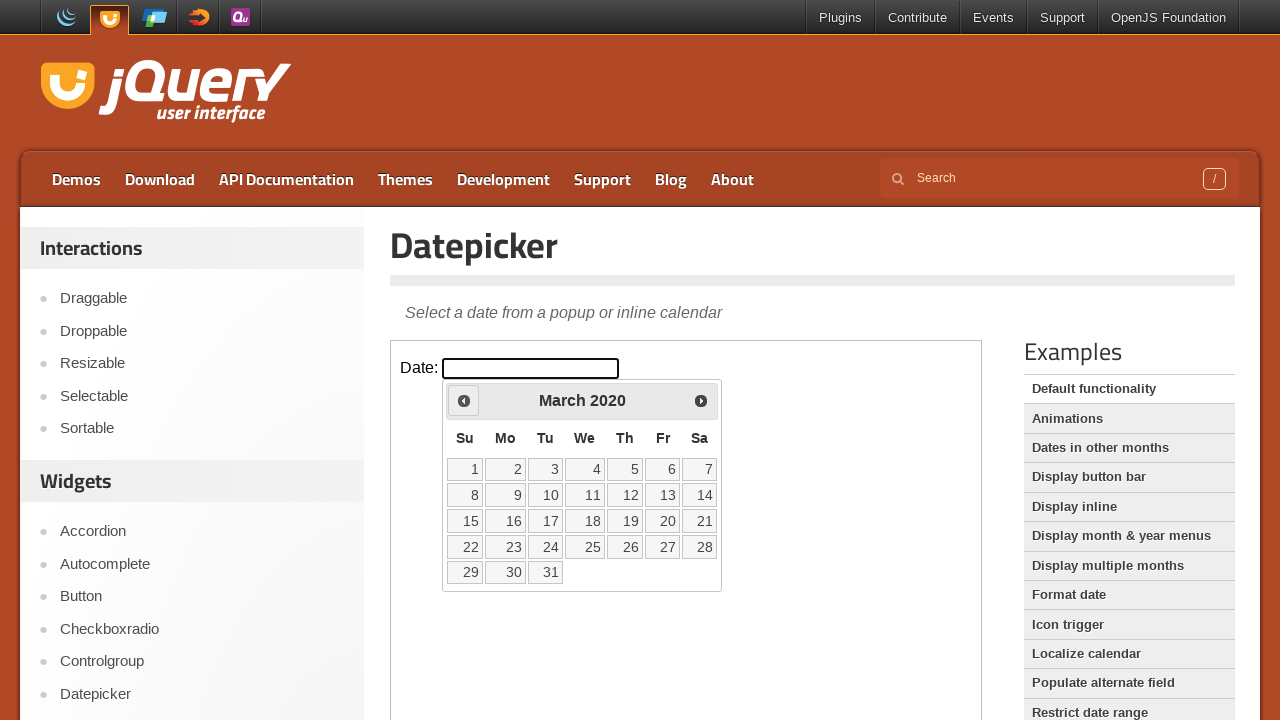

Waited for calendar to update
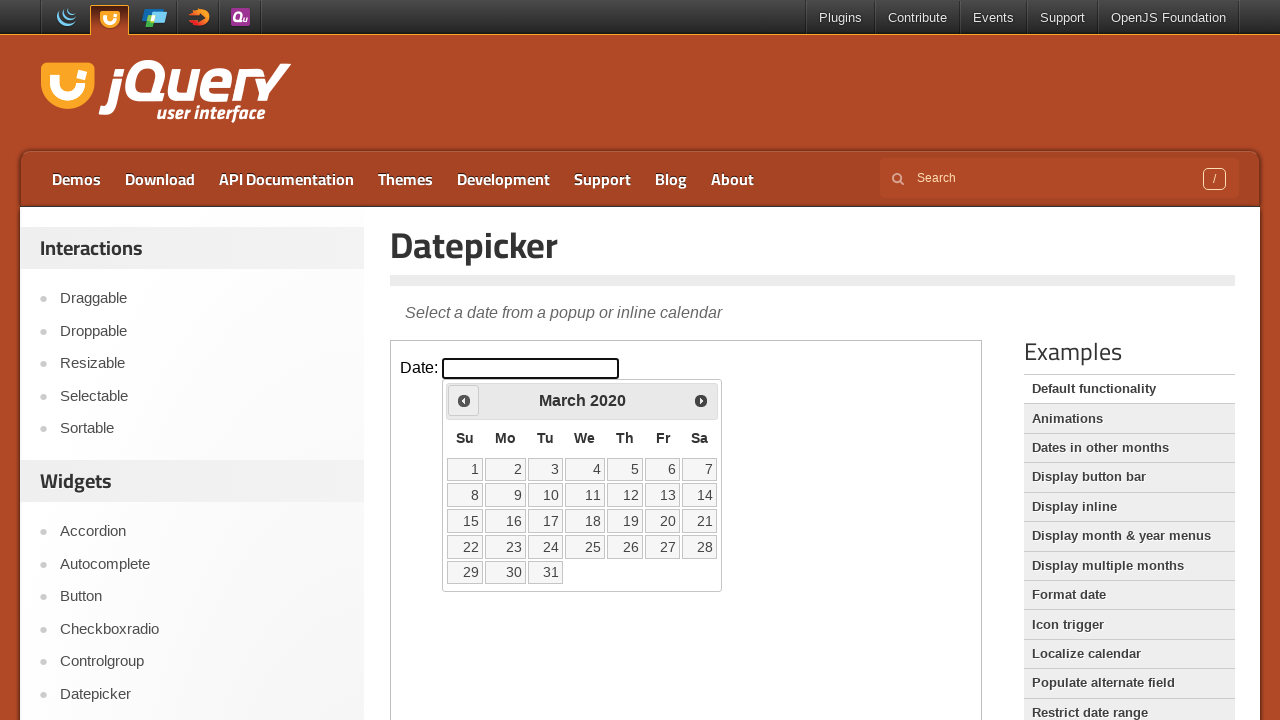

Retrieved current month and year: March 2020
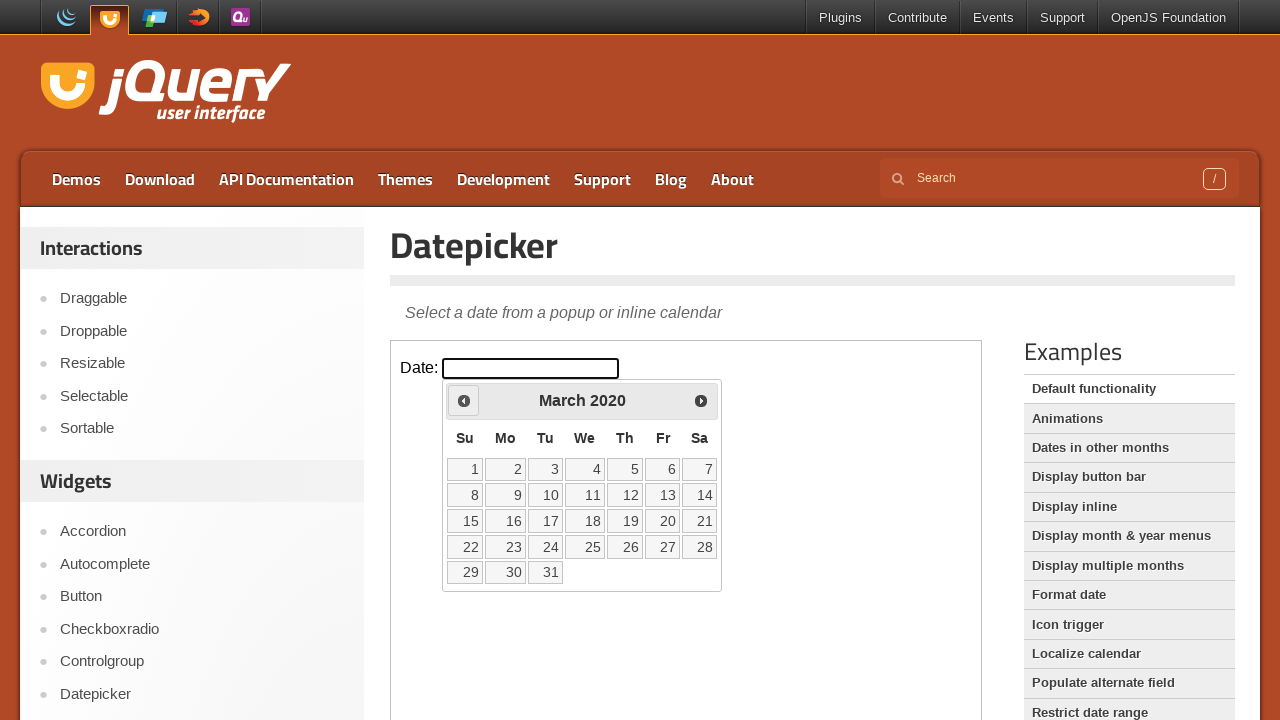

Navigated to previous month from March 2020 at (464, 400) on iframe.demo-frame >> internal:control=enter-frame >> xpath=//span[text()='Prev']
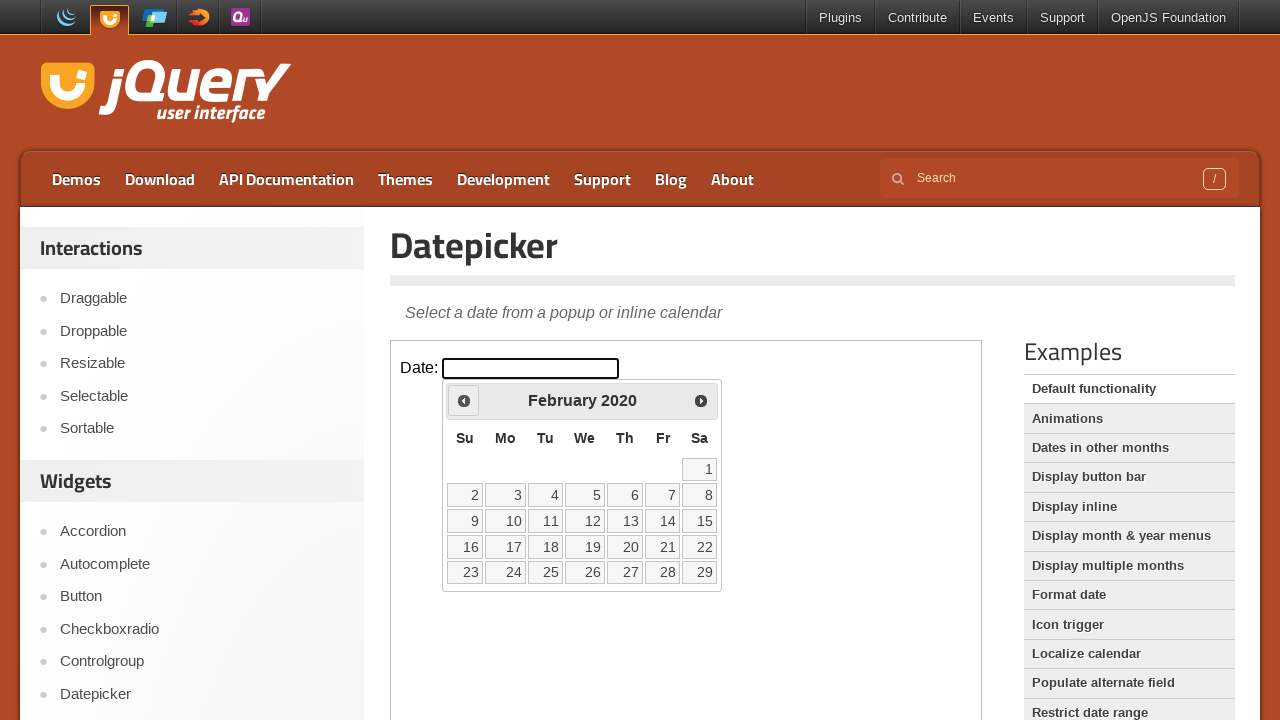

Waited for calendar to update
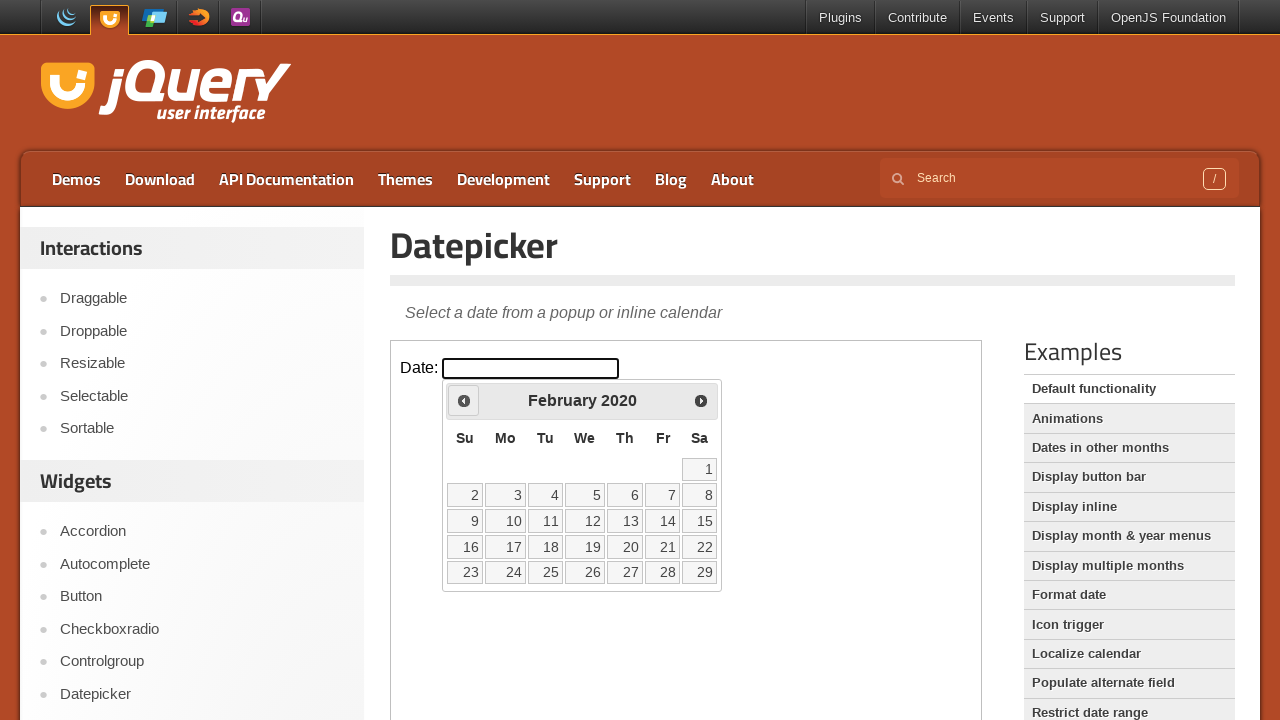

Retrieved current month and year: February 2020
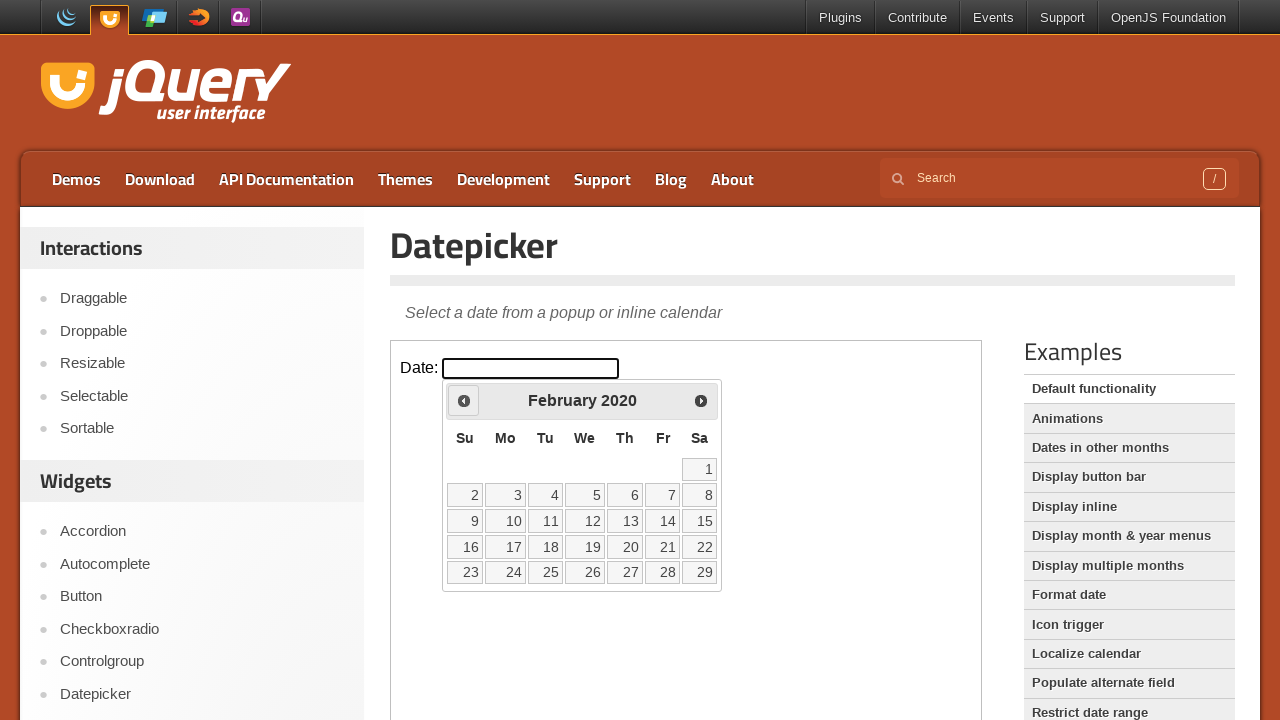

Navigated to previous month from February 2020 at (464, 400) on iframe.demo-frame >> internal:control=enter-frame >> xpath=//span[text()='Prev']
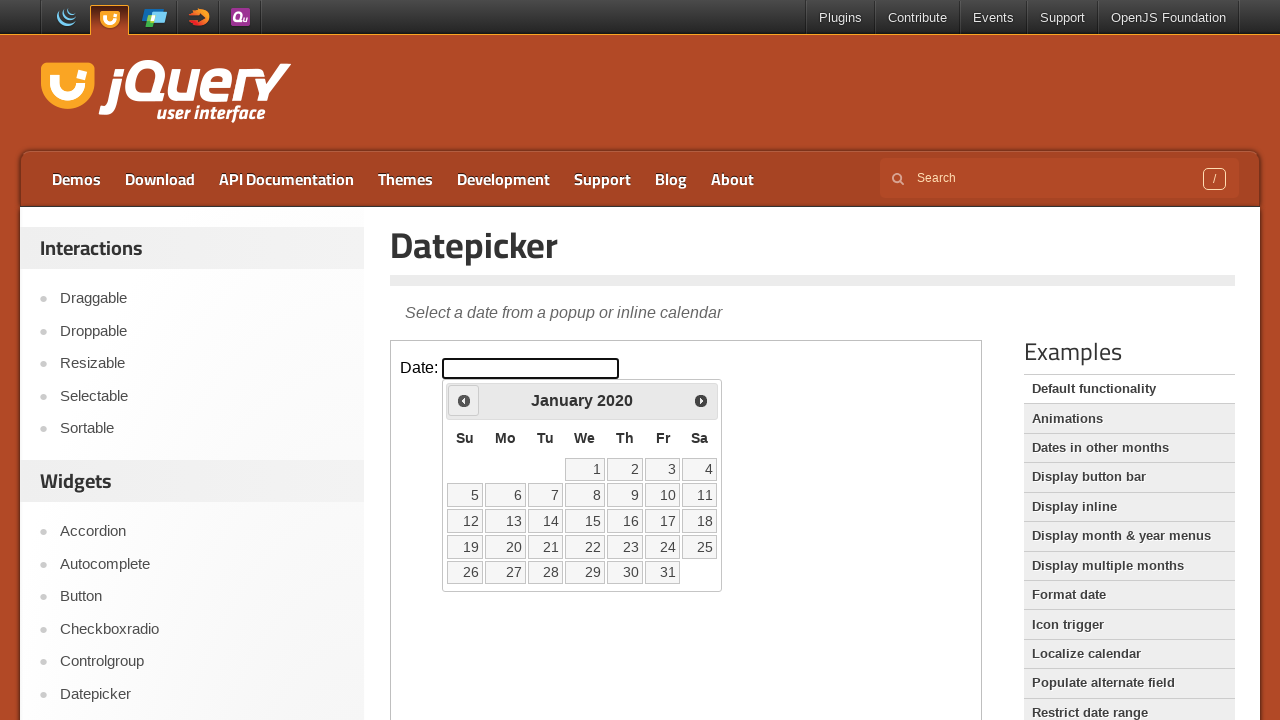

Waited for calendar to update
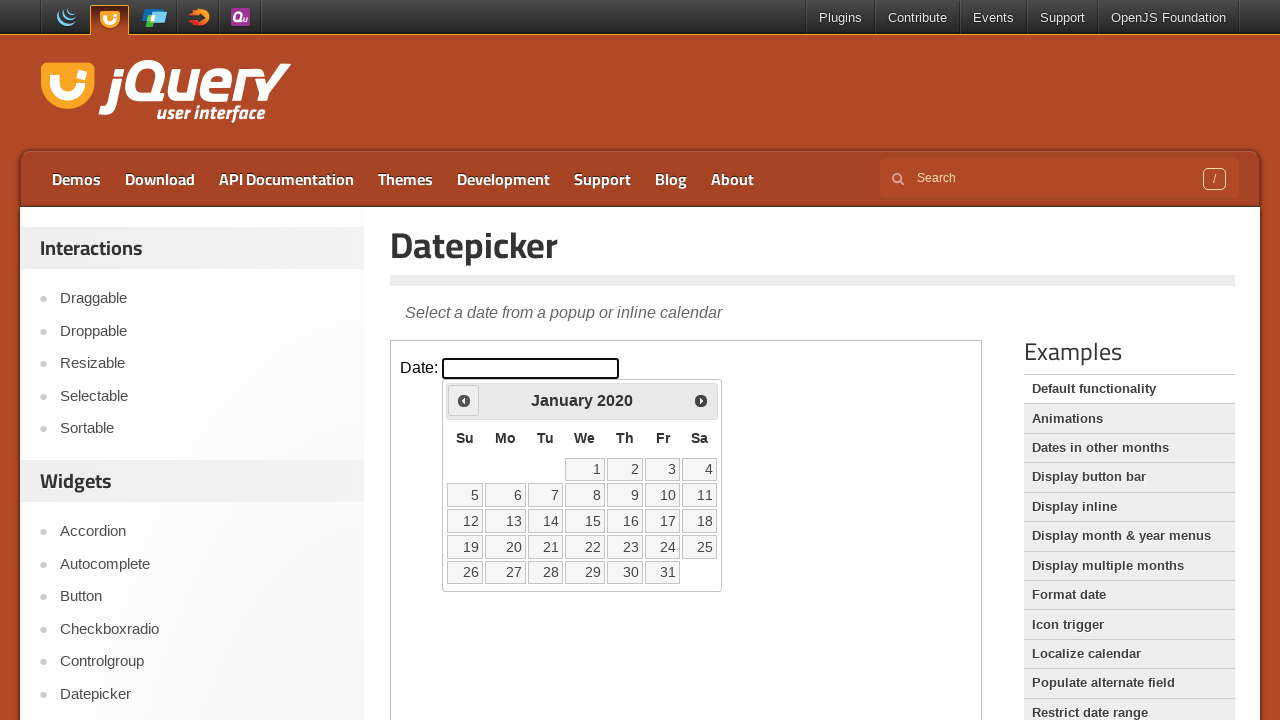

Retrieved current month and year: January 2020
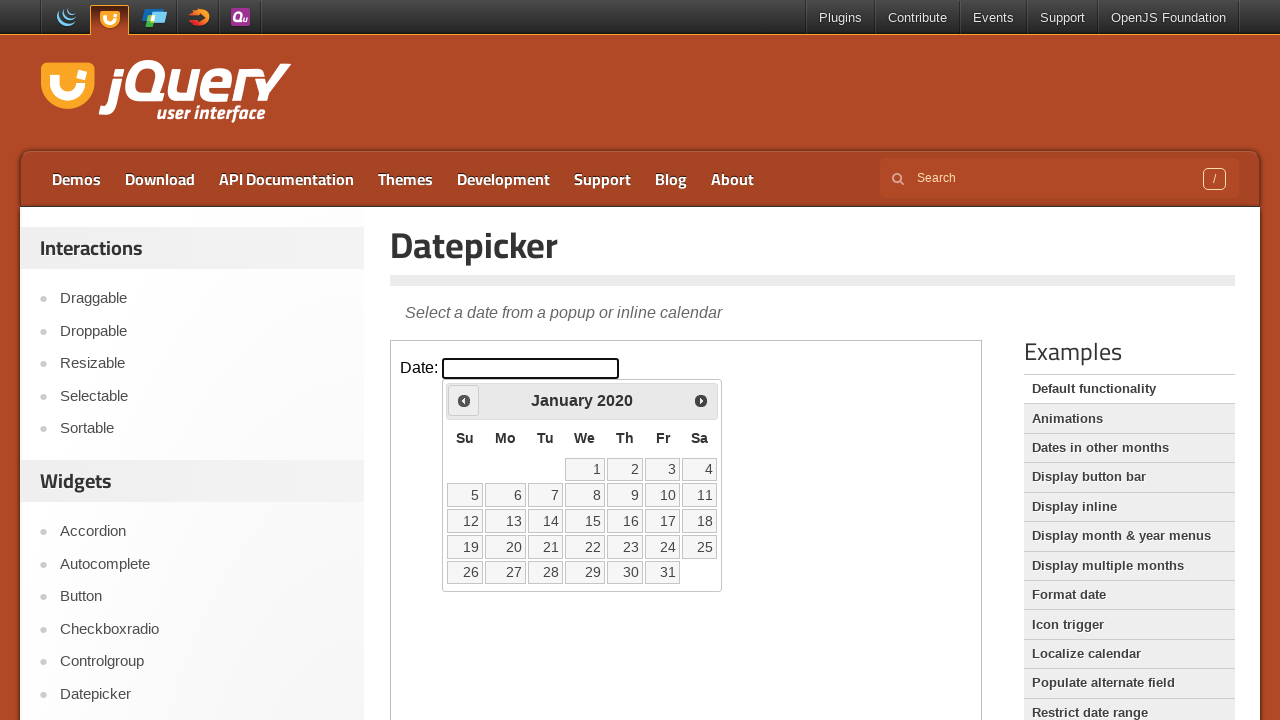

Navigated to previous month from January 2020 at (464, 400) on iframe.demo-frame >> internal:control=enter-frame >> xpath=//span[text()='Prev']
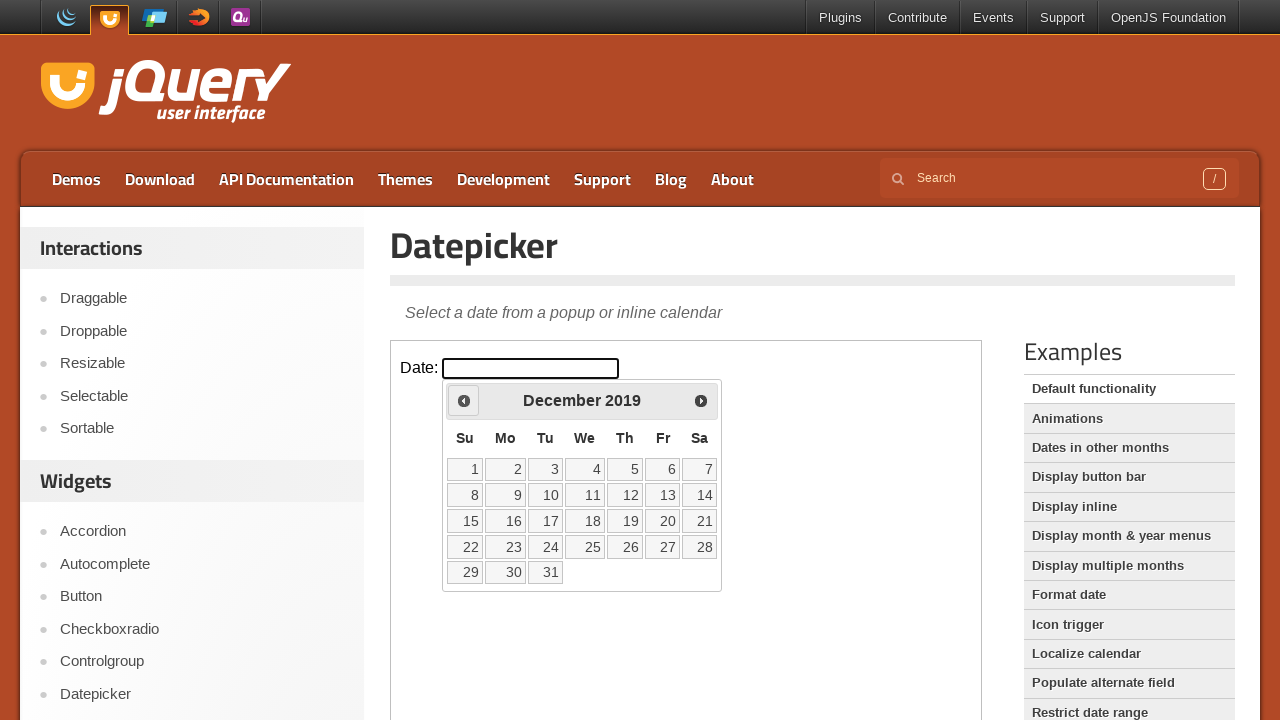

Waited for calendar to update
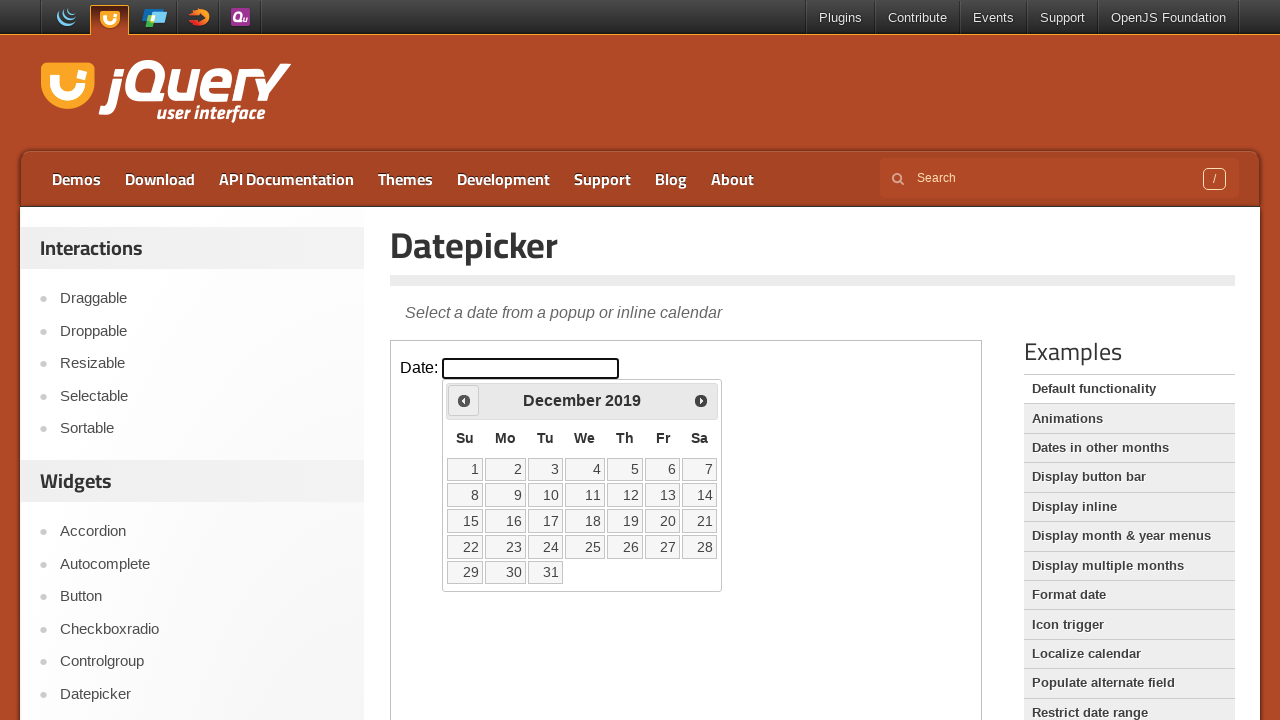

Retrieved current month and year: December 2019
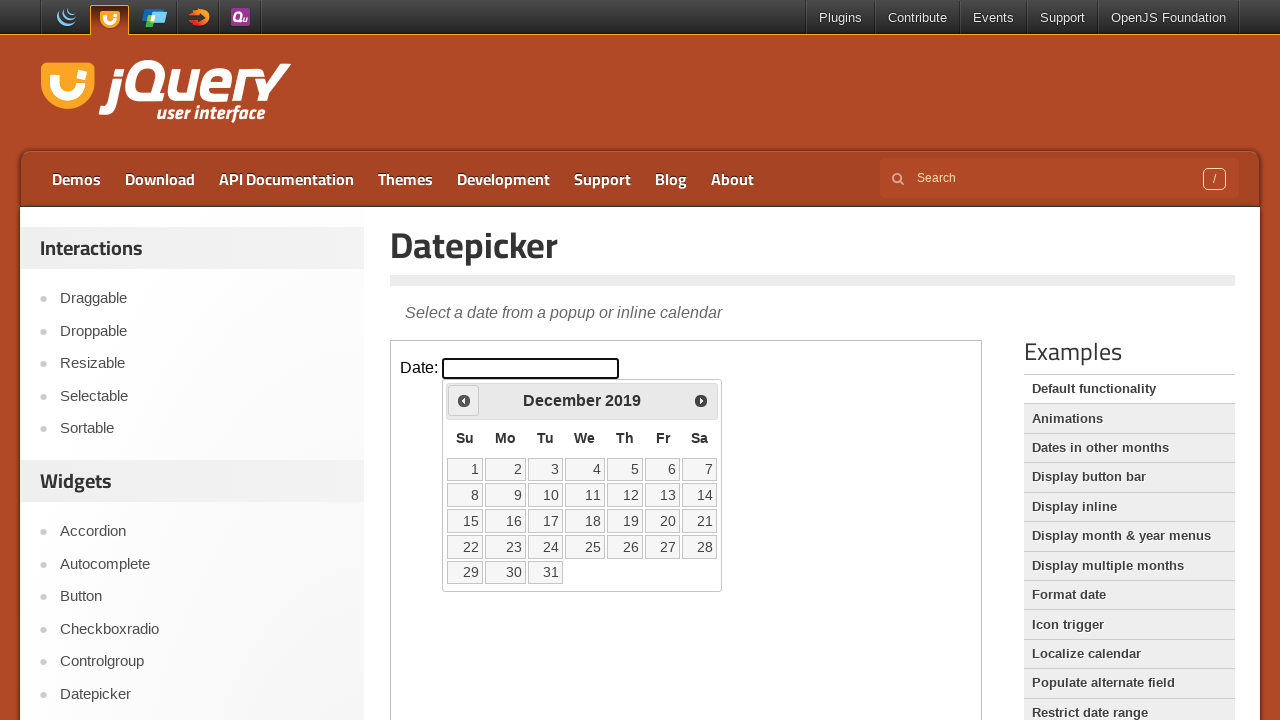

Navigated to previous month from December 2019 at (464, 400) on iframe.demo-frame >> internal:control=enter-frame >> xpath=//span[text()='Prev']
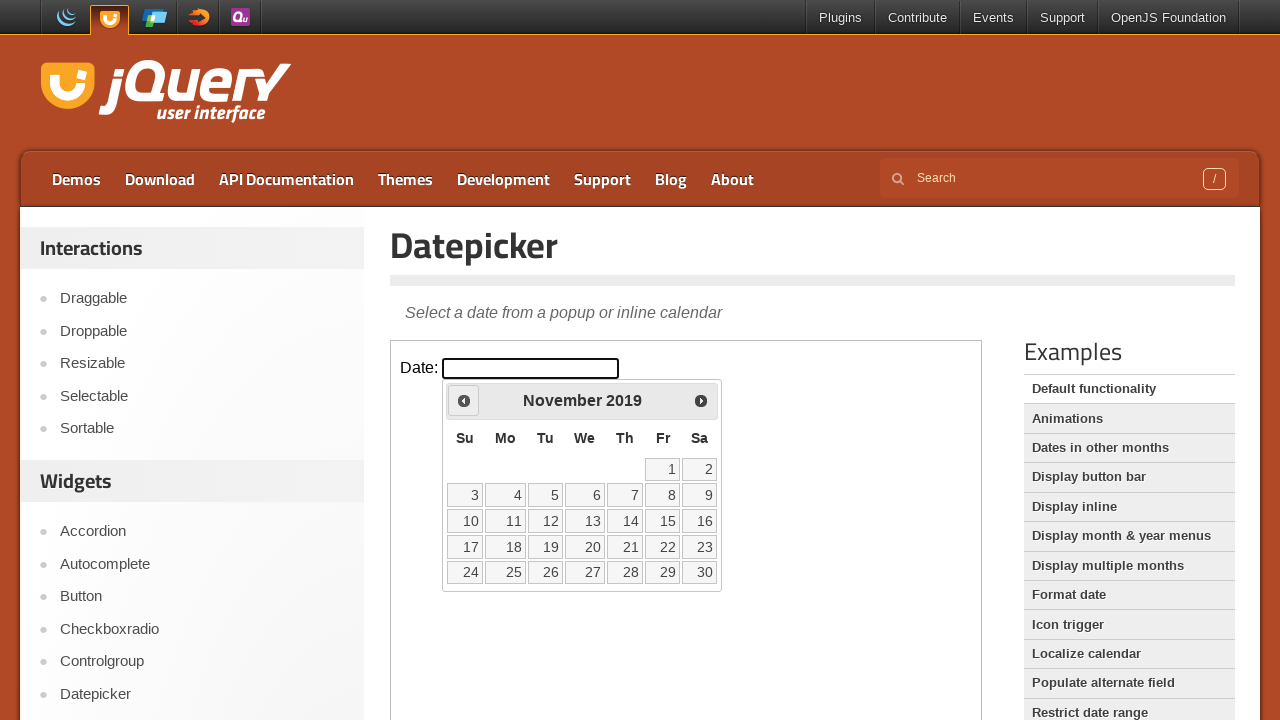

Waited for calendar to update
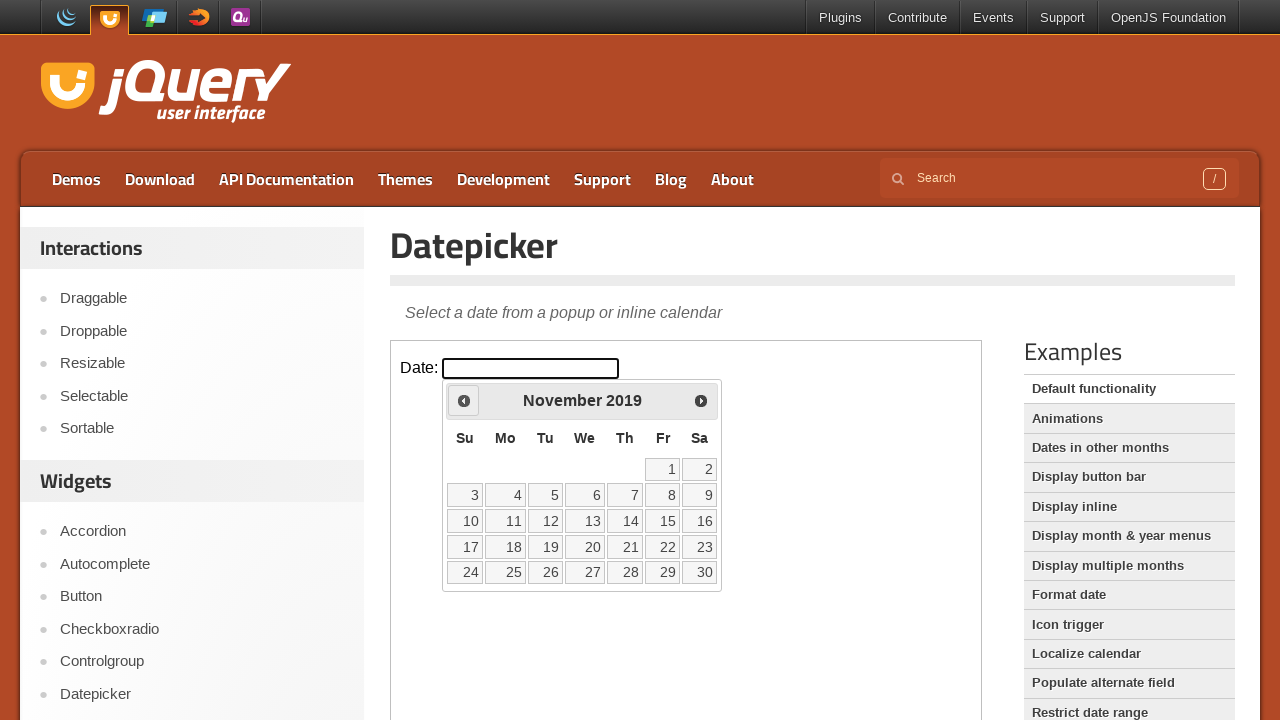

Retrieved current month and year: November 2019
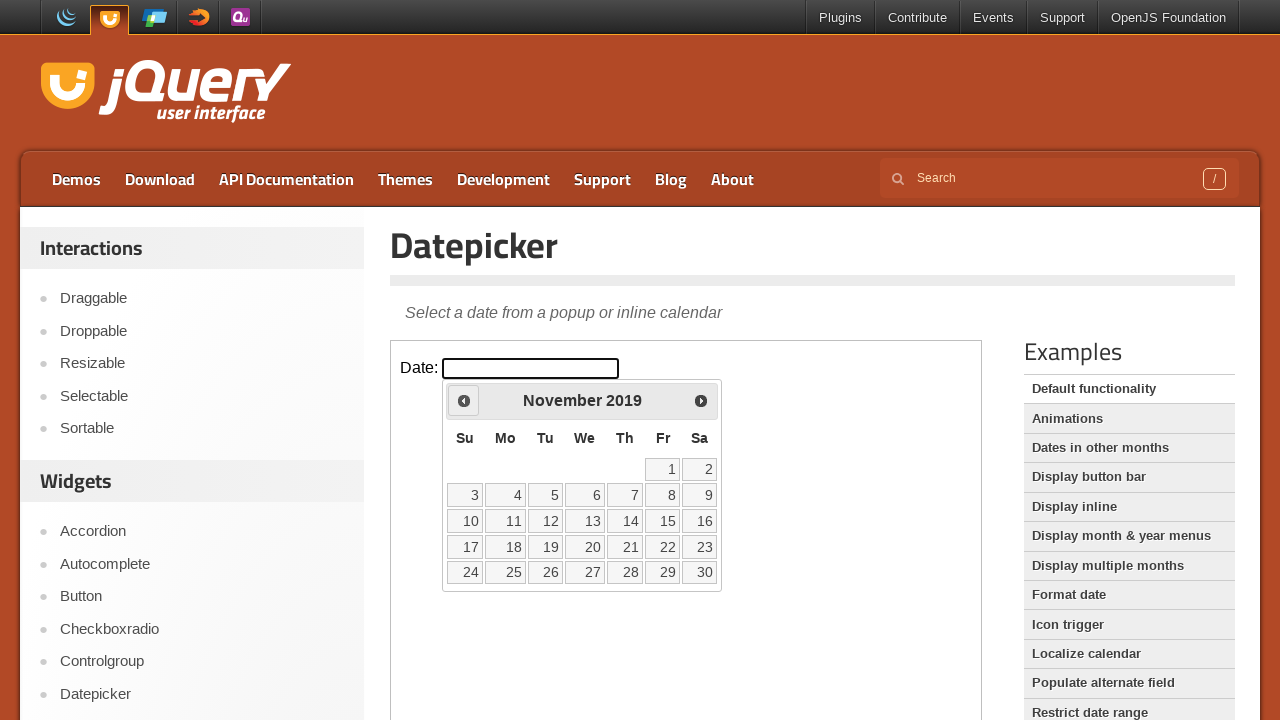

Navigated to previous month from November 2019 at (464, 400) on iframe.demo-frame >> internal:control=enter-frame >> xpath=//span[text()='Prev']
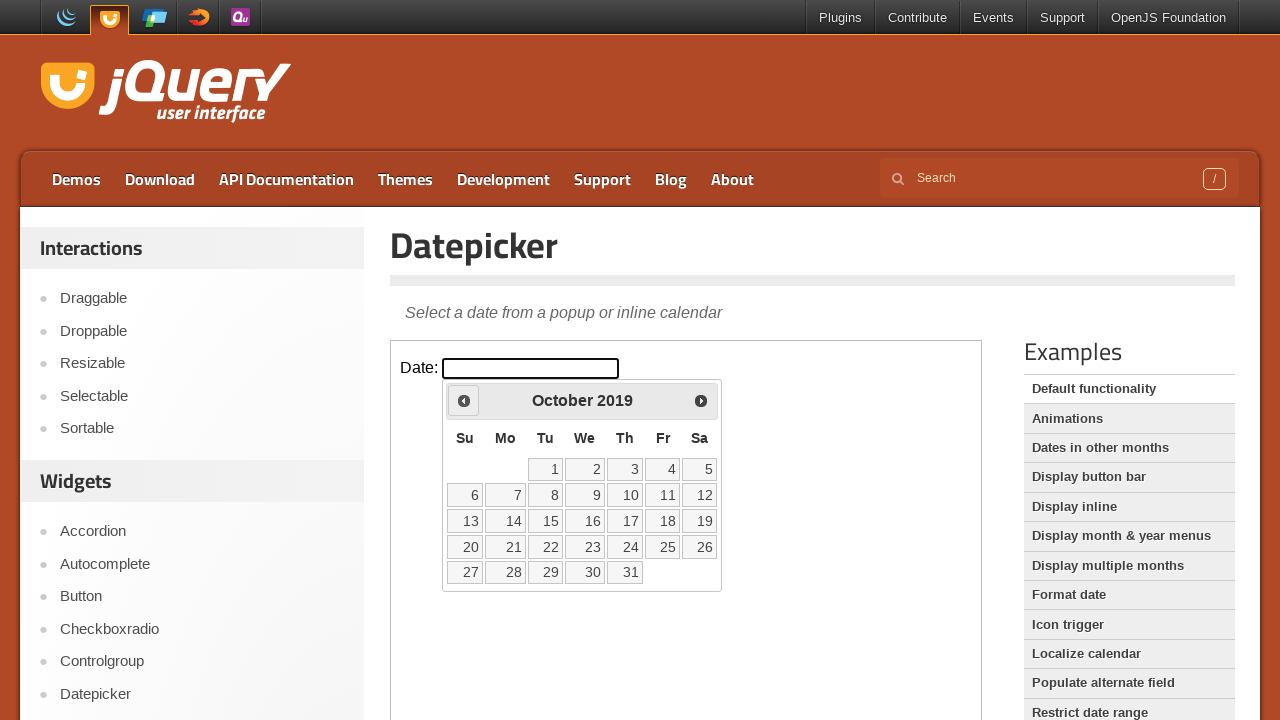

Waited for calendar to update
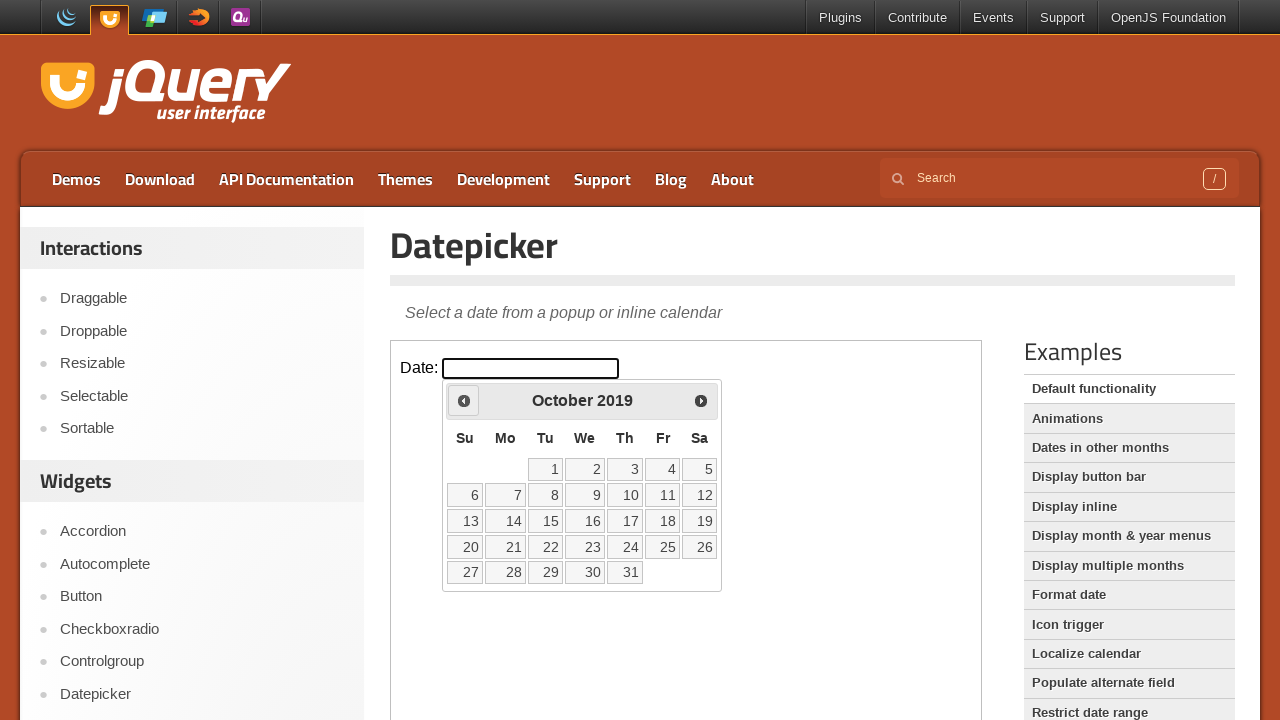

Retrieved current month and year: October 2019
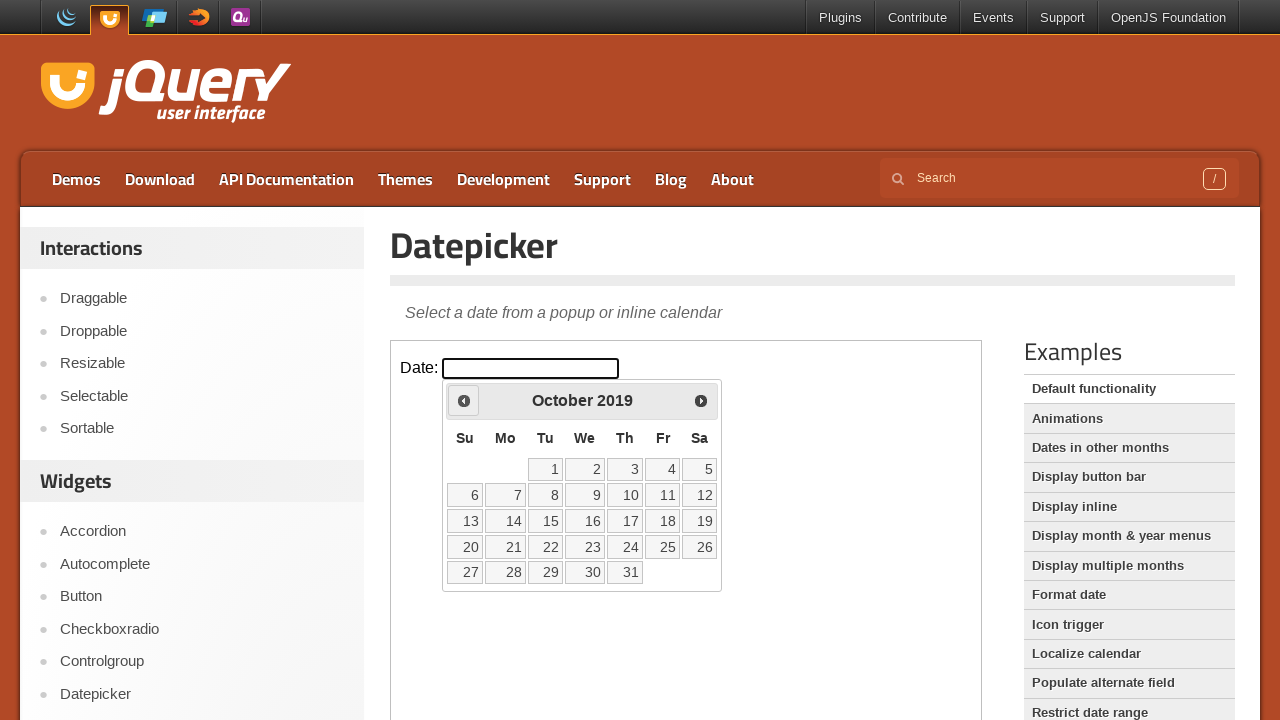

Navigated to previous month from October 2019 at (464, 400) on iframe.demo-frame >> internal:control=enter-frame >> xpath=//span[text()='Prev']
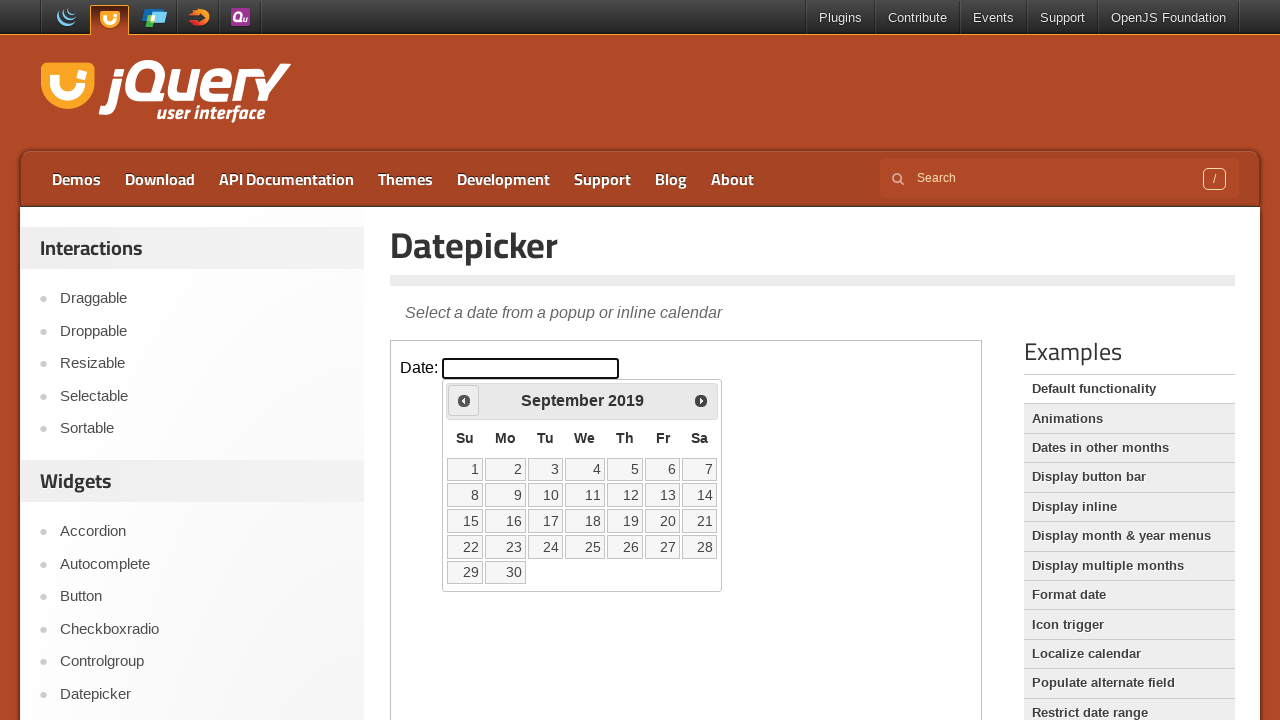

Waited for calendar to update
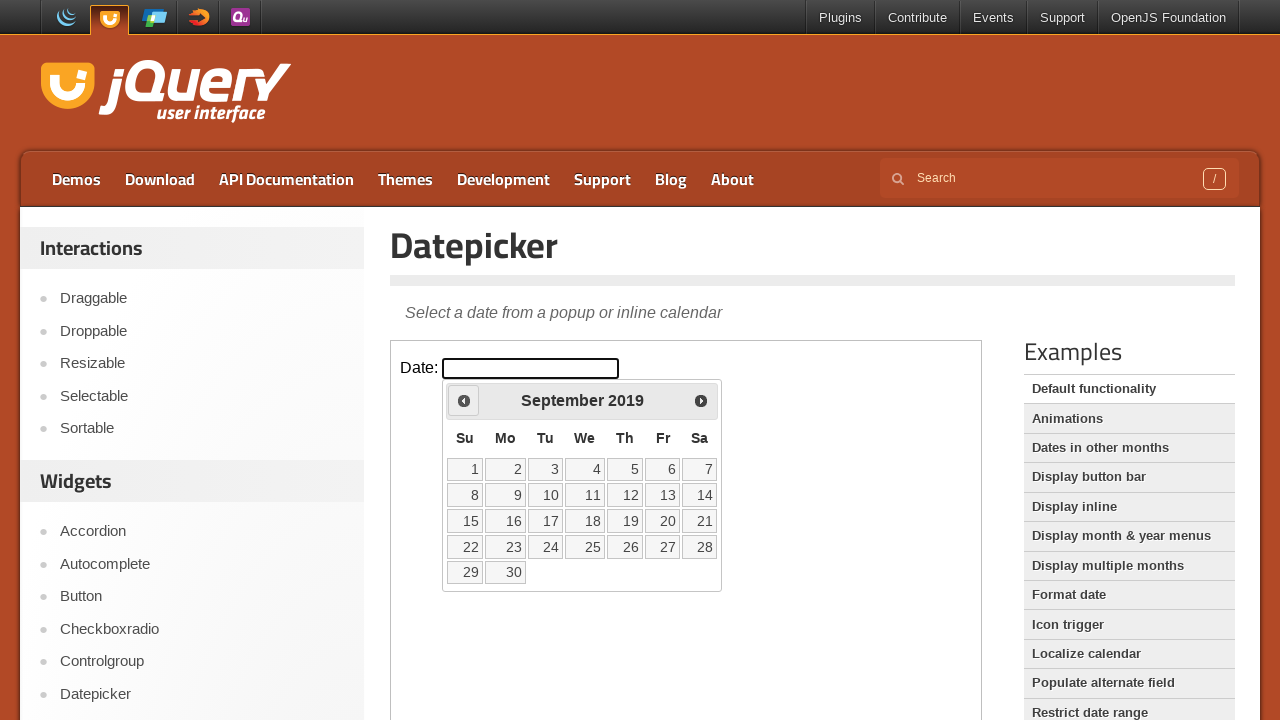

Retrieved current month and year: September 2019
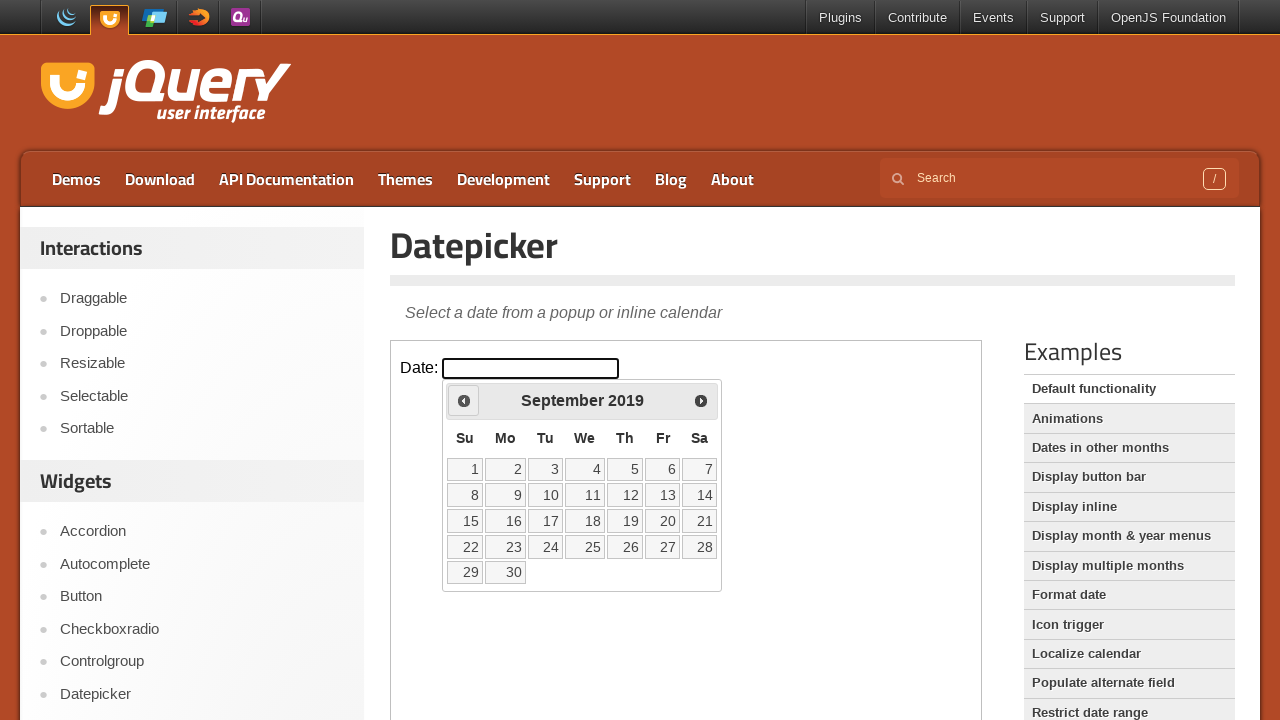

Navigated to previous month from September 2019 at (464, 400) on iframe.demo-frame >> internal:control=enter-frame >> xpath=//span[text()='Prev']
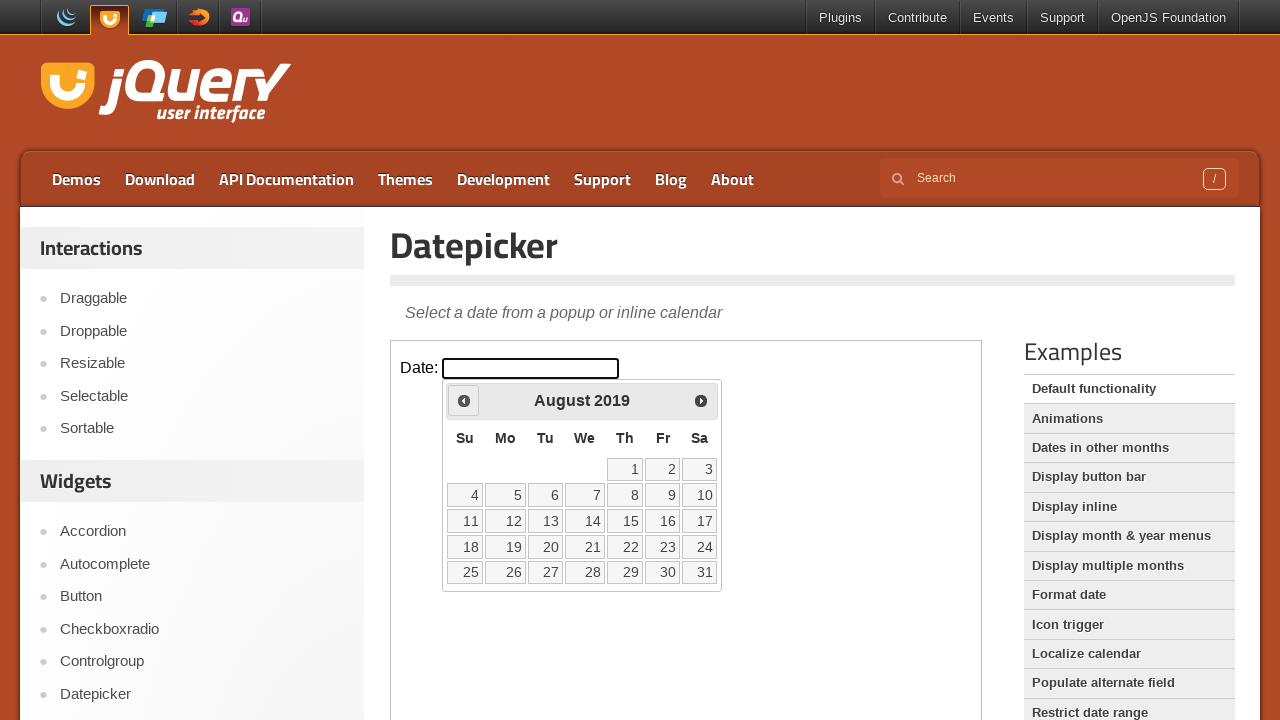

Waited for calendar to update
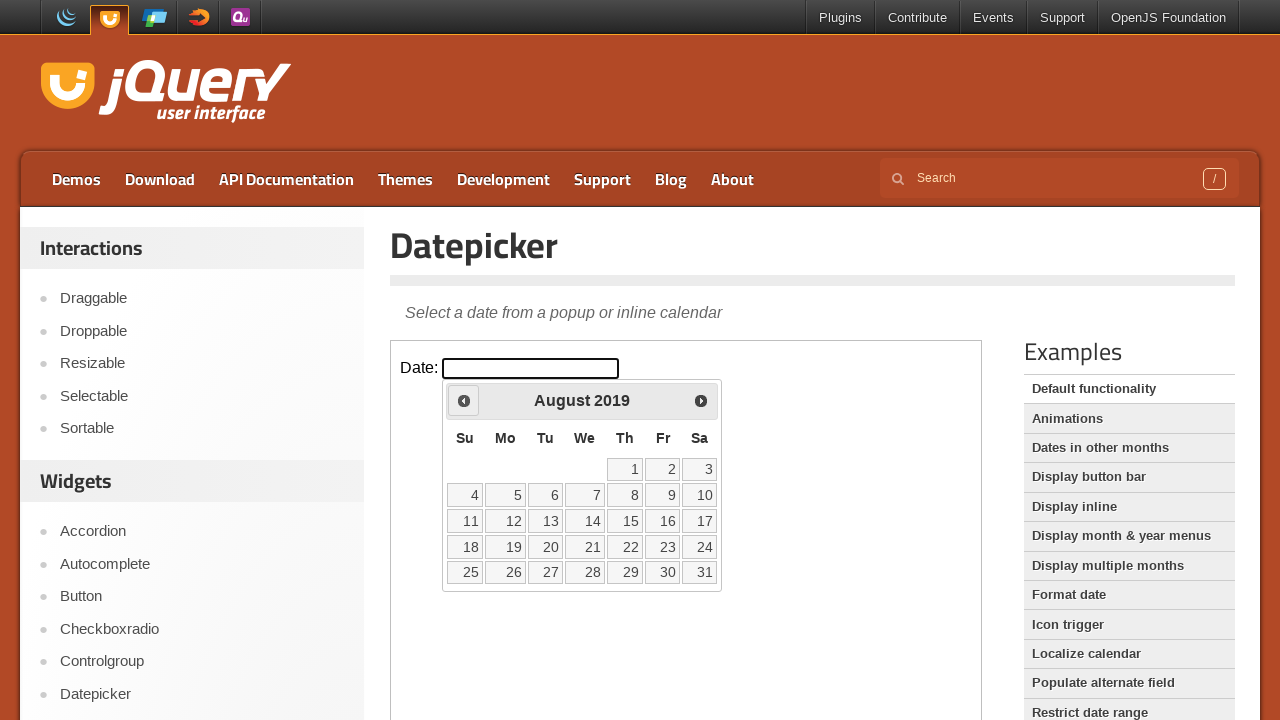

Retrieved current month and year: August 2019
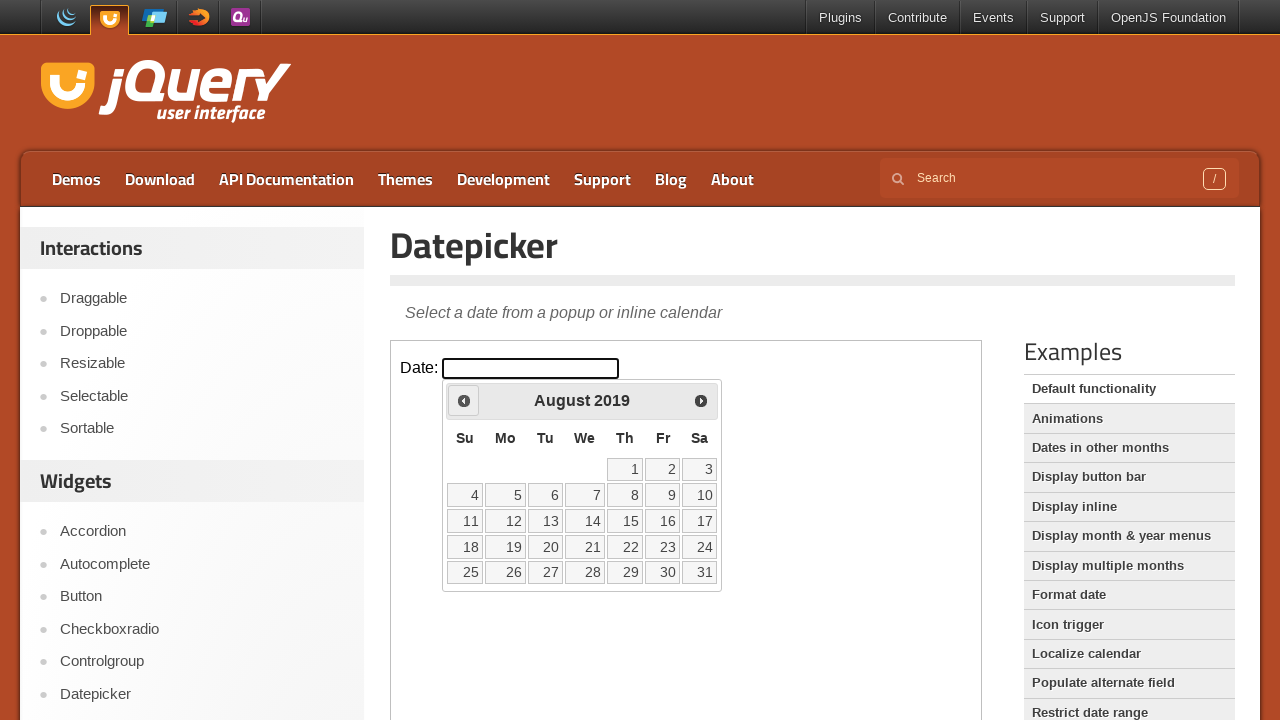

Navigated to previous month from August 2019 at (464, 400) on iframe.demo-frame >> internal:control=enter-frame >> xpath=//span[text()='Prev']
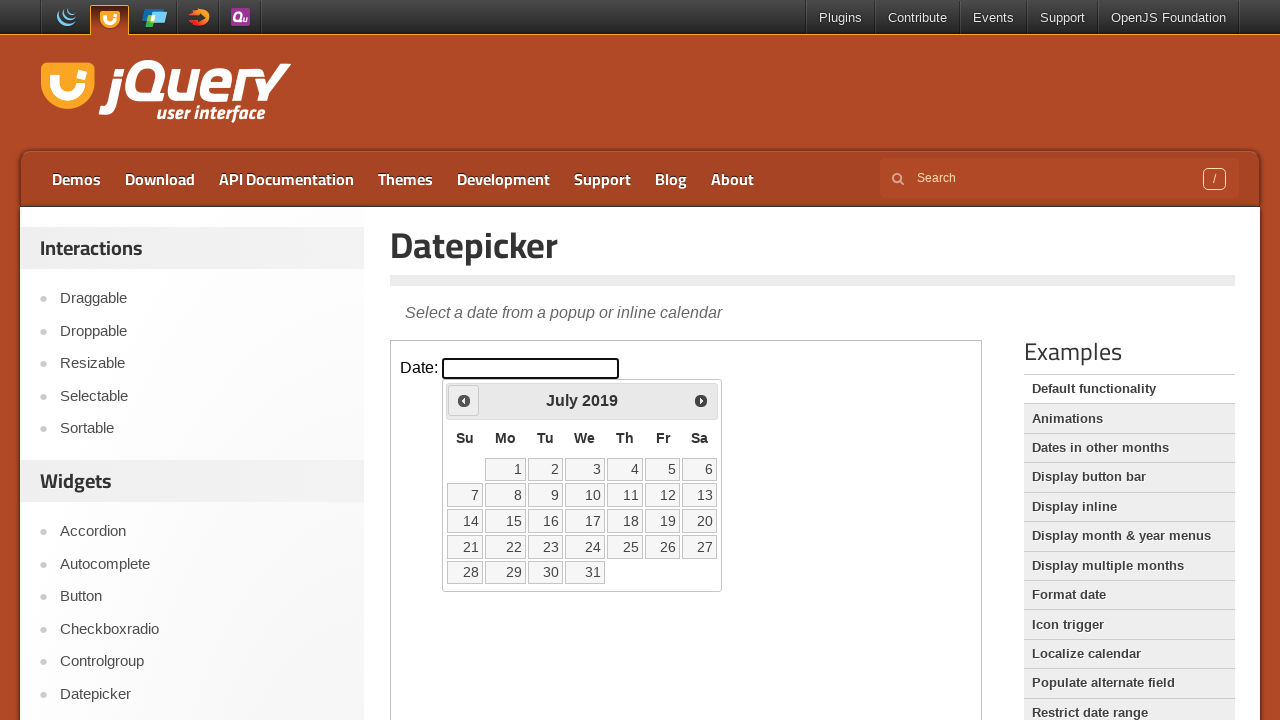

Waited for calendar to update
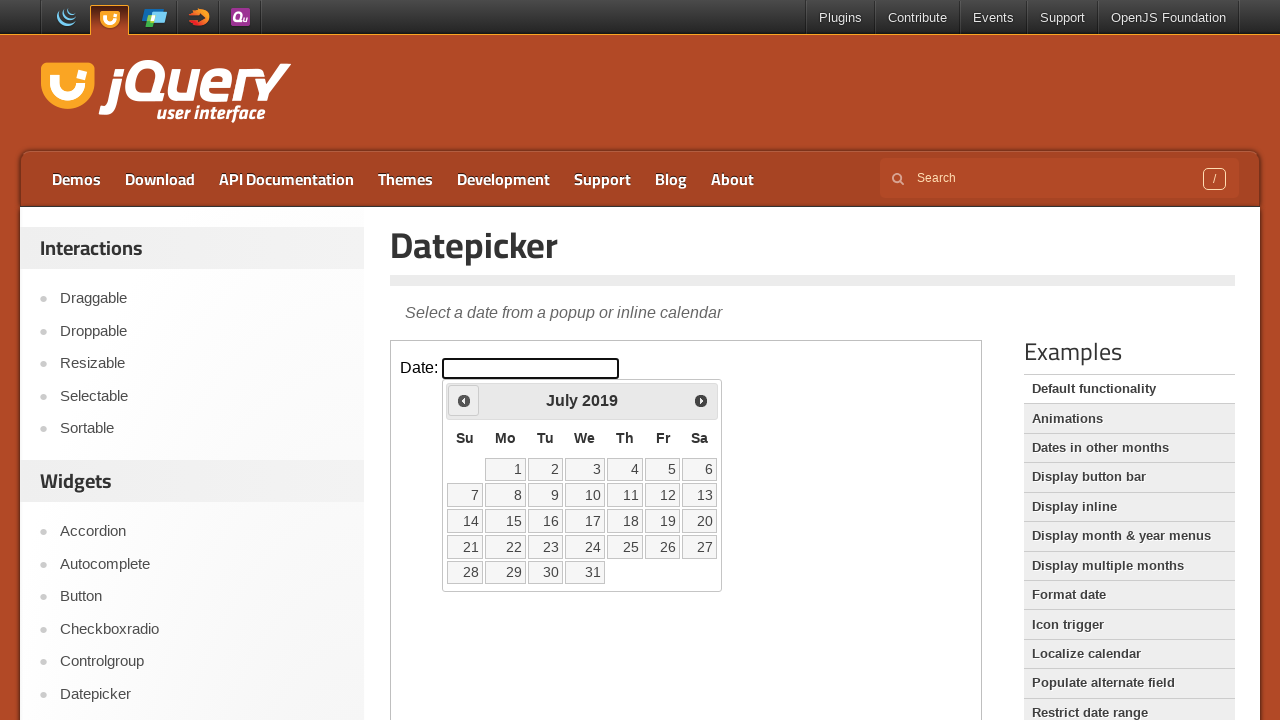

Retrieved current month and year: July 2019
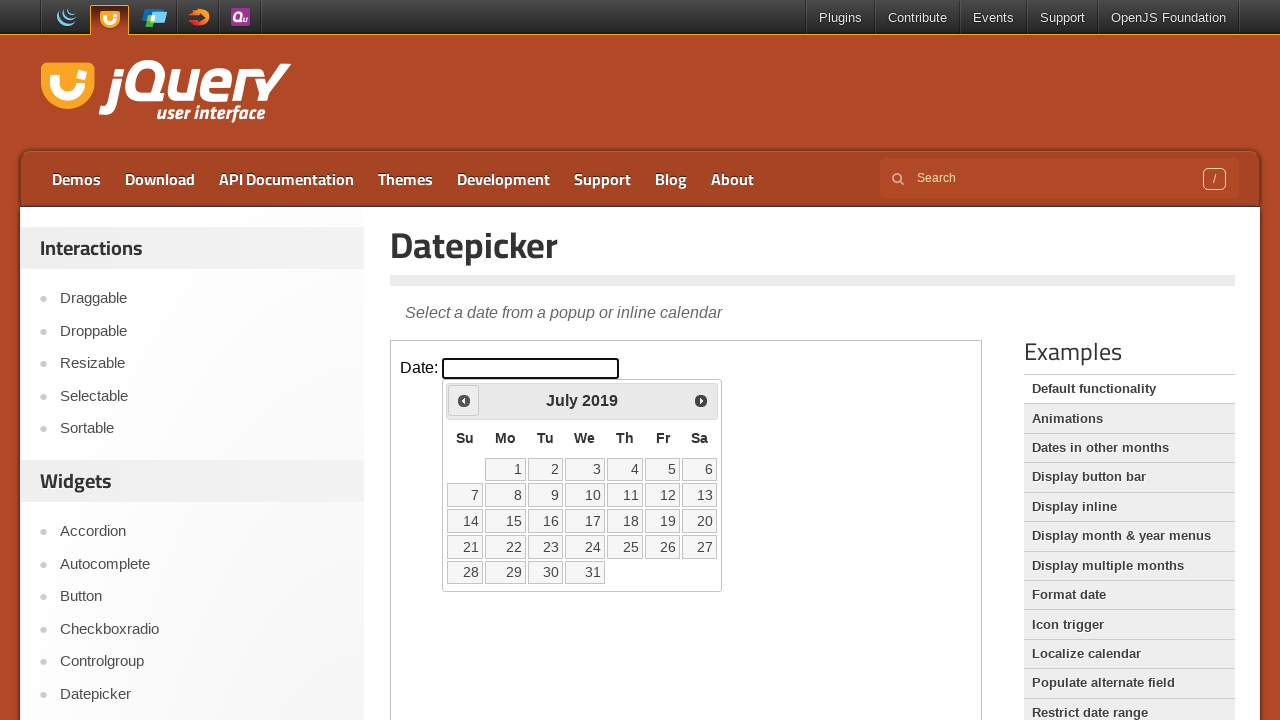

Navigated to previous month from July 2019 at (464, 400) on iframe.demo-frame >> internal:control=enter-frame >> xpath=//span[text()='Prev']
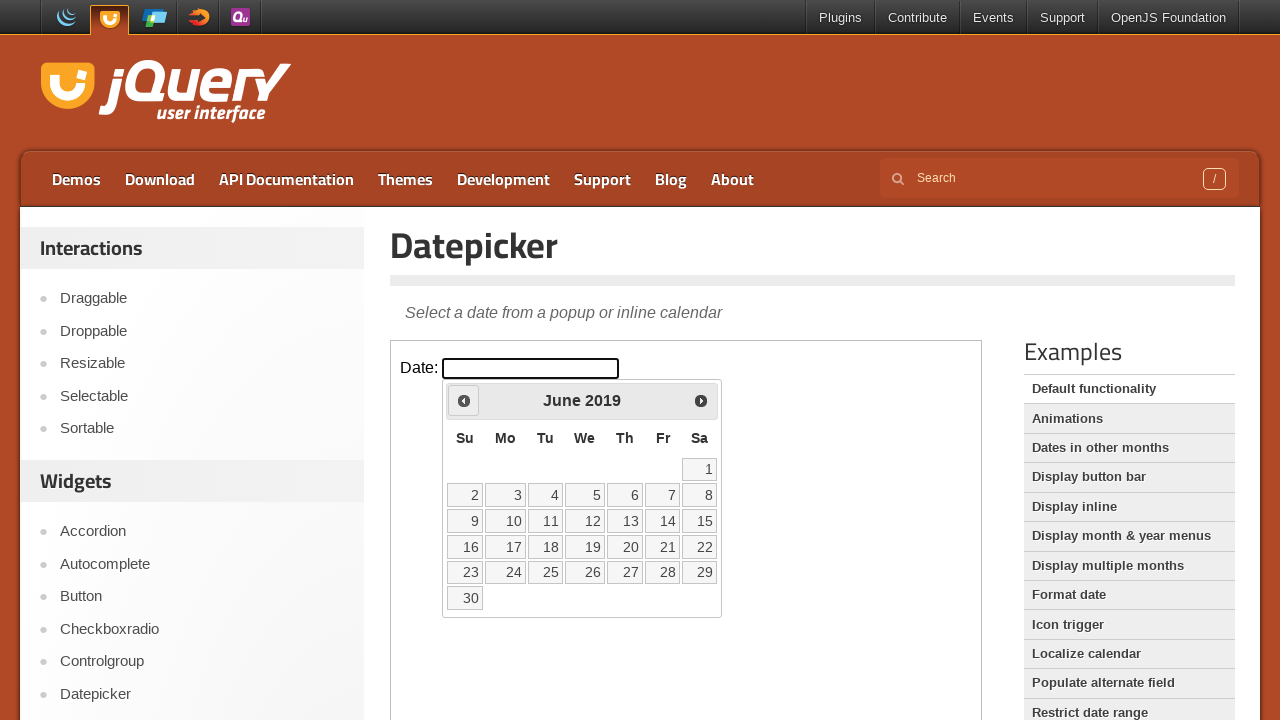

Waited for calendar to update
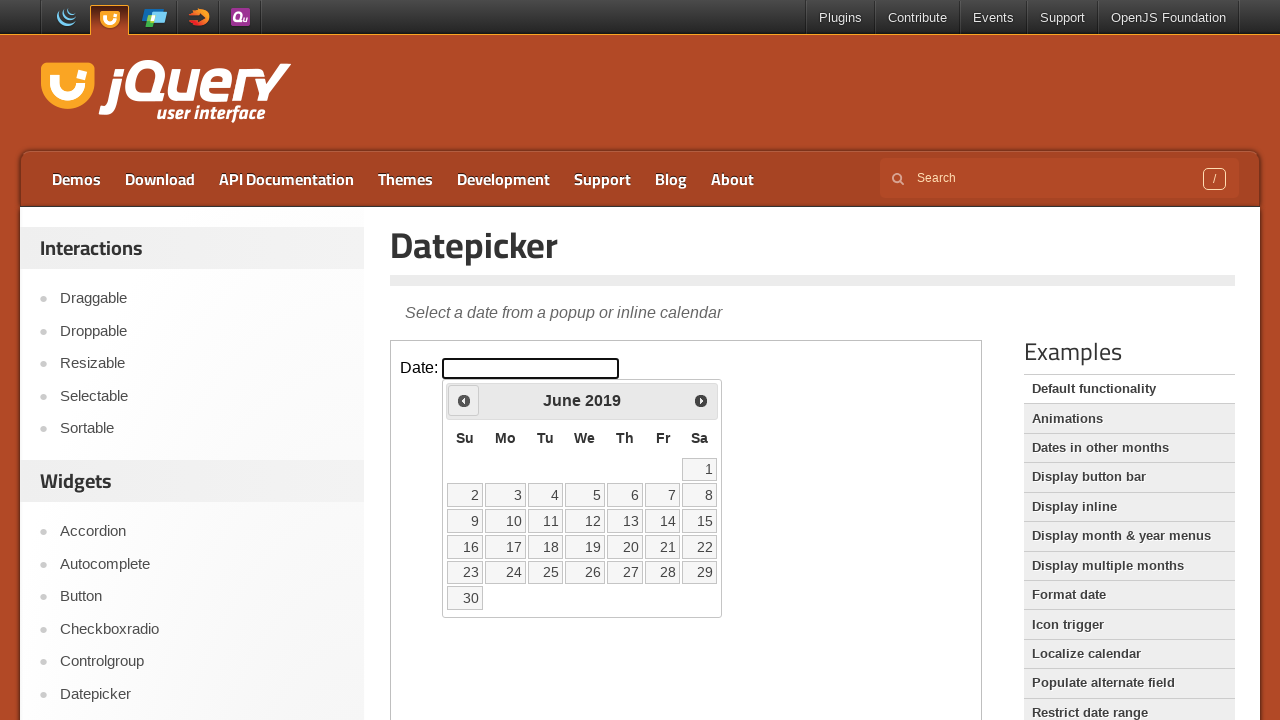

Retrieved current month and year: June 2019
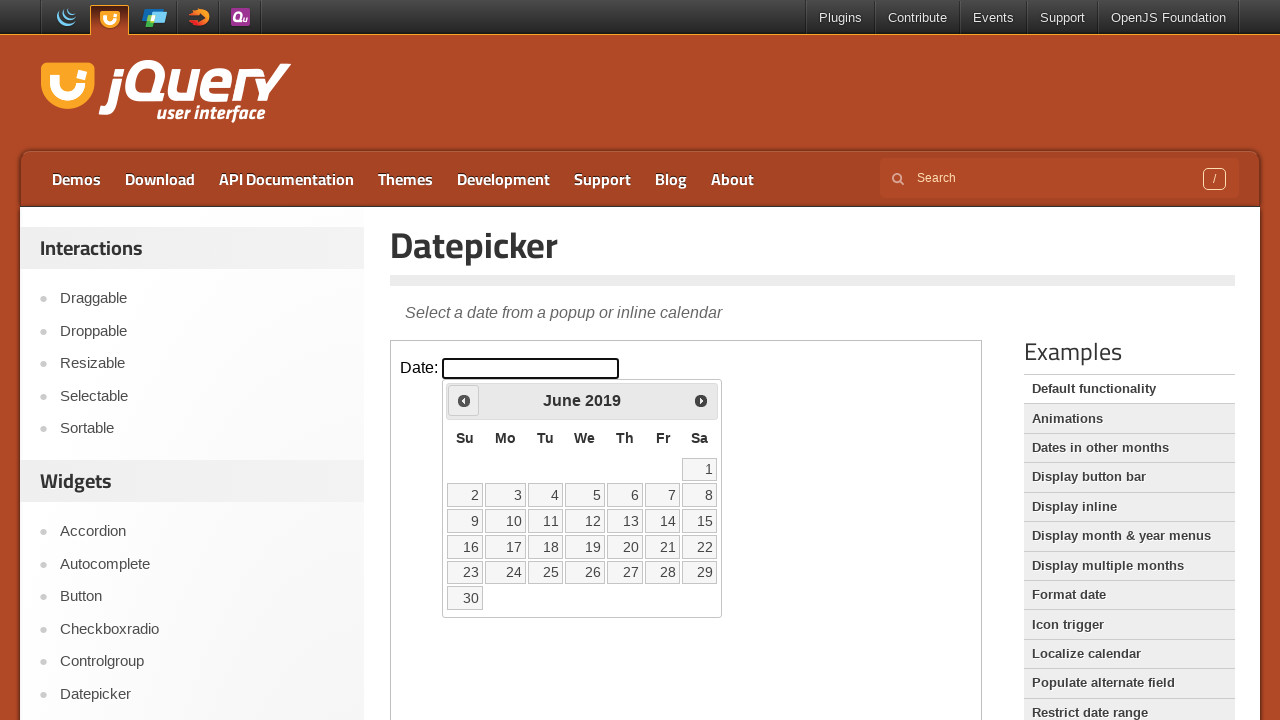

Navigated to previous month from June 2019 at (464, 400) on iframe.demo-frame >> internal:control=enter-frame >> xpath=//span[text()='Prev']
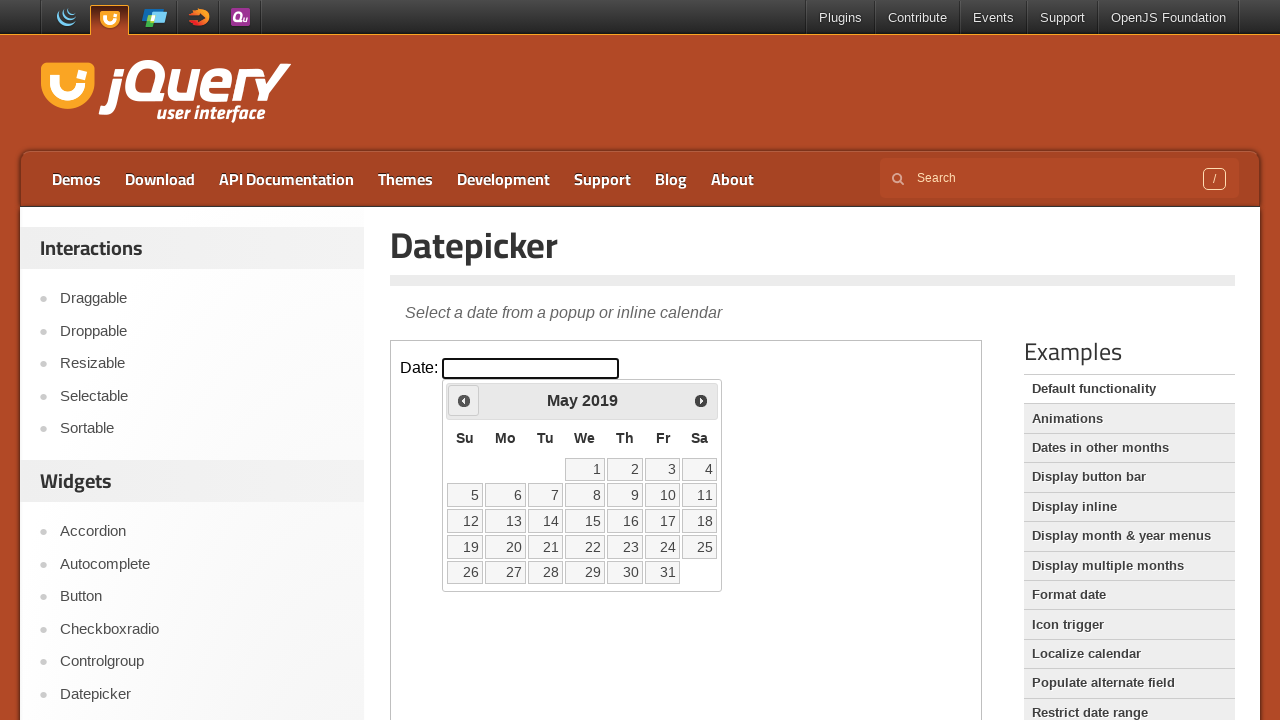

Waited for calendar to update
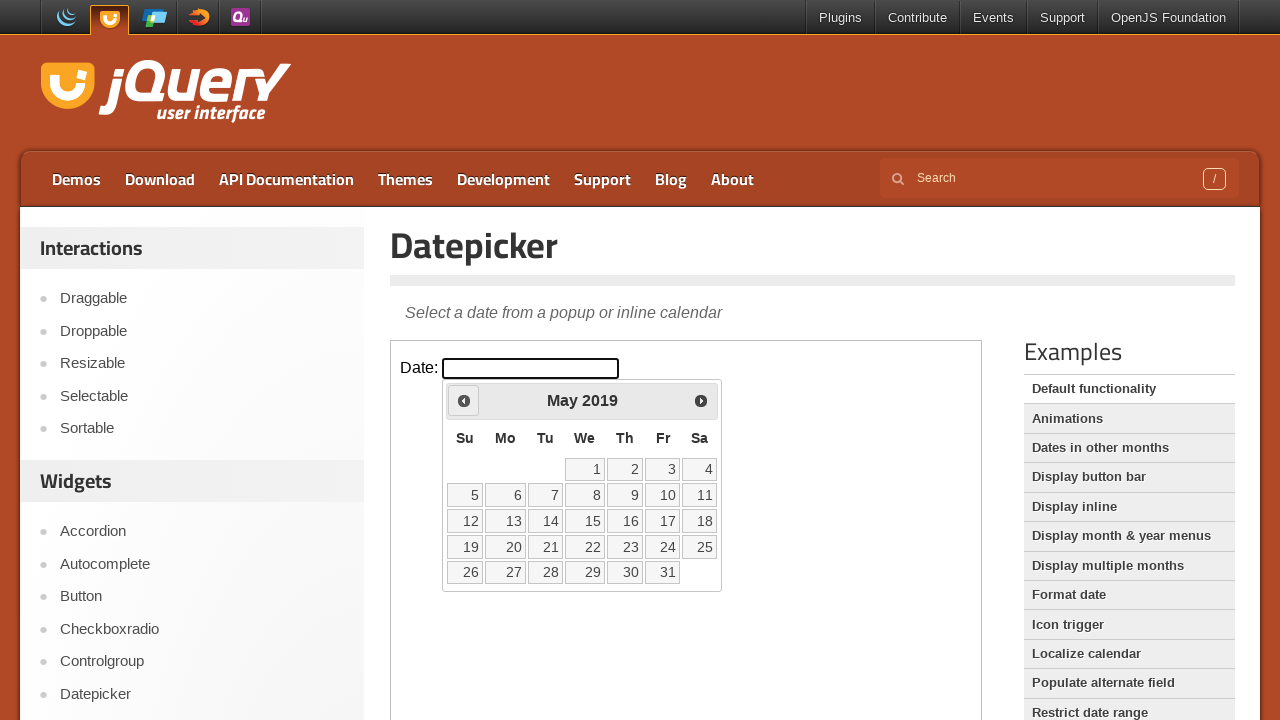

Retrieved current month and year: May 2019
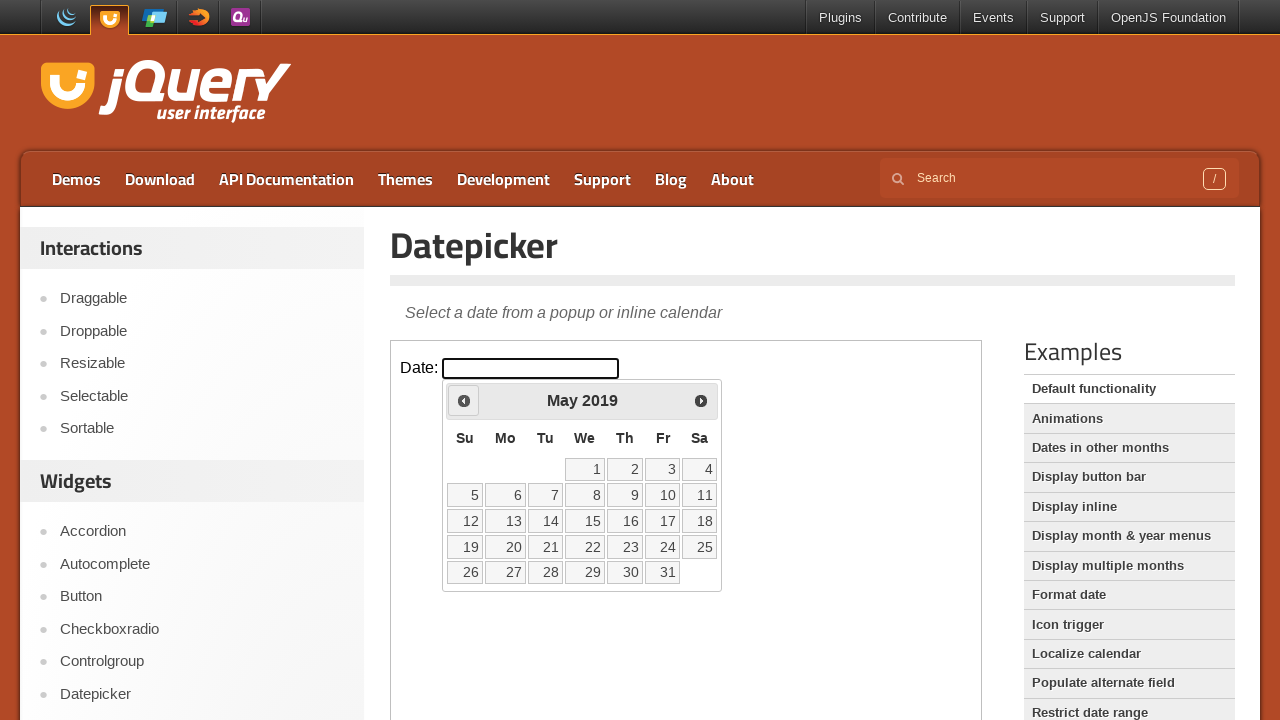

Navigated to previous month from May 2019 at (464, 400) on iframe.demo-frame >> internal:control=enter-frame >> xpath=//span[text()='Prev']
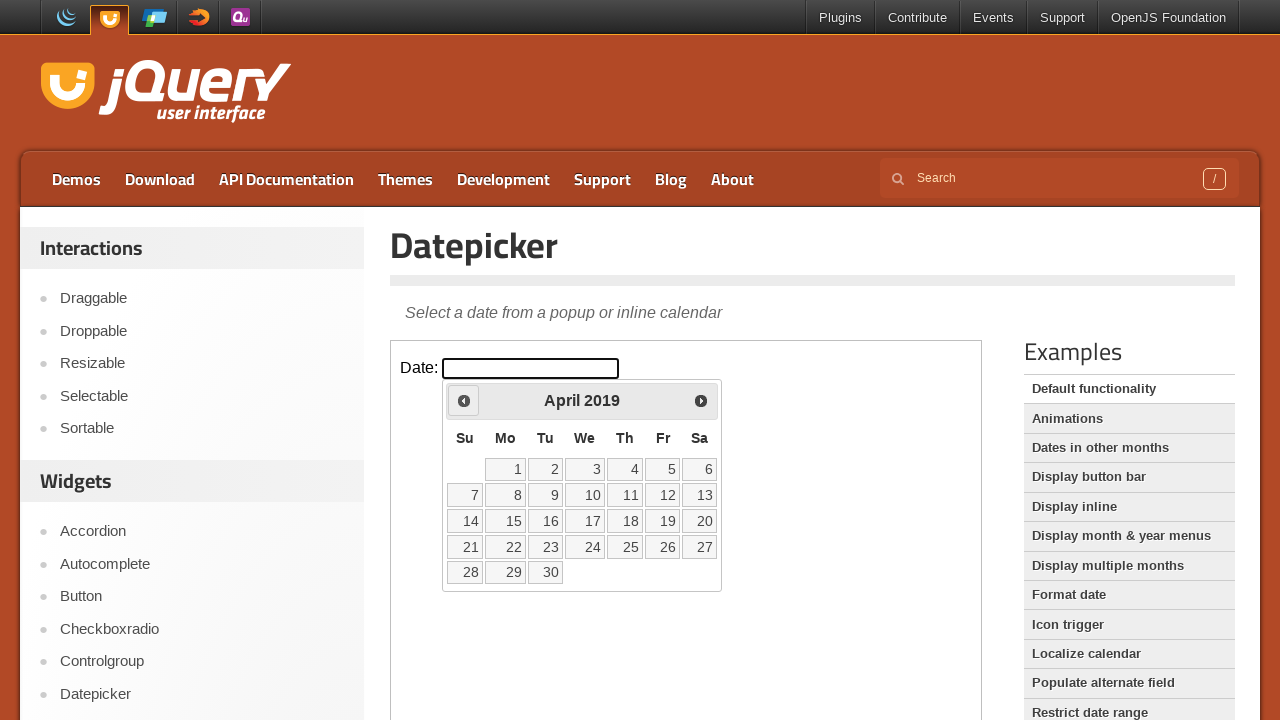

Waited for calendar to update
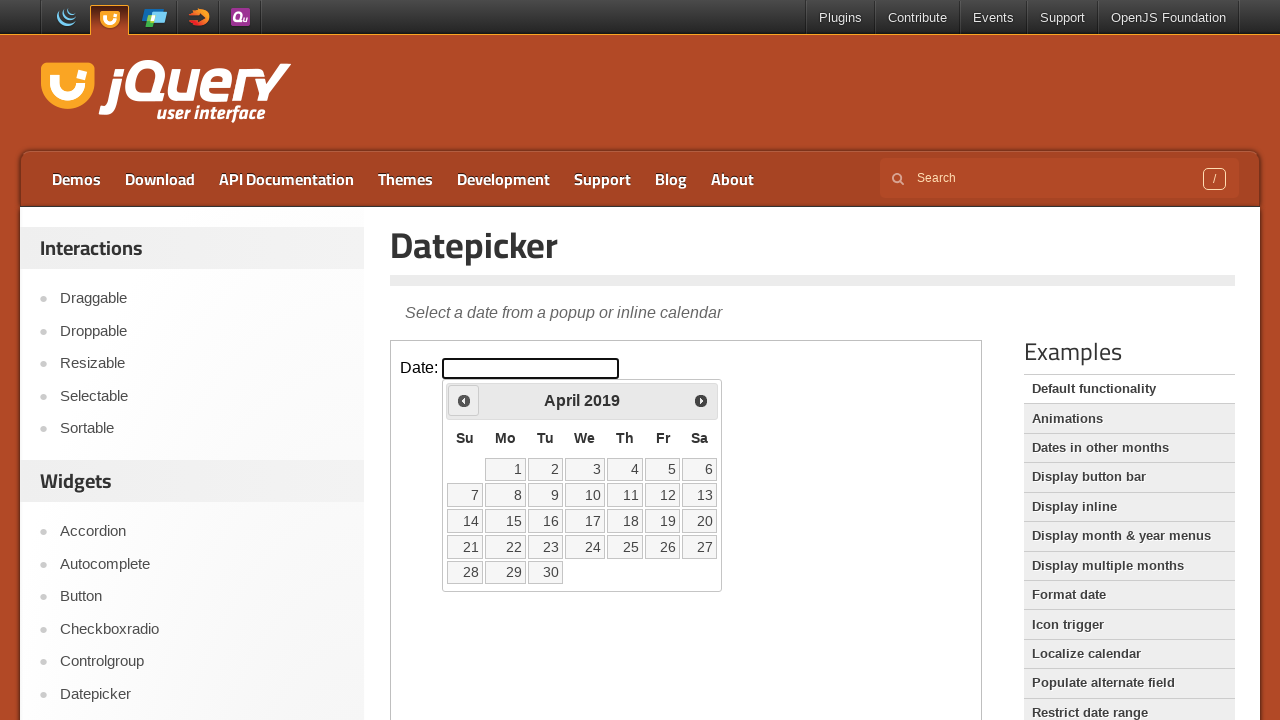

Retrieved current month and year: April 2019
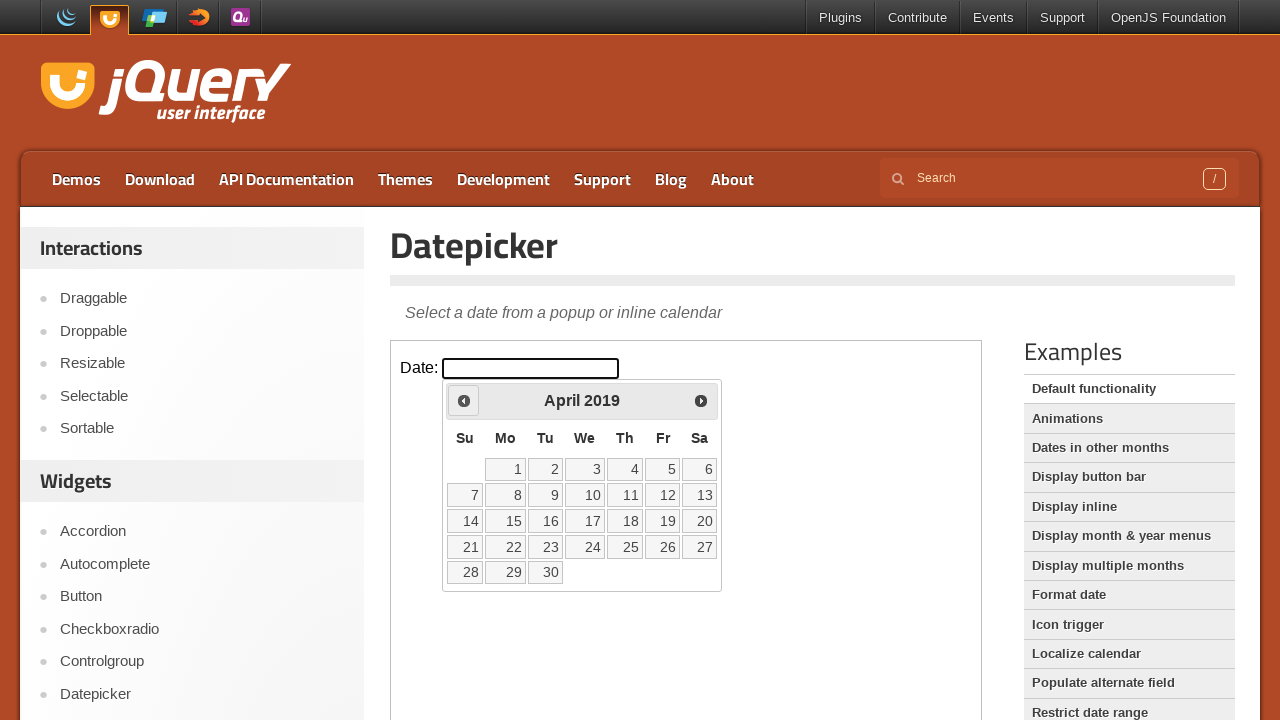

Navigated to previous month from April 2019 at (464, 400) on iframe.demo-frame >> internal:control=enter-frame >> xpath=//span[text()='Prev']
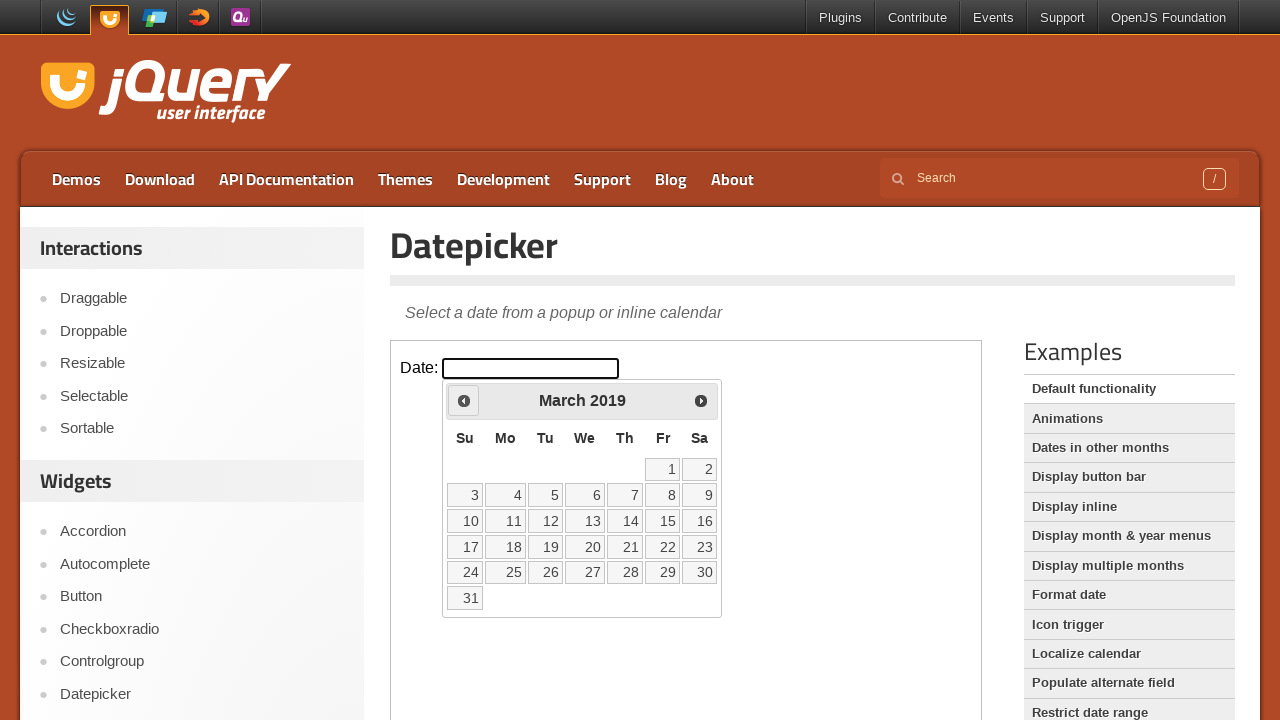

Waited for calendar to update
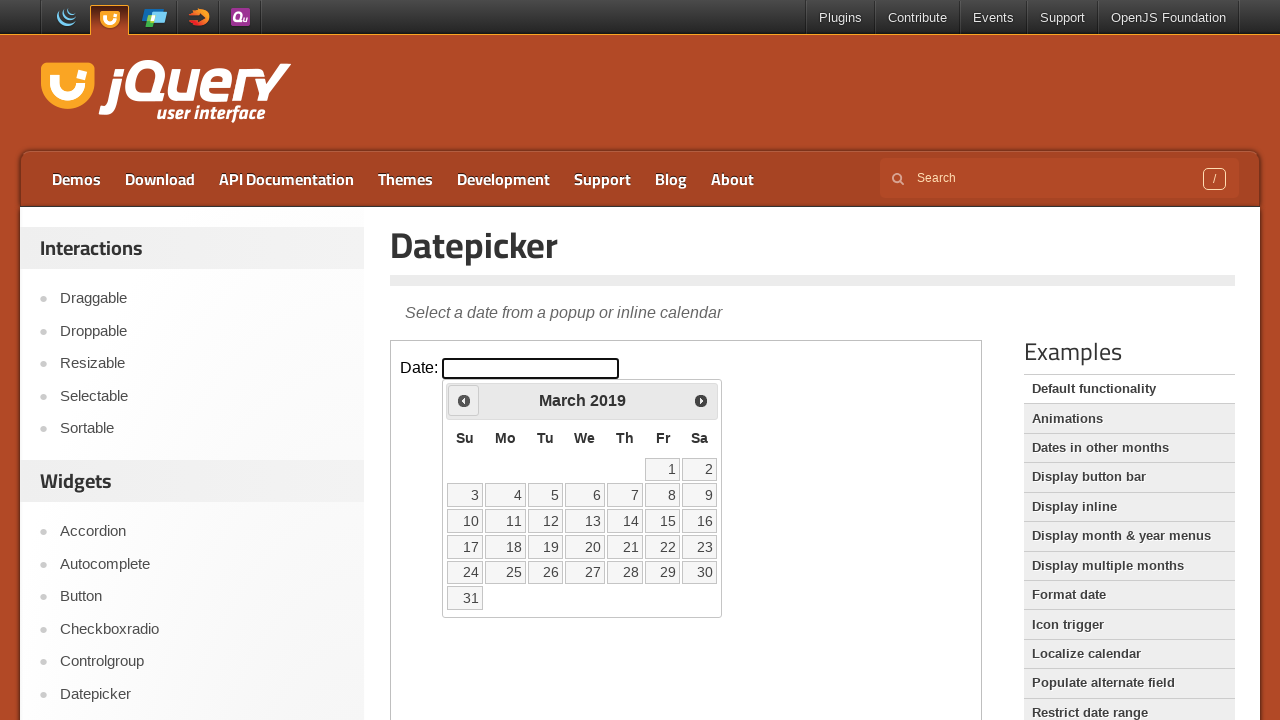

Retrieved current month and year: March 2019
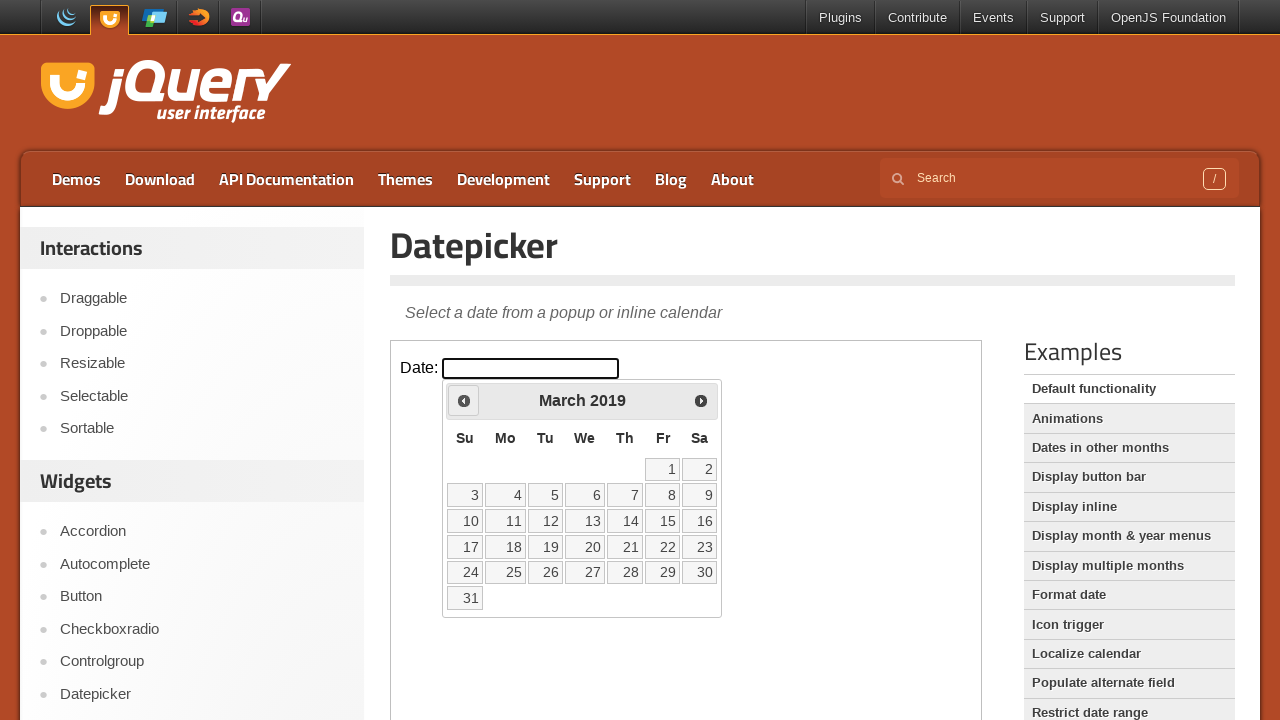

Navigated to previous month from March 2019 at (464, 400) on iframe.demo-frame >> internal:control=enter-frame >> xpath=//span[text()='Prev']
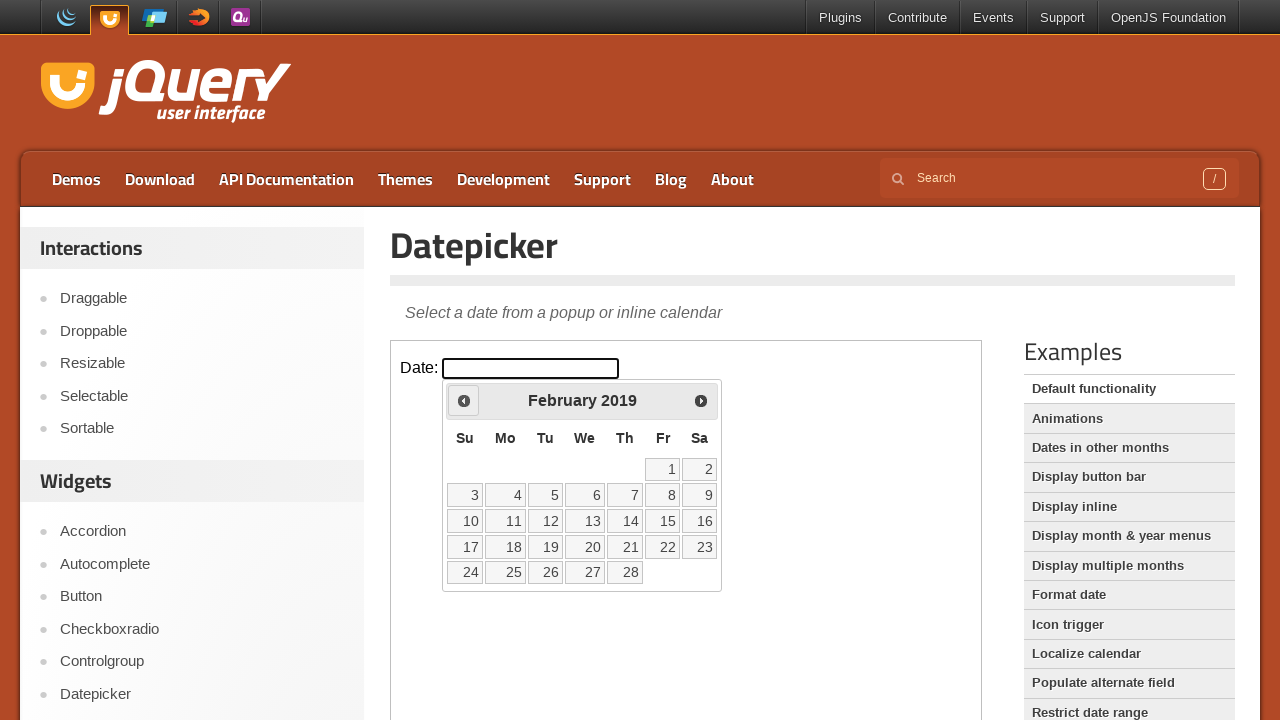

Waited for calendar to update
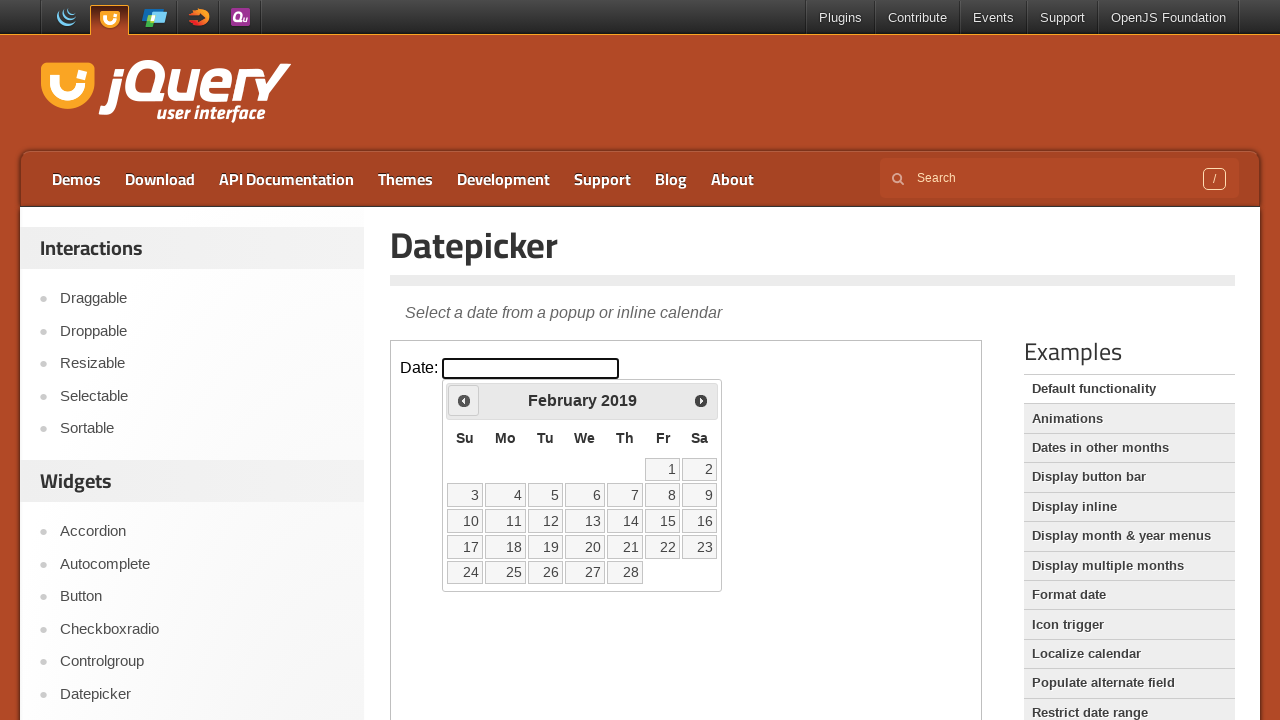

Retrieved current month and year: February 2019
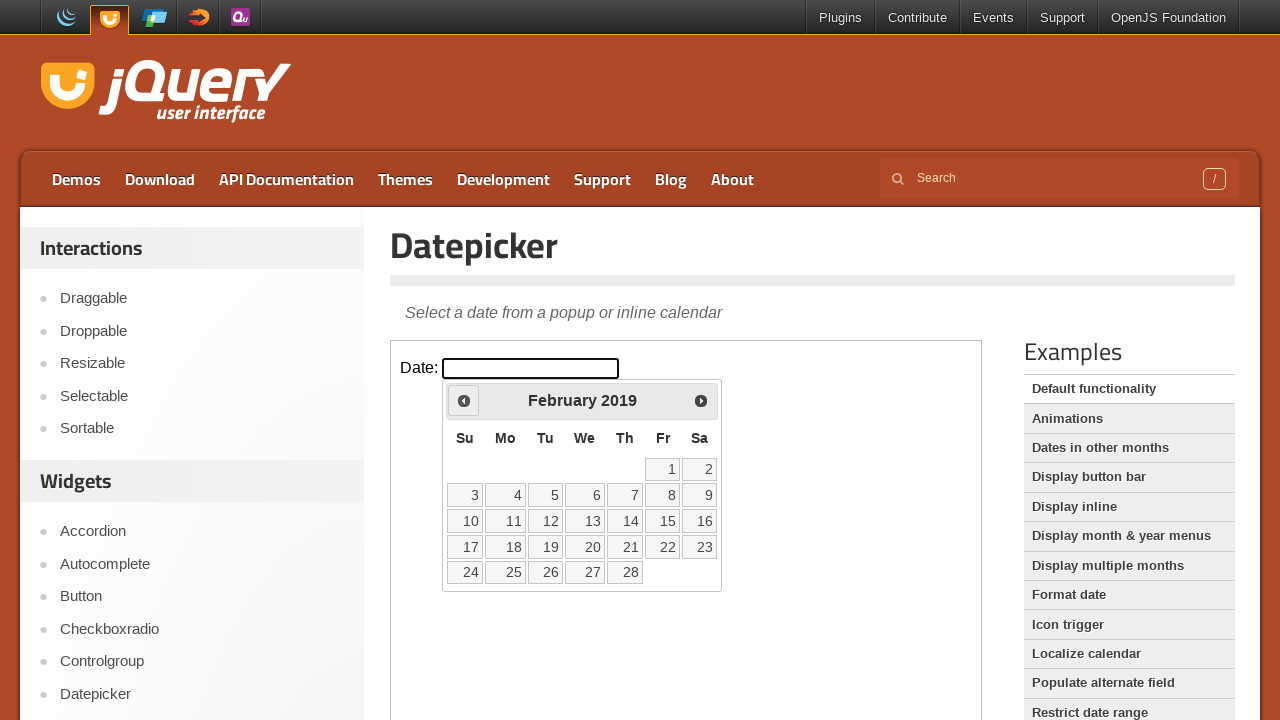

Navigated to previous month from February 2019 at (464, 400) on iframe.demo-frame >> internal:control=enter-frame >> xpath=//span[text()='Prev']
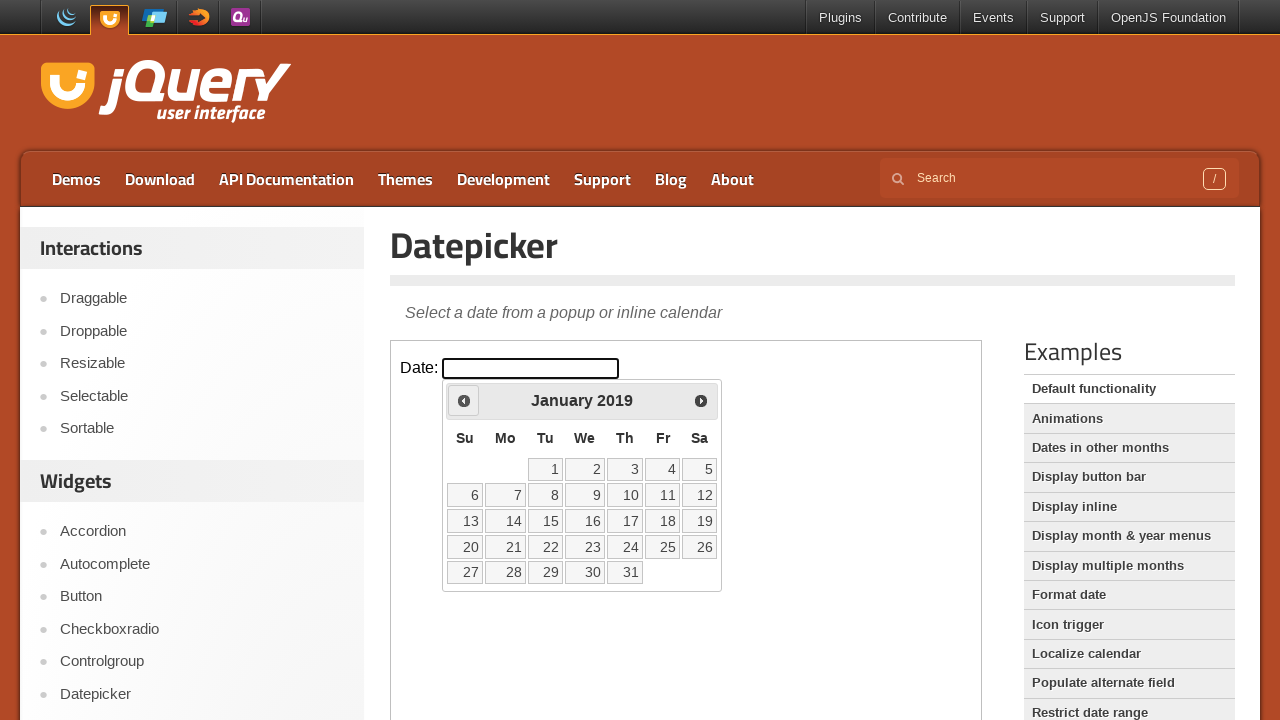

Waited for calendar to update
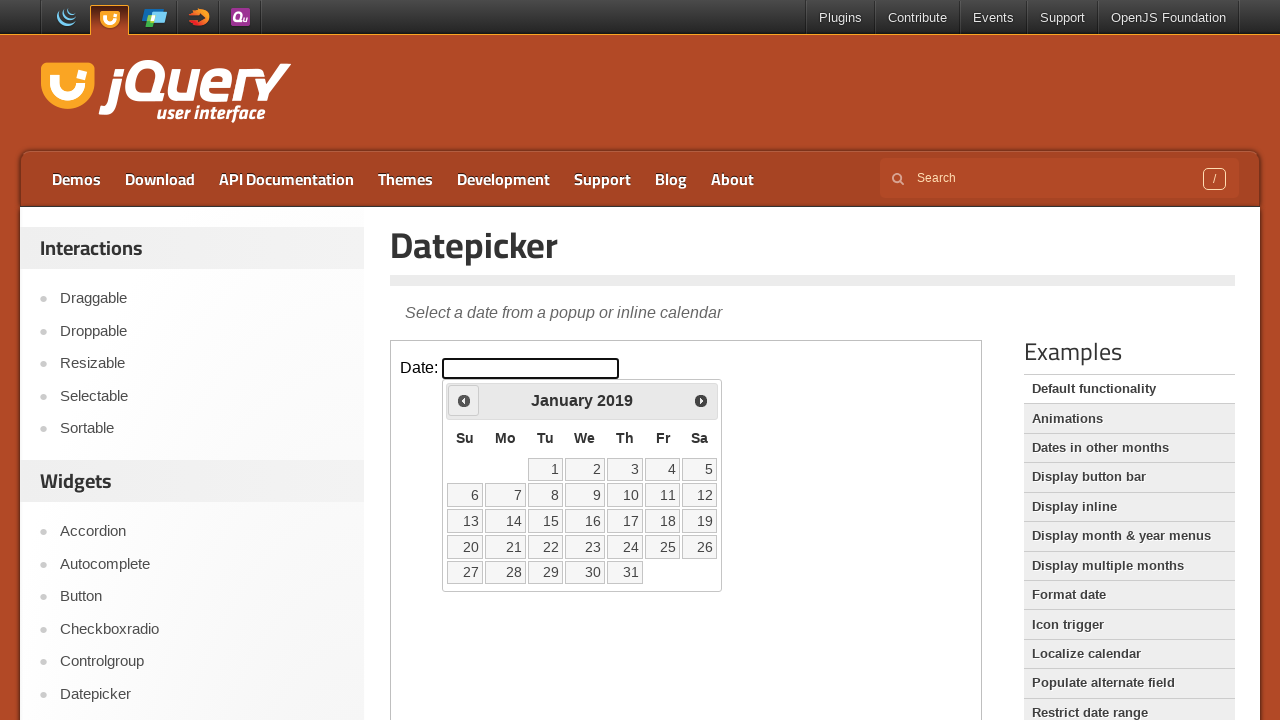

Retrieved current month and year: January 2019
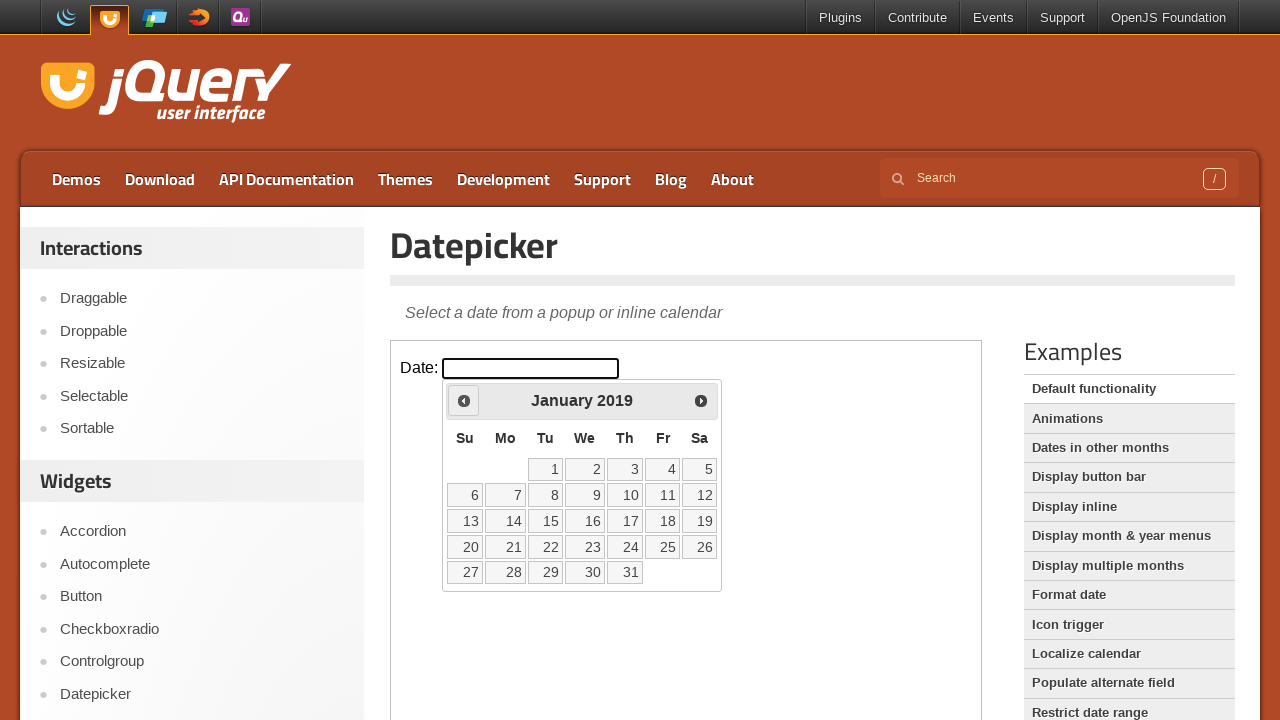

Navigated to previous month from January 2019 at (464, 400) on iframe.demo-frame >> internal:control=enter-frame >> xpath=//span[text()='Prev']
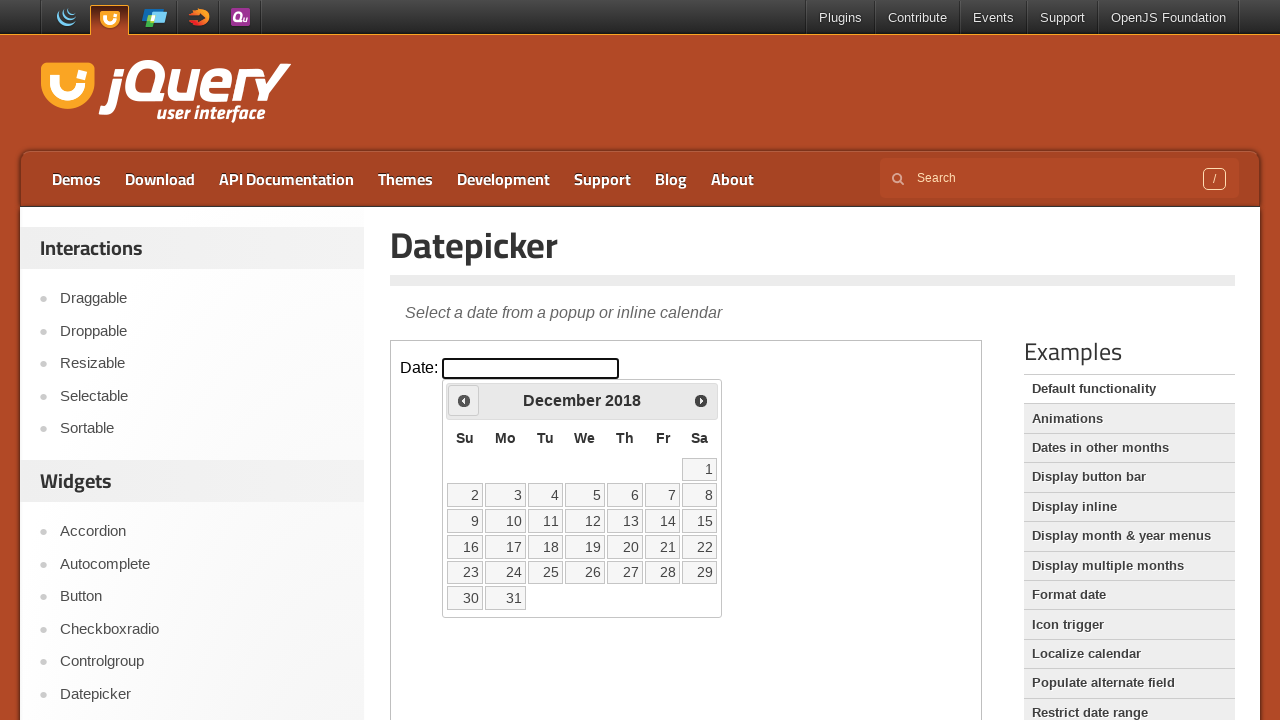

Waited for calendar to update
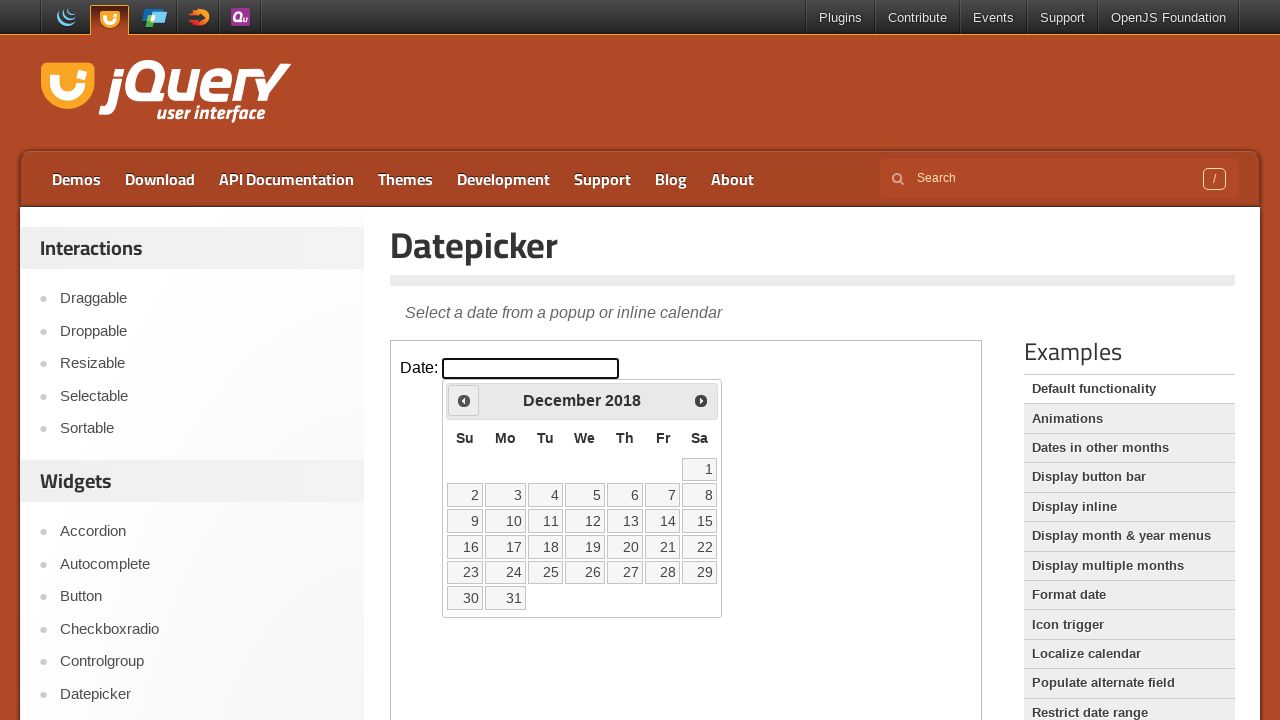

Retrieved current month and year: December 2018
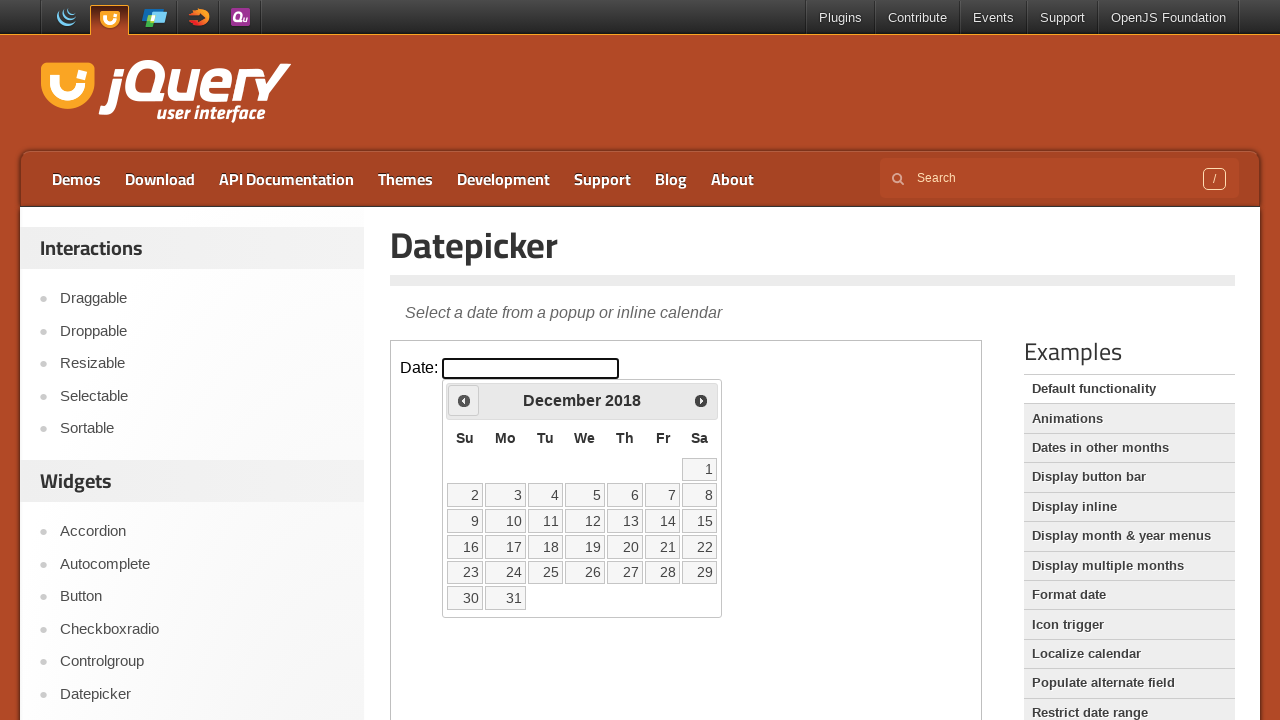

Navigated to previous month from December 2018 at (464, 400) on iframe.demo-frame >> internal:control=enter-frame >> xpath=//span[text()='Prev']
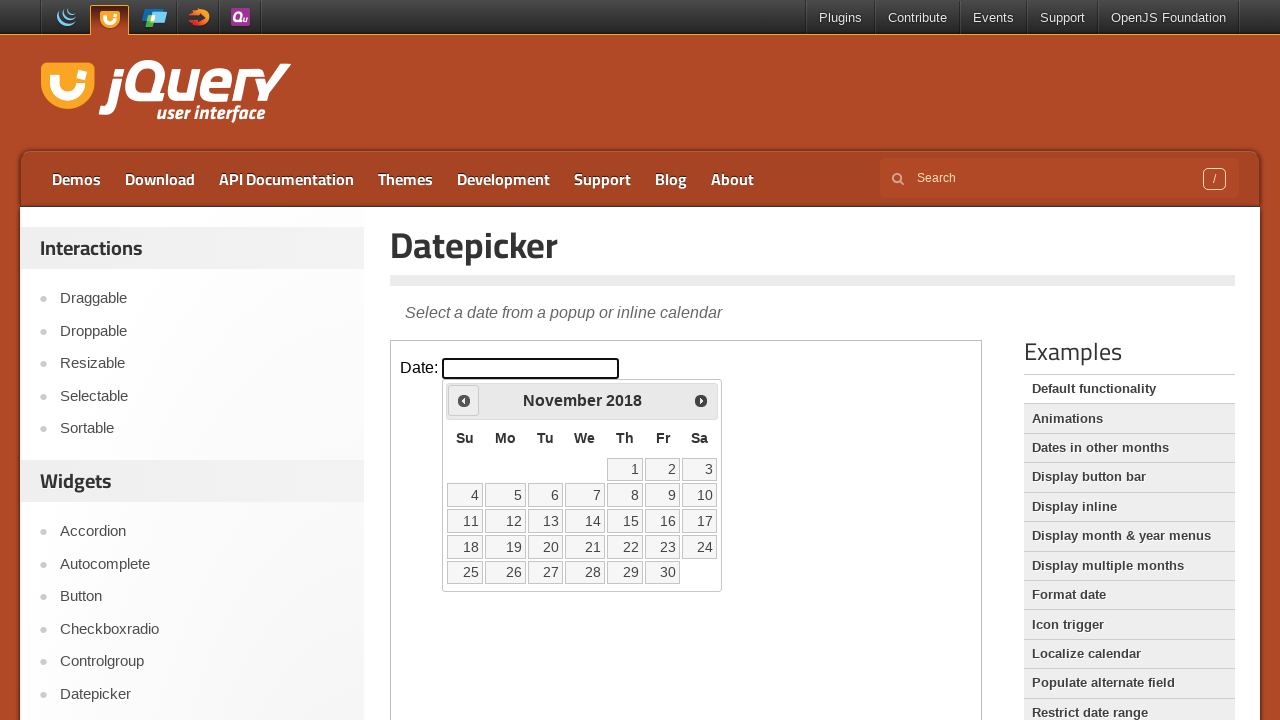

Waited for calendar to update
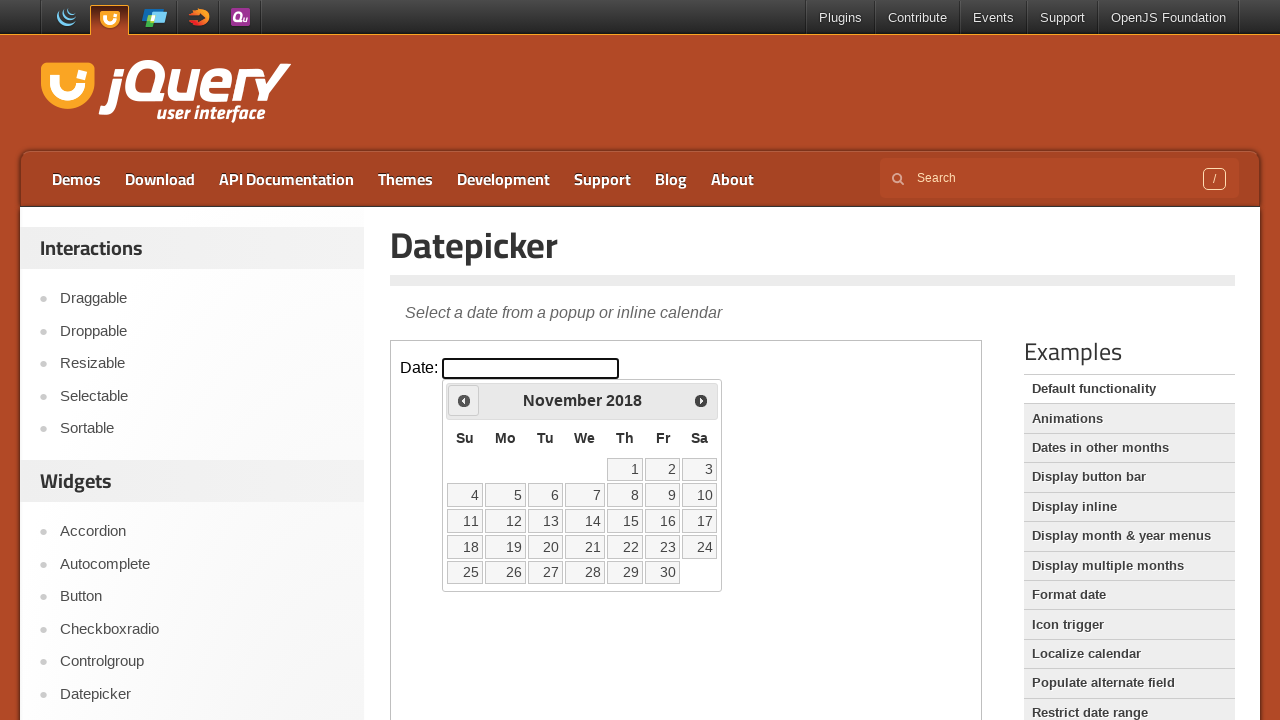

Retrieved current month and year: November 2018
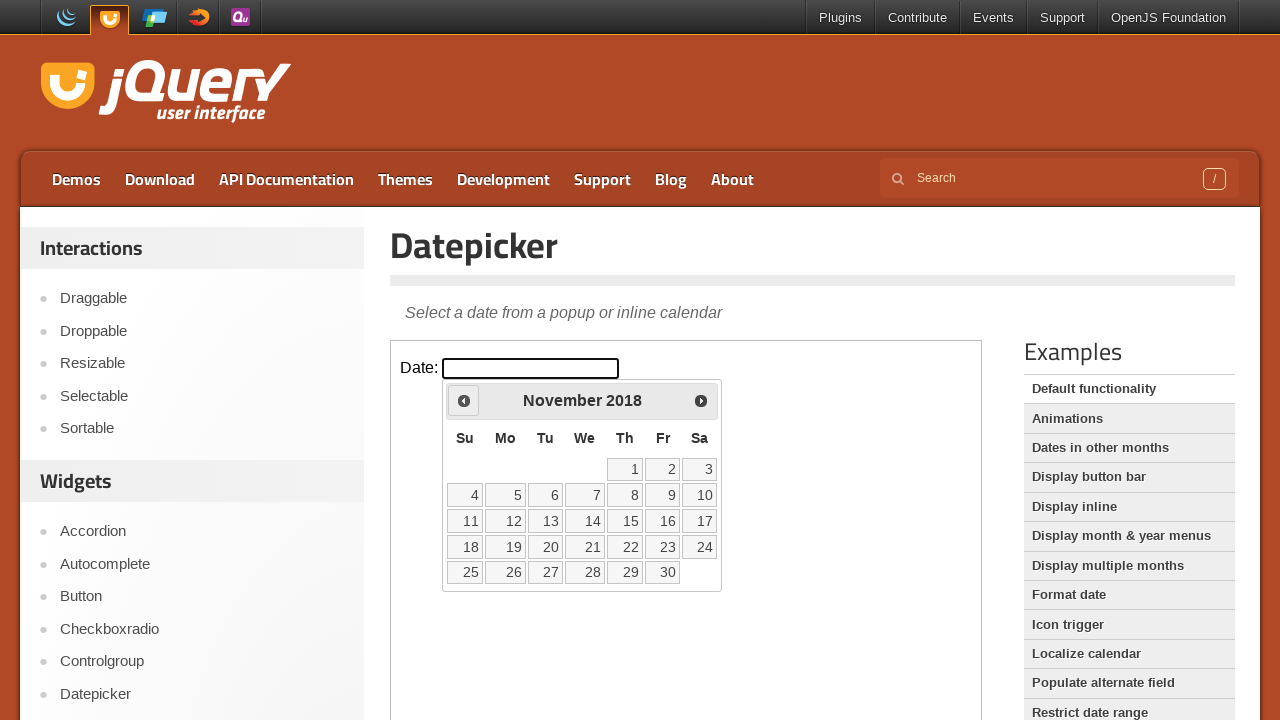

Navigated to previous month from November 2018 at (464, 400) on iframe.demo-frame >> internal:control=enter-frame >> xpath=//span[text()='Prev']
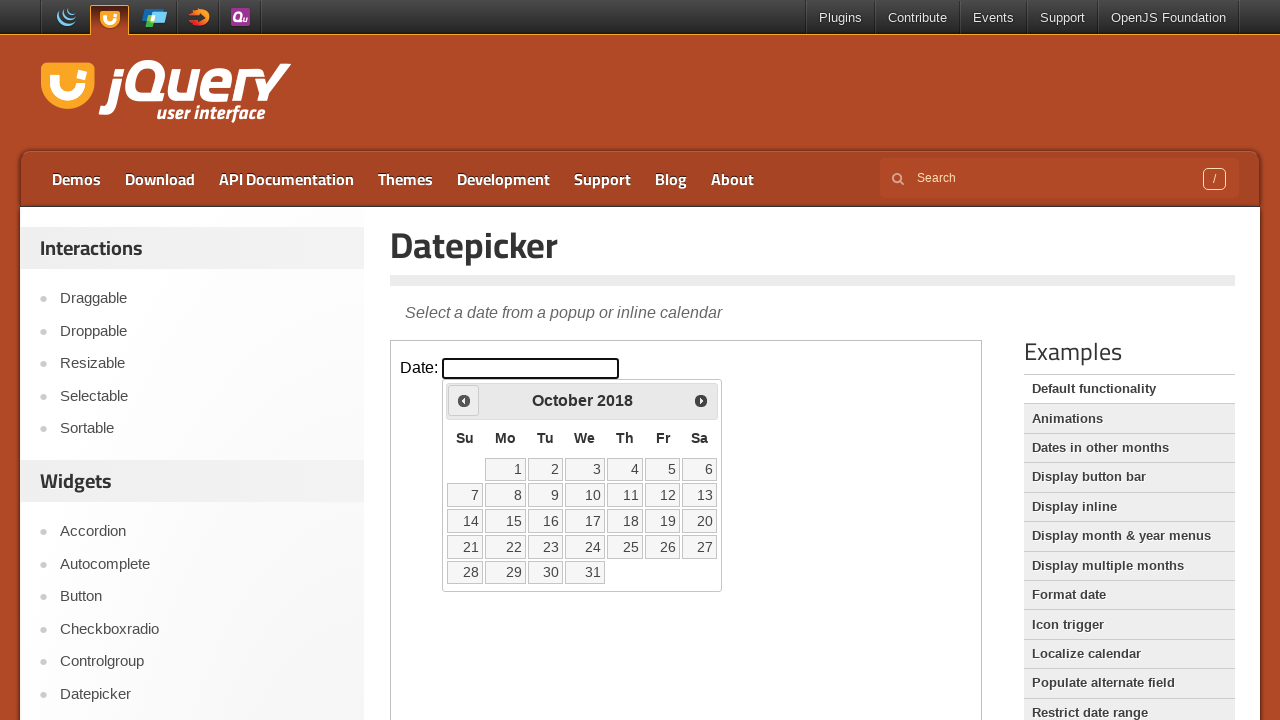

Waited for calendar to update
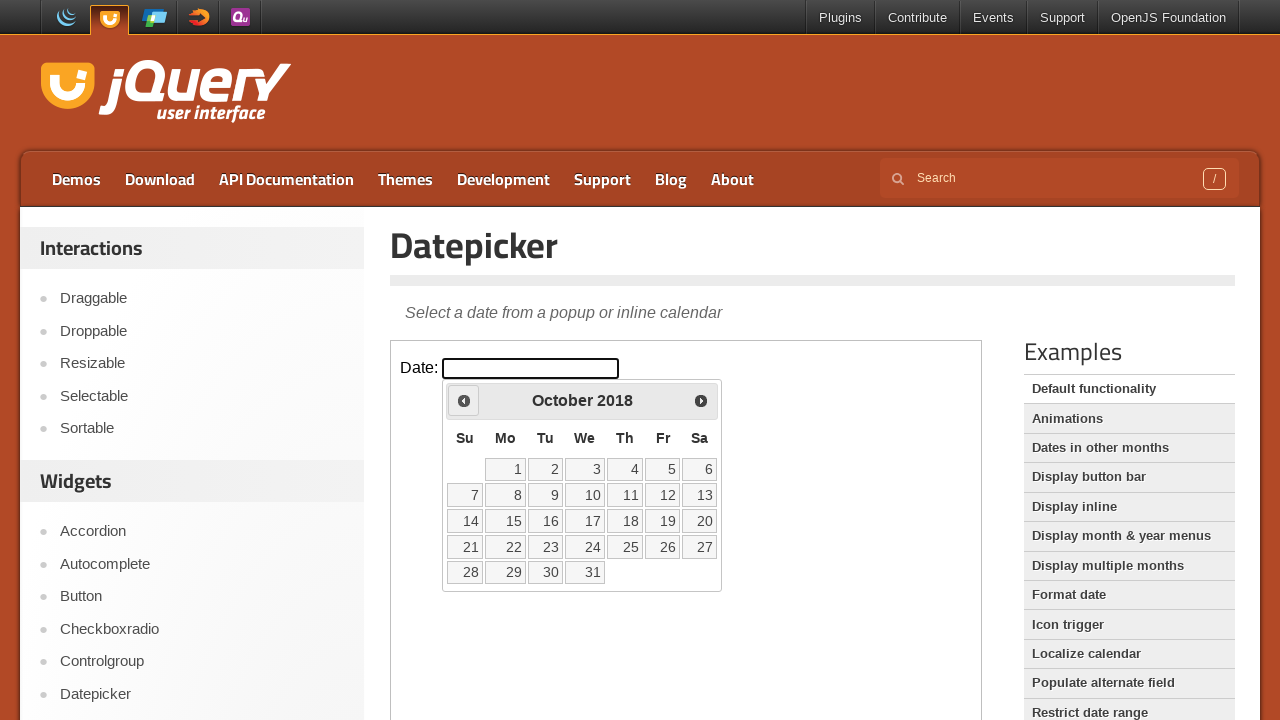

Retrieved current month and year: October 2018
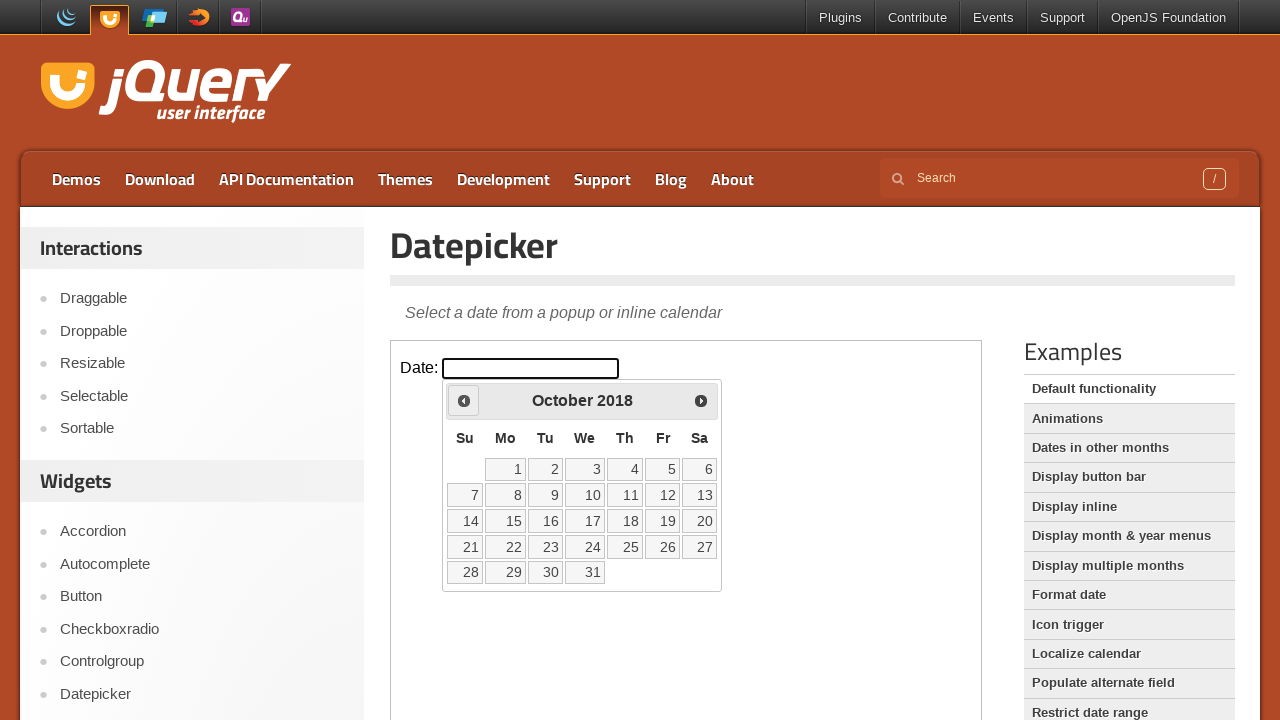

Navigated to previous month from October 2018 at (464, 400) on iframe.demo-frame >> internal:control=enter-frame >> xpath=//span[text()='Prev']
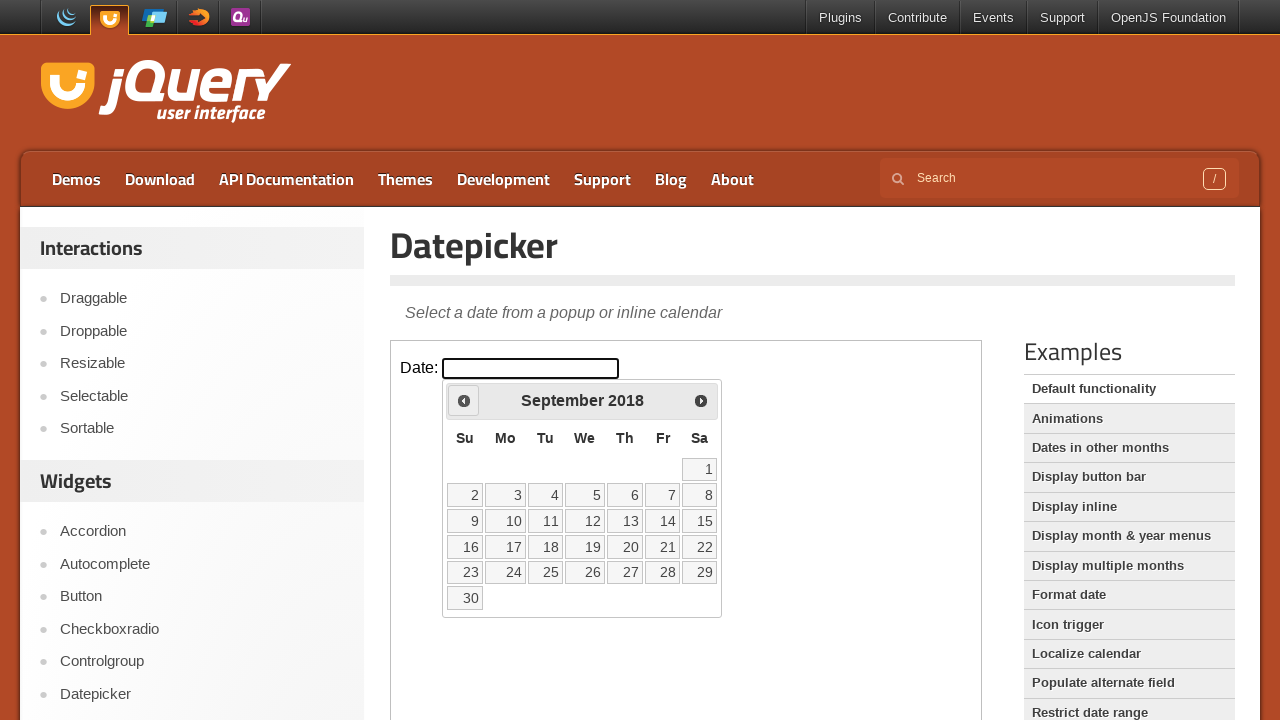

Waited for calendar to update
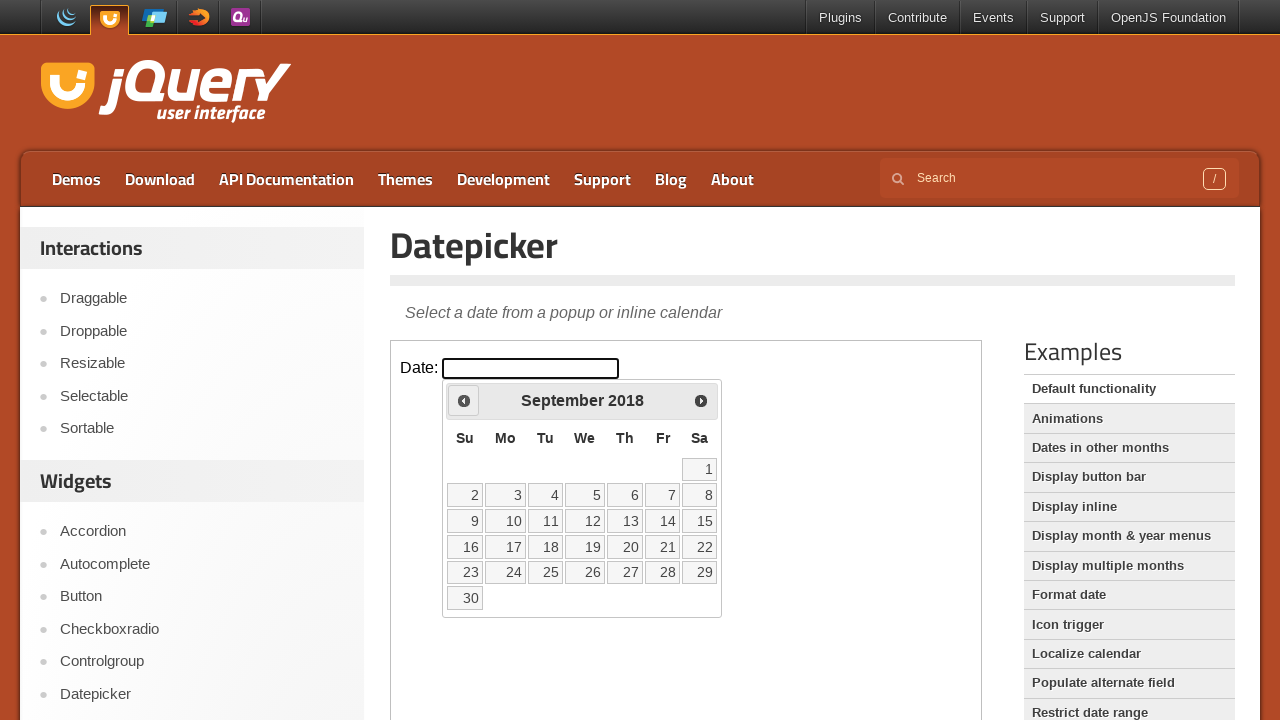

Retrieved current month and year: September 2018
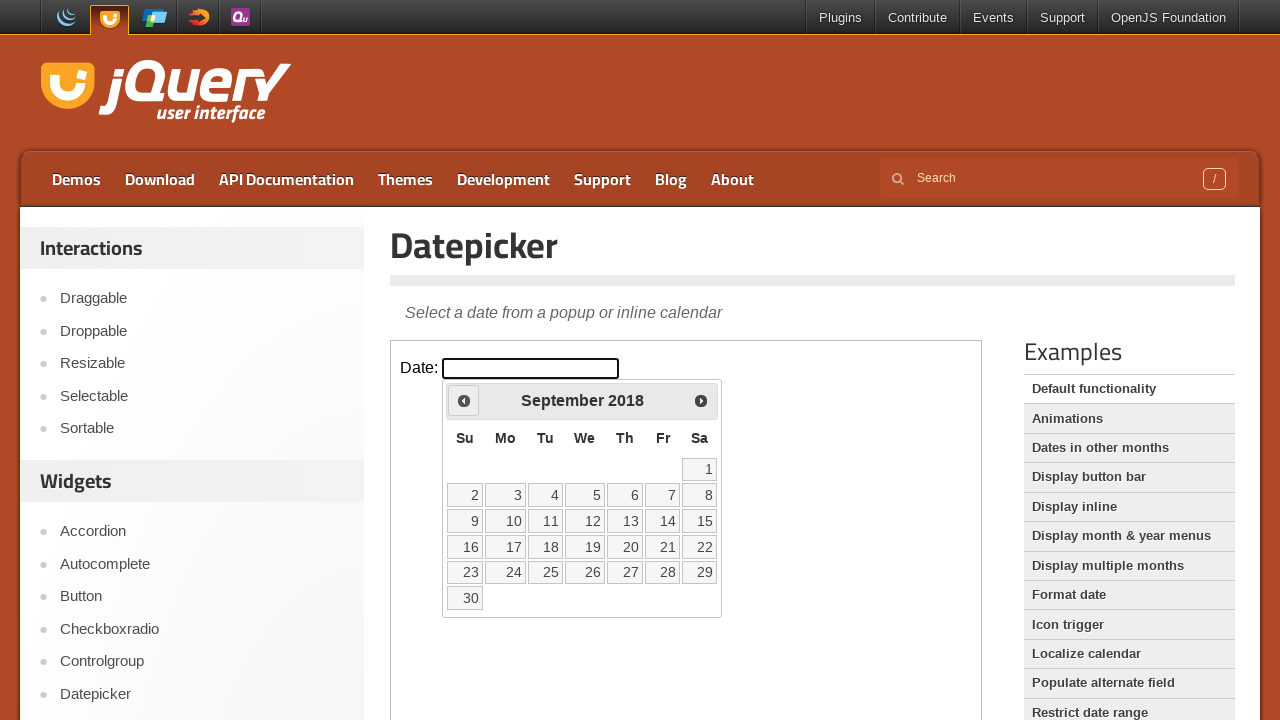

Navigated to previous month from September 2018 at (464, 400) on iframe.demo-frame >> internal:control=enter-frame >> xpath=//span[text()='Prev']
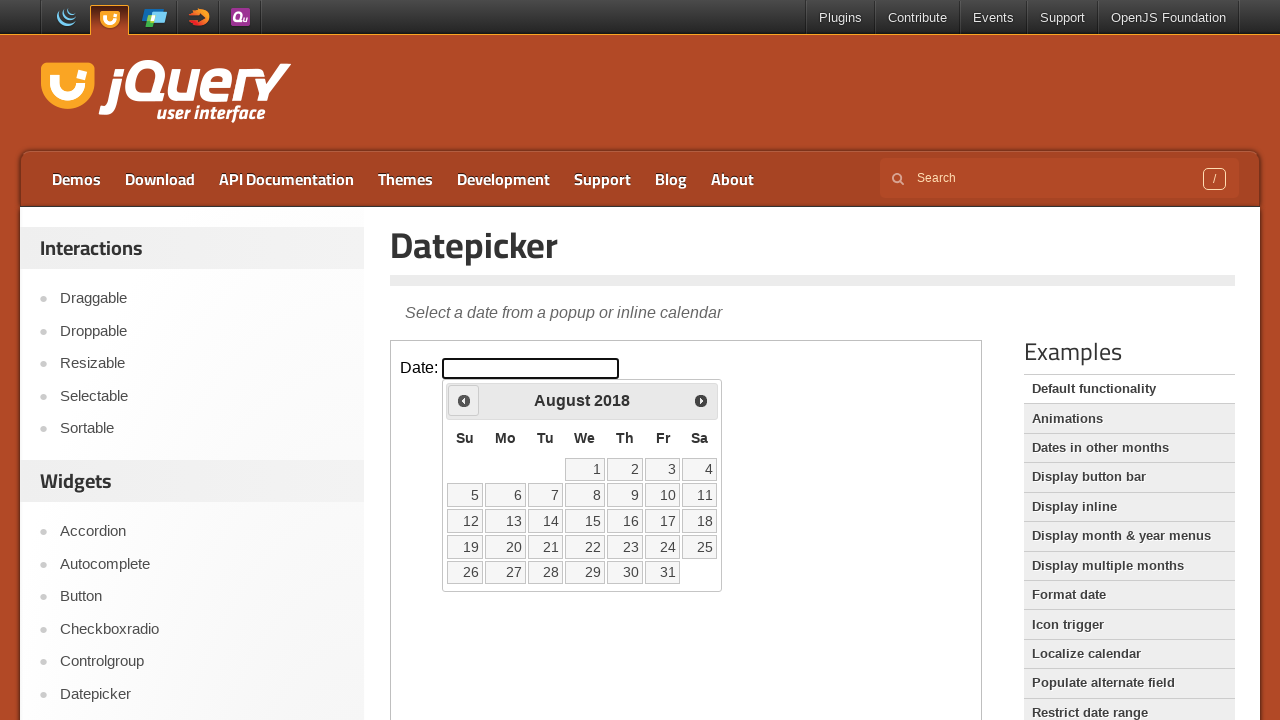

Waited for calendar to update
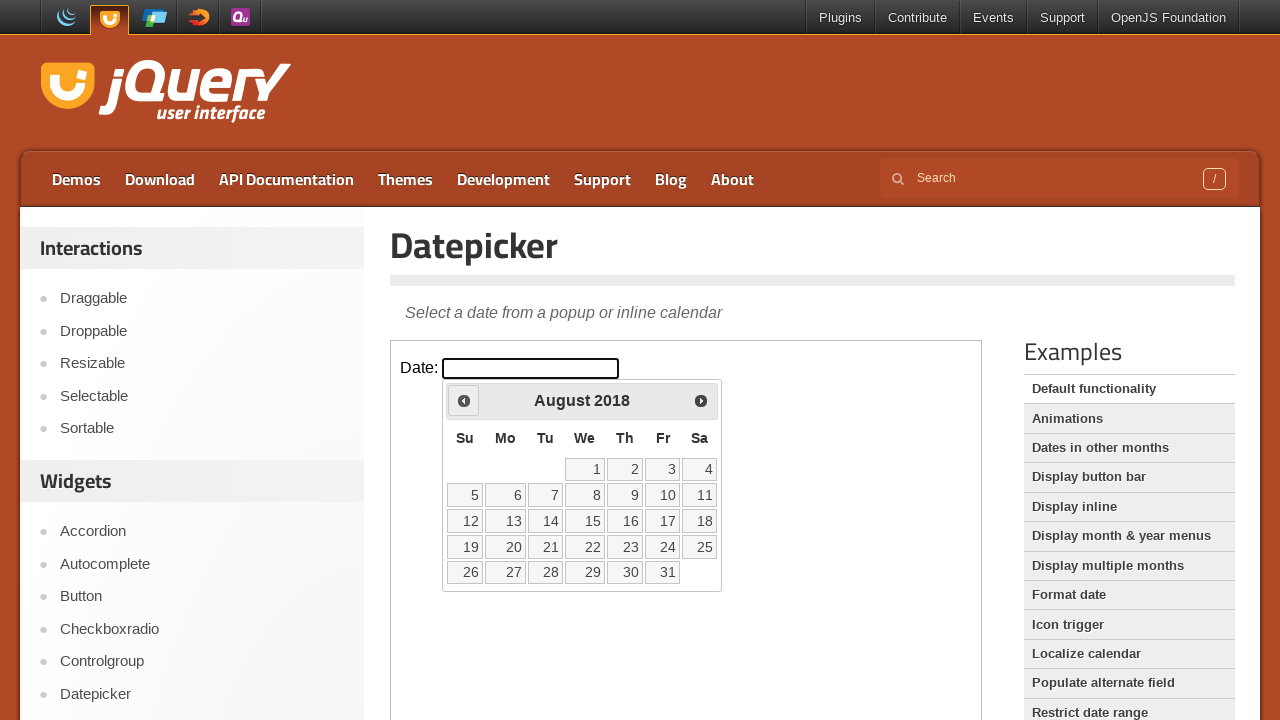

Retrieved current month and year: August 2018
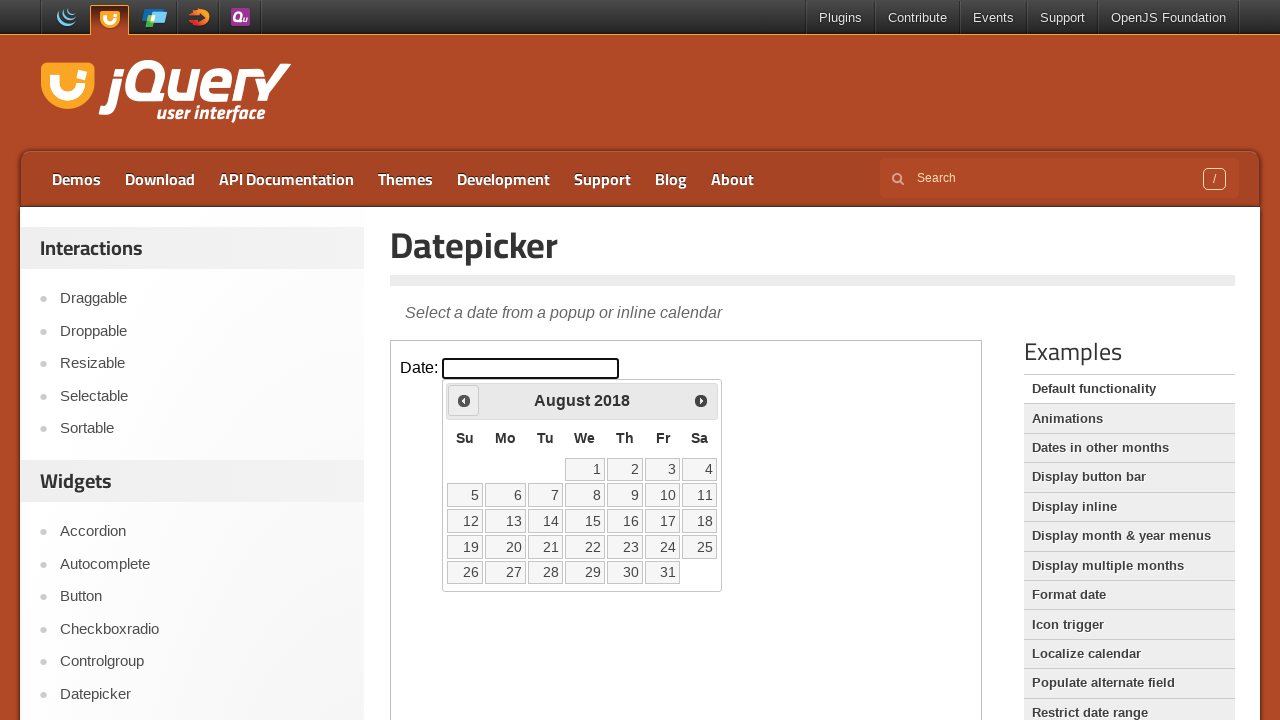

Navigated to previous month from August 2018 at (464, 400) on iframe.demo-frame >> internal:control=enter-frame >> xpath=//span[text()='Prev']
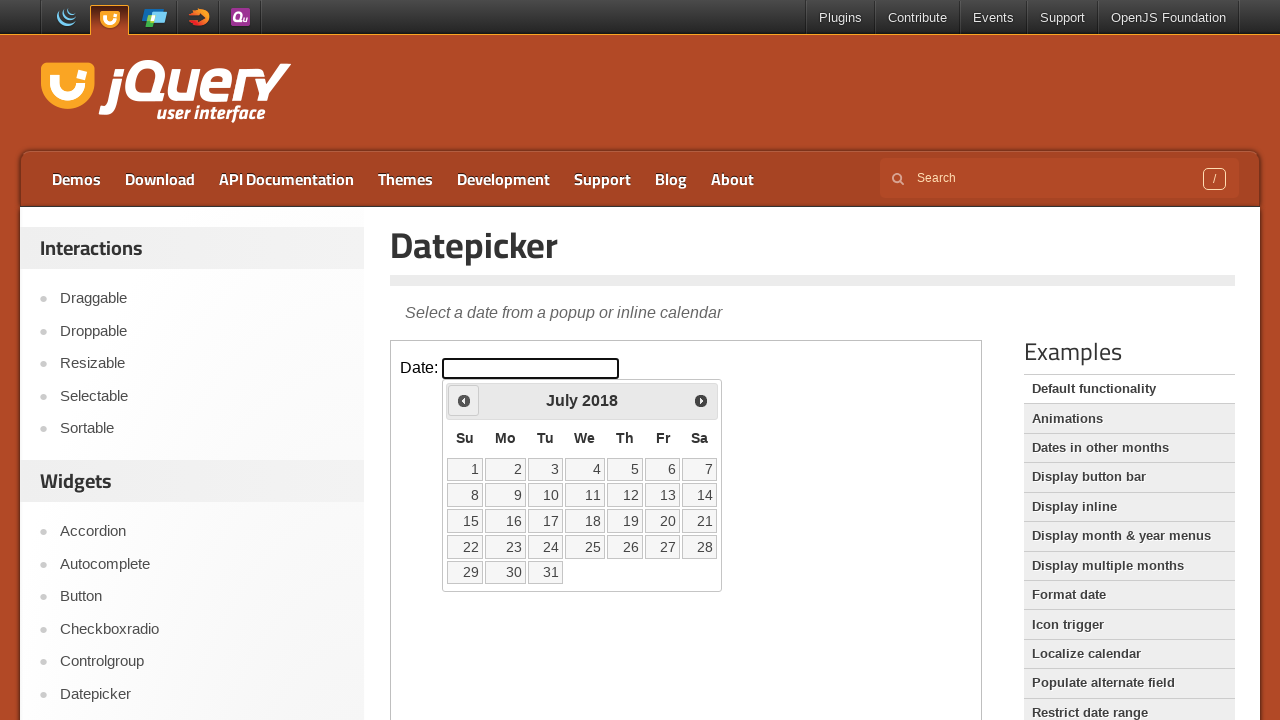

Waited for calendar to update
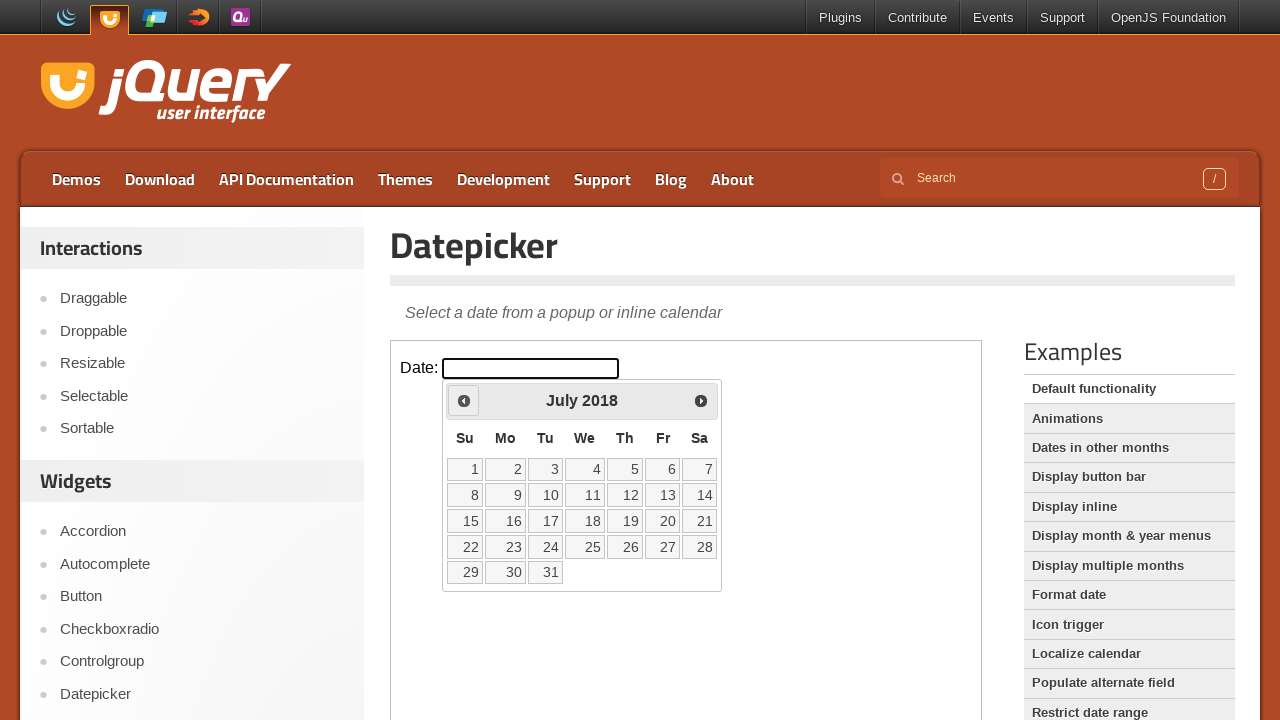

Retrieved current month and year: July 2018
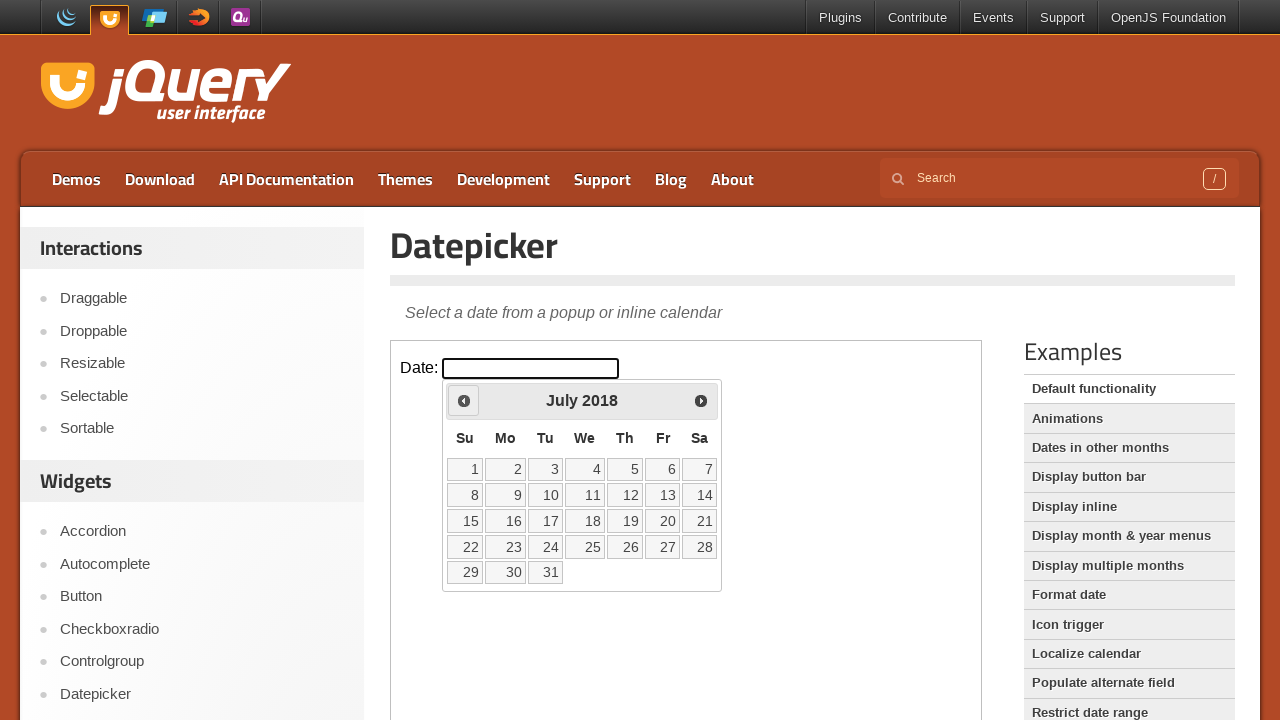

Navigated to previous month from July 2018 at (464, 400) on iframe.demo-frame >> internal:control=enter-frame >> xpath=//span[text()='Prev']
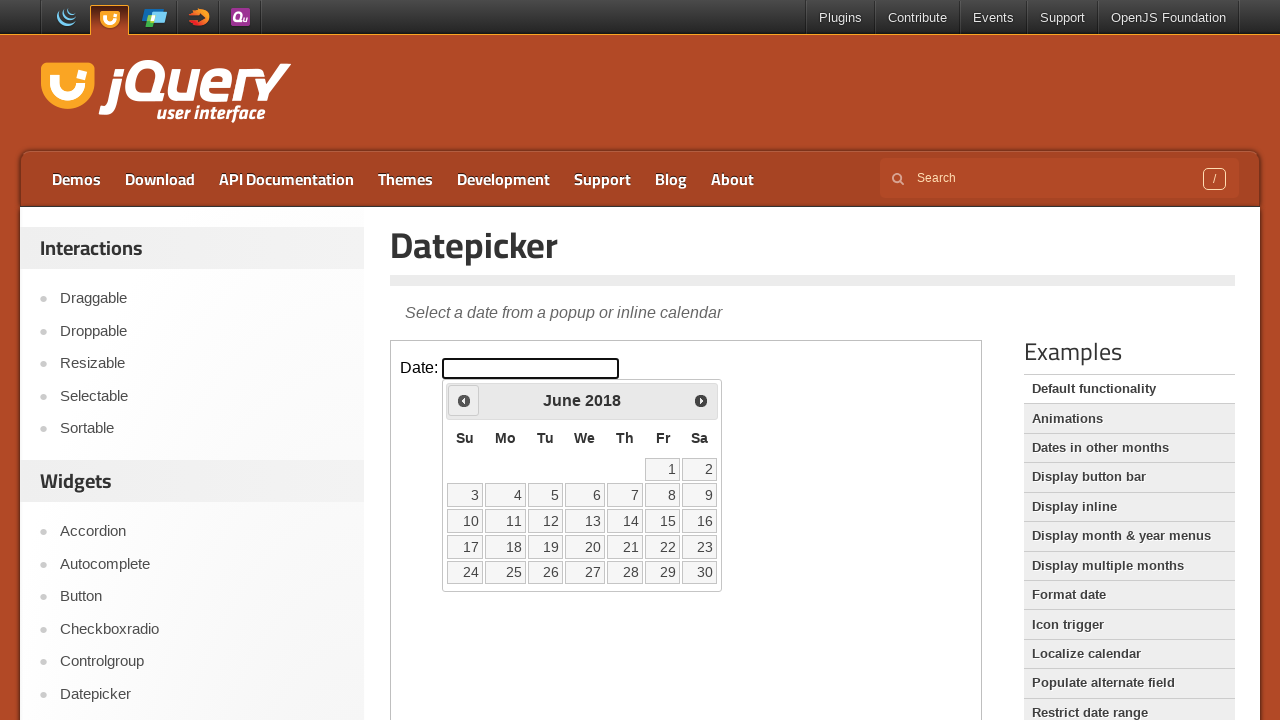

Waited for calendar to update
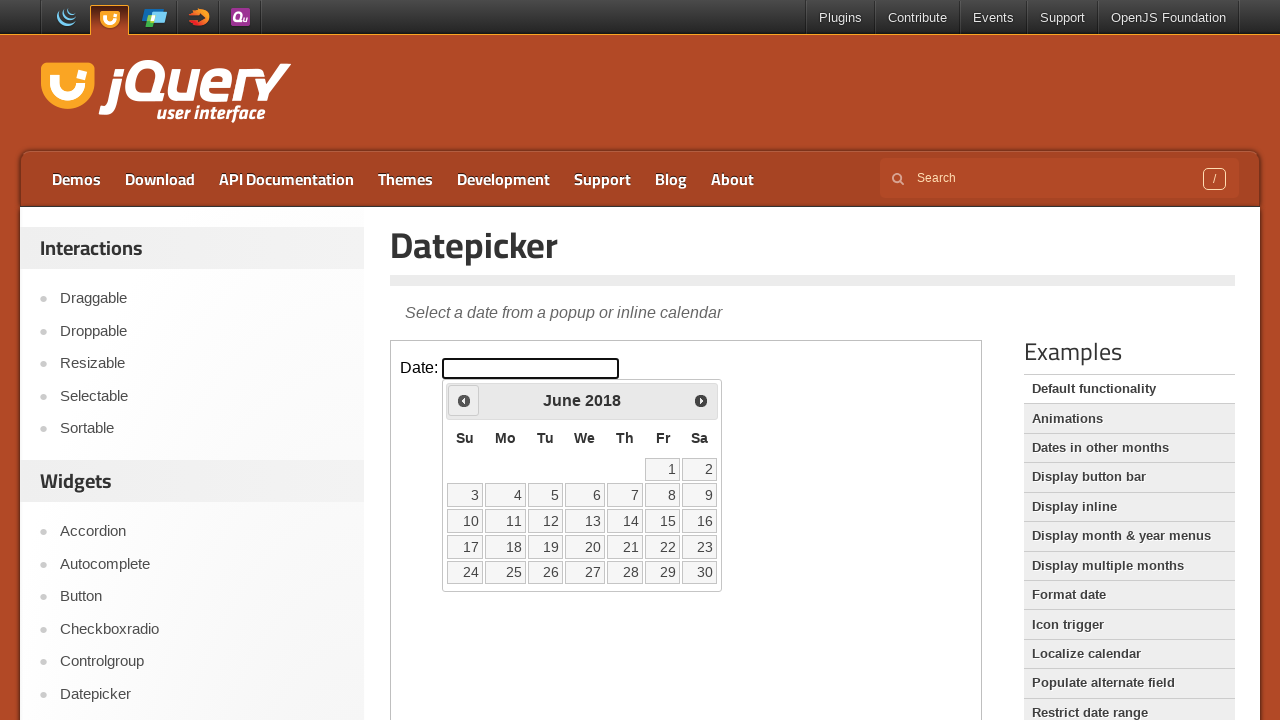

Retrieved current month and year: June 2018
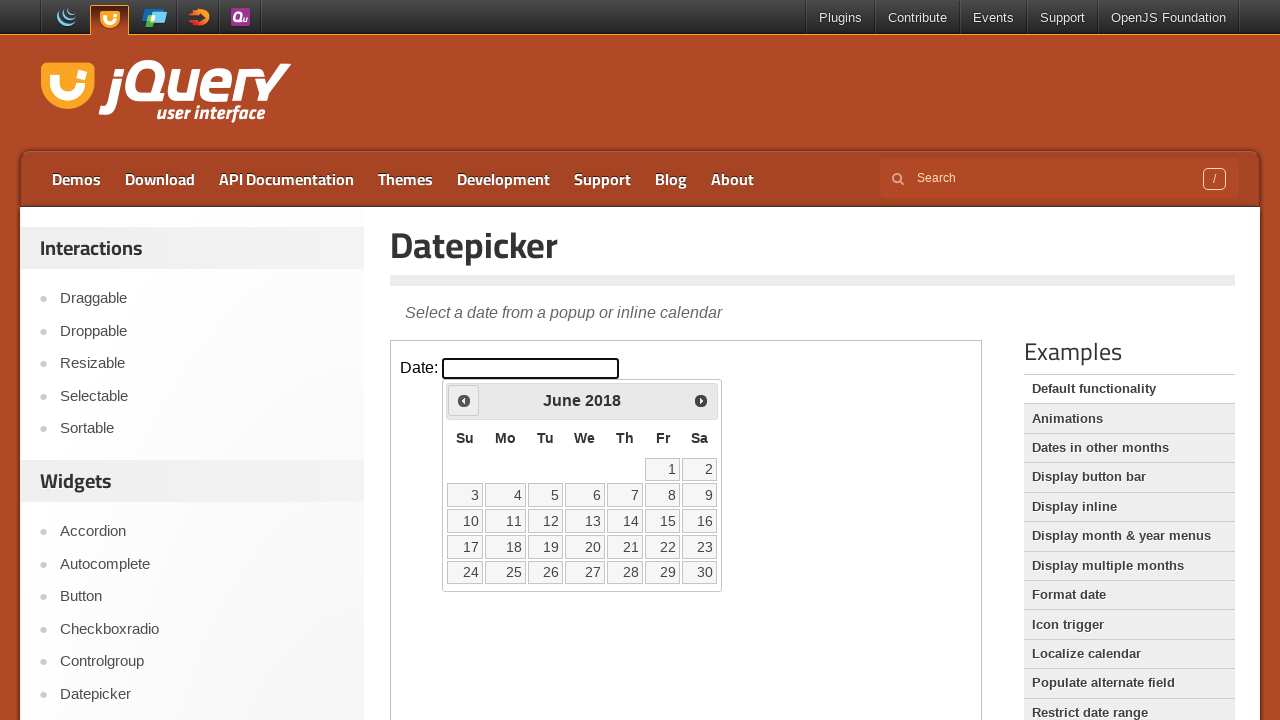

Navigated to previous month from June 2018 at (464, 400) on iframe.demo-frame >> internal:control=enter-frame >> xpath=//span[text()='Prev']
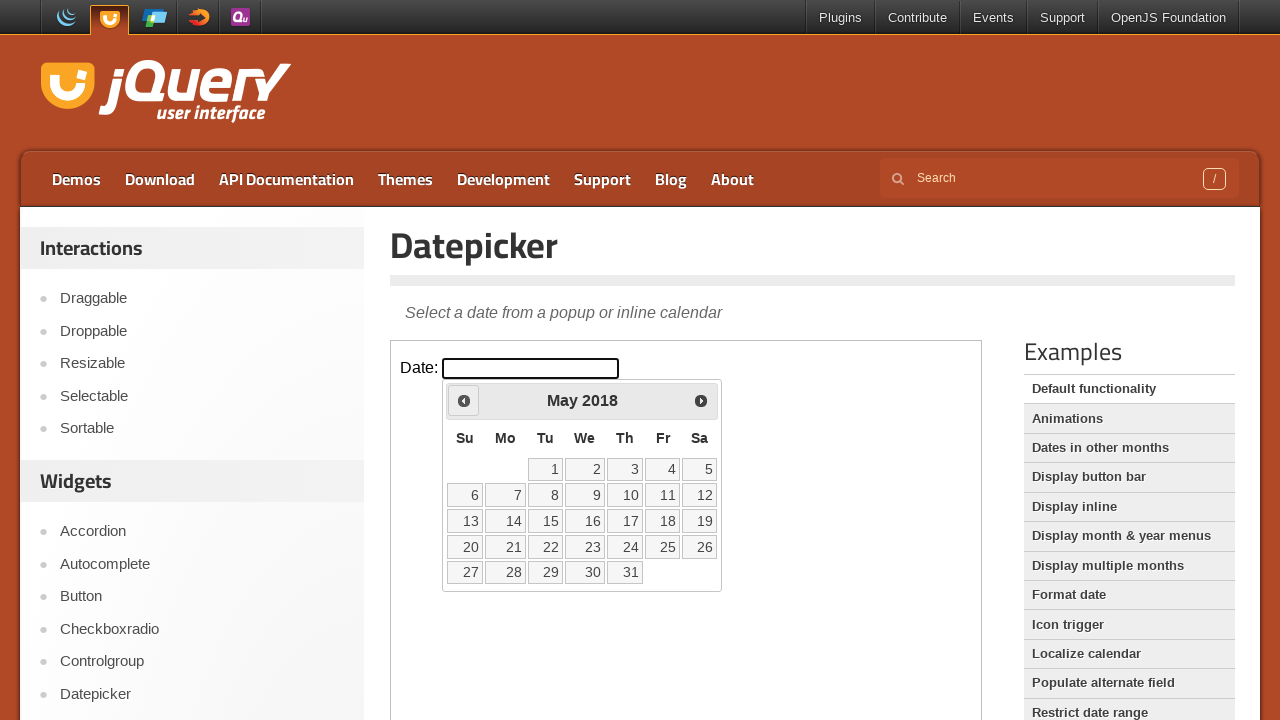

Waited for calendar to update
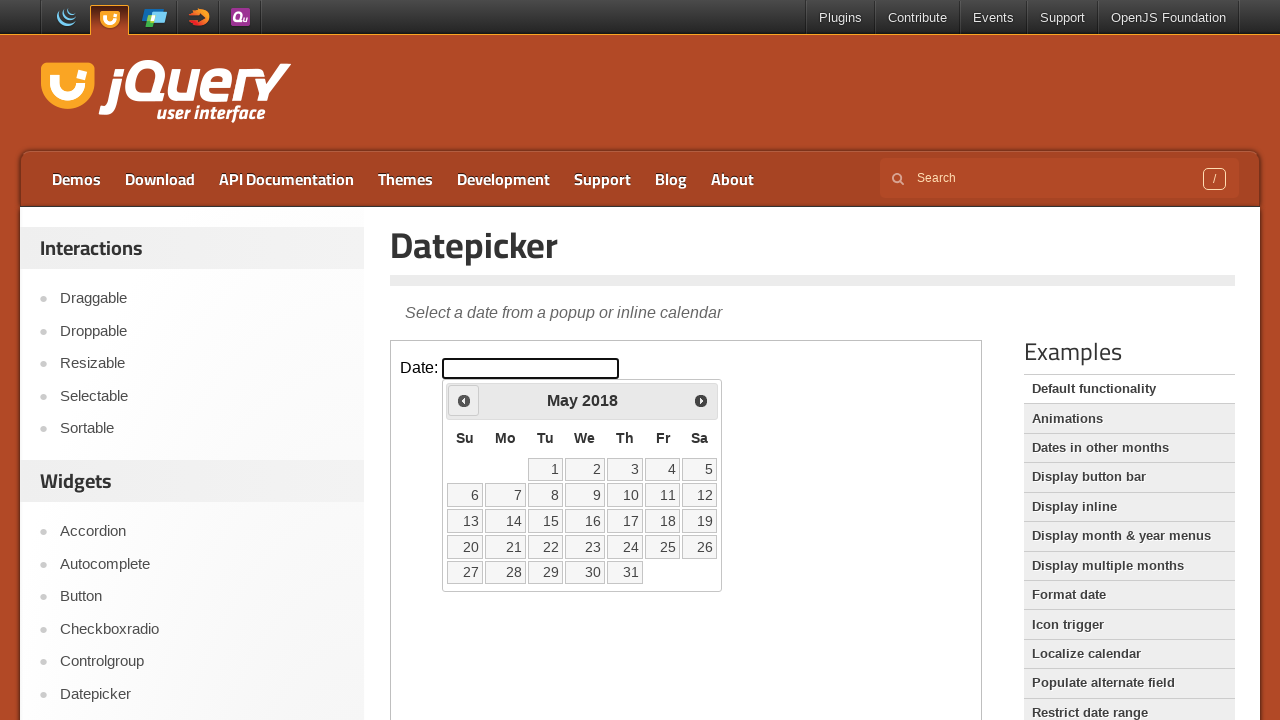

Retrieved current month and year: May 2018
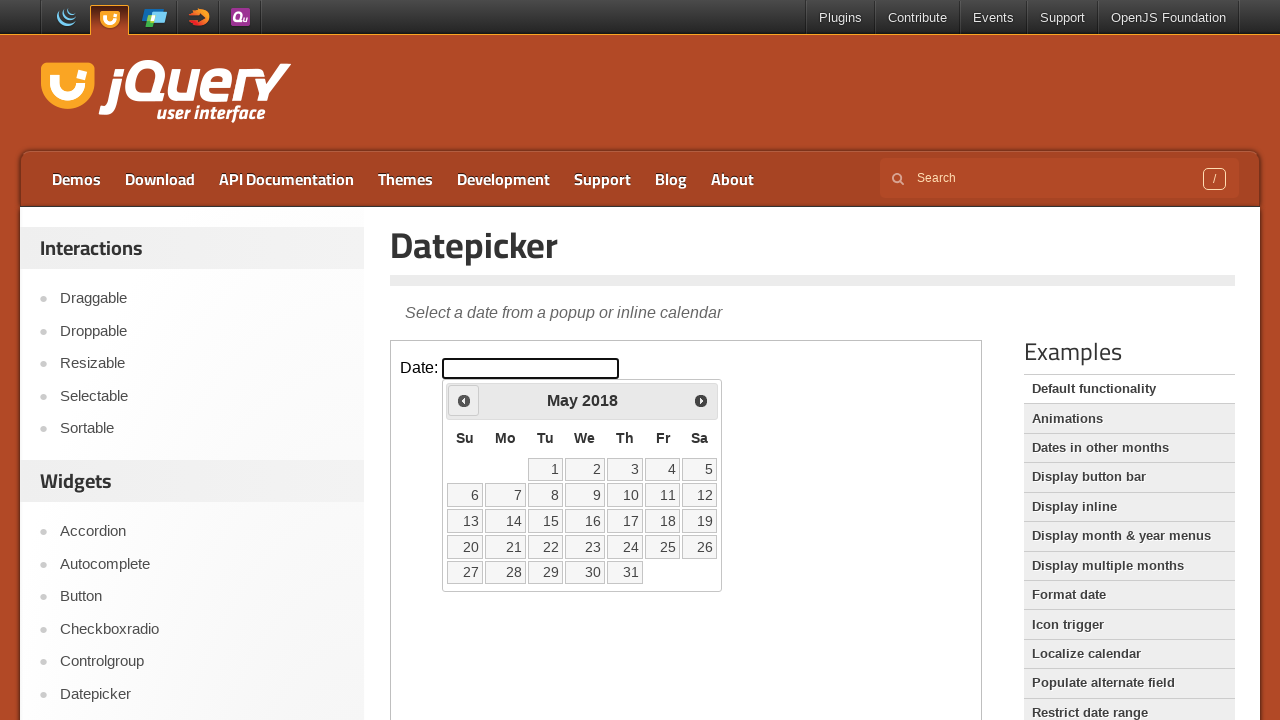

Navigated to previous month from May 2018 at (464, 400) on iframe.demo-frame >> internal:control=enter-frame >> xpath=//span[text()='Prev']
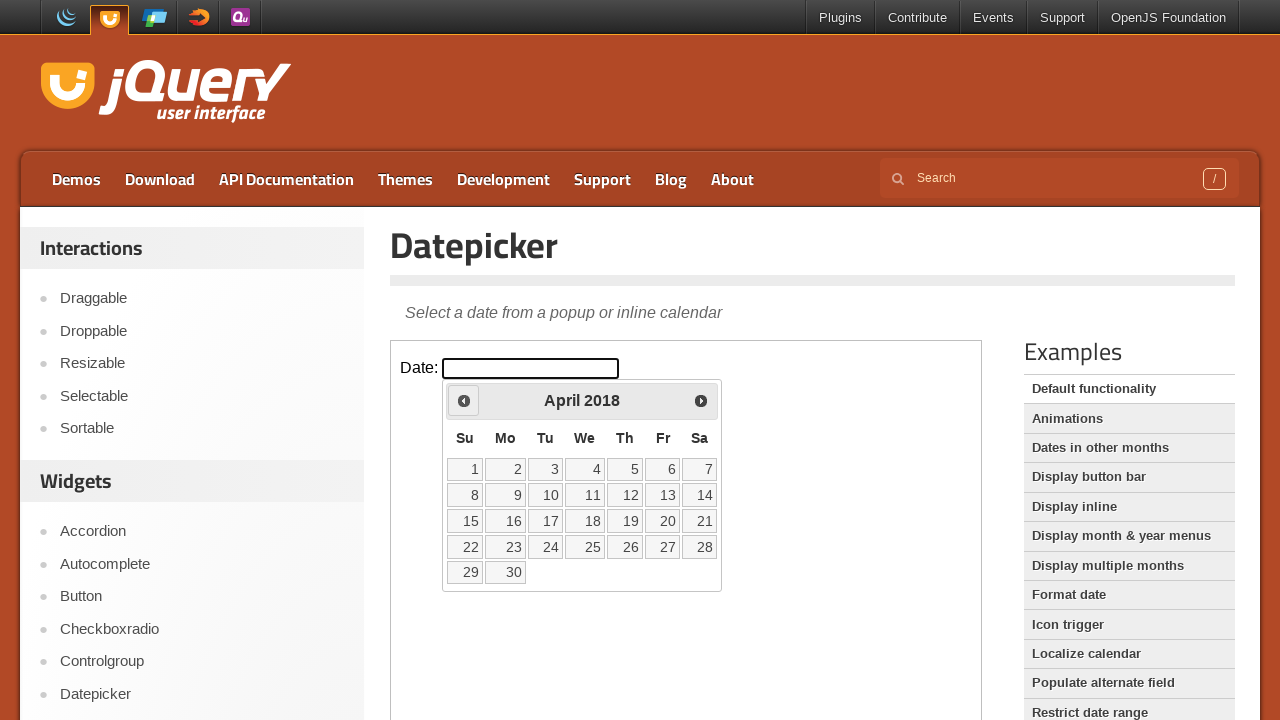

Waited for calendar to update
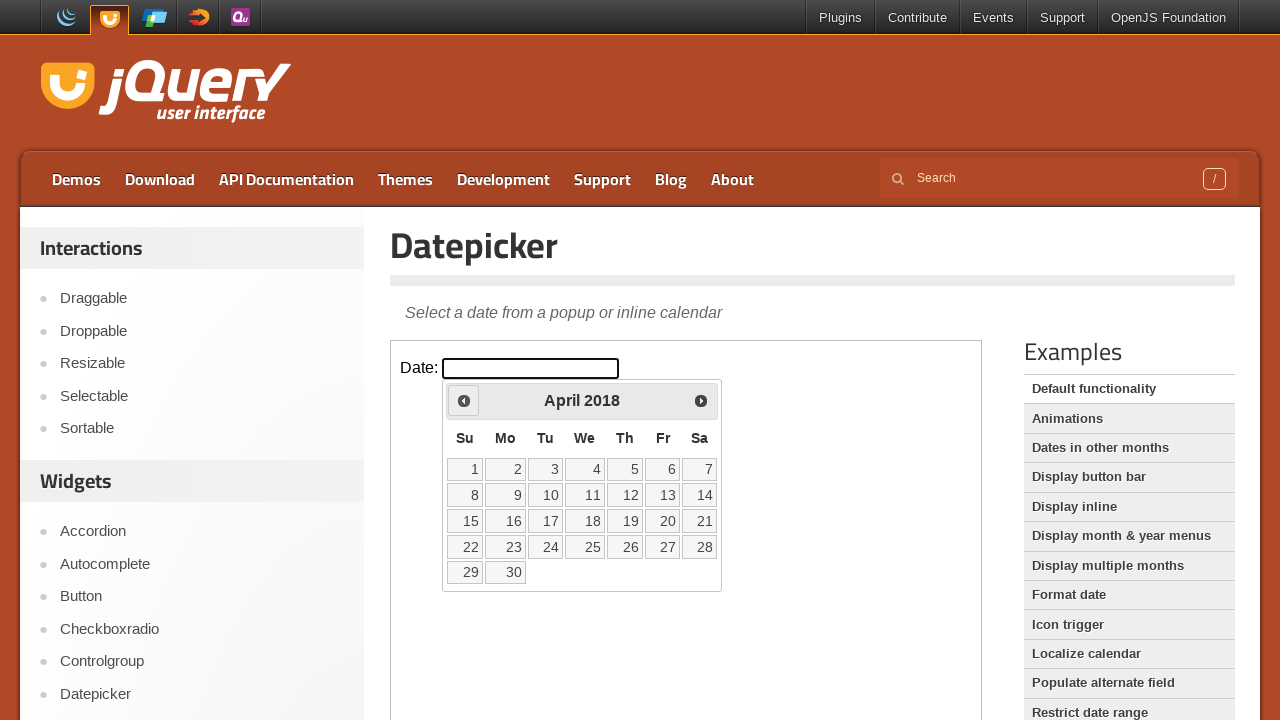

Retrieved current month and year: April 2018
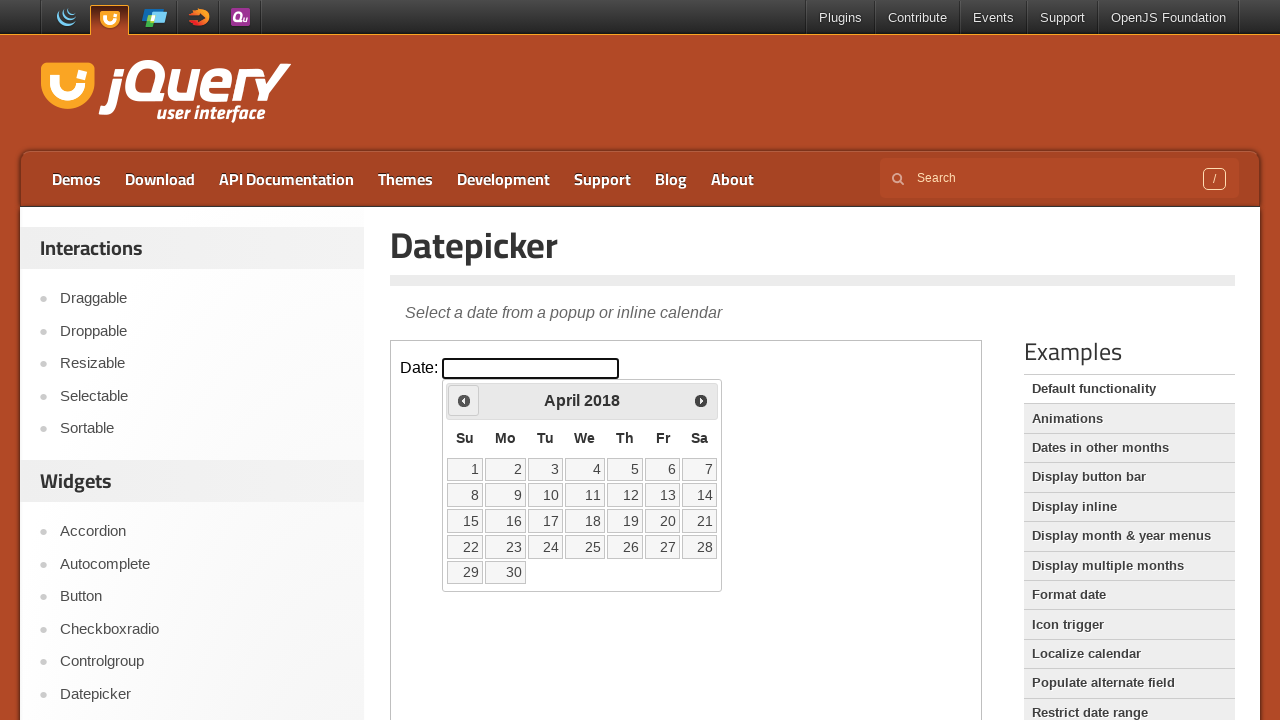

Navigated to previous month from April 2018 at (464, 400) on iframe.demo-frame >> internal:control=enter-frame >> xpath=//span[text()='Prev']
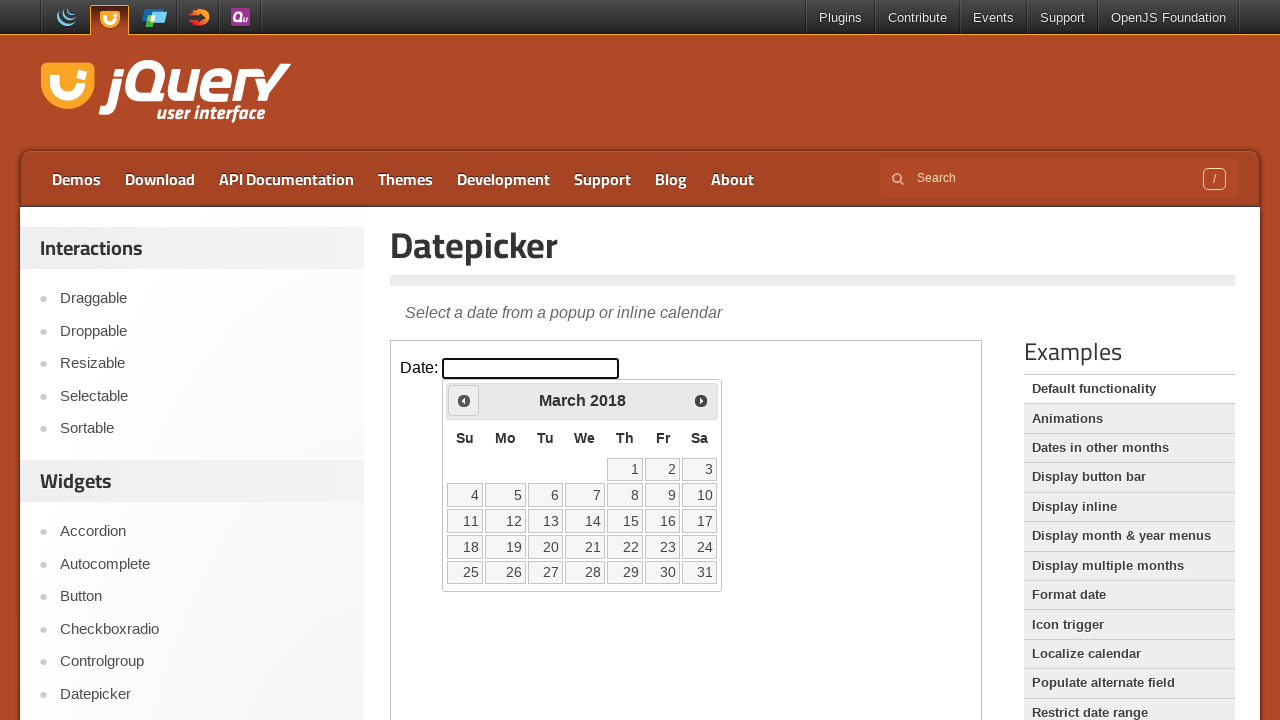

Waited for calendar to update
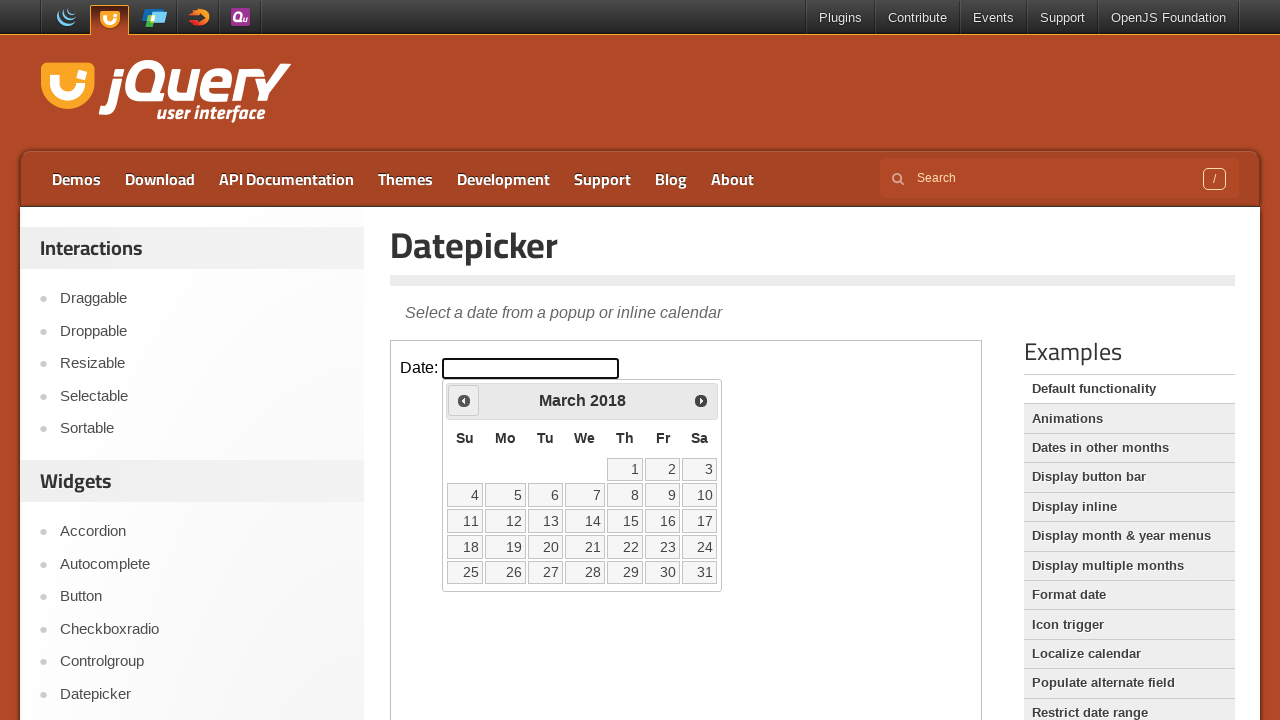

Retrieved current month and year: March 2018
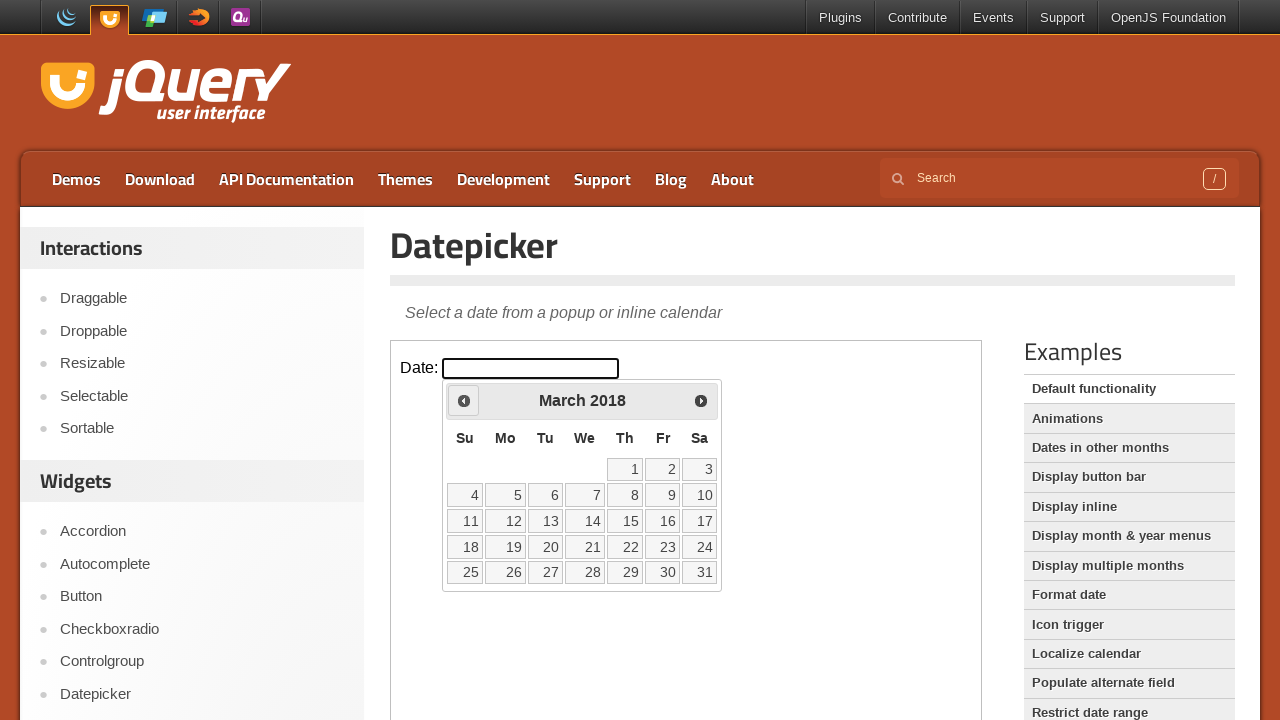

Navigated to previous month from March 2018 at (464, 400) on iframe.demo-frame >> internal:control=enter-frame >> xpath=//span[text()='Prev']
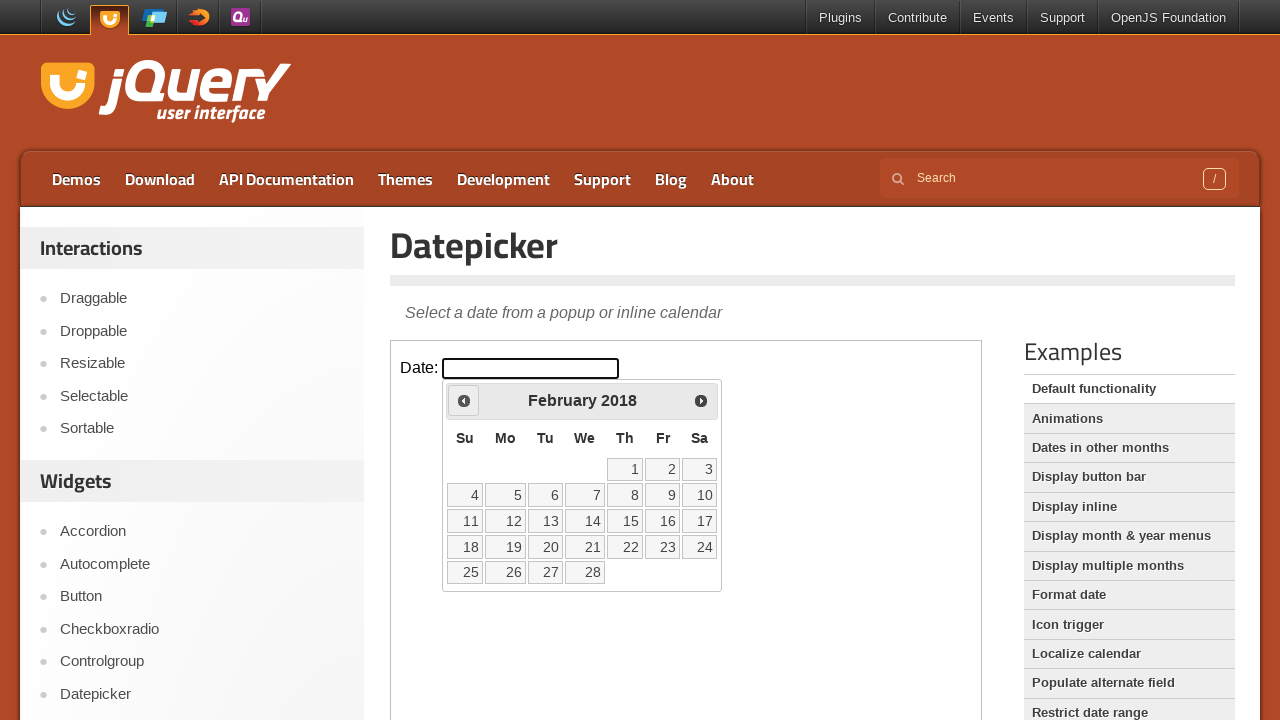

Waited for calendar to update
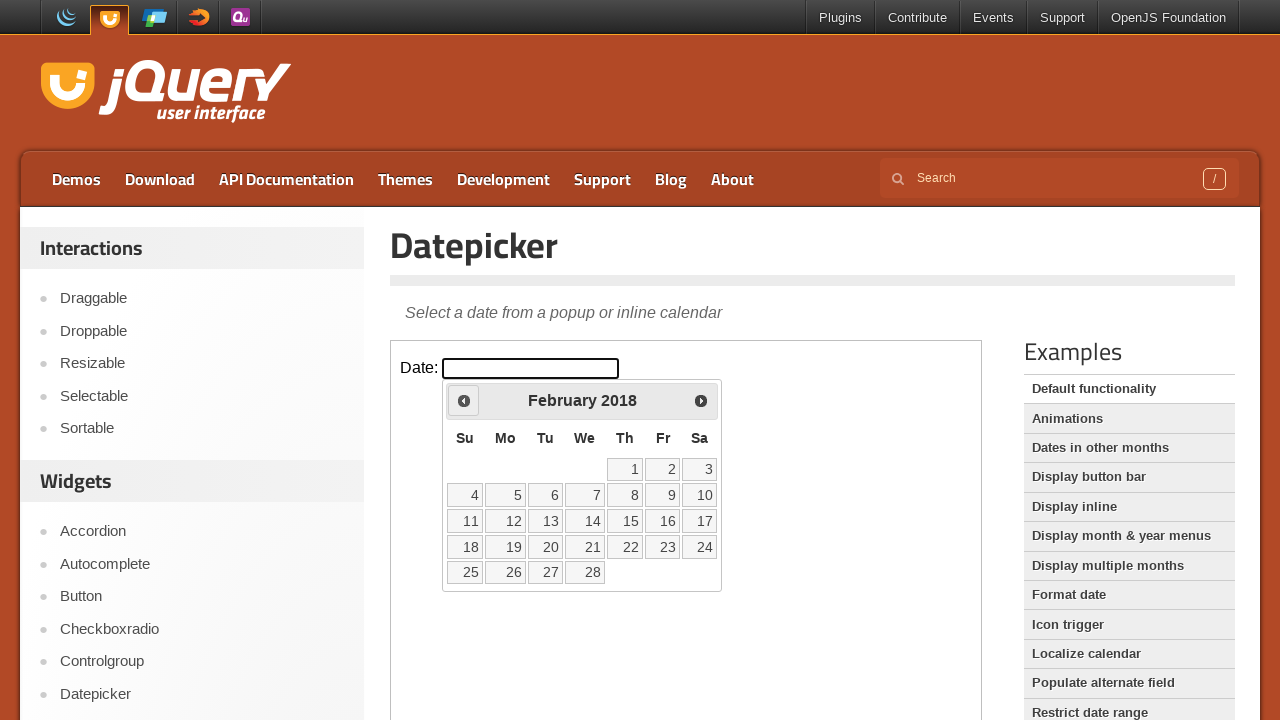

Retrieved current month and year: February 2018
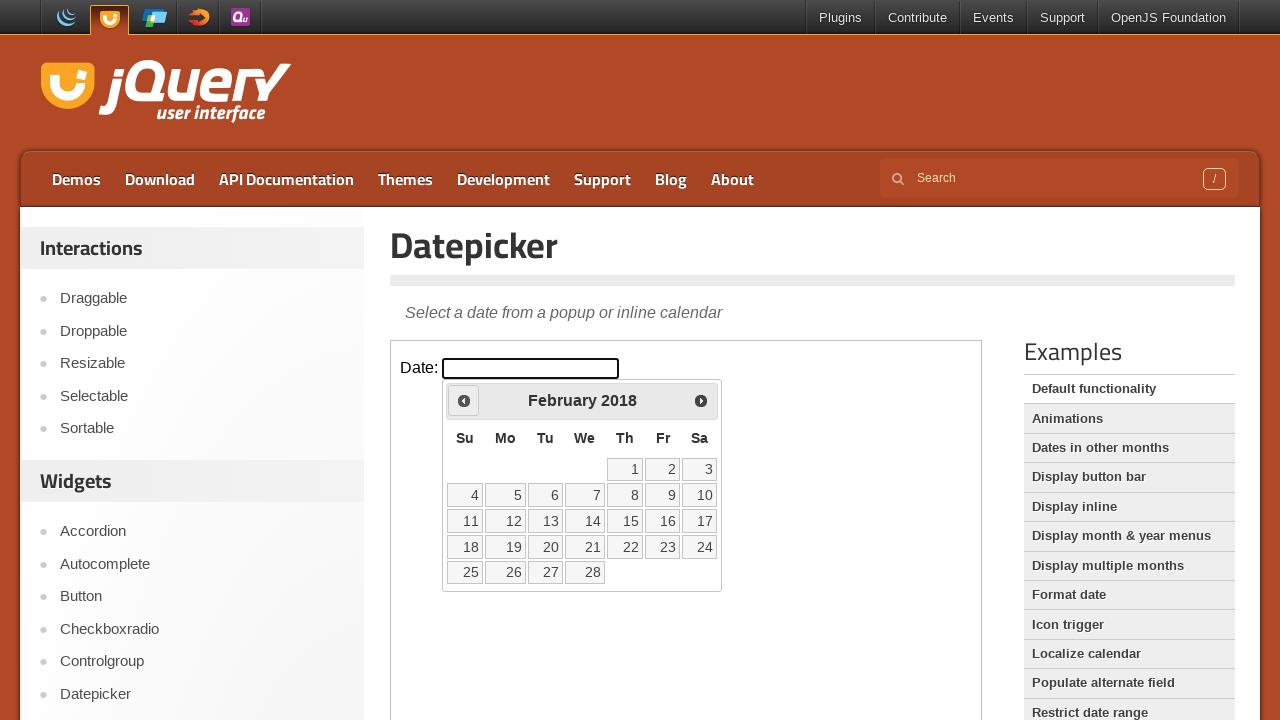

Navigated to previous month from February 2018 at (464, 400) on iframe.demo-frame >> internal:control=enter-frame >> xpath=//span[text()='Prev']
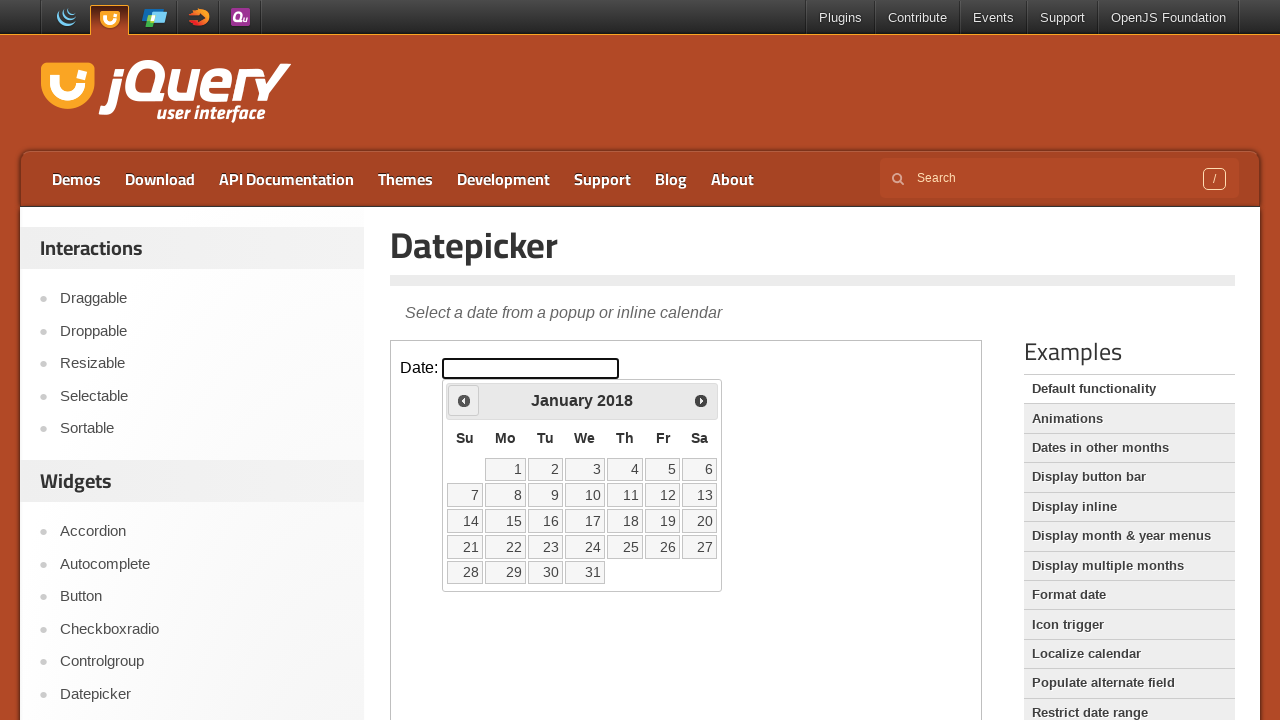

Waited for calendar to update
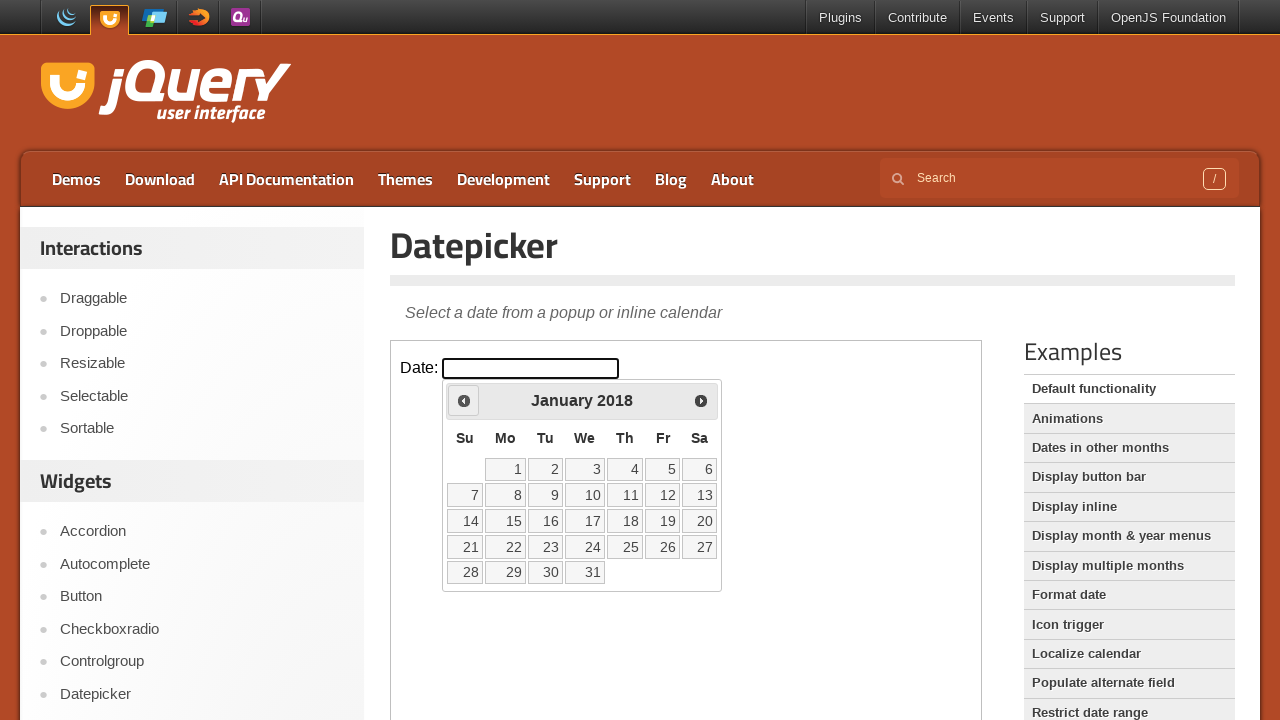

Retrieved current month and year: January 2018
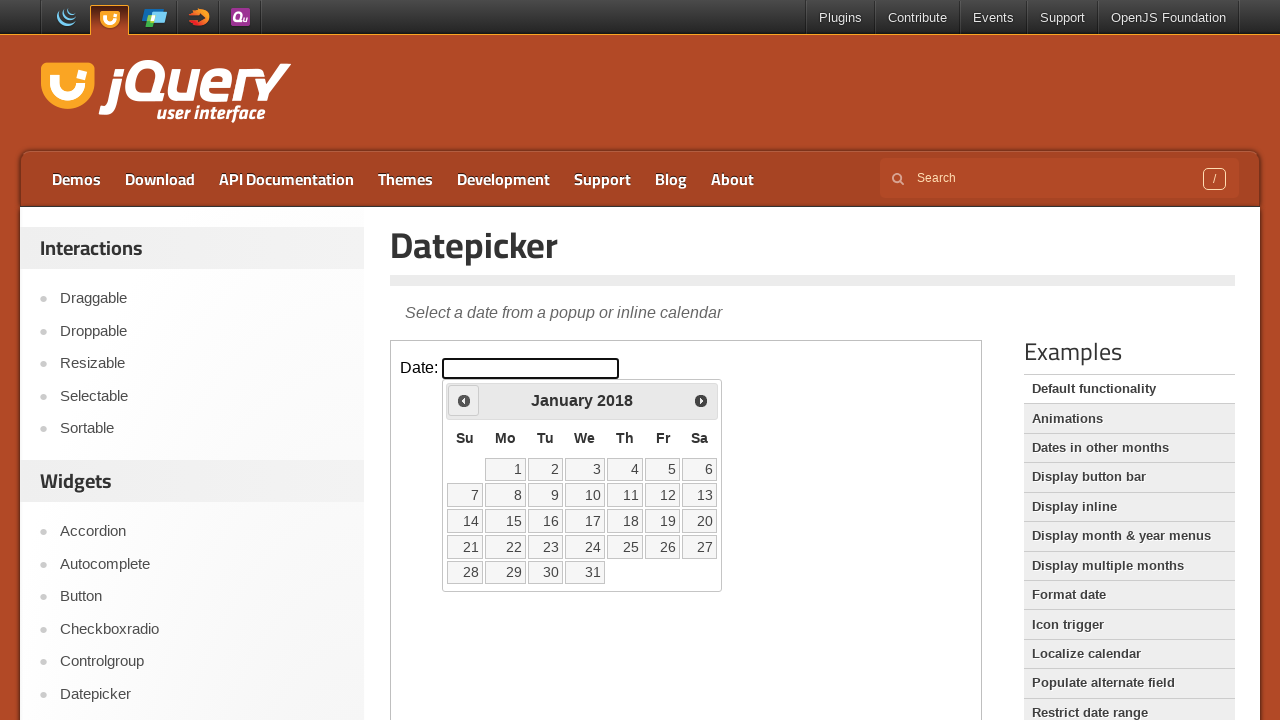

Navigated to previous month from January 2018 at (464, 400) on iframe.demo-frame >> internal:control=enter-frame >> xpath=//span[text()='Prev']
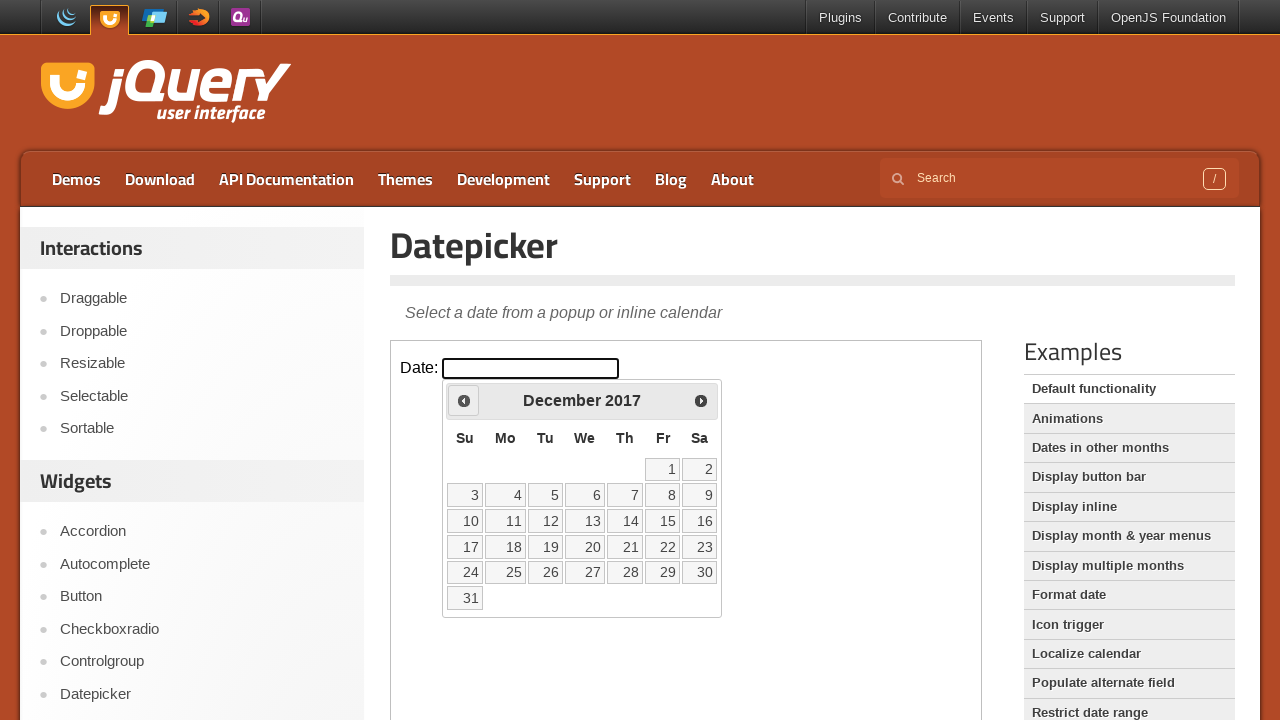

Waited for calendar to update
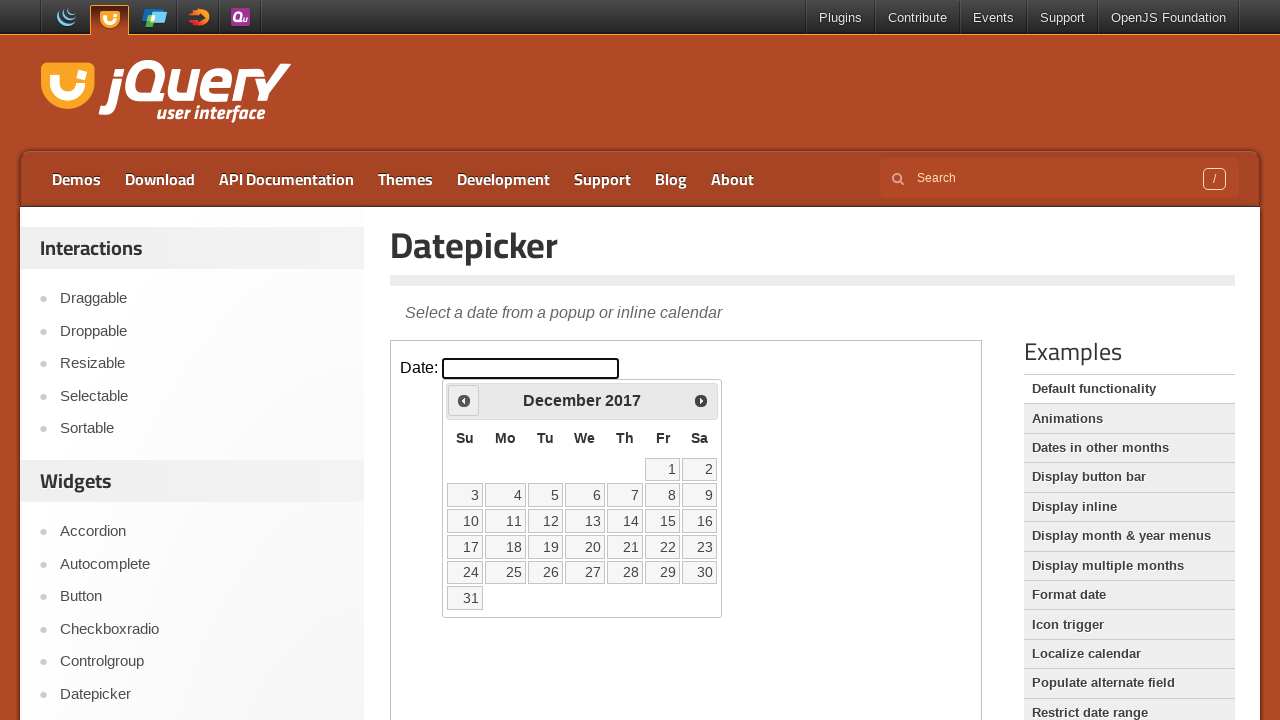

Retrieved current month and year: December 2017
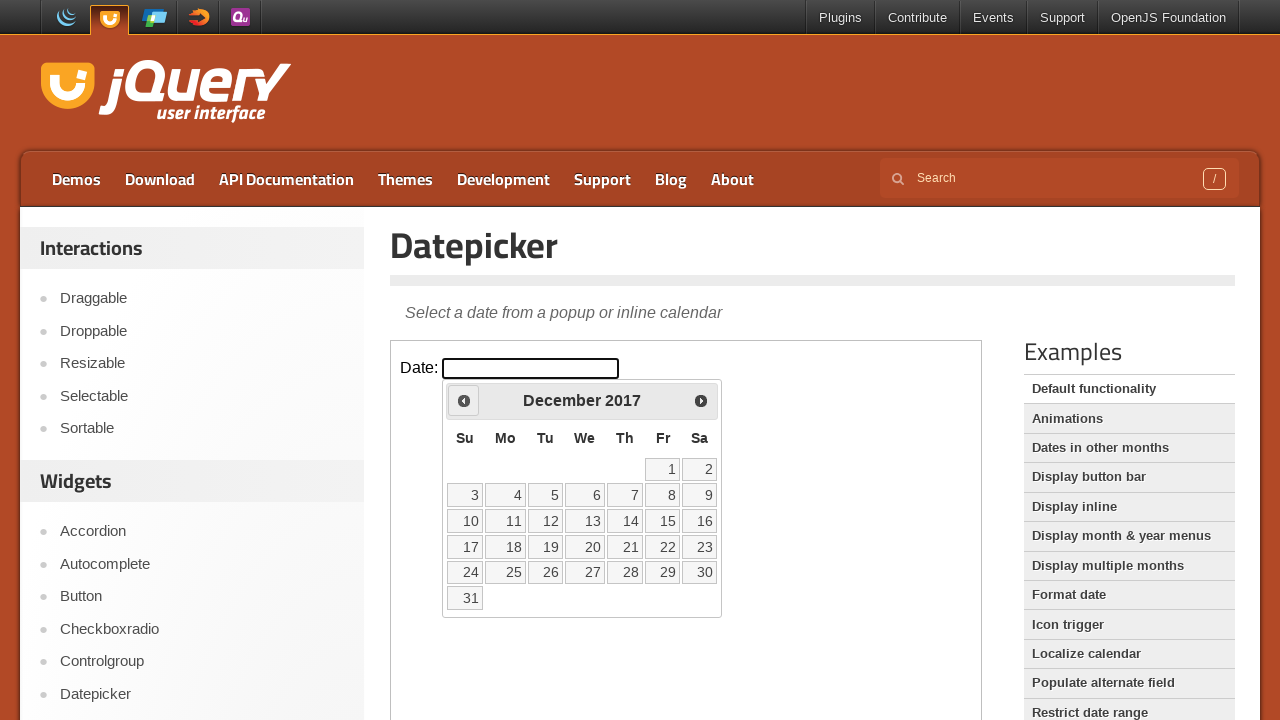

Navigated to previous month from December 2017 at (464, 400) on iframe.demo-frame >> internal:control=enter-frame >> xpath=//span[text()='Prev']
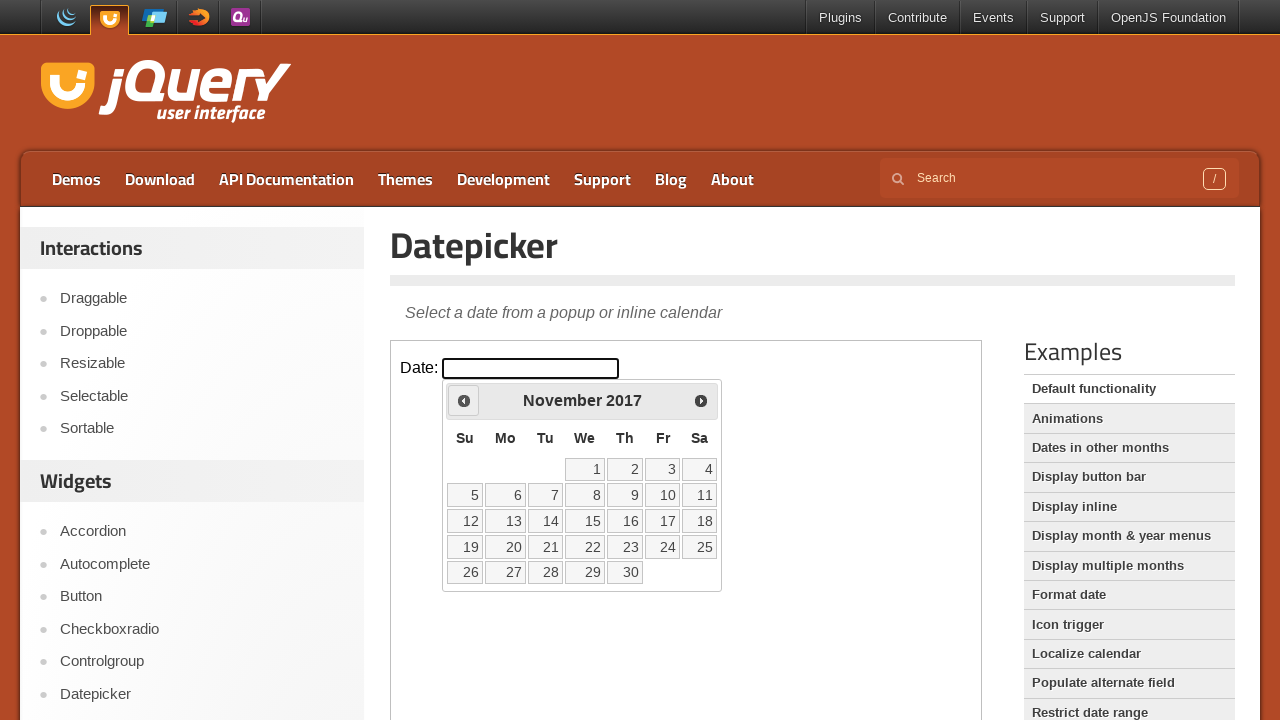

Waited for calendar to update
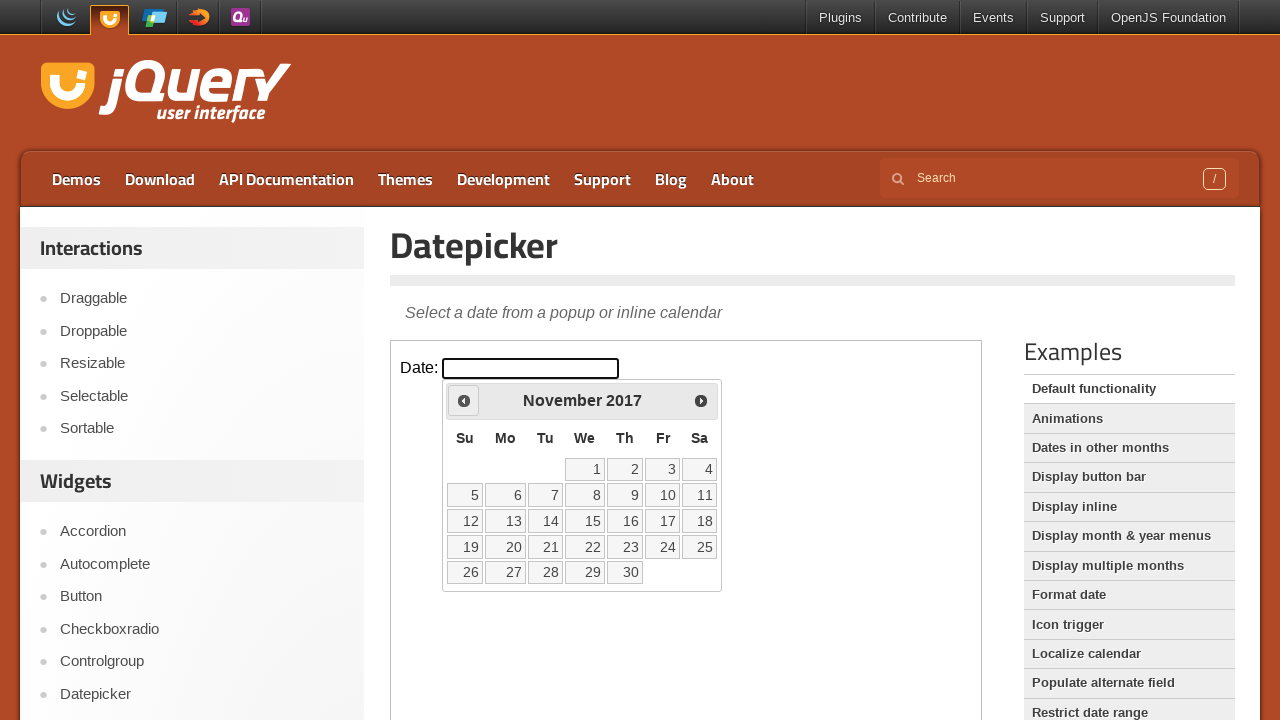

Retrieved current month and year: November 2017
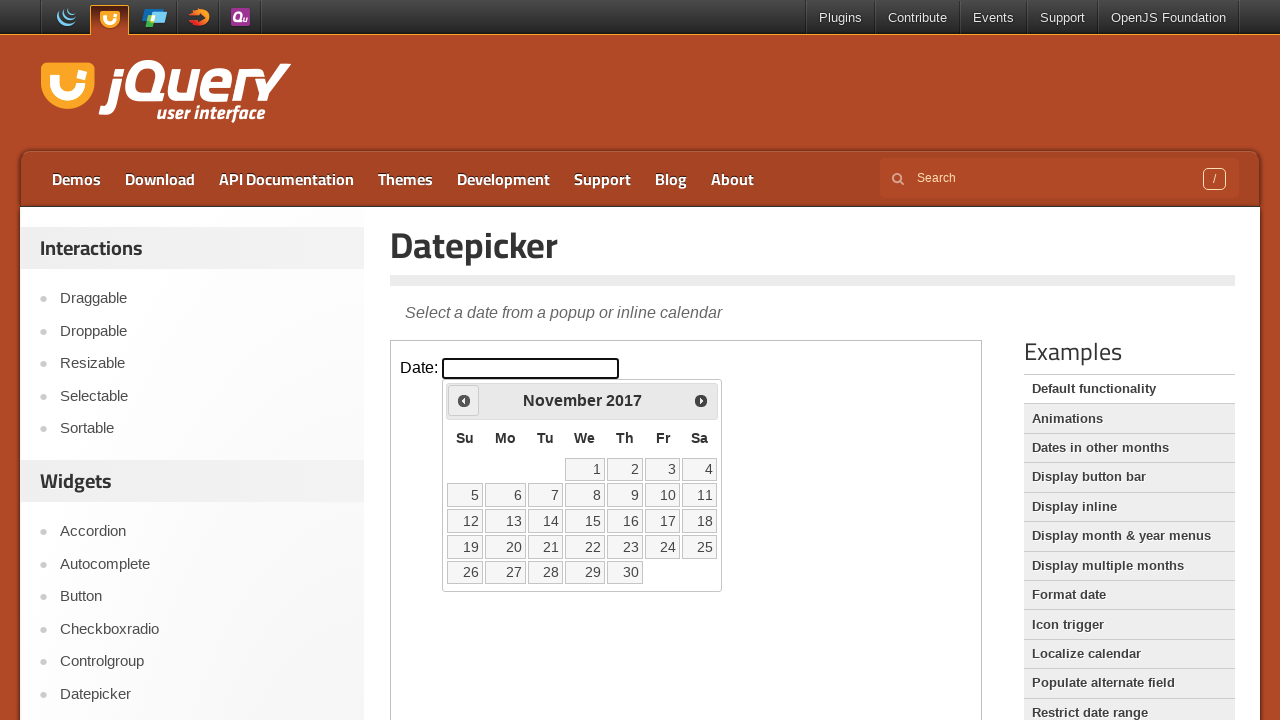

Navigated to previous month from November 2017 at (464, 400) on iframe.demo-frame >> internal:control=enter-frame >> xpath=//span[text()='Prev']
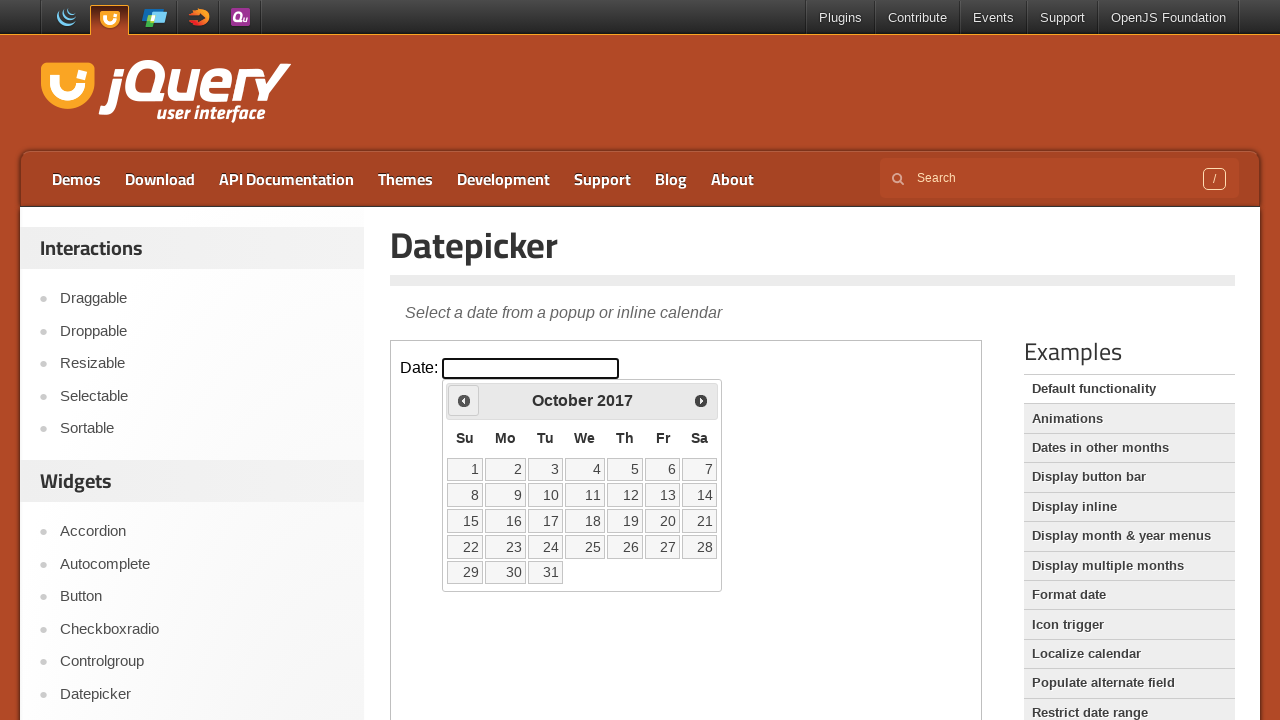

Waited for calendar to update
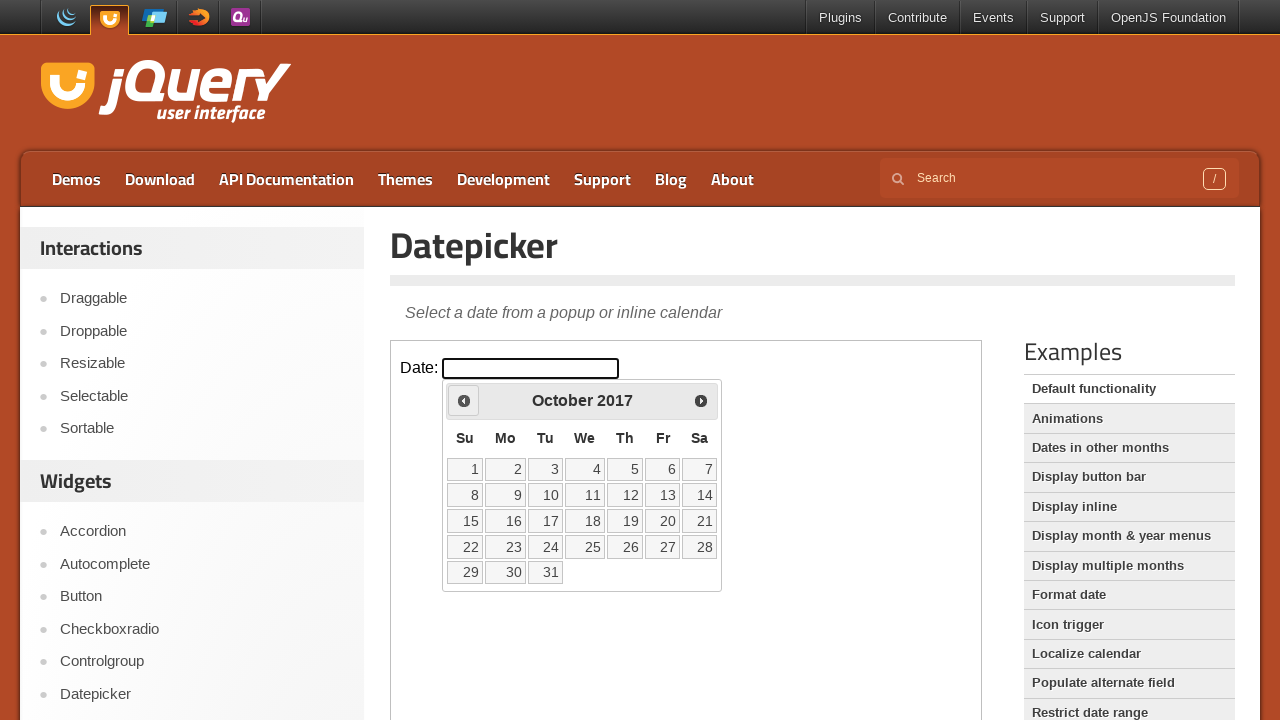

Retrieved current month and year: October 2017
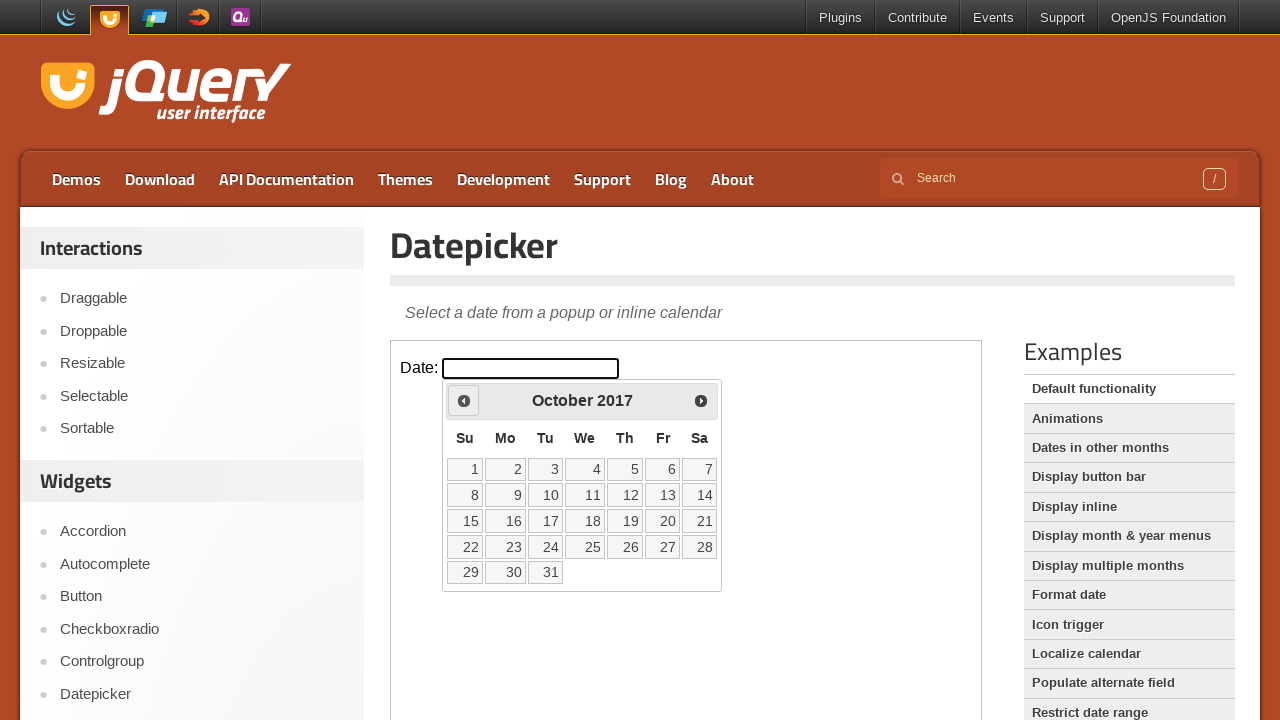

Navigated to previous month from October 2017 at (464, 400) on iframe.demo-frame >> internal:control=enter-frame >> xpath=//span[text()='Prev']
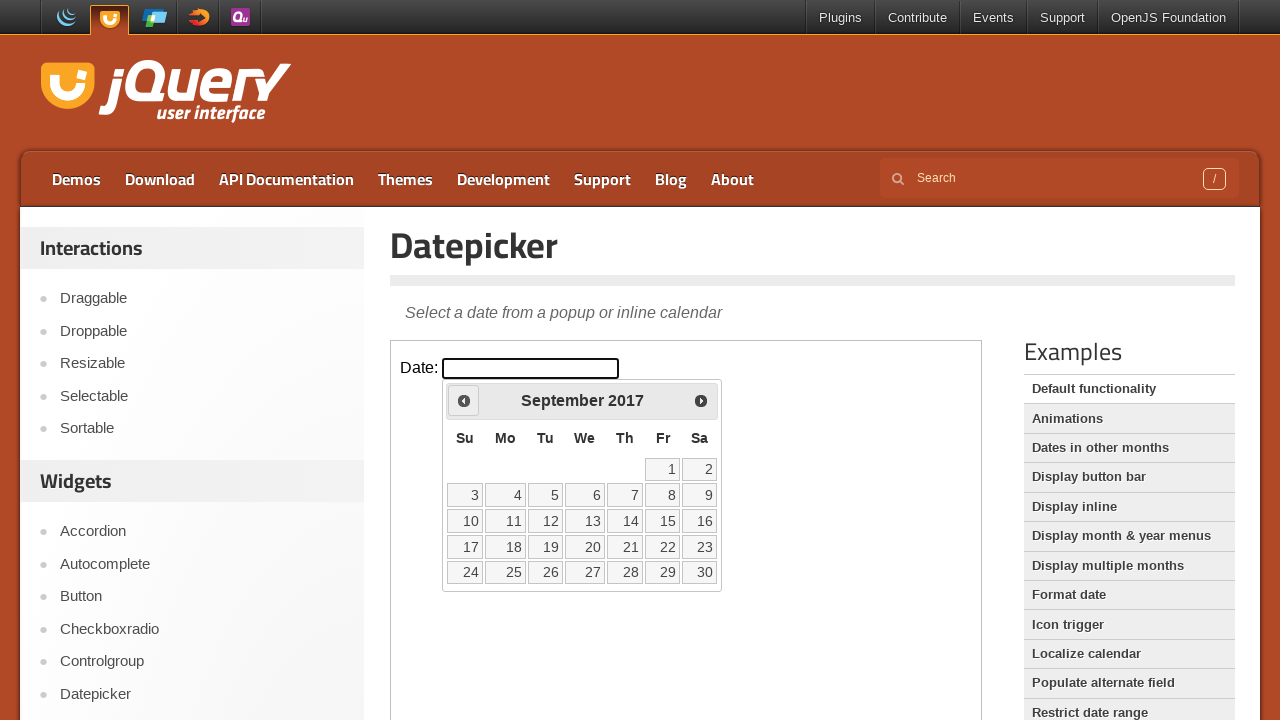

Waited for calendar to update
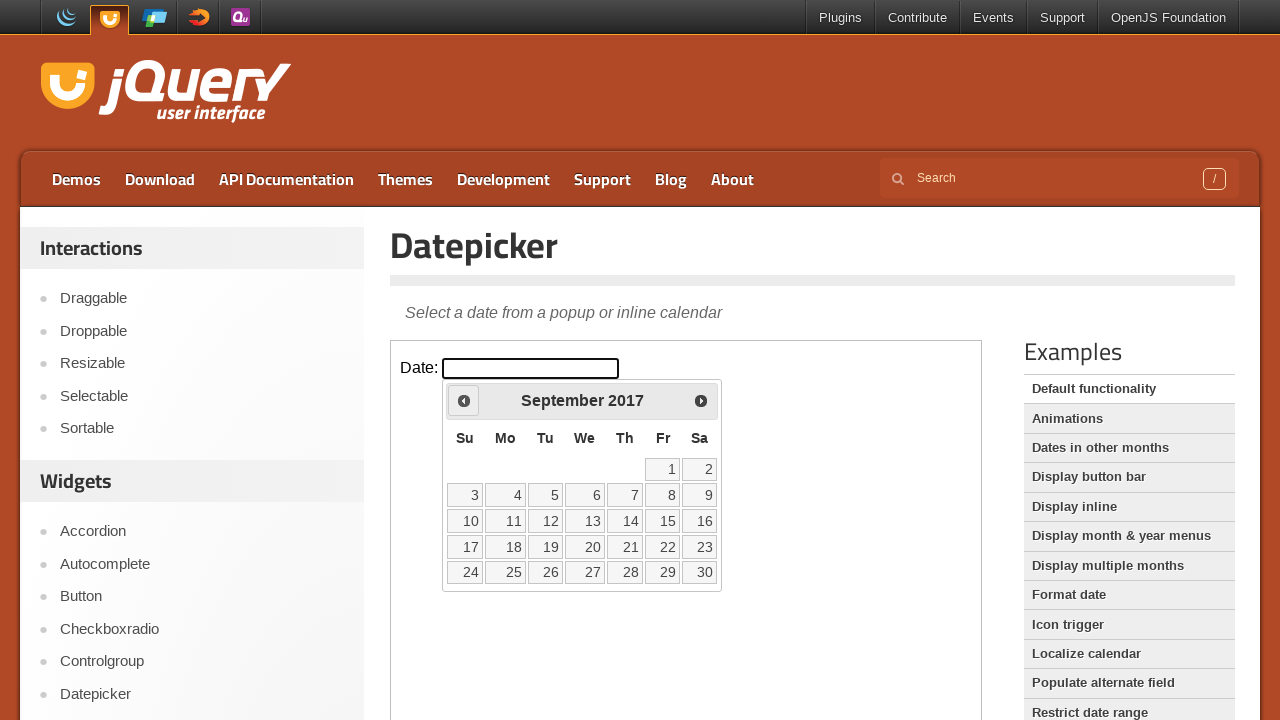

Retrieved current month and year: September 2017
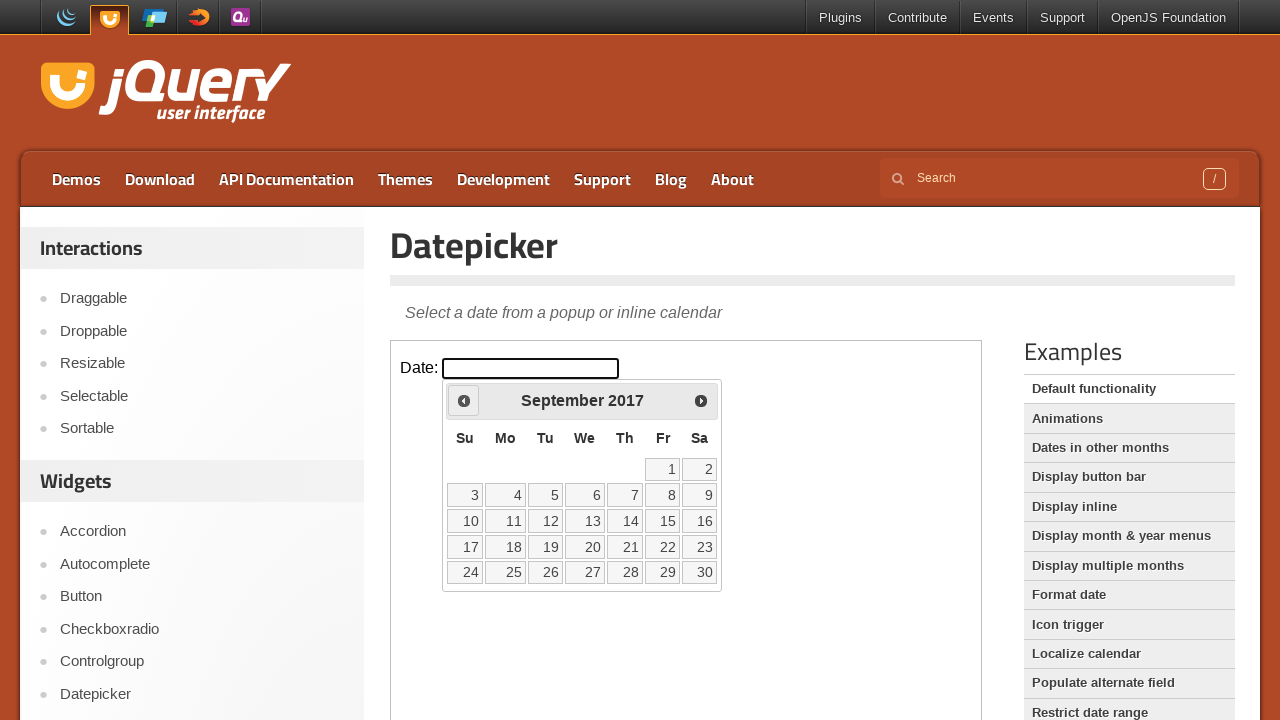

Navigated to previous month from September 2017 at (464, 400) on iframe.demo-frame >> internal:control=enter-frame >> xpath=//span[text()='Prev']
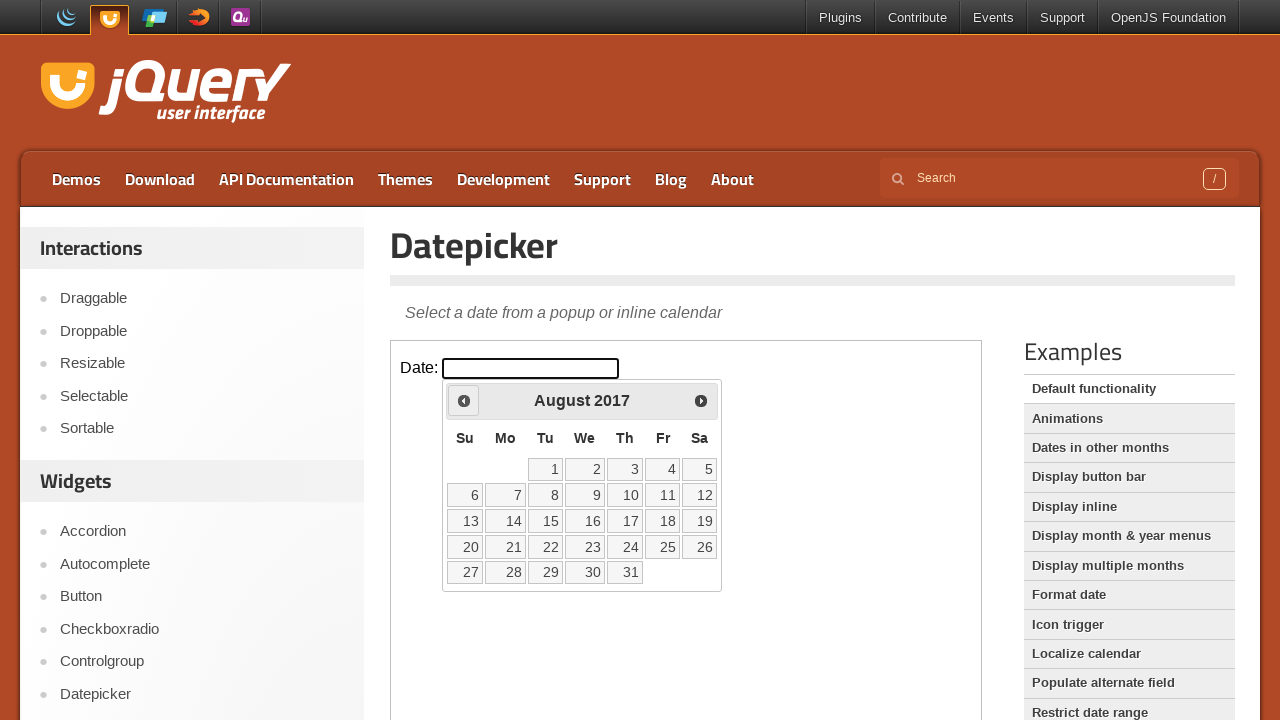

Waited for calendar to update
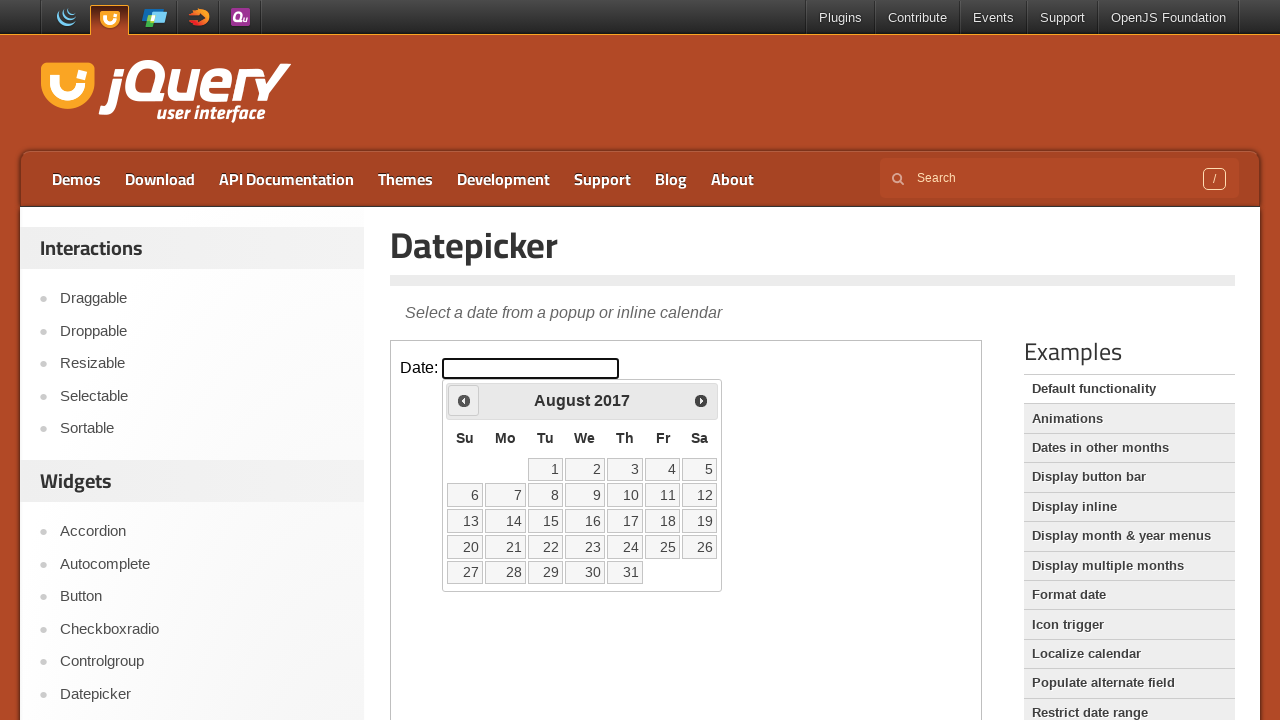

Retrieved current month and year: August 2017
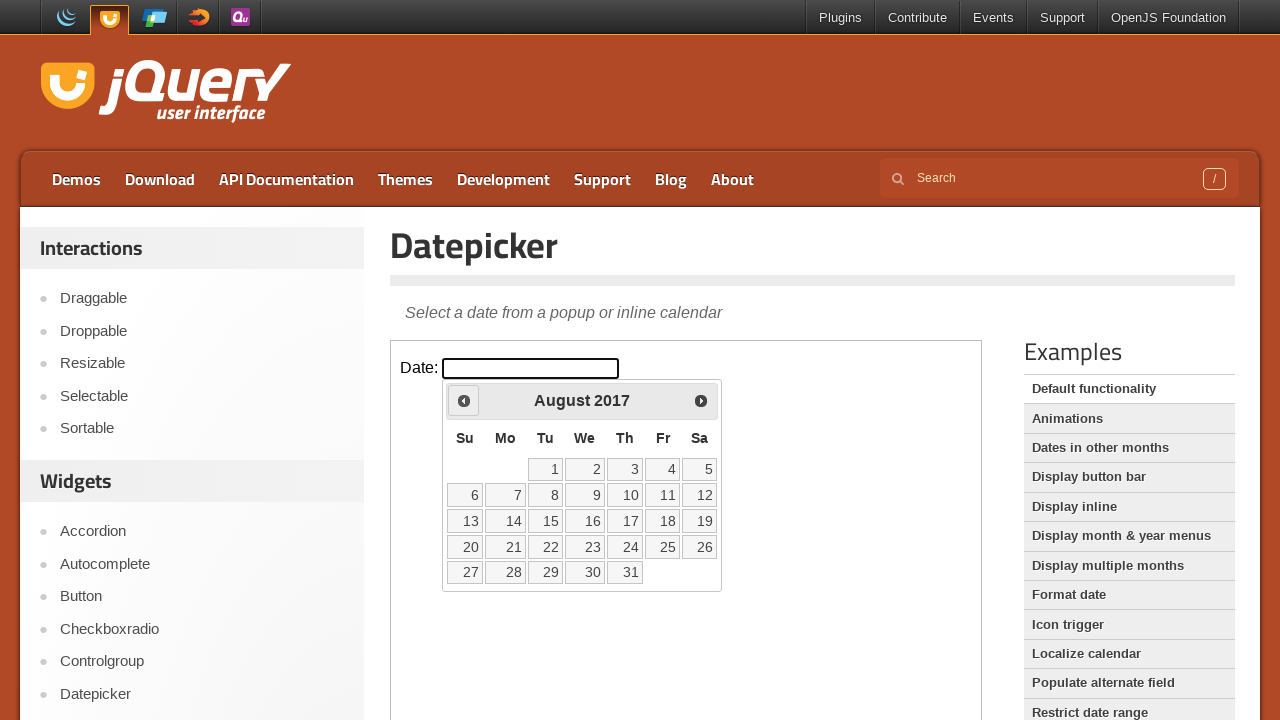

Navigated to previous month from August 2017 at (464, 400) on iframe.demo-frame >> internal:control=enter-frame >> xpath=//span[text()='Prev']
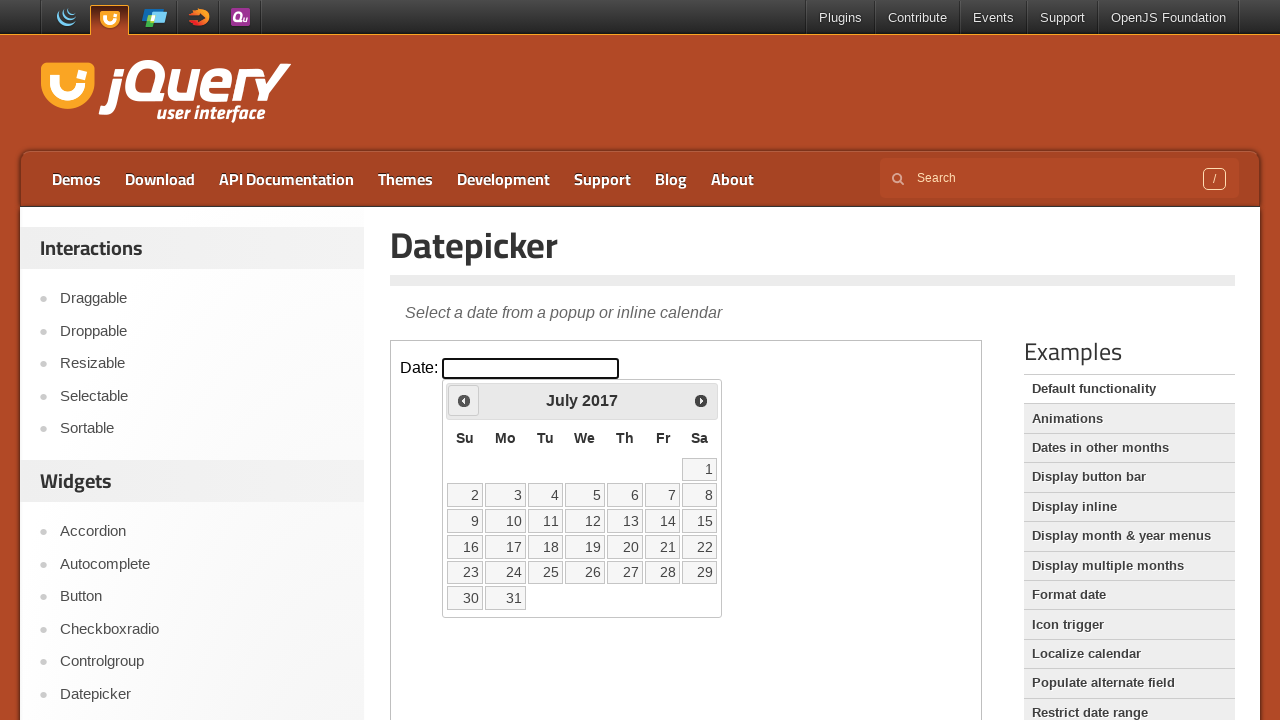

Waited for calendar to update
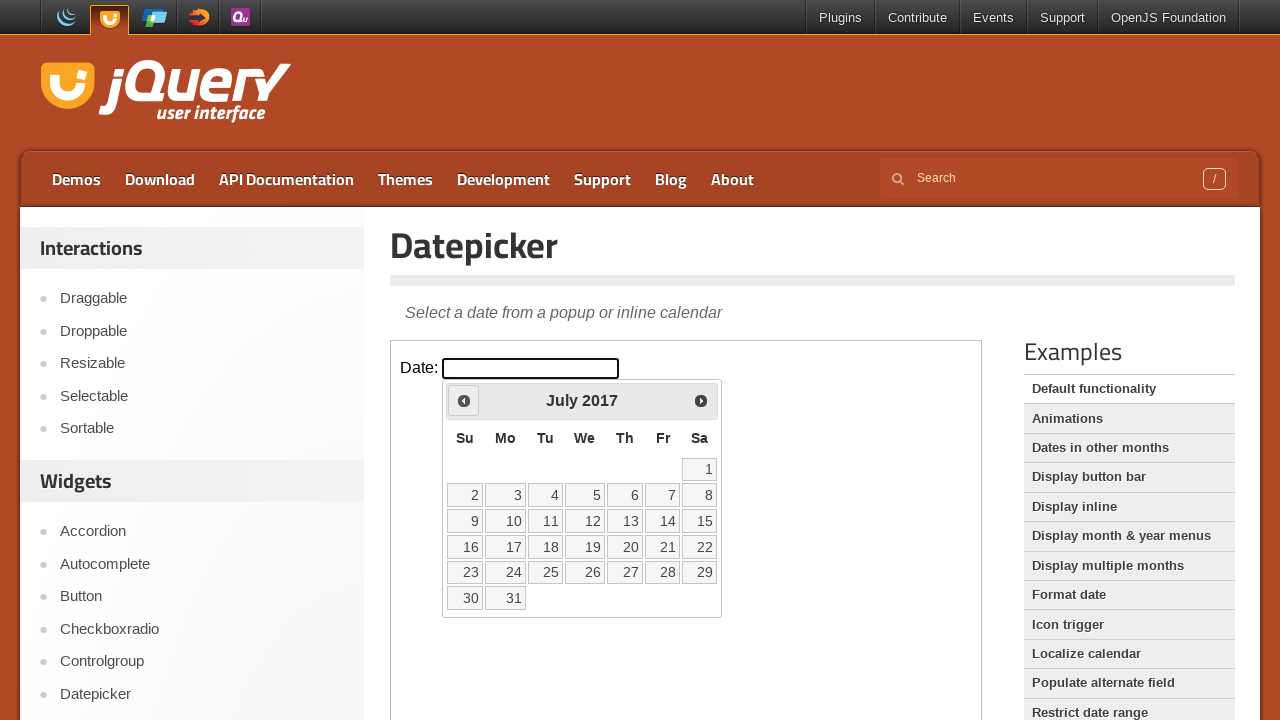

Retrieved current month and year: July 2017
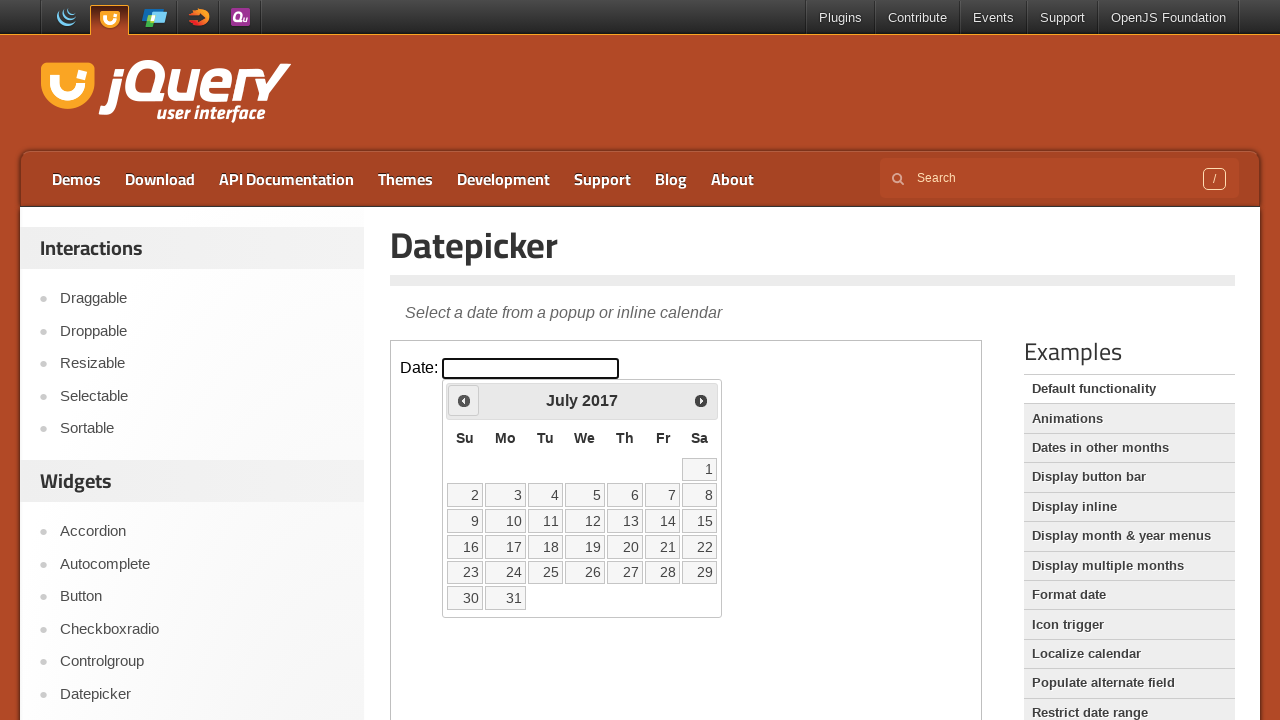

Navigated to previous month from July 2017 at (464, 400) on iframe.demo-frame >> internal:control=enter-frame >> xpath=//span[text()='Prev']
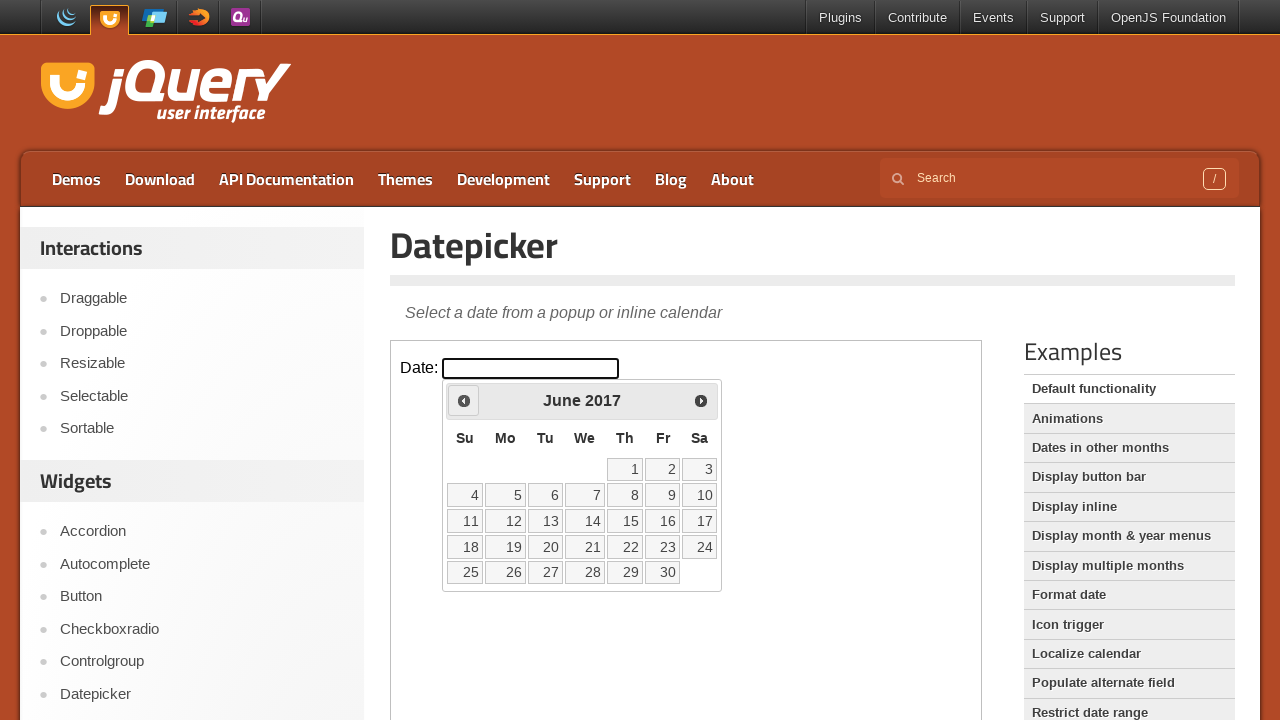

Waited for calendar to update
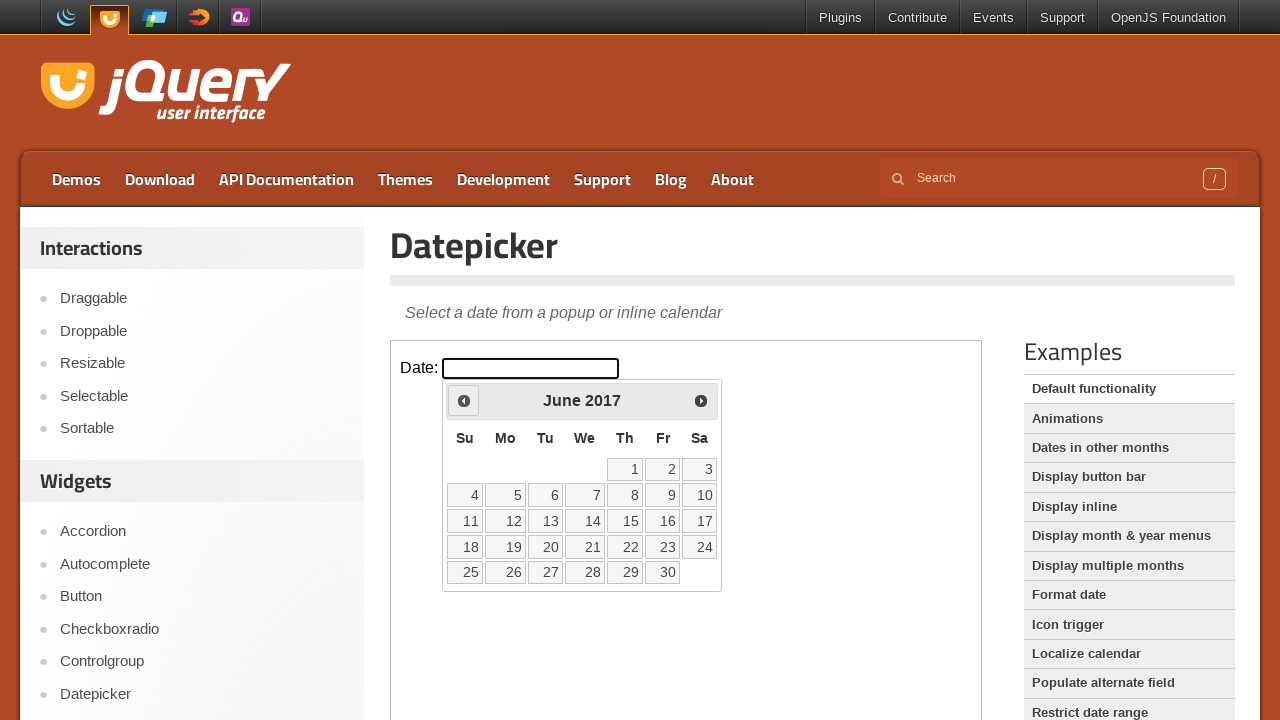

Retrieved current month and year: June 2017
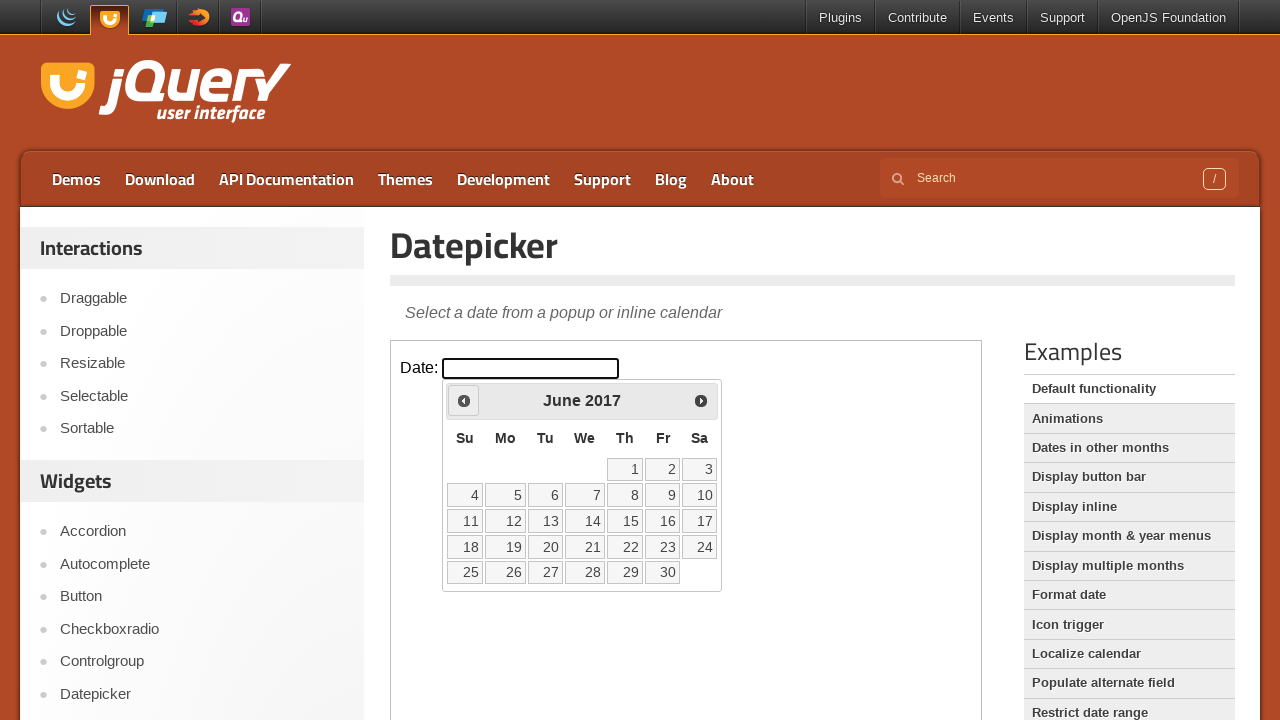

Navigated to previous month from June 2017 at (464, 400) on iframe.demo-frame >> internal:control=enter-frame >> xpath=//span[text()='Prev']
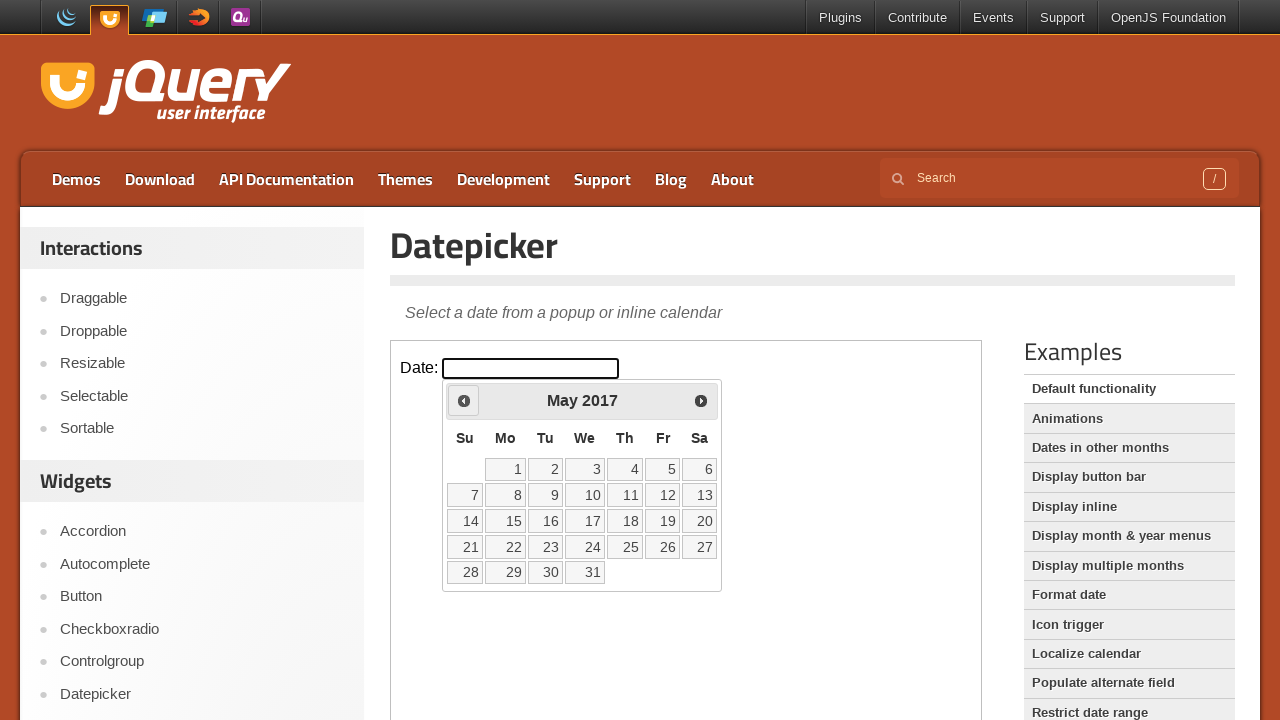

Waited for calendar to update
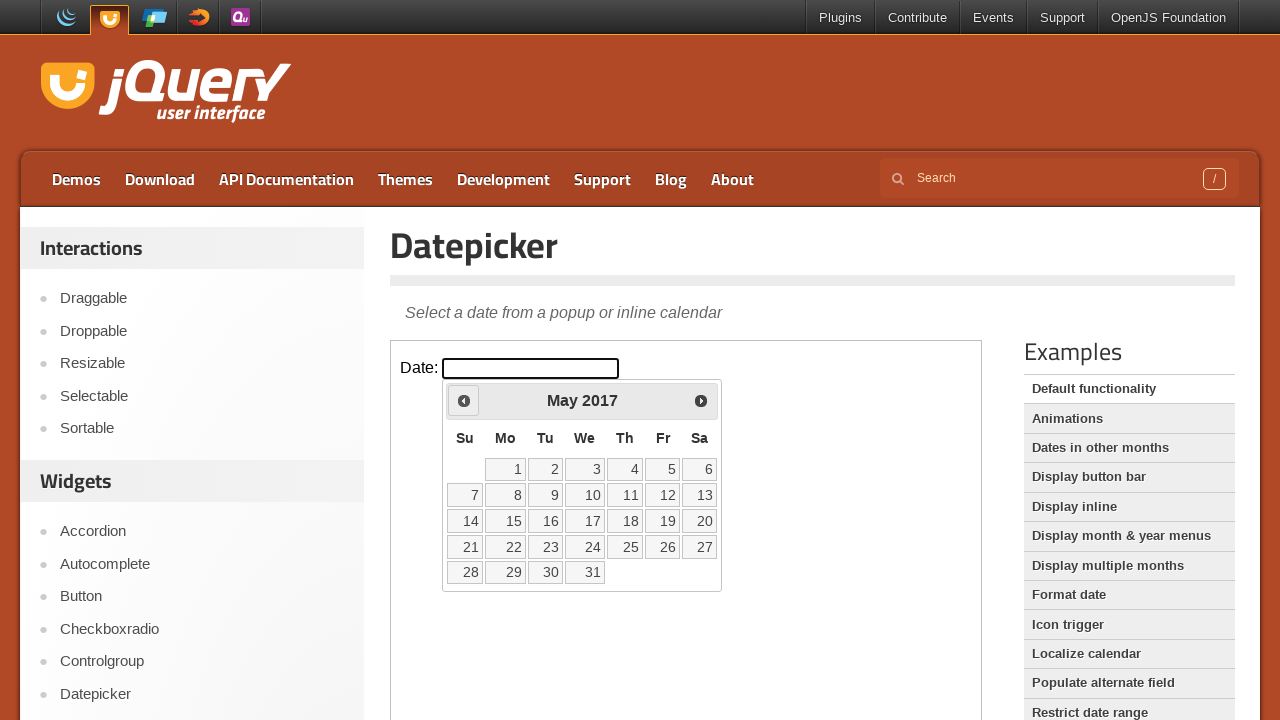

Retrieved current month and year: May 2017
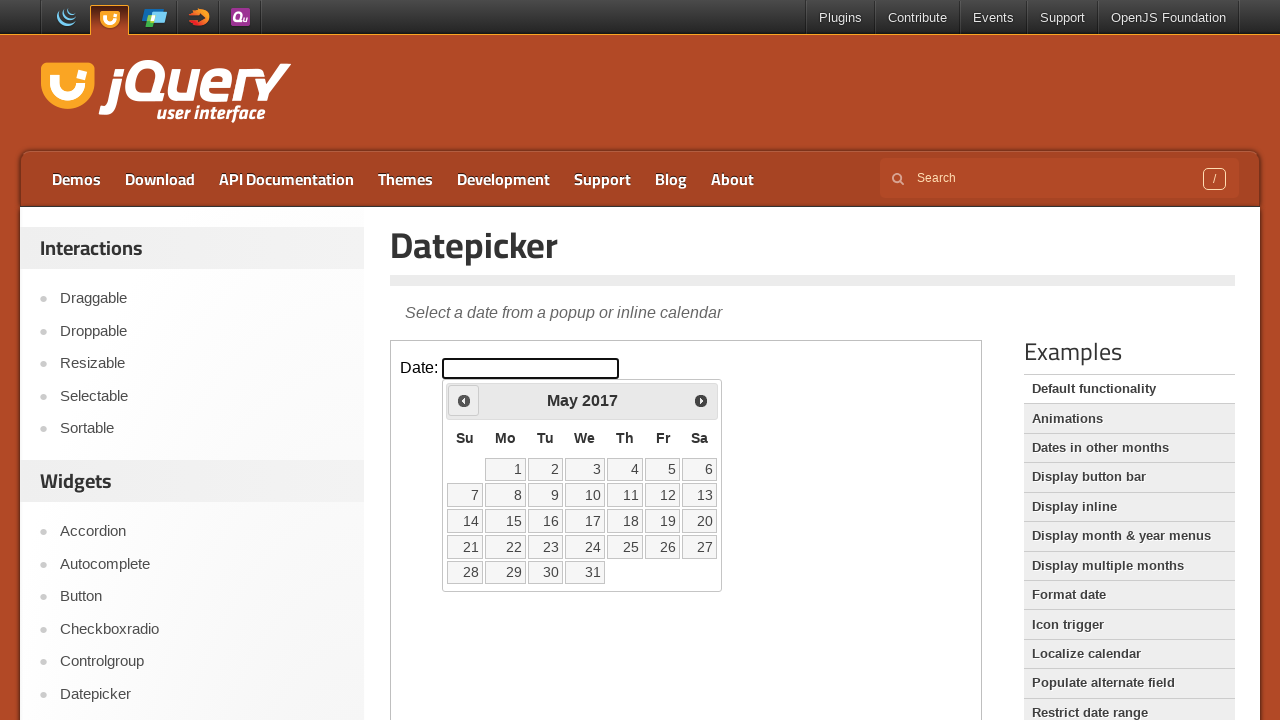

Navigated to previous month from May 2017 at (464, 400) on iframe.demo-frame >> internal:control=enter-frame >> xpath=//span[text()='Prev']
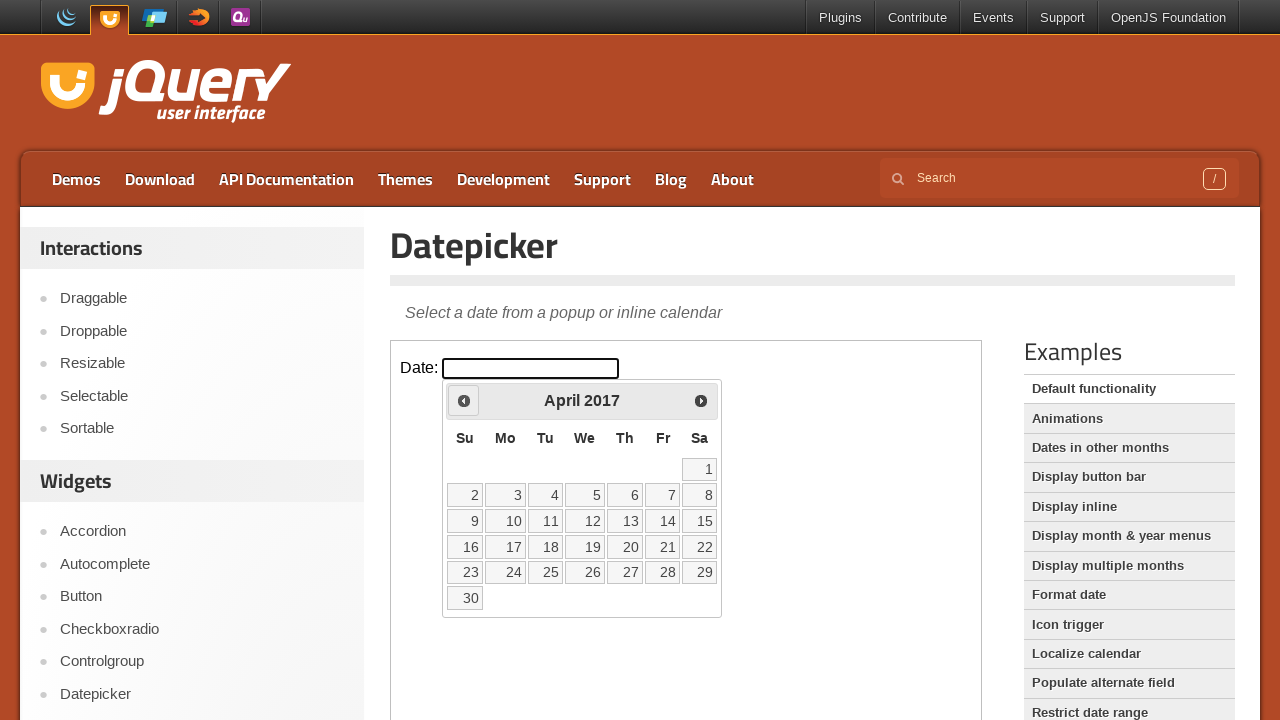

Waited for calendar to update
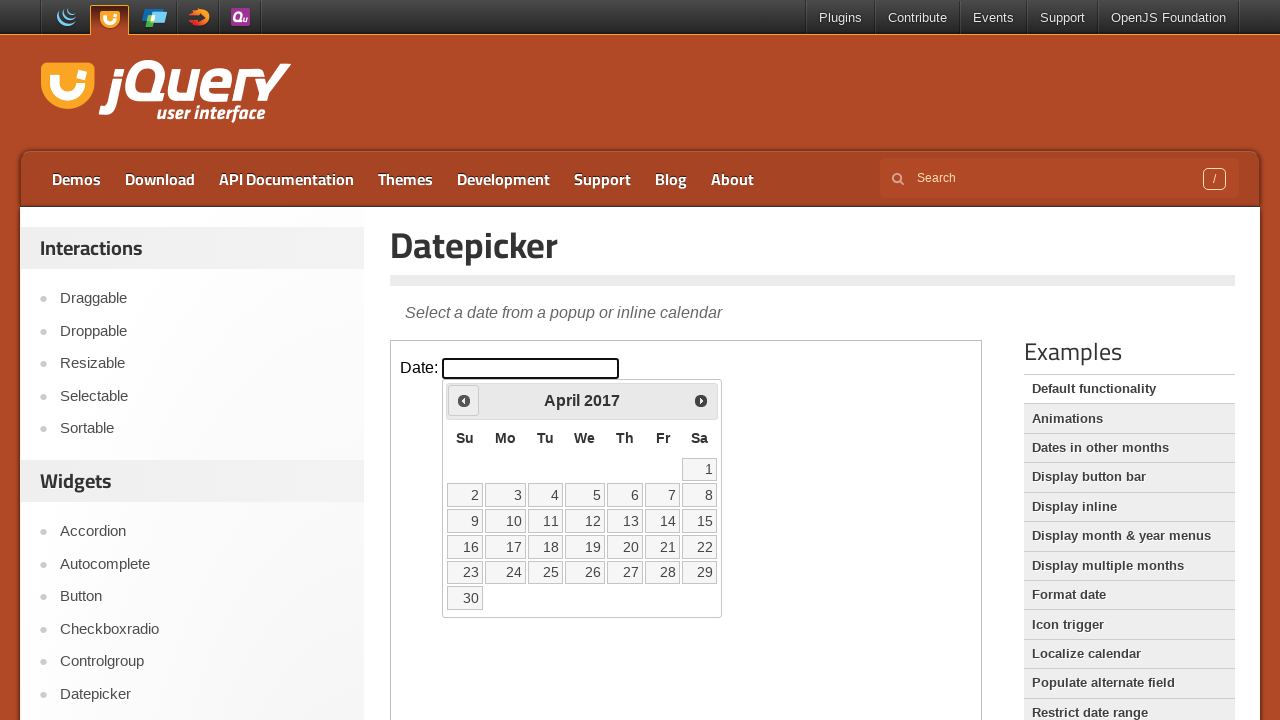

Retrieved current month and year: April 2017
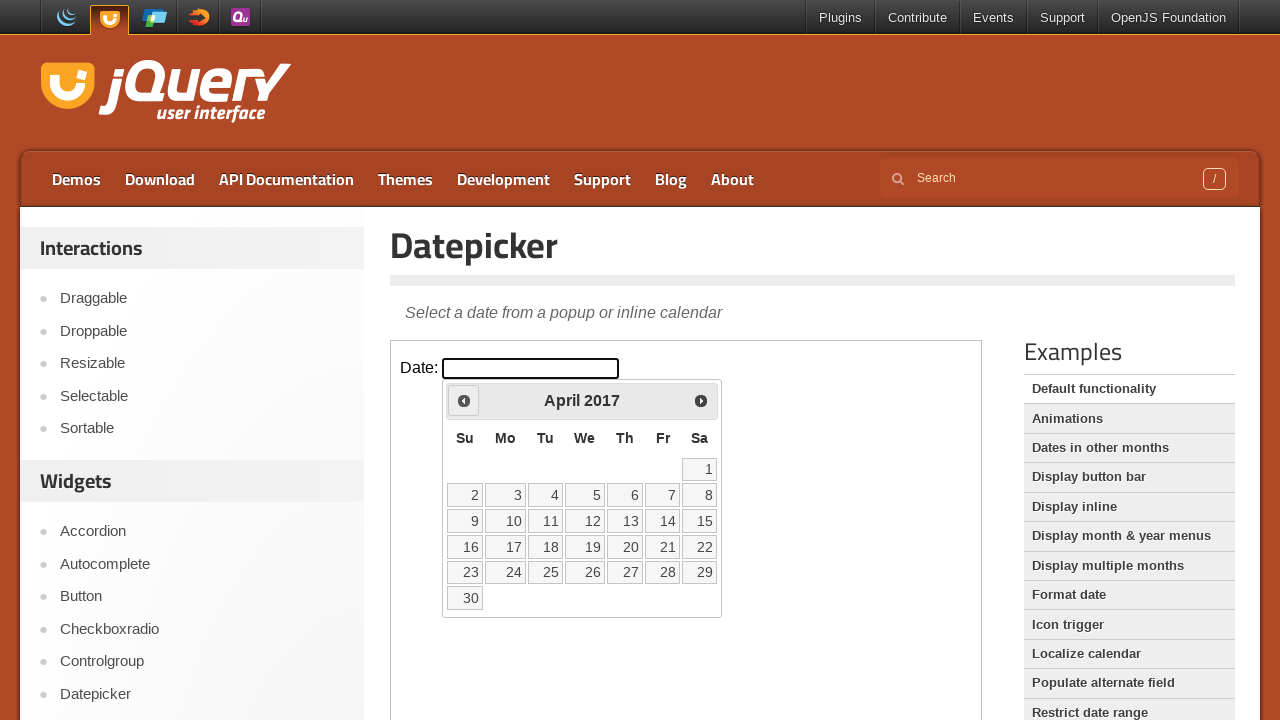

Navigated to previous month from April 2017 at (464, 400) on iframe.demo-frame >> internal:control=enter-frame >> xpath=//span[text()='Prev']
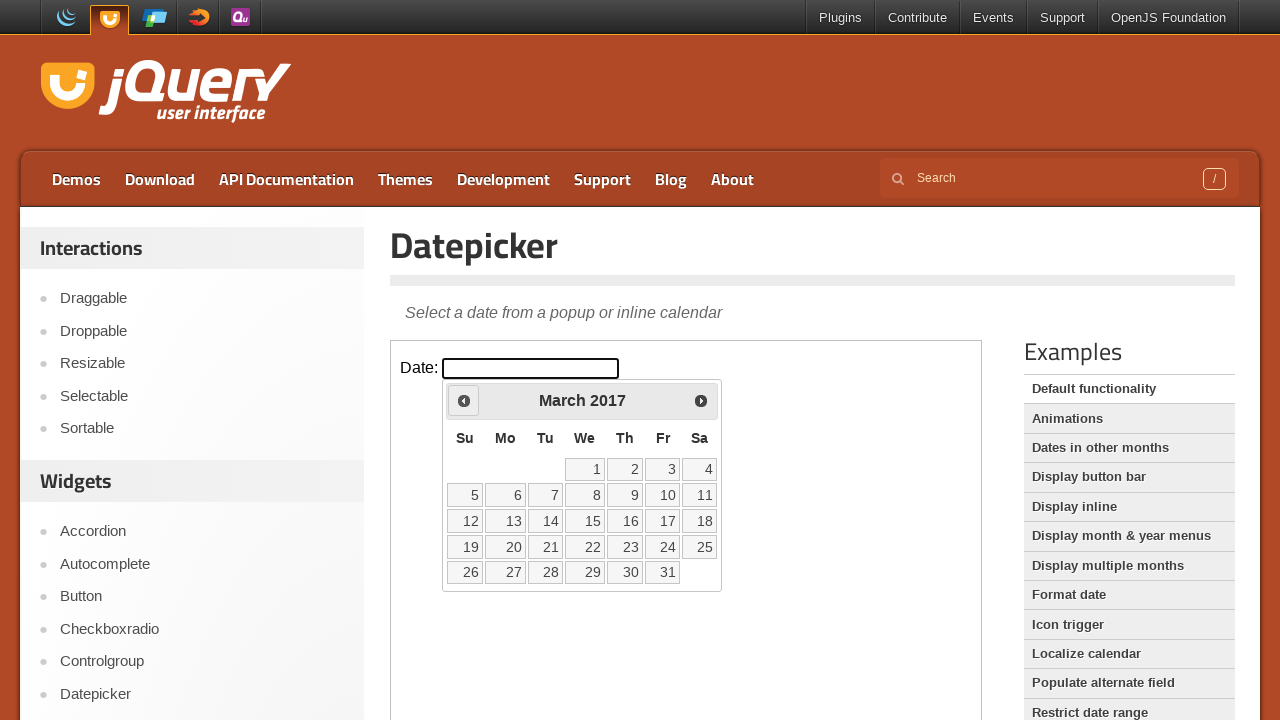

Waited for calendar to update
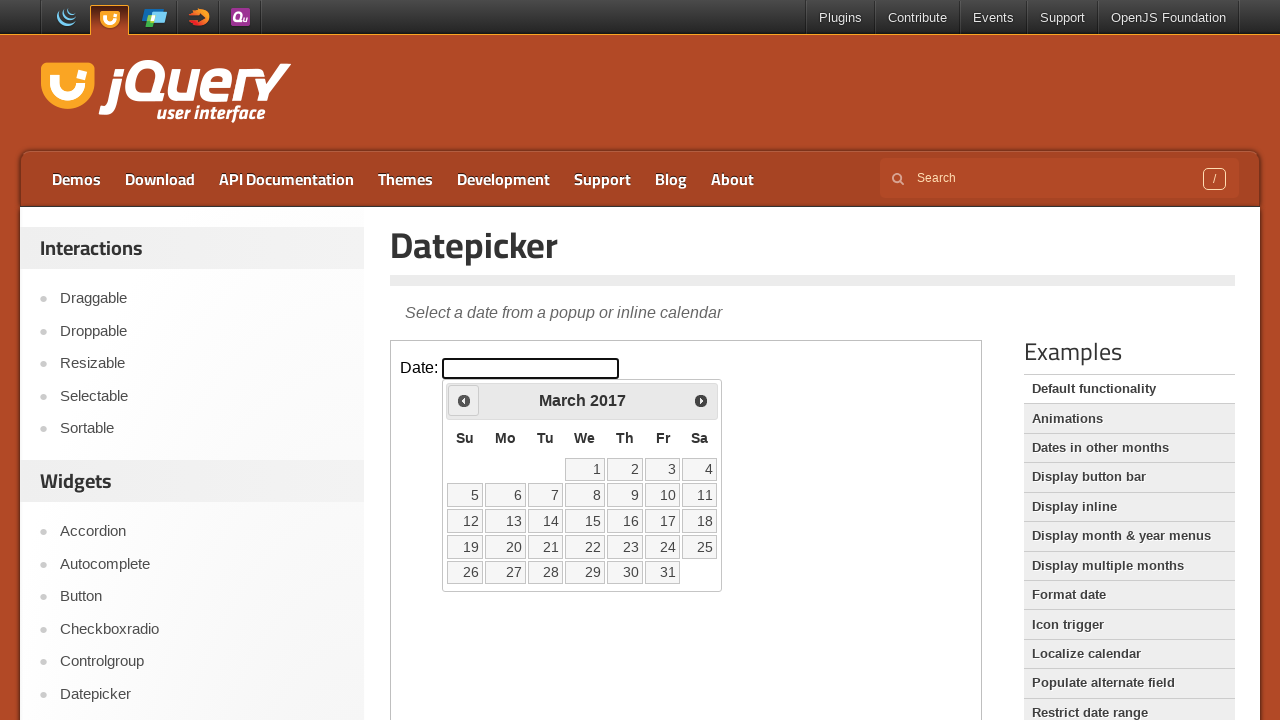

Retrieved current month and year: March 2017
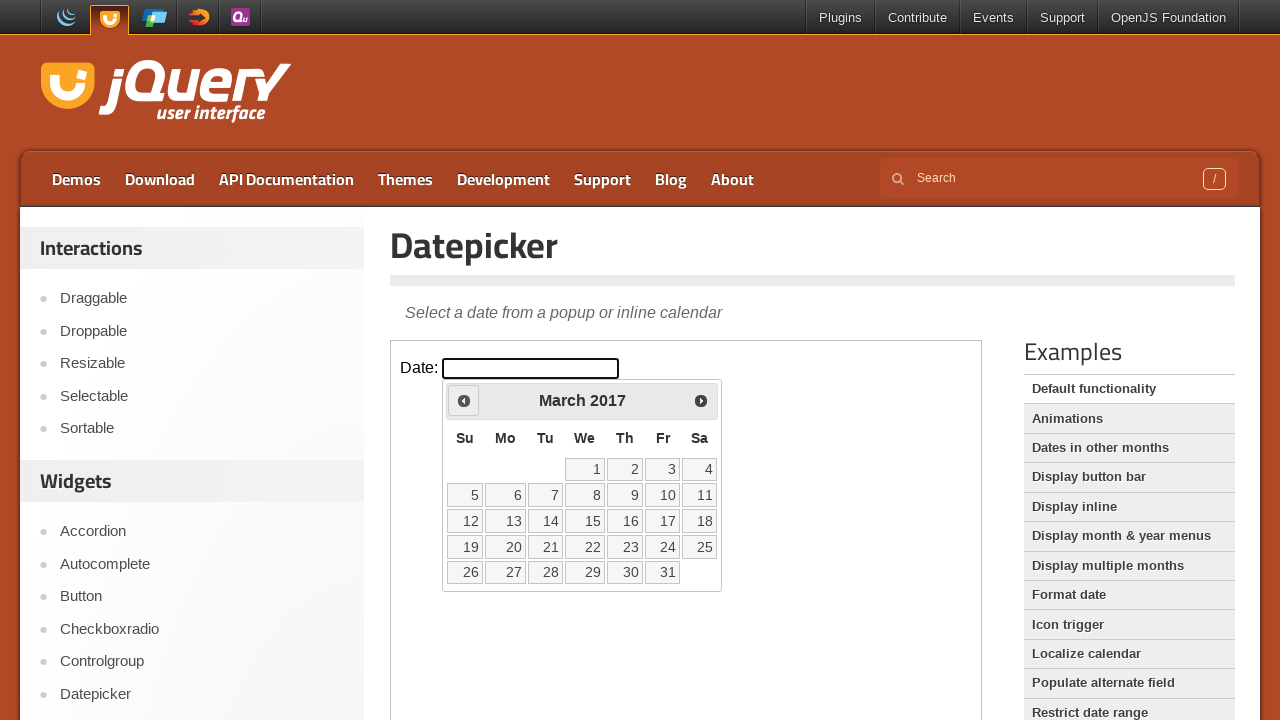

Navigated to previous month from March 2017 at (464, 400) on iframe.demo-frame >> internal:control=enter-frame >> xpath=//span[text()='Prev']
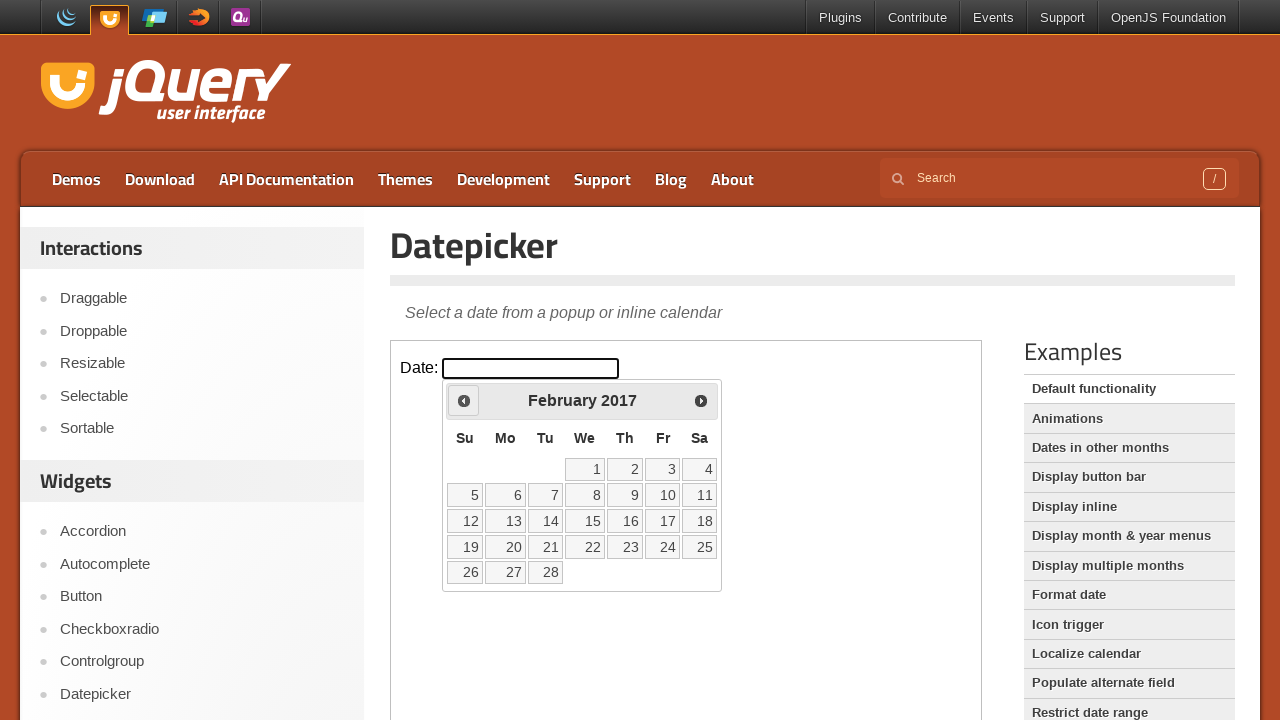

Waited for calendar to update
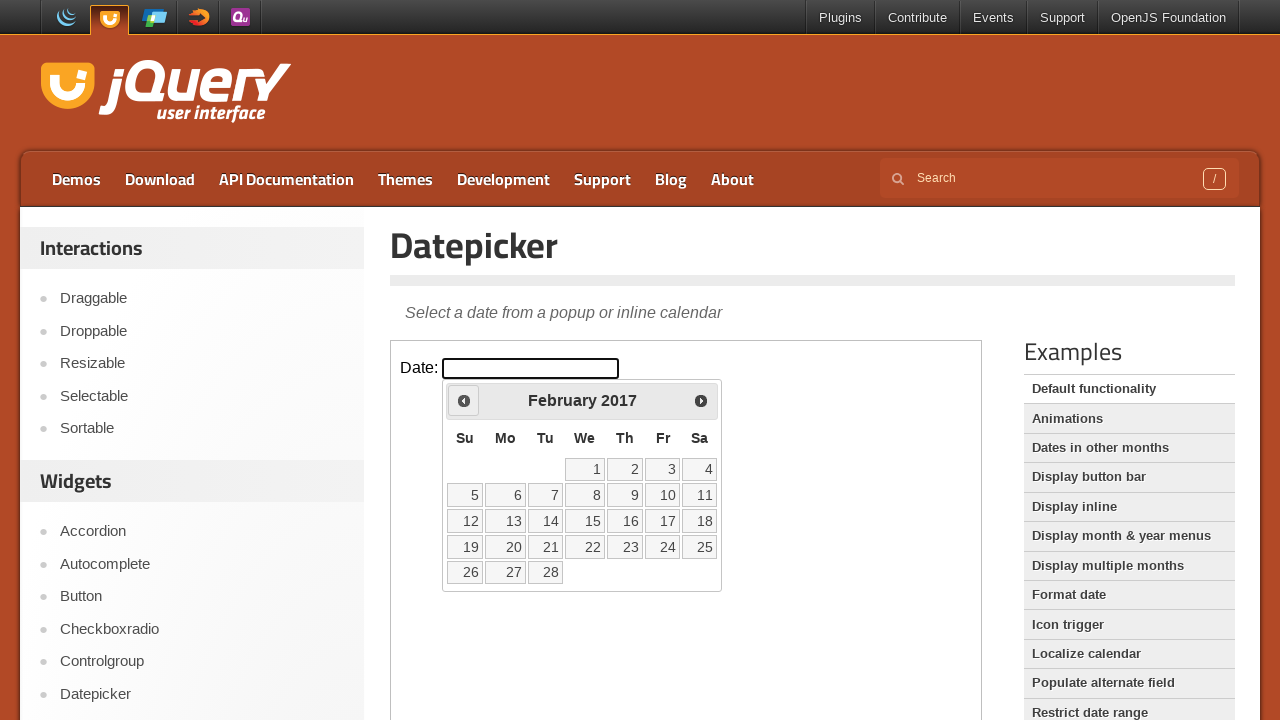

Retrieved current month and year: February 2017
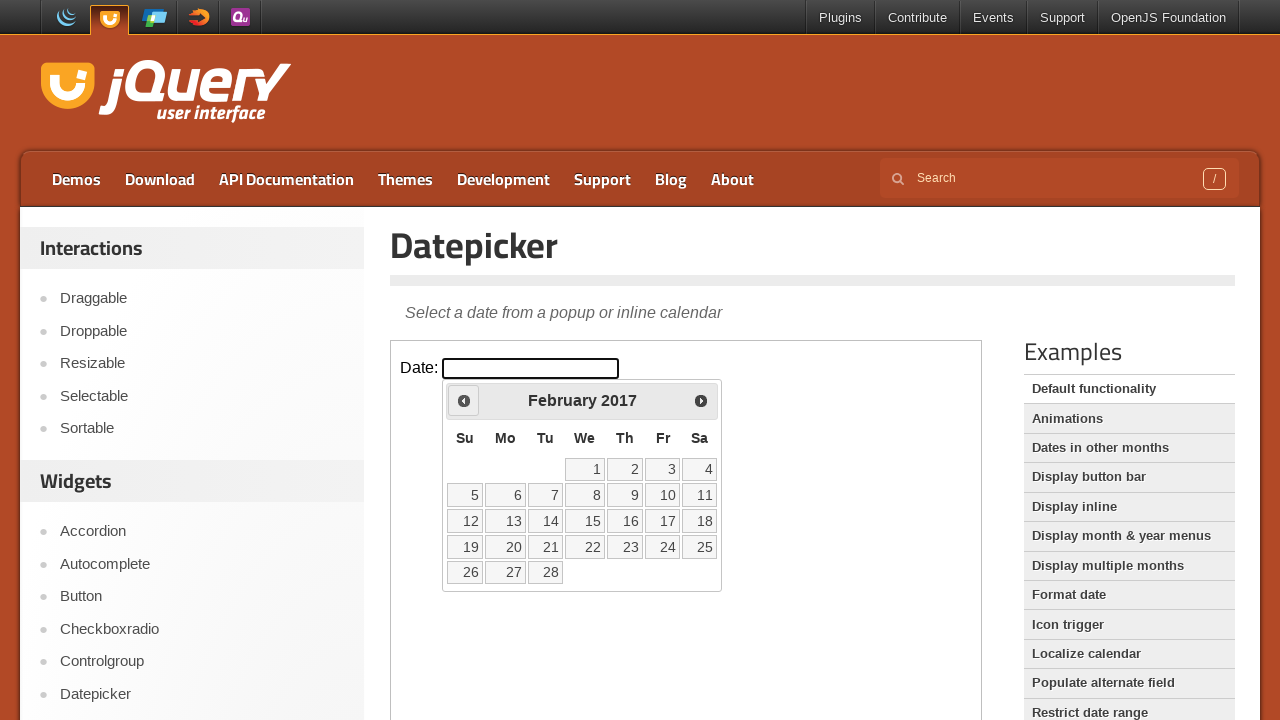

Navigated to previous month from February 2017 at (464, 400) on iframe.demo-frame >> internal:control=enter-frame >> xpath=//span[text()='Prev']
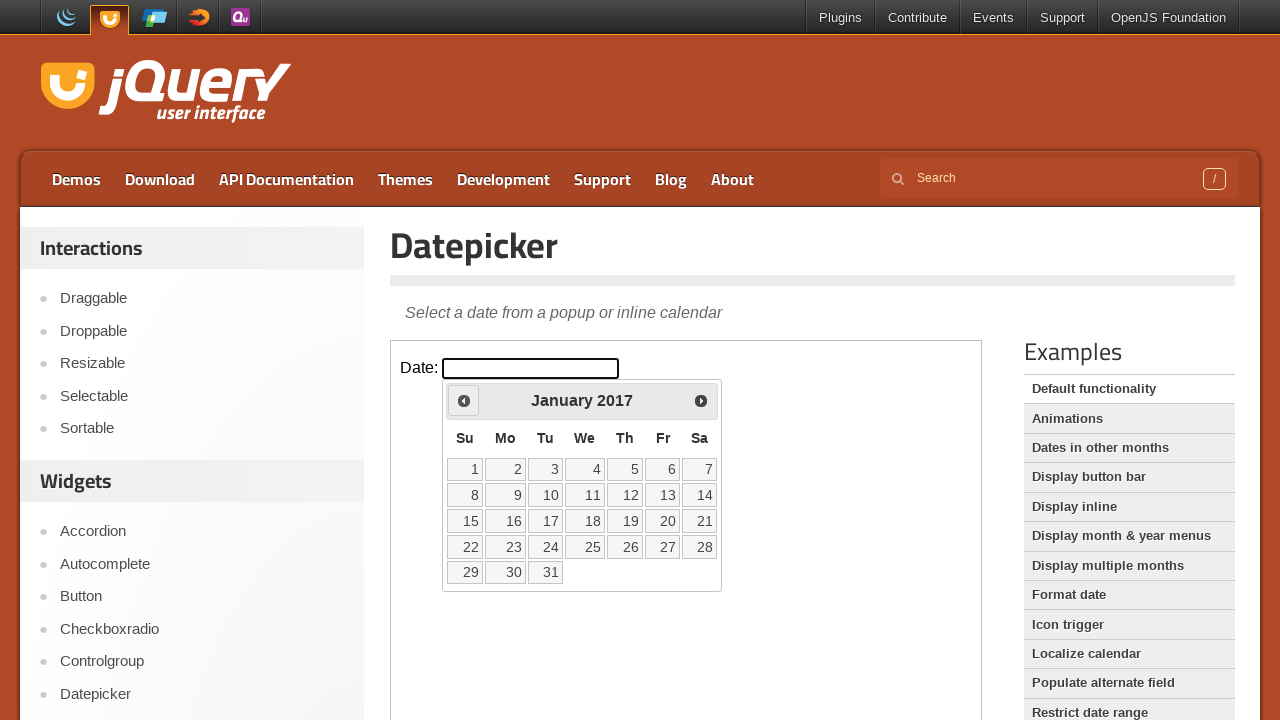

Waited for calendar to update
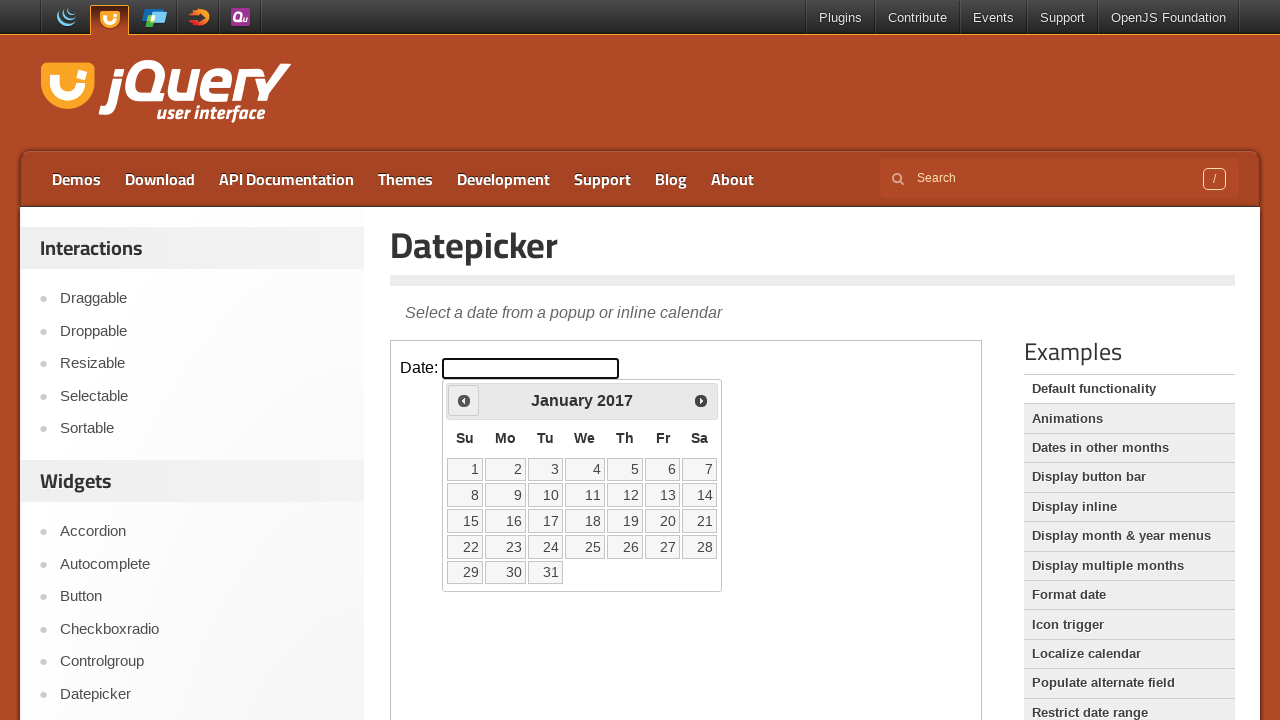

Retrieved current month and year: January 2017
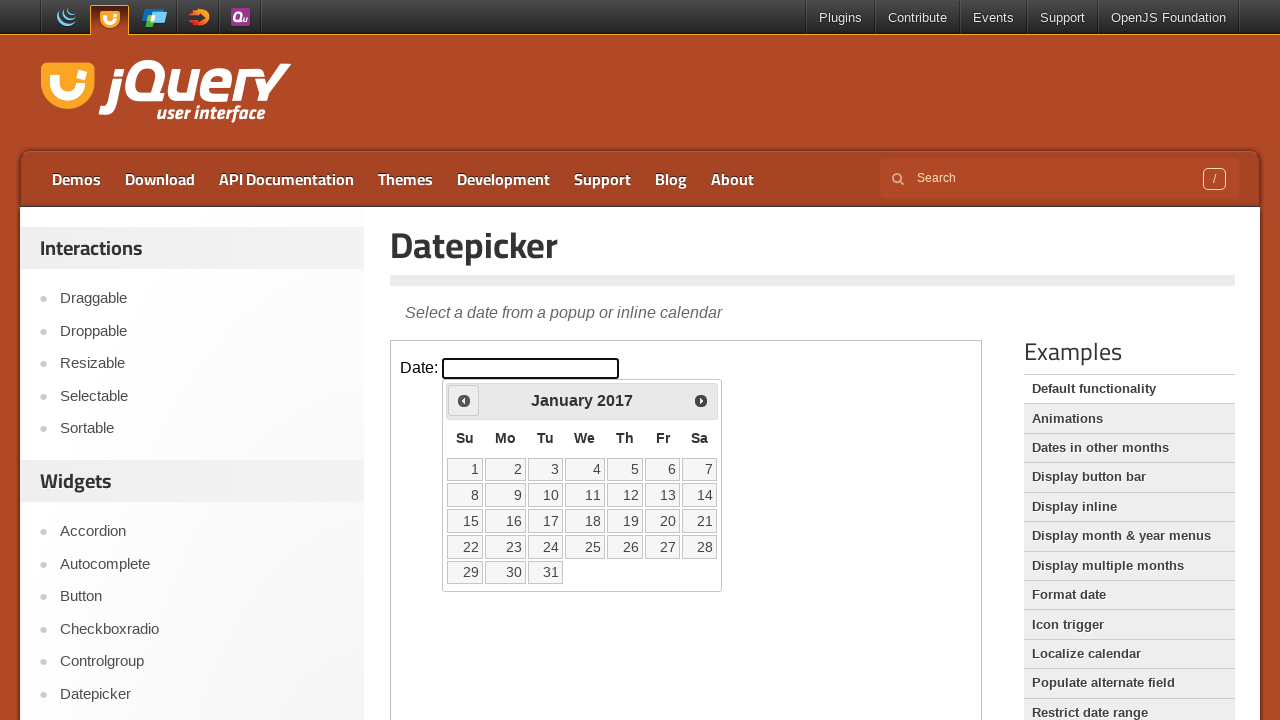

Navigated to previous month from January 2017 at (464, 400) on iframe.demo-frame >> internal:control=enter-frame >> xpath=//span[text()='Prev']
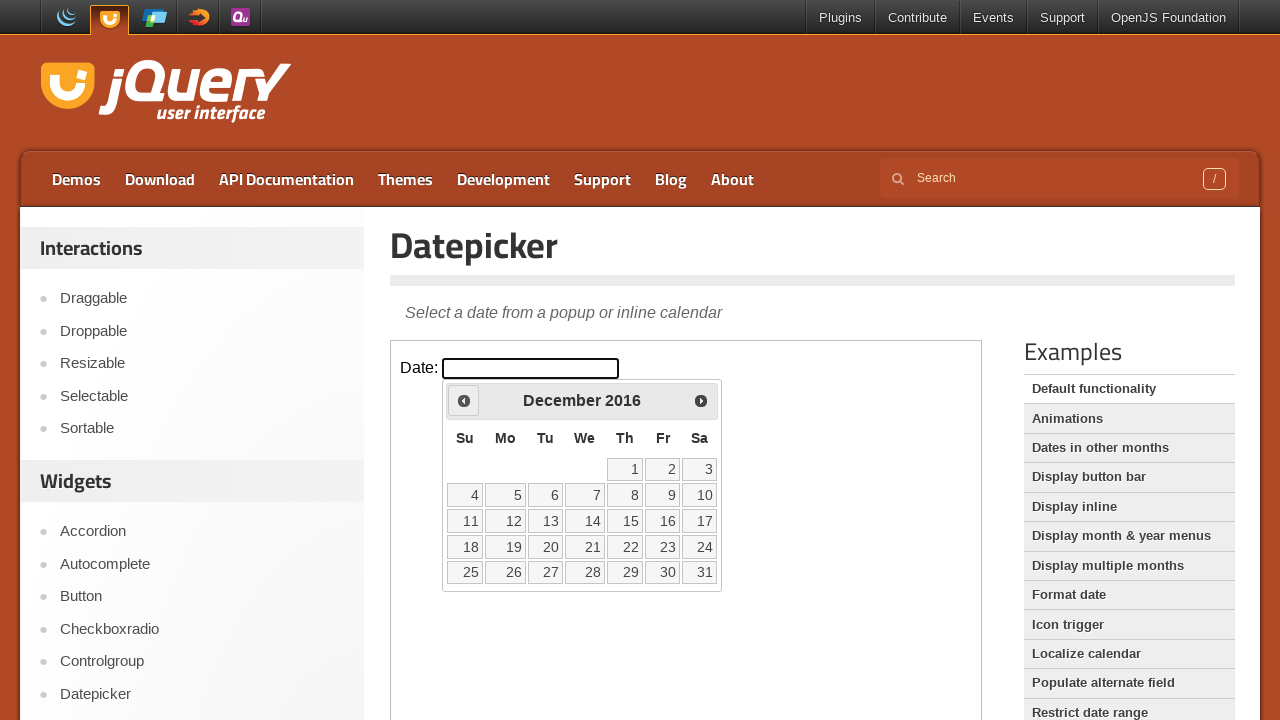

Waited for calendar to update
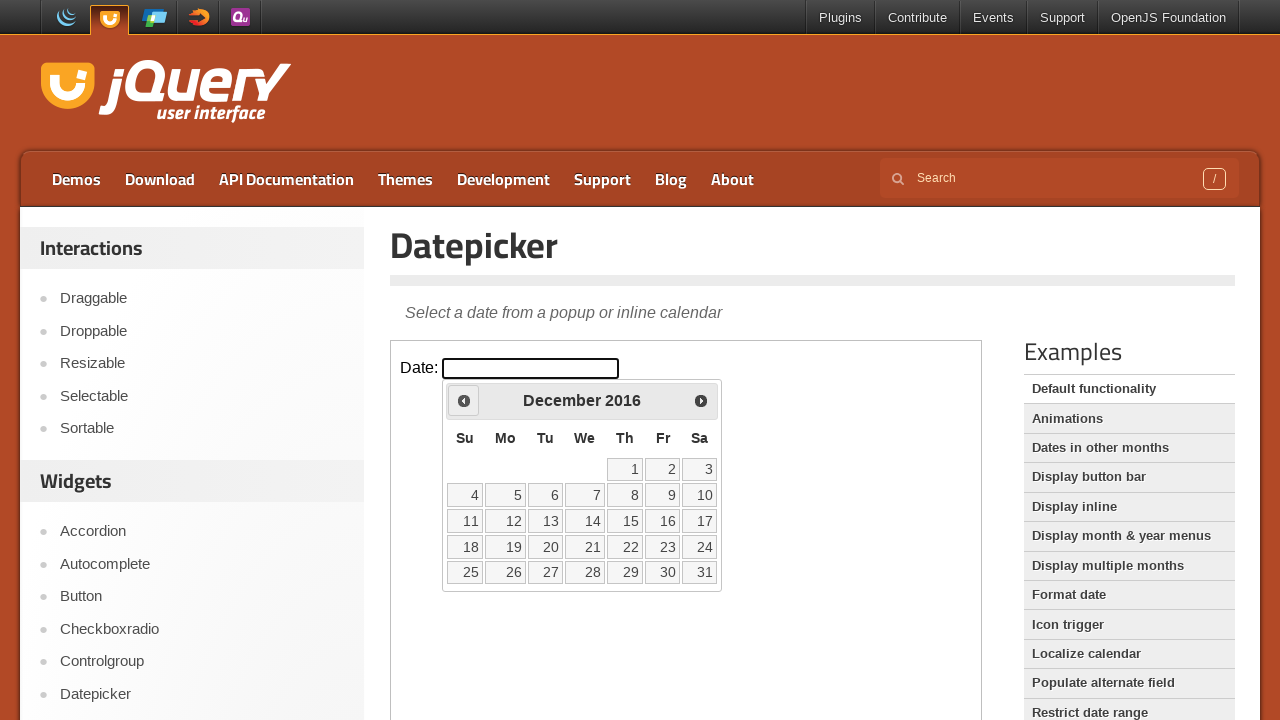

Retrieved current month and year: December 2016
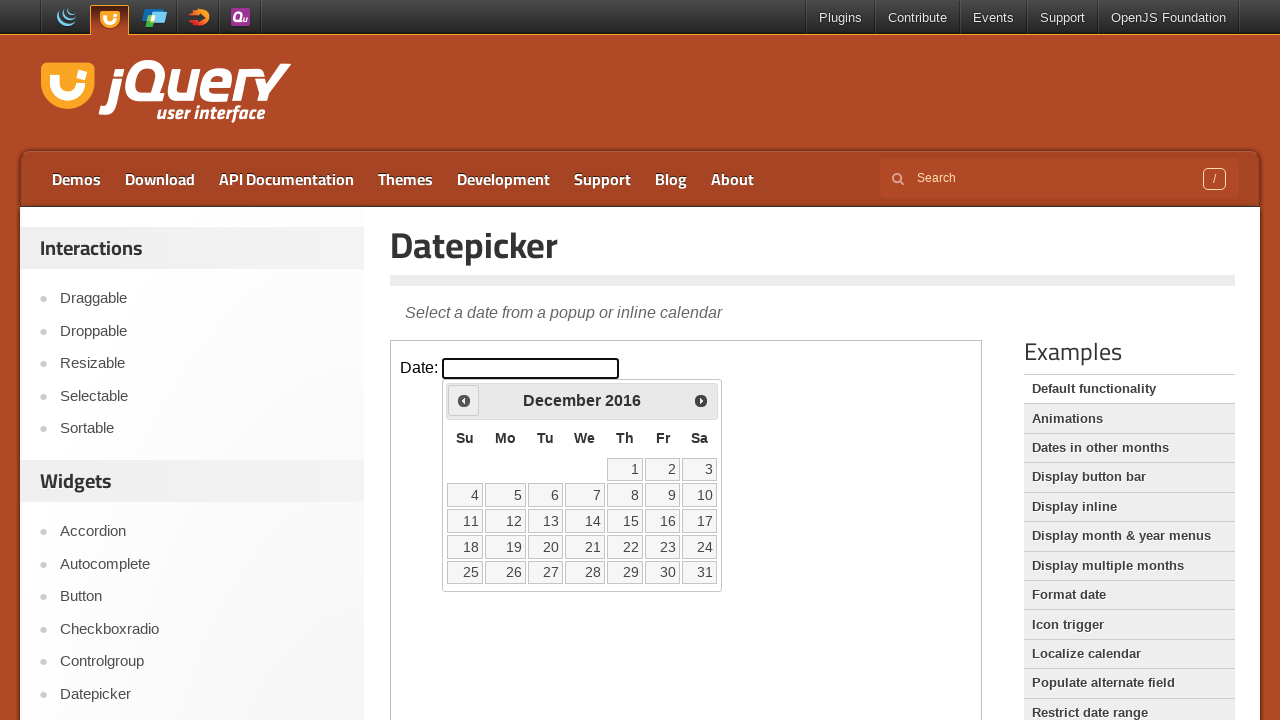

Navigated to previous month from December 2016 at (464, 400) on iframe.demo-frame >> internal:control=enter-frame >> xpath=//span[text()='Prev']
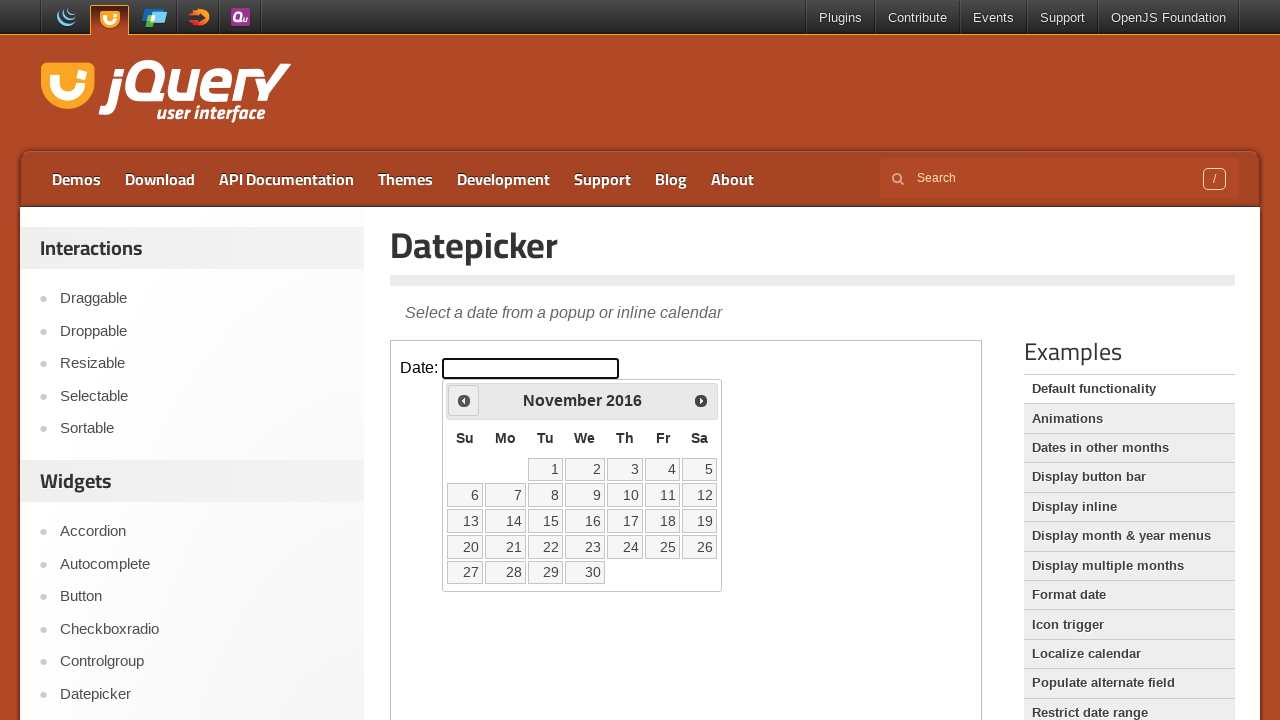

Waited for calendar to update
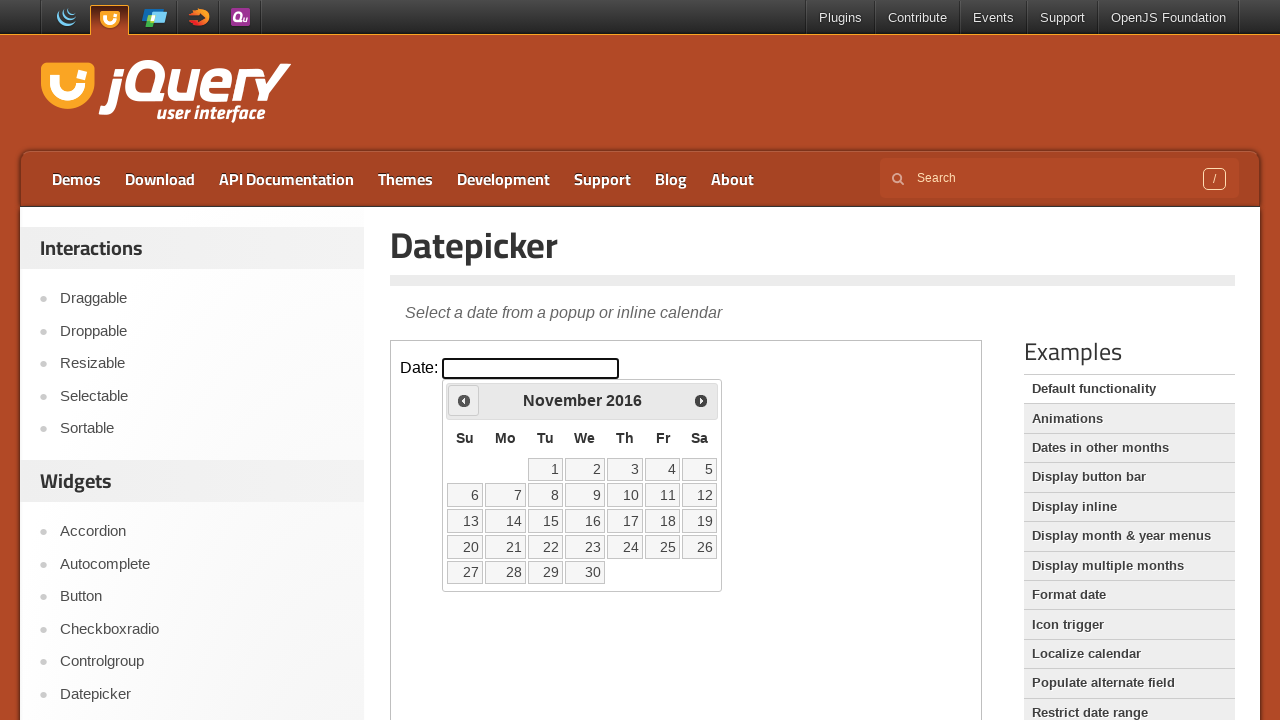

Retrieved current month and year: November 2016
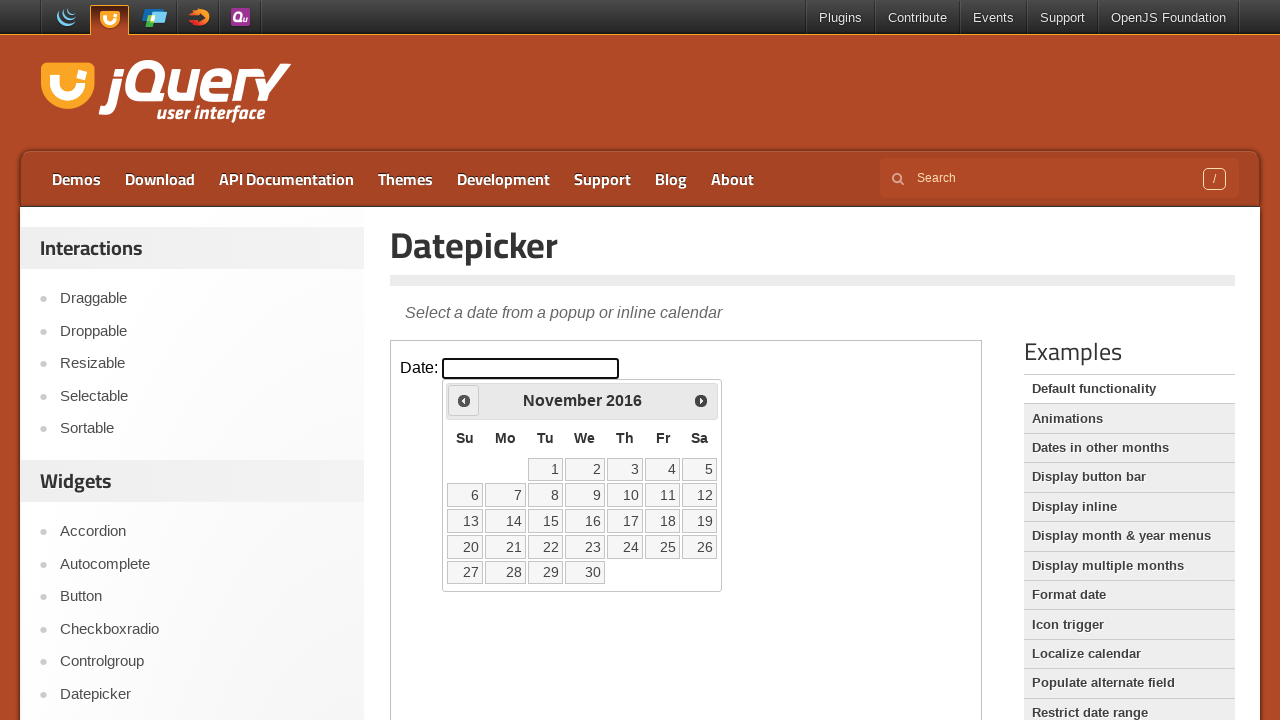

Navigated to previous month from November 2016 at (464, 400) on iframe.demo-frame >> internal:control=enter-frame >> xpath=//span[text()='Prev']
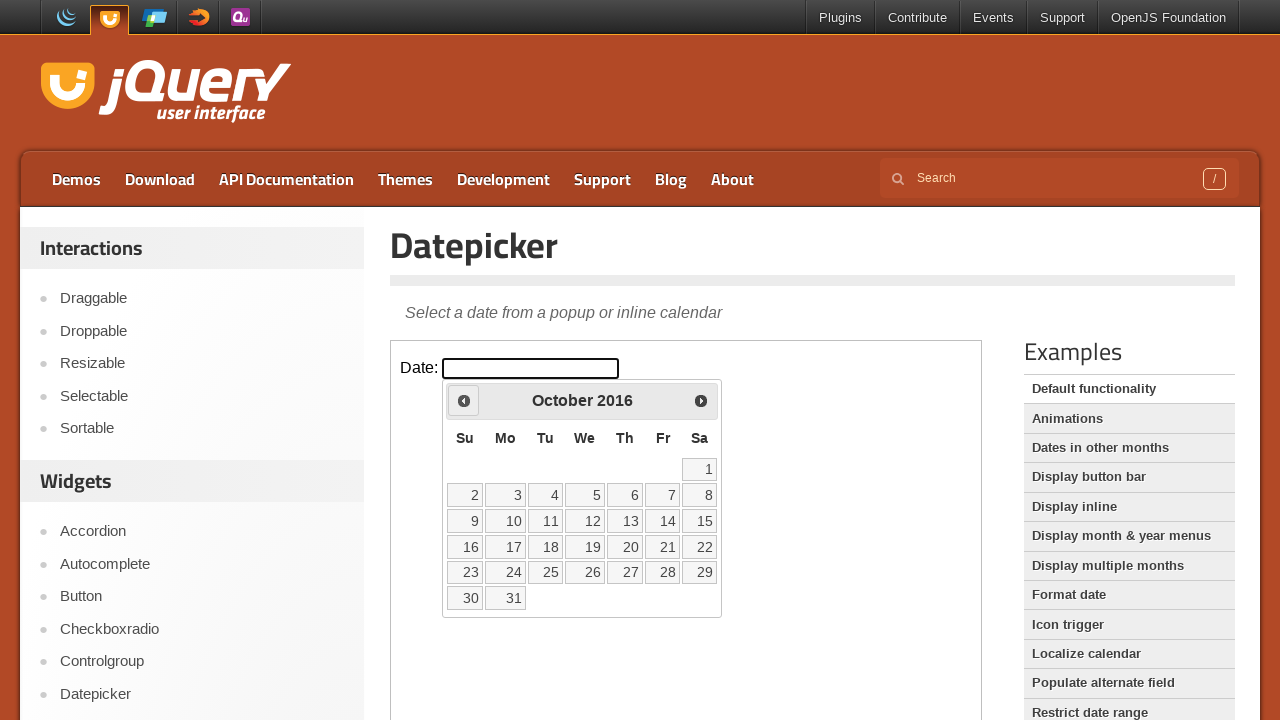

Waited for calendar to update
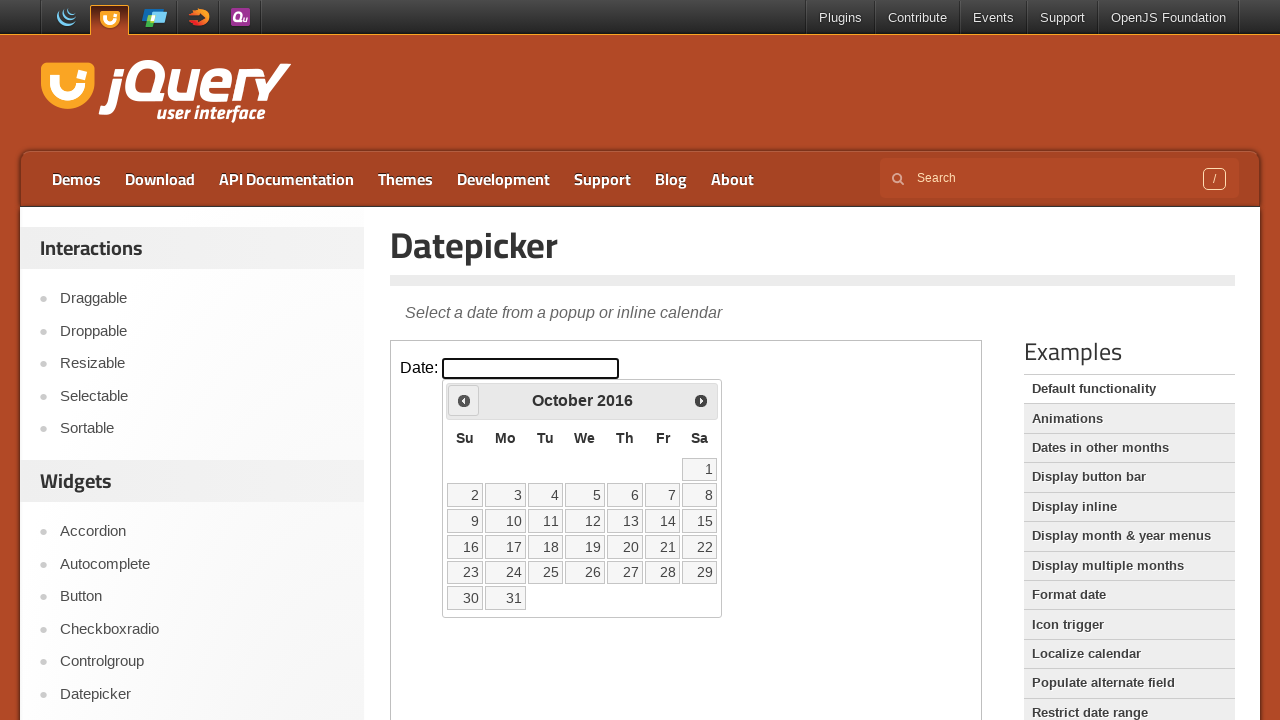

Retrieved current month and year: October 2016
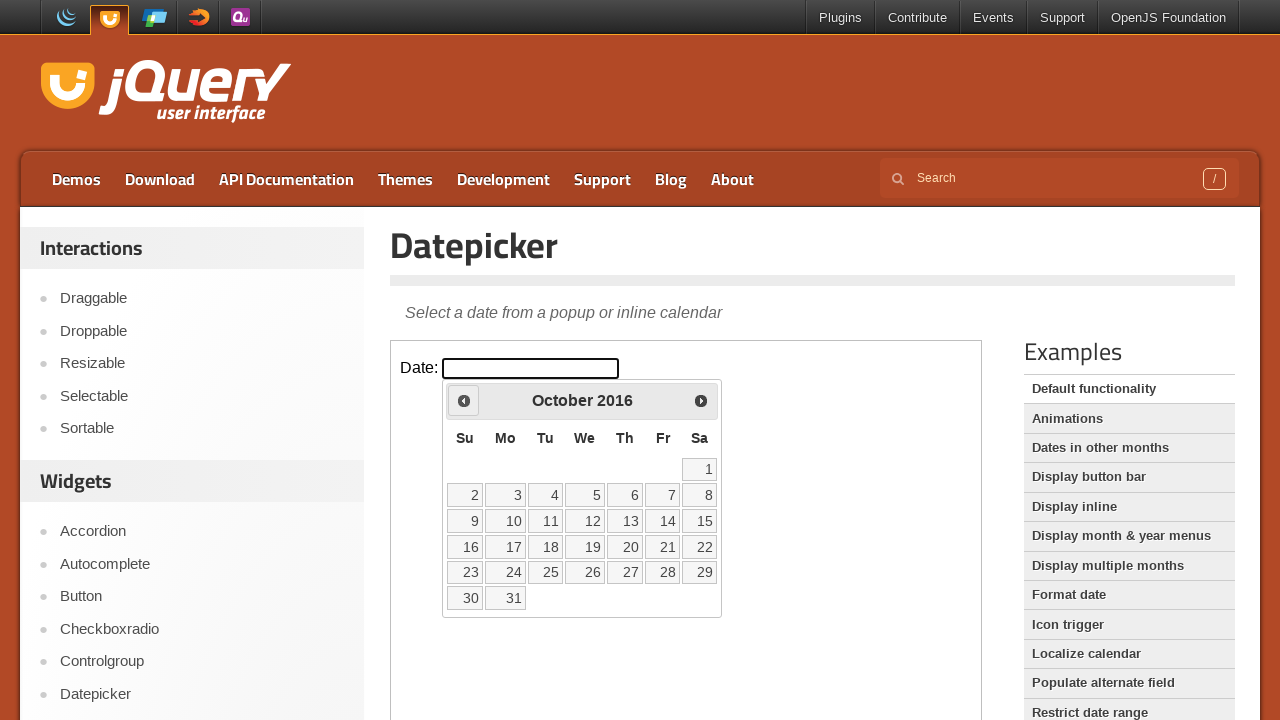

Navigated to previous month from October 2016 at (464, 400) on iframe.demo-frame >> internal:control=enter-frame >> xpath=//span[text()='Prev']
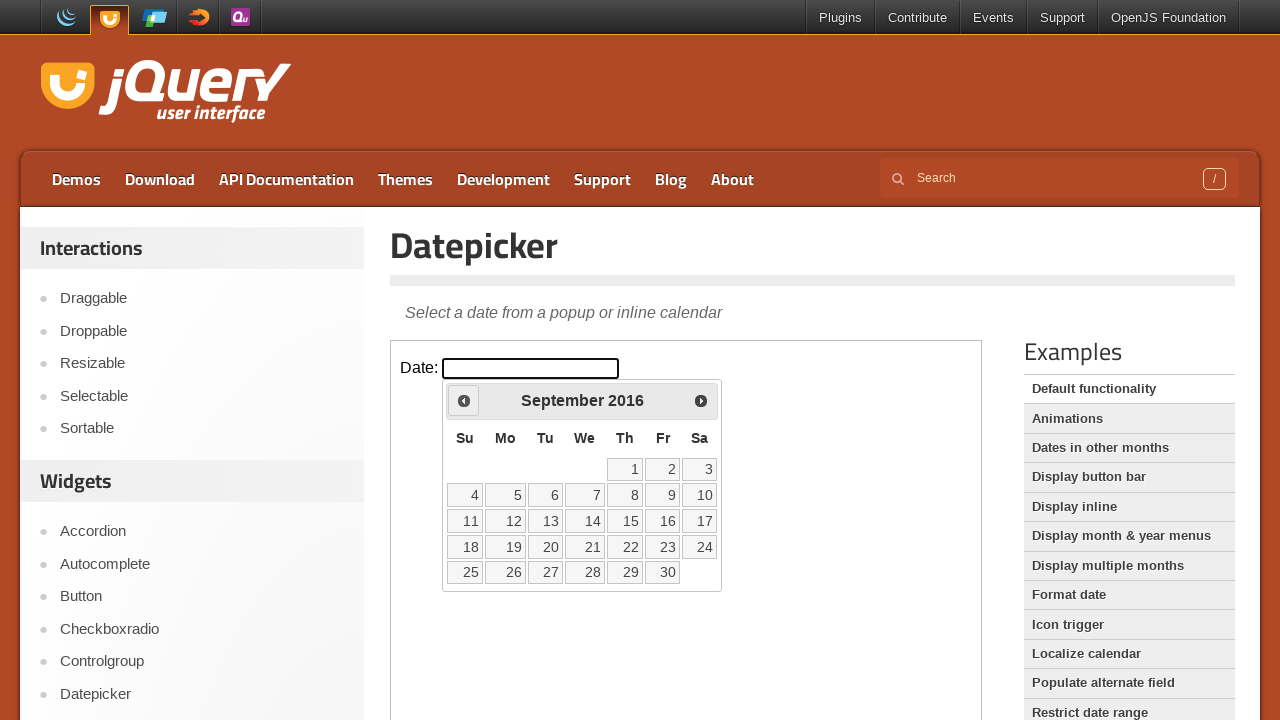

Waited for calendar to update
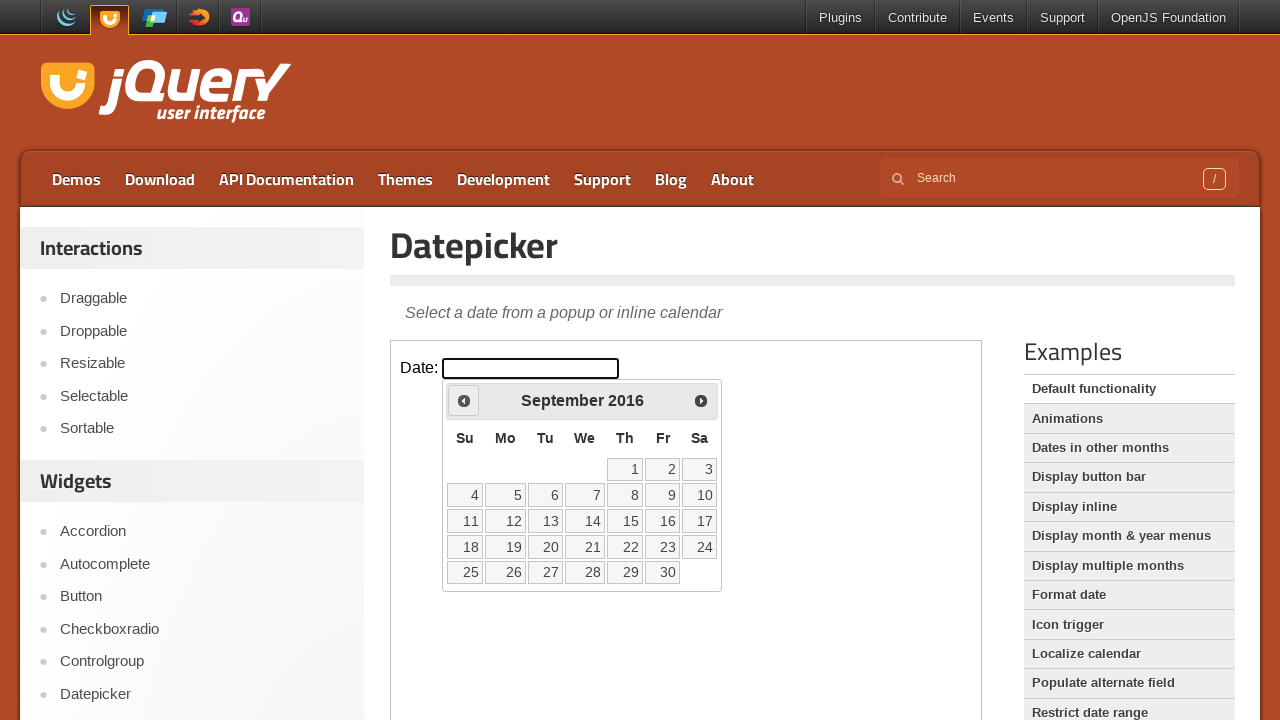

Retrieved current month and year: September 2016
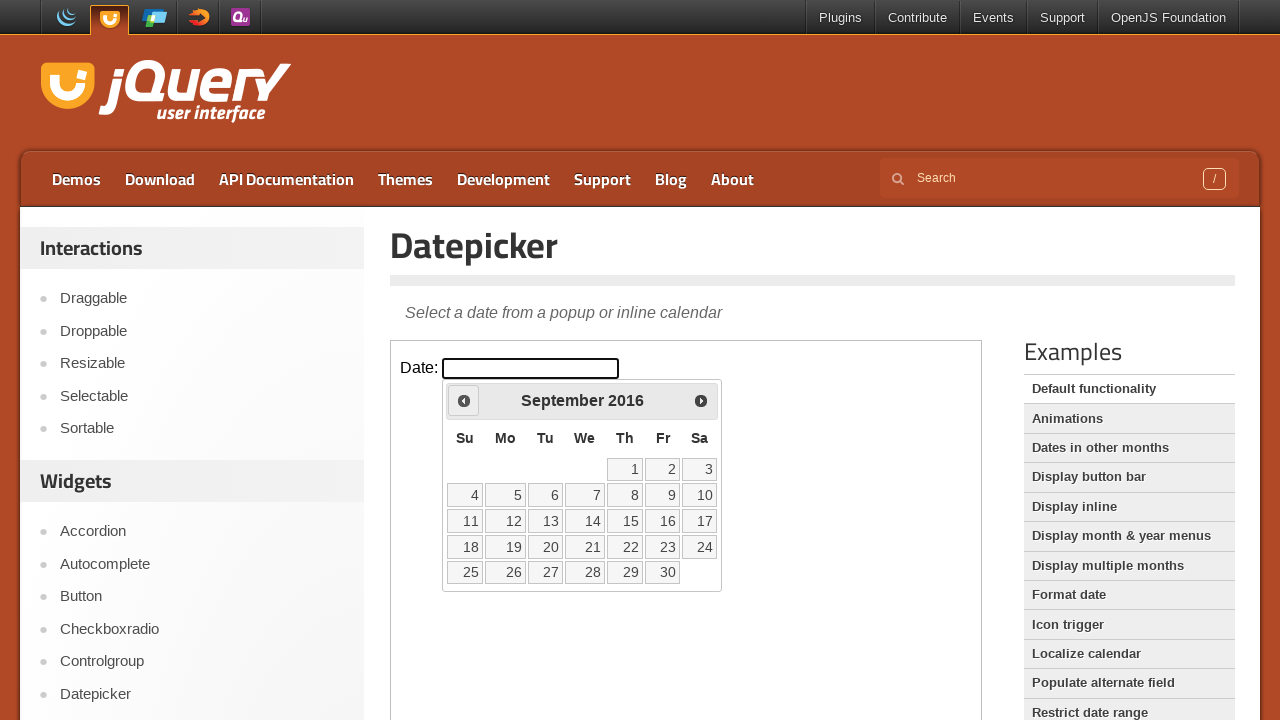

Navigated to previous month from September 2016 at (464, 400) on iframe.demo-frame >> internal:control=enter-frame >> xpath=//span[text()='Prev']
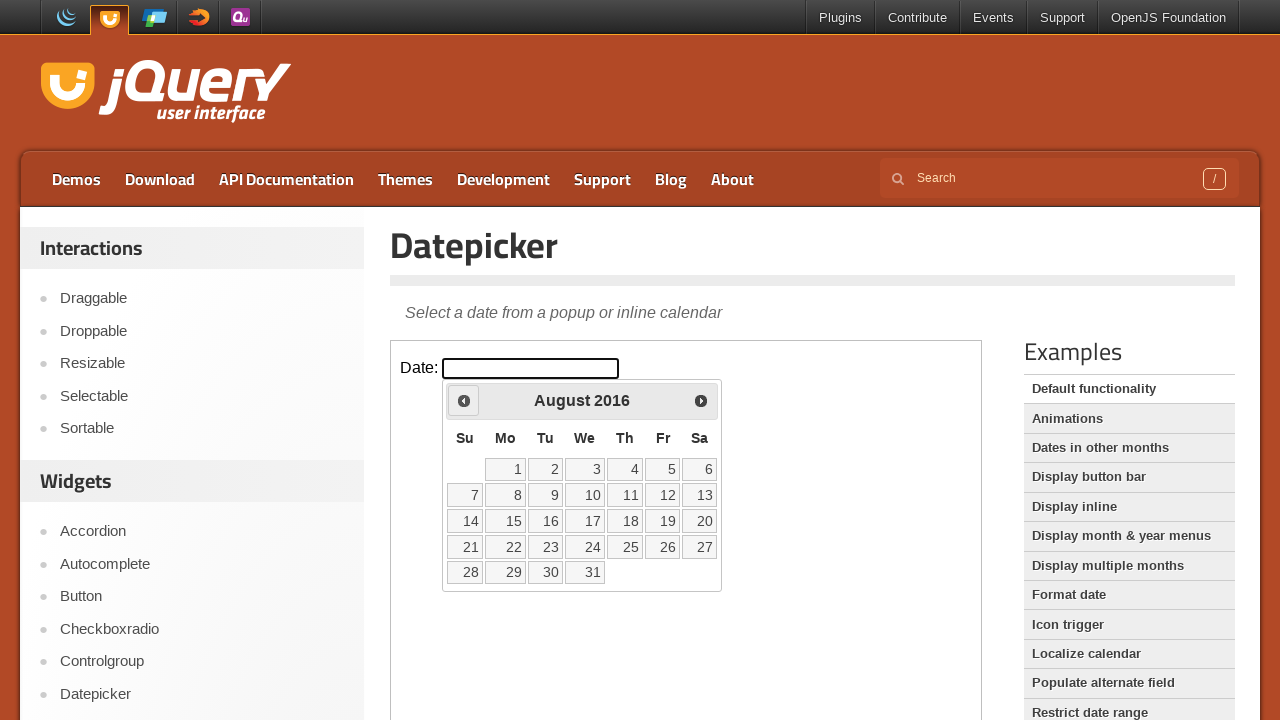

Waited for calendar to update
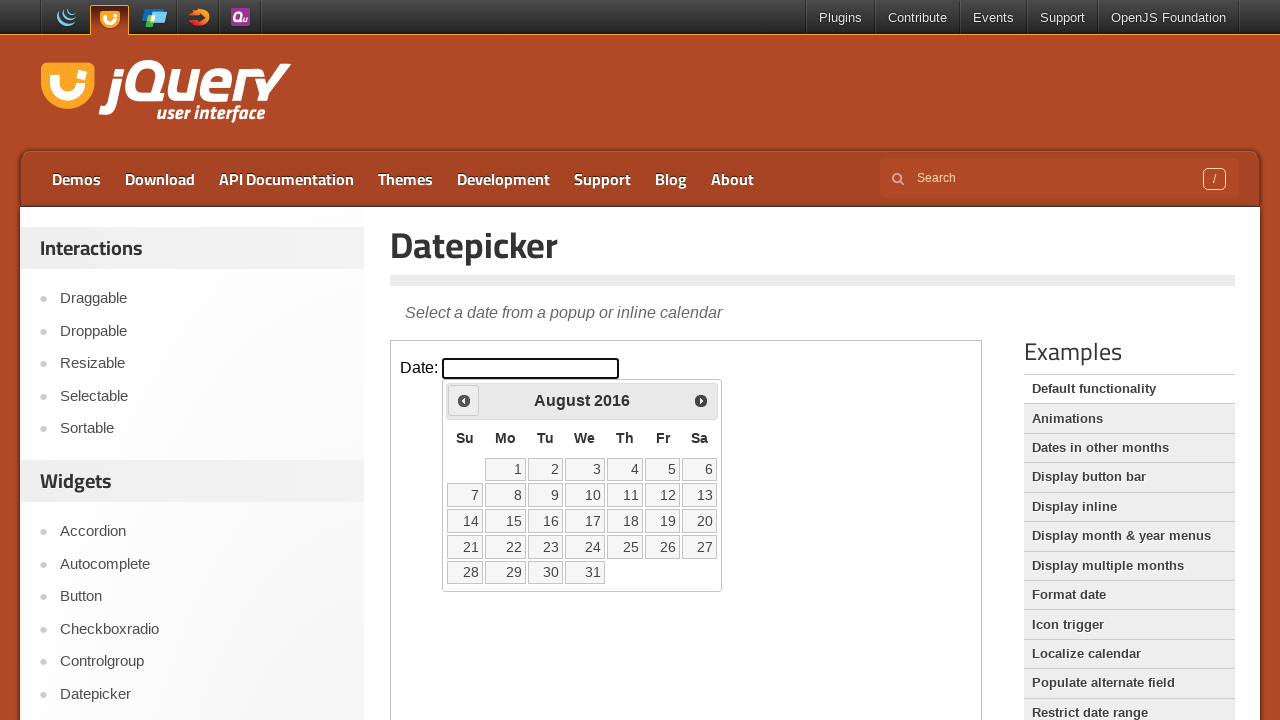

Retrieved current month and year: August 2016
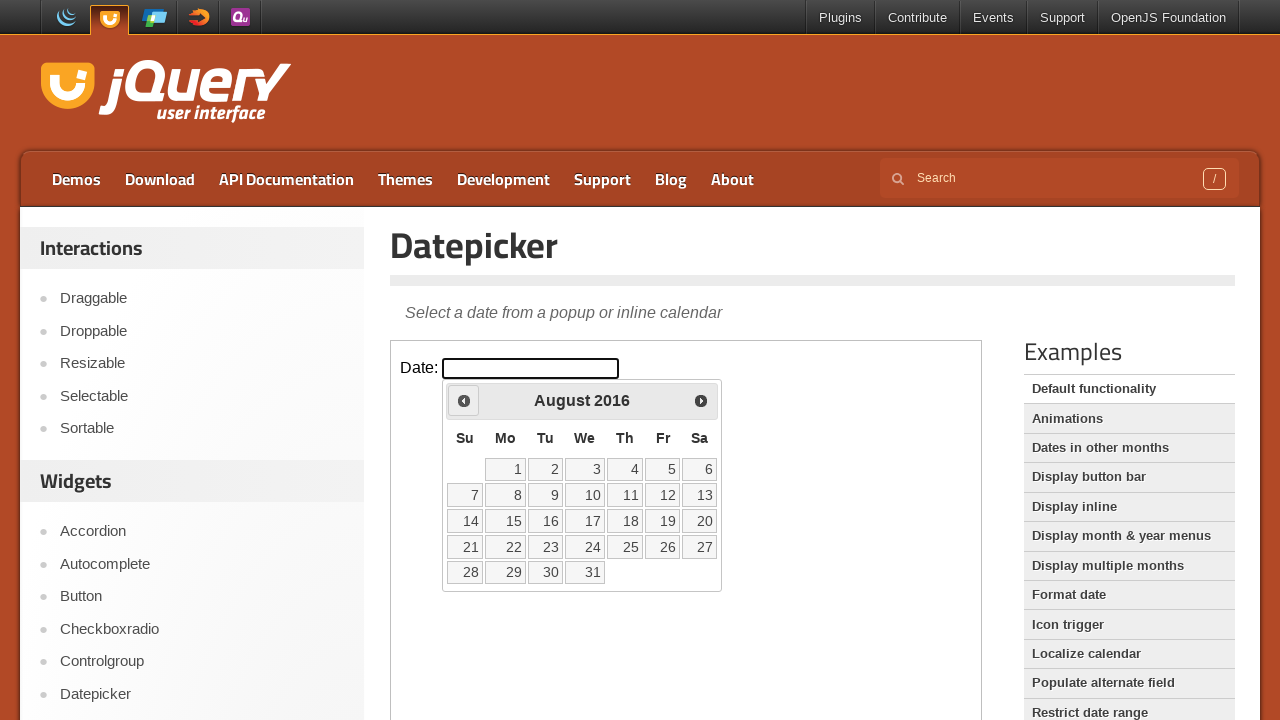

Navigated to previous month from August 2016 at (464, 400) on iframe.demo-frame >> internal:control=enter-frame >> xpath=//span[text()='Prev']
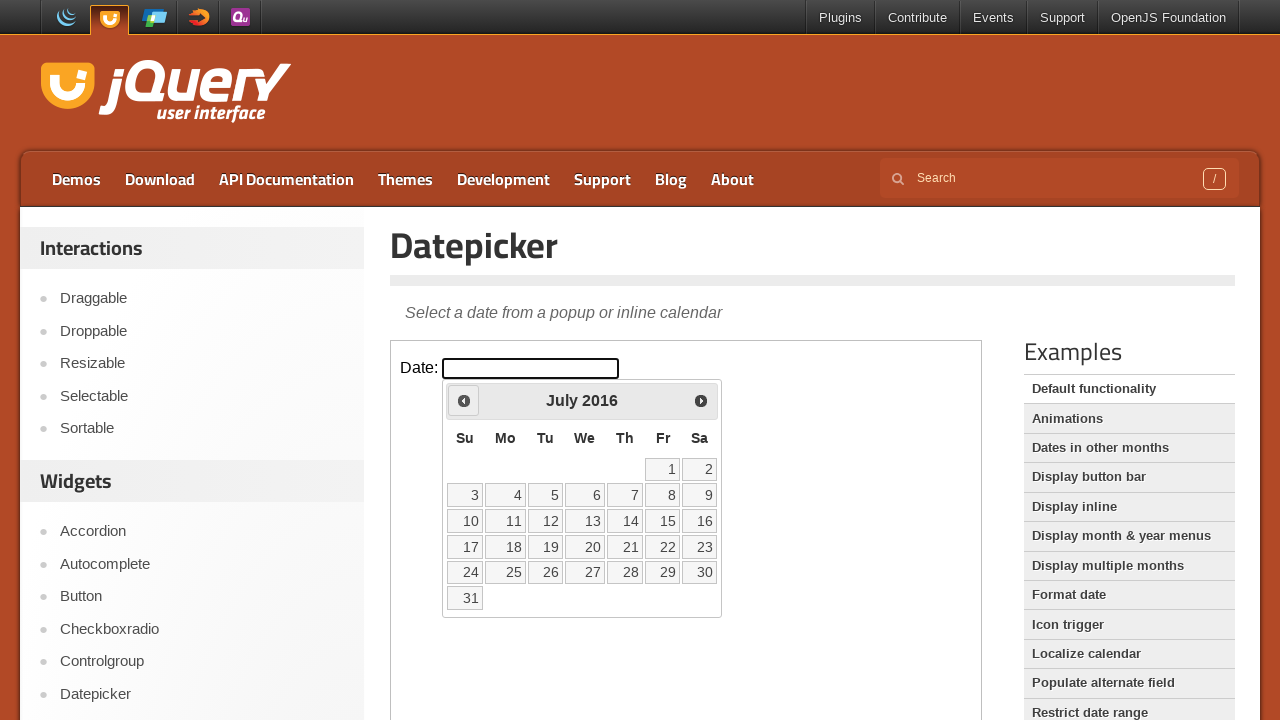

Waited for calendar to update
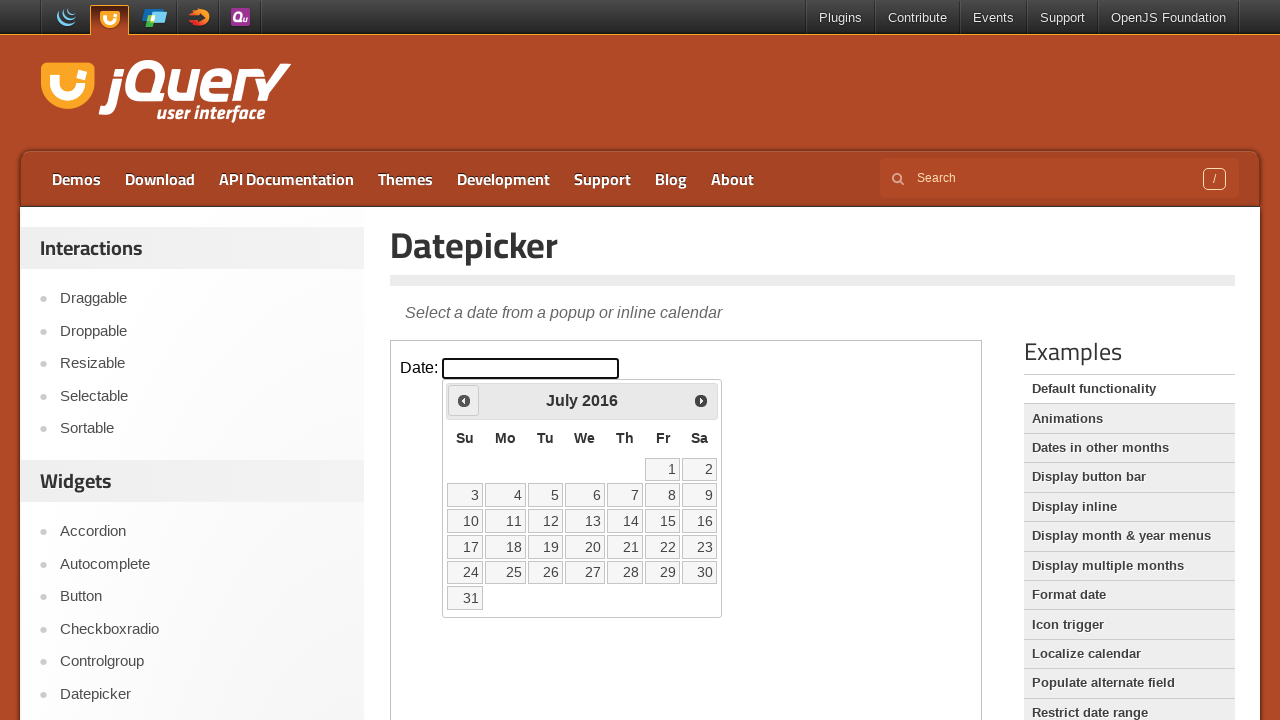

Retrieved current month and year: July 2016
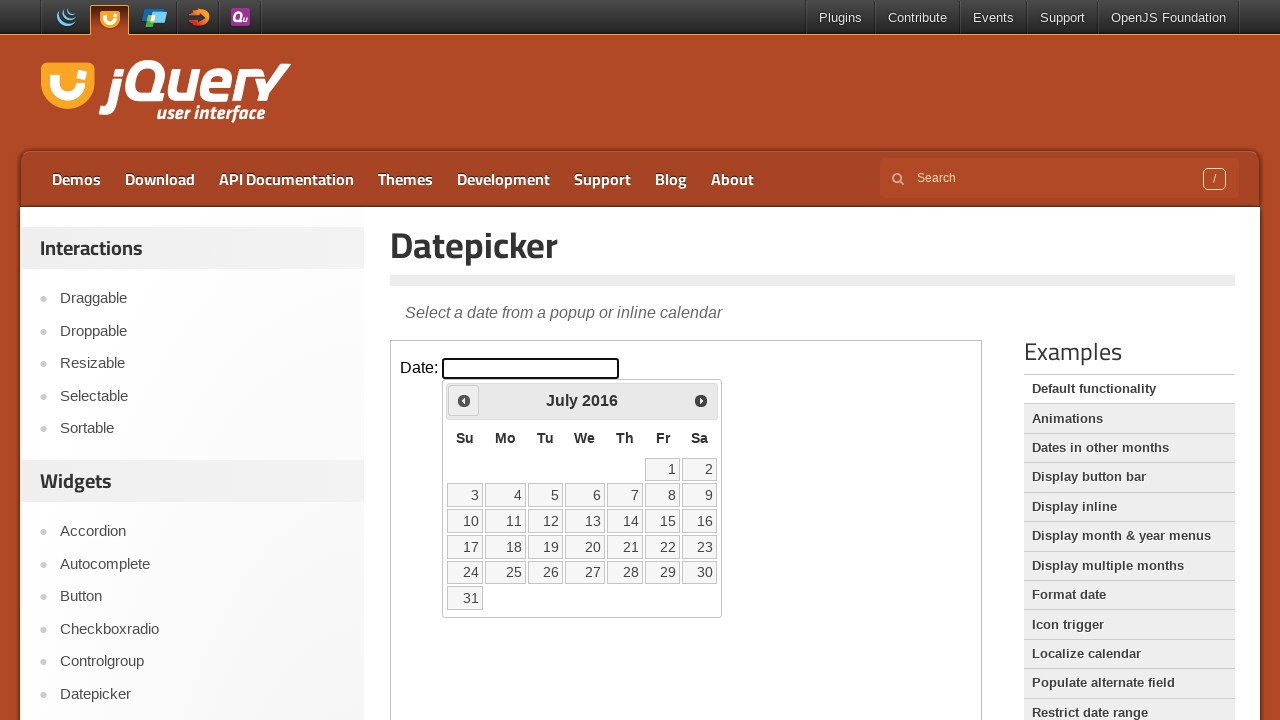

Navigated to previous month from July 2016 at (464, 400) on iframe.demo-frame >> internal:control=enter-frame >> xpath=//span[text()='Prev']
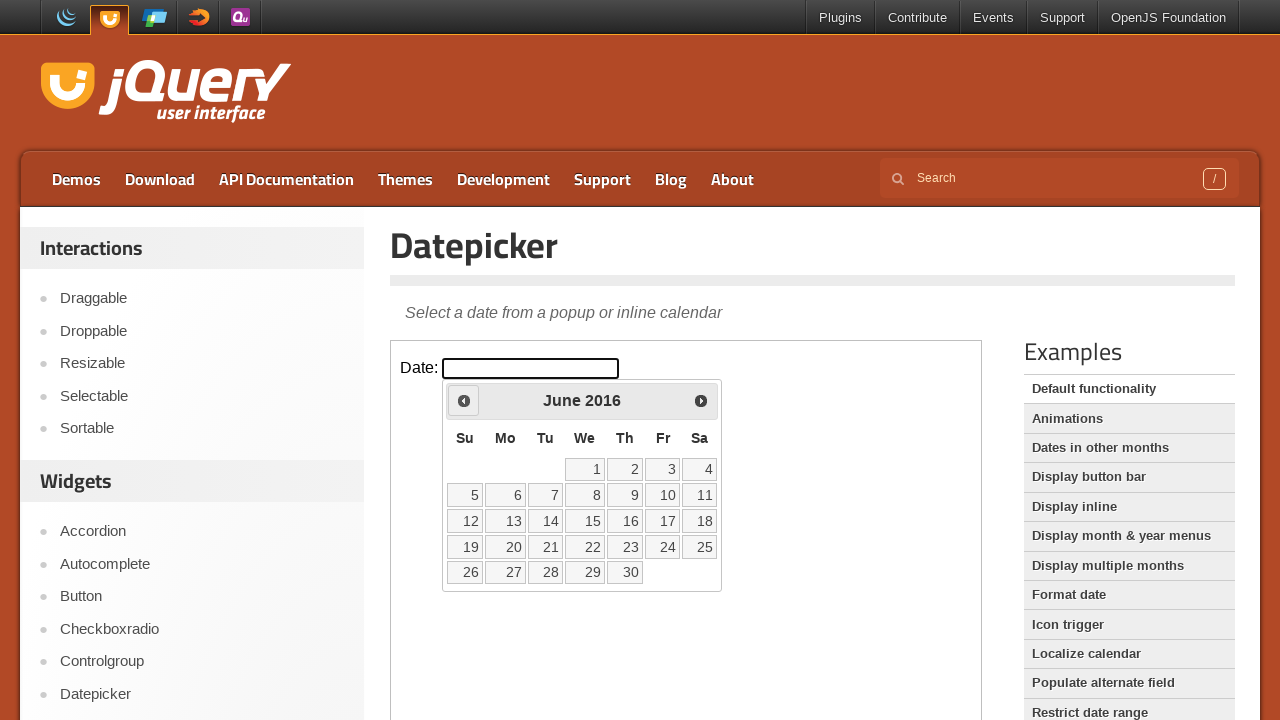

Waited for calendar to update
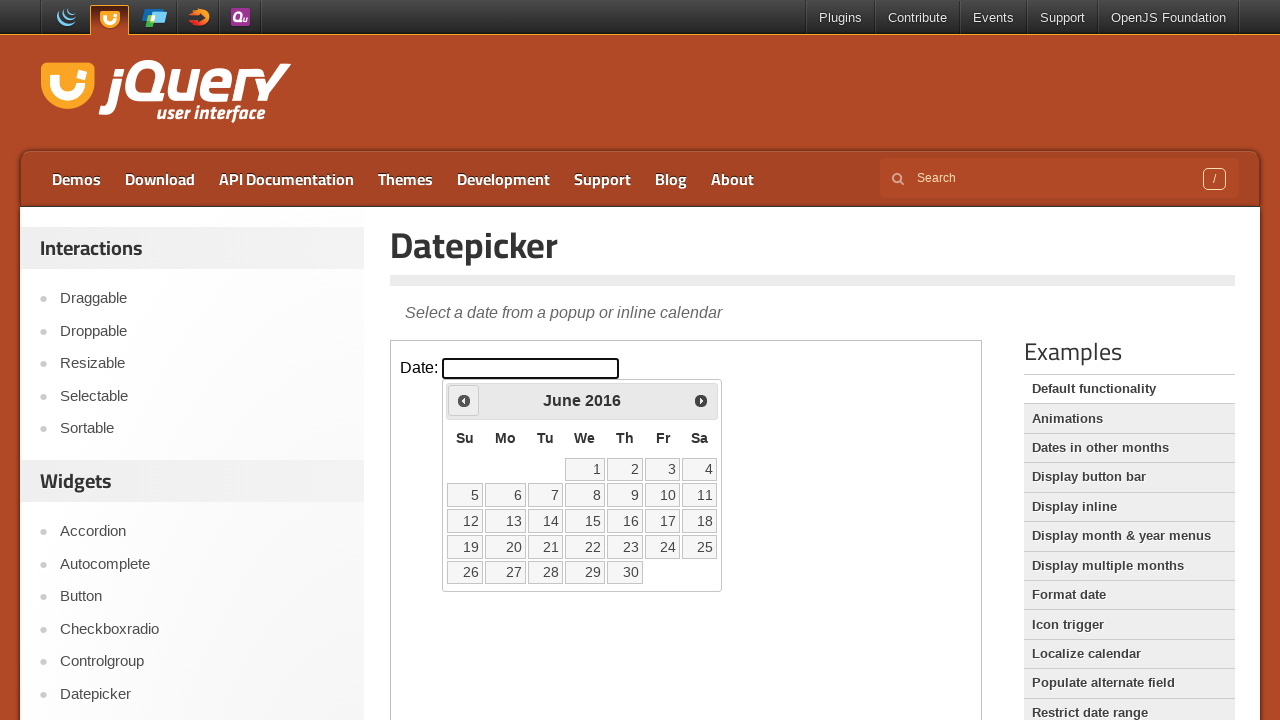

Retrieved current month and year: June 2016
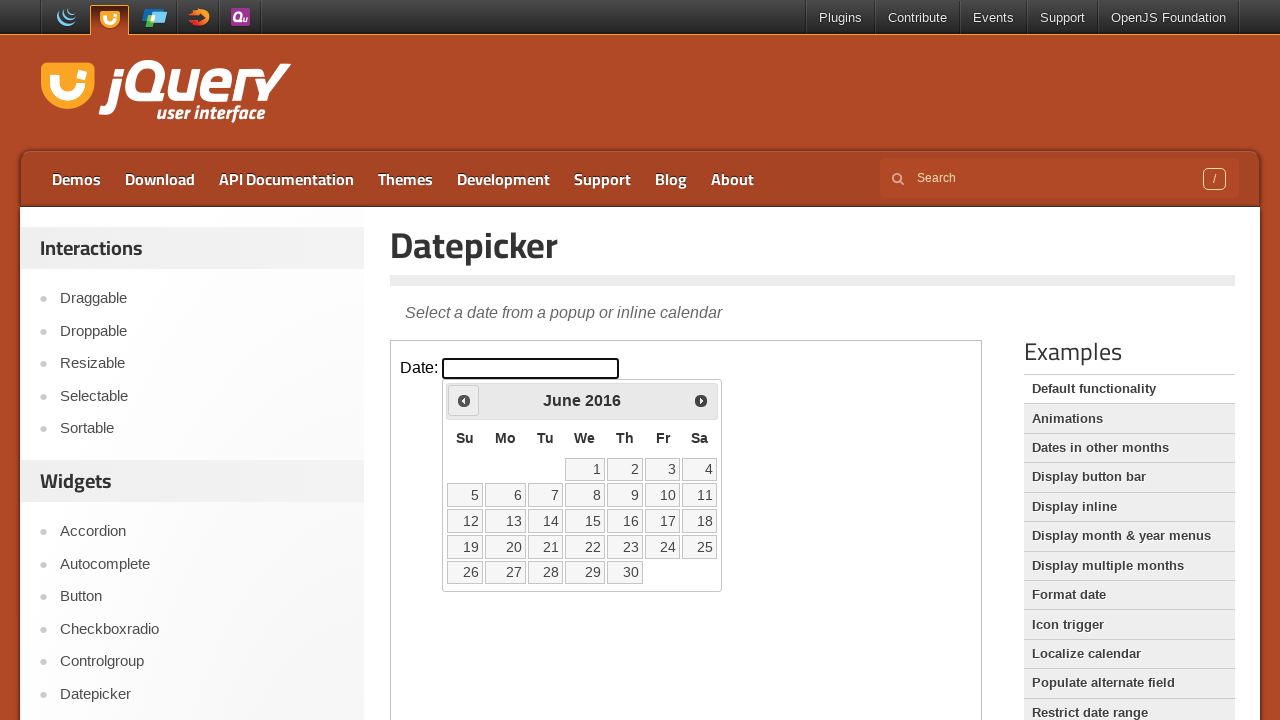

Navigated to previous month from June 2016 at (464, 400) on iframe.demo-frame >> internal:control=enter-frame >> xpath=//span[text()='Prev']
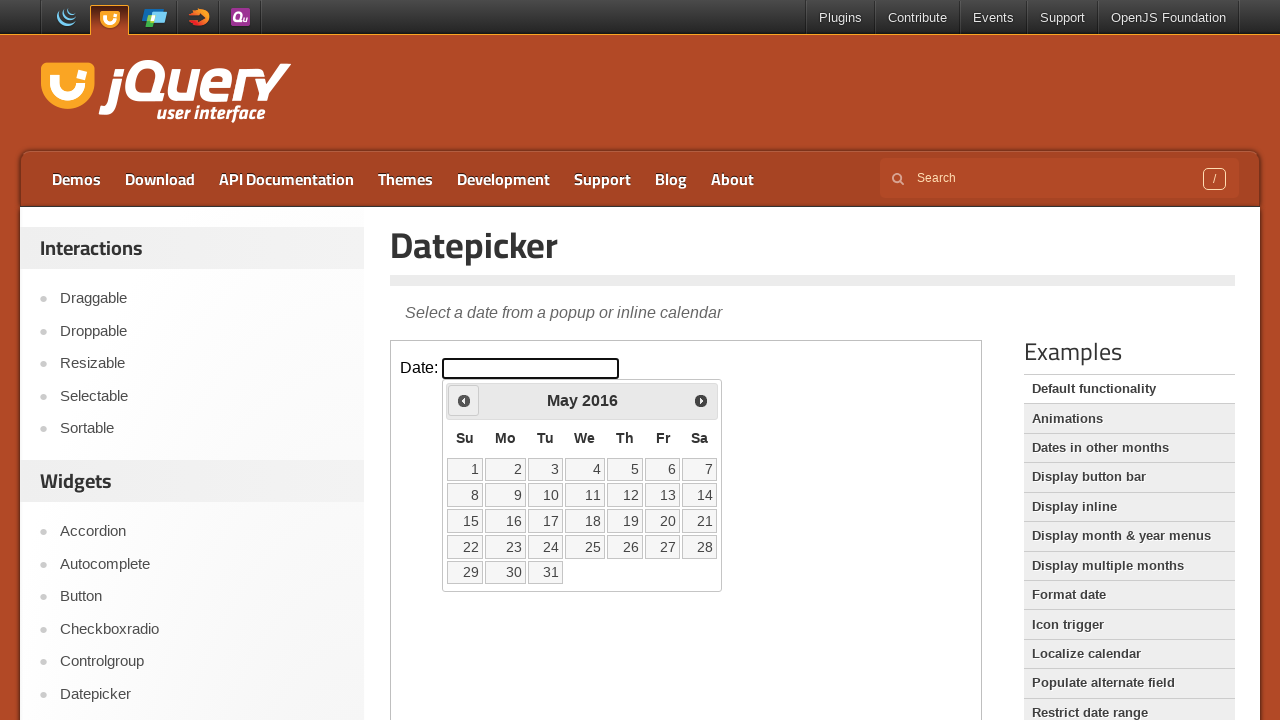

Waited for calendar to update
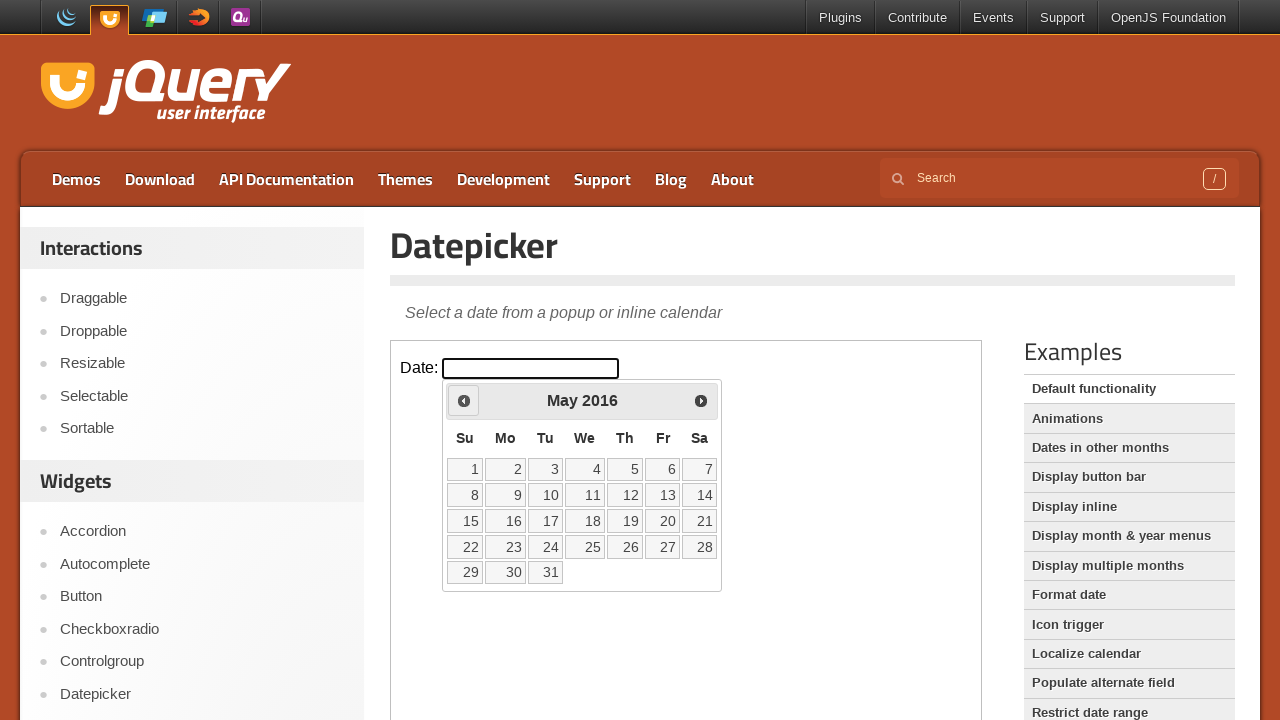

Retrieved current month and year: May 2016
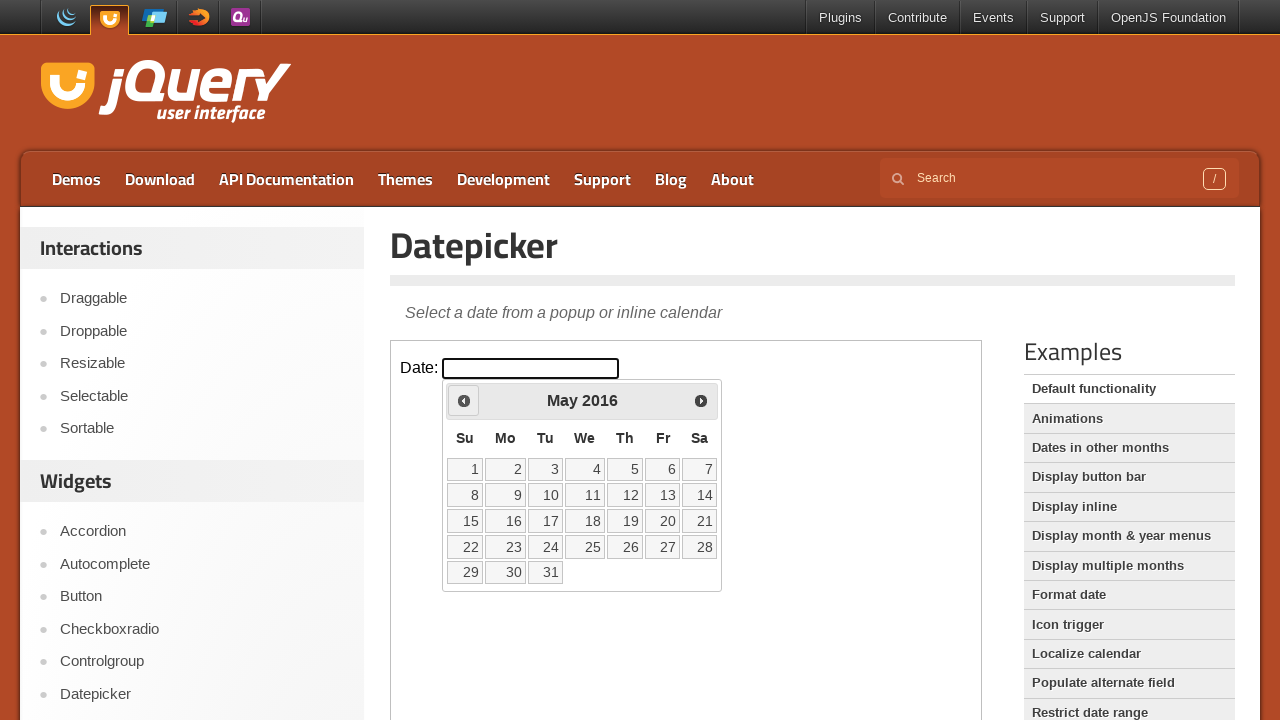

Navigated to previous month from May 2016 at (464, 400) on iframe.demo-frame >> internal:control=enter-frame >> xpath=//span[text()='Prev']
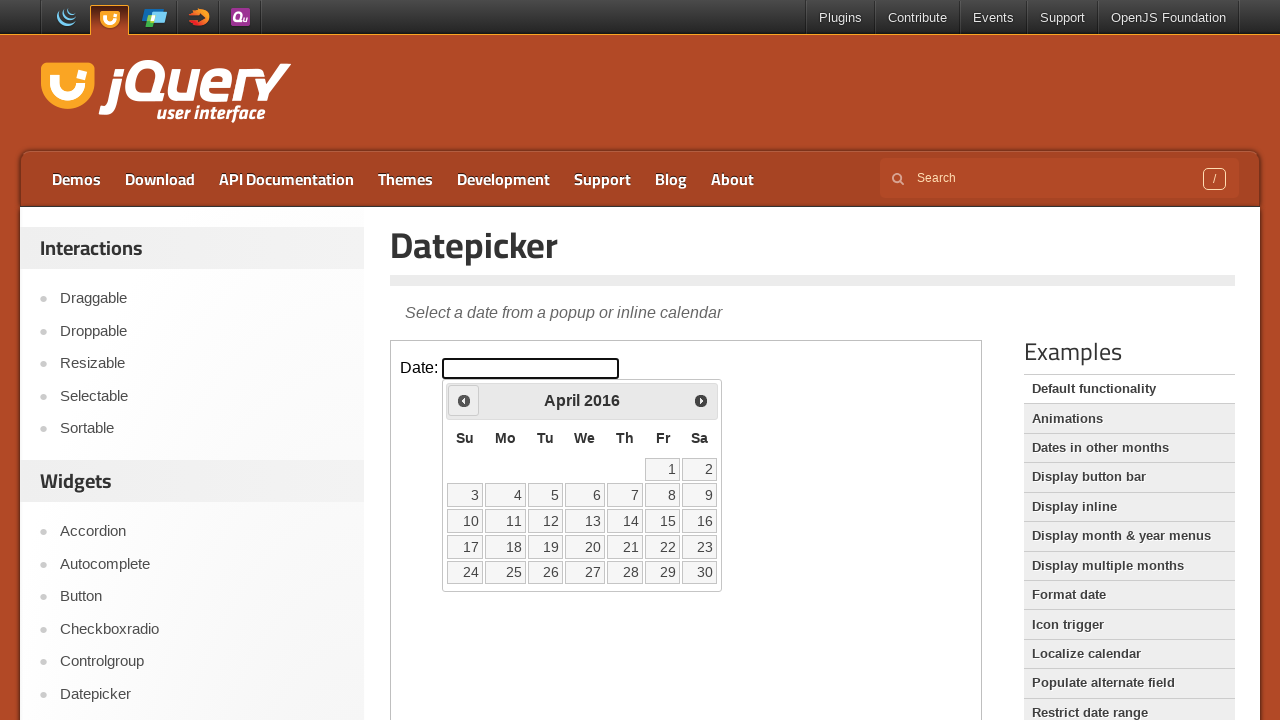

Waited for calendar to update
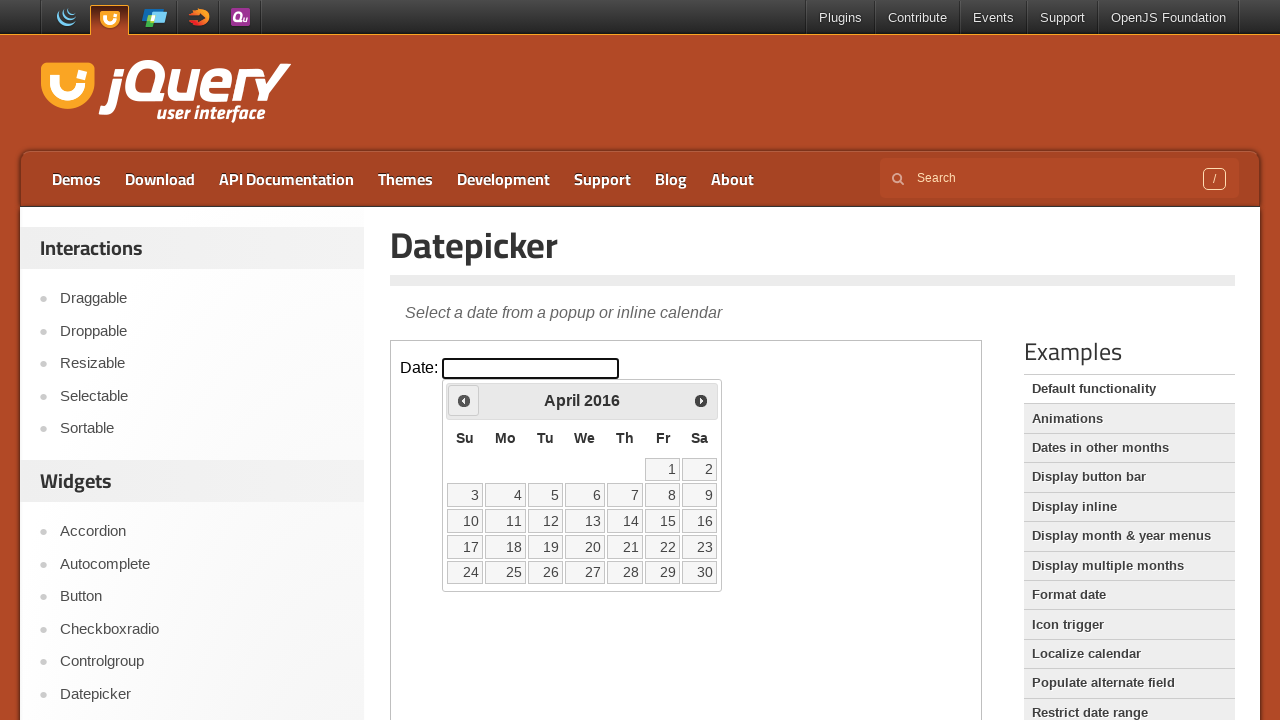

Retrieved current month and year: April 2016
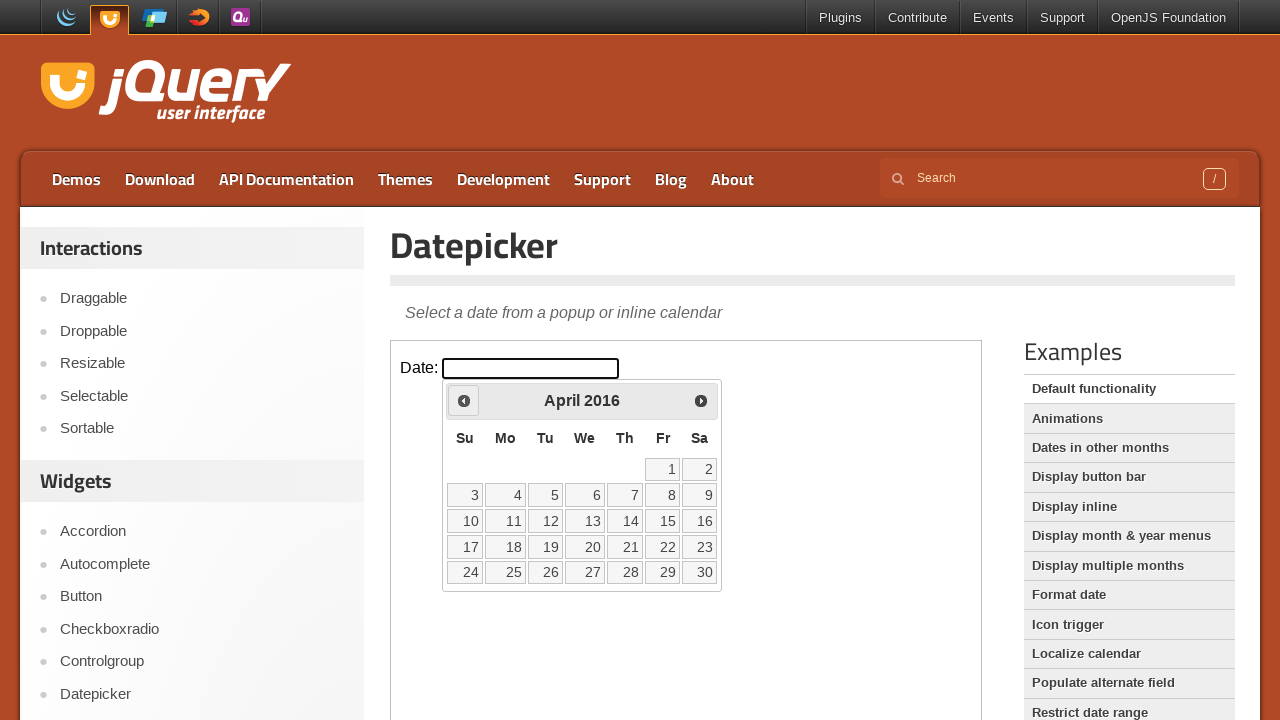

Navigated to previous month from April 2016 at (464, 400) on iframe.demo-frame >> internal:control=enter-frame >> xpath=//span[text()='Prev']
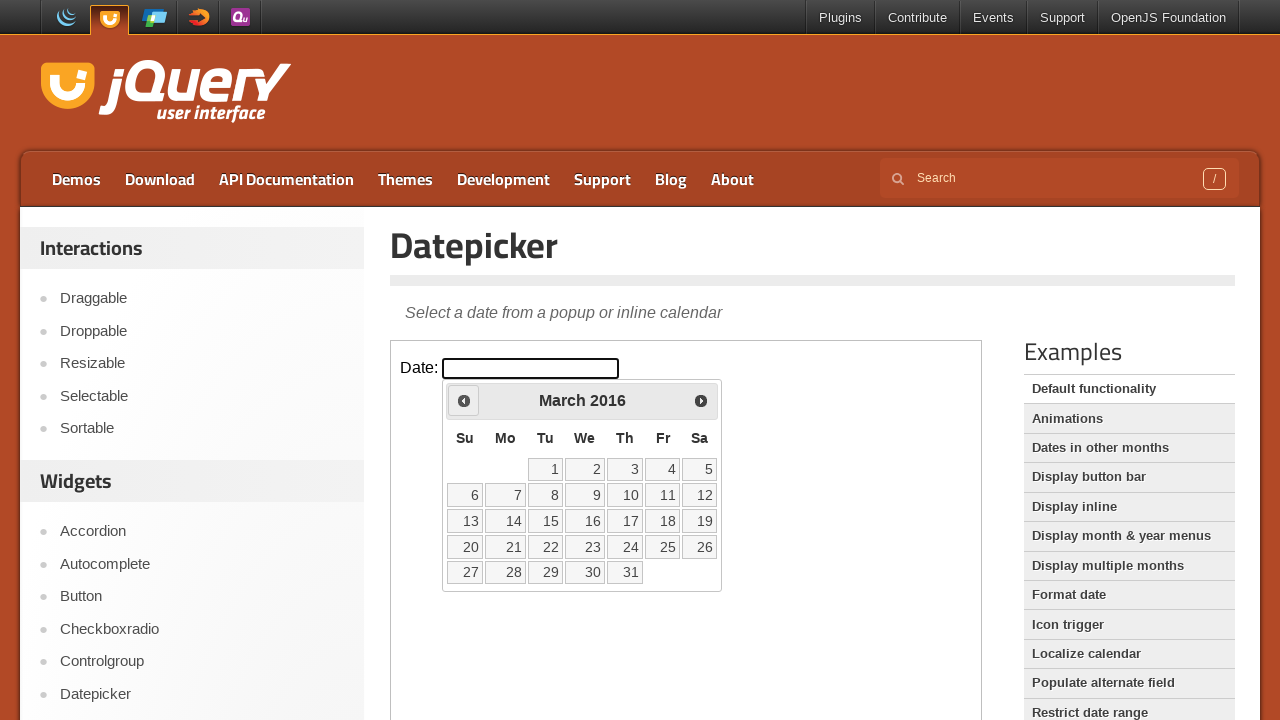

Waited for calendar to update
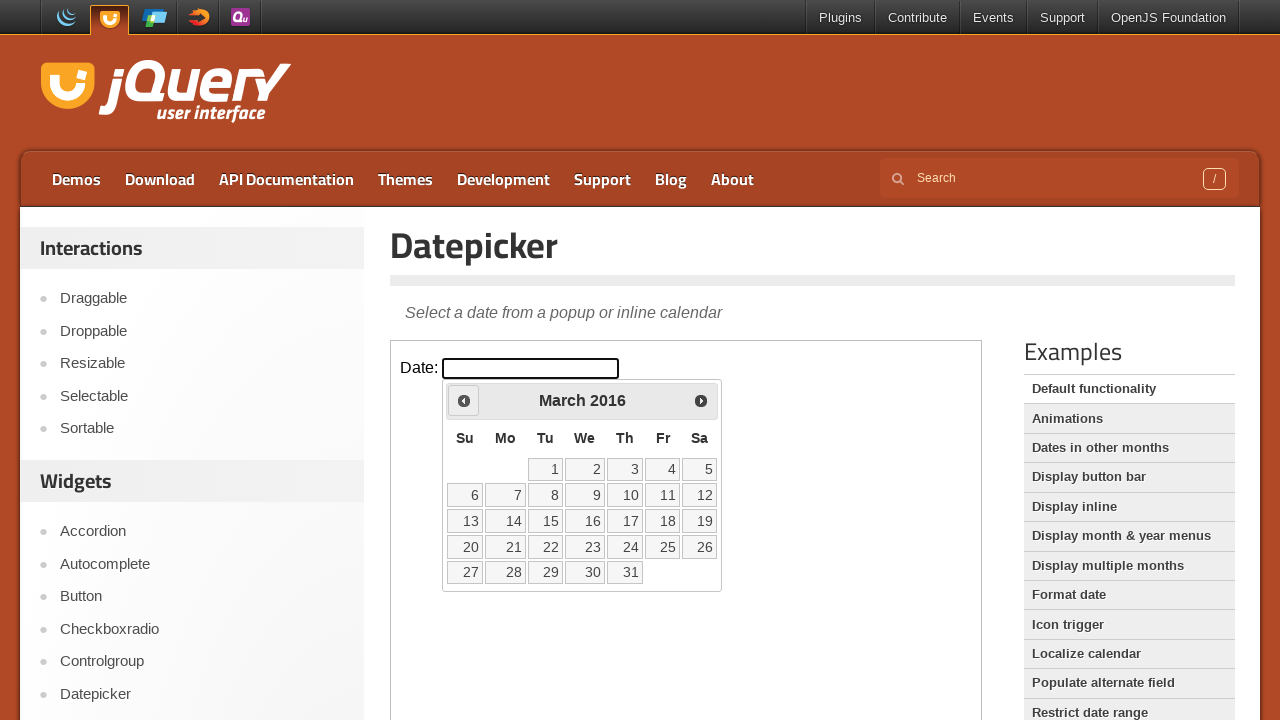

Retrieved current month and year: March 2016
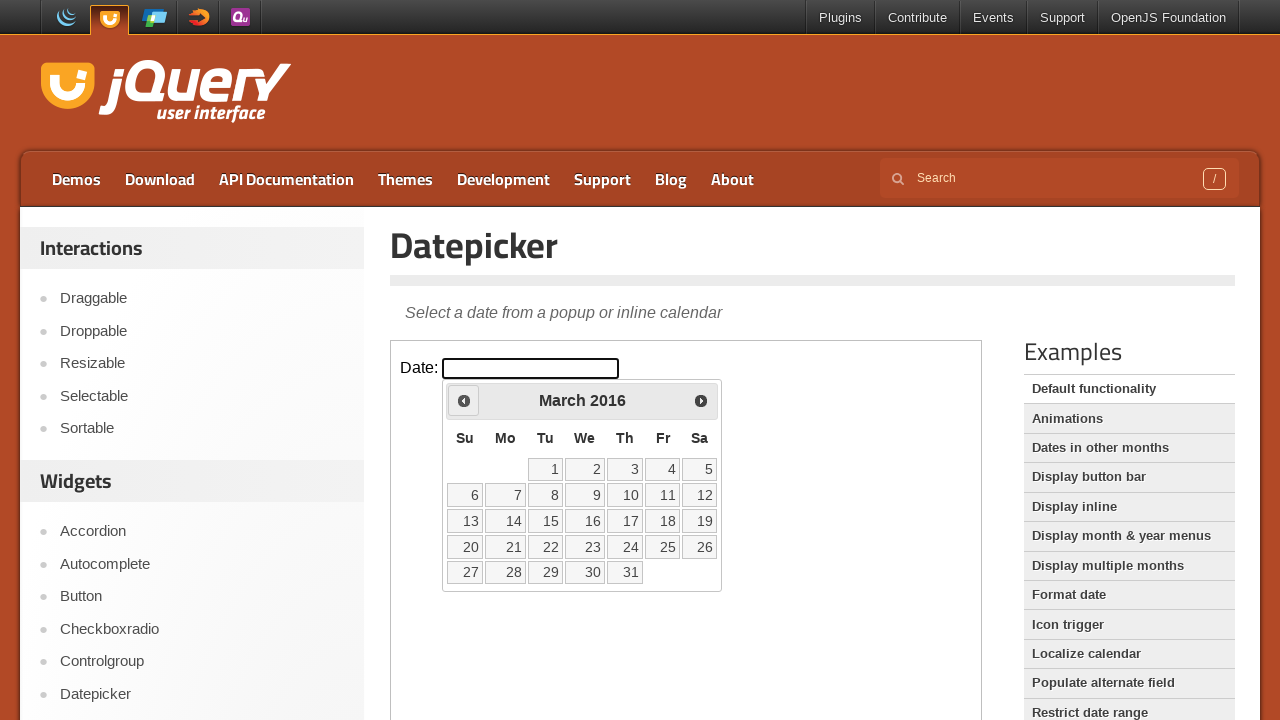

Navigated to previous month from March 2016 at (464, 400) on iframe.demo-frame >> internal:control=enter-frame >> xpath=//span[text()='Prev']
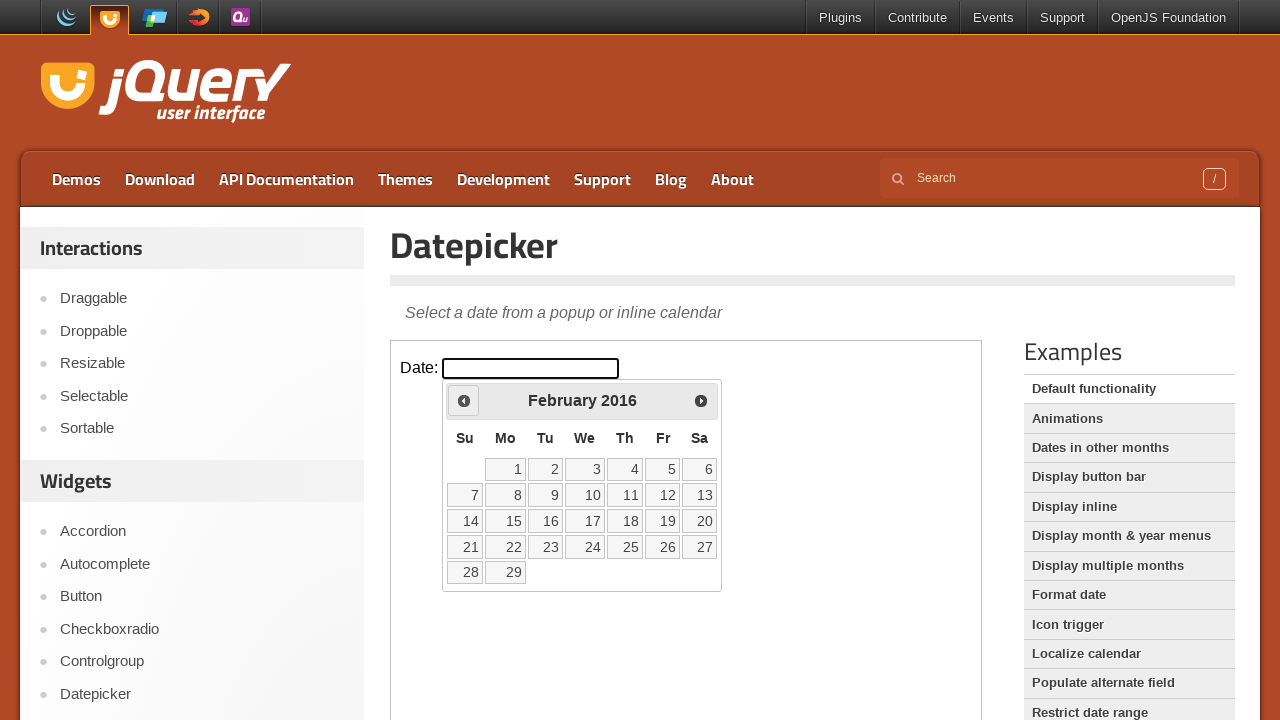

Waited for calendar to update
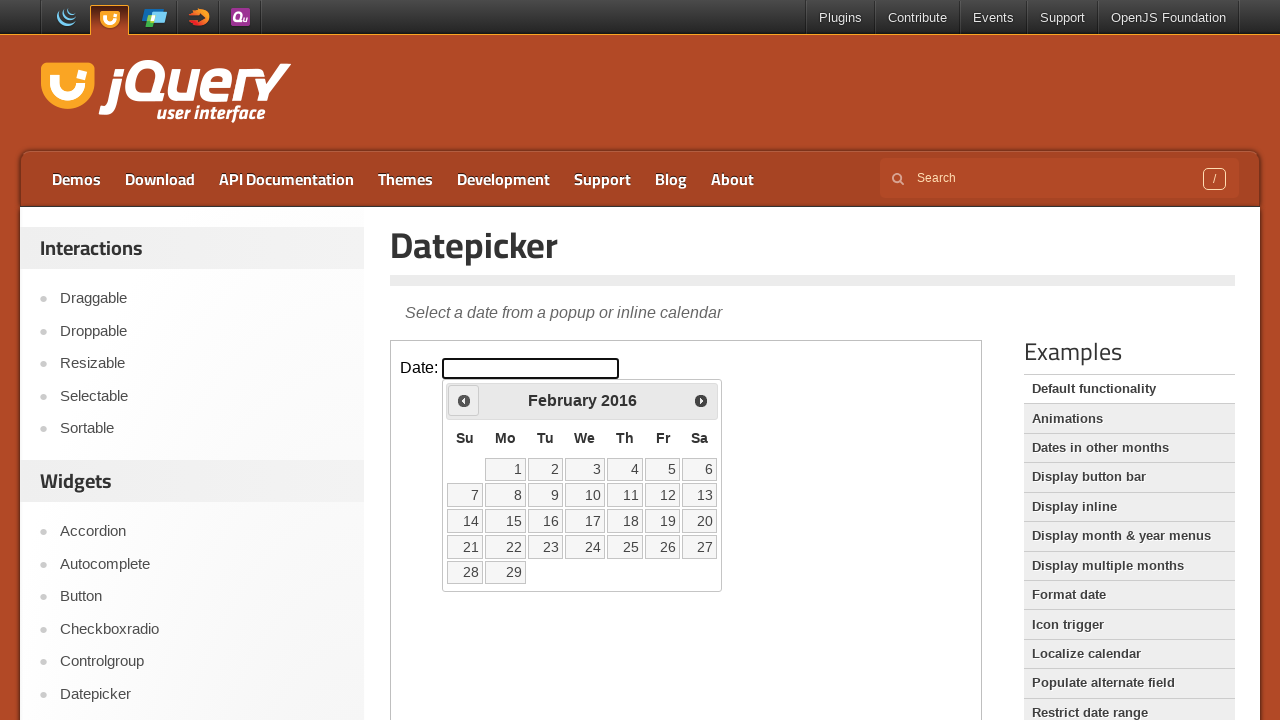

Retrieved current month and year: February 2016
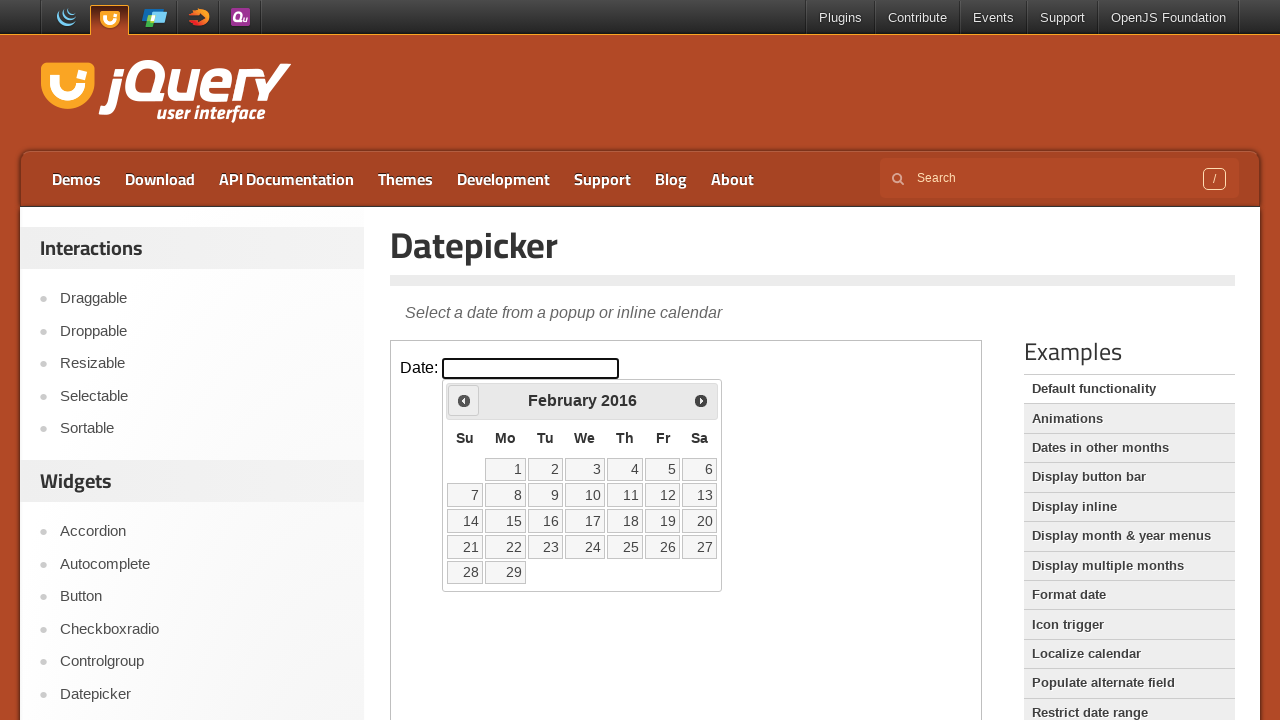

Navigated to previous month from February 2016 at (464, 400) on iframe.demo-frame >> internal:control=enter-frame >> xpath=//span[text()='Prev']
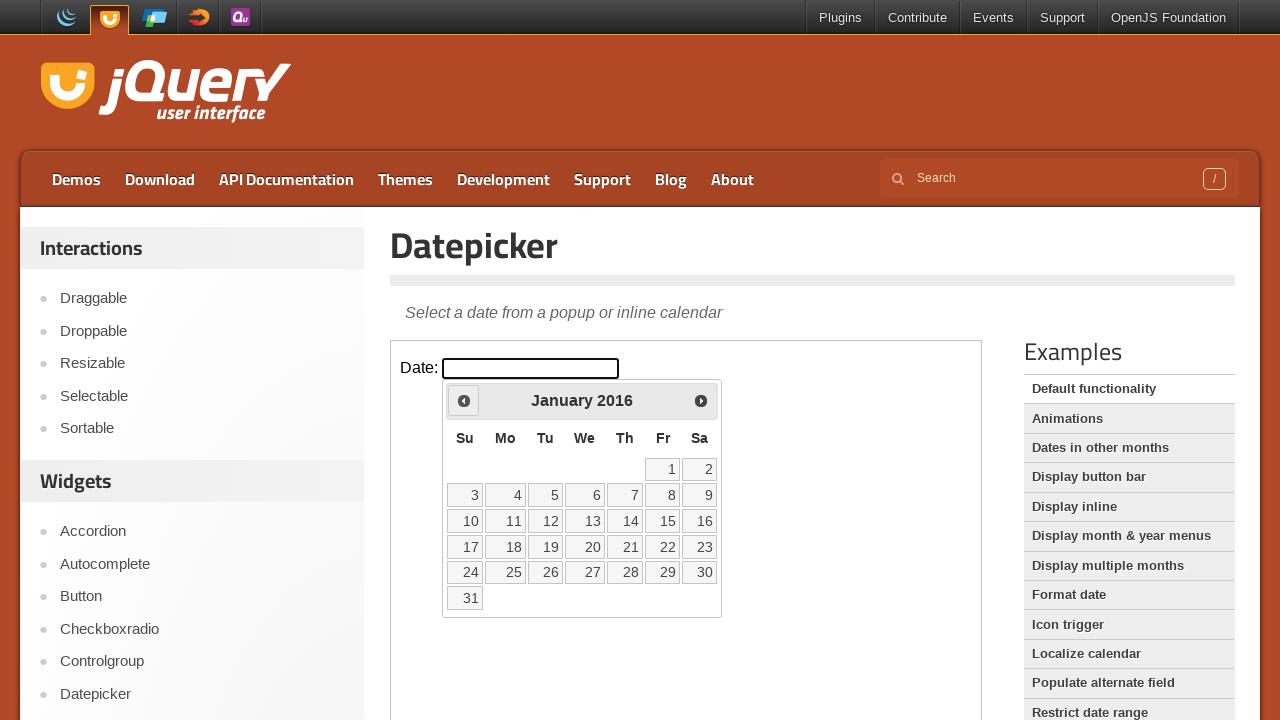

Waited for calendar to update
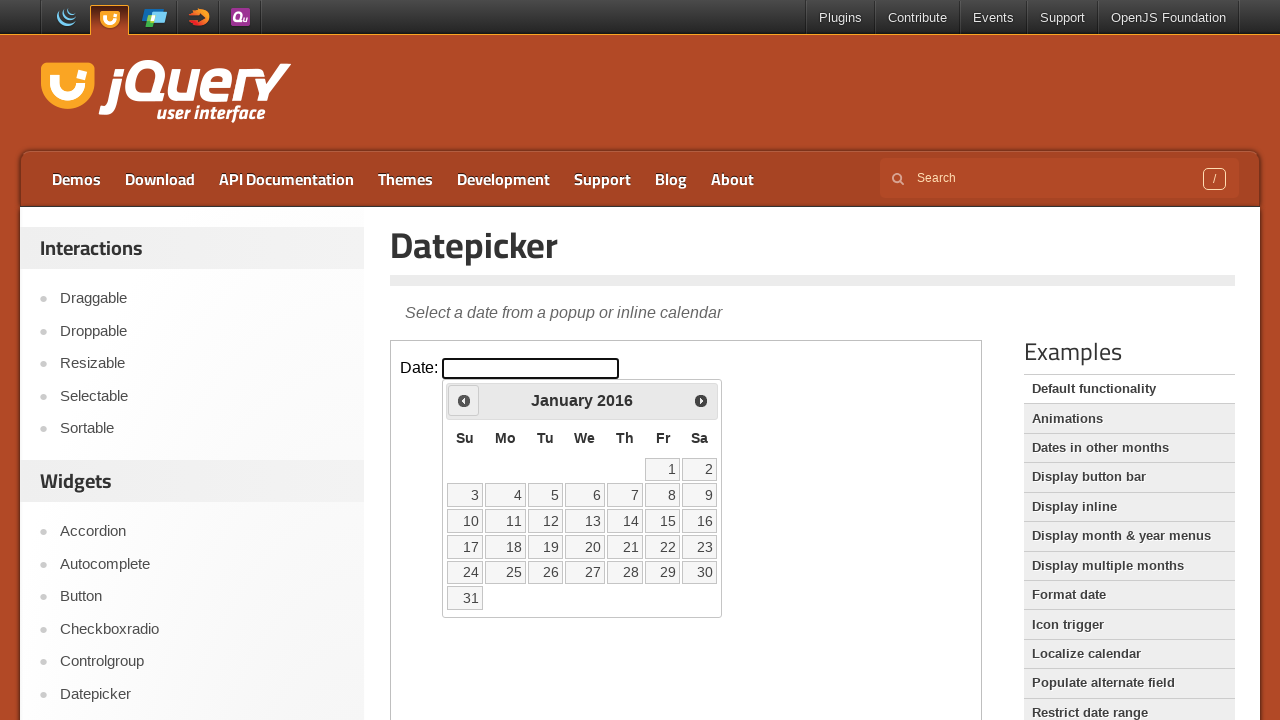

Retrieved current month and year: January 2016
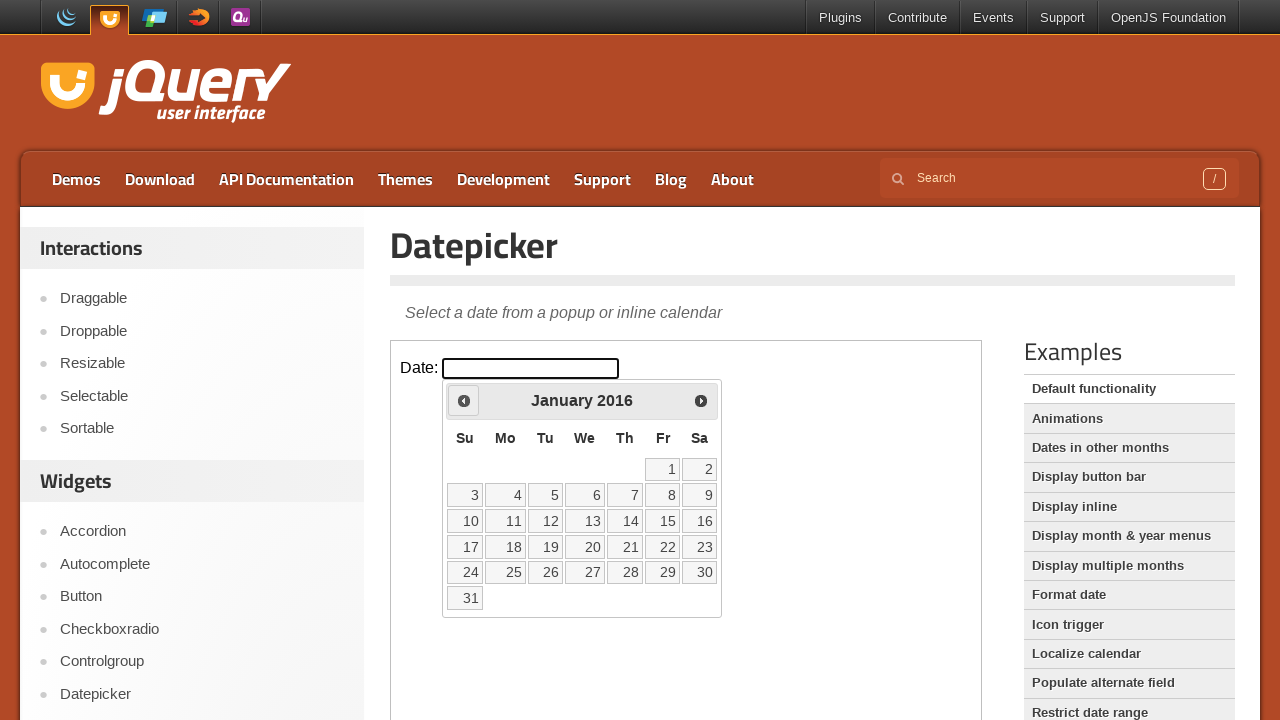

Navigated to previous month from January 2016 at (464, 400) on iframe.demo-frame >> internal:control=enter-frame >> xpath=//span[text()='Prev']
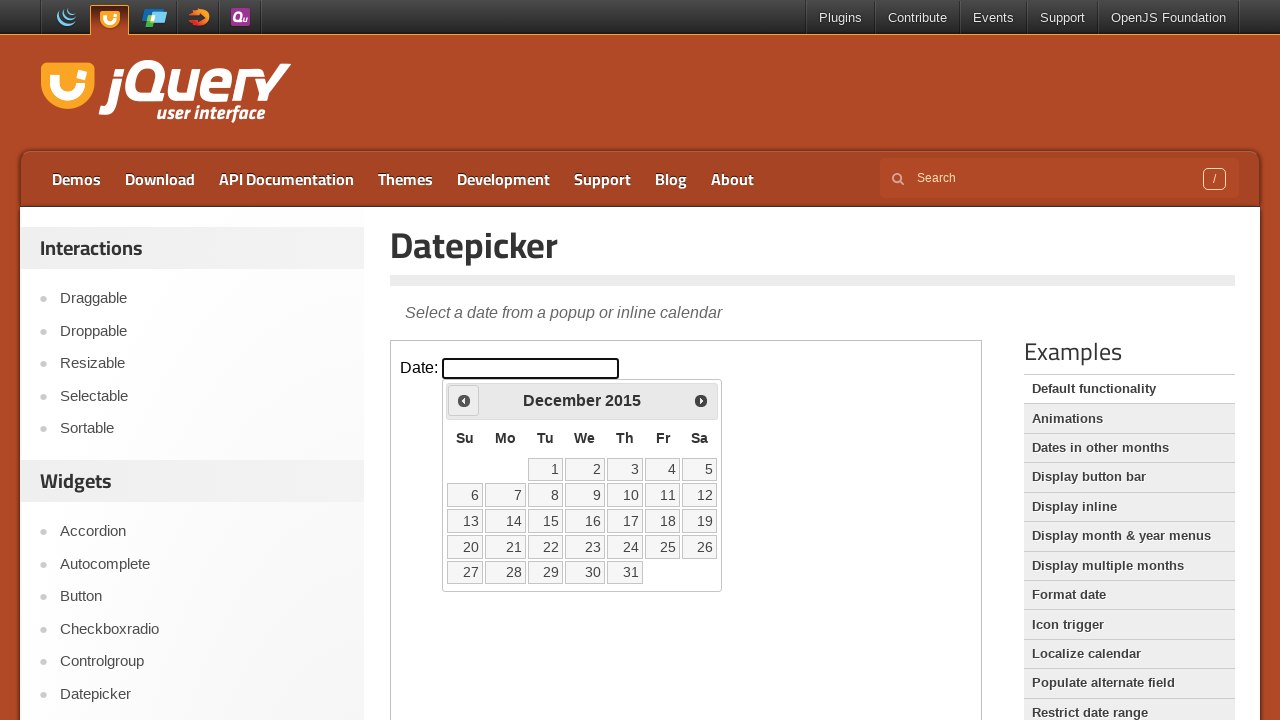

Waited for calendar to update
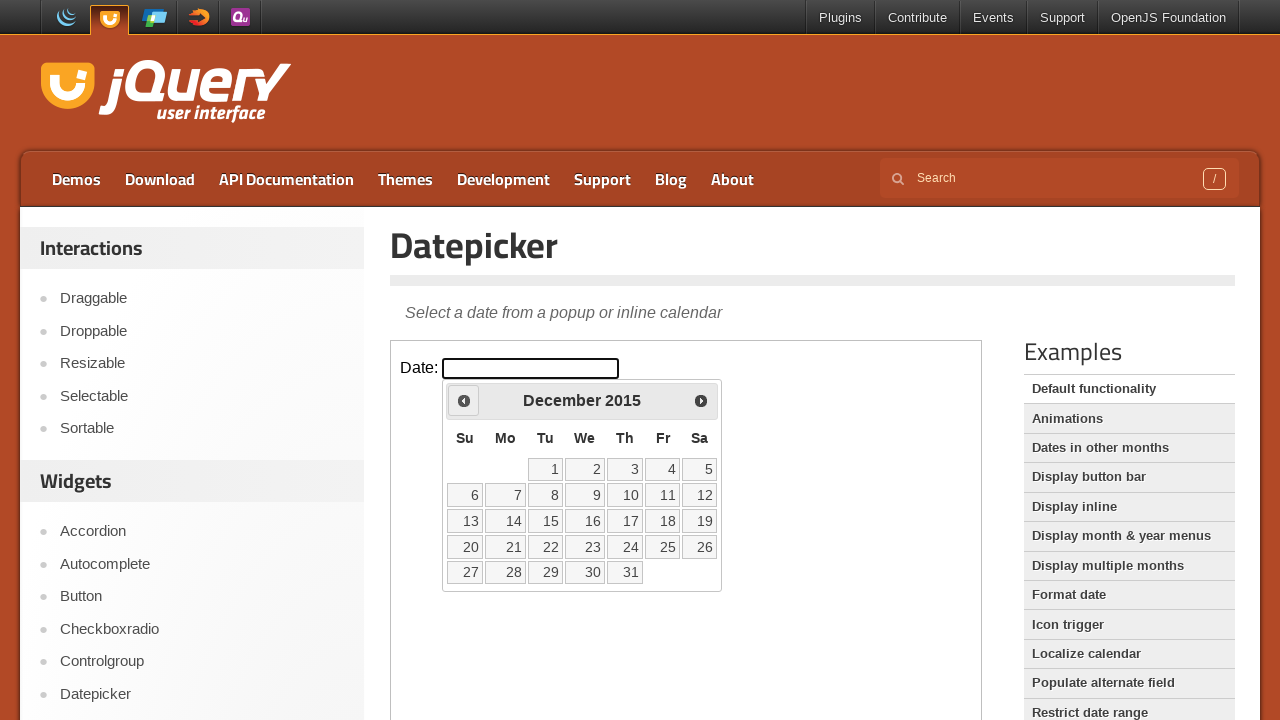

Retrieved current month and year: December 2015
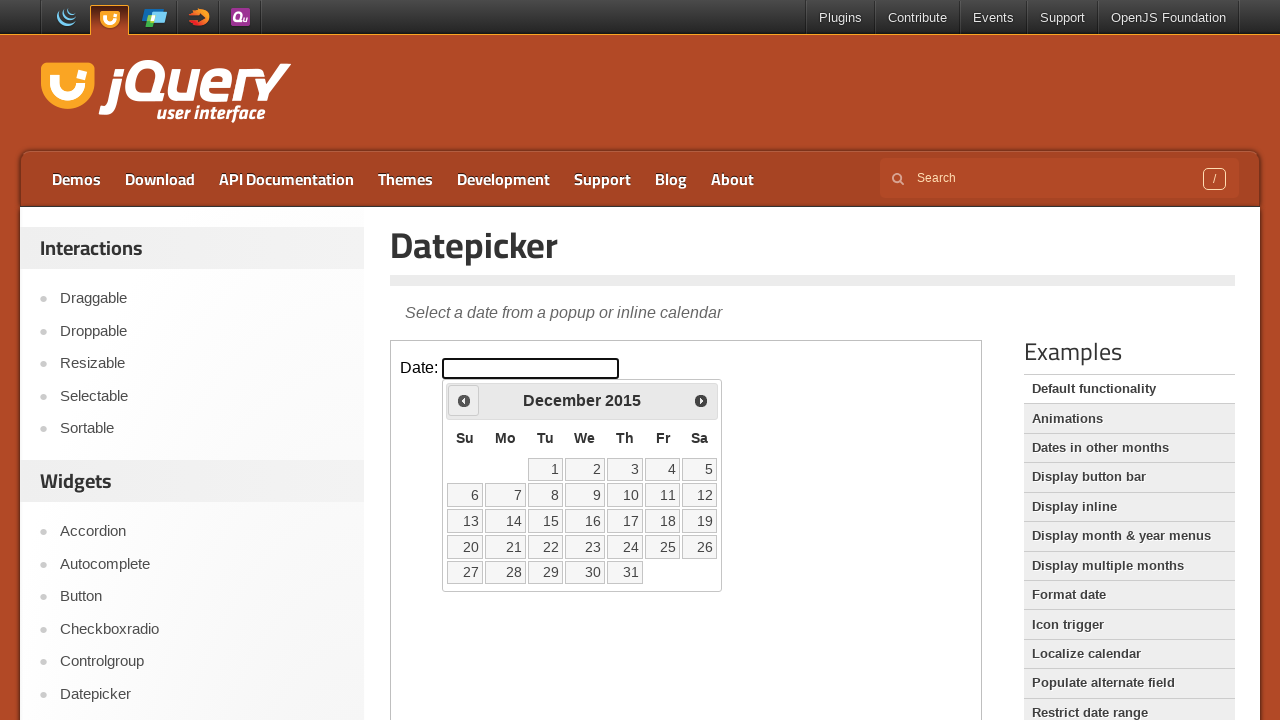

Navigated to previous month from December 2015 at (464, 400) on iframe.demo-frame >> internal:control=enter-frame >> xpath=//span[text()='Prev']
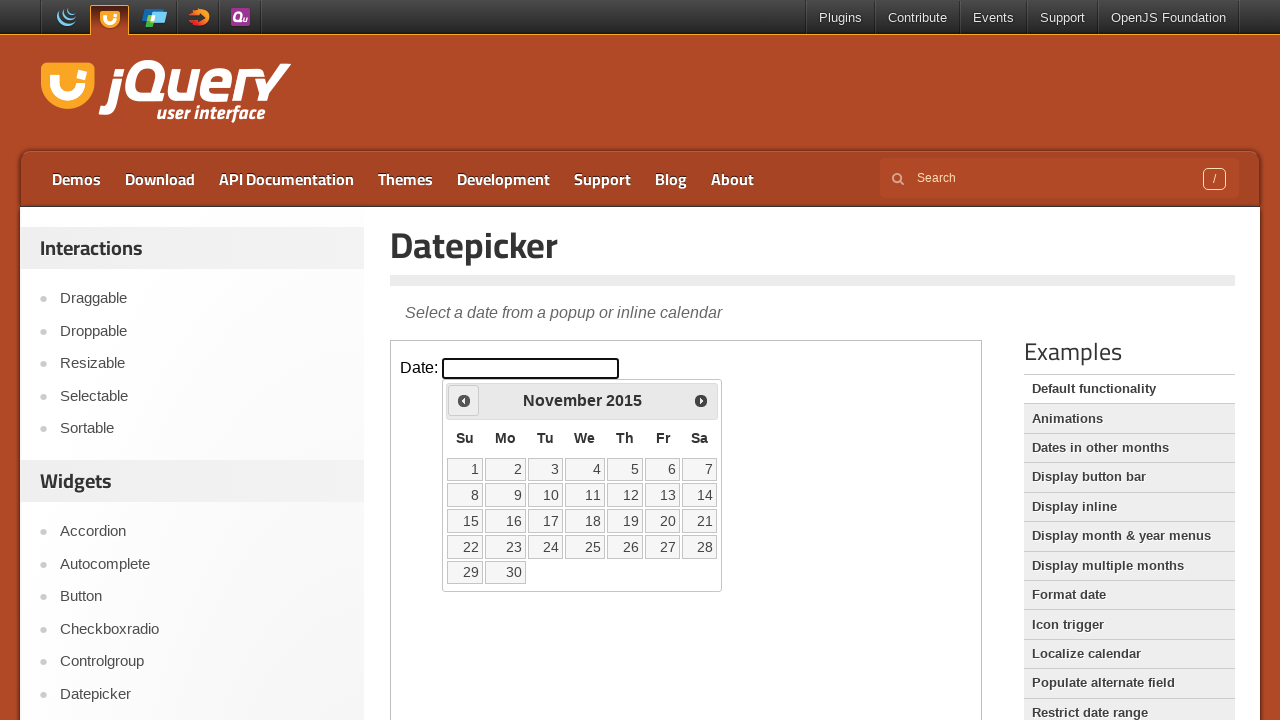

Waited for calendar to update
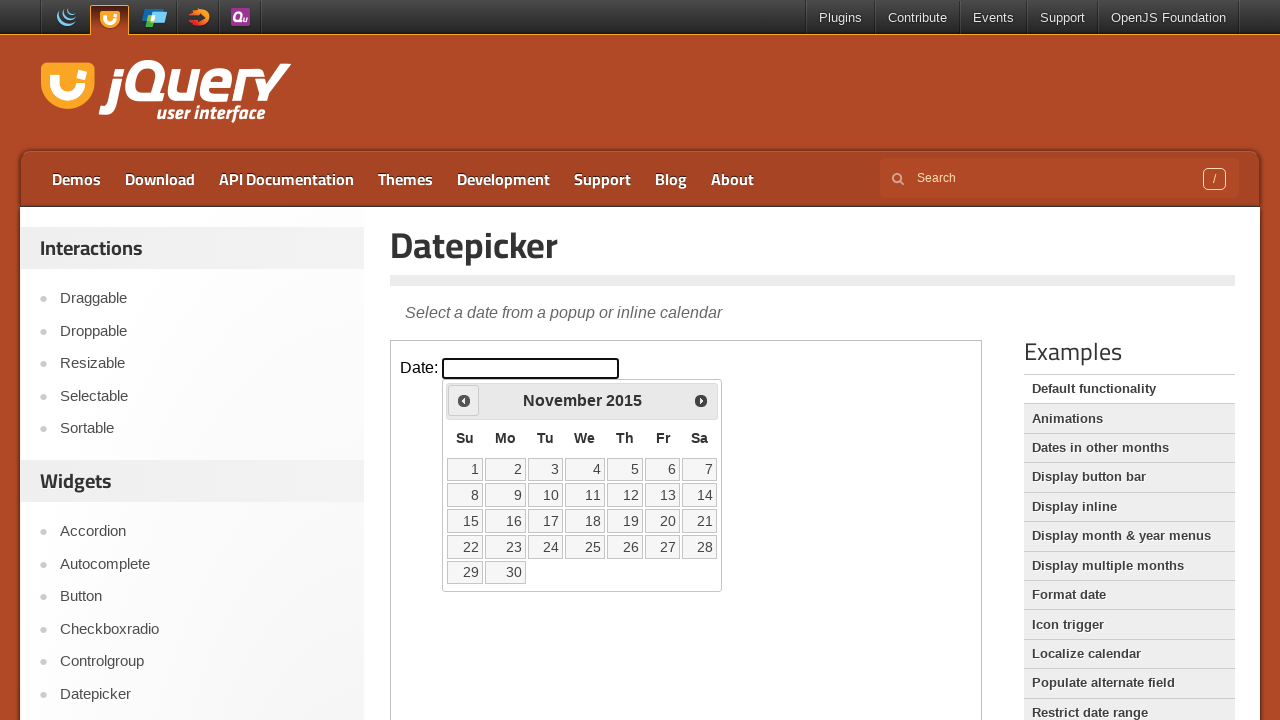

Retrieved current month and year: November 2015
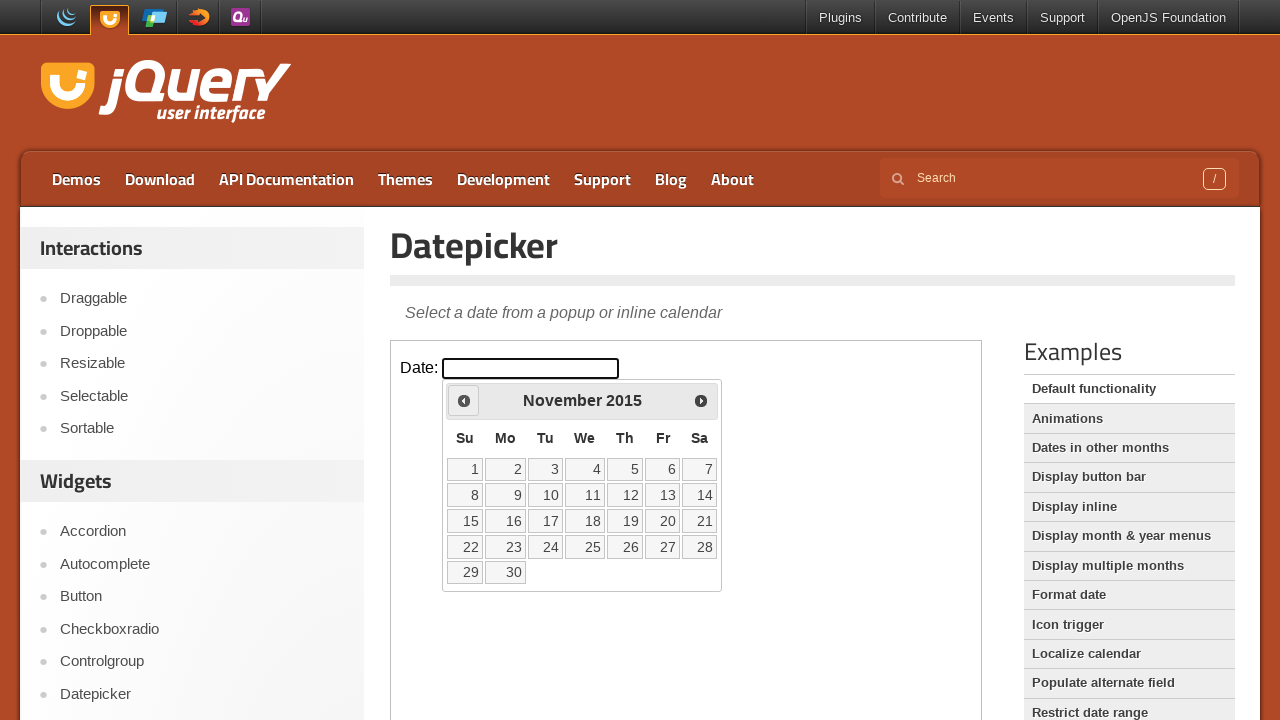

Navigated to previous month from November 2015 at (464, 400) on iframe.demo-frame >> internal:control=enter-frame >> xpath=//span[text()='Prev']
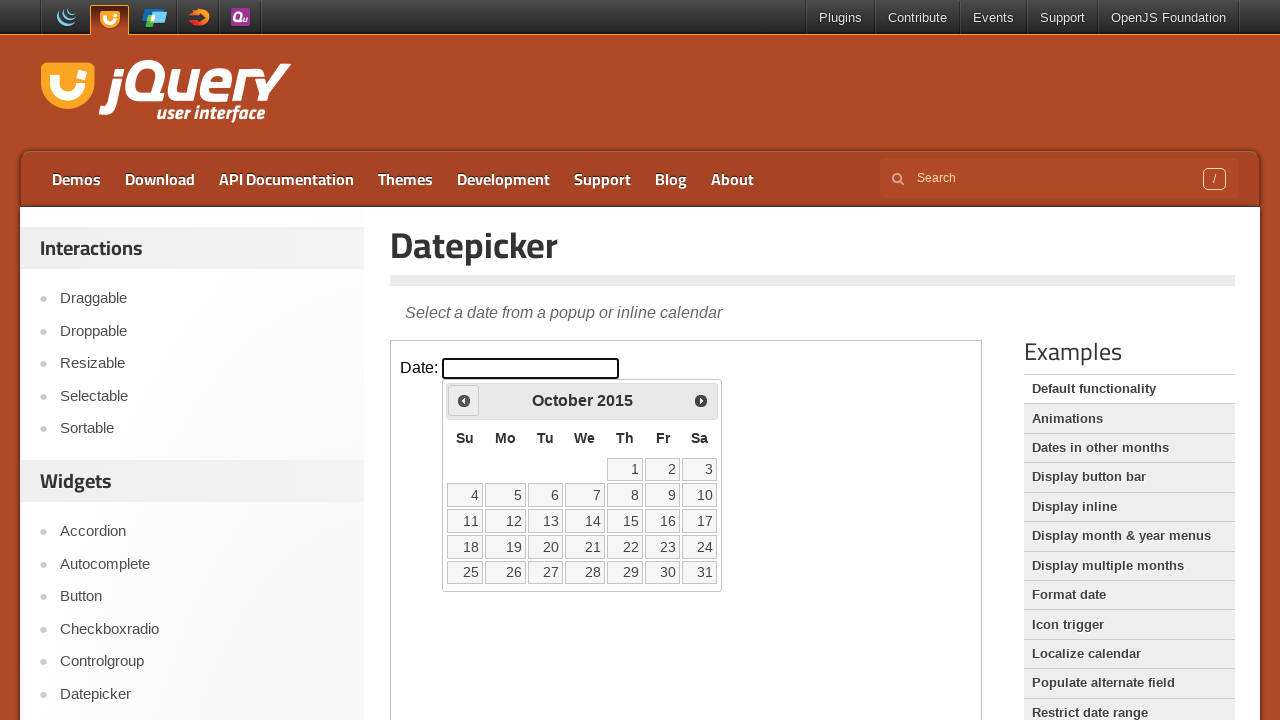

Waited for calendar to update
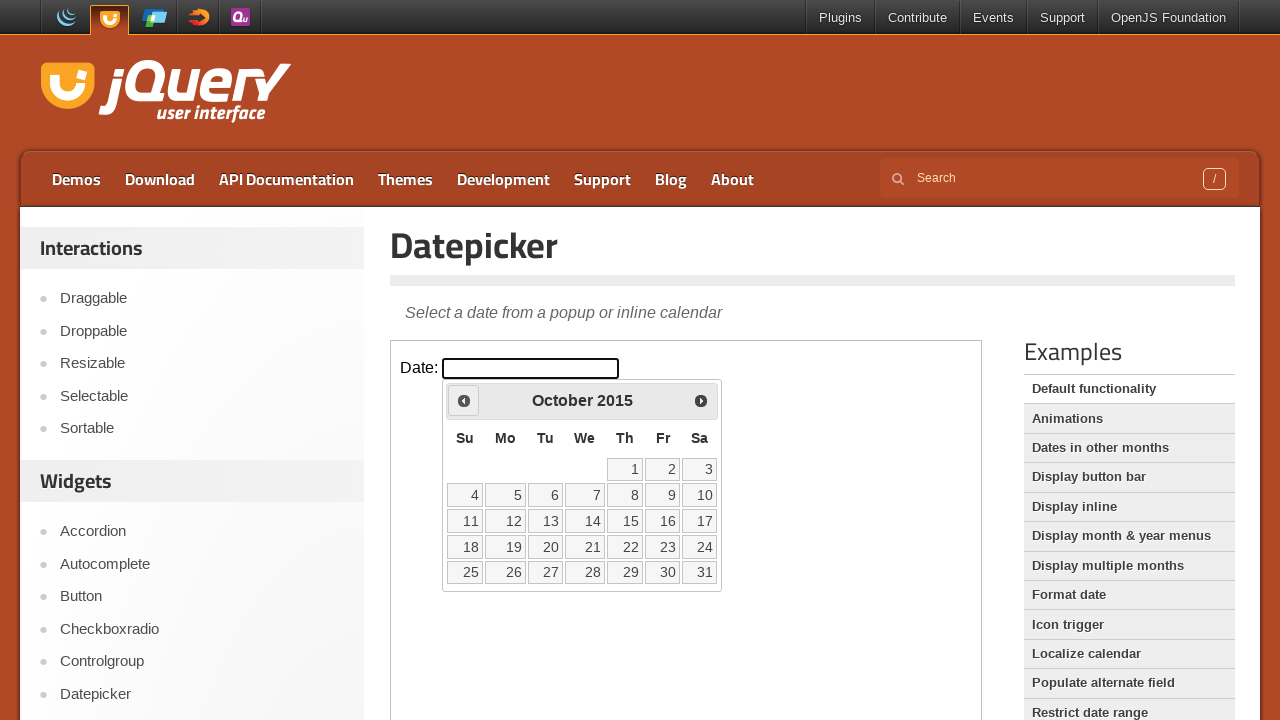

Retrieved current month and year: October 2015
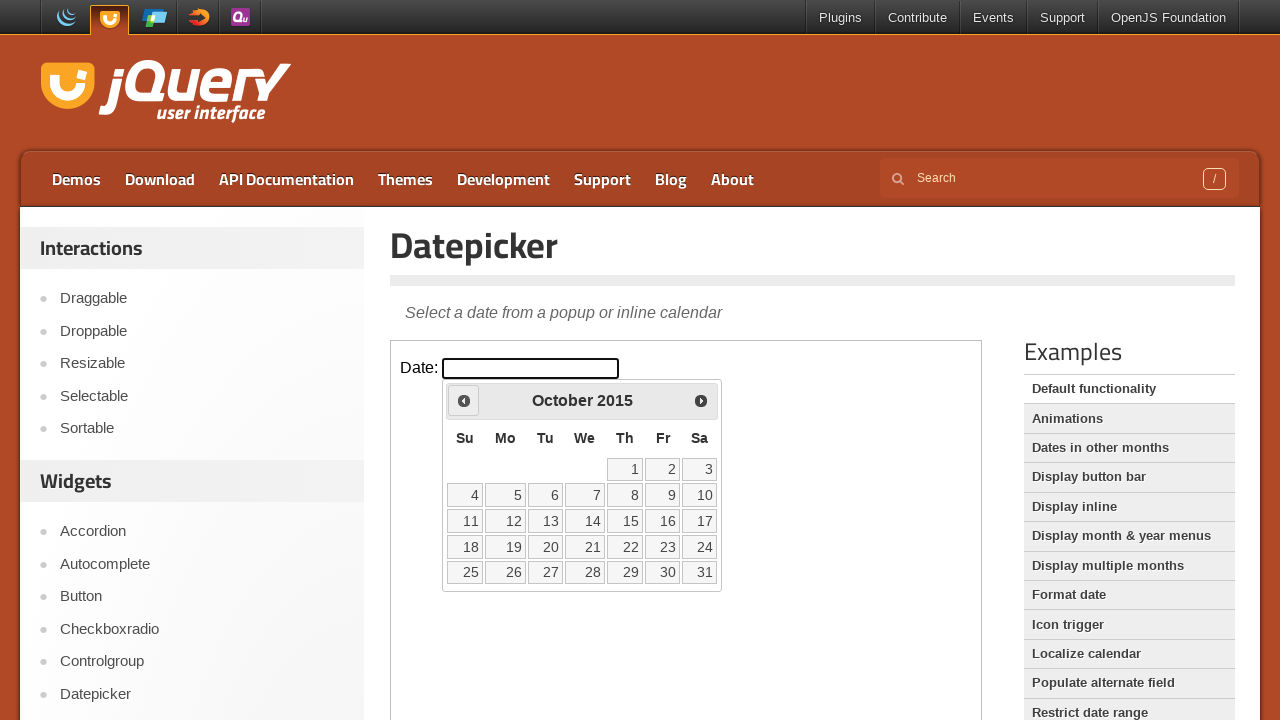

Navigated to previous month from October 2015 at (464, 400) on iframe.demo-frame >> internal:control=enter-frame >> xpath=//span[text()='Prev']
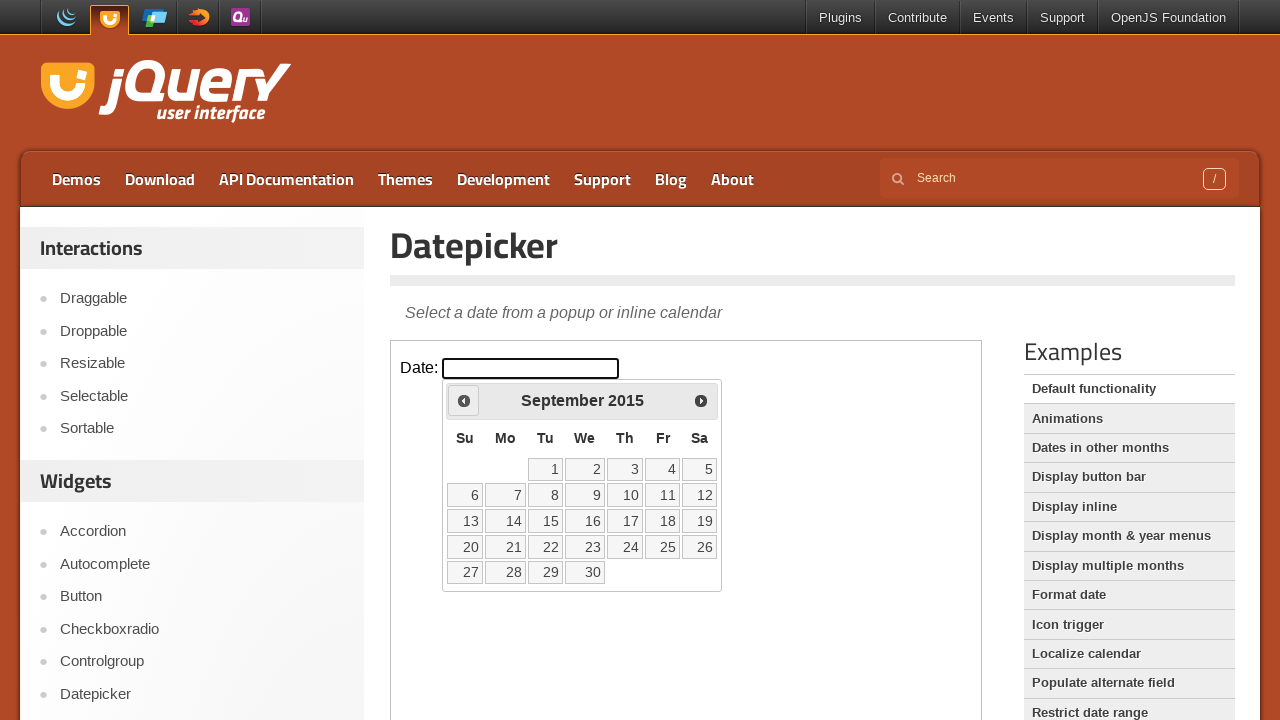

Waited for calendar to update
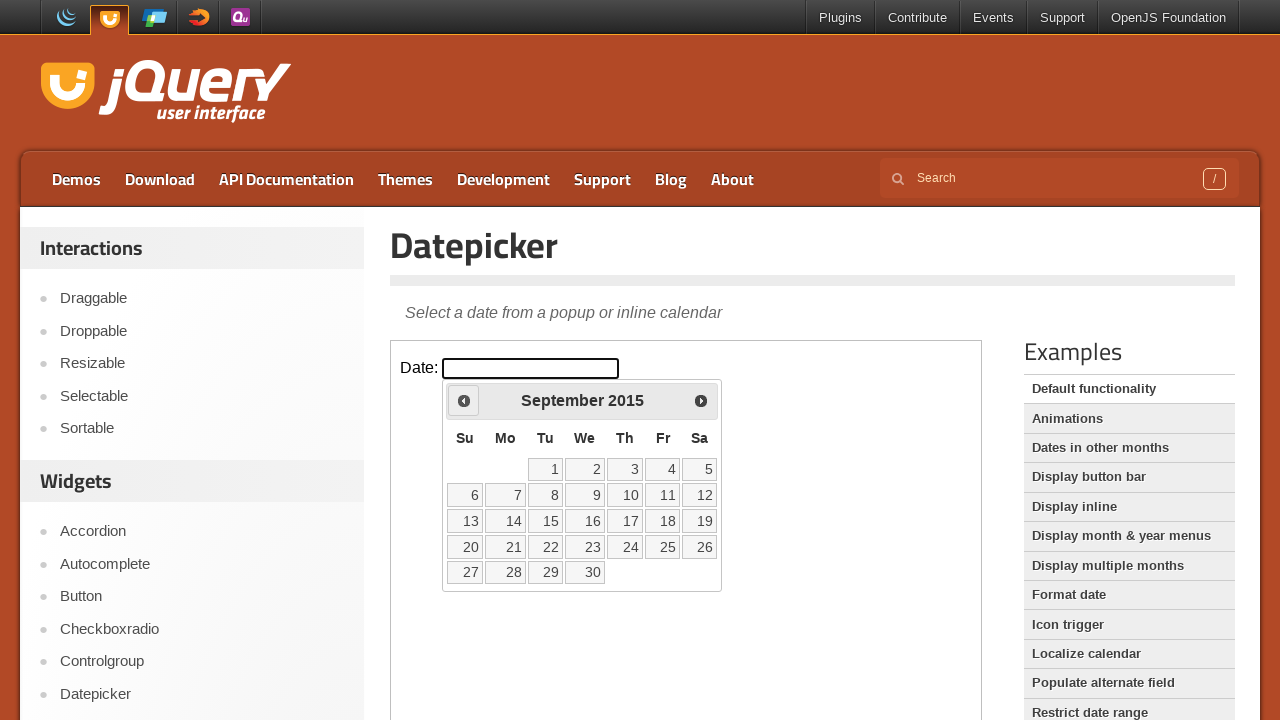

Retrieved current month and year: September 2015
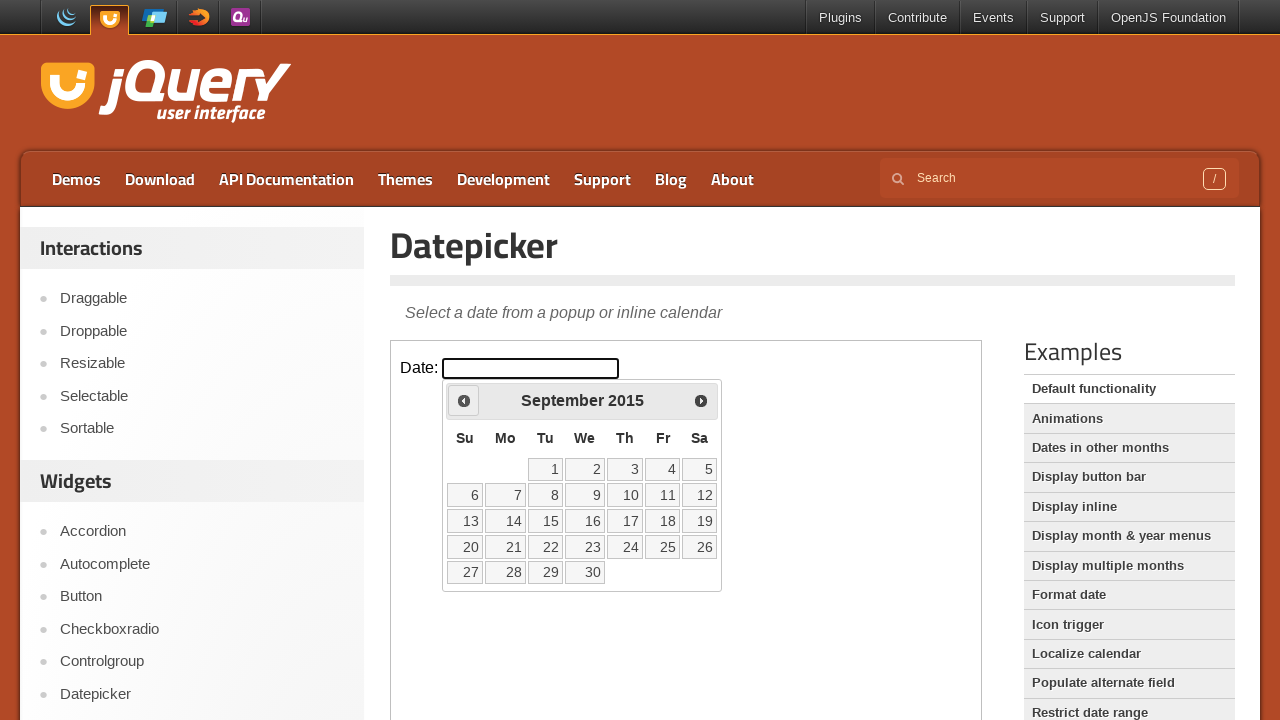

Navigated to previous month from September 2015 at (464, 400) on iframe.demo-frame >> internal:control=enter-frame >> xpath=//span[text()='Prev']
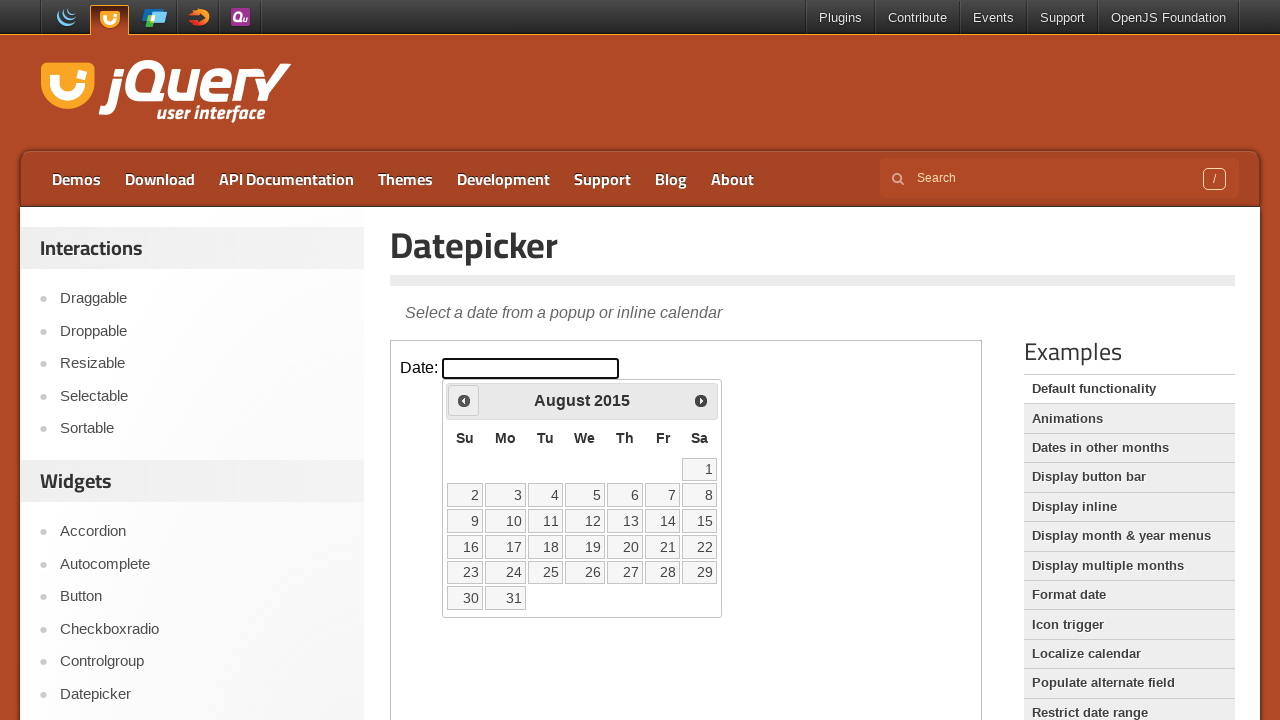

Waited for calendar to update
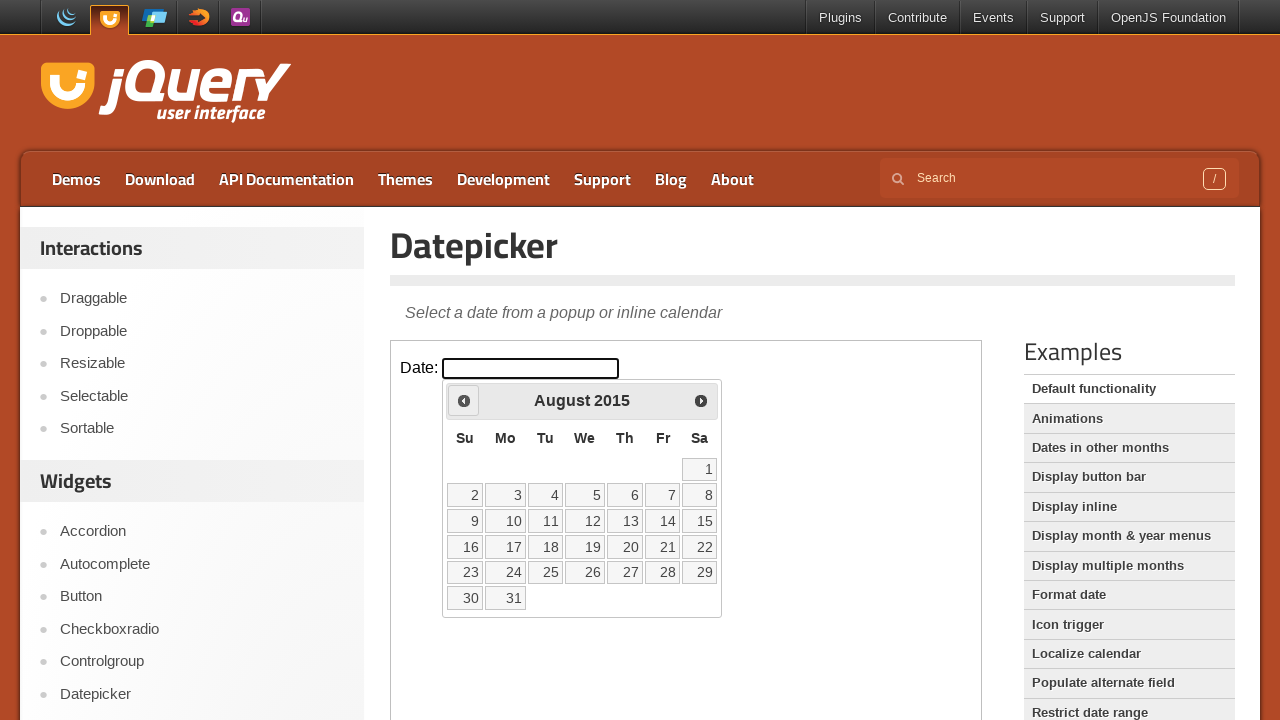

Retrieved current month and year: August 2015
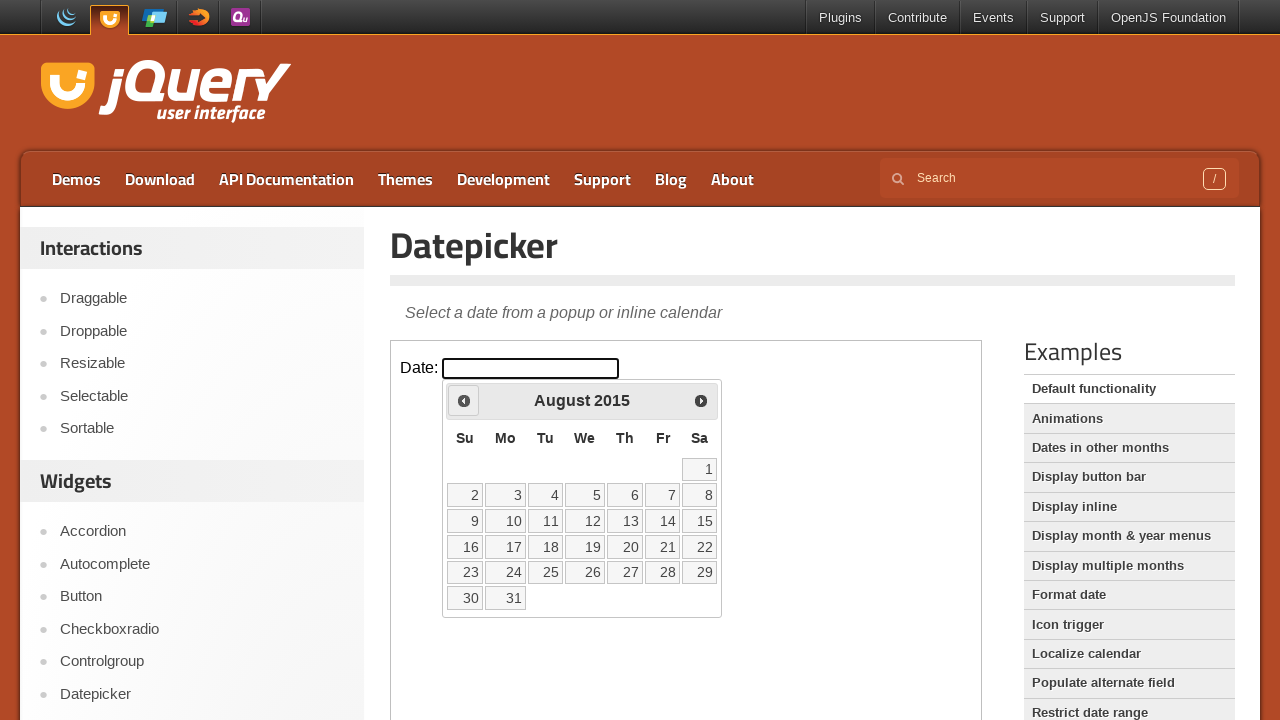

Navigated to previous month from August 2015 at (464, 400) on iframe.demo-frame >> internal:control=enter-frame >> xpath=//span[text()='Prev']
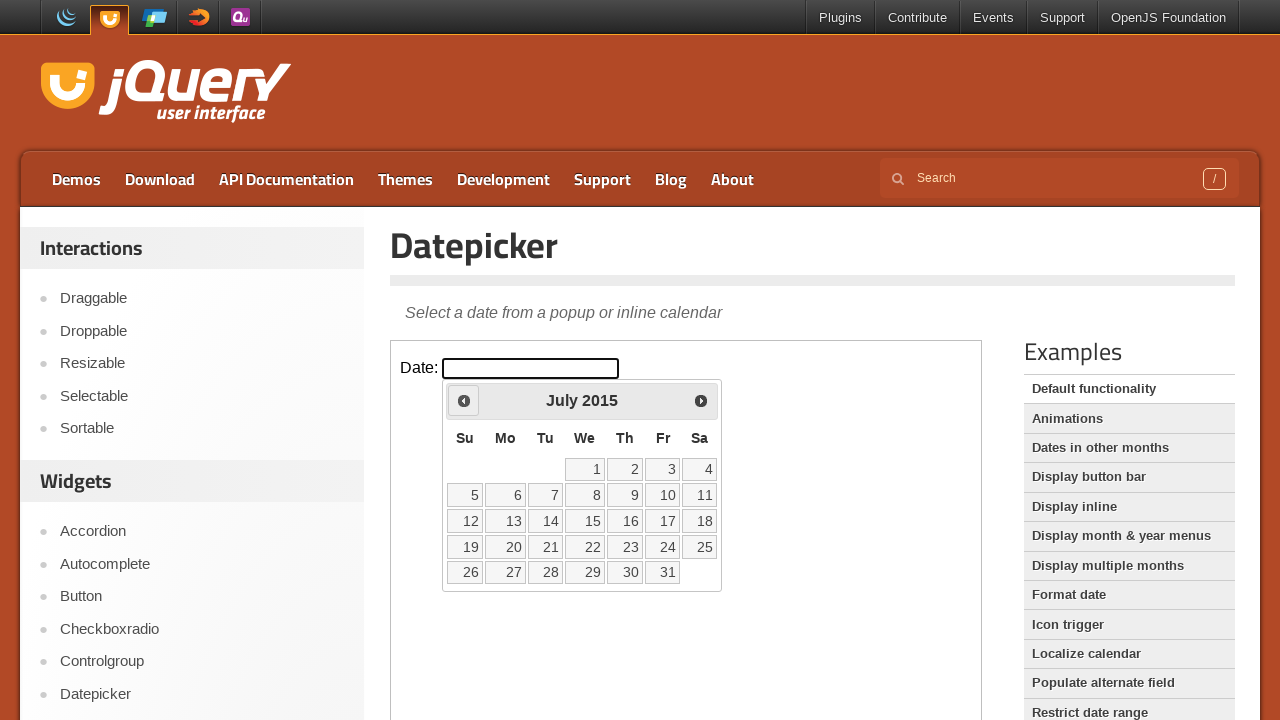

Waited for calendar to update
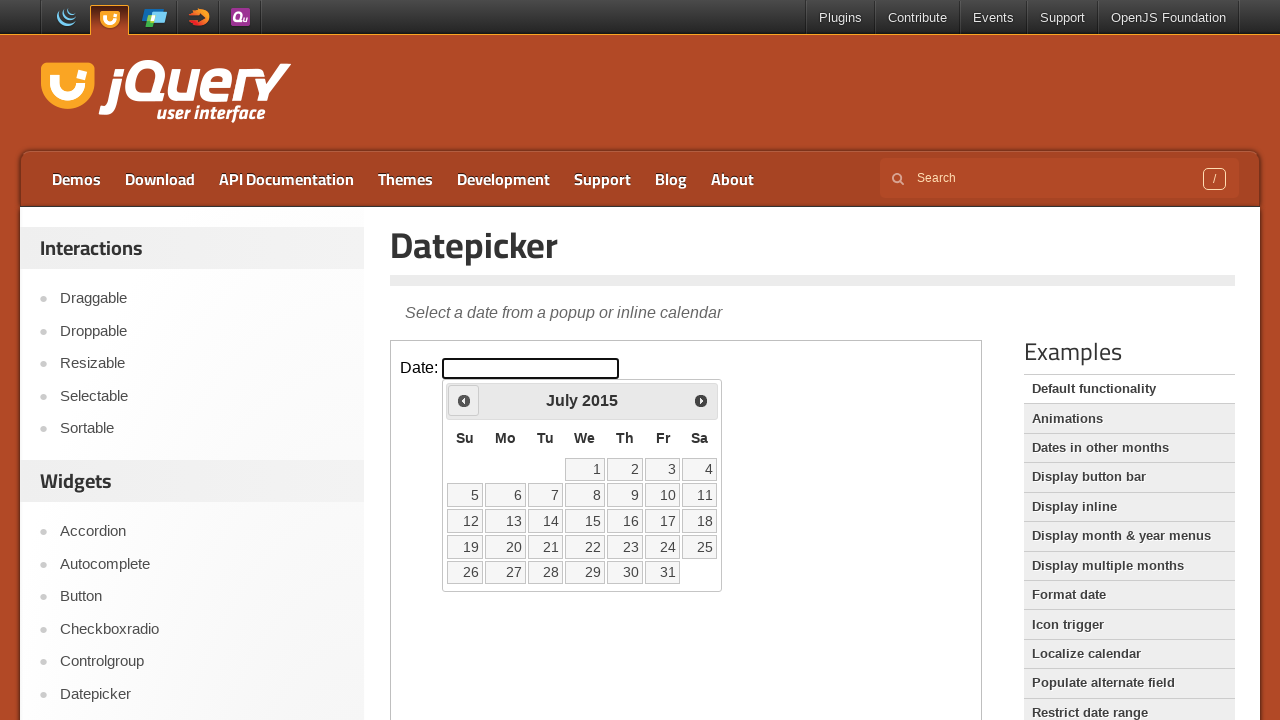

Retrieved current month and year: July 2015
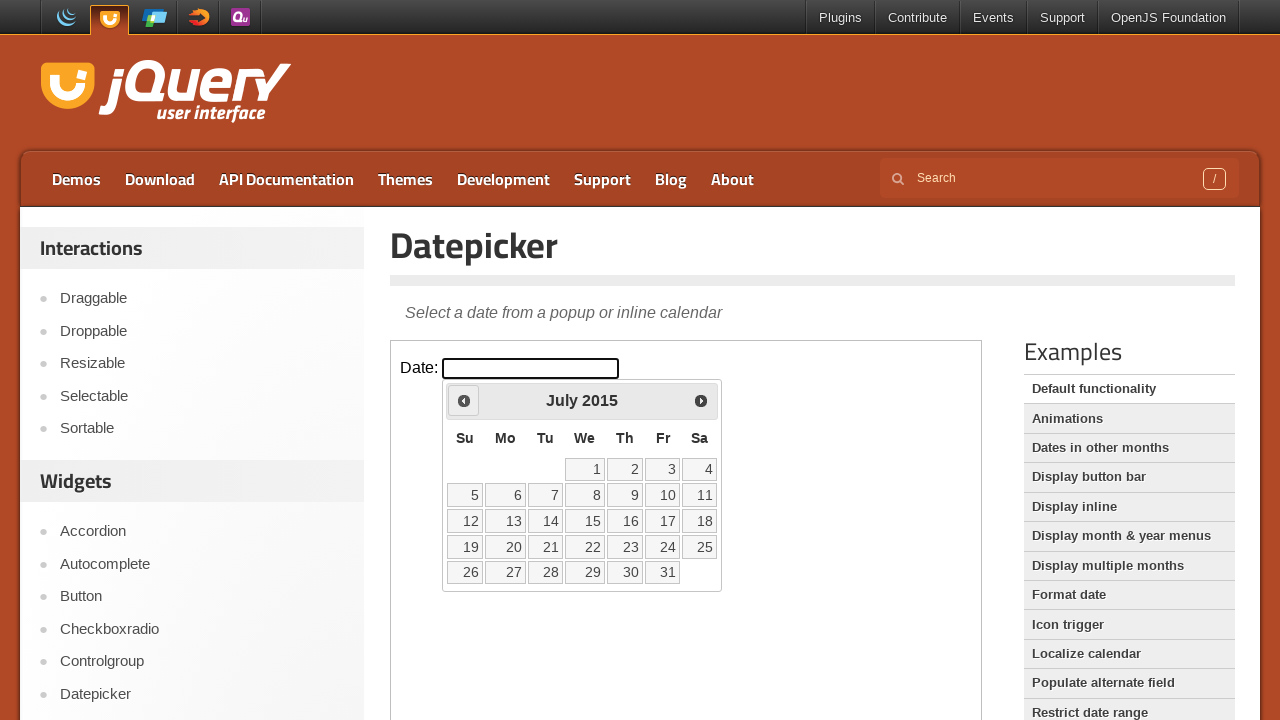

Navigated to previous month from July 2015 at (464, 400) on iframe.demo-frame >> internal:control=enter-frame >> xpath=//span[text()='Prev']
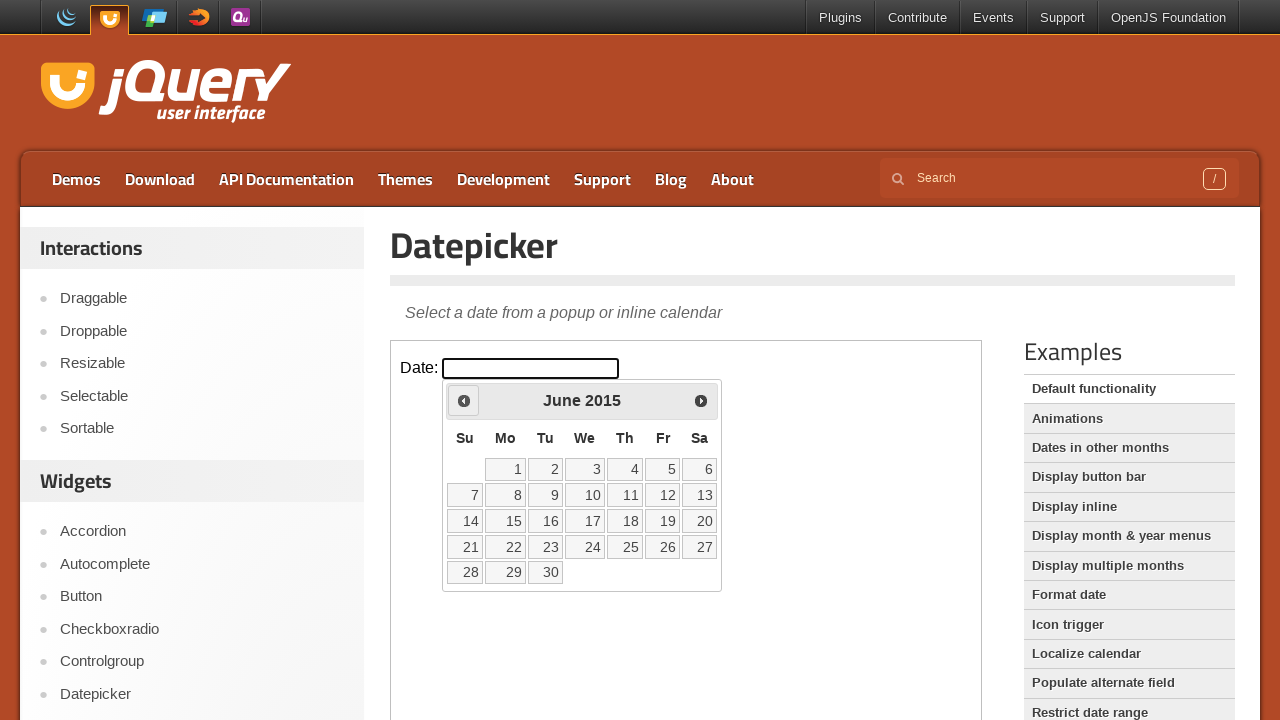

Waited for calendar to update
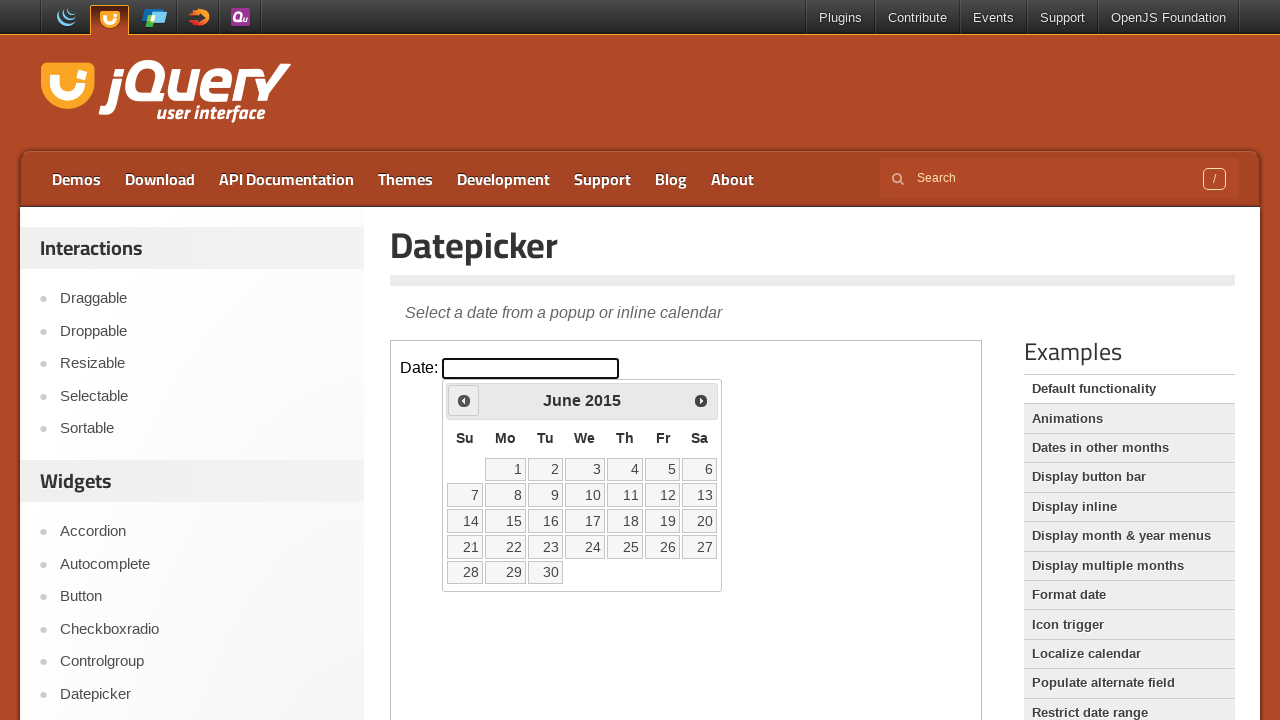

Retrieved current month and year: June 2015
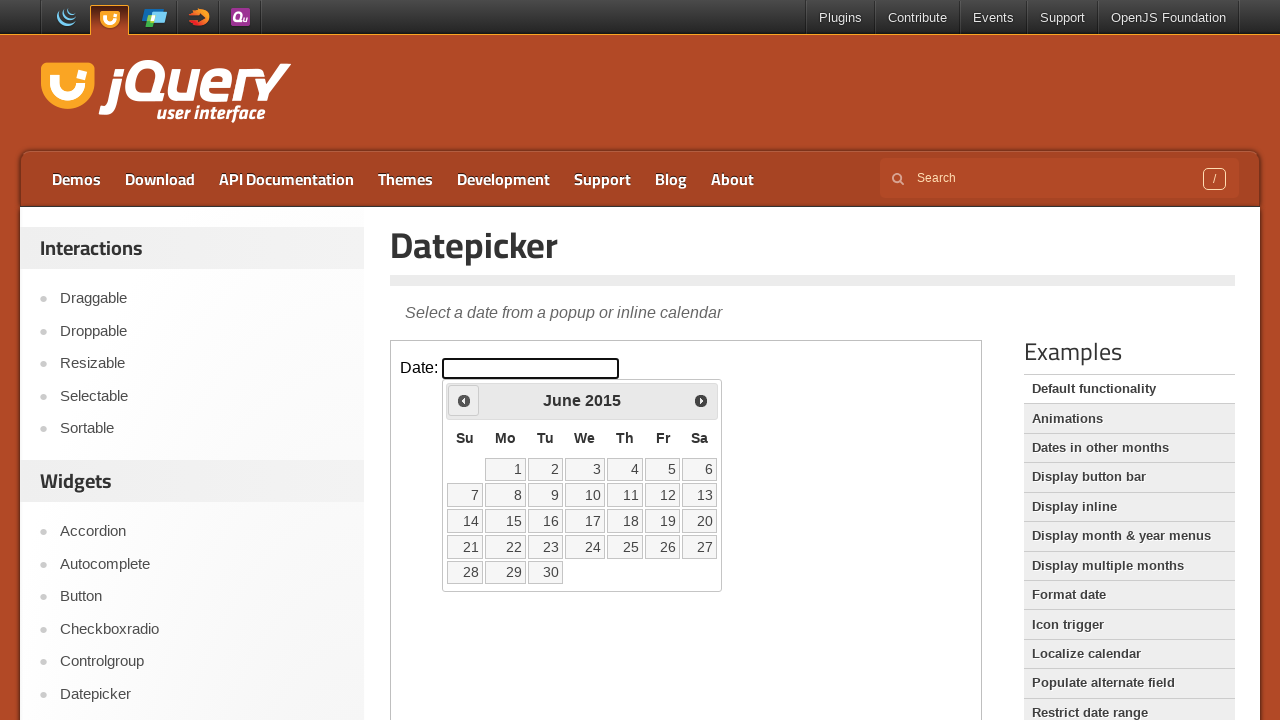

Navigated to previous month from June 2015 at (464, 400) on iframe.demo-frame >> internal:control=enter-frame >> xpath=//span[text()='Prev']
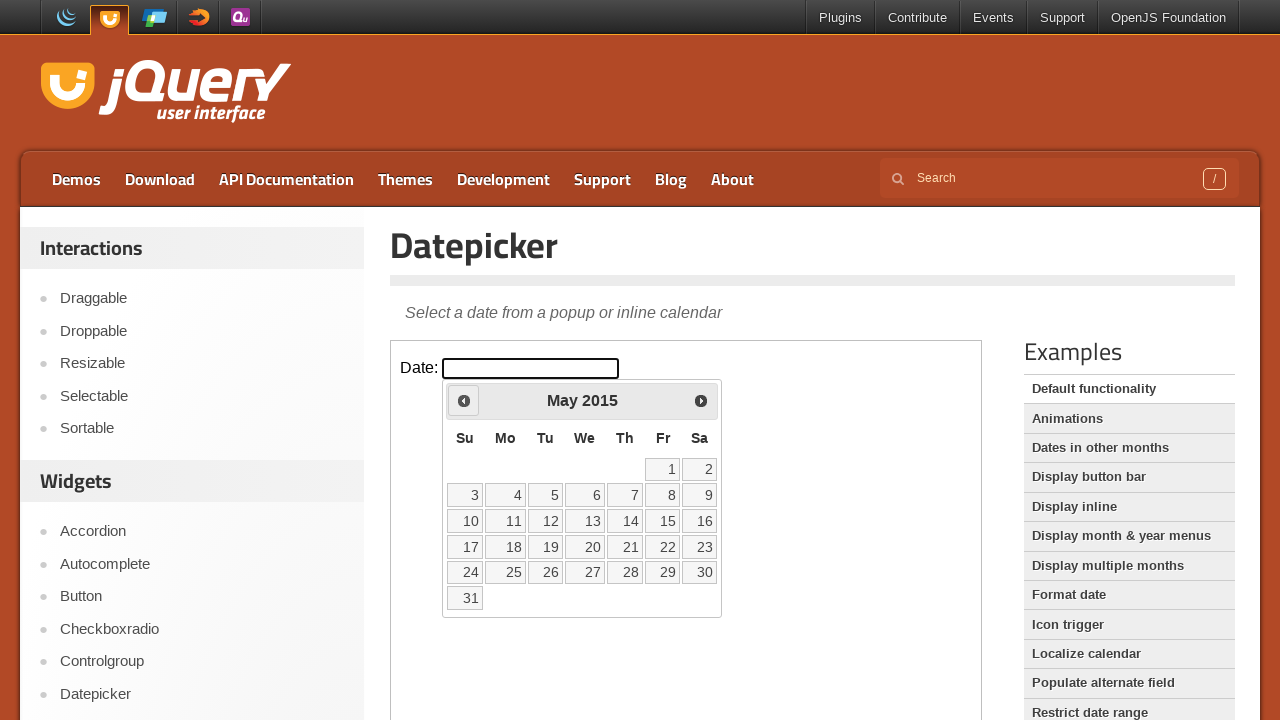

Waited for calendar to update
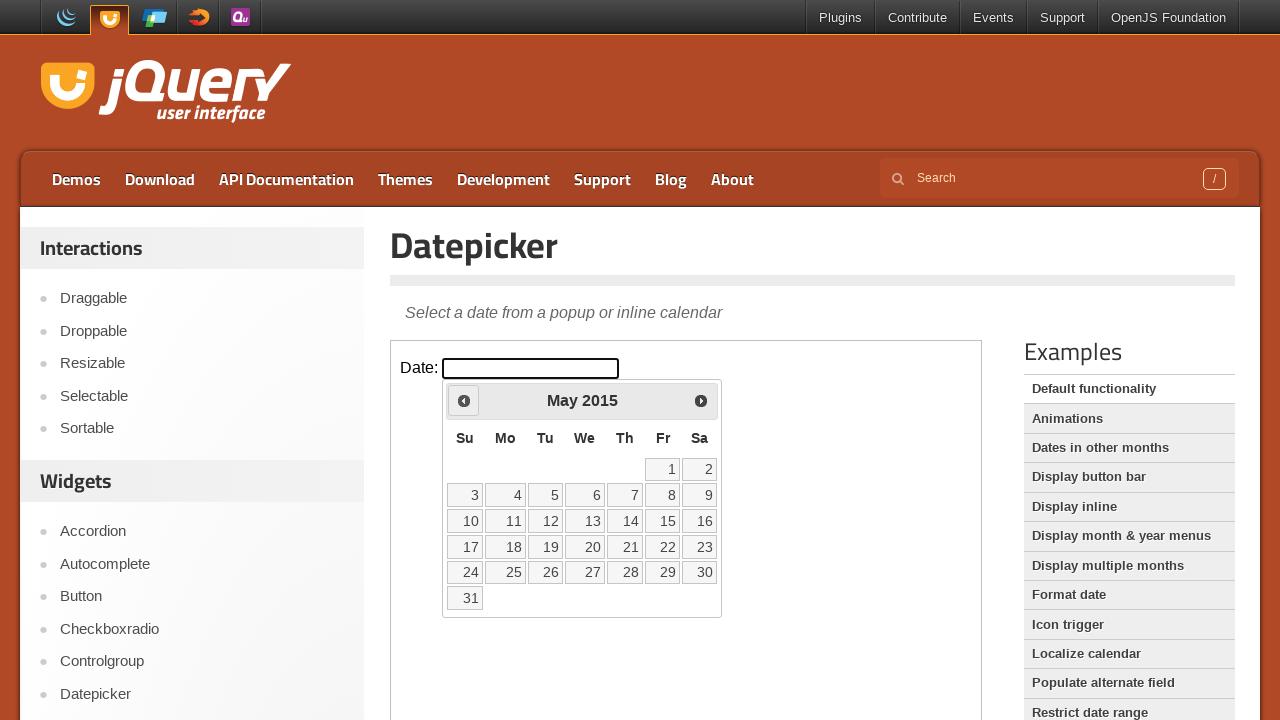

Retrieved current month and year: May 2015
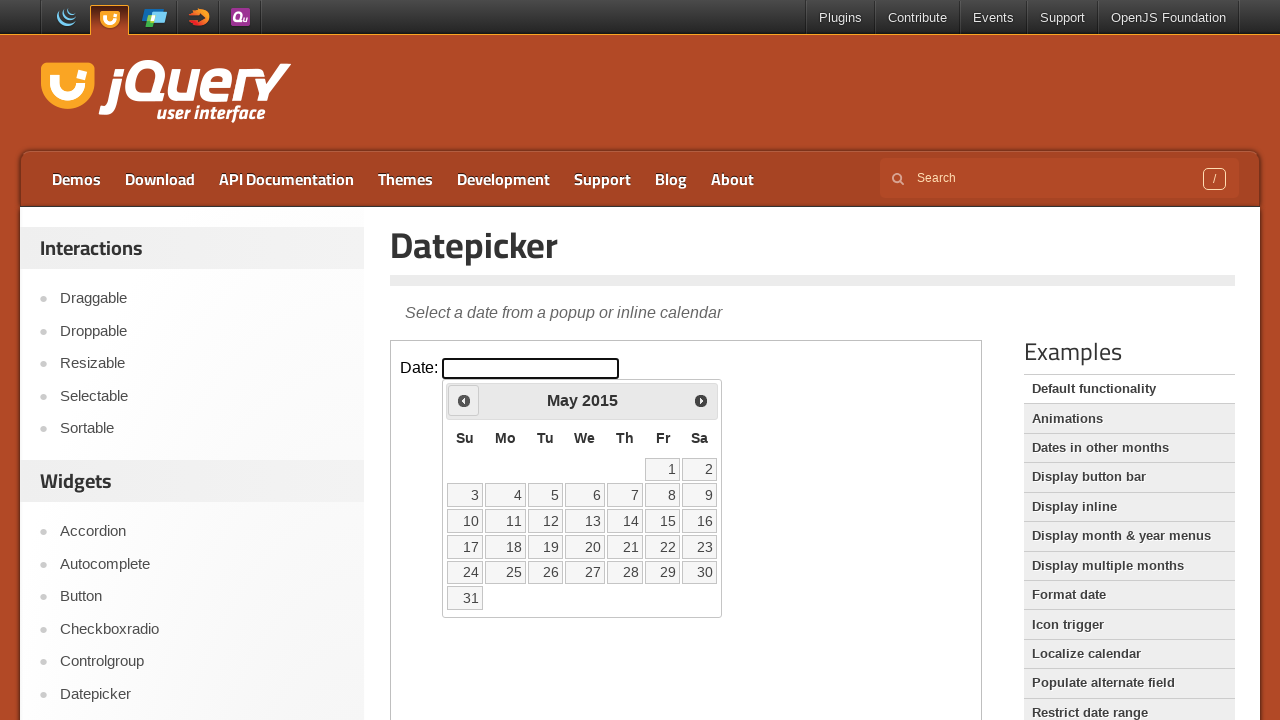

Navigated to previous month from May 2015 at (464, 400) on iframe.demo-frame >> internal:control=enter-frame >> xpath=//span[text()='Prev']
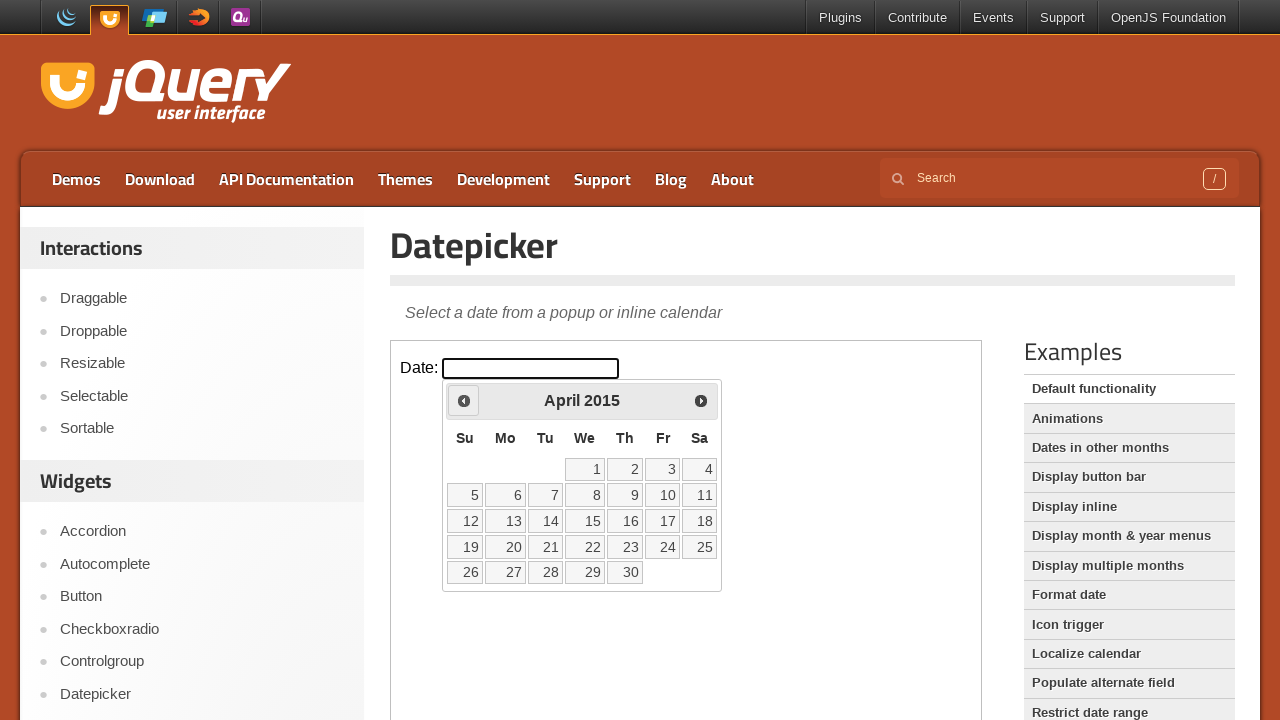

Waited for calendar to update
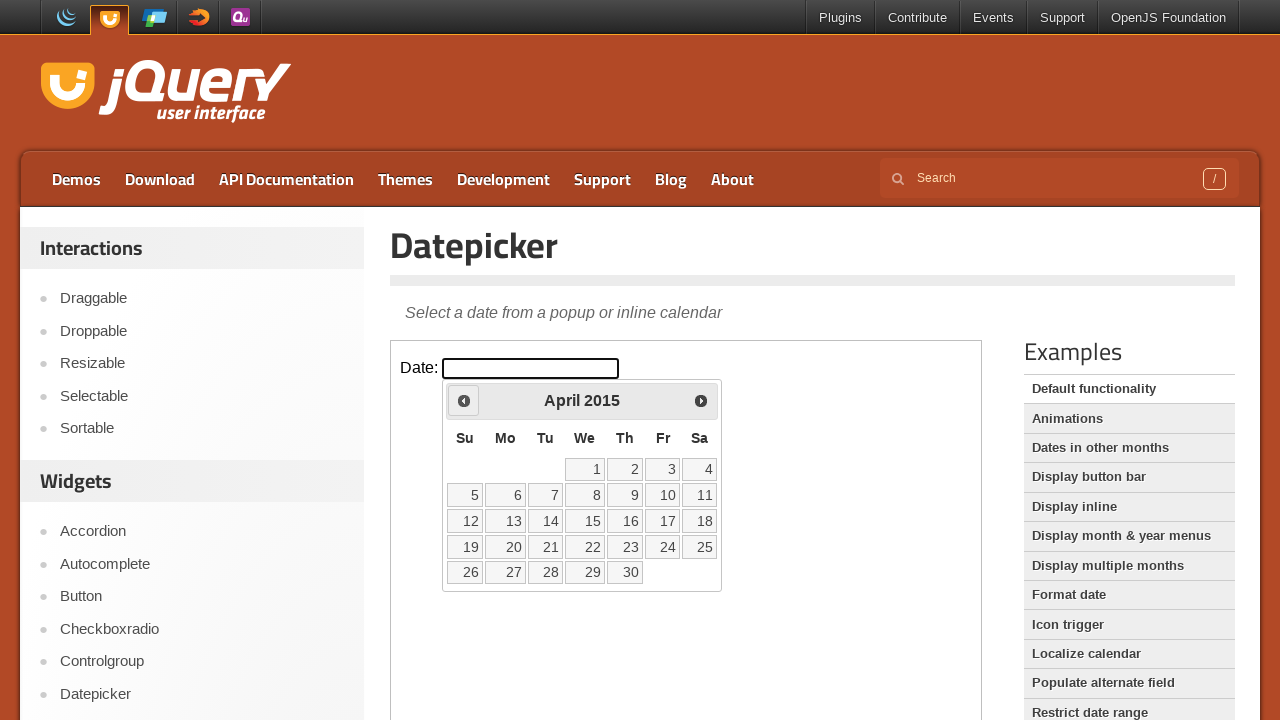

Retrieved current month and year: April 2015
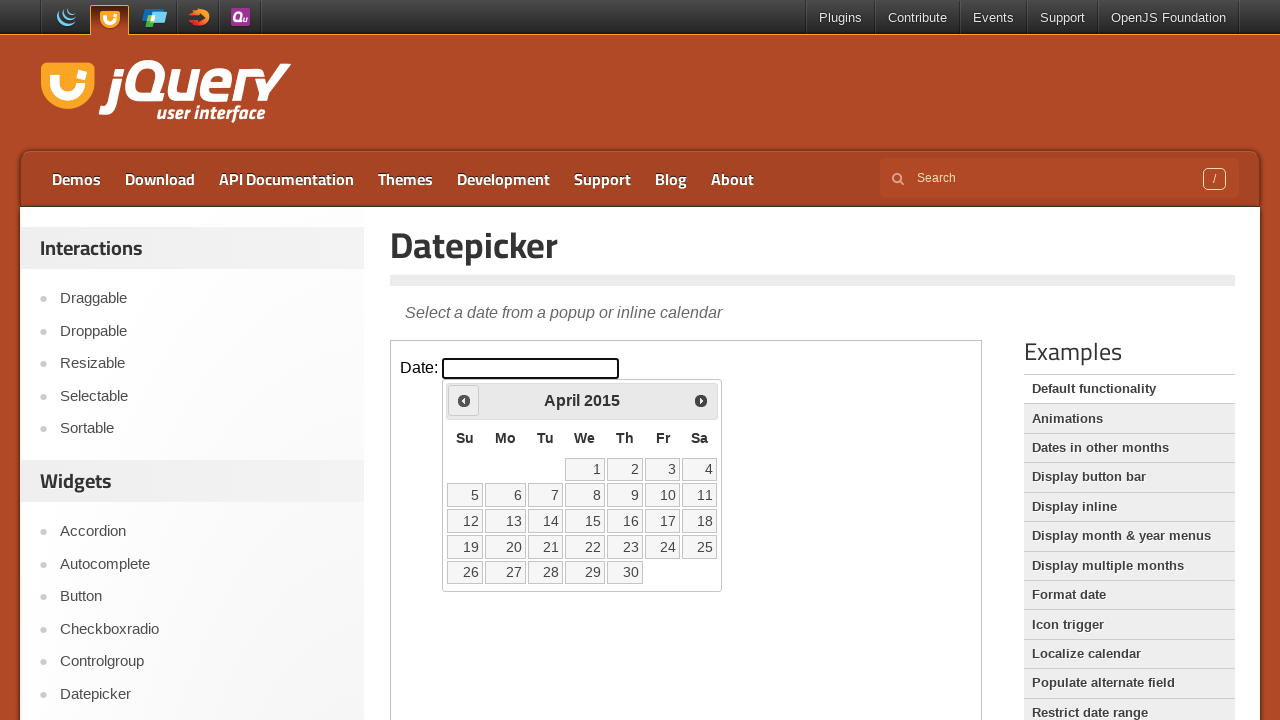

Navigated to previous month from April 2015 at (464, 400) on iframe.demo-frame >> internal:control=enter-frame >> xpath=//span[text()='Prev']
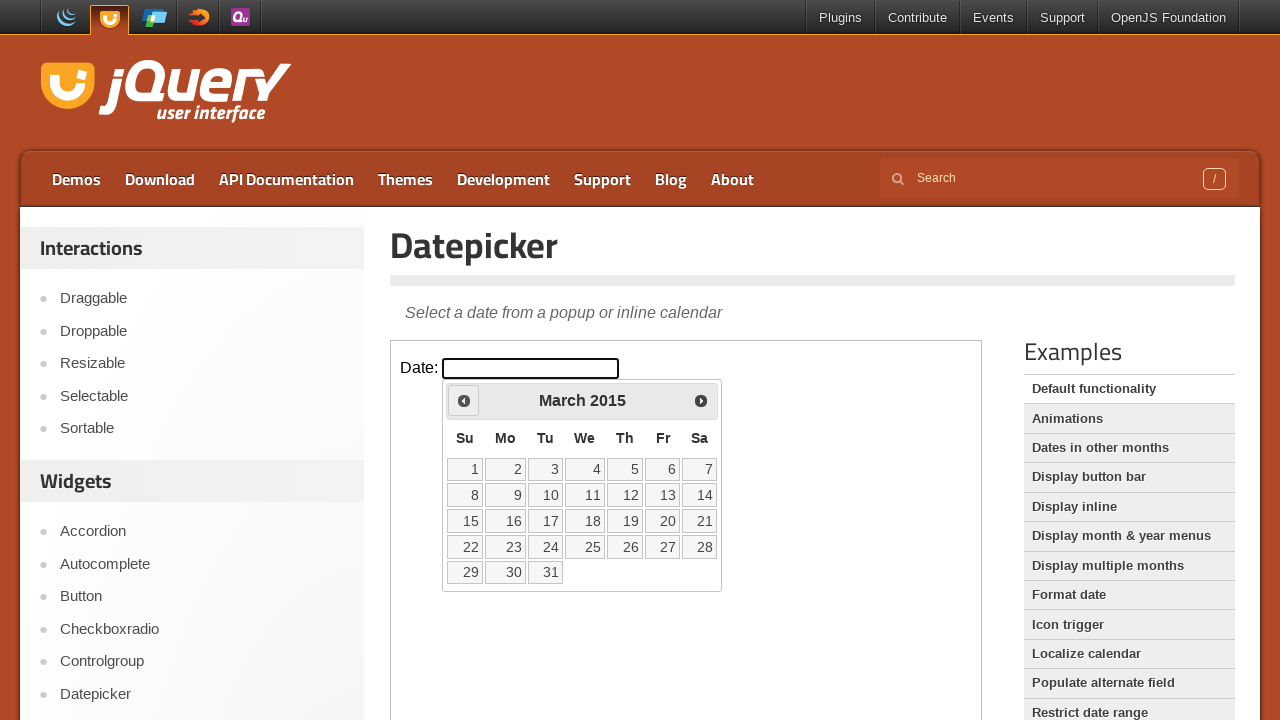

Waited for calendar to update
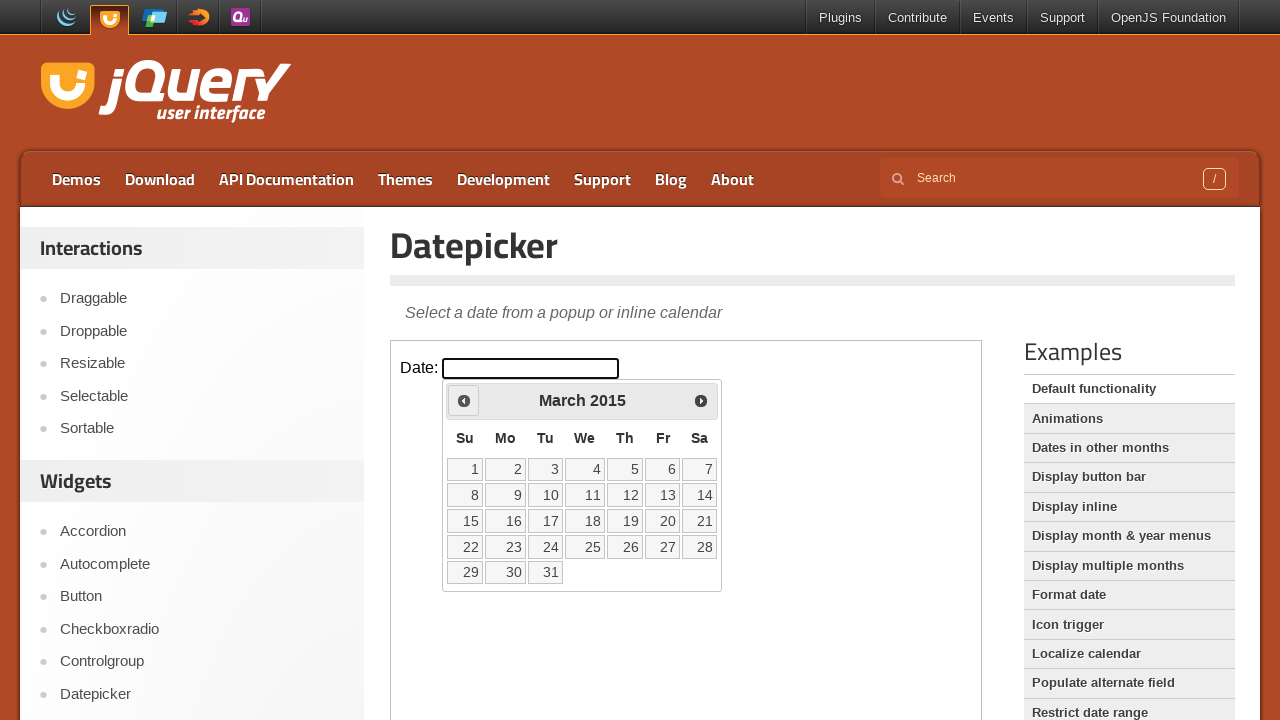

Retrieved current month and year: March 2015
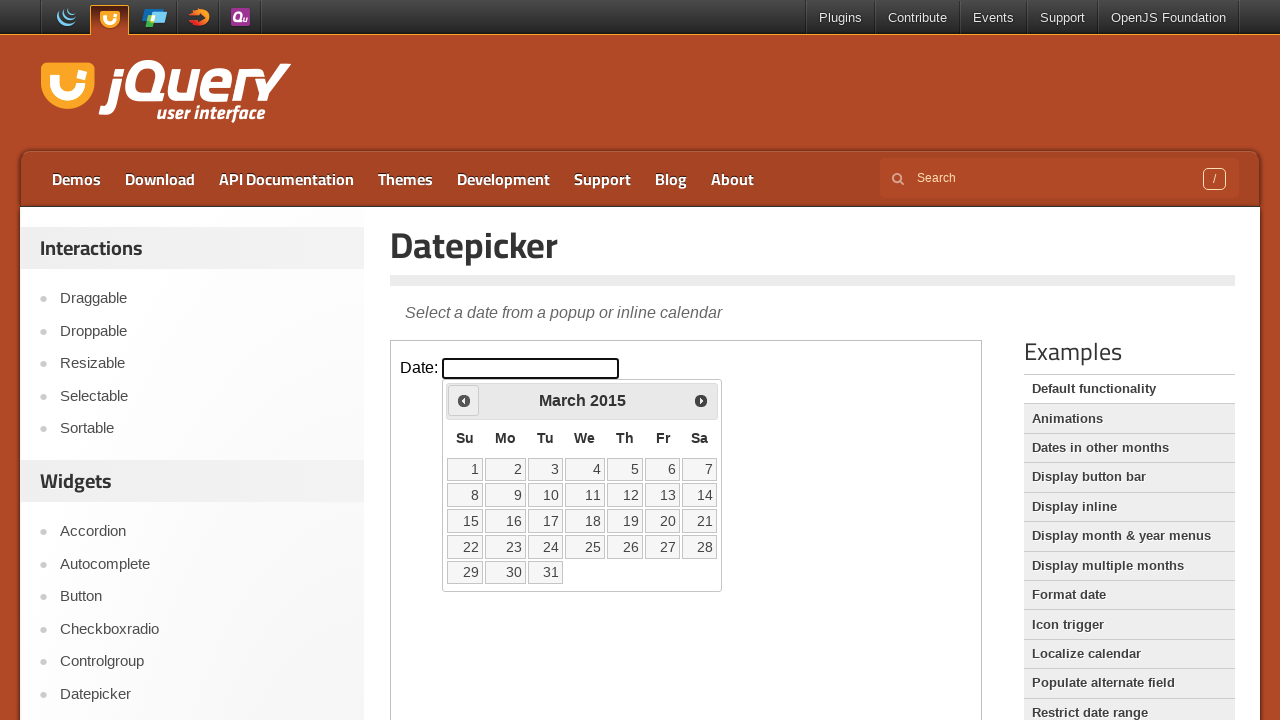

Navigated to previous month from March 2015 at (464, 400) on iframe.demo-frame >> internal:control=enter-frame >> xpath=//span[text()='Prev']
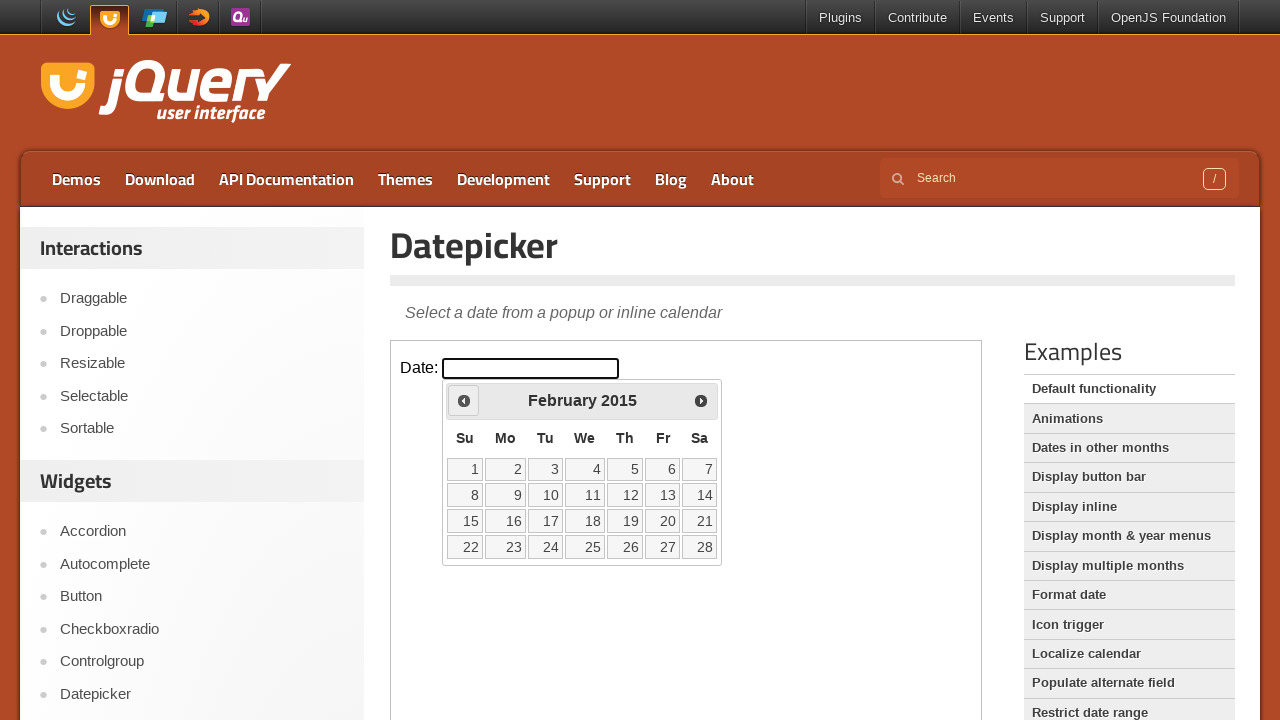

Waited for calendar to update
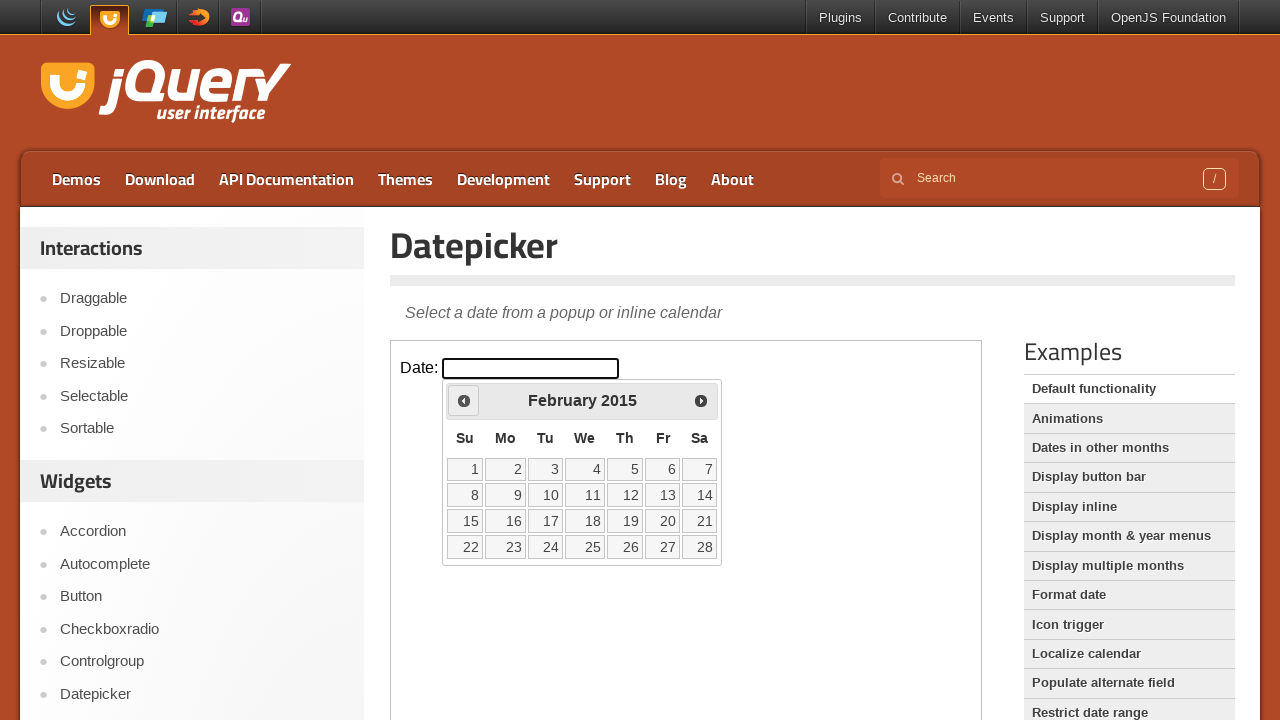

Retrieved current month and year: February 2015
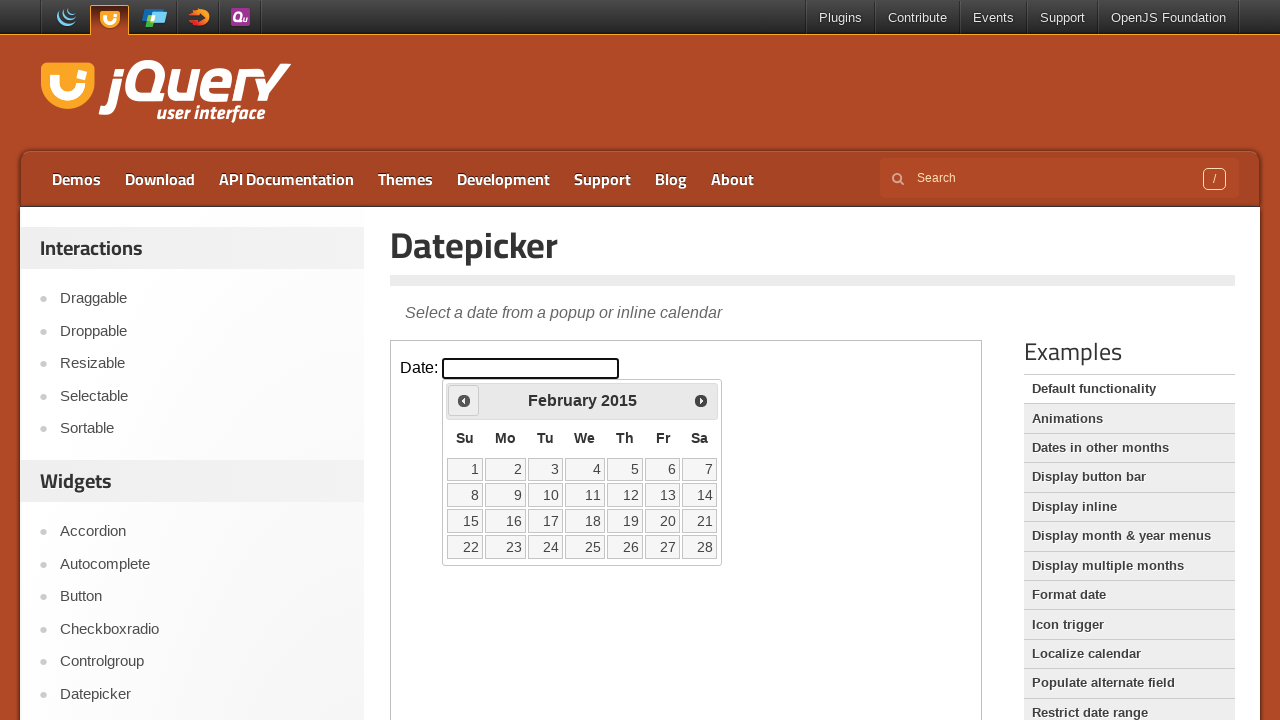

Navigated to previous month from February 2015 at (464, 400) on iframe.demo-frame >> internal:control=enter-frame >> xpath=//span[text()='Prev']
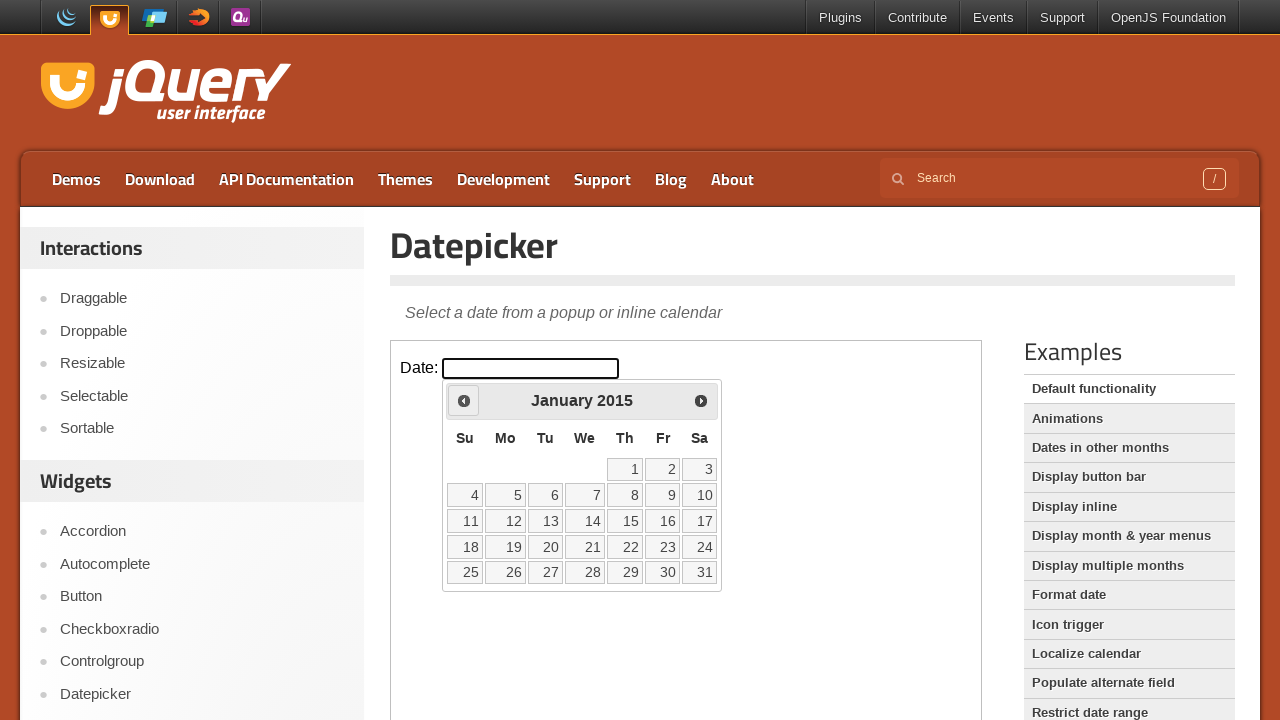

Waited for calendar to update
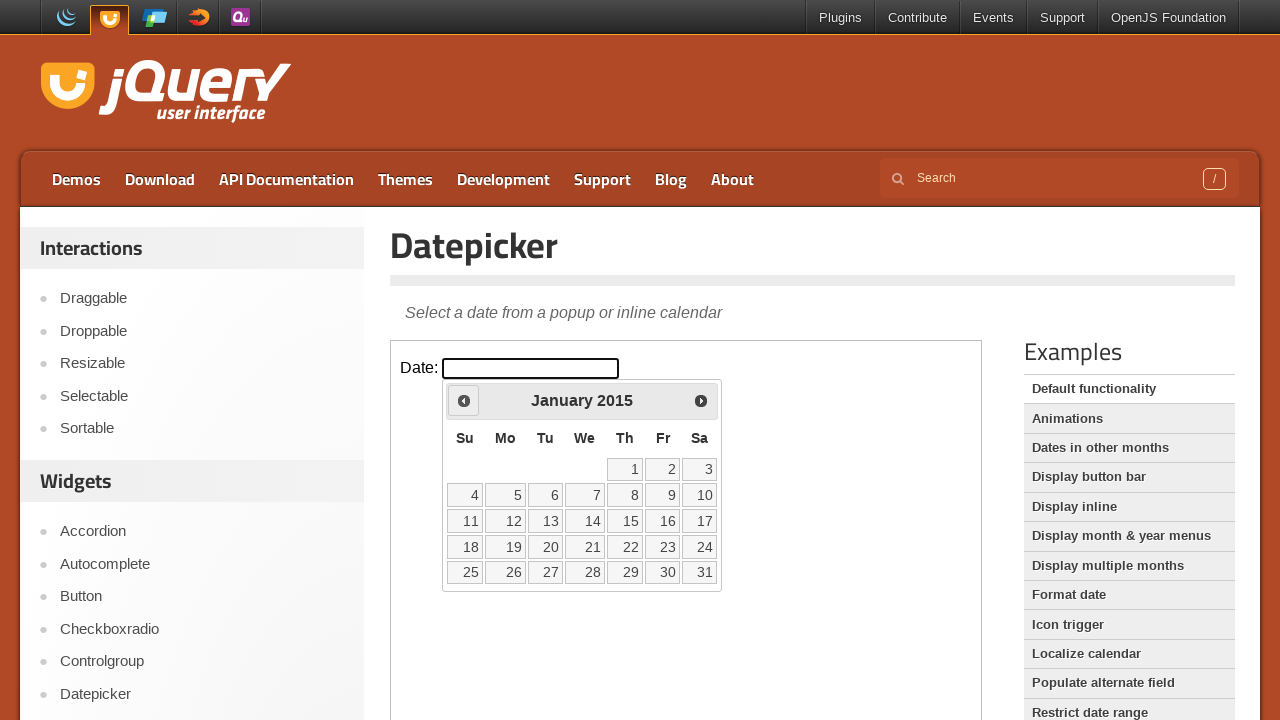

Retrieved current month and year: January 2015
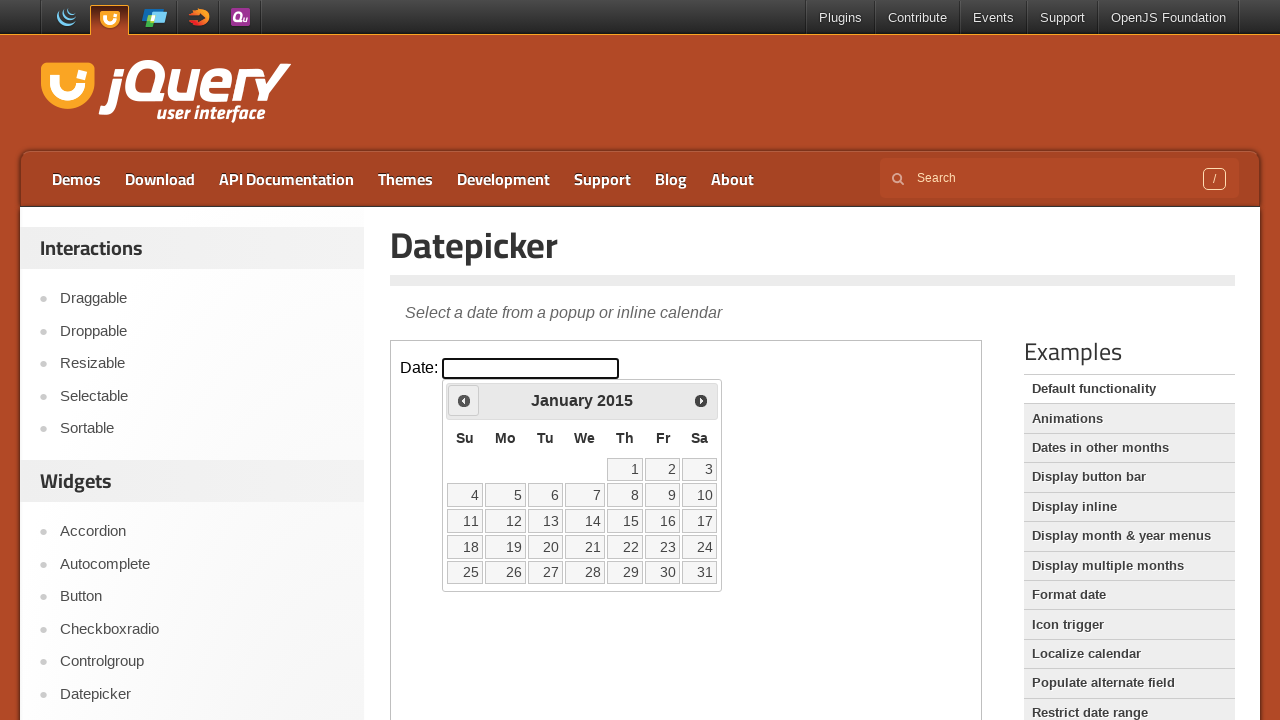

Navigated to previous month from January 2015 at (464, 400) on iframe.demo-frame >> internal:control=enter-frame >> xpath=//span[text()='Prev']
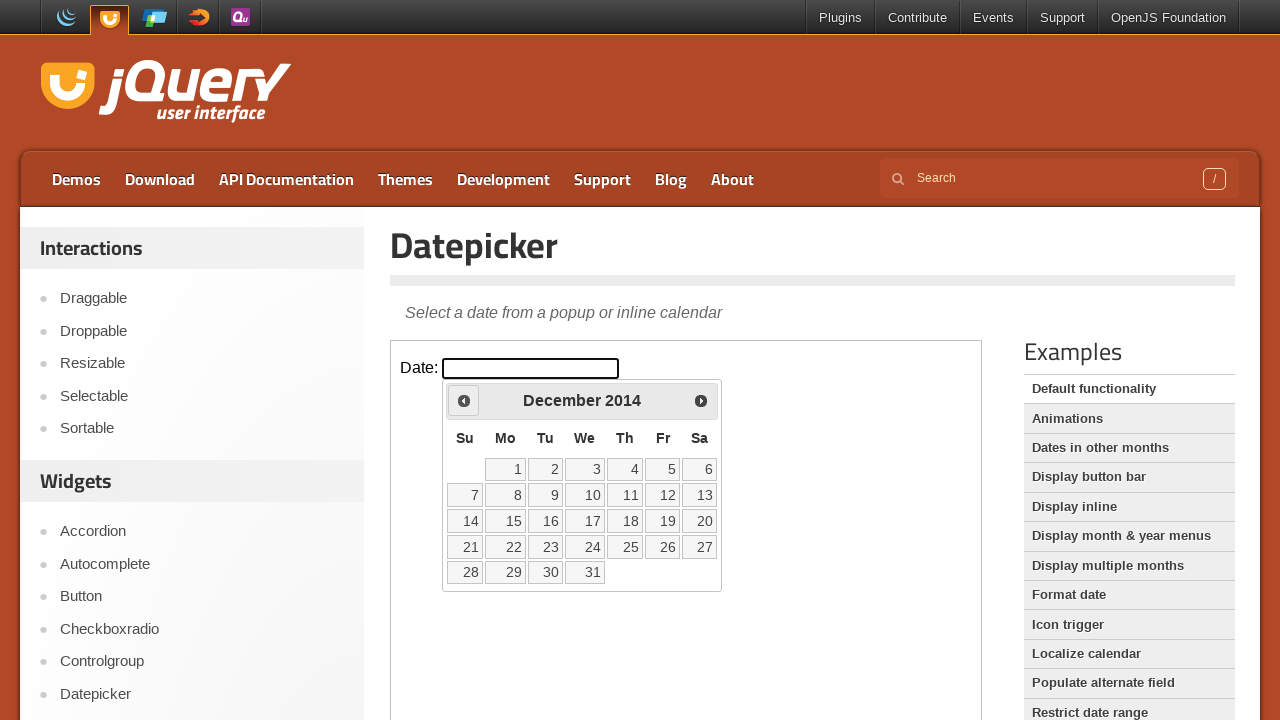

Waited for calendar to update
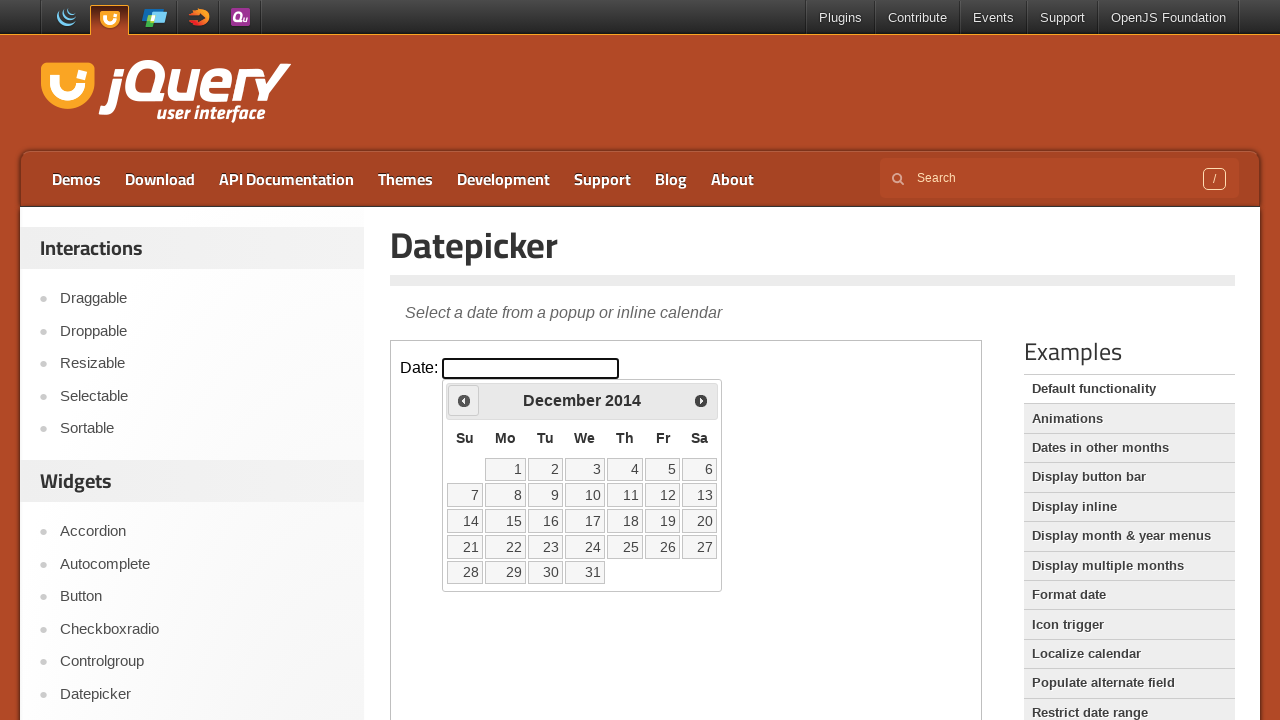

Retrieved current month and year: December 2014
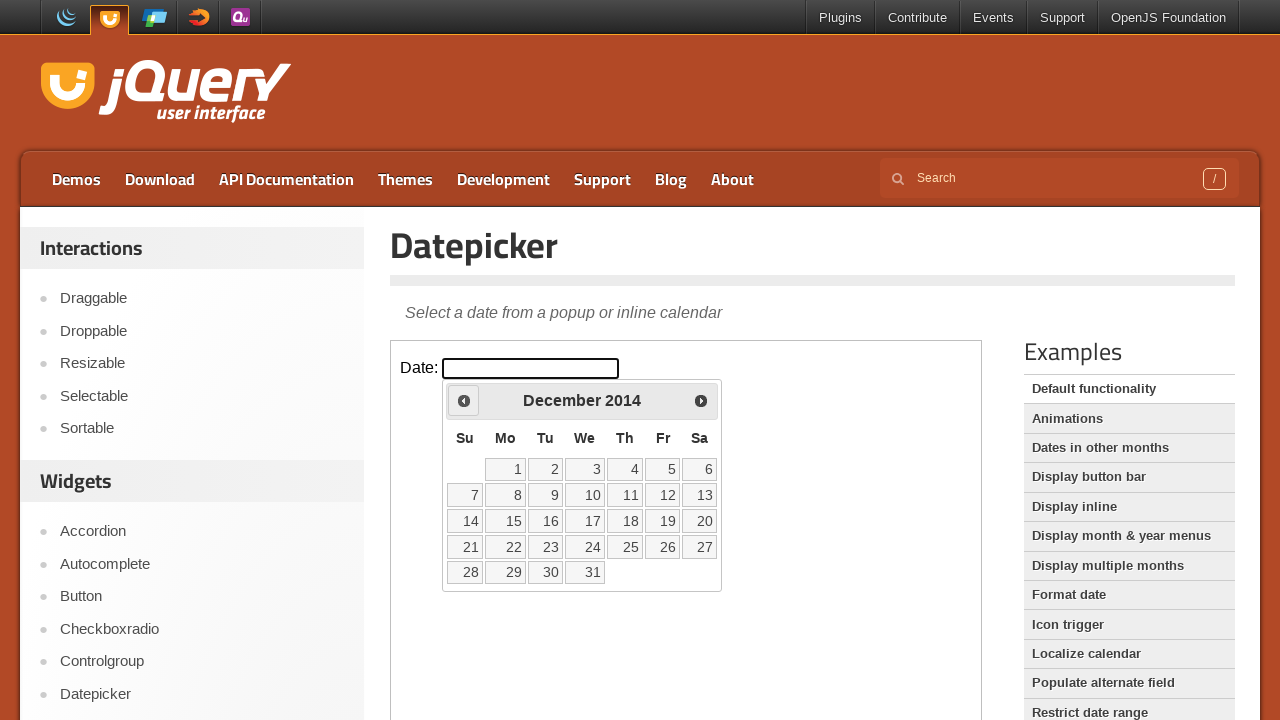

Navigated to previous month from December 2014 at (464, 400) on iframe.demo-frame >> internal:control=enter-frame >> xpath=//span[text()='Prev']
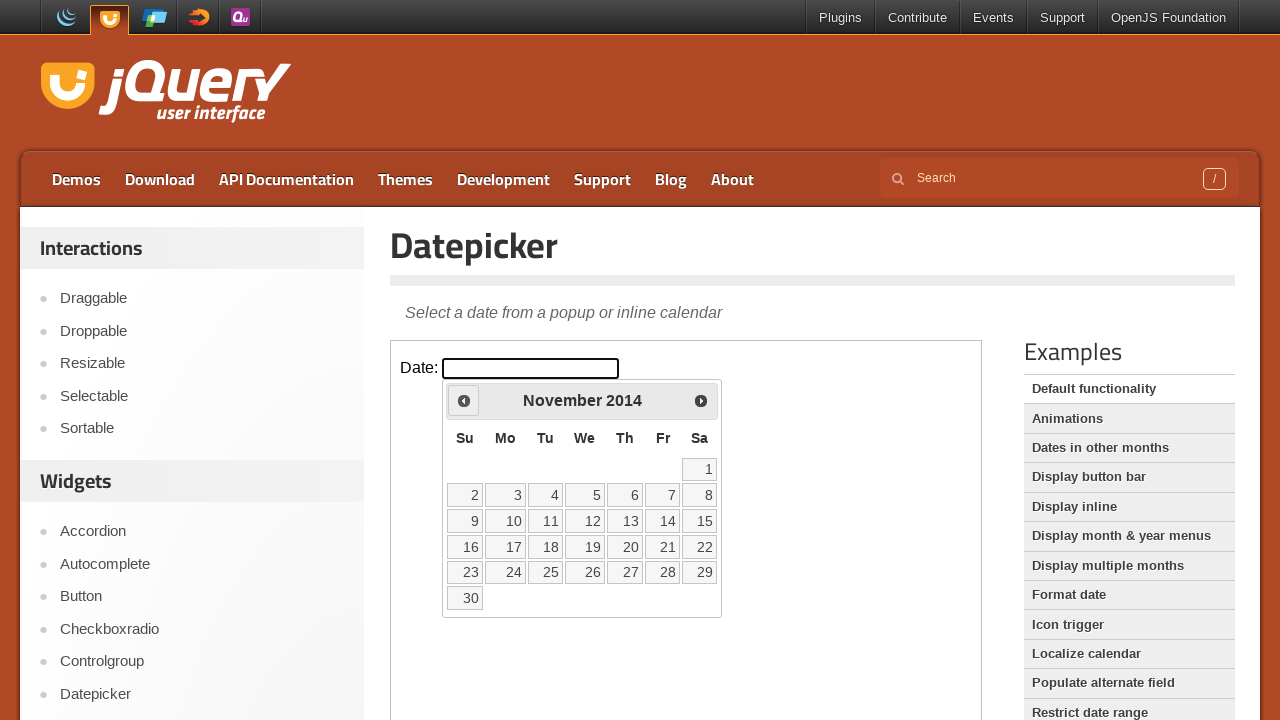

Waited for calendar to update
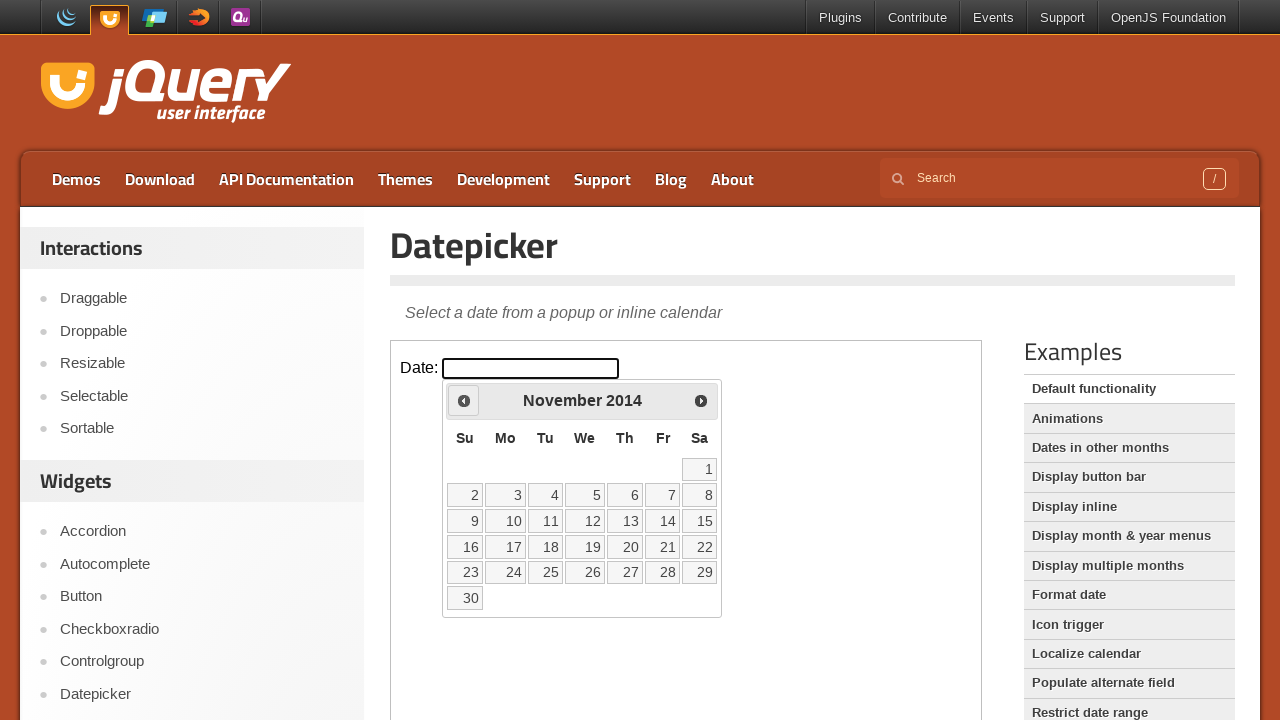

Retrieved current month and year: November 2014
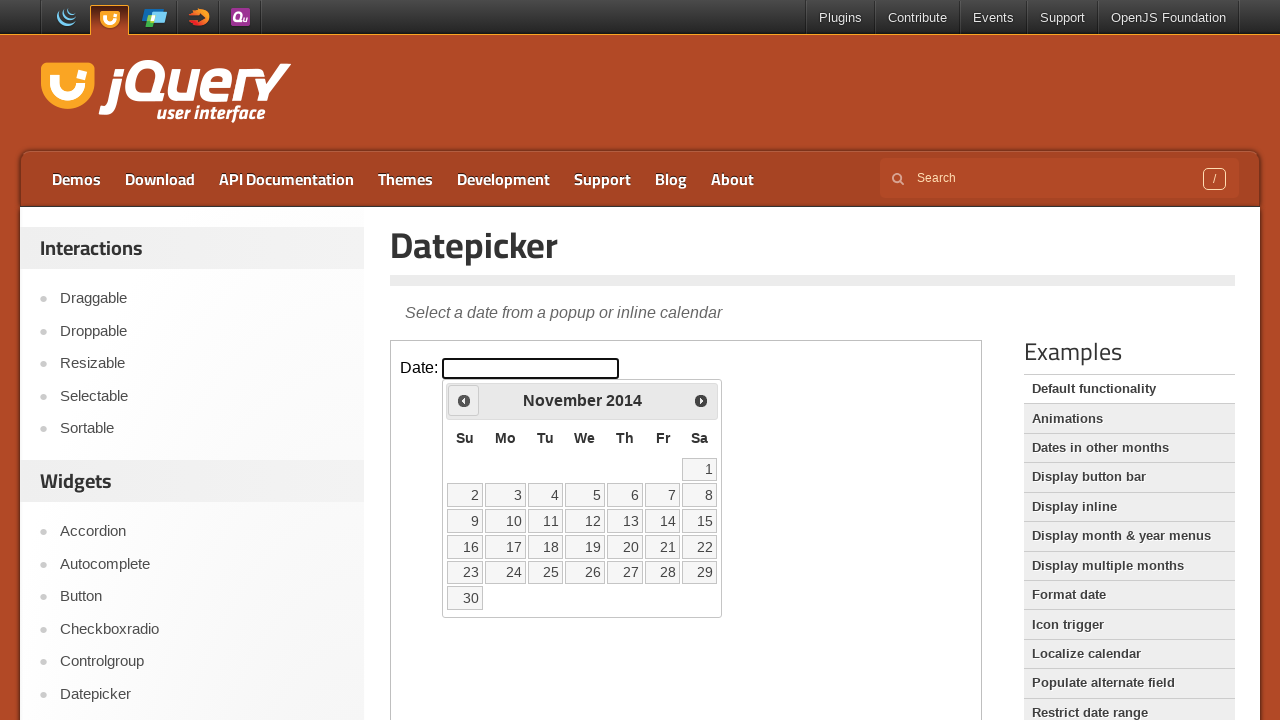

Navigated to previous month from November 2014 at (464, 400) on iframe.demo-frame >> internal:control=enter-frame >> xpath=//span[text()='Prev']
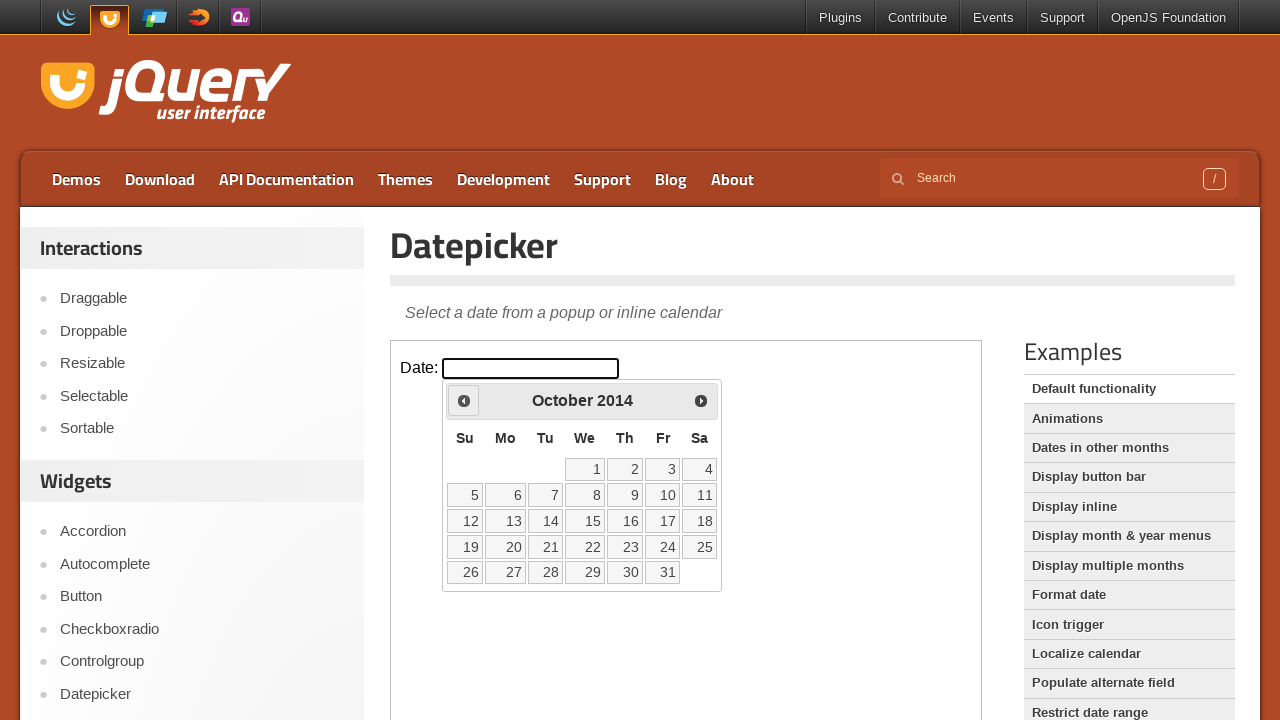

Waited for calendar to update
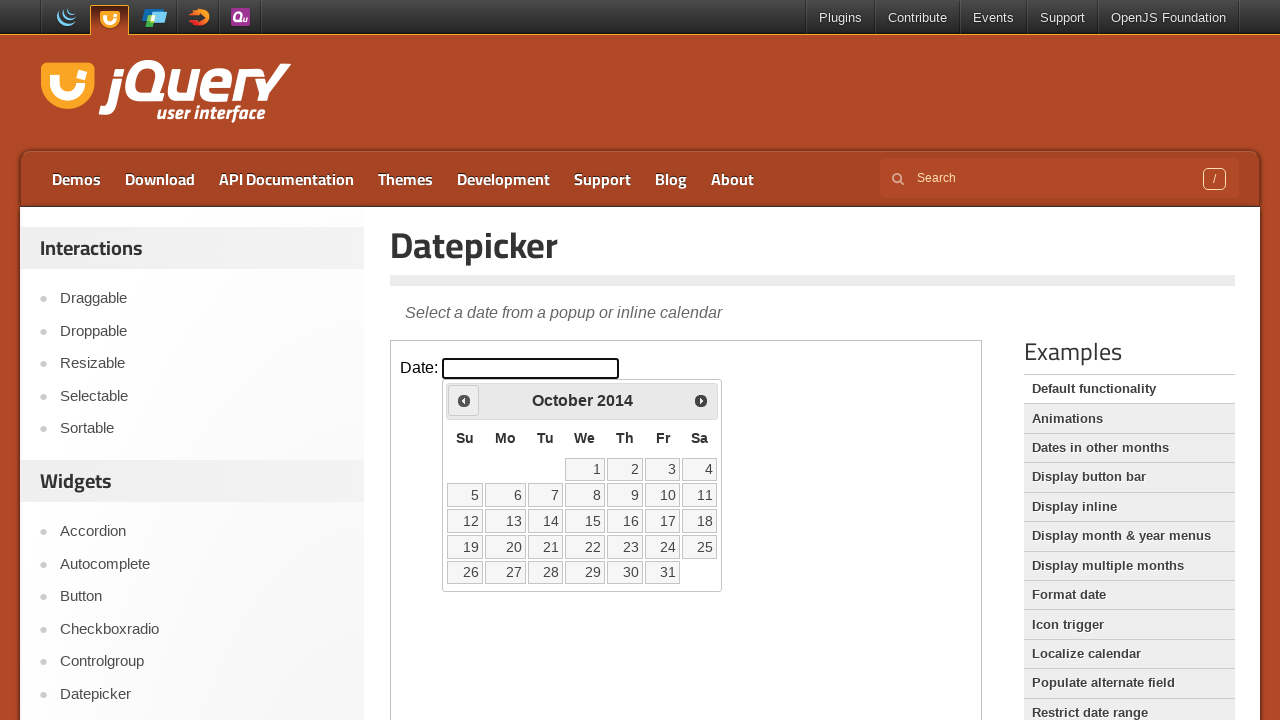

Retrieved current month and year: October 2014
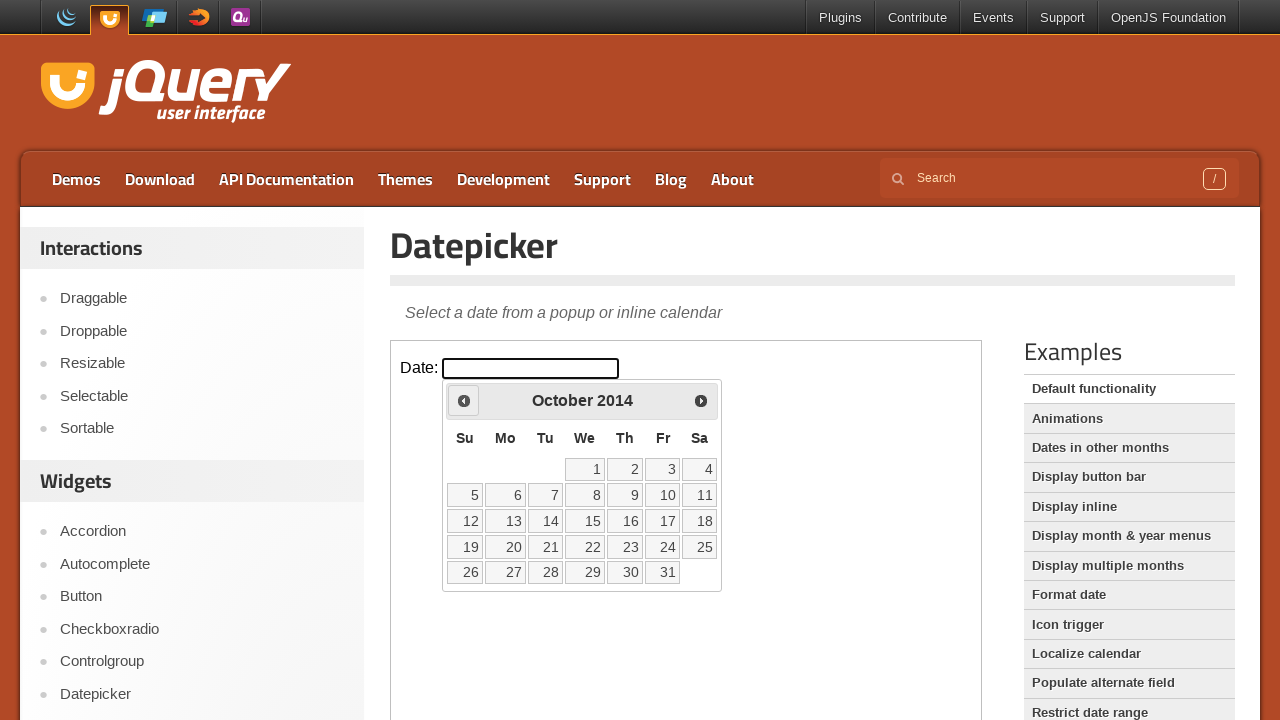

Navigated to previous month from October 2014 at (464, 400) on iframe.demo-frame >> internal:control=enter-frame >> xpath=//span[text()='Prev']
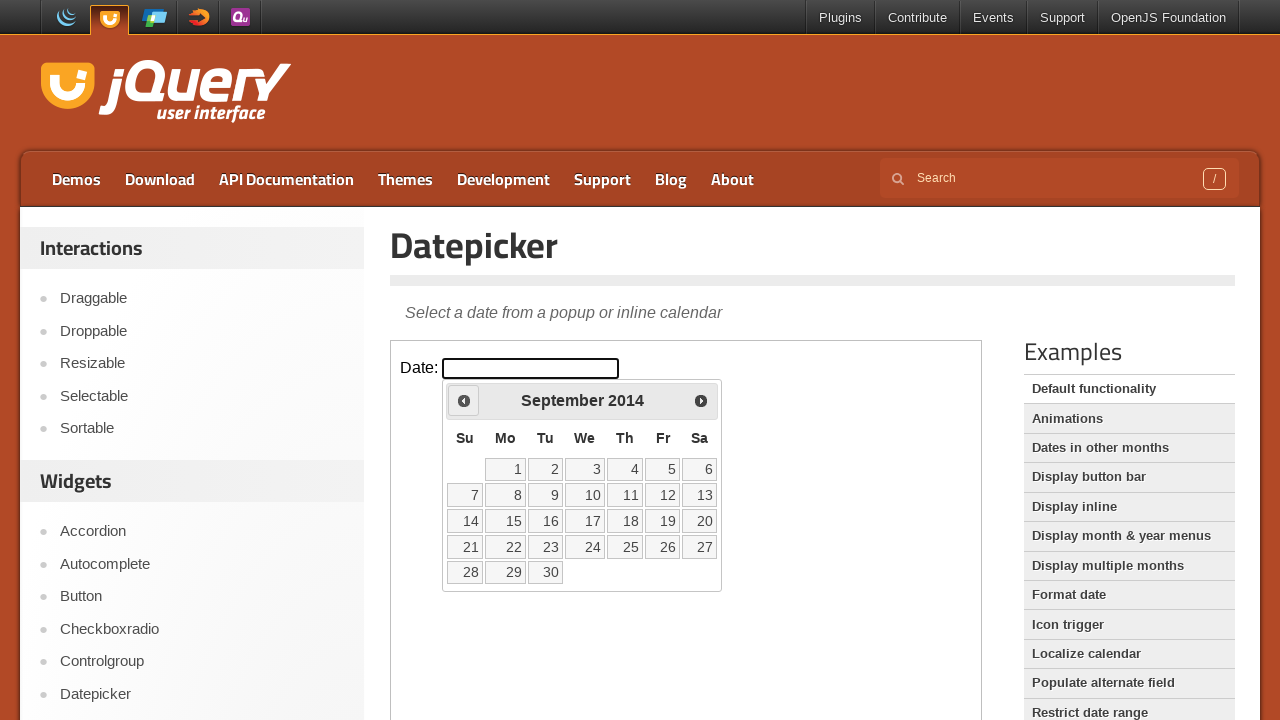

Waited for calendar to update
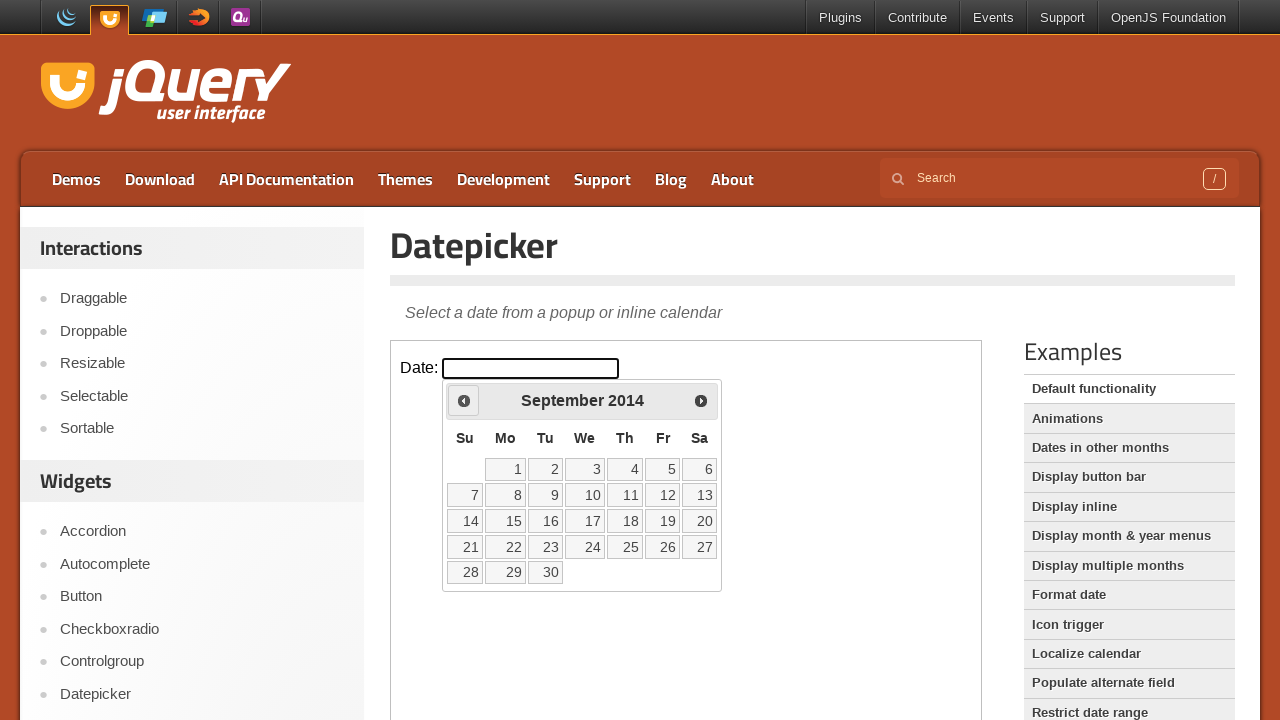

Retrieved current month and year: September 2014
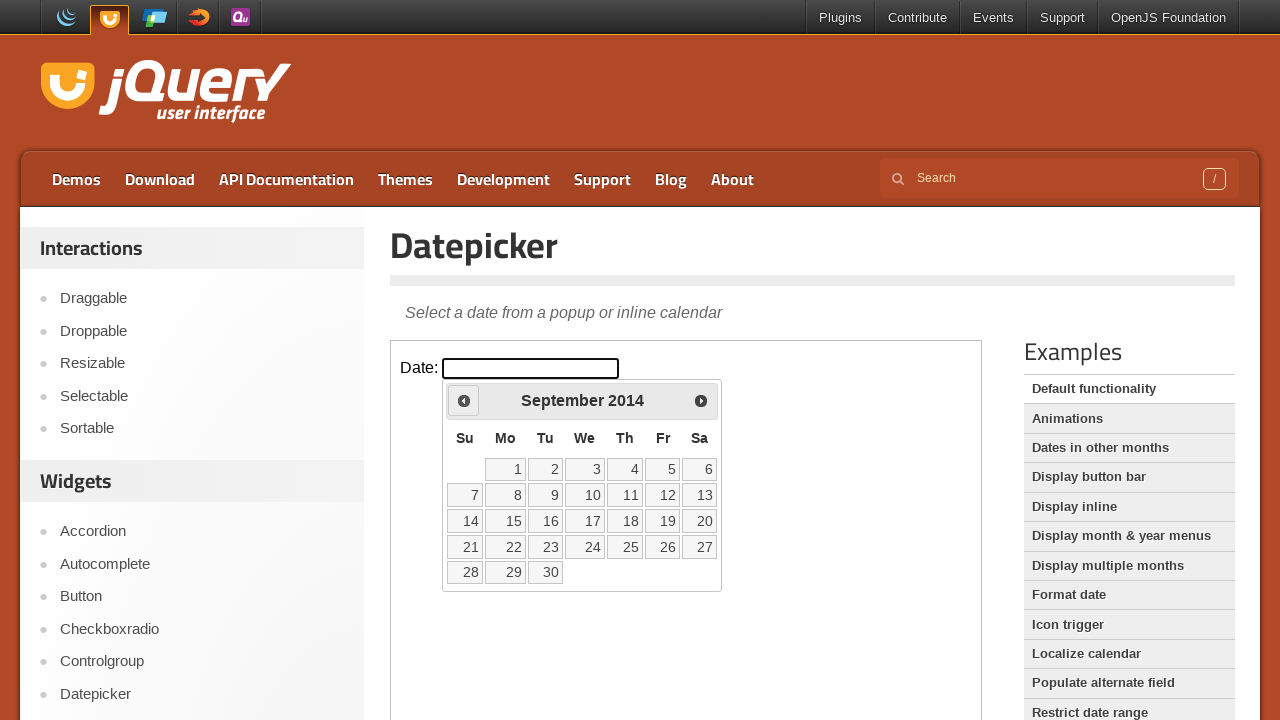

Navigated to previous month from September 2014 at (464, 400) on iframe.demo-frame >> internal:control=enter-frame >> xpath=//span[text()='Prev']
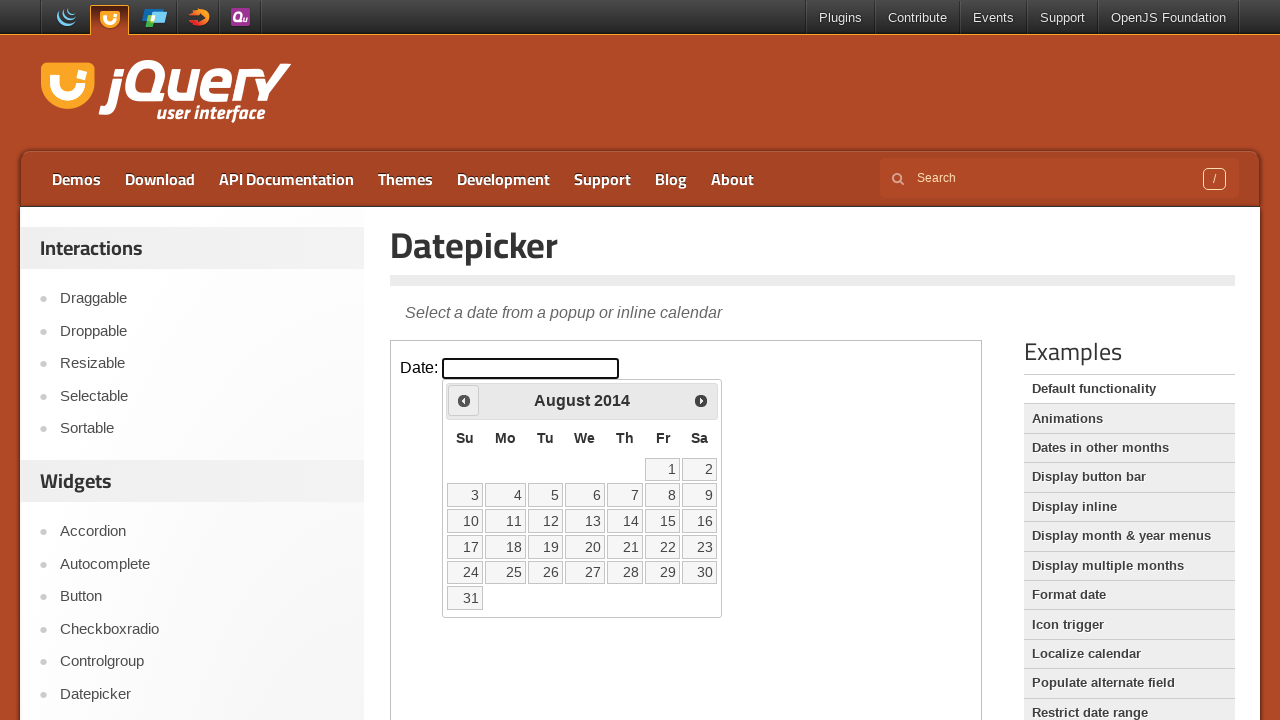

Waited for calendar to update
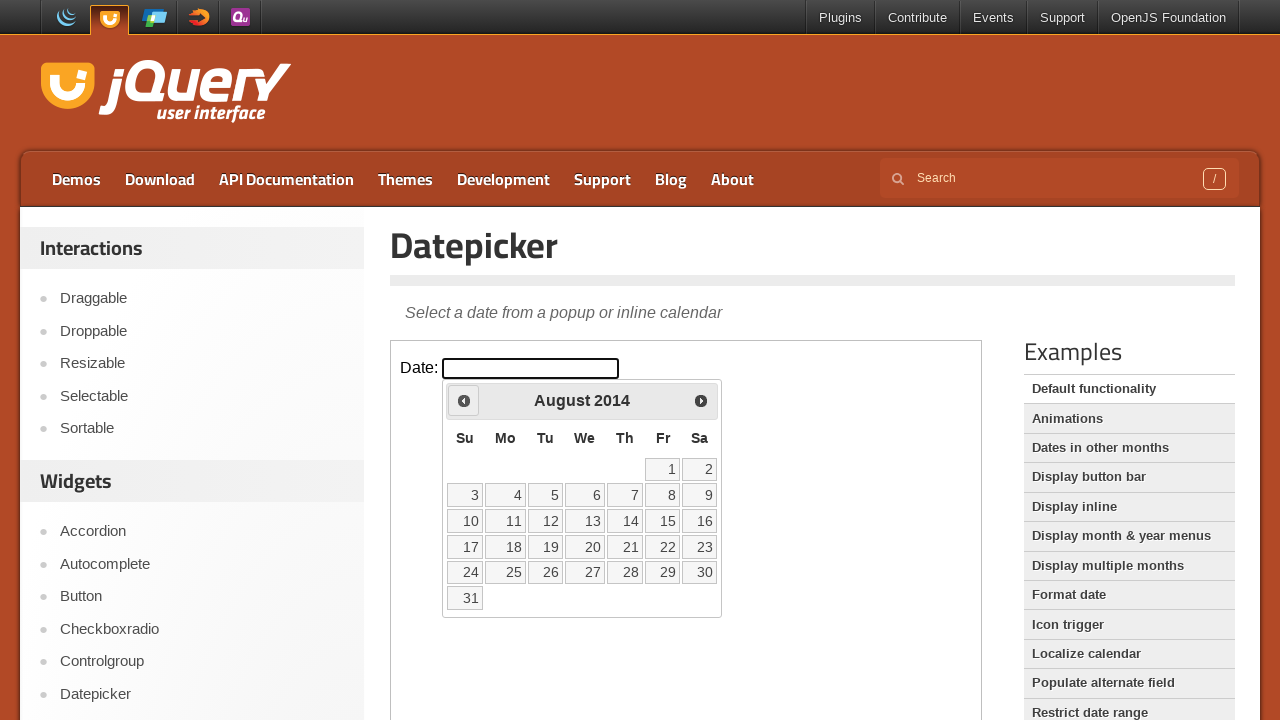

Retrieved current month and year: August 2014
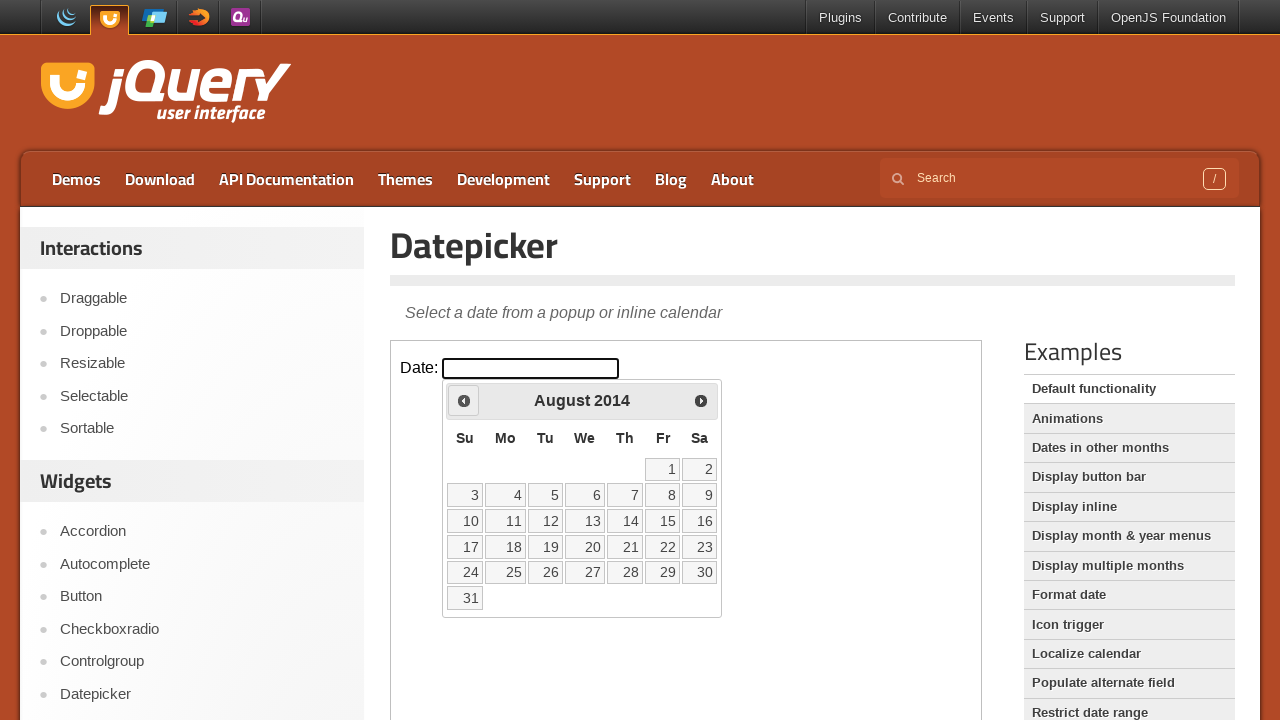

Navigated to previous month from August 2014 at (464, 400) on iframe.demo-frame >> internal:control=enter-frame >> xpath=//span[text()='Prev']
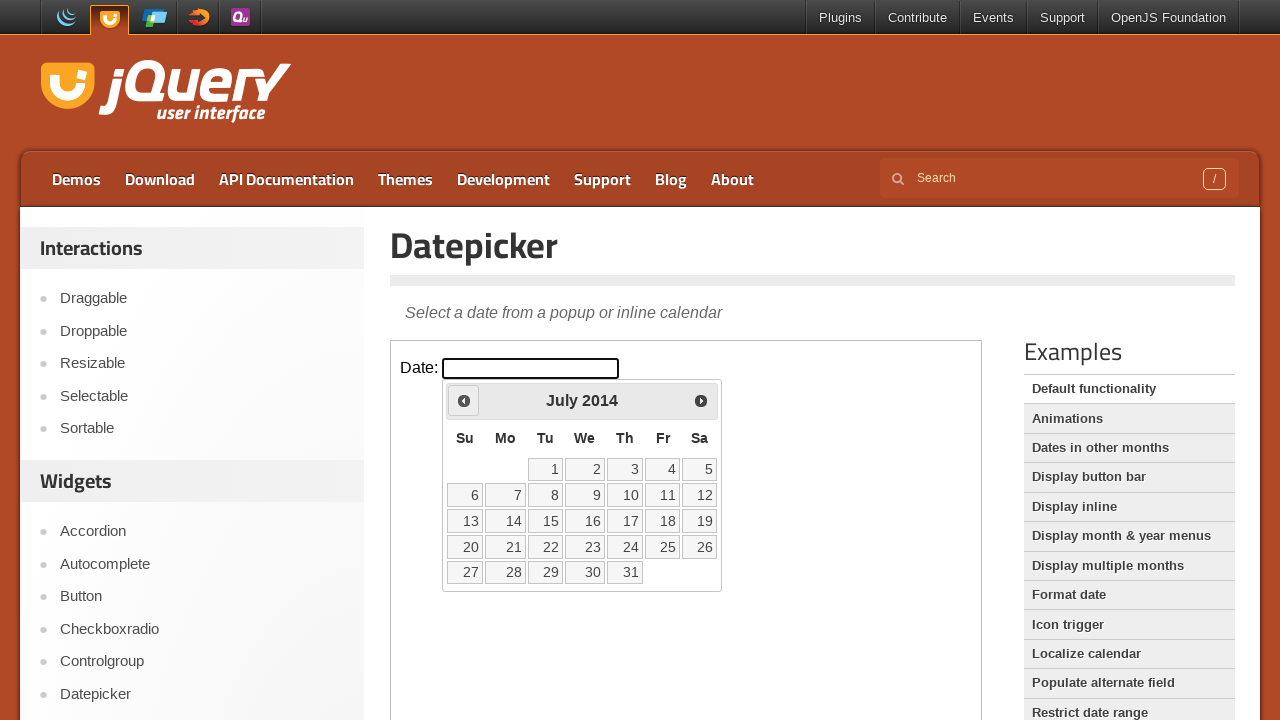

Waited for calendar to update
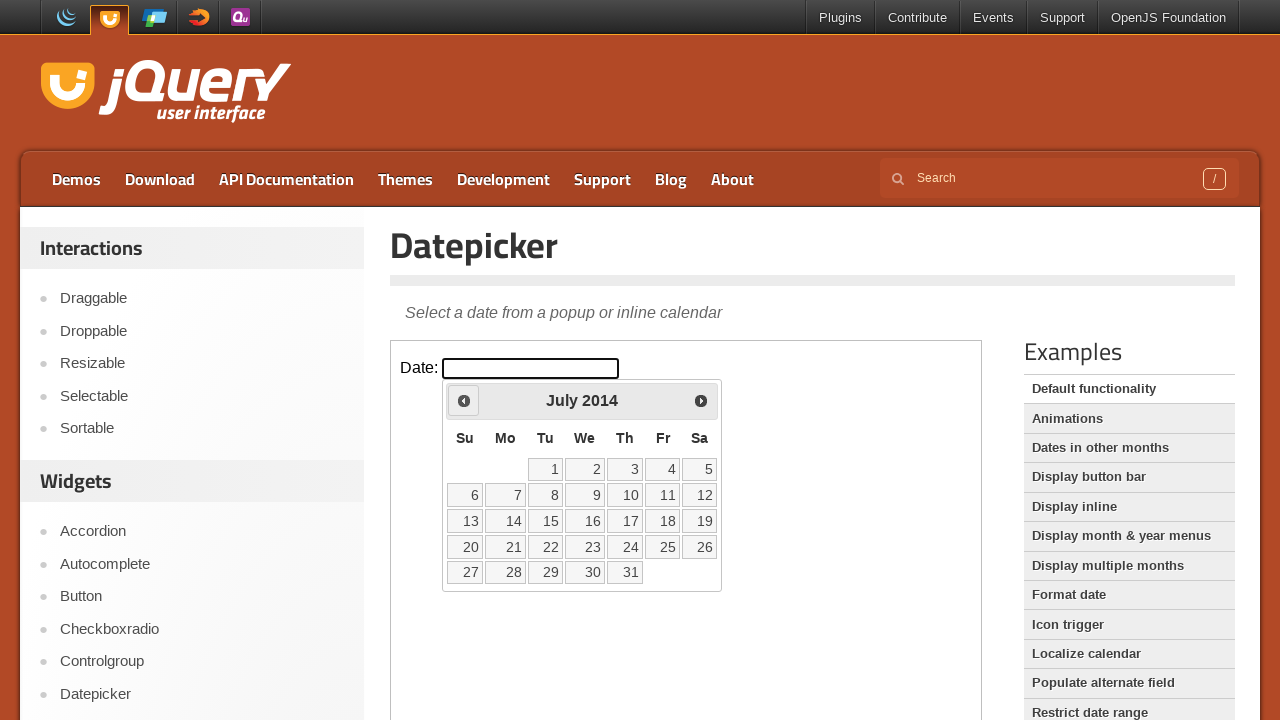

Retrieved current month and year: July 2014
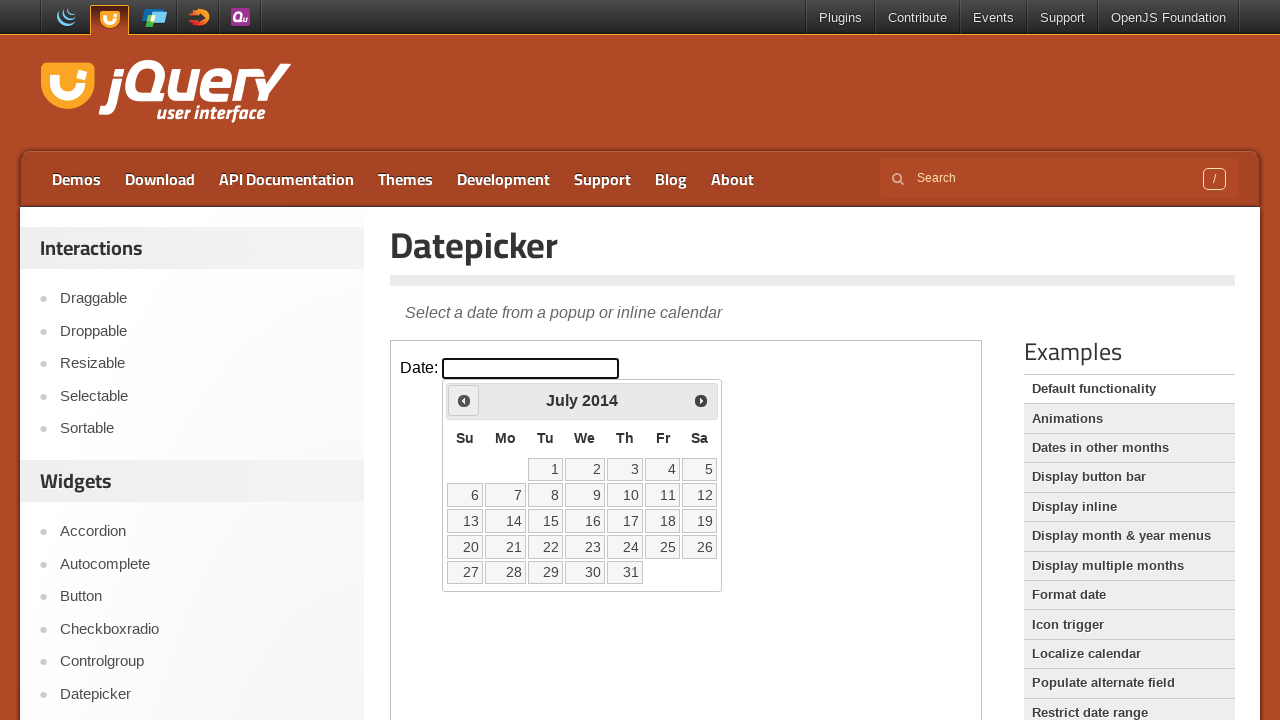

Navigated to previous month from July 2014 at (464, 400) on iframe.demo-frame >> internal:control=enter-frame >> xpath=//span[text()='Prev']
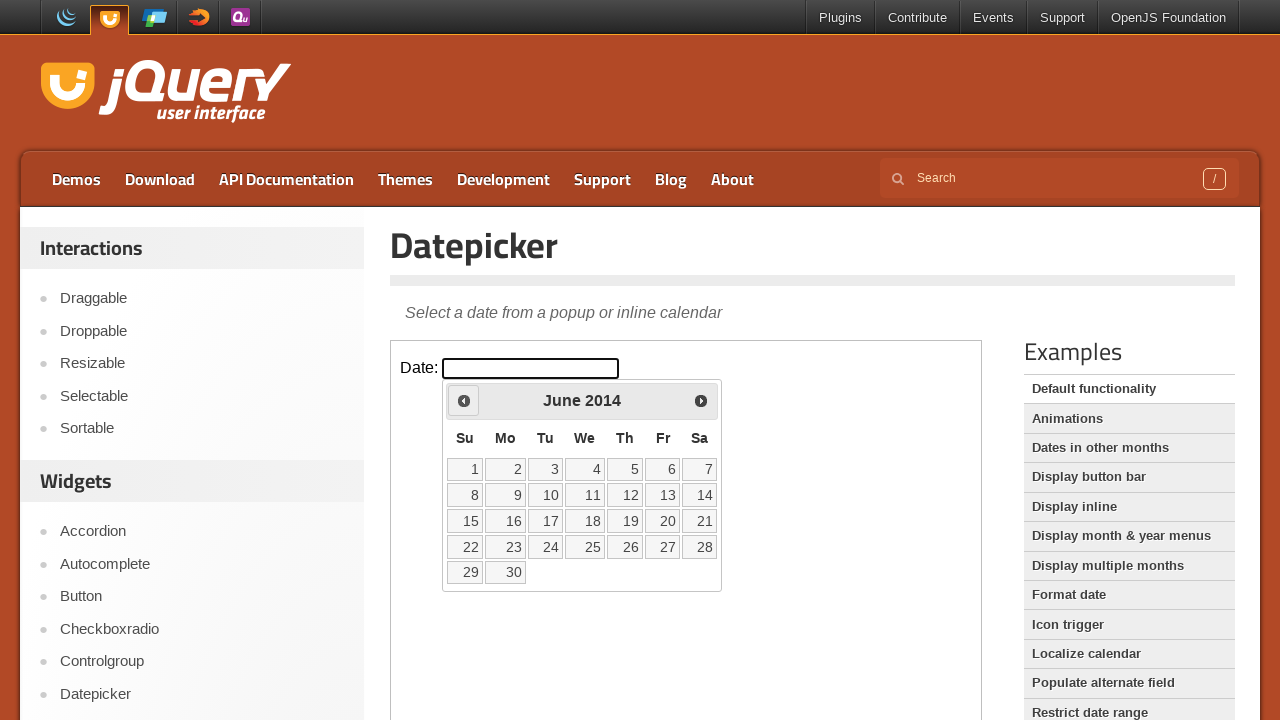

Waited for calendar to update
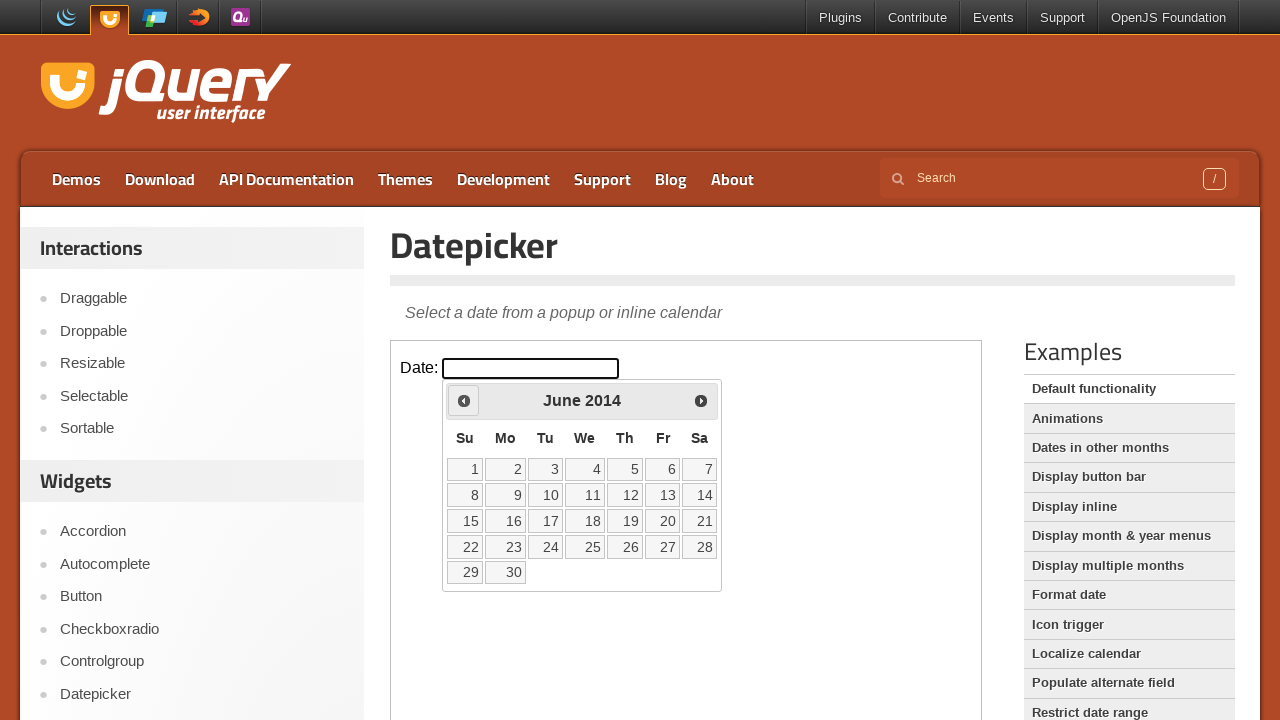

Retrieved current month and year: June 2014
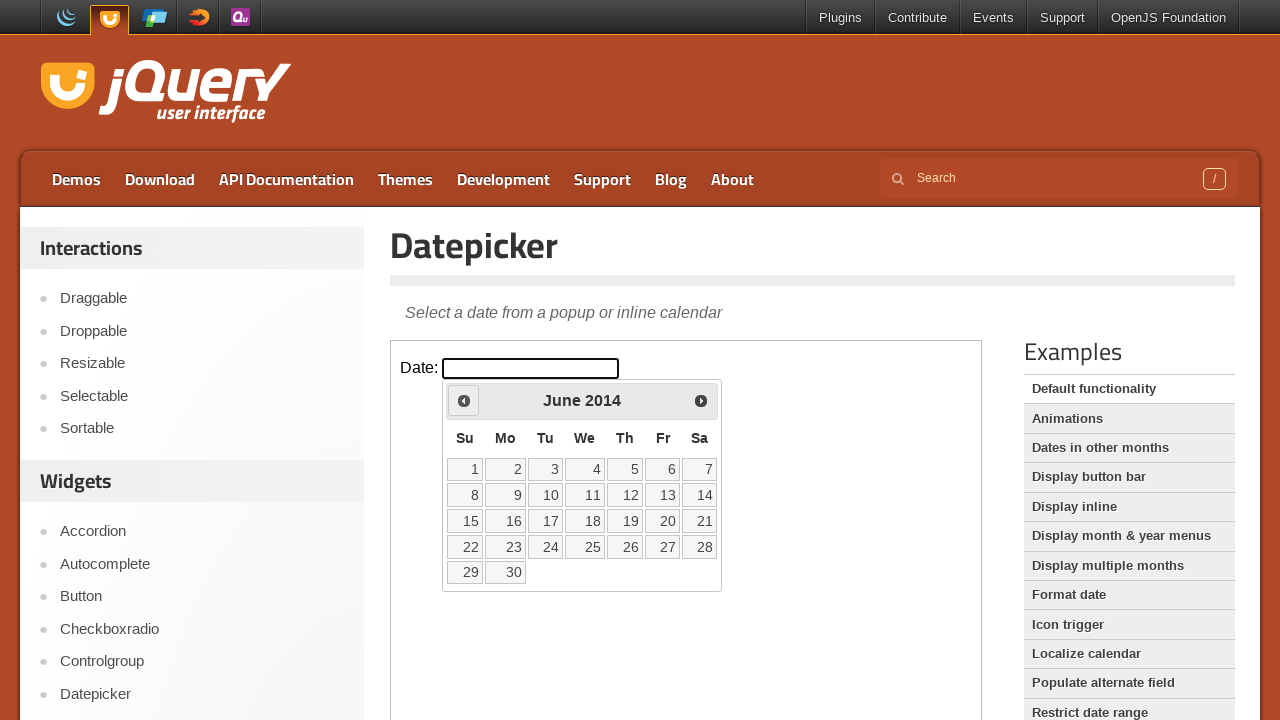

Navigated to previous month from June 2014 at (464, 400) on iframe.demo-frame >> internal:control=enter-frame >> xpath=//span[text()='Prev']
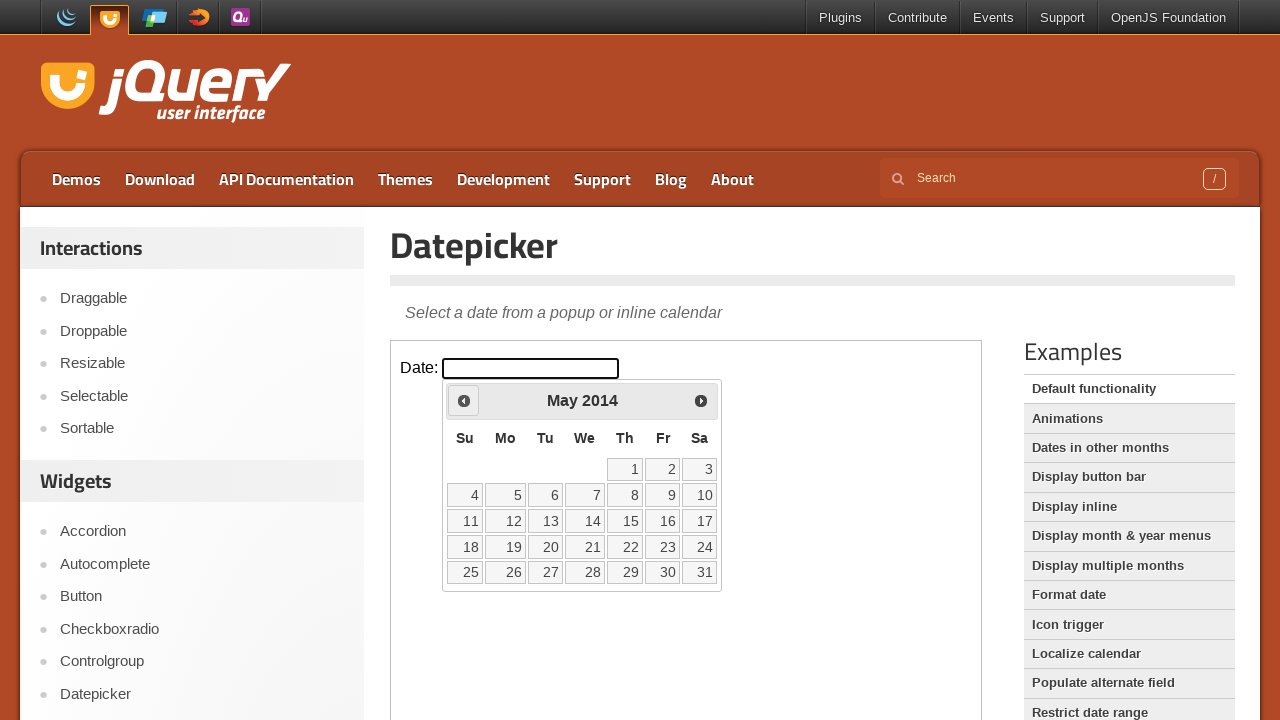

Waited for calendar to update
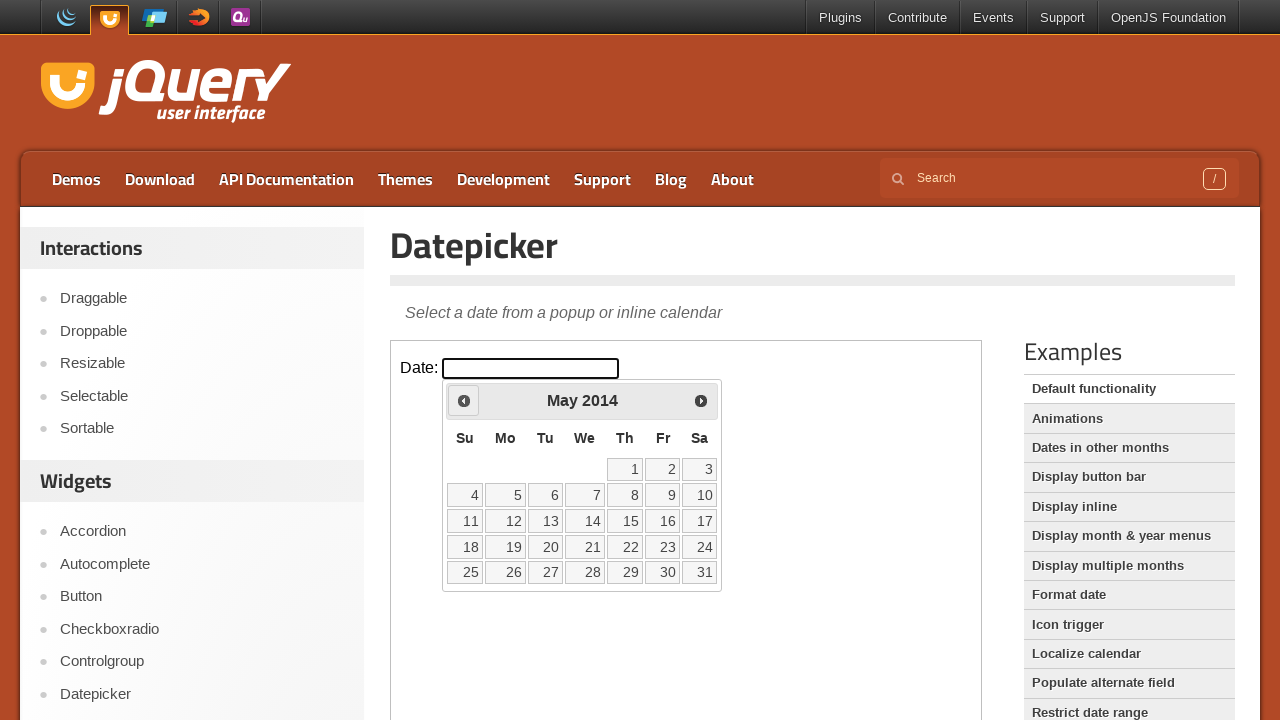

Retrieved current month and year: May 2014
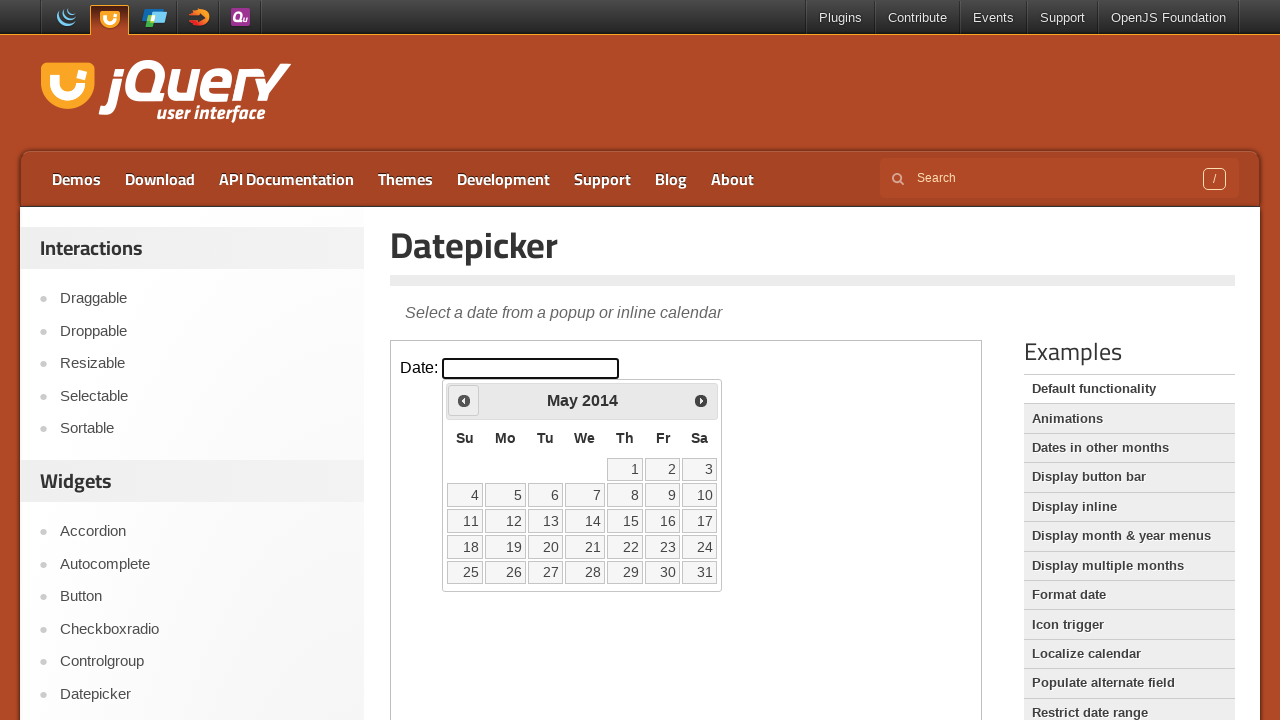

Navigated to previous month from May 2014 at (464, 400) on iframe.demo-frame >> internal:control=enter-frame >> xpath=//span[text()='Prev']
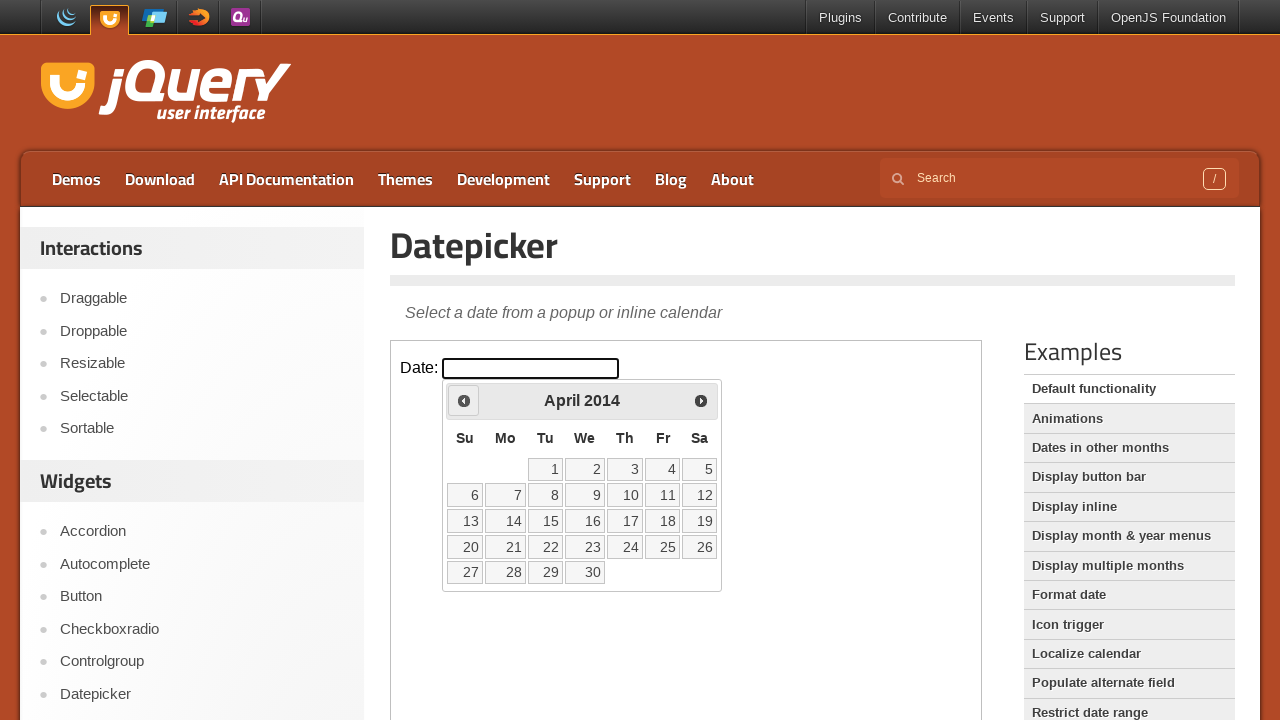

Waited for calendar to update
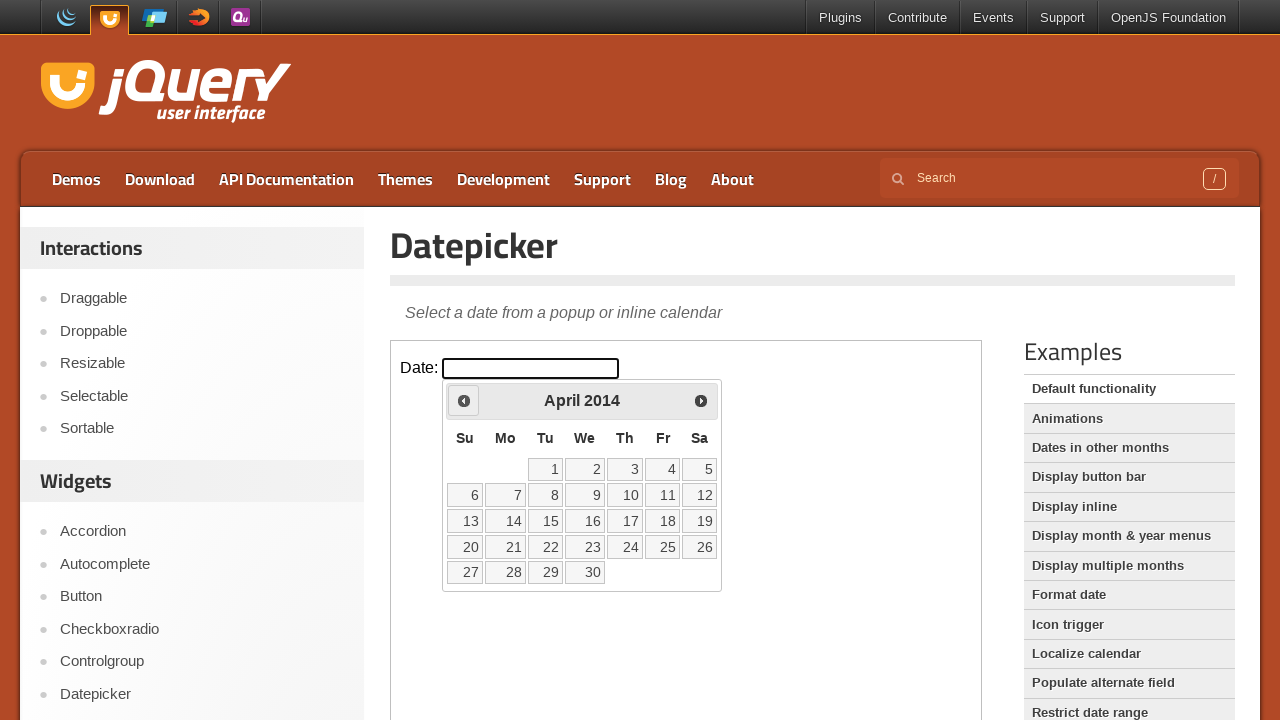

Retrieved current month and year: April 2014
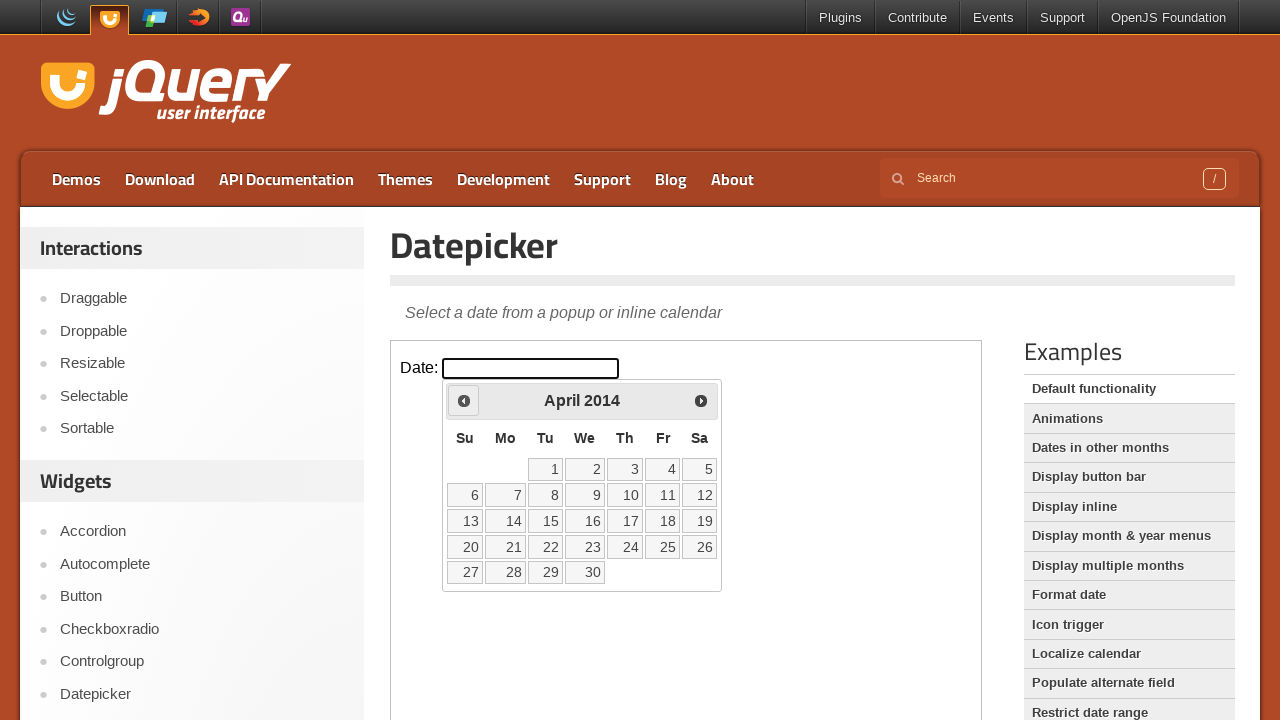

Navigated to previous month from April 2014 at (464, 400) on iframe.demo-frame >> internal:control=enter-frame >> xpath=//span[text()='Prev']
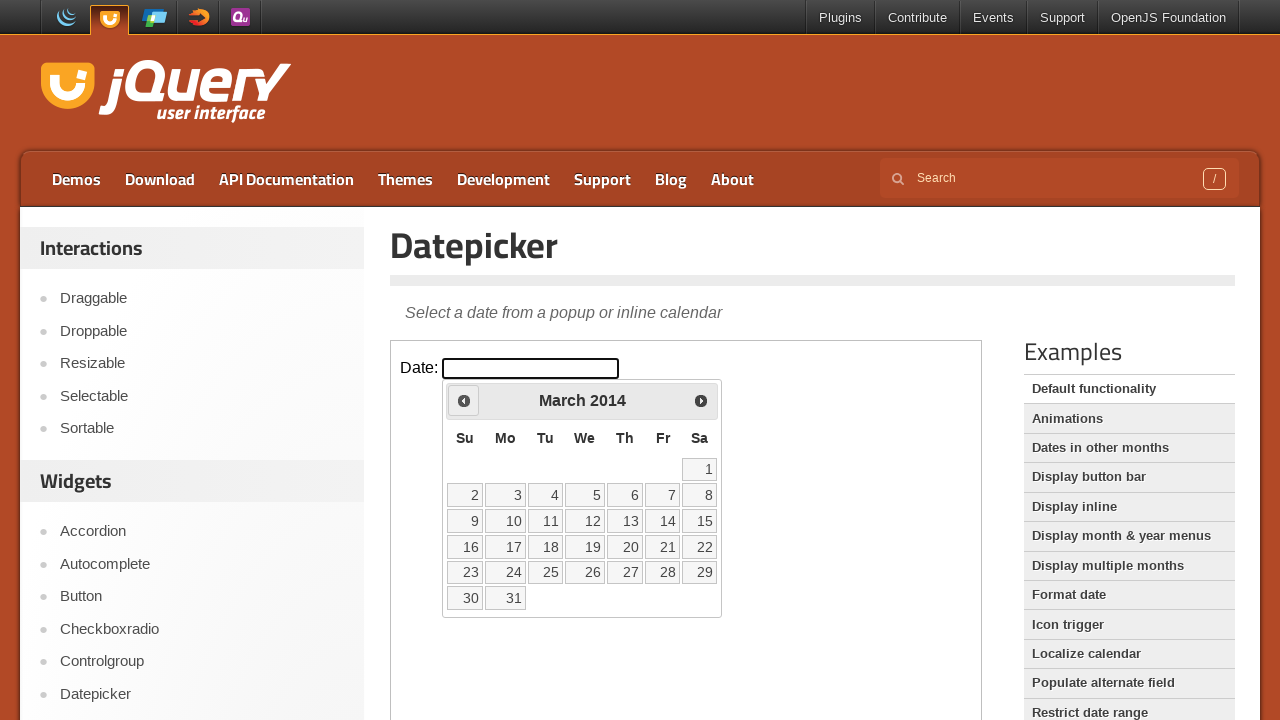

Waited for calendar to update
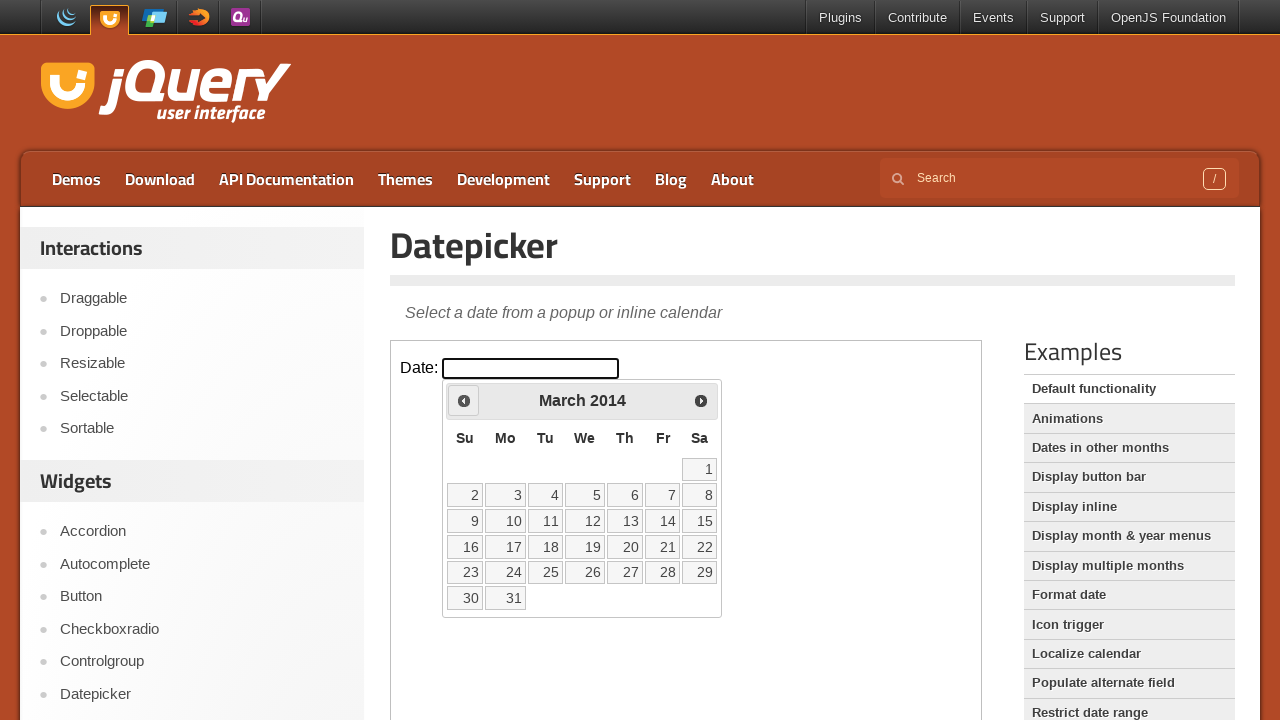

Retrieved current month and year: March 2014
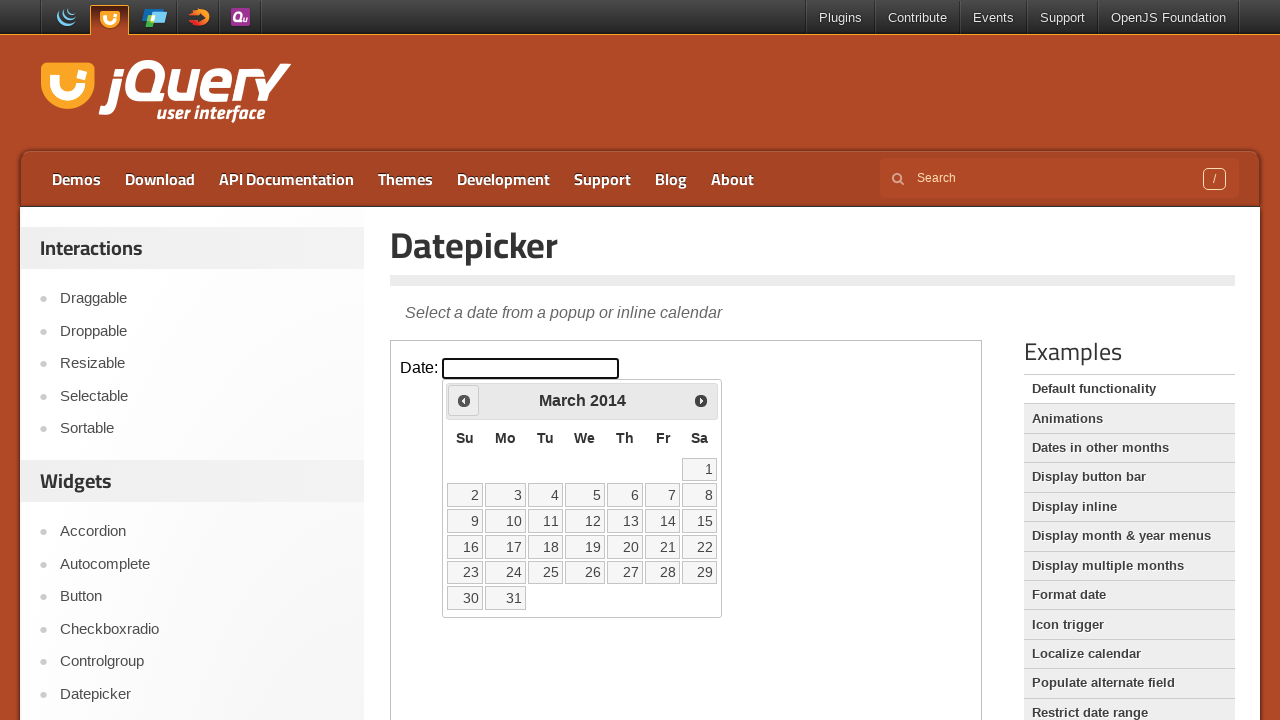

Navigated to previous month from March 2014 at (464, 400) on iframe.demo-frame >> internal:control=enter-frame >> xpath=//span[text()='Prev']
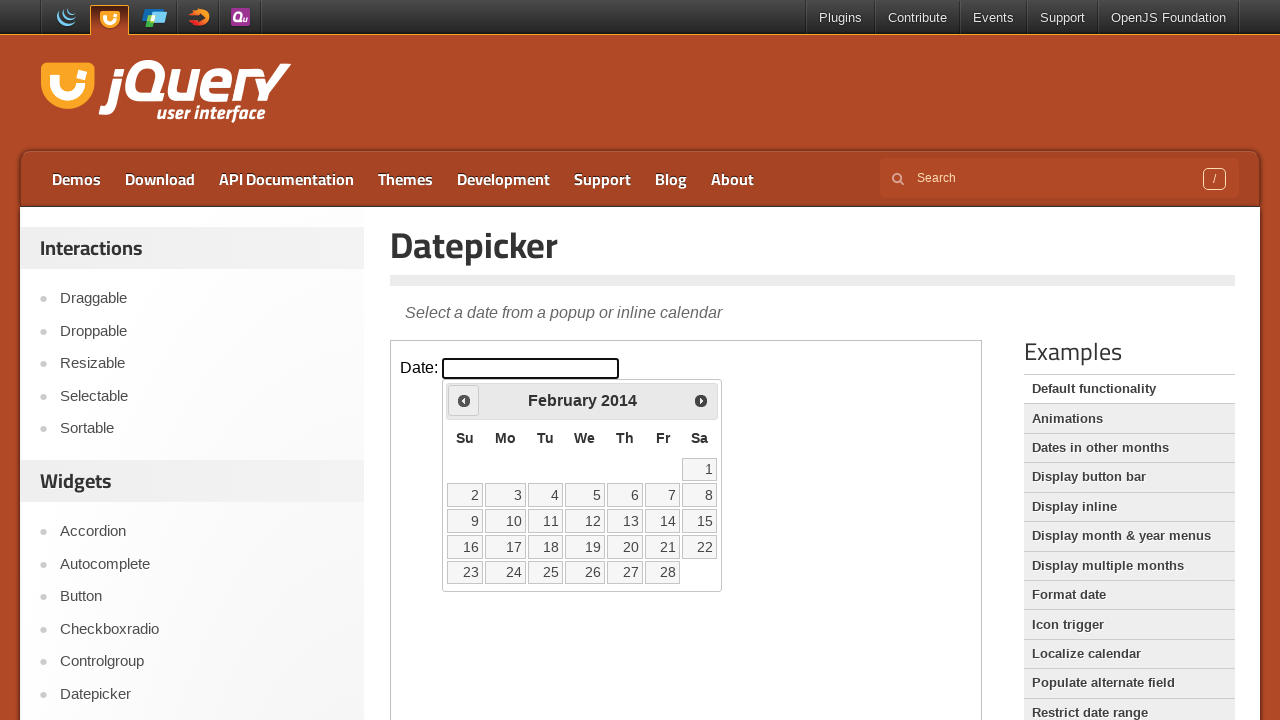

Waited for calendar to update
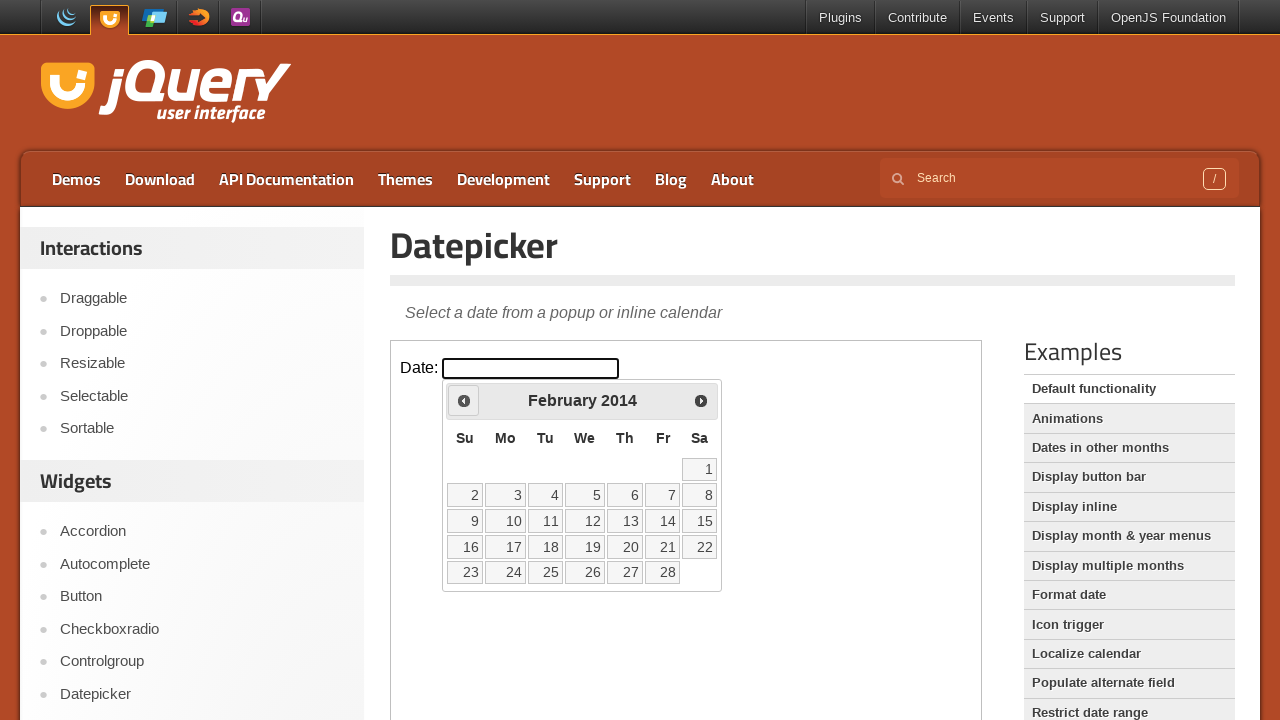

Retrieved current month and year: February 2014
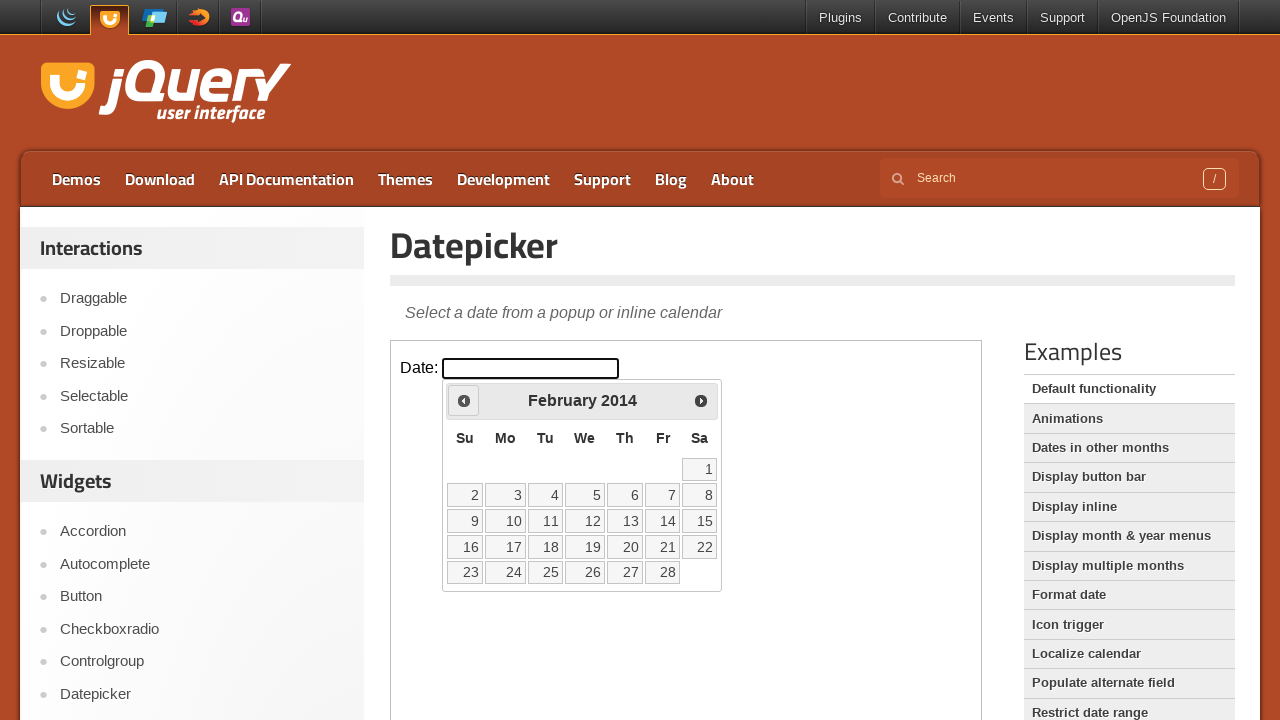

Navigated to previous month from February 2014 at (464, 400) on iframe.demo-frame >> internal:control=enter-frame >> xpath=//span[text()='Prev']
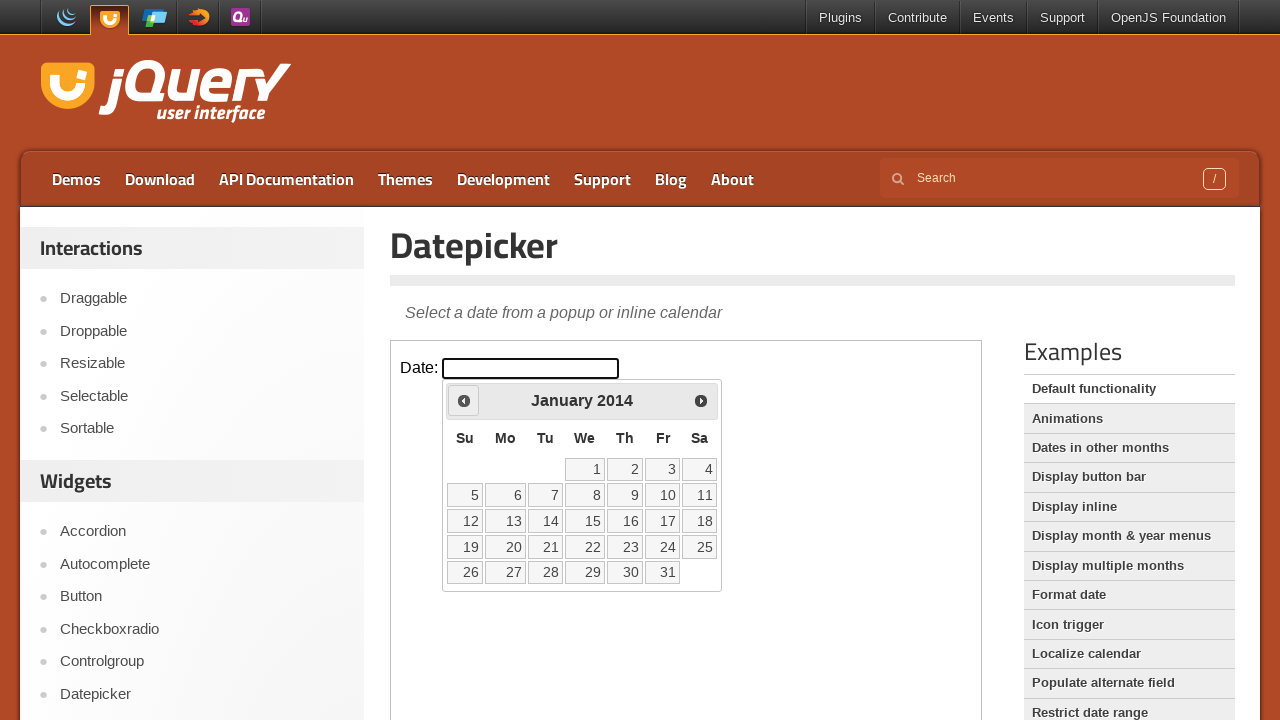

Waited for calendar to update
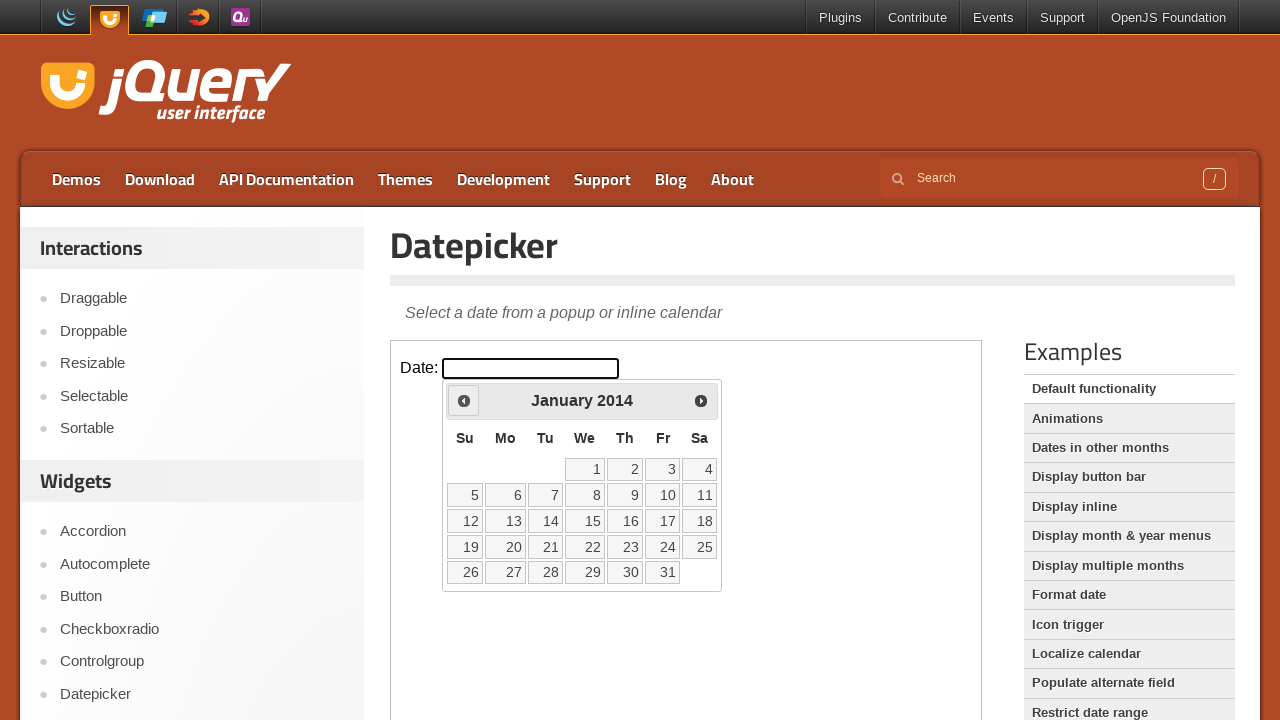

Retrieved current month and year: January 2014
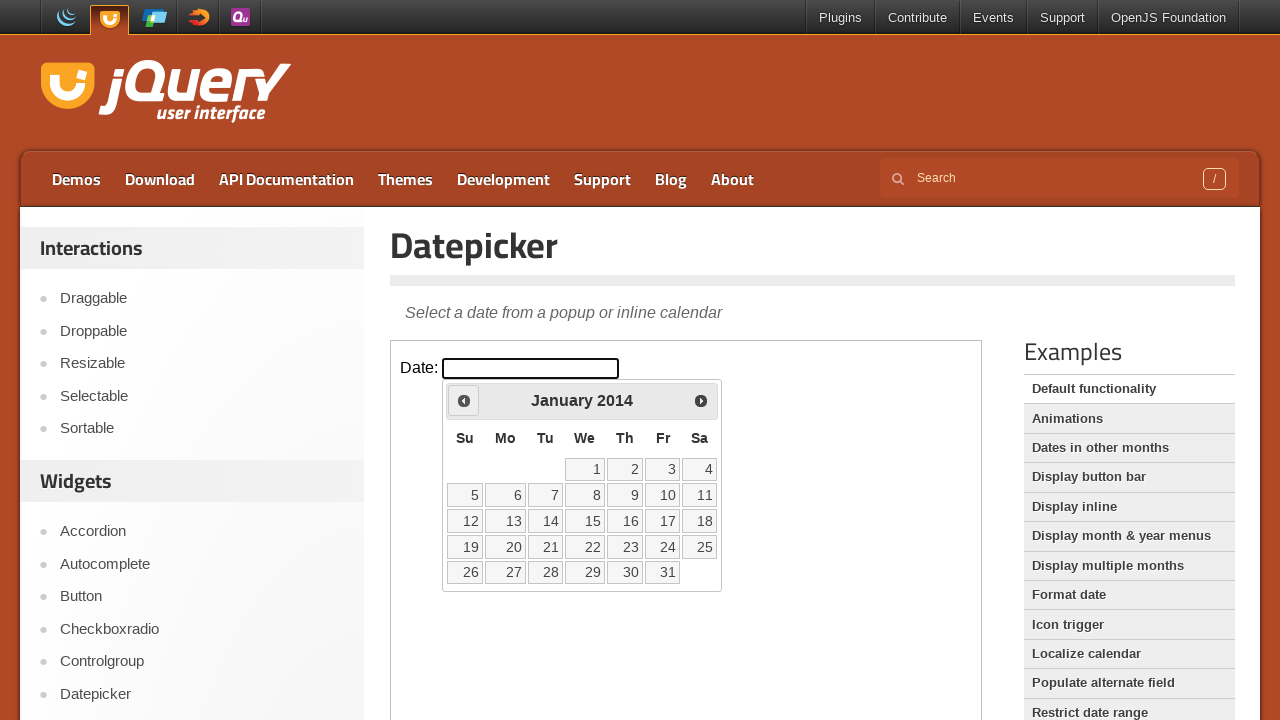

Navigated to previous month from January 2014 at (464, 400) on iframe.demo-frame >> internal:control=enter-frame >> xpath=//span[text()='Prev']
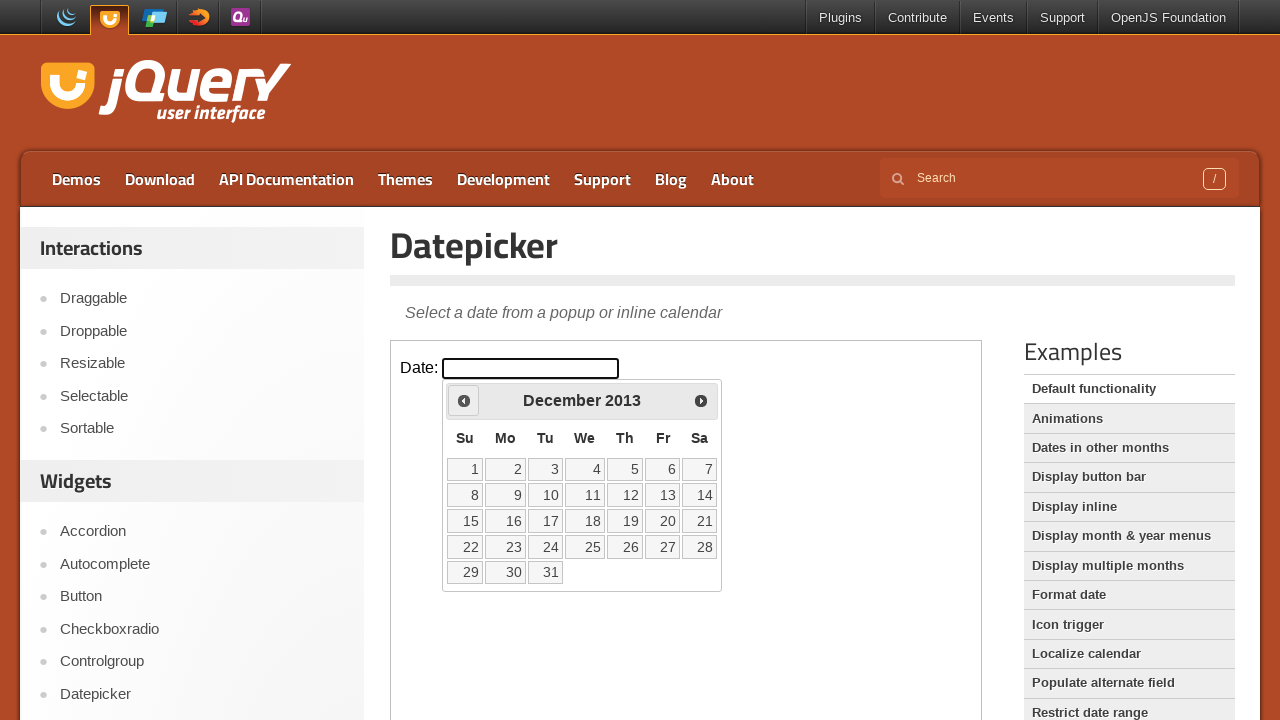

Waited for calendar to update
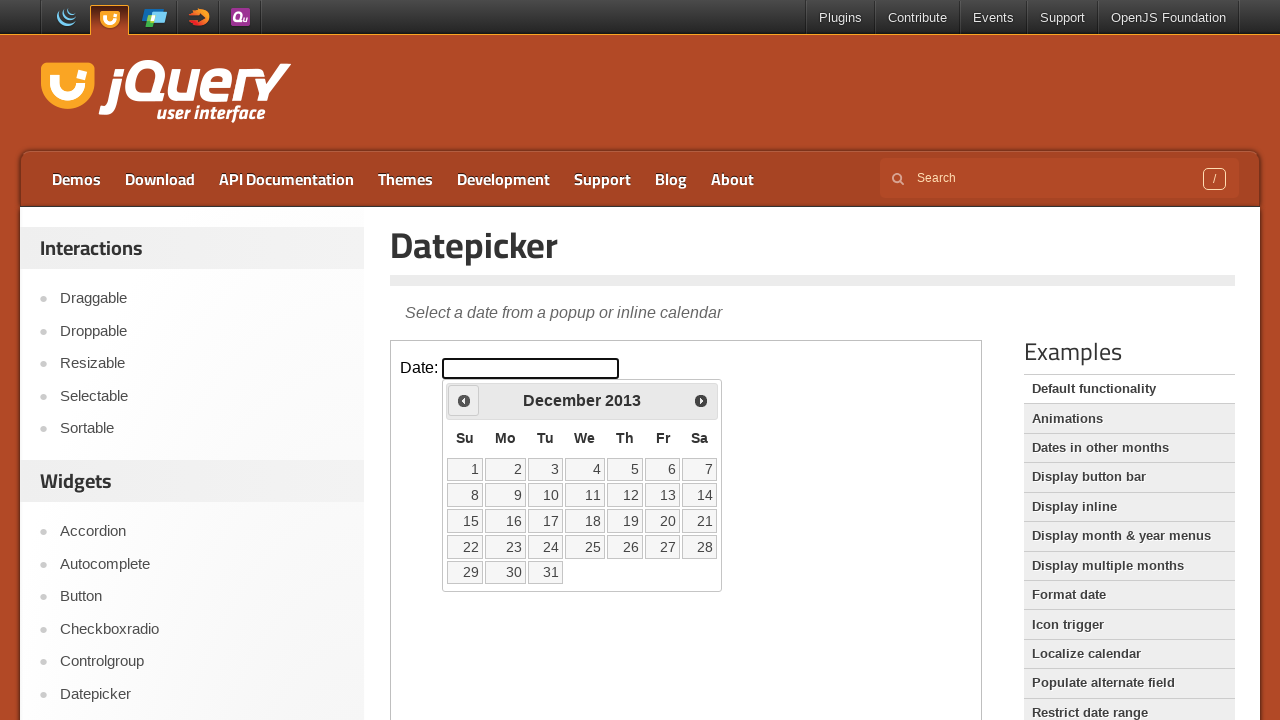

Retrieved current month and year: December 2013
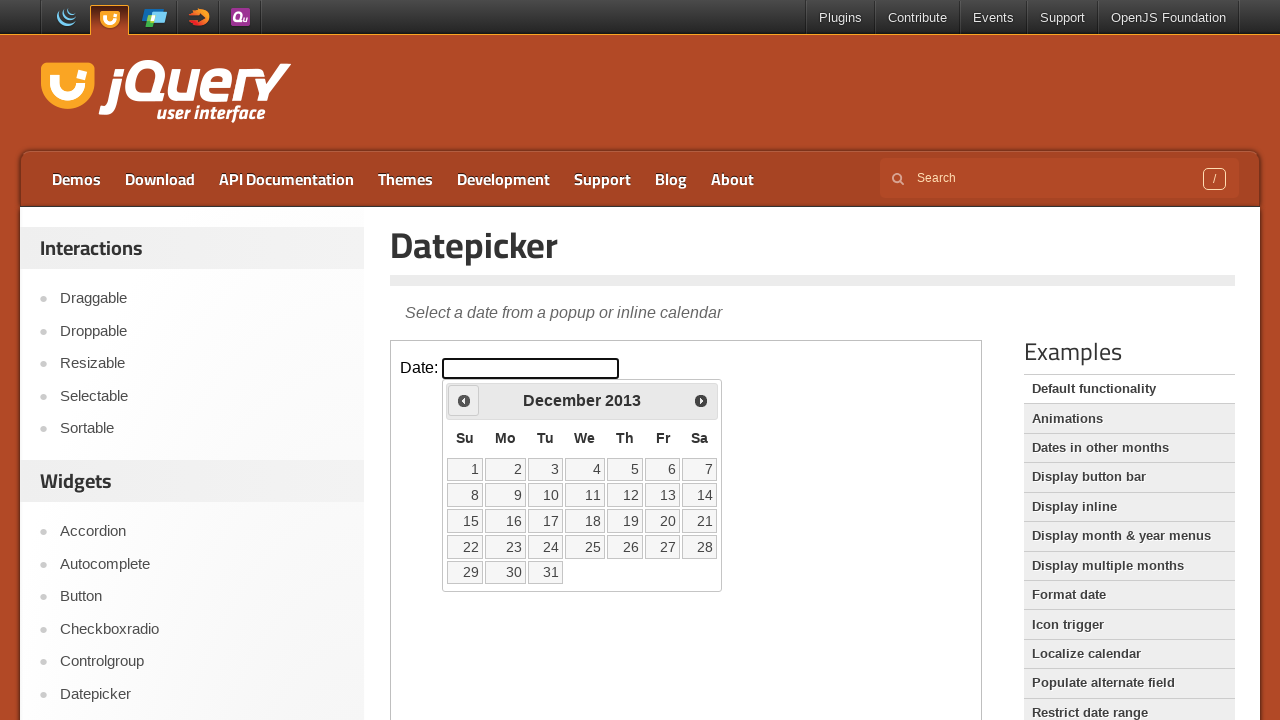

Navigated to previous month from December 2013 at (464, 400) on iframe.demo-frame >> internal:control=enter-frame >> xpath=//span[text()='Prev']
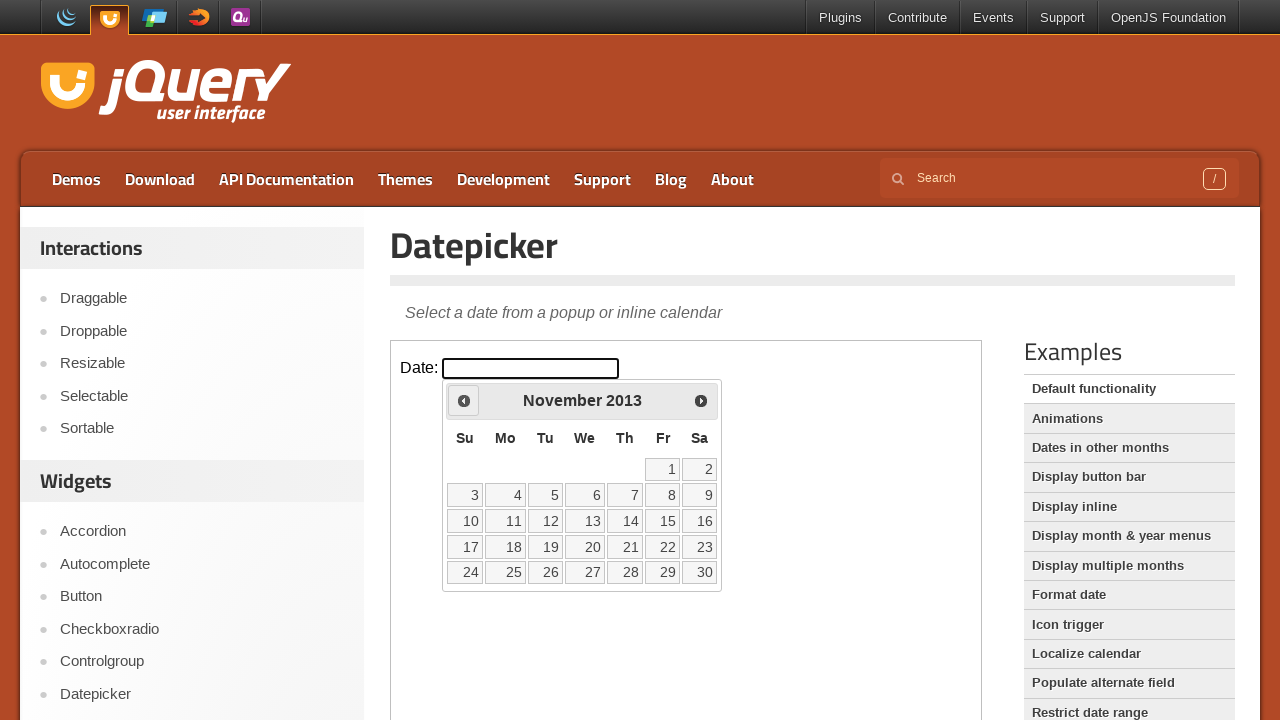

Waited for calendar to update
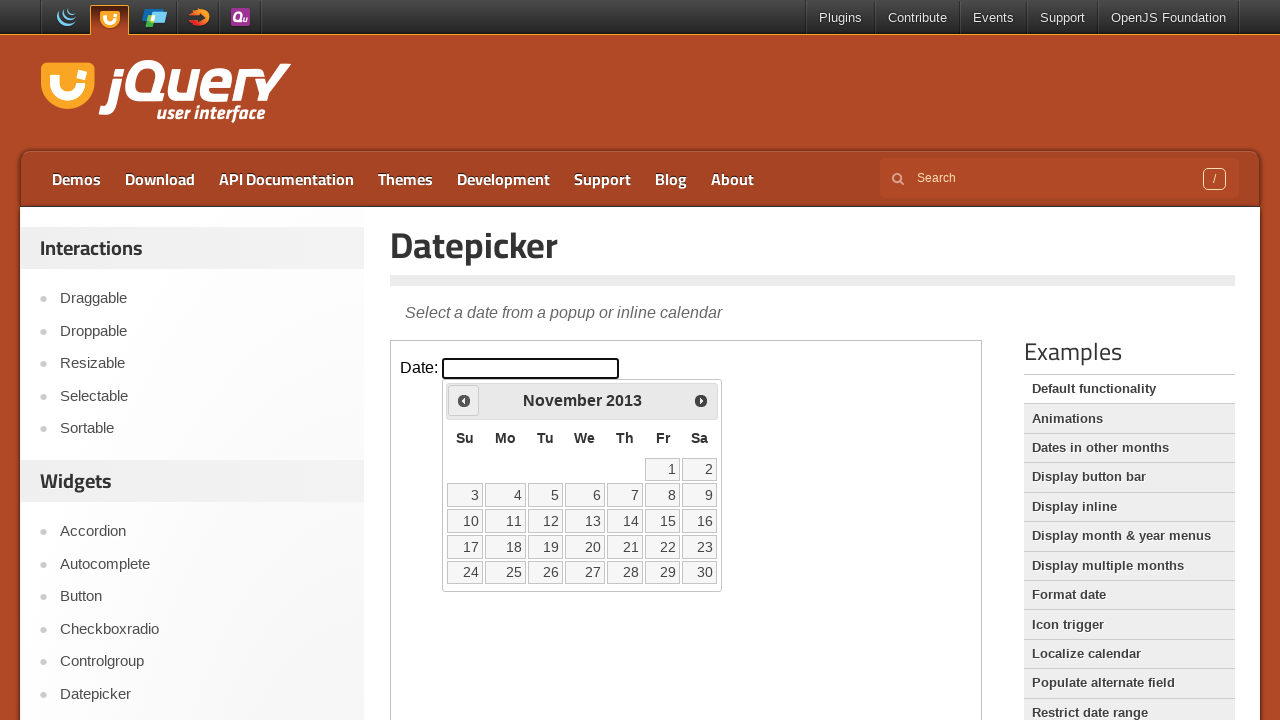

Retrieved current month and year: November 2013
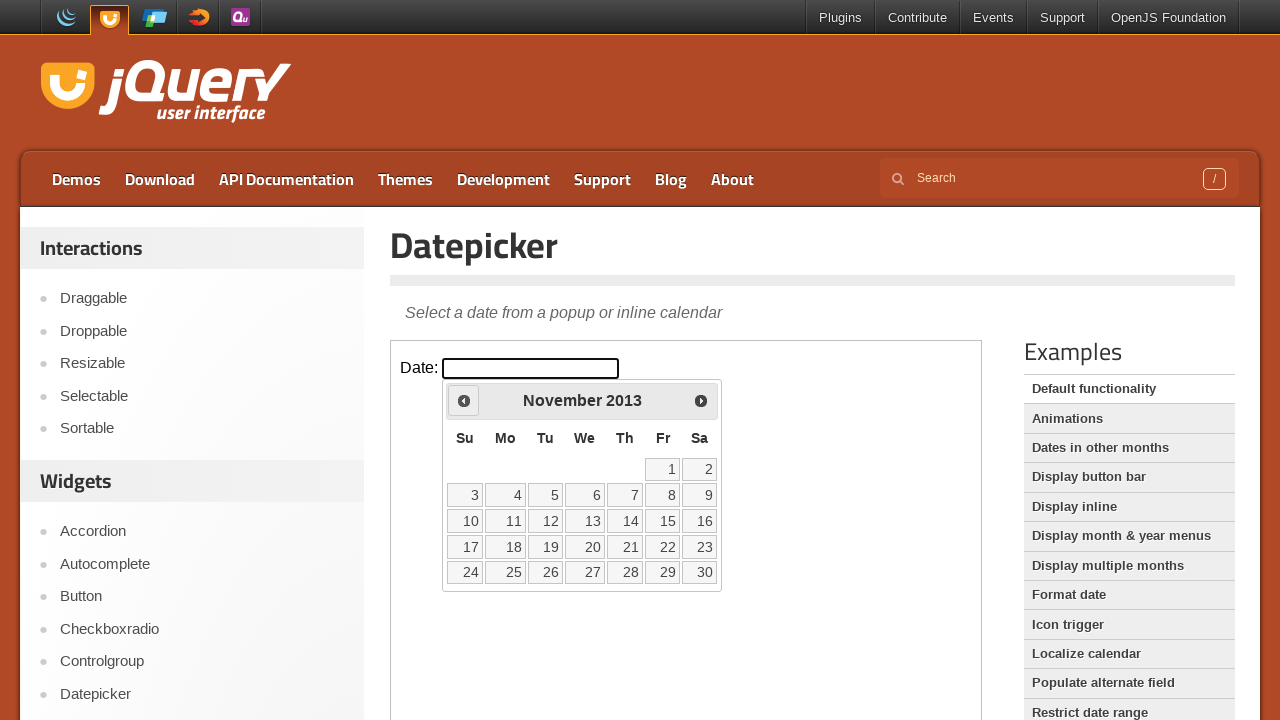

Navigated to previous month from November 2013 at (464, 400) on iframe.demo-frame >> internal:control=enter-frame >> xpath=//span[text()='Prev']
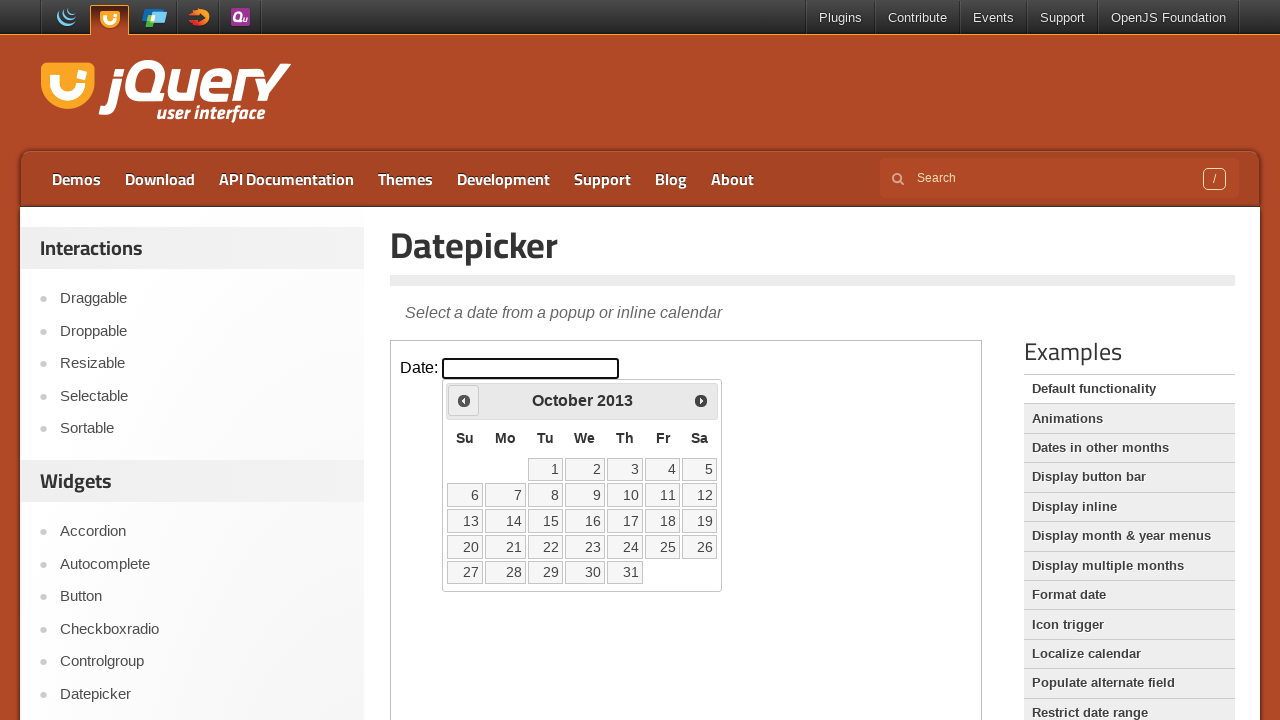

Waited for calendar to update
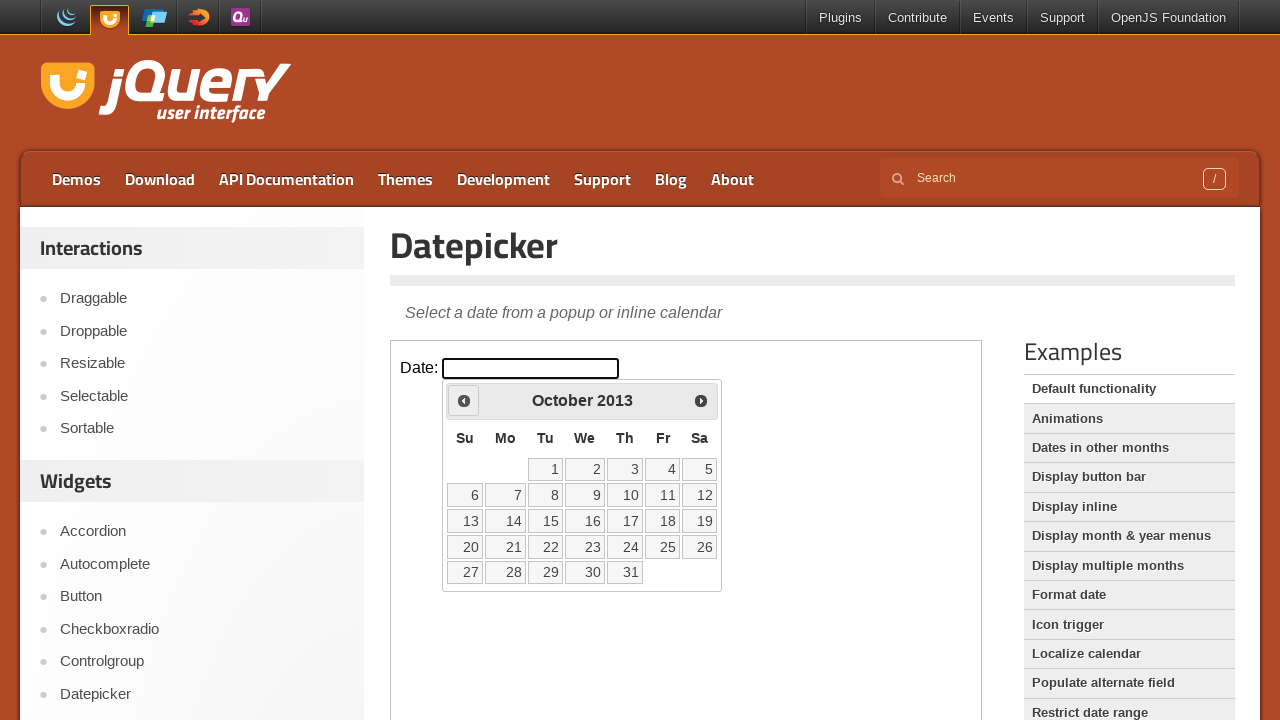

Retrieved current month and year: October 2013
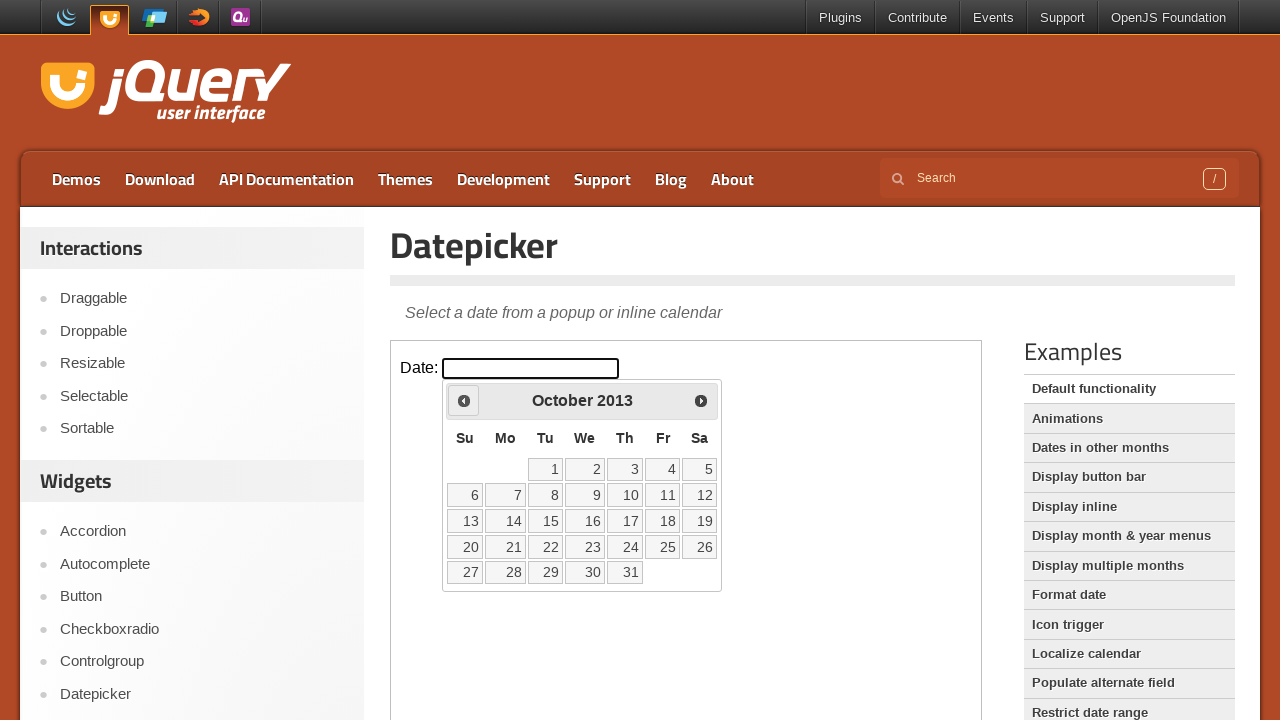

Navigated to previous month from October 2013 at (464, 400) on iframe.demo-frame >> internal:control=enter-frame >> xpath=//span[text()='Prev']
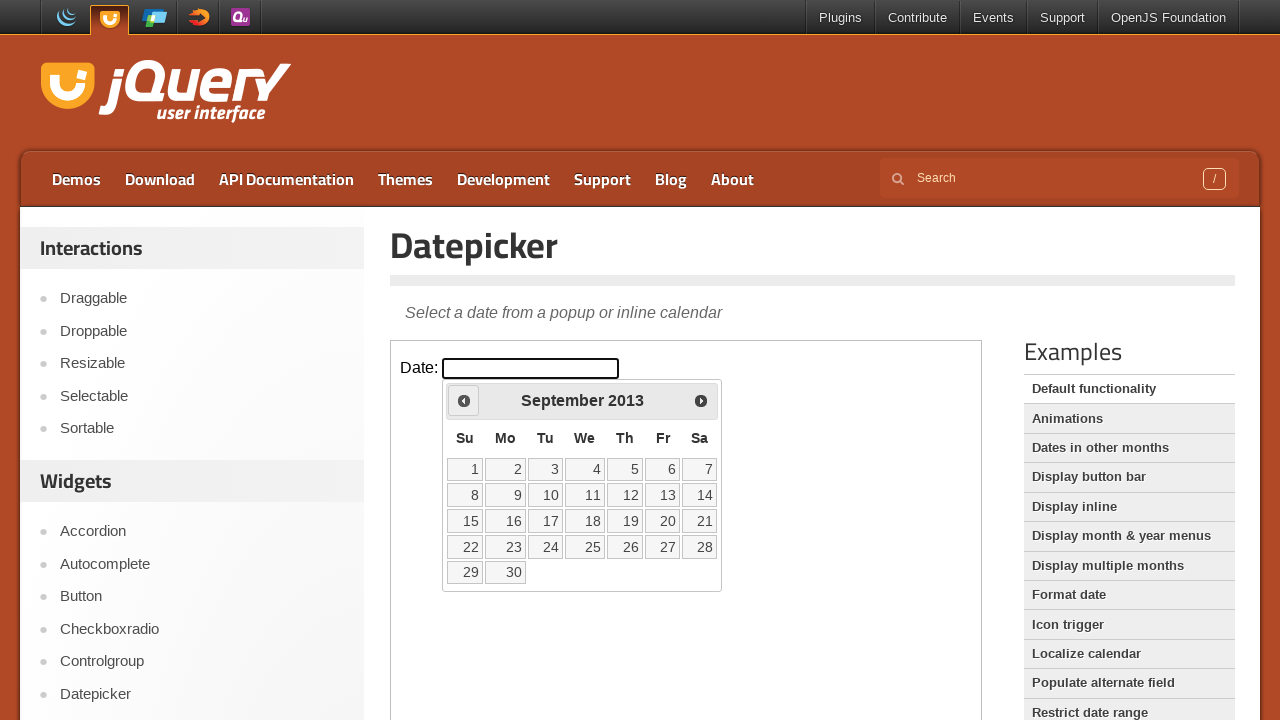

Waited for calendar to update
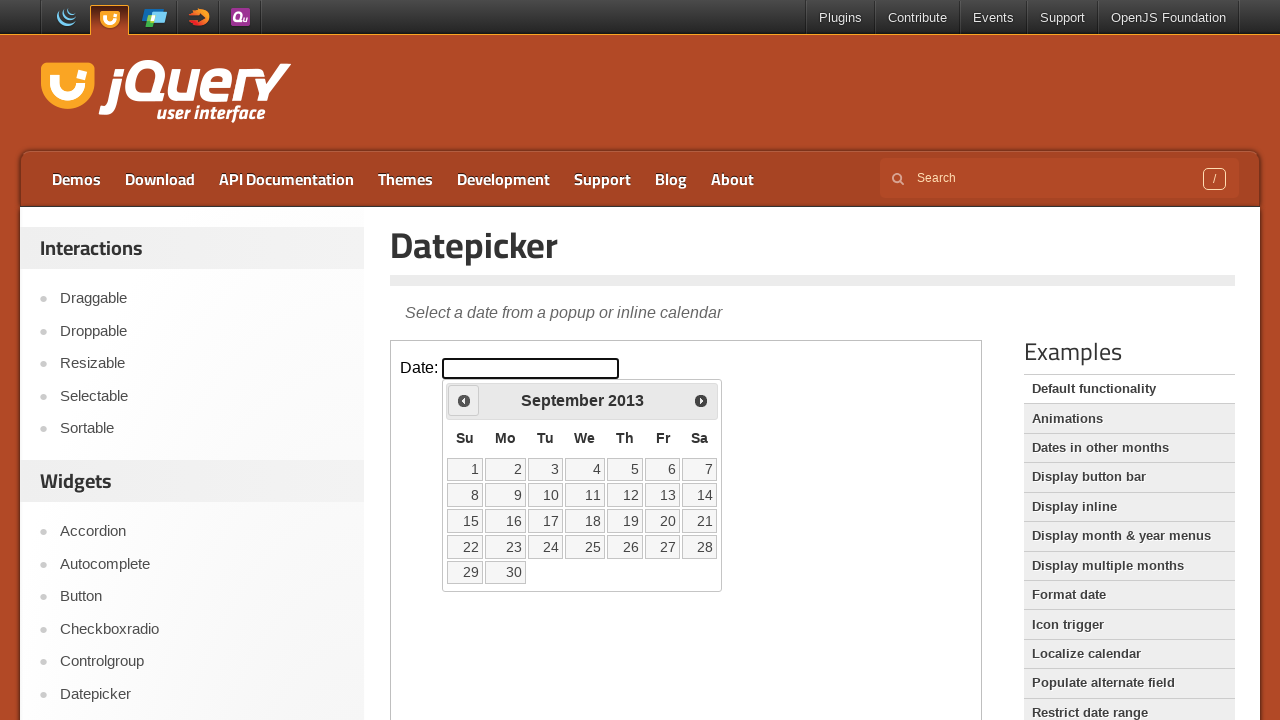

Retrieved current month and year: September 2013
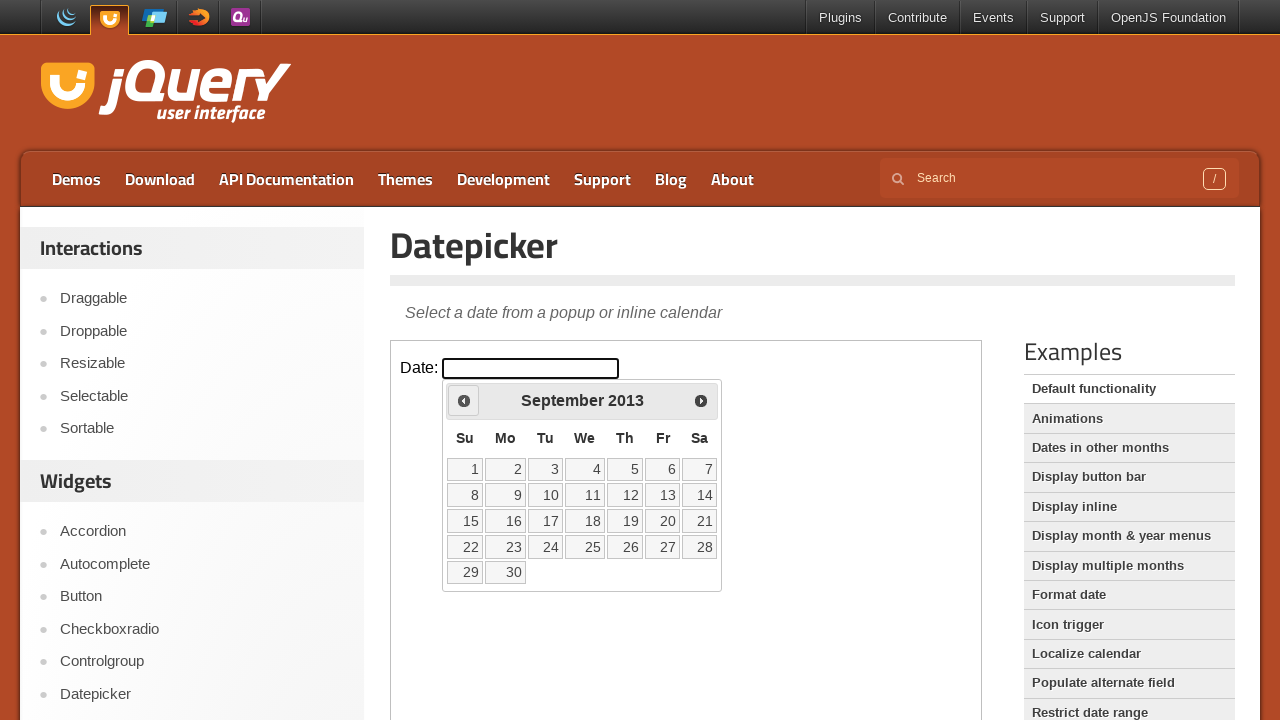

Navigated to previous month from September 2013 at (464, 400) on iframe.demo-frame >> internal:control=enter-frame >> xpath=//span[text()='Prev']
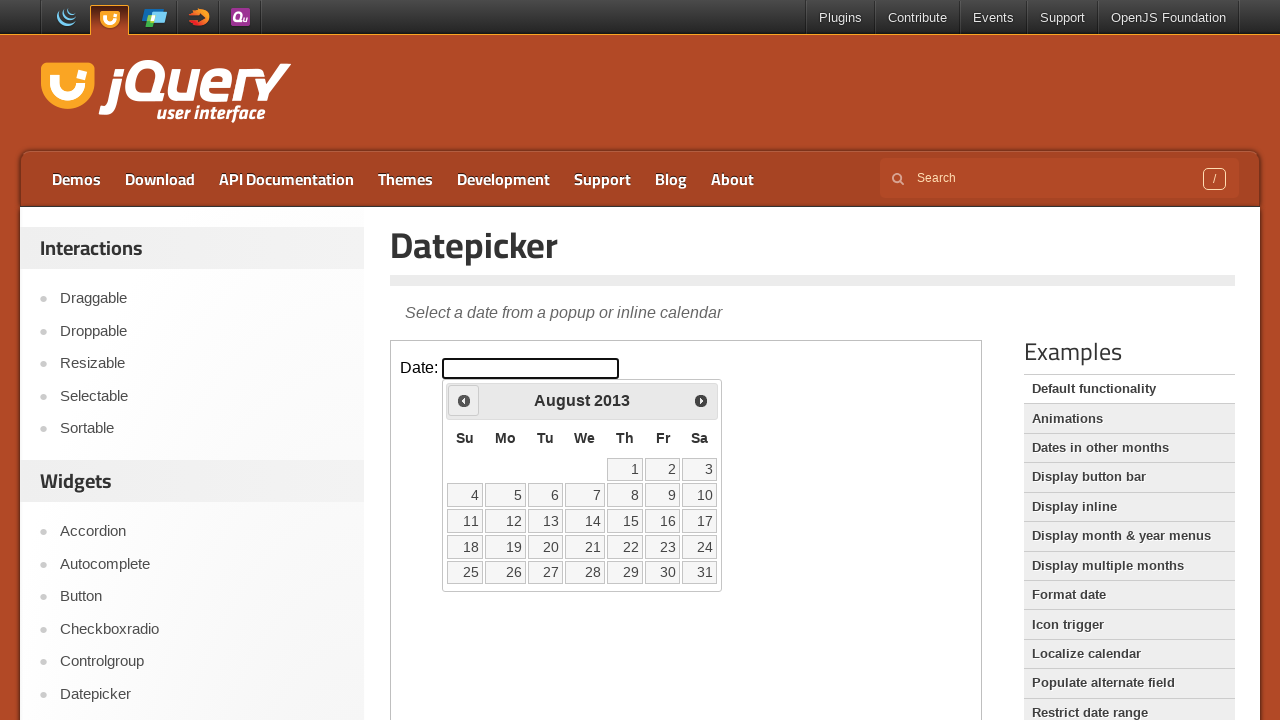

Waited for calendar to update
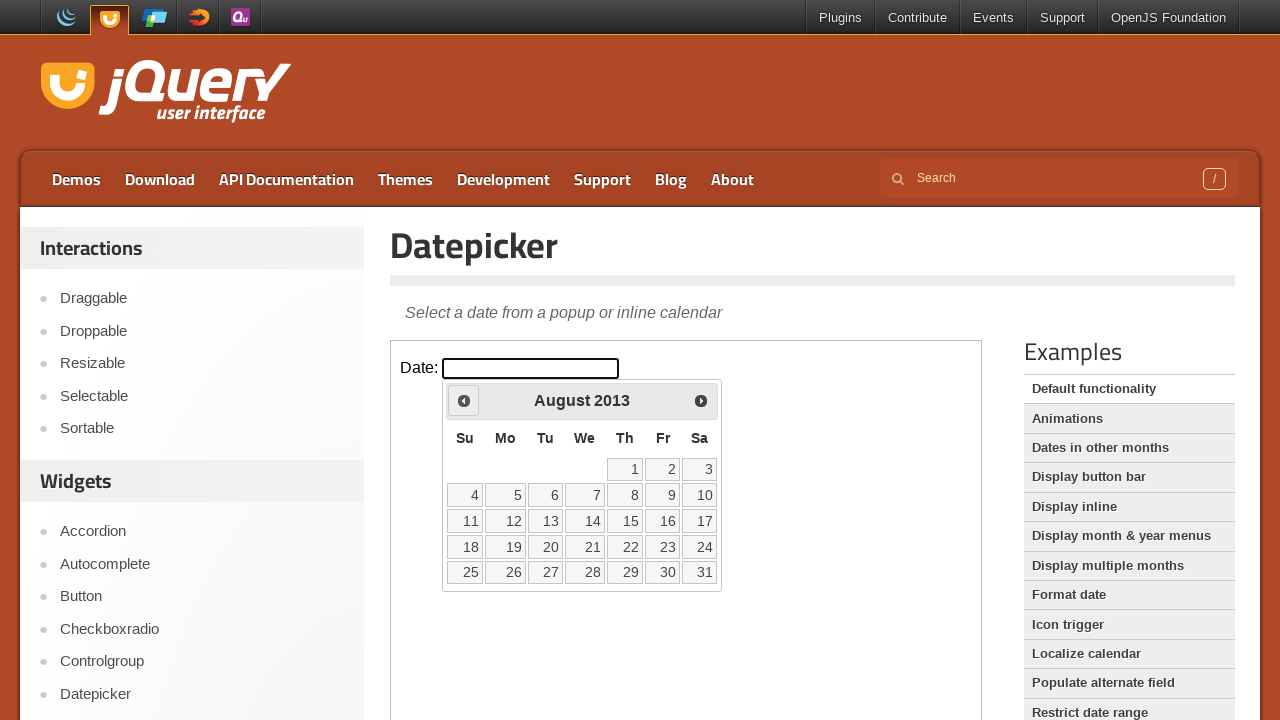

Retrieved current month and year: August 2013
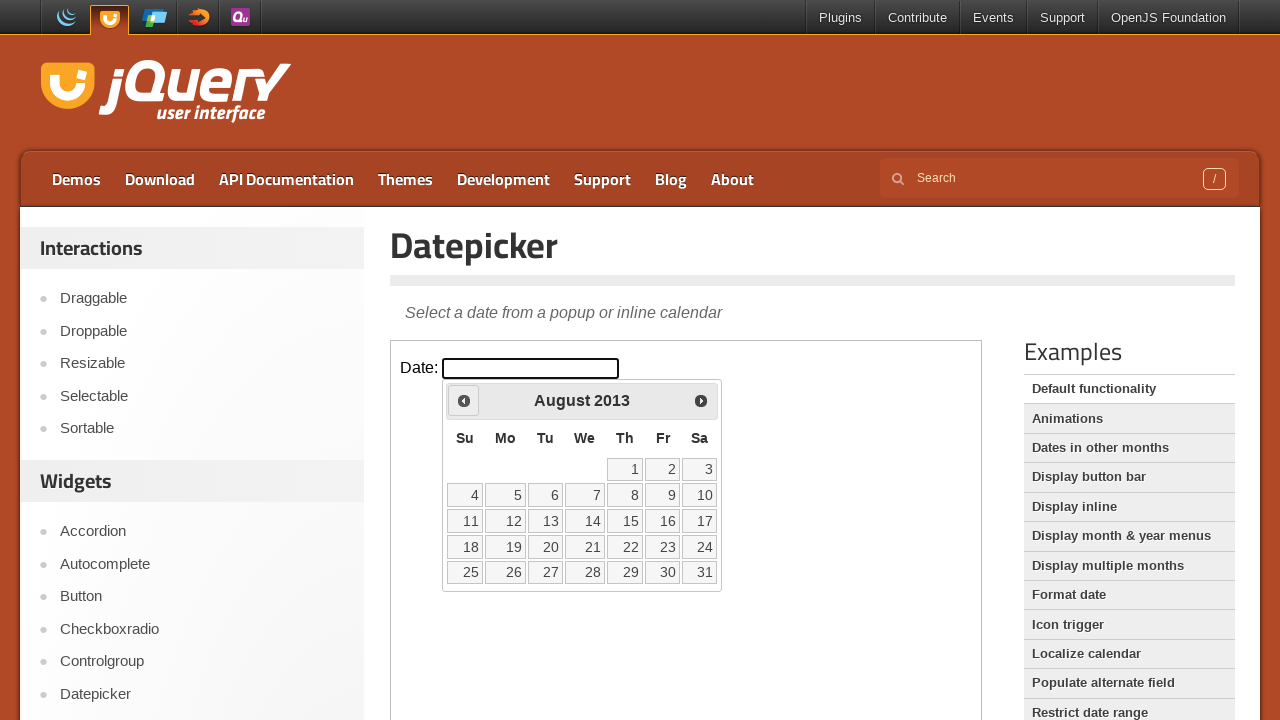

Navigated to previous month from August 2013 at (464, 400) on iframe.demo-frame >> internal:control=enter-frame >> xpath=//span[text()='Prev']
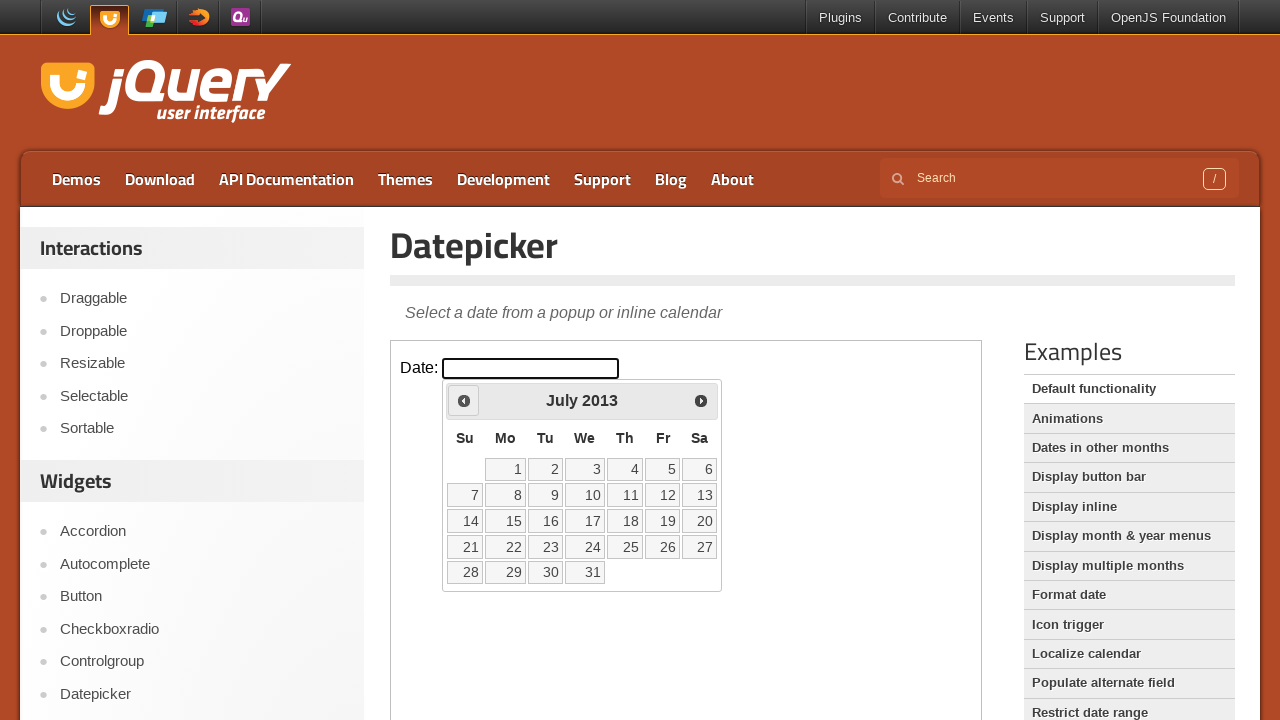

Waited for calendar to update
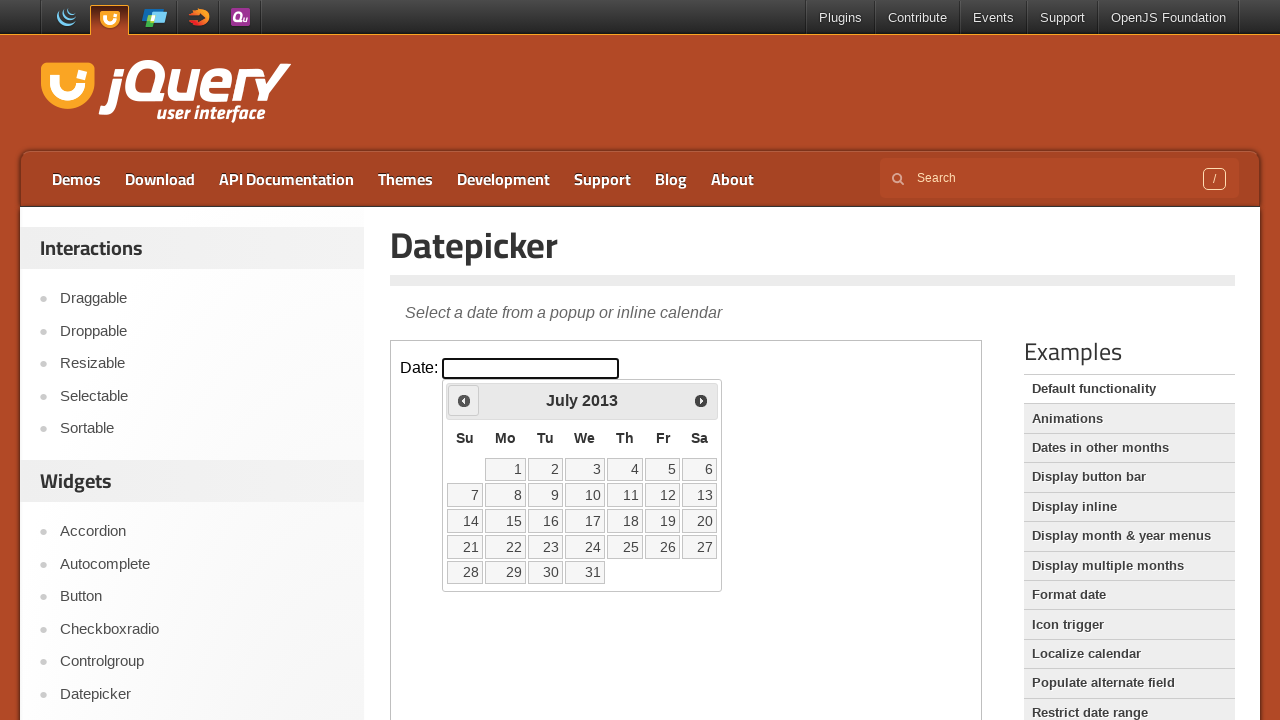

Retrieved current month and year: July 2013
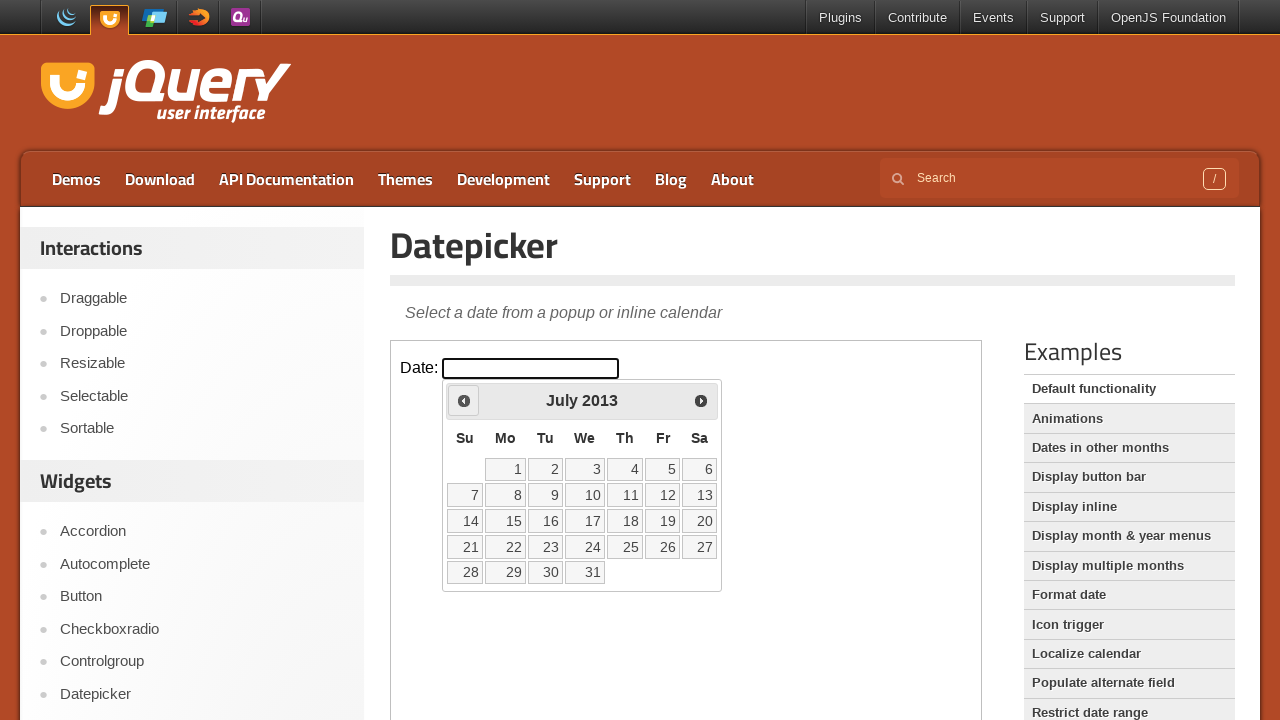

Navigated to previous month from July 2013 at (464, 400) on iframe.demo-frame >> internal:control=enter-frame >> xpath=//span[text()='Prev']
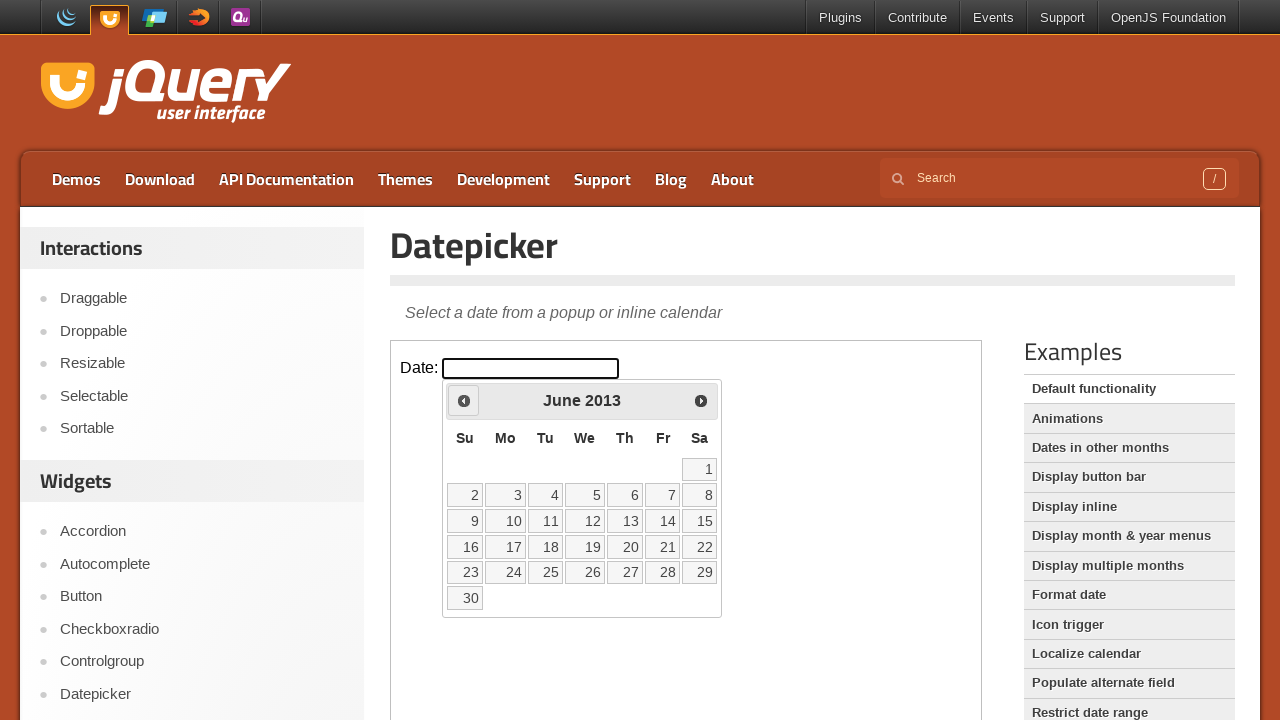

Waited for calendar to update
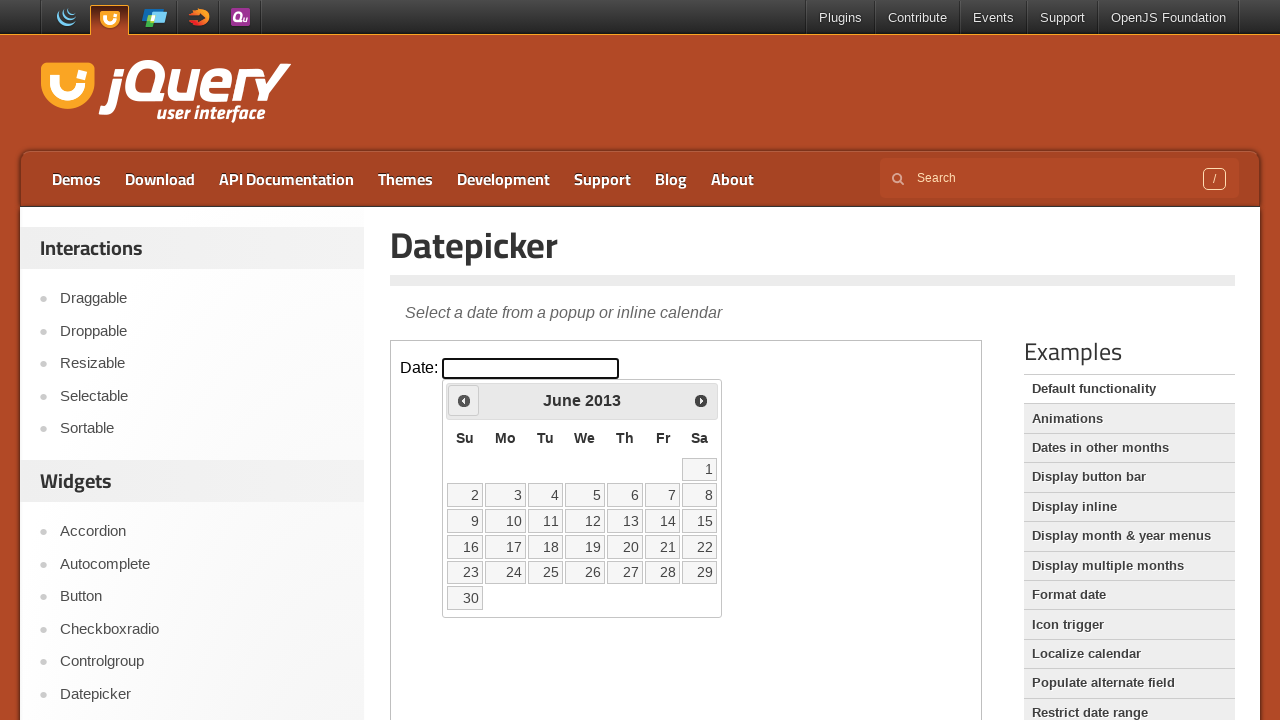

Retrieved current month and year: June 2013
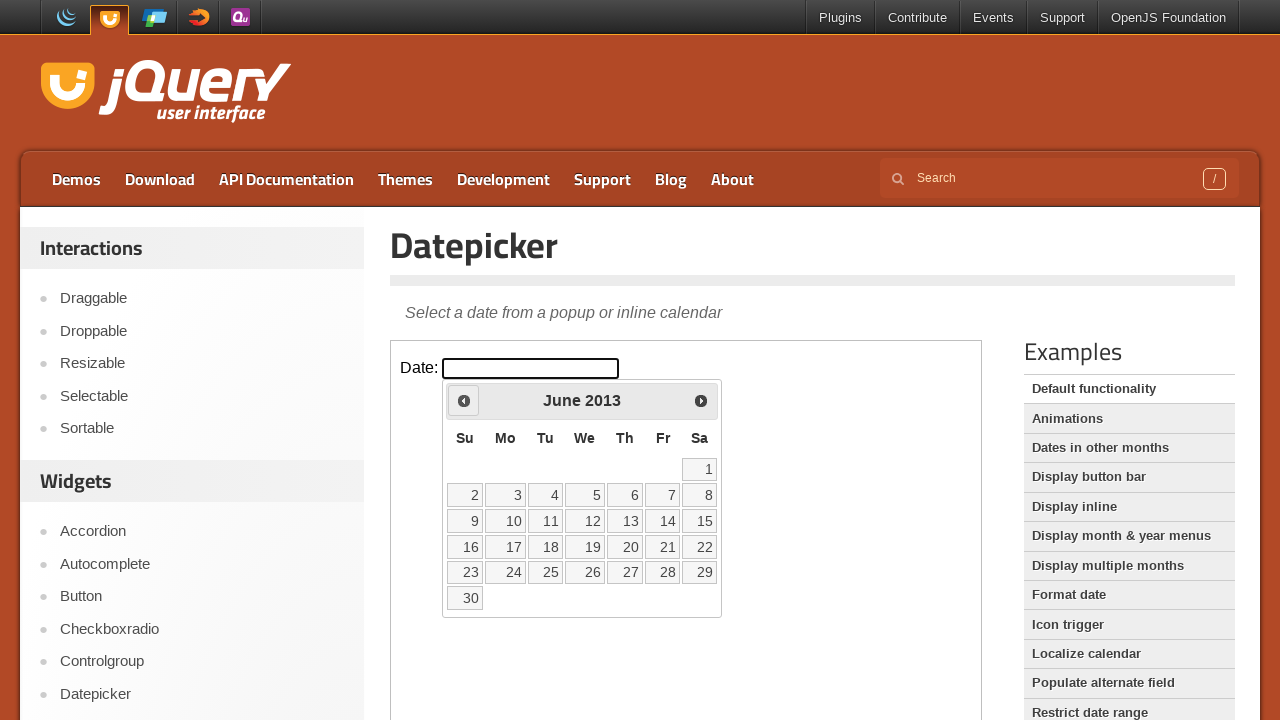

Navigated to previous month from June 2013 at (464, 400) on iframe.demo-frame >> internal:control=enter-frame >> xpath=//span[text()='Prev']
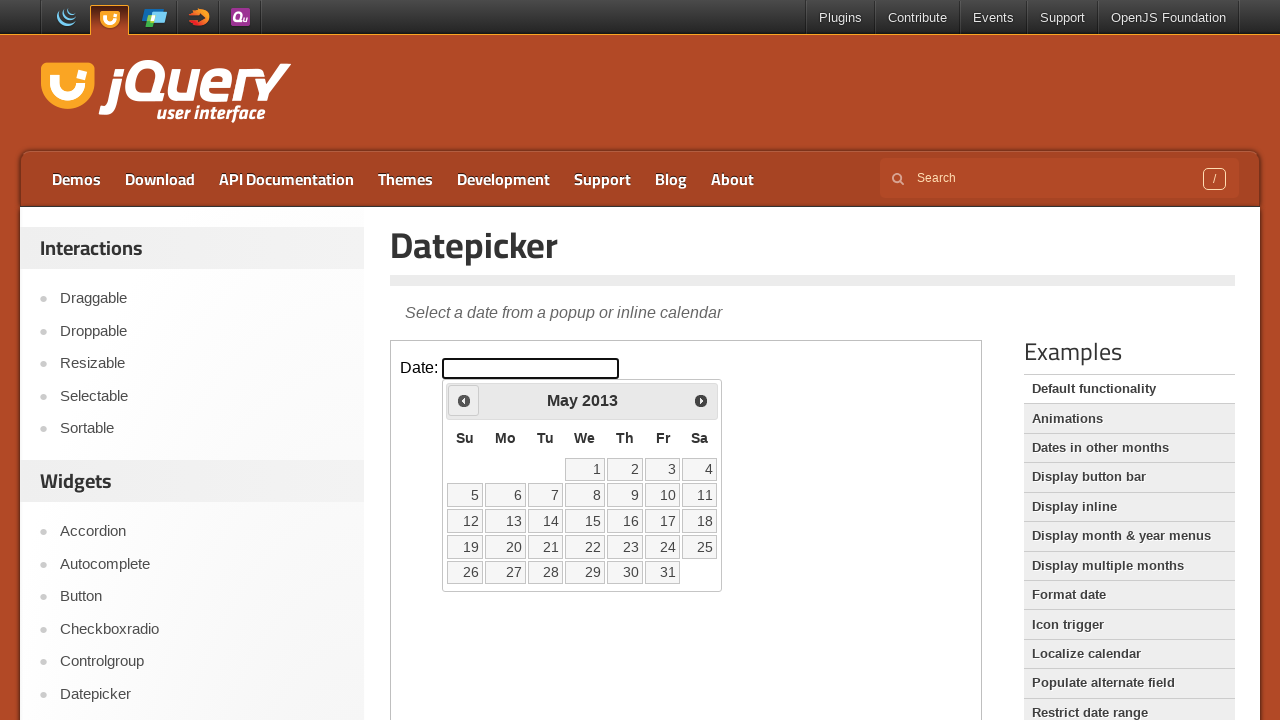

Waited for calendar to update
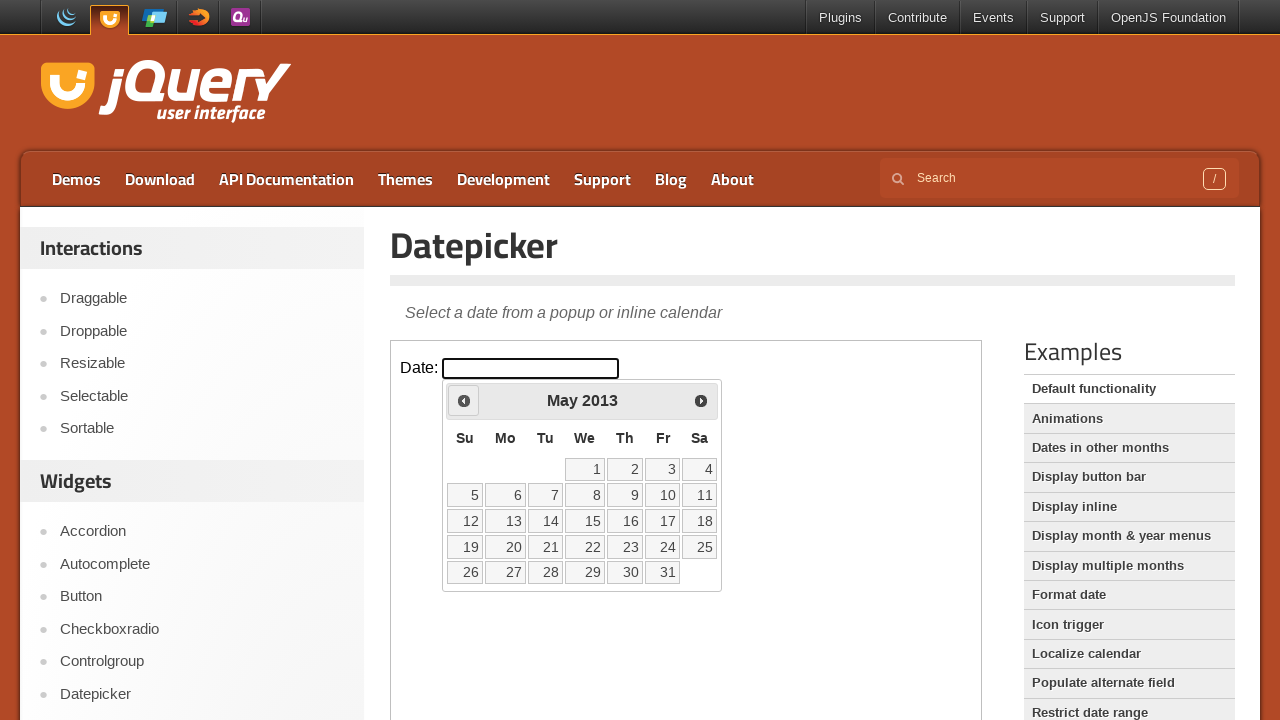

Retrieved current month and year: May 2013
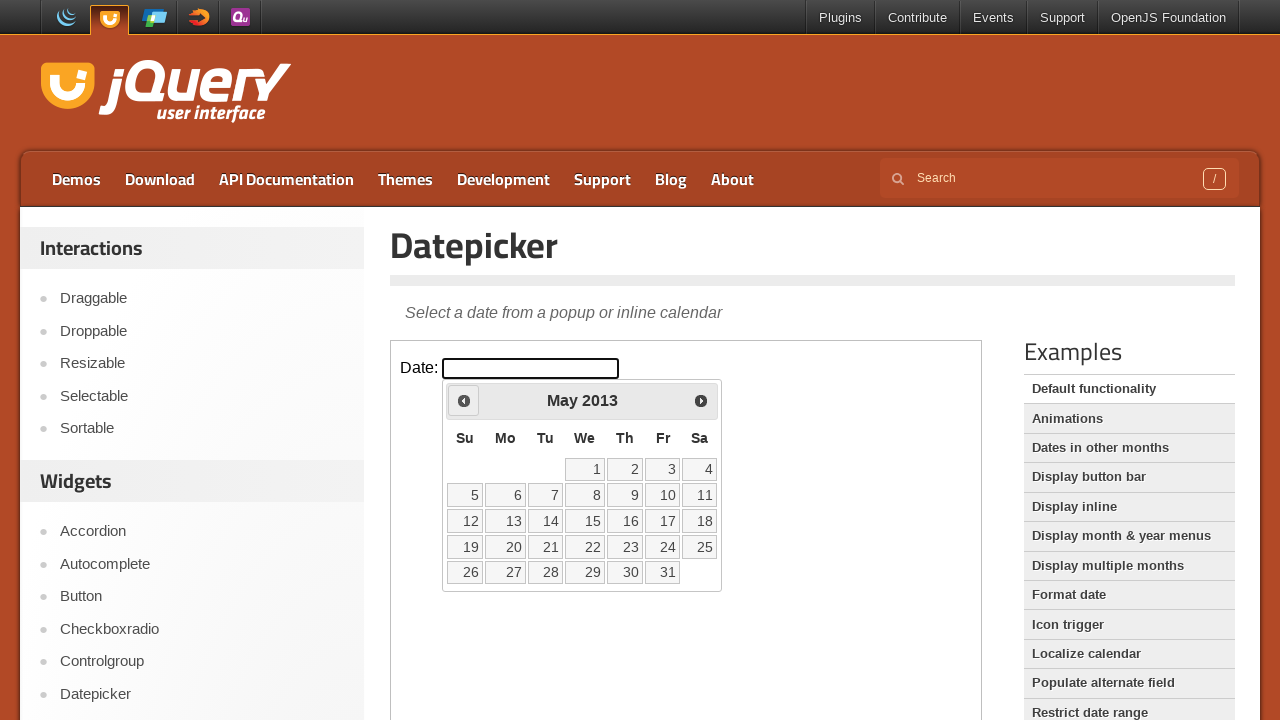

Navigated to previous month from May 2013 at (464, 400) on iframe.demo-frame >> internal:control=enter-frame >> xpath=//span[text()='Prev']
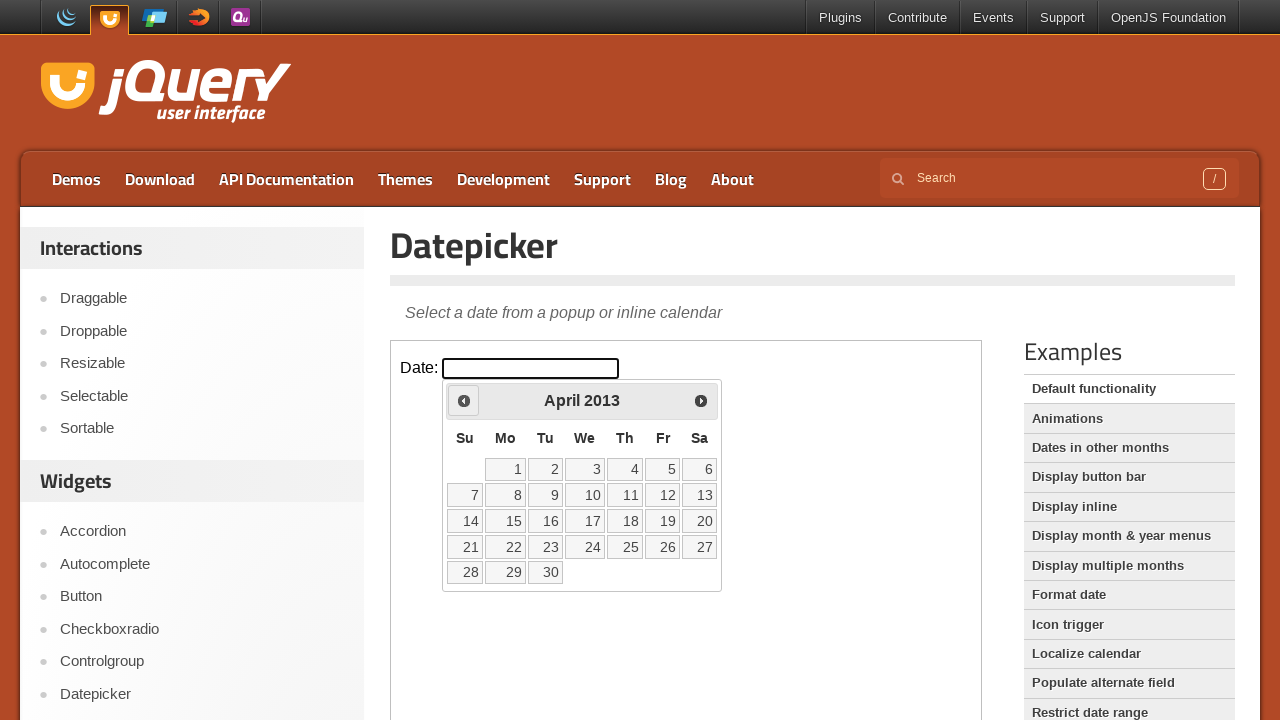

Waited for calendar to update
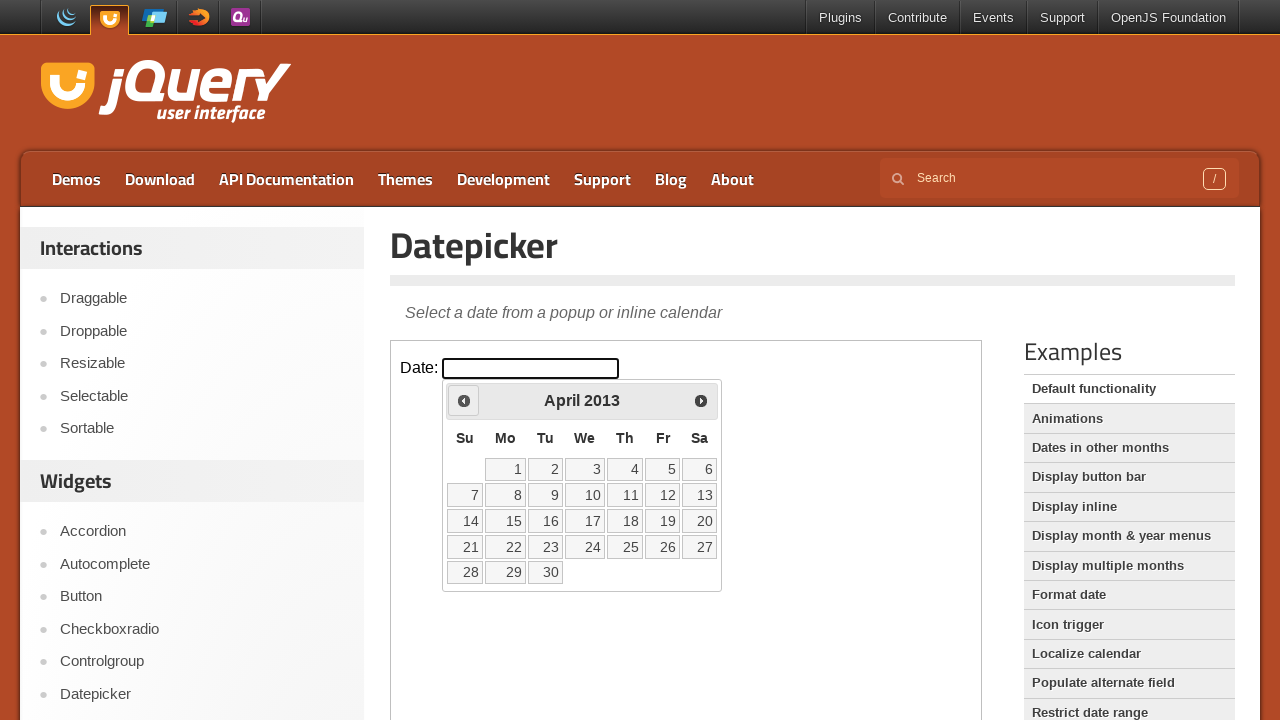

Retrieved current month and year: April 2013
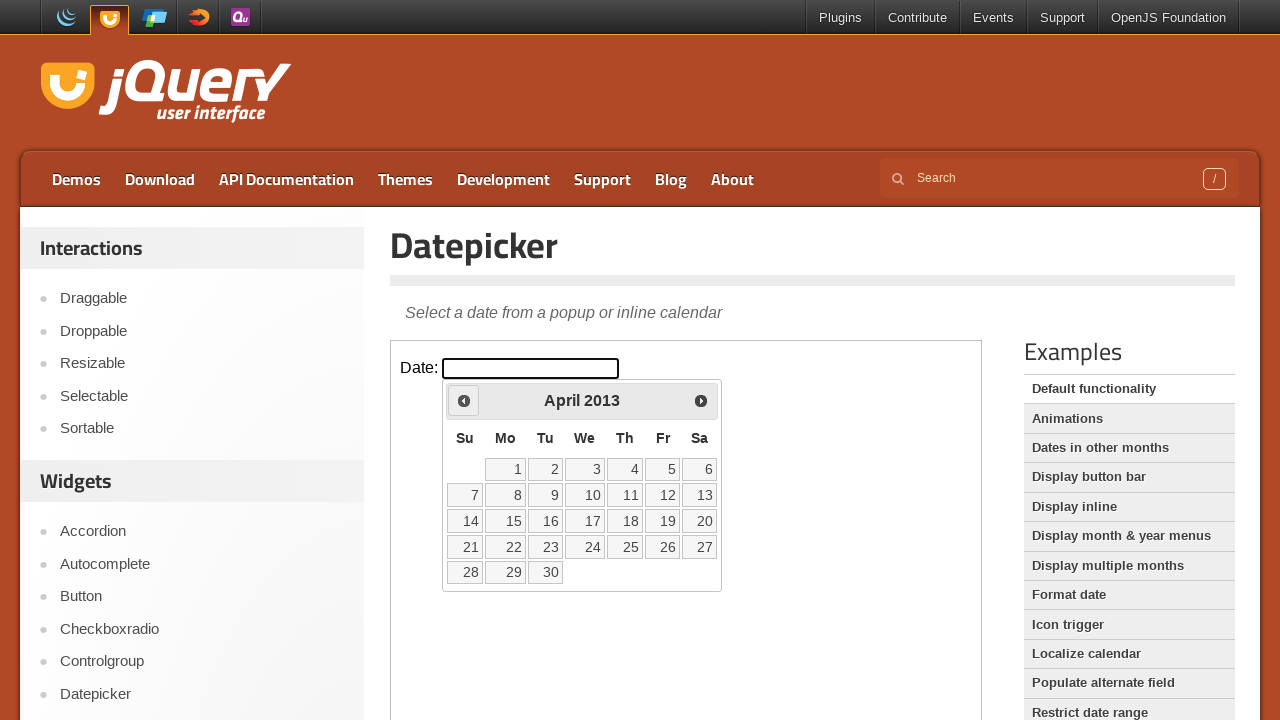

Navigated to previous month from April 2013 at (464, 400) on iframe.demo-frame >> internal:control=enter-frame >> xpath=//span[text()='Prev']
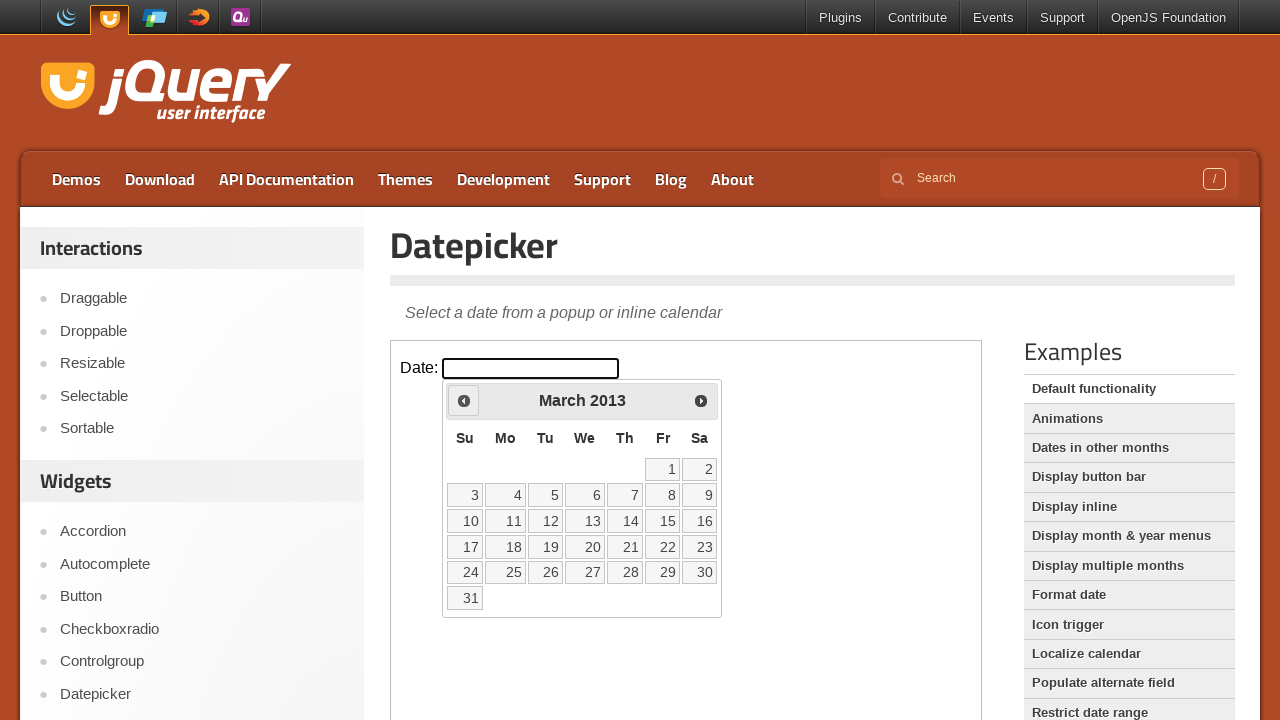

Waited for calendar to update
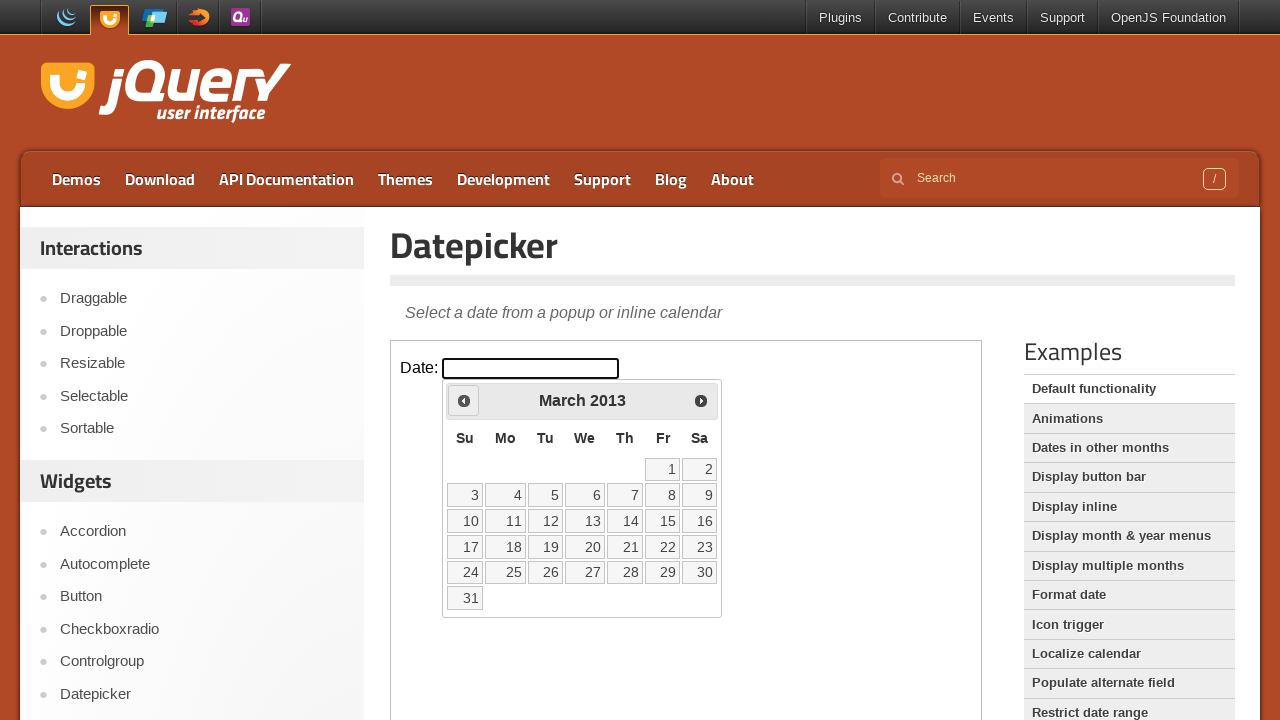

Retrieved current month and year: March 2013
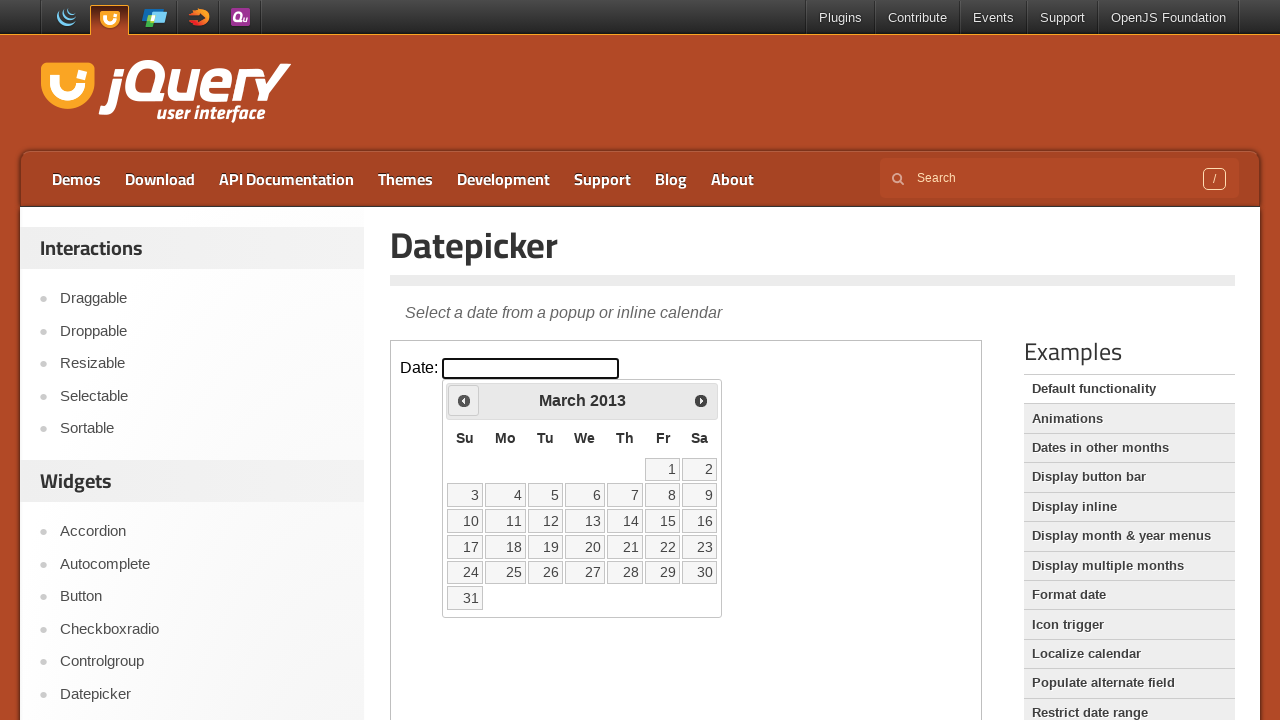

Navigated to previous month from March 2013 at (464, 400) on iframe.demo-frame >> internal:control=enter-frame >> xpath=//span[text()='Prev']
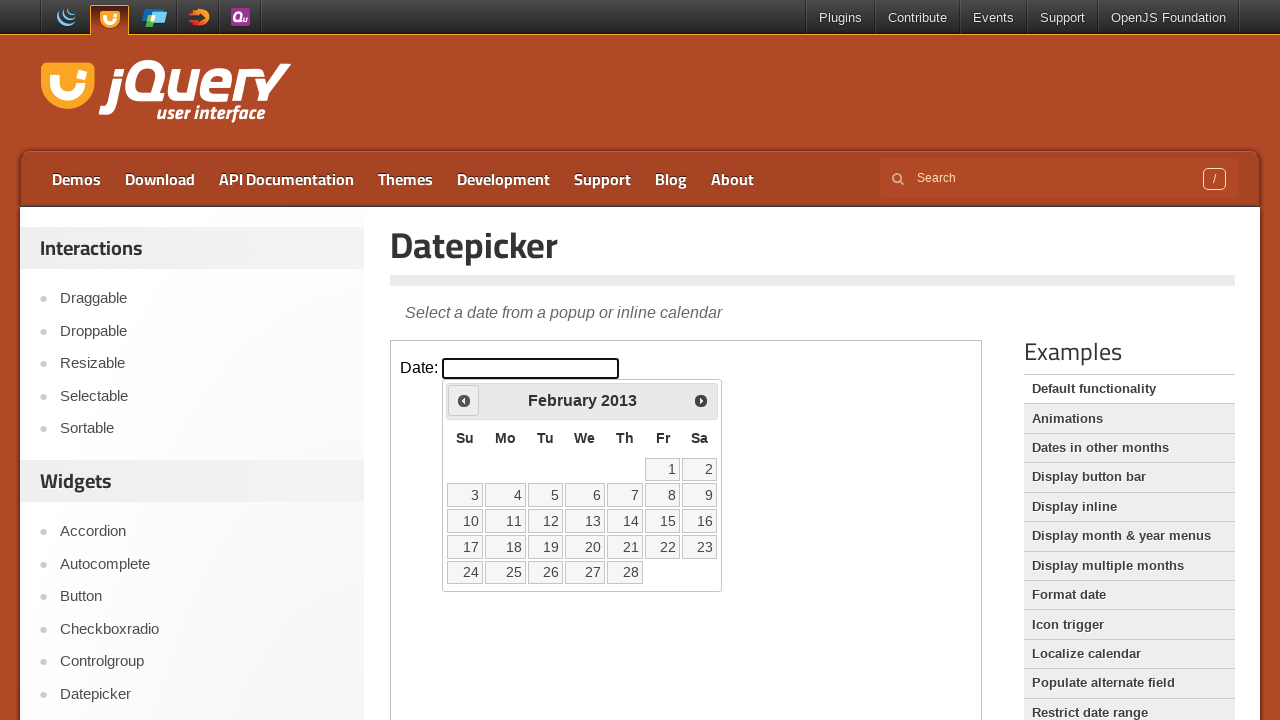

Waited for calendar to update
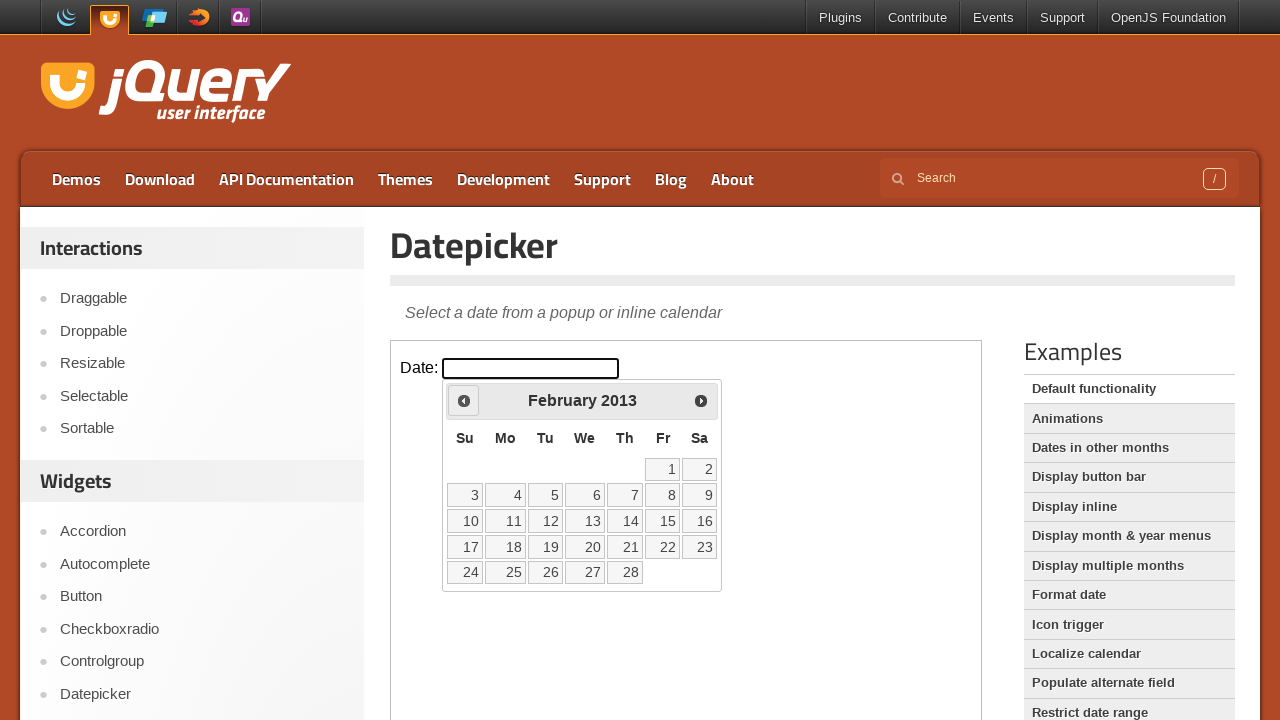

Retrieved current month and year: February 2013
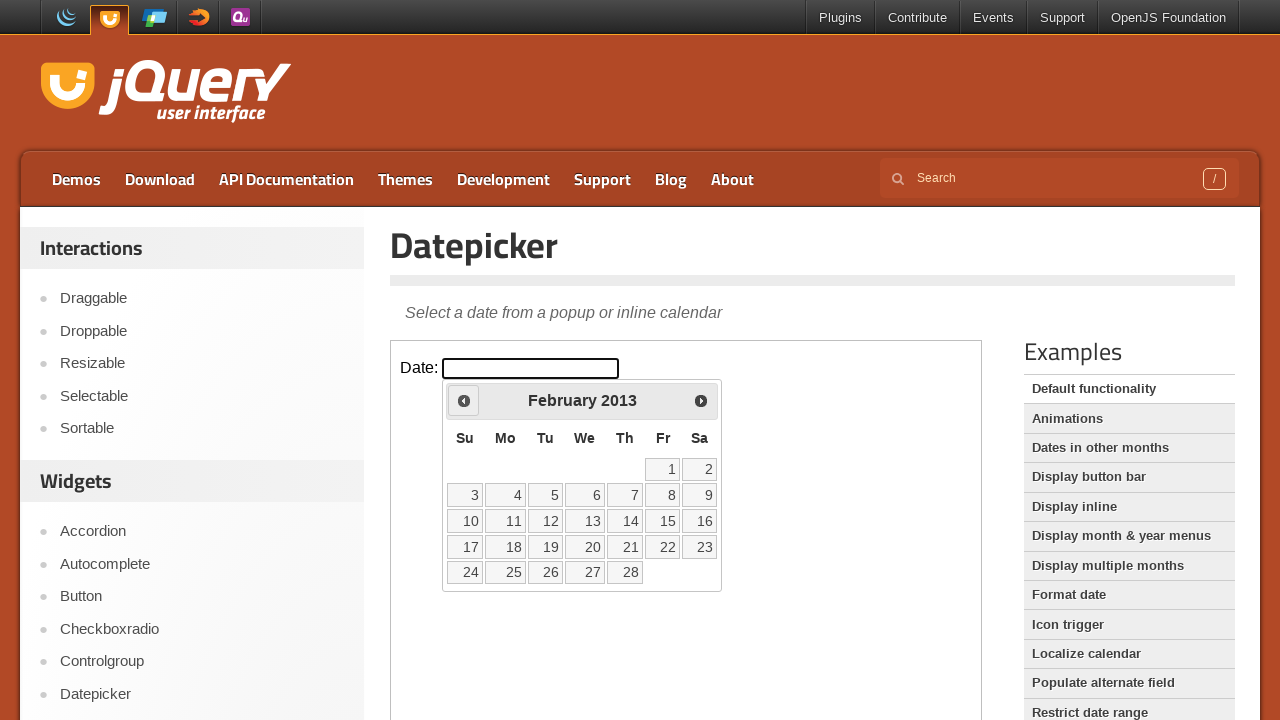

Navigated to previous month from February 2013 at (464, 400) on iframe.demo-frame >> internal:control=enter-frame >> xpath=//span[text()='Prev']
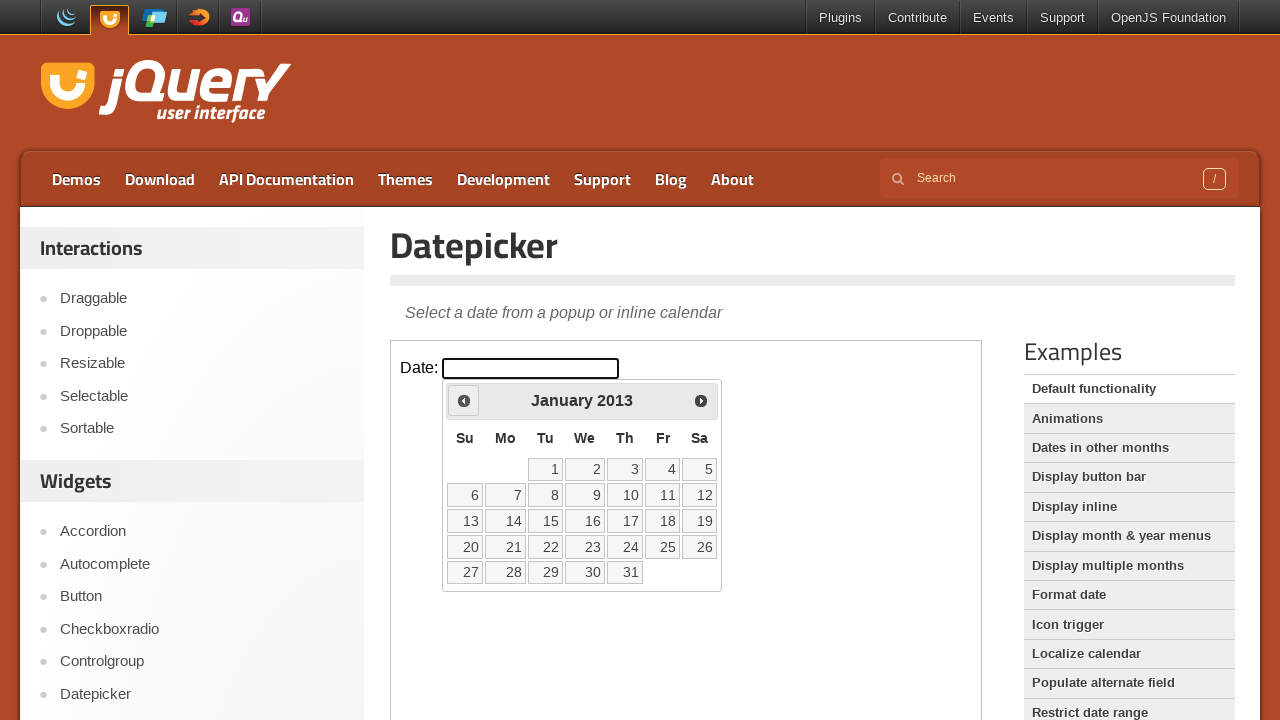

Waited for calendar to update
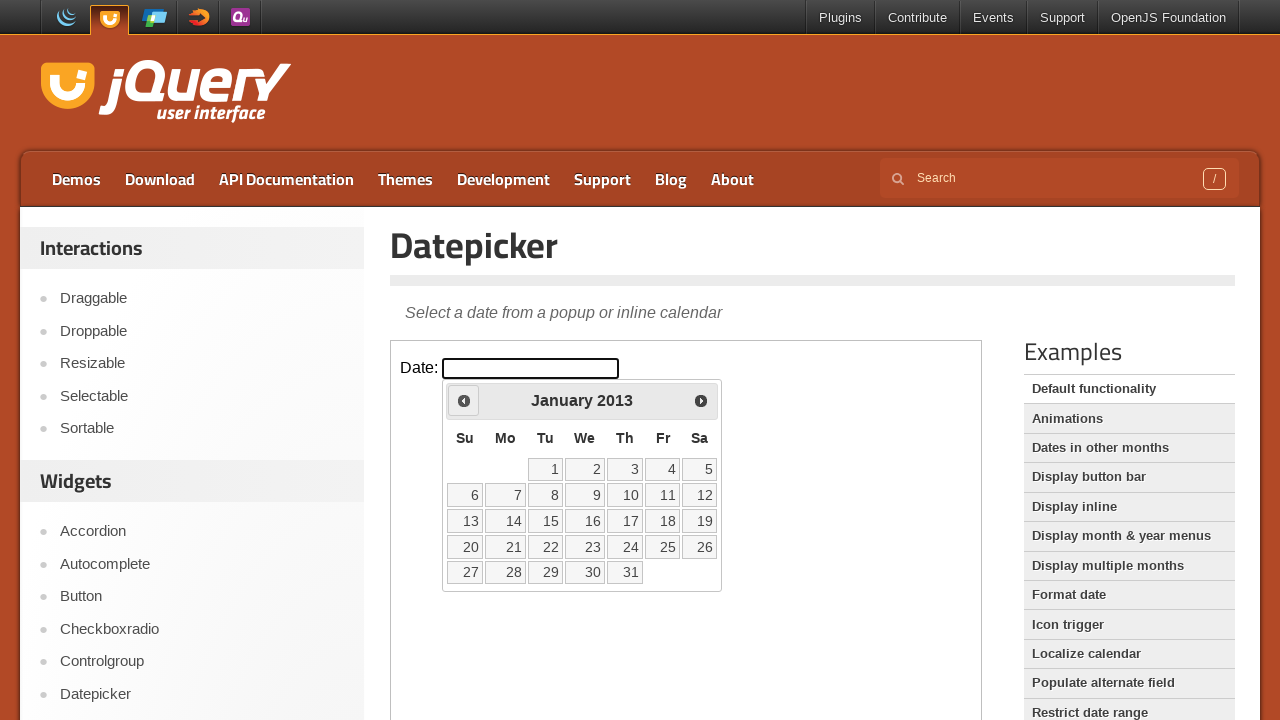

Retrieved current month and year: January 2013
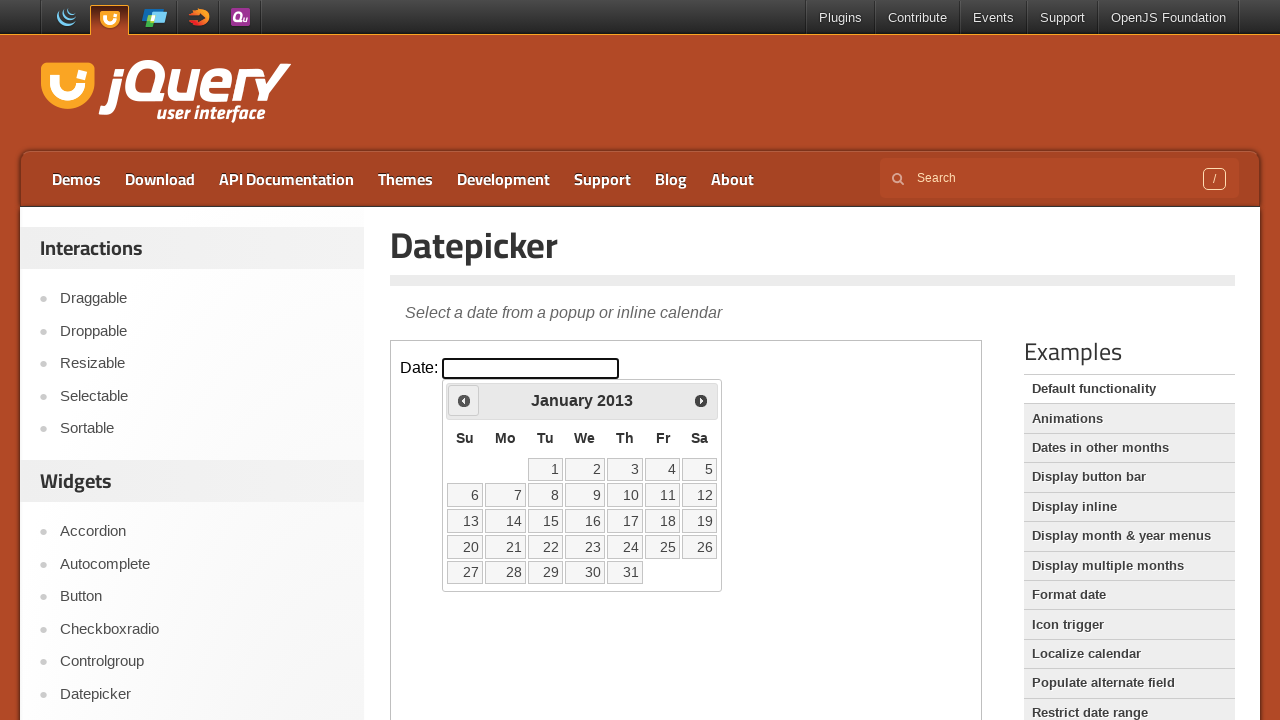

Navigated to previous month from January 2013 at (464, 400) on iframe.demo-frame >> internal:control=enter-frame >> xpath=//span[text()='Prev']
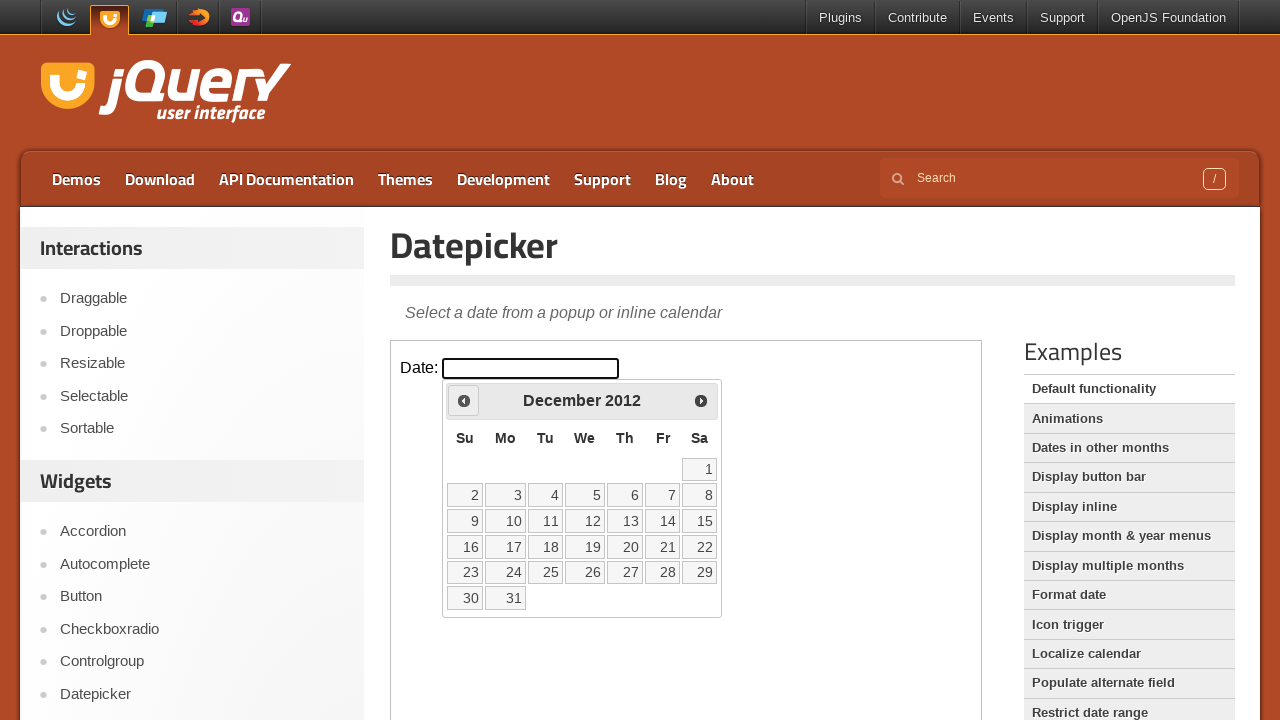

Waited for calendar to update
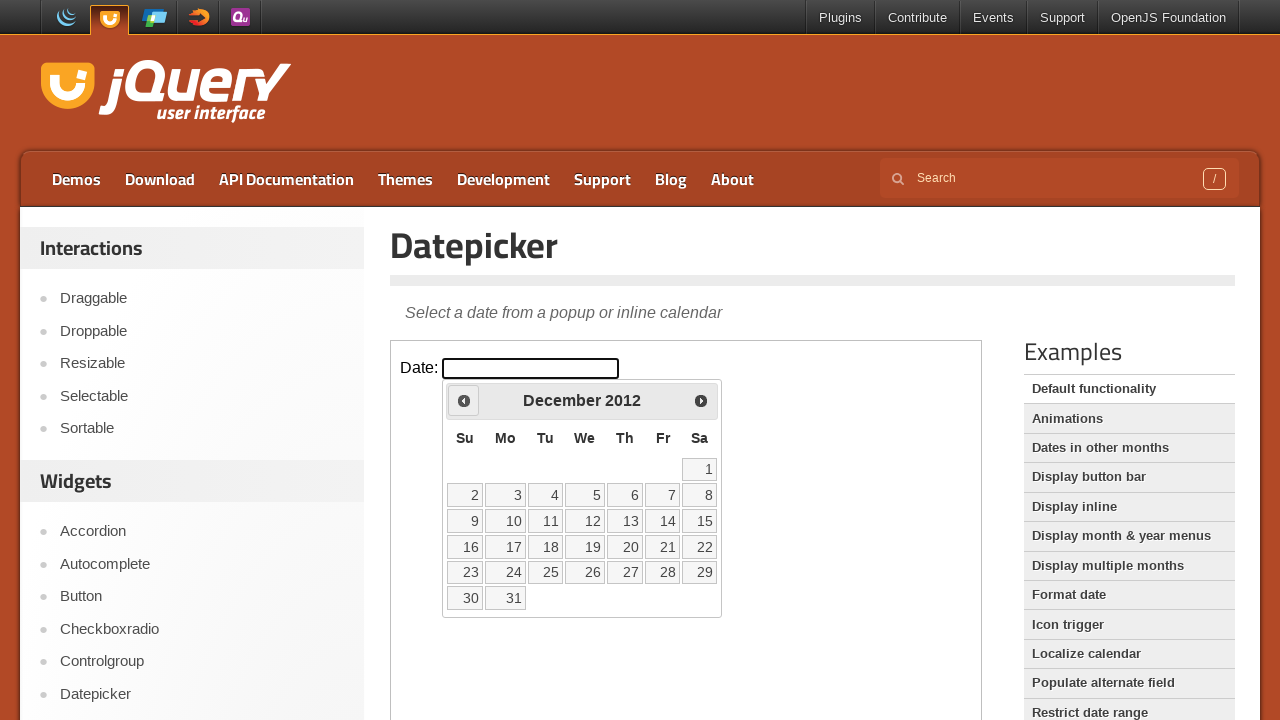

Retrieved current month and year: December 2012
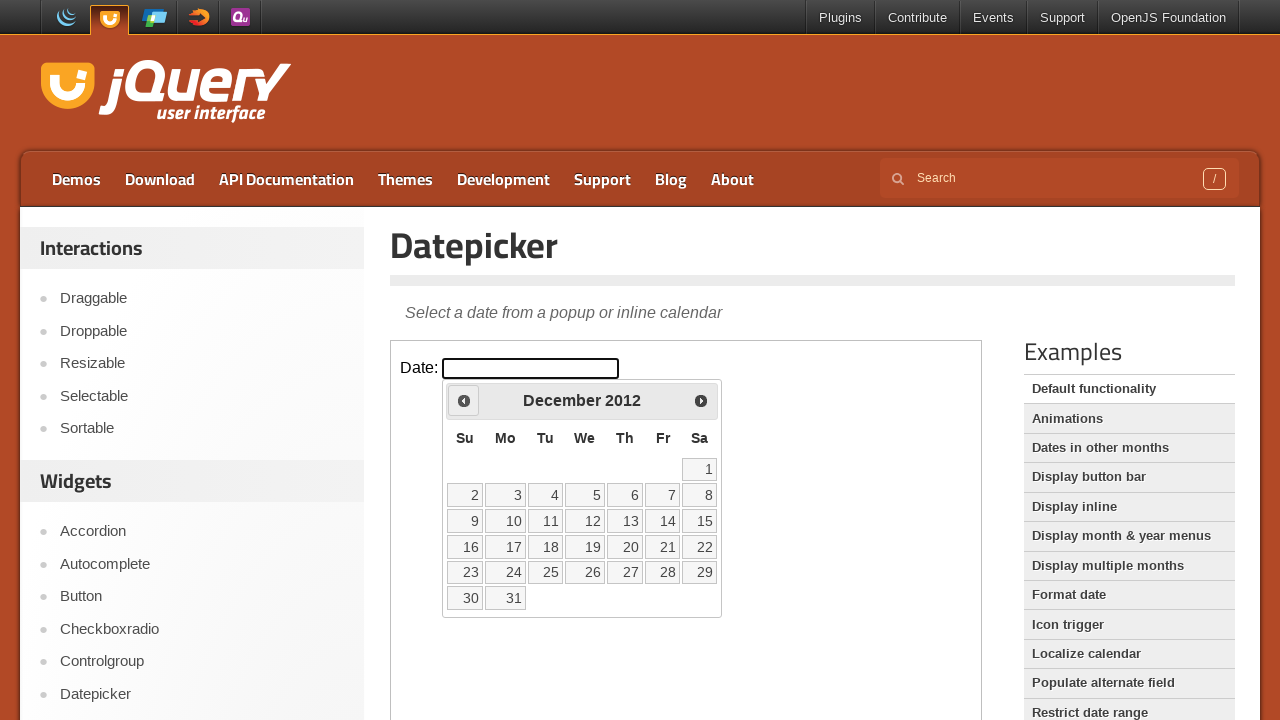

Navigated to previous month from December 2012 at (464, 400) on iframe.demo-frame >> internal:control=enter-frame >> xpath=//span[text()='Prev']
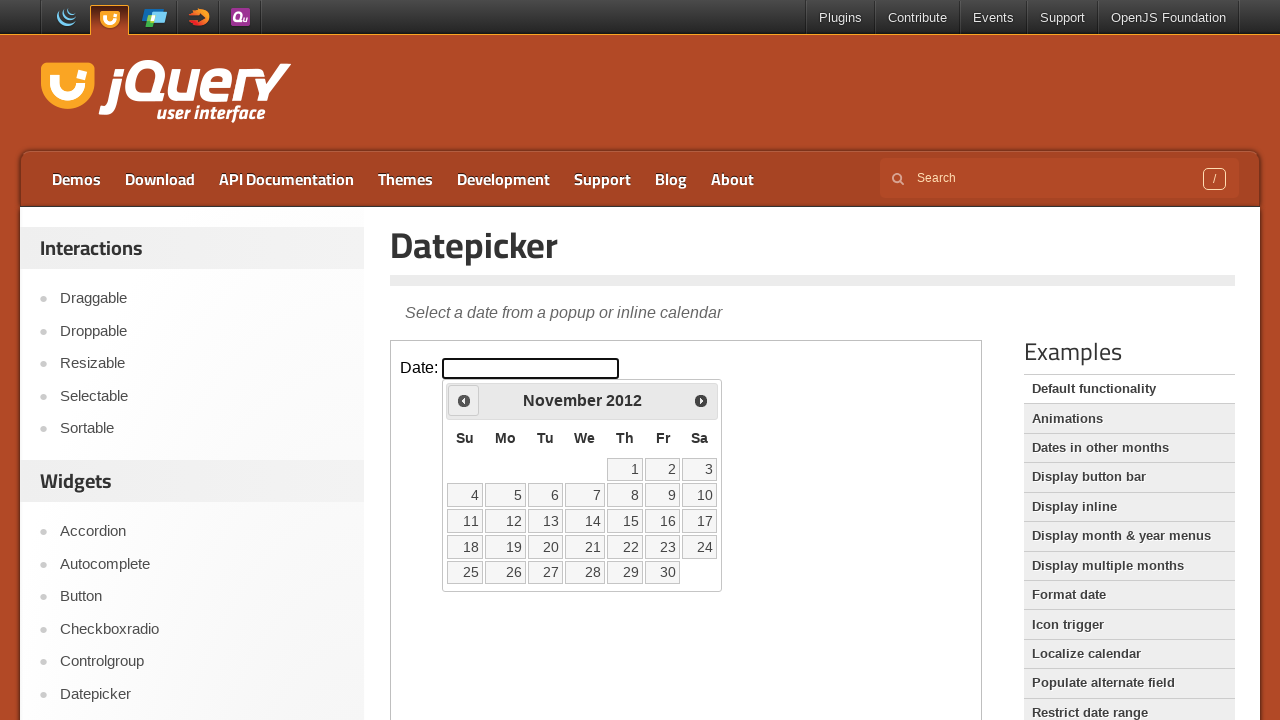

Waited for calendar to update
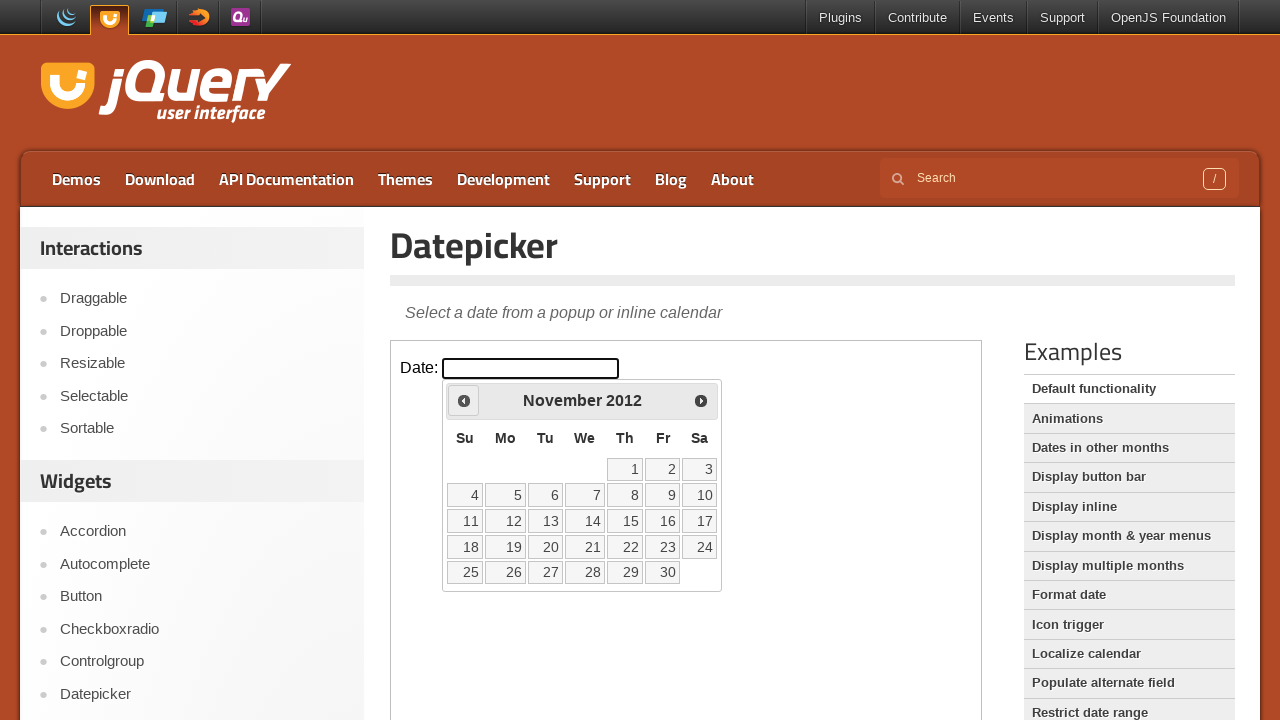

Retrieved current month and year: November 2012
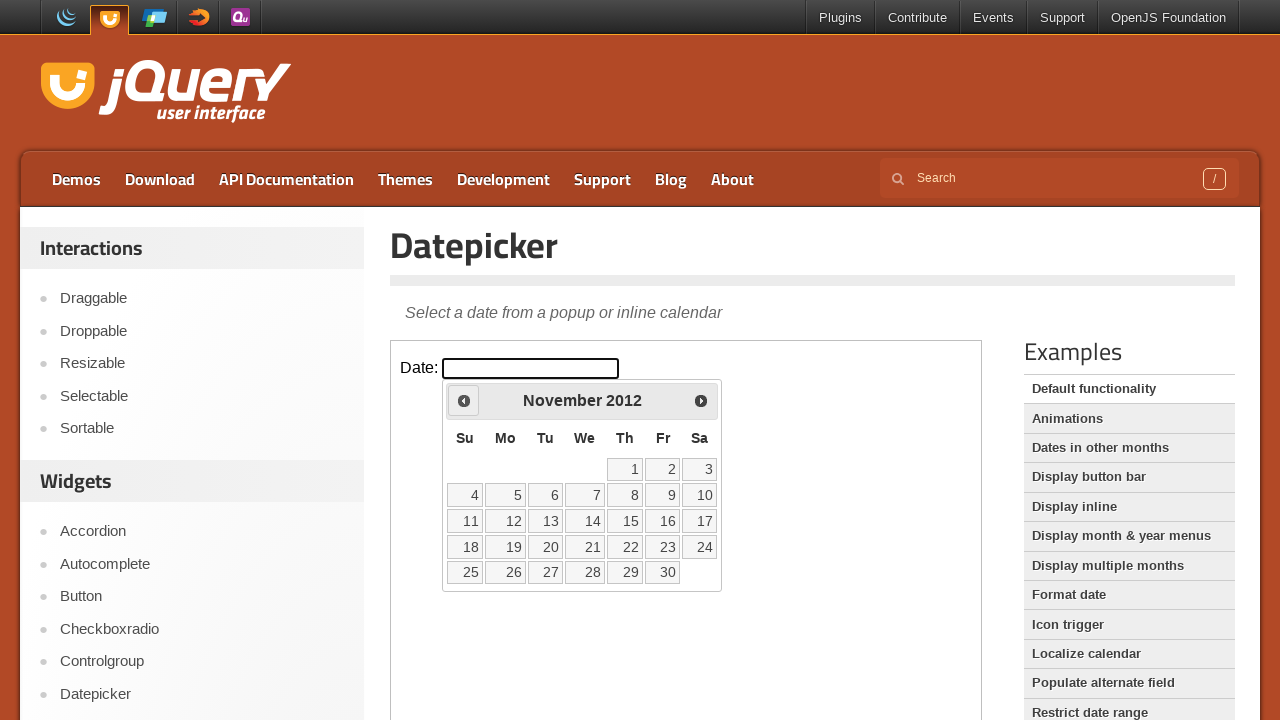

Navigated to previous month from November 2012 at (464, 400) on iframe.demo-frame >> internal:control=enter-frame >> xpath=//span[text()='Prev']
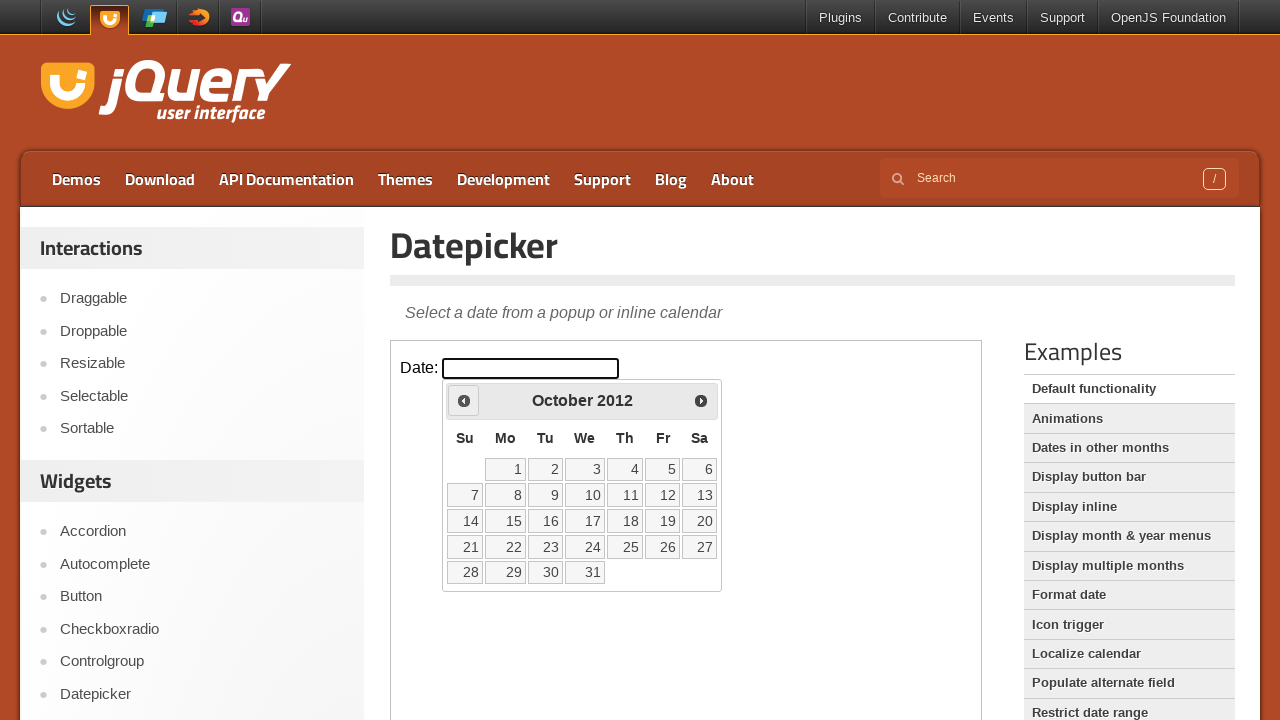

Waited for calendar to update
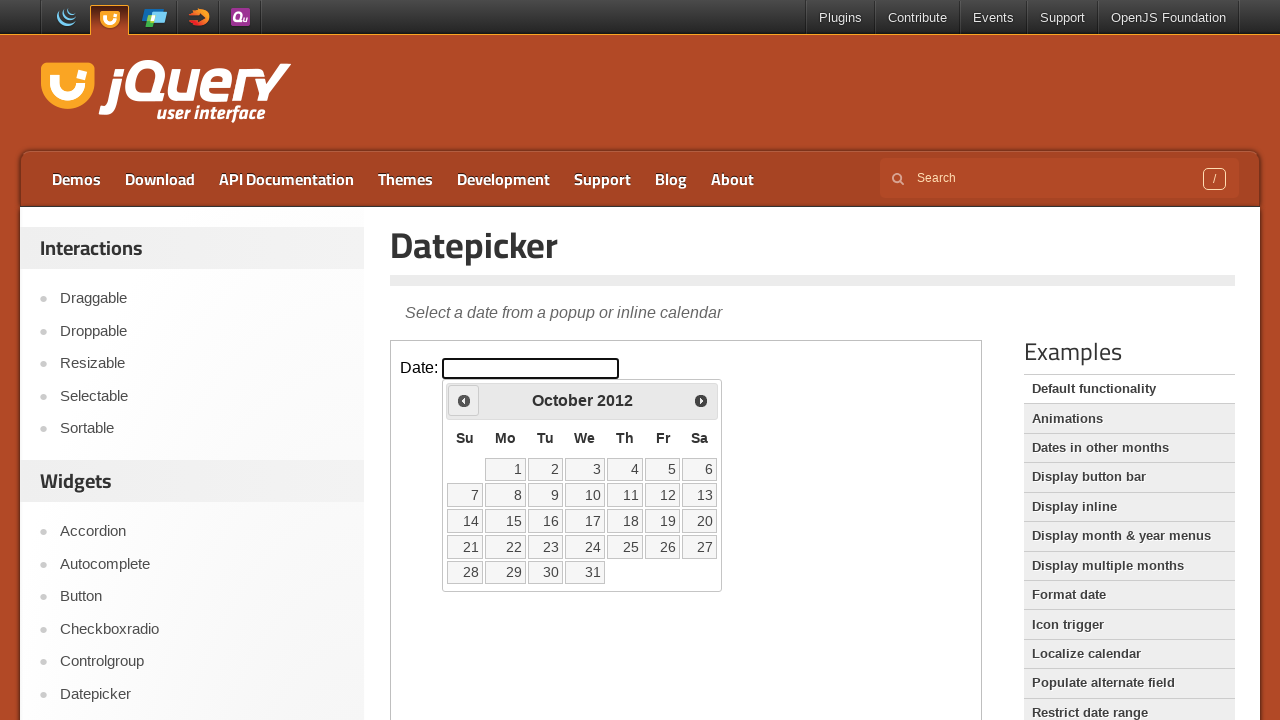

Retrieved current month and year: October 2012
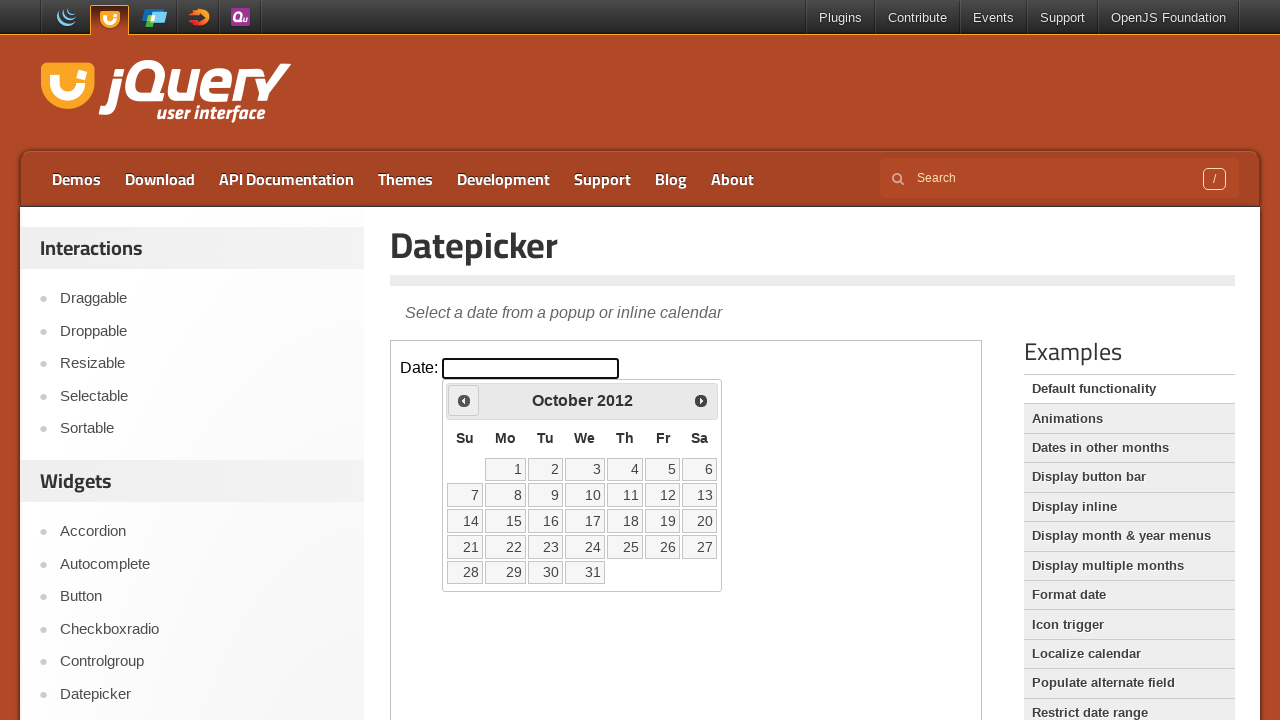

Navigated to previous month from October 2012 at (464, 400) on iframe.demo-frame >> internal:control=enter-frame >> xpath=//span[text()='Prev']
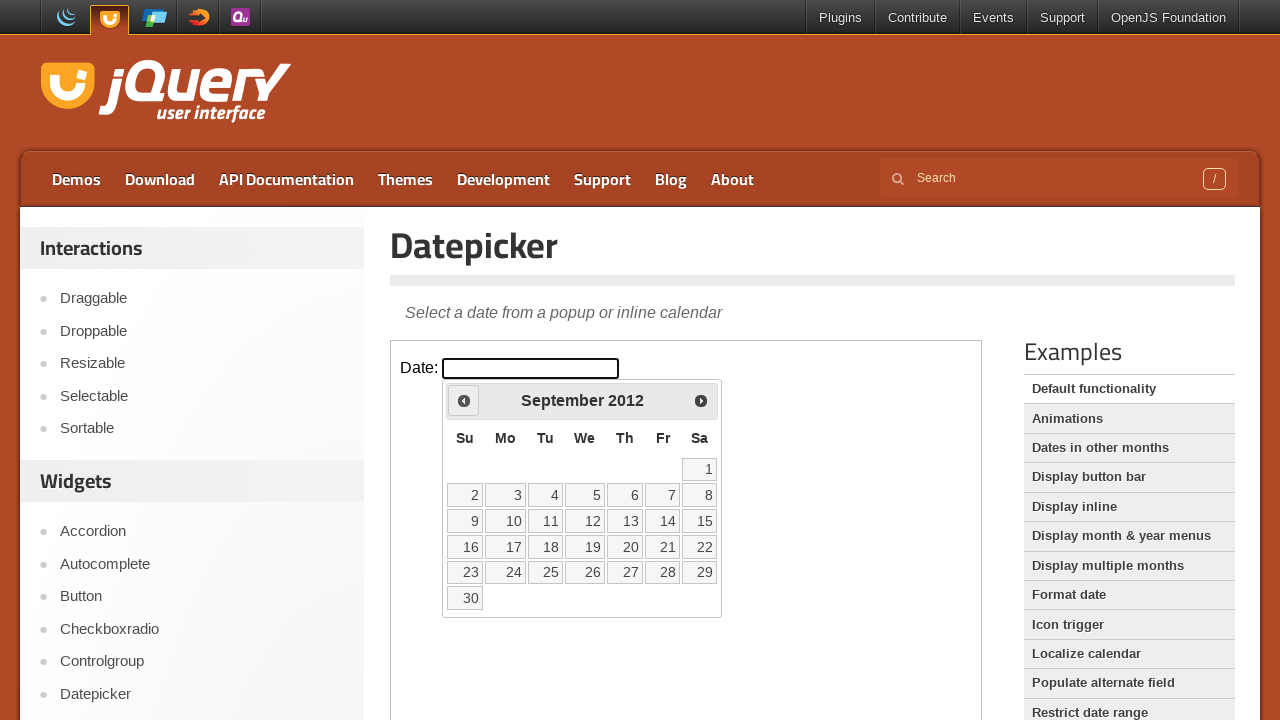

Waited for calendar to update
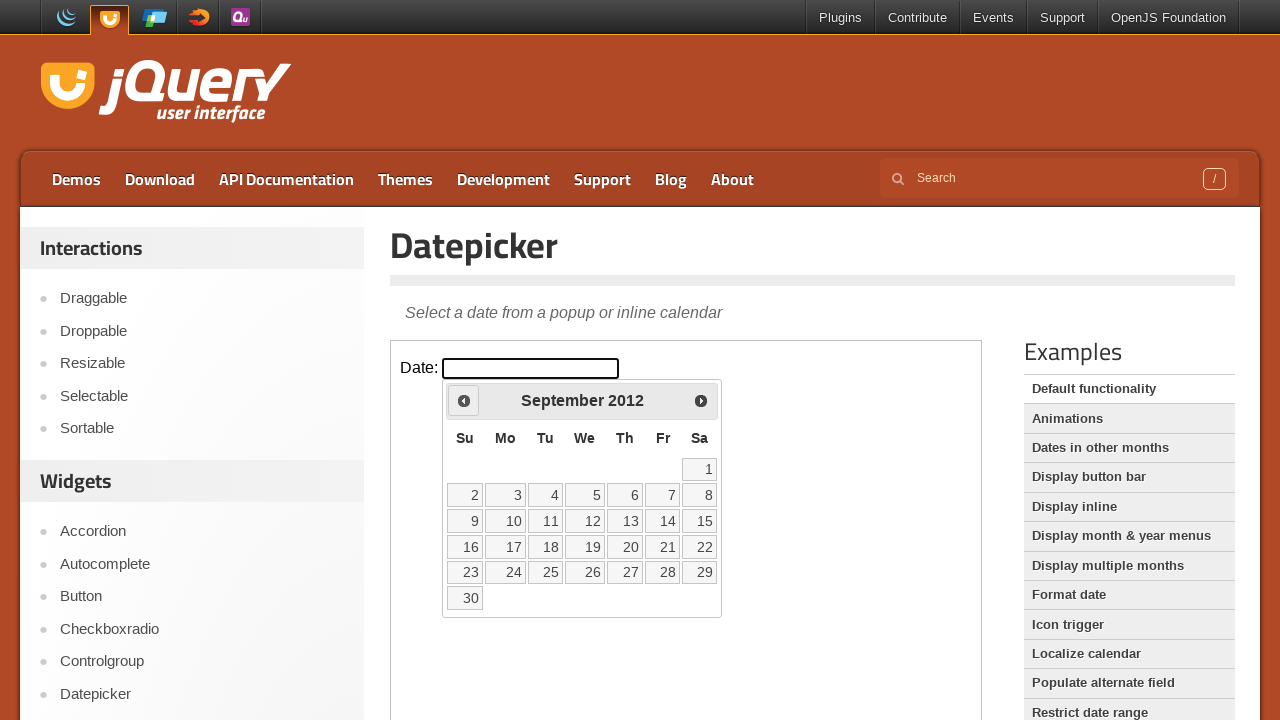

Retrieved current month and year: September 2012
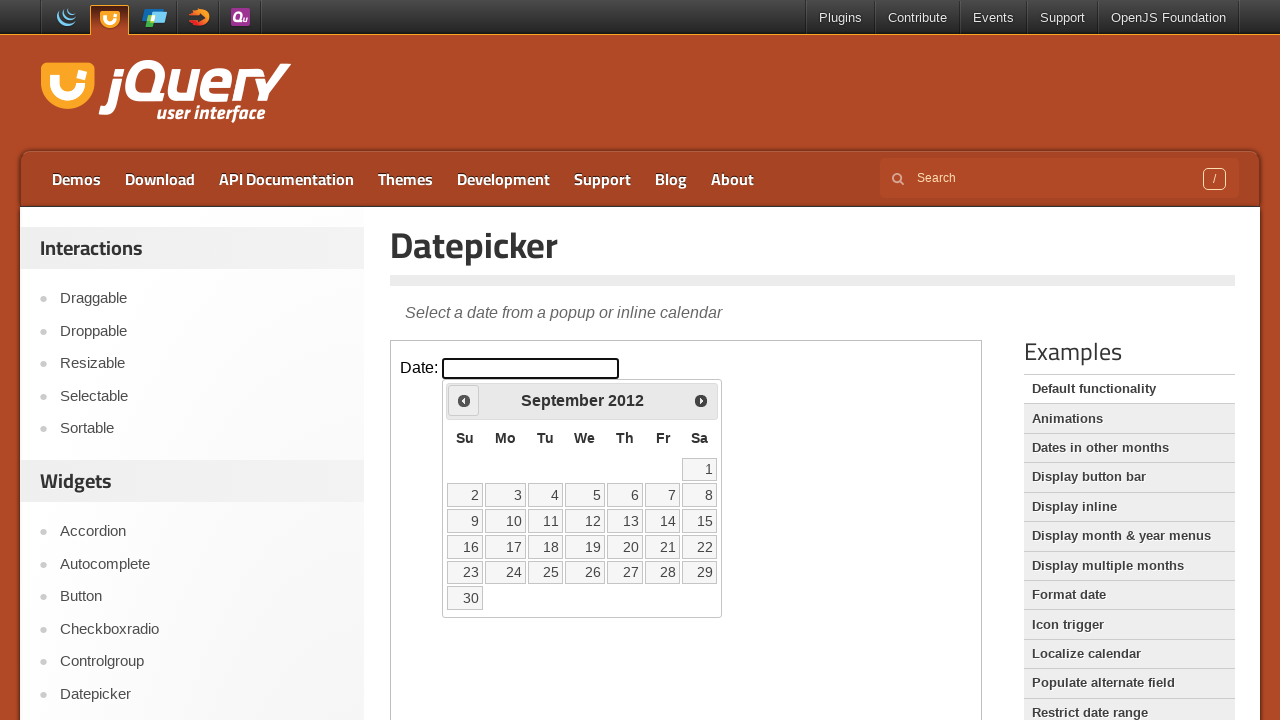

Navigated to previous month from September 2012 at (464, 400) on iframe.demo-frame >> internal:control=enter-frame >> xpath=//span[text()='Prev']
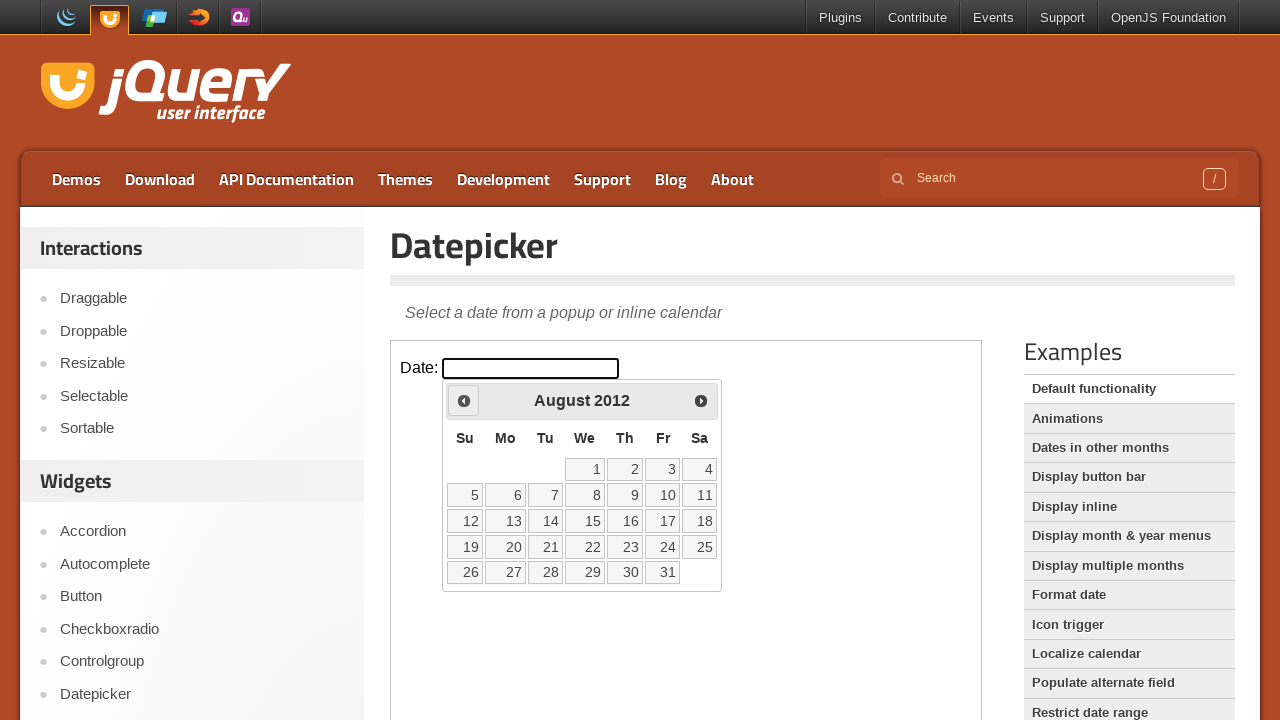

Waited for calendar to update
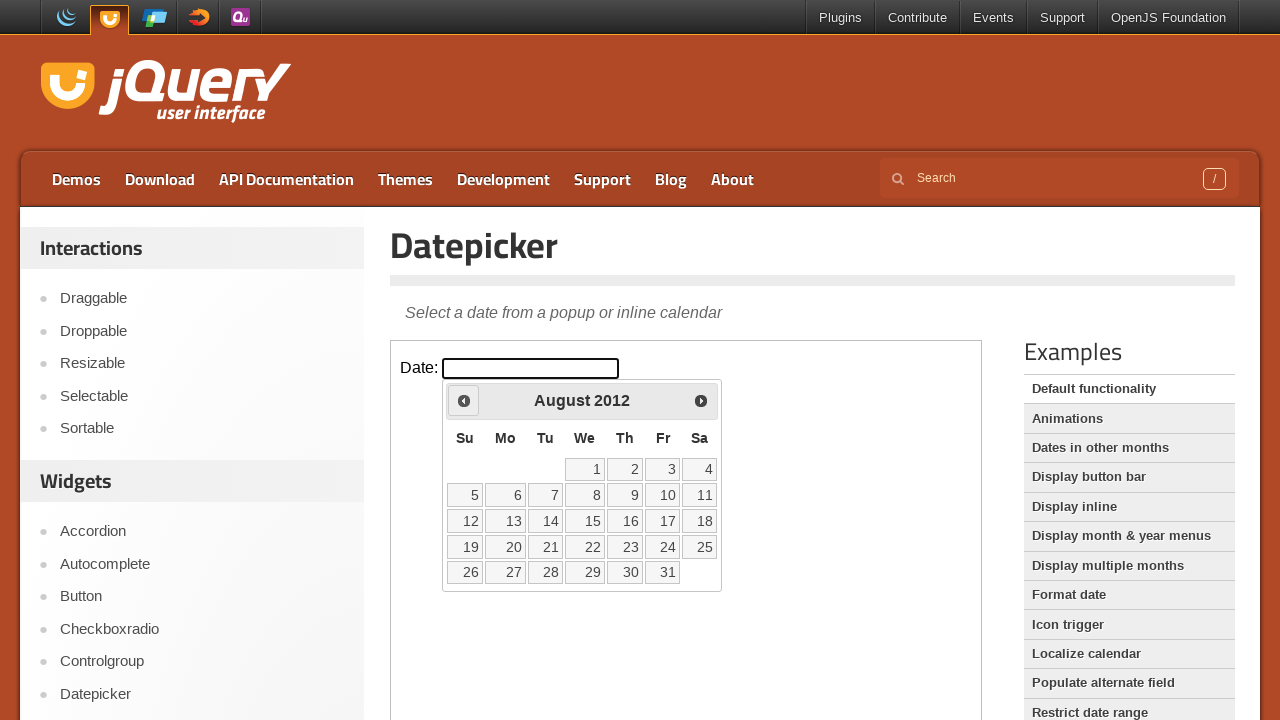

Retrieved current month and year: August 2012
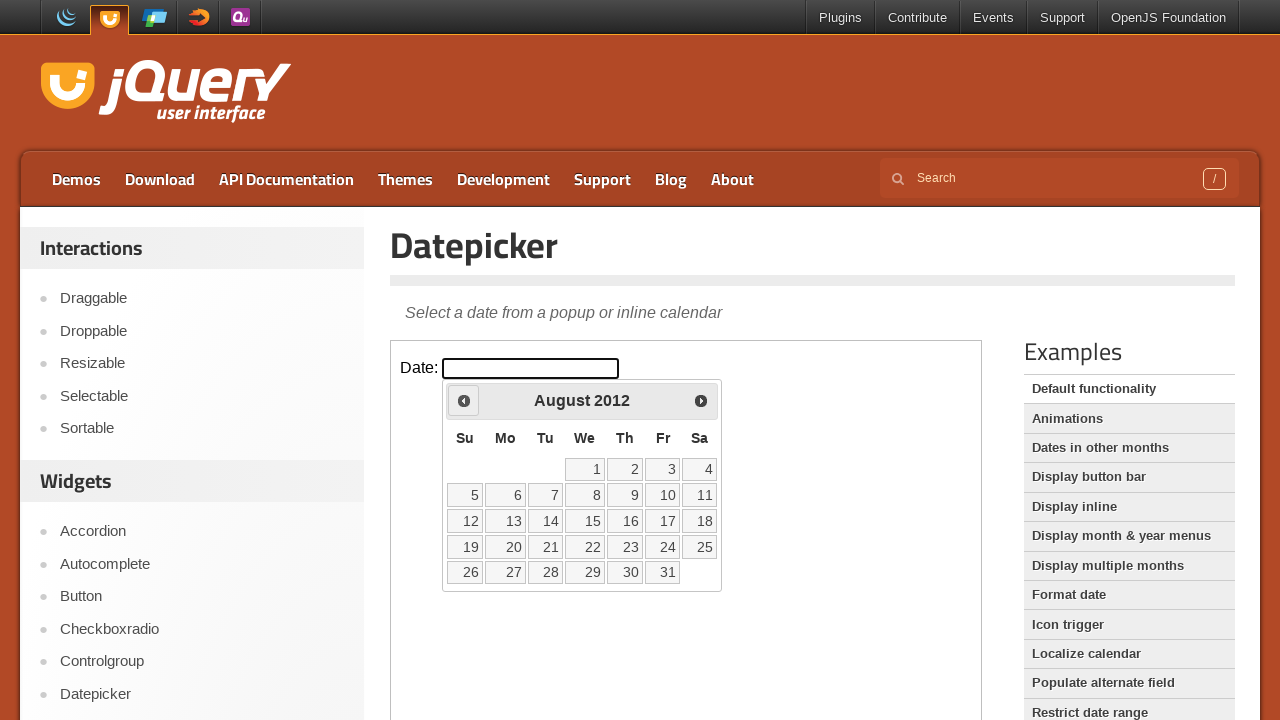

Navigated to previous month from August 2012 at (464, 400) on iframe.demo-frame >> internal:control=enter-frame >> xpath=//span[text()='Prev']
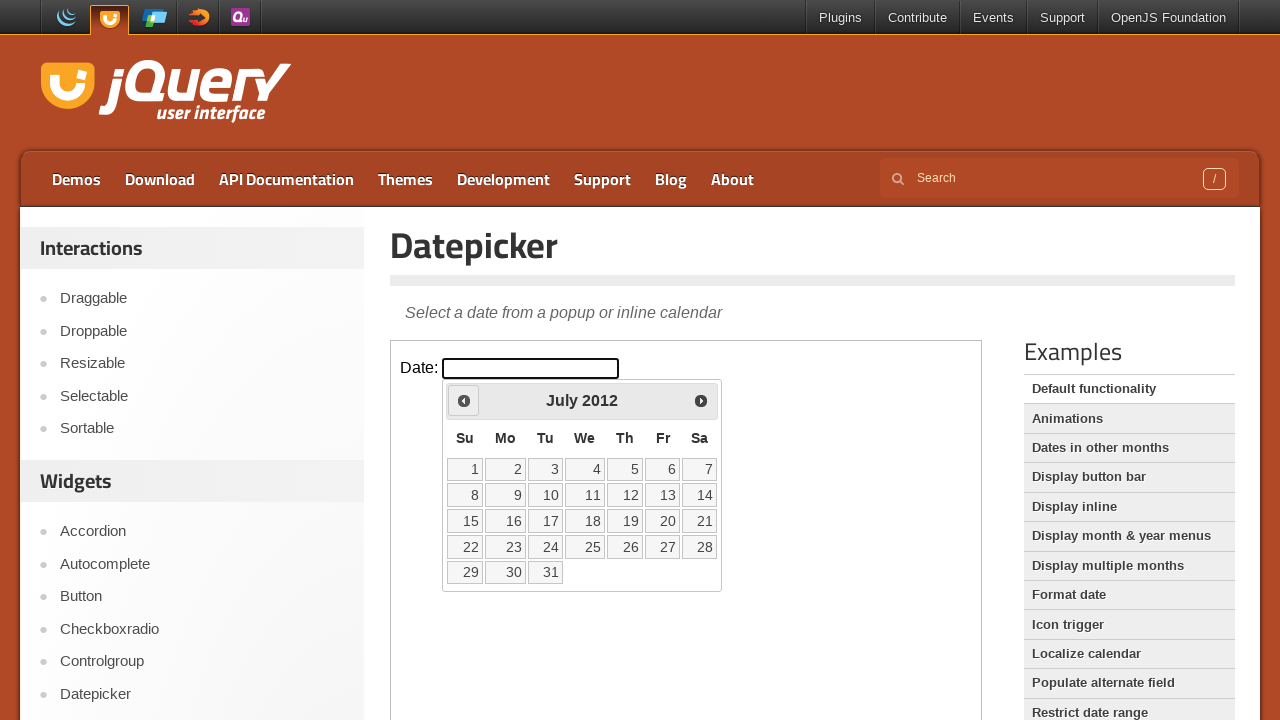

Waited for calendar to update
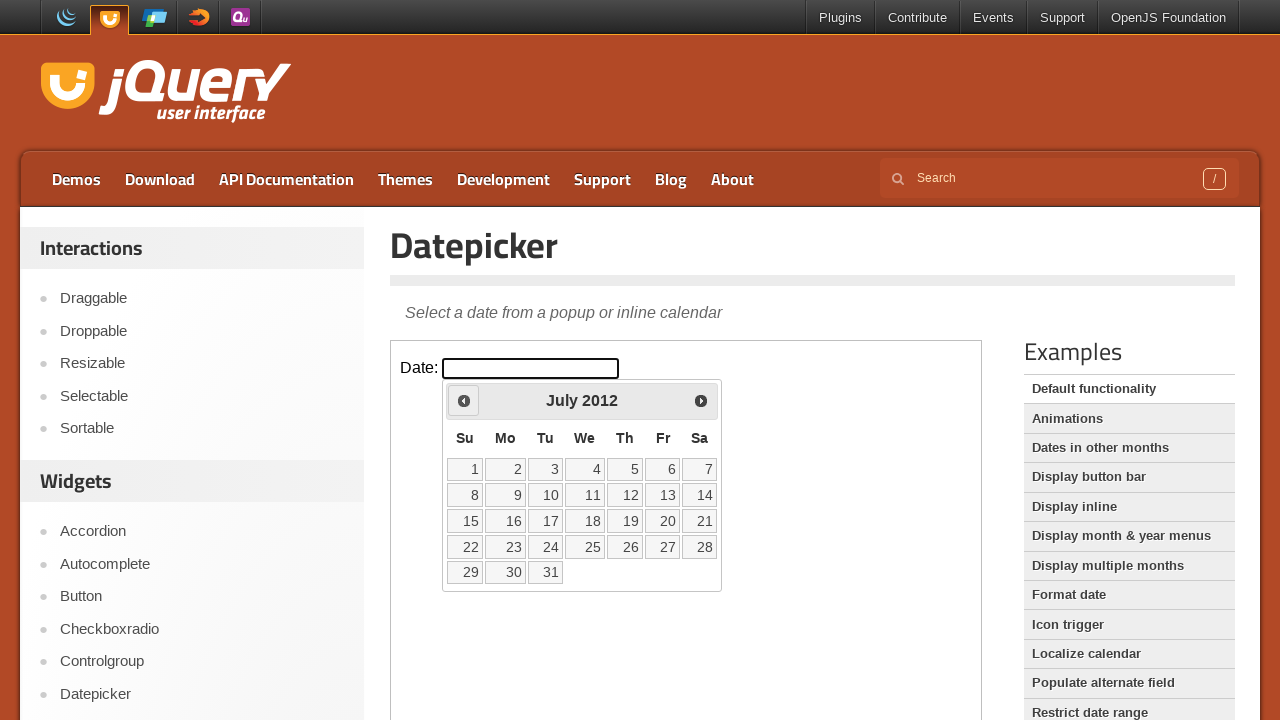

Retrieved current month and year: July 2012
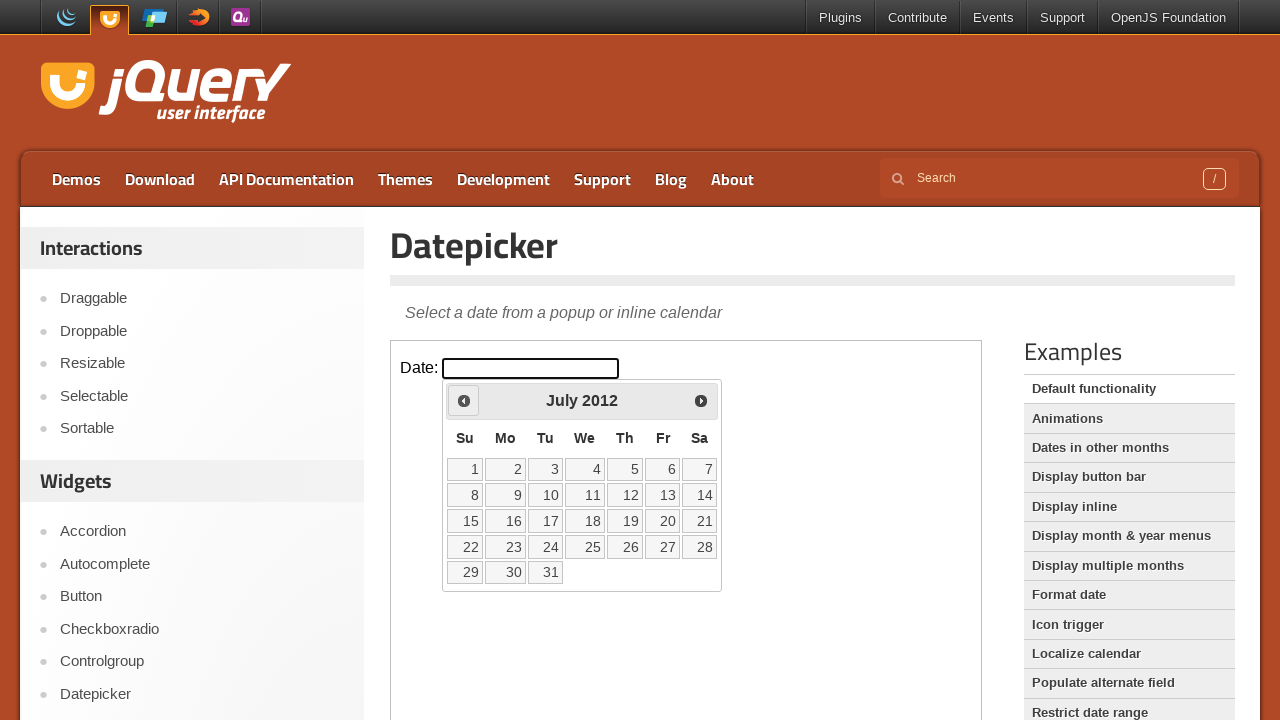

Navigated to previous month from July 2012 at (464, 400) on iframe.demo-frame >> internal:control=enter-frame >> xpath=//span[text()='Prev']
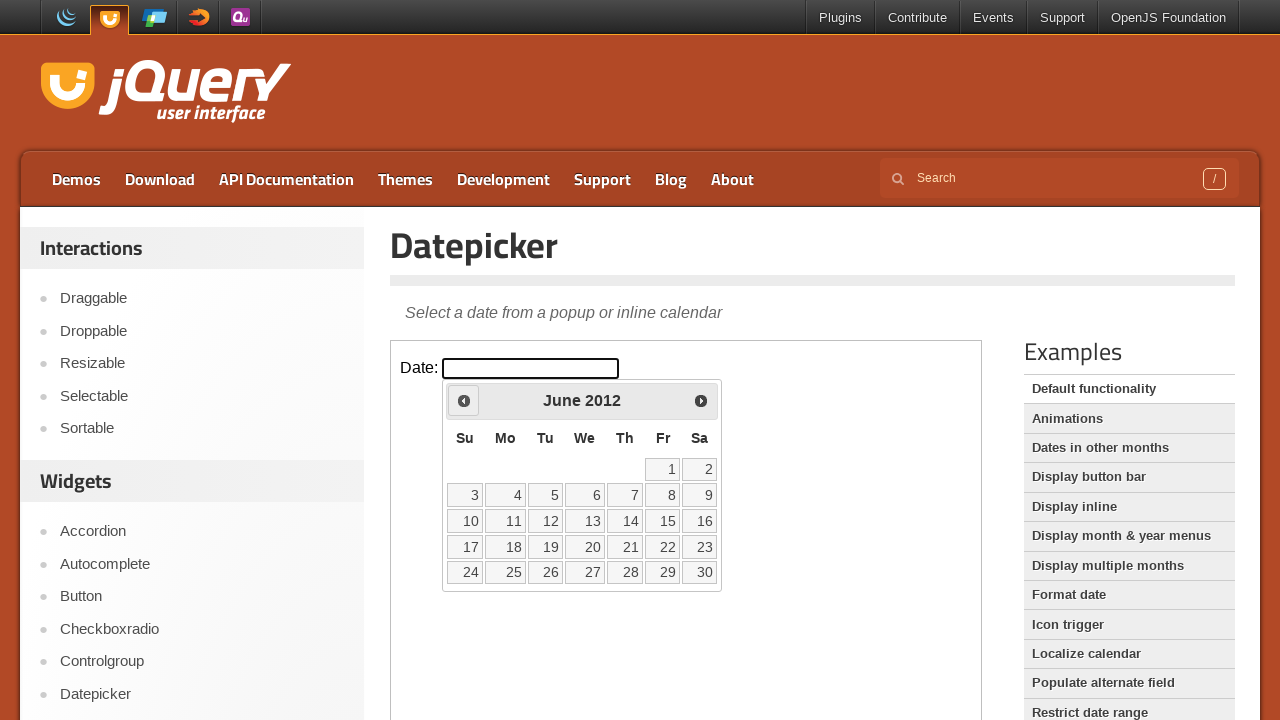

Waited for calendar to update
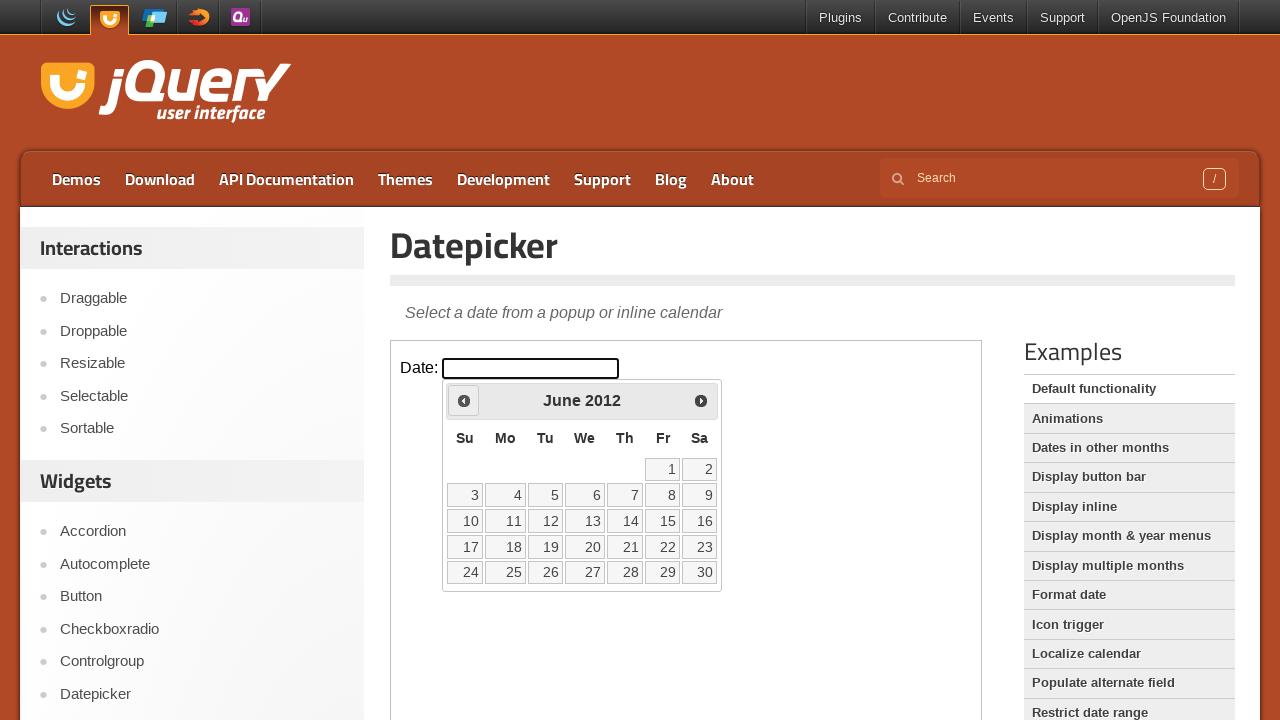

Retrieved current month and year: June 2012
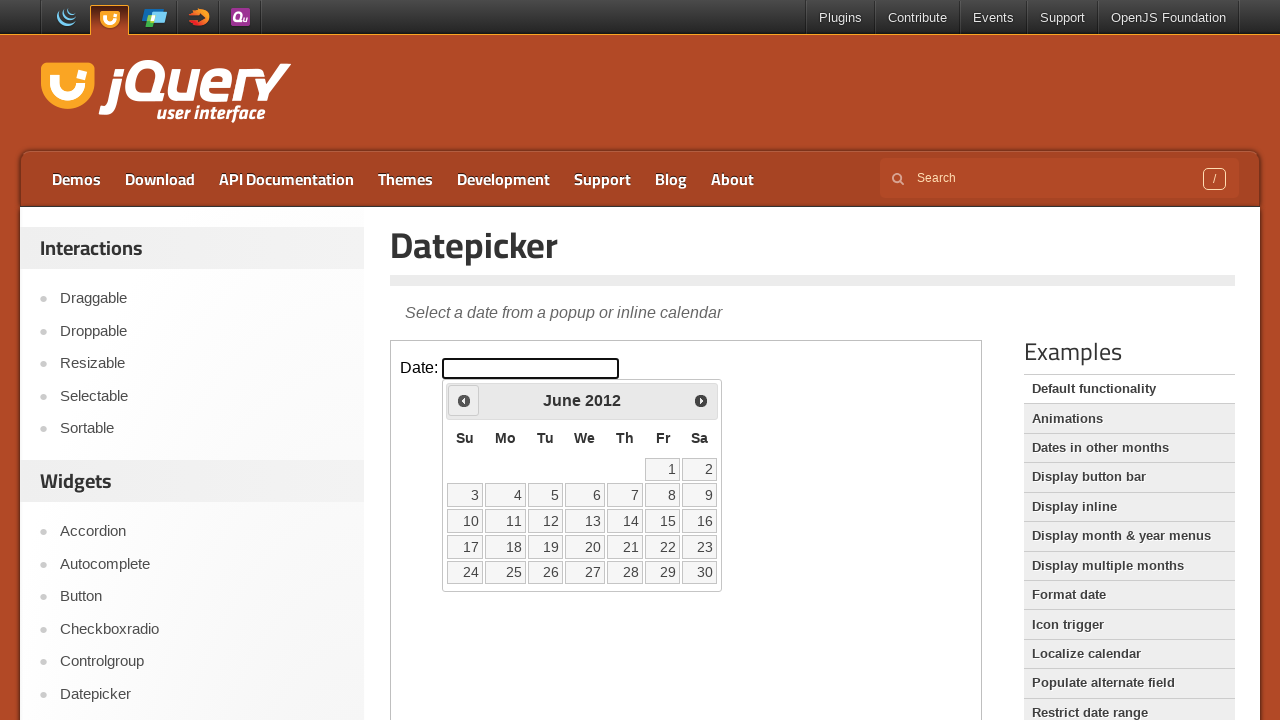

Navigated to previous month from June 2012 at (464, 400) on iframe.demo-frame >> internal:control=enter-frame >> xpath=//span[text()='Prev']
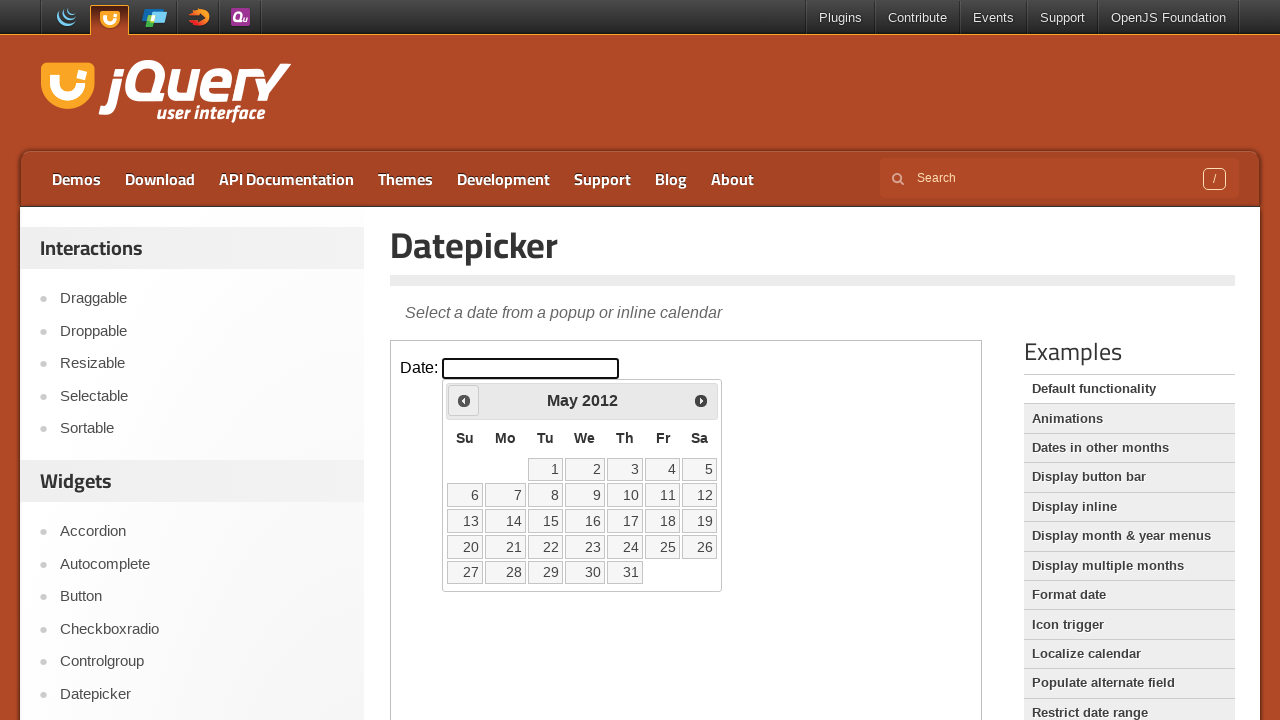

Waited for calendar to update
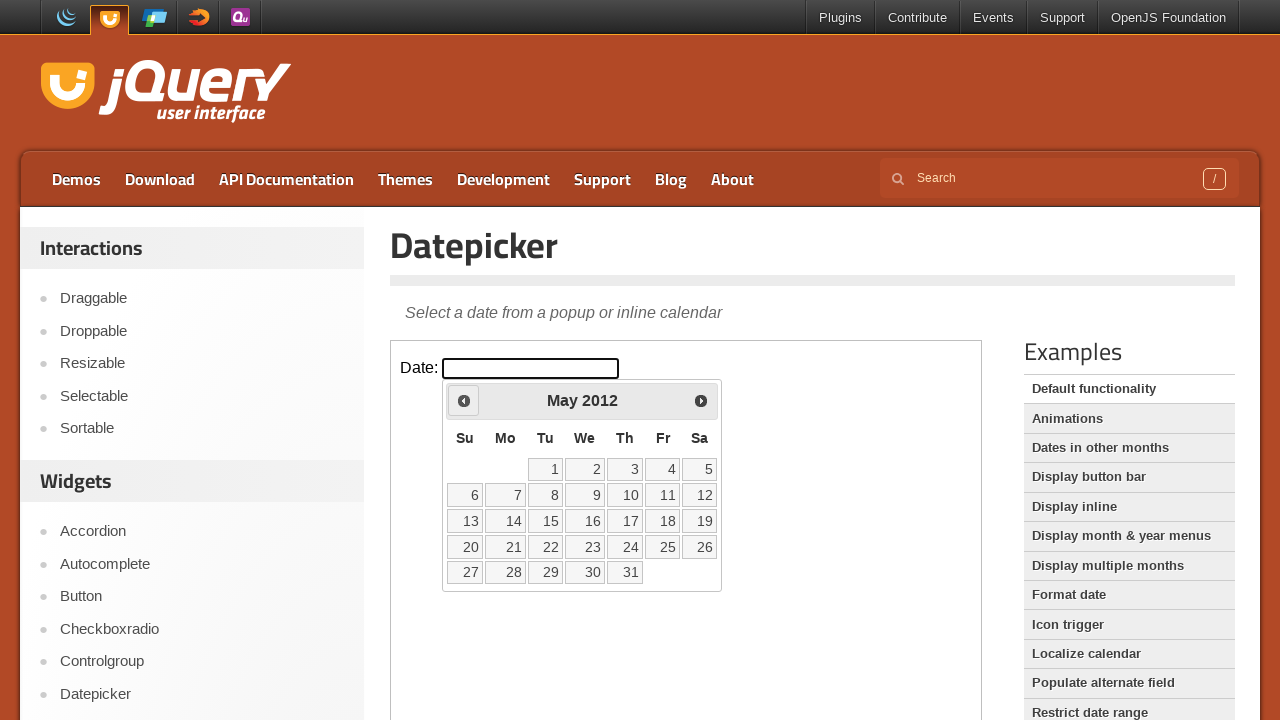

Retrieved current month and year: May 2012
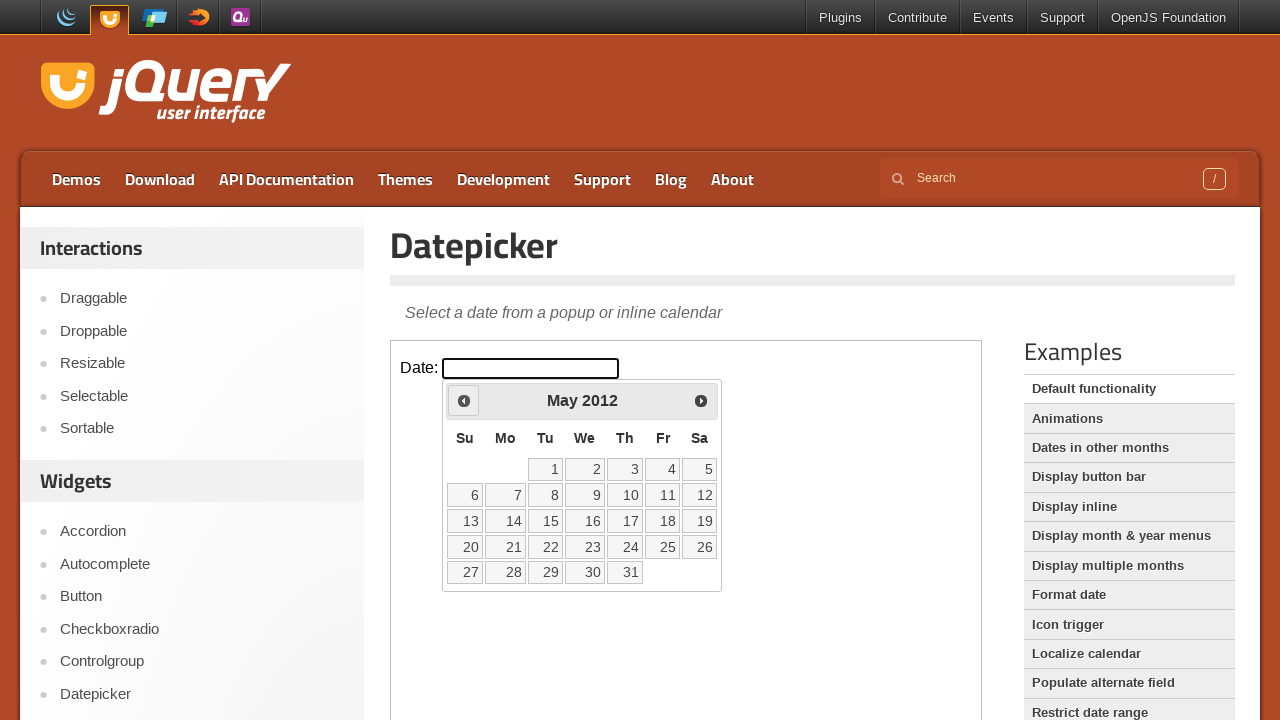

Navigated to previous month from May 2012 at (464, 400) on iframe.demo-frame >> internal:control=enter-frame >> xpath=//span[text()='Prev']
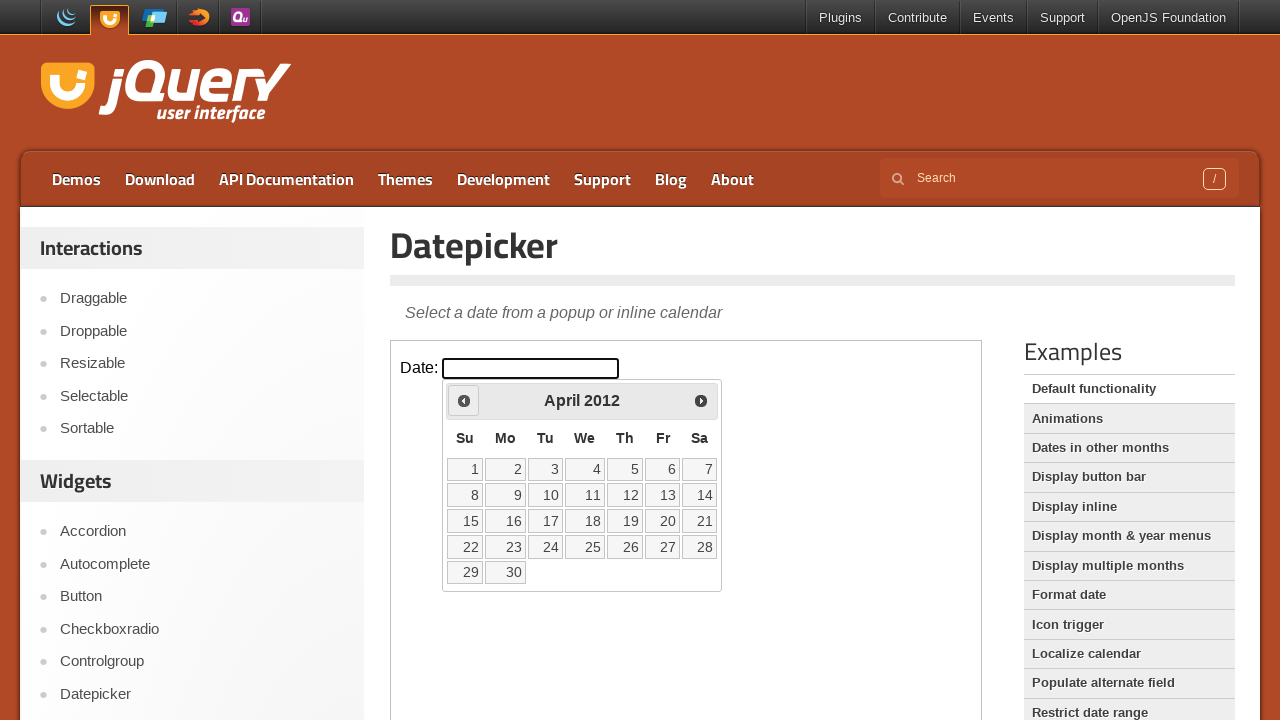

Waited for calendar to update
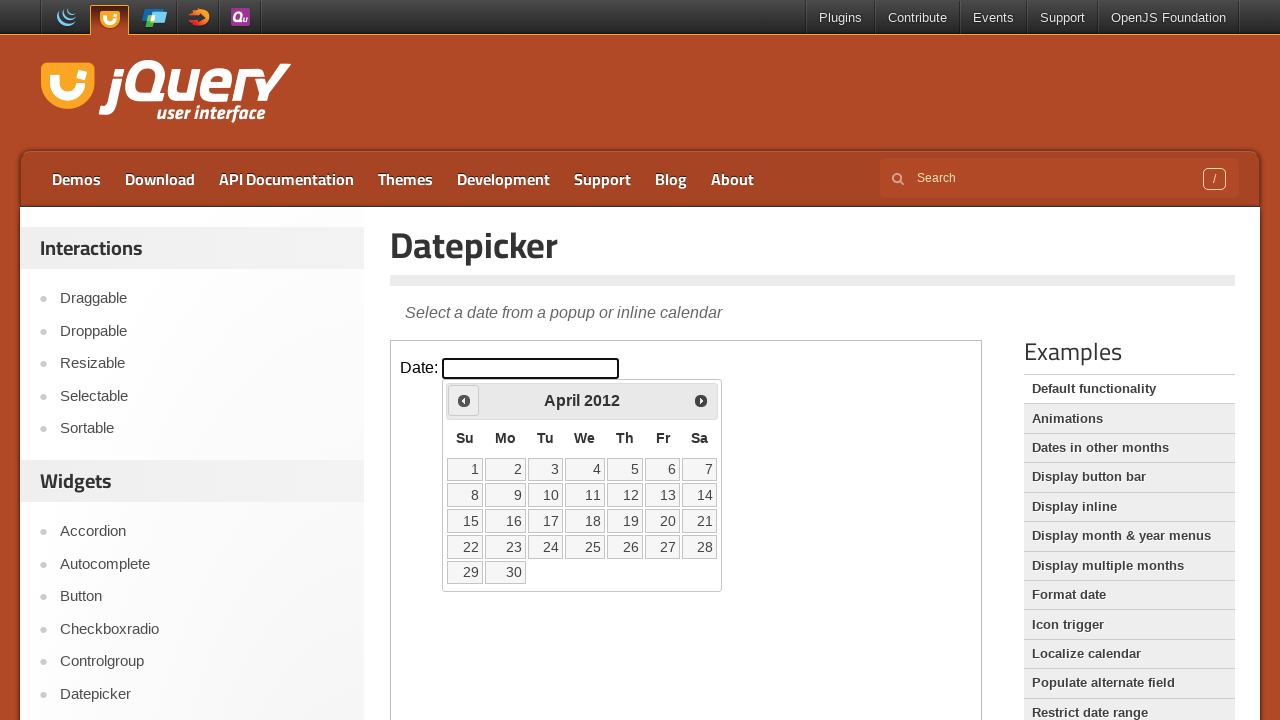

Retrieved current month and year: April 2012
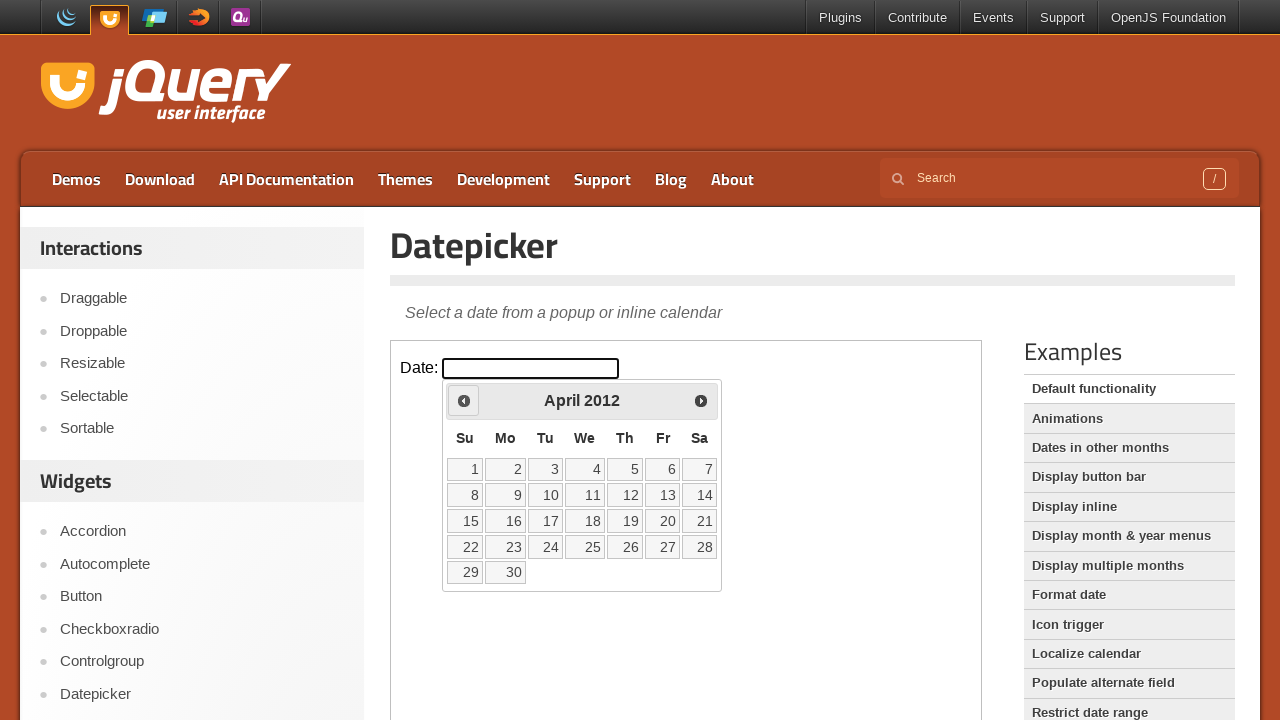

Navigated to previous month from April 2012 at (464, 400) on iframe.demo-frame >> internal:control=enter-frame >> xpath=//span[text()='Prev']
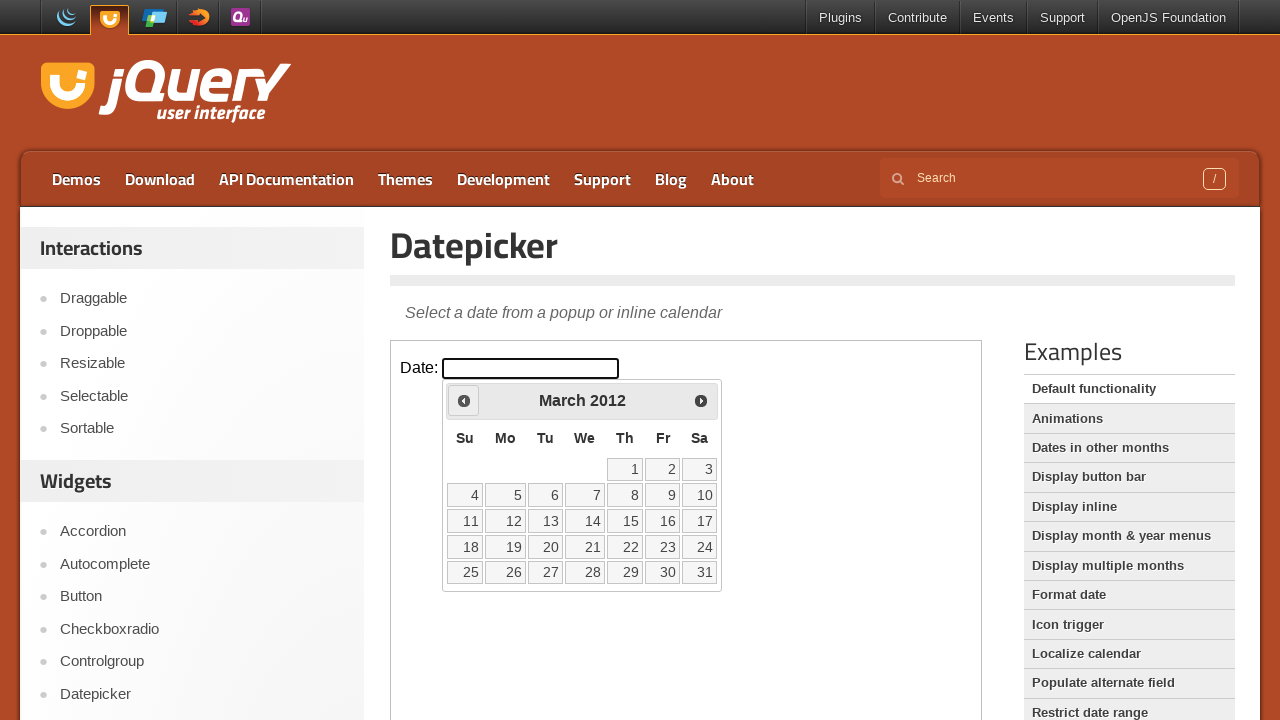

Waited for calendar to update
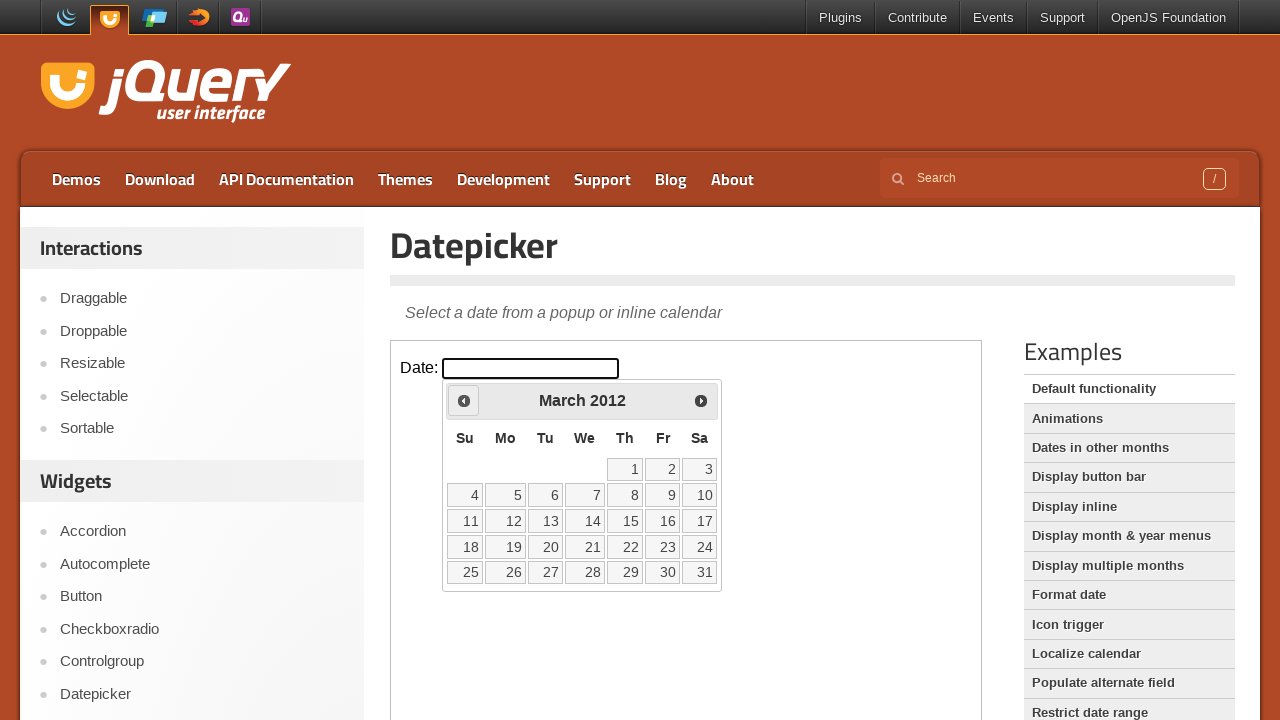

Retrieved current month and year: March 2012
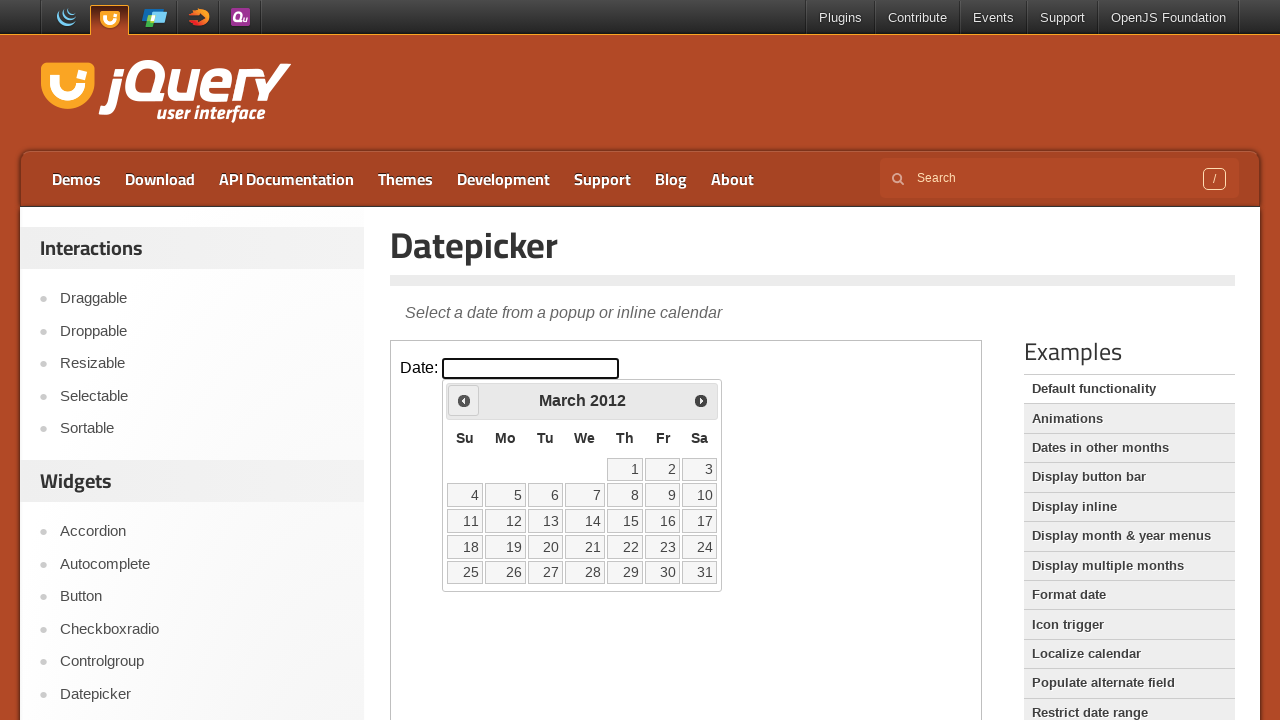

Navigated to previous month from March 2012 at (464, 400) on iframe.demo-frame >> internal:control=enter-frame >> xpath=//span[text()='Prev']
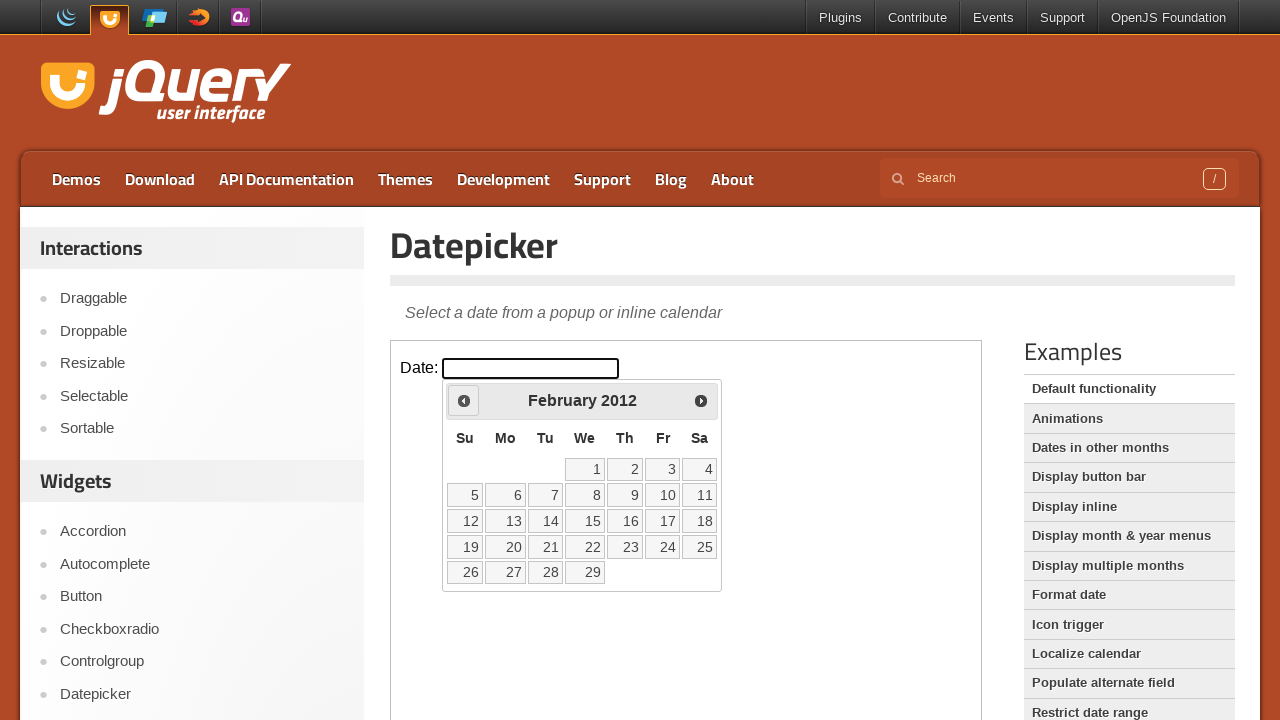

Waited for calendar to update
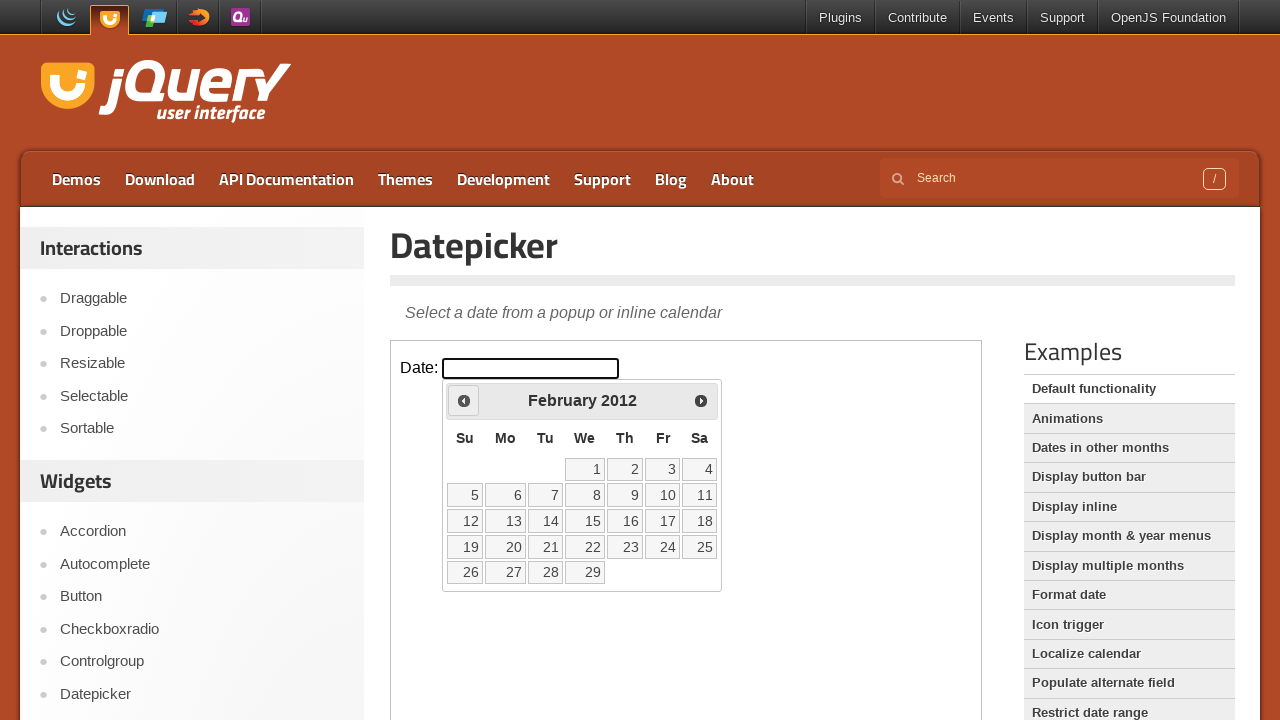

Retrieved current month and year: February 2012
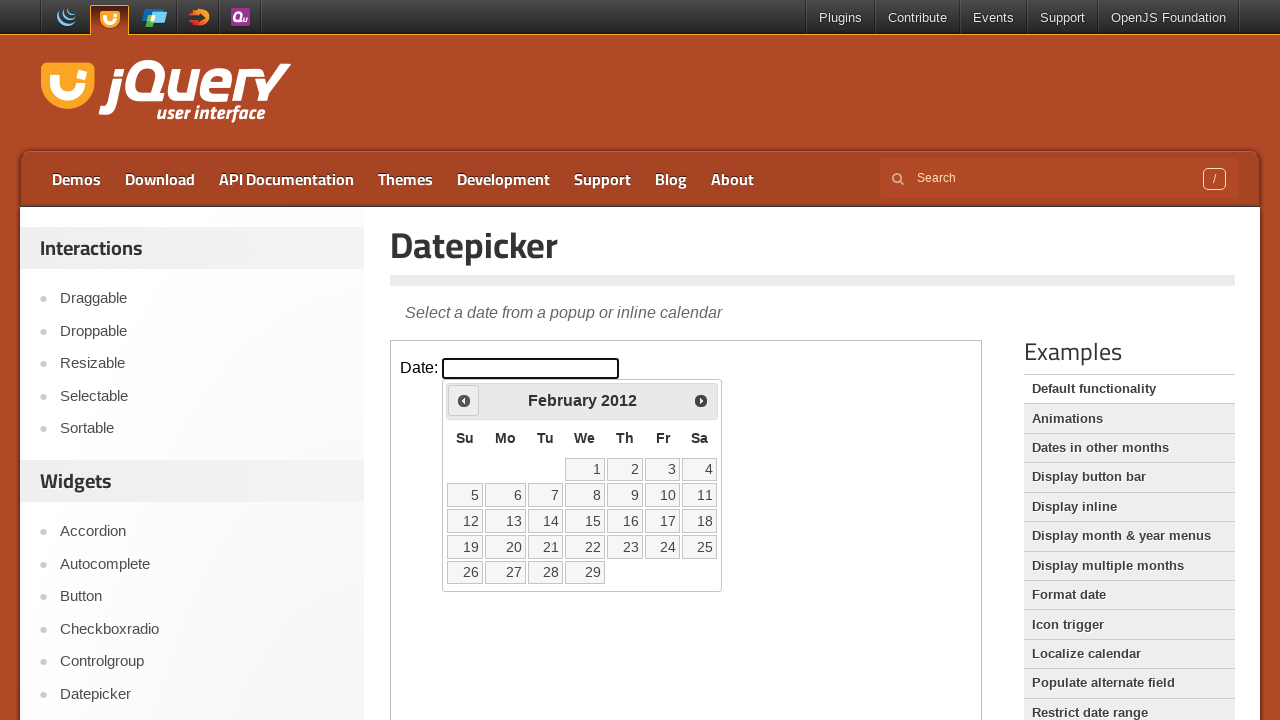

Navigated to previous month from February 2012 at (464, 400) on iframe.demo-frame >> internal:control=enter-frame >> xpath=//span[text()='Prev']
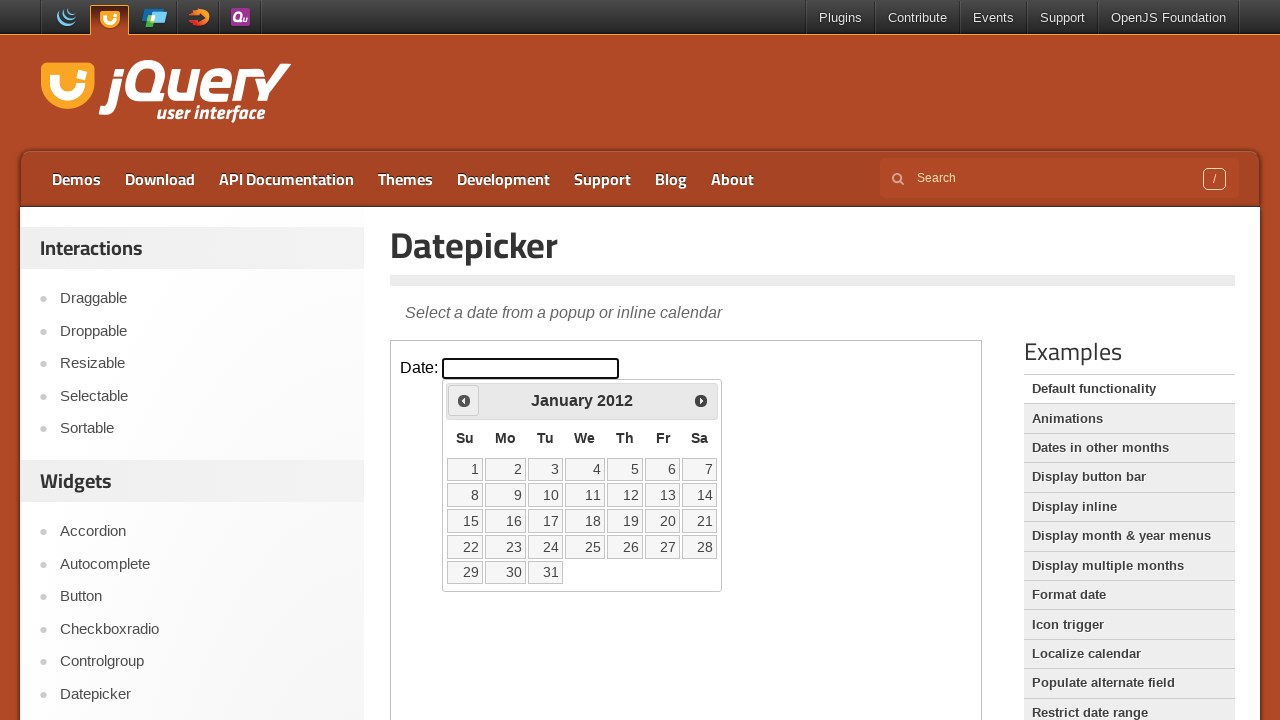

Waited for calendar to update
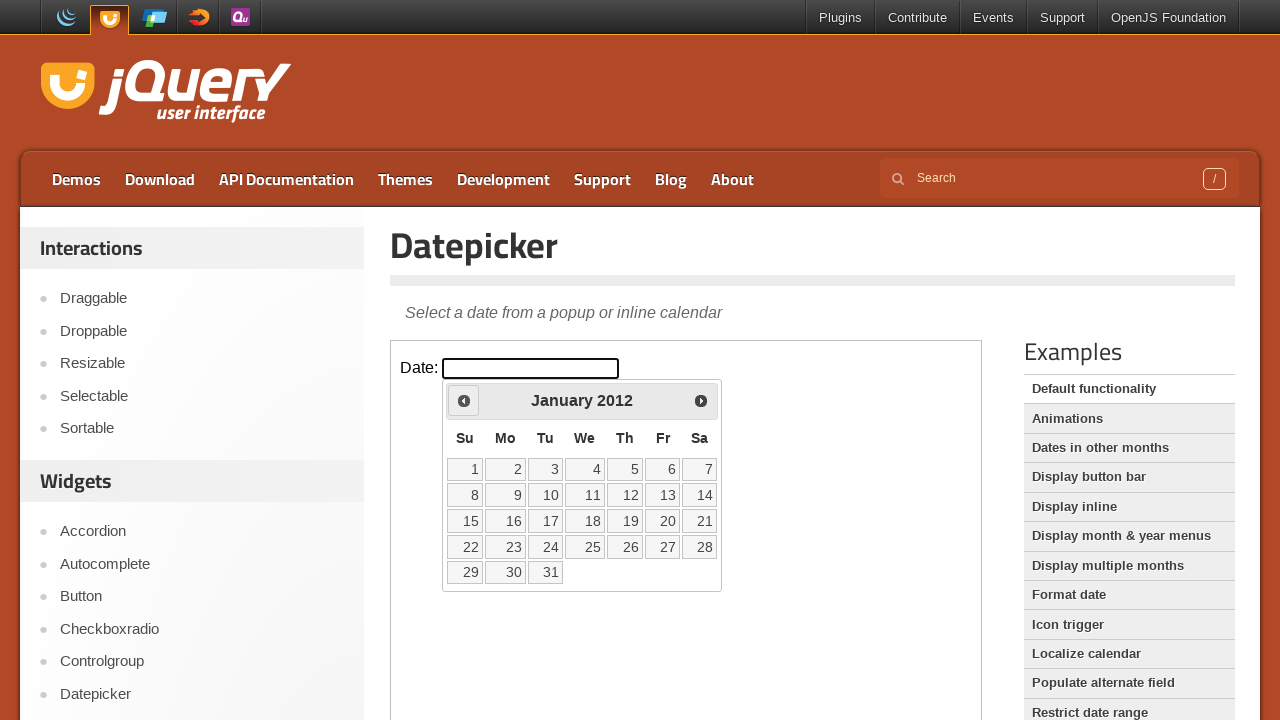

Retrieved current month and year: January 2012
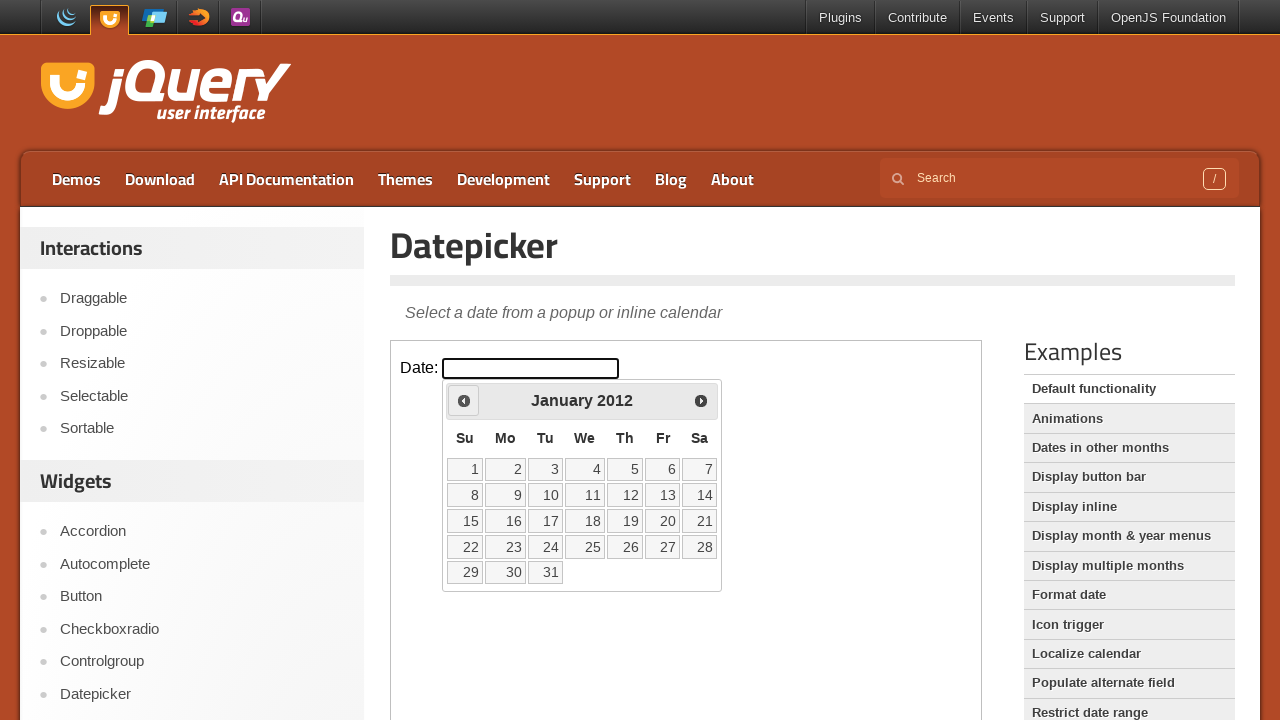

Navigated to previous month from January 2012 at (464, 400) on iframe.demo-frame >> internal:control=enter-frame >> xpath=//span[text()='Prev']
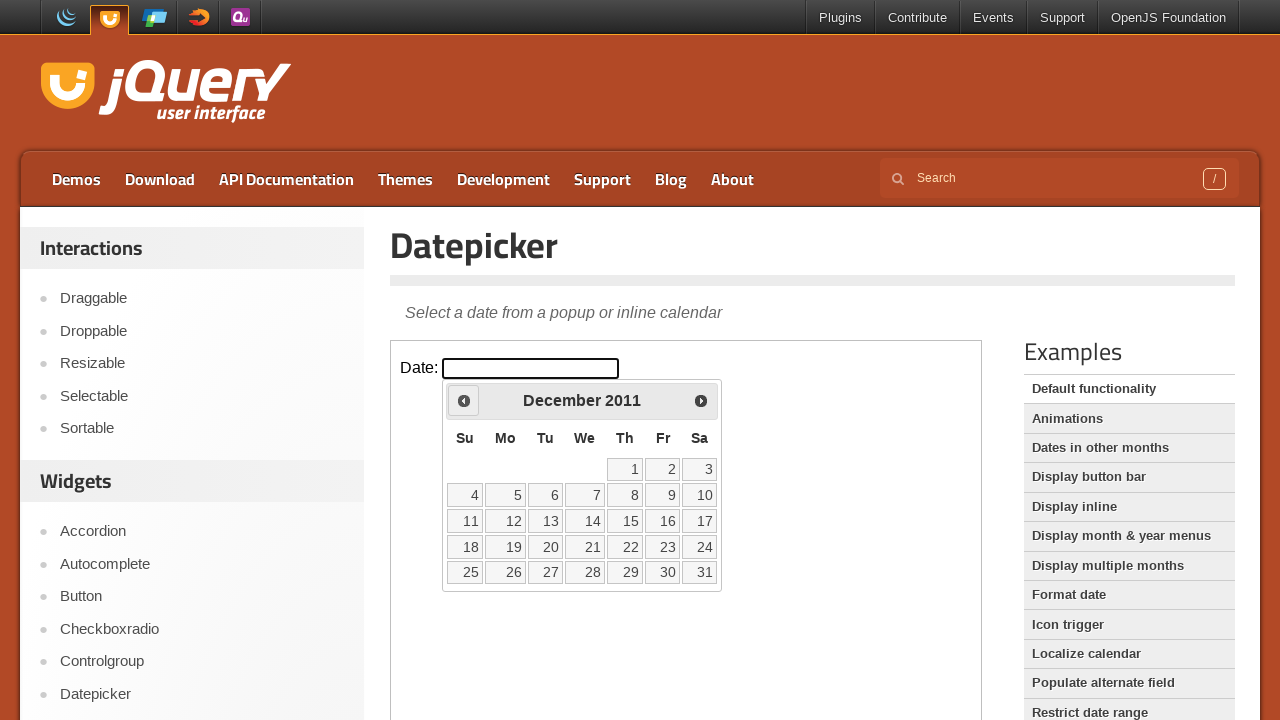

Waited for calendar to update
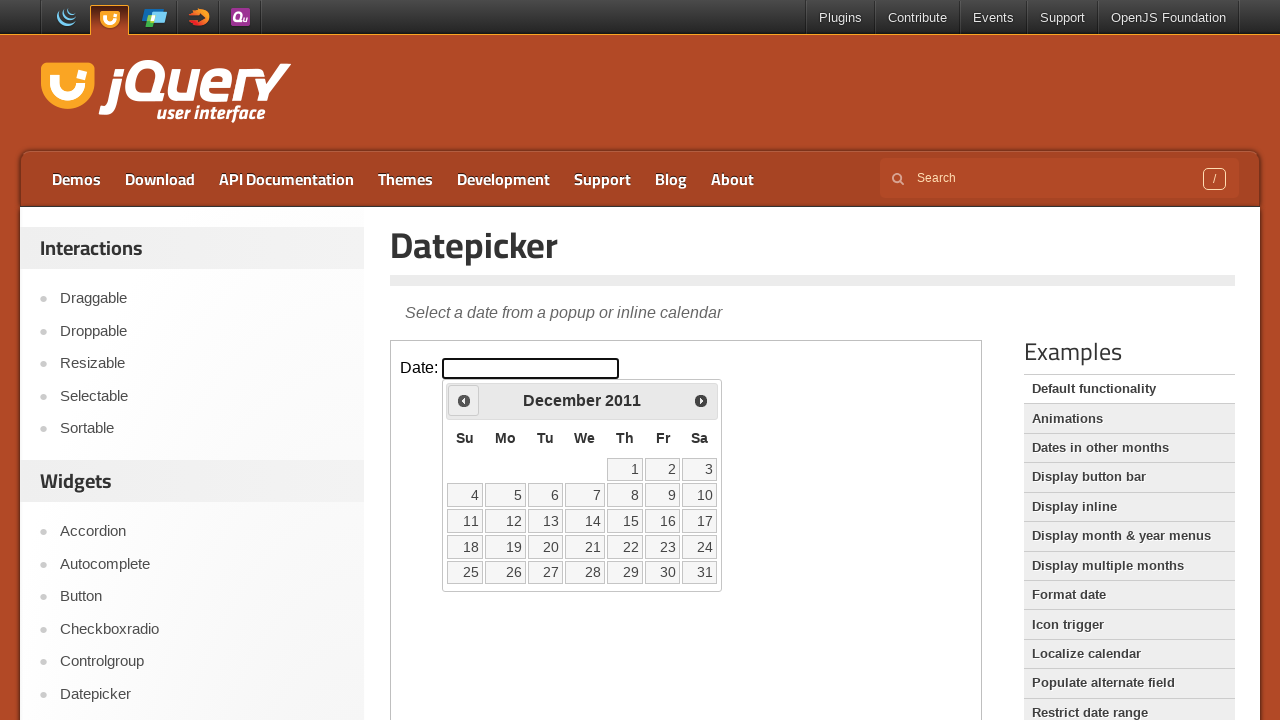

Retrieved current month and year: December 2011
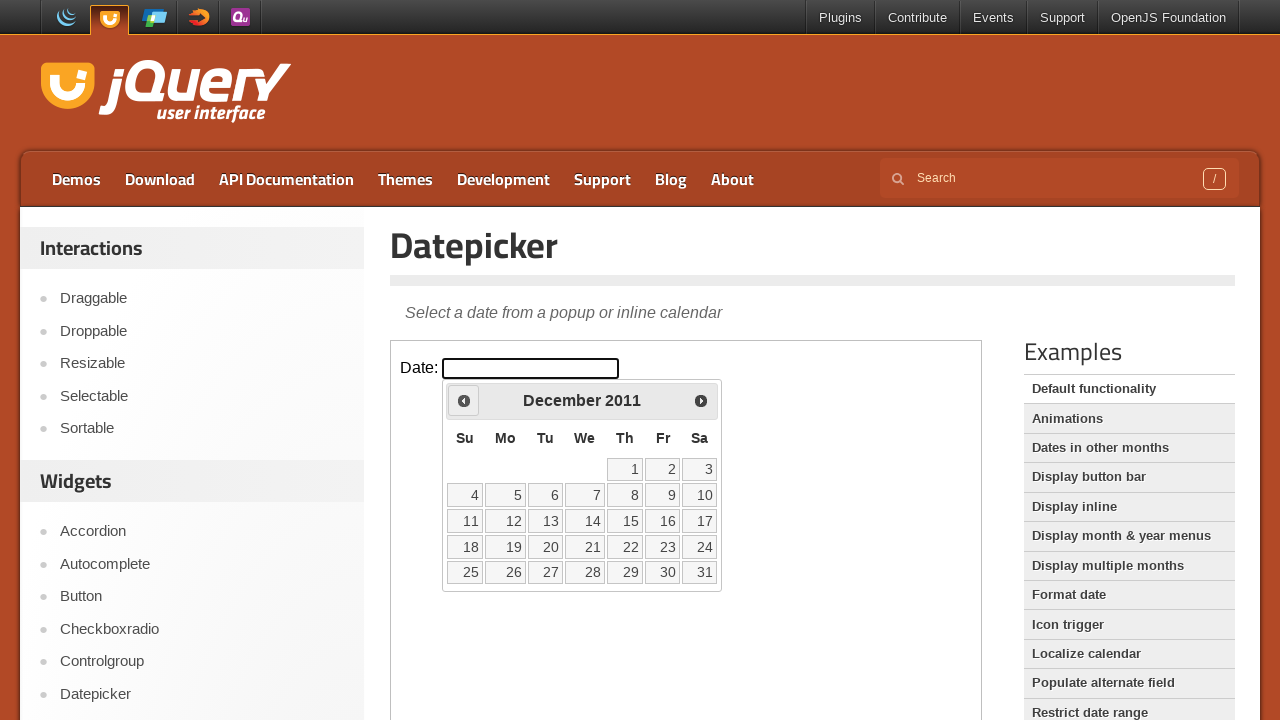

Navigated to previous month from December 2011 at (464, 400) on iframe.demo-frame >> internal:control=enter-frame >> xpath=//span[text()='Prev']
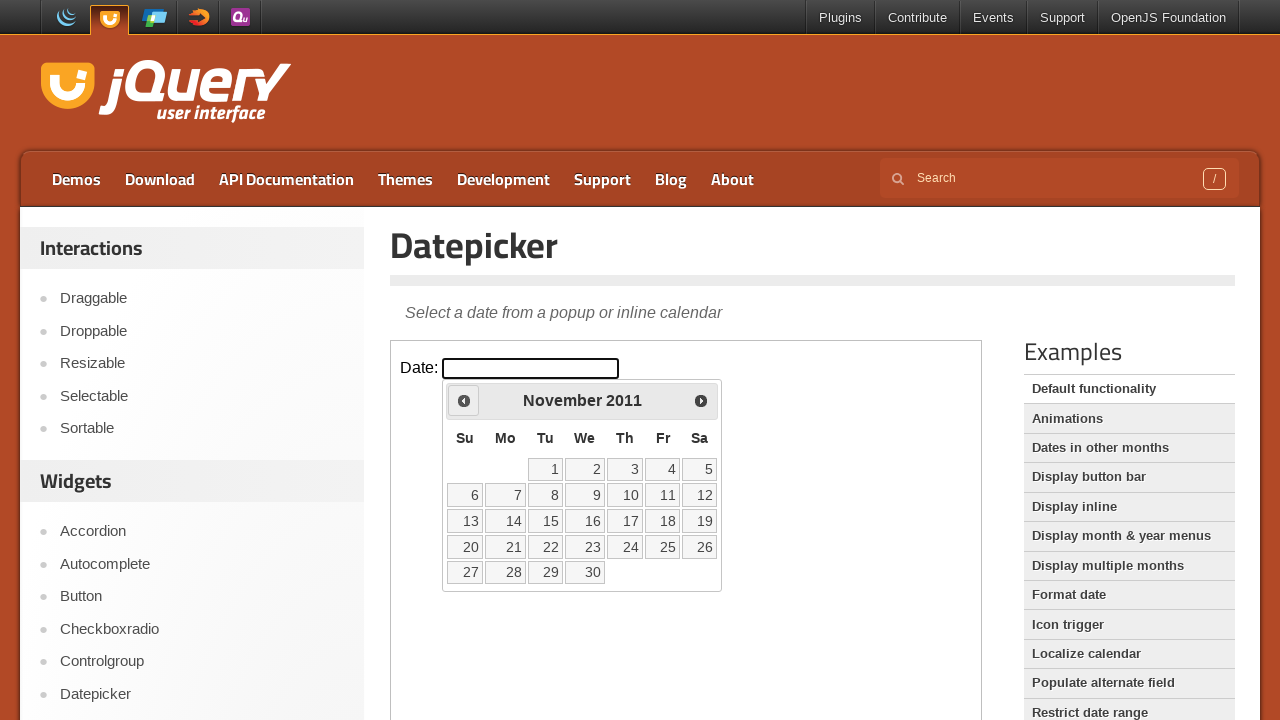

Waited for calendar to update
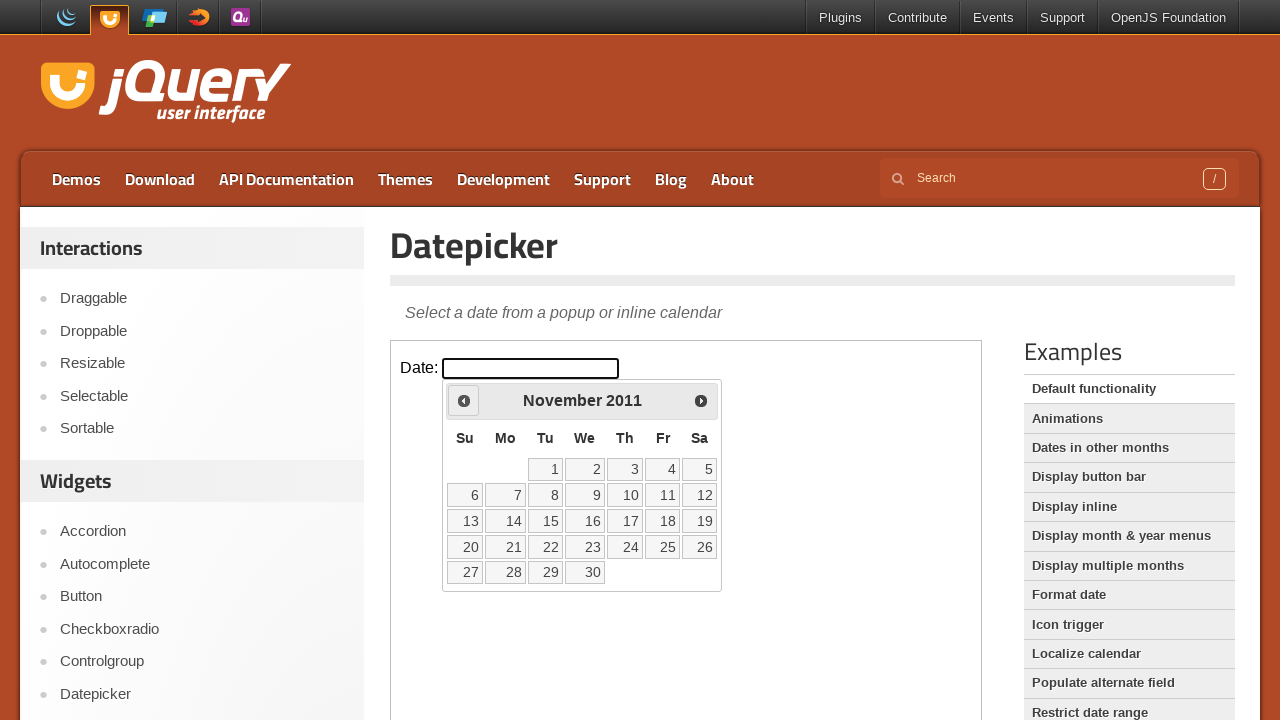

Retrieved current month and year: November 2011
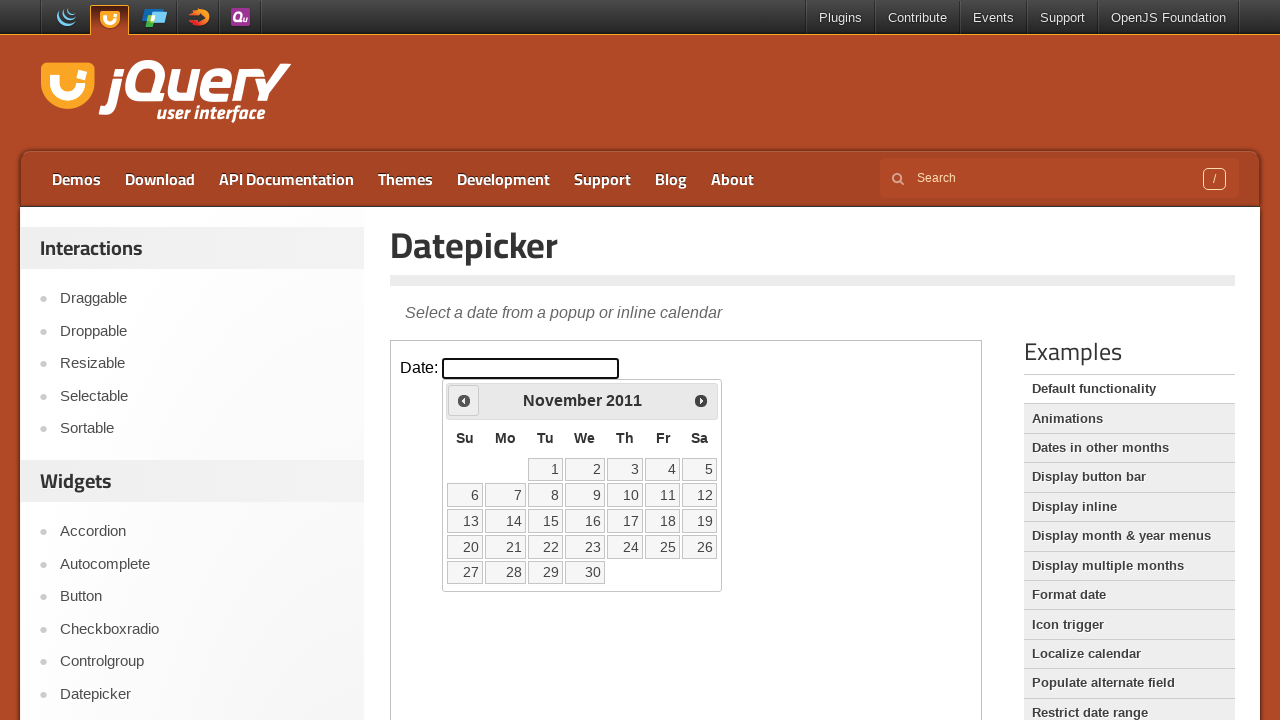

Navigated to previous month from November 2011 at (464, 400) on iframe.demo-frame >> internal:control=enter-frame >> xpath=//span[text()='Prev']
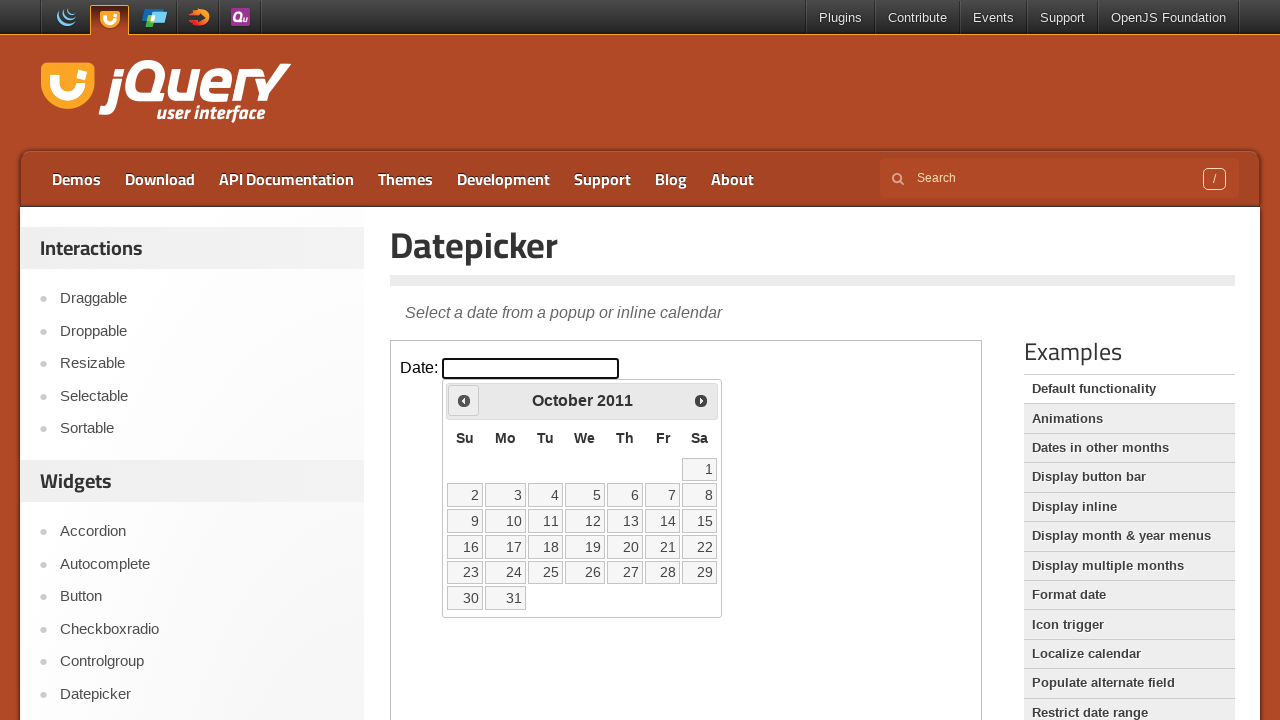

Waited for calendar to update
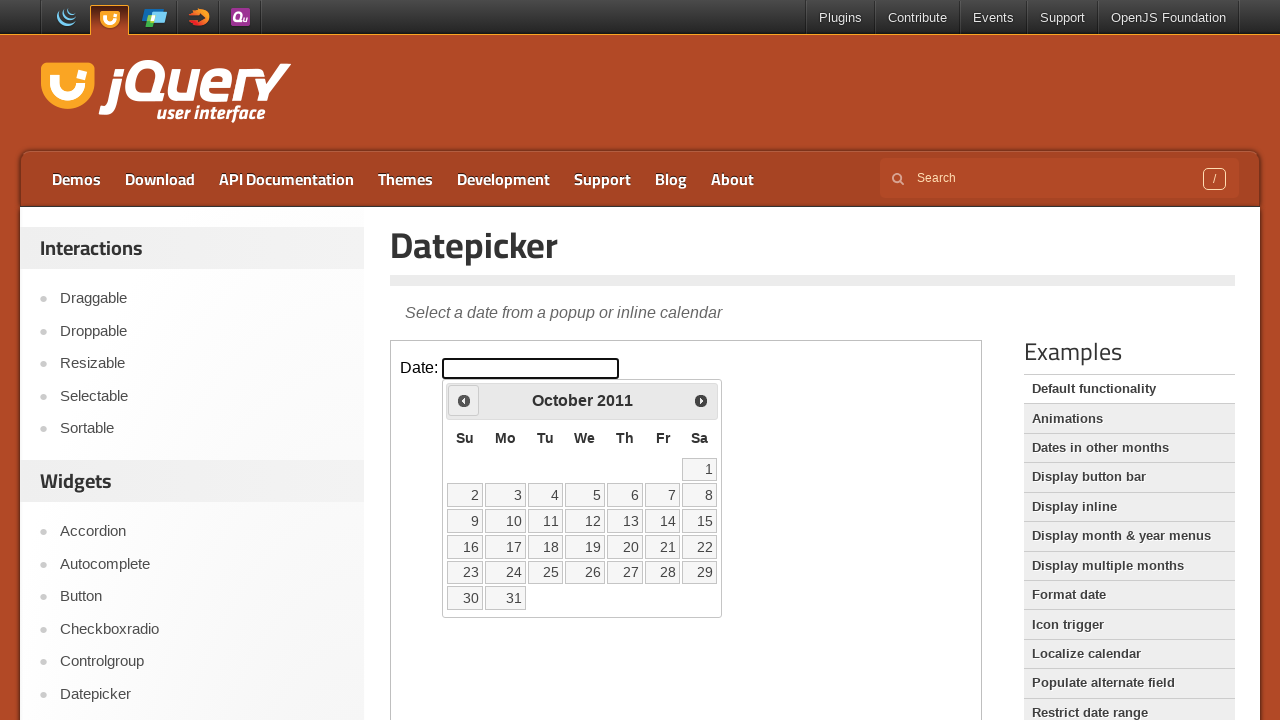

Retrieved current month and year: October 2011
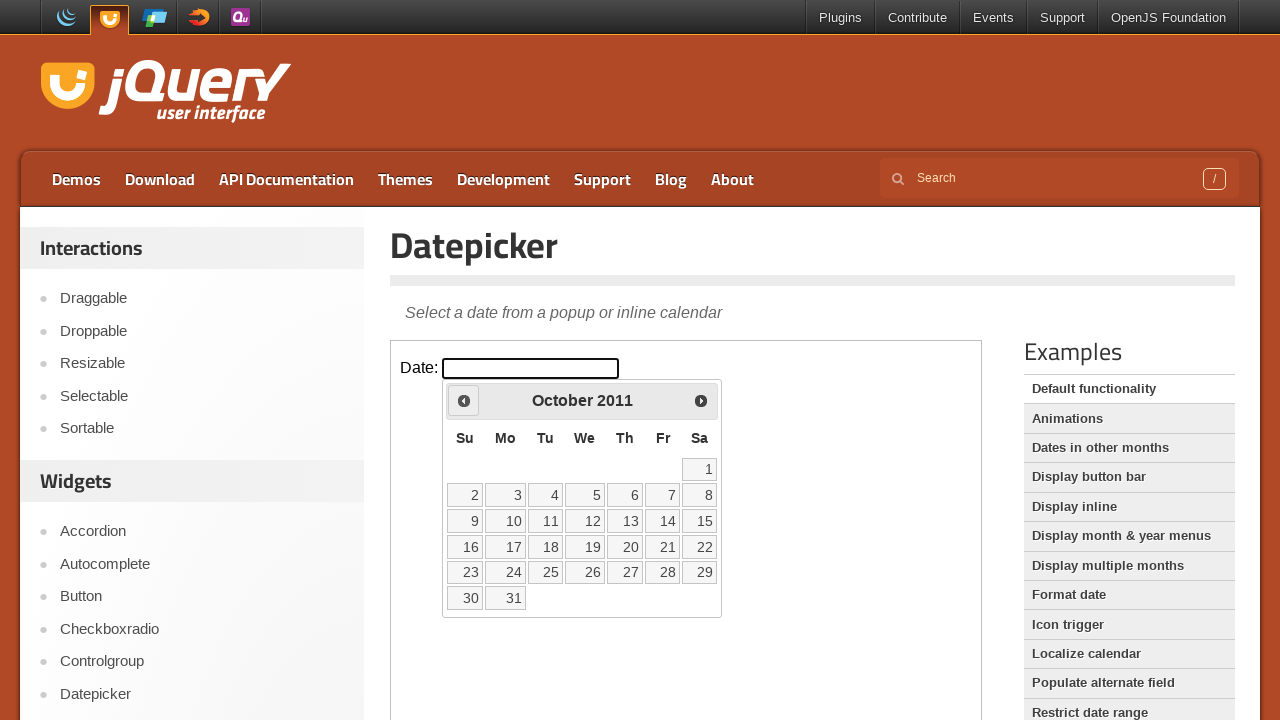

Navigated to previous month from October 2011 at (464, 400) on iframe.demo-frame >> internal:control=enter-frame >> xpath=//span[text()='Prev']
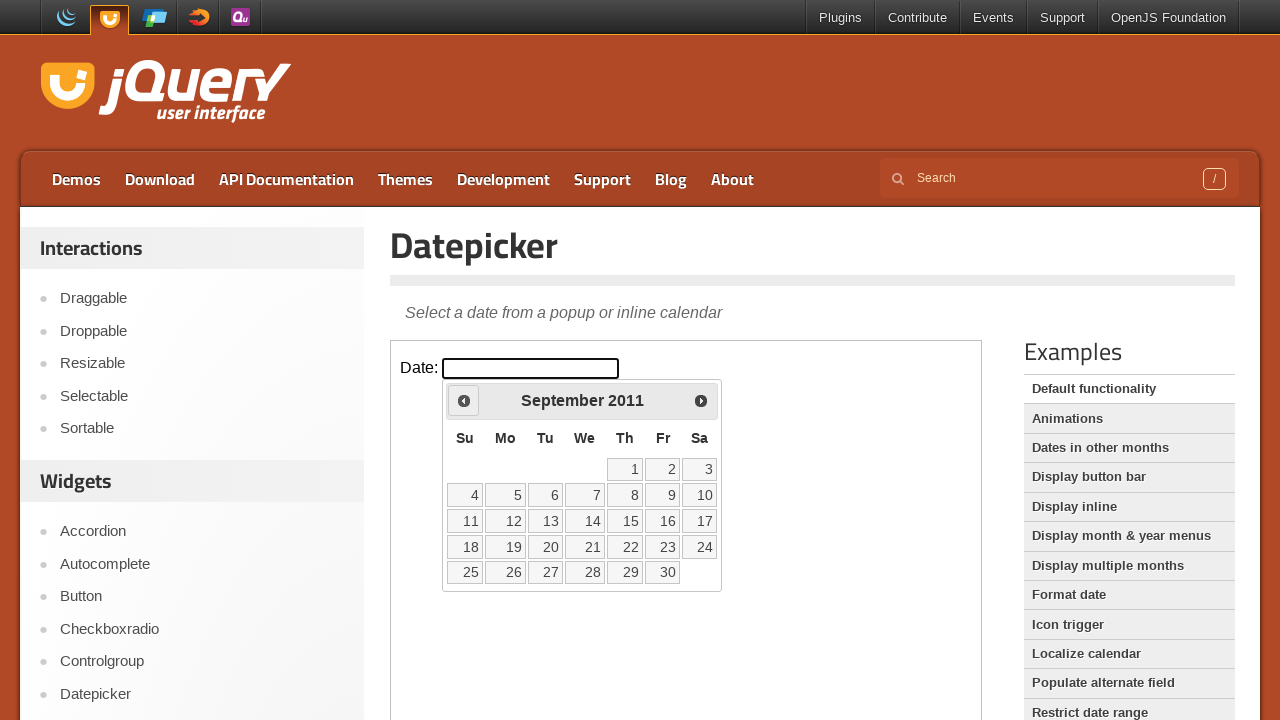

Waited for calendar to update
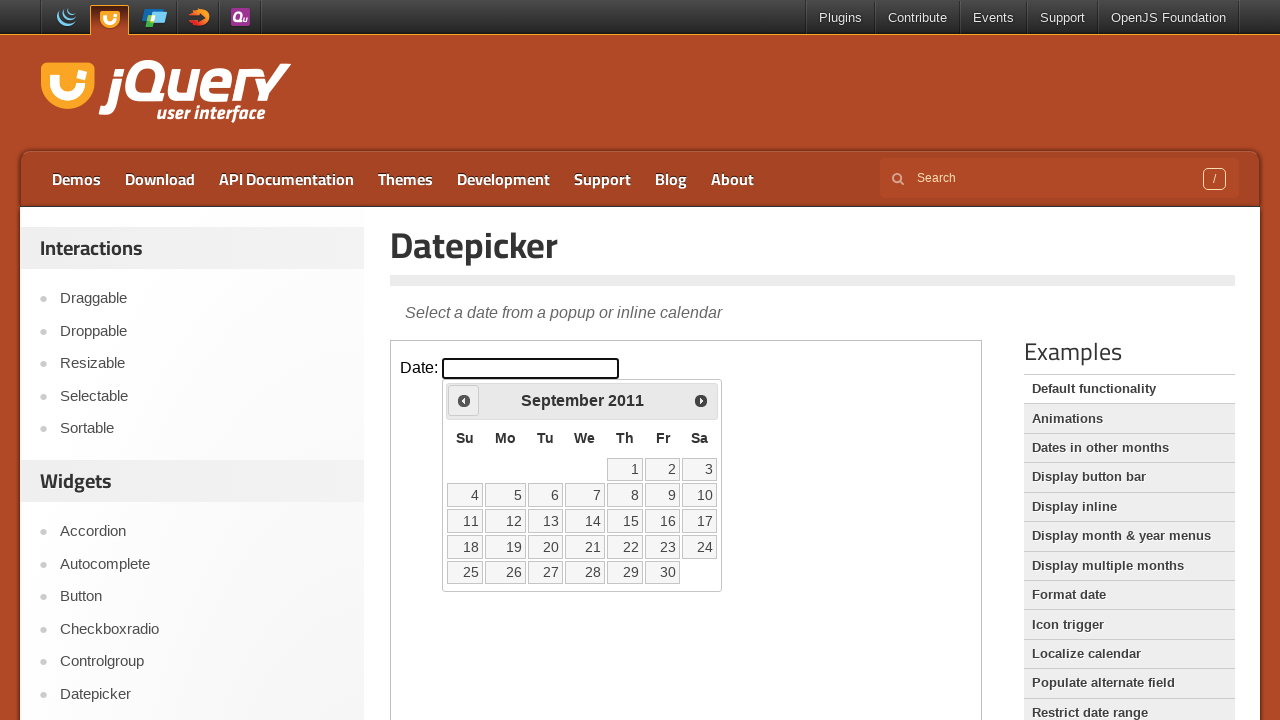

Retrieved current month and year: September 2011
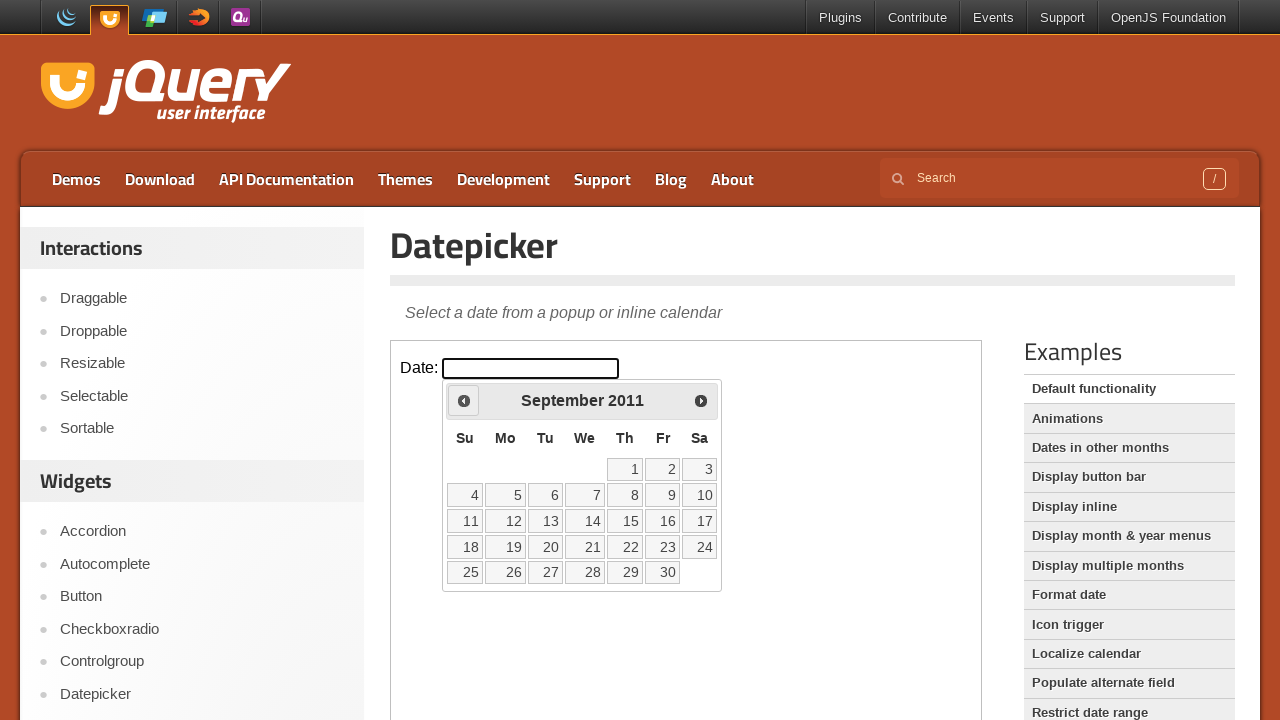

Navigated to previous month from September 2011 at (464, 400) on iframe.demo-frame >> internal:control=enter-frame >> xpath=//span[text()='Prev']
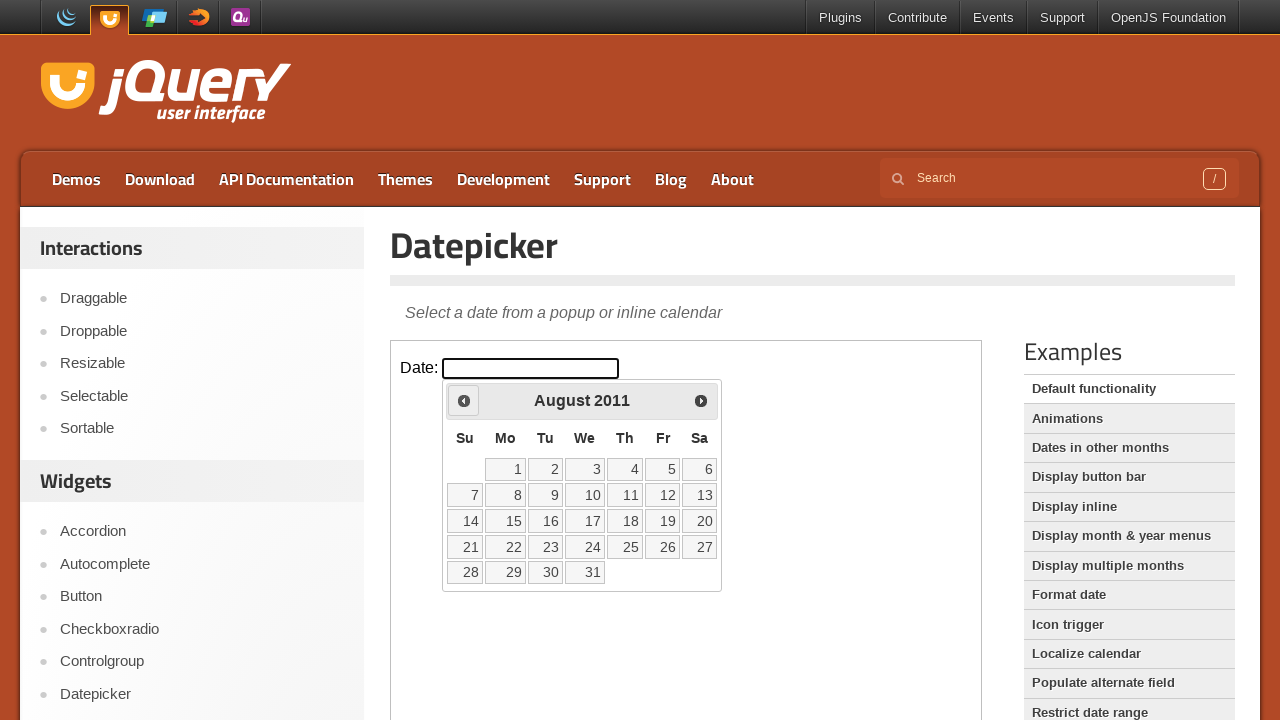

Waited for calendar to update
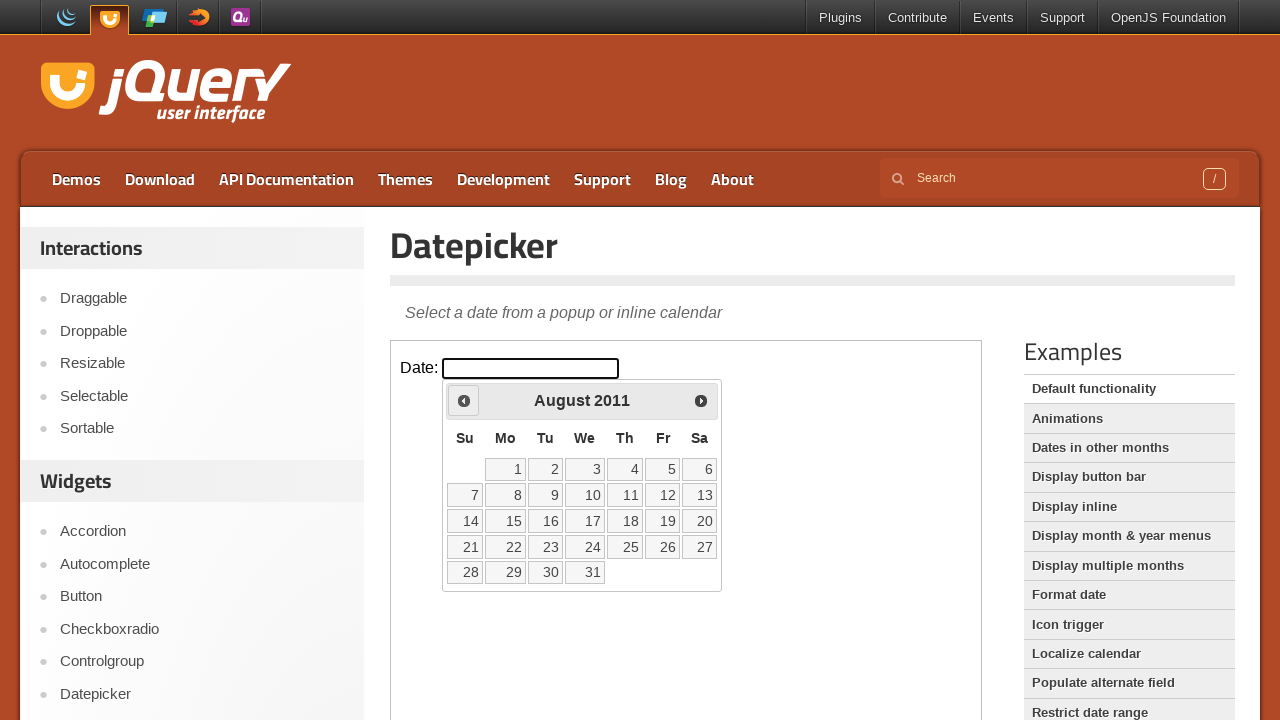

Retrieved current month and year: August 2011
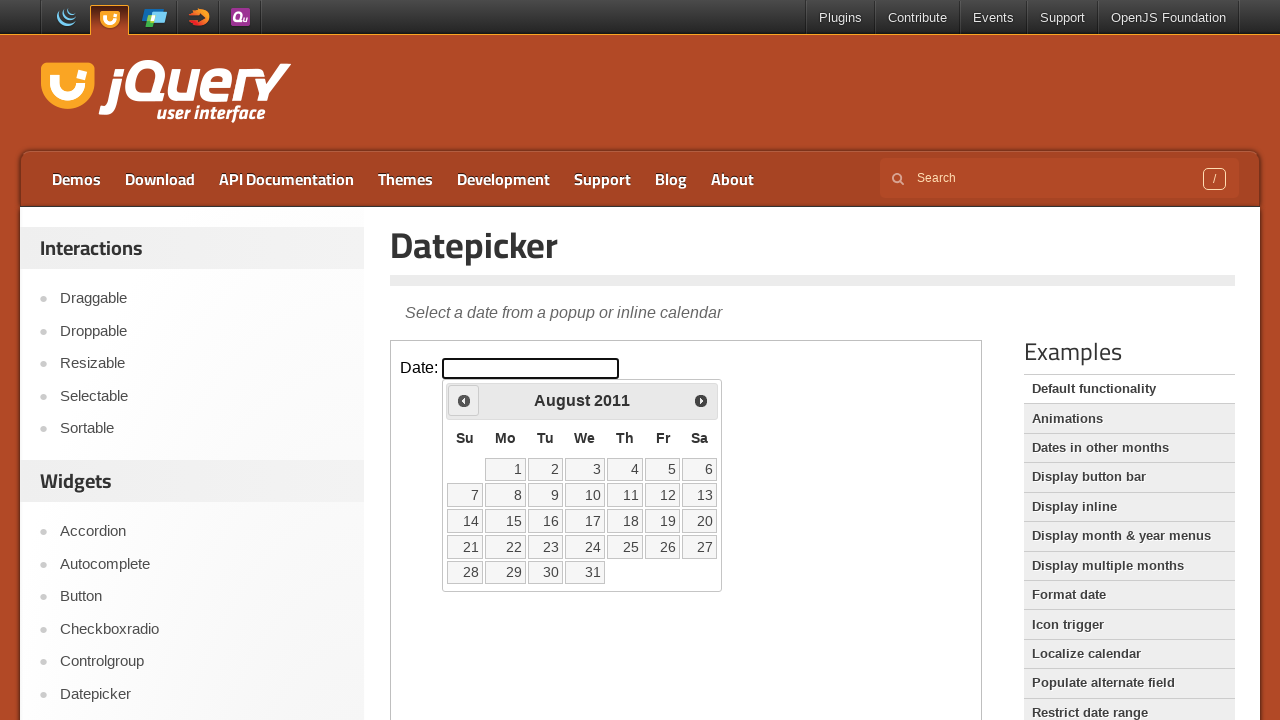

Navigated to previous month from August 2011 at (464, 400) on iframe.demo-frame >> internal:control=enter-frame >> xpath=//span[text()='Prev']
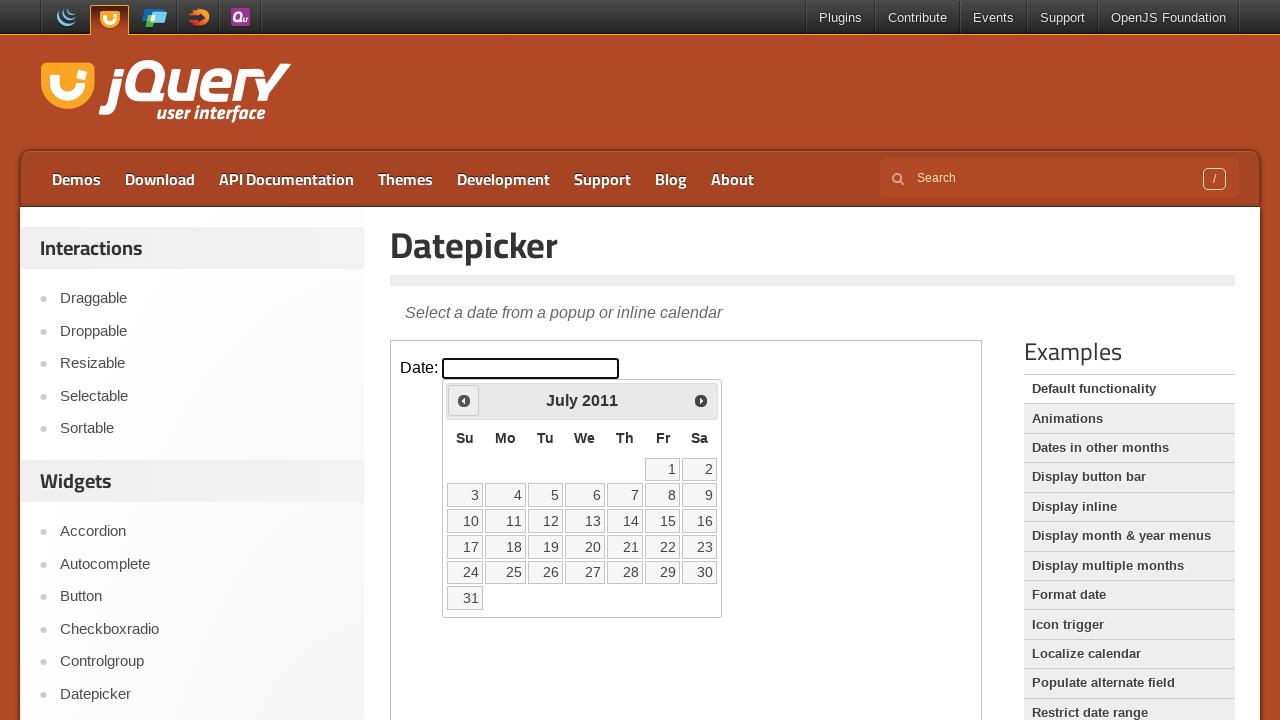

Waited for calendar to update
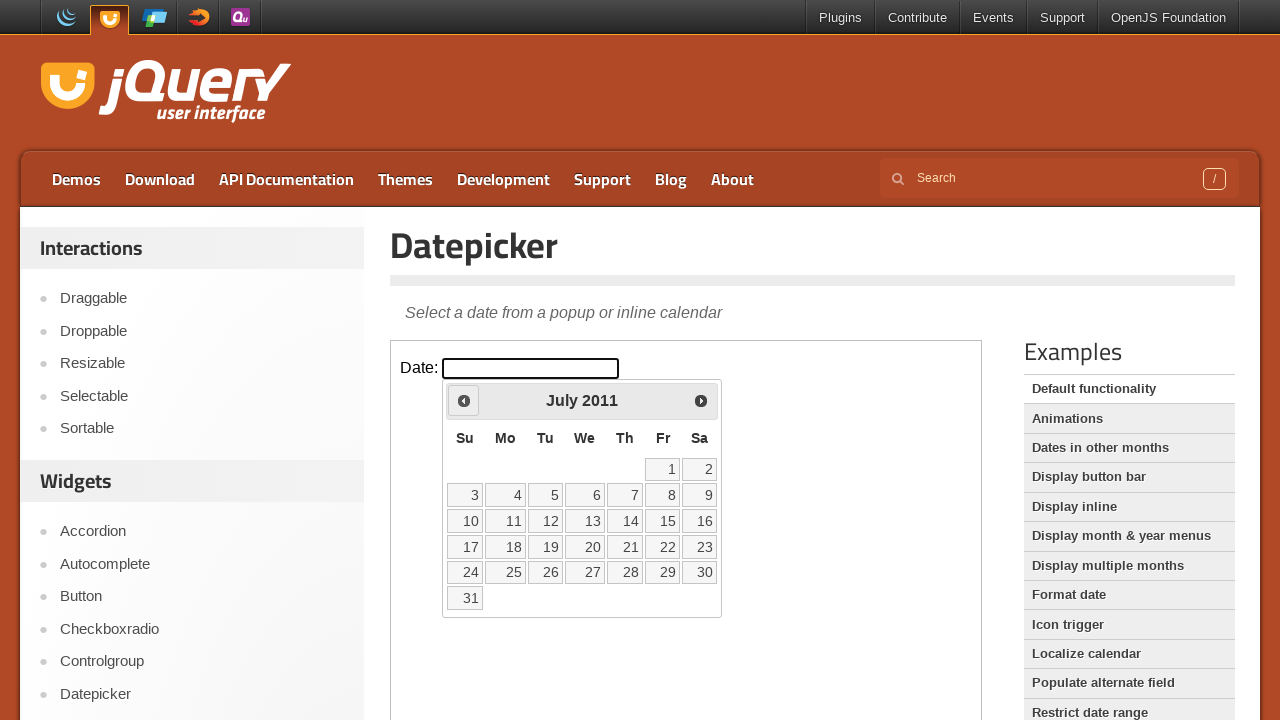

Retrieved current month and year: July 2011
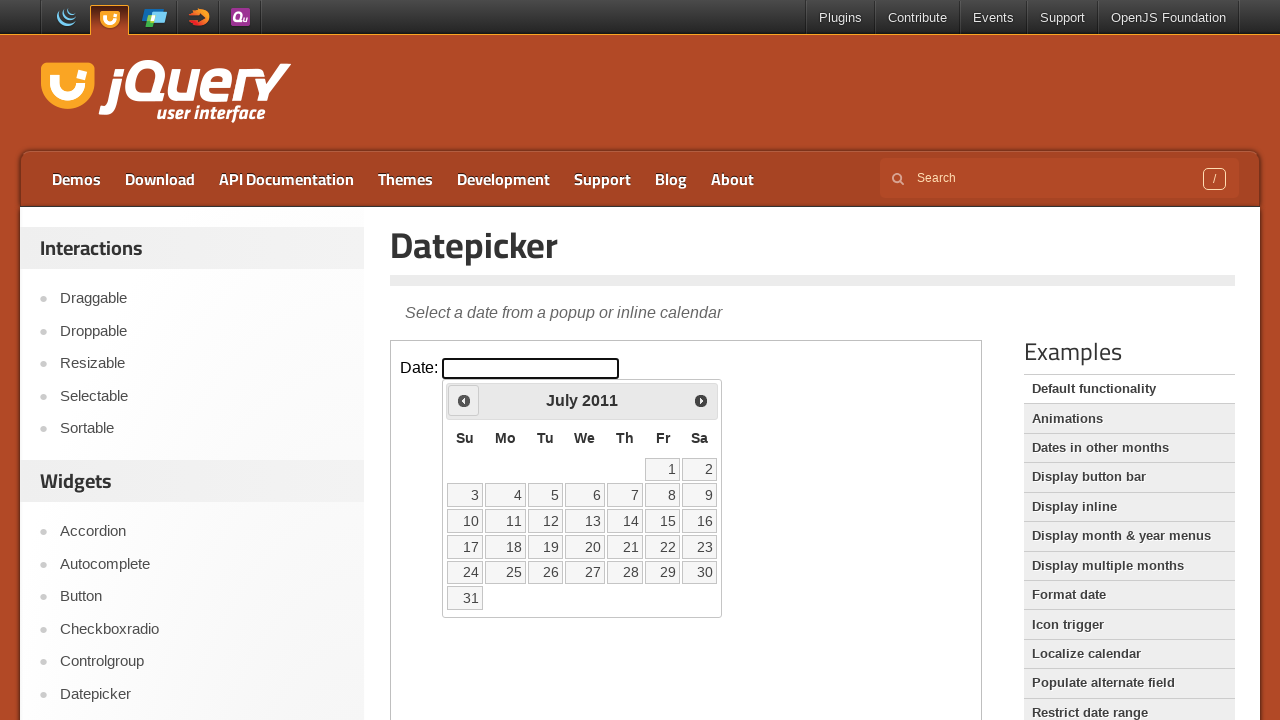

Navigated to previous month from July 2011 at (464, 400) on iframe.demo-frame >> internal:control=enter-frame >> xpath=//span[text()='Prev']
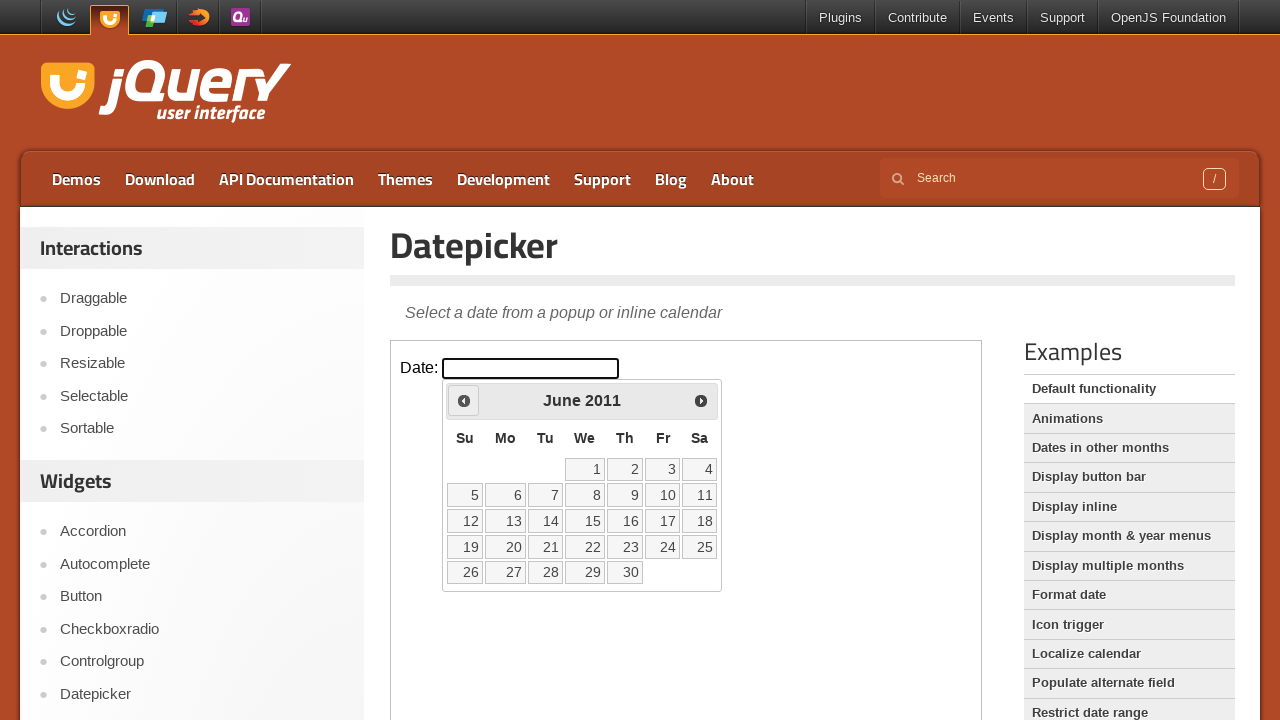

Waited for calendar to update
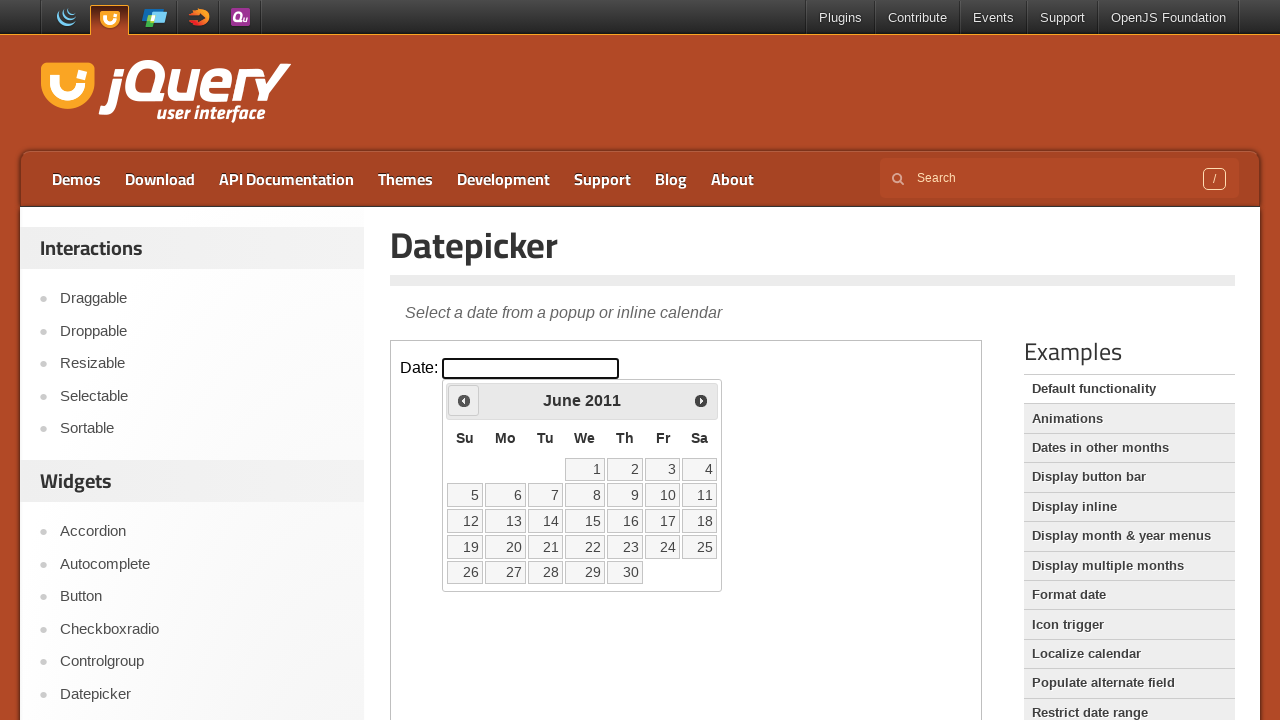

Retrieved current month and year: June 2011
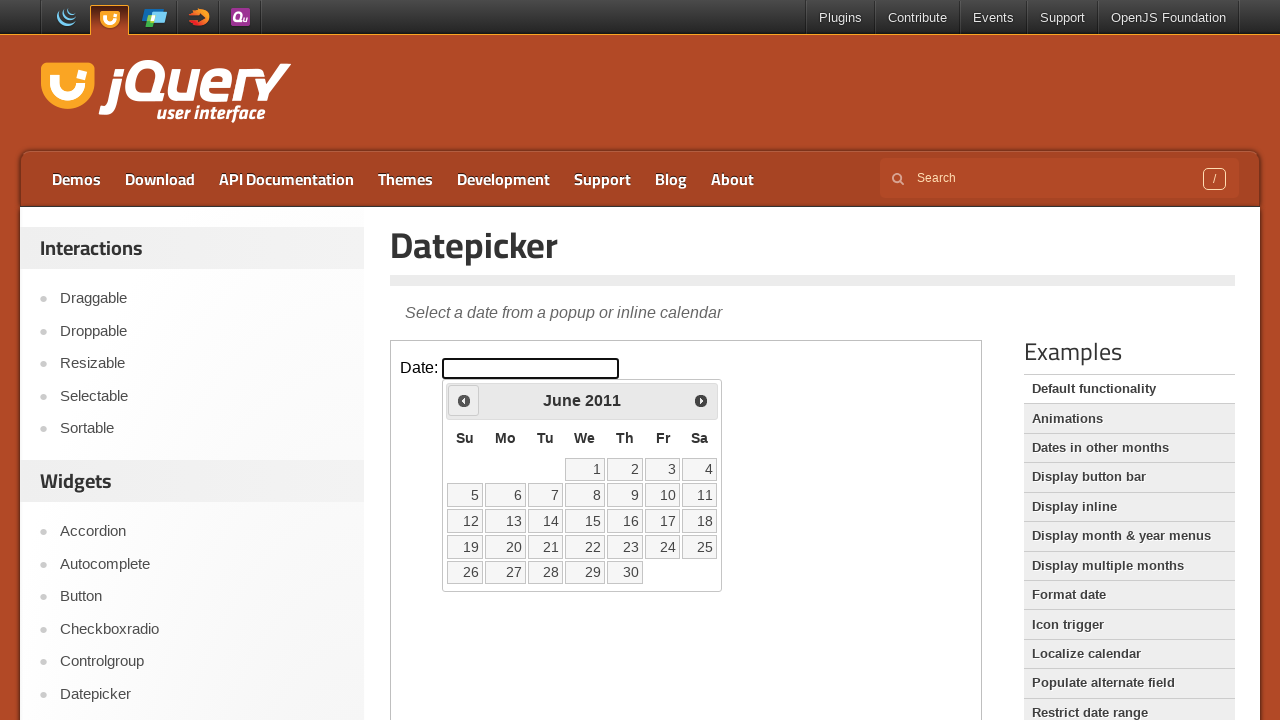

Navigated to previous month from June 2011 at (464, 400) on iframe.demo-frame >> internal:control=enter-frame >> xpath=//span[text()='Prev']
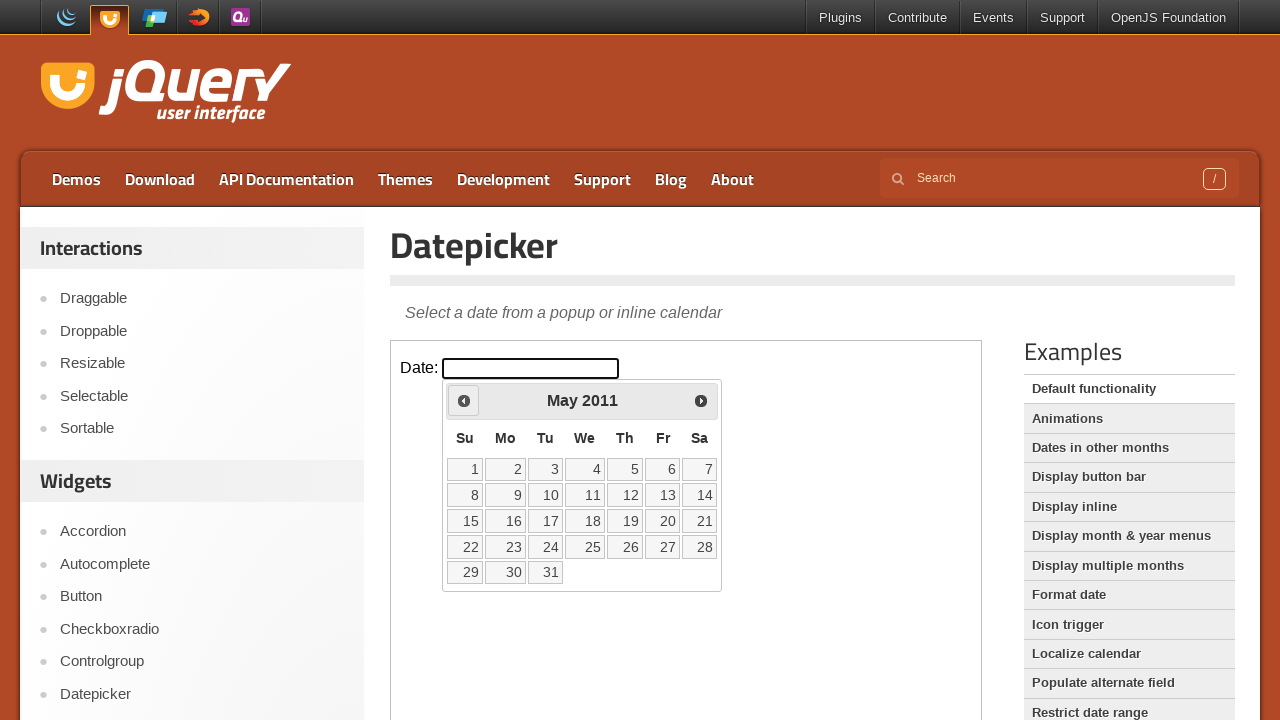

Waited for calendar to update
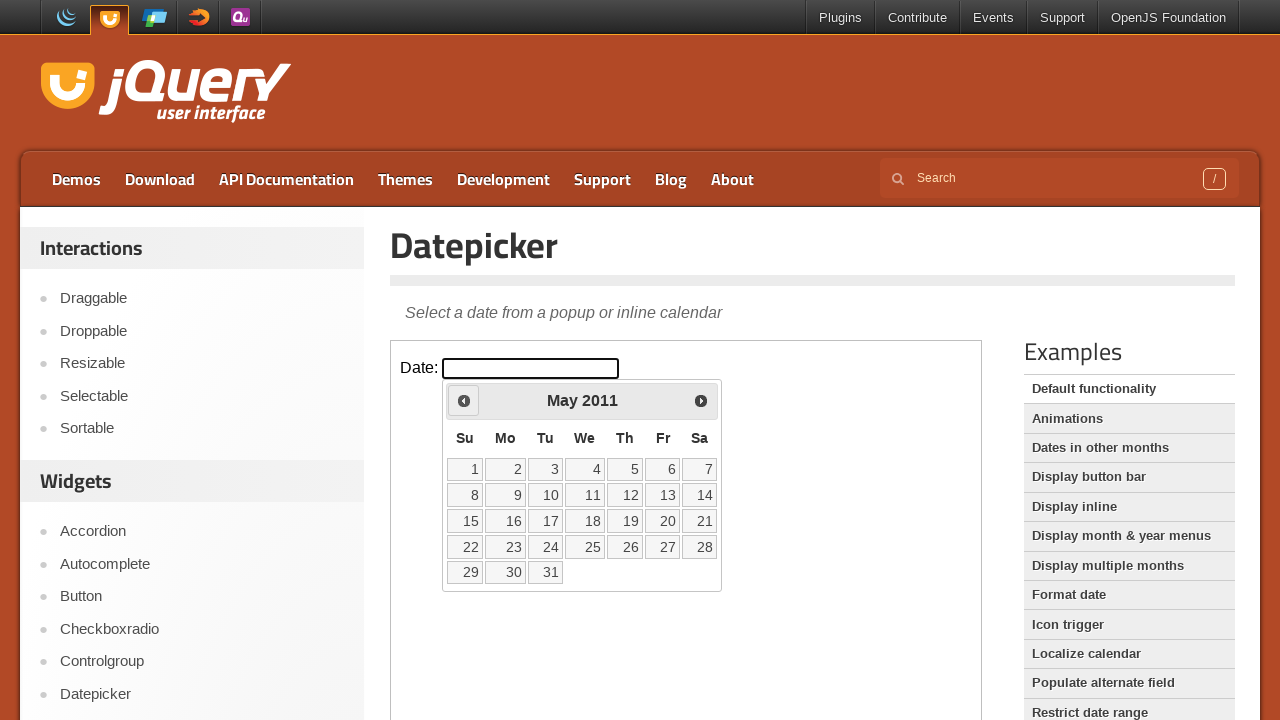

Retrieved current month and year: May 2011
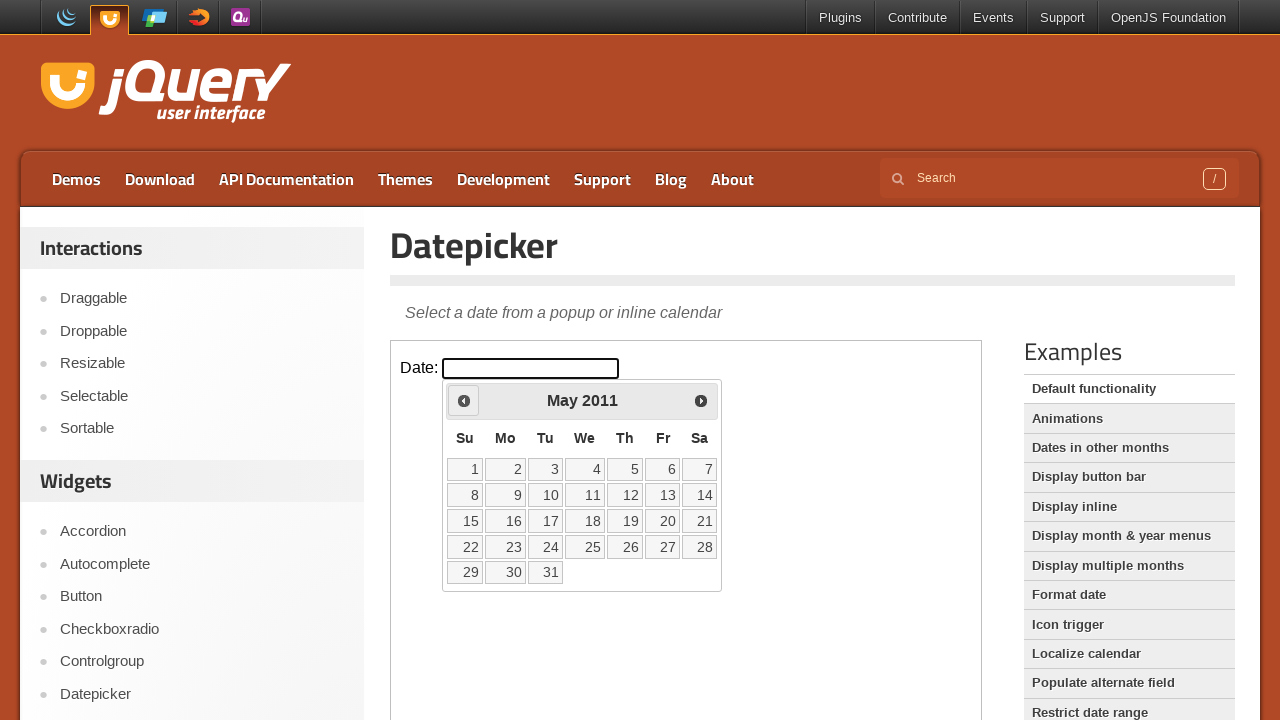

Navigated to previous month from May 2011 at (464, 400) on iframe.demo-frame >> internal:control=enter-frame >> xpath=//span[text()='Prev']
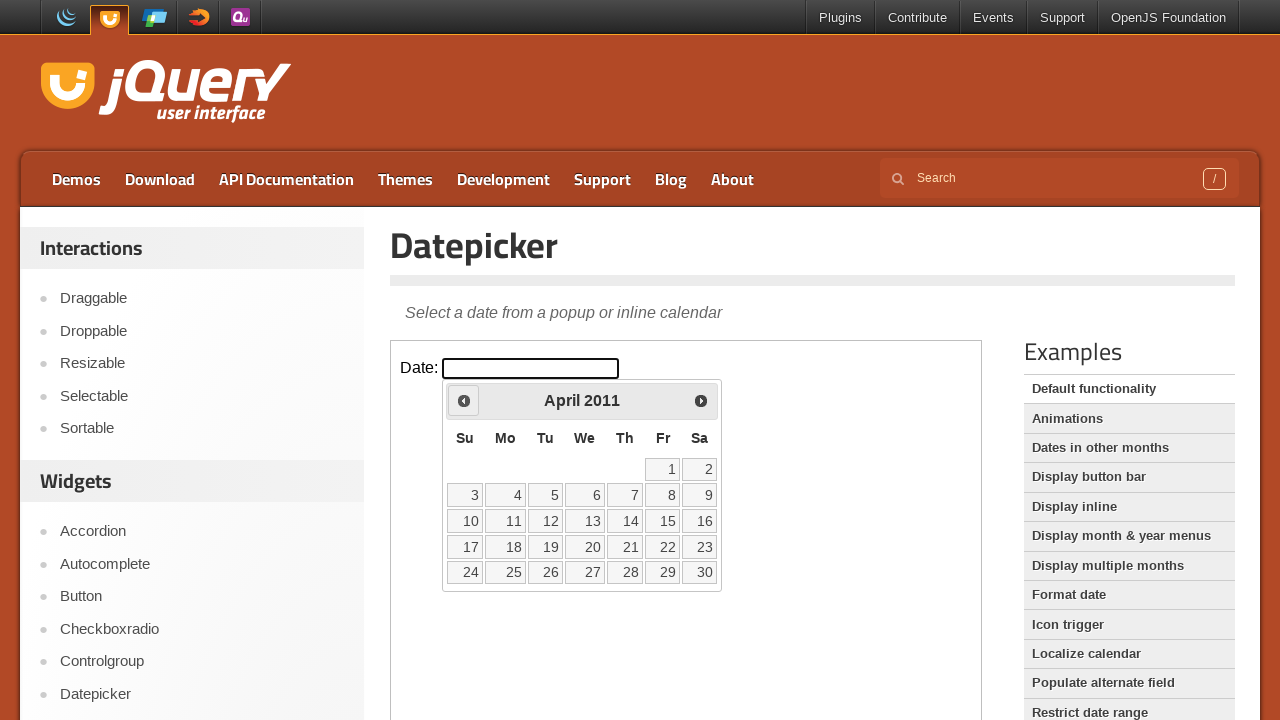

Waited for calendar to update
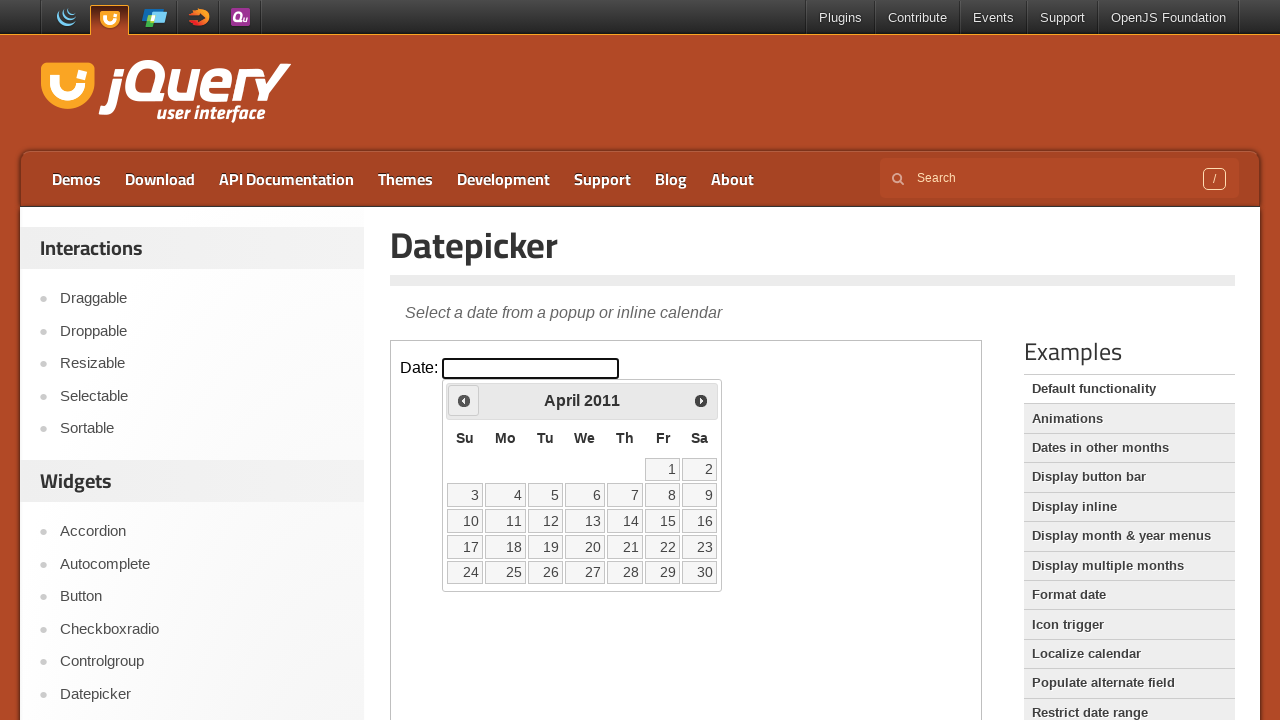

Retrieved current month and year: April 2011
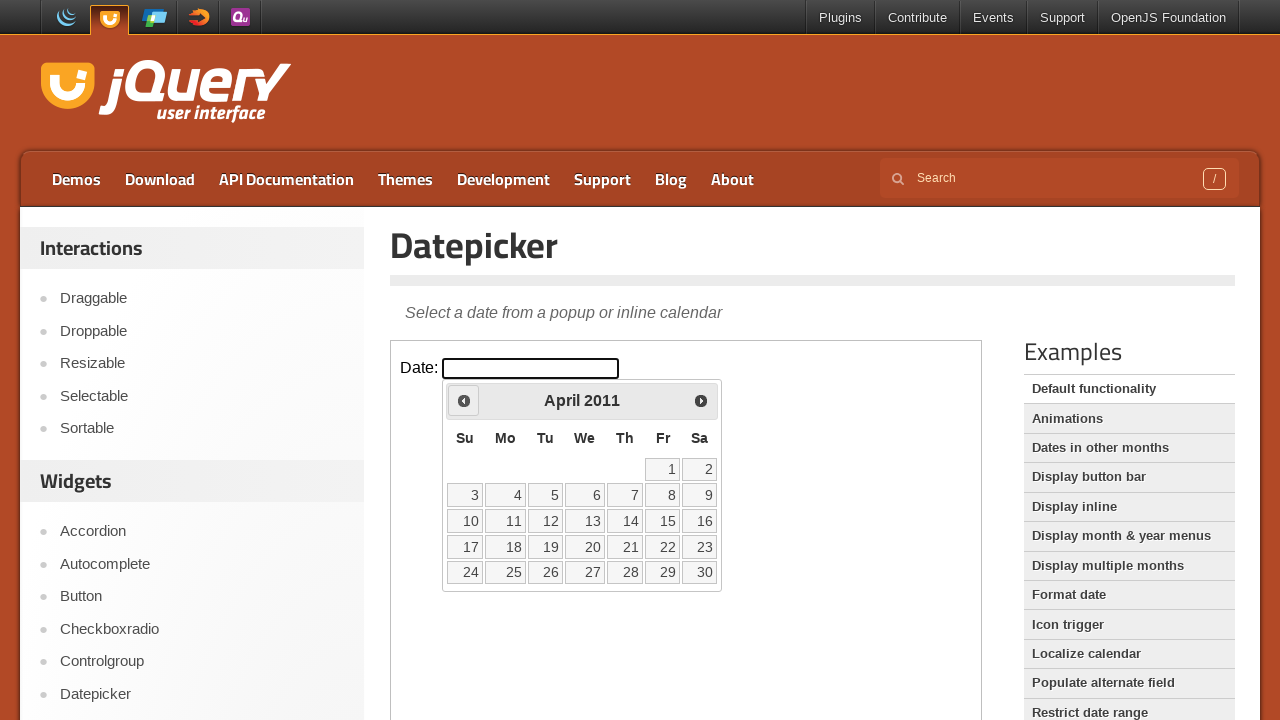

Navigated to previous month from April 2011 at (464, 400) on iframe.demo-frame >> internal:control=enter-frame >> xpath=//span[text()='Prev']
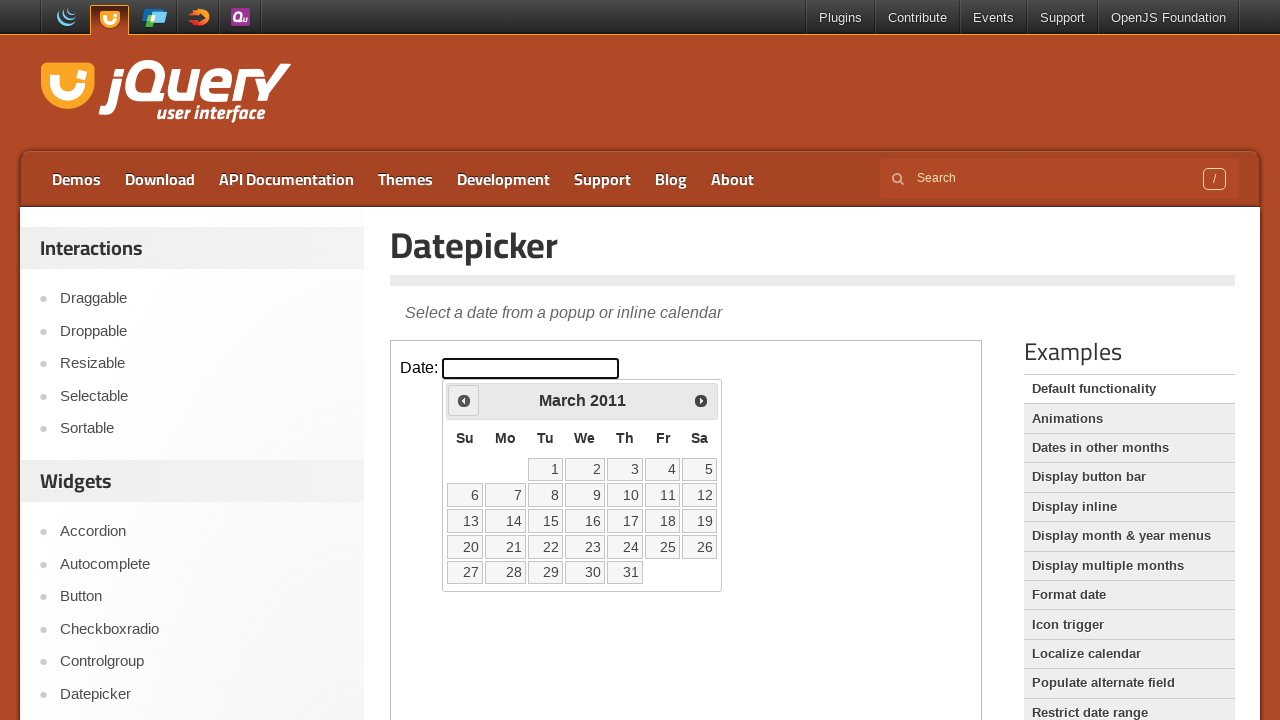

Waited for calendar to update
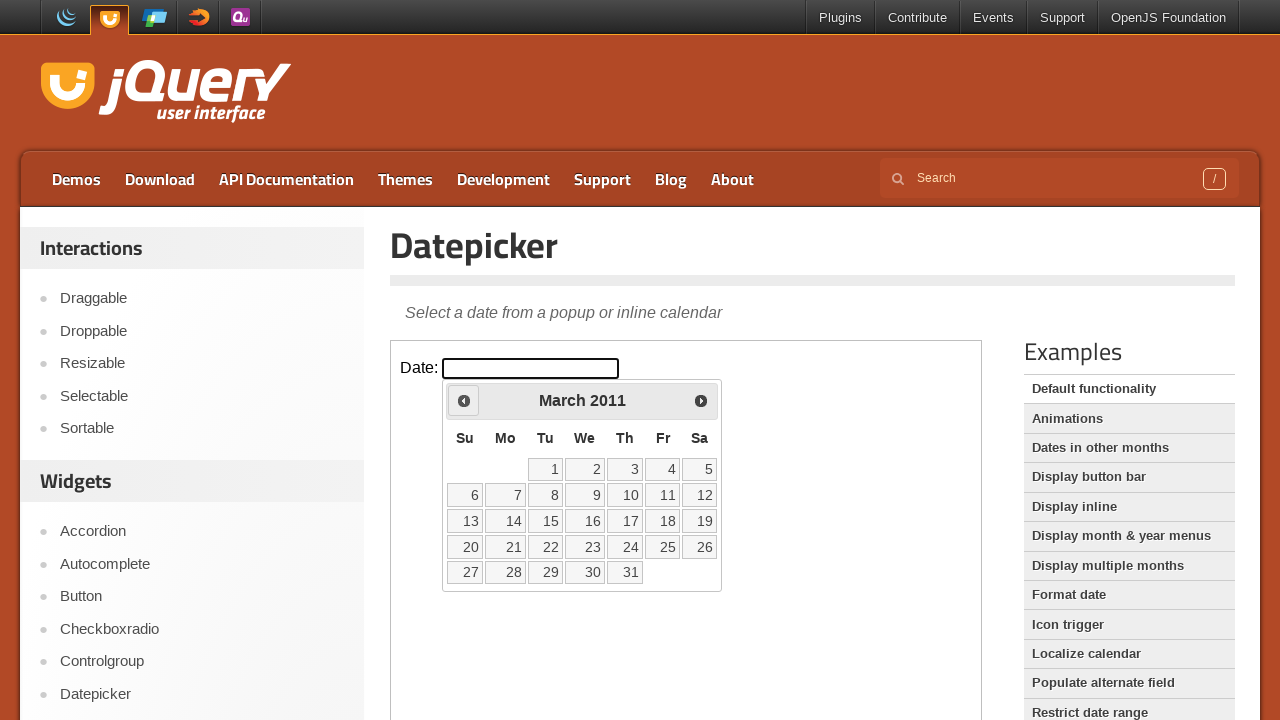

Retrieved current month and year: March 2011
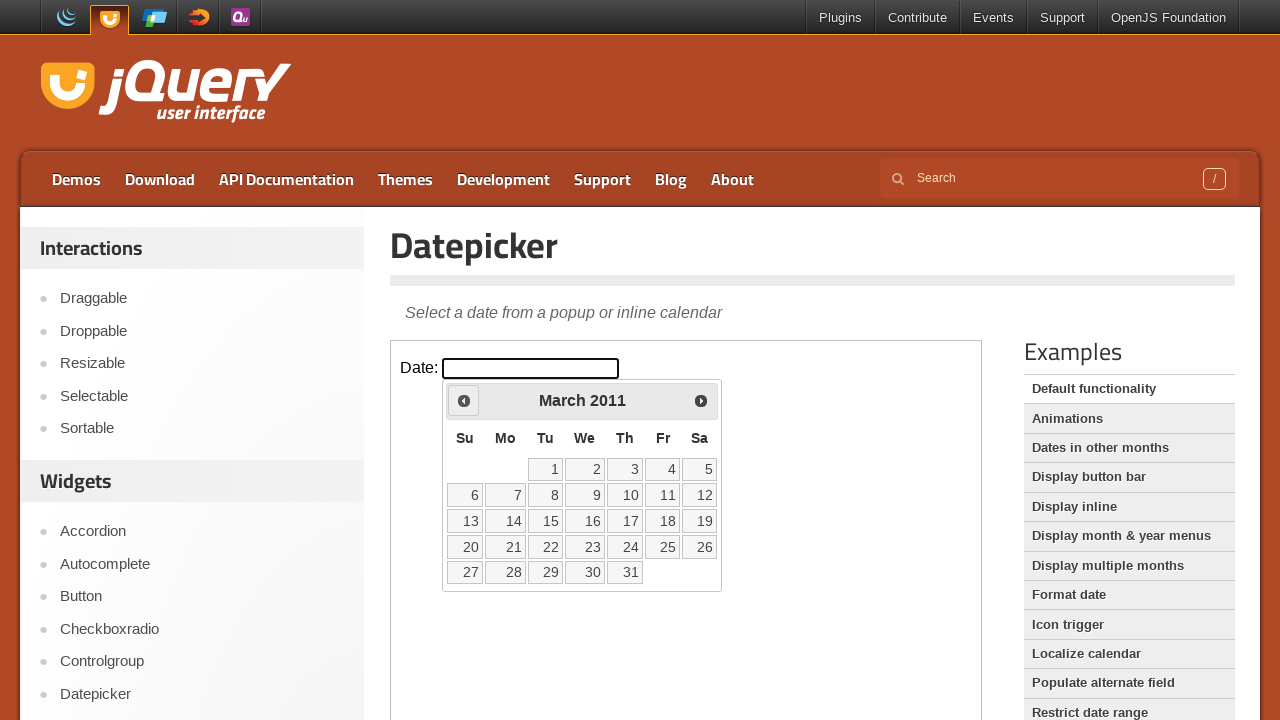

Navigated to previous month from March 2011 at (464, 400) on iframe.demo-frame >> internal:control=enter-frame >> xpath=//span[text()='Prev']
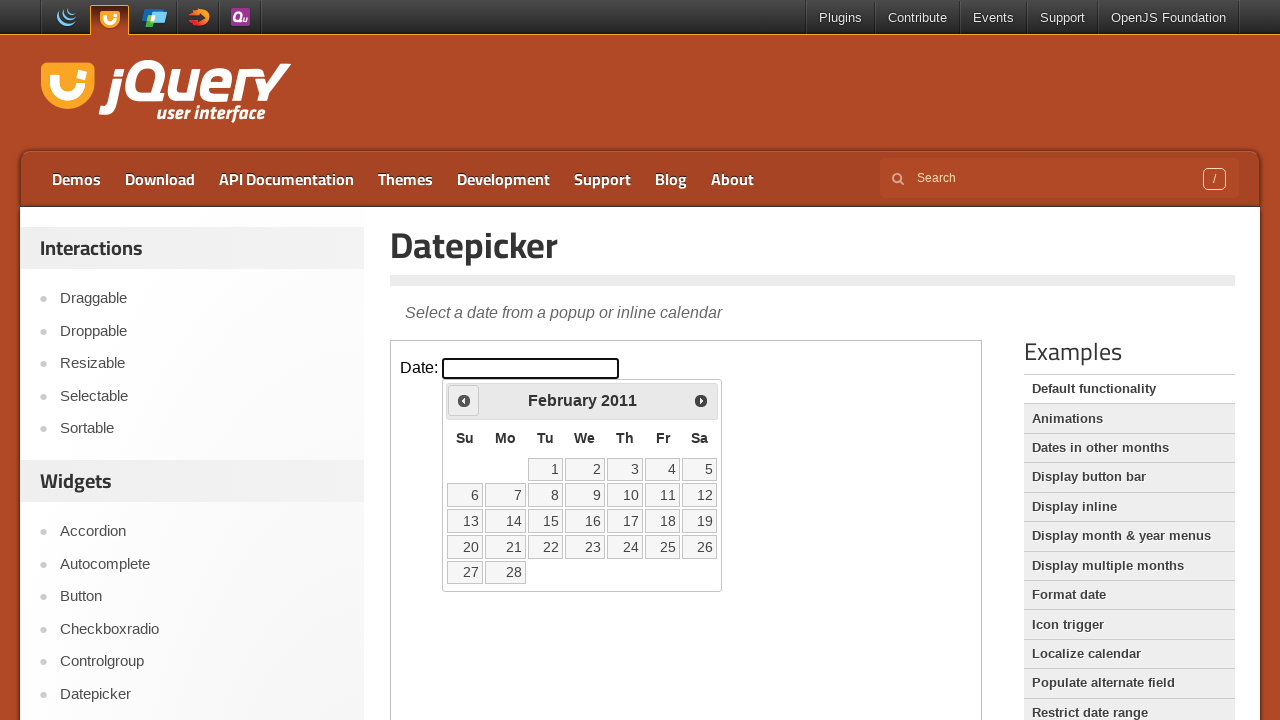

Waited for calendar to update
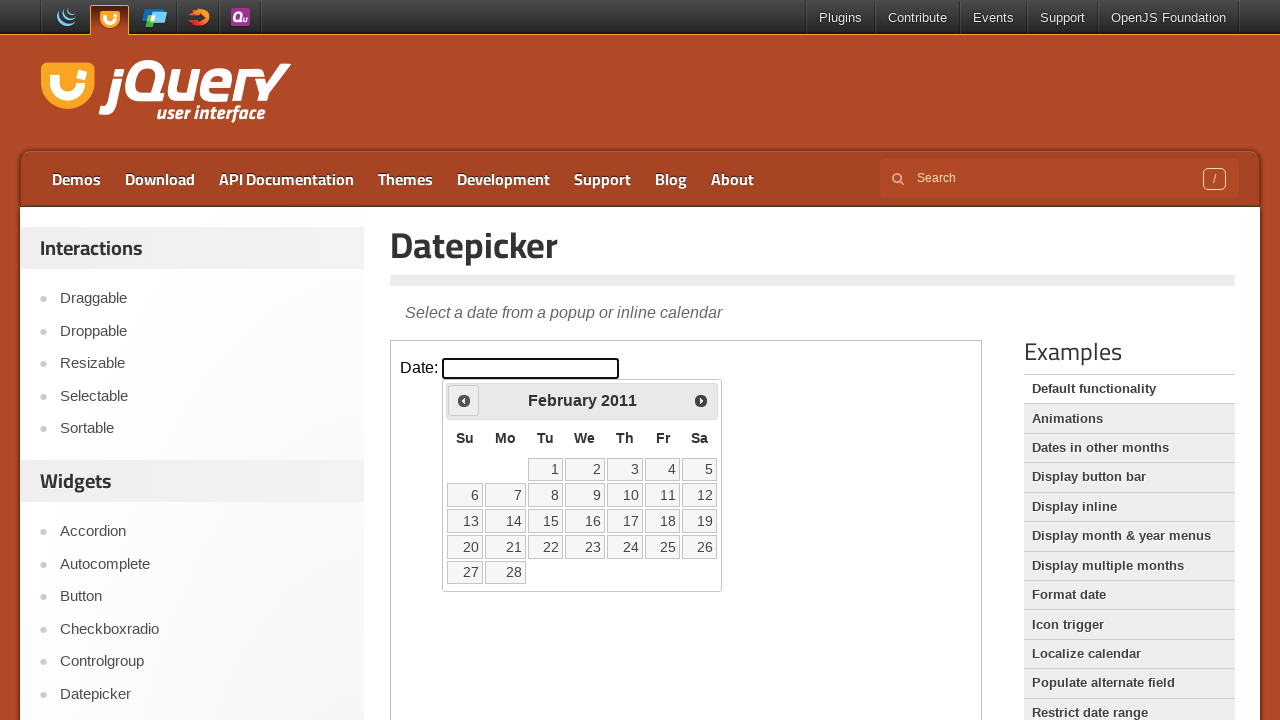

Retrieved current month and year: February 2011
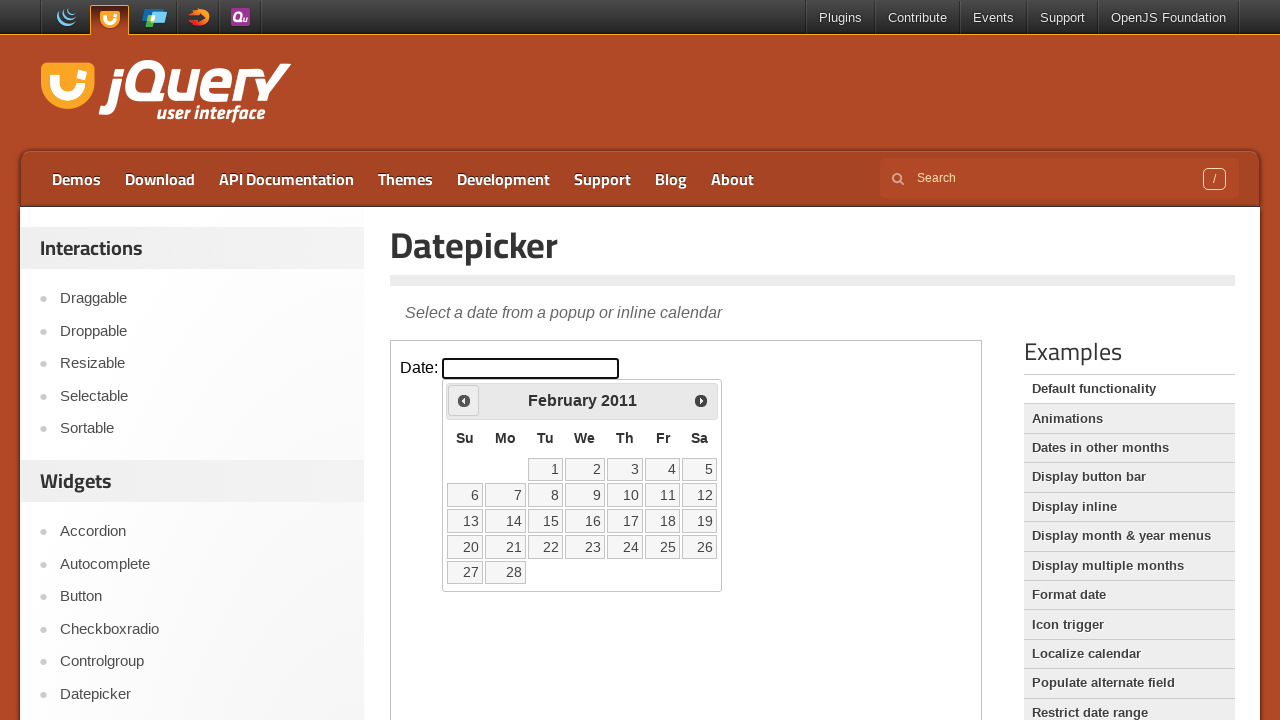

Navigated to previous month from February 2011 at (464, 400) on iframe.demo-frame >> internal:control=enter-frame >> xpath=//span[text()='Prev']
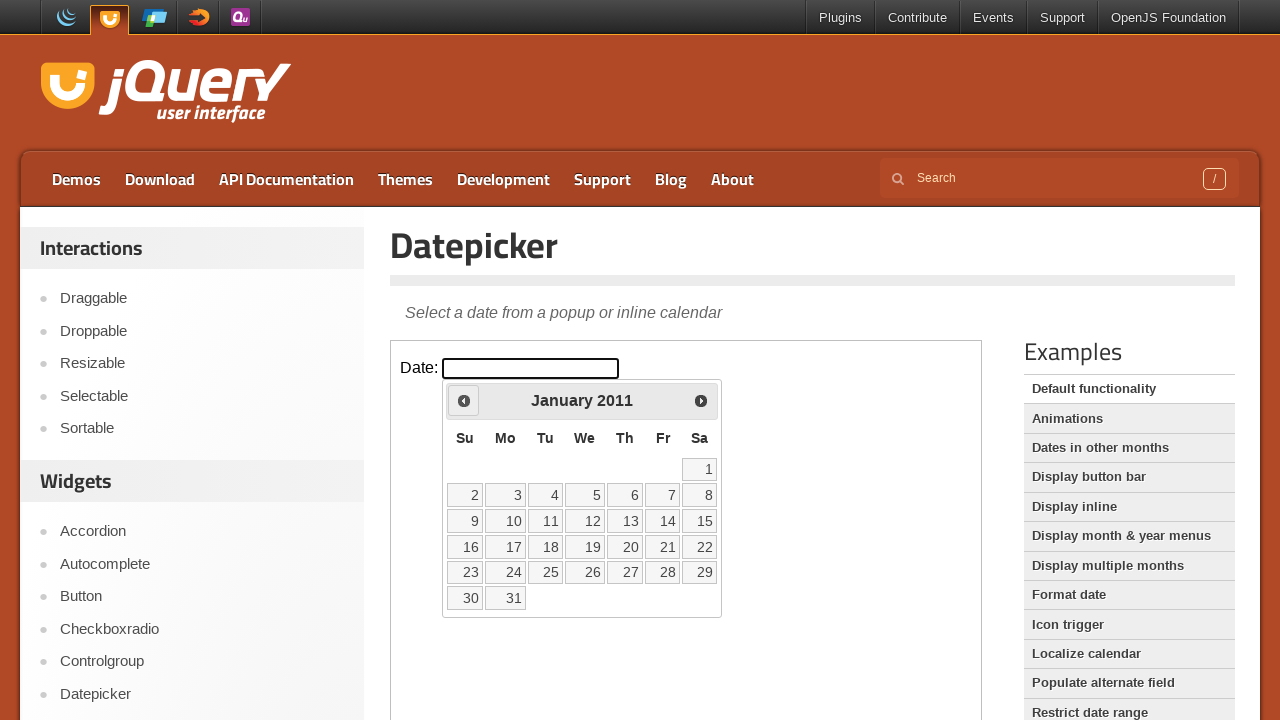

Waited for calendar to update
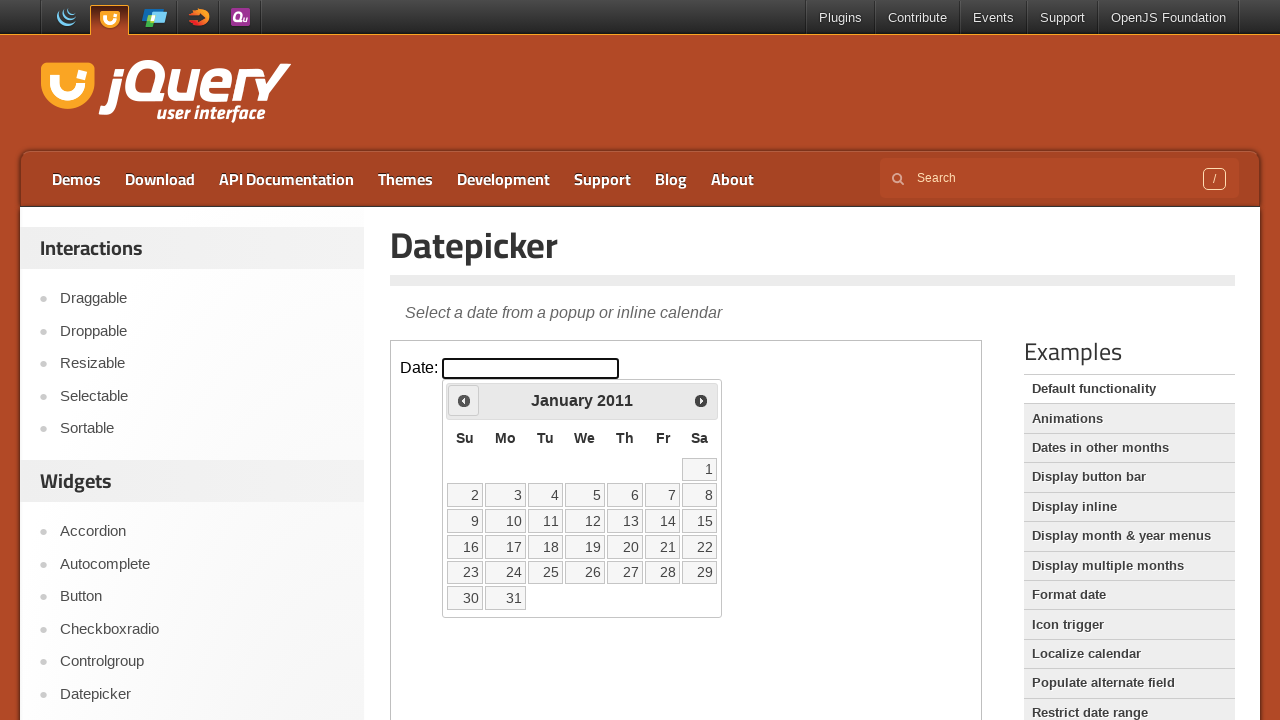

Retrieved current month and year: January 2011
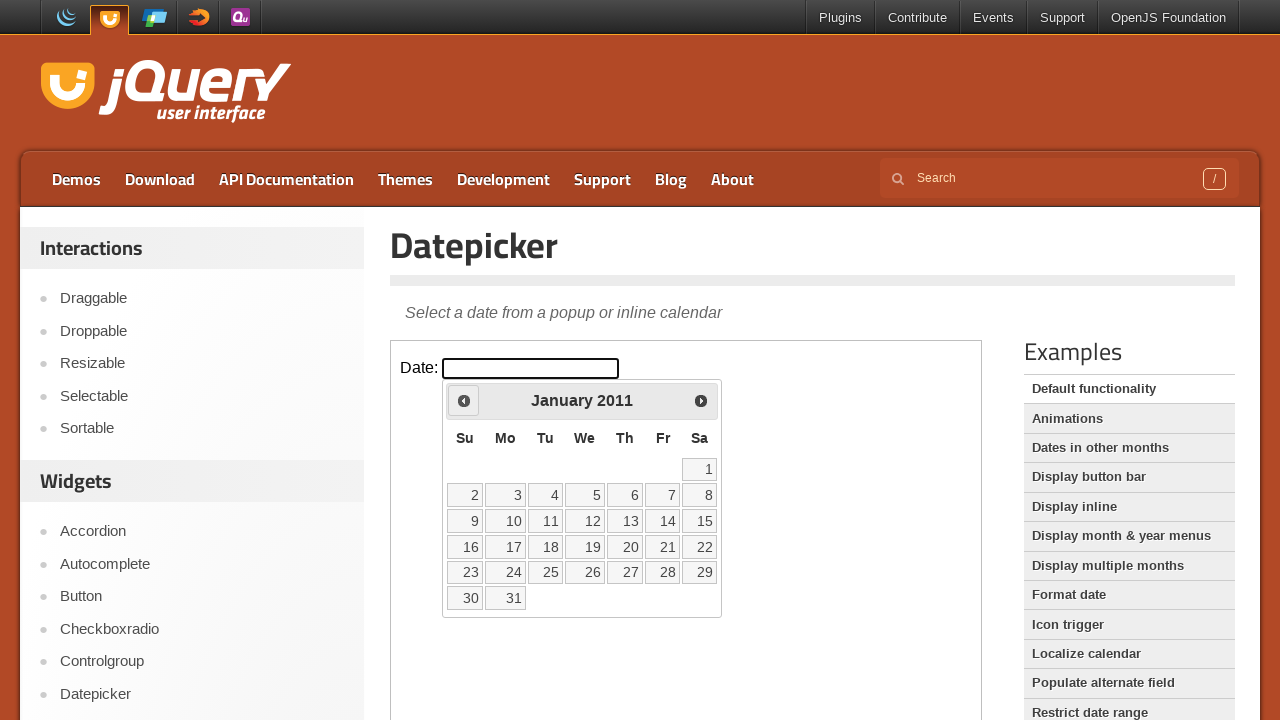

Navigated to previous month from January 2011 at (464, 400) on iframe.demo-frame >> internal:control=enter-frame >> xpath=//span[text()='Prev']
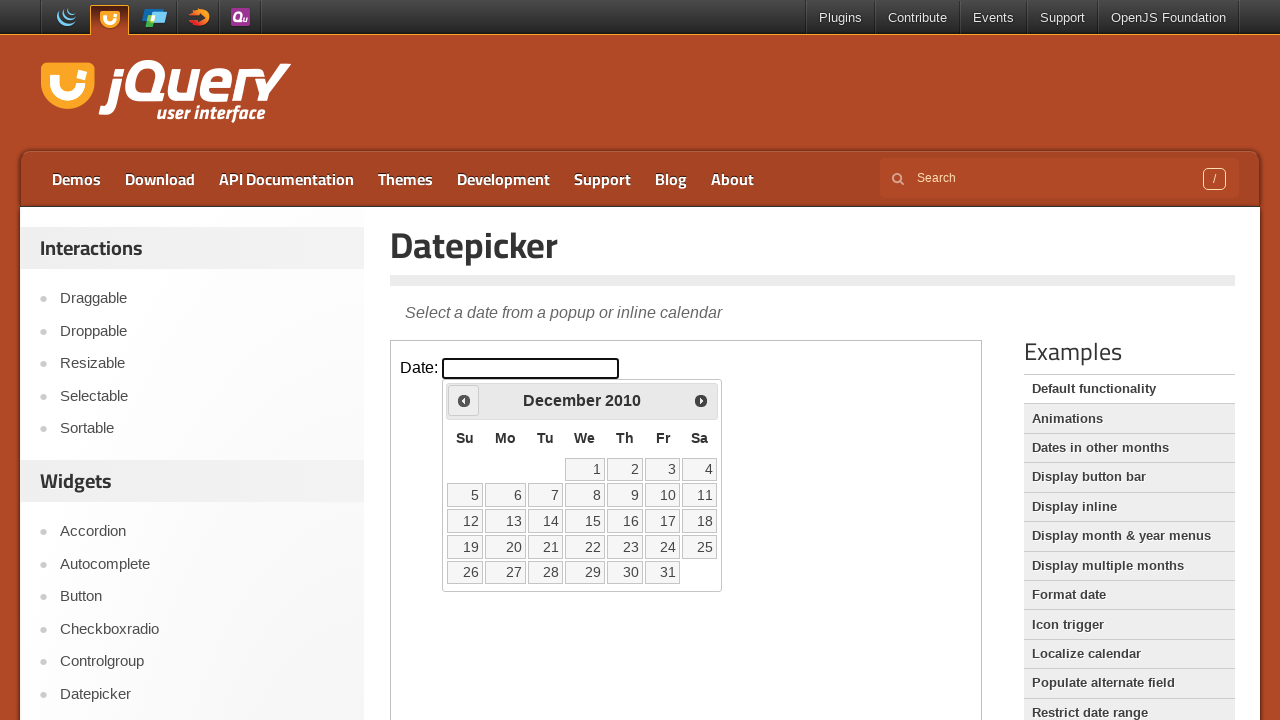

Waited for calendar to update
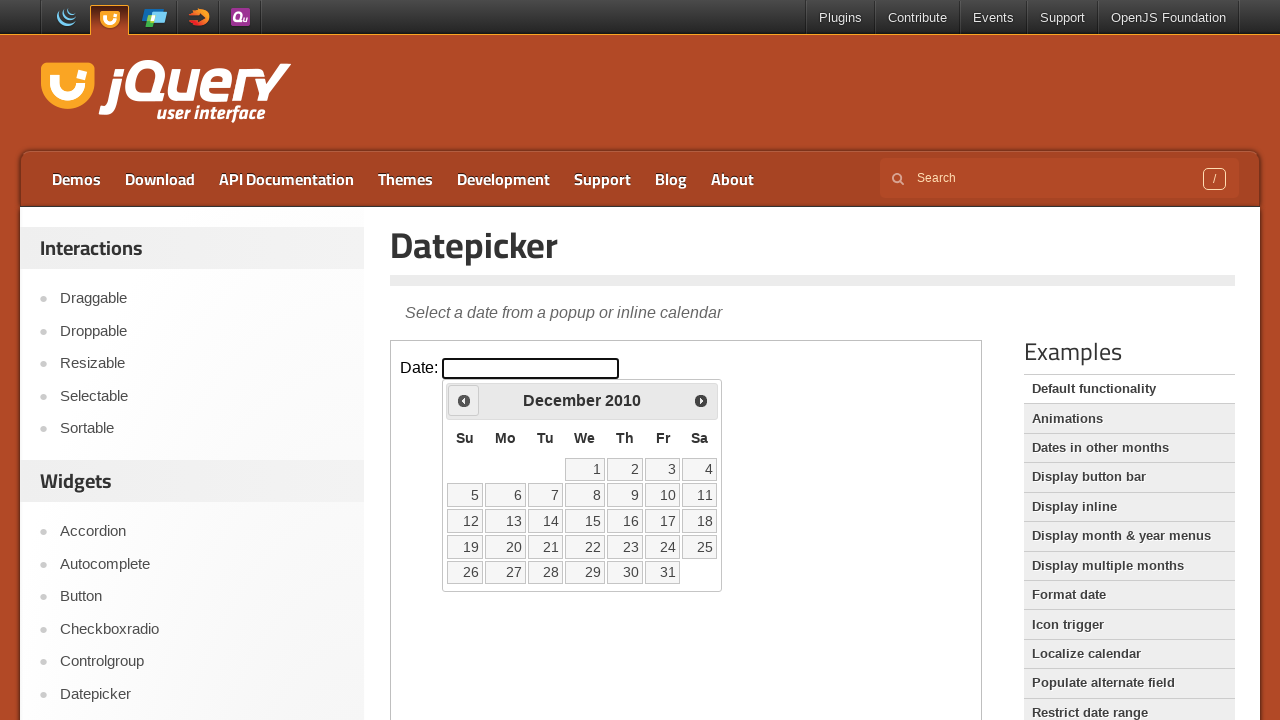

Retrieved current month and year: December 2010
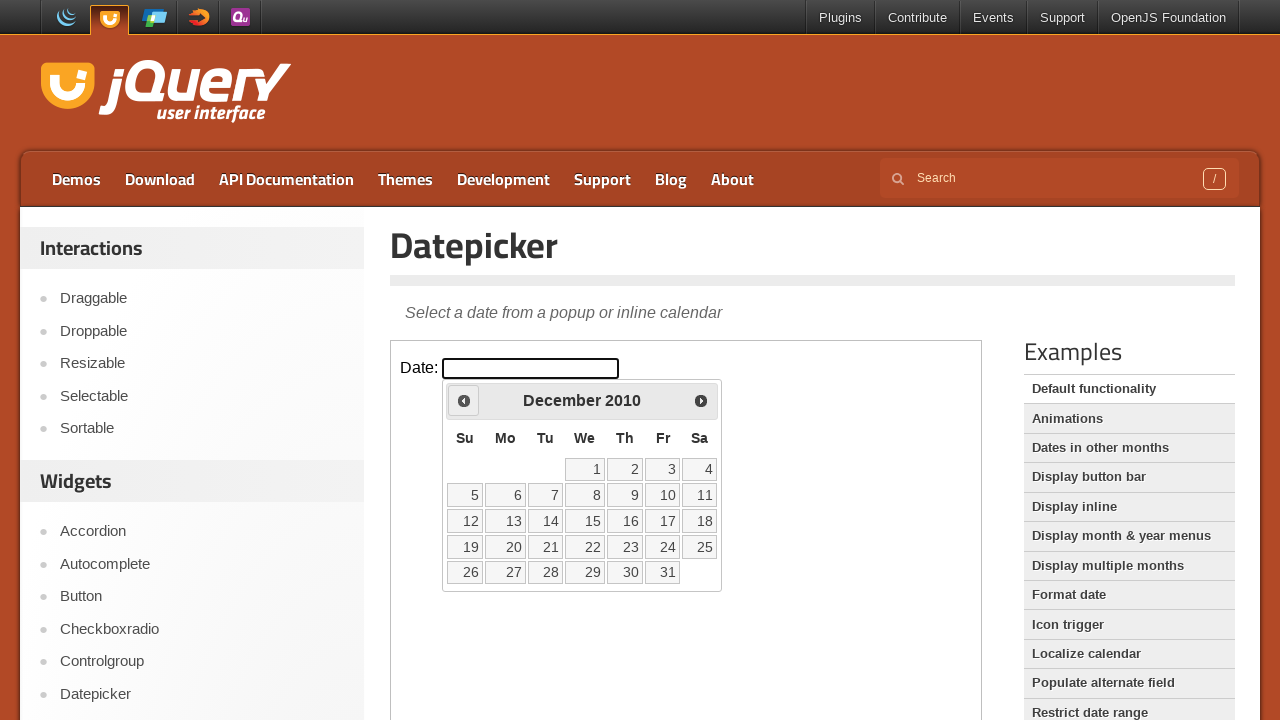

Navigated to previous month from December 2010 at (464, 400) on iframe.demo-frame >> internal:control=enter-frame >> xpath=//span[text()='Prev']
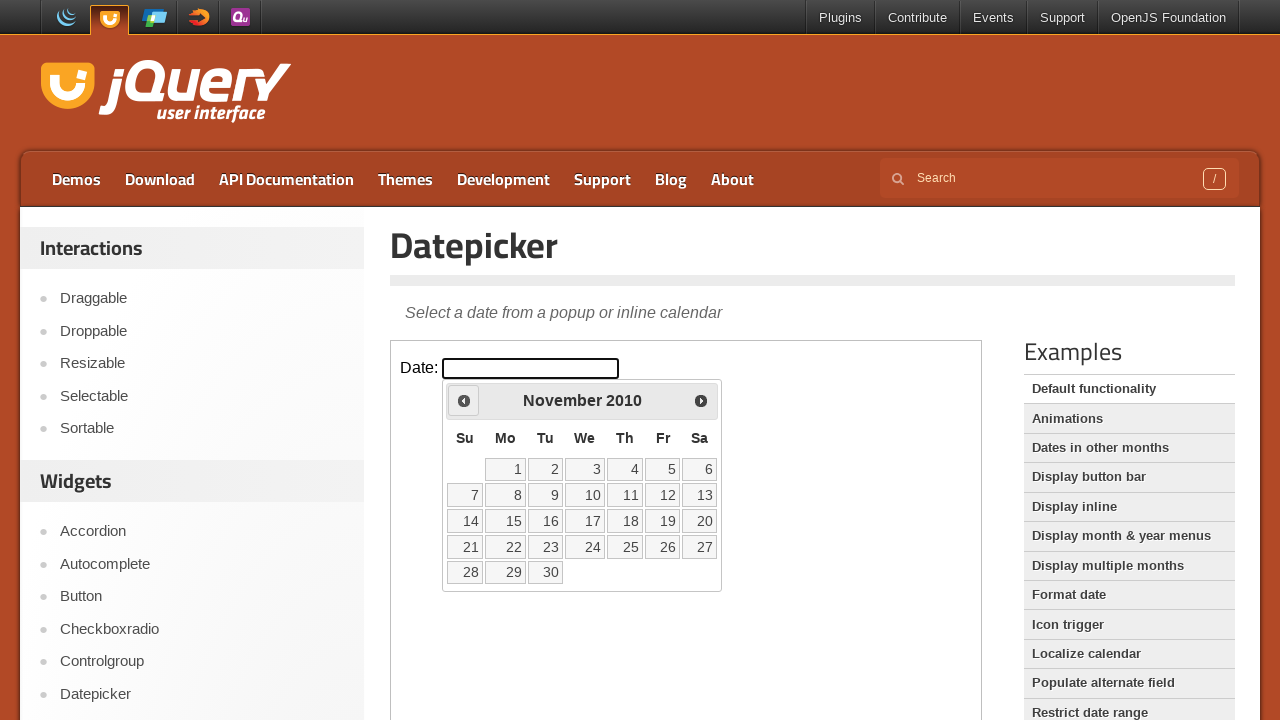

Waited for calendar to update
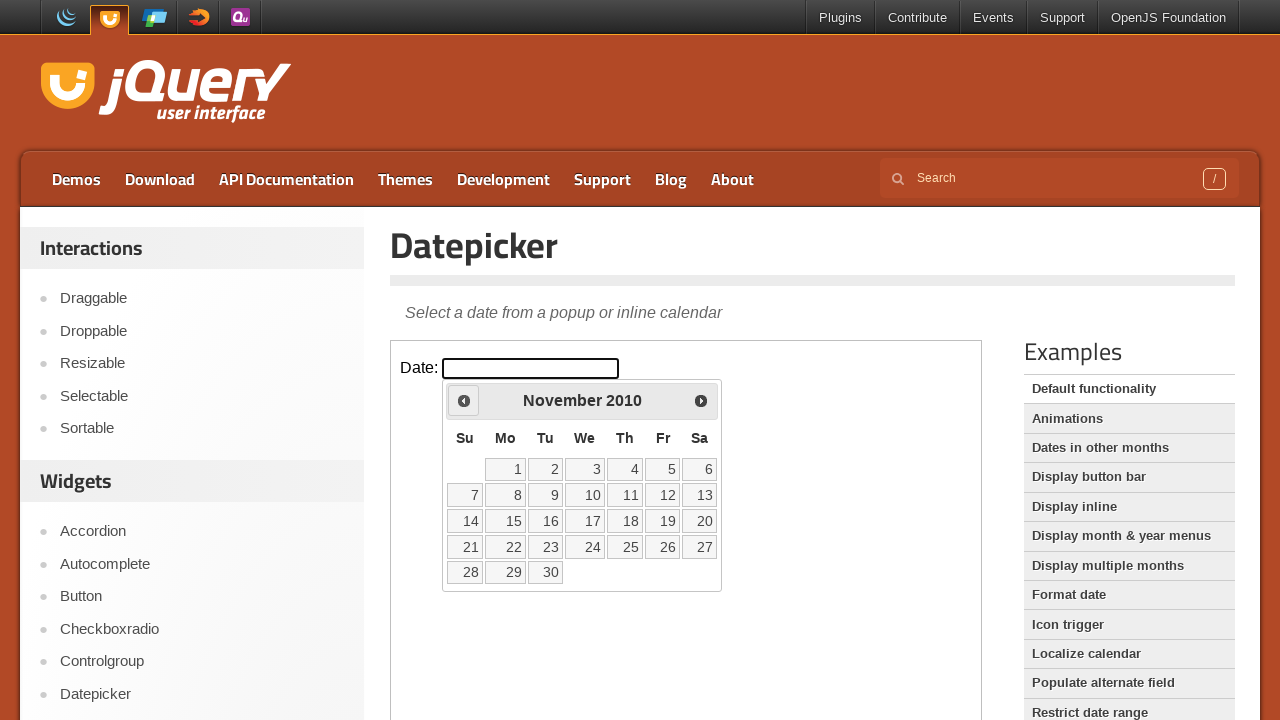

Retrieved current month and year: November 2010
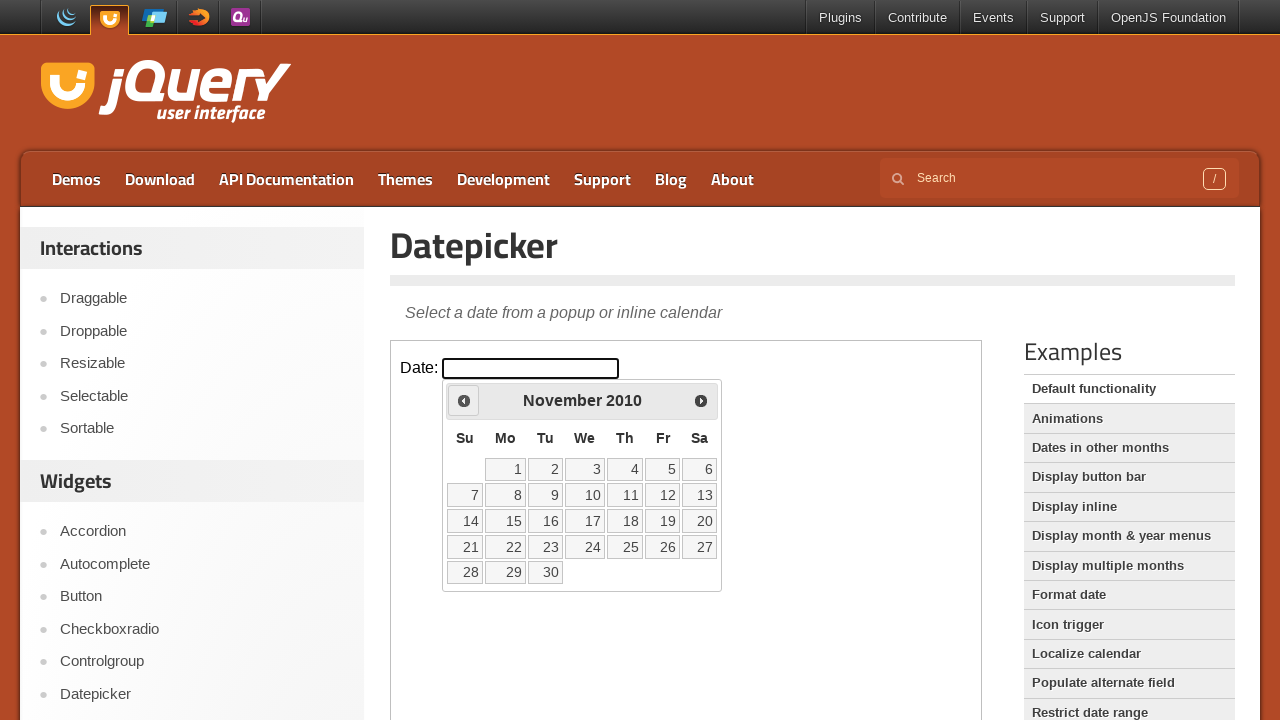

Navigated to previous month from November 2010 at (464, 400) on iframe.demo-frame >> internal:control=enter-frame >> xpath=//span[text()='Prev']
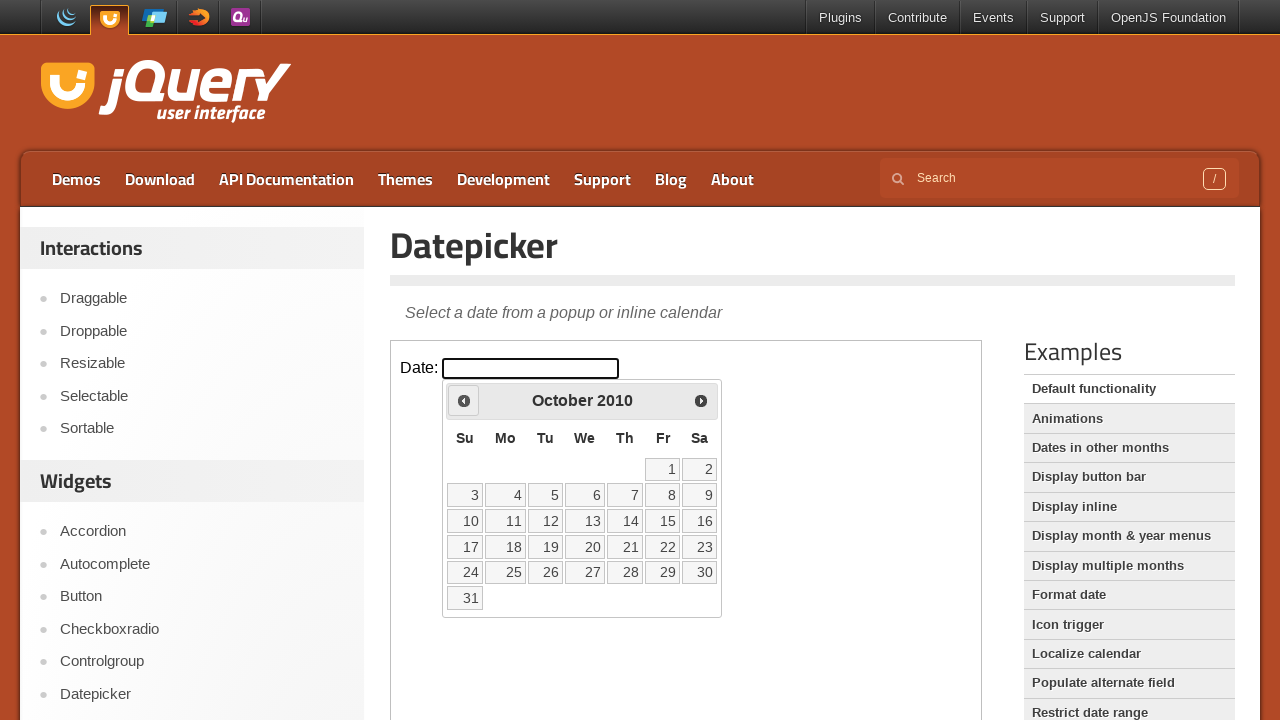

Waited for calendar to update
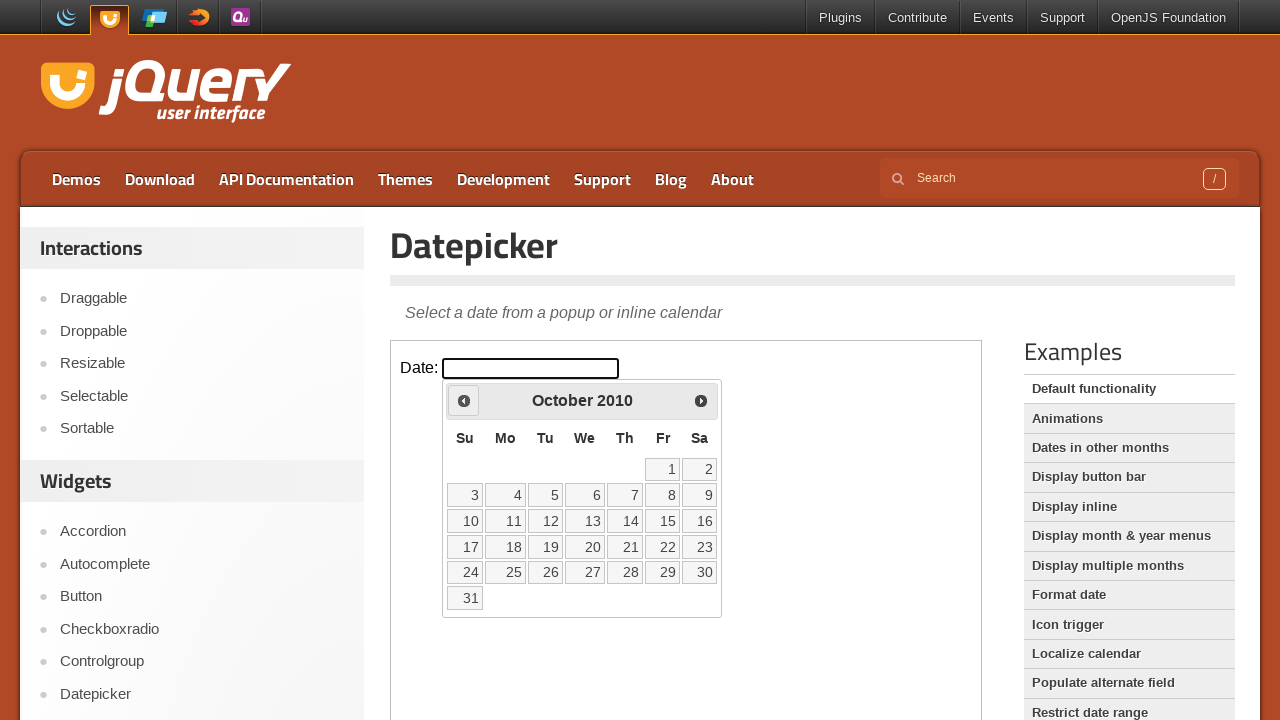

Retrieved current month and year: October 2010
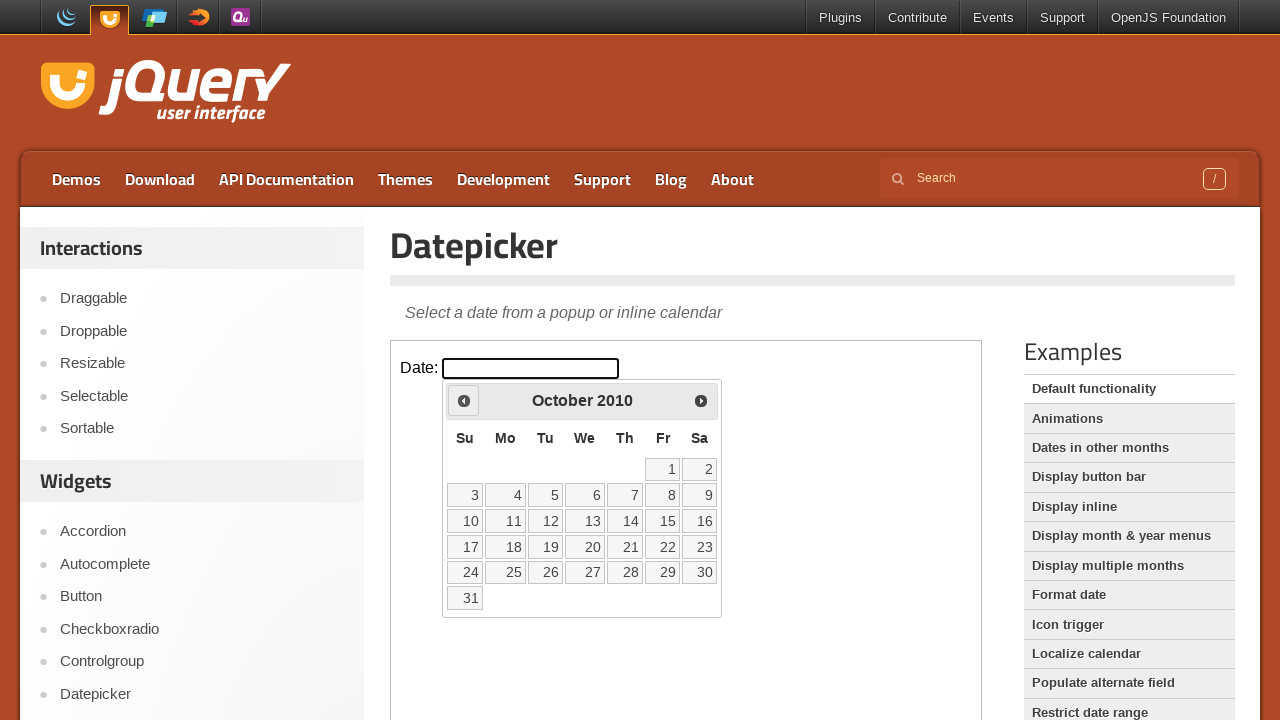

Navigated to previous month from October 2010 at (464, 400) on iframe.demo-frame >> internal:control=enter-frame >> xpath=//span[text()='Prev']
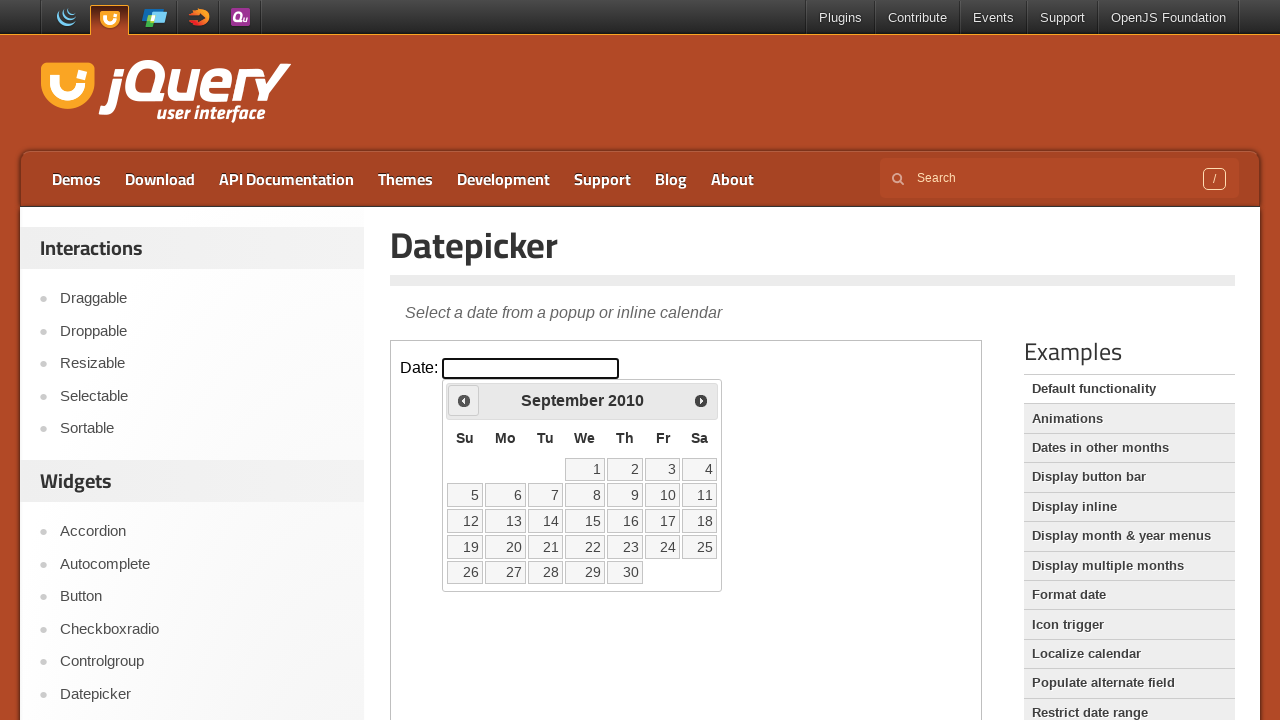

Waited for calendar to update
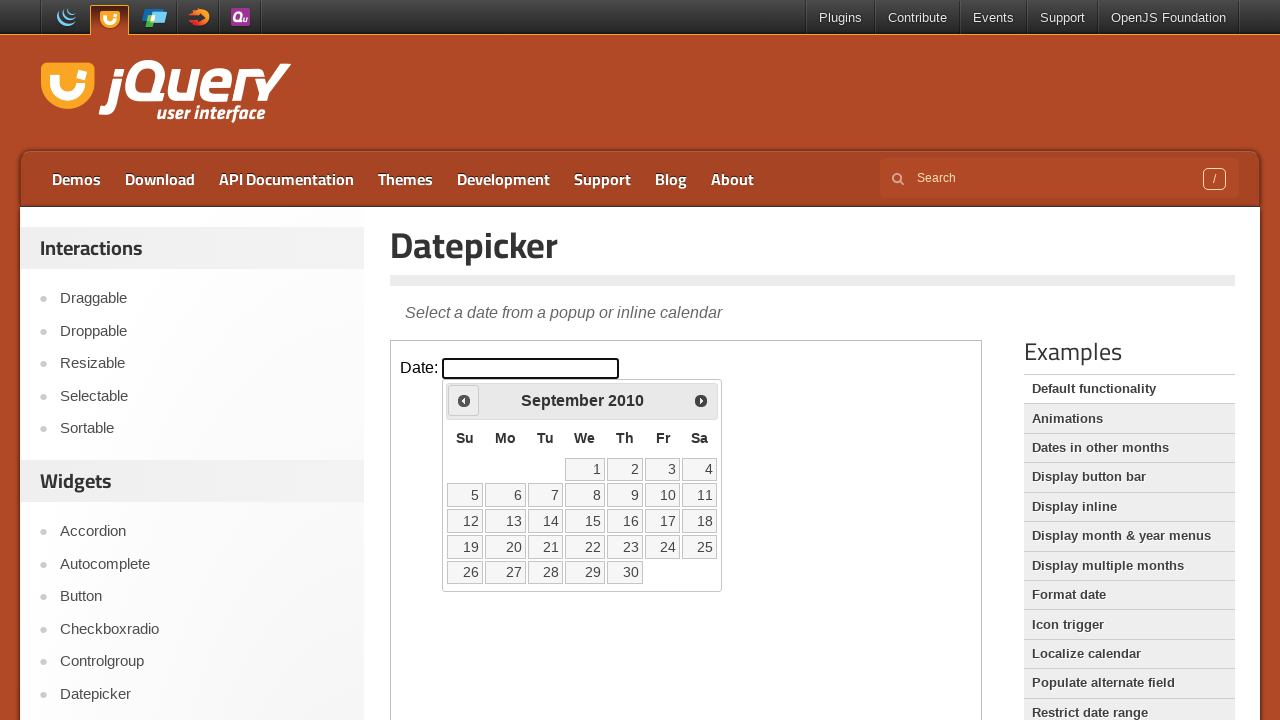

Retrieved current month and year: September 2010
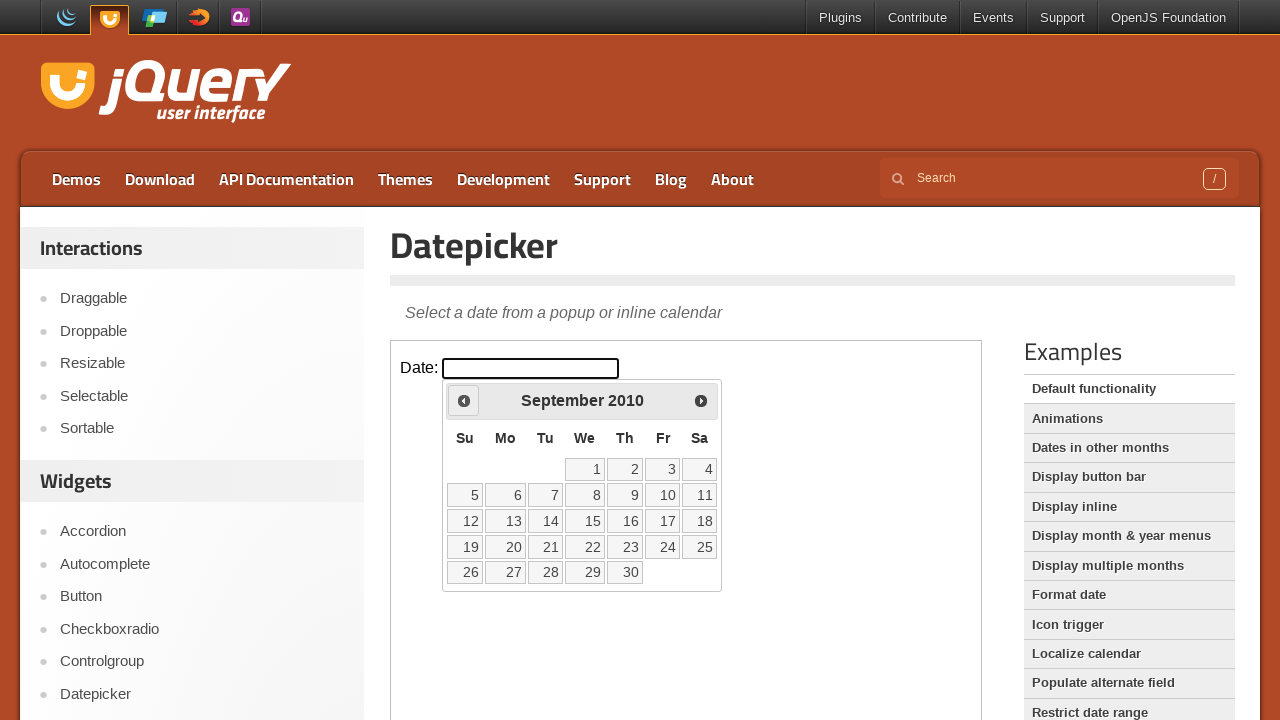

Navigated to previous month from September 2010 at (464, 400) on iframe.demo-frame >> internal:control=enter-frame >> xpath=//span[text()='Prev']
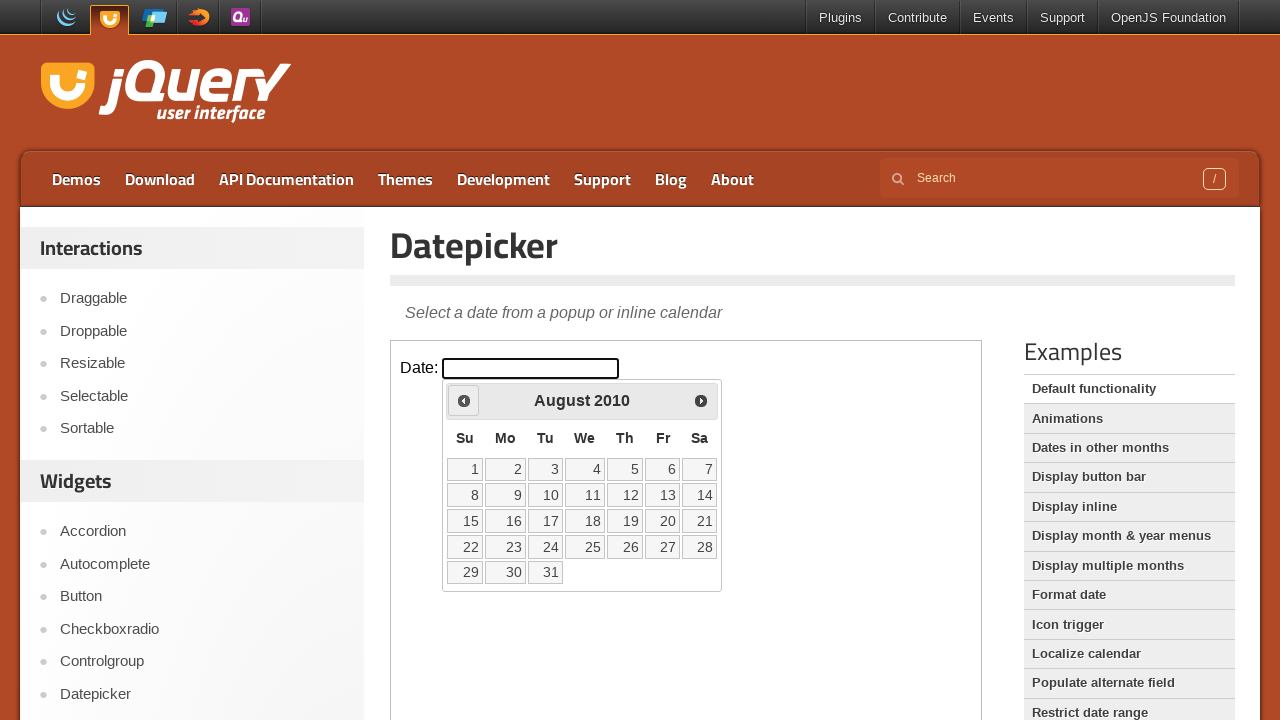

Waited for calendar to update
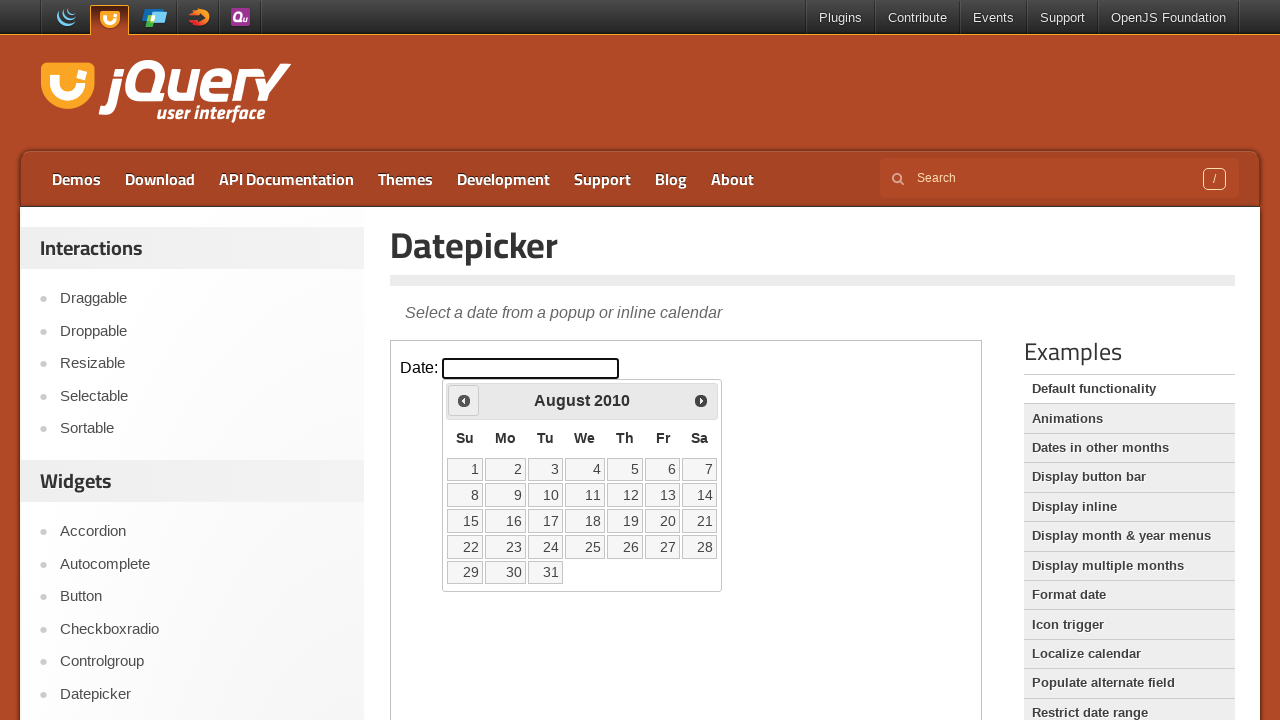

Retrieved current month and year: August 2010
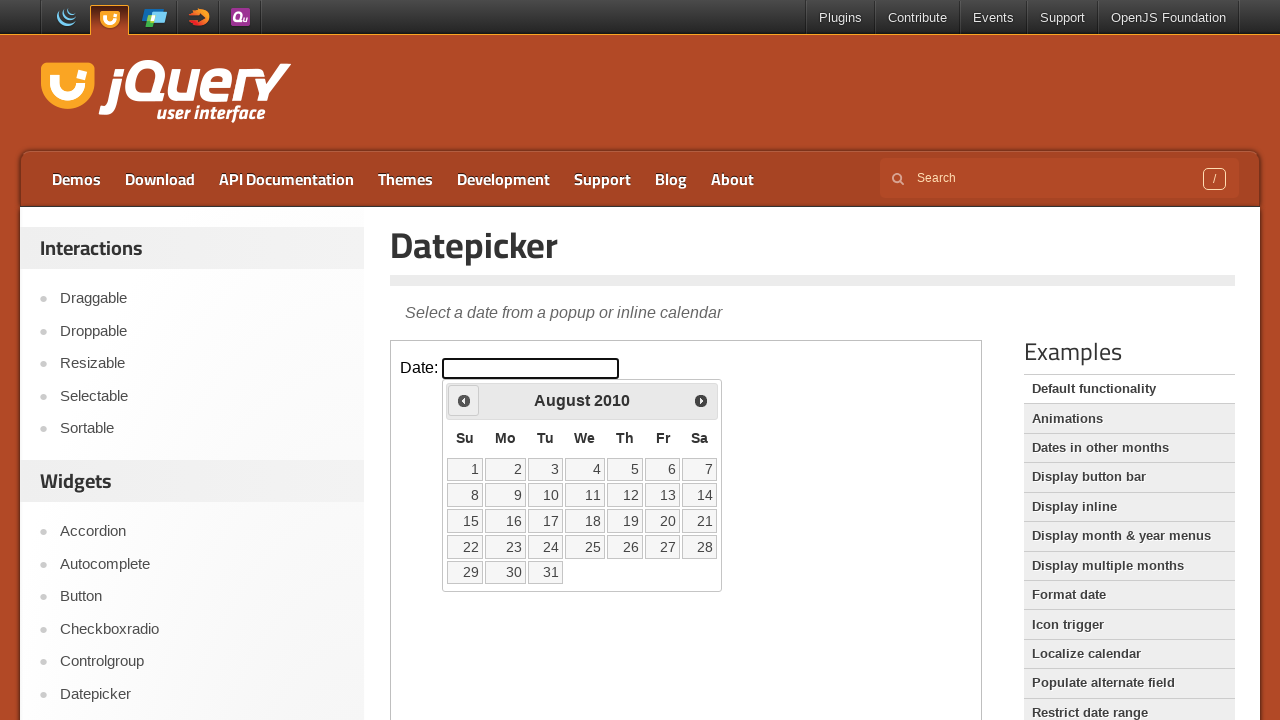

Navigated to previous month from August 2010 at (464, 400) on iframe.demo-frame >> internal:control=enter-frame >> xpath=//span[text()='Prev']
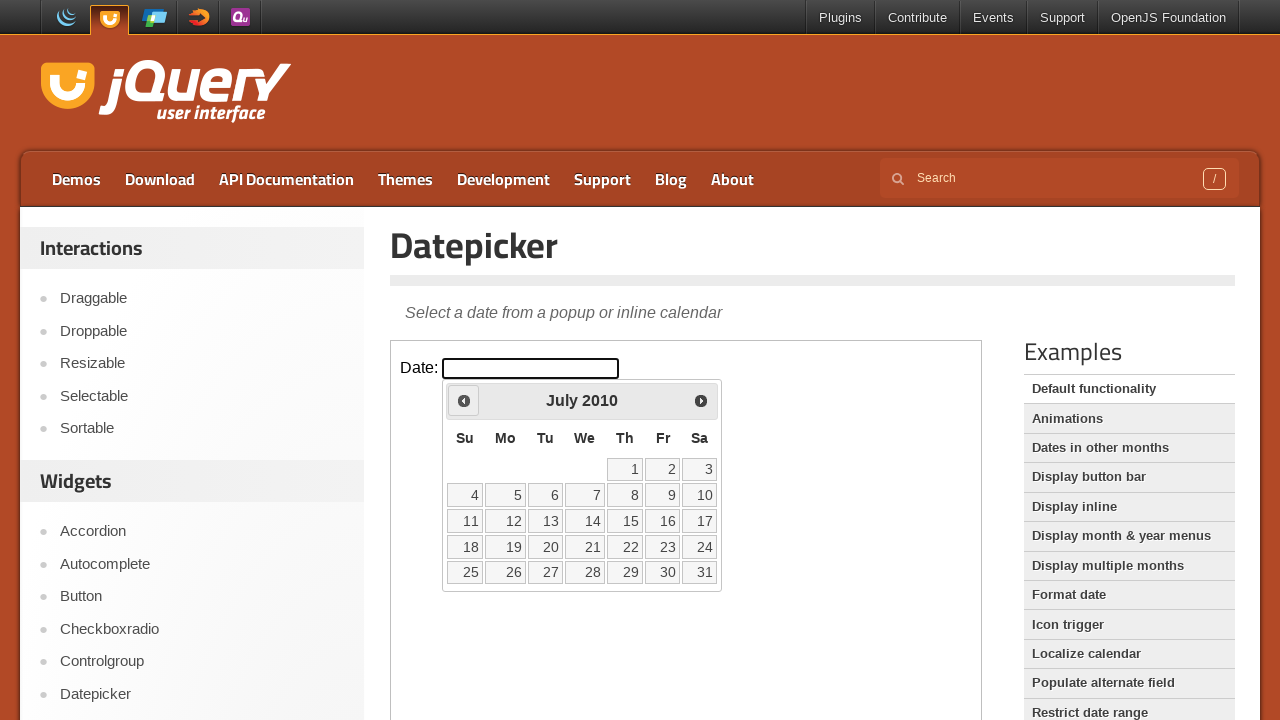

Waited for calendar to update
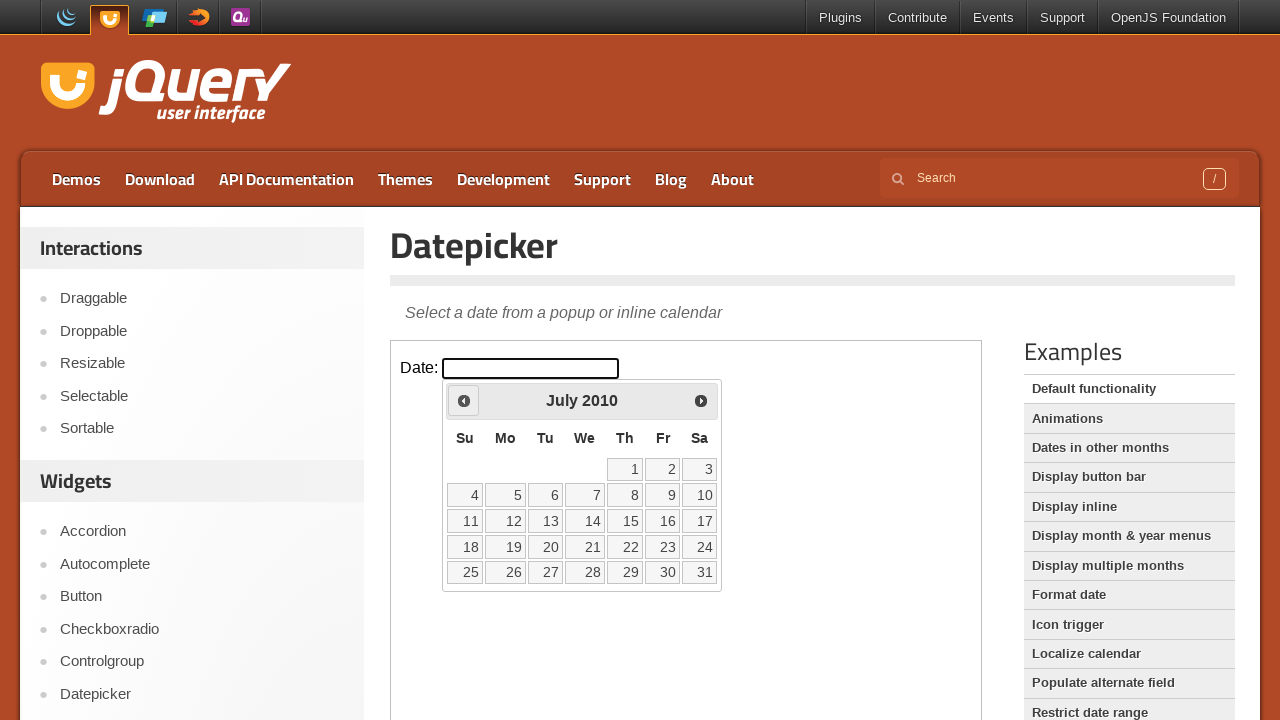

Retrieved current month and year: July 2010
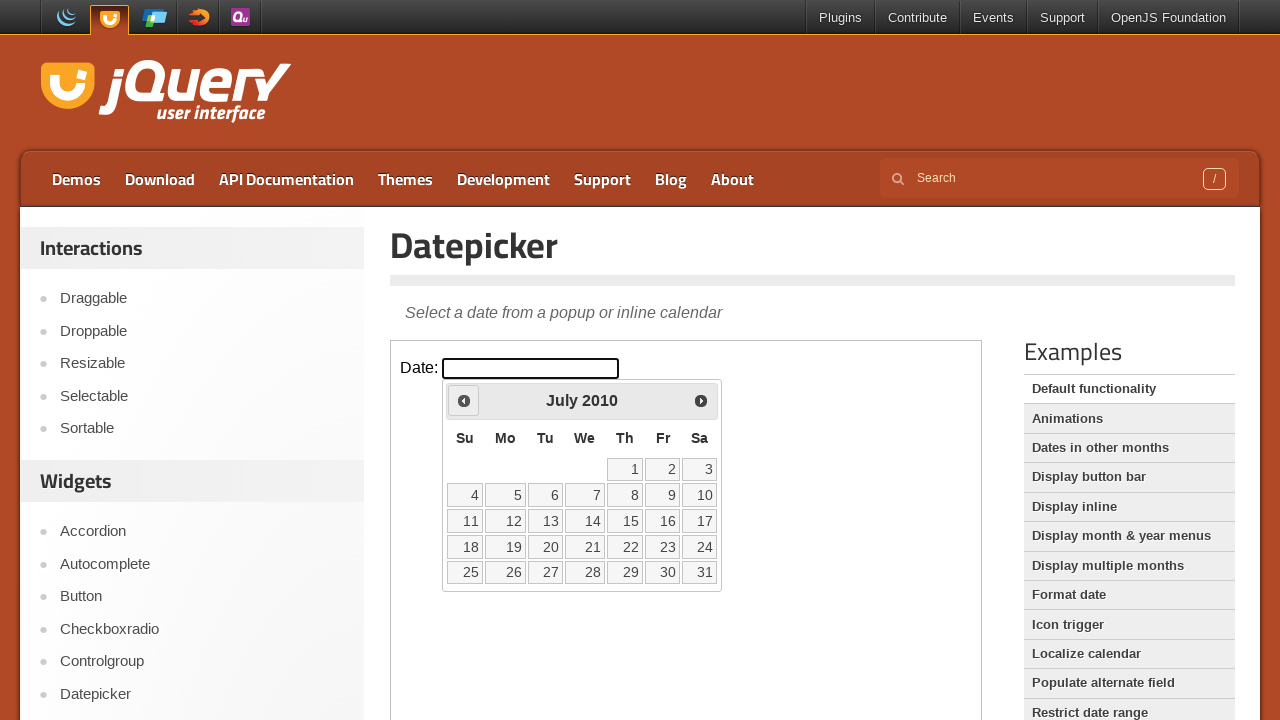

Navigated to previous month from July 2010 at (464, 400) on iframe.demo-frame >> internal:control=enter-frame >> xpath=//span[text()='Prev']
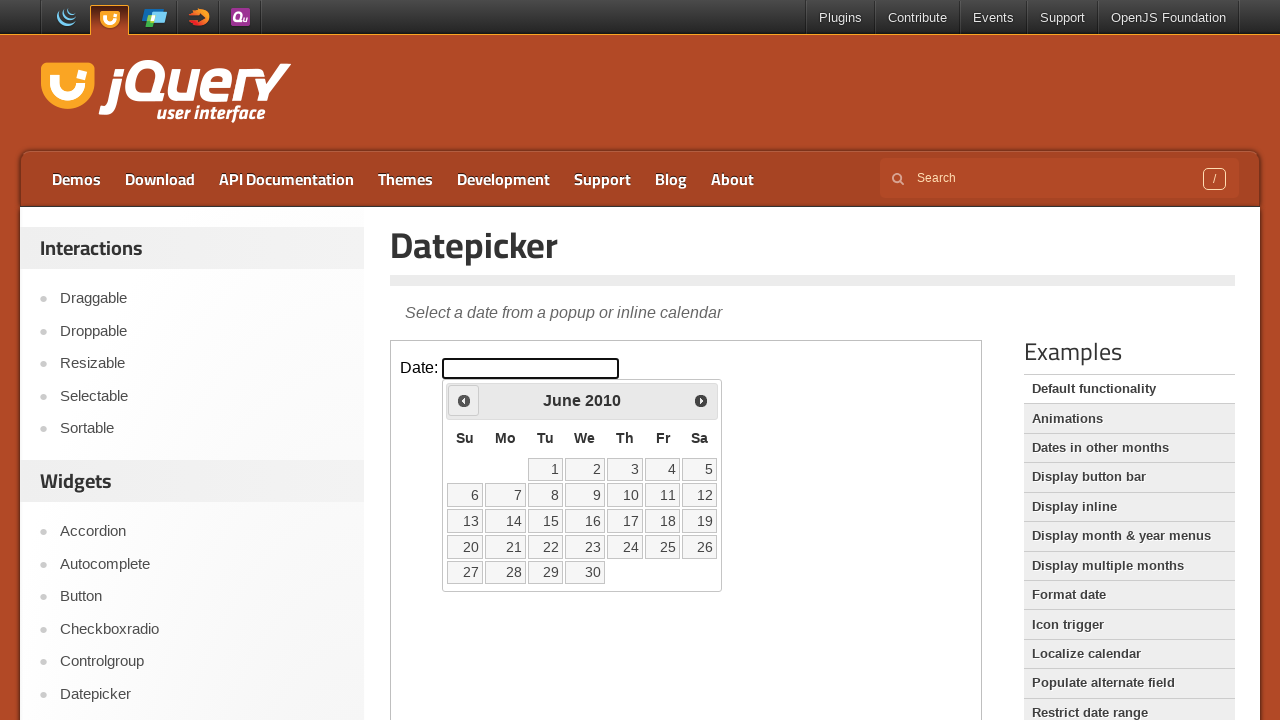

Waited for calendar to update
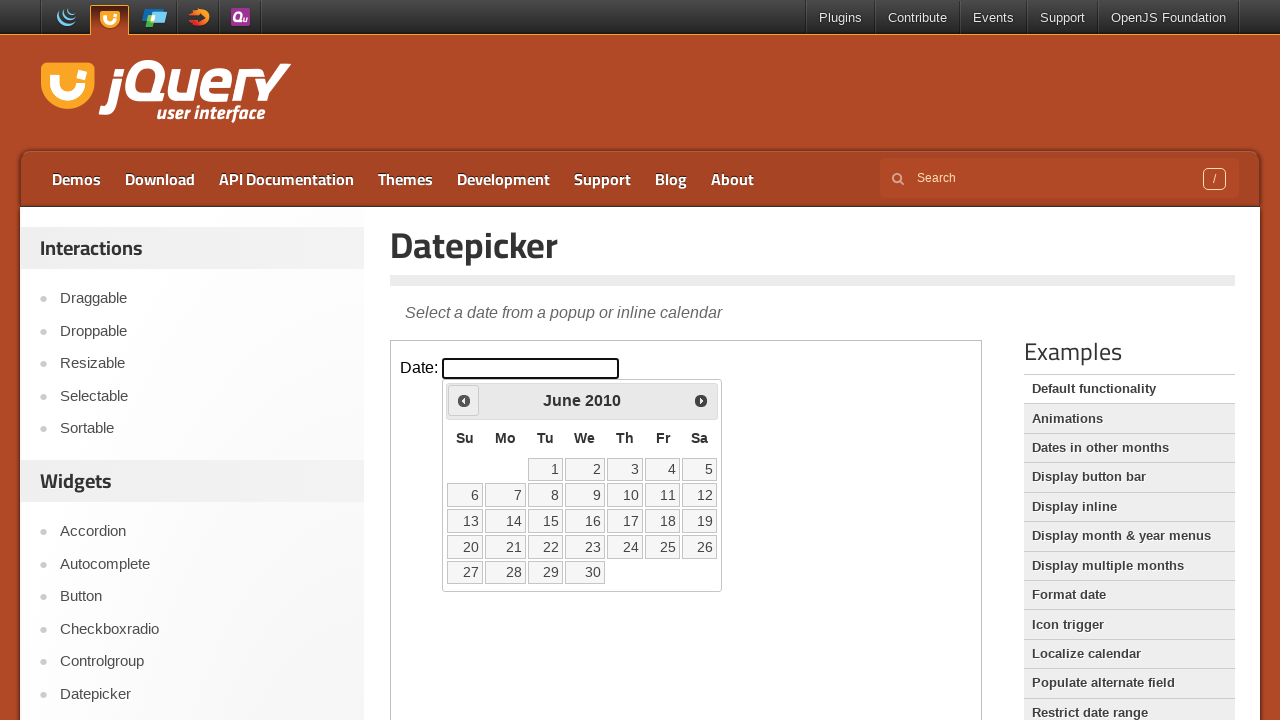

Retrieved current month and year: June 2010
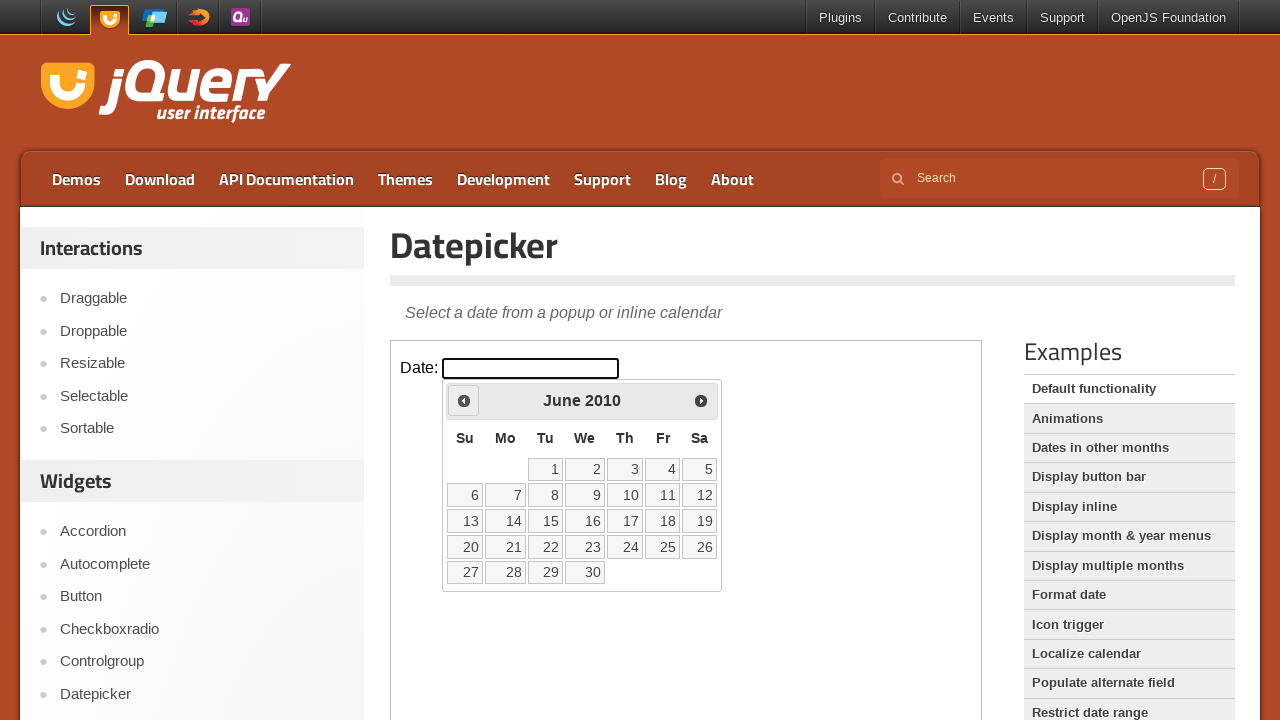

Navigated to previous month from June 2010 at (464, 400) on iframe.demo-frame >> internal:control=enter-frame >> xpath=//span[text()='Prev']
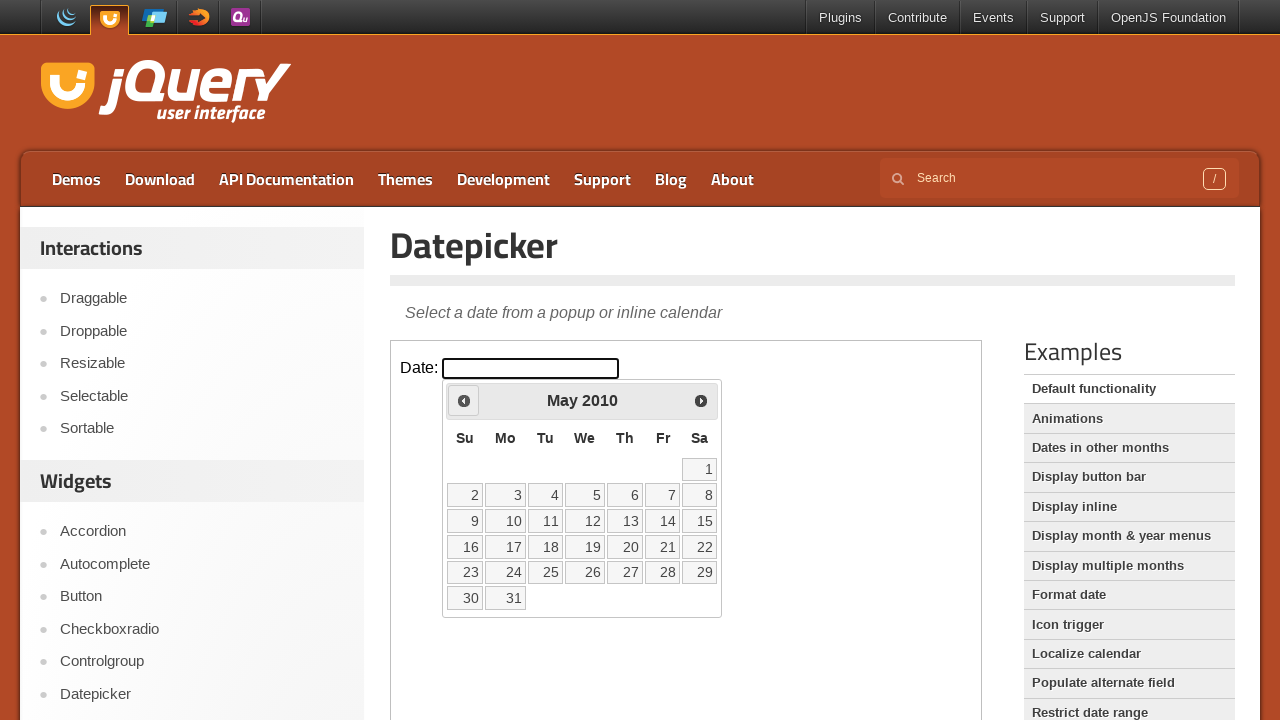

Waited for calendar to update
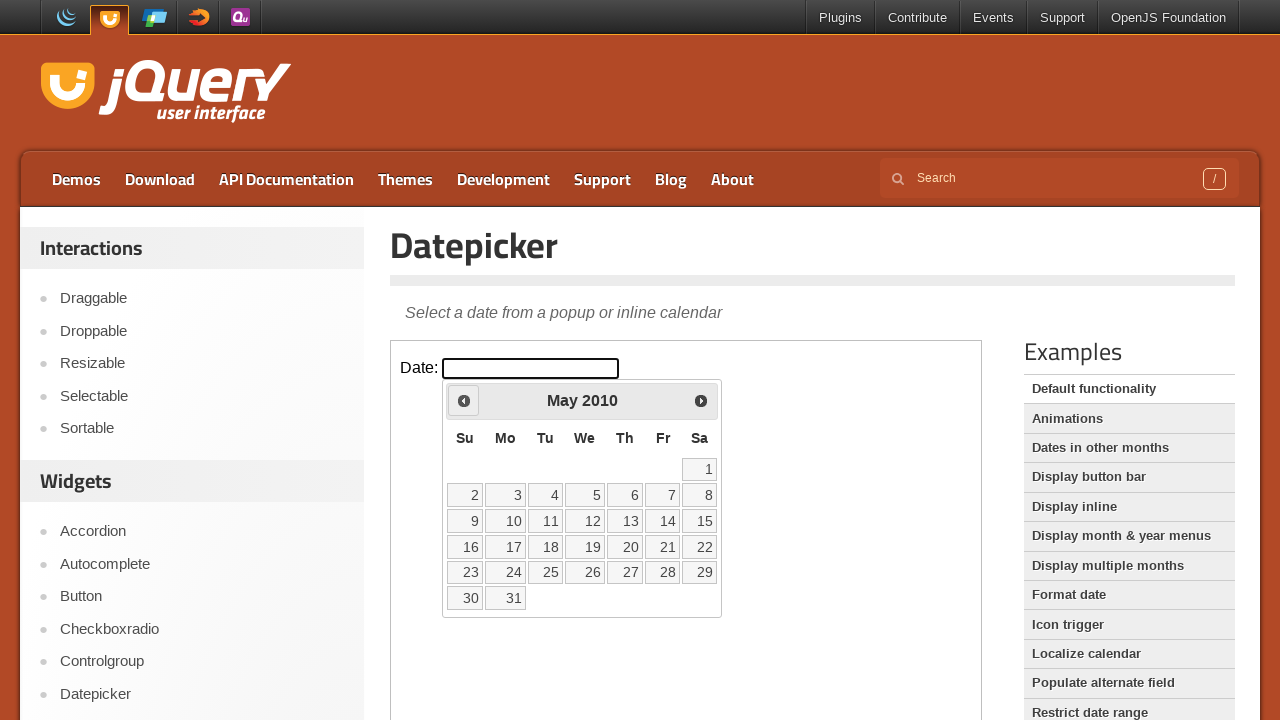

Retrieved current month and year: May 2010
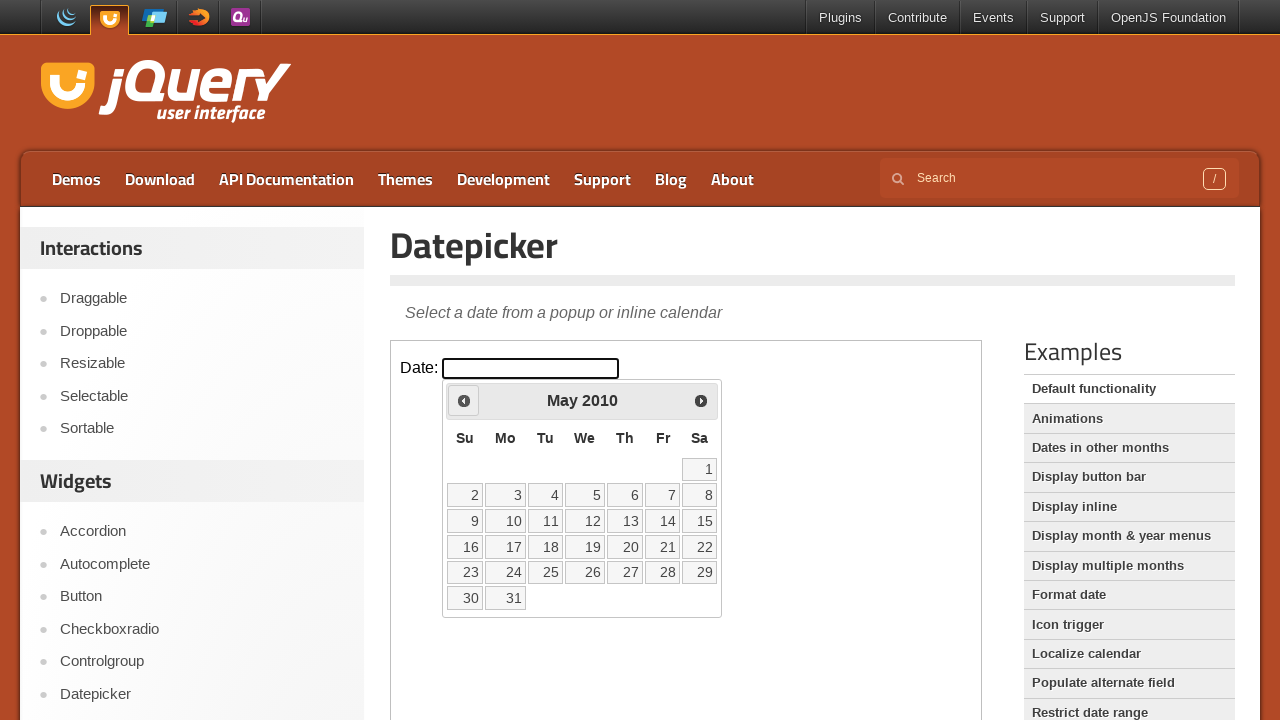

Navigated to previous month from May 2010 at (464, 400) on iframe.demo-frame >> internal:control=enter-frame >> xpath=//span[text()='Prev']
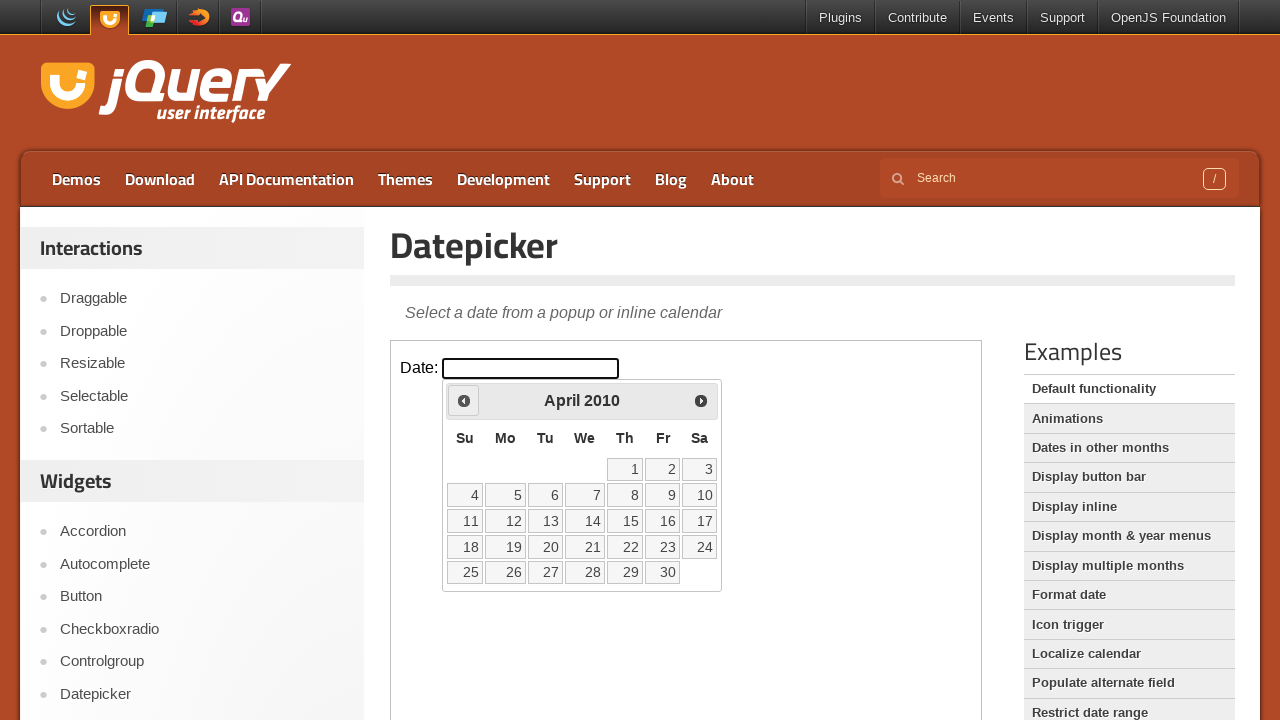

Waited for calendar to update
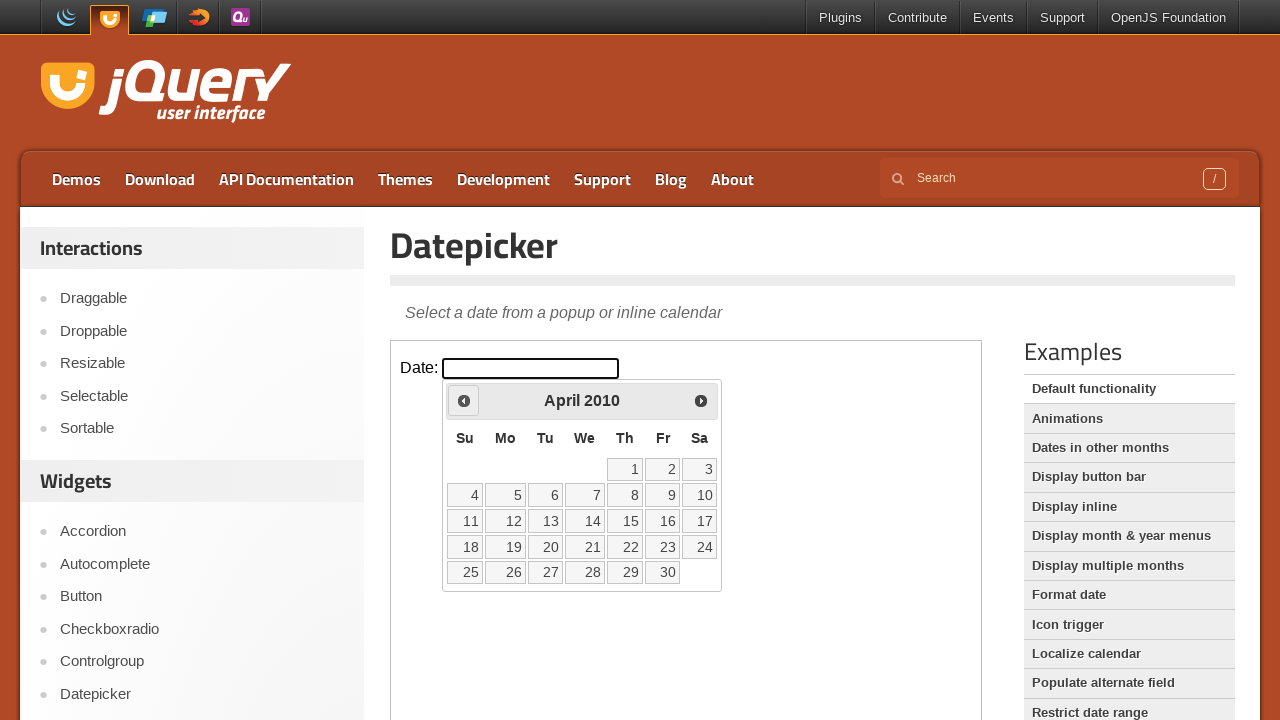

Retrieved current month and year: April 2010
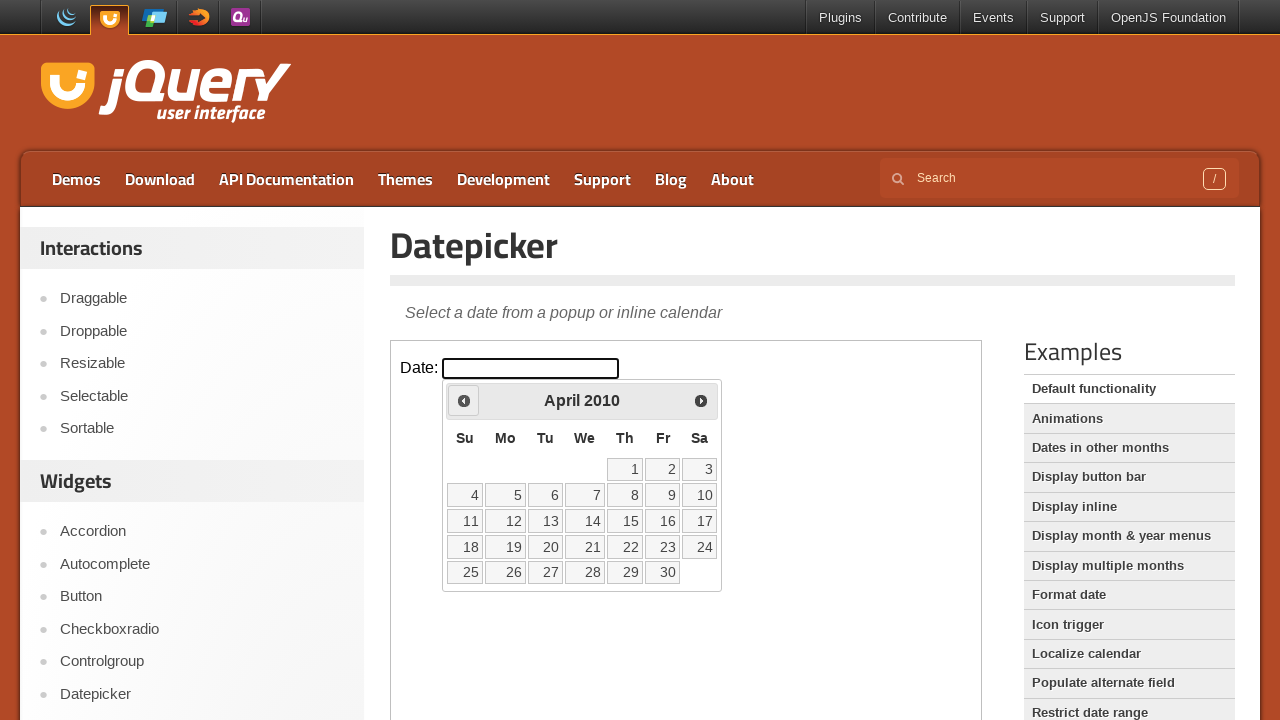

Navigated to previous month from April 2010 at (464, 400) on iframe.demo-frame >> internal:control=enter-frame >> xpath=//span[text()='Prev']
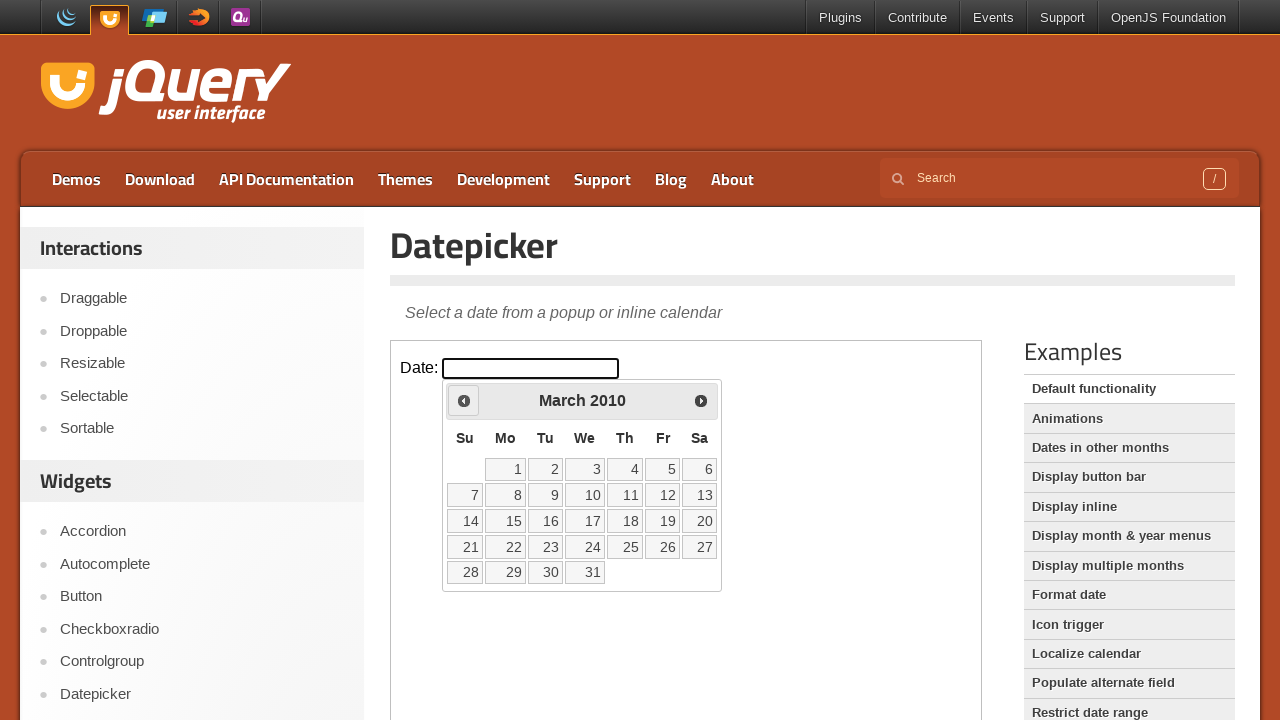

Waited for calendar to update
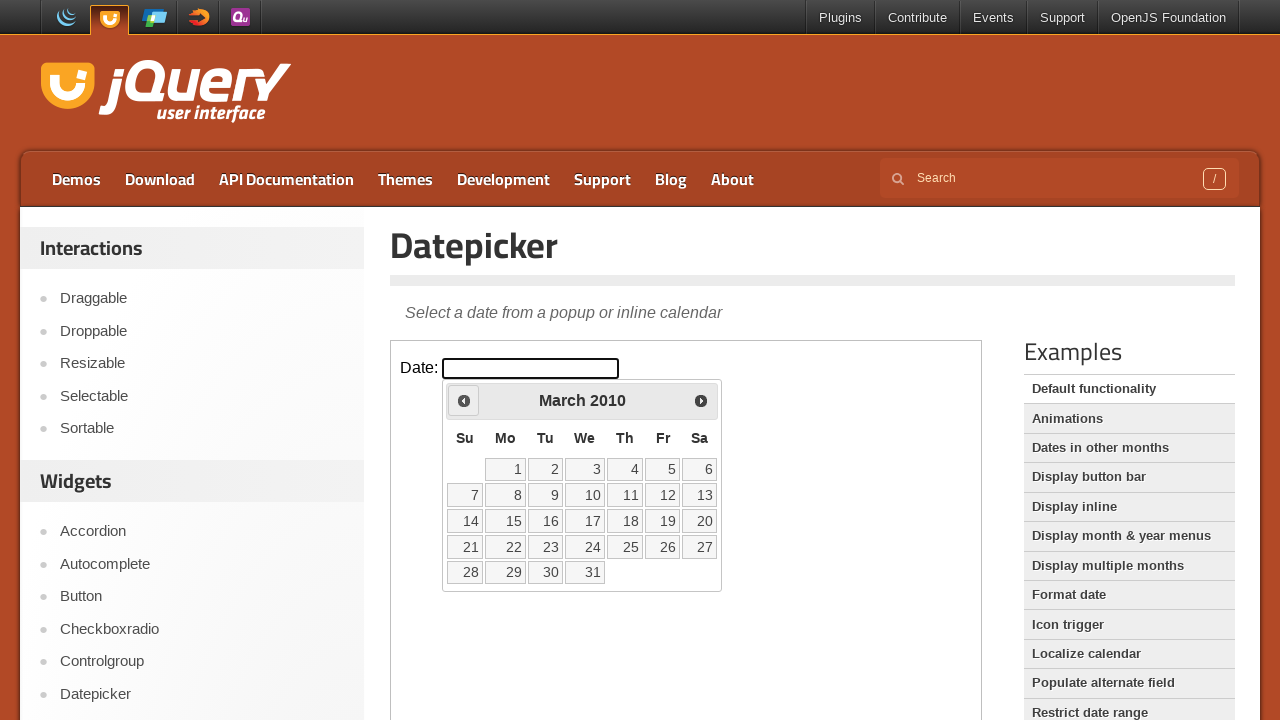

Retrieved current month and year: March 2010
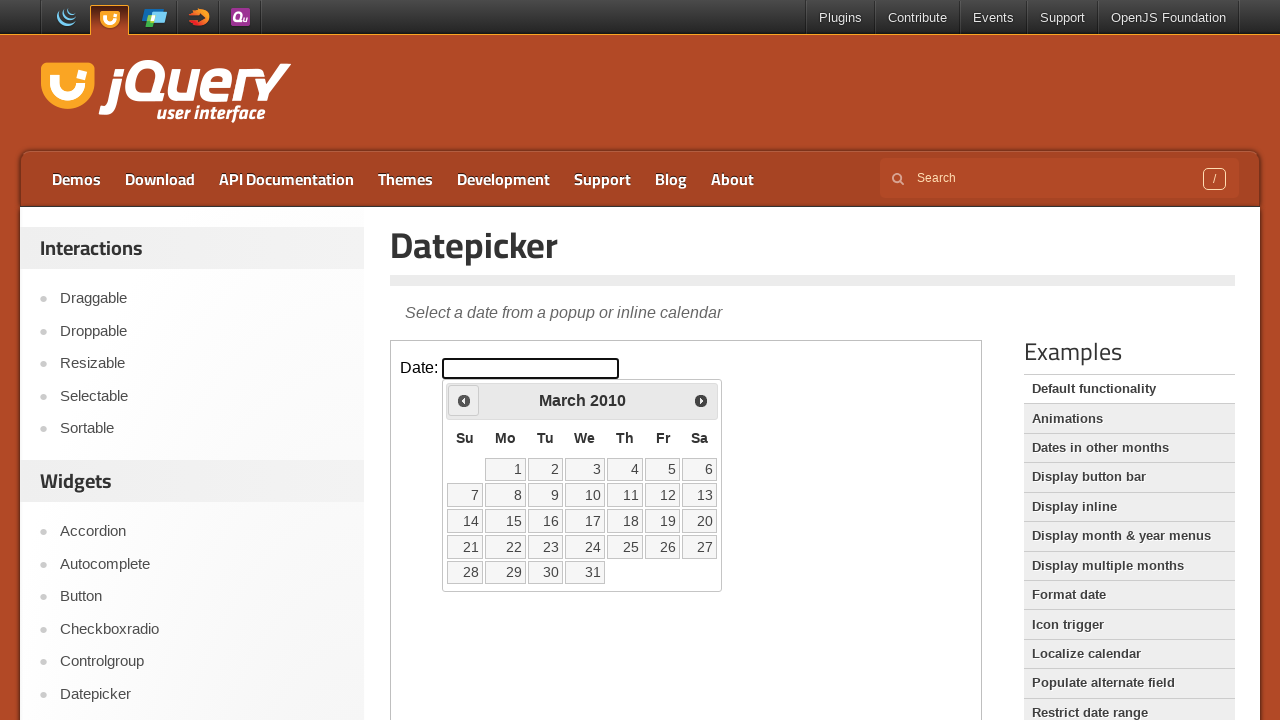

Navigated to previous month from March 2010 at (464, 400) on iframe.demo-frame >> internal:control=enter-frame >> xpath=//span[text()='Prev']
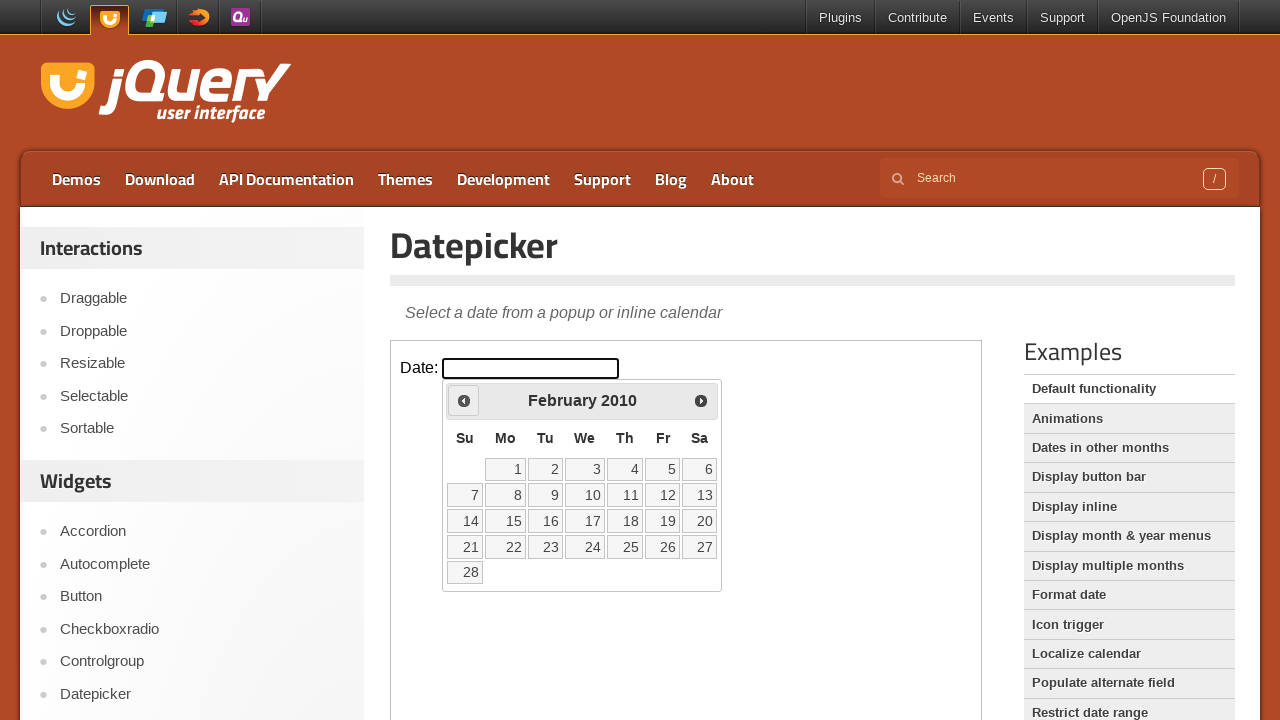

Waited for calendar to update
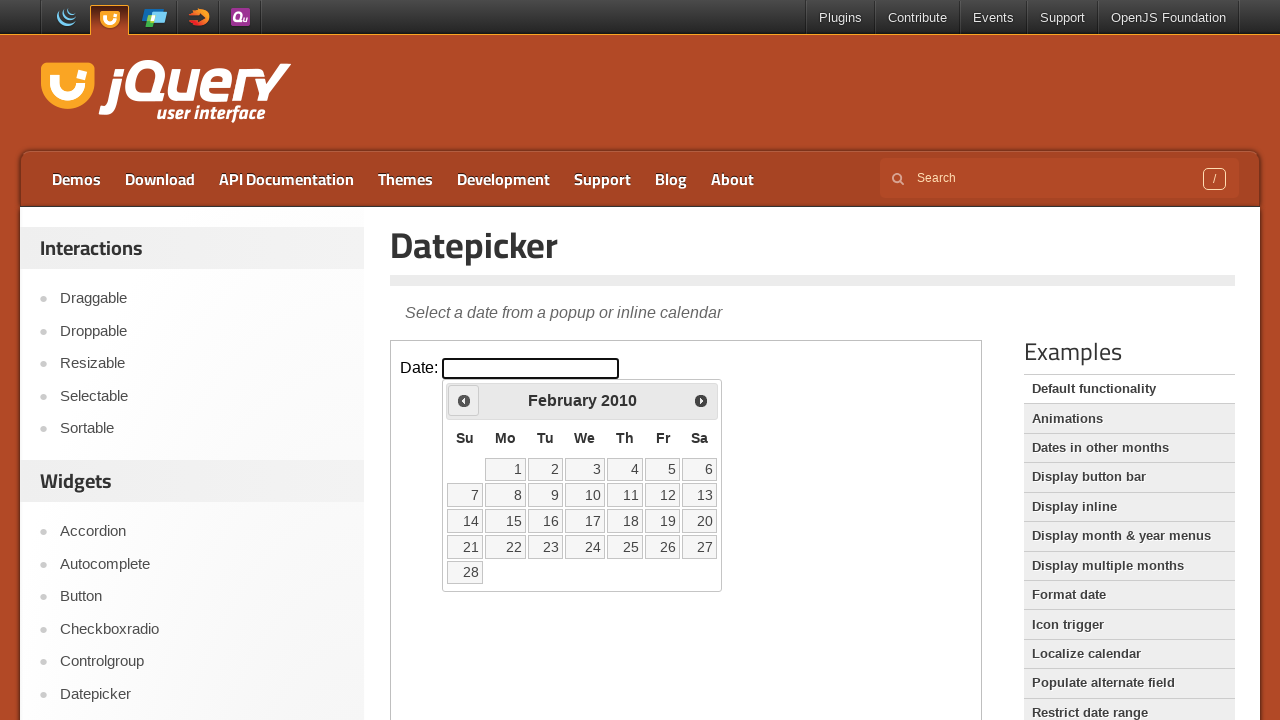

Retrieved current month and year: February 2010
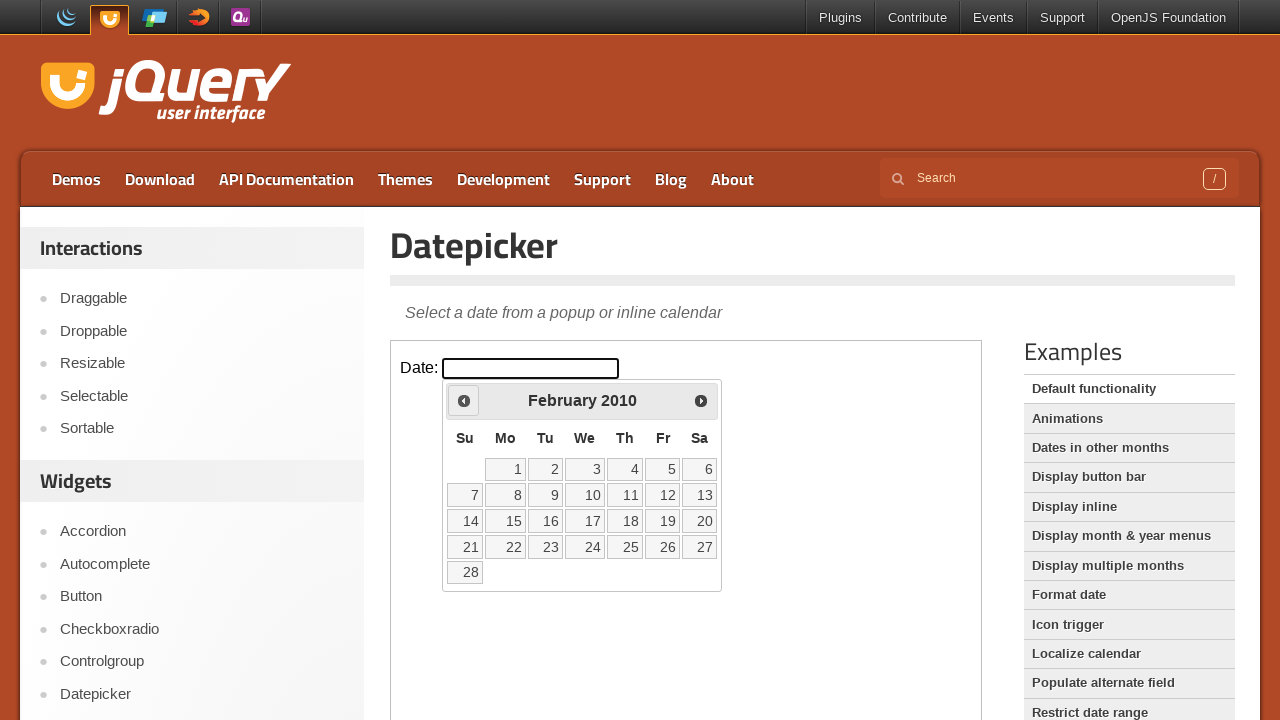

Navigated to previous month from February 2010 at (464, 400) on iframe.demo-frame >> internal:control=enter-frame >> xpath=//span[text()='Prev']
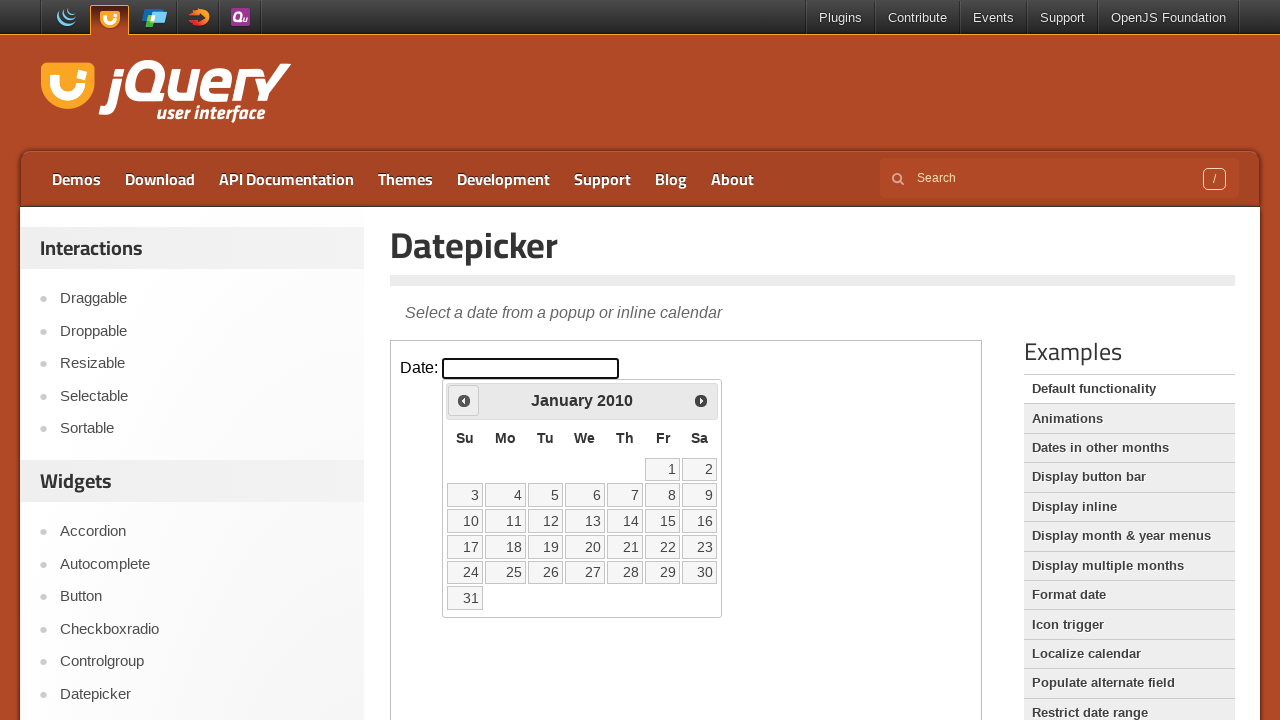

Waited for calendar to update
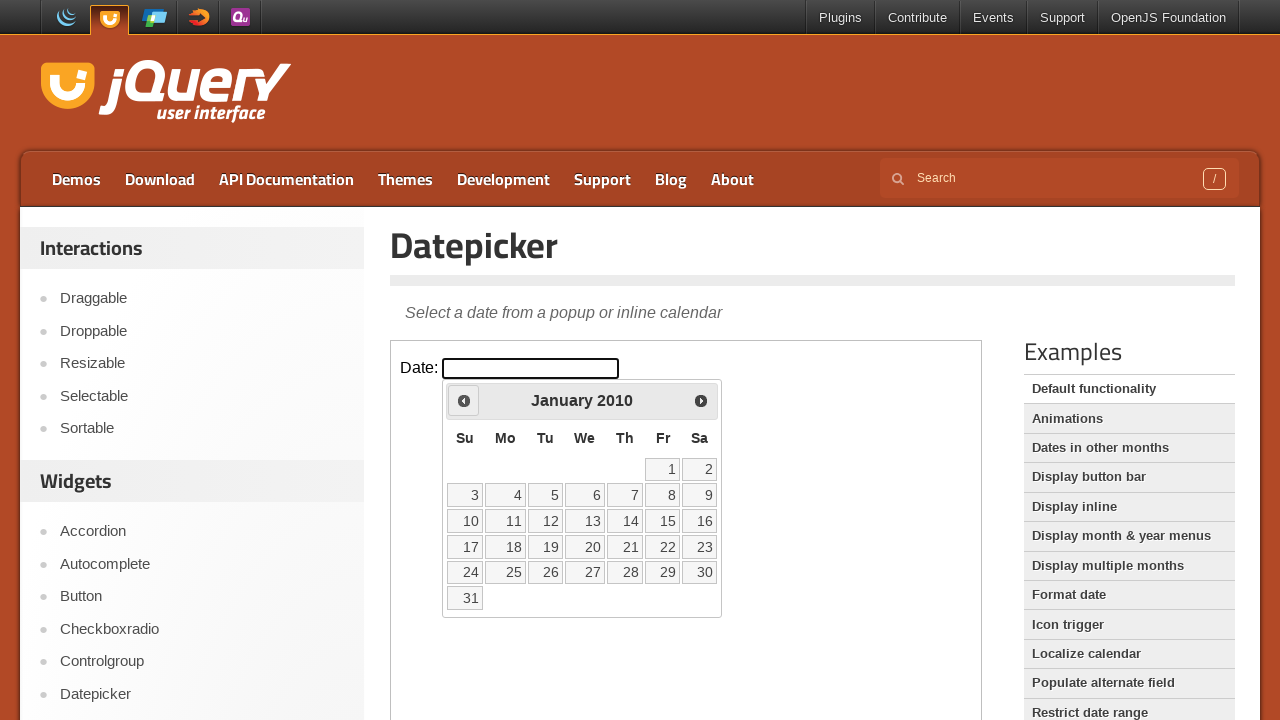

Retrieved current month and year: January 2010
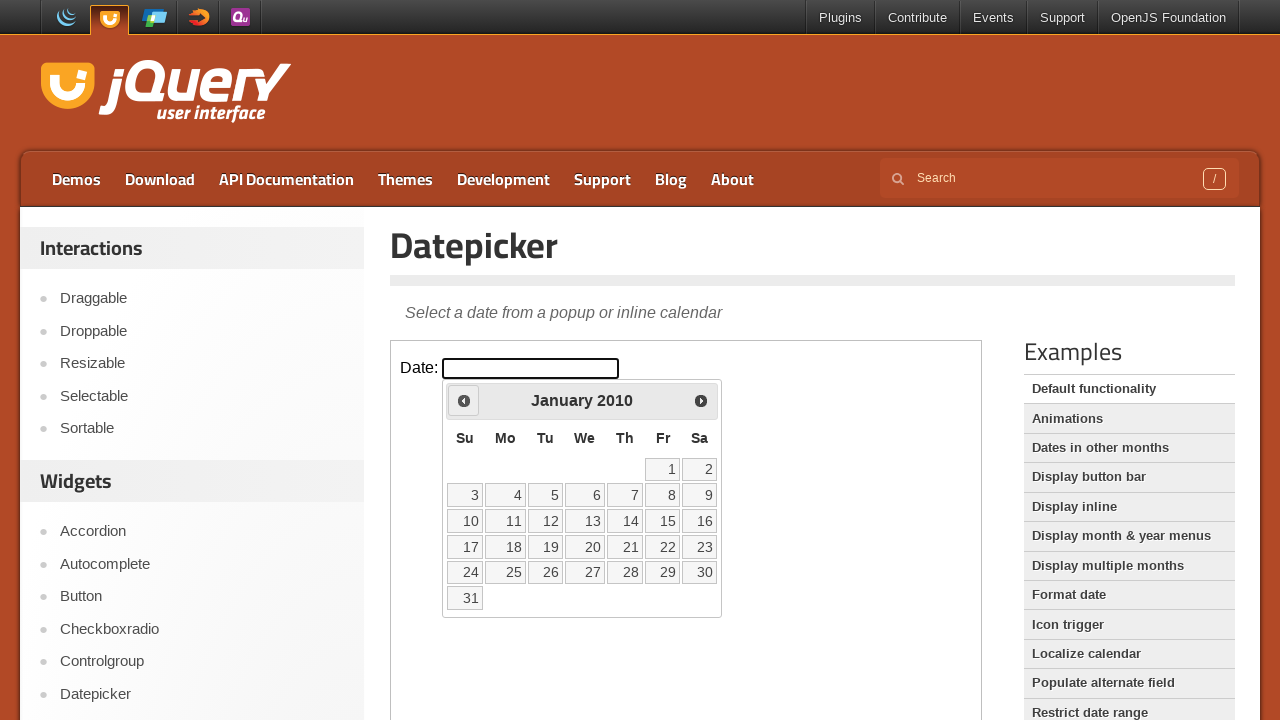

Navigated to previous month from January 2010 at (464, 400) on iframe.demo-frame >> internal:control=enter-frame >> xpath=//span[text()='Prev']
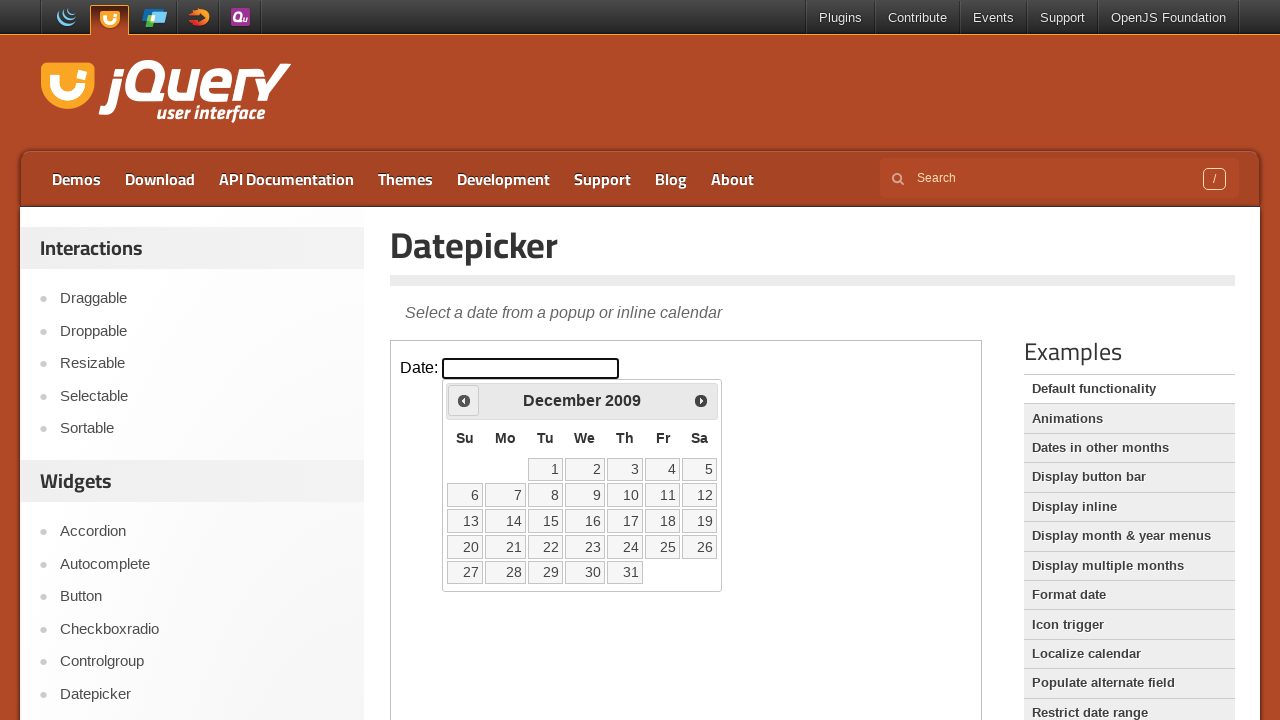

Waited for calendar to update
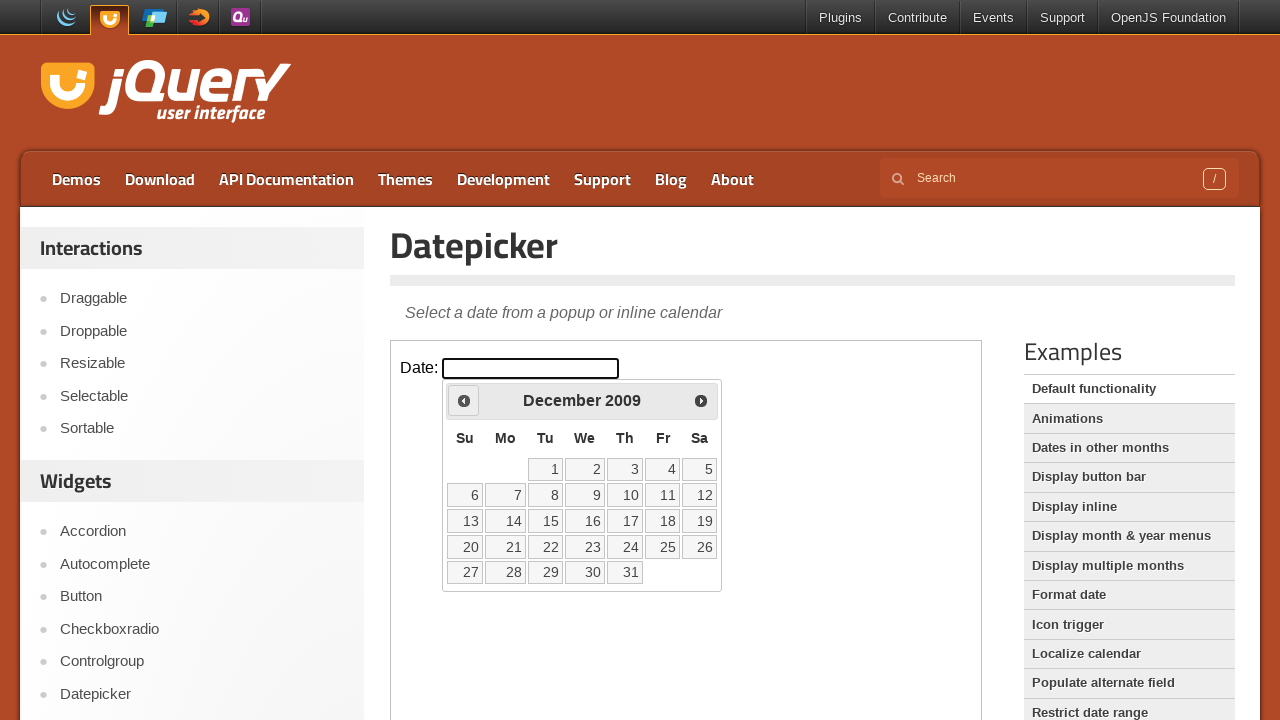

Retrieved current month and year: December 2009
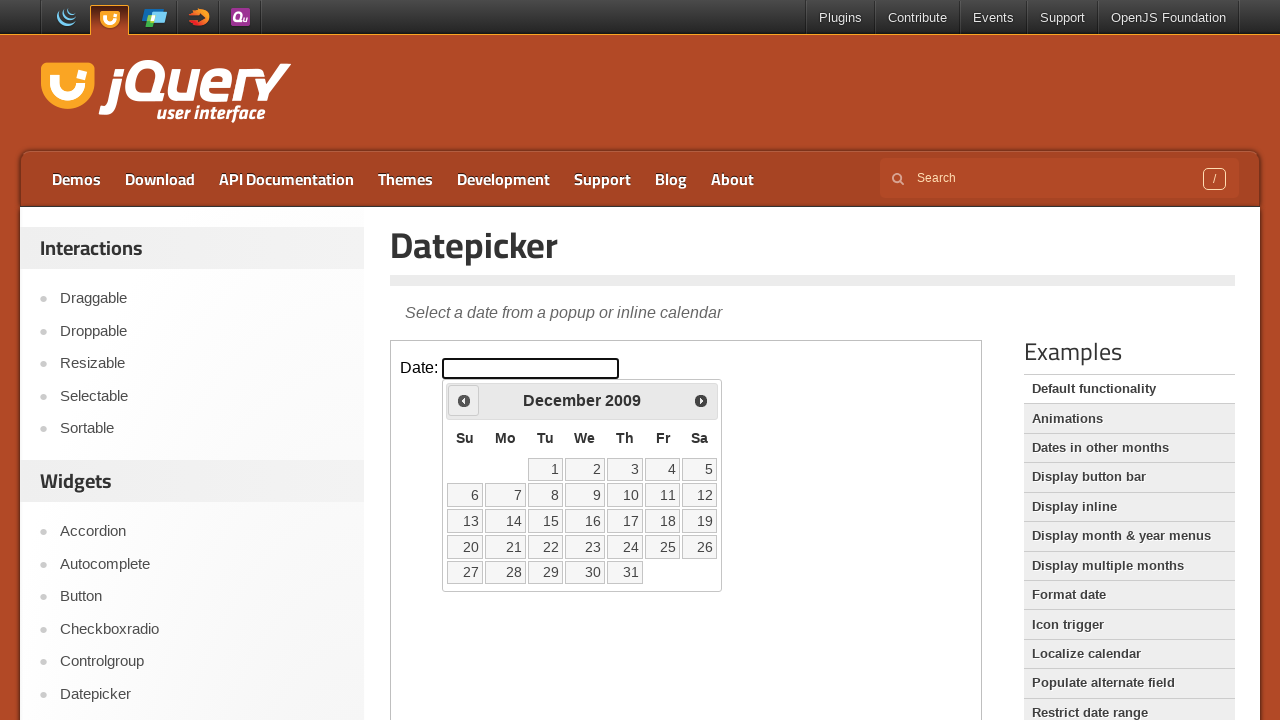

Navigated to previous month from December 2009 at (464, 400) on iframe.demo-frame >> internal:control=enter-frame >> xpath=//span[text()='Prev']
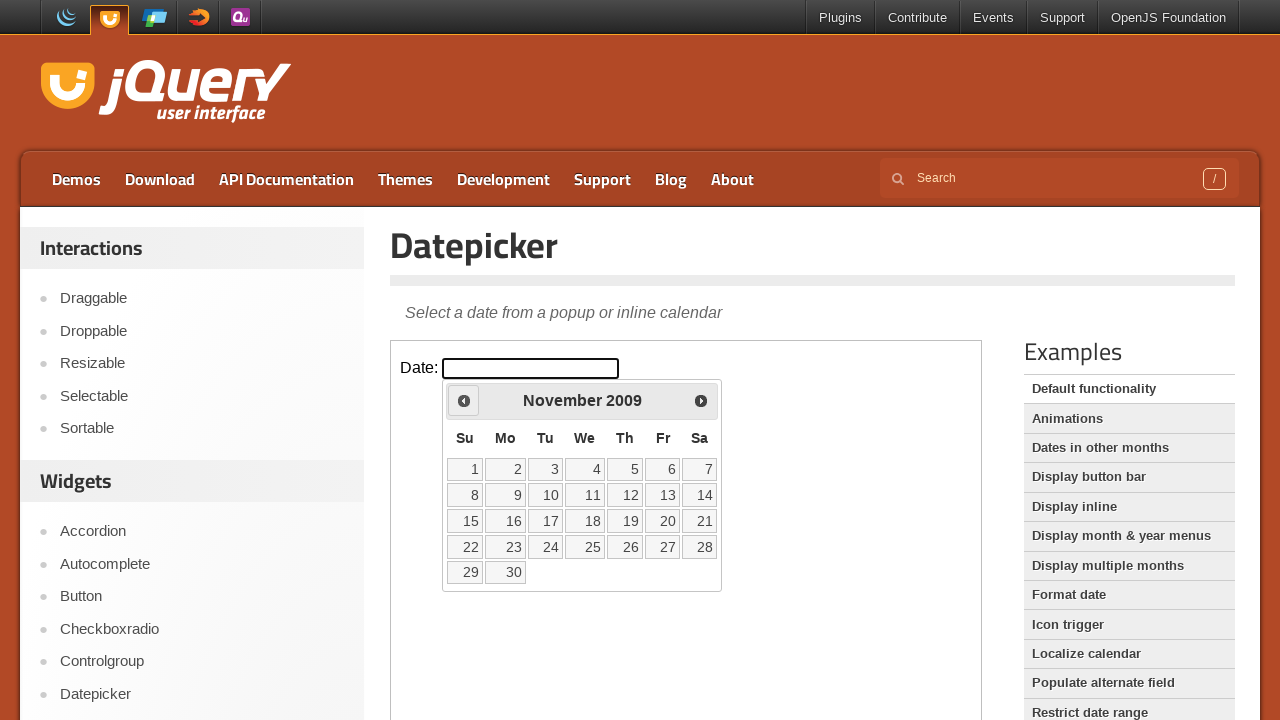

Waited for calendar to update
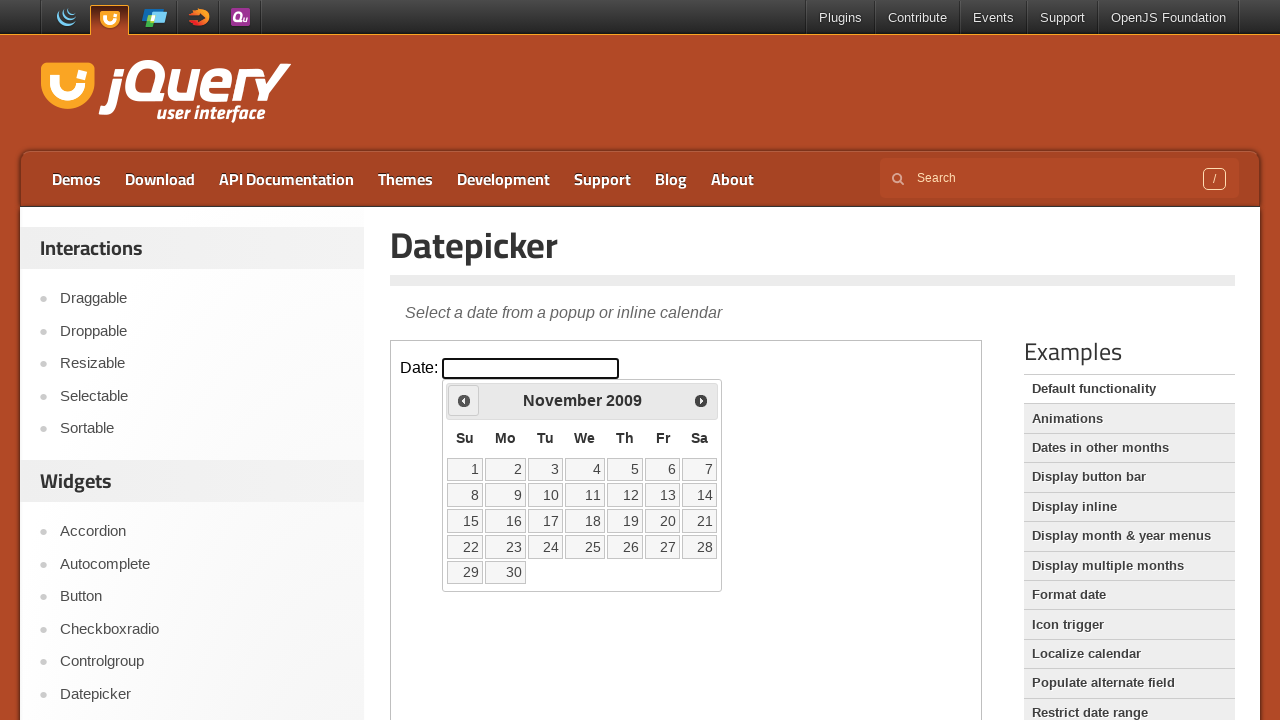

Retrieved current month and year: November 2009
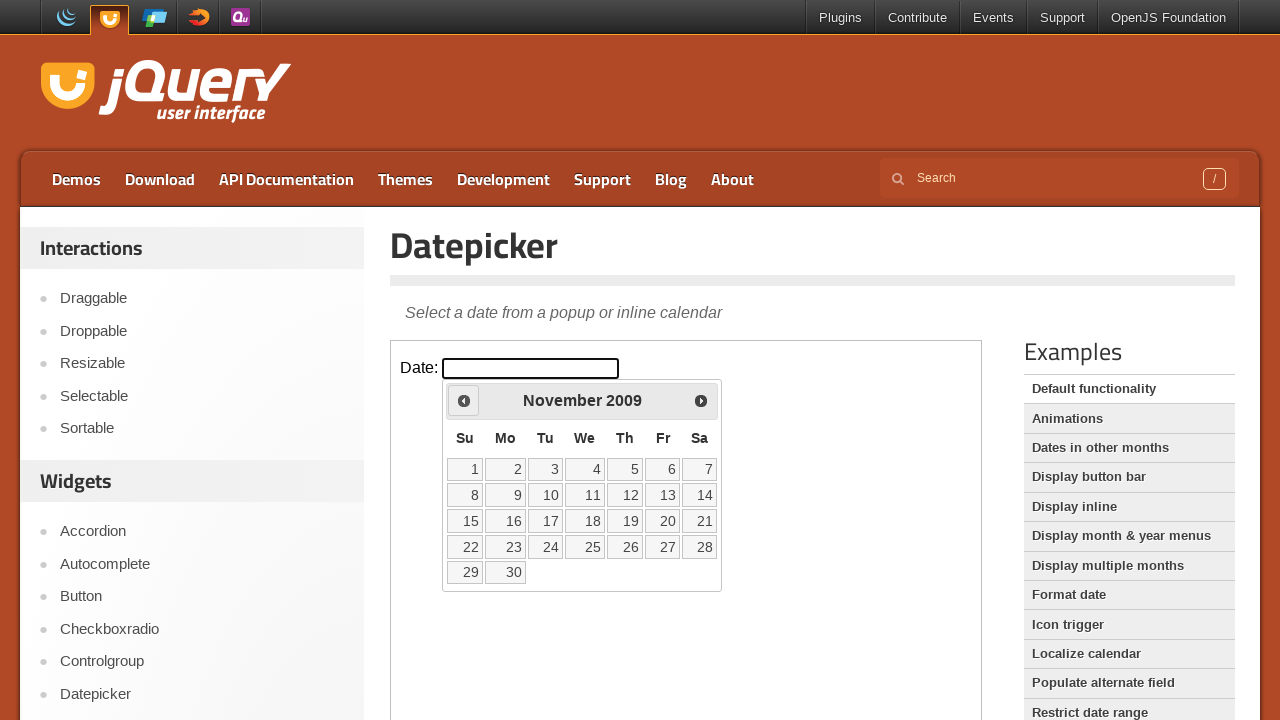

Navigated to previous month from November 2009 at (464, 400) on iframe.demo-frame >> internal:control=enter-frame >> xpath=//span[text()='Prev']
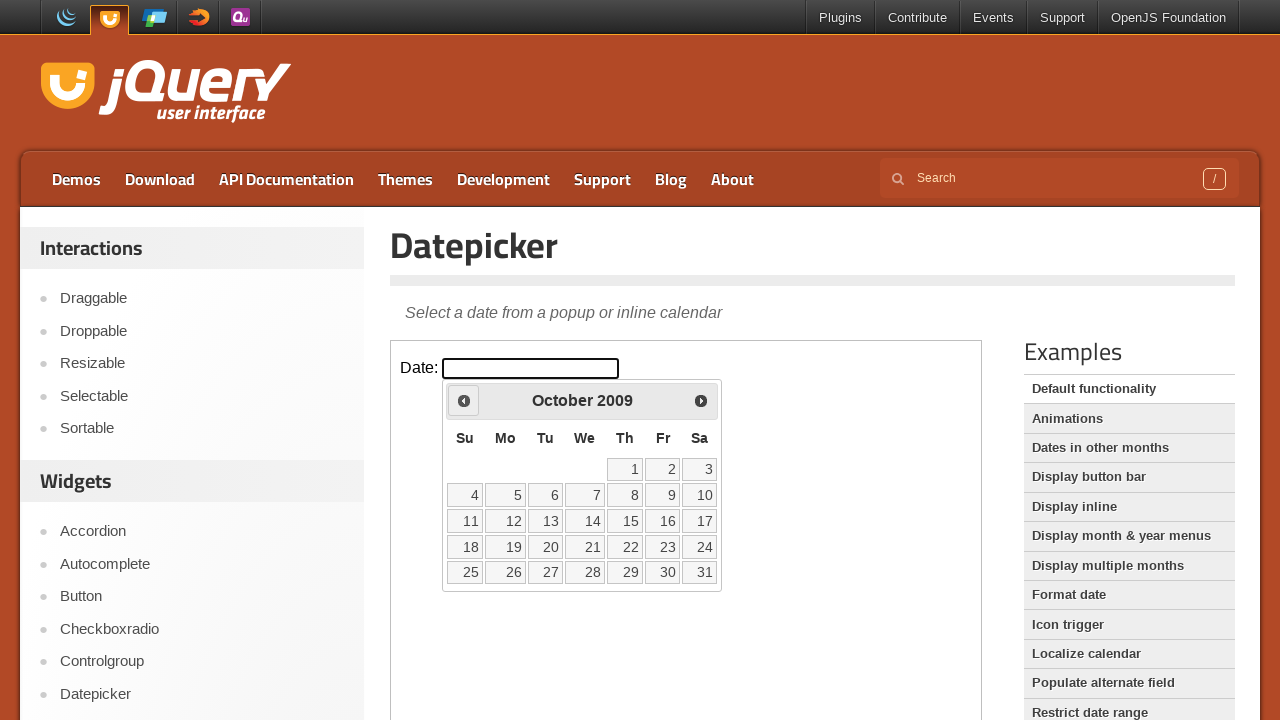

Waited for calendar to update
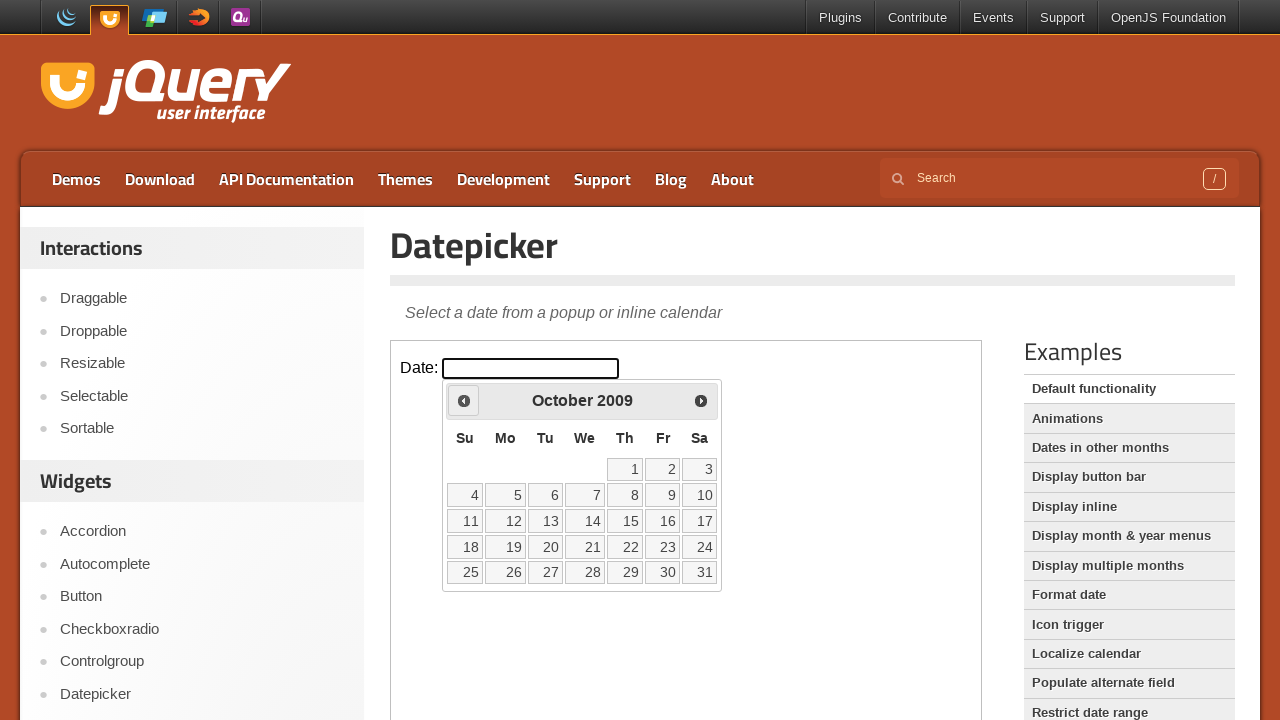

Retrieved current month and year: October 2009
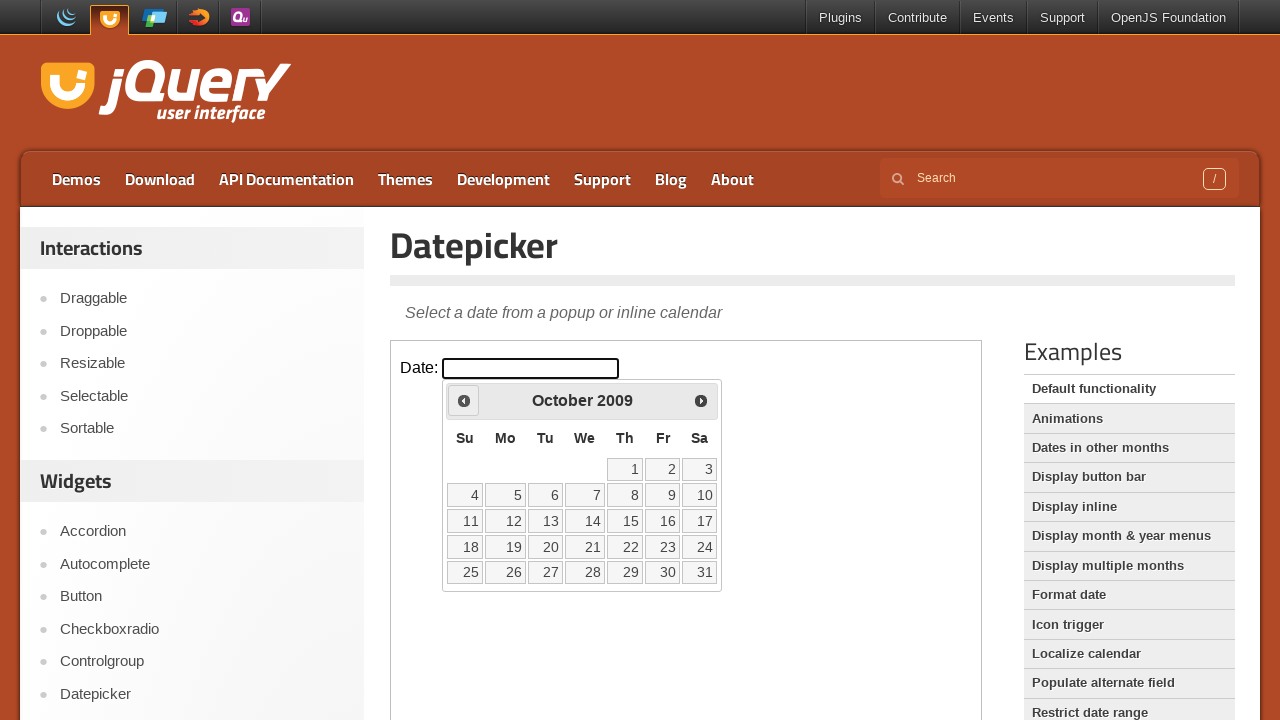

Navigated to previous month from October 2009 at (464, 400) on iframe.demo-frame >> internal:control=enter-frame >> xpath=//span[text()='Prev']
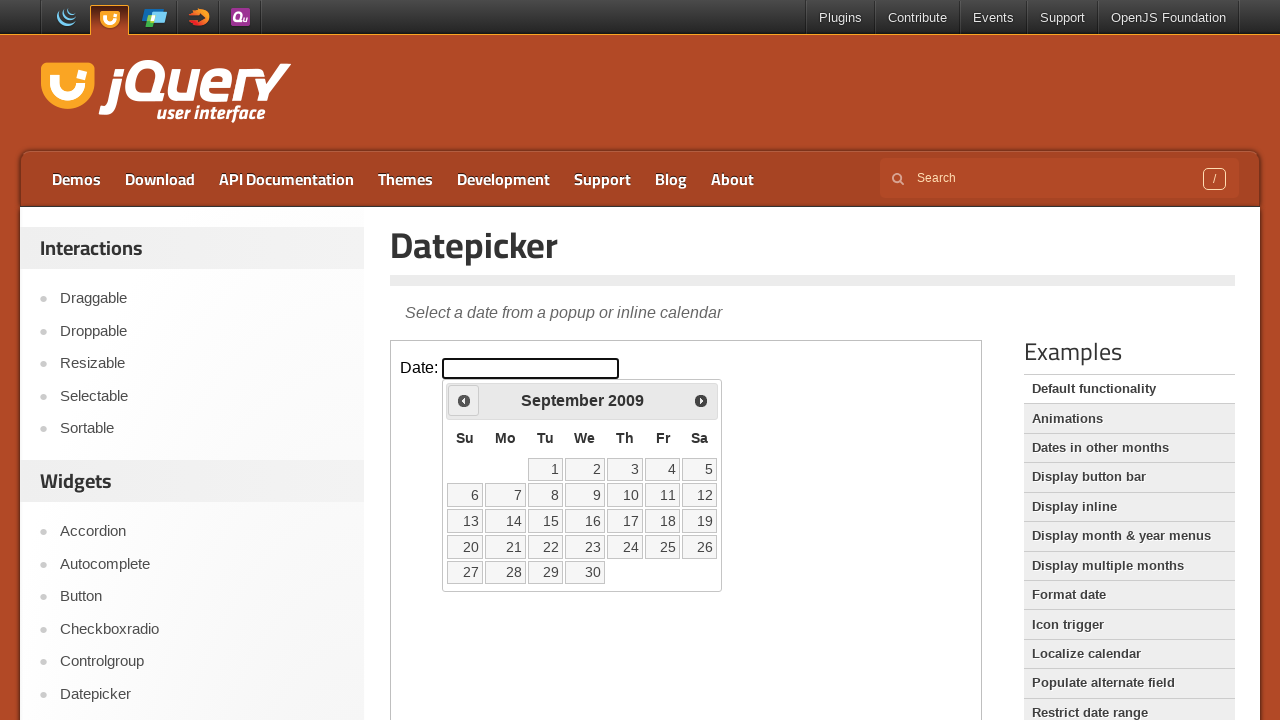

Waited for calendar to update
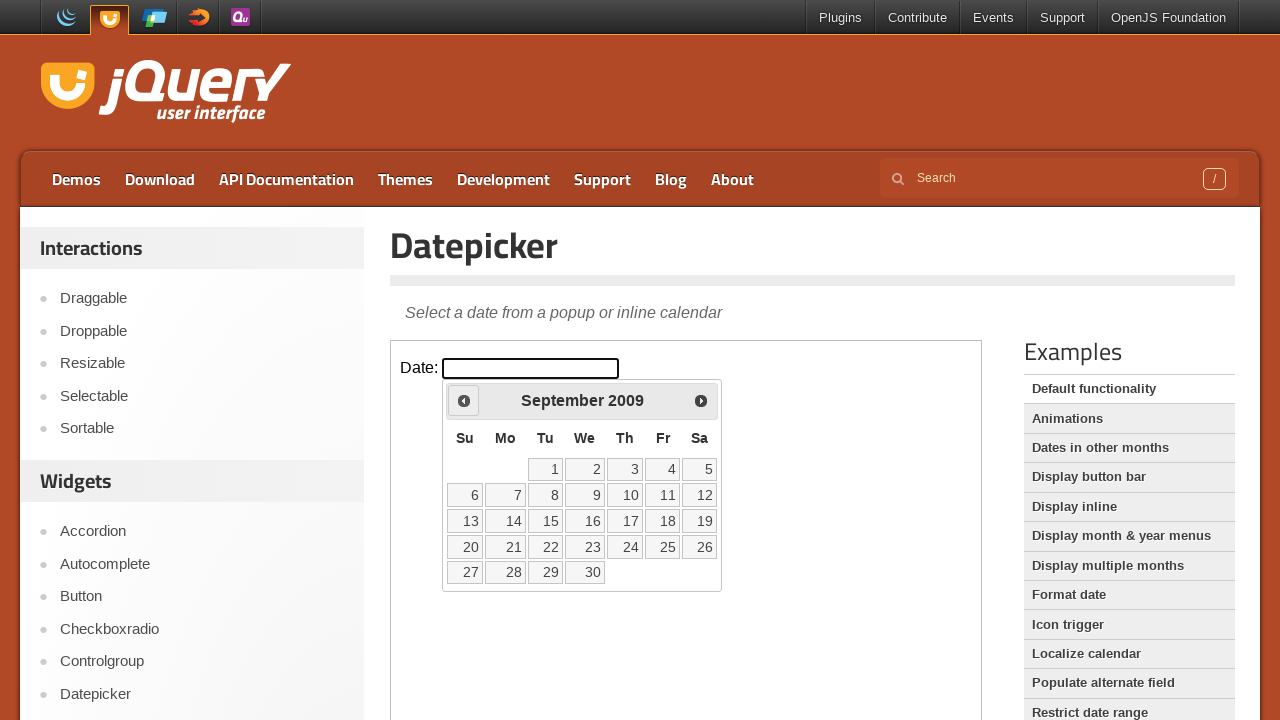

Retrieved current month and year: September 2009
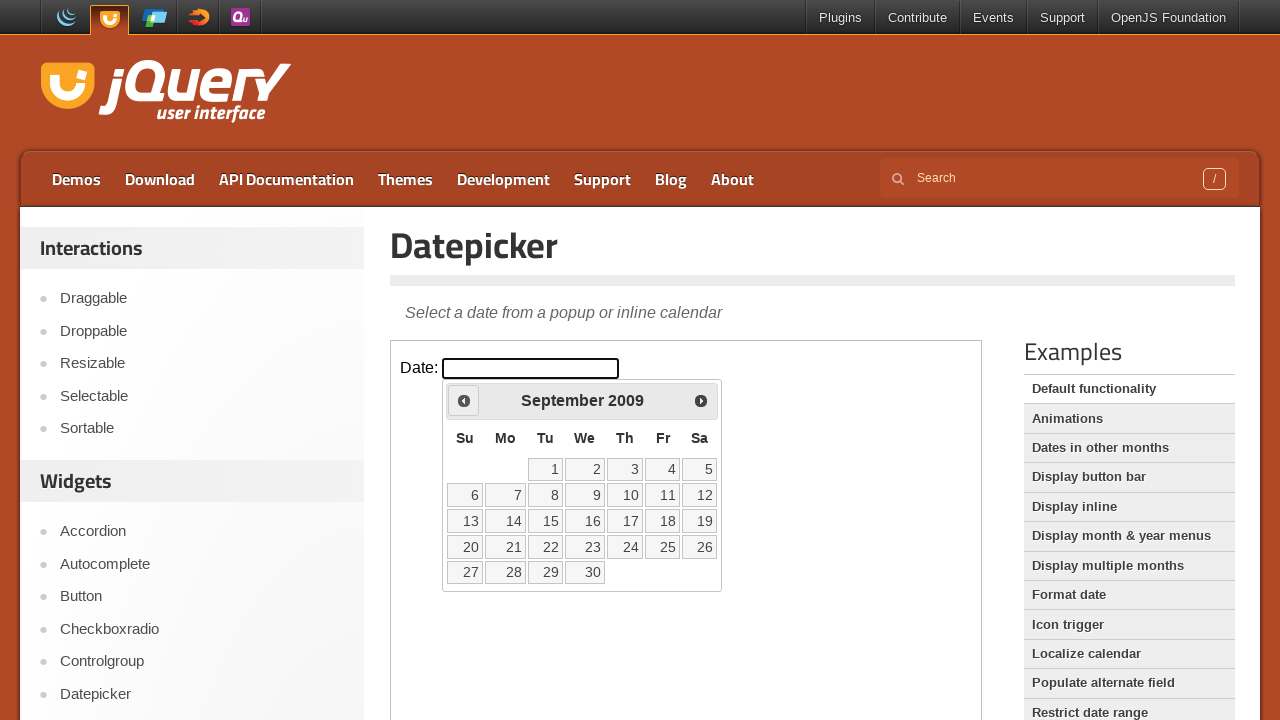

Navigated to previous month from September 2009 at (464, 400) on iframe.demo-frame >> internal:control=enter-frame >> xpath=//span[text()='Prev']
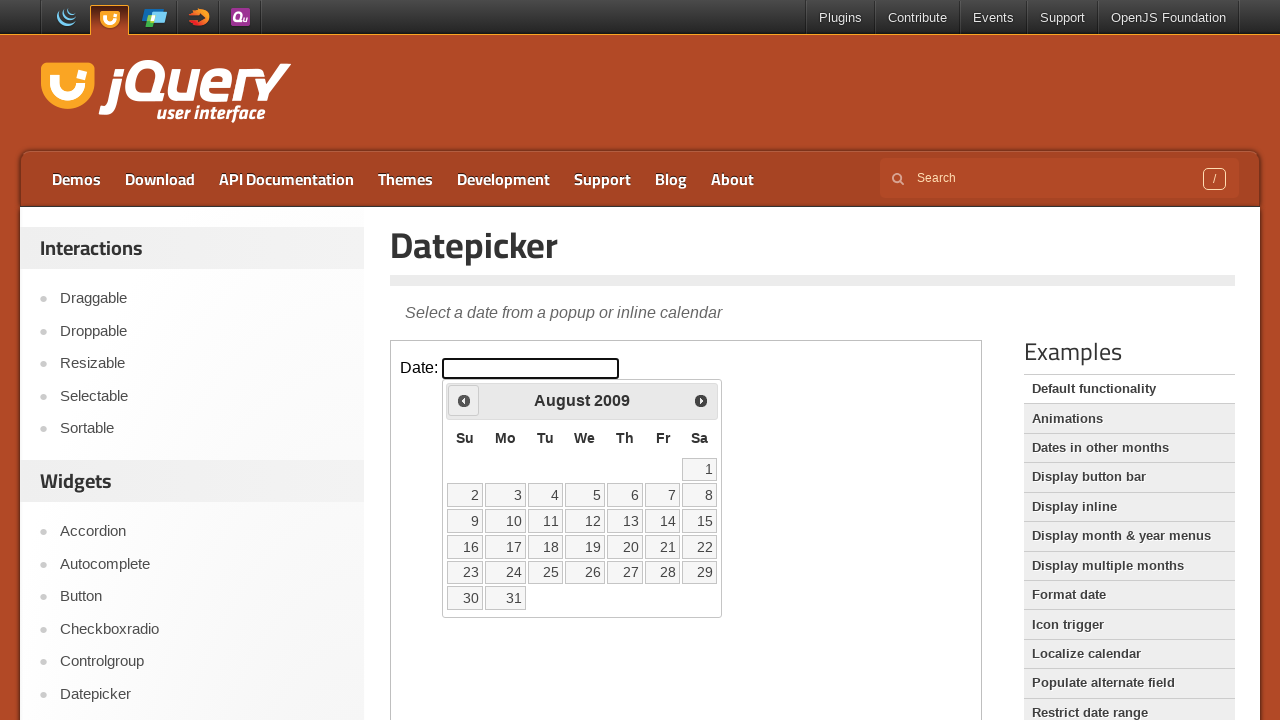

Waited for calendar to update
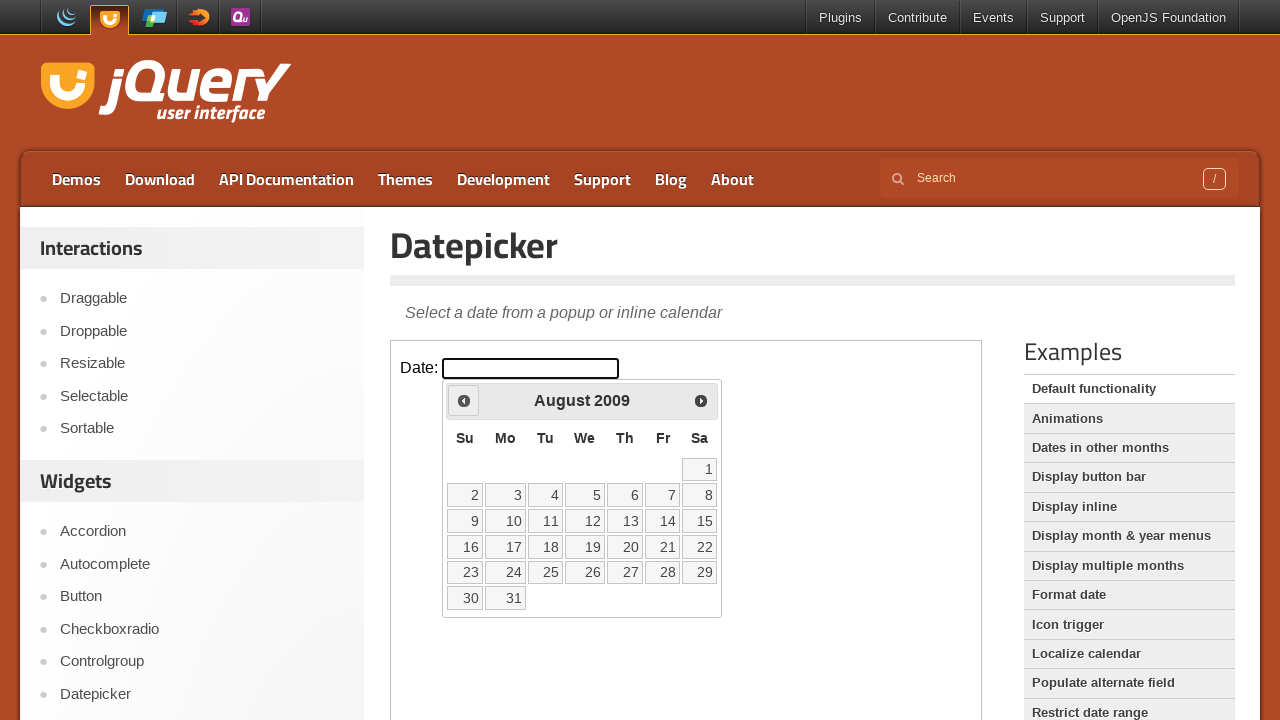

Retrieved current month and year: August 2009
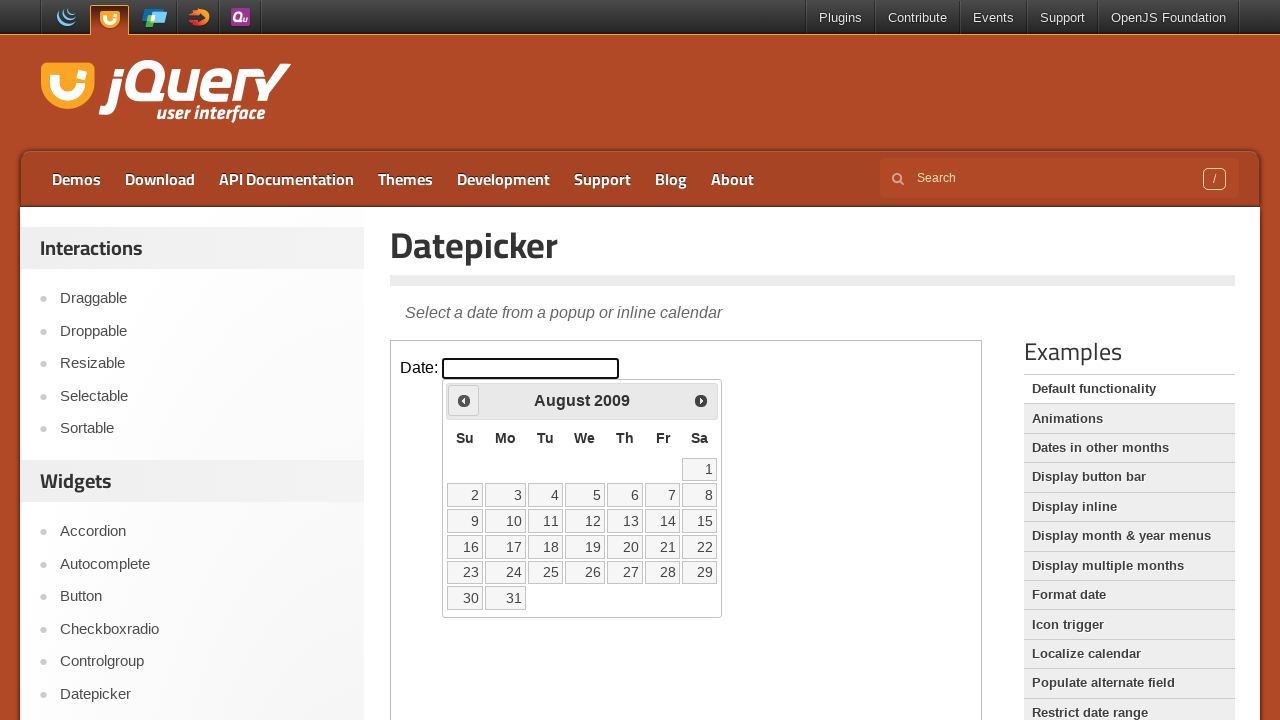

Navigated to previous month from August 2009 at (464, 400) on iframe.demo-frame >> internal:control=enter-frame >> xpath=//span[text()='Prev']
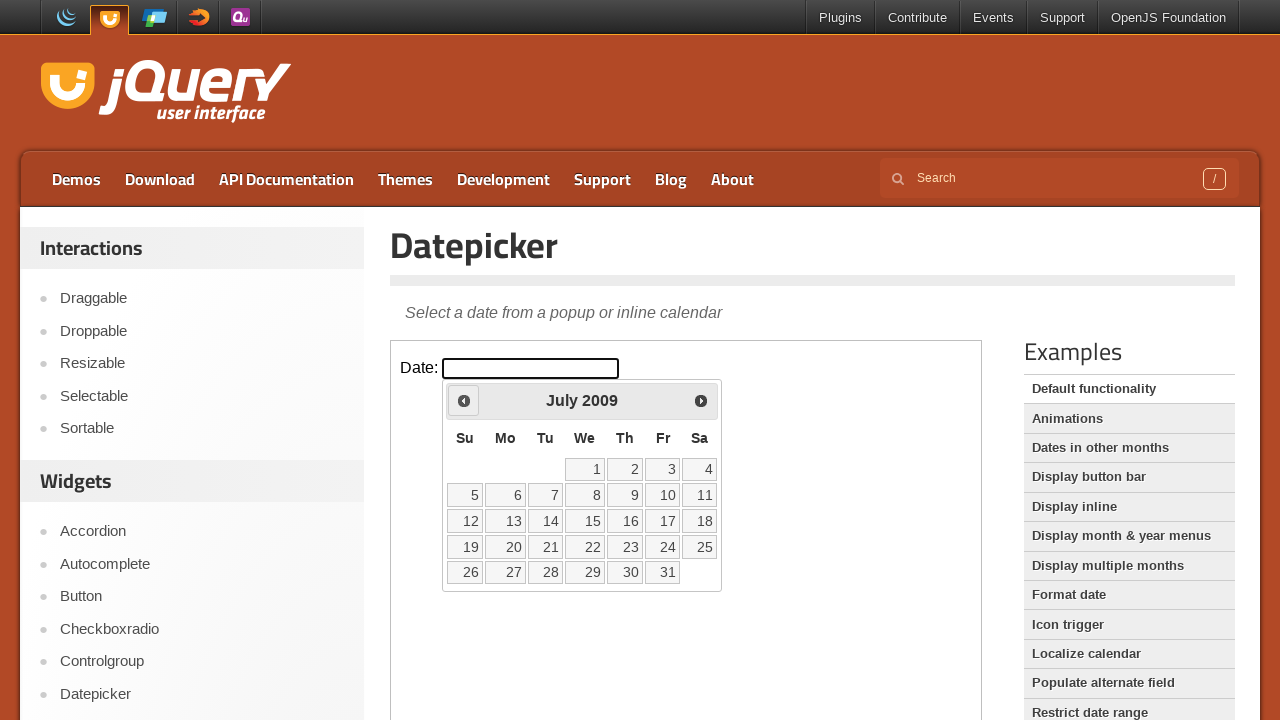

Waited for calendar to update
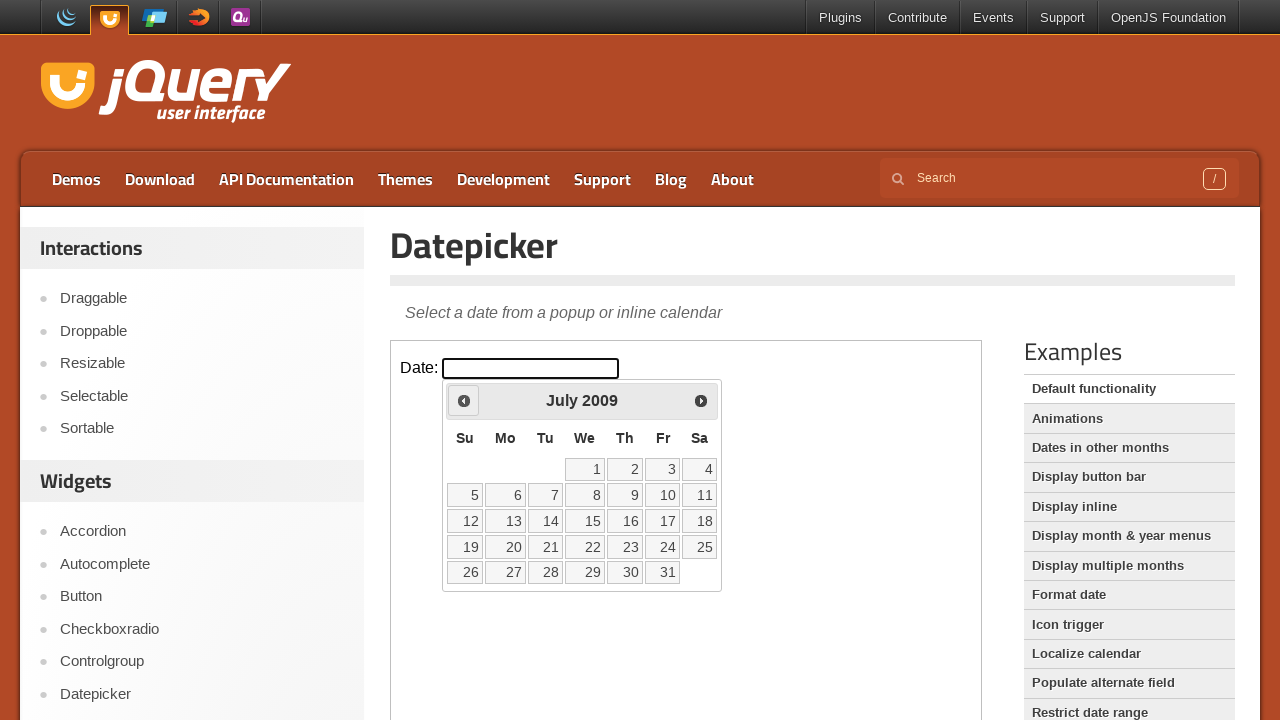

Retrieved current month and year: July 2009
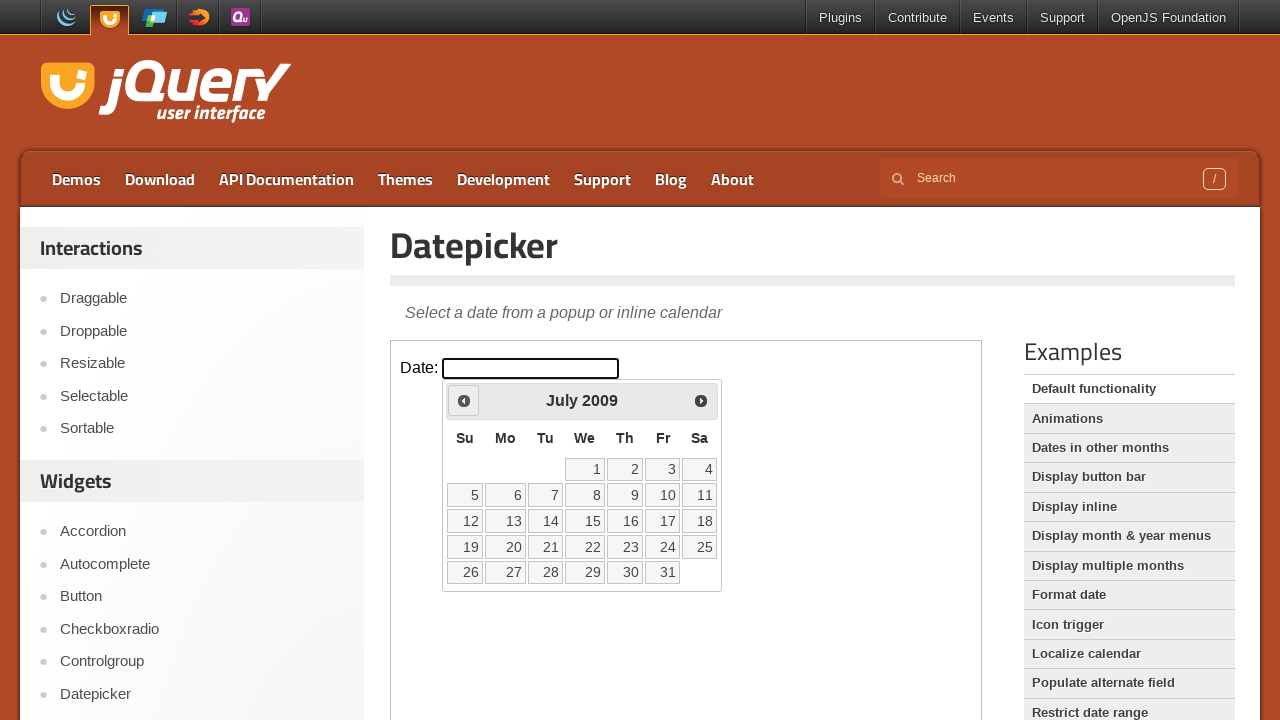

Navigated to previous month from July 2009 at (464, 400) on iframe.demo-frame >> internal:control=enter-frame >> xpath=//span[text()='Prev']
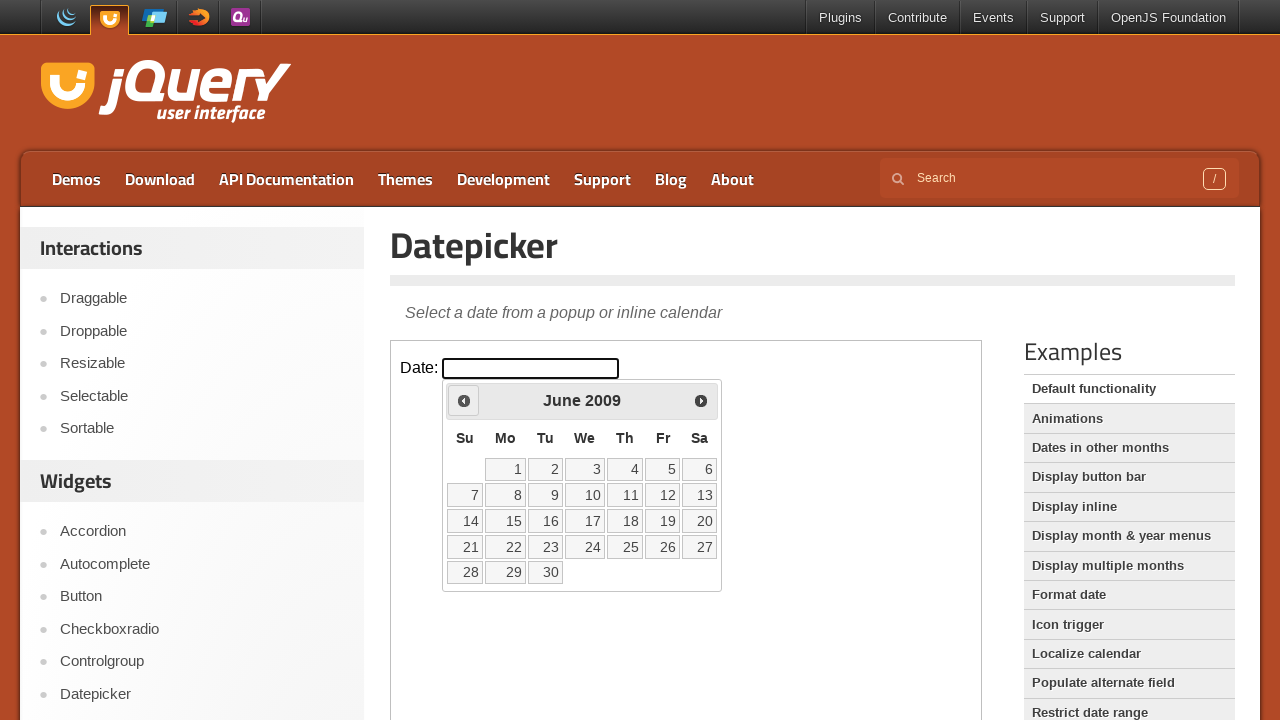

Waited for calendar to update
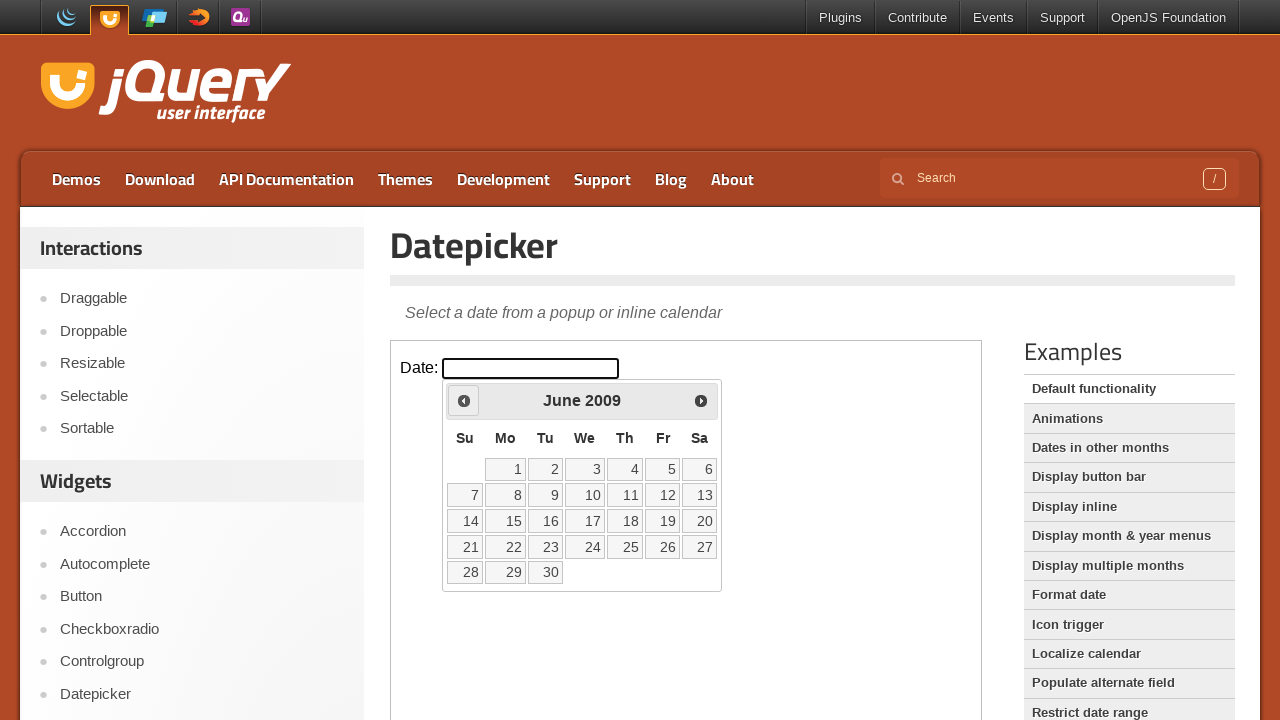

Retrieved current month and year: June 2009
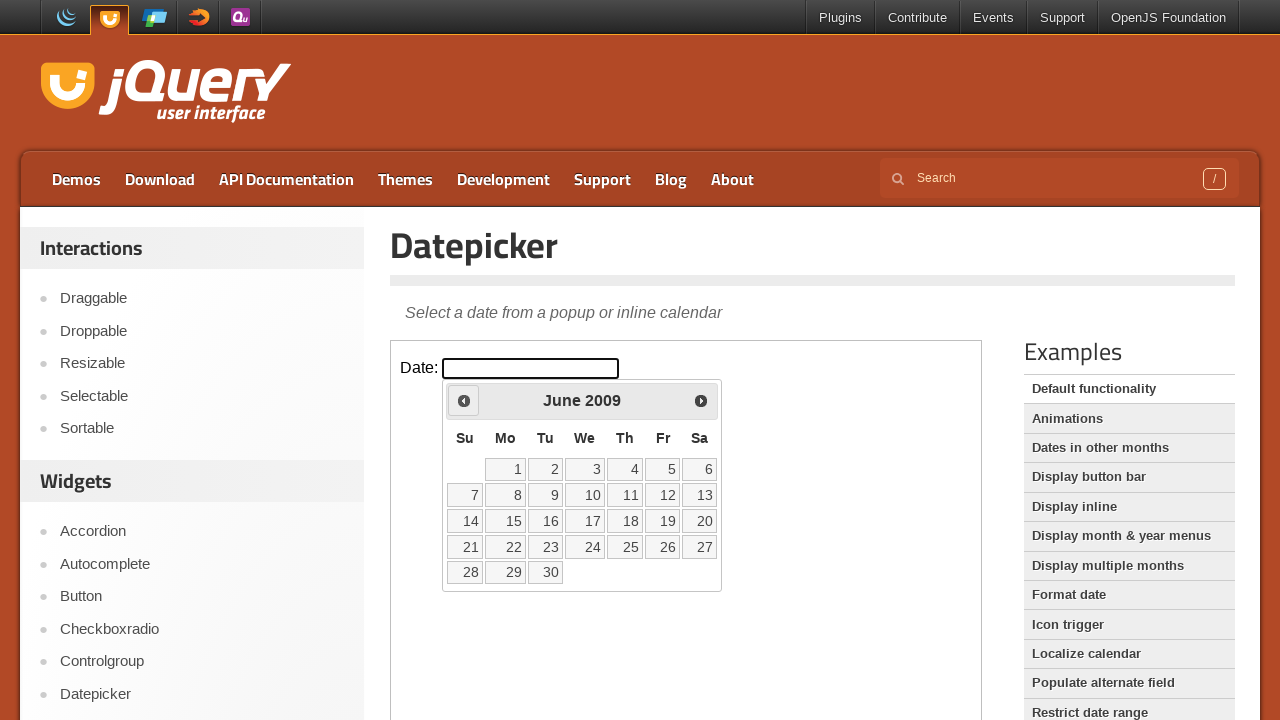

Navigated to previous month from June 2009 at (464, 400) on iframe.demo-frame >> internal:control=enter-frame >> xpath=//span[text()='Prev']
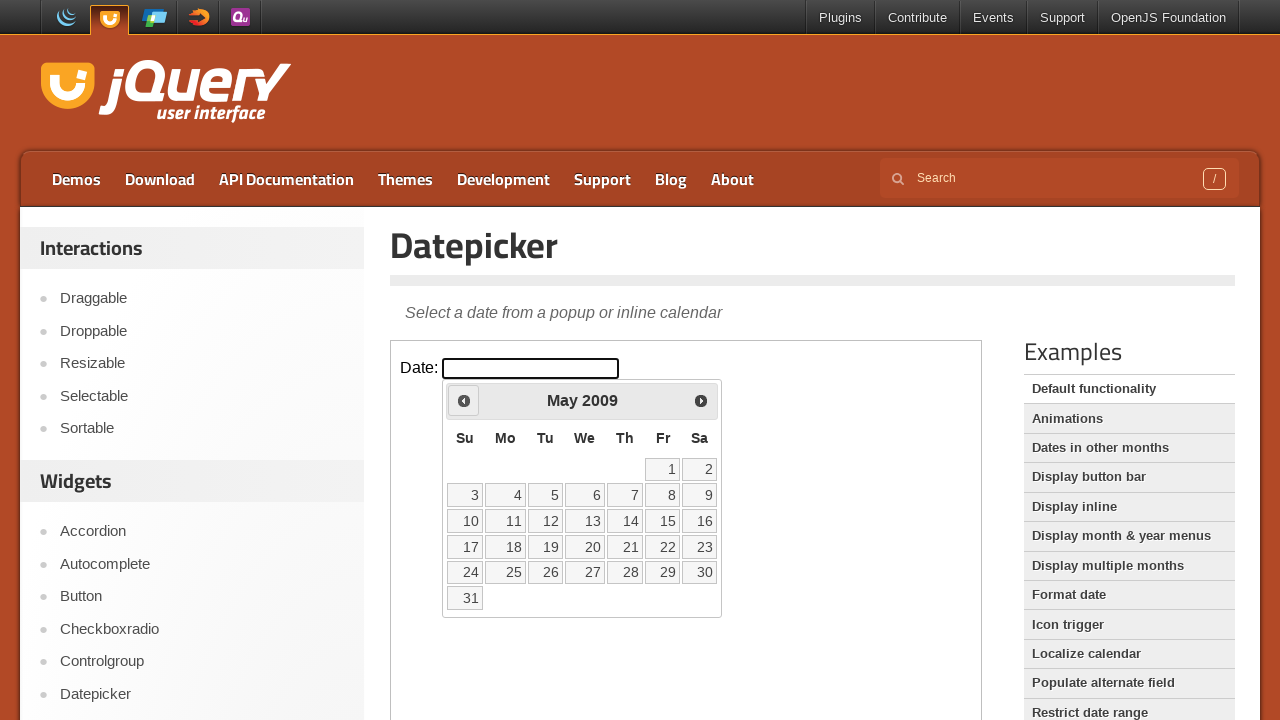

Waited for calendar to update
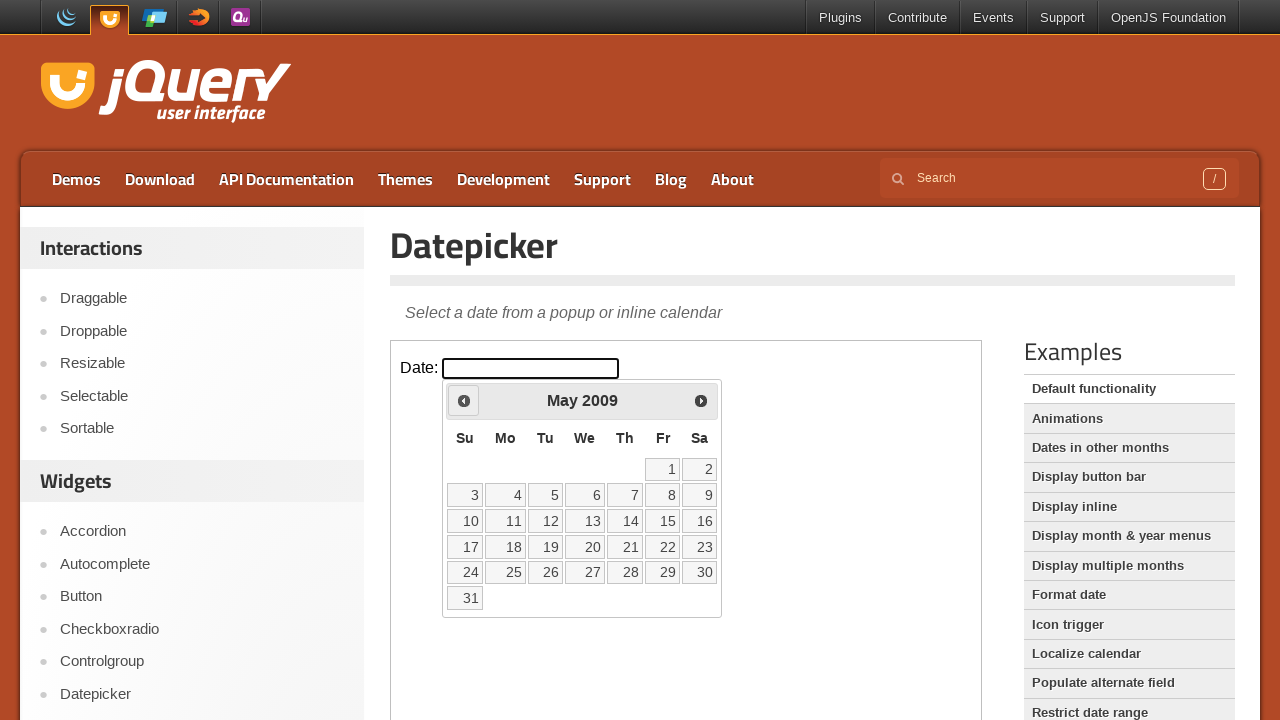

Retrieved current month and year: May 2009
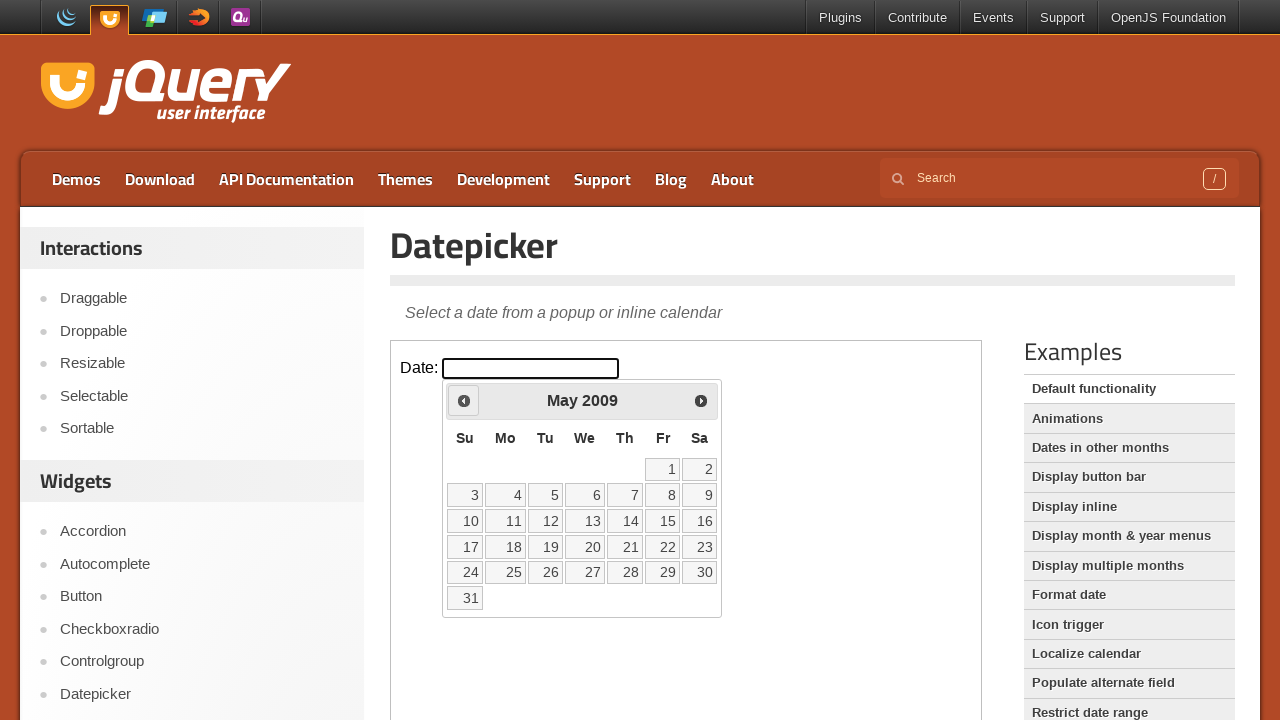

Navigated to previous month from May 2009 at (464, 400) on iframe.demo-frame >> internal:control=enter-frame >> xpath=//span[text()='Prev']
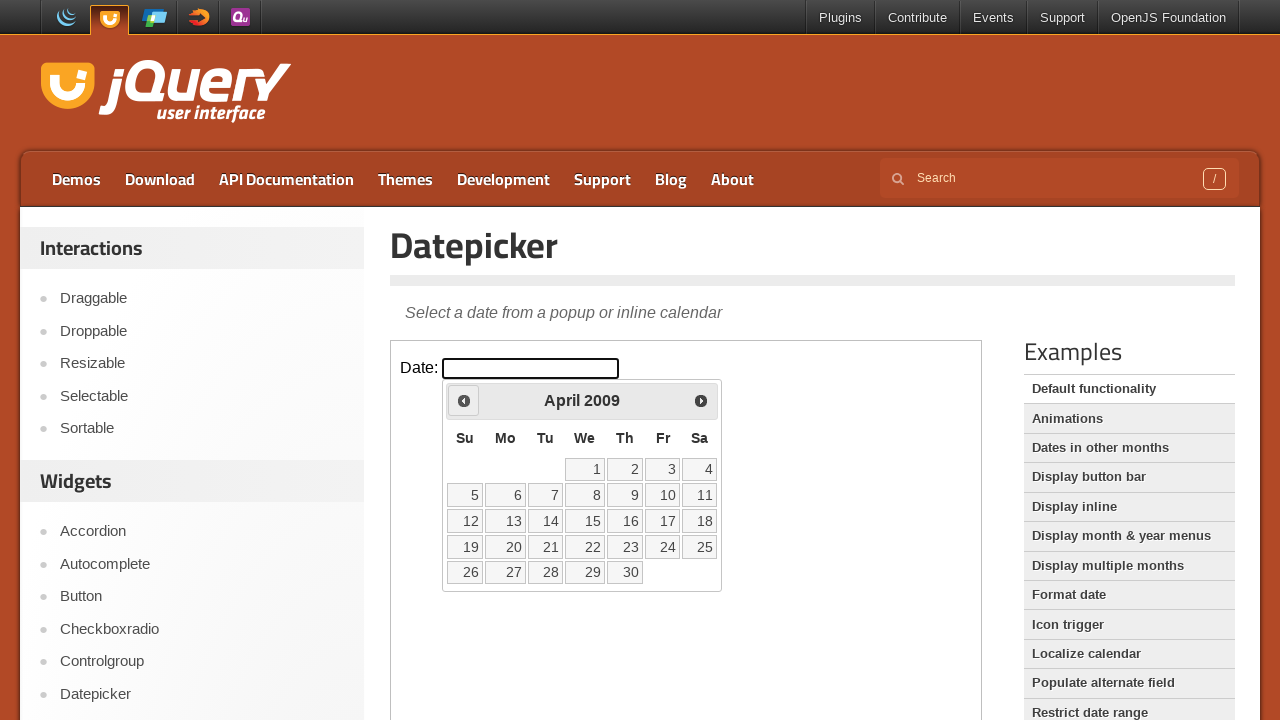

Waited for calendar to update
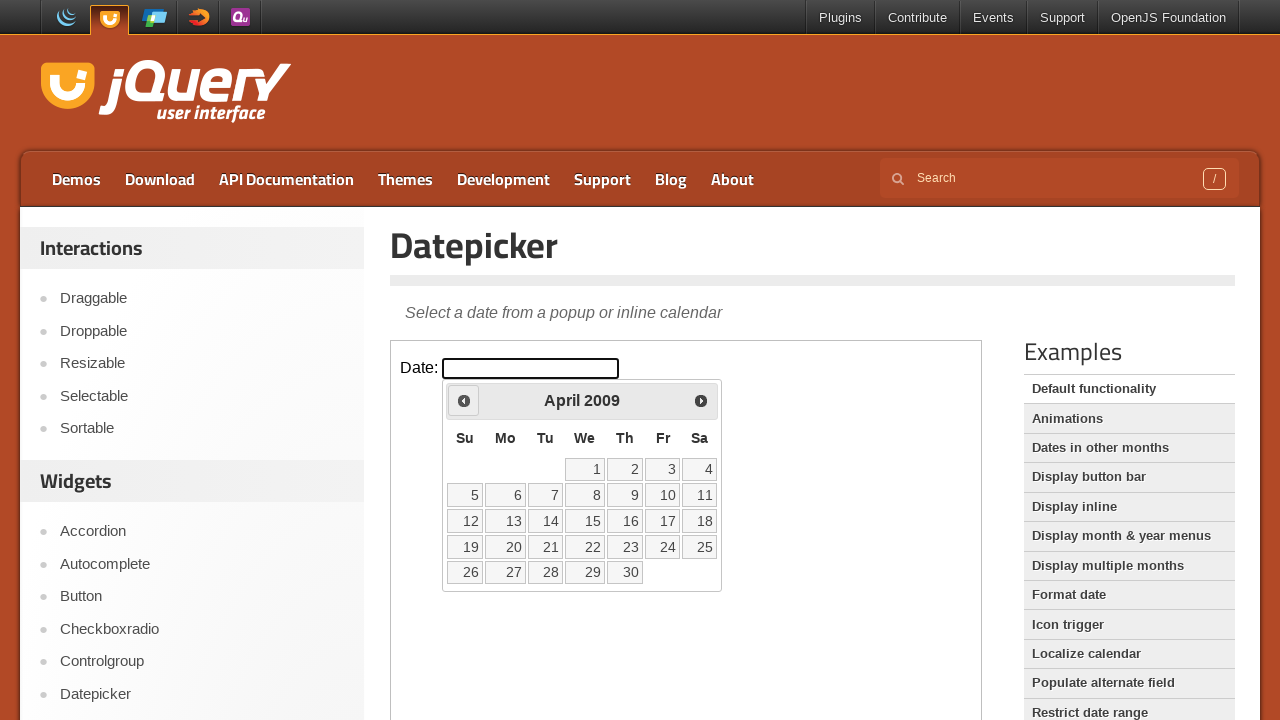

Retrieved current month and year: April 2009
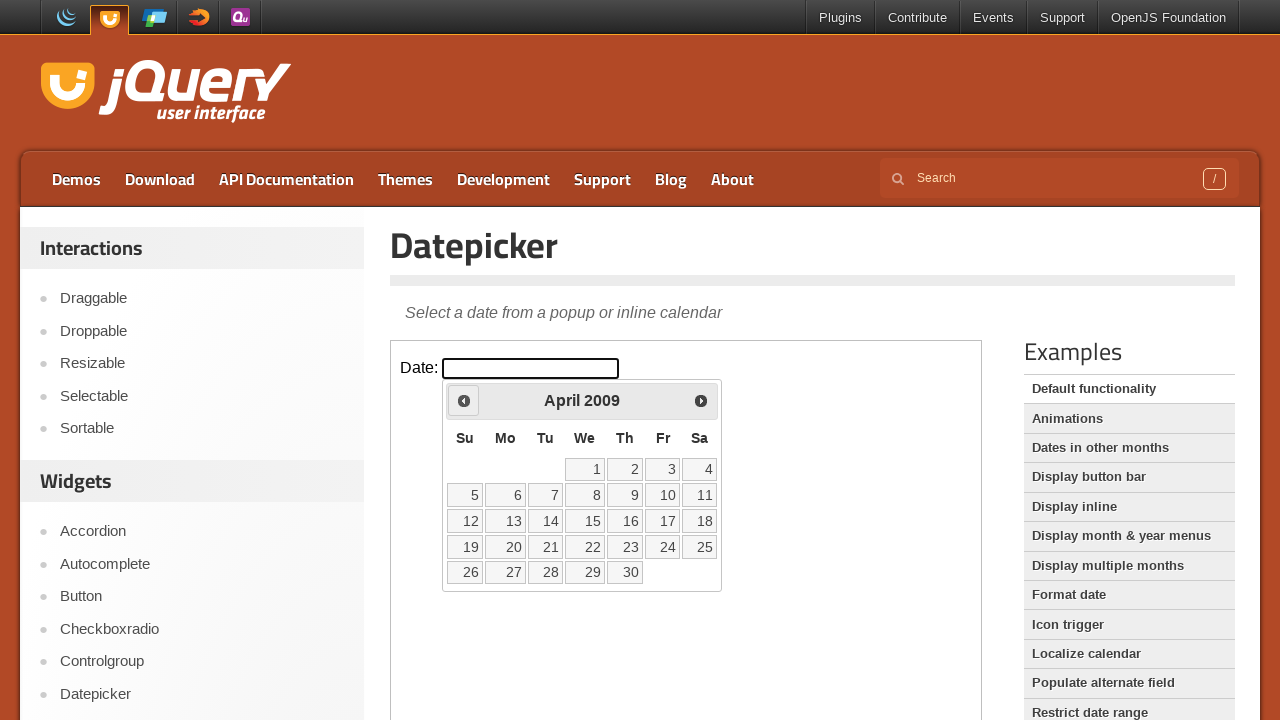

Navigated to previous month from April 2009 at (464, 400) on iframe.demo-frame >> internal:control=enter-frame >> xpath=//span[text()='Prev']
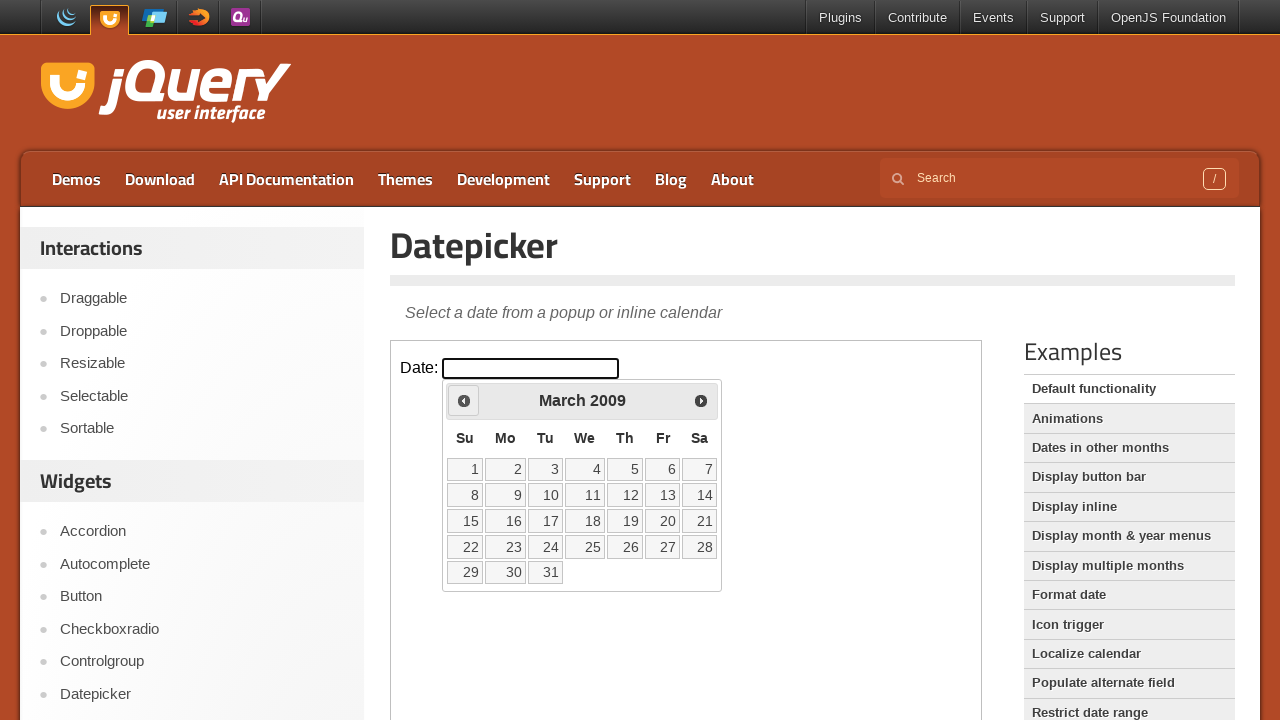

Waited for calendar to update
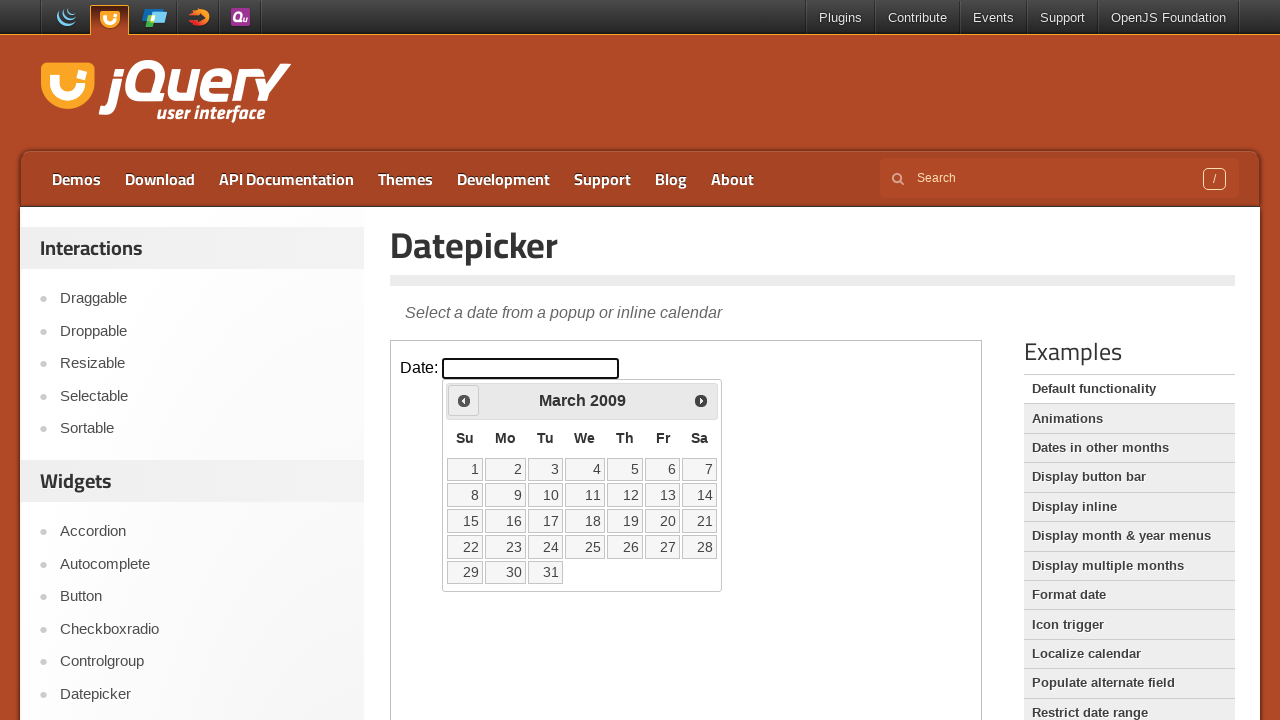

Retrieved current month and year: March 2009
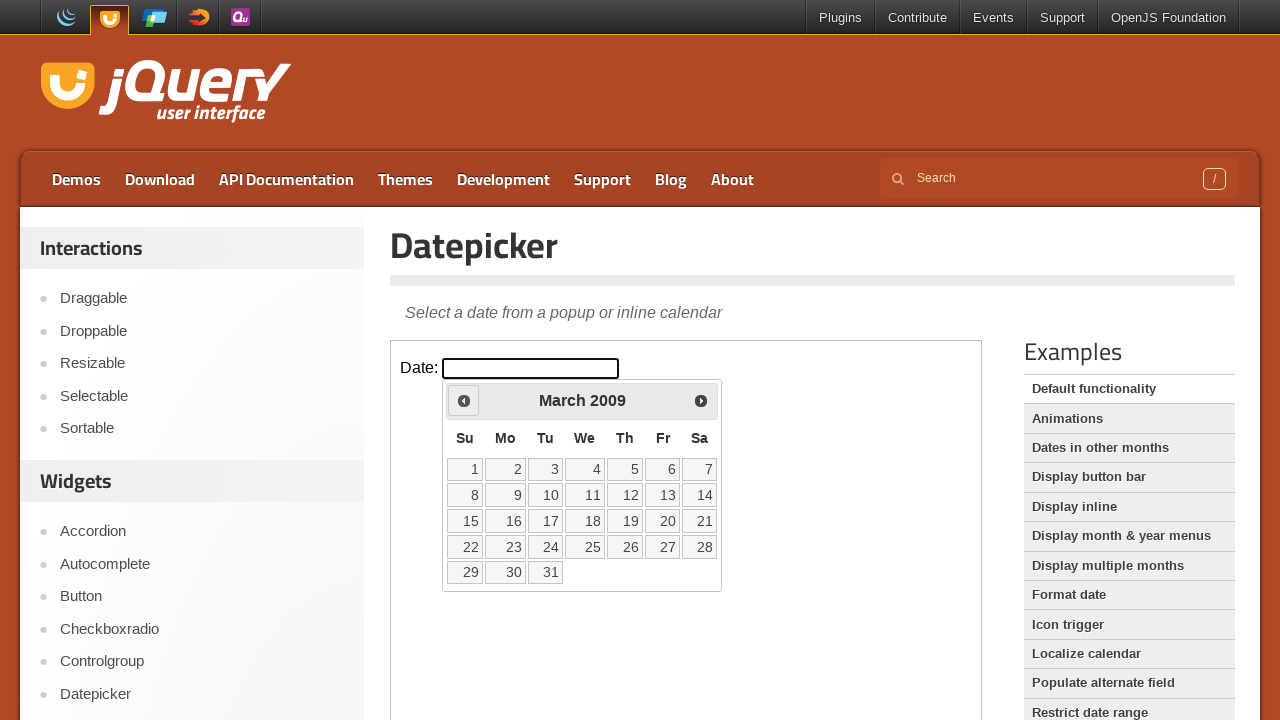

Navigated to previous month from March 2009 at (464, 400) on iframe.demo-frame >> internal:control=enter-frame >> xpath=//span[text()='Prev']
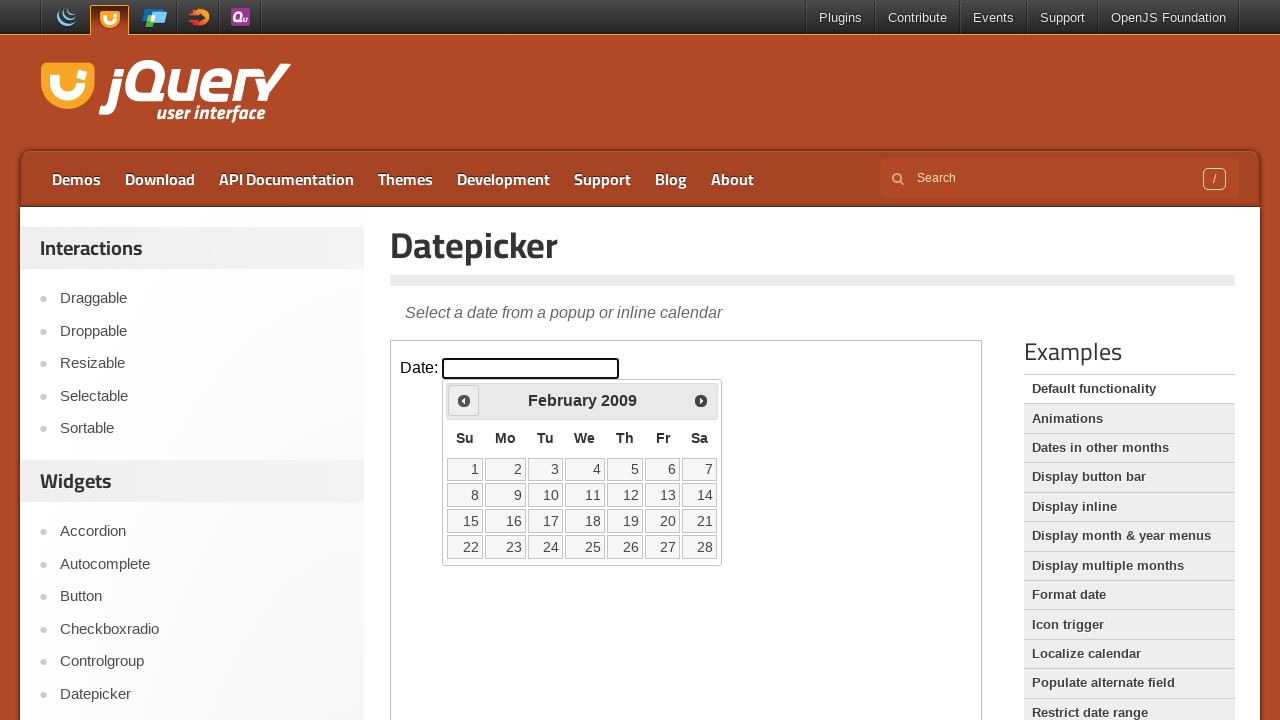

Waited for calendar to update
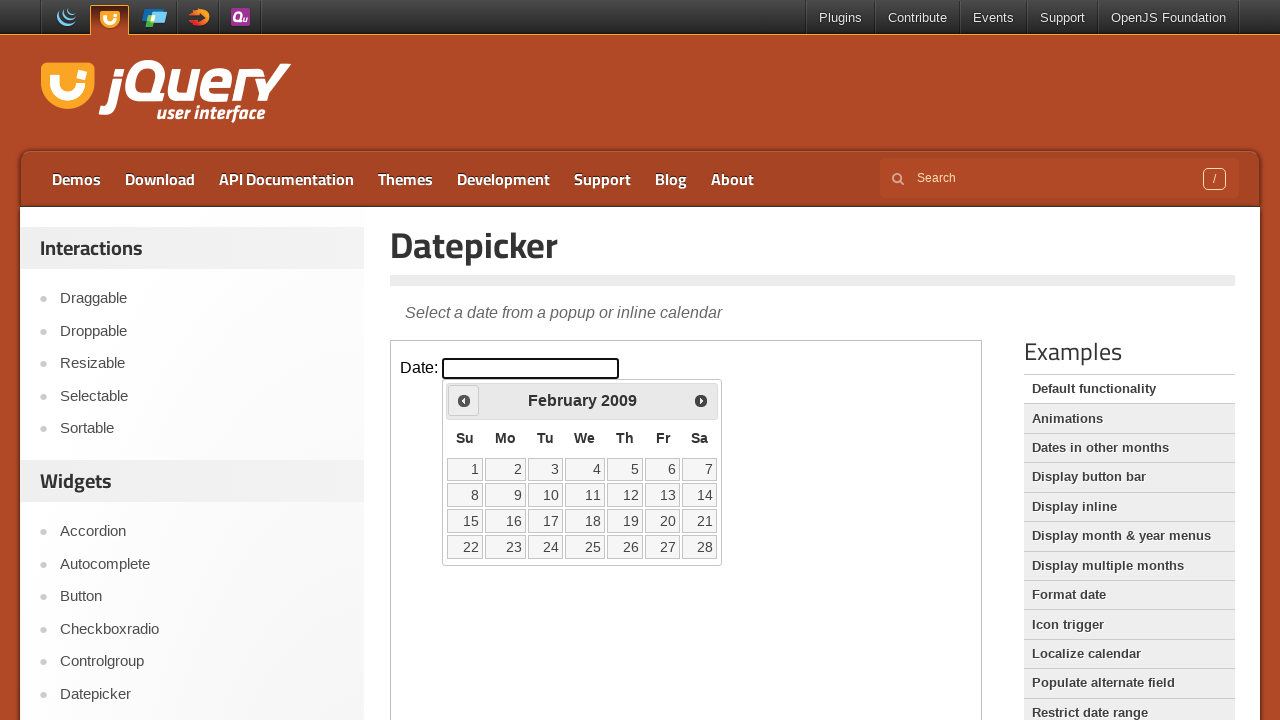

Retrieved current month and year: February 2009
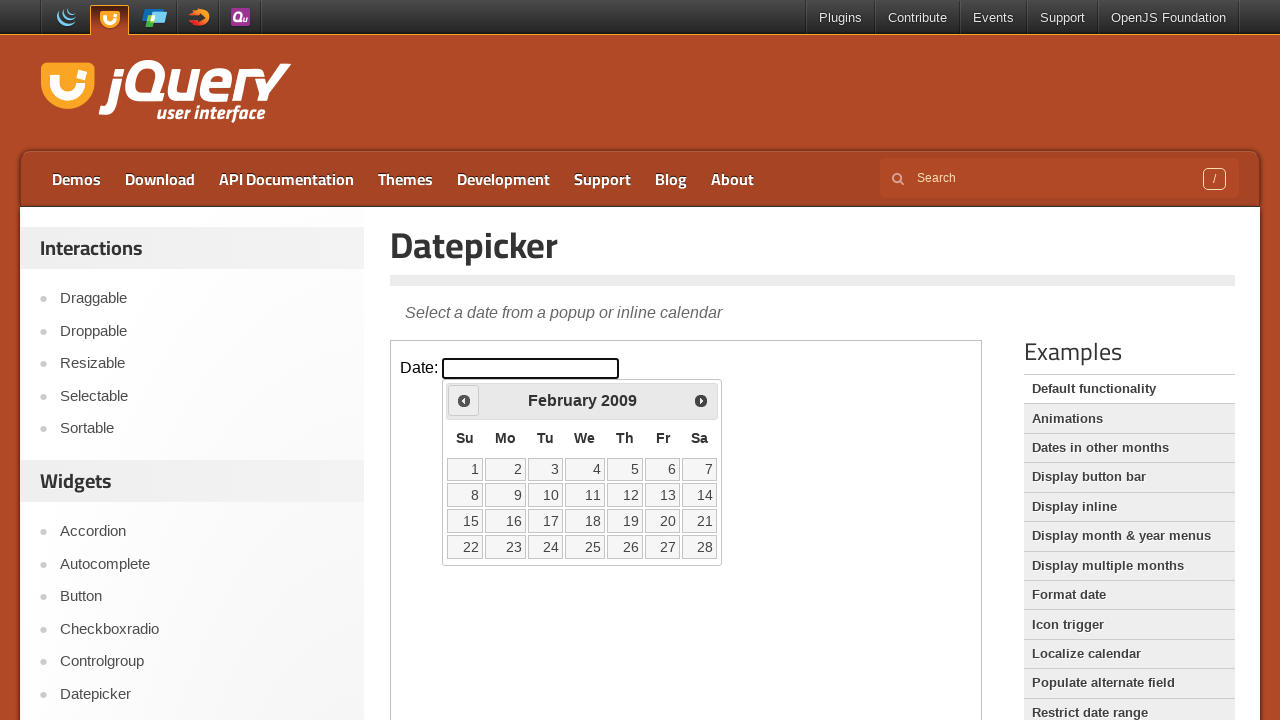

Navigated to previous month from February 2009 at (464, 400) on iframe.demo-frame >> internal:control=enter-frame >> xpath=//span[text()='Prev']
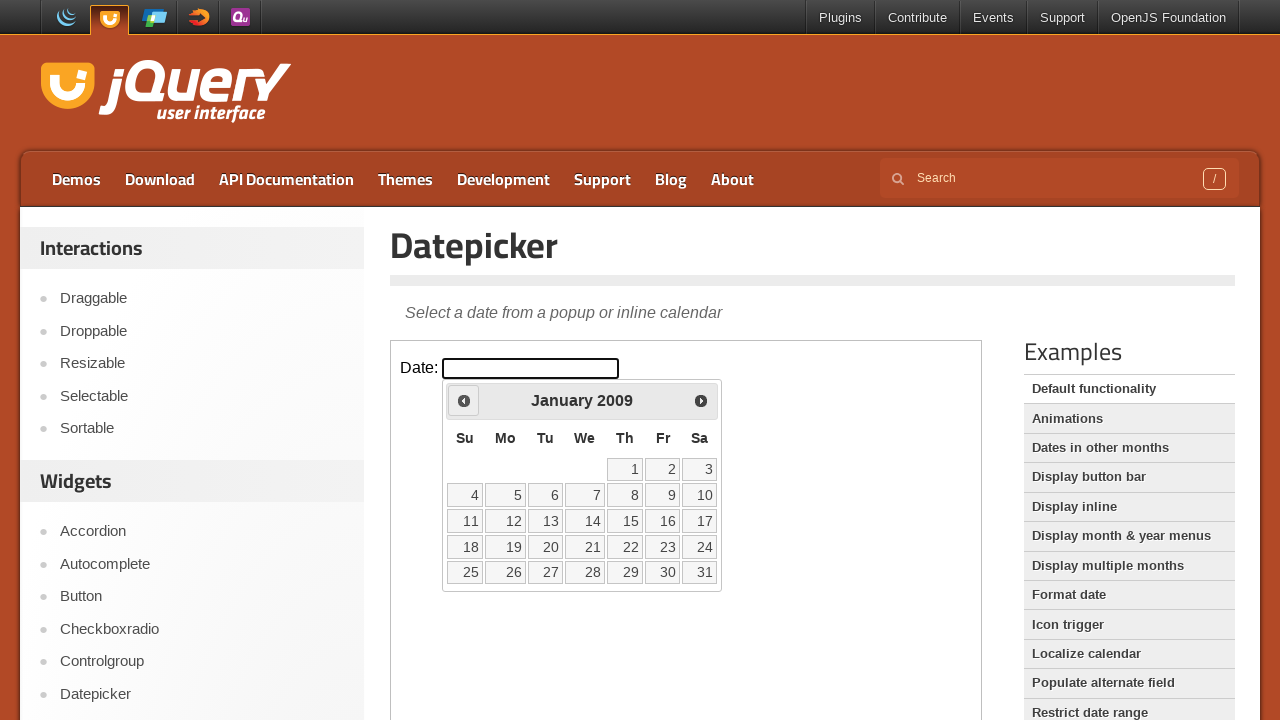

Waited for calendar to update
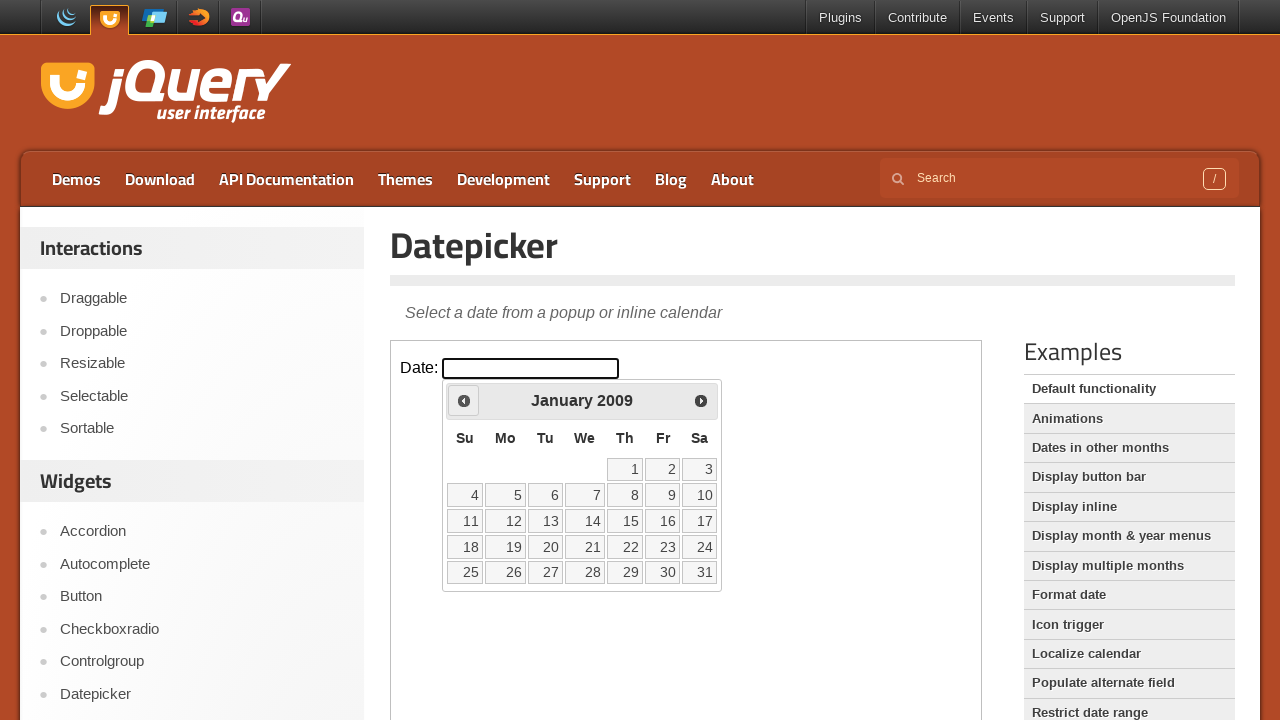

Retrieved current month and year: January 2009
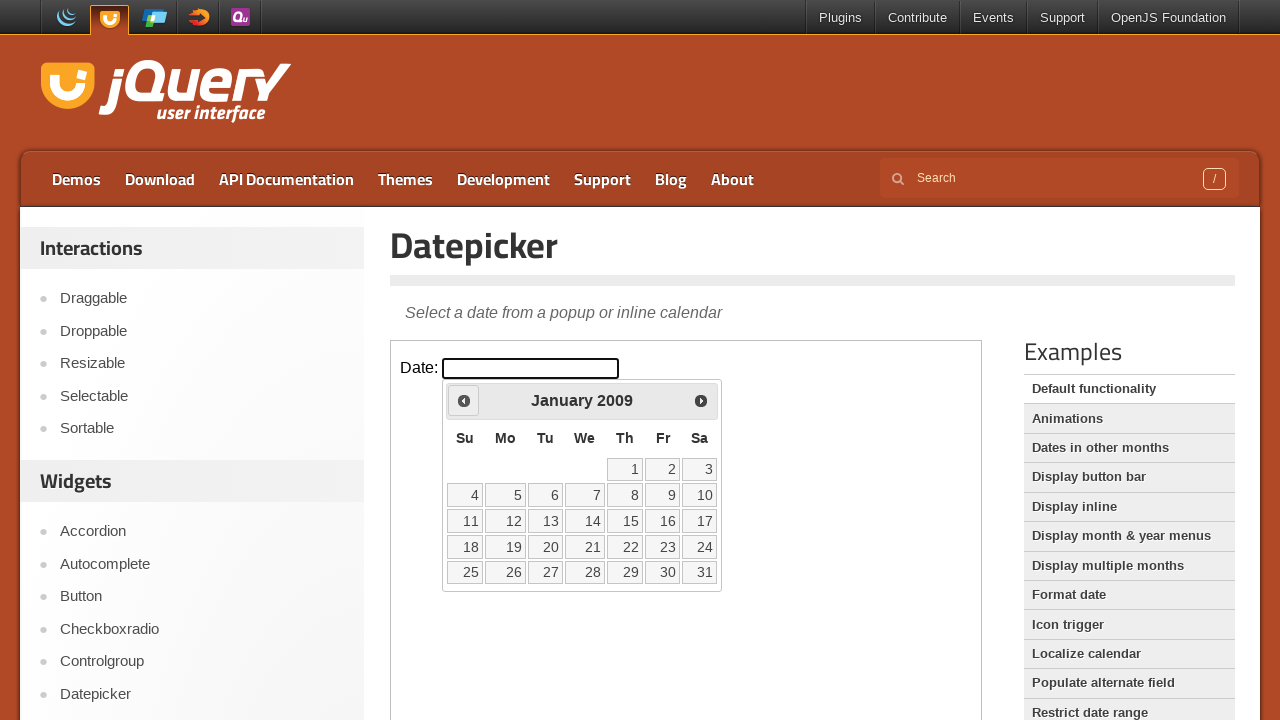

Navigated to previous month from January 2009 at (464, 400) on iframe.demo-frame >> internal:control=enter-frame >> xpath=//span[text()='Prev']
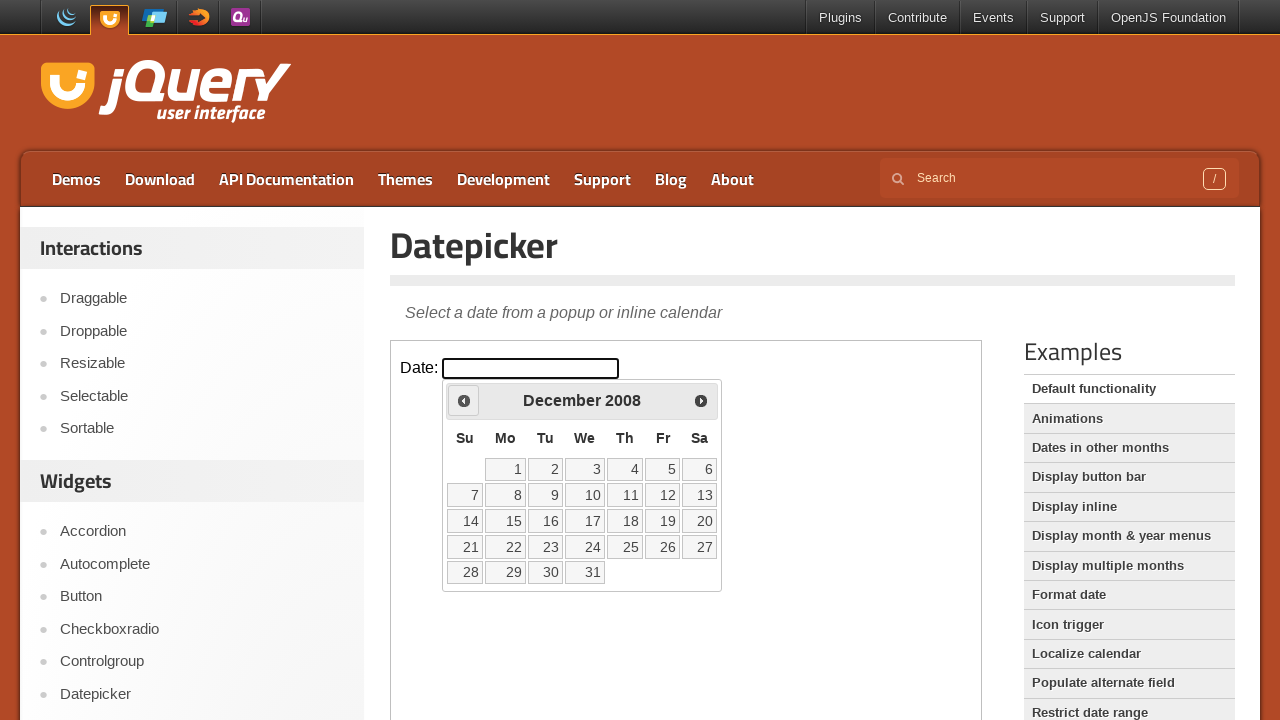

Waited for calendar to update
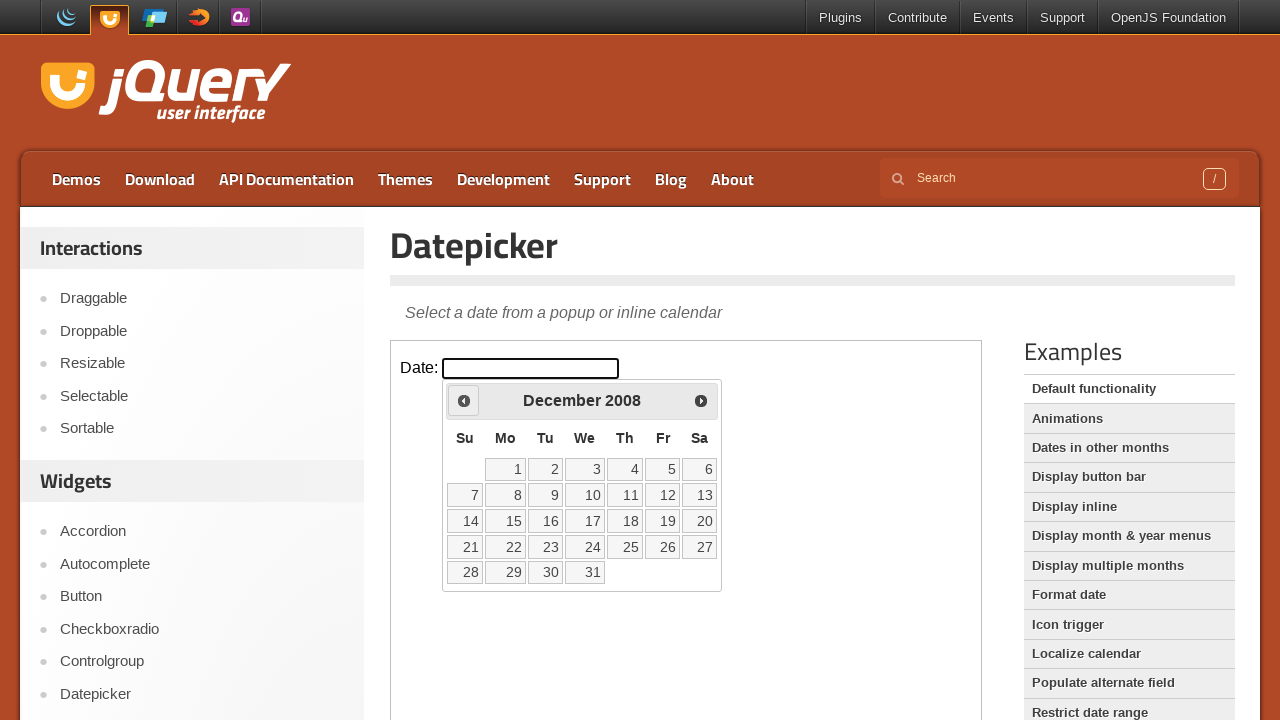

Retrieved current month and year: December 2008
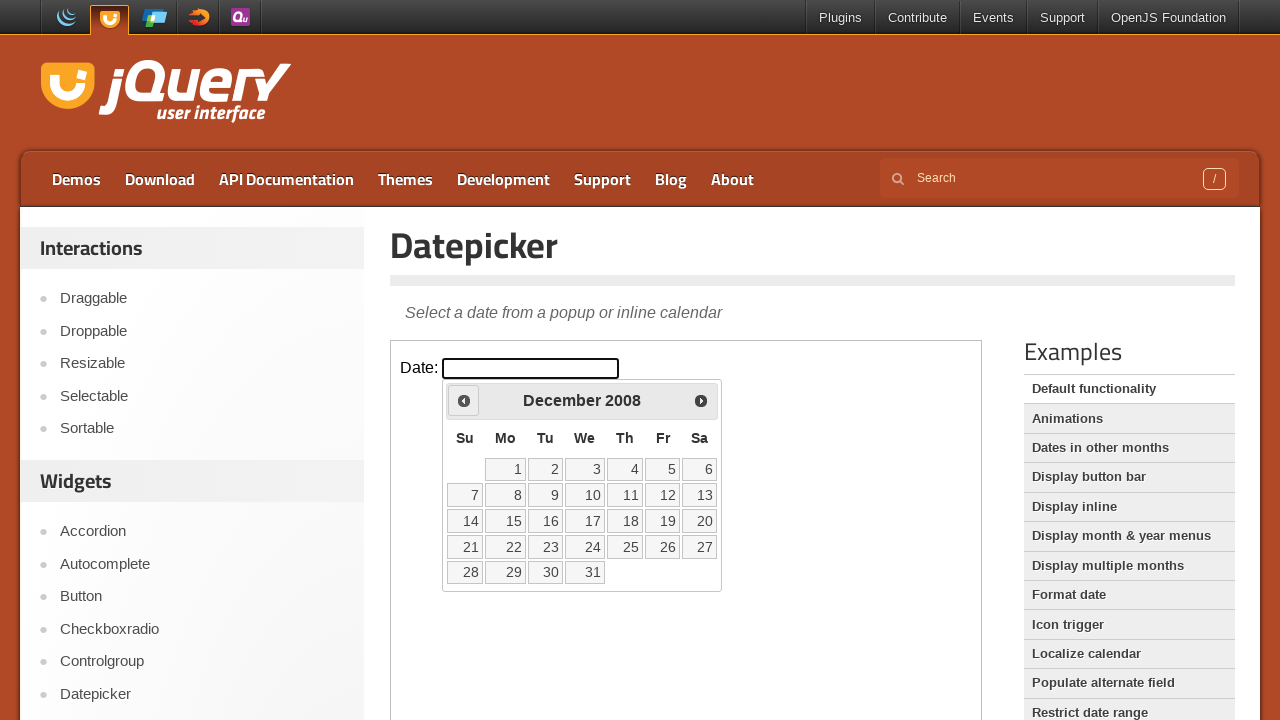

Navigated to previous month from December 2008 at (464, 400) on iframe.demo-frame >> internal:control=enter-frame >> xpath=//span[text()='Prev']
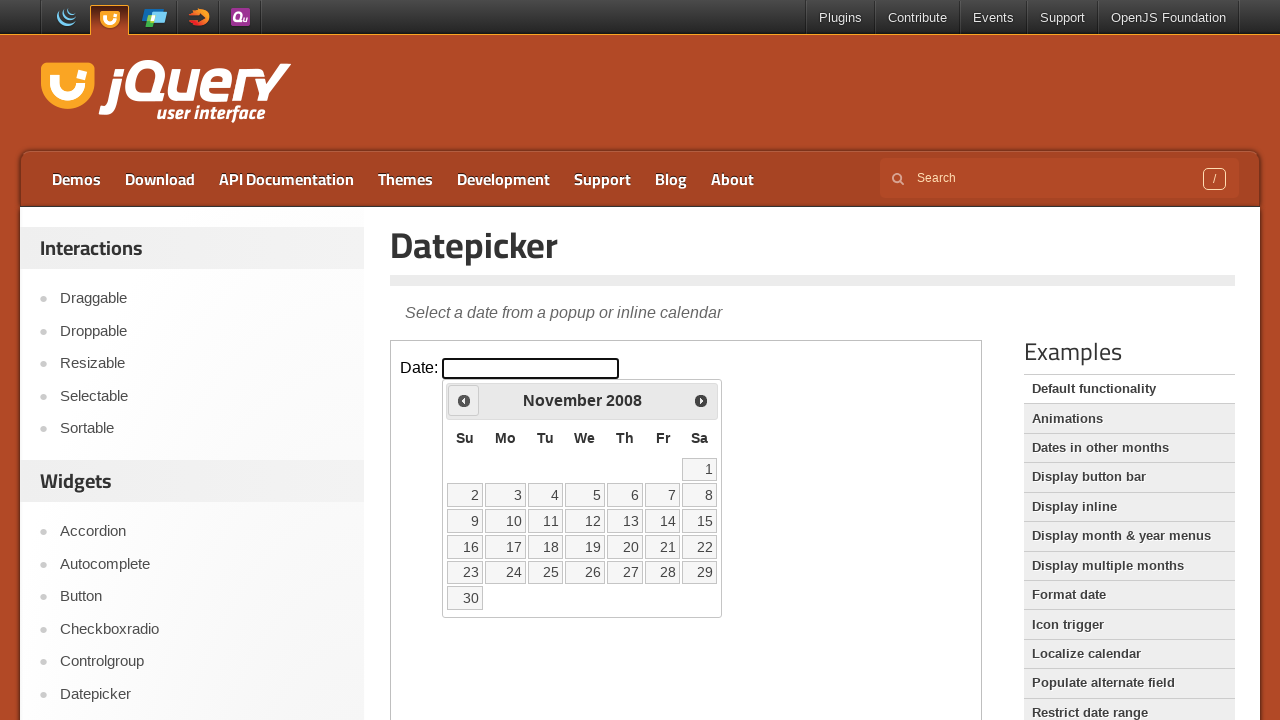

Waited for calendar to update
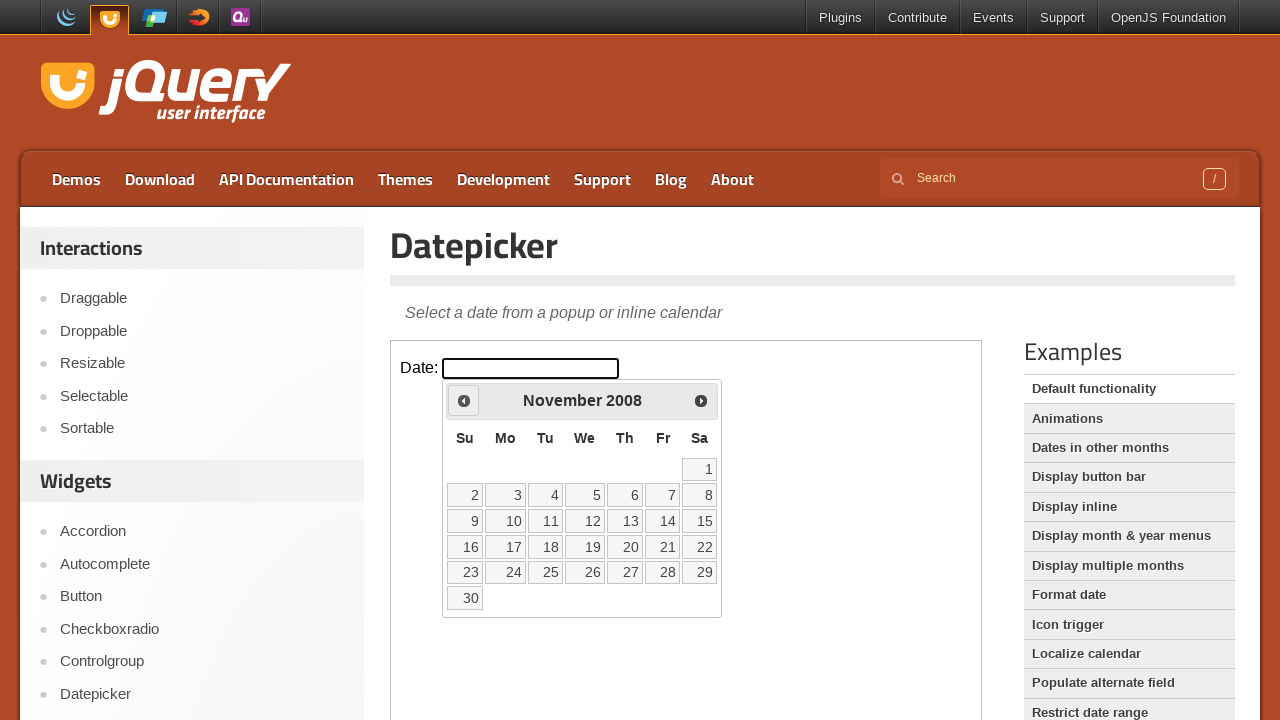

Retrieved current month and year: November 2008
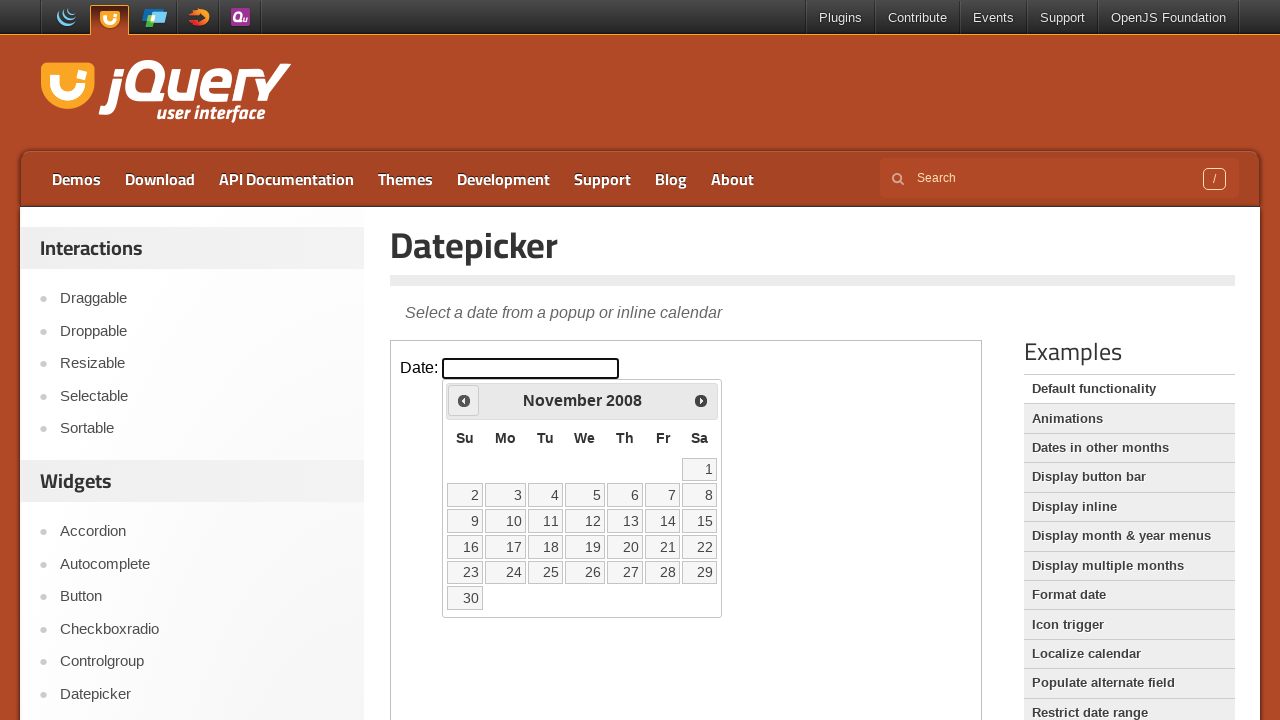

Navigated to previous month from November 2008 at (464, 400) on iframe.demo-frame >> internal:control=enter-frame >> xpath=//span[text()='Prev']
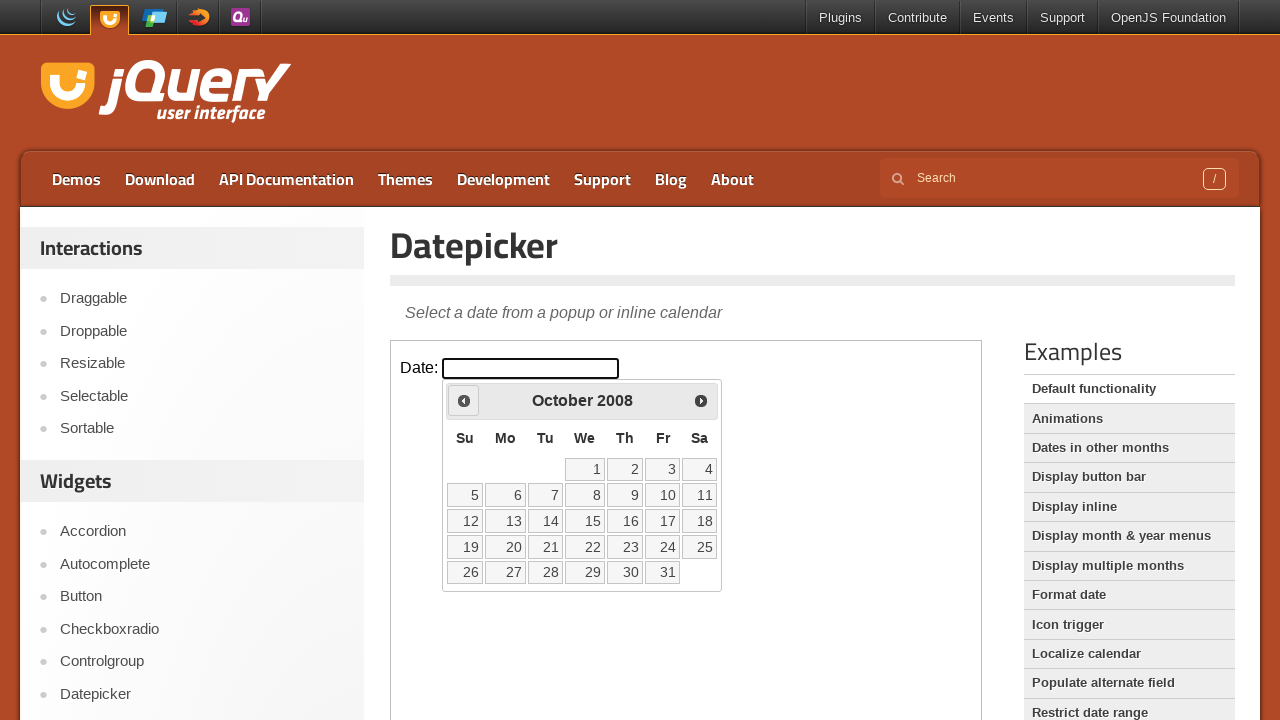

Waited for calendar to update
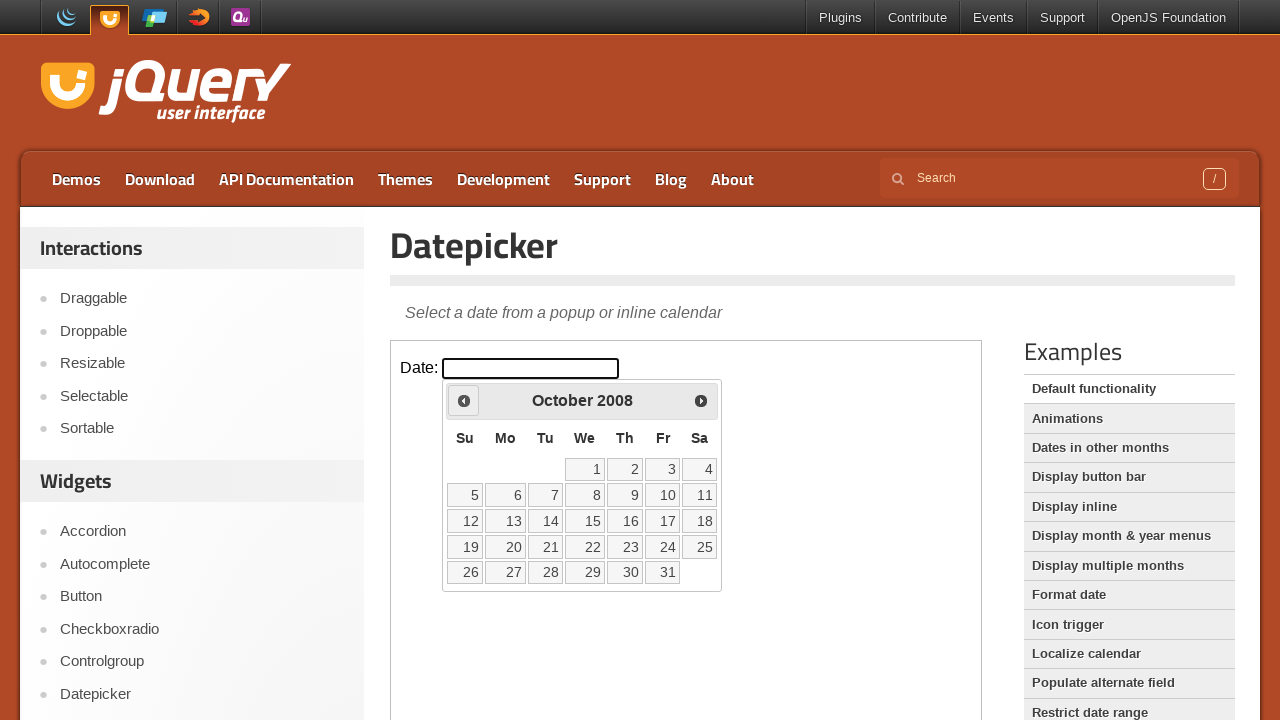

Retrieved current month and year: October 2008
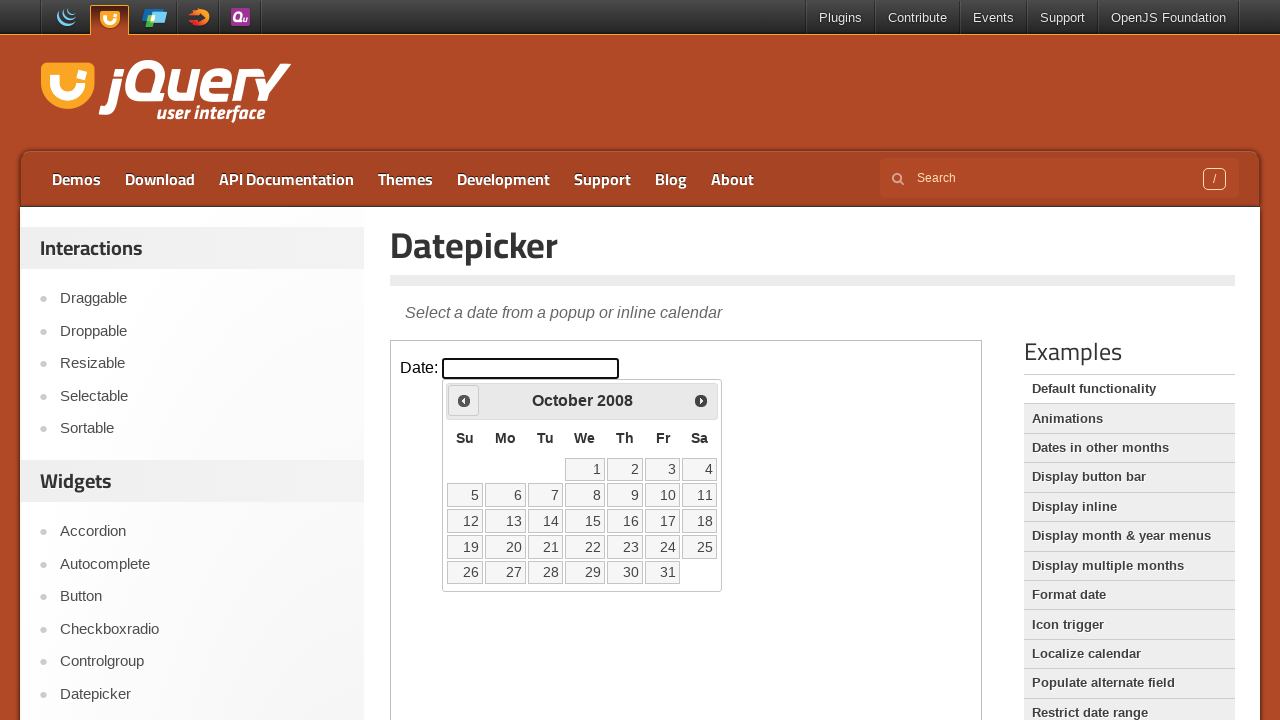

Navigated to previous month from October 2008 at (464, 400) on iframe.demo-frame >> internal:control=enter-frame >> xpath=//span[text()='Prev']
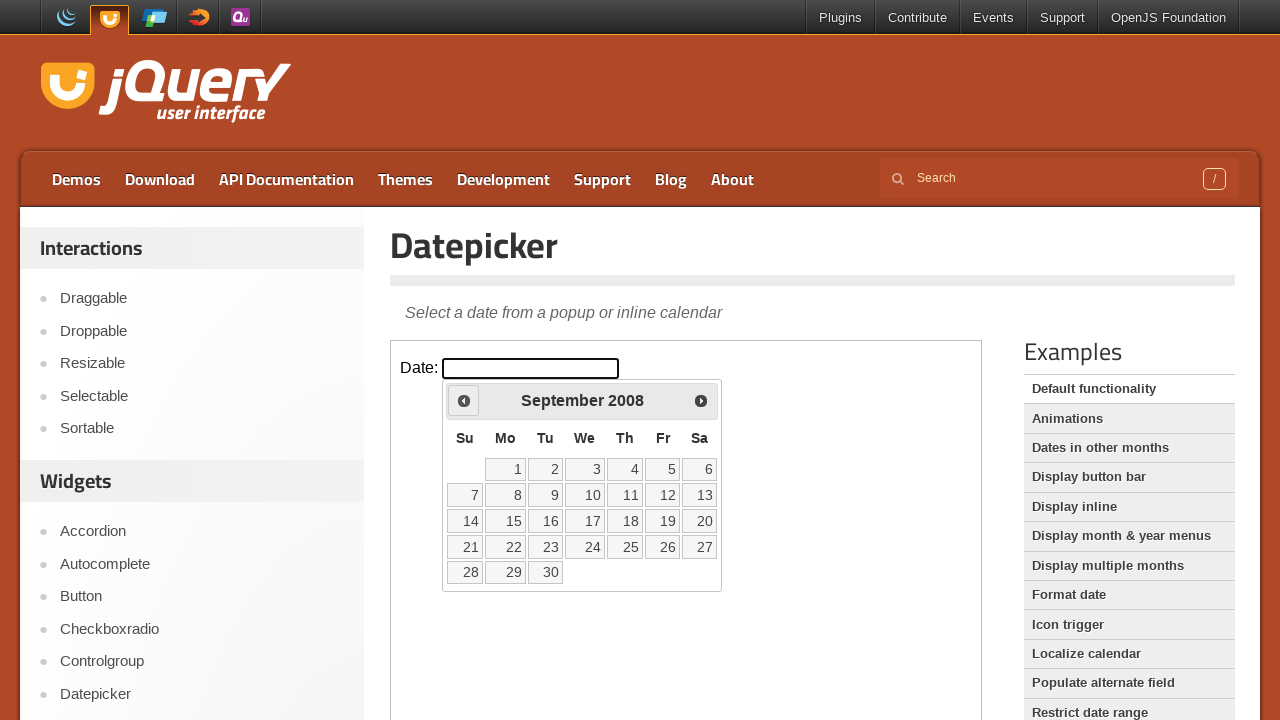

Waited for calendar to update
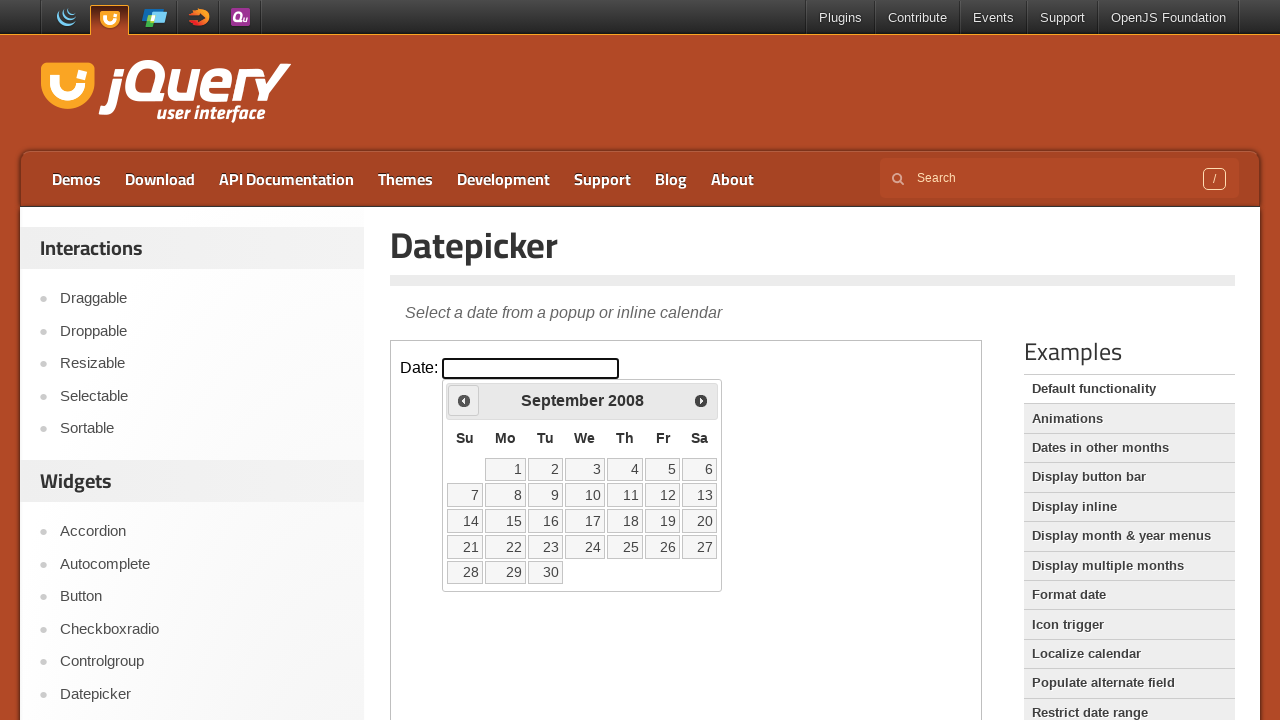

Retrieved current month and year: September 2008
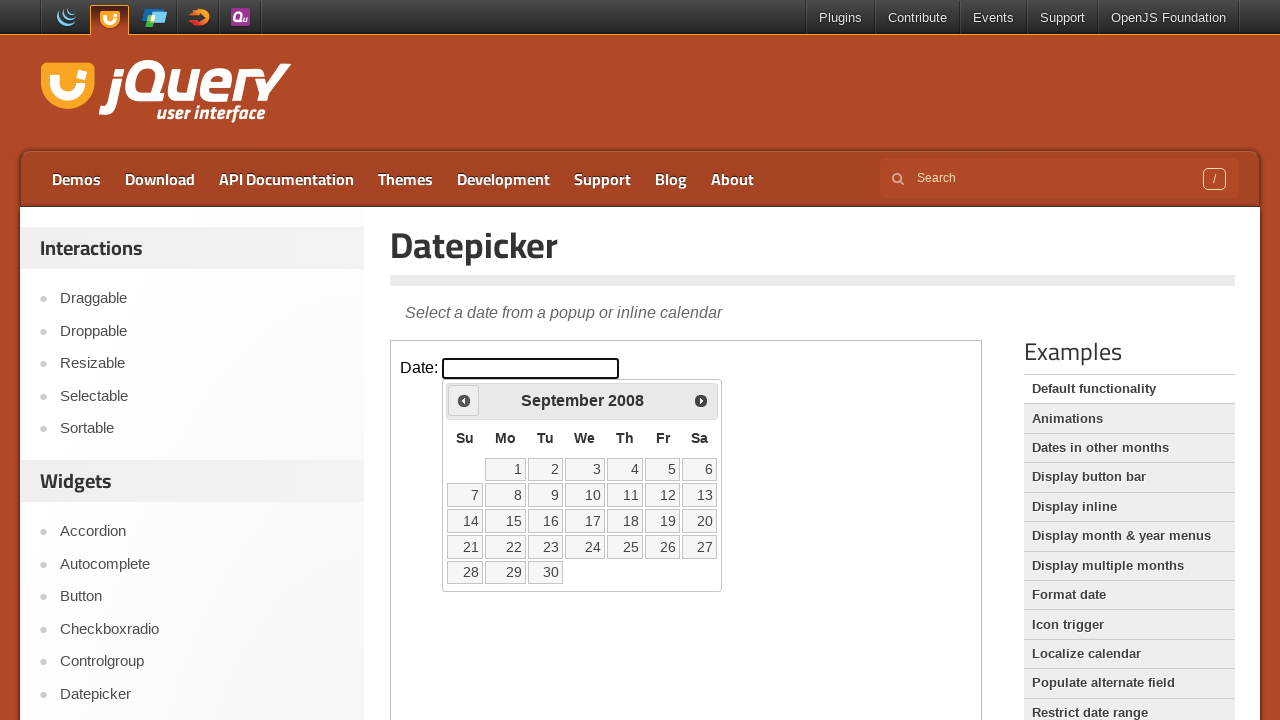

Navigated to previous month from September 2008 at (464, 400) on iframe.demo-frame >> internal:control=enter-frame >> xpath=//span[text()='Prev']
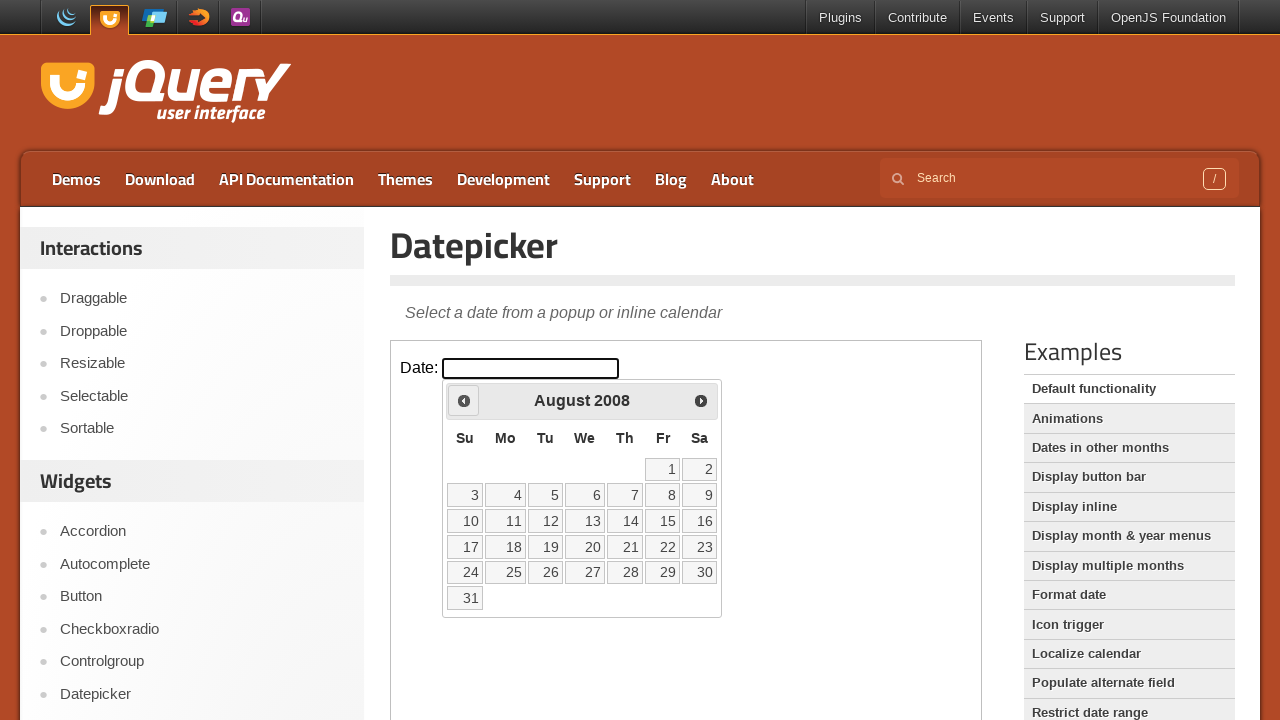

Waited for calendar to update
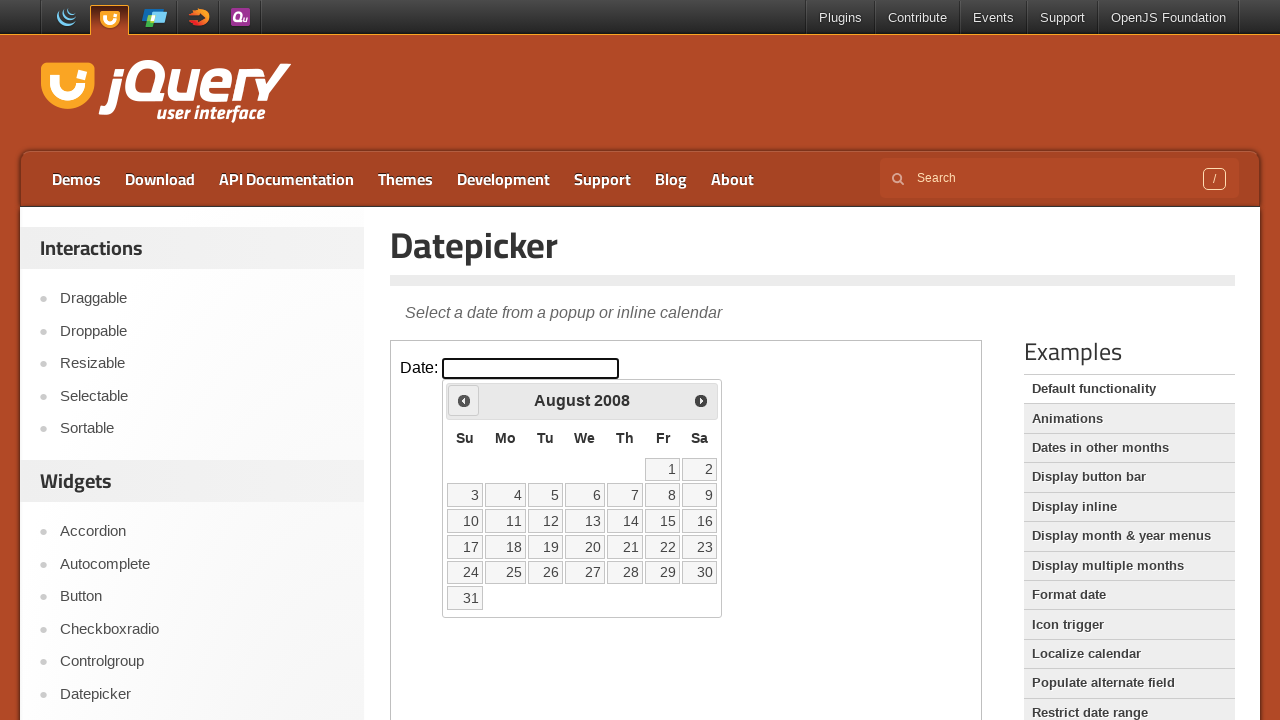

Retrieved current month and year: August 2008
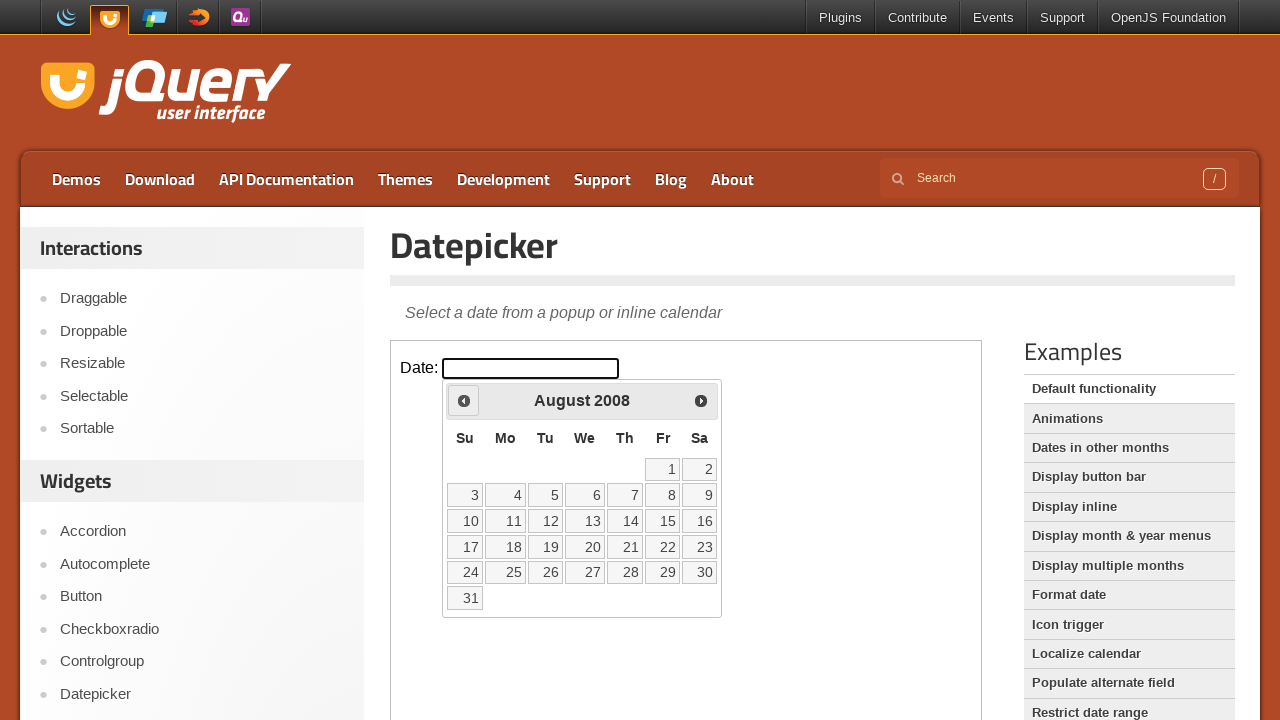

Navigated to previous month from August 2008 at (464, 400) on iframe.demo-frame >> internal:control=enter-frame >> xpath=//span[text()='Prev']
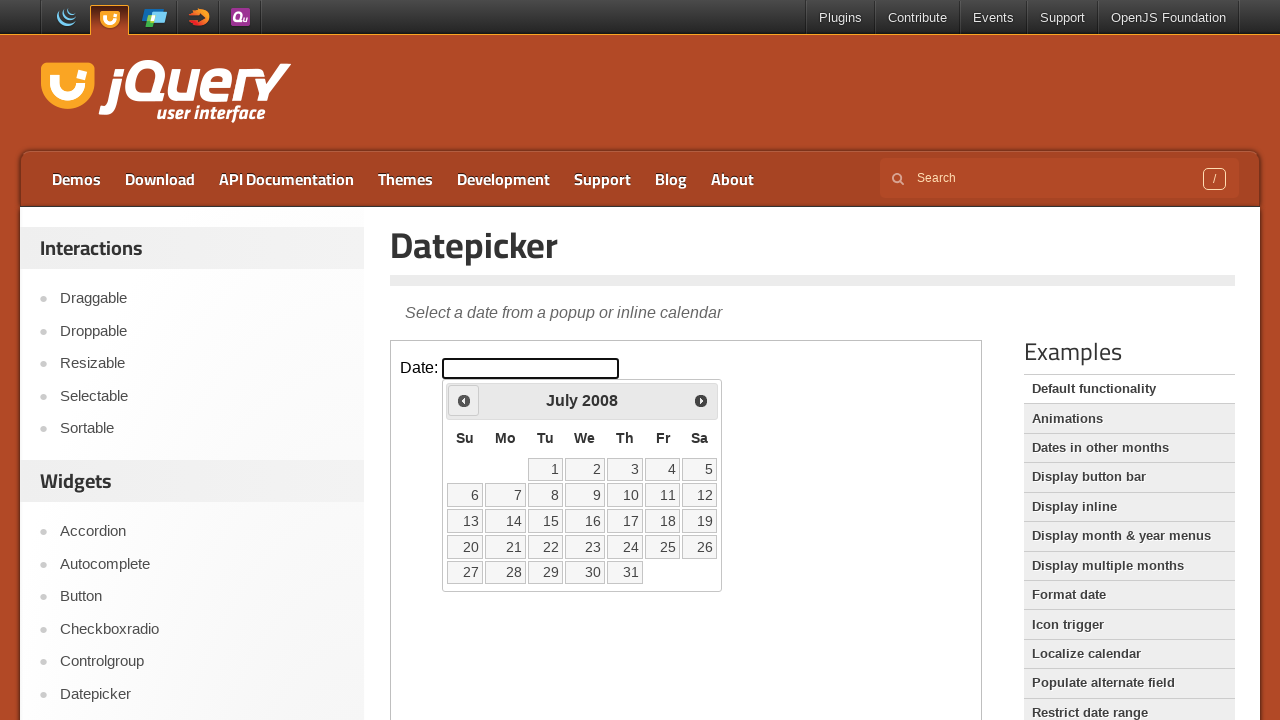

Waited for calendar to update
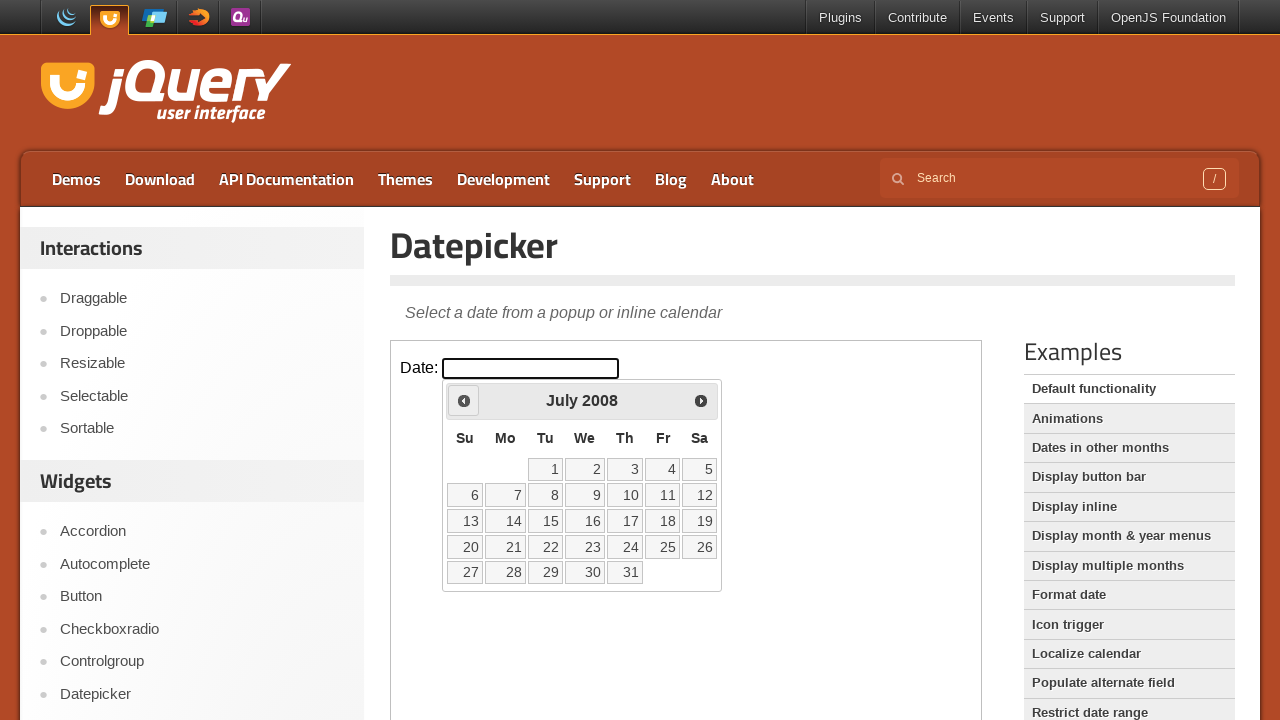

Retrieved current month and year: July 2008
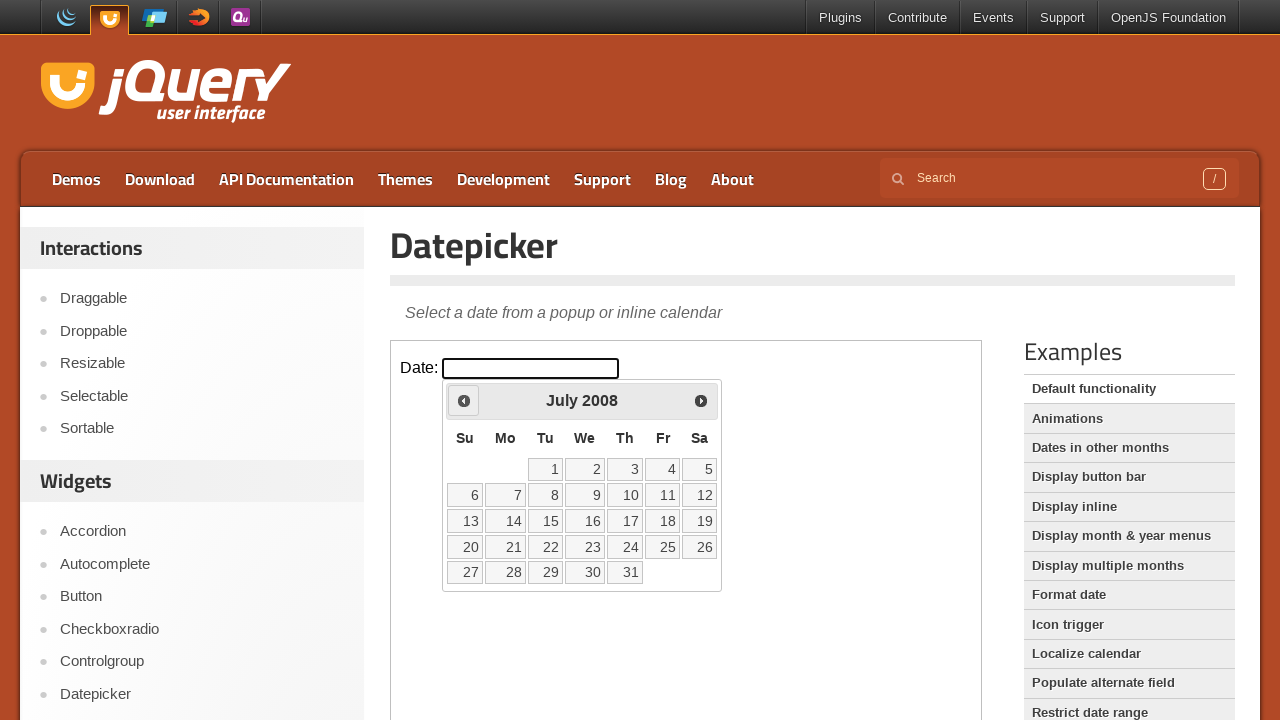

Navigated to previous month from July 2008 at (464, 400) on iframe.demo-frame >> internal:control=enter-frame >> xpath=//span[text()='Prev']
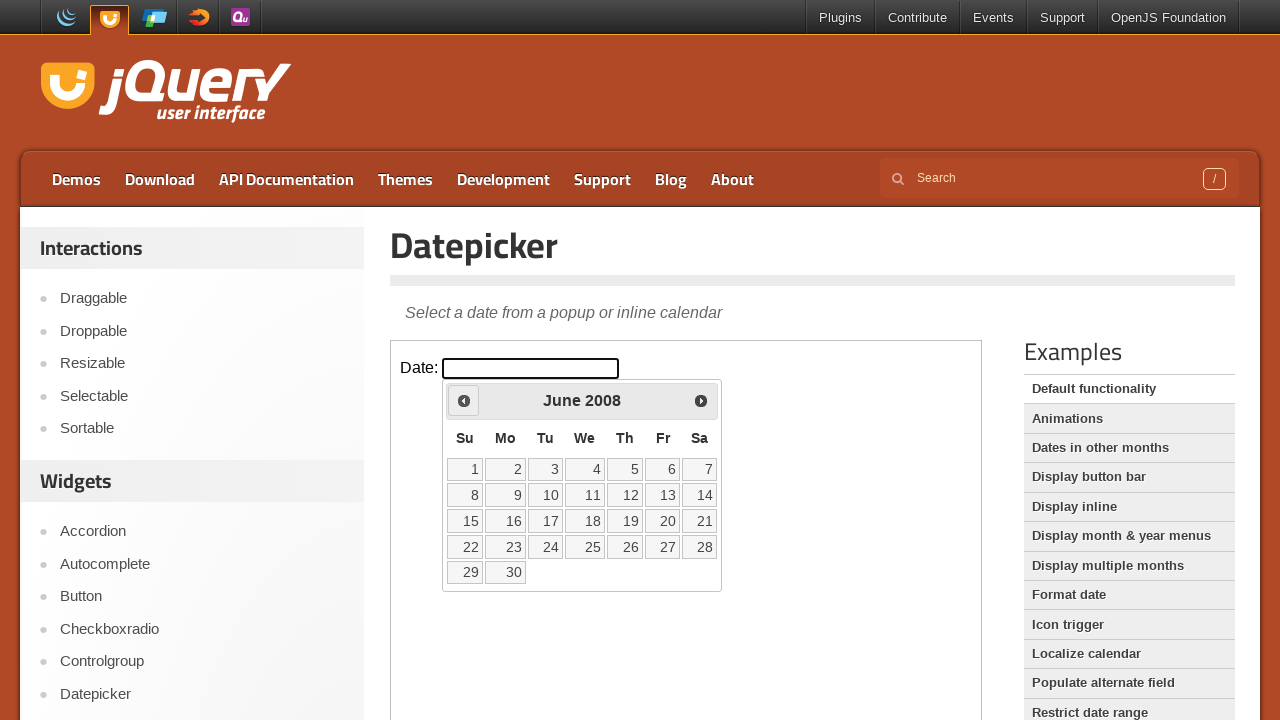

Waited for calendar to update
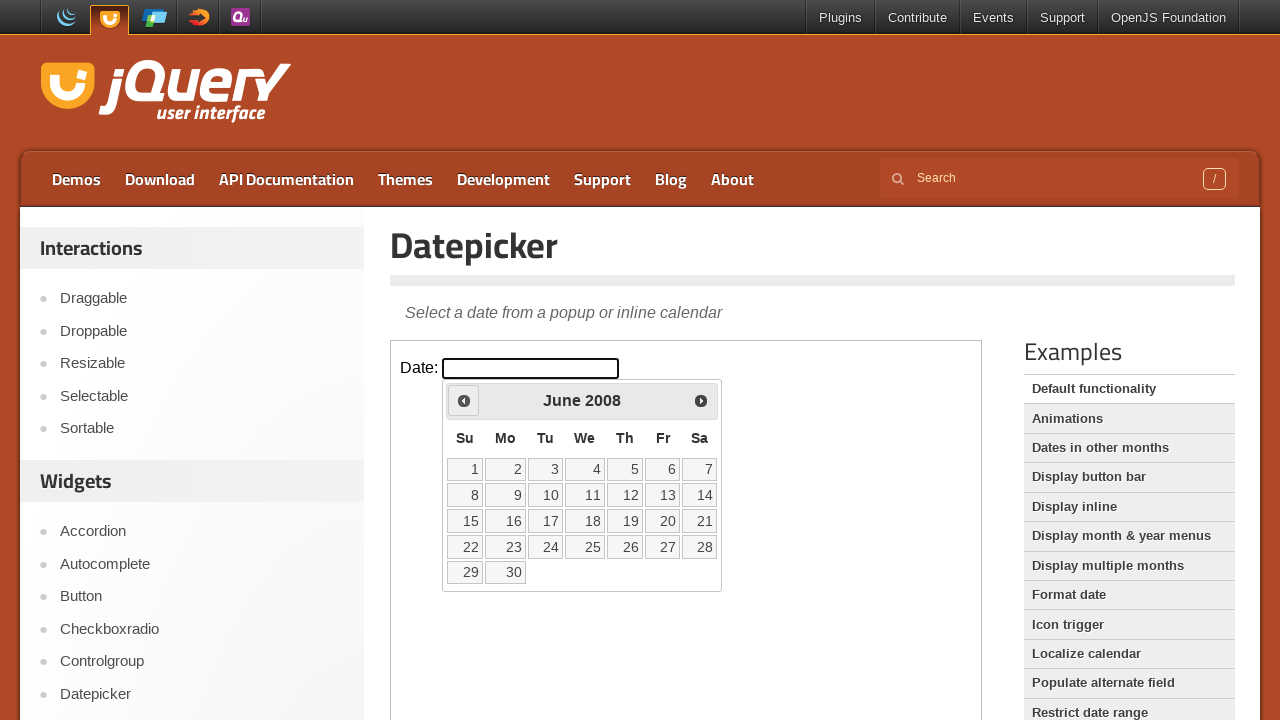

Retrieved current month and year: June 2008
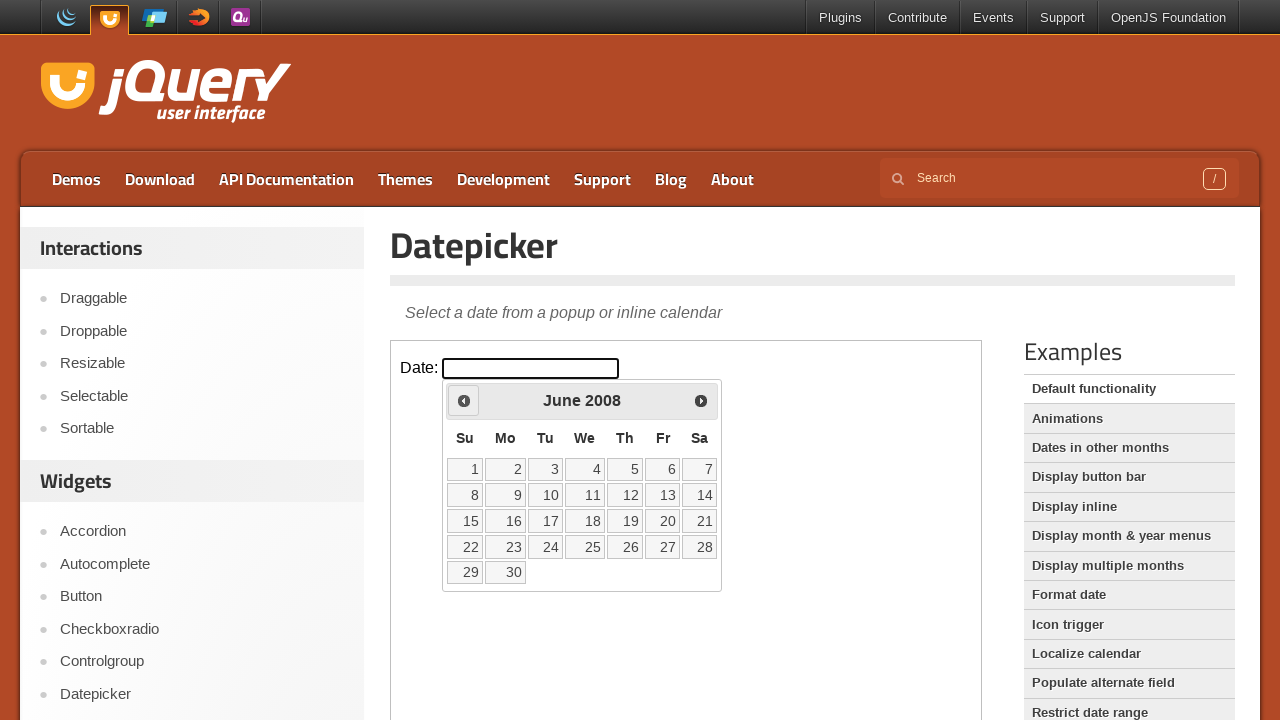

Navigated to previous month from June 2008 at (464, 400) on iframe.demo-frame >> internal:control=enter-frame >> xpath=//span[text()='Prev']
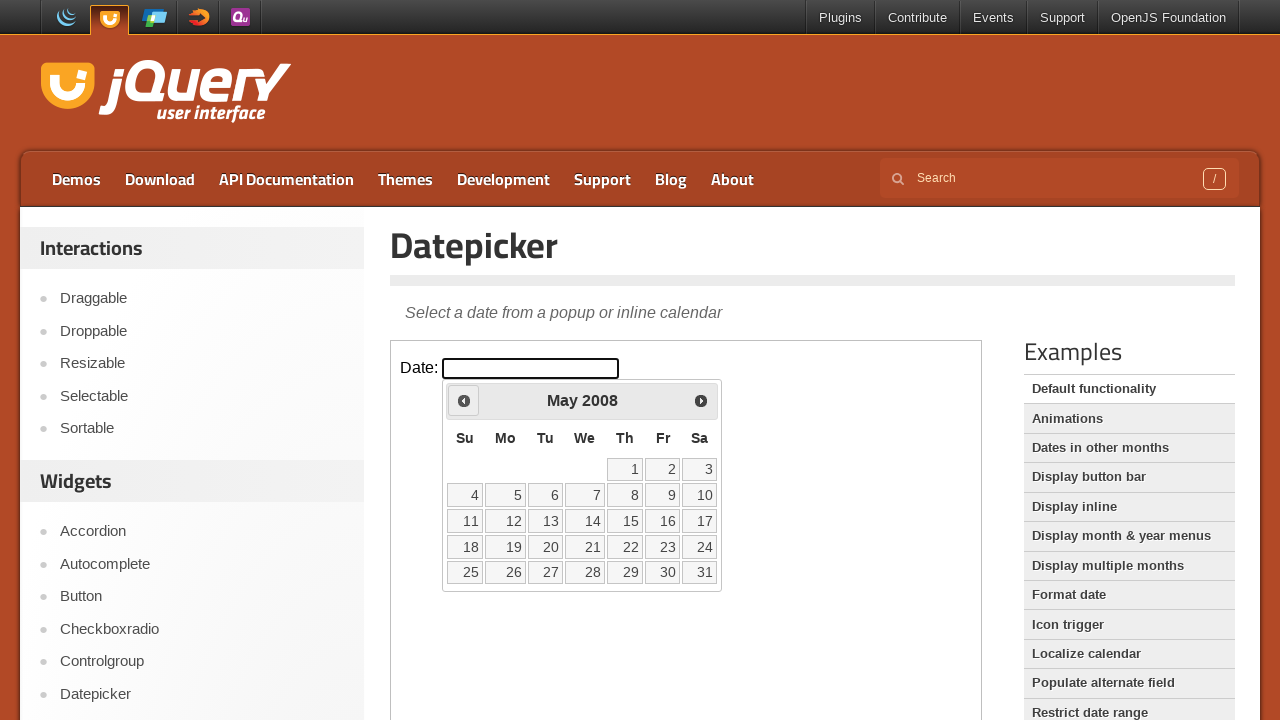

Waited for calendar to update
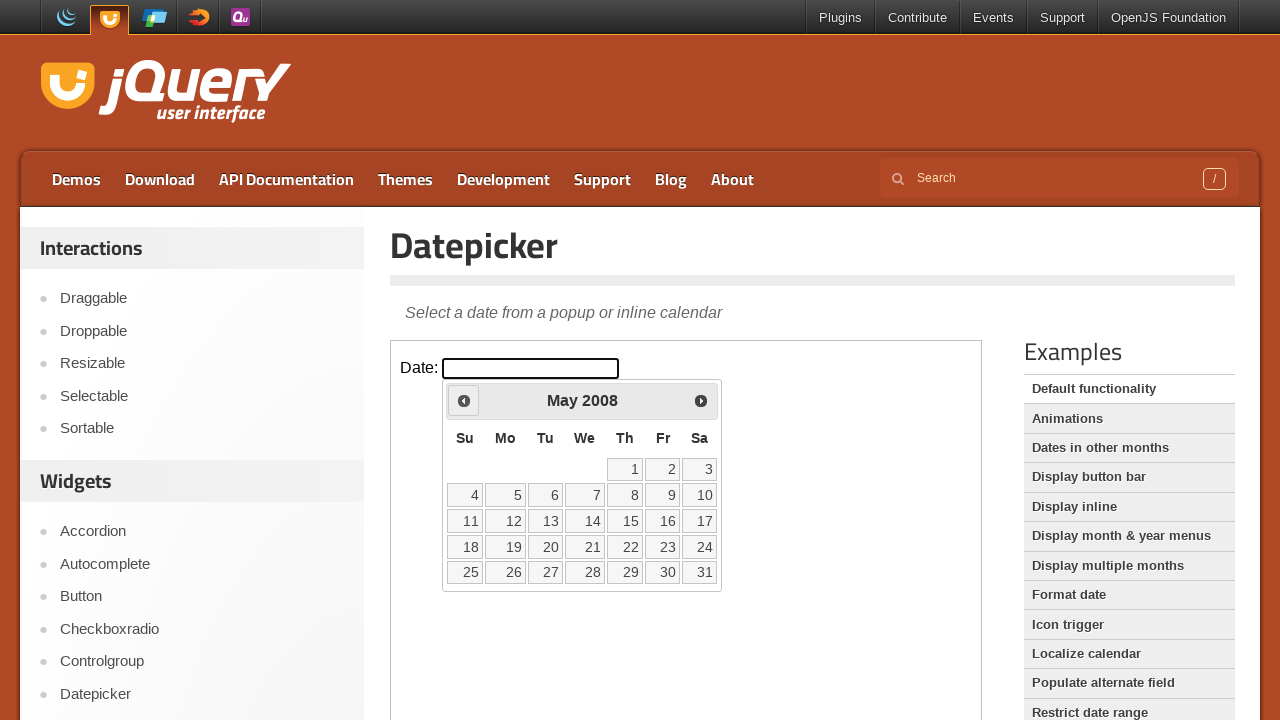

Retrieved current month and year: May 2008
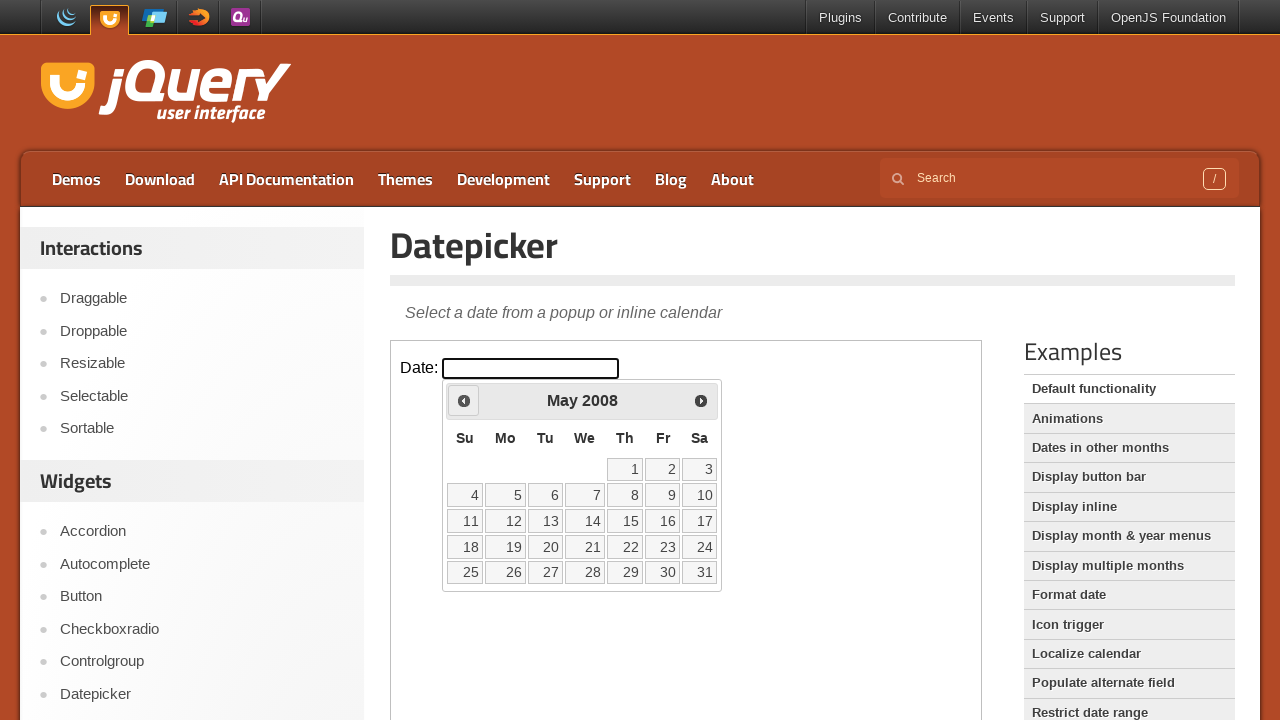

Navigated to previous month from May 2008 at (464, 400) on iframe.demo-frame >> internal:control=enter-frame >> xpath=//span[text()='Prev']
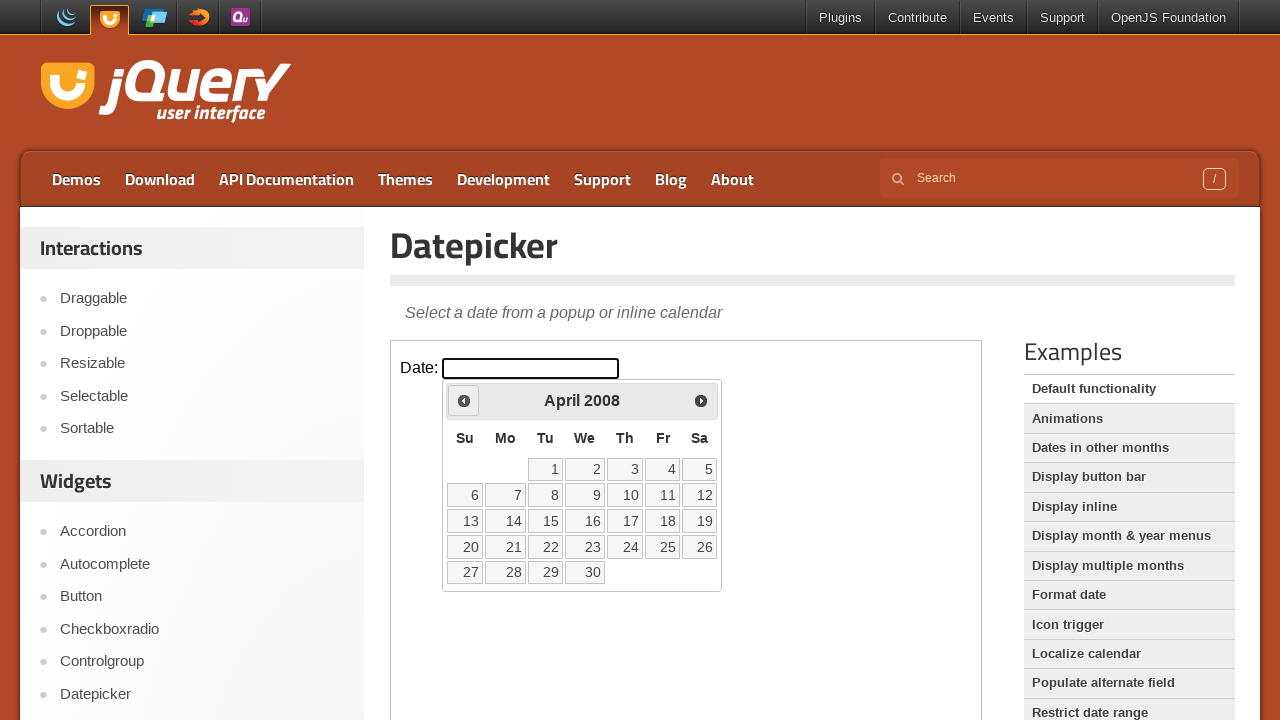

Waited for calendar to update
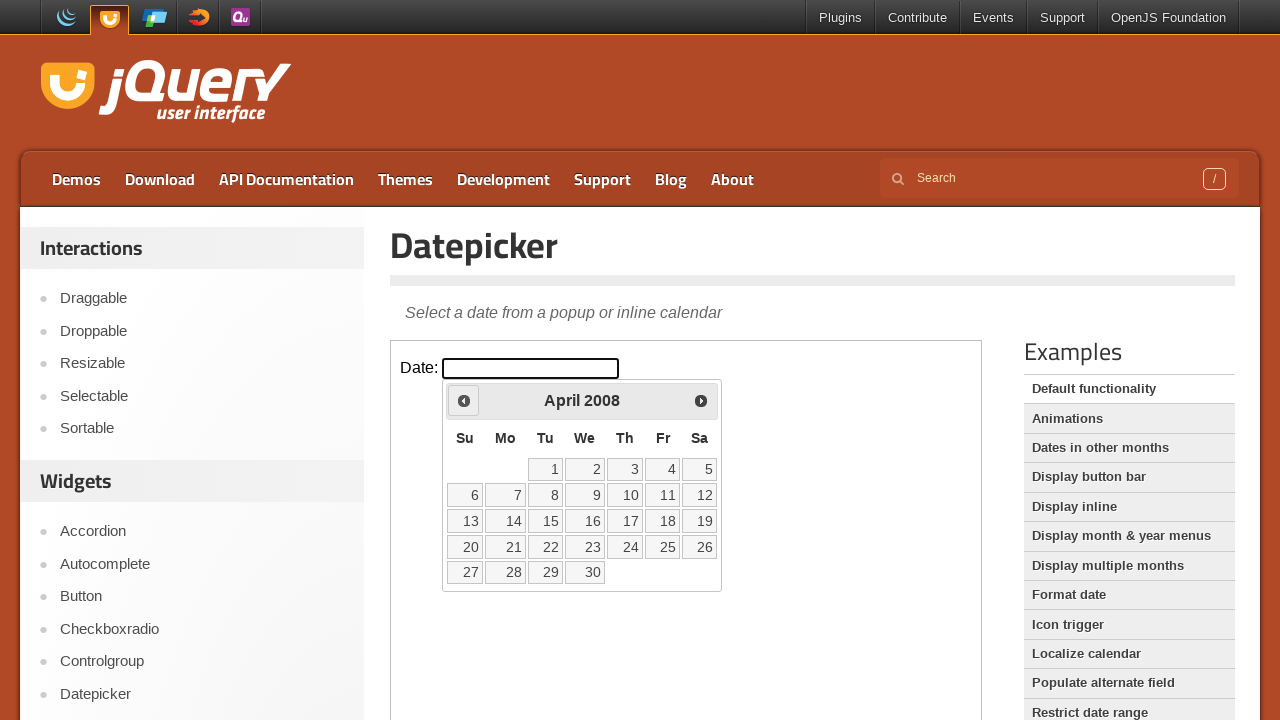

Retrieved current month and year: April 2008
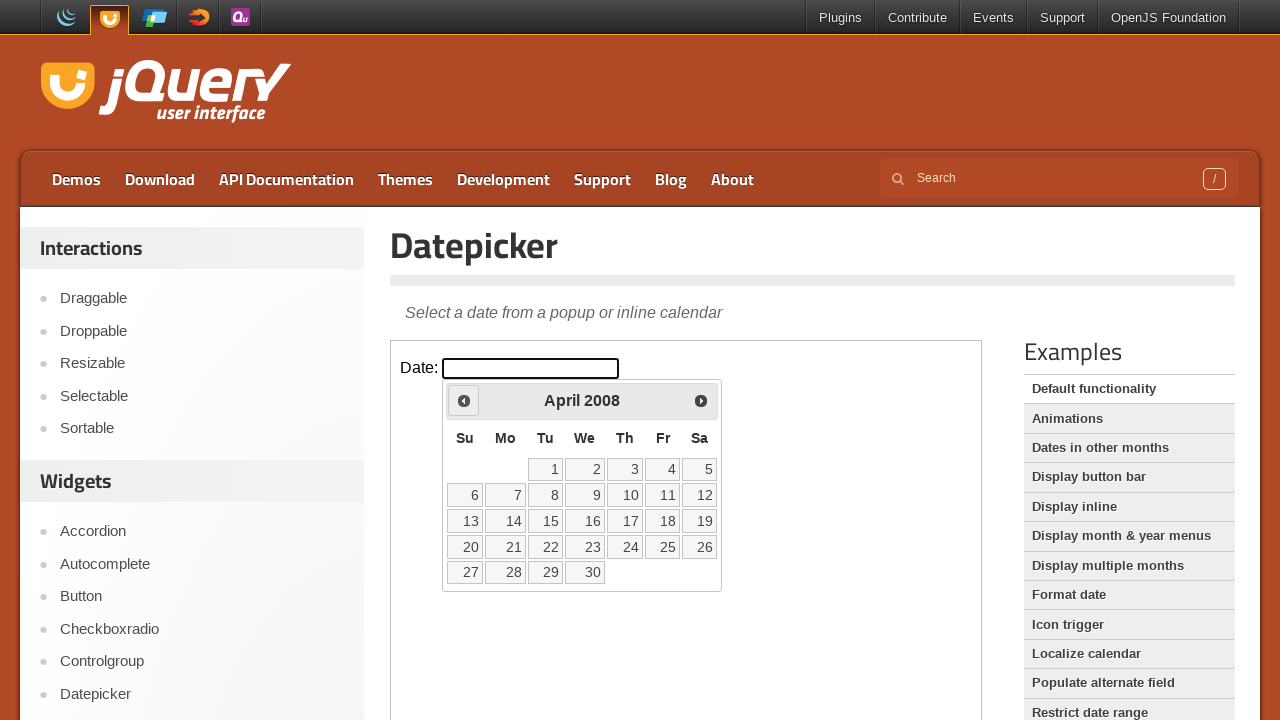

Navigated to previous month from April 2008 at (464, 400) on iframe.demo-frame >> internal:control=enter-frame >> xpath=//span[text()='Prev']
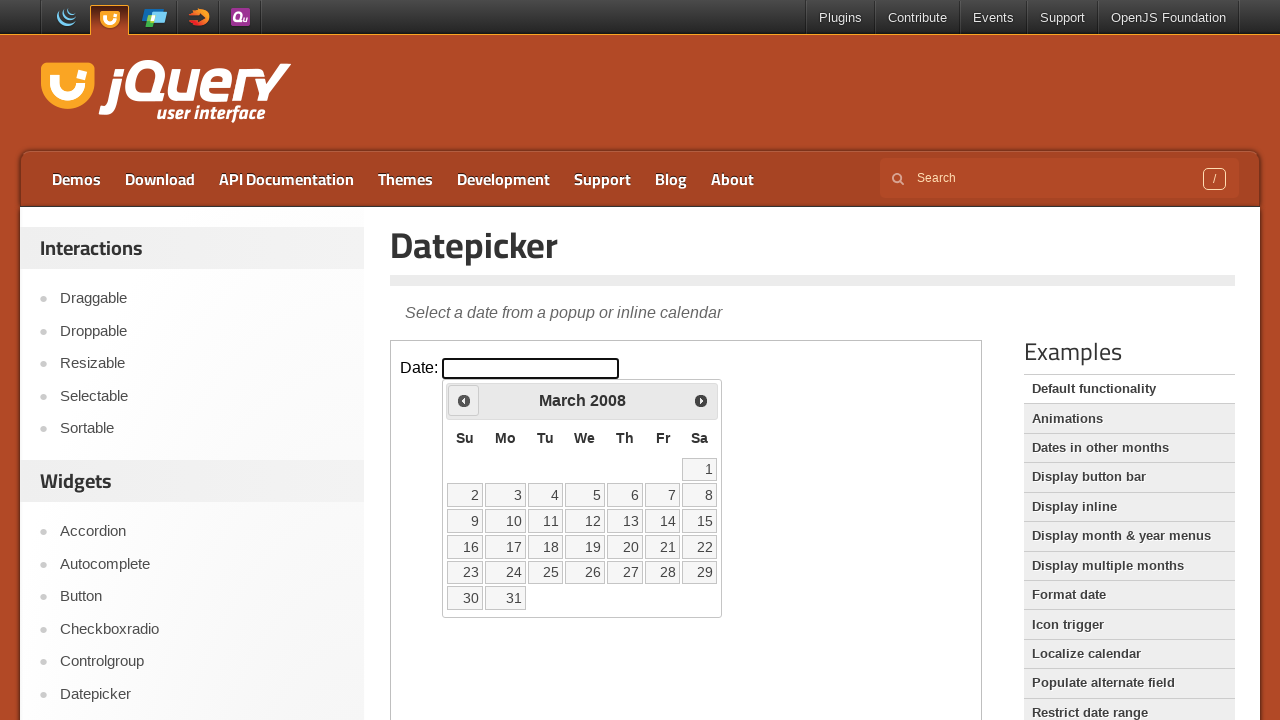

Waited for calendar to update
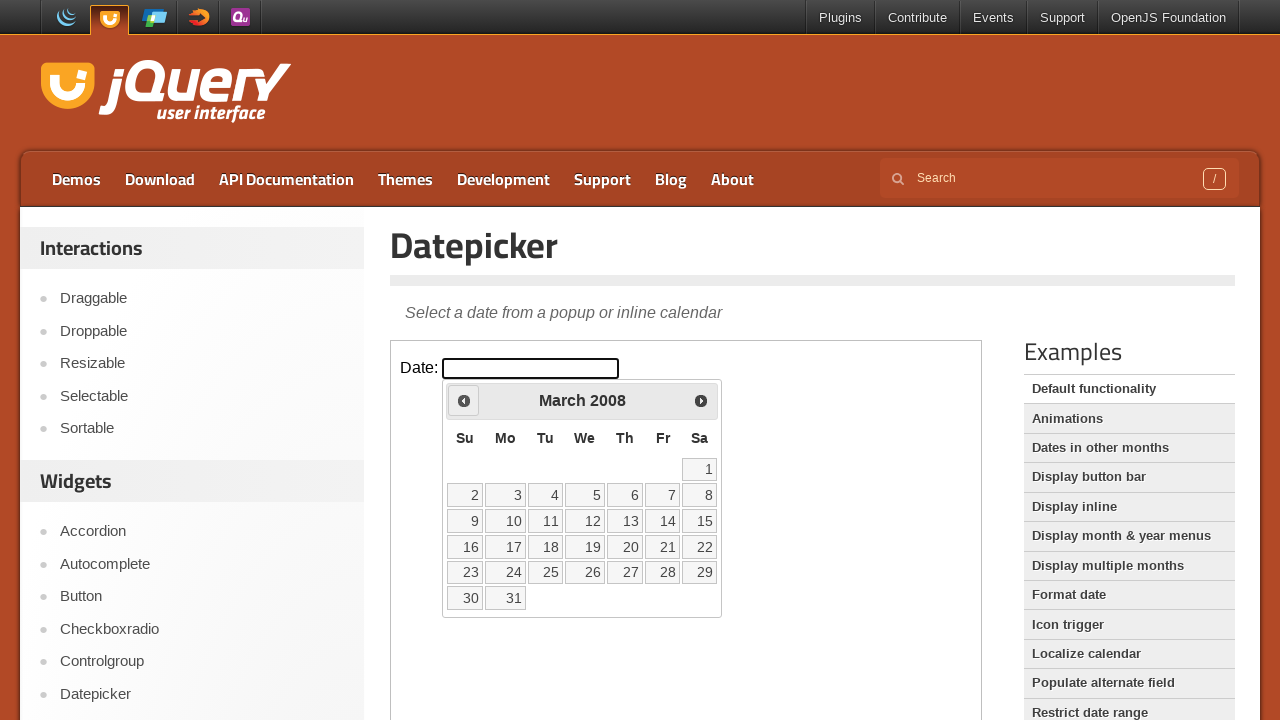

Retrieved current month and year: March 2008
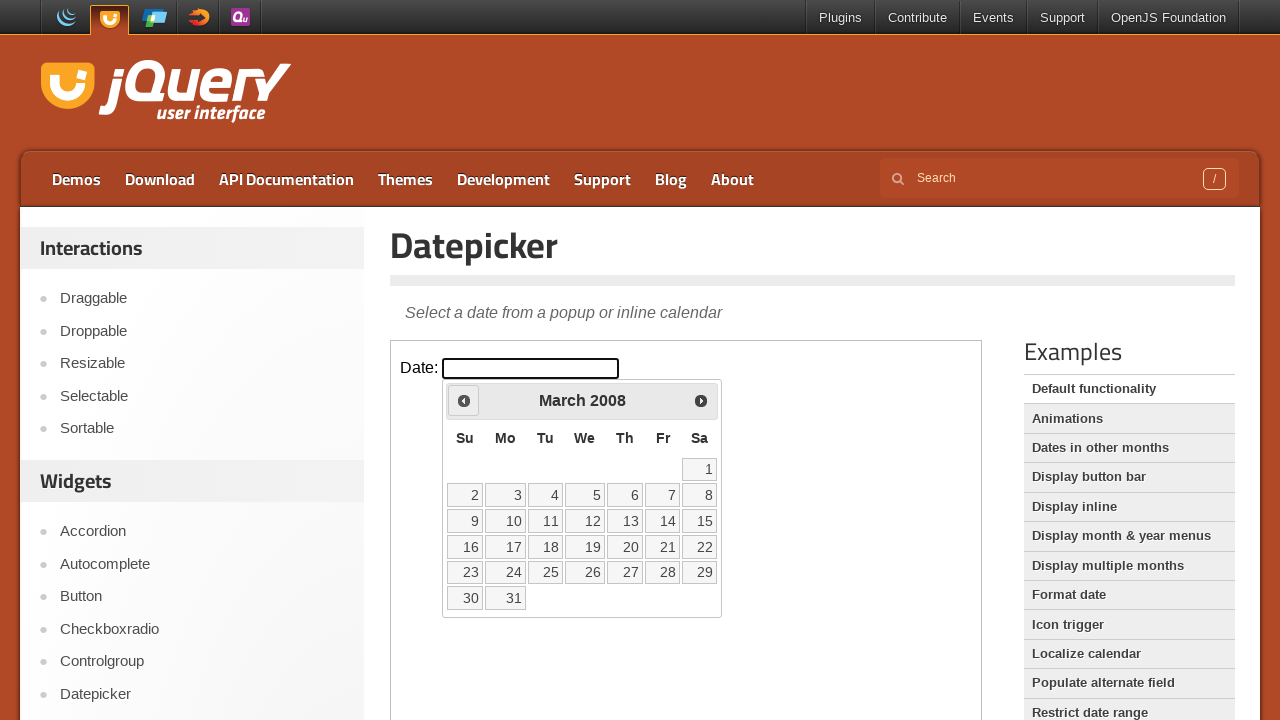

Navigated to previous month from March 2008 at (464, 400) on iframe.demo-frame >> internal:control=enter-frame >> xpath=//span[text()='Prev']
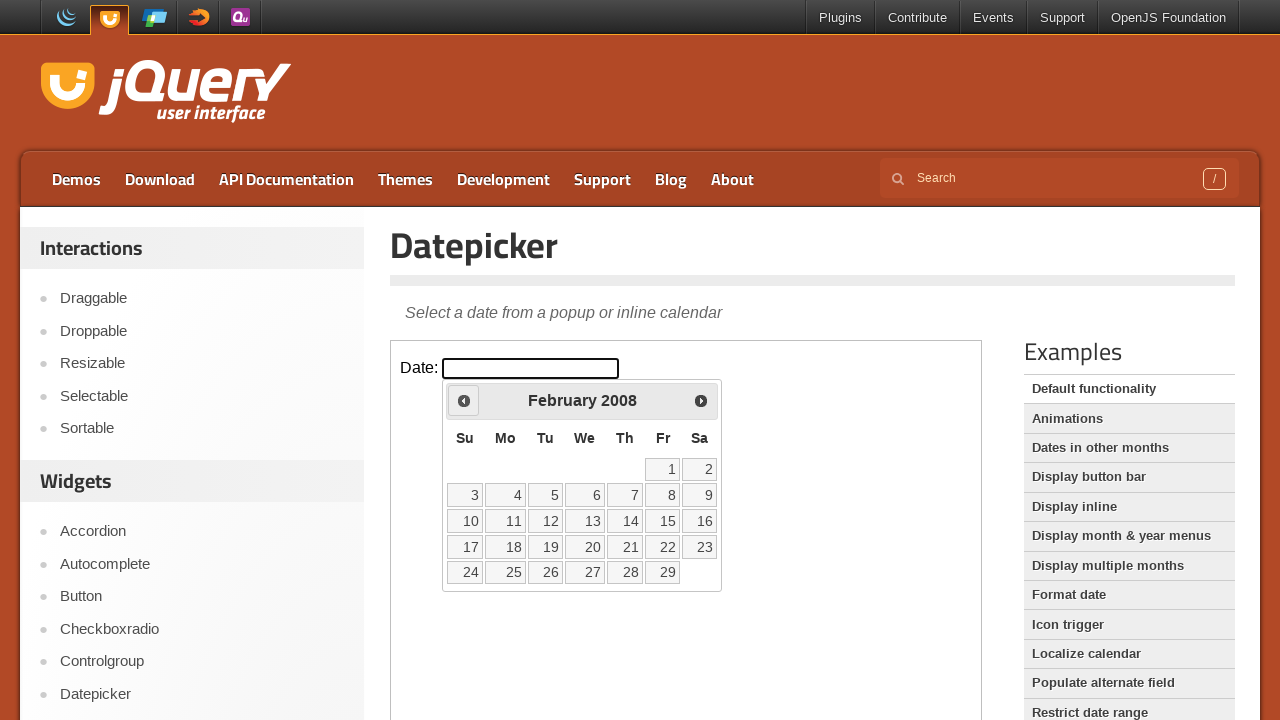

Waited for calendar to update
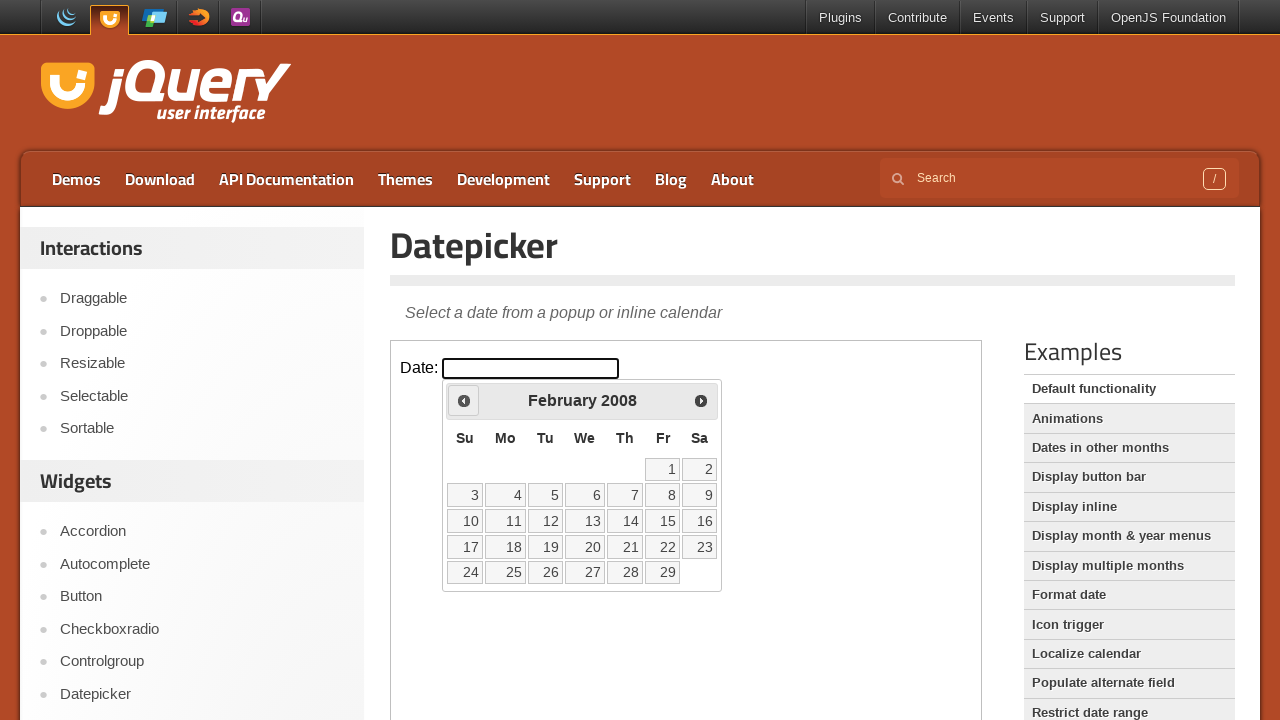

Retrieved current month and year: February 2008
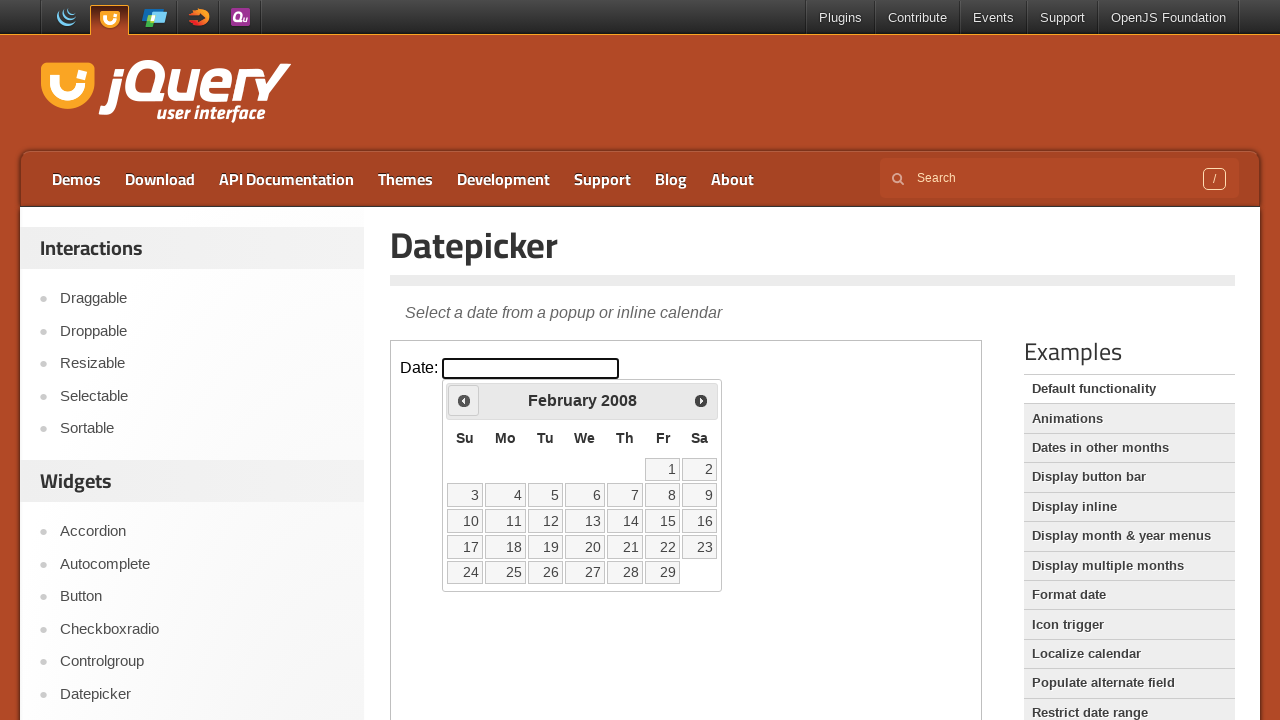

Navigated to previous month from February 2008 at (464, 400) on iframe.demo-frame >> internal:control=enter-frame >> xpath=//span[text()='Prev']
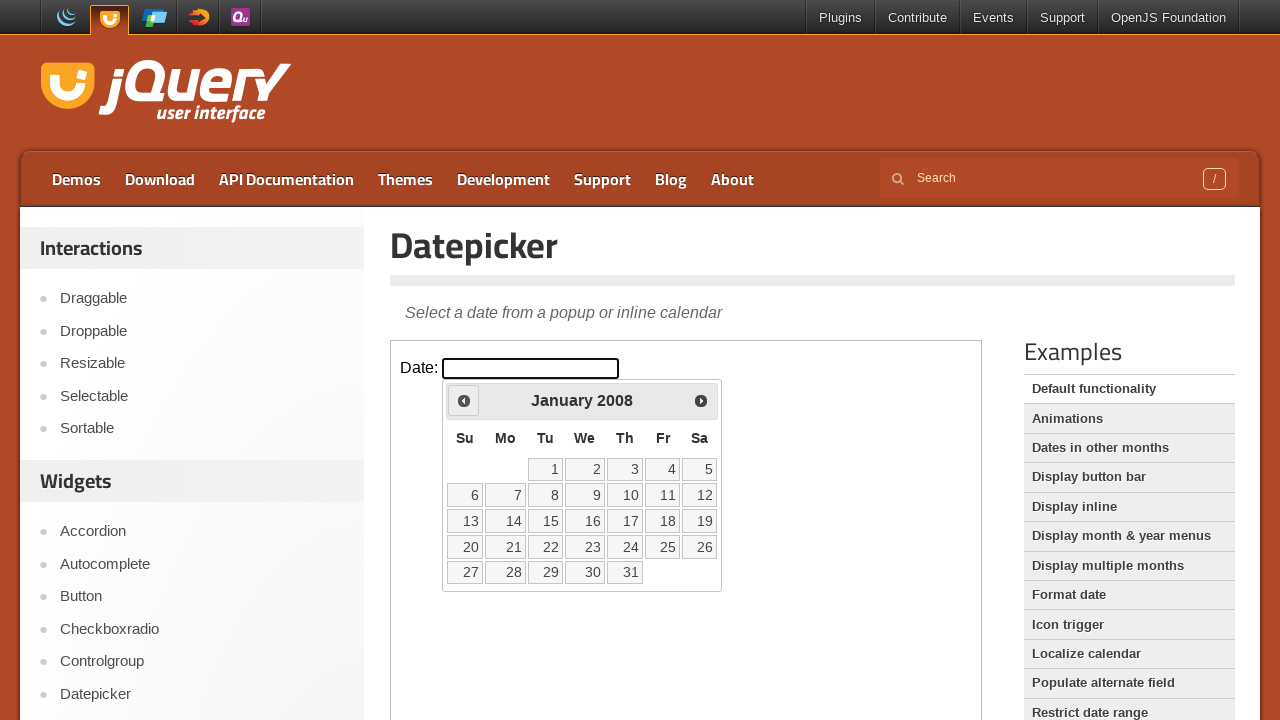

Waited for calendar to update
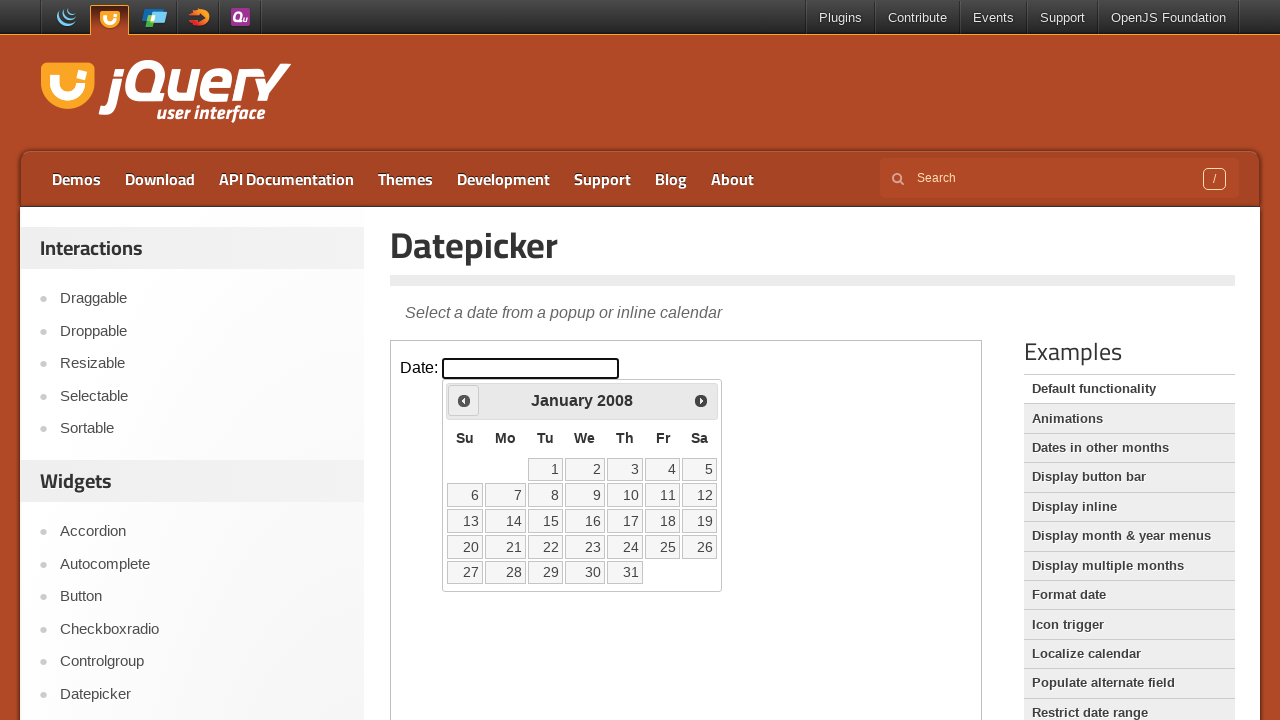

Retrieved current month and year: January 2008
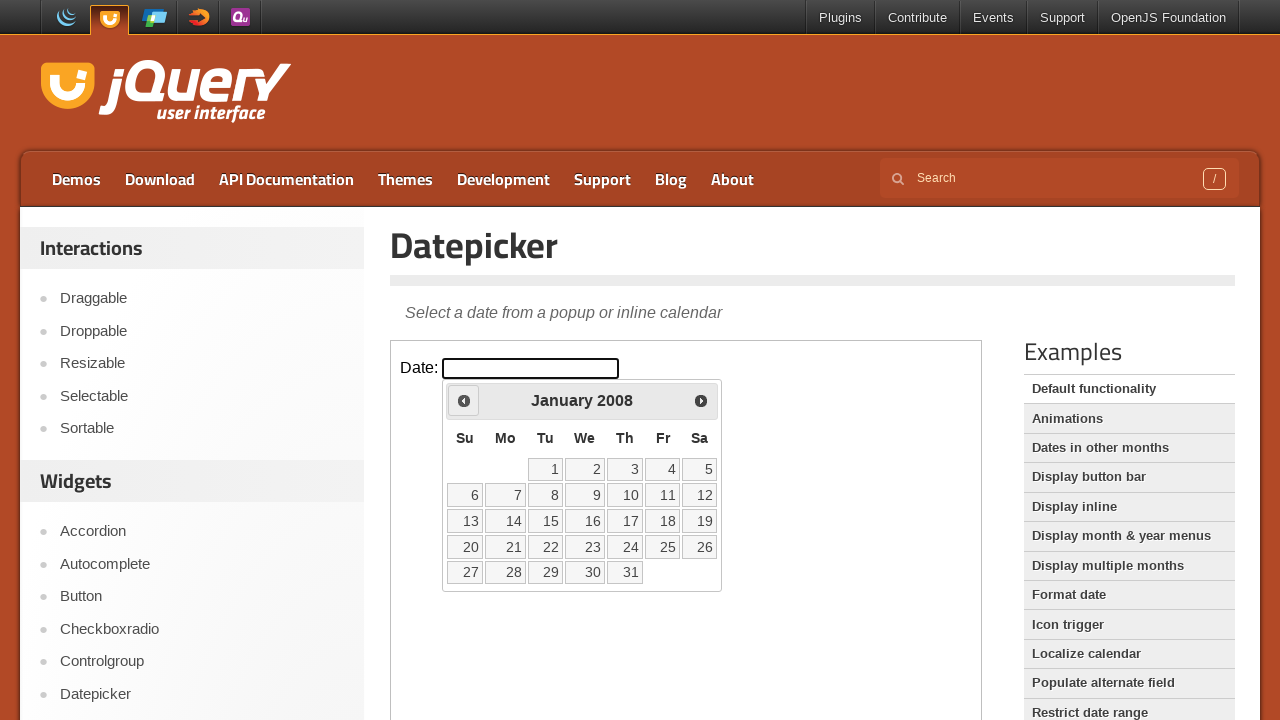

Navigated to previous month from January 2008 at (464, 400) on iframe.demo-frame >> internal:control=enter-frame >> xpath=//span[text()='Prev']
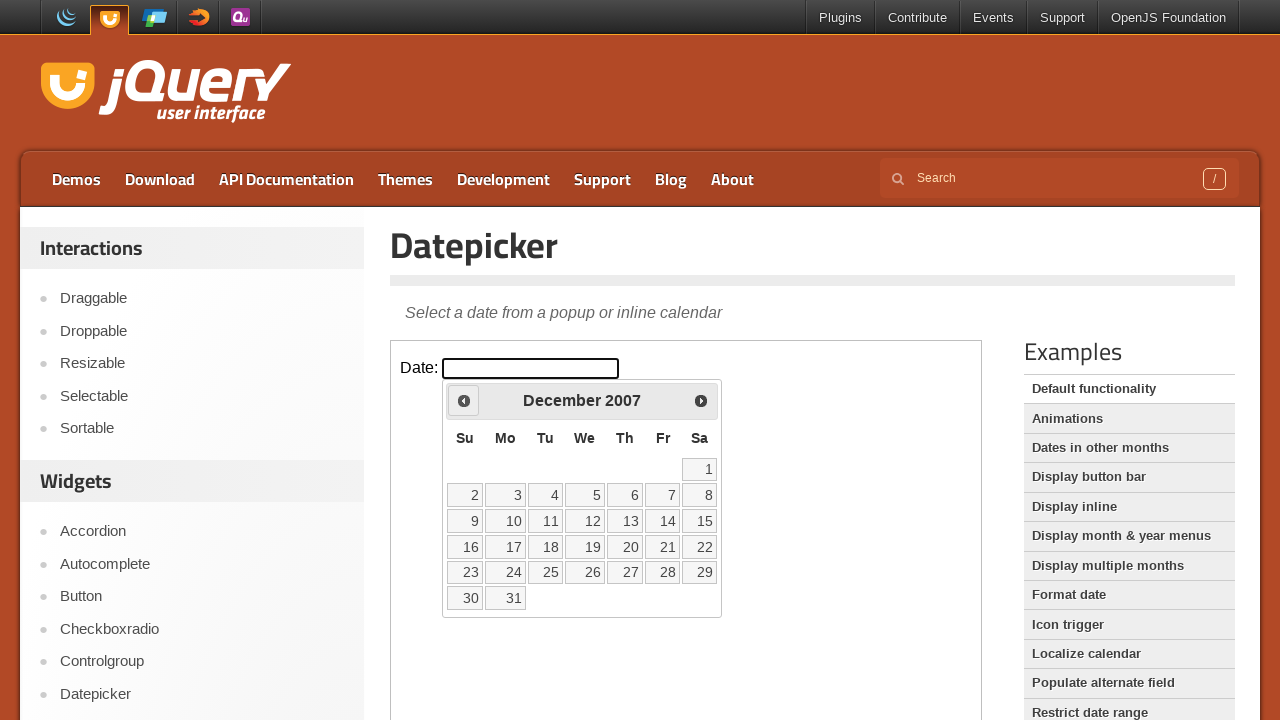

Waited for calendar to update
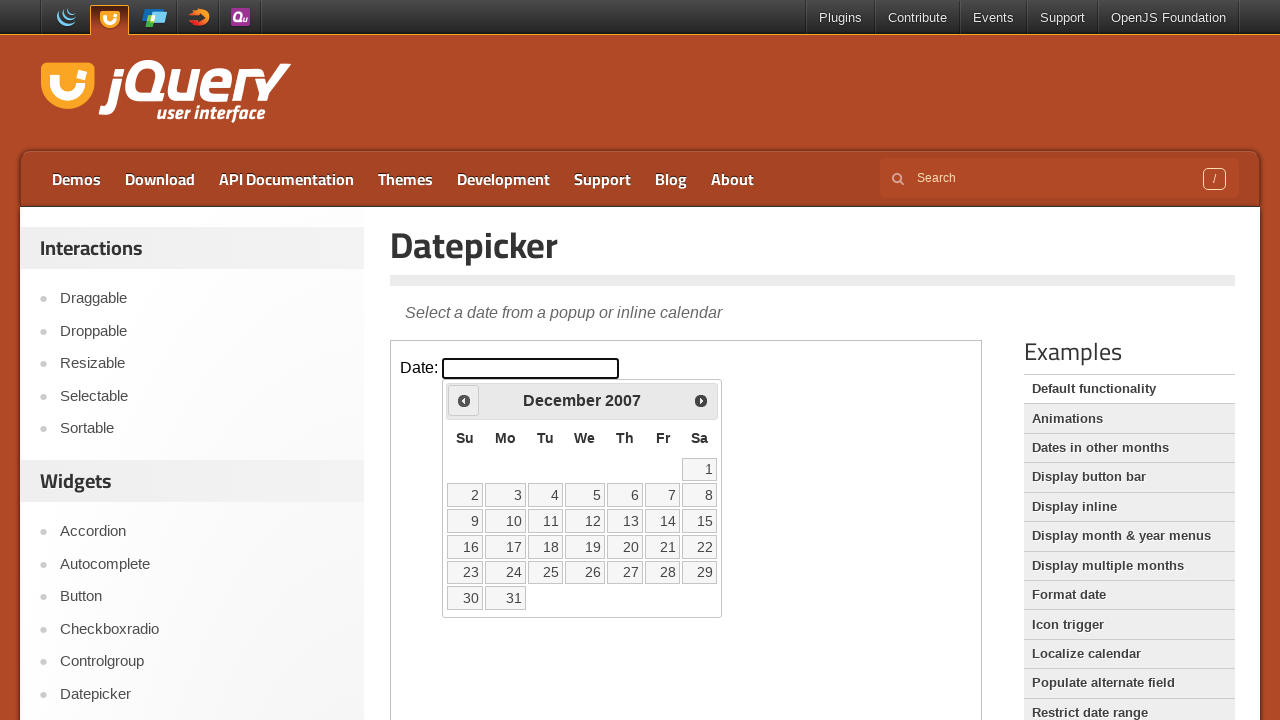

Retrieved current month and year: December 2007
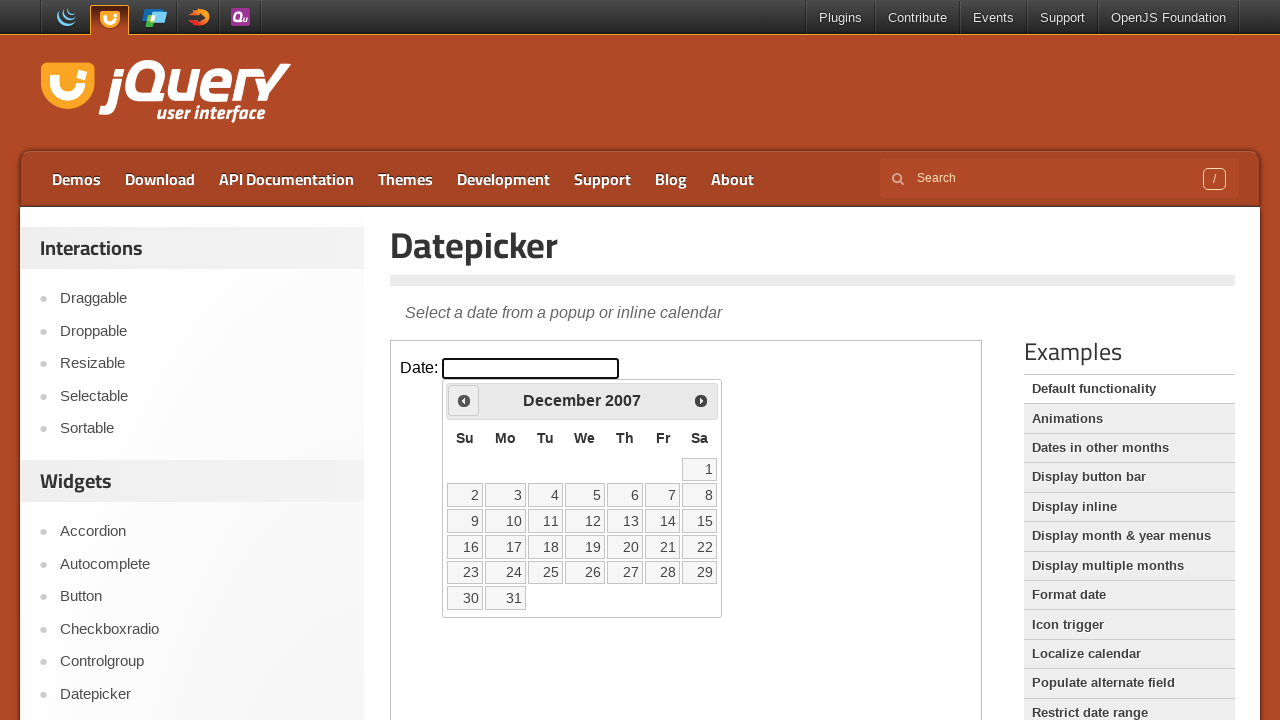

Navigated to previous month from December 2007 at (464, 400) on iframe.demo-frame >> internal:control=enter-frame >> xpath=//span[text()='Prev']
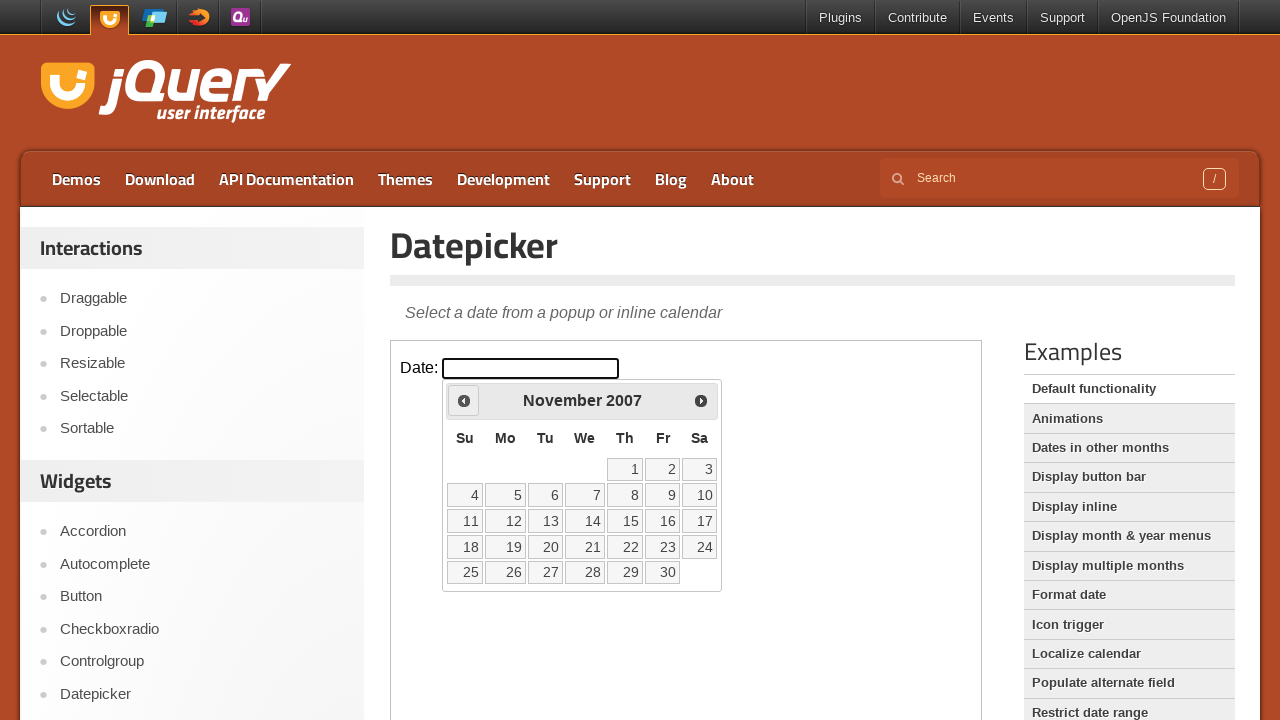

Waited for calendar to update
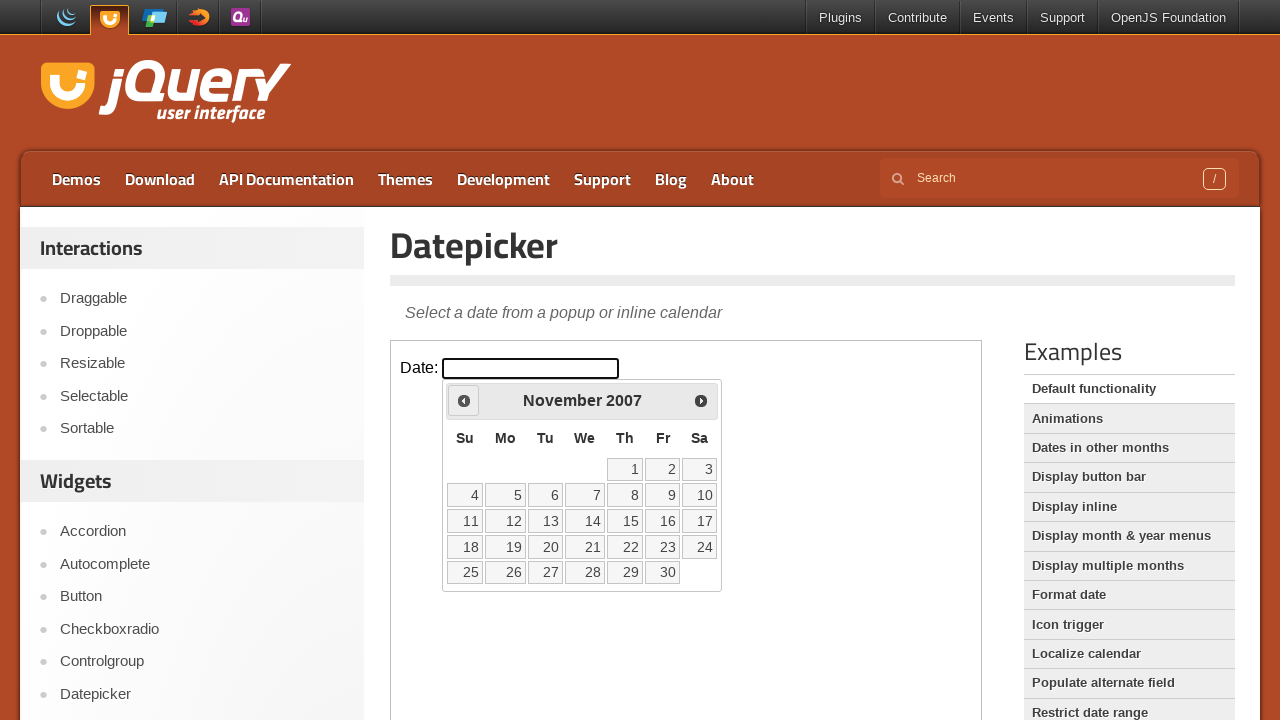

Retrieved current month and year: November 2007
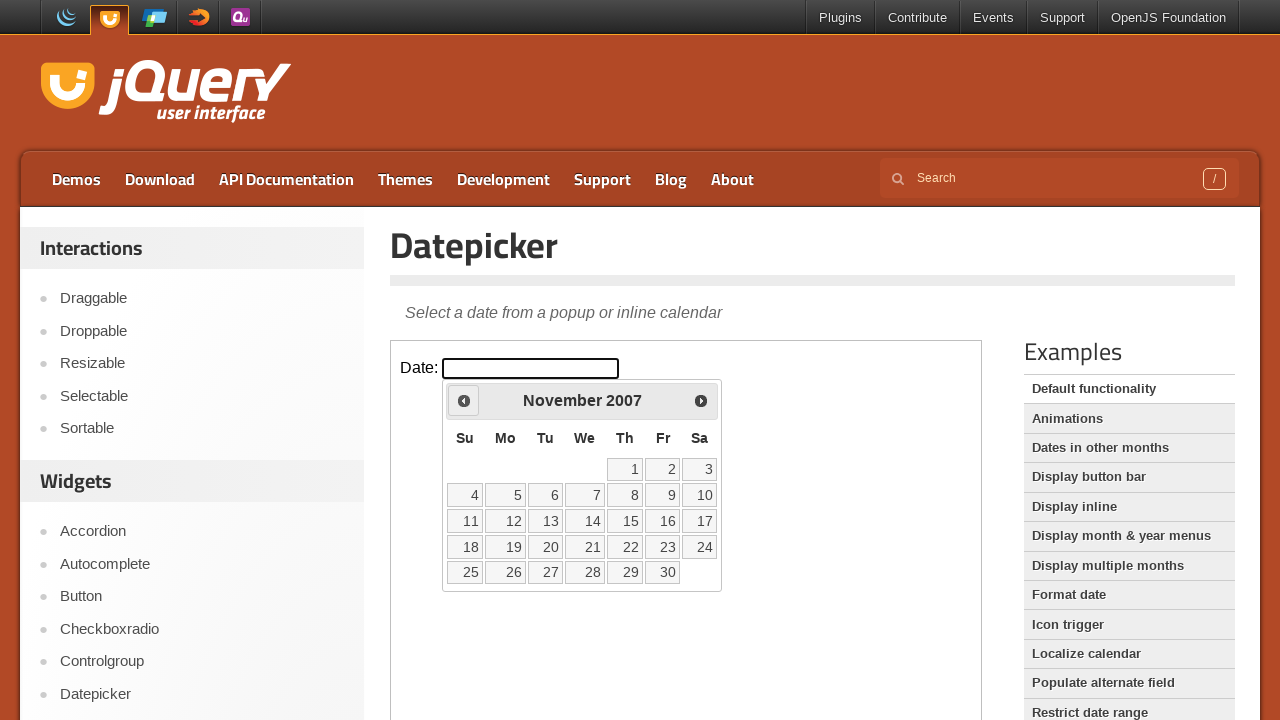

Navigated to previous month from November 2007 at (464, 400) on iframe.demo-frame >> internal:control=enter-frame >> xpath=//span[text()='Prev']
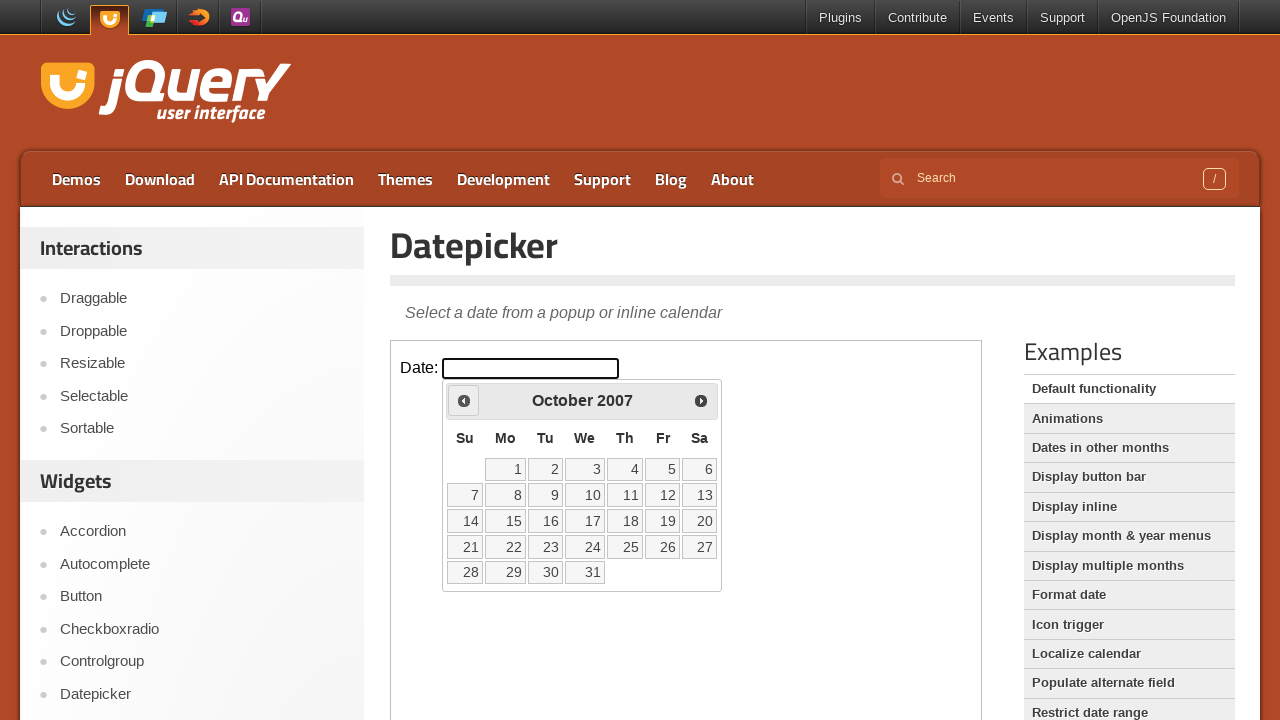

Waited for calendar to update
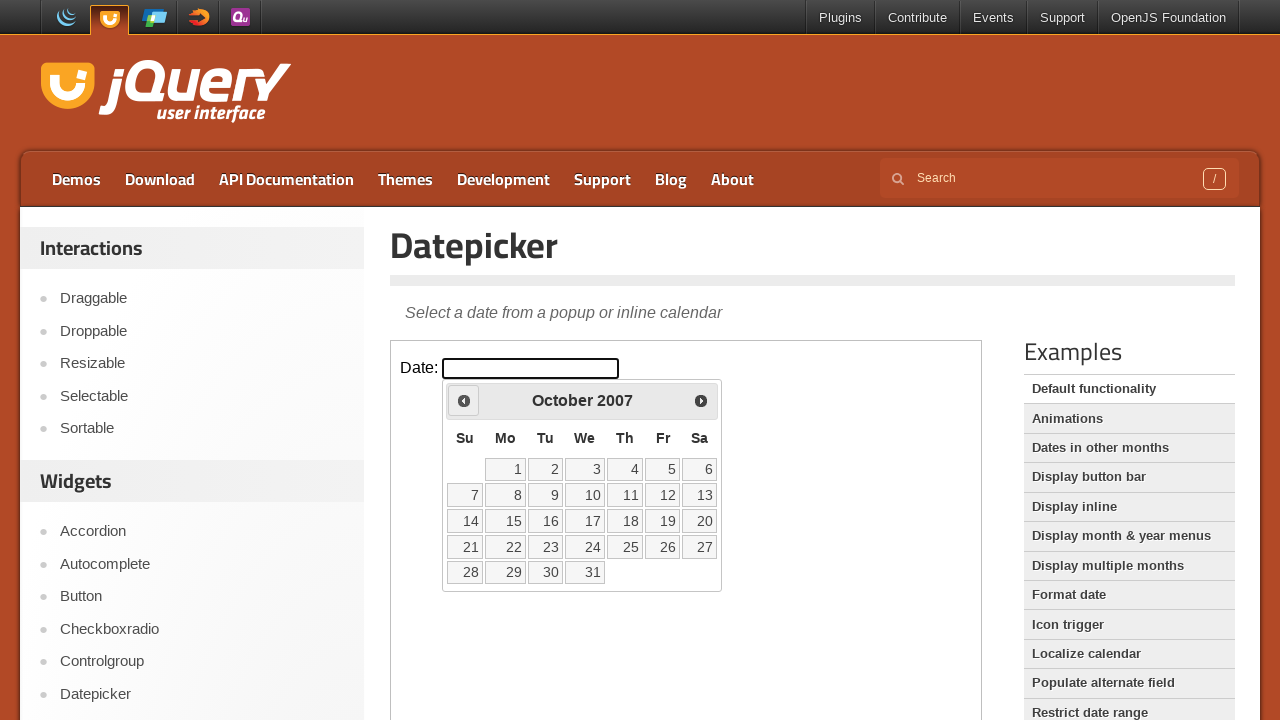

Retrieved current month and year: October 2007
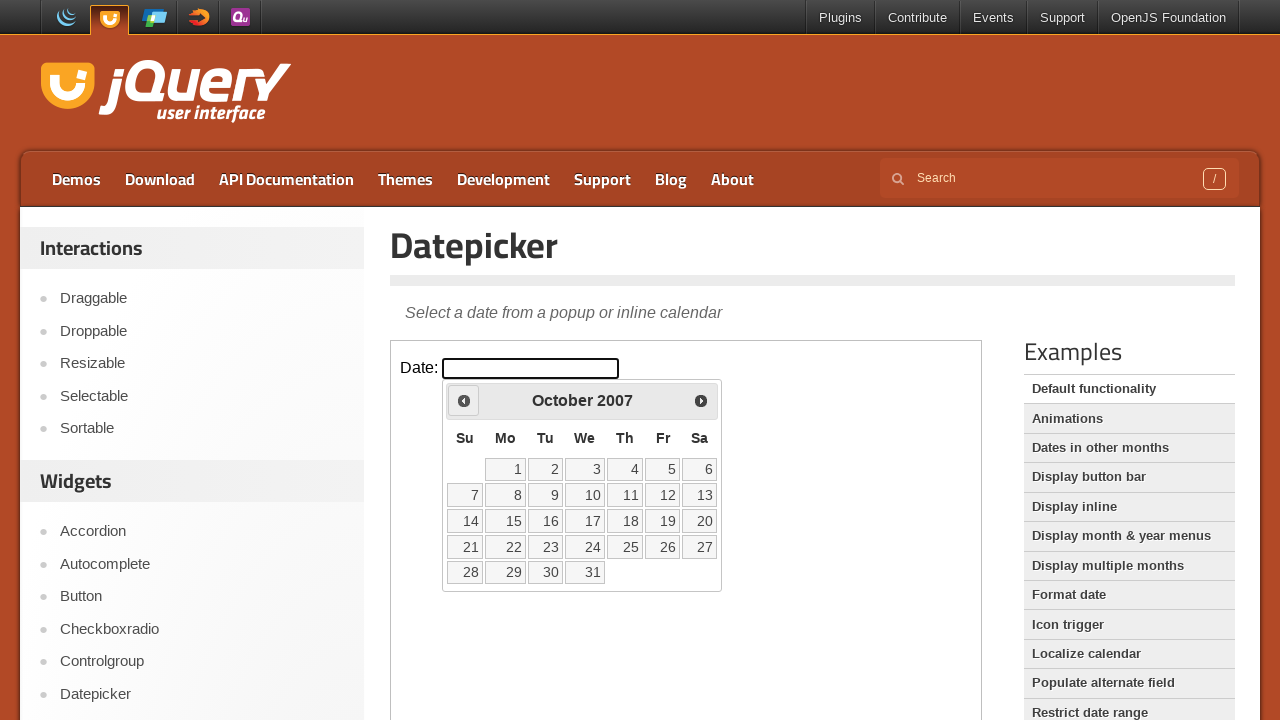

Navigated to previous month from October 2007 at (464, 400) on iframe.demo-frame >> internal:control=enter-frame >> xpath=//span[text()='Prev']
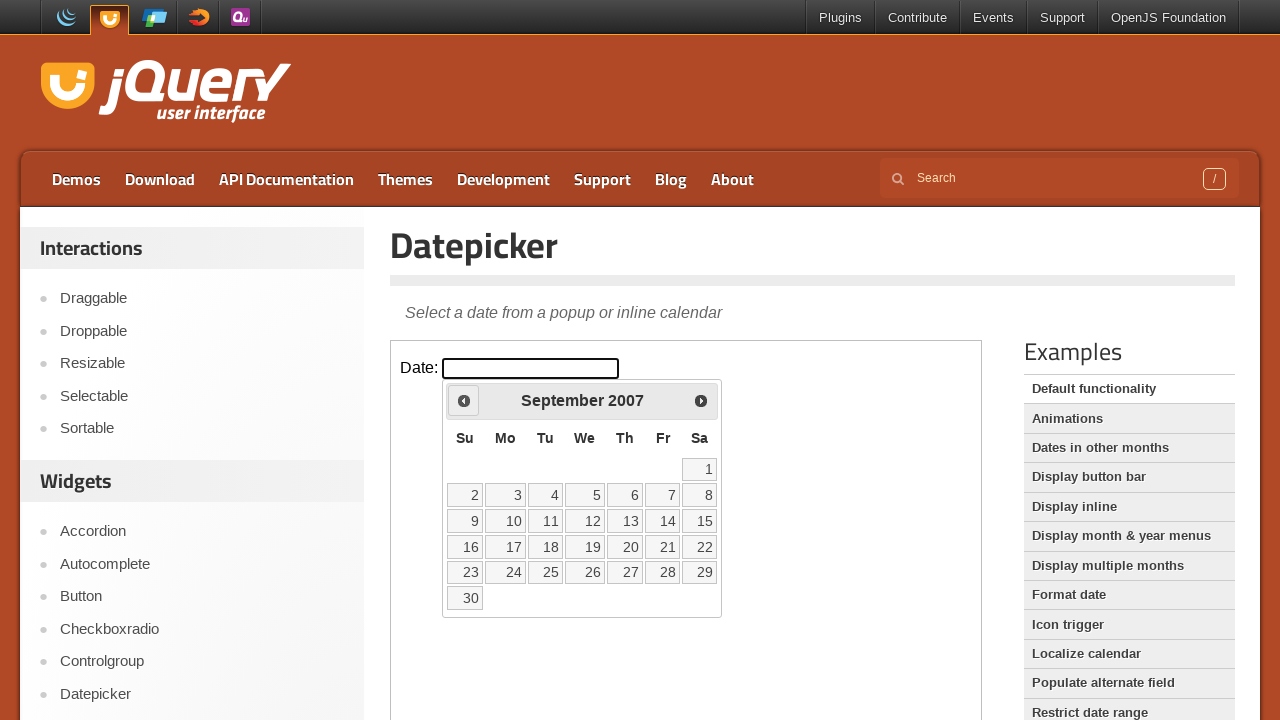

Waited for calendar to update
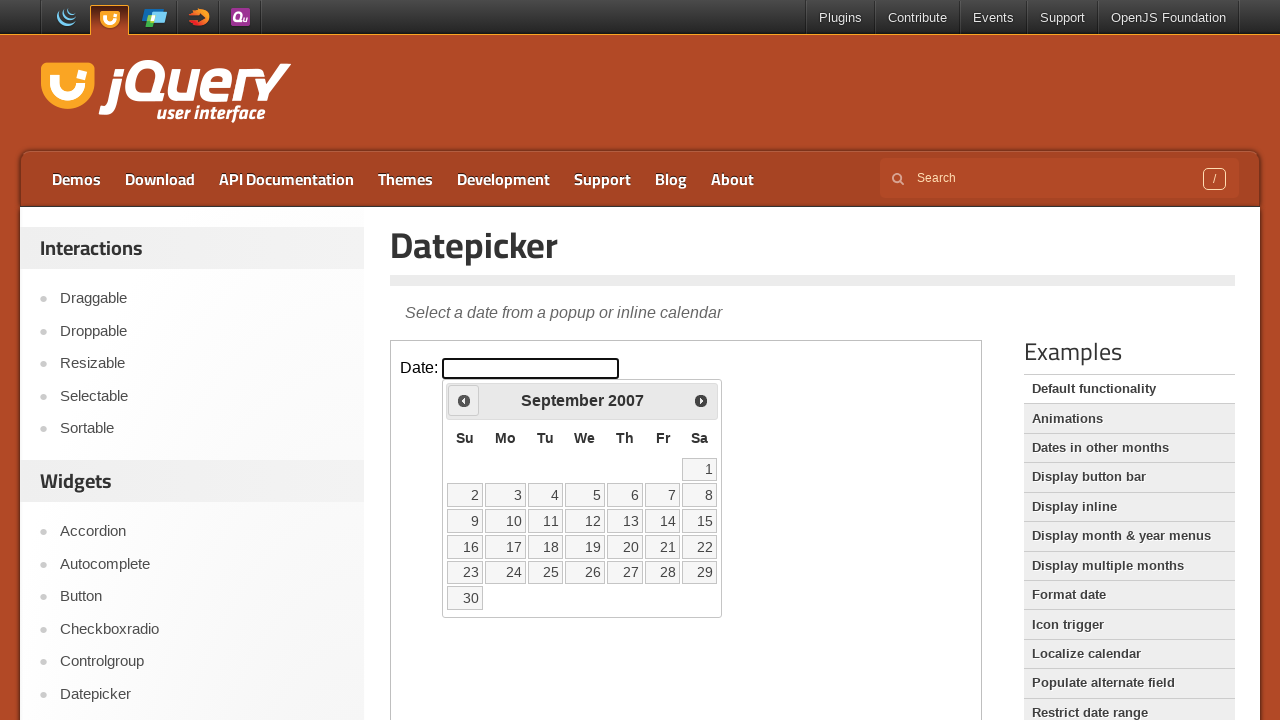

Retrieved current month and year: September 2007
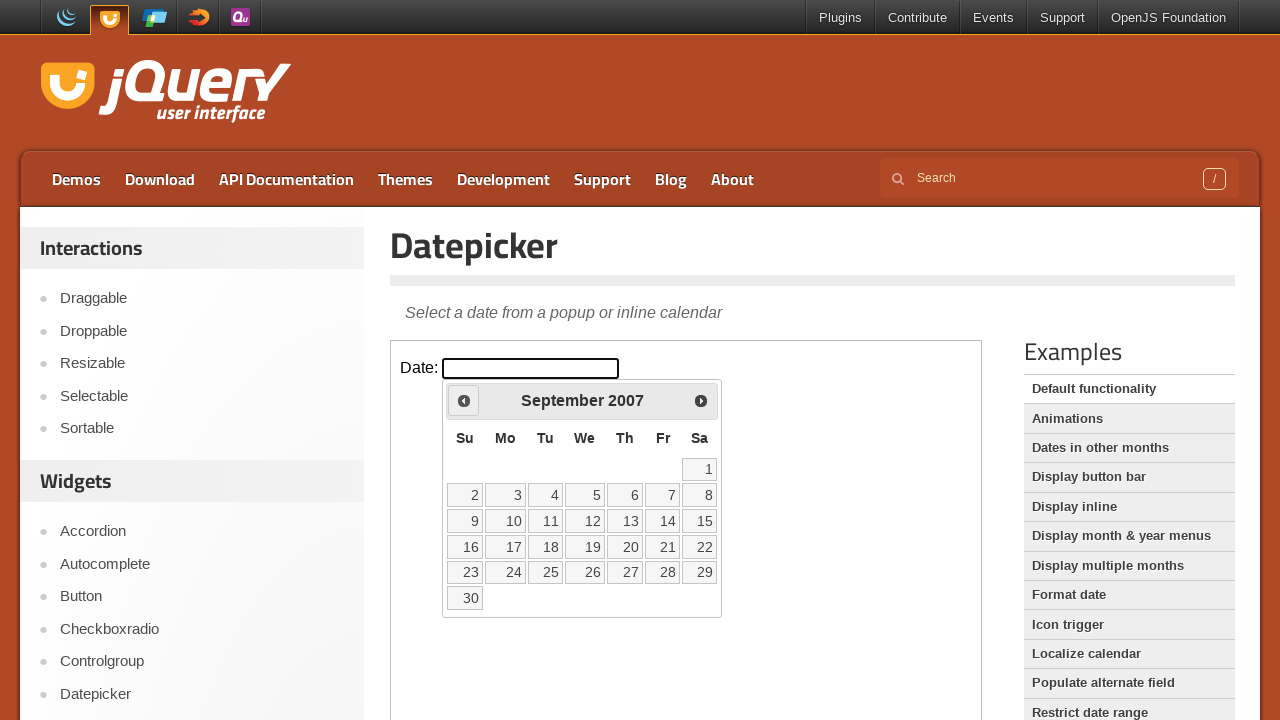

Navigated to previous month from September 2007 at (464, 400) on iframe.demo-frame >> internal:control=enter-frame >> xpath=//span[text()='Prev']
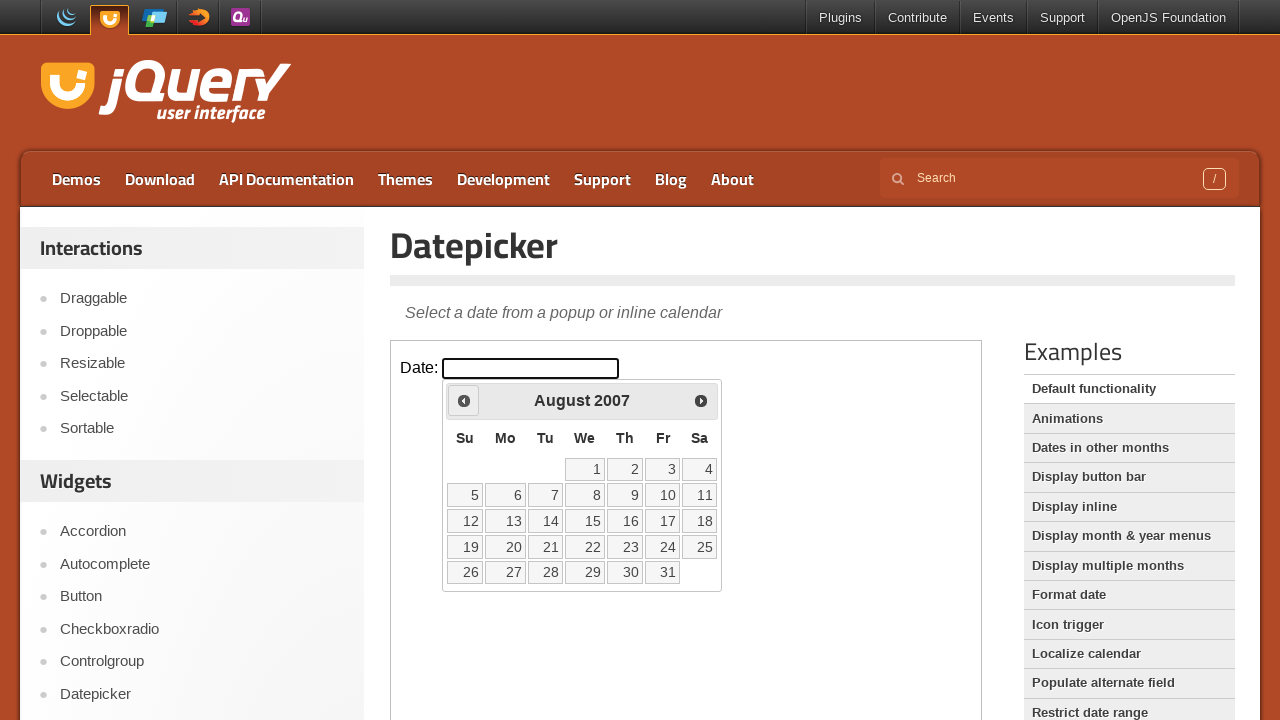

Waited for calendar to update
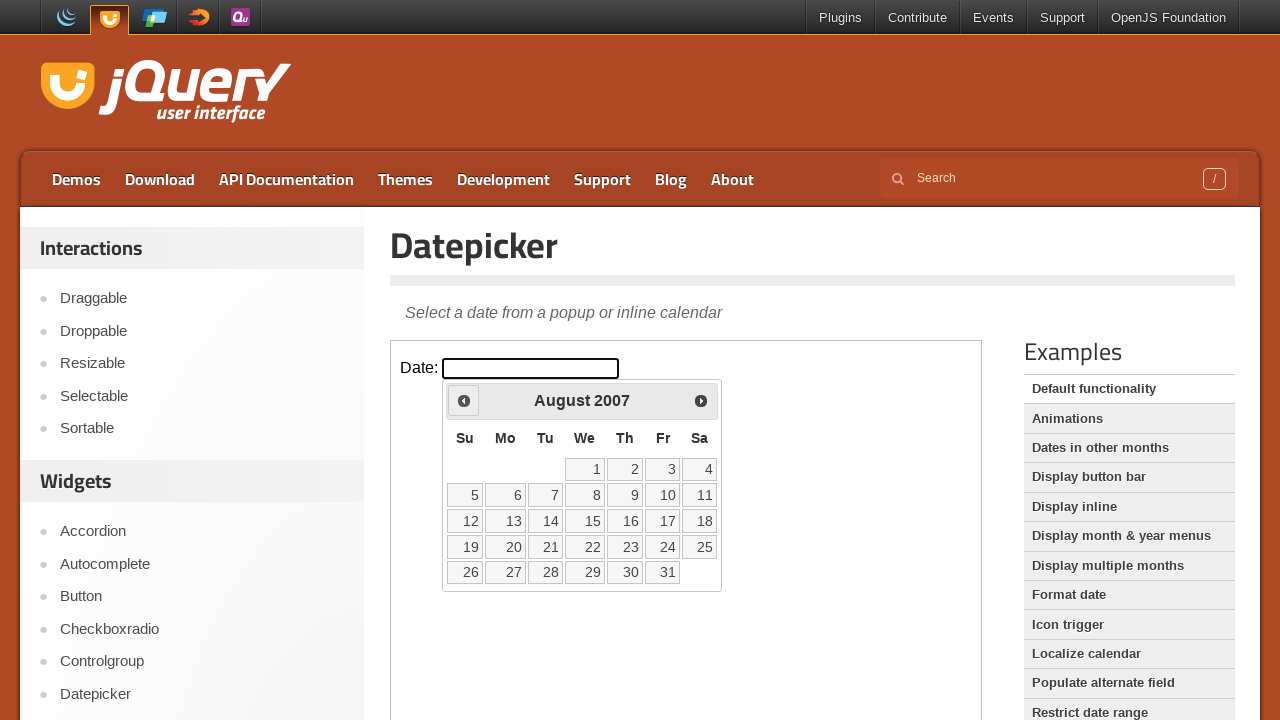

Retrieved current month and year: August 2007
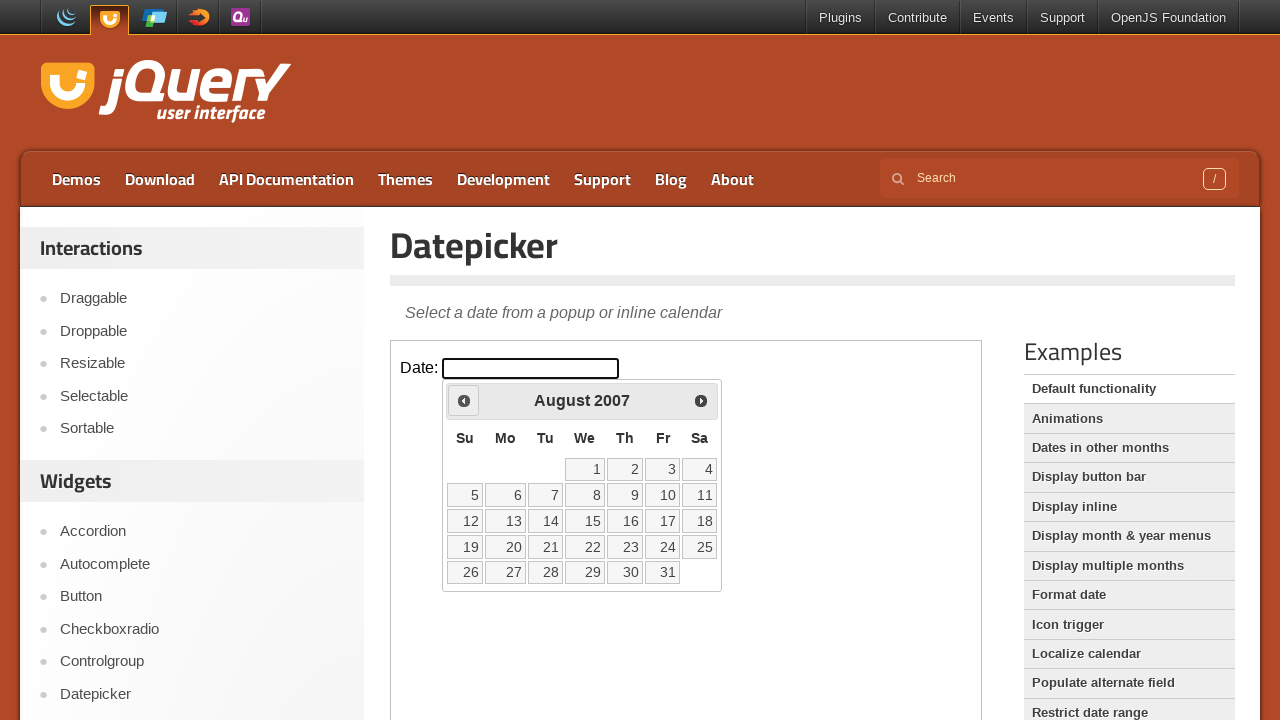

Navigated to previous month from August 2007 at (464, 400) on iframe.demo-frame >> internal:control=enter-frame >> xpath=//span[text()='Prev']
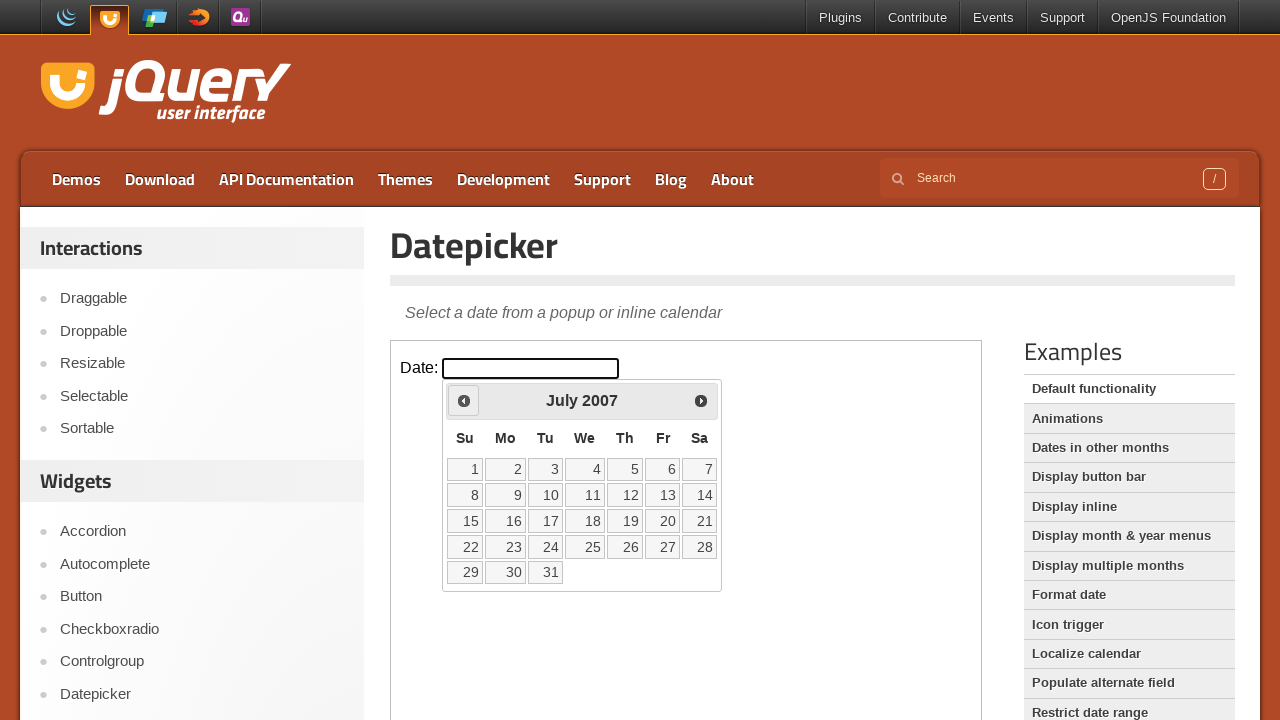

Waited for calendar to update
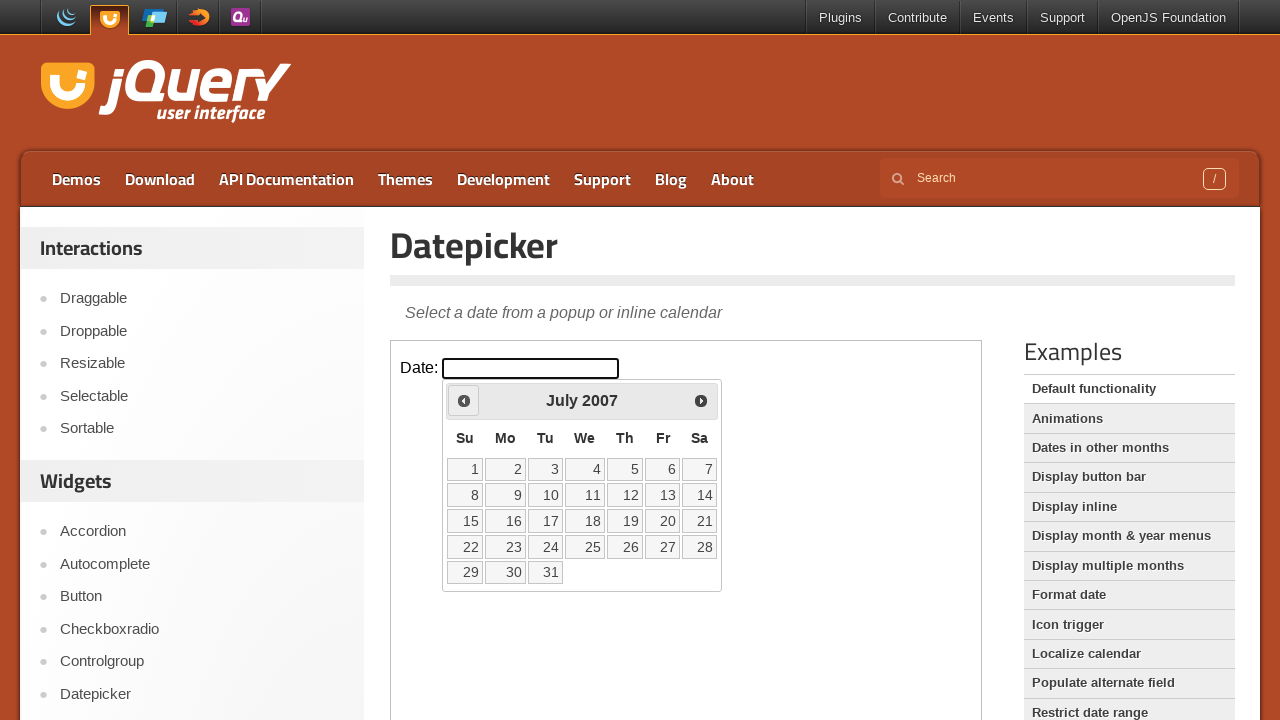

Retrieved current month and year: July 2007
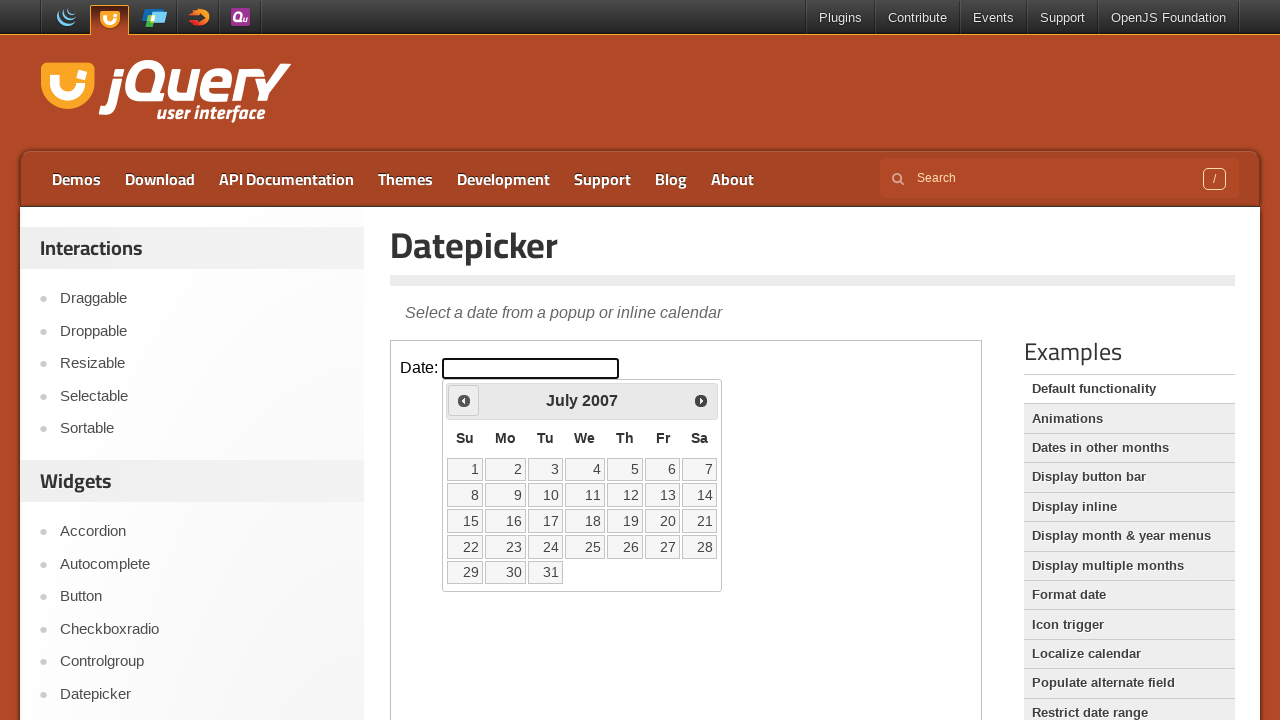

Navigated to previous month from July 2007 at (464, 400) on iframe.demo-frame >> internal:control=enter-frame >> xpath=//span[text()='Prev']
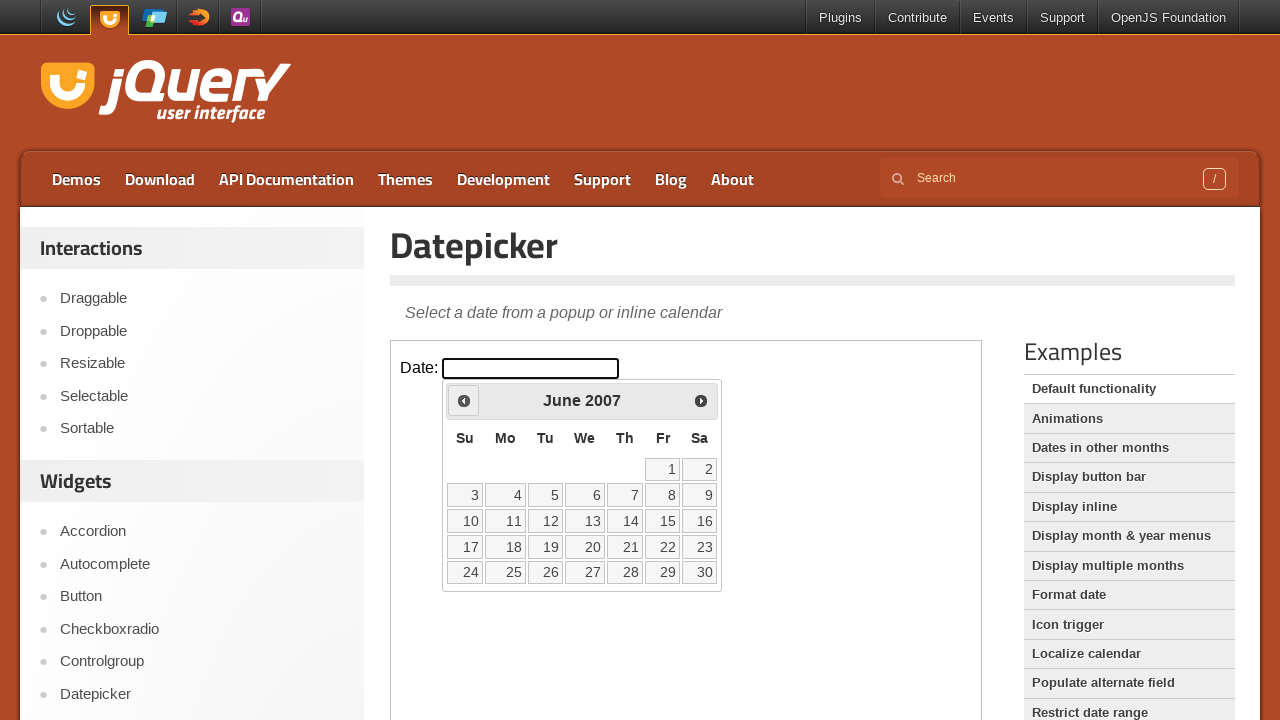

Waited for calendar to update
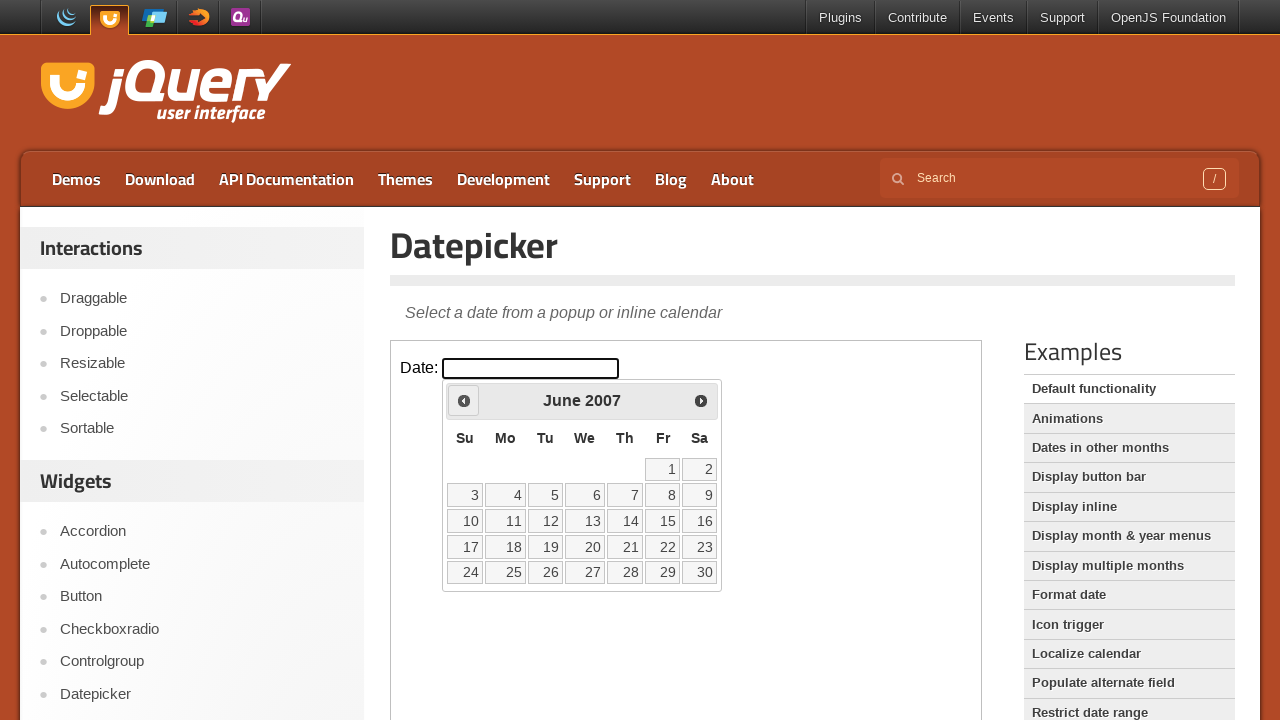

Retrieved current month and year: June 2007
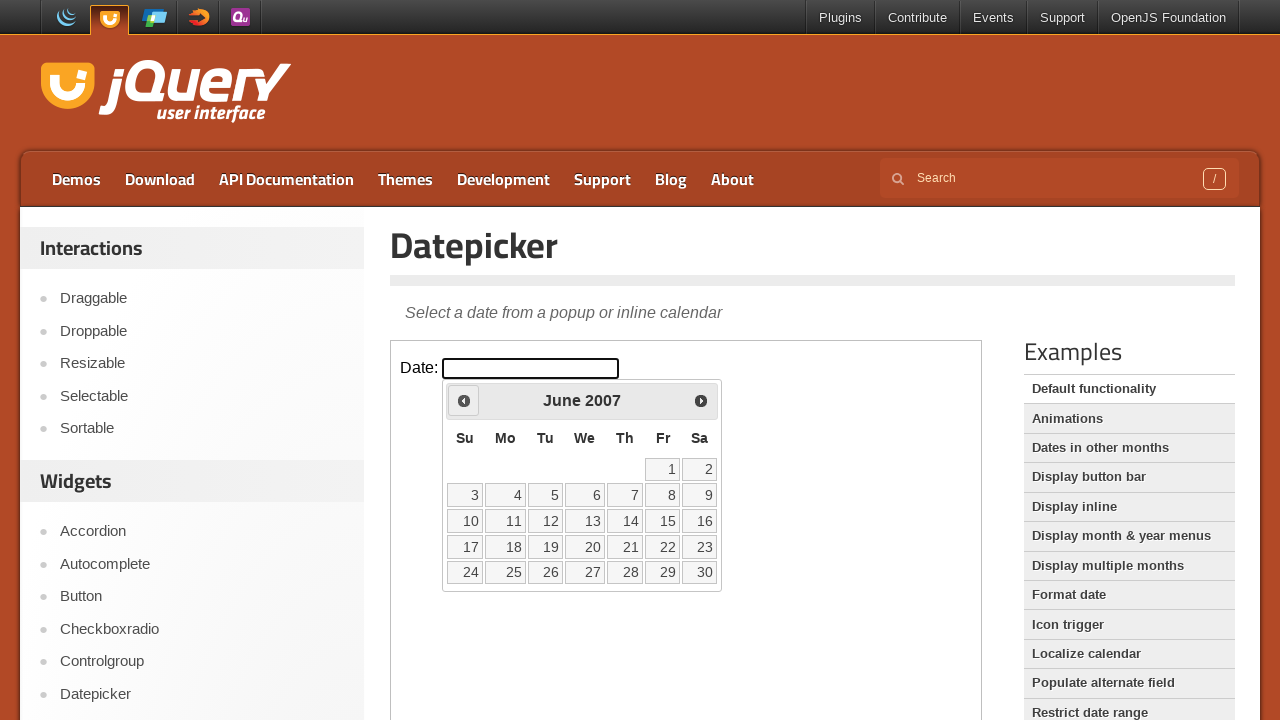

Navigated to previous month from June 2007 at (464, 400) on iframe.demo-frame >> internal:control=enter-frame >> xpath=//span[text()='Prev']
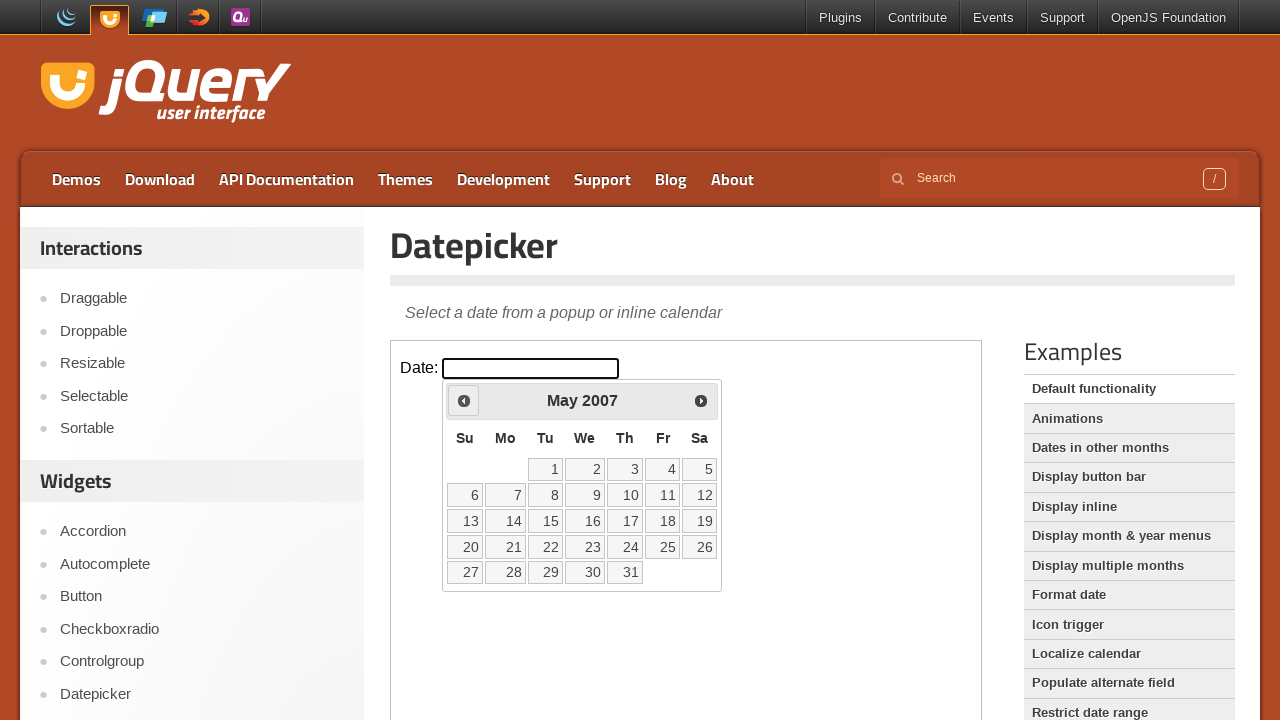

Waited for calendar to update
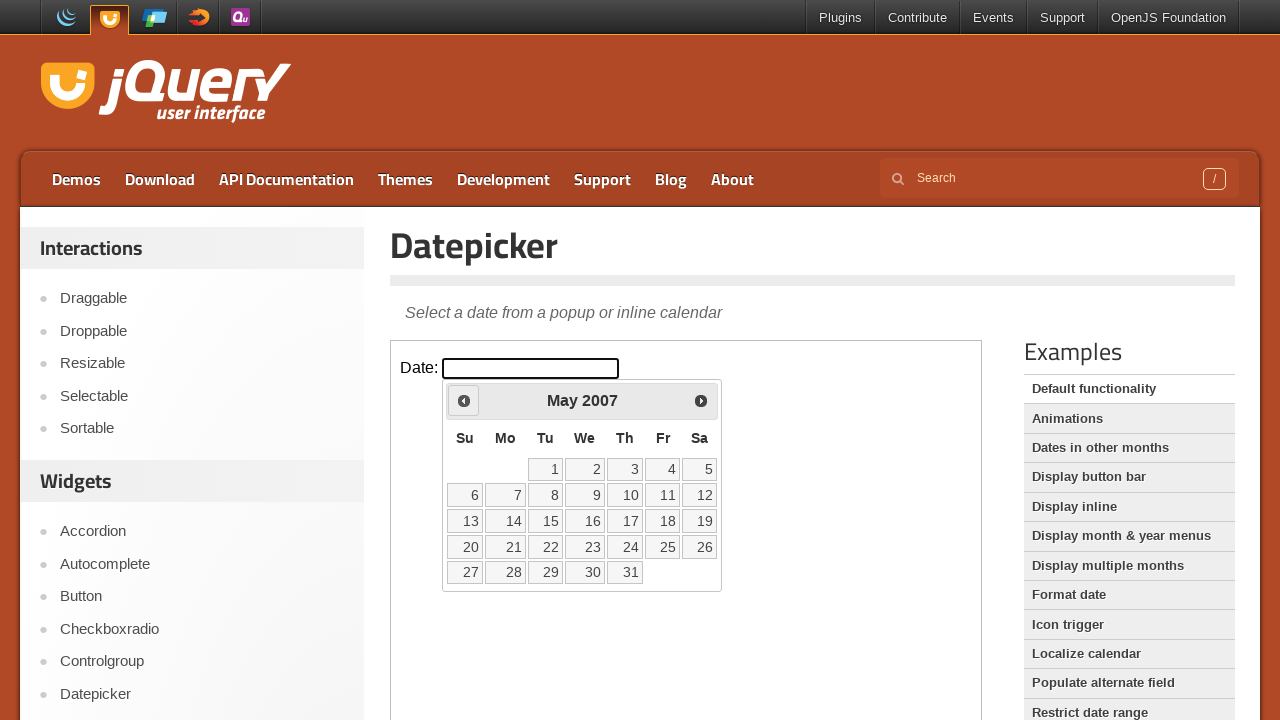

Retrieved current month and year: May 2007
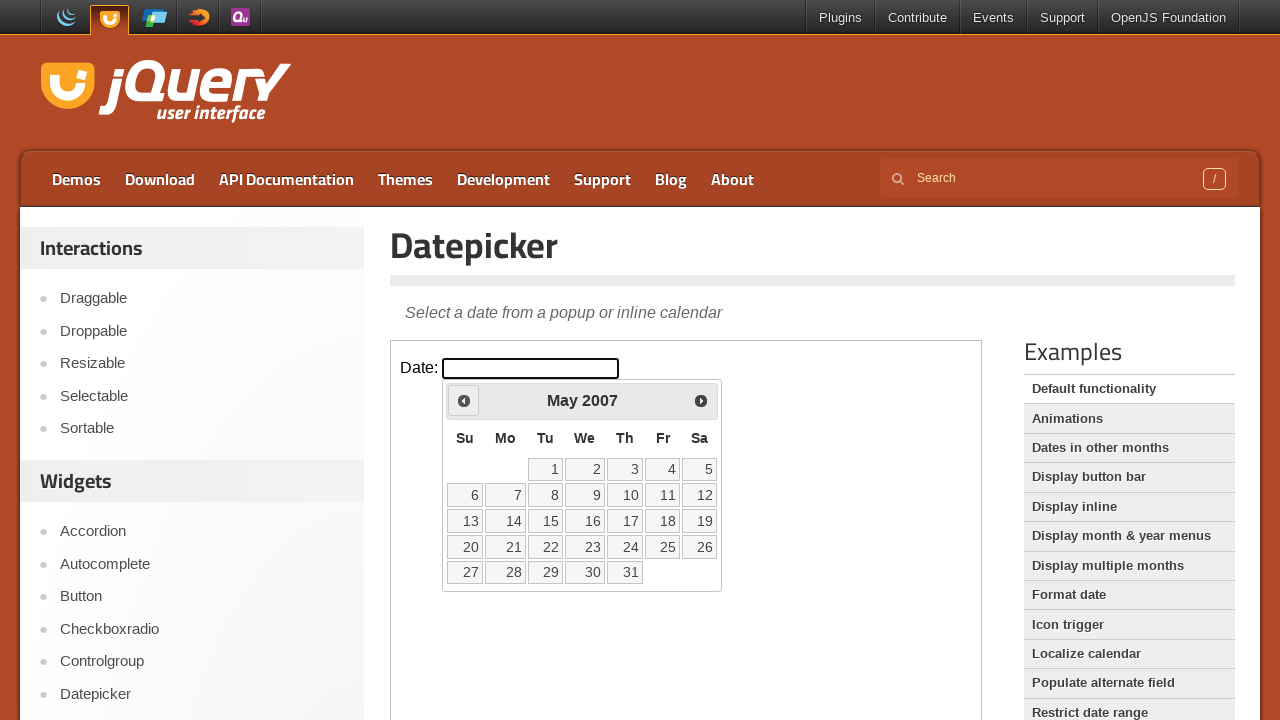

Navigated to previous month from May 2007 at (464, 400) on iframe.demo-frame >> internal:control=enter-frame >> xpath=//span[text()='Prev']
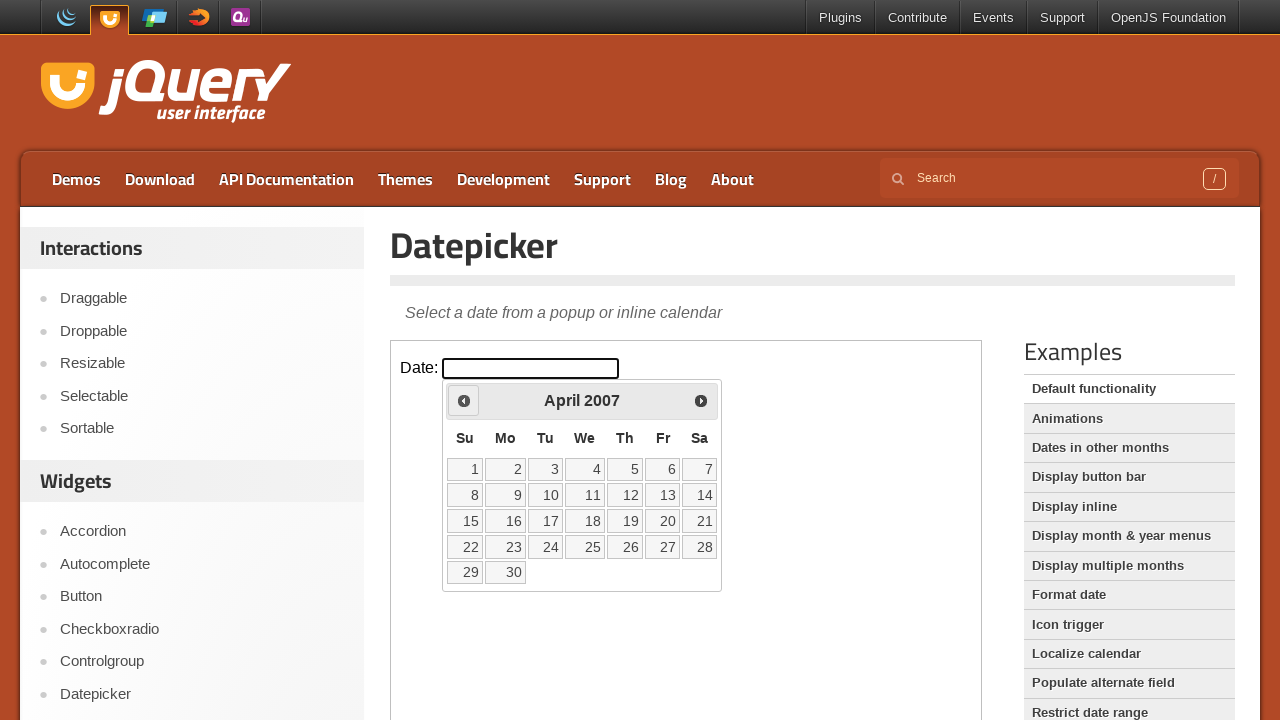

Waited for calendar to update
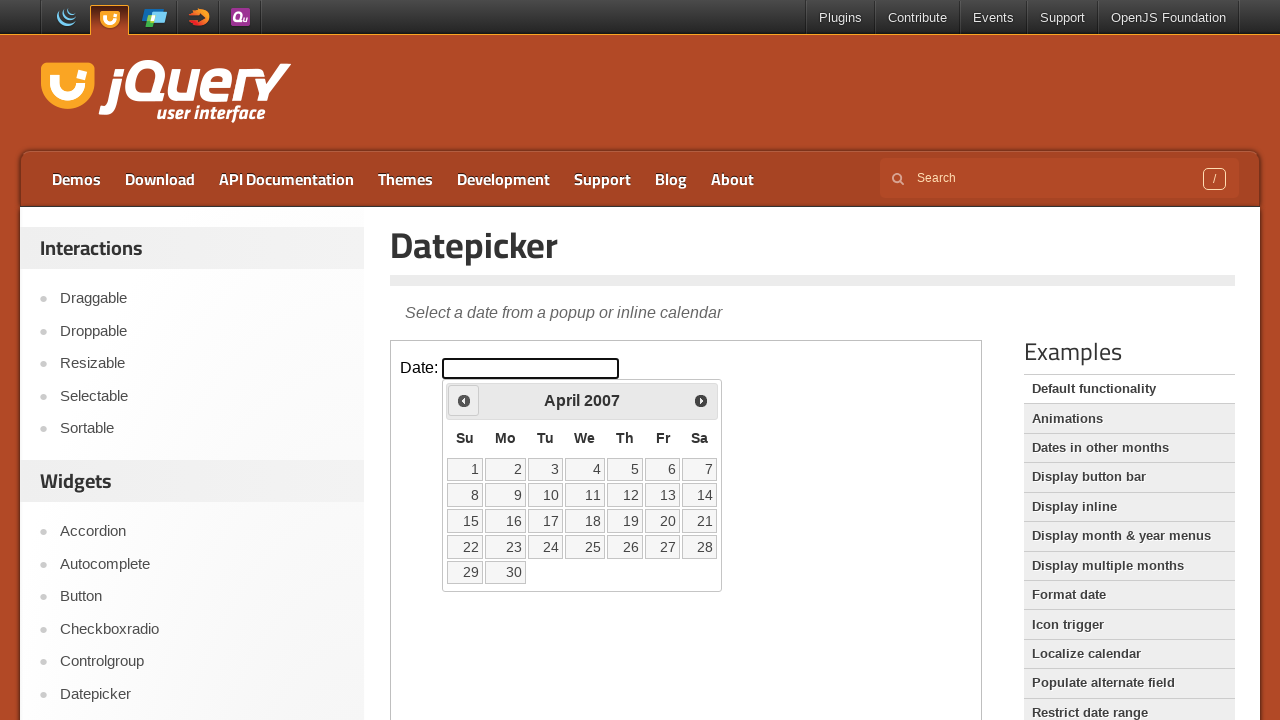

Retrieved current month and year: April 2007
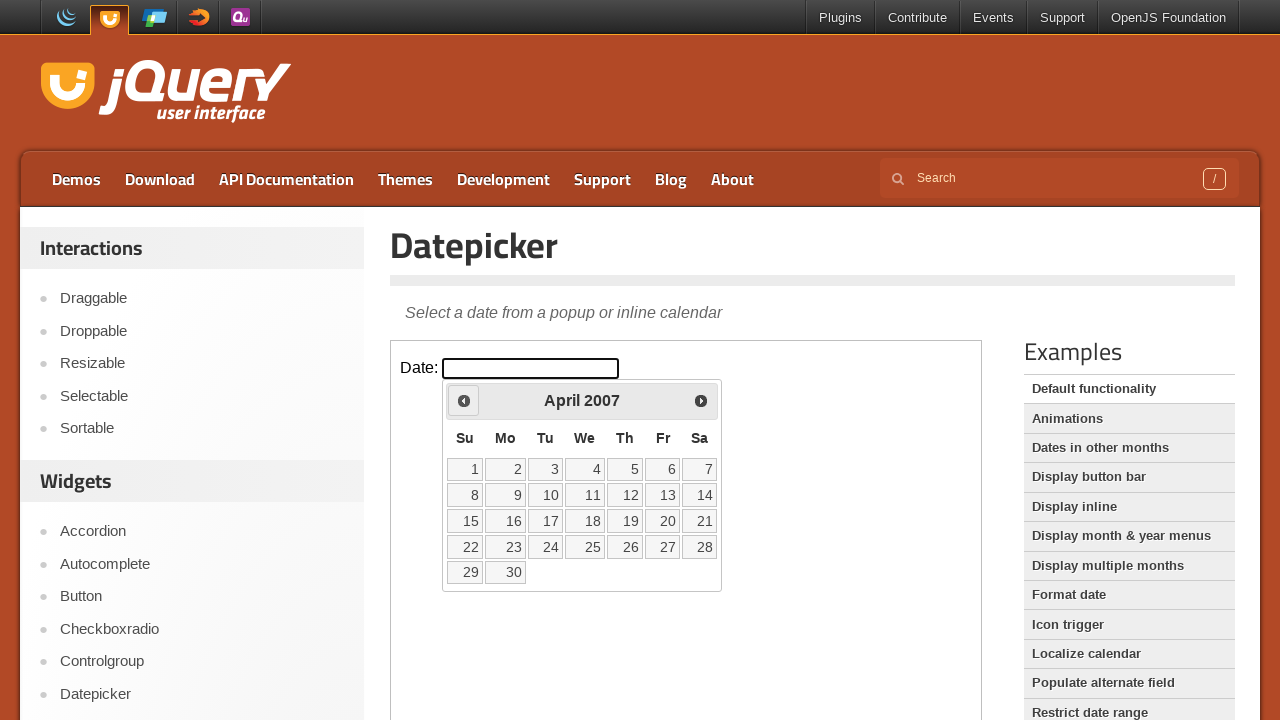

Navigated to previous month from April 2007 at (464, 400) on iframe.demo-frame >> internal:control=enter-frame >> xpath=//span[text()='Prev']
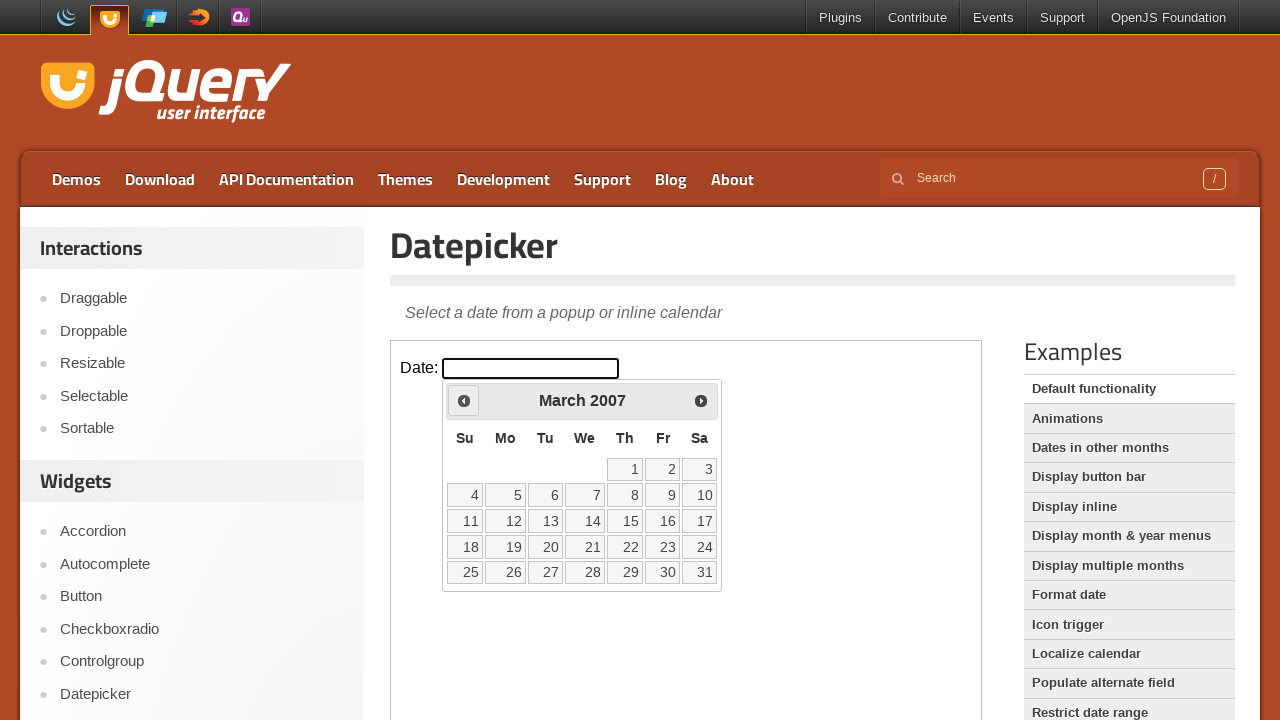

Waited for calendar to update
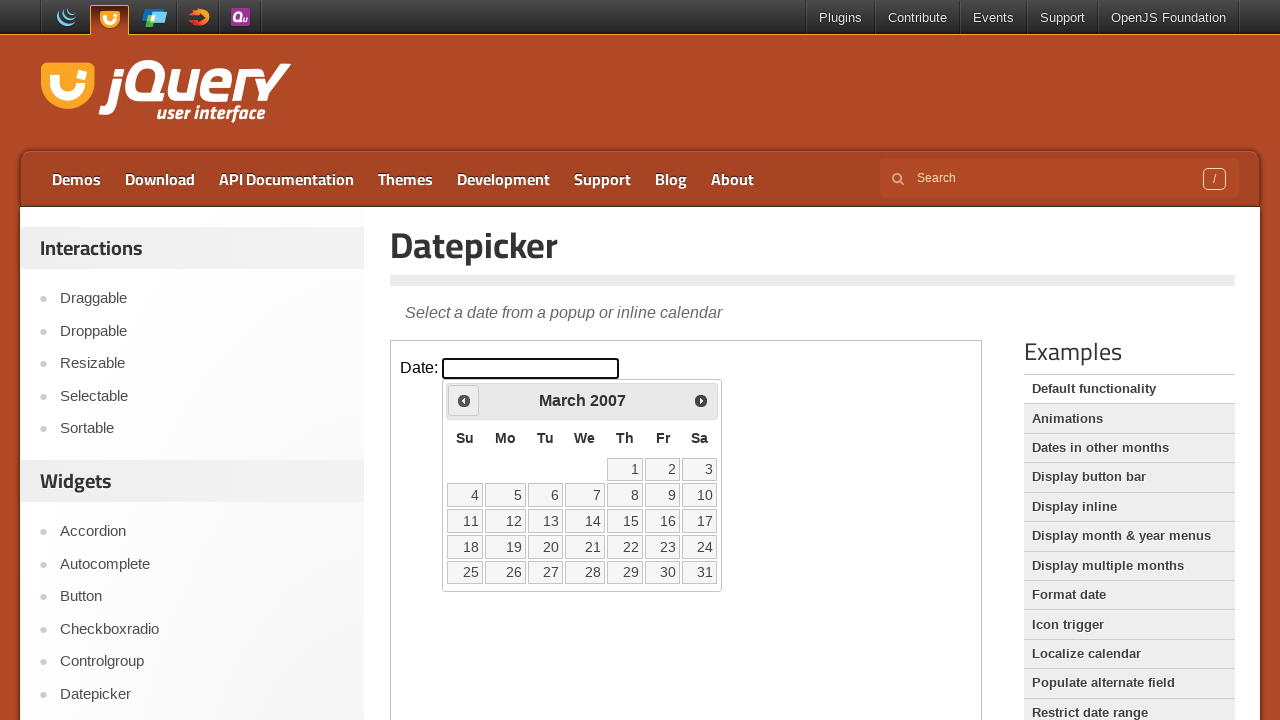

Retrieved current month and year: March 2007
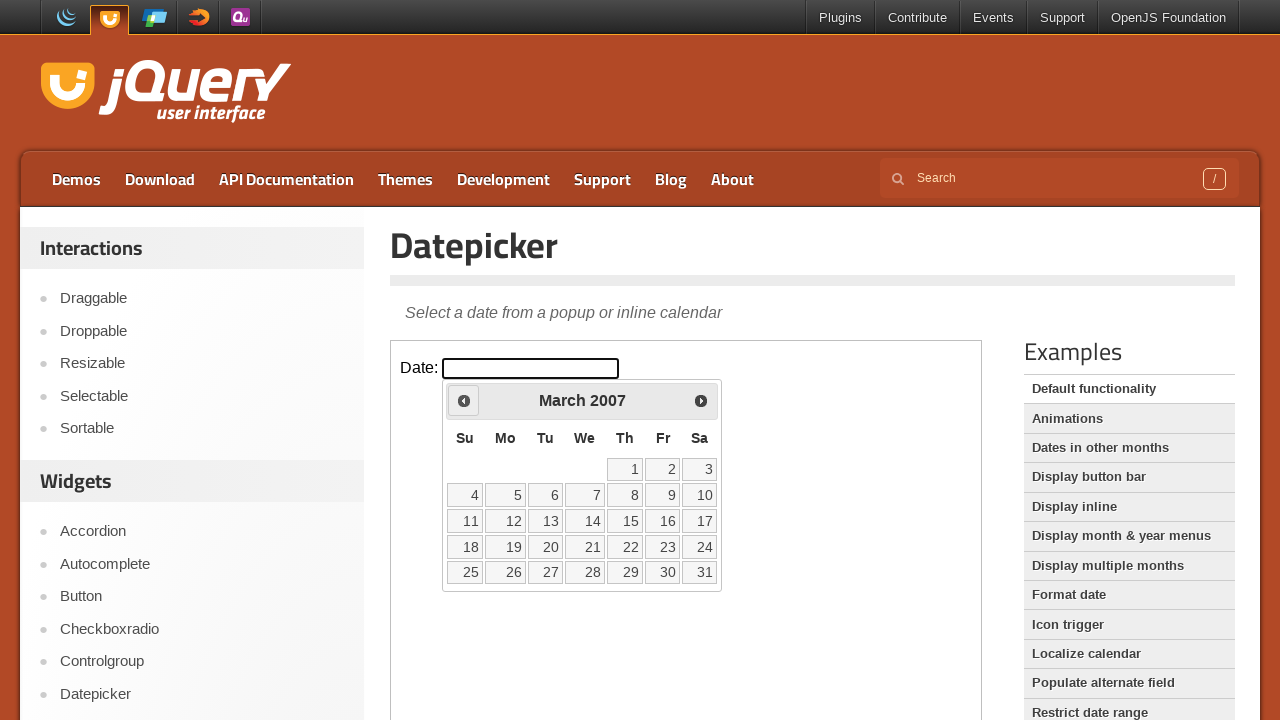

Navigated to previous month from March 2007 at (464, 400) on iframe.demo-frame >> internal:control=enter-frame >> xpath=//span[text()='Prev']
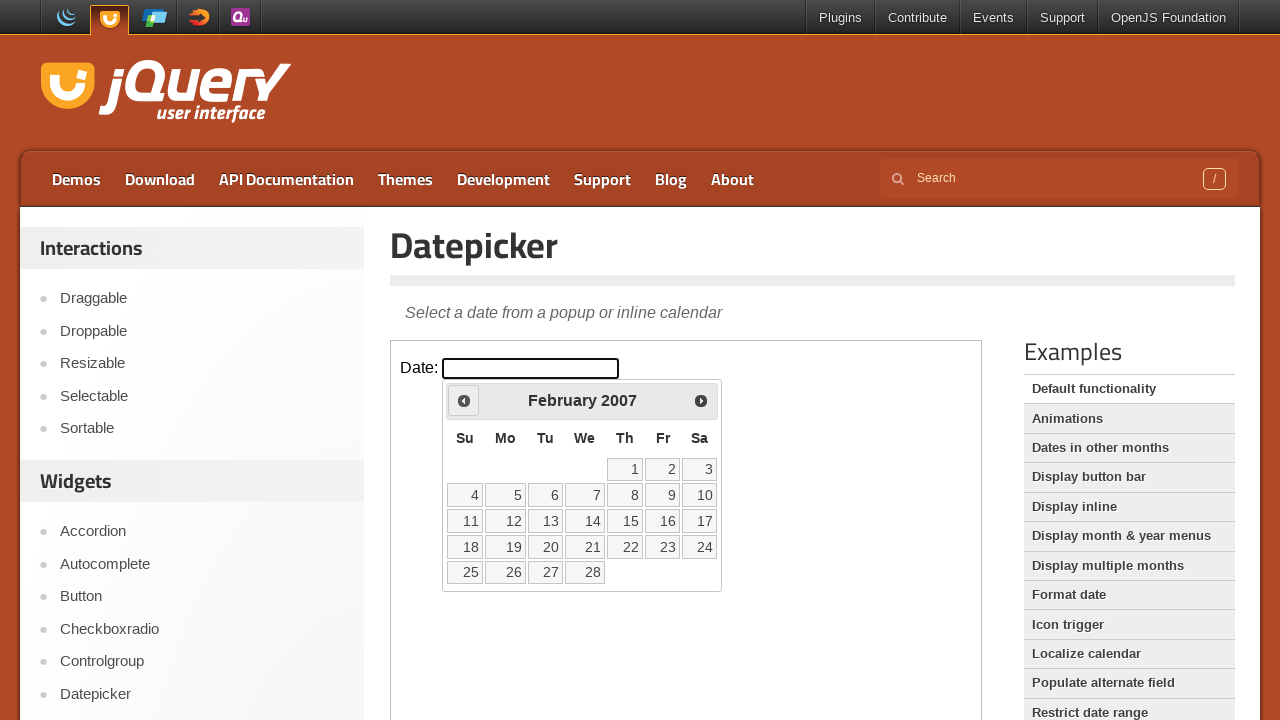

Waited for calendar to update
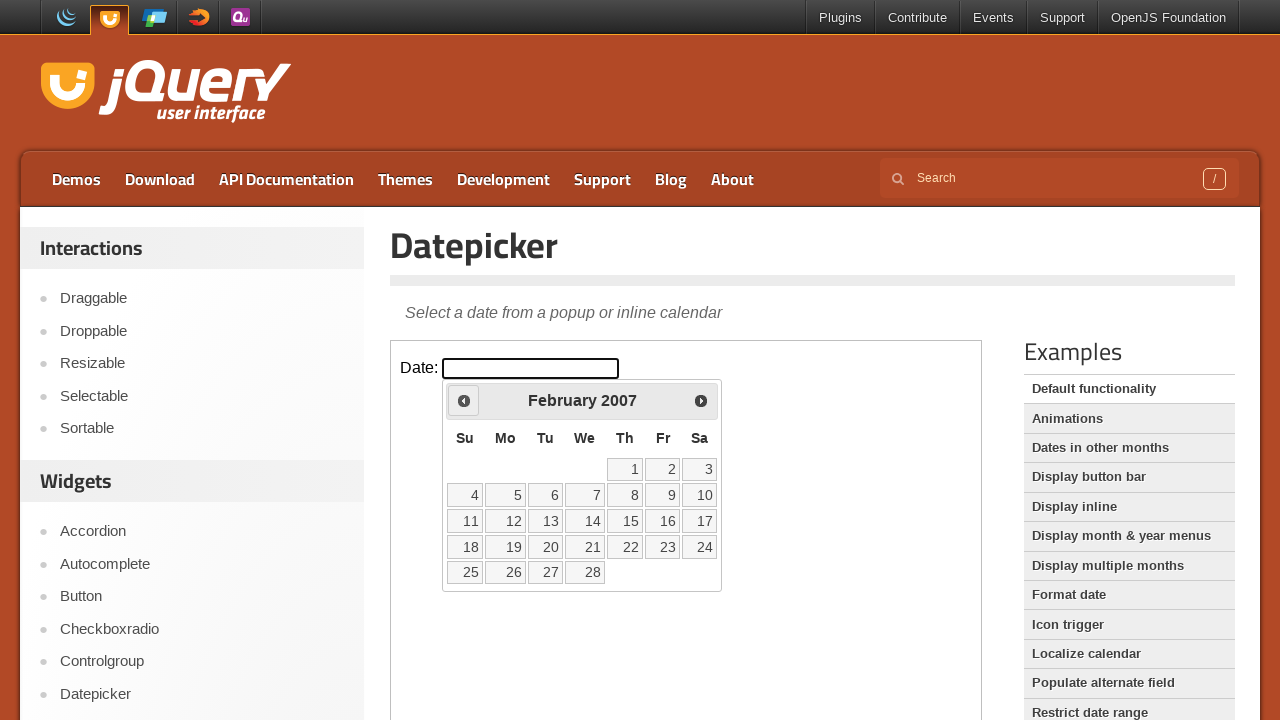

Retrieved current month and year: February 2007
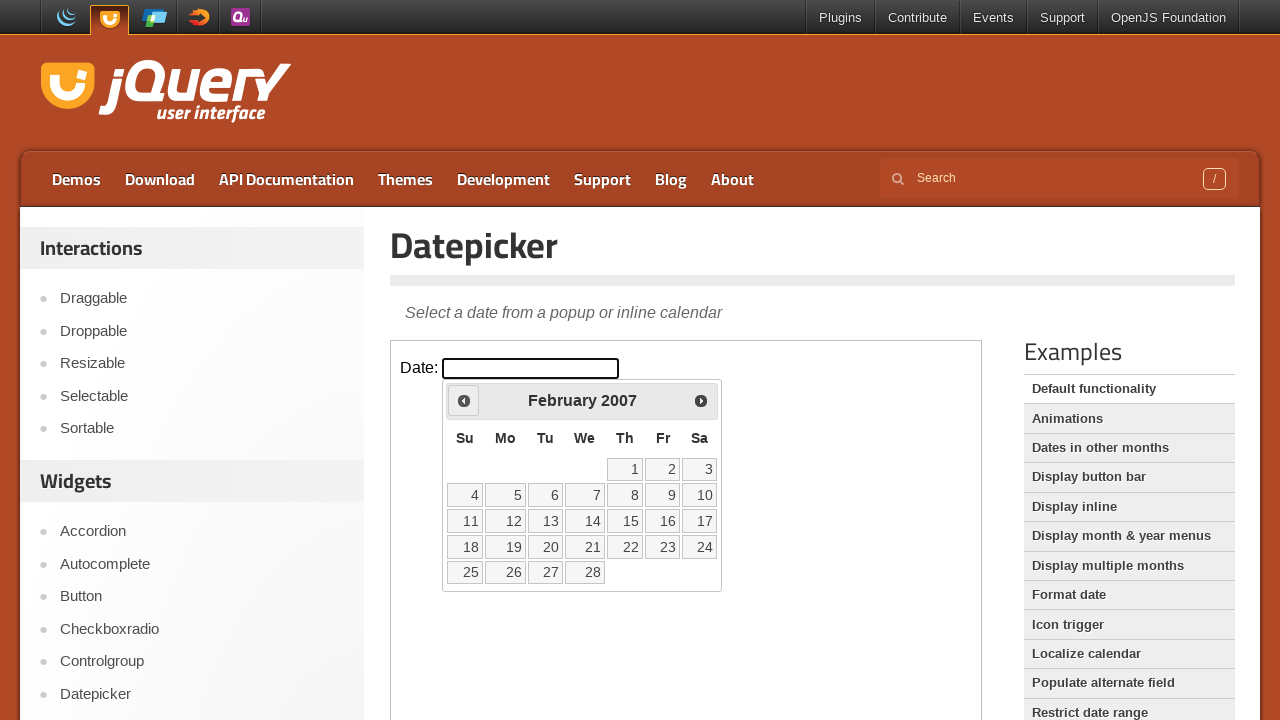

Navigated to previous month from February 2007 at (464, 400) on iframe.demo-frame >> internal:control=enter-frame >> xpath=//span[text()='Prev']
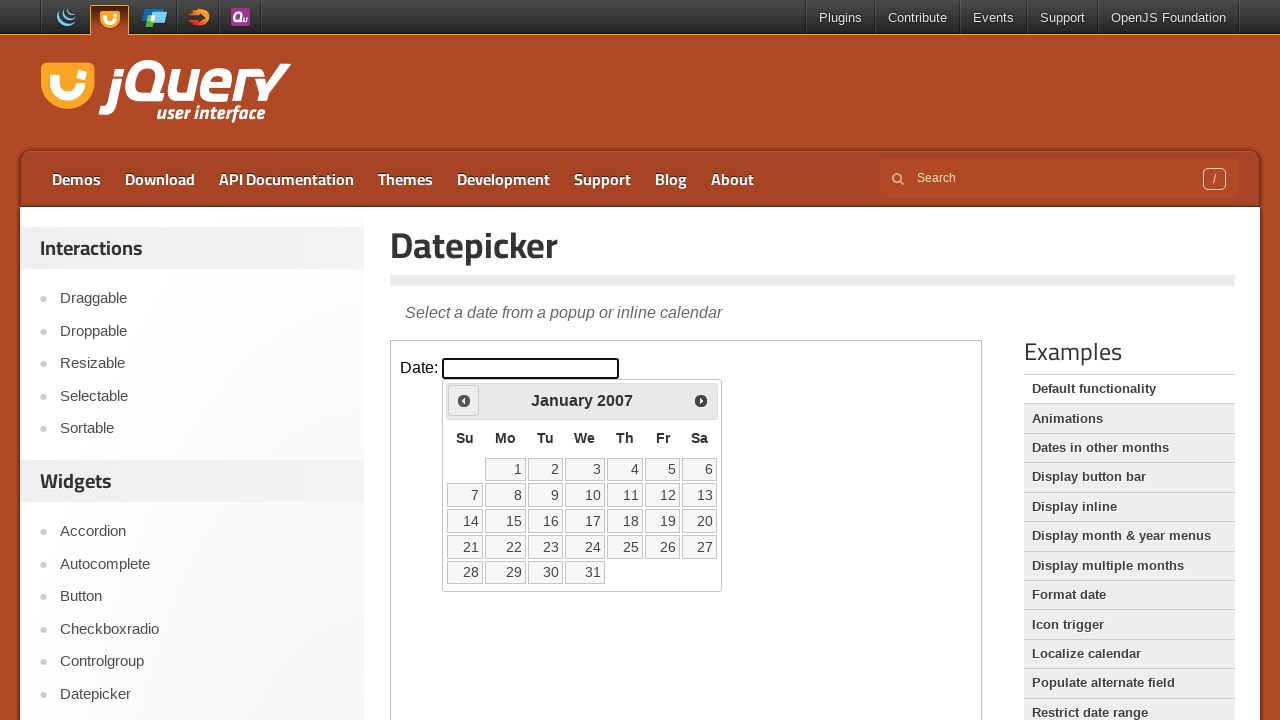

Waited for calendar to update
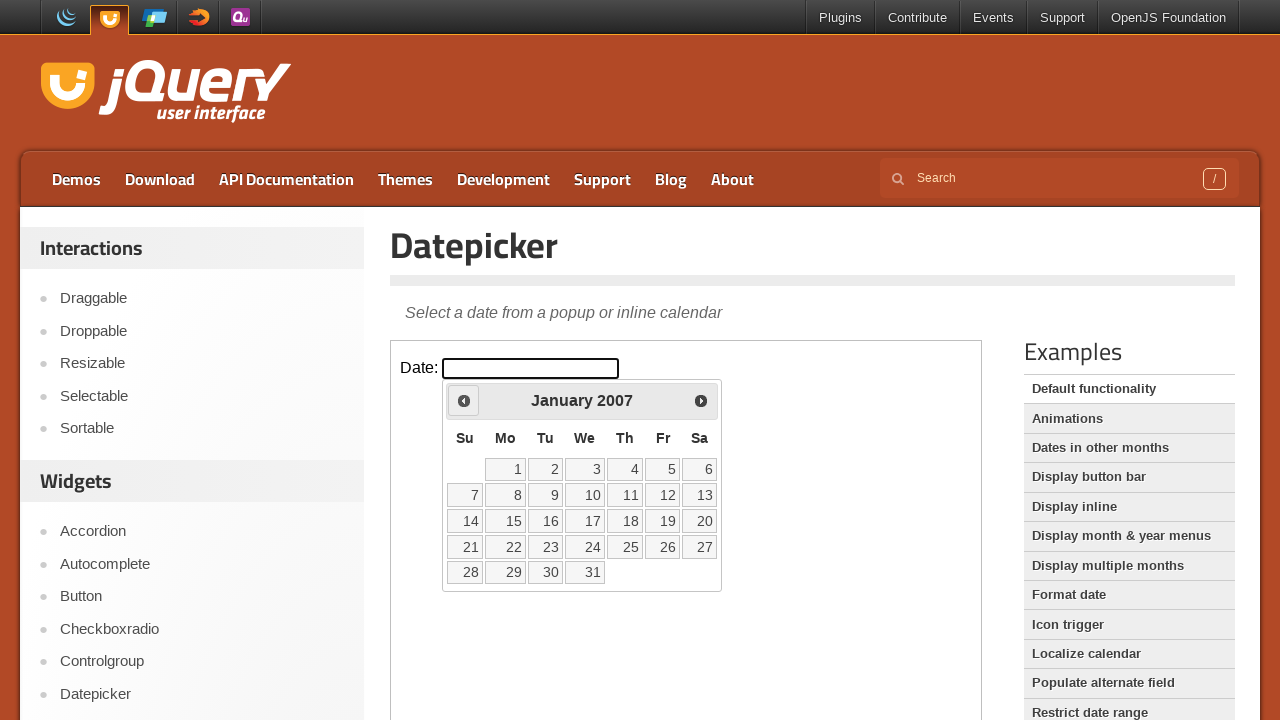

Retrieved current month and year: January 2007
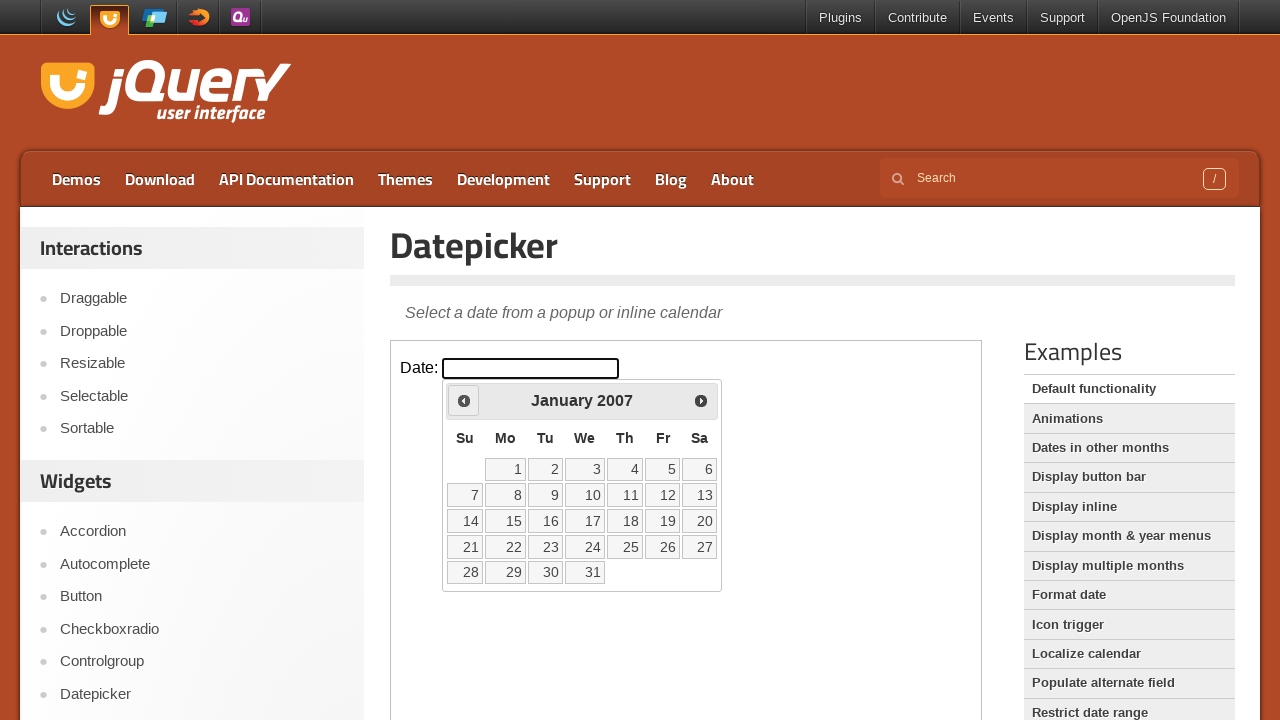

Navigated to previous month from January 2007 at (464, 400) on iframe.demo-frame >> internal:control=enter-frame >> xpath=//span[text()='Prev']
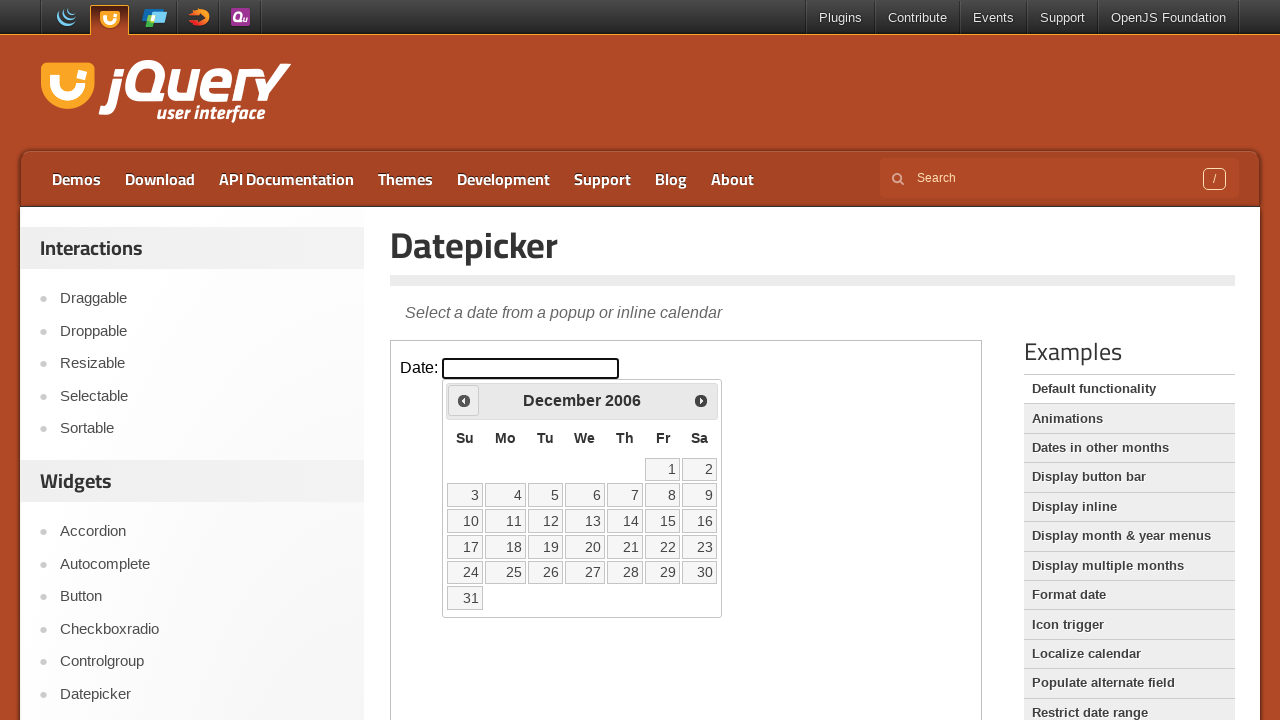

Waited for calendar to update
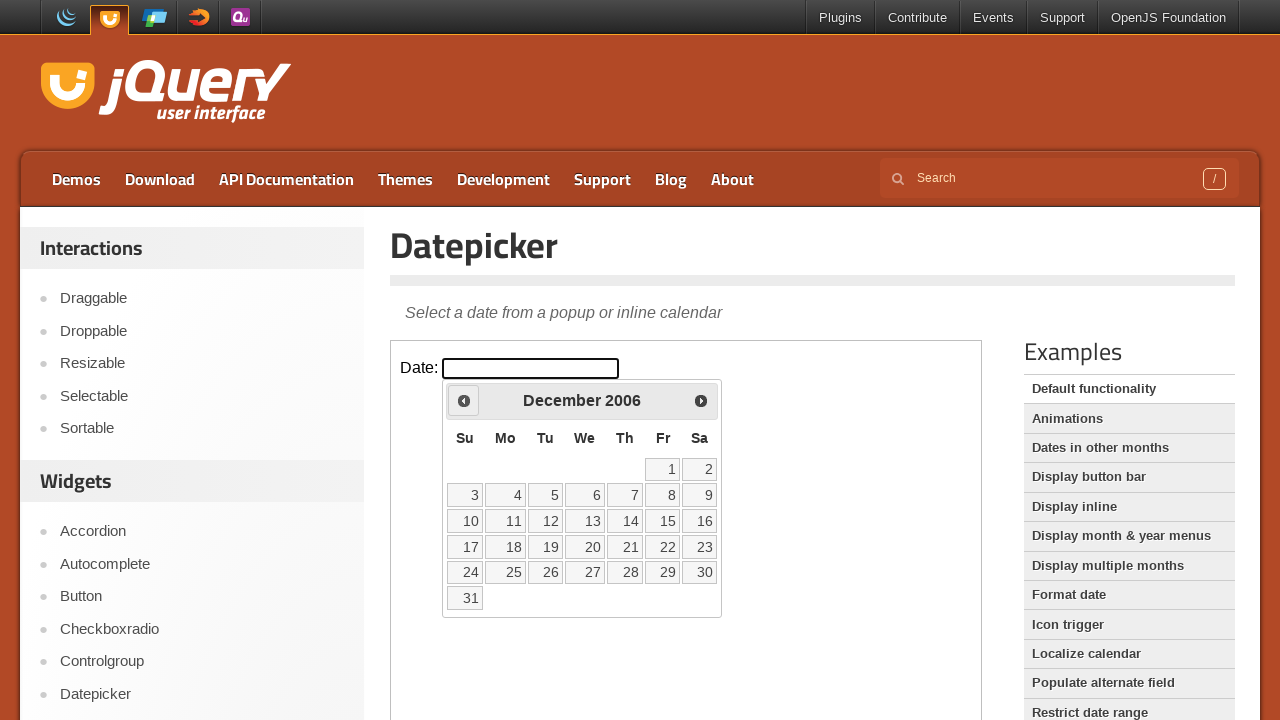

Retrieved current month and year: December 2006
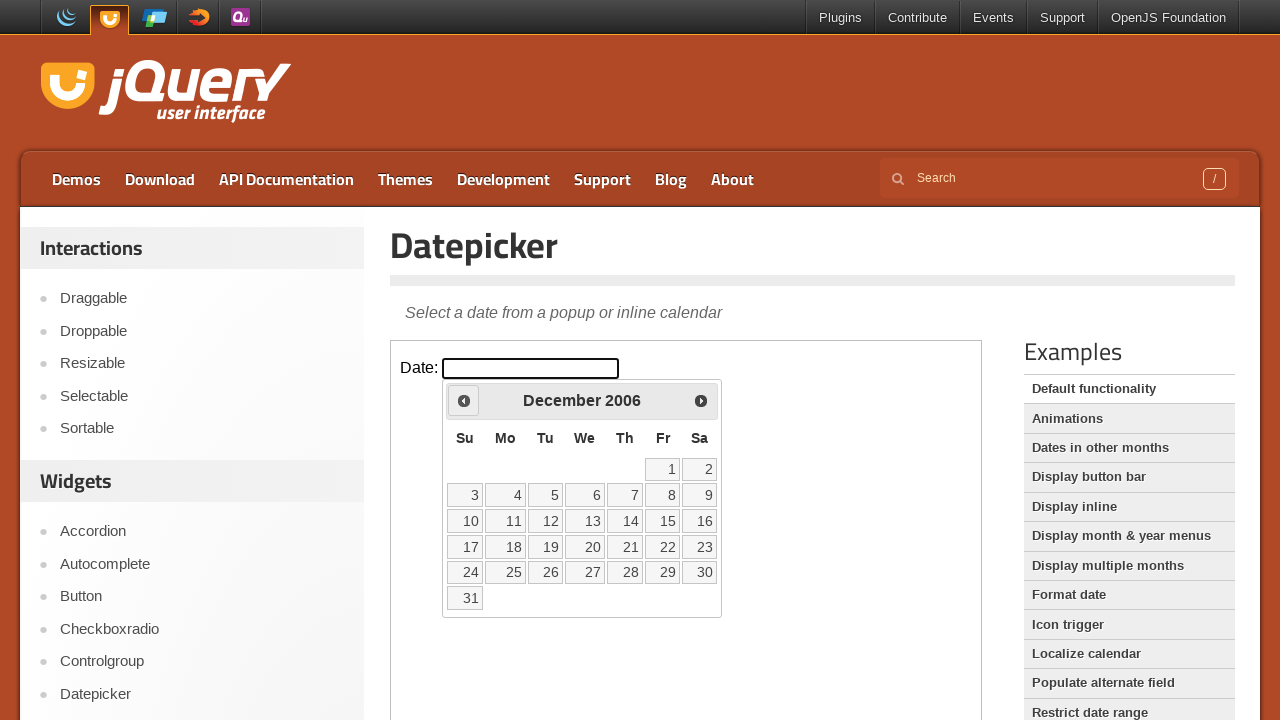

Navigated to previous month from December 2006 at (464, 400) on iframe.demo-frame >> internal:control=enter-frame >> xpath=//span[text()='Prev']
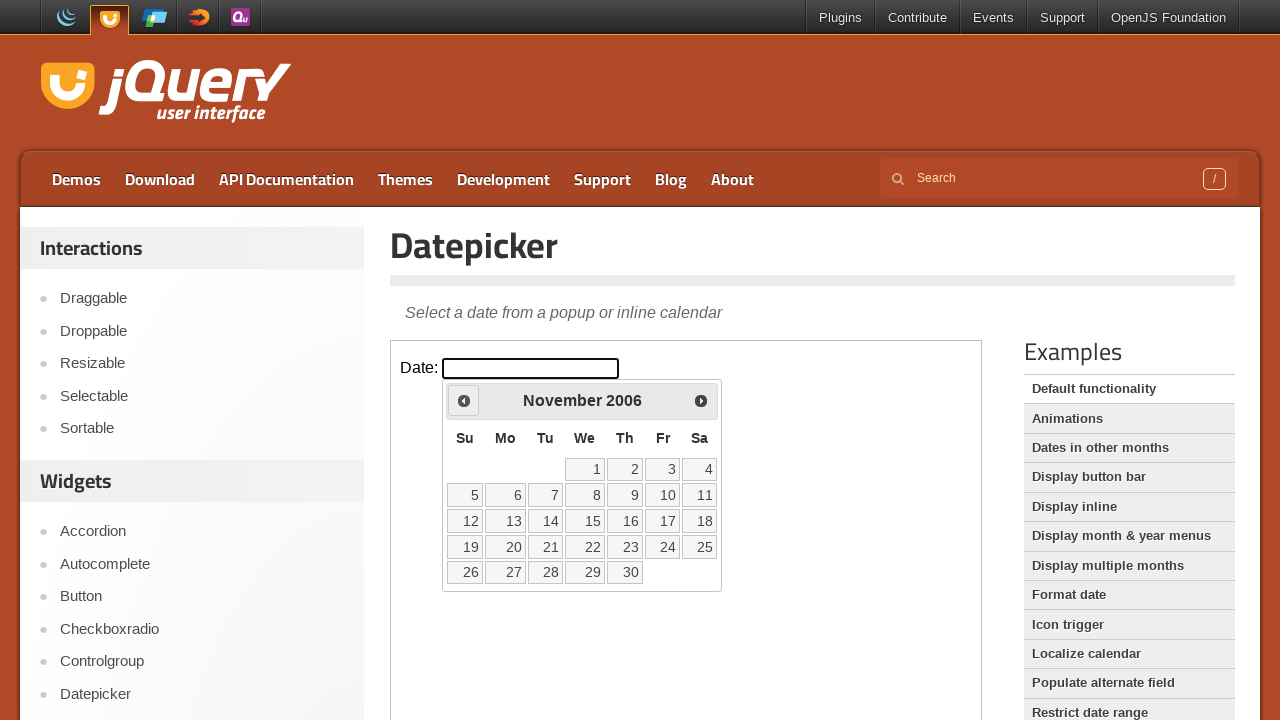

Waited for calendar to update
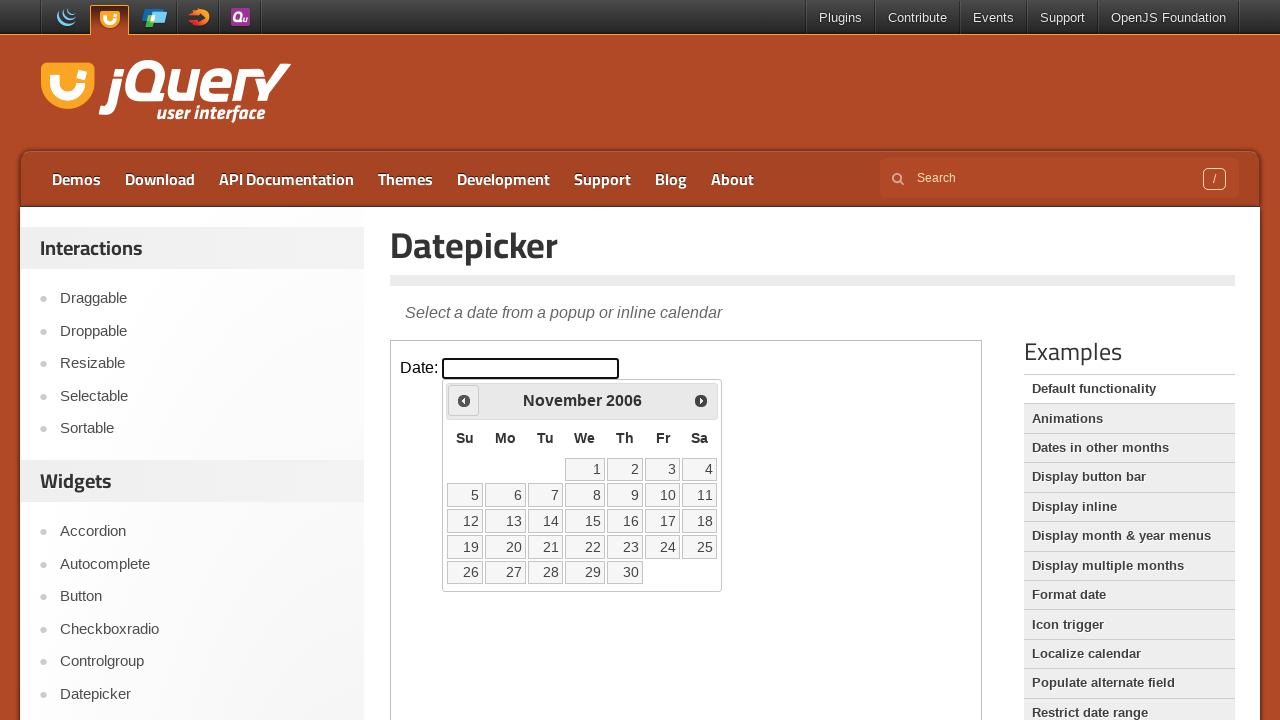

Retrieved current month and year: November 2006
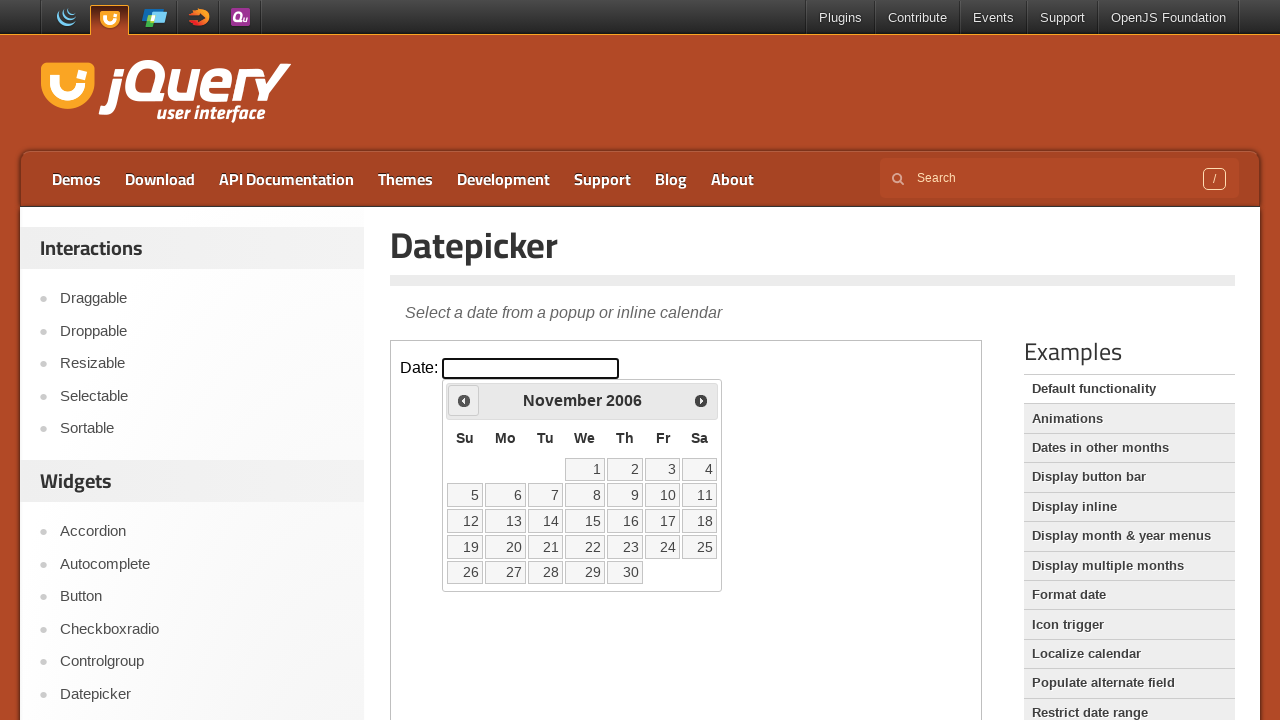

Navigated to previous month from November 2006 at (464, 400) on iframe.demo-frame >> internal:control=enter-frame >> xpath=//span[text()='Prev']
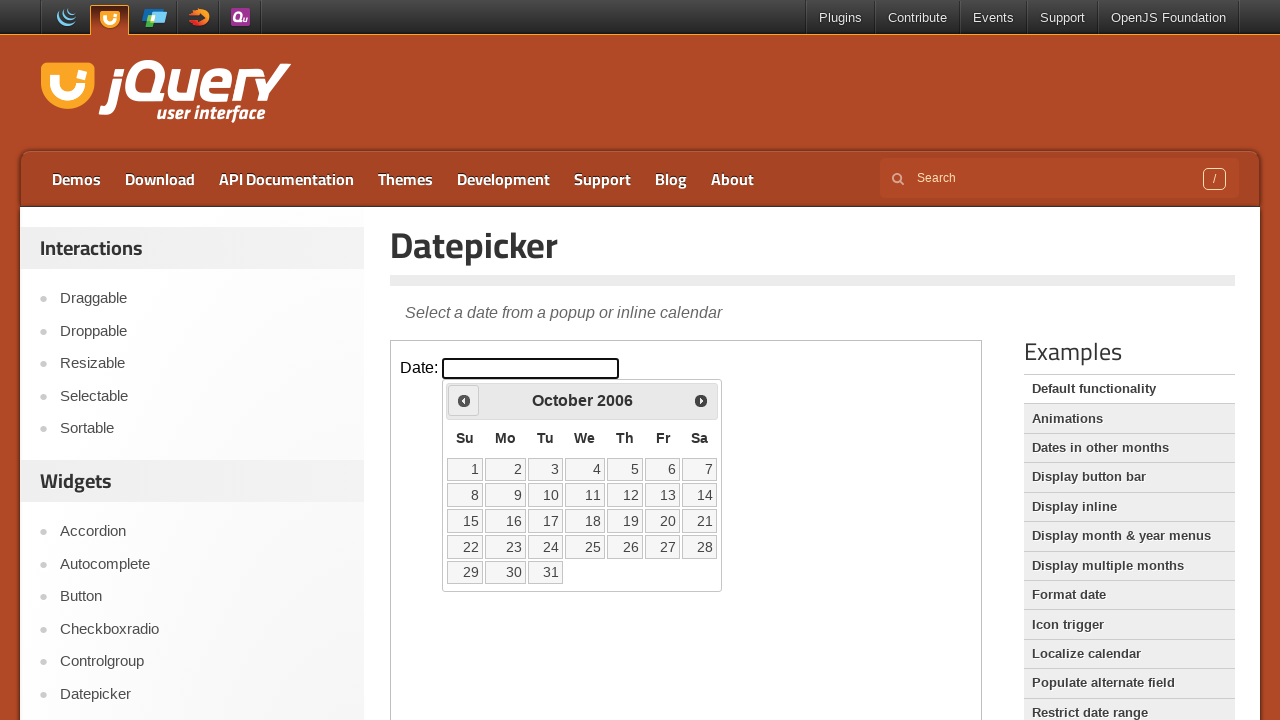

Waited for calendar to update
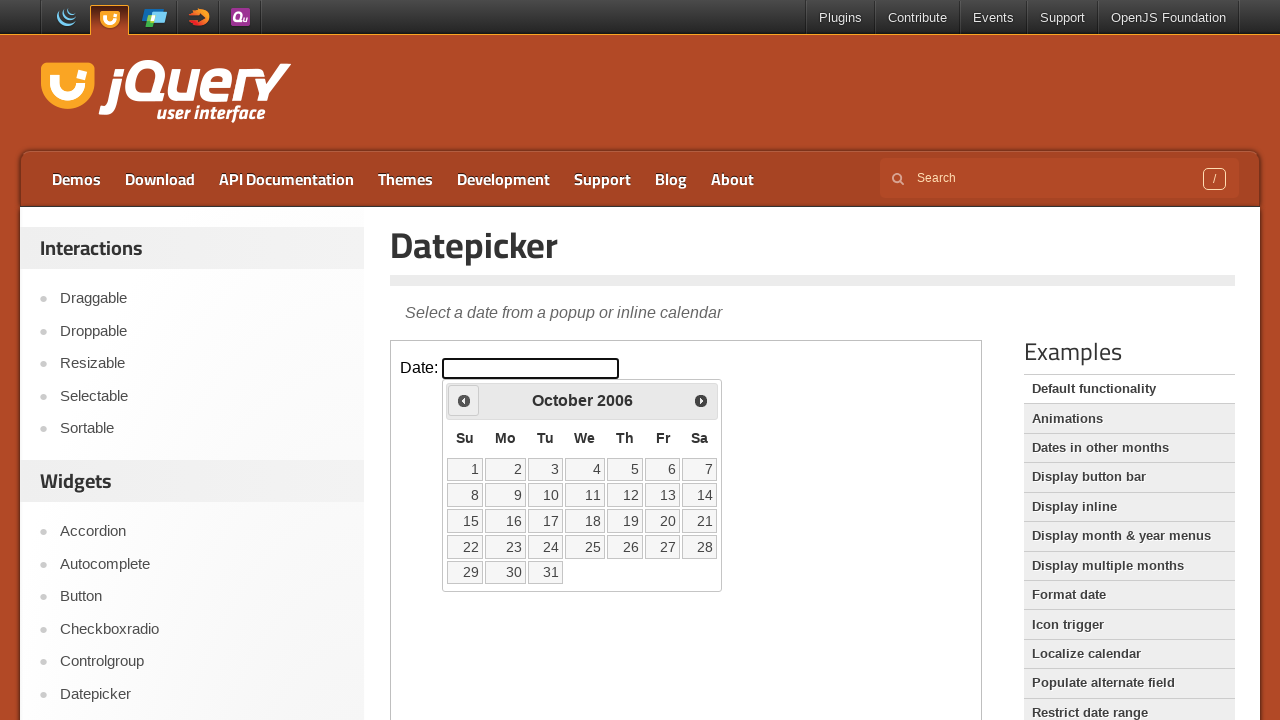

Retrieved current month and year: October 2006
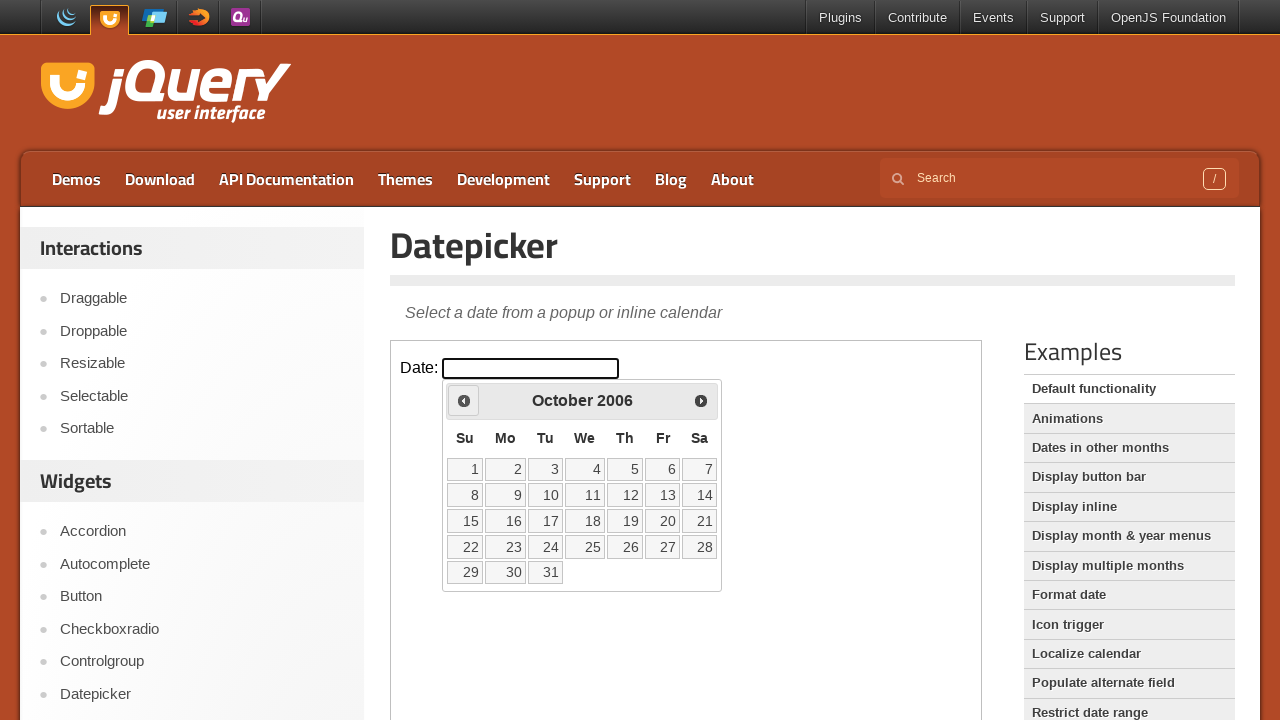

Navigated to previous month from October 2006 at (464, 400) on iframe.demo-frame >> internal:control=enter-frame >> xpath=//span[text()='Prev']
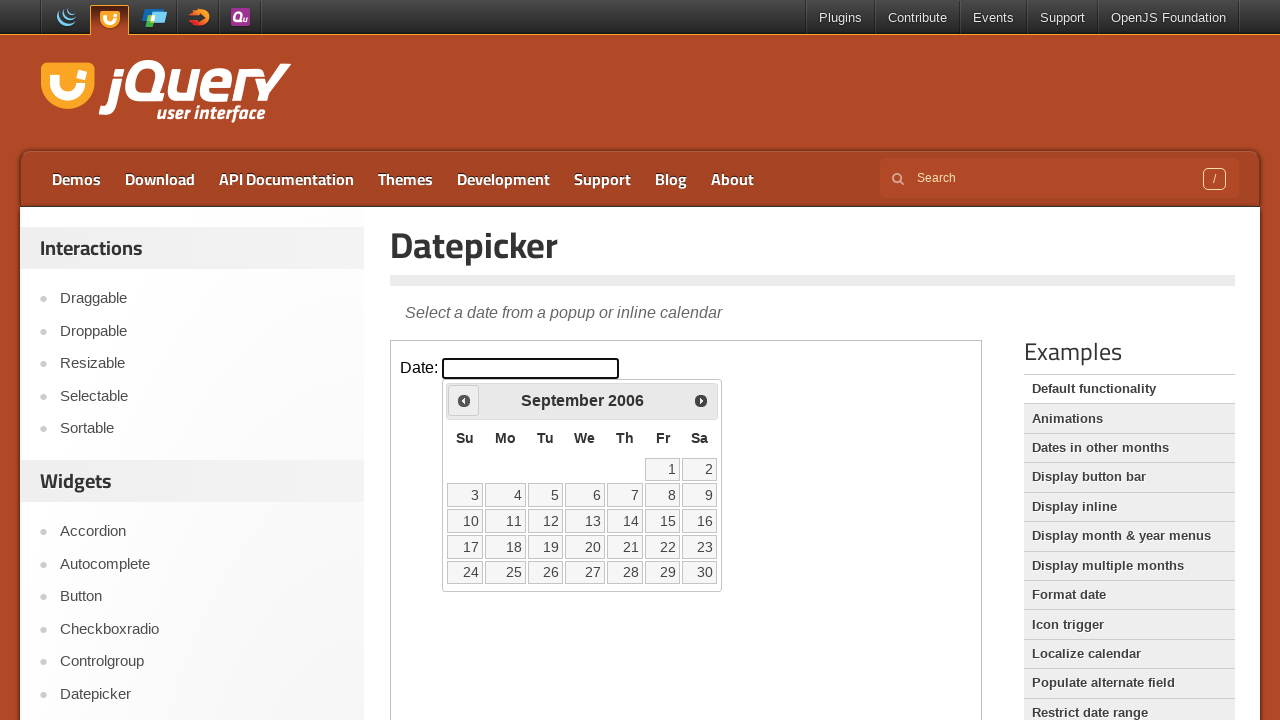

Waited for calendar to update
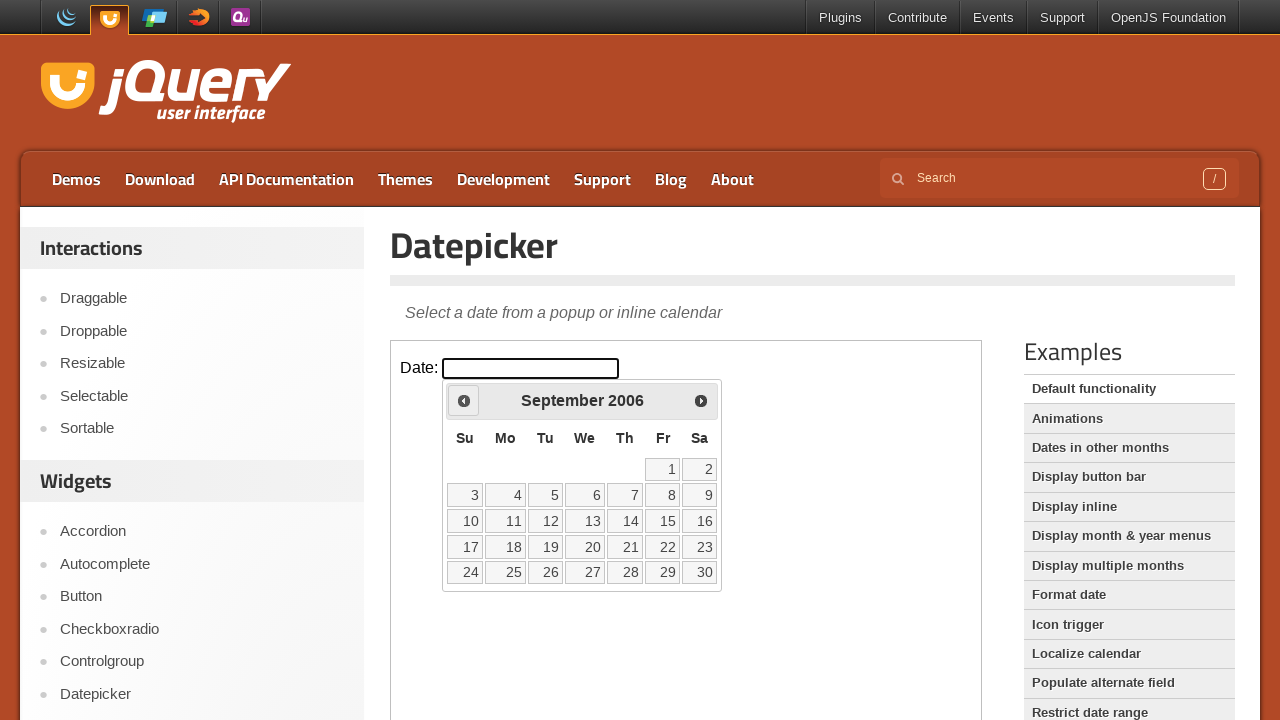

Retrieved current month and year: September 2006
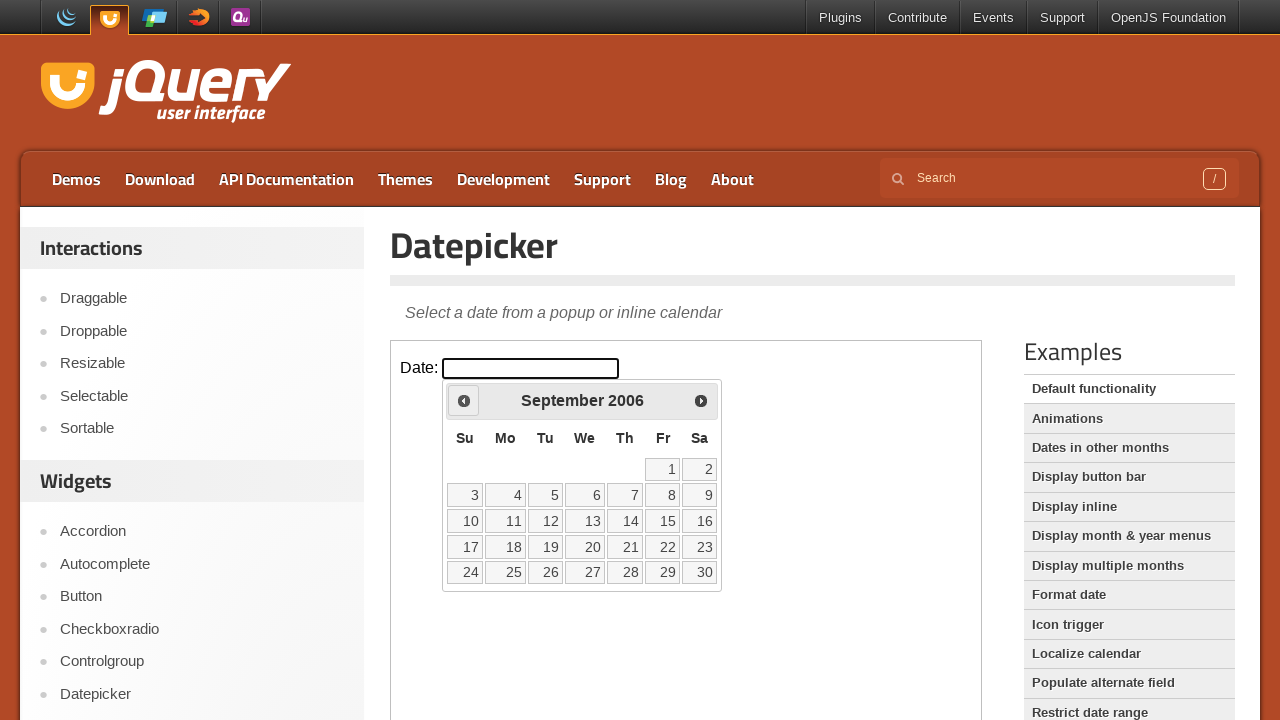

Navigated to previous month from September 2006 at (464, 400) on iframe.demo-frame >> internal:control=enter-frame >> xpath=//span[text()='Prev']
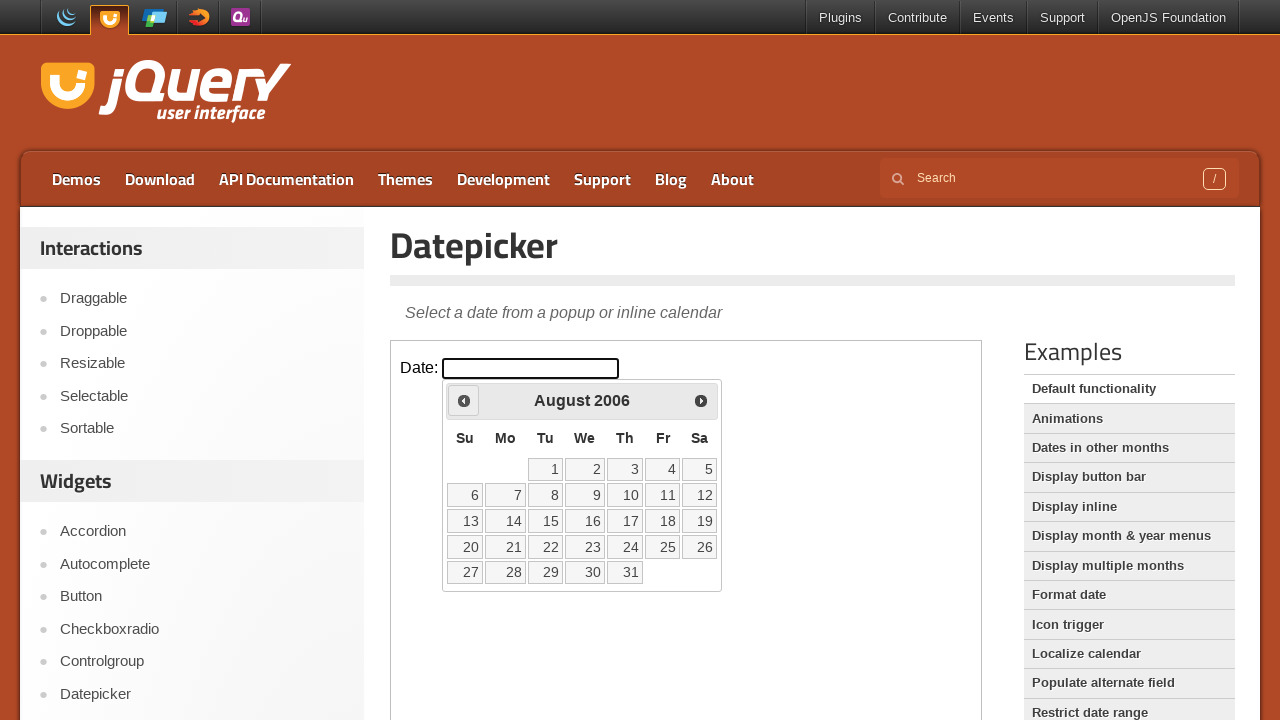

Waited for calendar to update
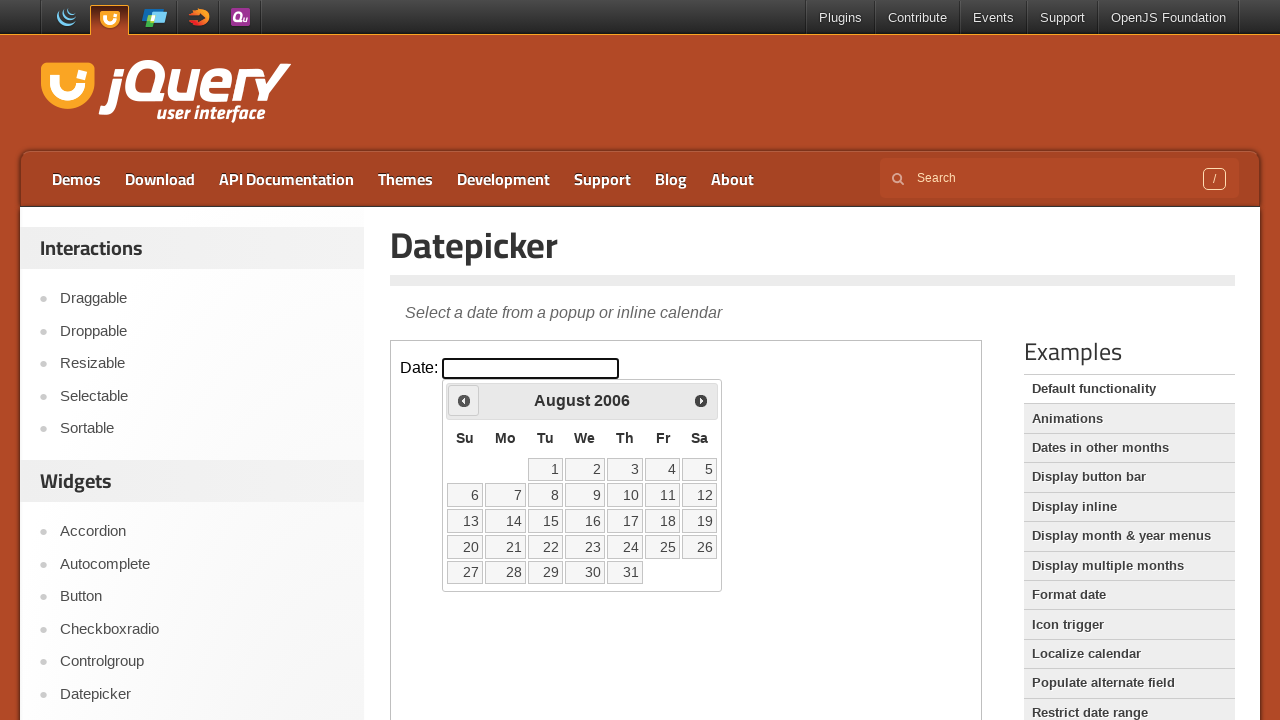

Retrieved current month and year: August 2006
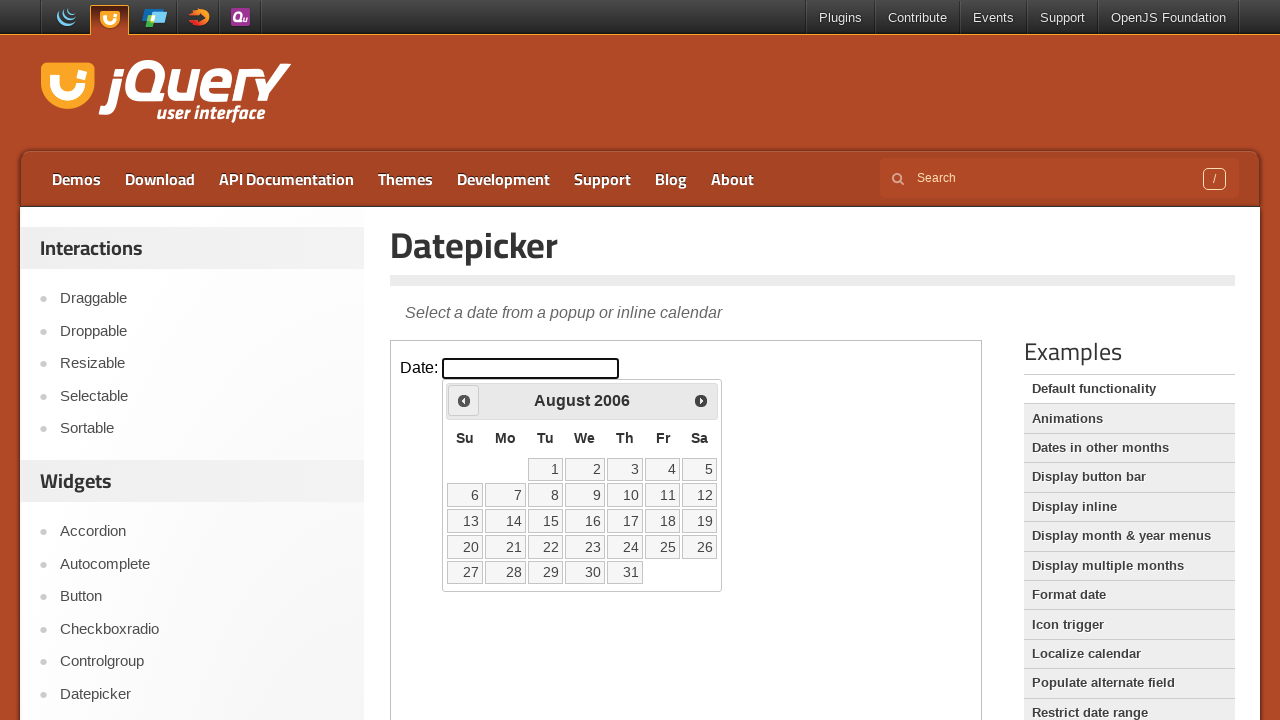

Navigated to previous month from August 2006 at (464, 400) on iframe.demo-frame >> internal:control=enter-frame >> xpath=//span[text()='Prev']
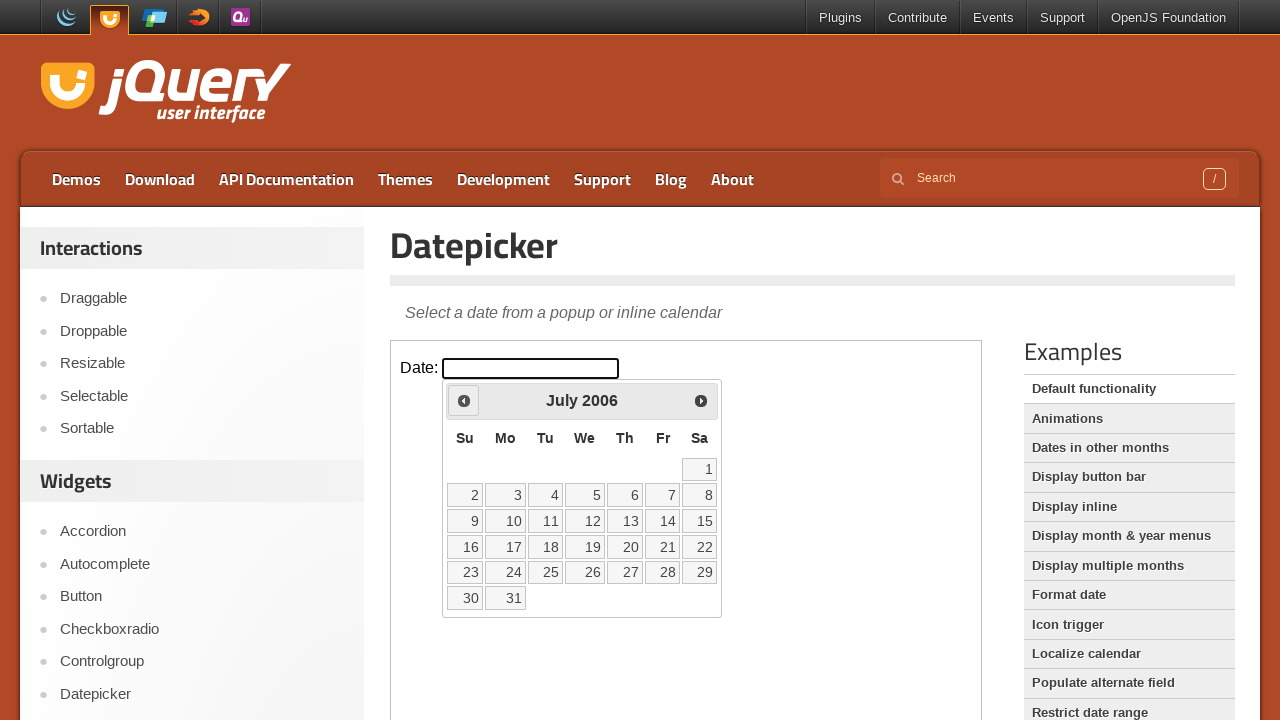

Waited for calendar to update
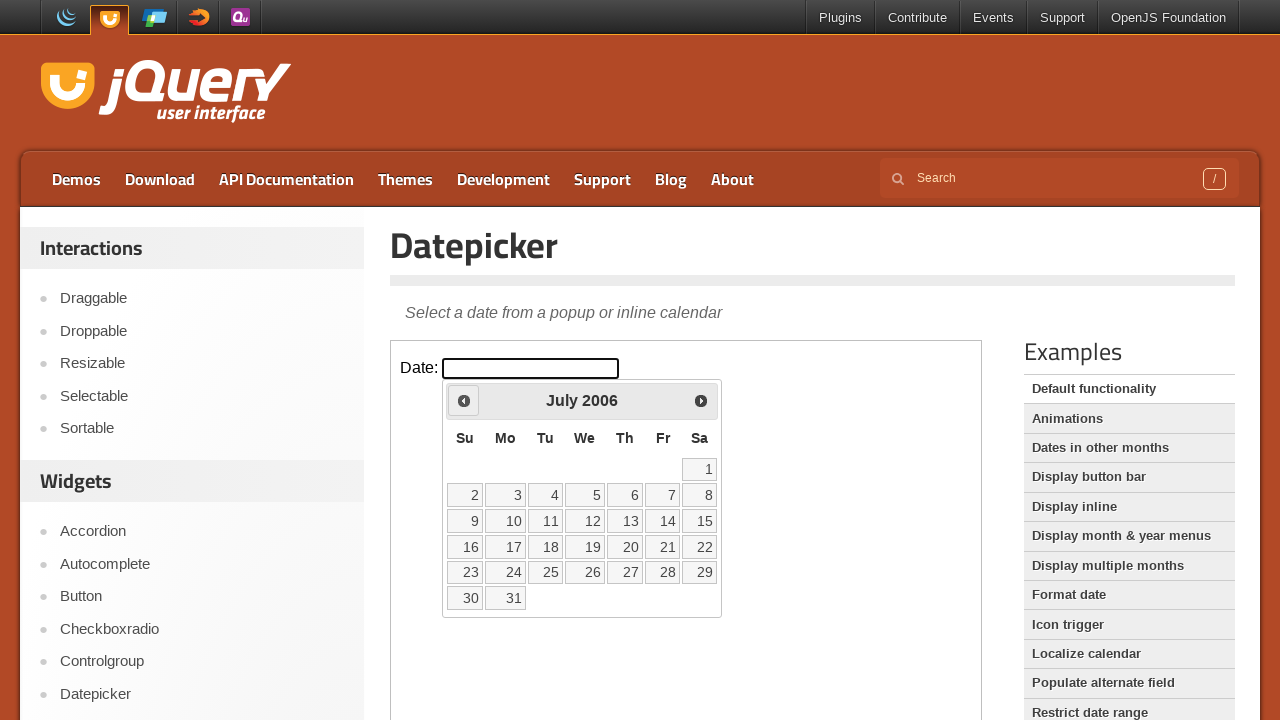

Retrieved current month and year: July 2006
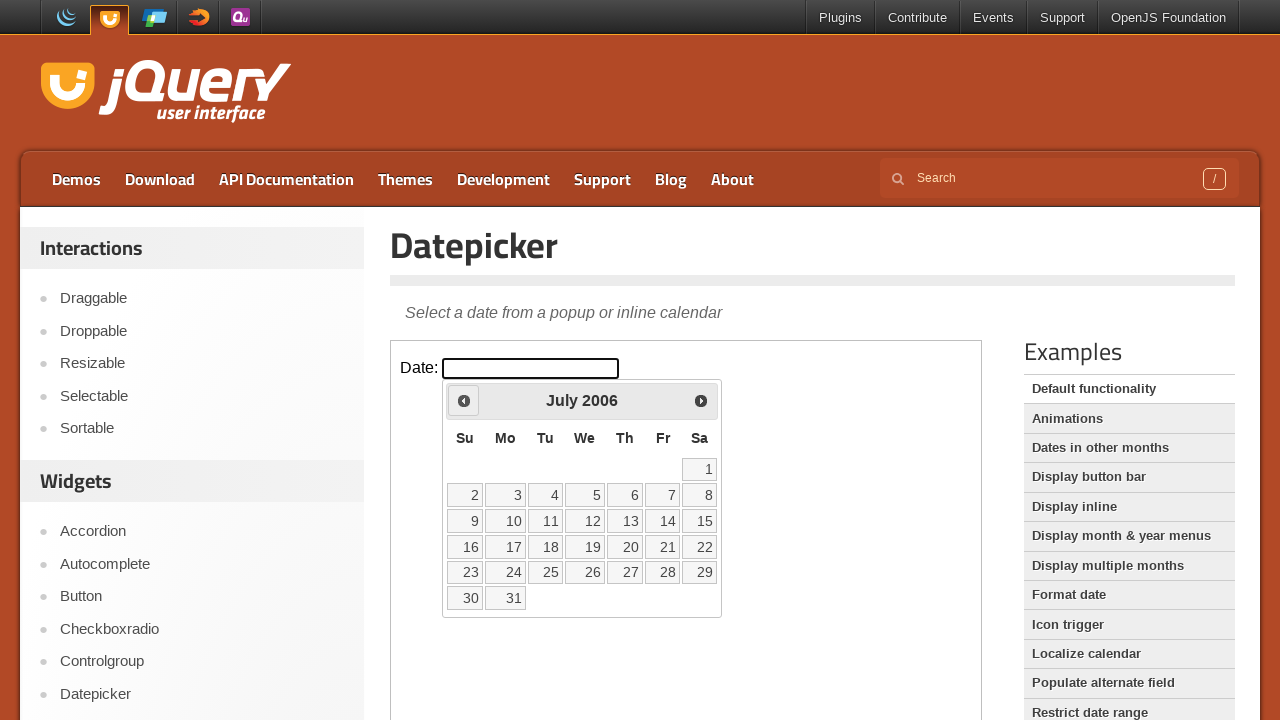

Navigated to previous month from July 2006 at (464, 400) on iframe.demo-frame >> internal:control=enter-frame >> xpath=//span[text()='Prev']
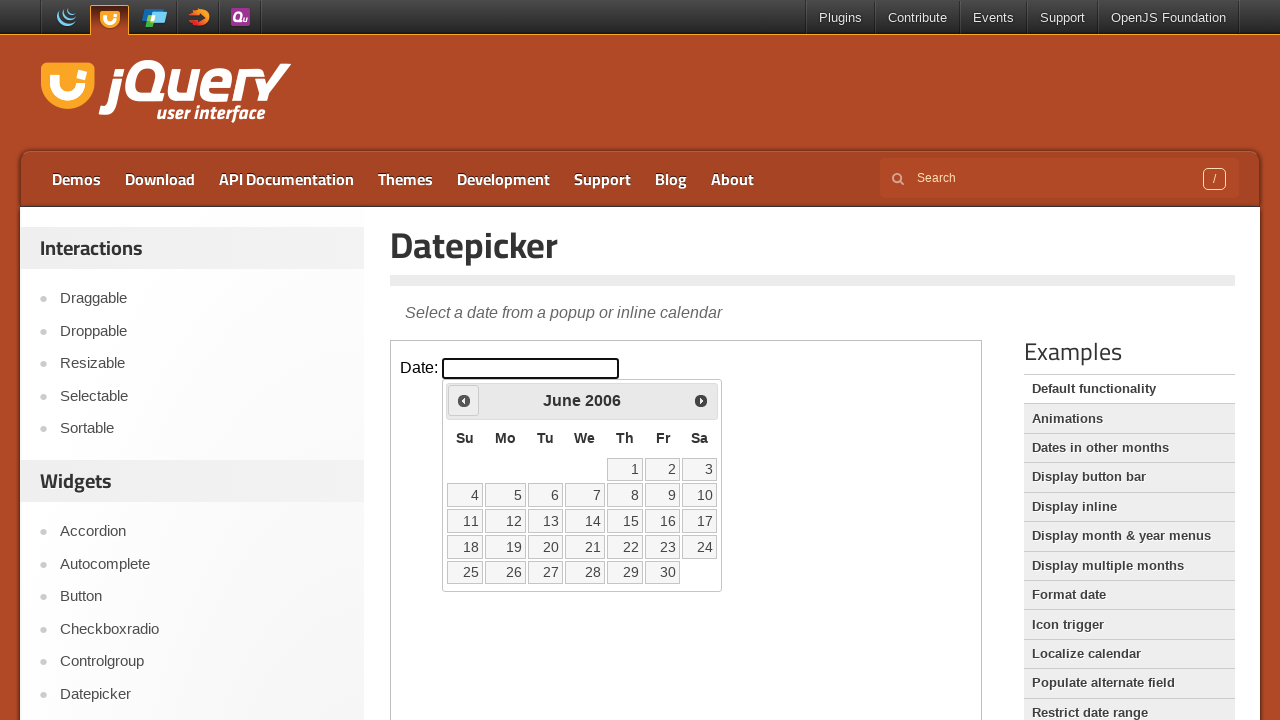

Waited for calendar to update
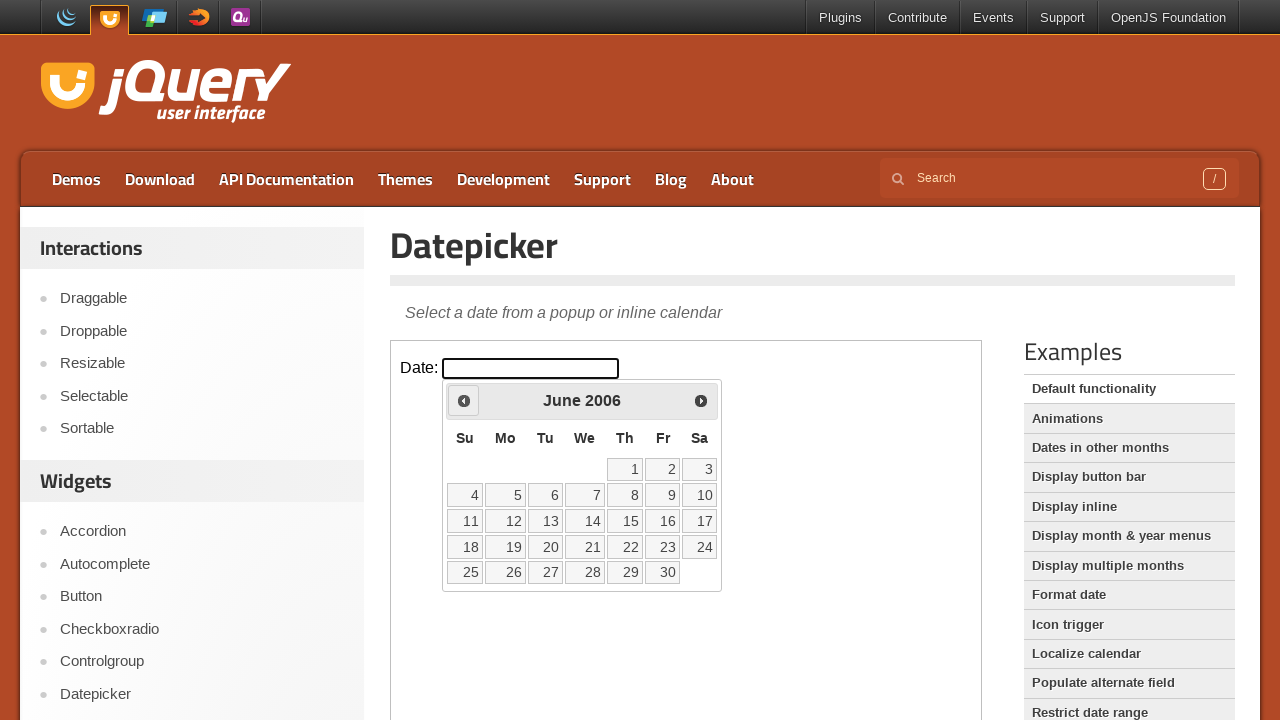

Retrieved current month and year: June 2006
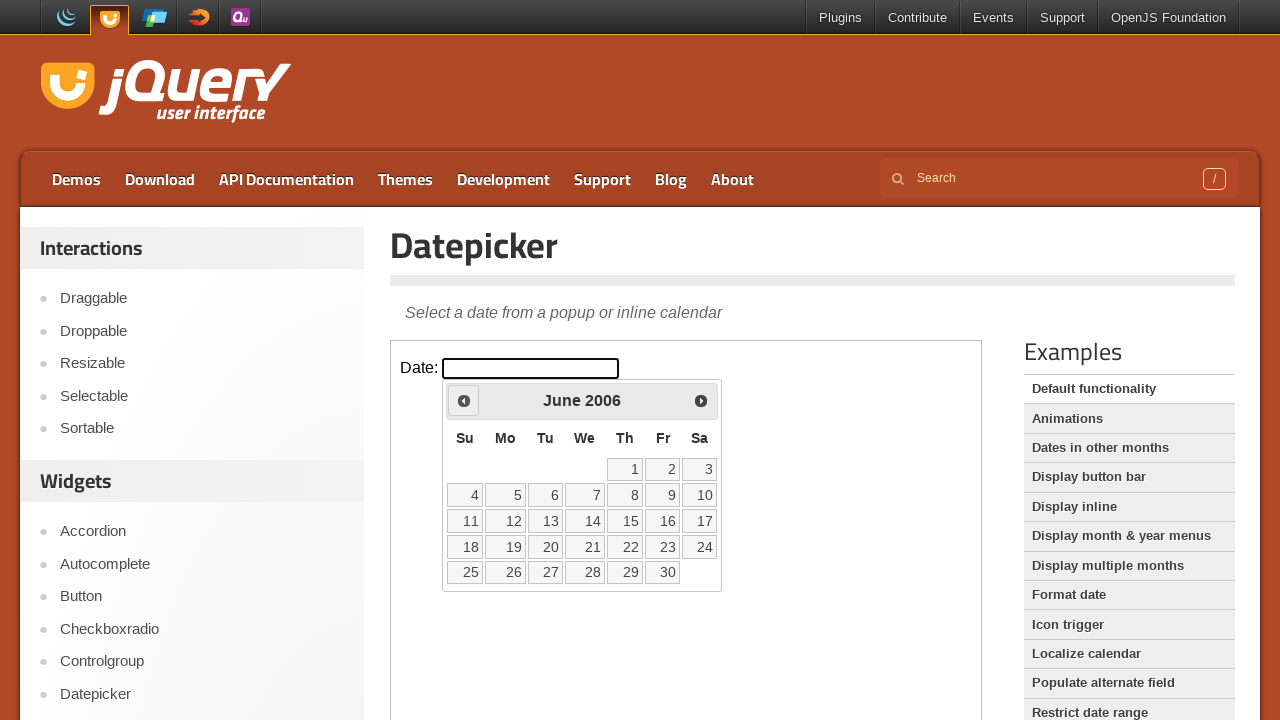

Navigated to previous month from June 2006 at (464, 400) on iframe.demo-frame >> internal:control=enter-frame >> xpath=//span[text()='Prev']
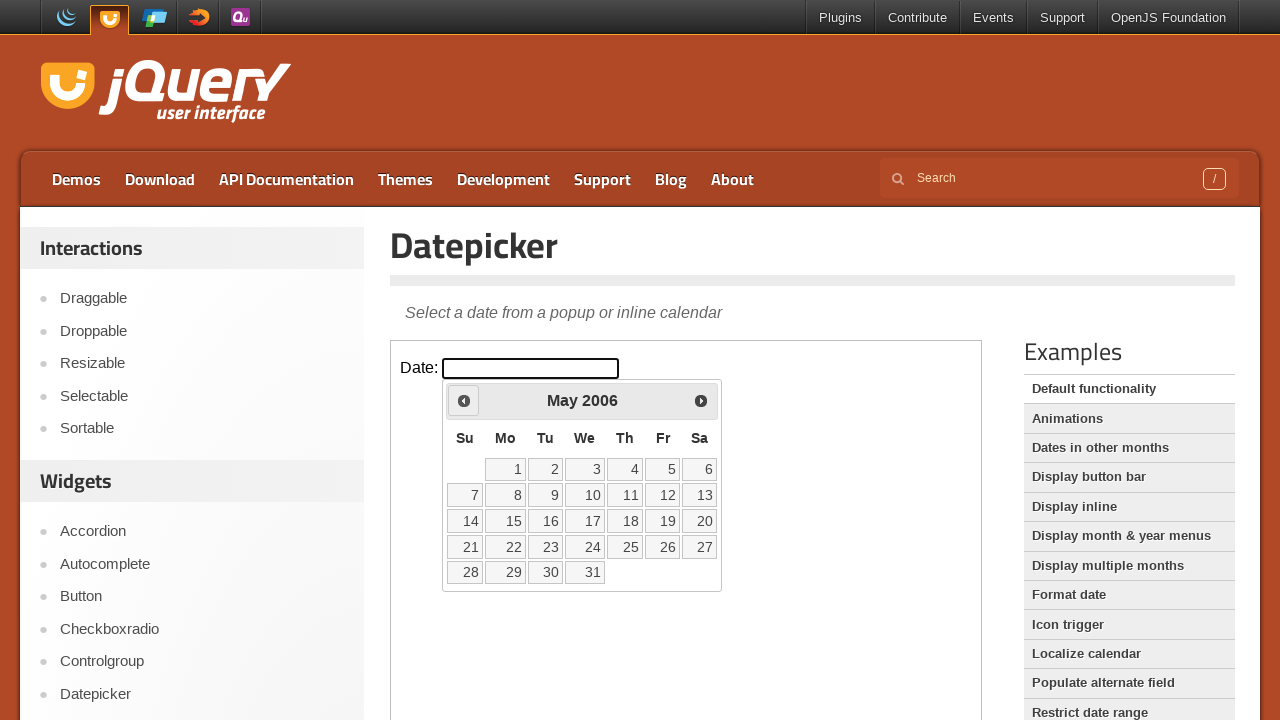

Waited for calendar to update
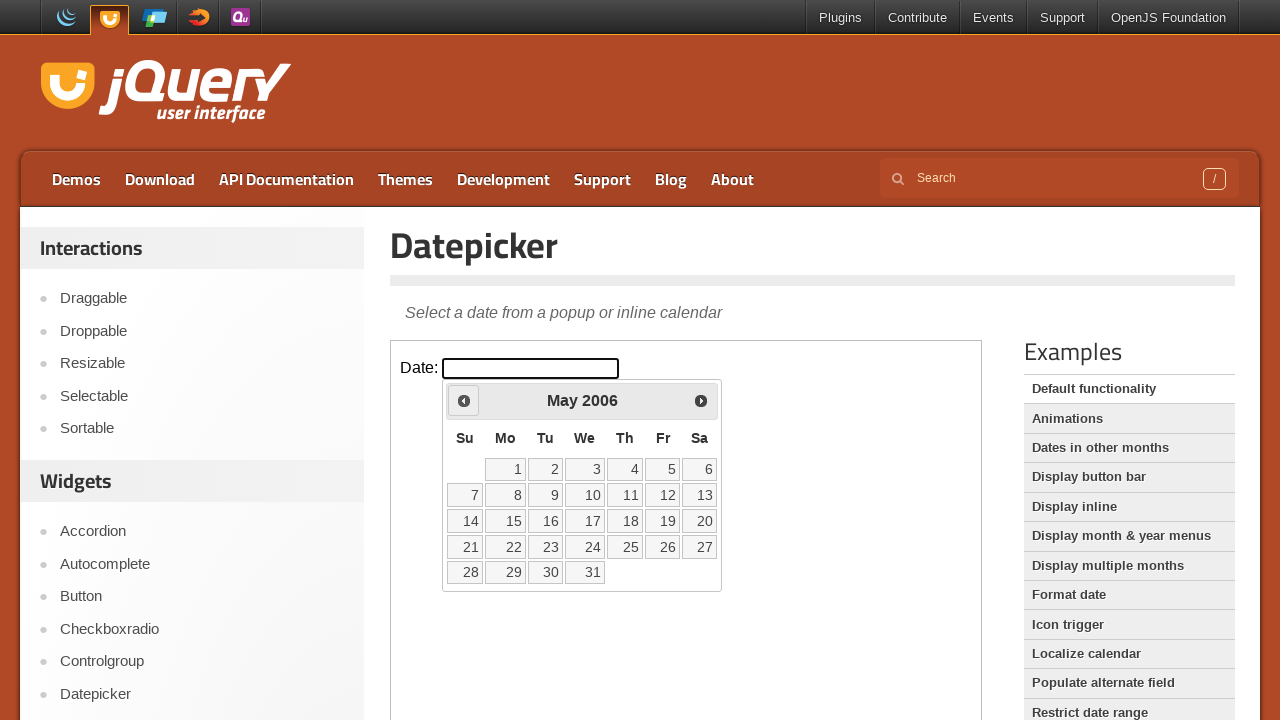

Retrieved current month and year: May 2006
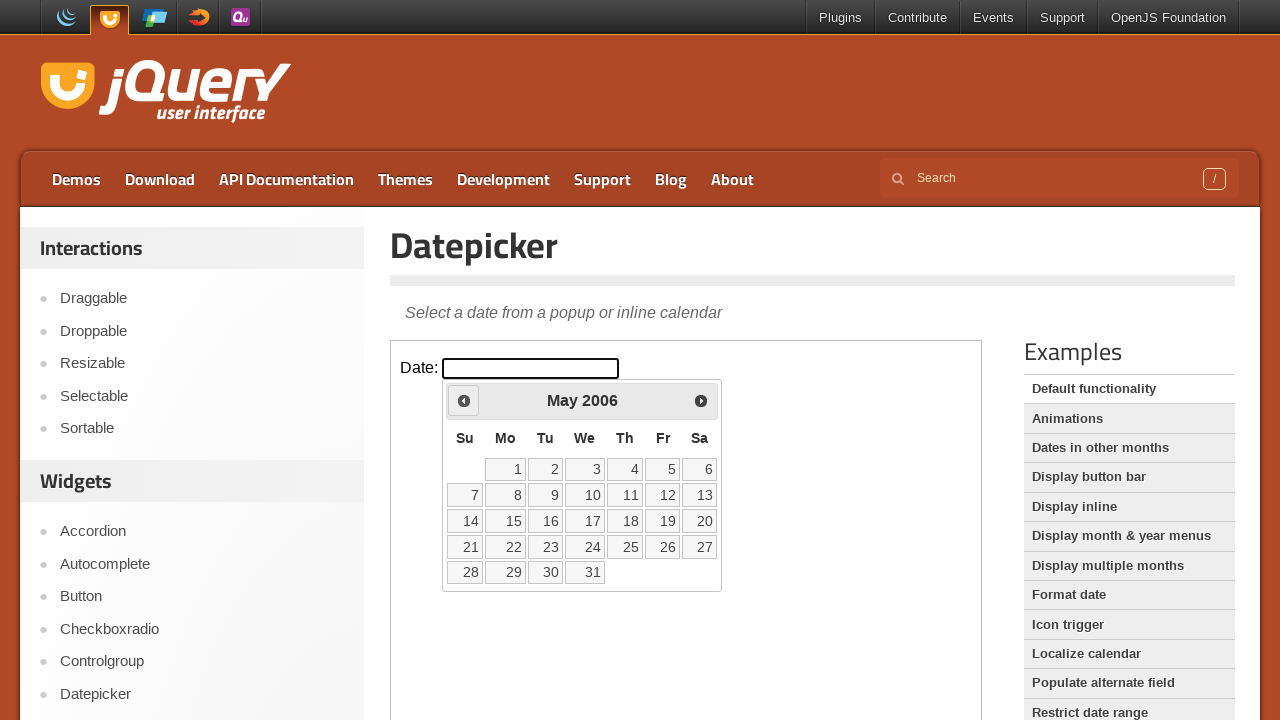

Navigated to previous month from May 2006 at (464, 400) on iframe.demo-frame >> internal:control=enter-frame >> xpath=//span[text()='Prev']
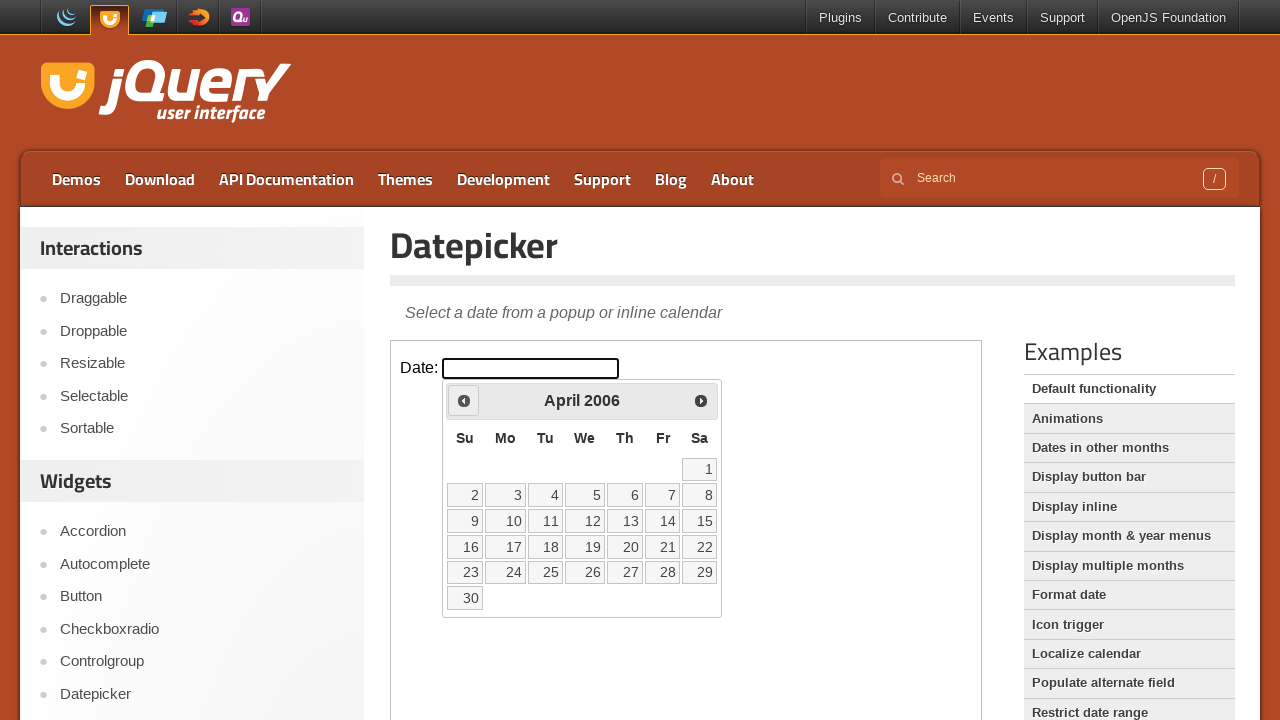

Waited for calendar to update
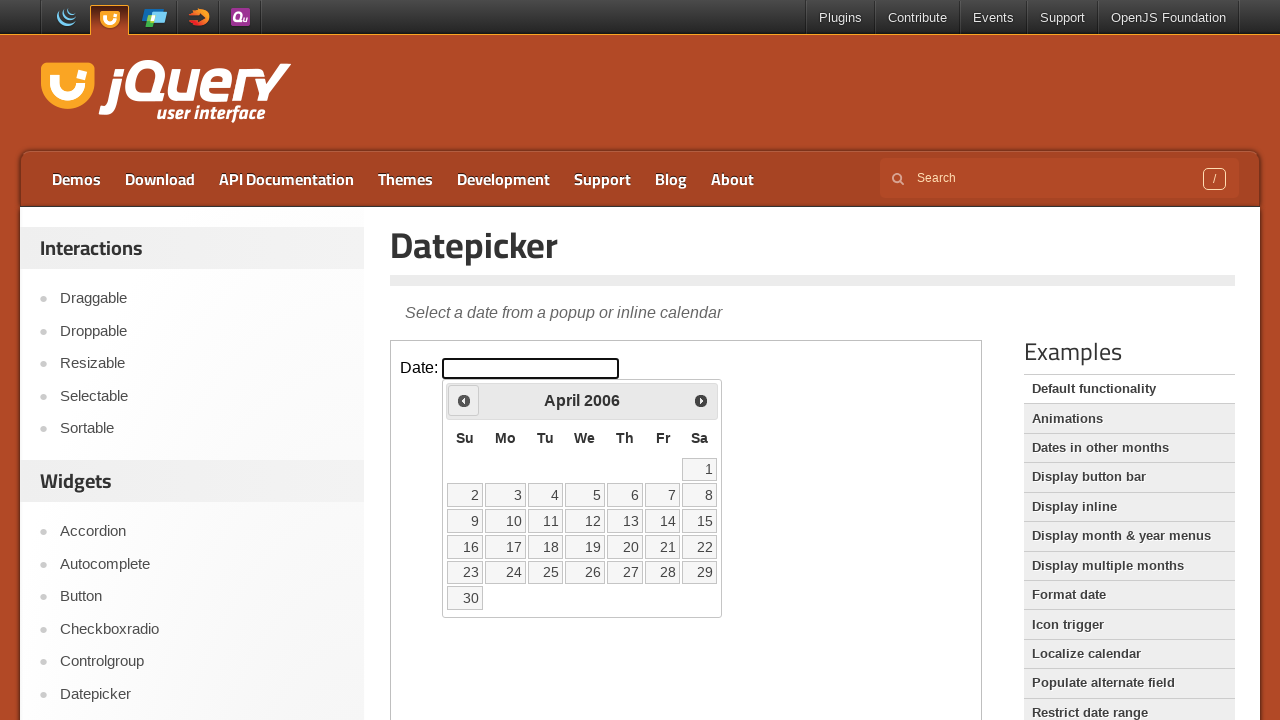

Retrieved current month and year: April 2006
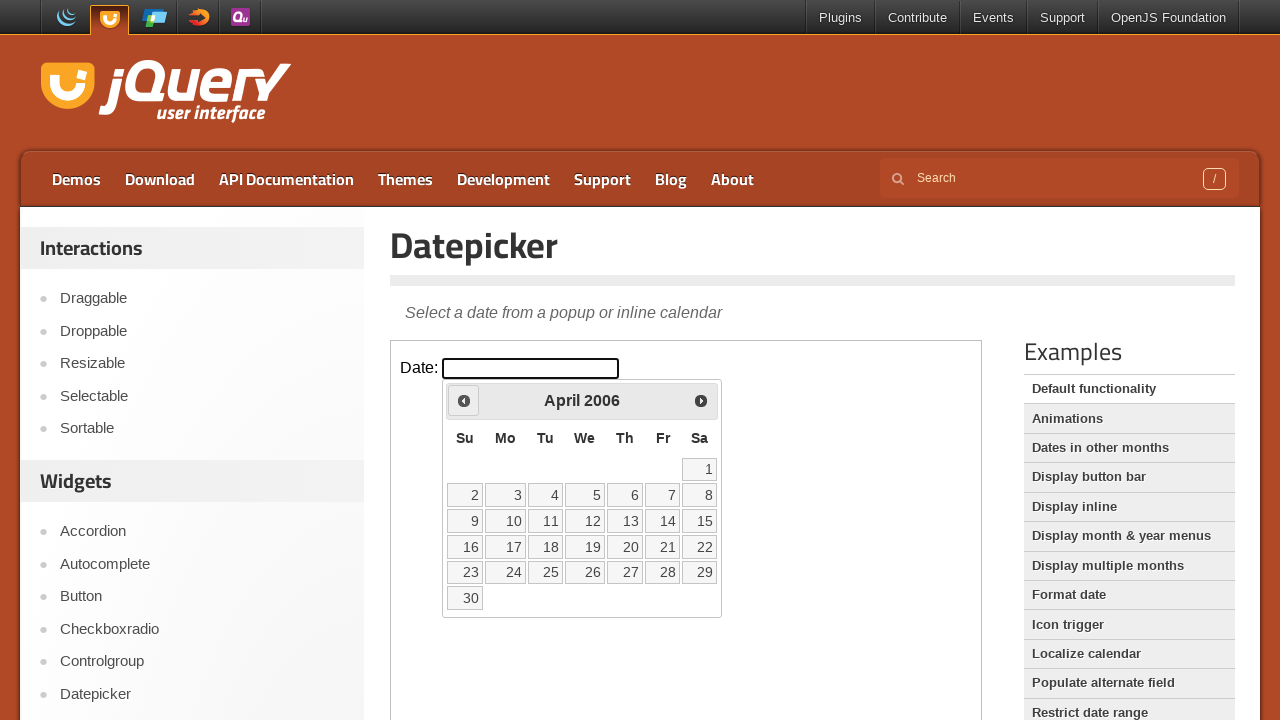

Navigated to previous month from April 2006 at (464, 400) on iframe.demo-frame >> internal:control=enter-frame >> xpath=//span[text()='Prev']
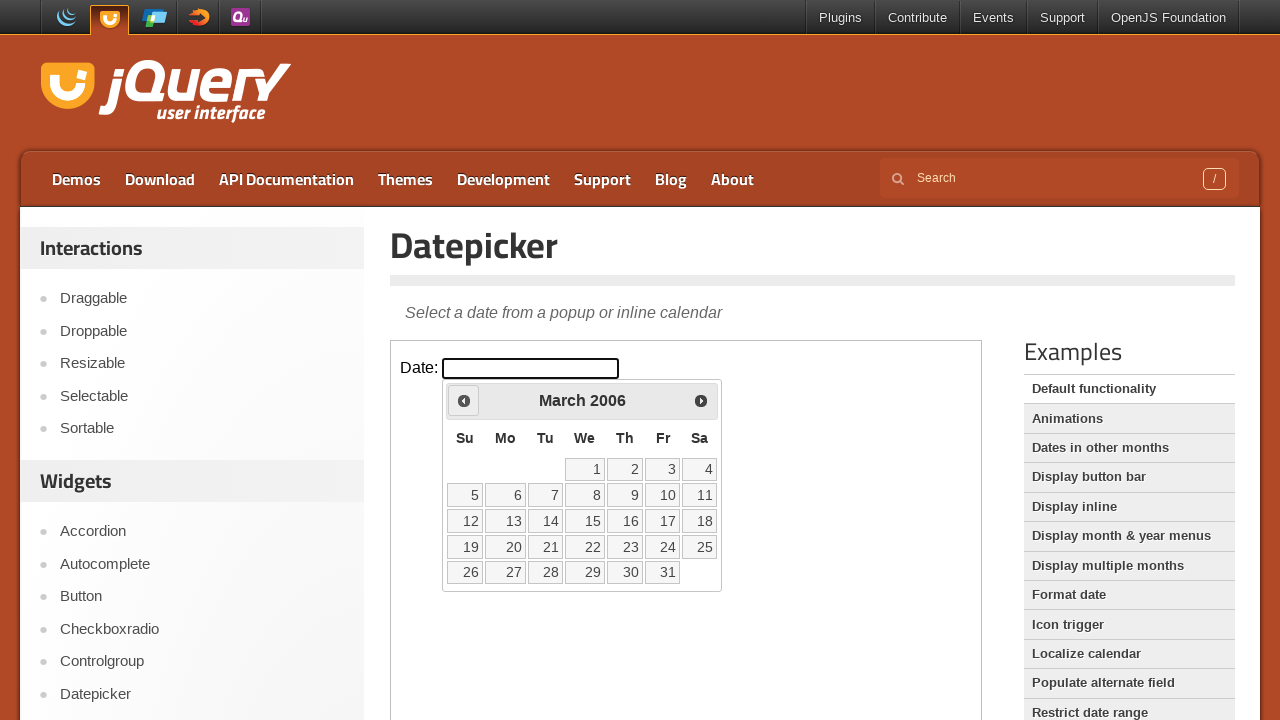

Waited for calendar to update
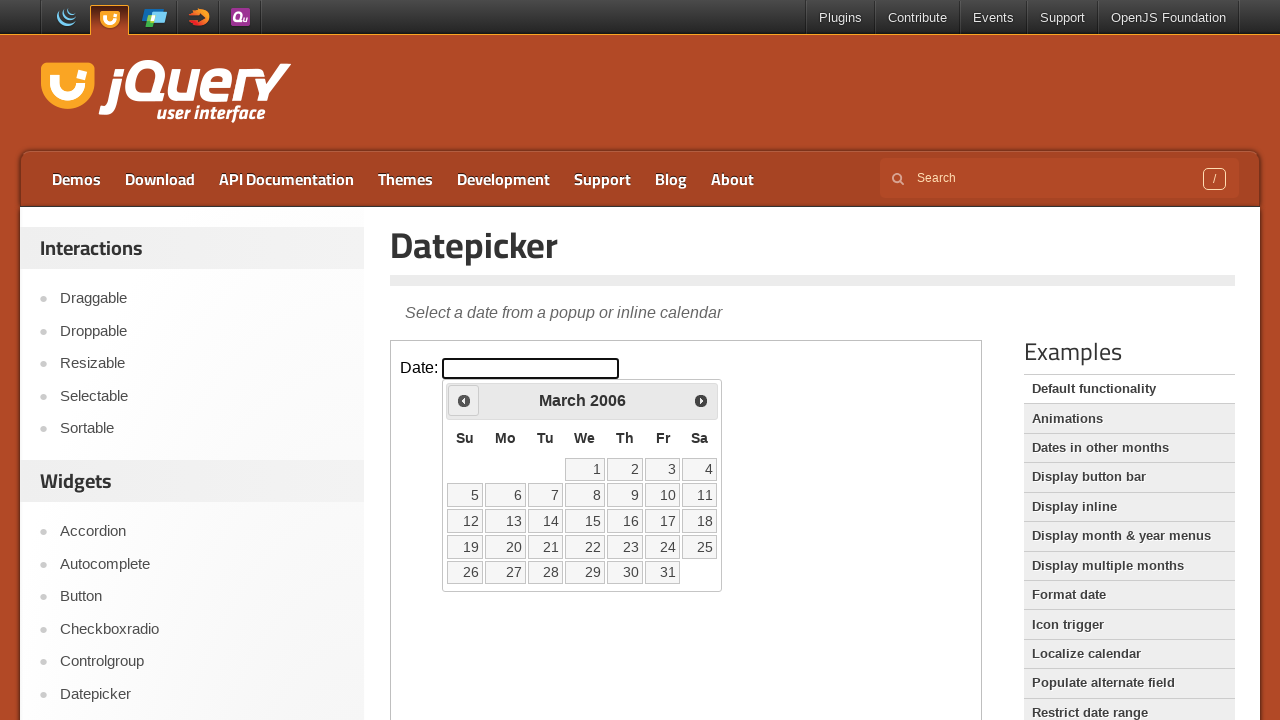

Retrieved current month and year: March 2006
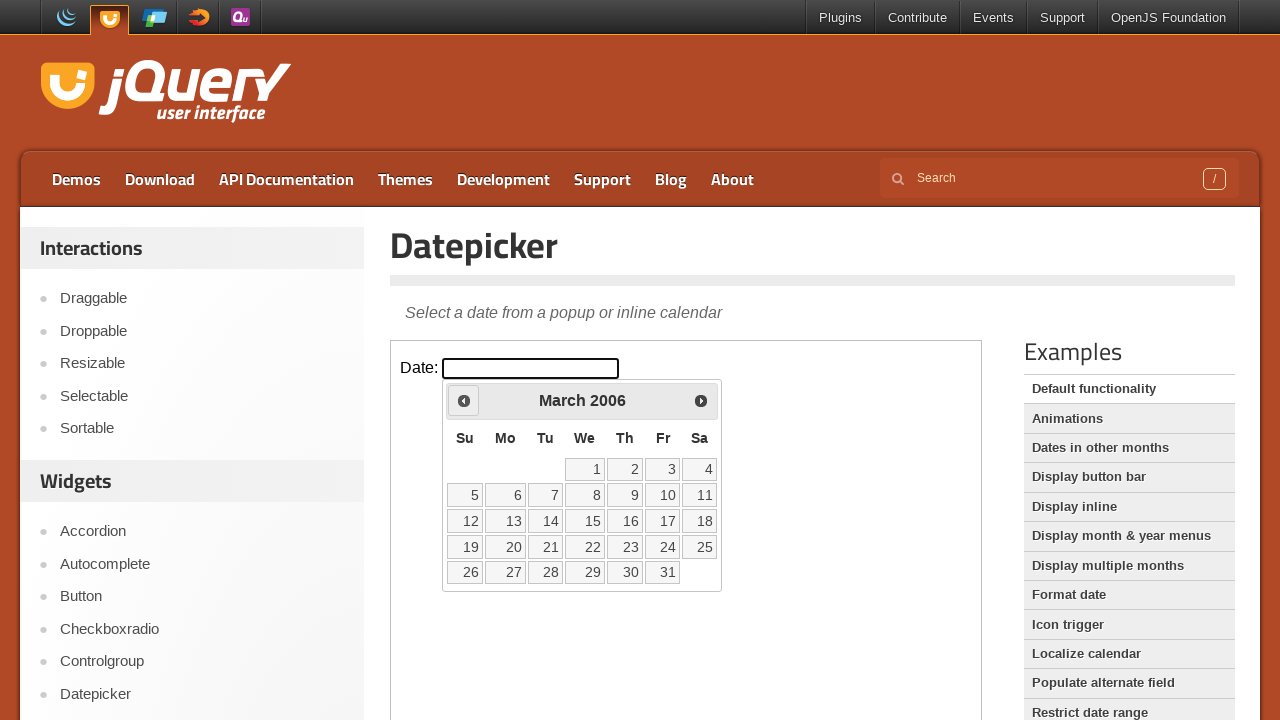

Navigated to previous month from March 2006 at (464, 400) on iframe.demo-frame >> internal:control=enter-frame >> xpath=//span[text()='Prev']
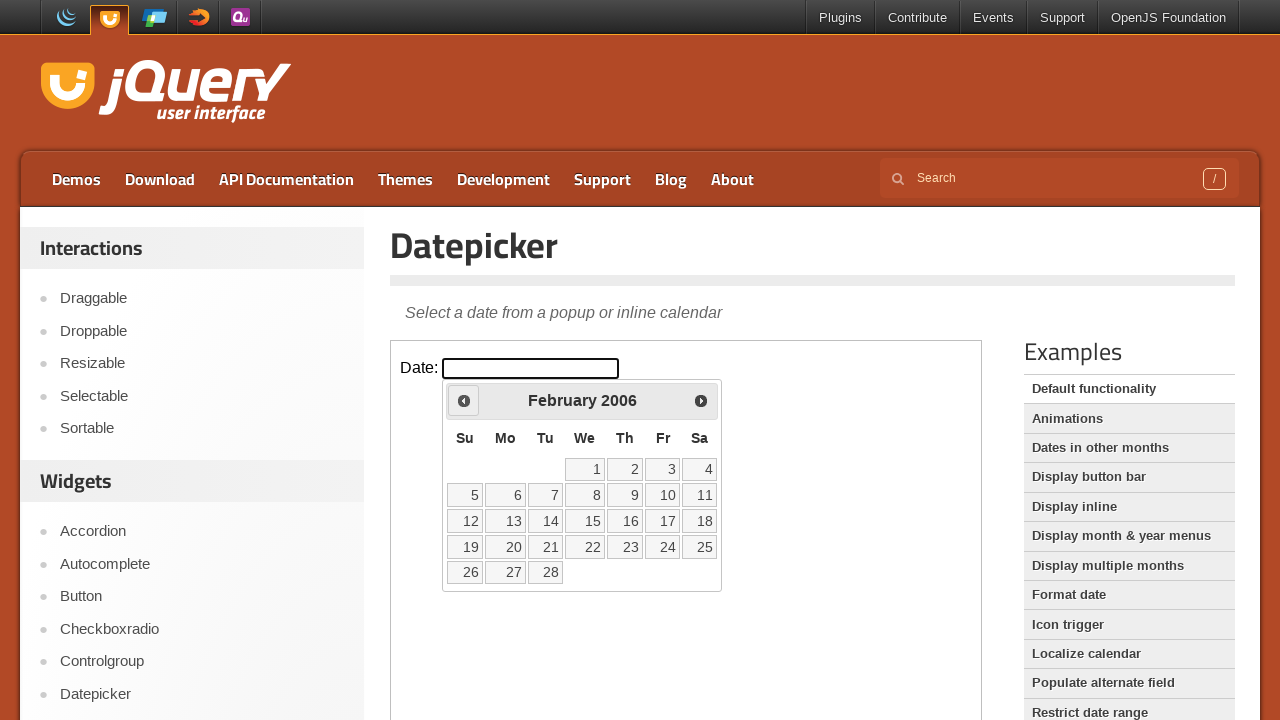

Waited for calendar to update
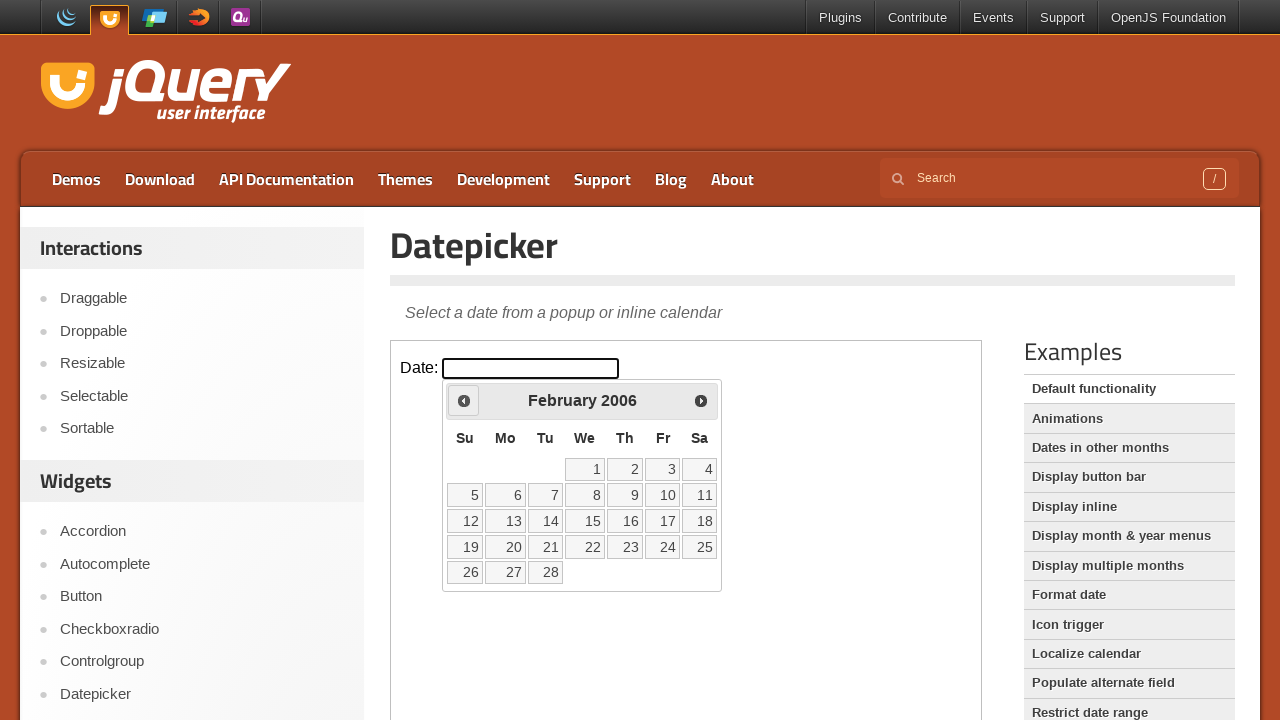

Retrieved current month and year: February 2006
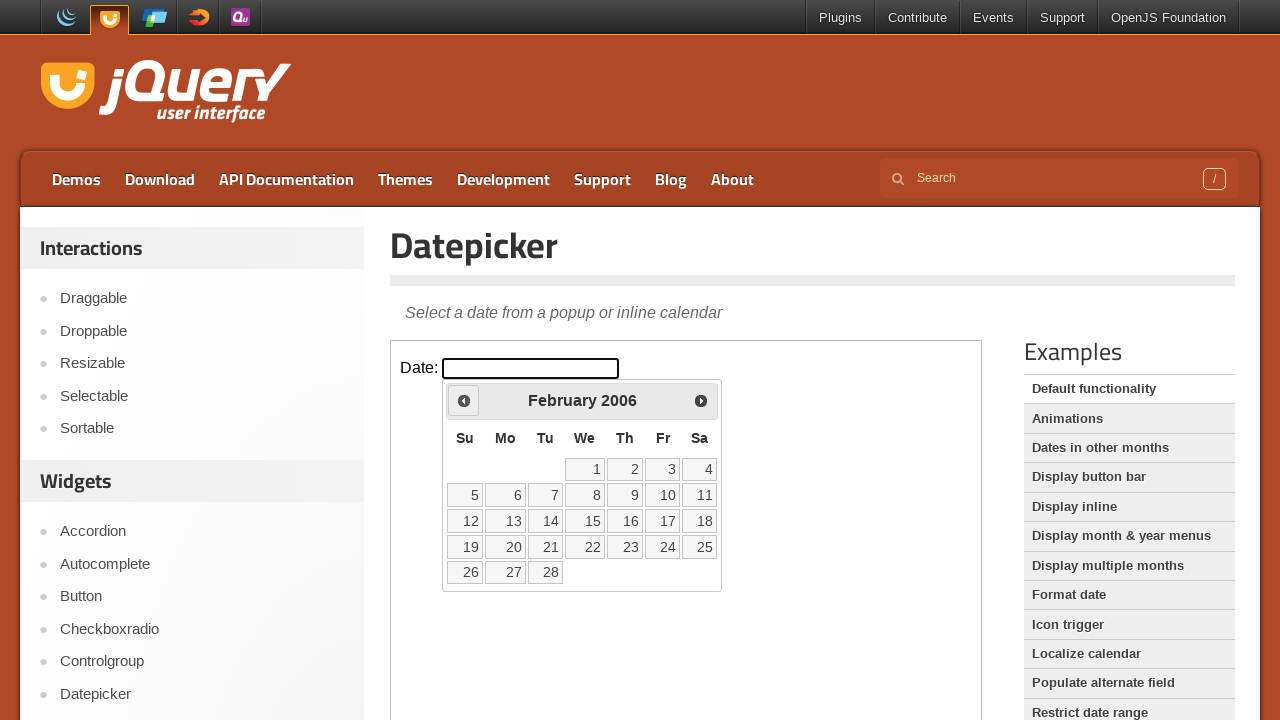

Navigated to previous month from February 2006 at (464, 400) on iframe.demo-frame >> internal:control=enter-frame >> xpath=//span[text()='Prev']
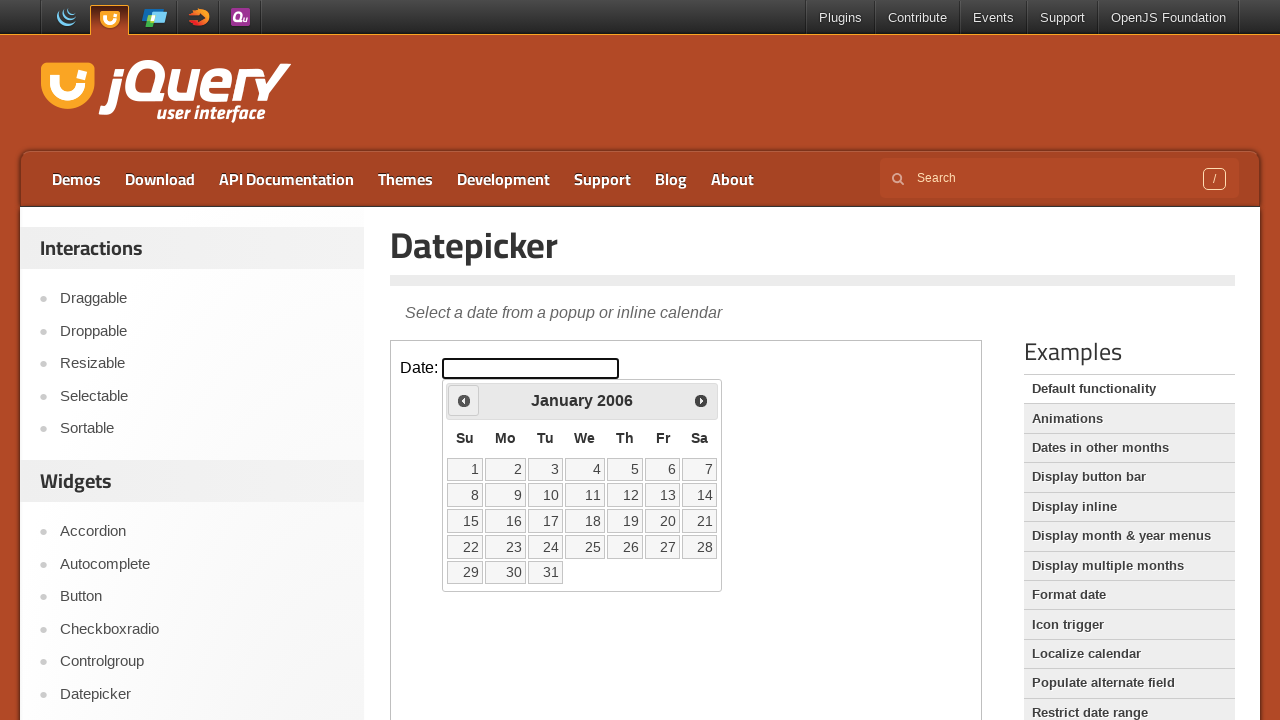

Waited for calendar to update
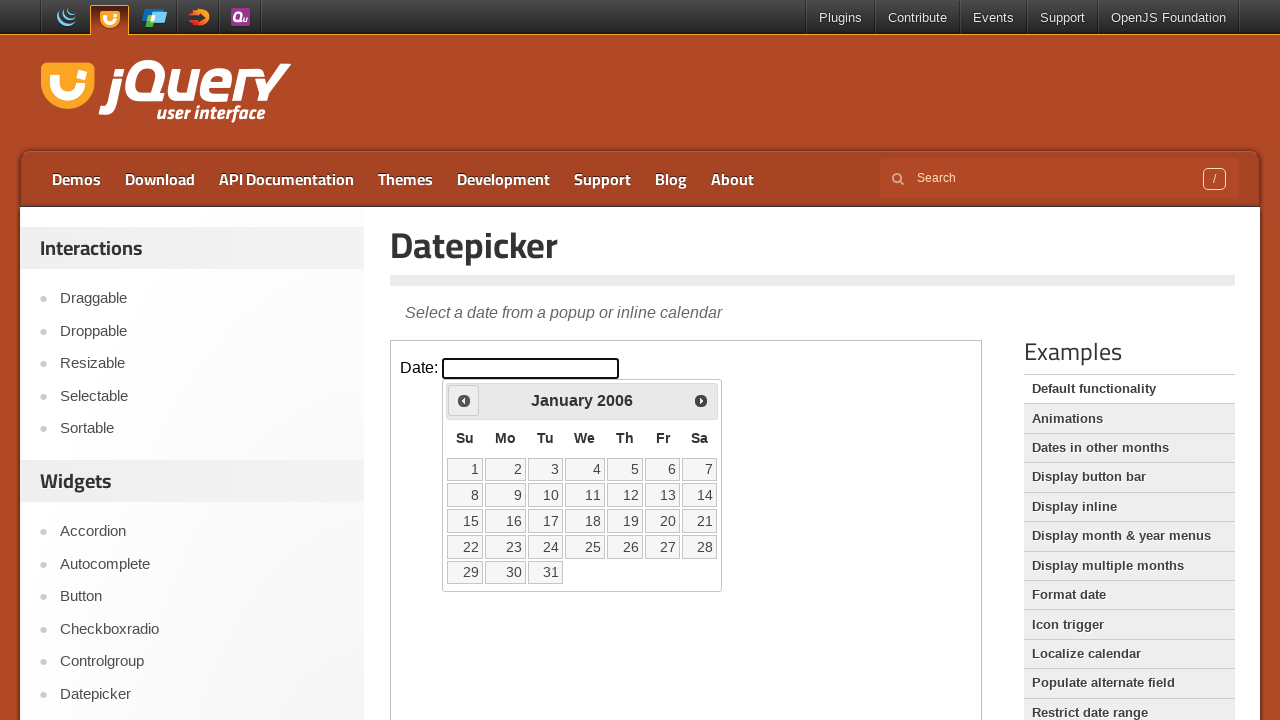

Retrieved current month and year: January 2006
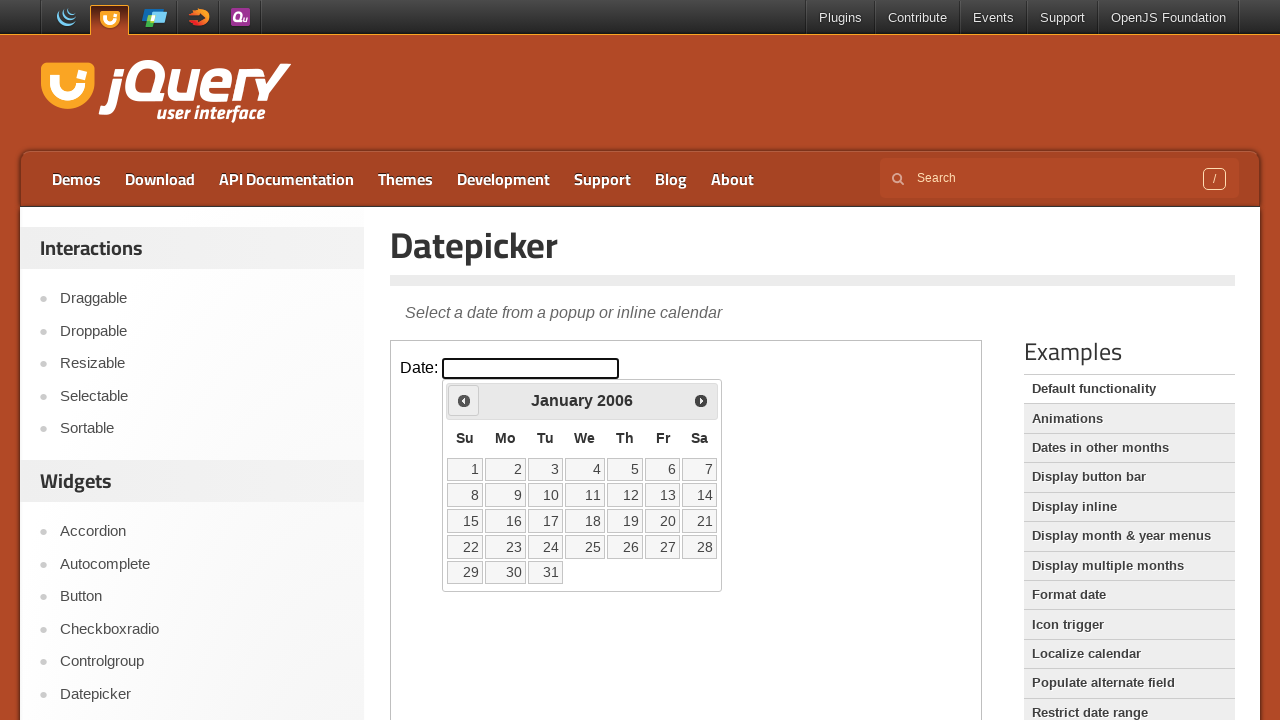

Navigated to previous month from January 2006 at (464, 400) on iframe.demo-frame >> internal:control=enter-frame >> xpath=//span[text()='Prev']
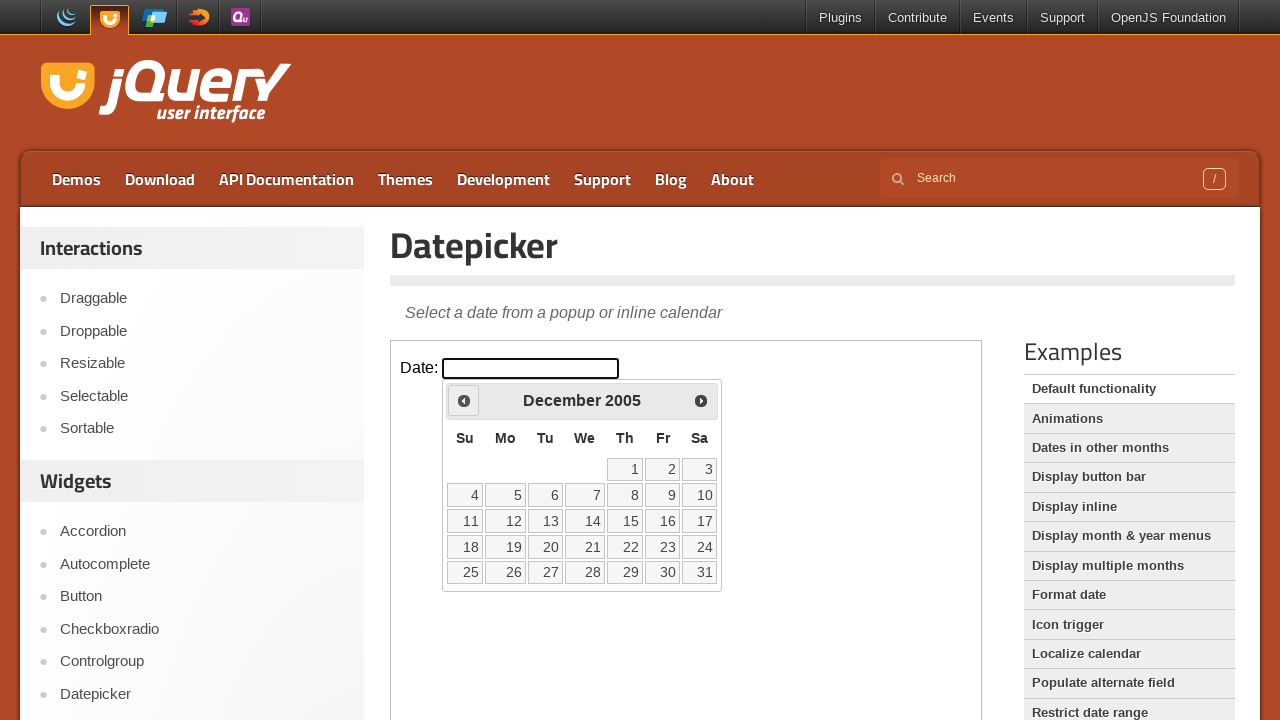

Waited for calendar to update
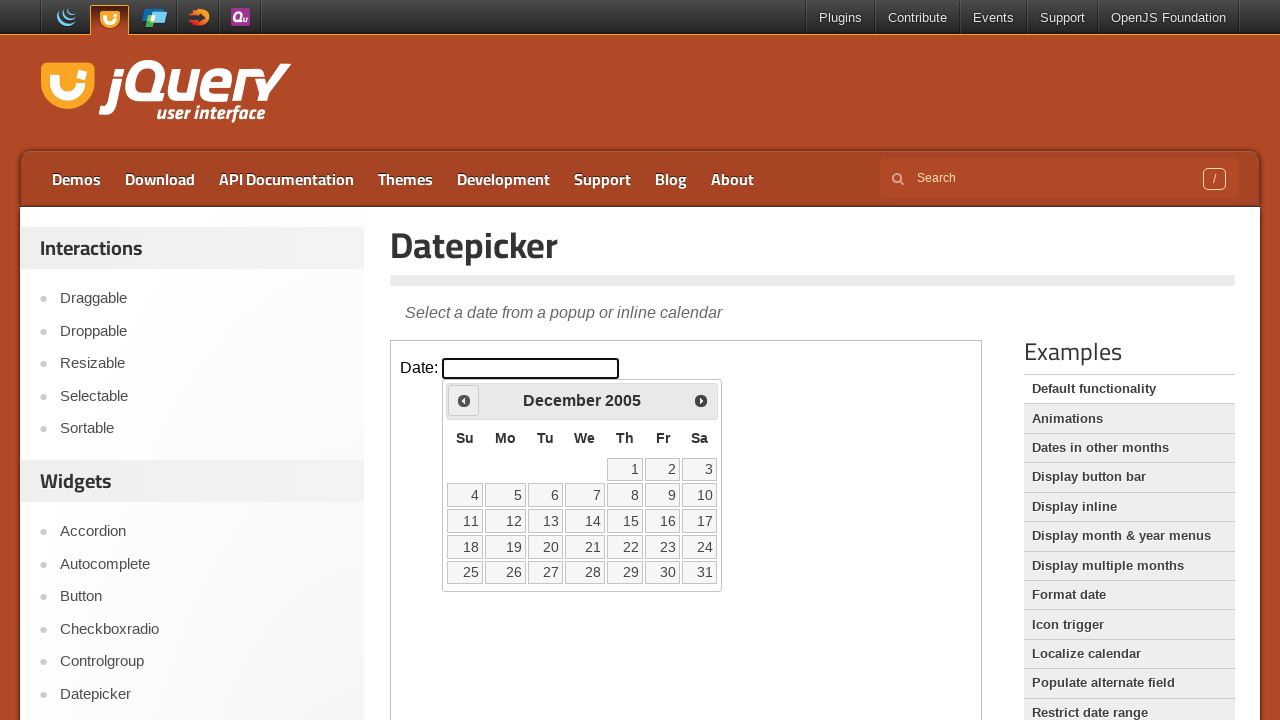

Retrieved current month and year: December 2005
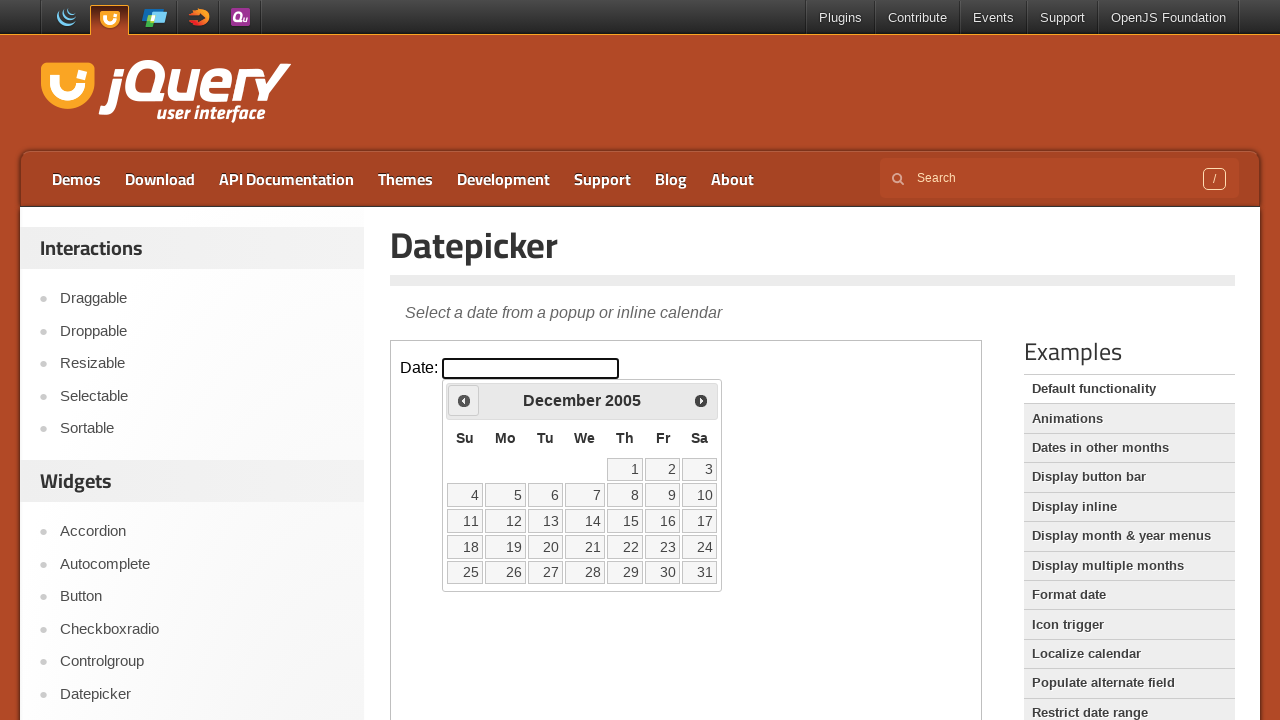

Navigated to previous month from December 2005 at (464, 400) on iframe.demo-frame >> internal:control=enter-frame >> xpath=//span[text()='Prev']
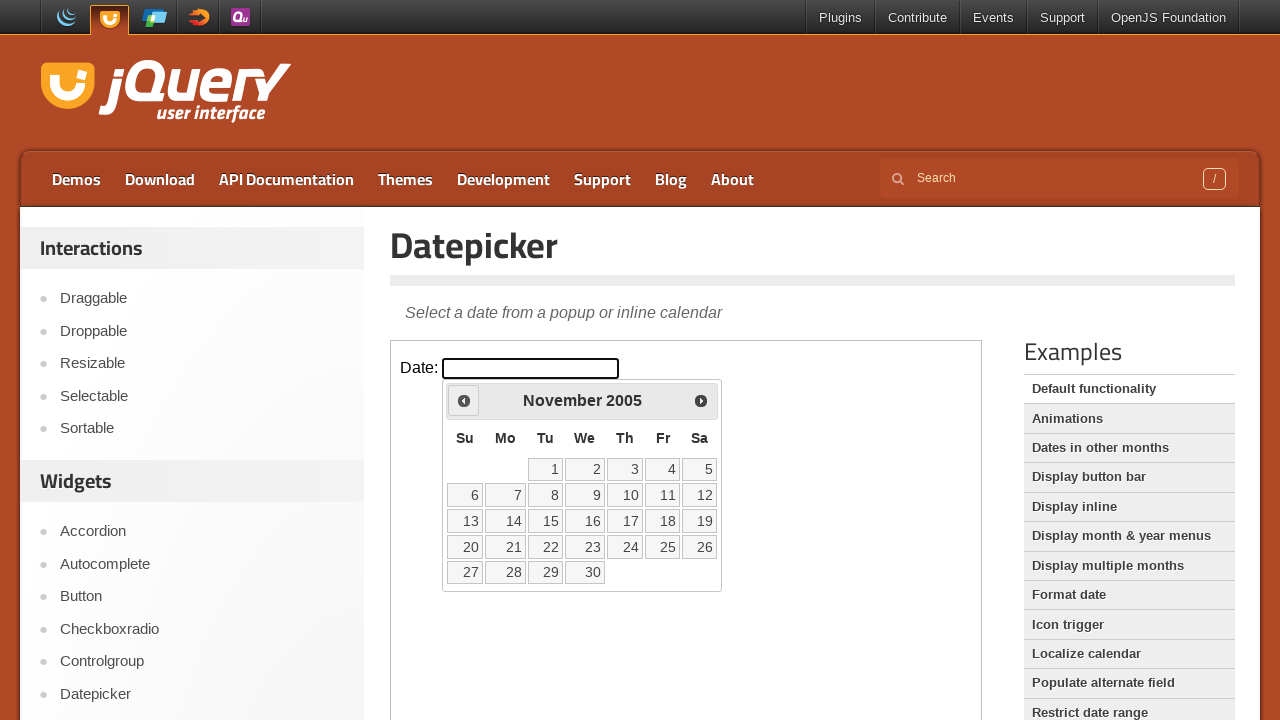

Waited for calendar to update
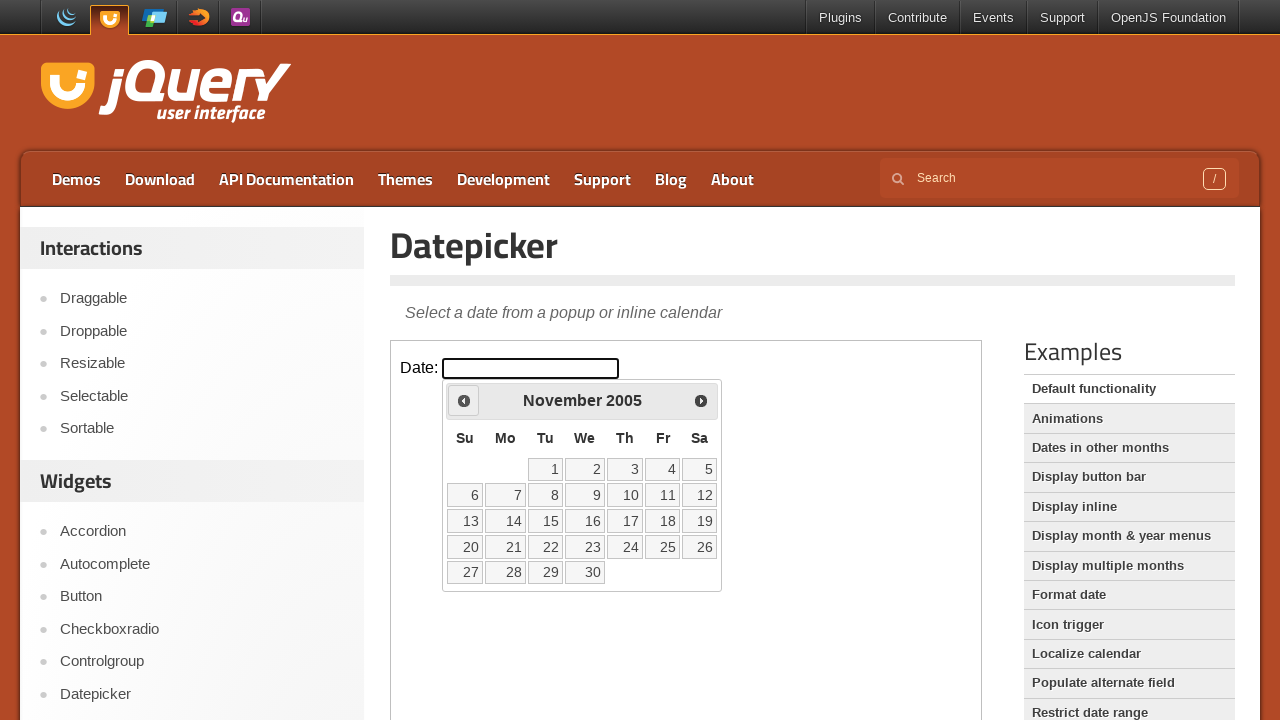

Retrieved current month and year: November 2005
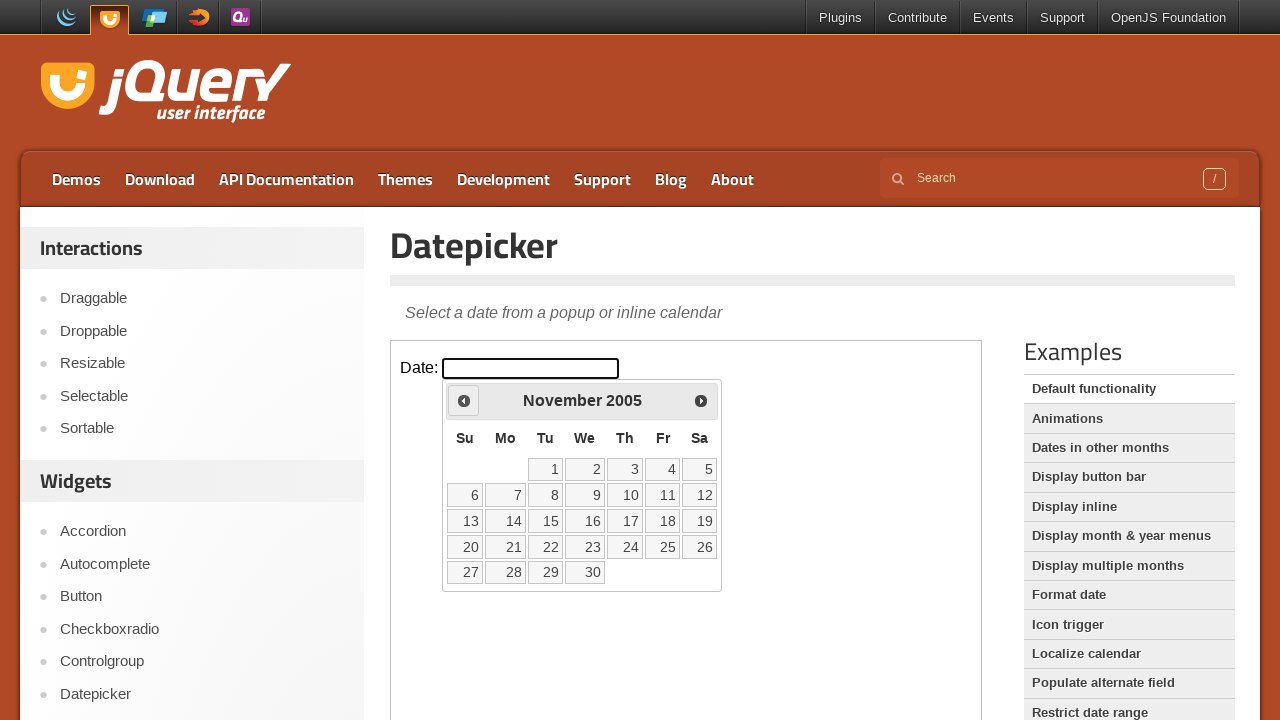

Navigated to previous month from November 2005 at (464, 400) on iframe.demo-frame >> internal:control=enter-frame >> xpath=//span[text()='Prev']
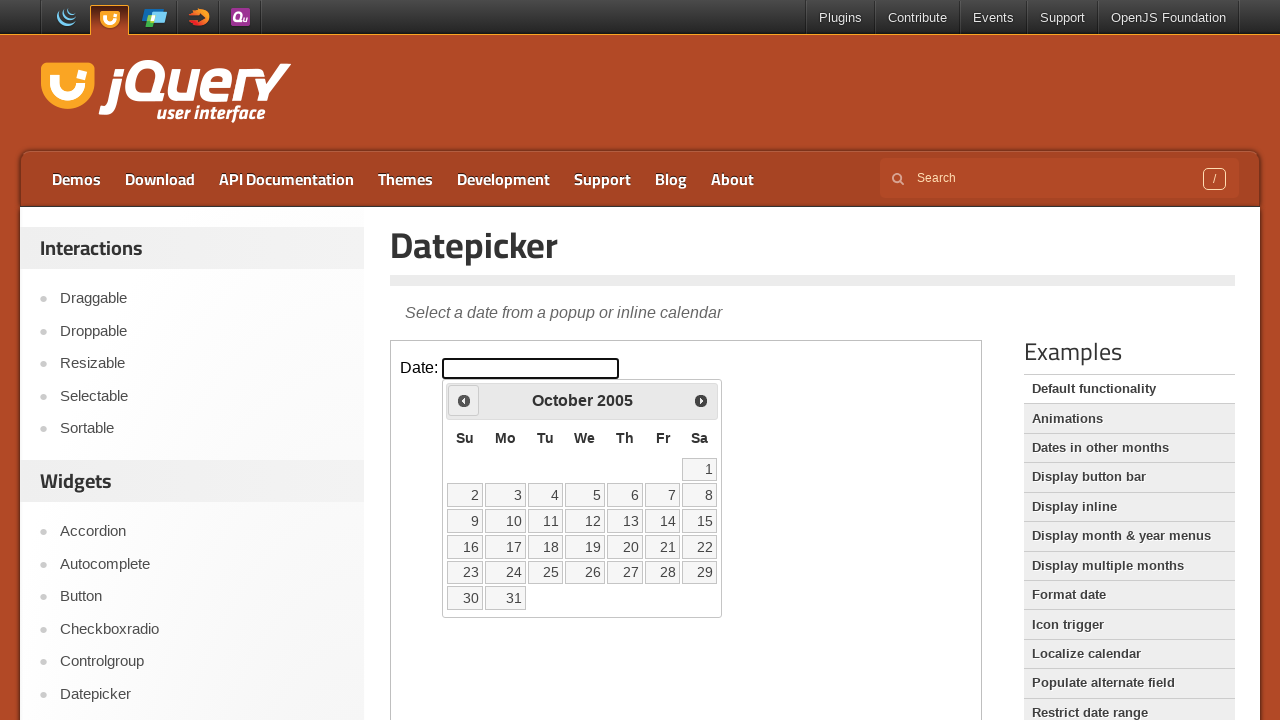

Waited for calendar to update
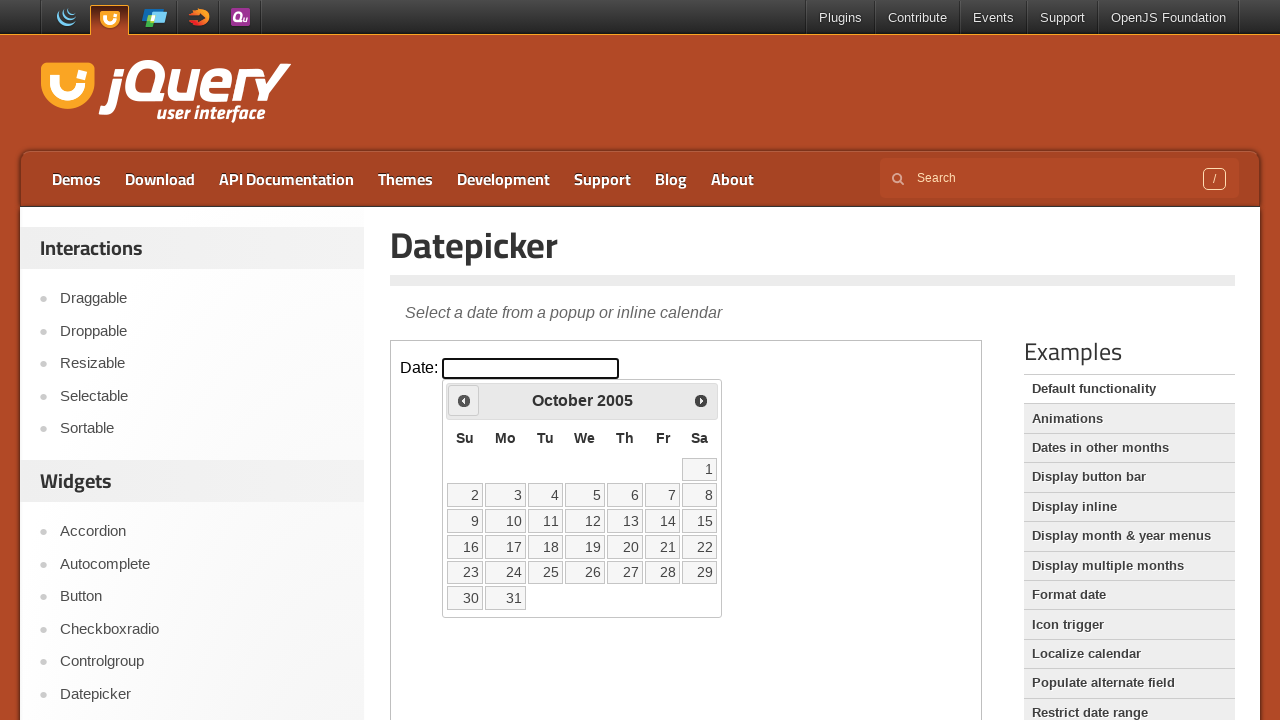

Retrieved current month and year: October 2005
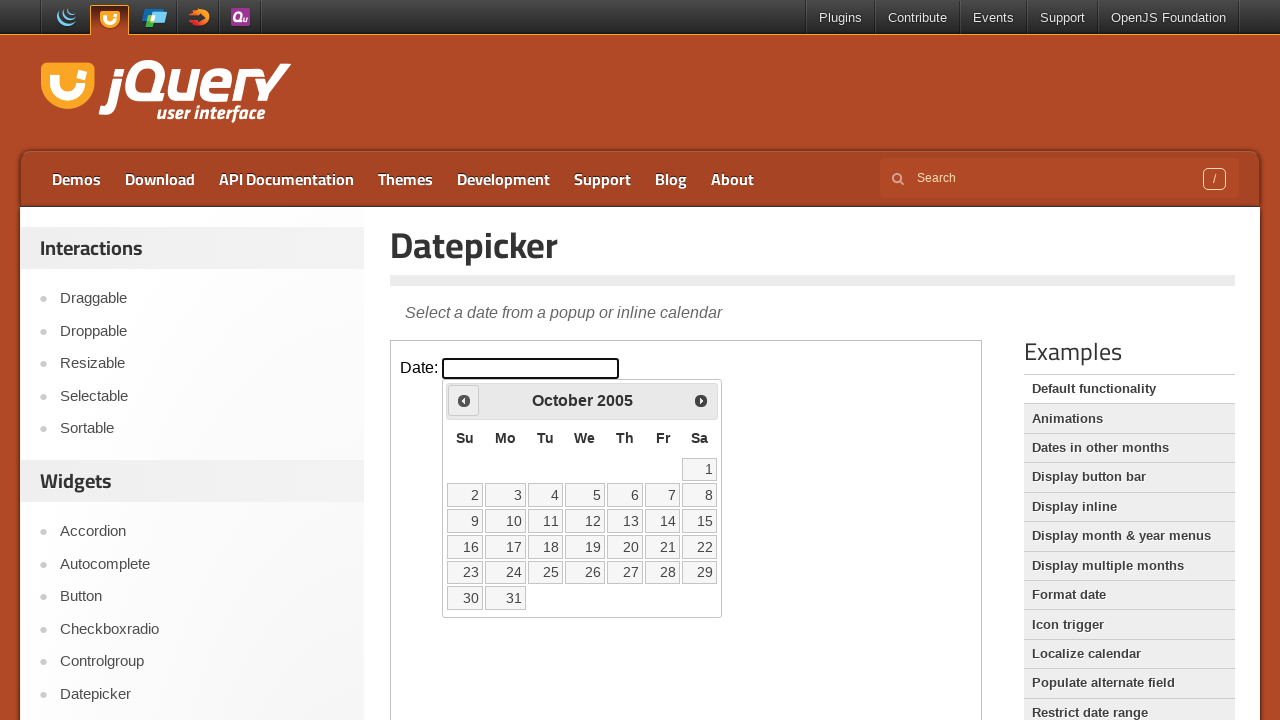

Navigated to previous month from October 2005 at (464, 400) on iframe.demo-frame >> internal:control=enter-frame >> xpath=//span[text()='Prev']
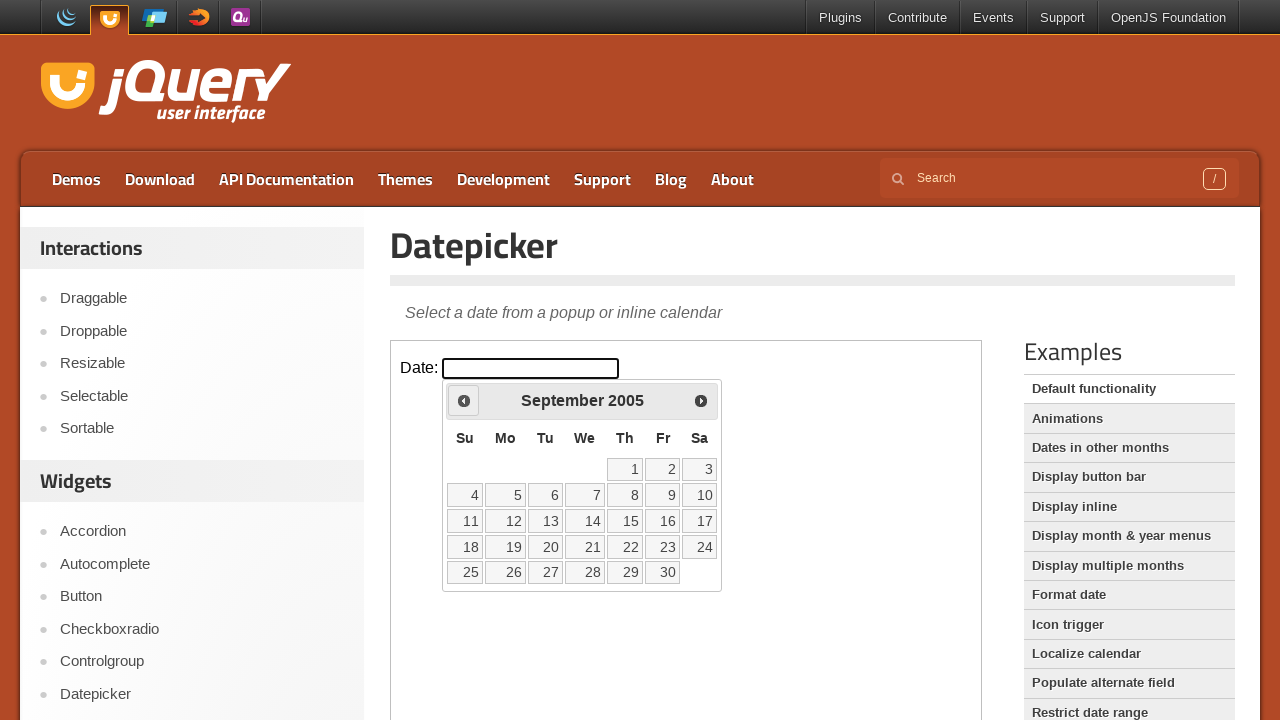

Waited for calendar to update
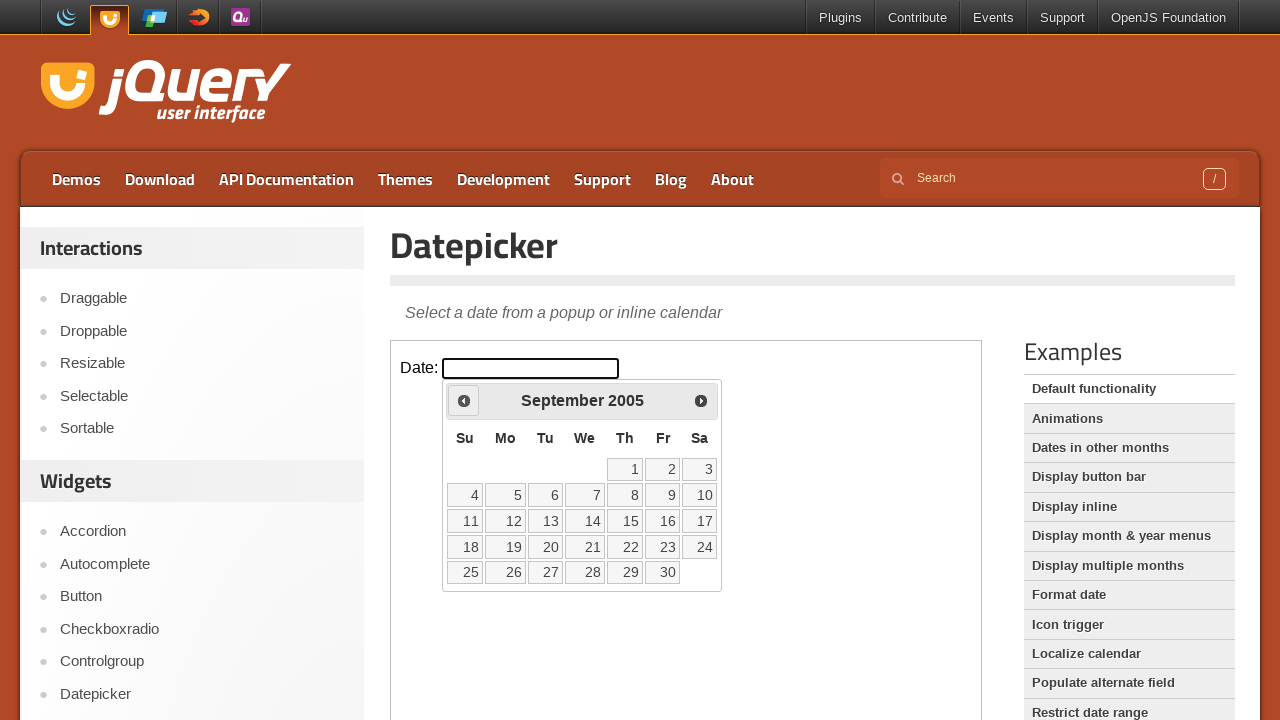

Retrieved current month and year: September 2005
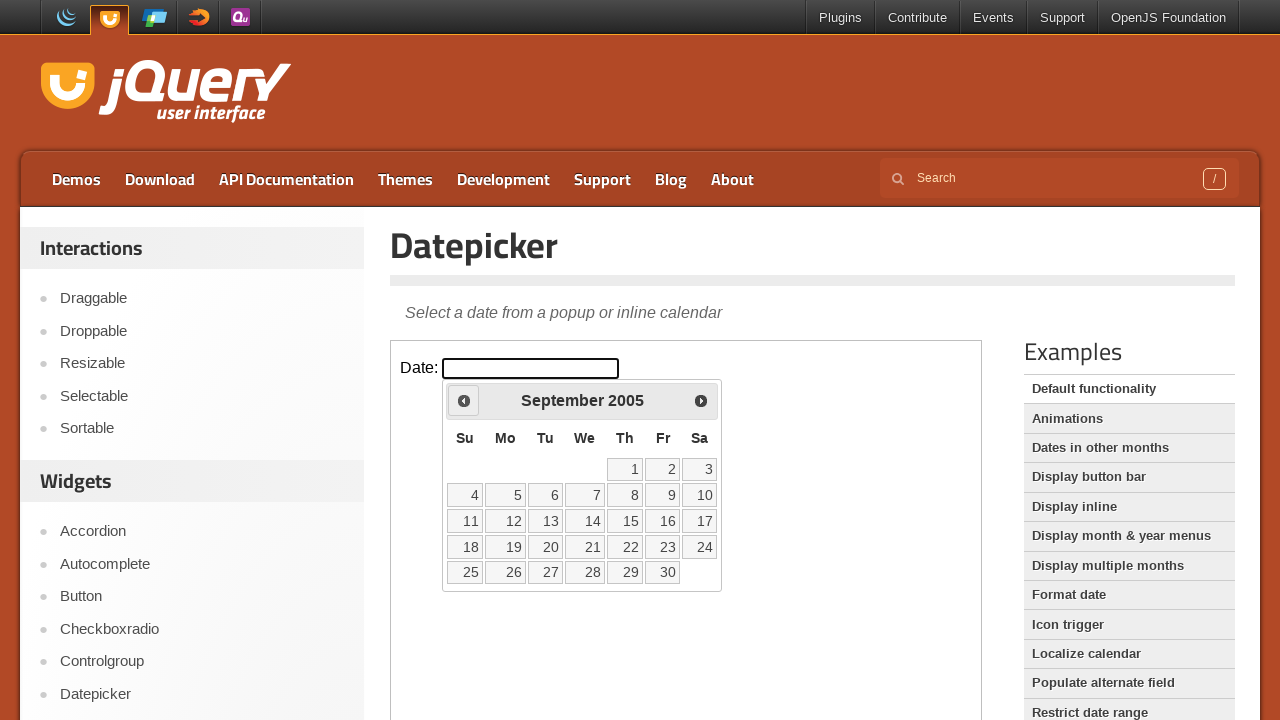

Navigated to previous month from September 2005 at (464, 400) on iframe.demo-frame >> internal:control=enter-frame >> xpath=//span[text()='Prev']
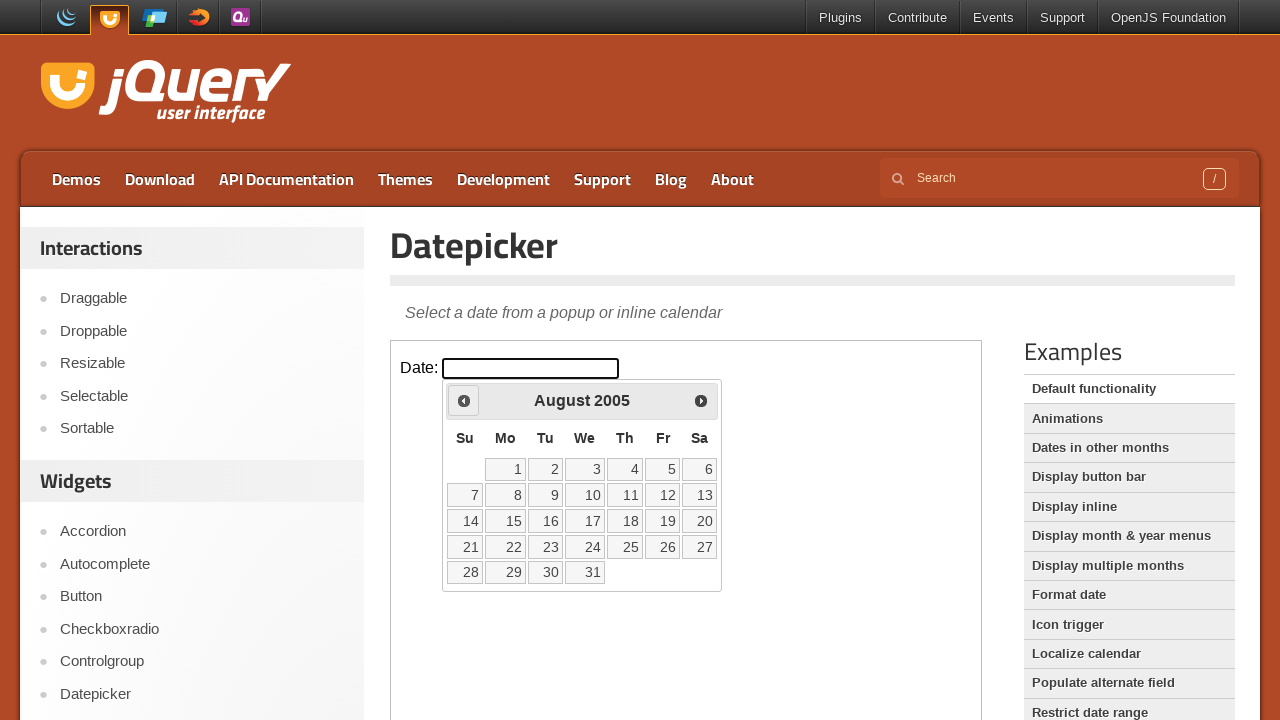

Waited for calendar to update
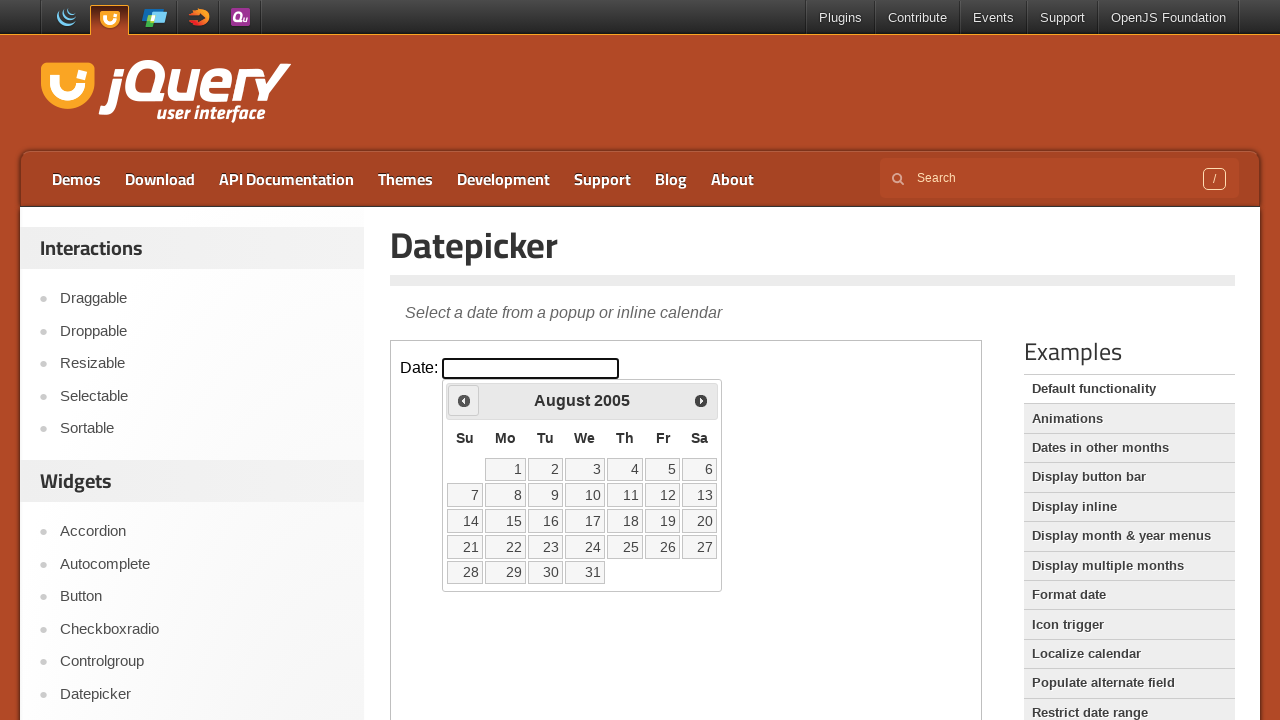

Retrieved current month and year: August 2005
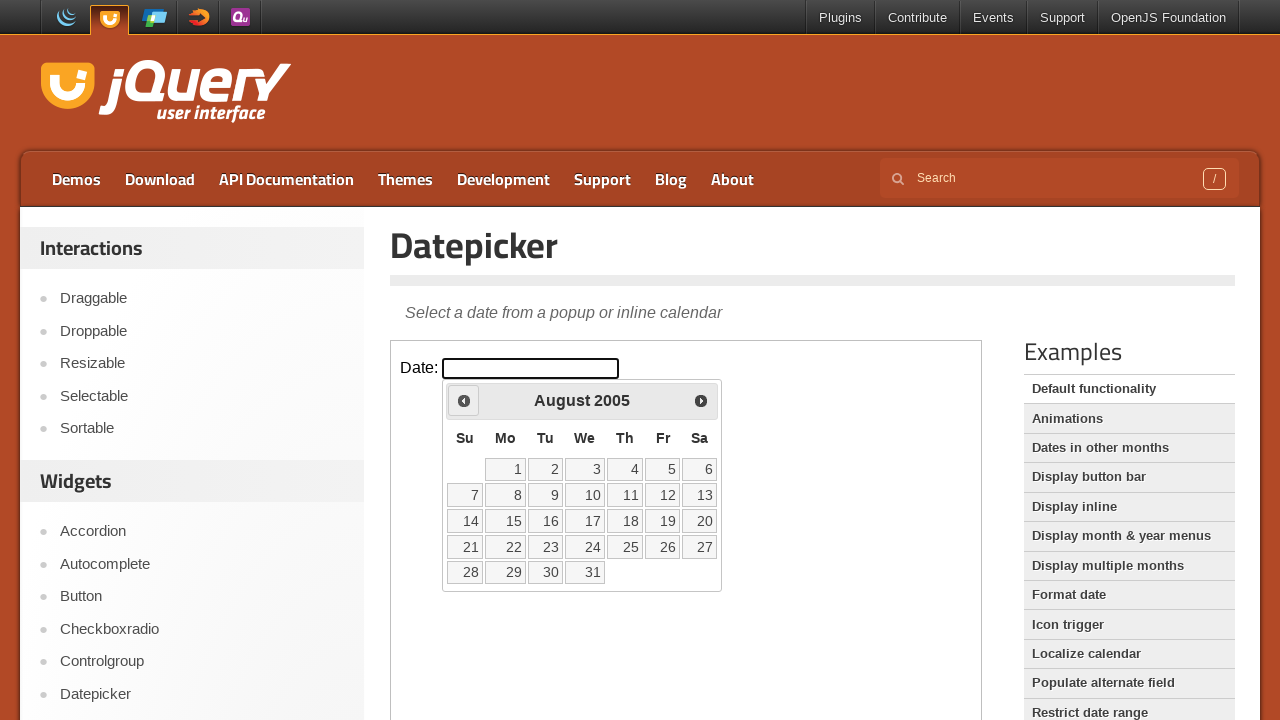

Navigated to previous month from August 2005 at (464, 400) on iframe.demo-frame >> internal:control=enter-frame >> xpath=//span[text()='Prev']
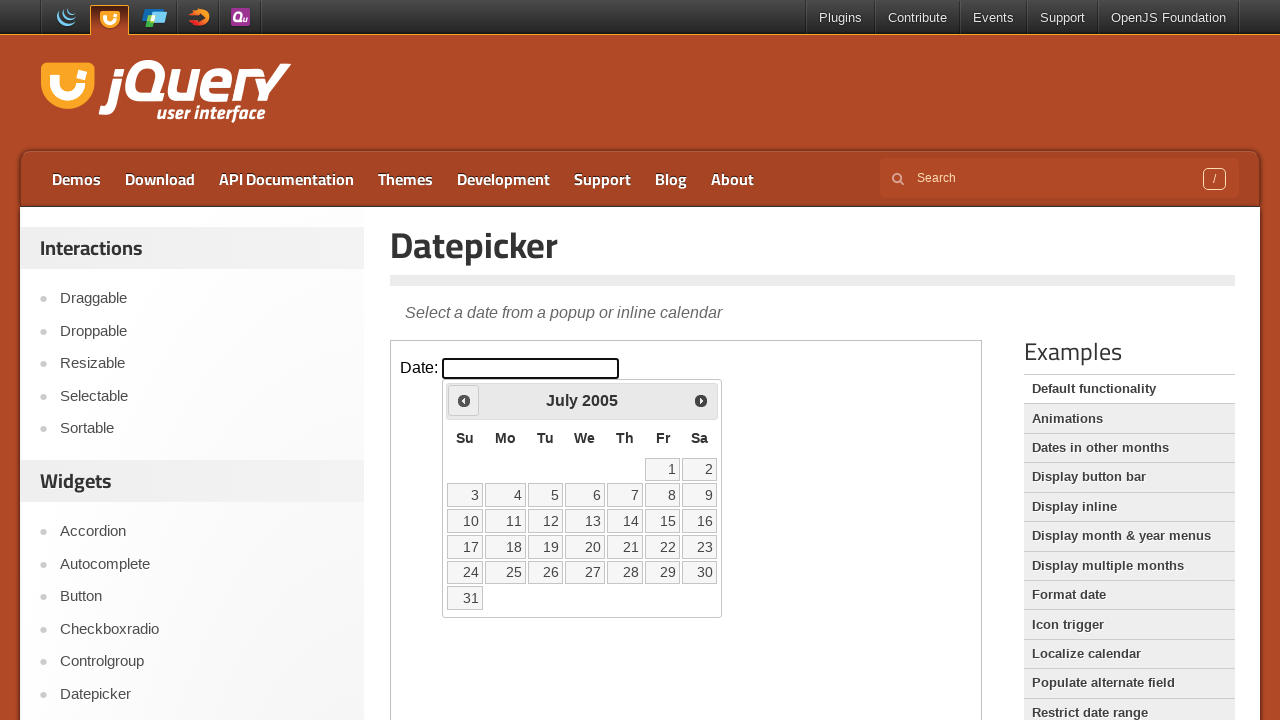

Waited for calendar to update
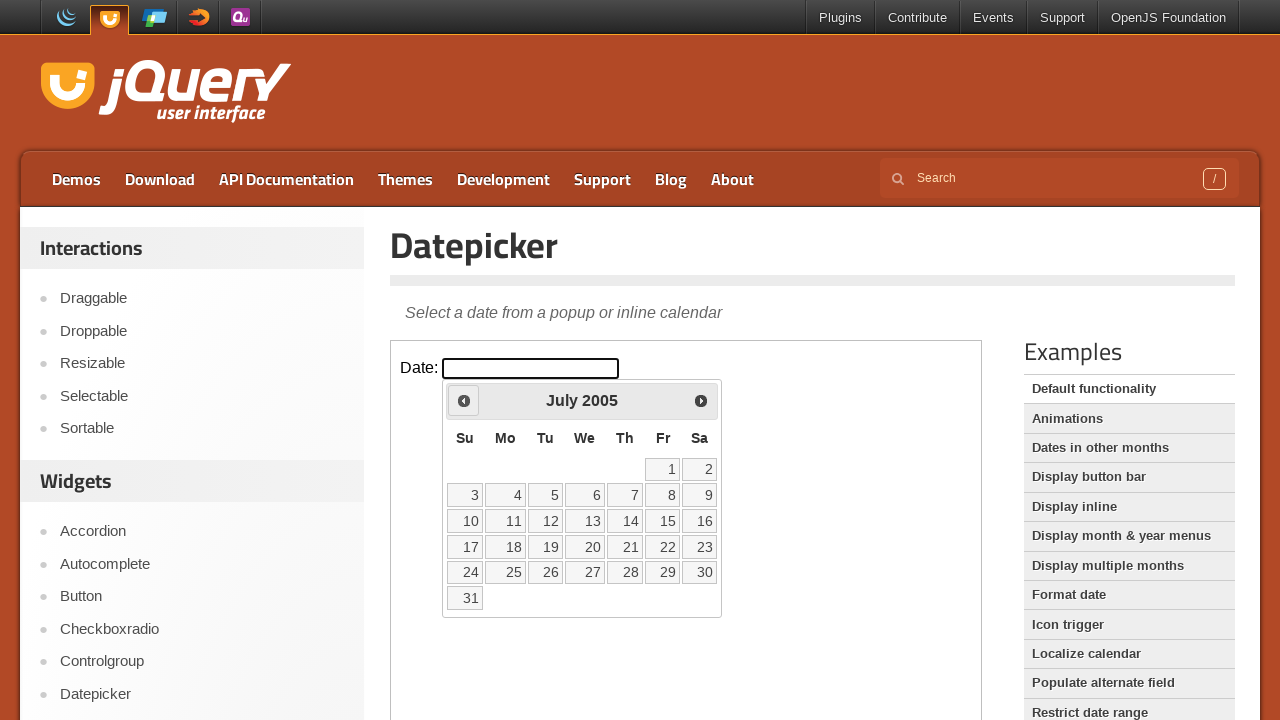

Retrieved current month and year: July 2005
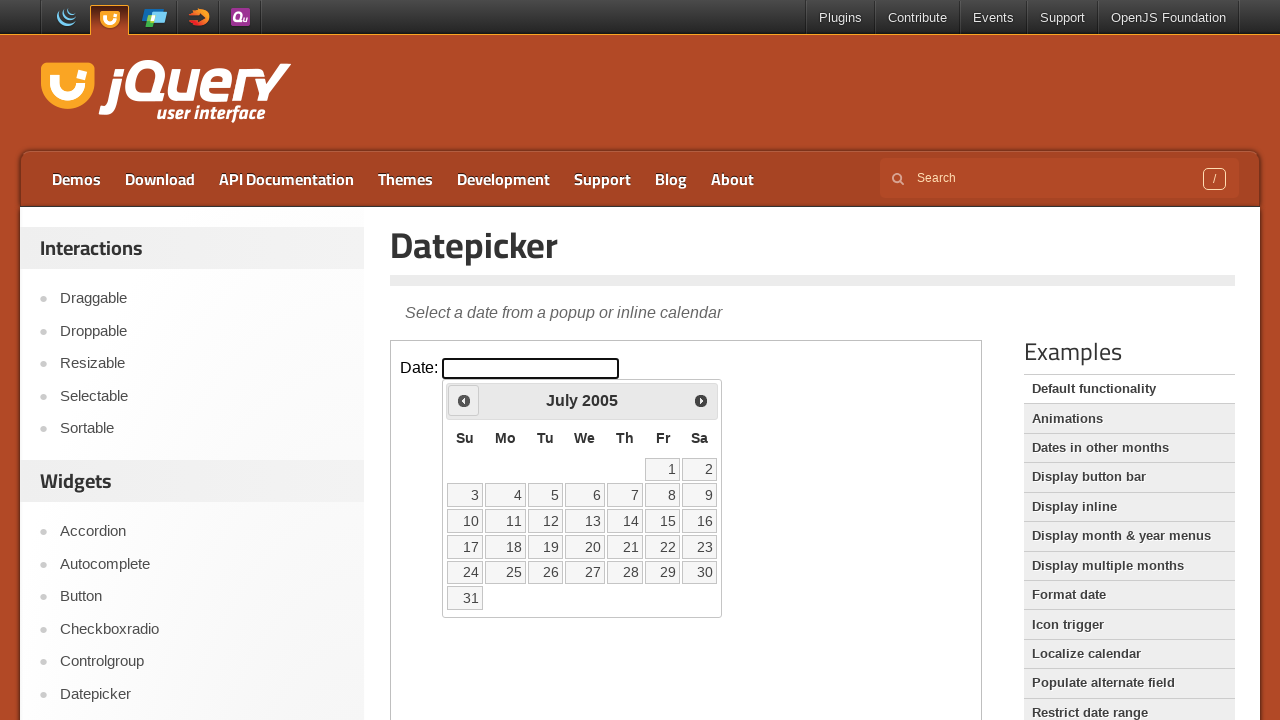

Navigated to previous month from July 2005 at (464, 400) on iframe.demo-frame >> internal:control=enter-frame >> xpath=//span[text()='Prev']
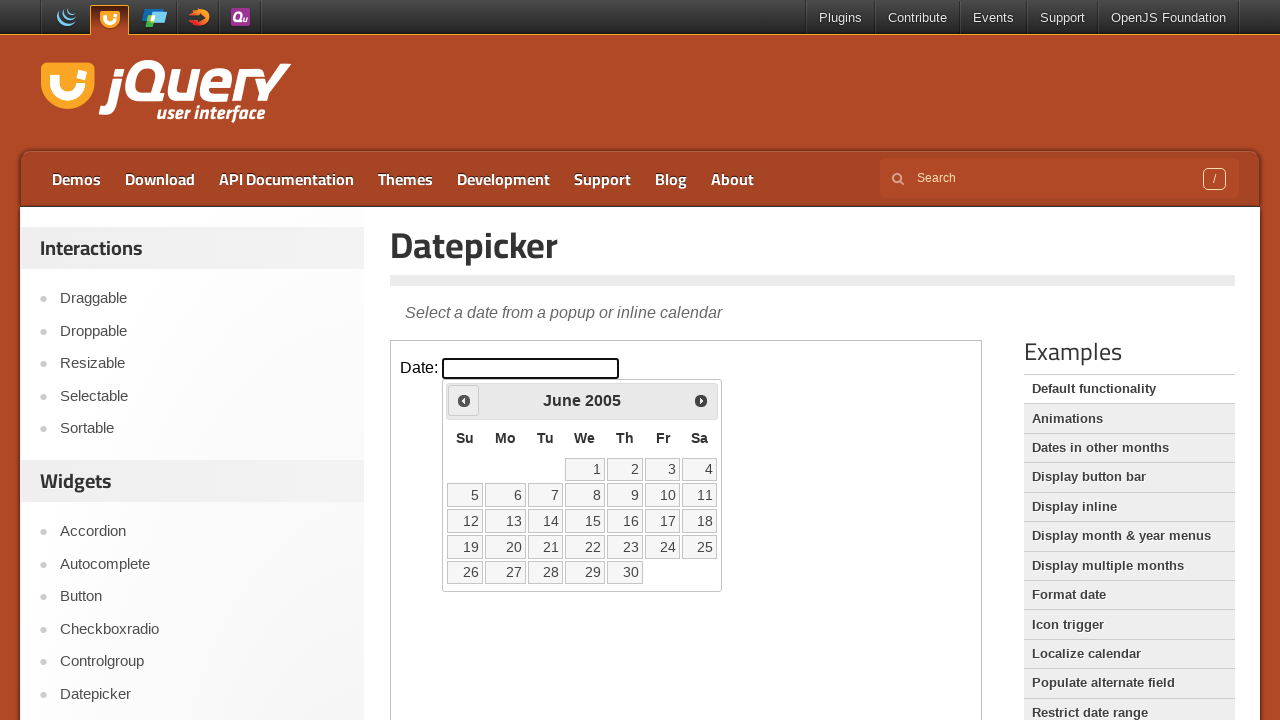

Waited for calendar to update
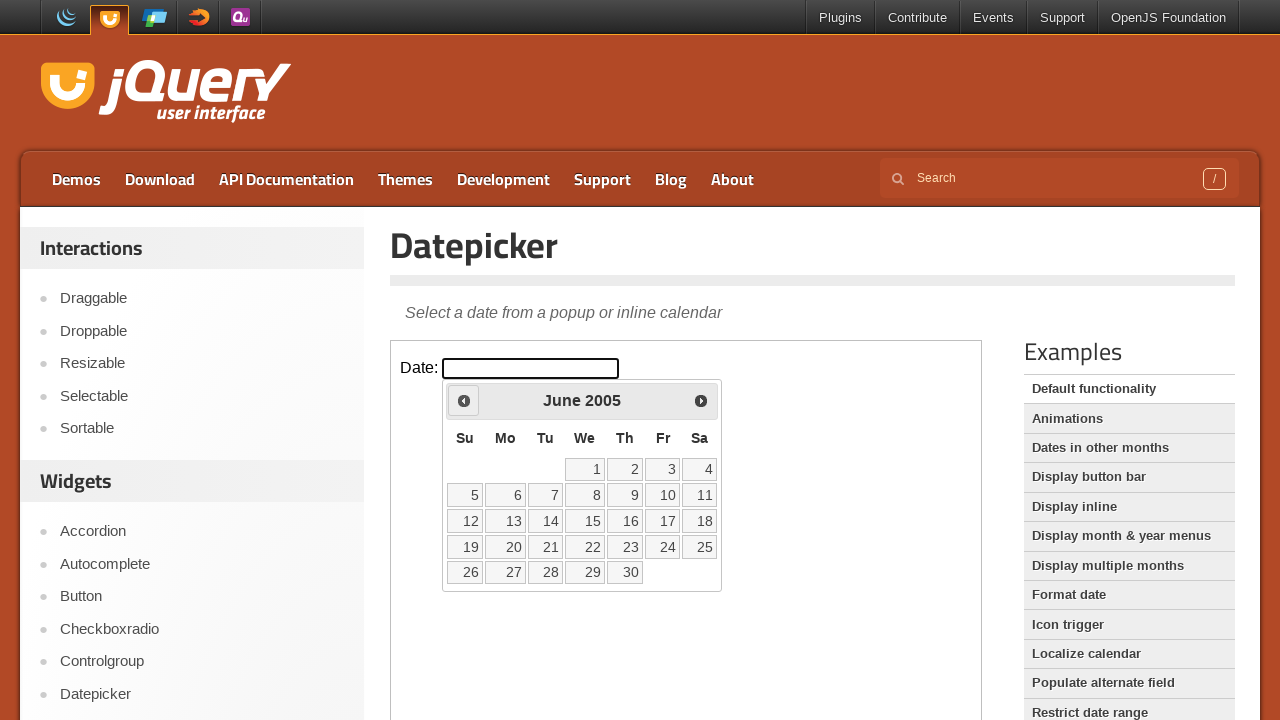

Retrieved current month and year: June 2005
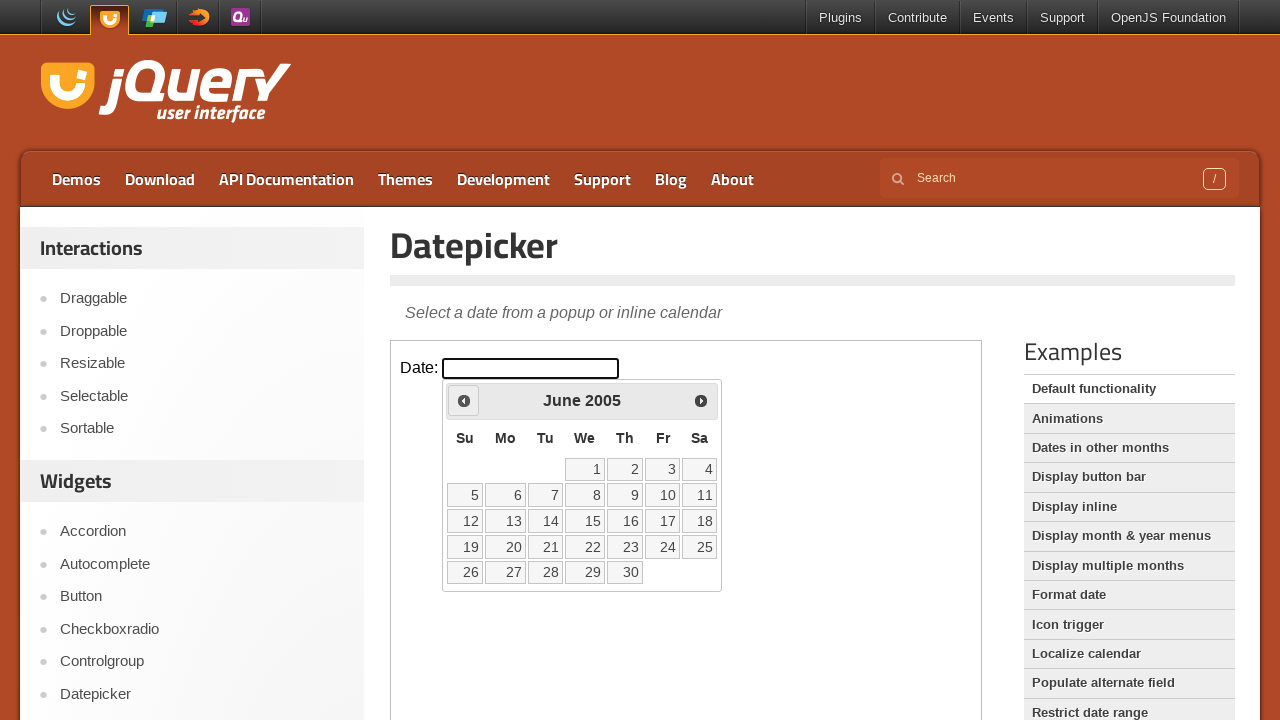

Navigated to previous month from June 2005 at (464, 400) on iframe.demo-frame >> internal:control=enter-frame >> xpath=//span[text()='Prev']
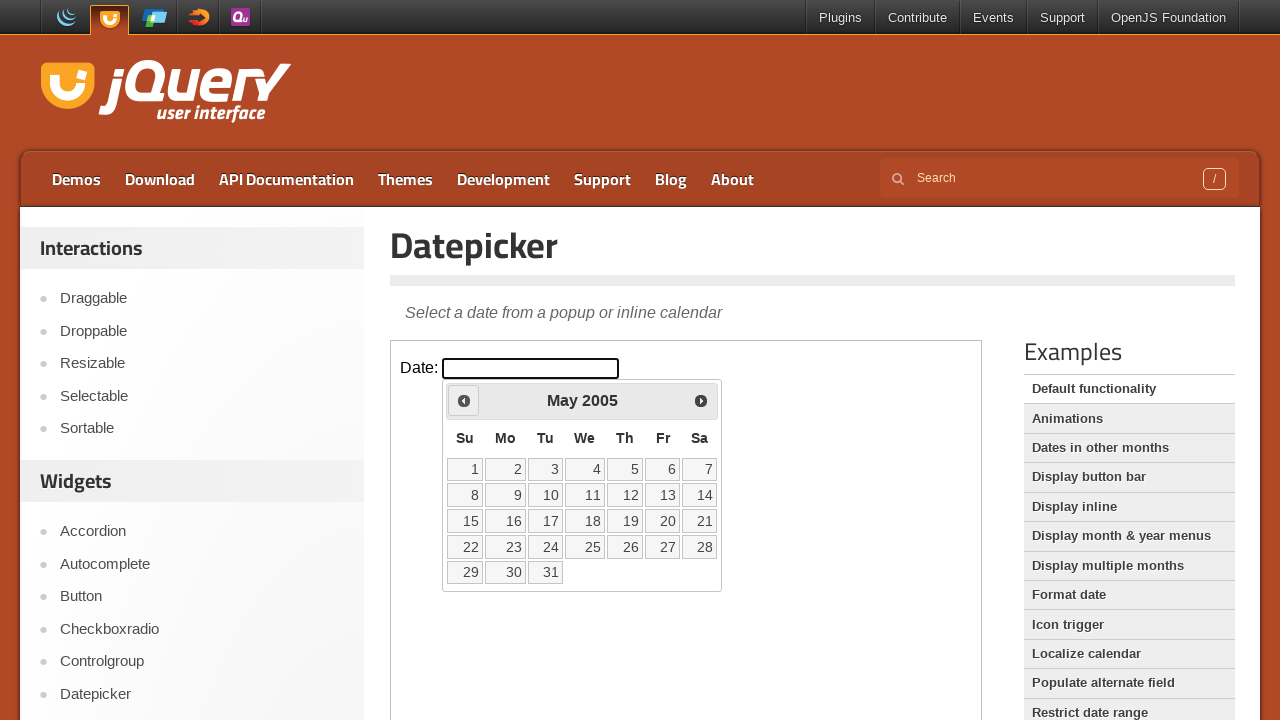

Waited for calendar to update
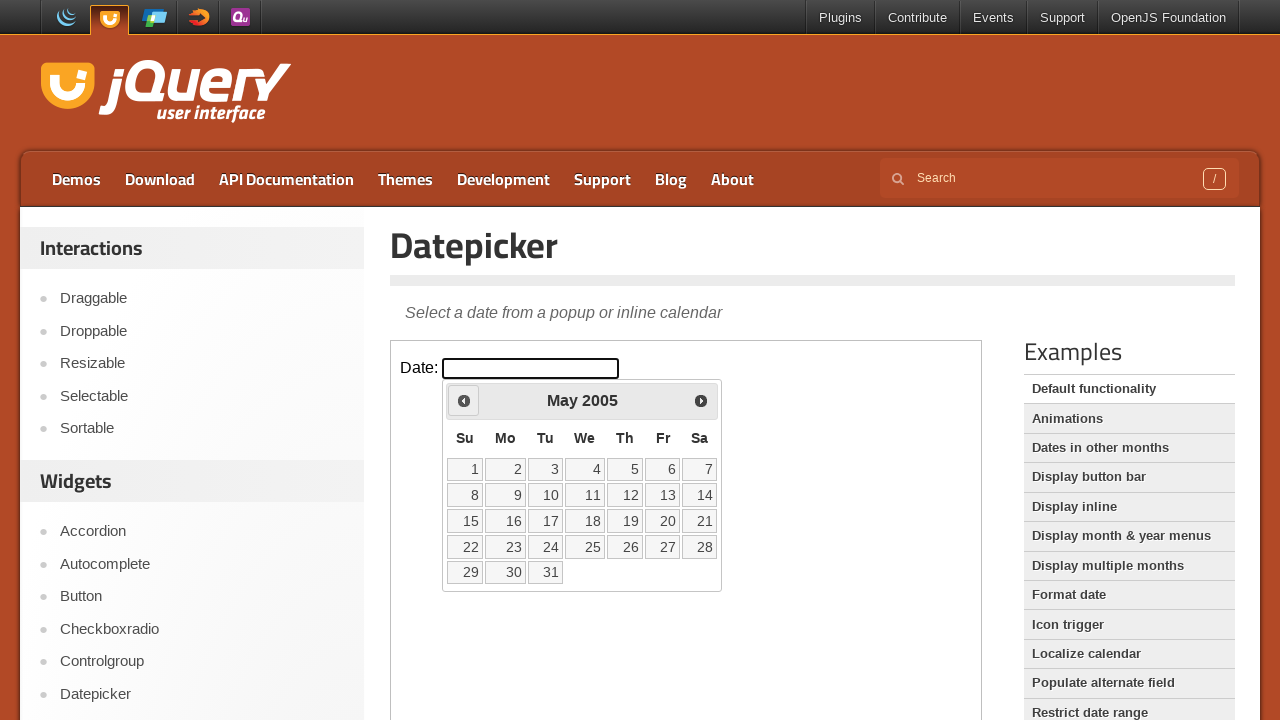

Retrieved current month and year: May 2005
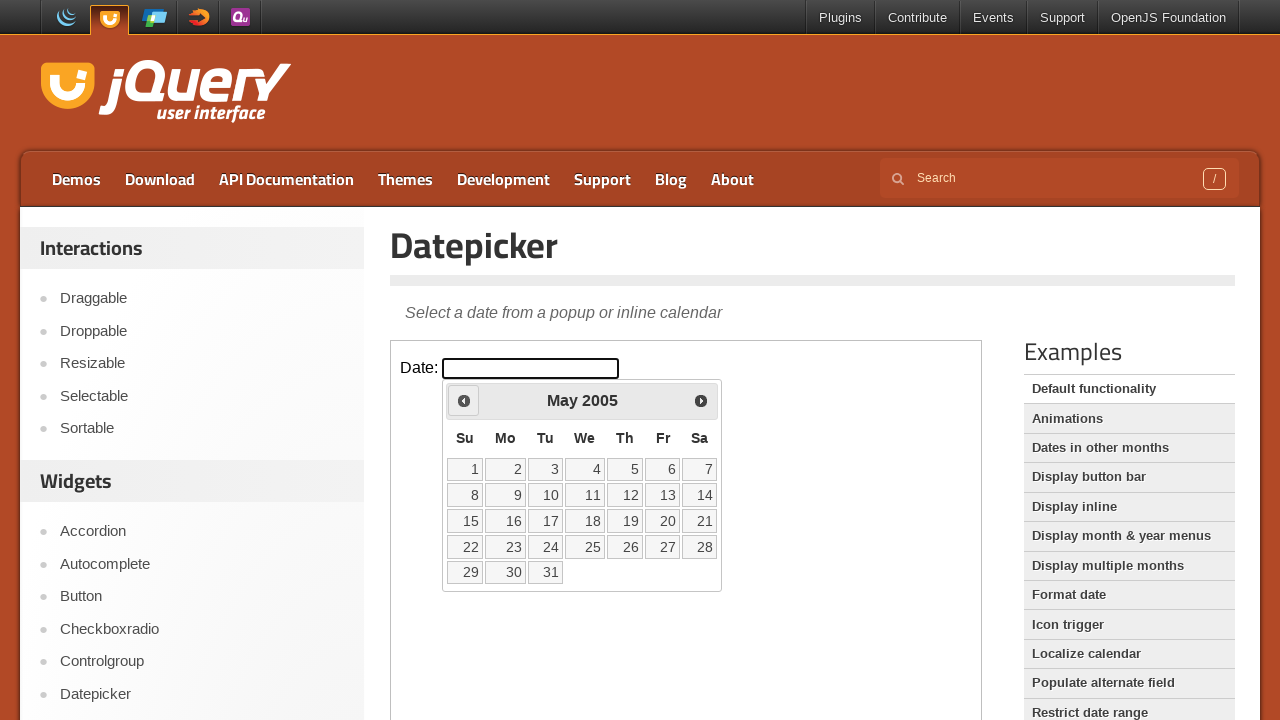

Navigated to previous month from May 2005 at (464, 400) on iframe.demo-frame >> internal:control=enter-frame >> xpath=//span[text()='Prev']
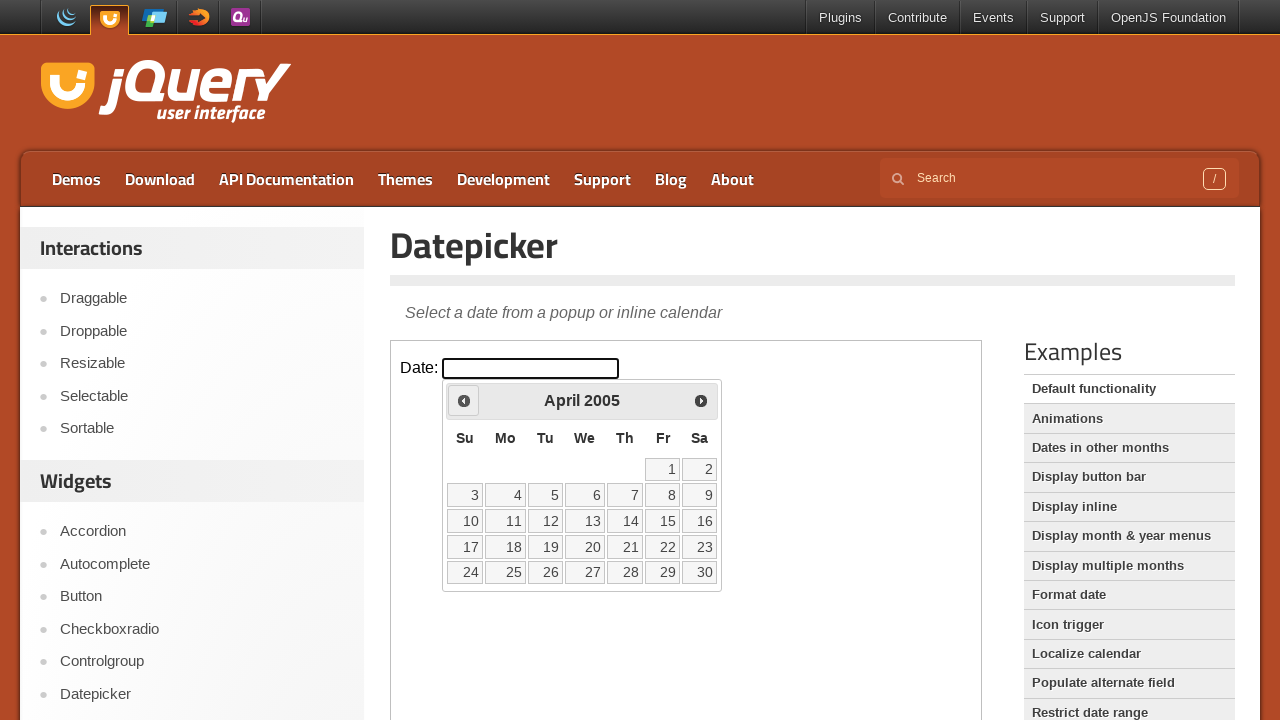

Waited for calendar to update
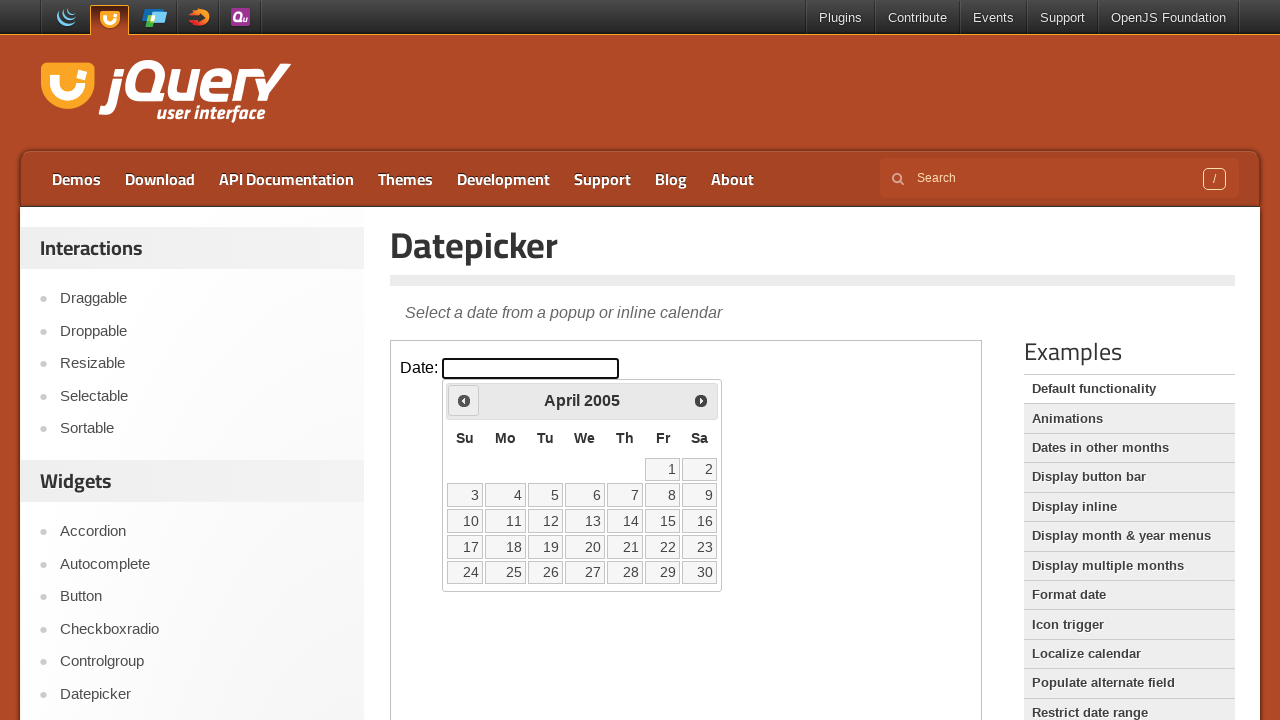

Retrieved current month and year: April 2005
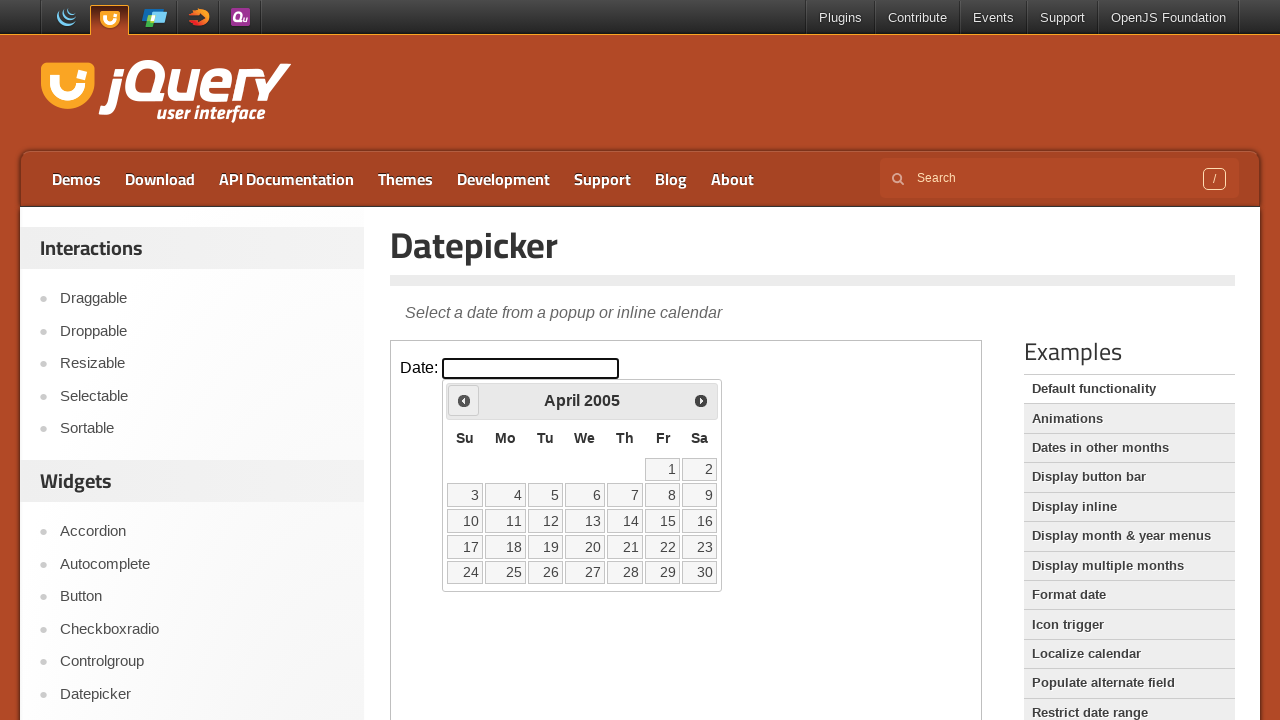

Navigated to previous month from April 2005 at (464, 400) on iframe.demo-frame >> internal:control=enter-frame >> xpath=//span[text()='Prev']
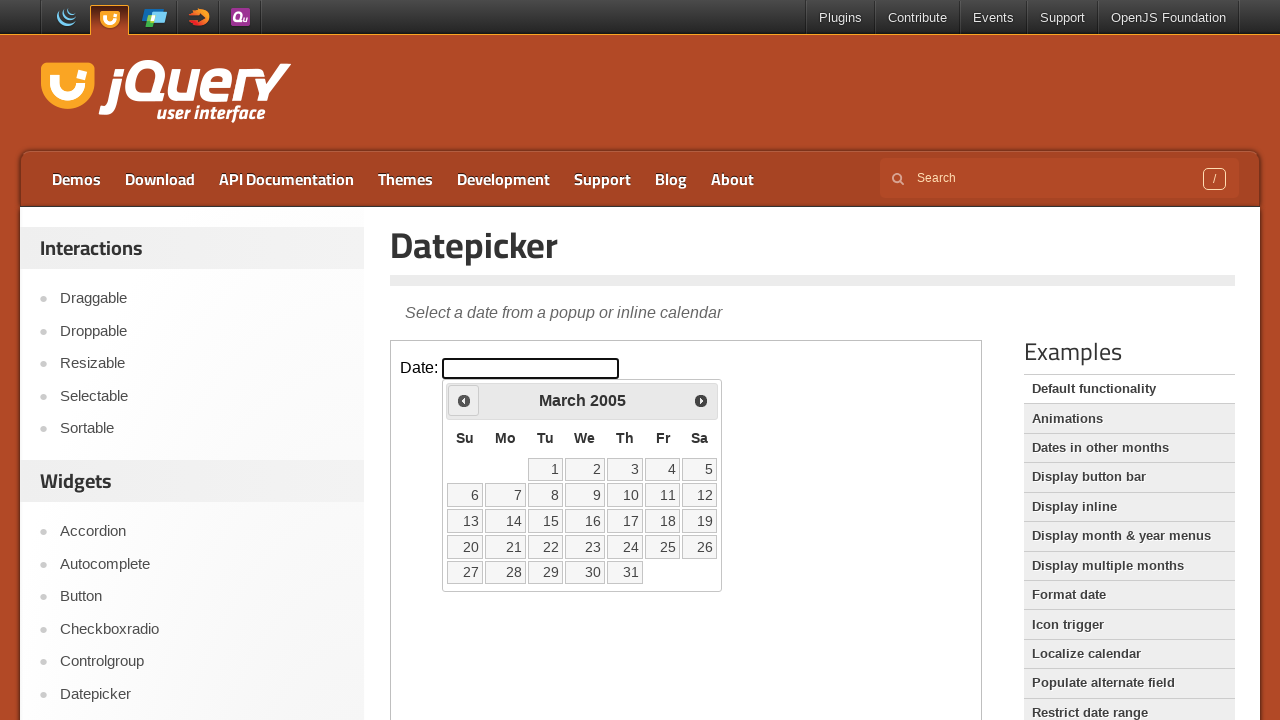

Waited for calendar to update
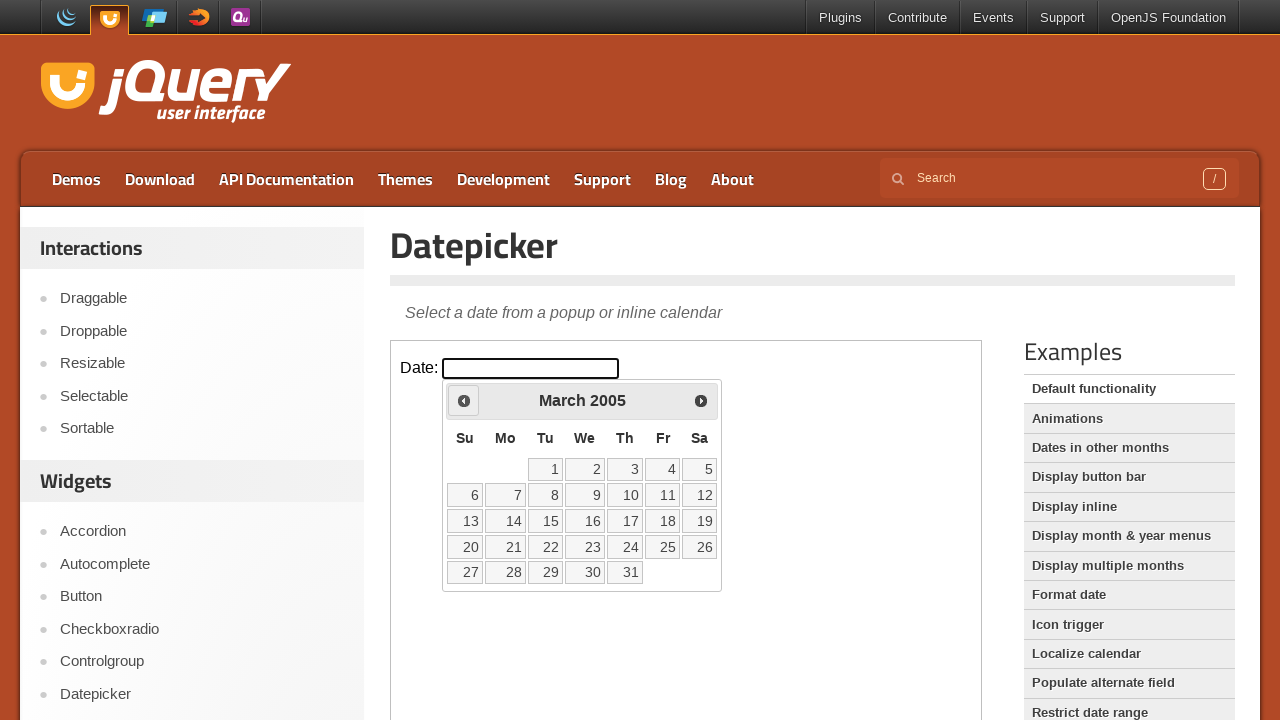

Retrieved current month and year: March 2005
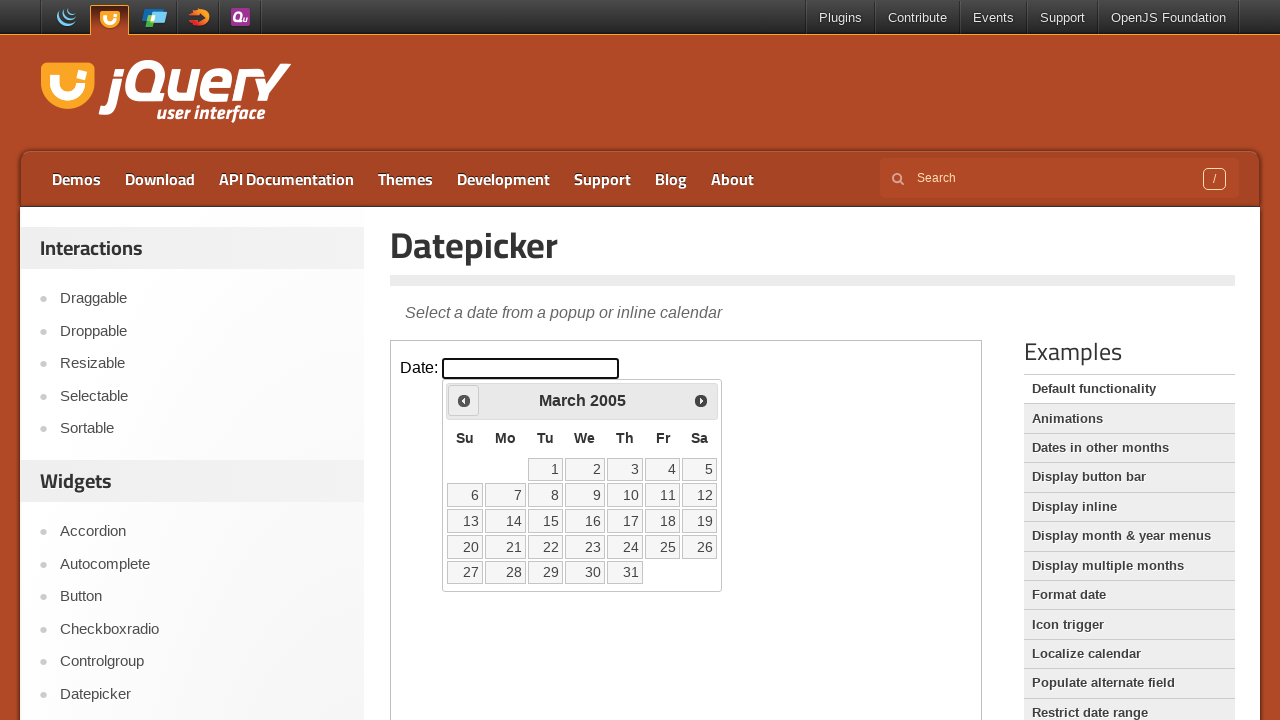

Navigated to previous month from March 2005 at (464, 400) on iframe.demo-frame >> internal:control=enter-frame >> xpath=//span[text()='Prev']
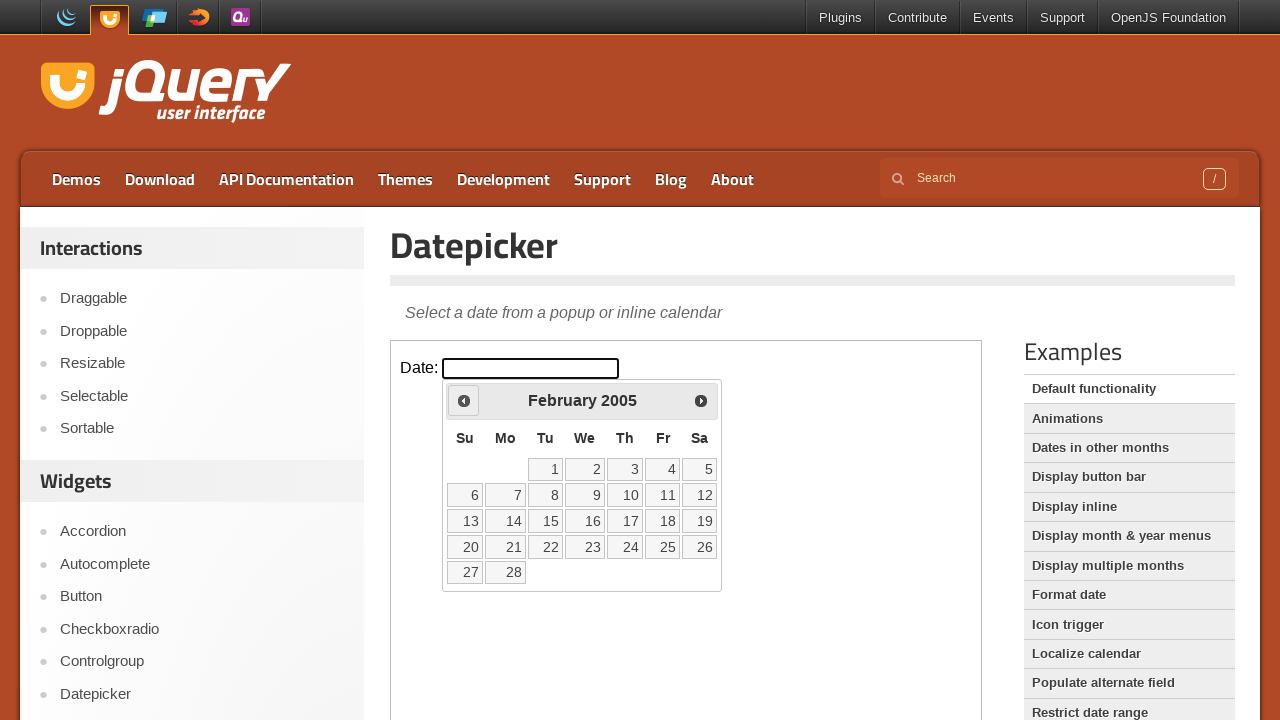

Waited for calendar to update
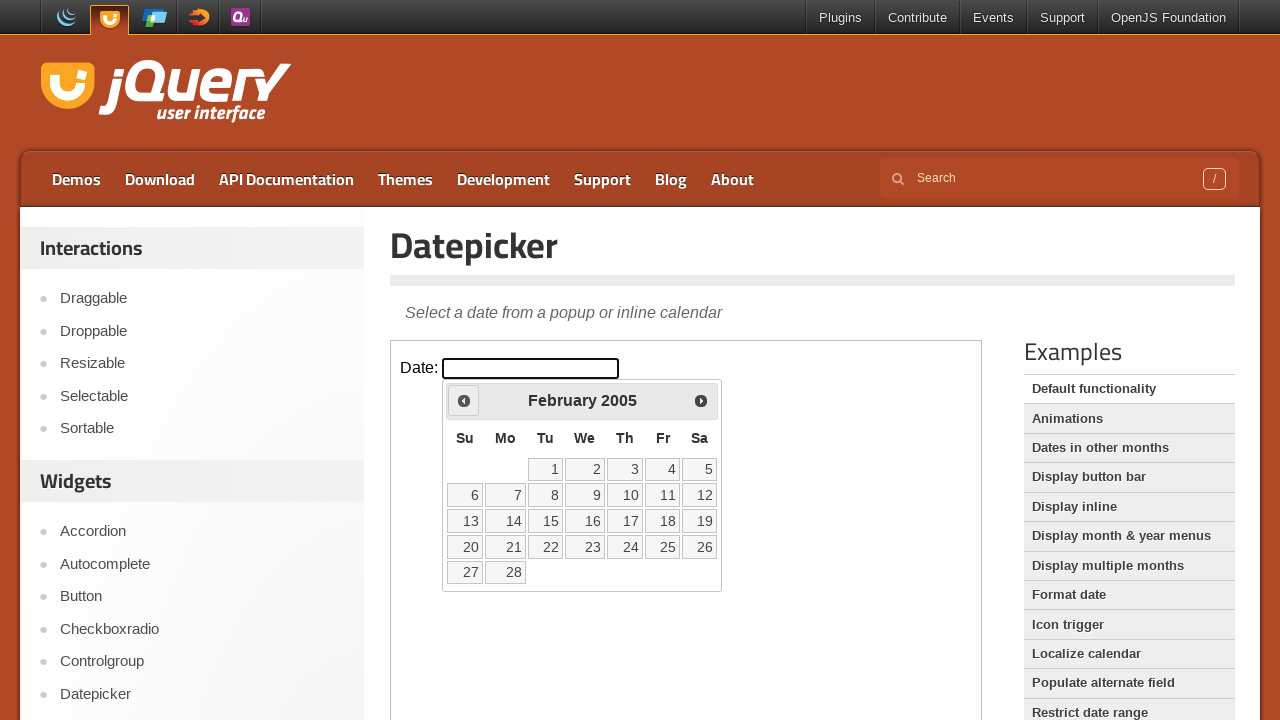

Retrieved current month and year: February 2005
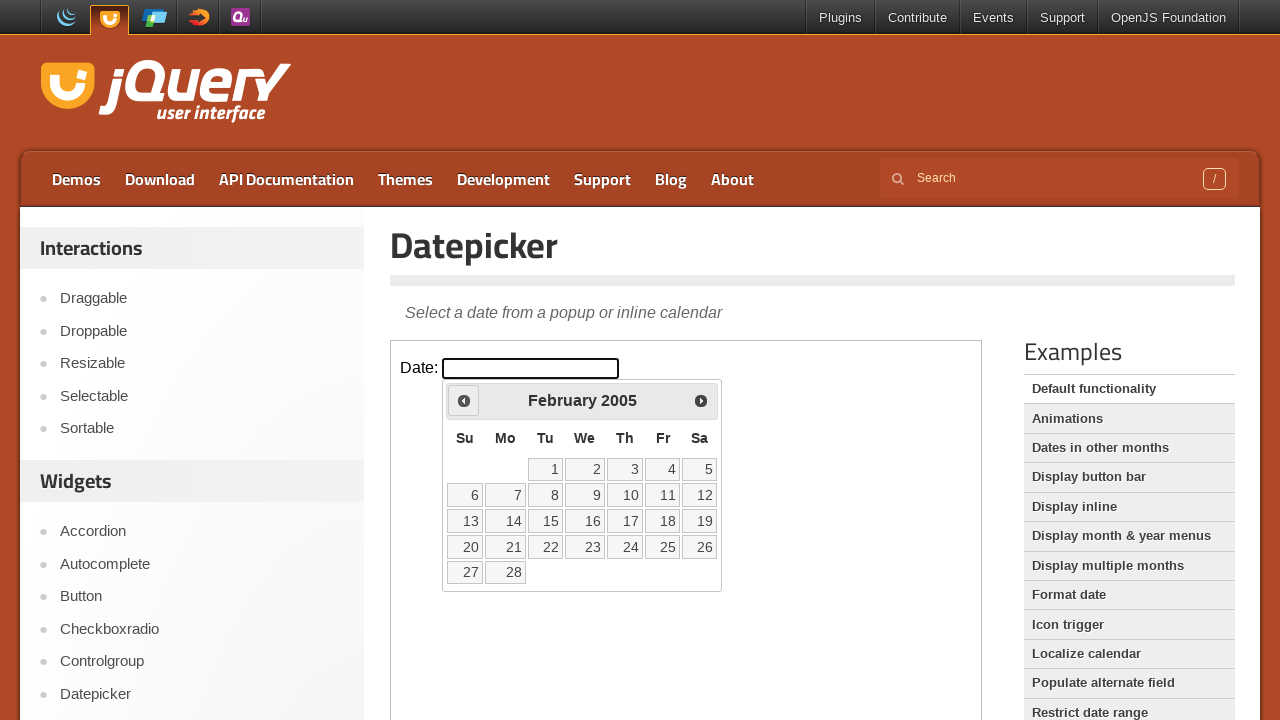

Navigated to previous month from February 2005 at (464, 400) on iframe.demo-frame >> internal:control=enter-frame >> xpath=//span[text()='Prev']
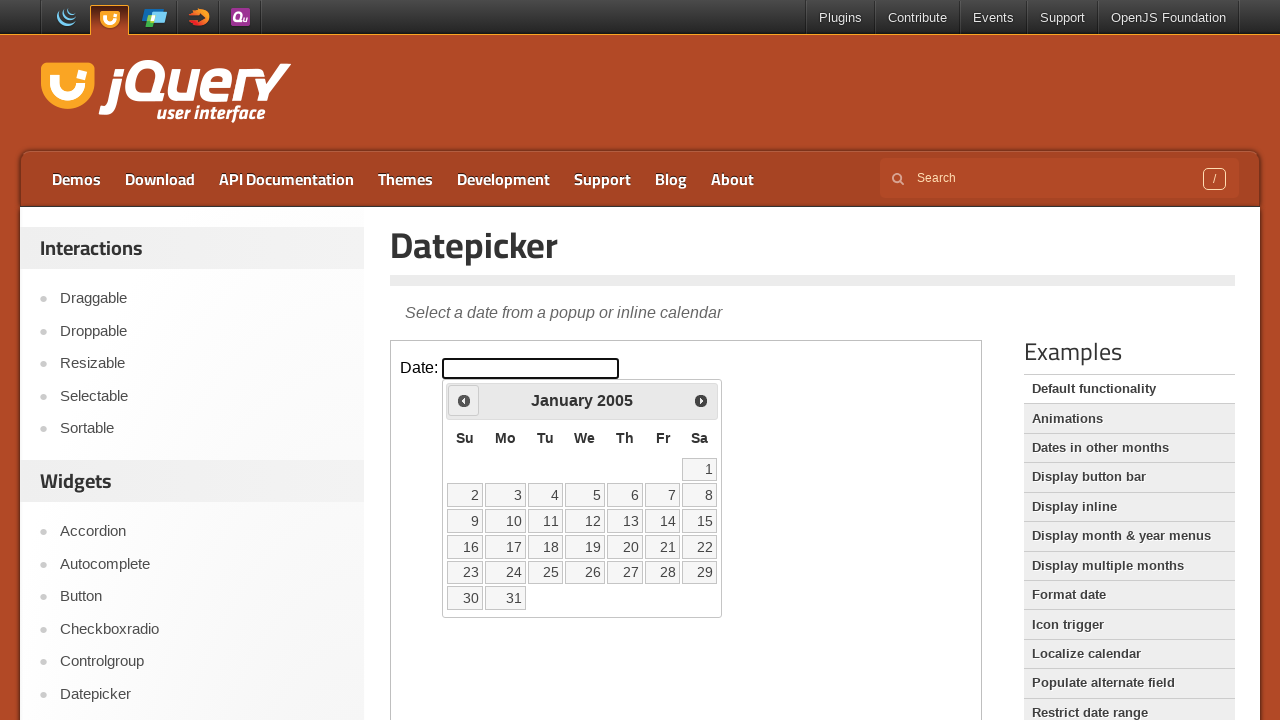

Waited for calendar to update
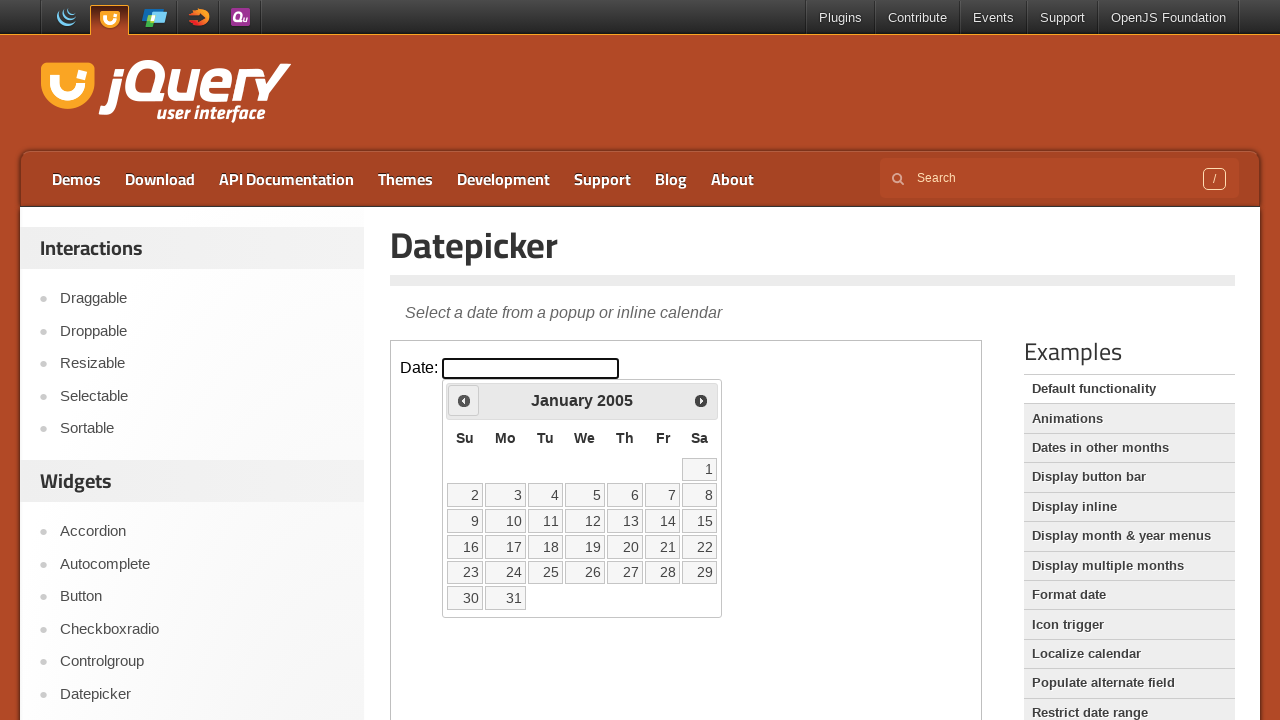

Retrieved current month and year: January 2005
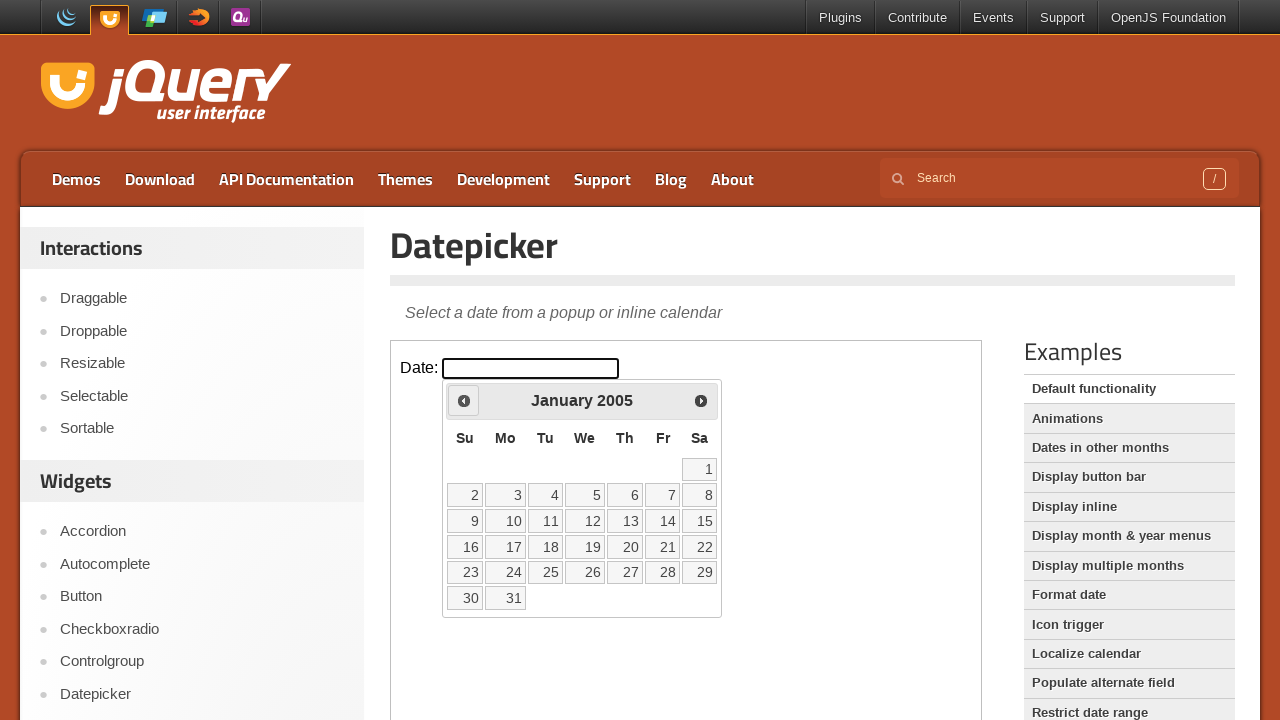

Navigated to previous month from January 2005 at (464, 400) on iframe.demo-frame >> internal:control=enter-frame >> xpath=//span[text()='Prev']
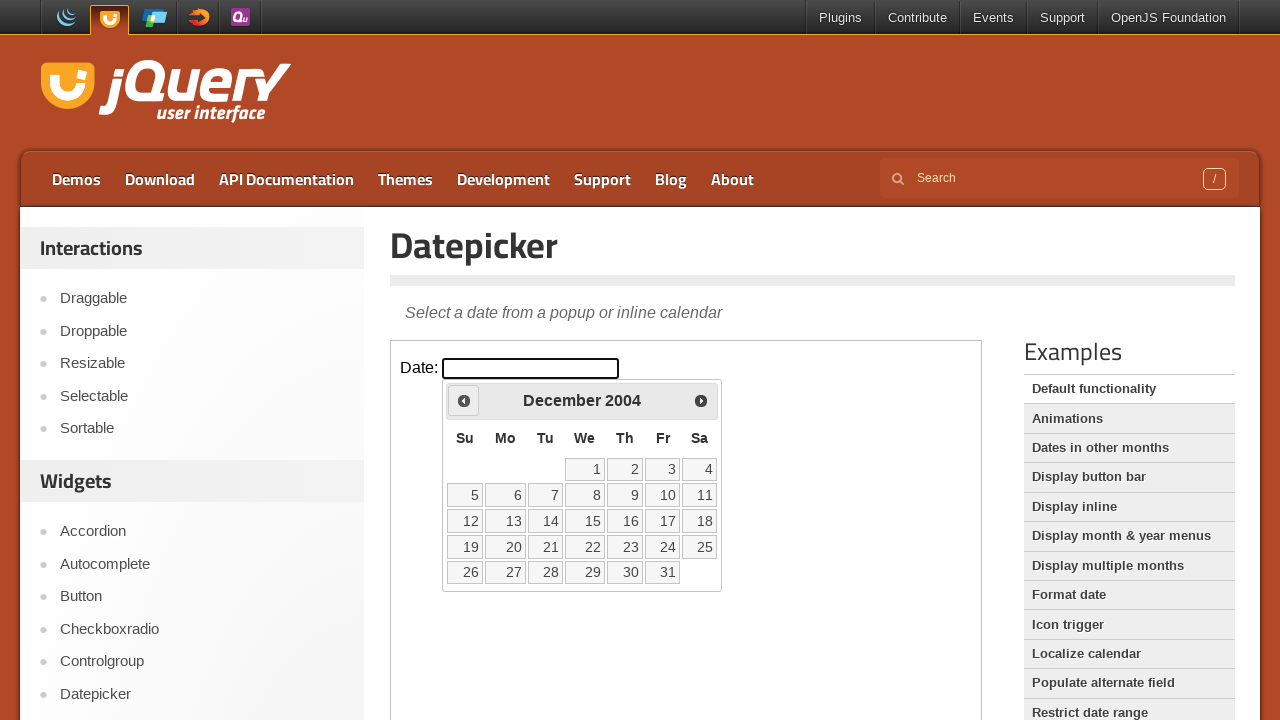

Waited for calendar to update
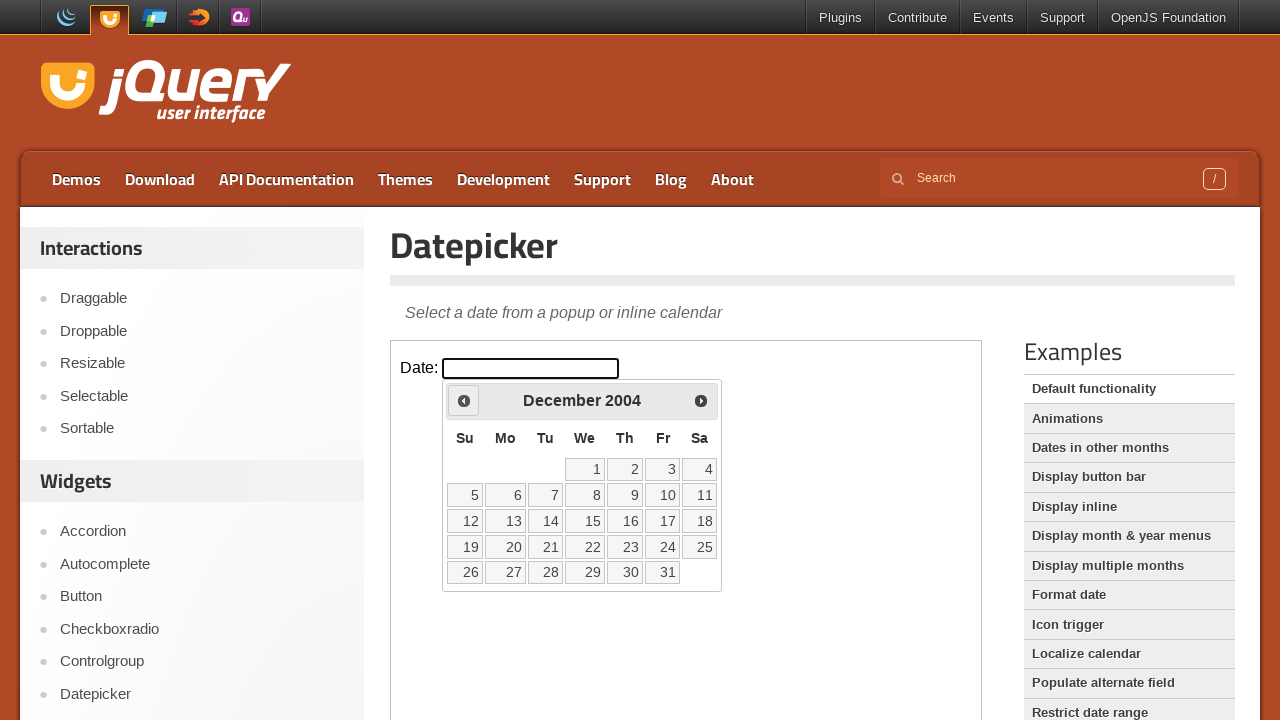

Retrieved current month and year: December 2004
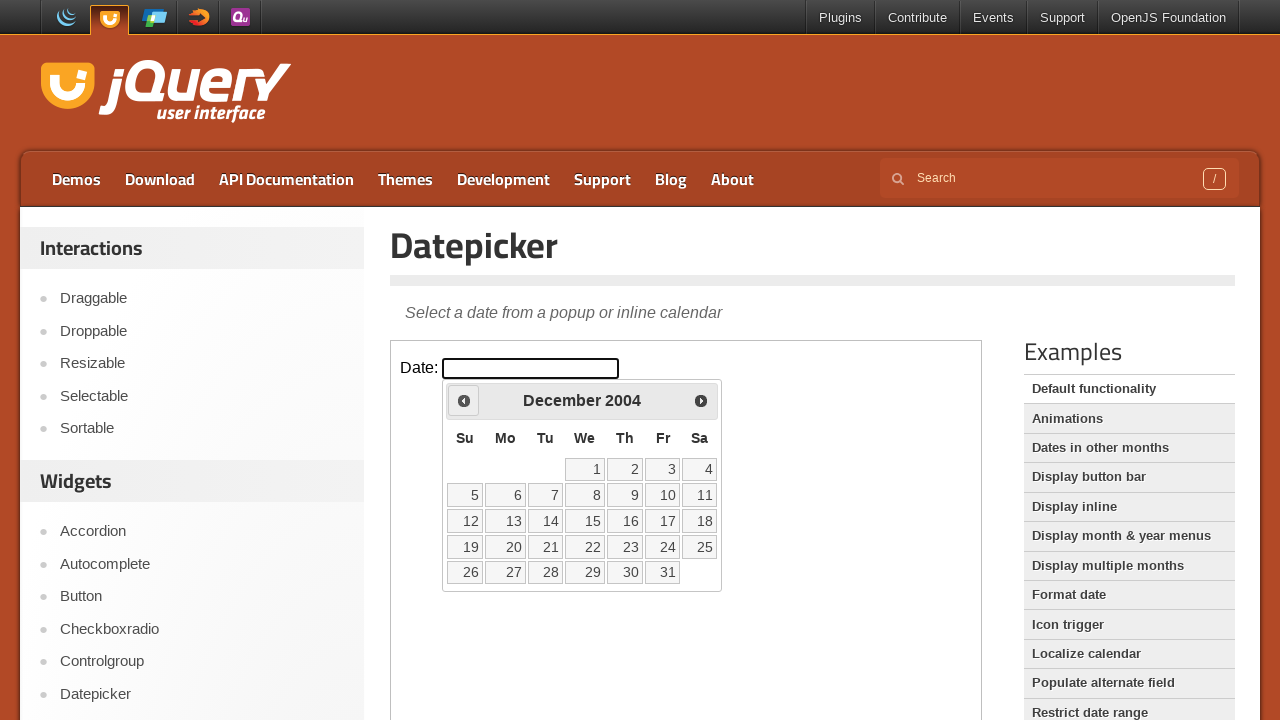

Navigated to previous month from December 2004 at (464, 400) on iframe.demo-frame >> internal:control=enter-frame >> xpath=//span[text()='Prev']
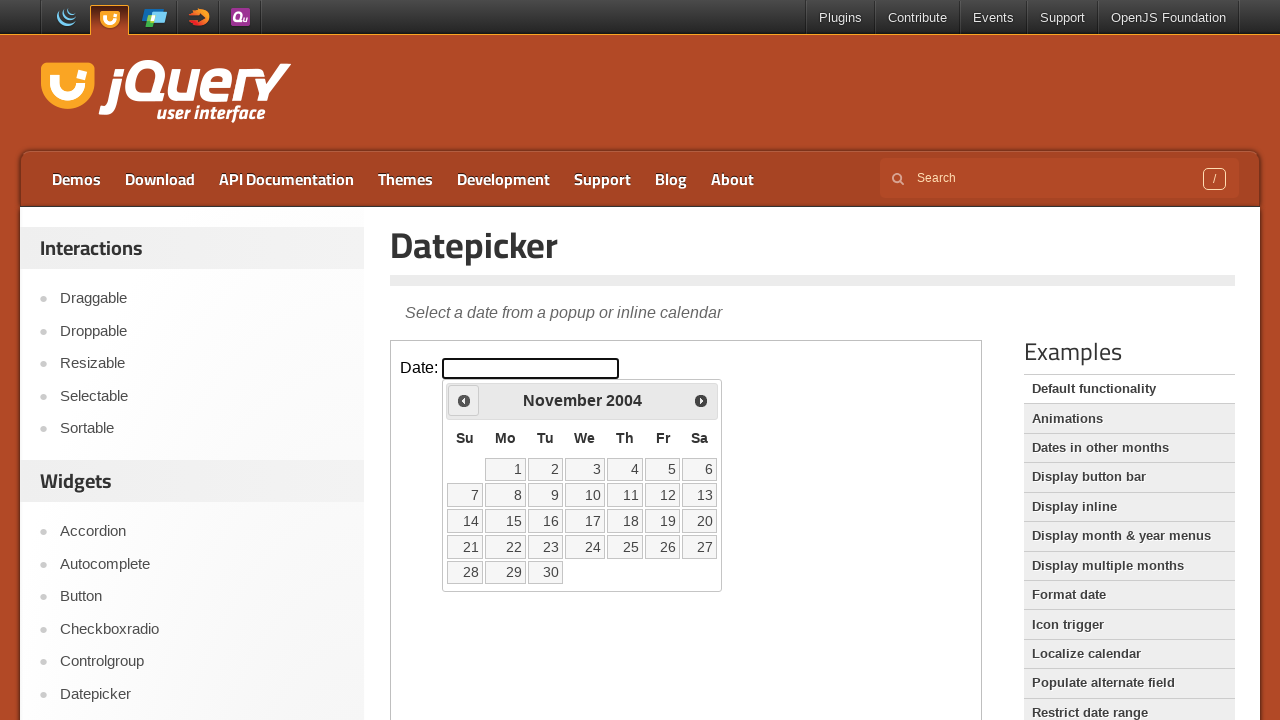

Waited for calendar to update
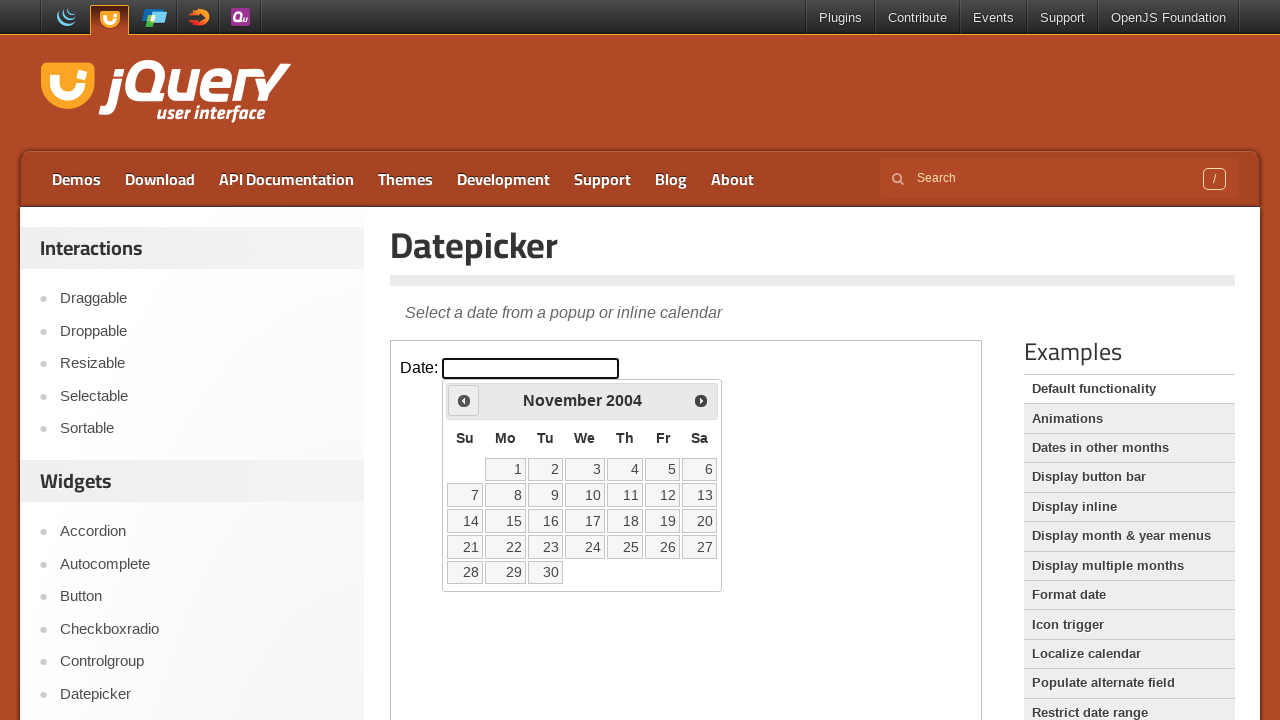

Retrieved current month and year: November 2004
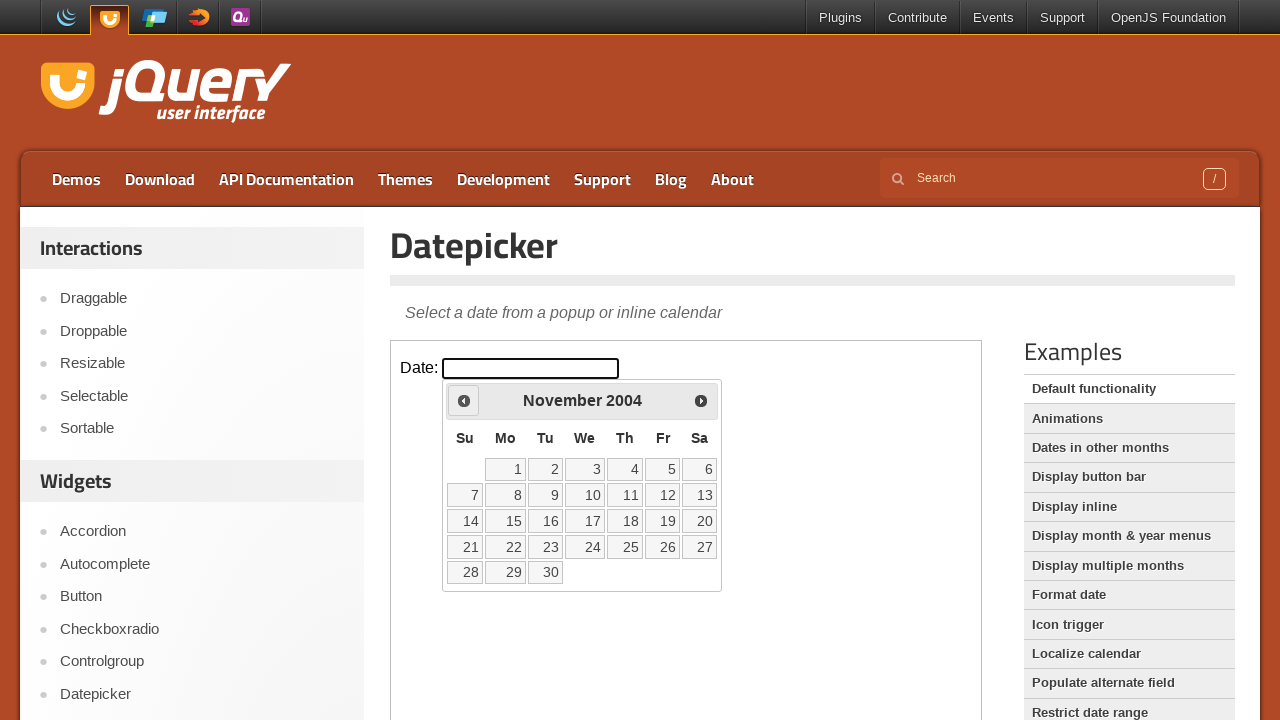

Navigated to previous month from November 2004 at (464, 400) on iframe.demo-frame >> internal:control=enter-frame >> xpath=//span[text()='Prev']
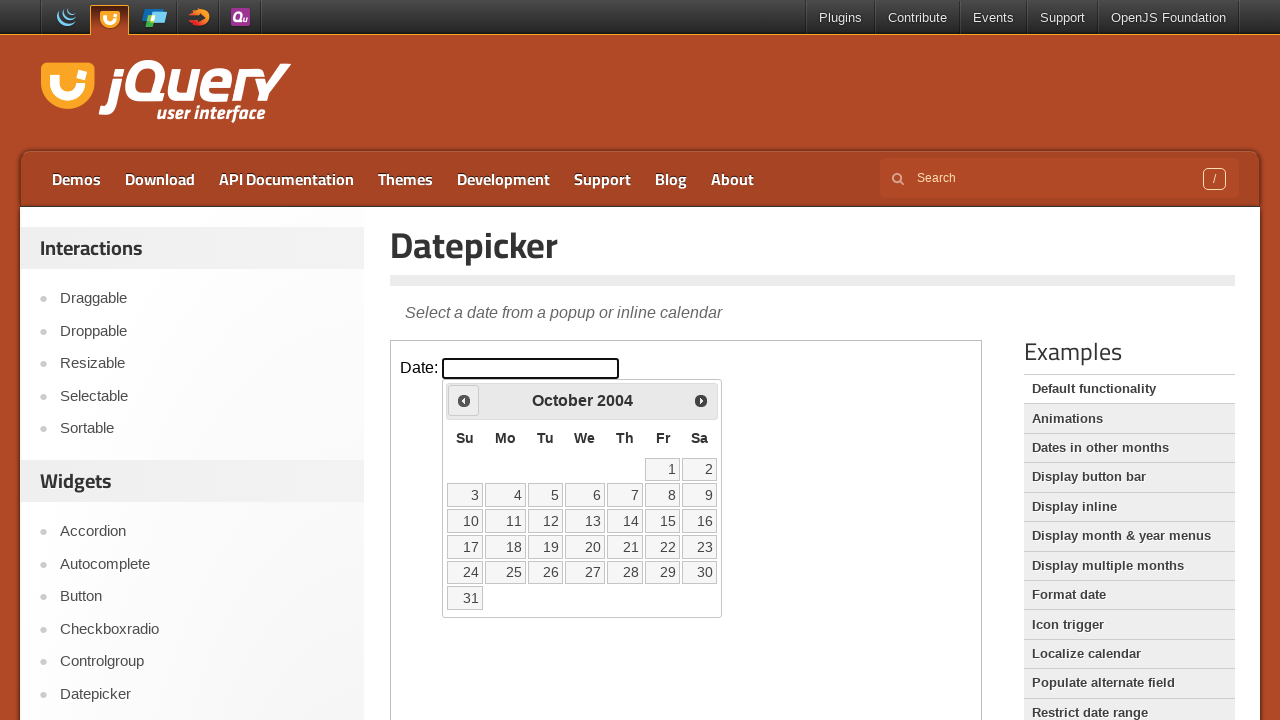

Waited for calendar to update
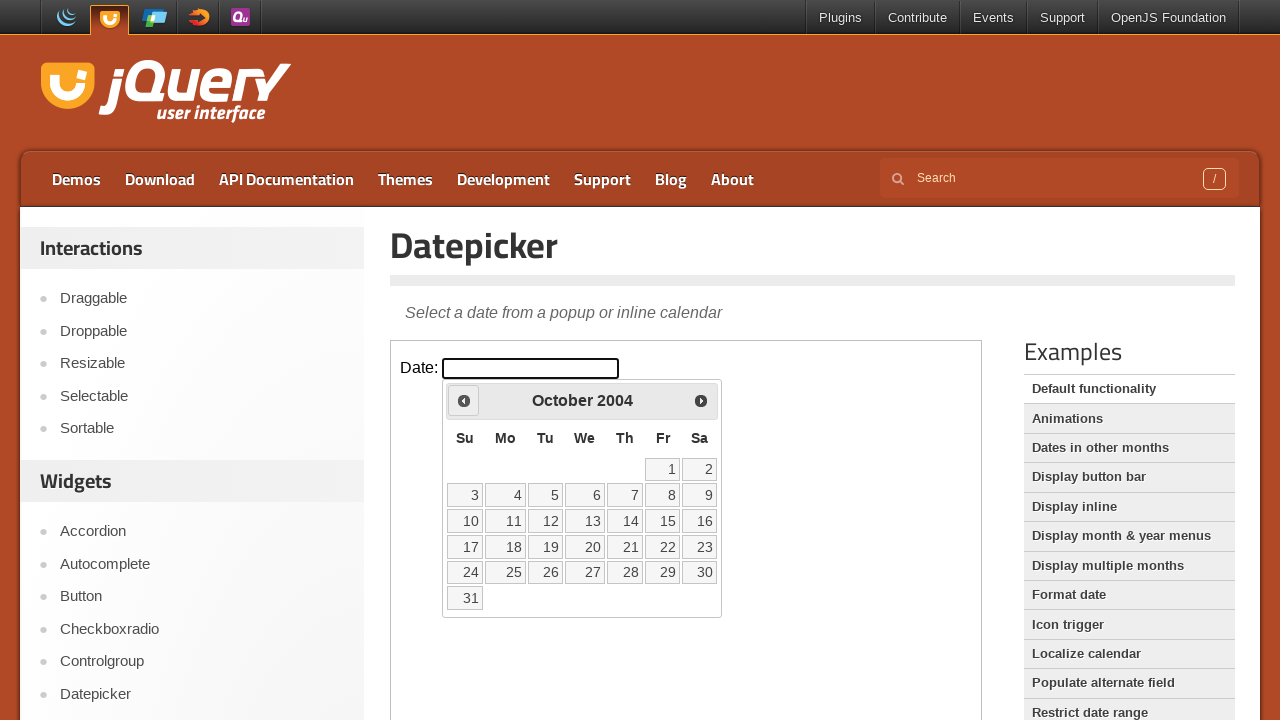

Retrieved current month and year: October 2004
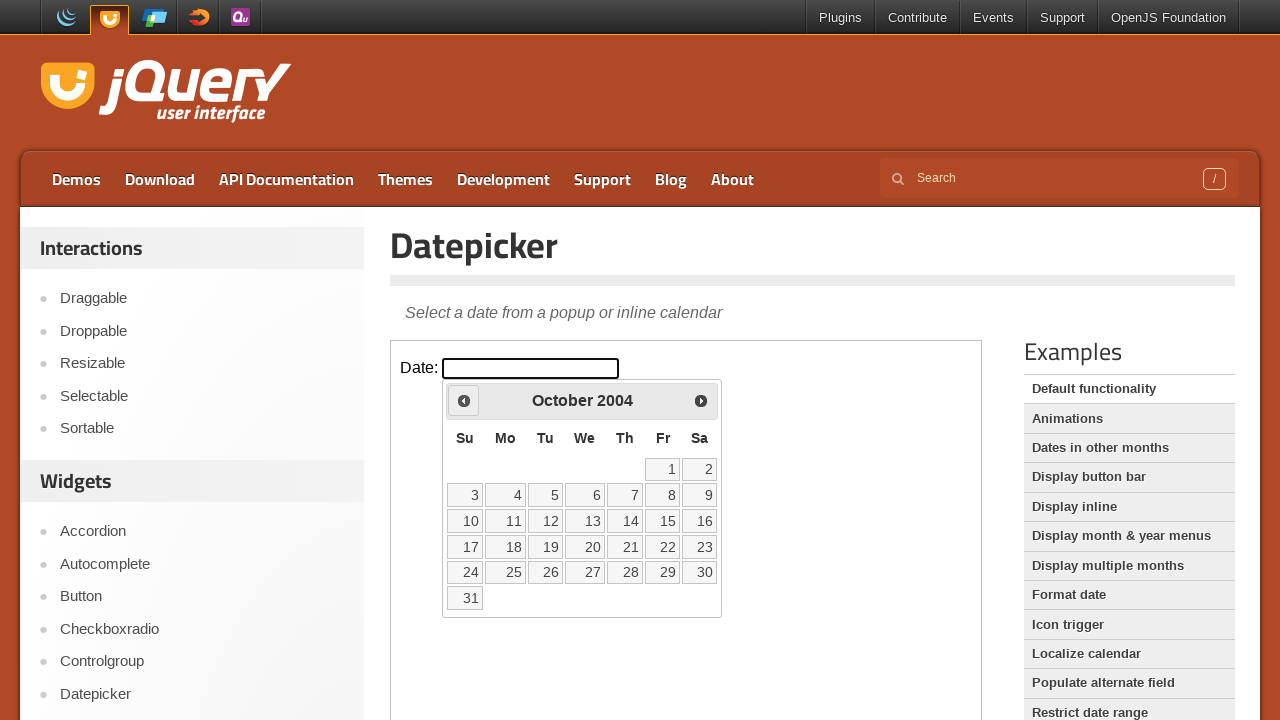

Navigated to previous month from October 2004 at (464, 400) on iframe.demo-frame >> internal:control=enter-frame >> xpath=//span[text()='Prev']
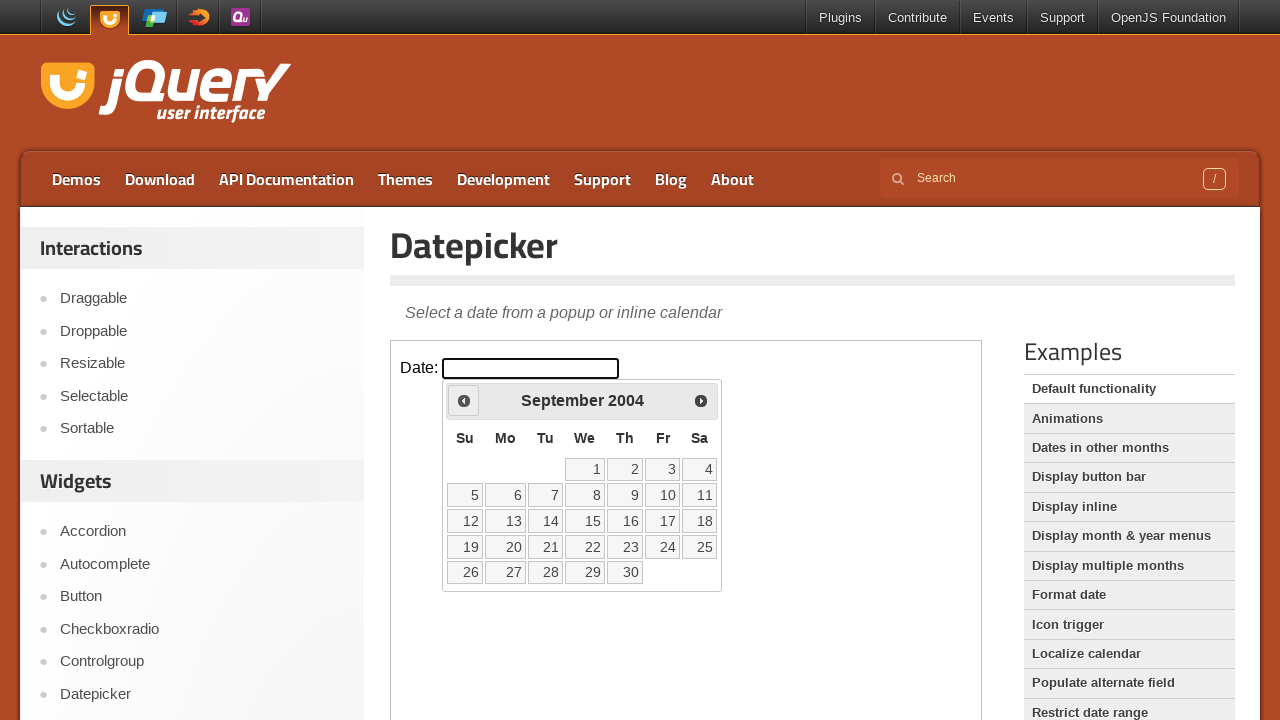

Waited for calendar to update
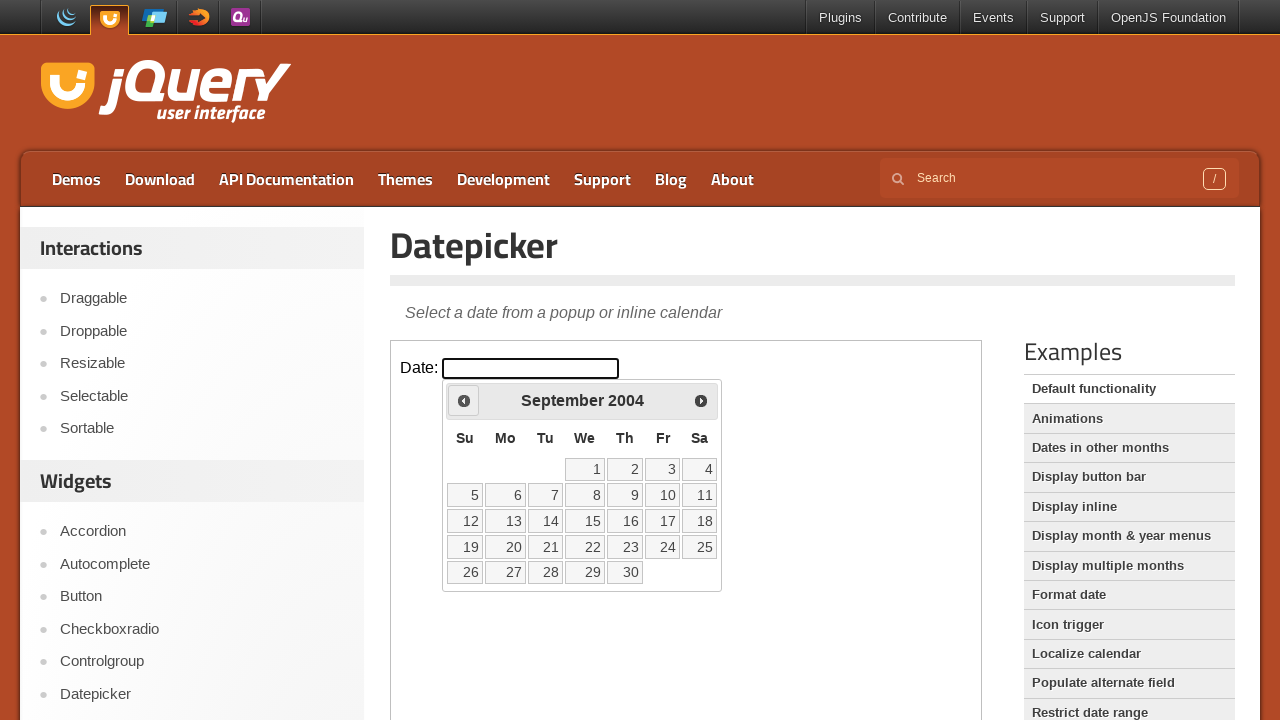

Retrieved current month and year: September 2004
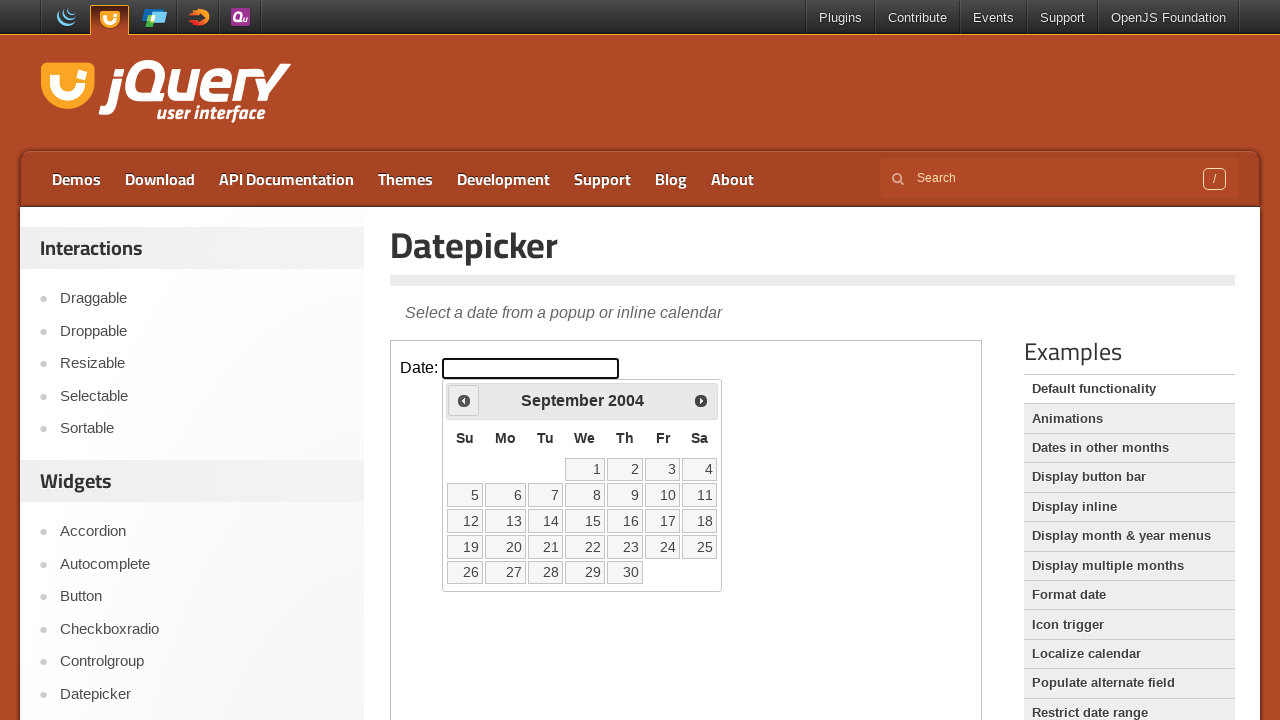

Navigated to previous month from September 2004 at (464, 400) on iframe.demo-frame >> internal:control=enter-frame >> xpath=//span[text()='Prev']
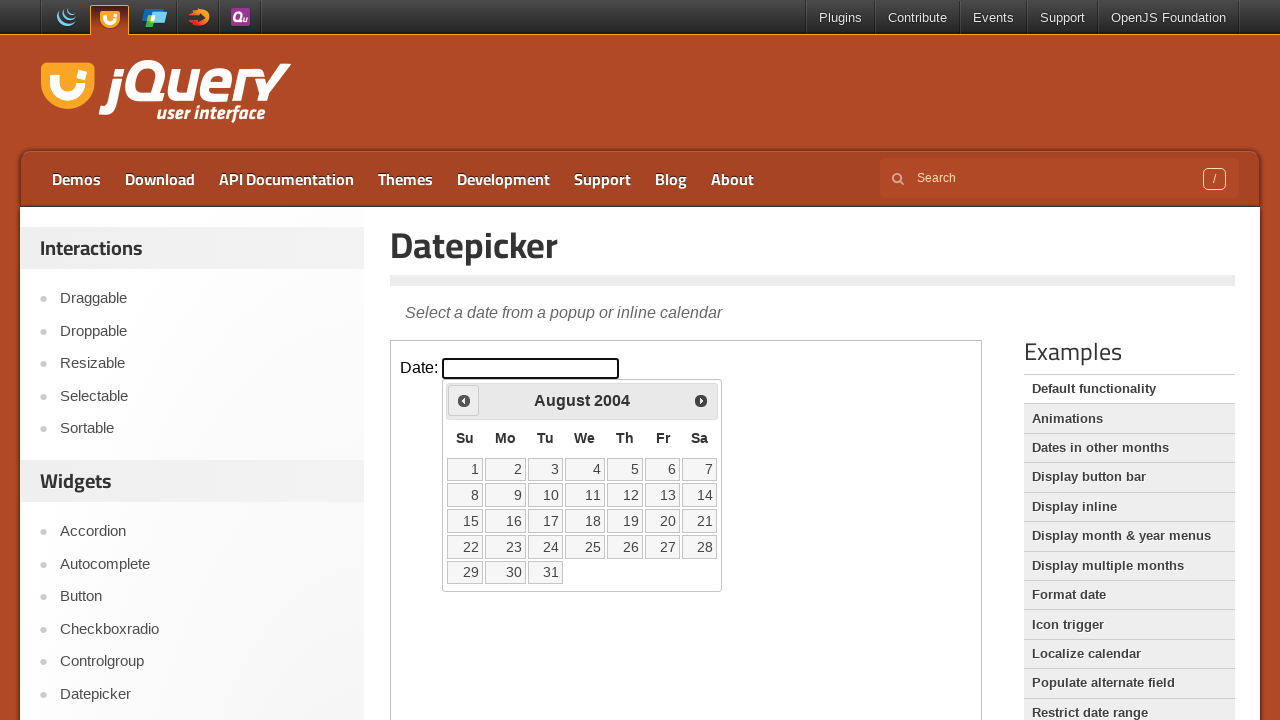

Waited for calendar to update
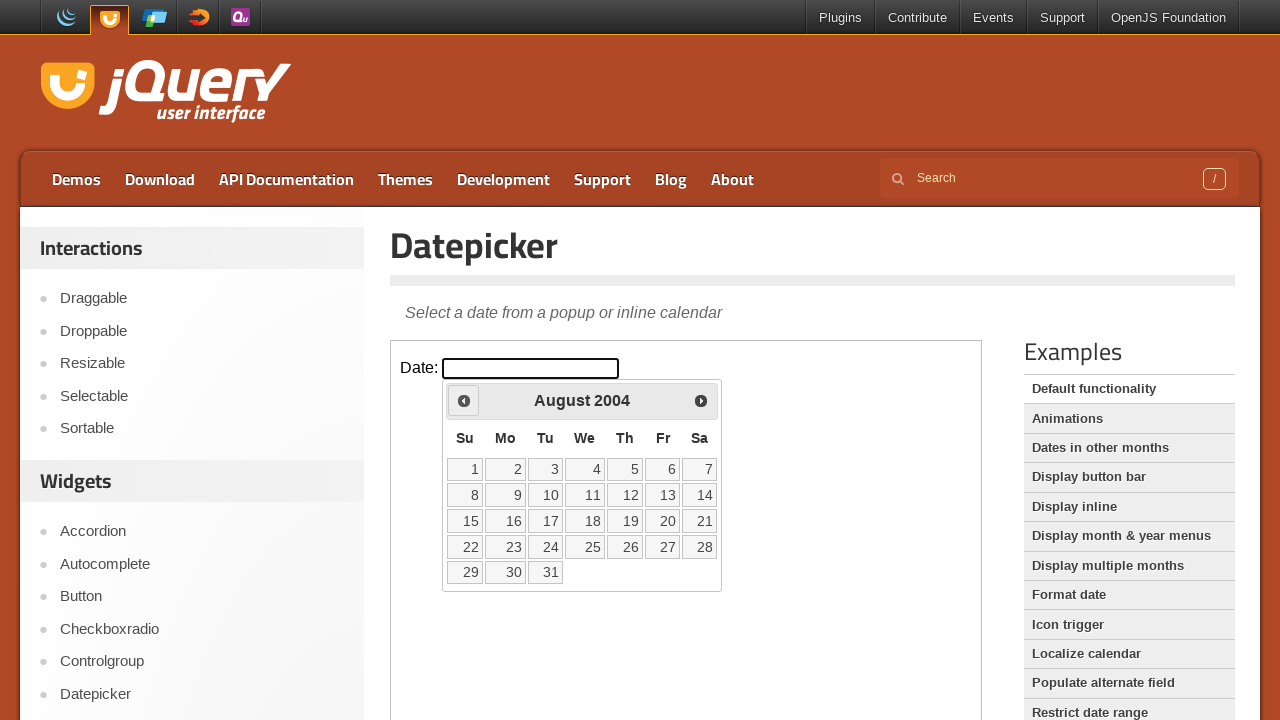

Retrieved current month and year: August 2004
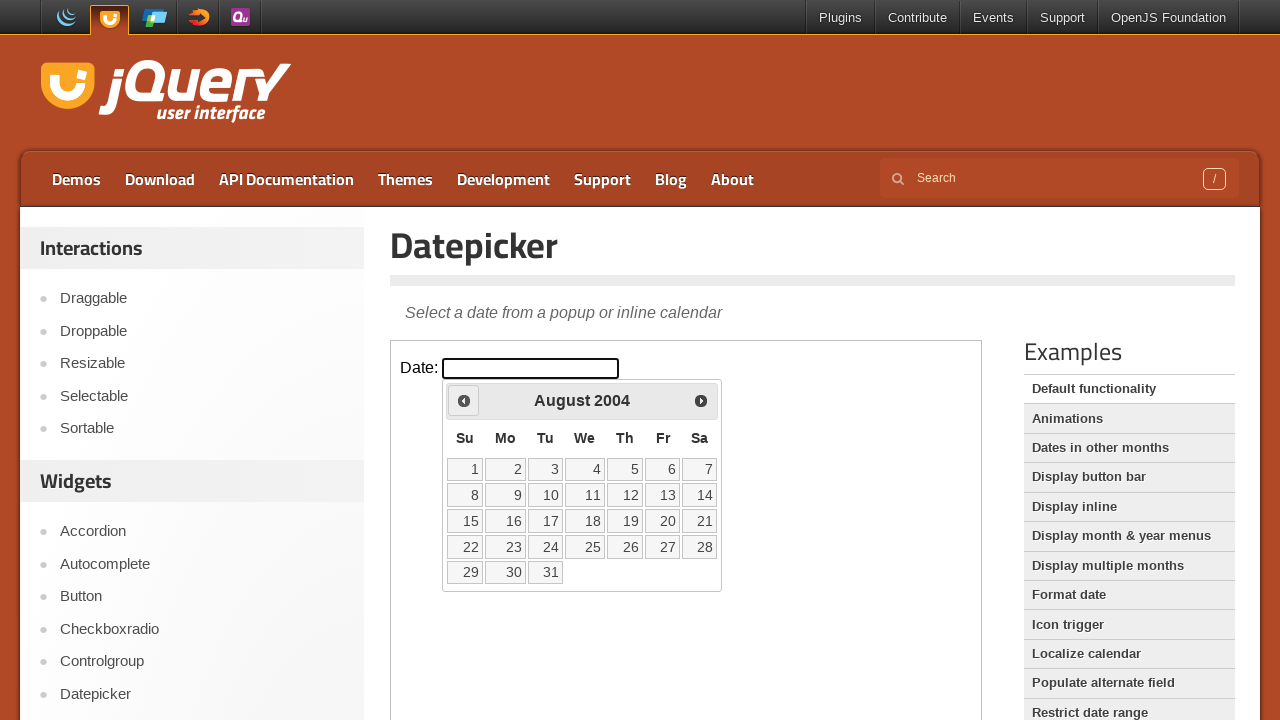

Navigated to previous month from August 2004 at (464, 400) on iframe.demo-frame >> internal:control=enter-frame >> xpath=//span[text()='Prev']
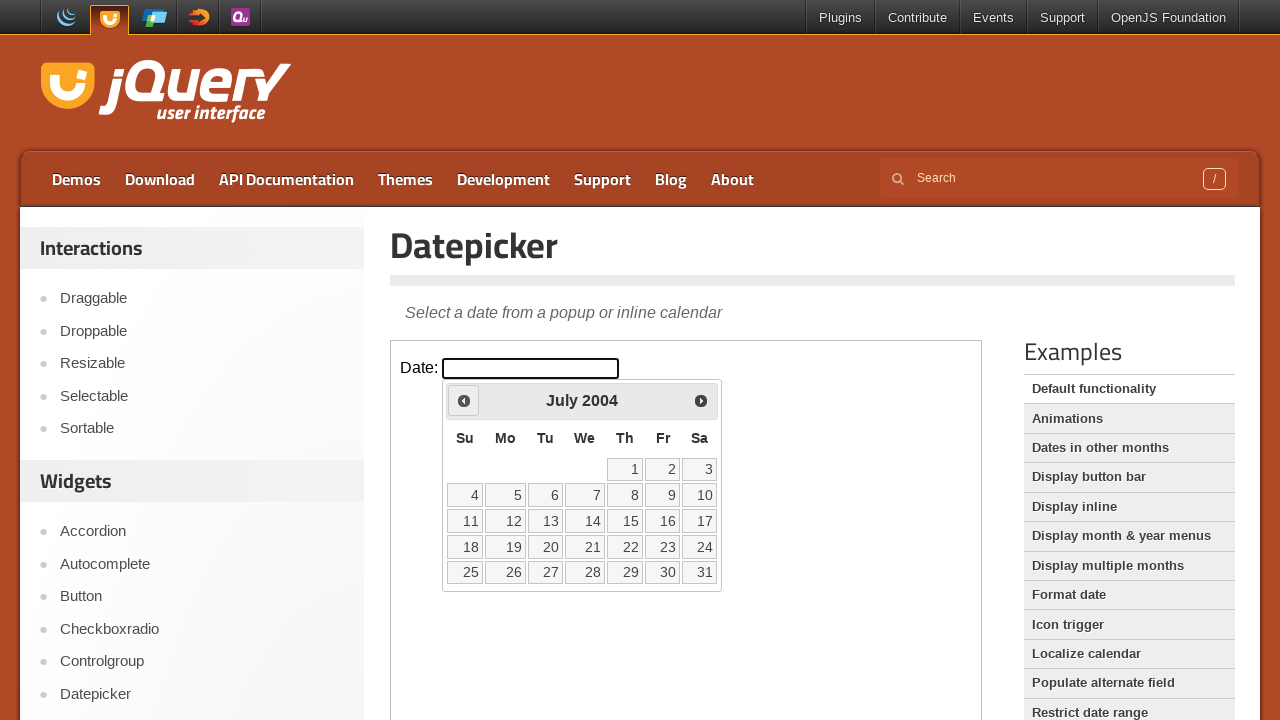

Waited for calendar to update
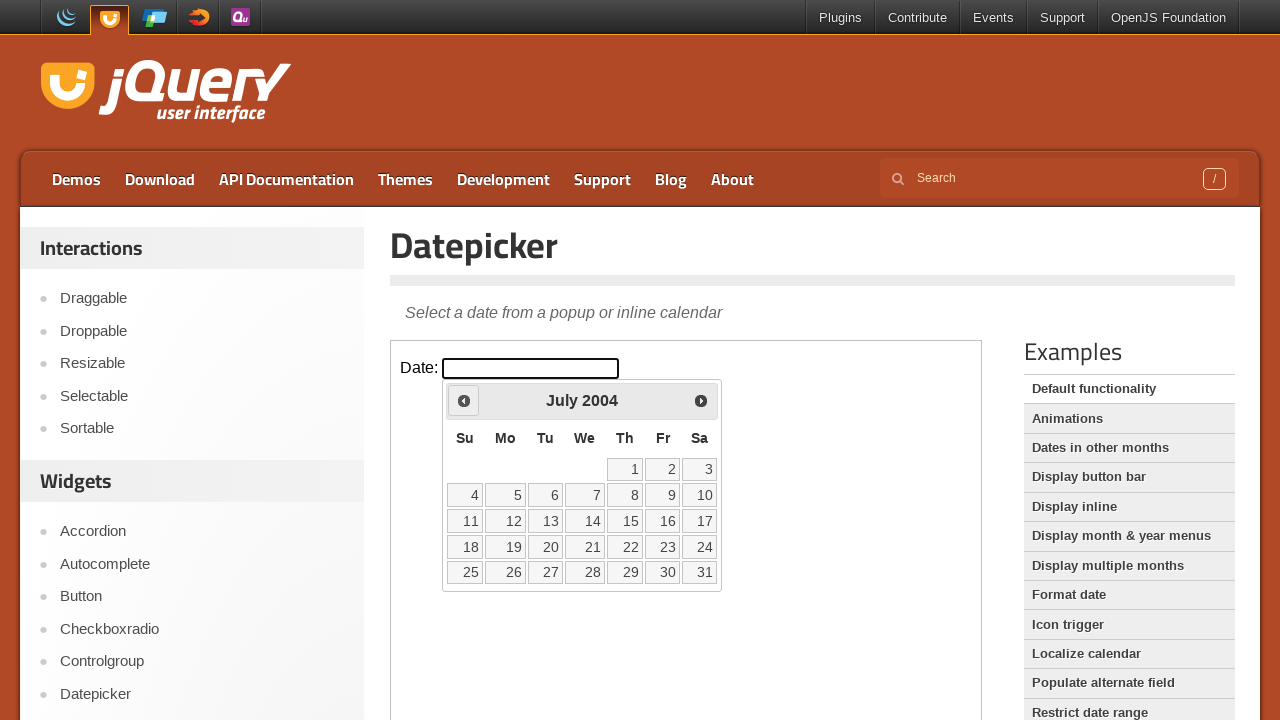

Retrieved current month and year: July 2004
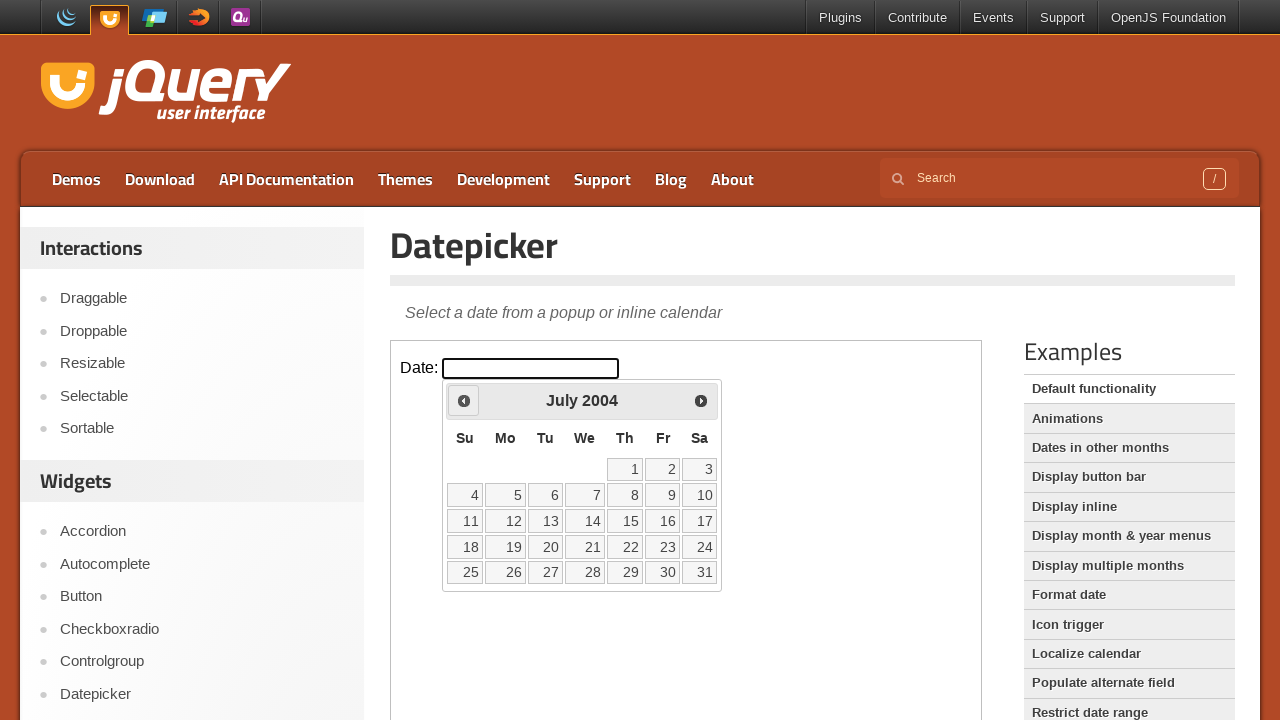

Navigated to previous month from July 2004 at (464, 400) on iframe.demo-frame >> internal:control=enter-frame >> xpath=//span[text()='Prev']
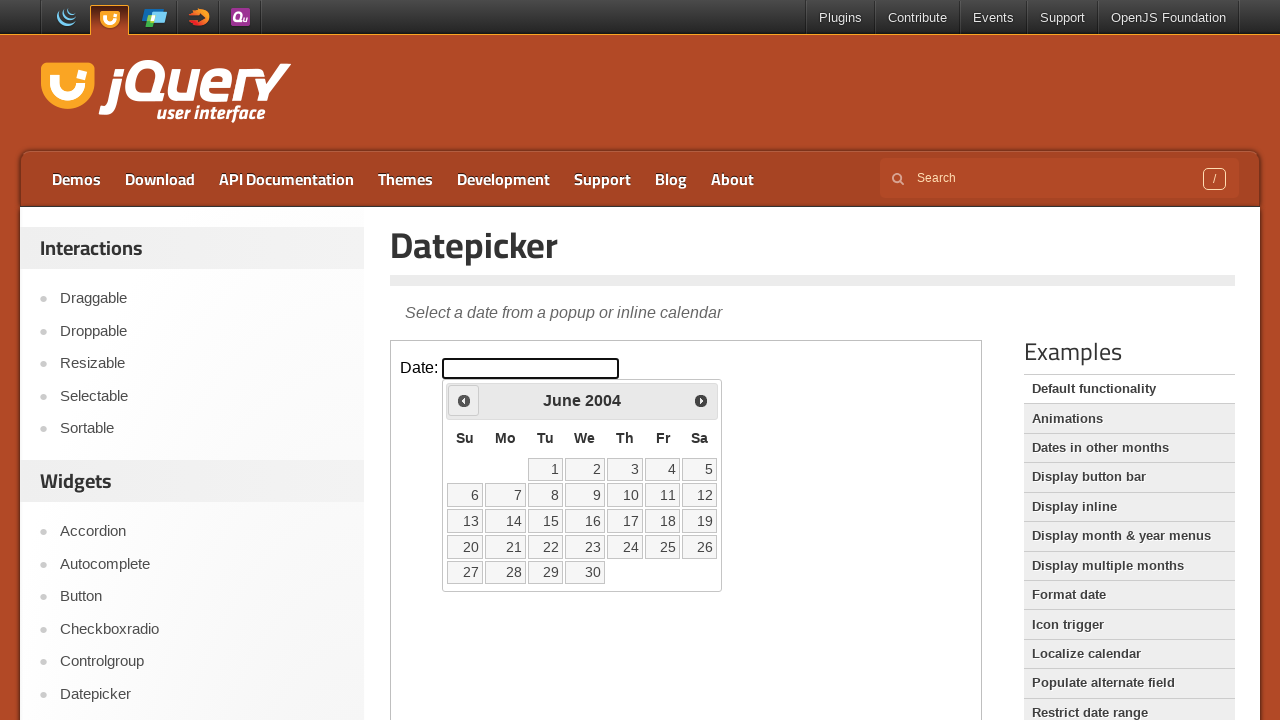

Waited for calendar to update
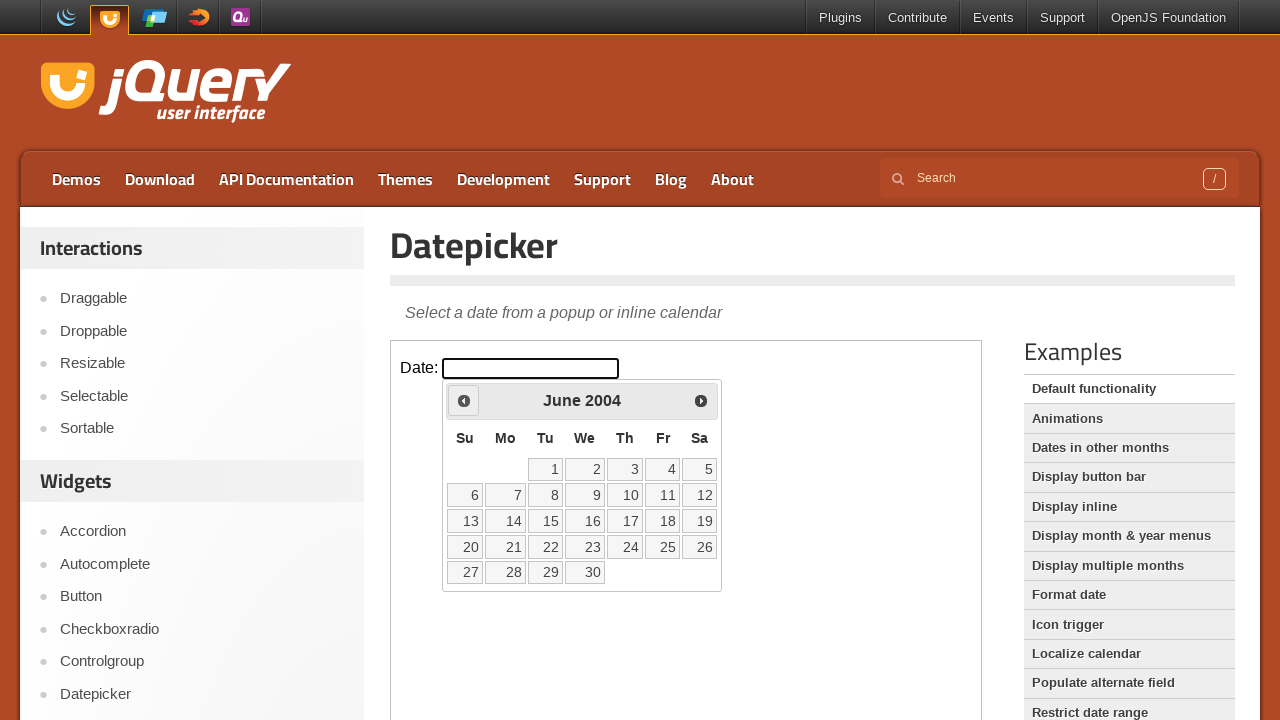

Retrieved current month and year: June 2004
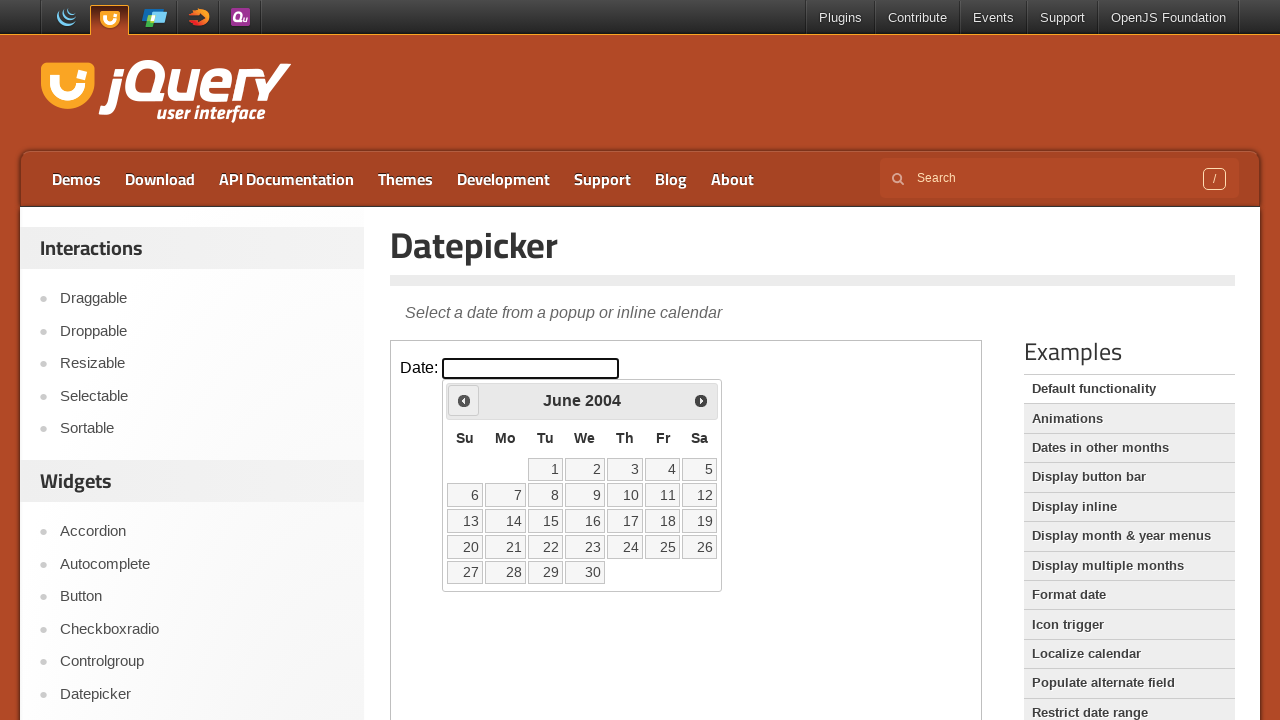

Navigated to previous month from June 2004 at (464, 400) on iframe.demo-frame >> internal:control=enter-frame >> xpath=//span[text()='Prev']
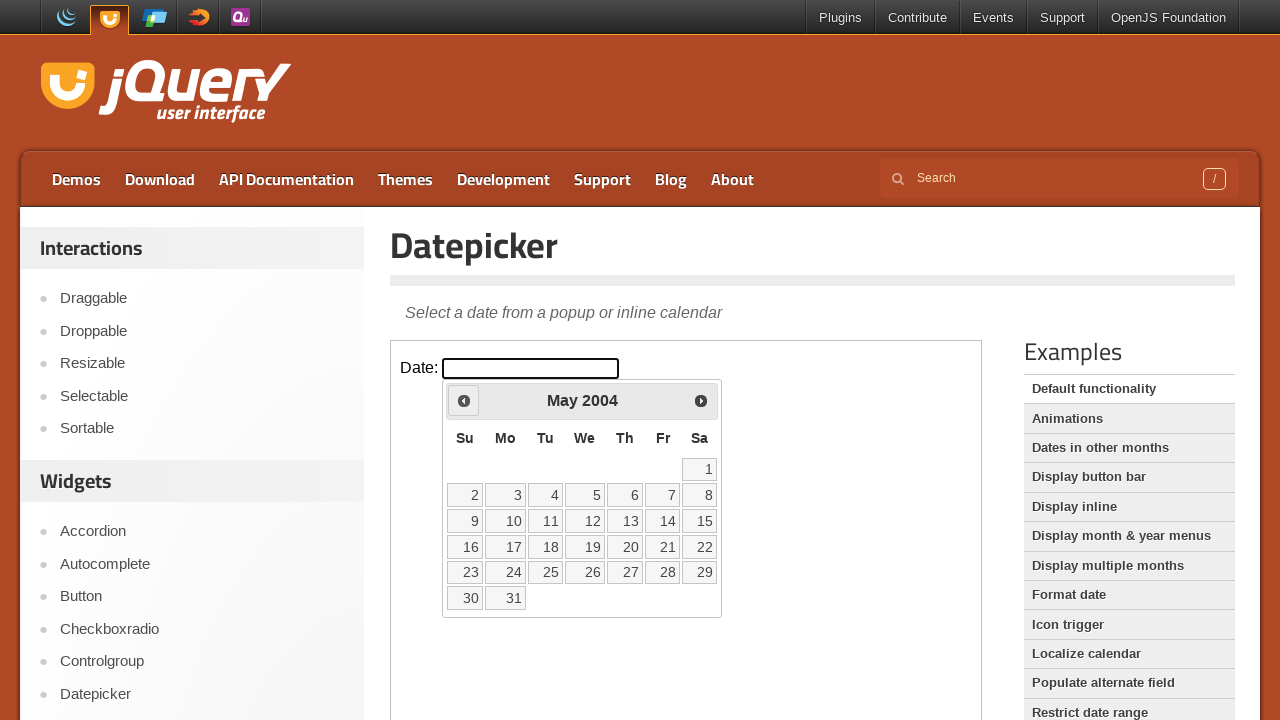

Waited for calendar to update
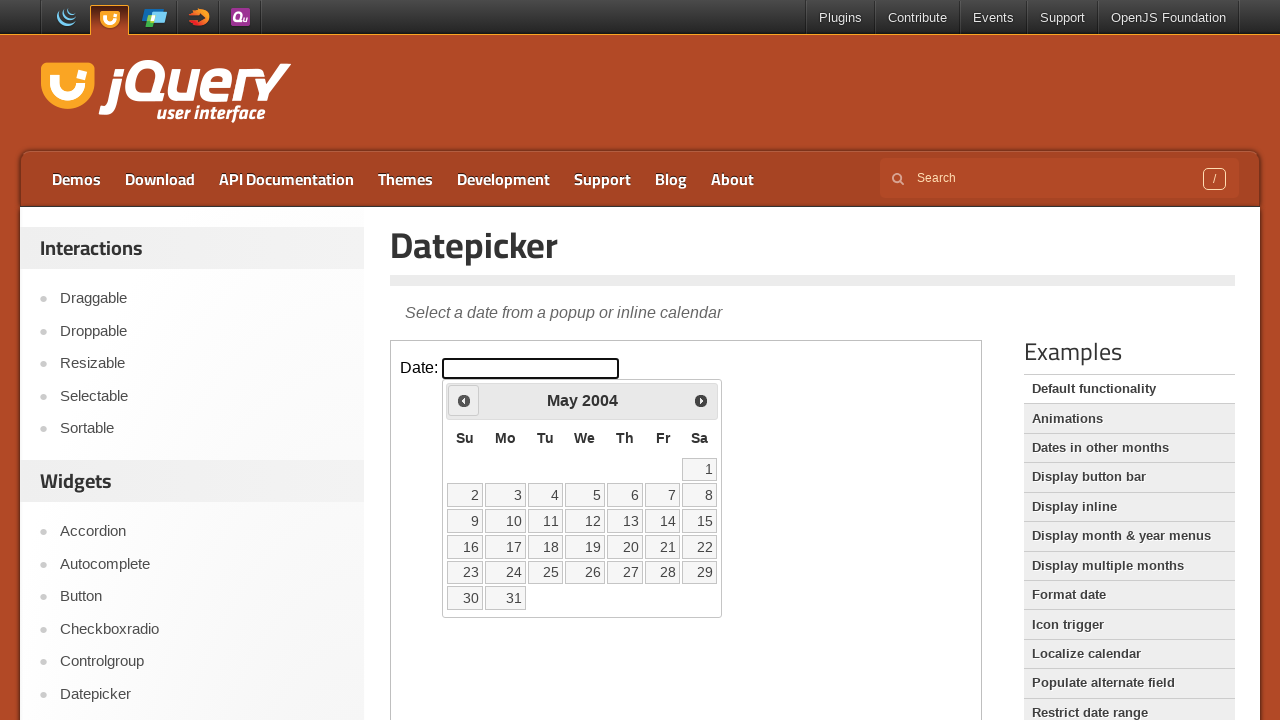

Retrieved current month and year: May 2004
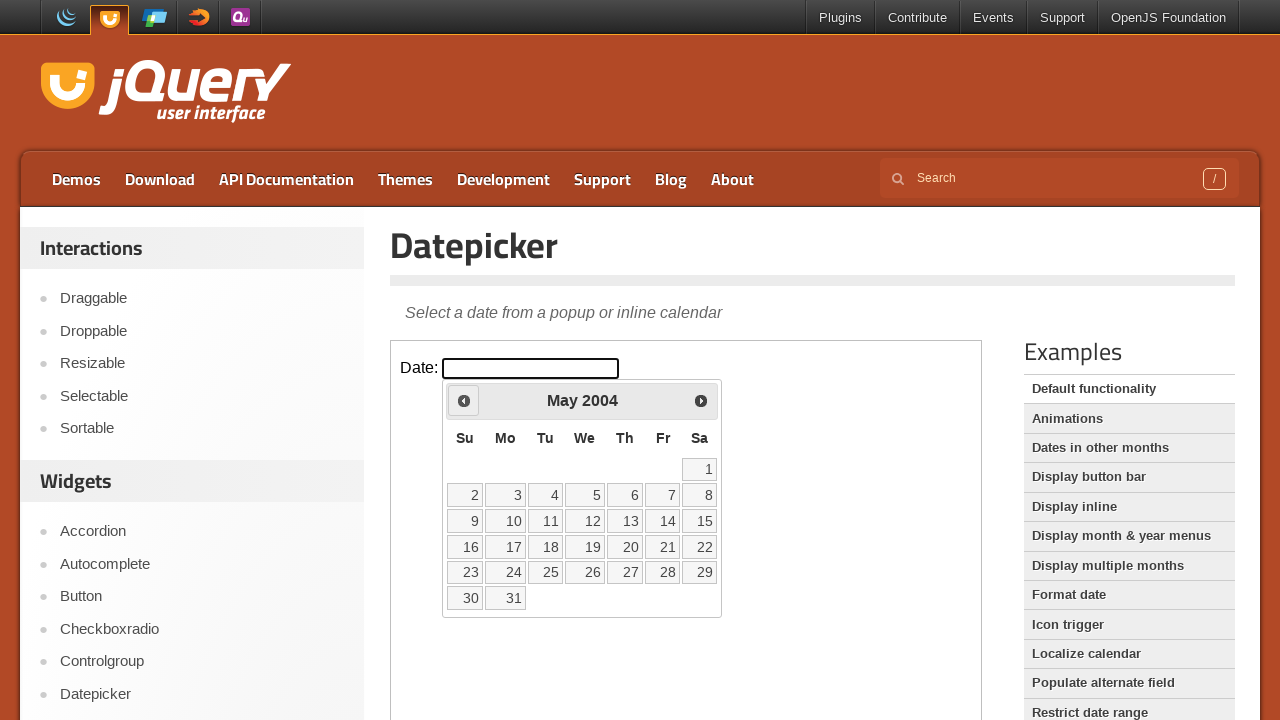

Navigated to previous month from May 2004 at (464, 400) on iframe.demo-frame >> internal:control=enter-frame >> xpath=//span[text()='Prev']
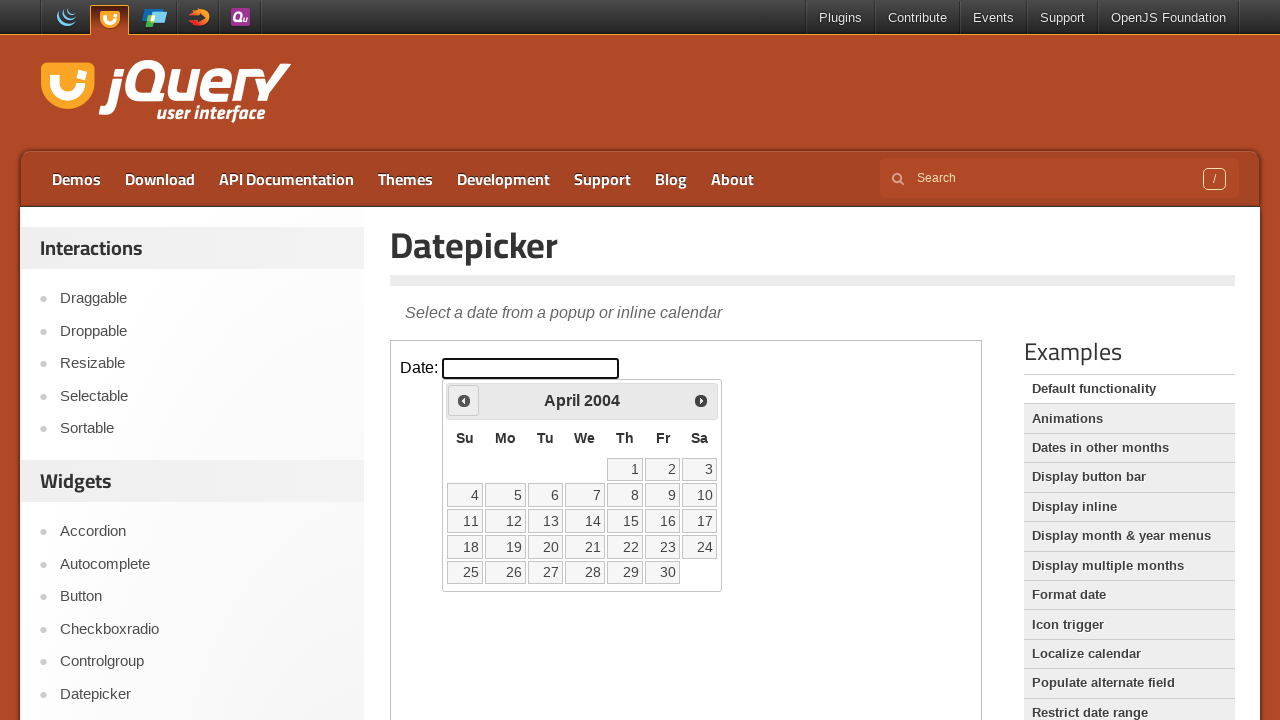

Waited for calendar to update
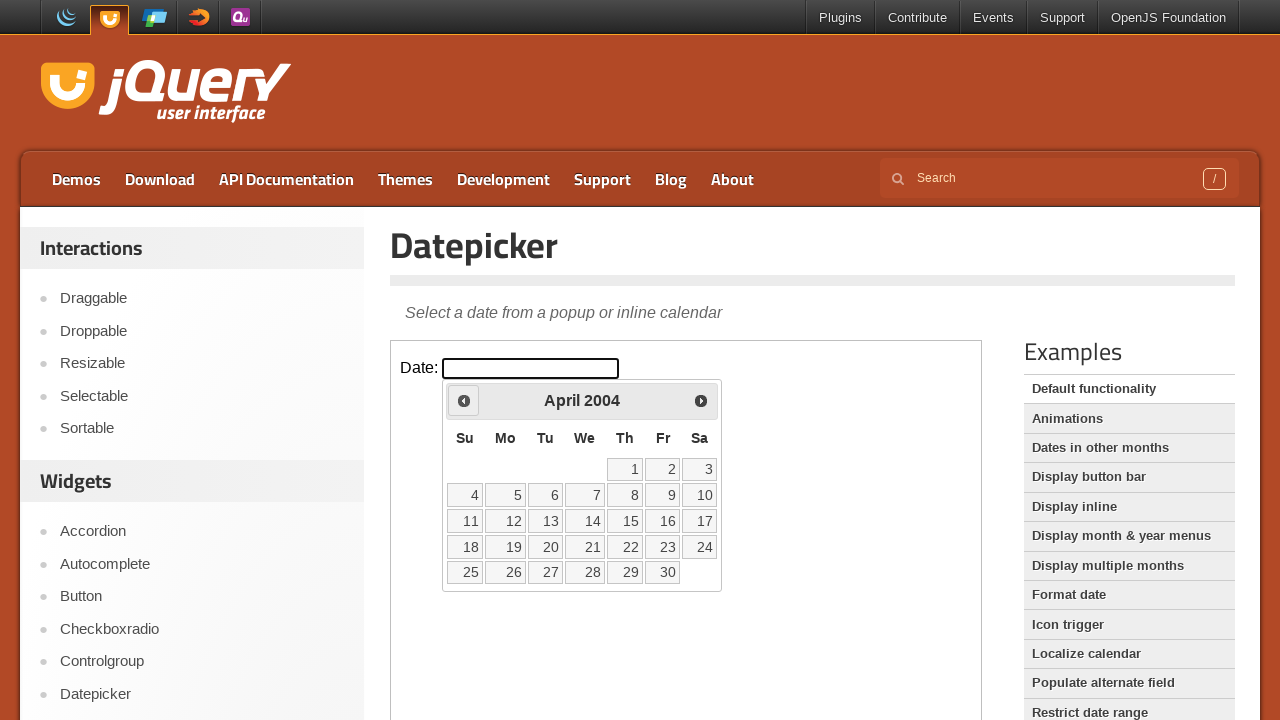

Retrieved current month and year: April 2004
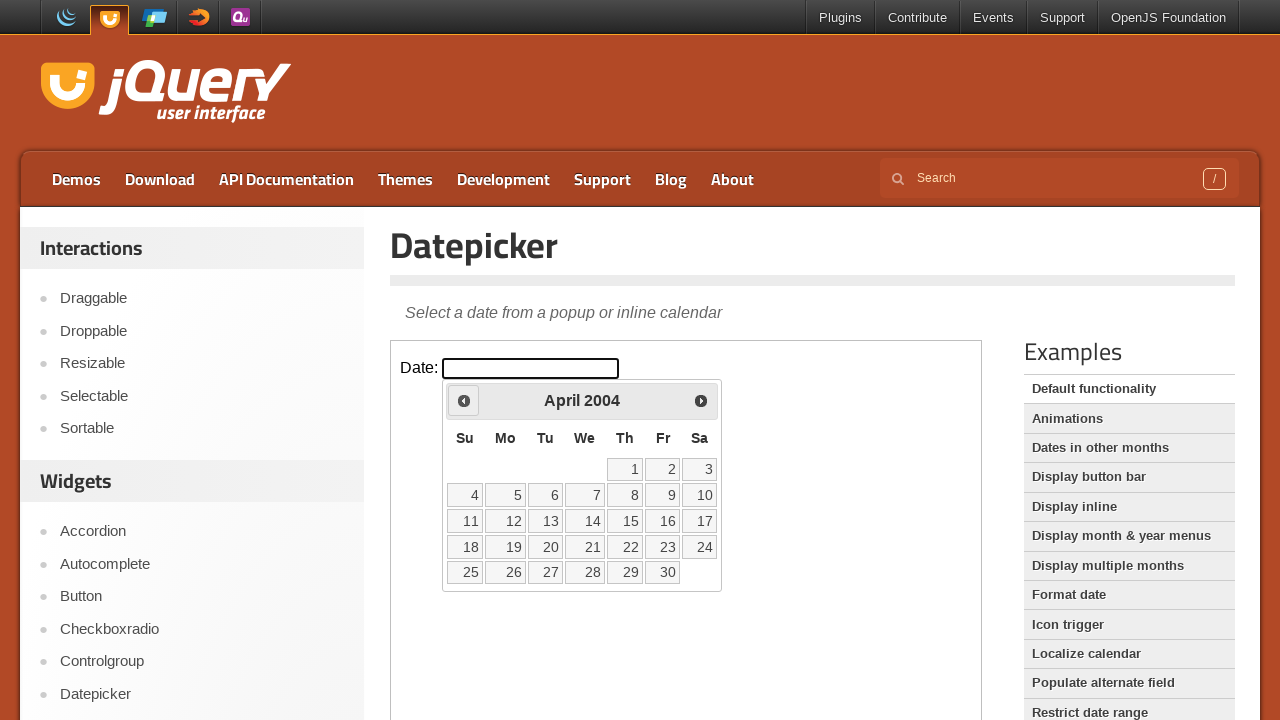

Navigated to previous month from April 2004 at (464, 400) on iframe.demo-frame >> internal:control=enter-frame >> xpath=//span[text()='Prev']
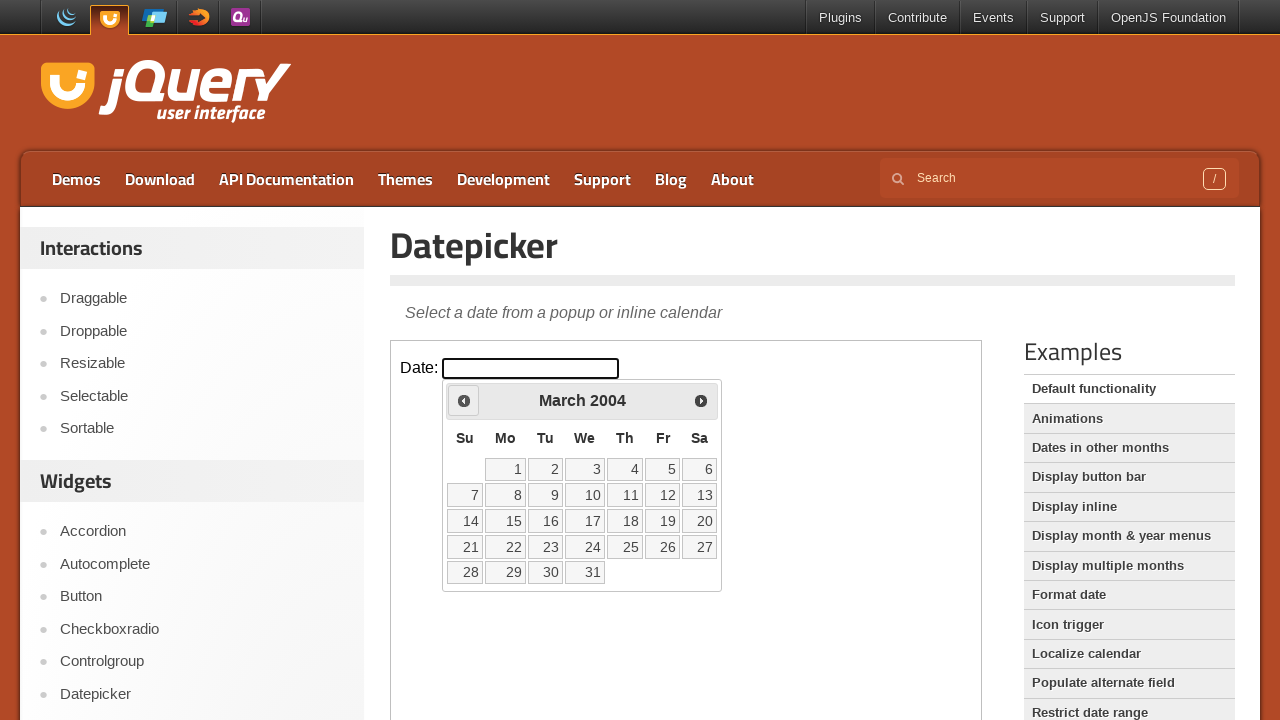

Waited for calendar to update
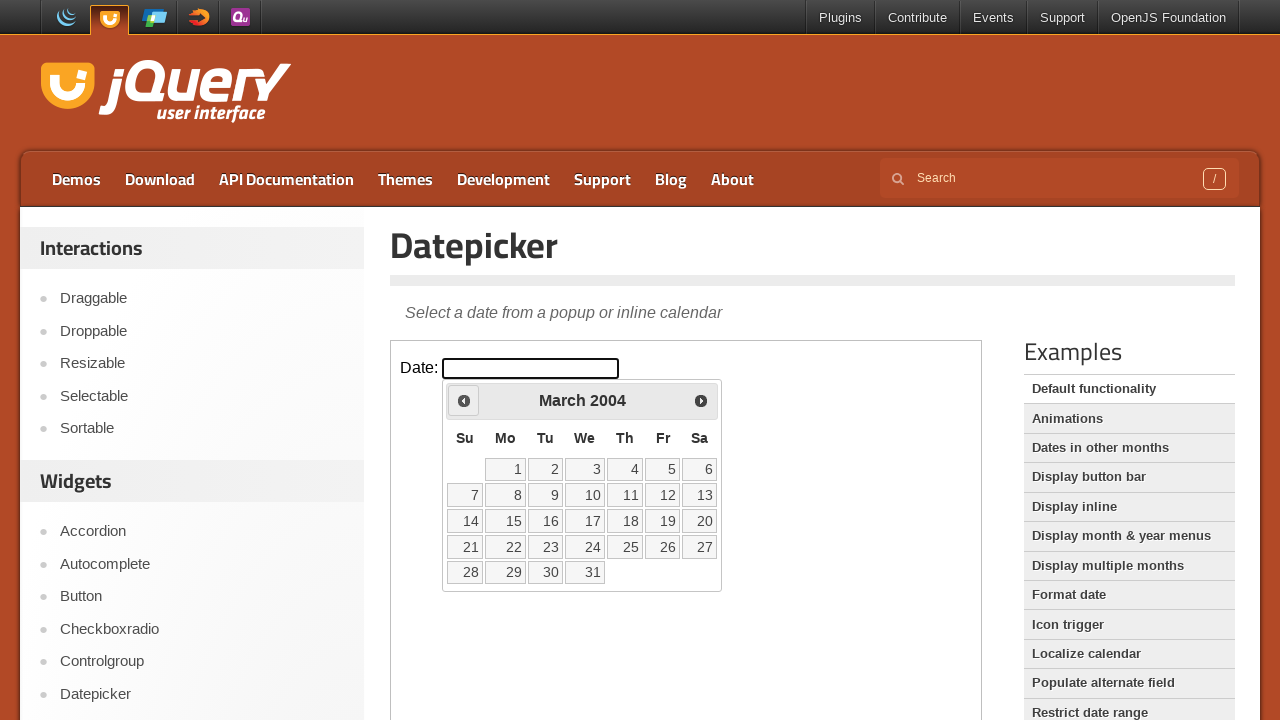

Retrieved current month and year: March 2004
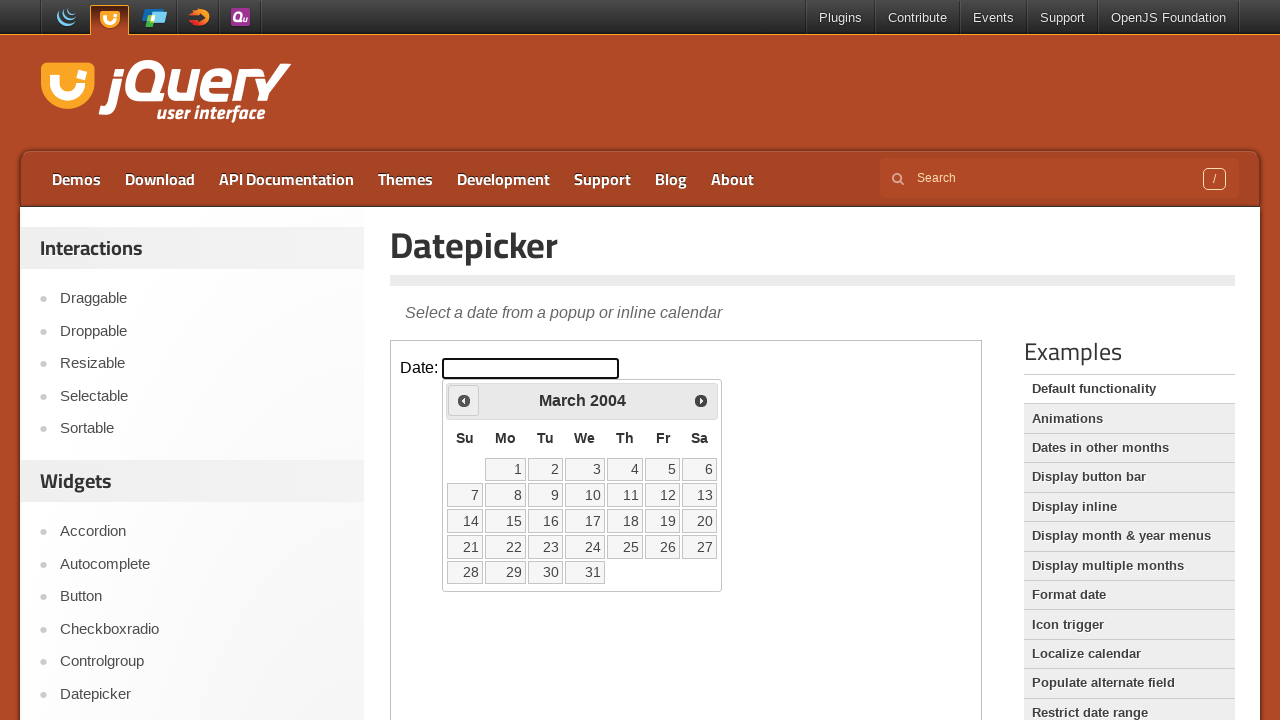

Navigated to previous month from March 2004 at (464, 400) on iframe.demo-frame >> internal:control=enter-frame >> xpath=//span[text()='Prev']
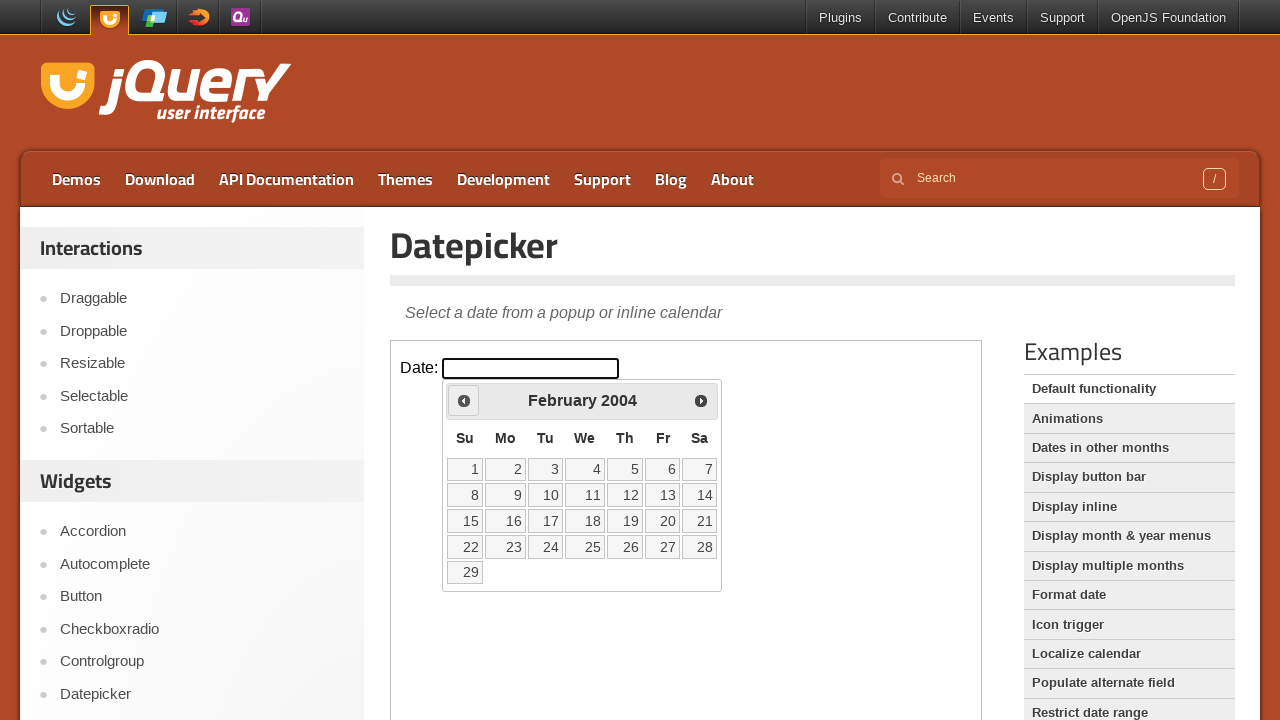

Waited for calendar to update
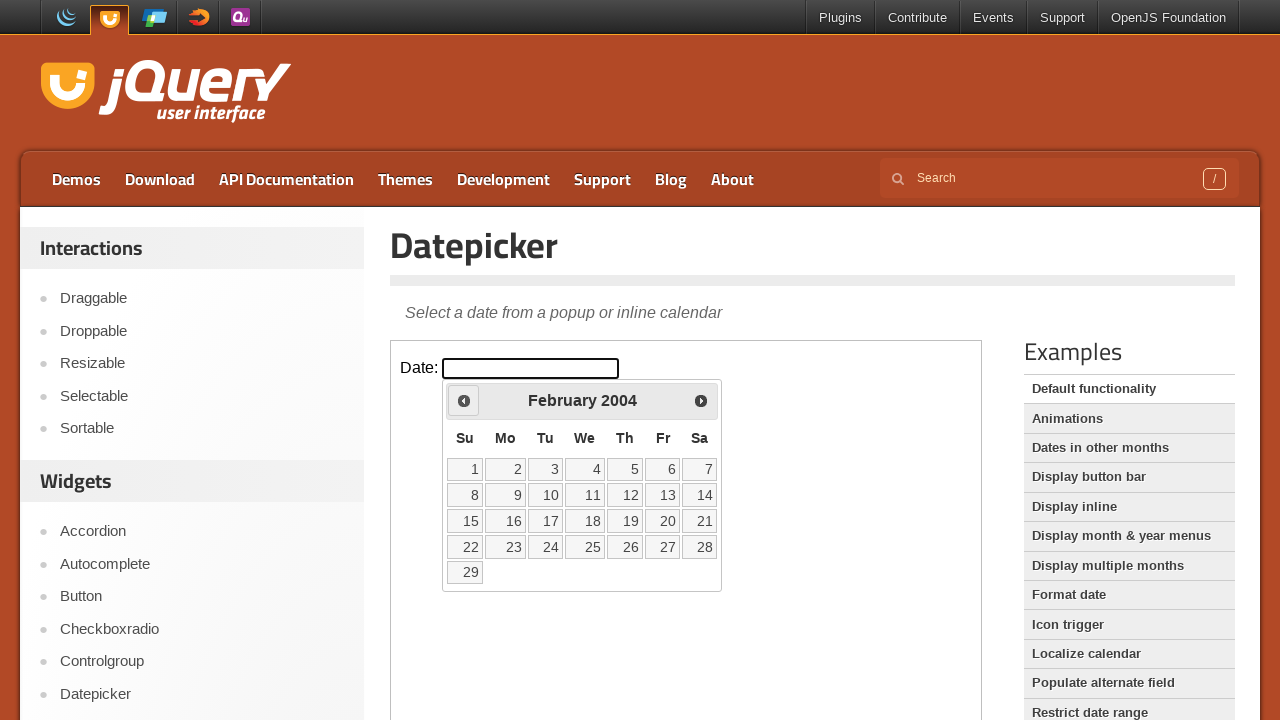

Retrieved current month and year: February 2004
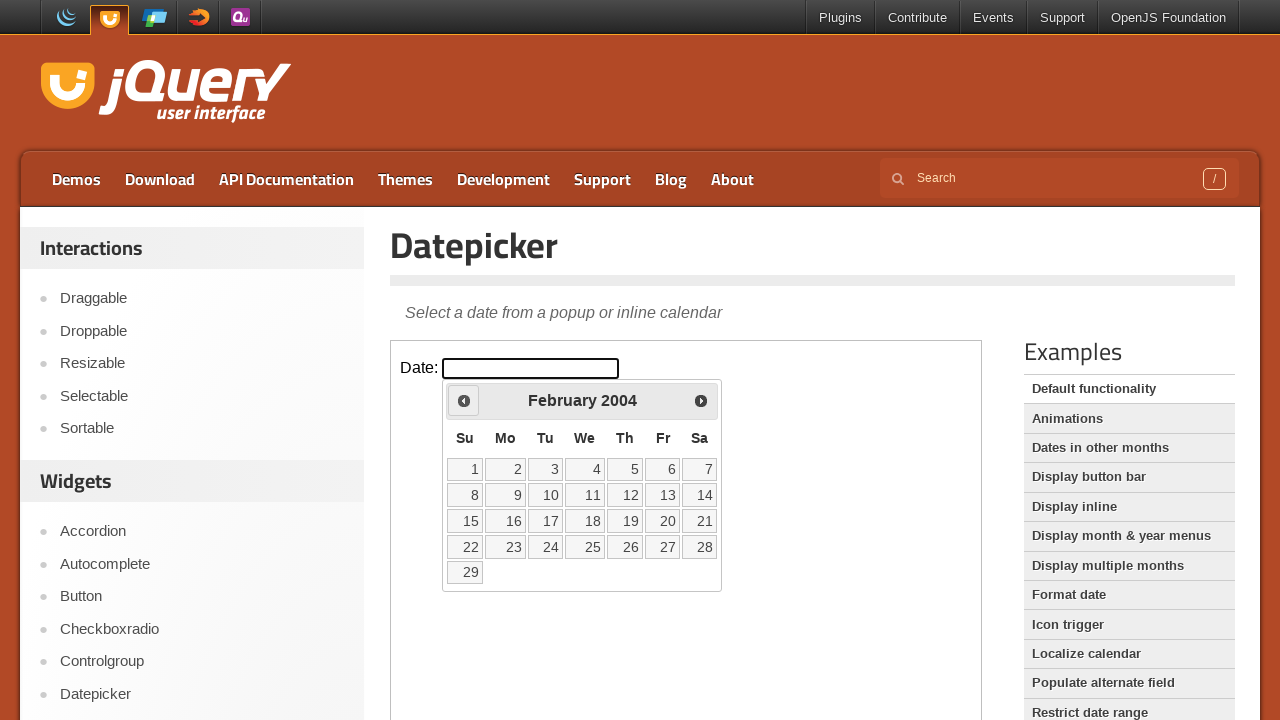

Navigated to previous month from February 2004 at (464, 400) on iframe.demo-frame >> internal:control=enter-frame >> xpath=//span[text()='Prev']
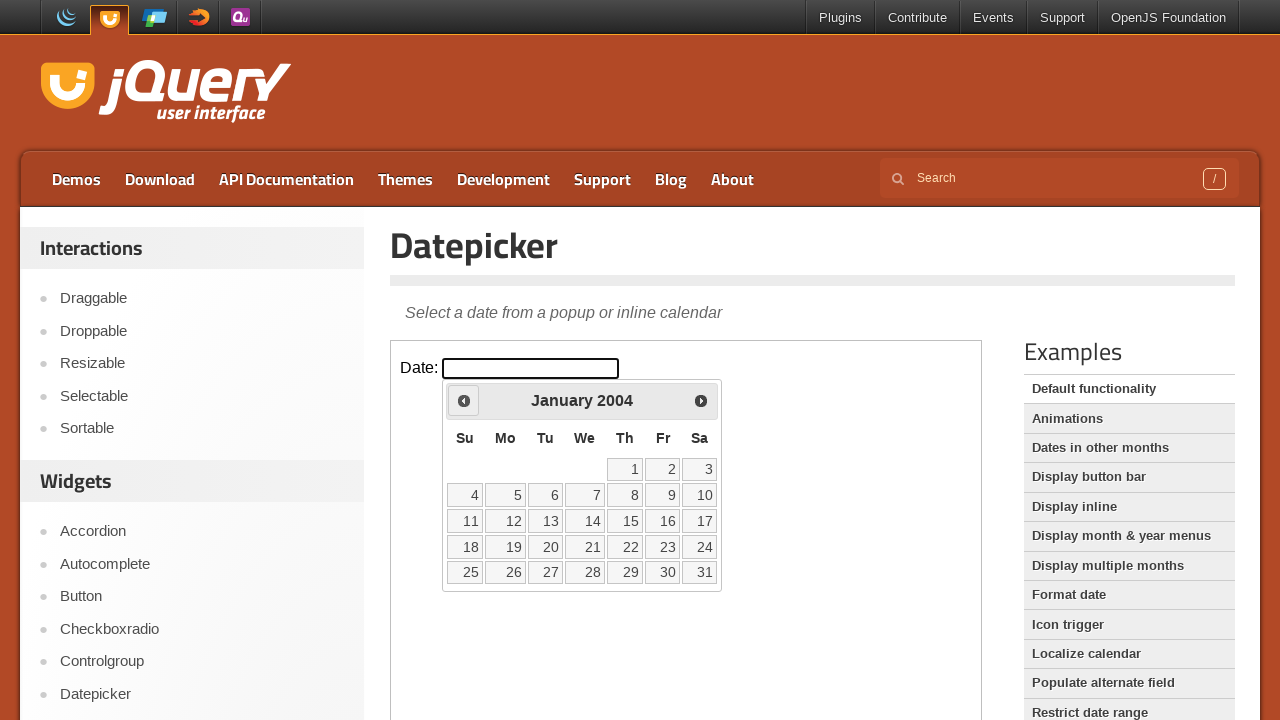

Waited for calendar to update
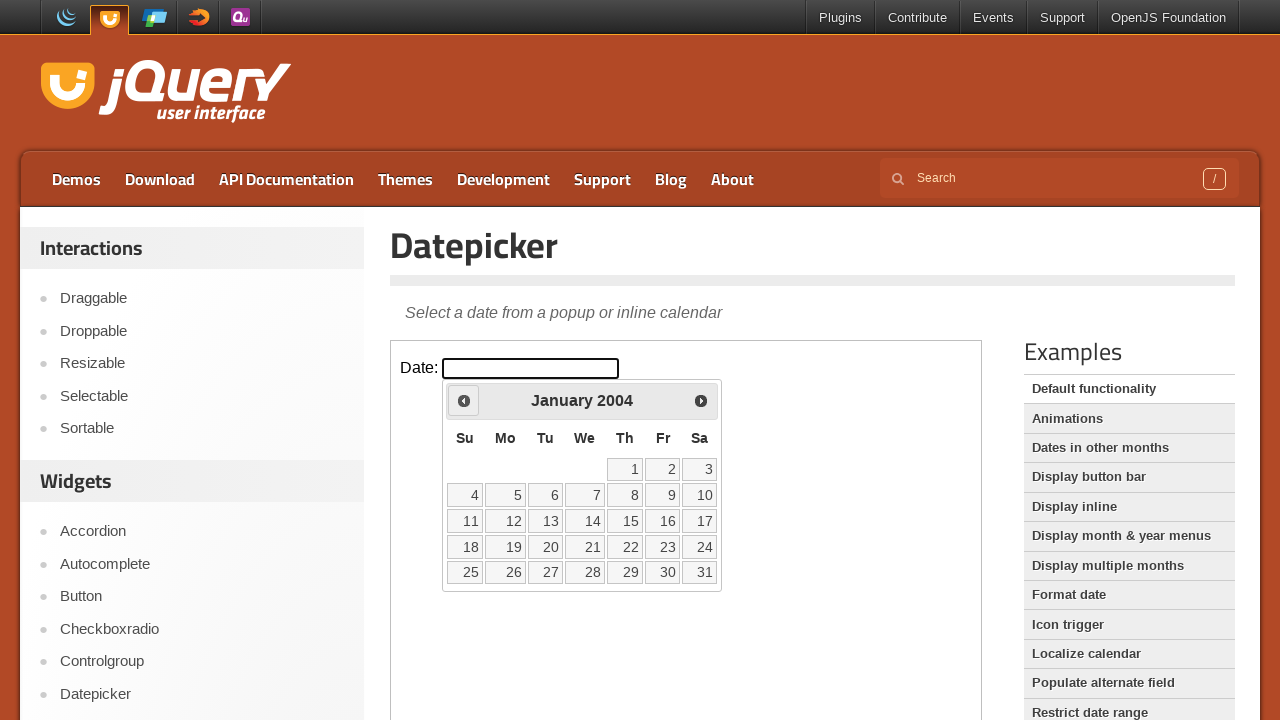

Retrieved current month and year: January 2004
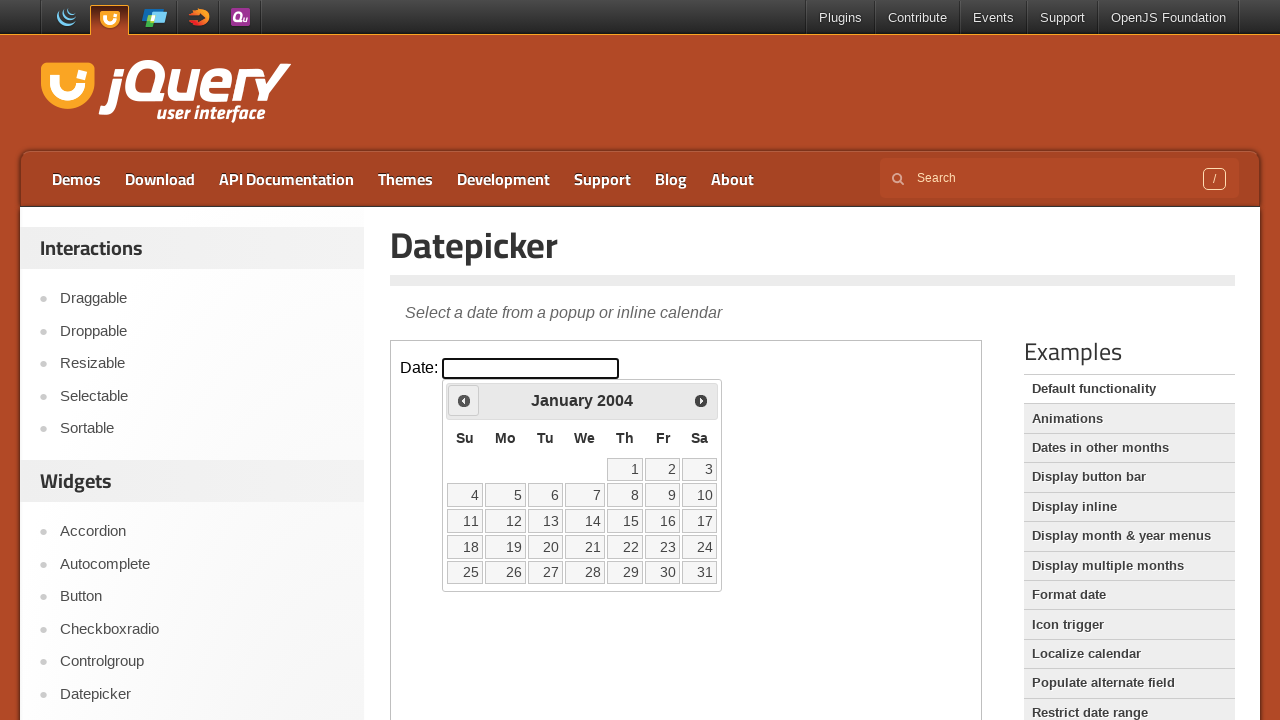

Navigated to previous month from January 2004 at (464, 400) on iframe.demo-frame >> internal:control=enter-frame >> xpath=//span[text()='Prev']
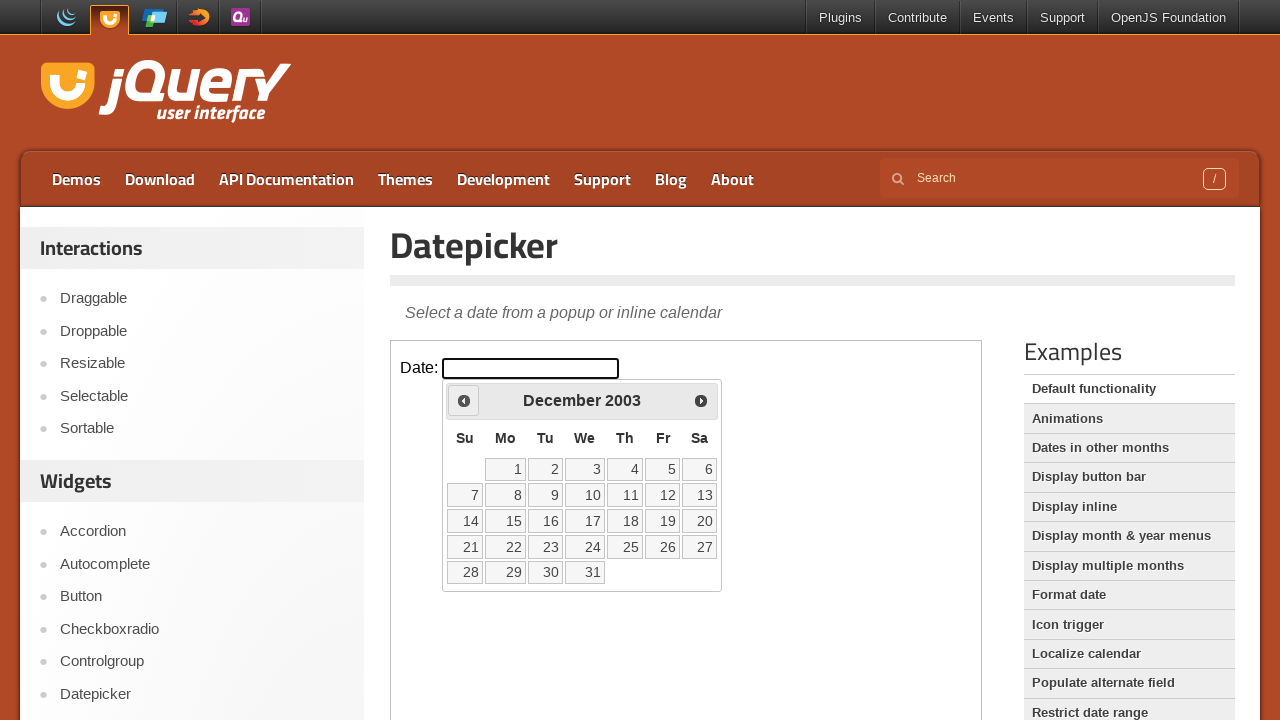

Waited for calendar to update
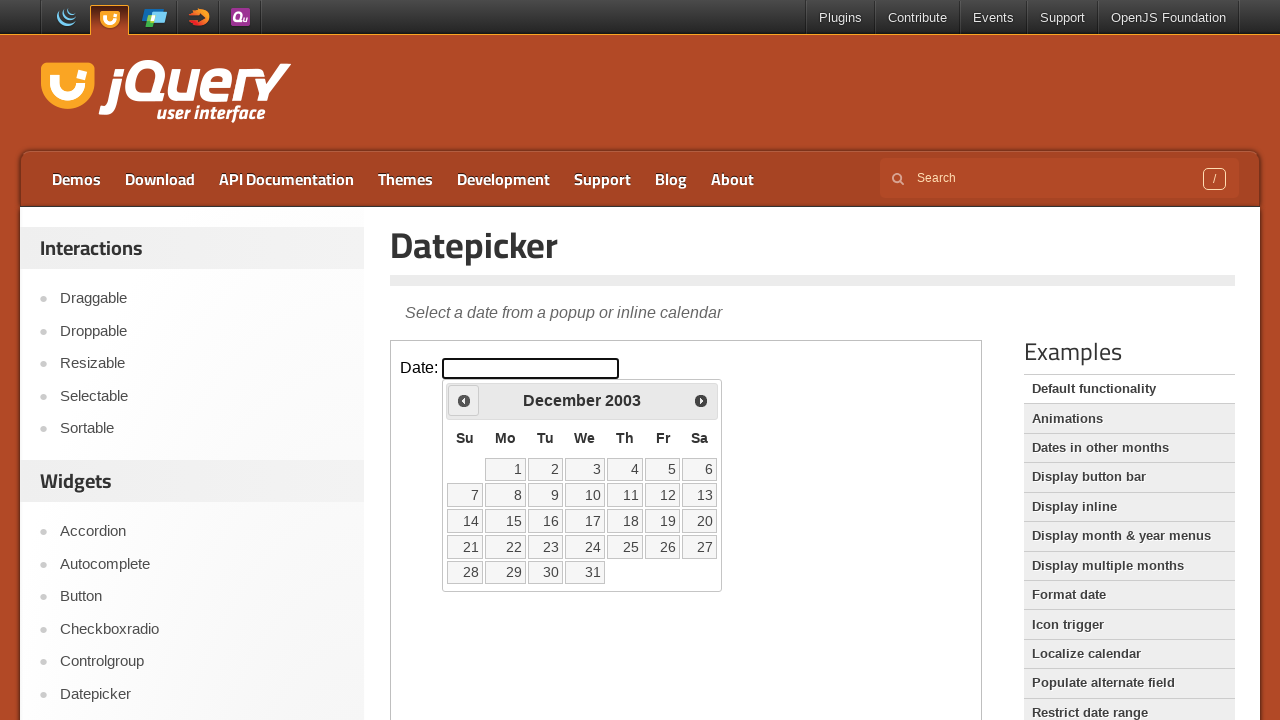

Retrieved current month and year: December 2003
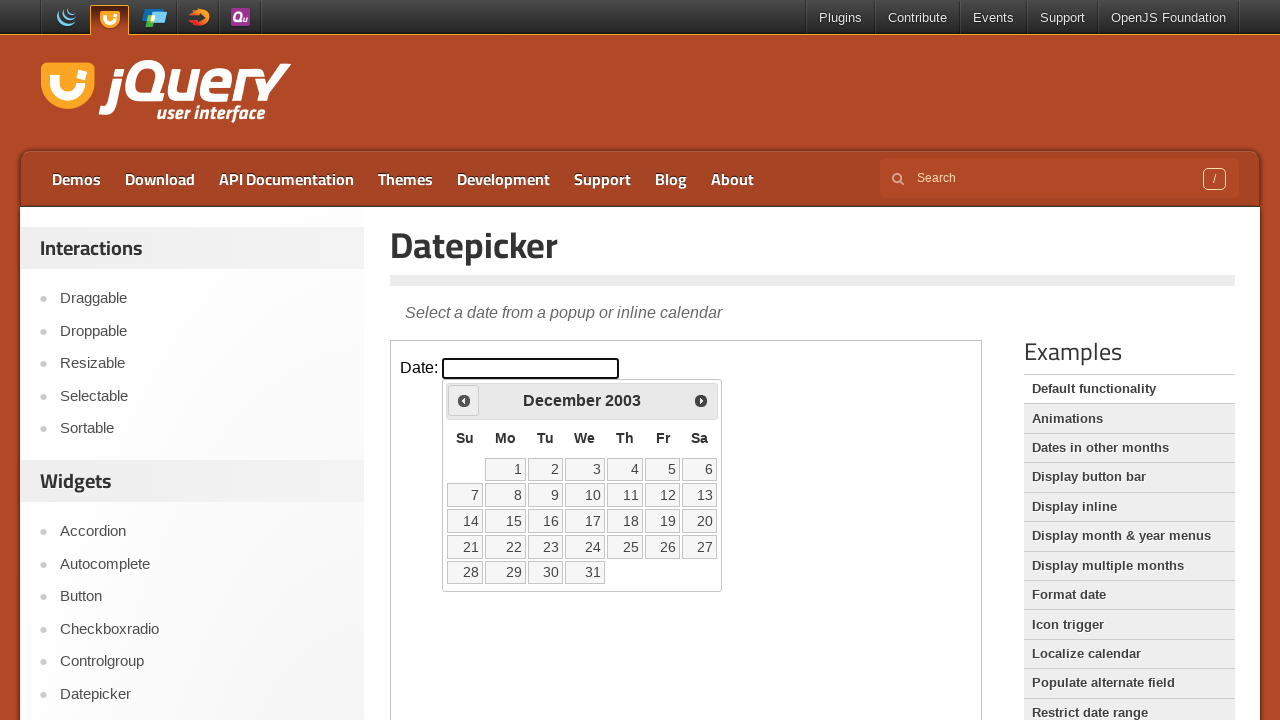

Navigated to previous month from December 2003 at (464, 400) on iframe.demo-frame >> internal:control=enter-frame >> xpath=//span[text()='Prev']
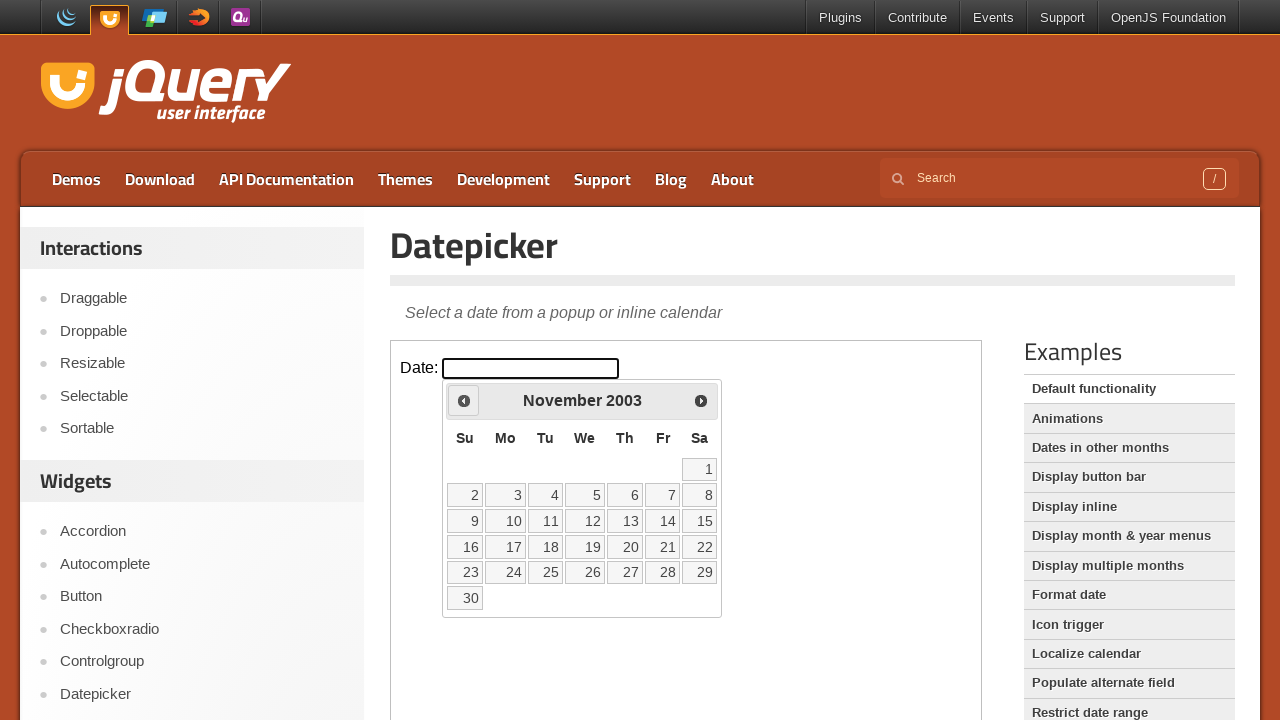

Waited for calendar to update
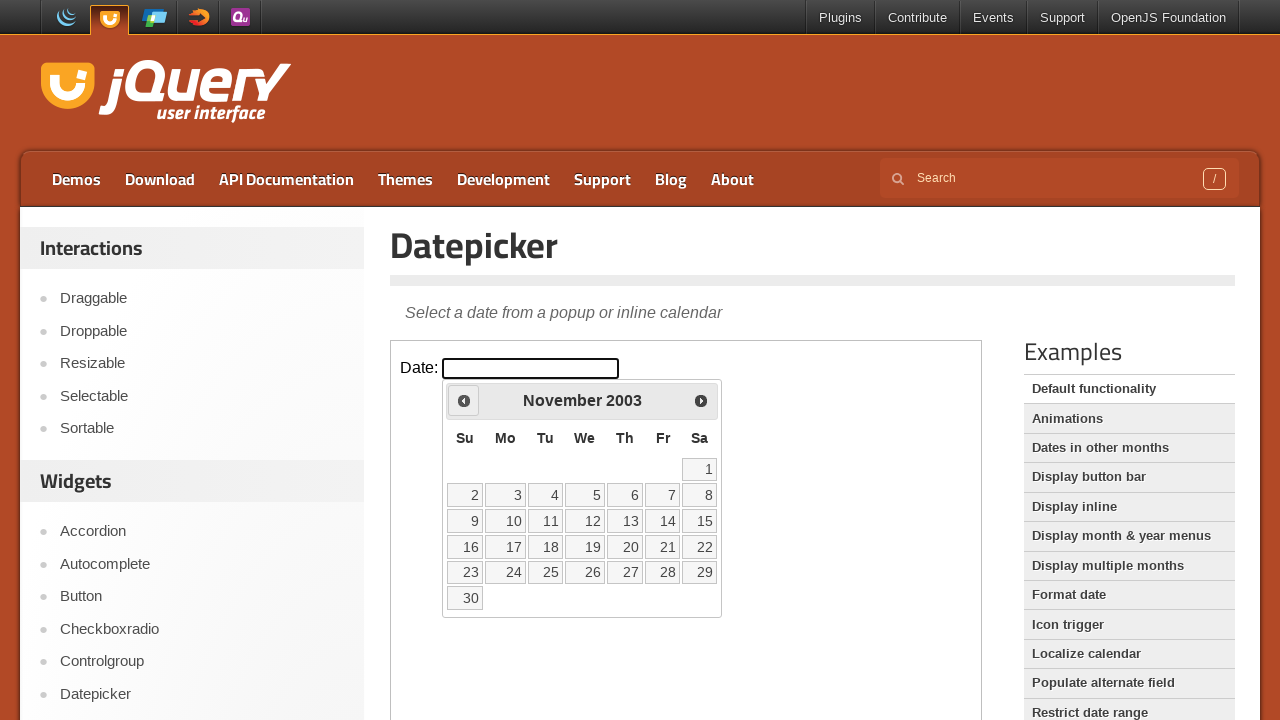

Retrieved current month and year: November 2003
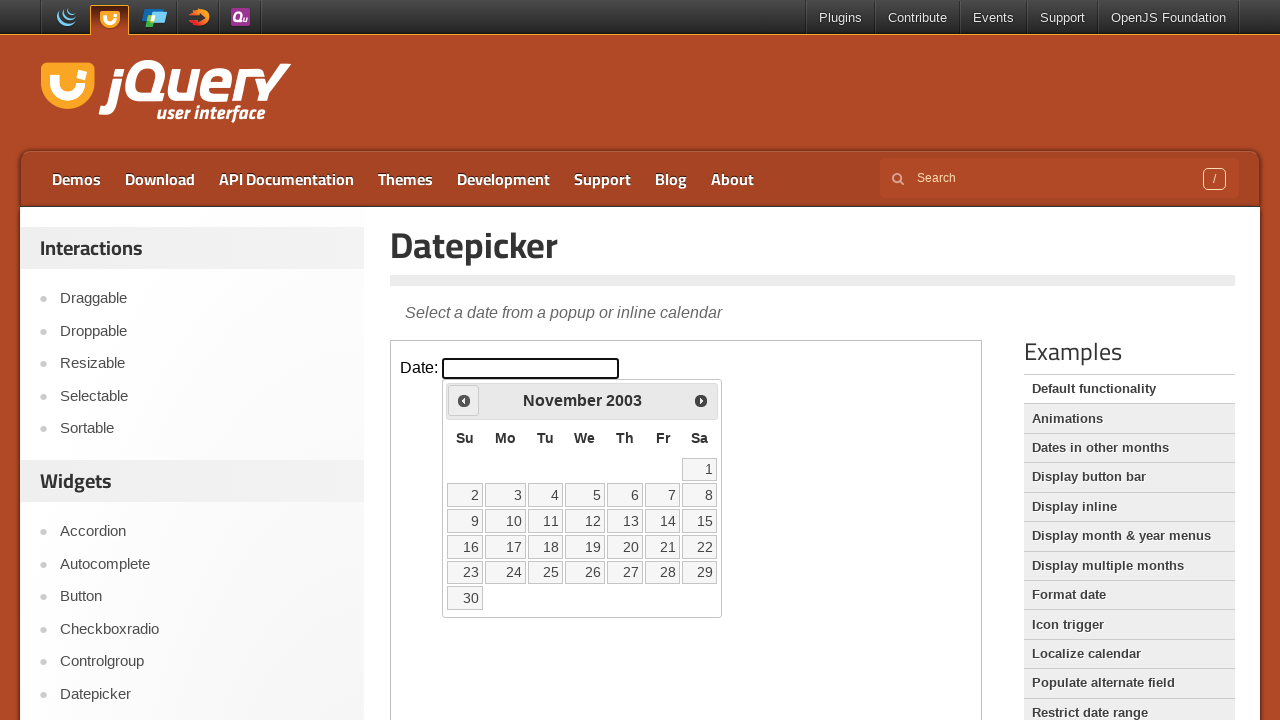

Navigated to previous month from November 2003 at (464, 400) on iframe.demo-frame >> internal:control=enter-frame >> xpath=//span[text()='Prev']
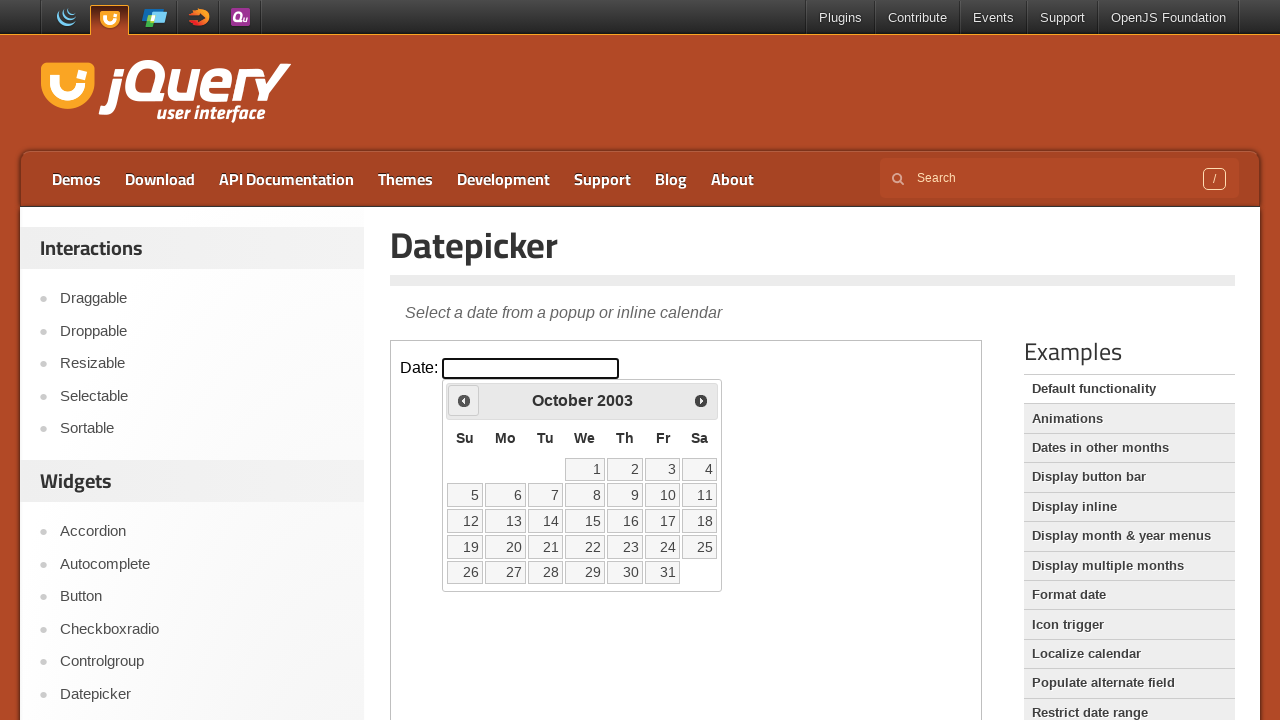

Waited for calendar to update
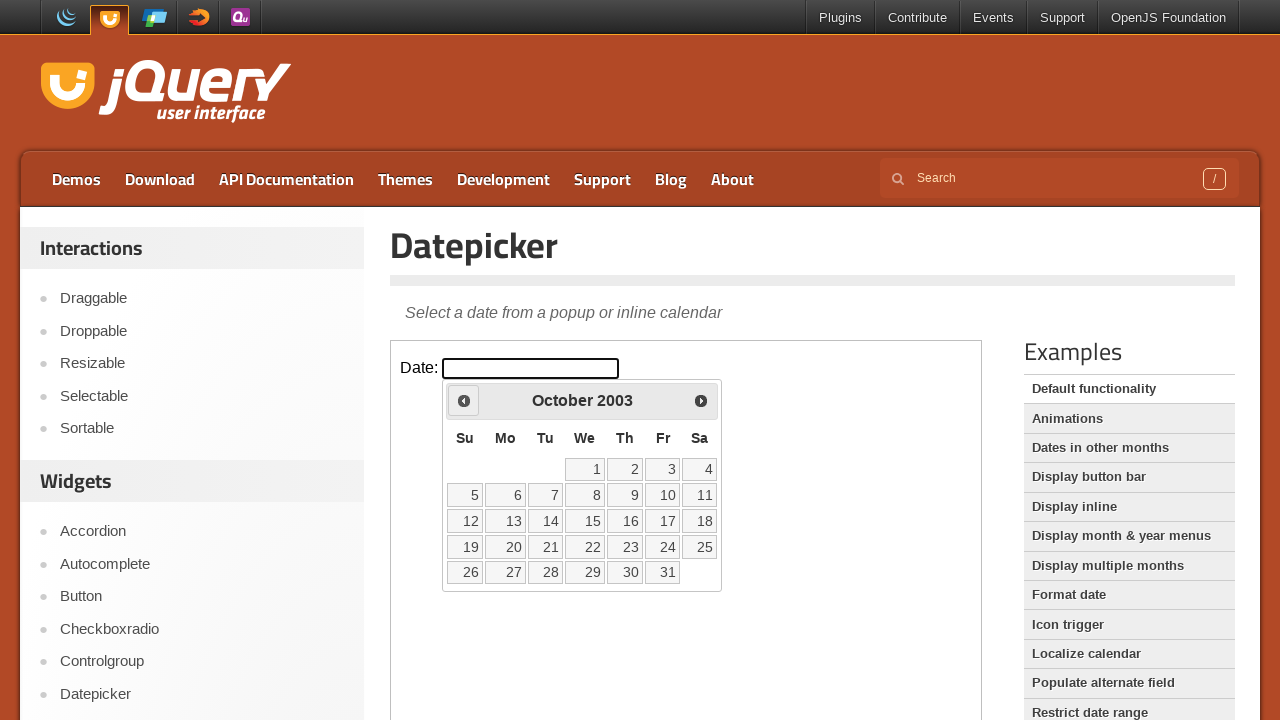

Retrieved current month and year: October 2003
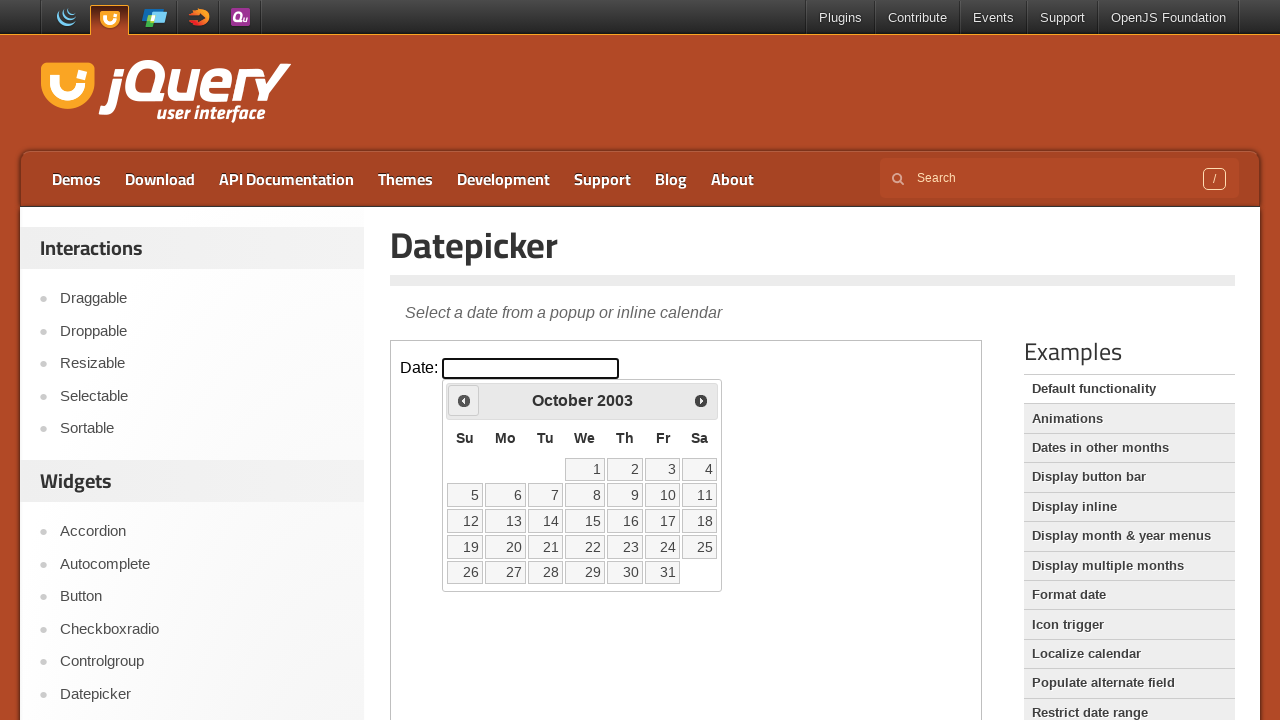

Navigated to previous month from October 2003 at (464, 400) on iframe.demo-frame >> internal:control=enter-frame >> xpath=//span[text()='Prev']
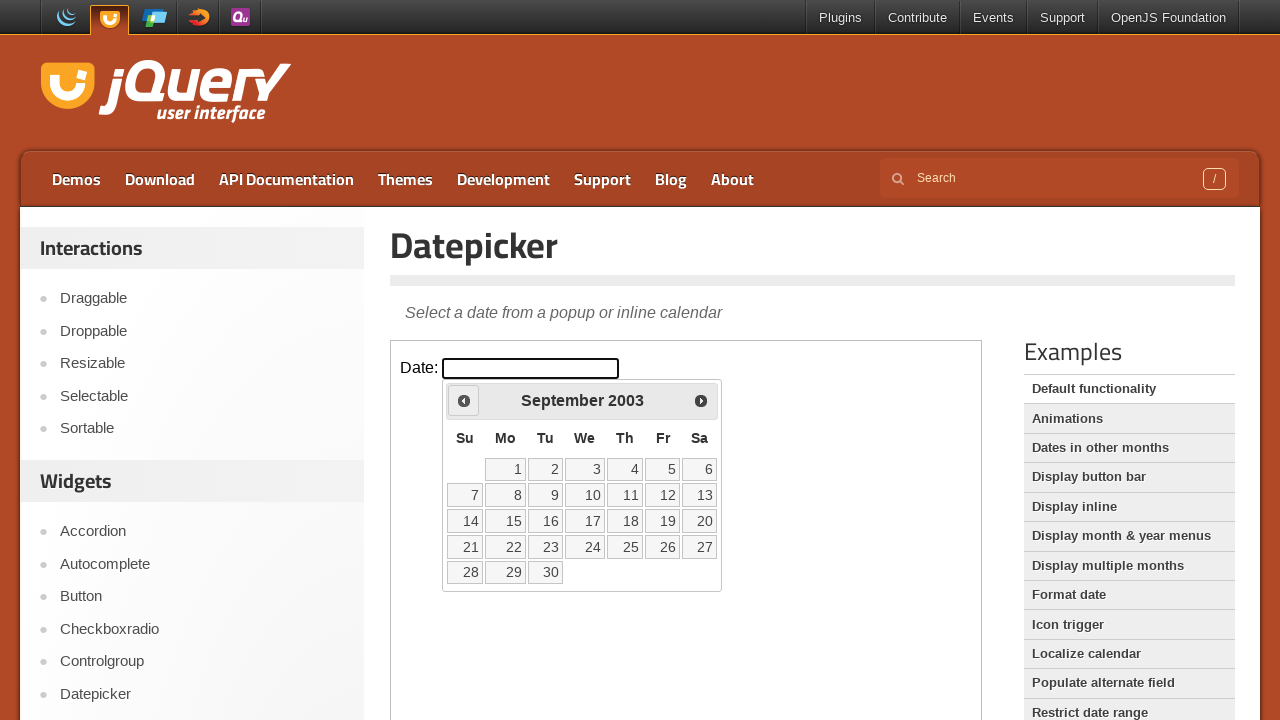

Waited for calendar to update
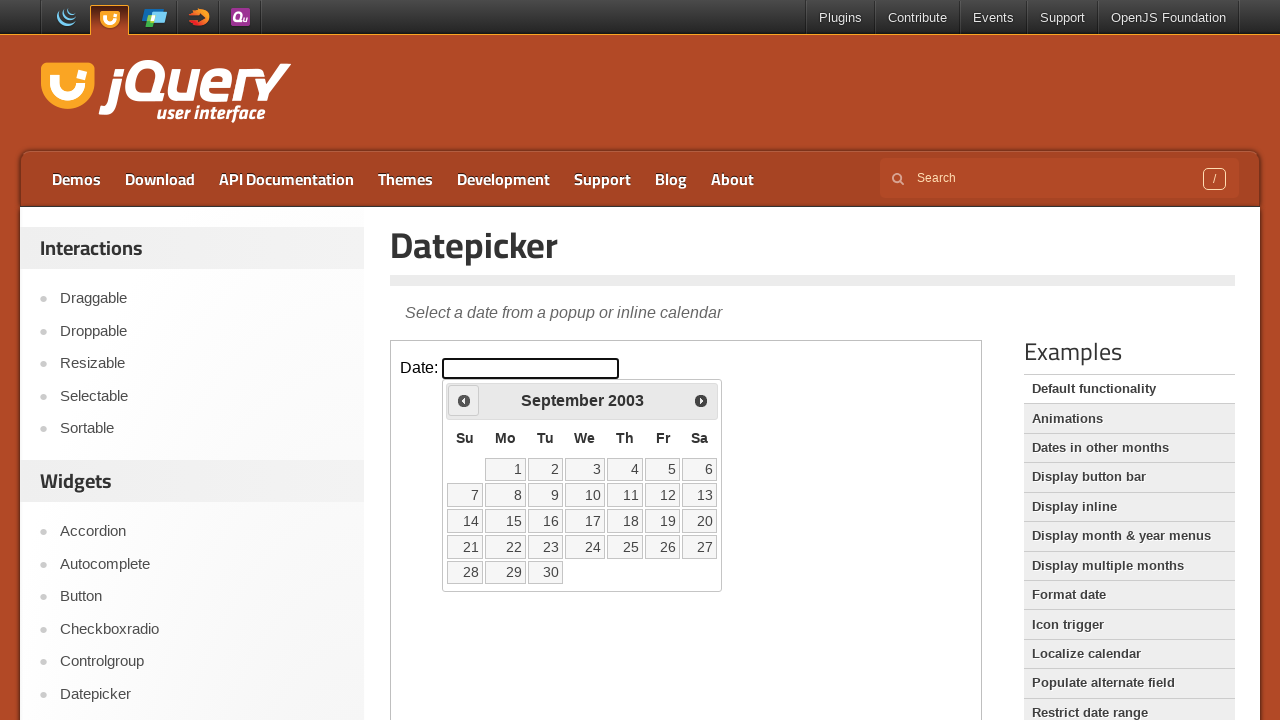

Retrieved current month and year: September 2003
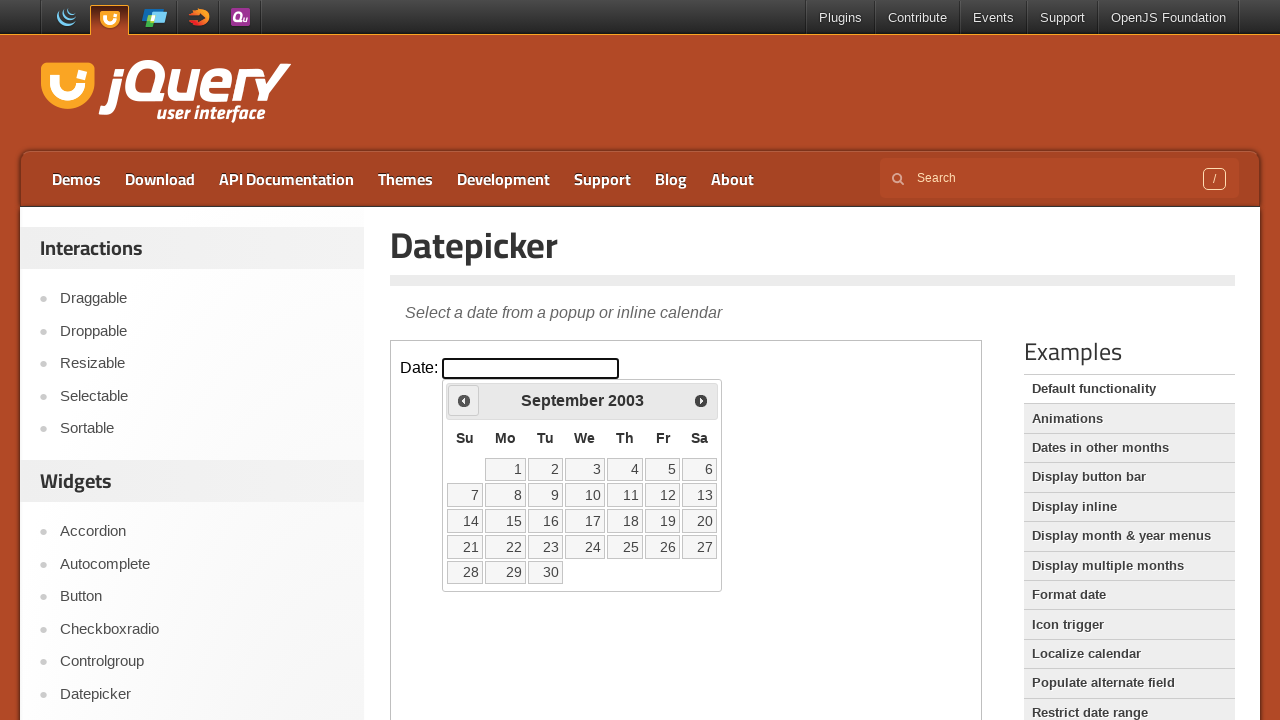

Navigated to previous month from September 2003 at (464, 400) on iframe.demo-frame >> internal:control=enter-frame >> xpath=//span[text()='Prev']
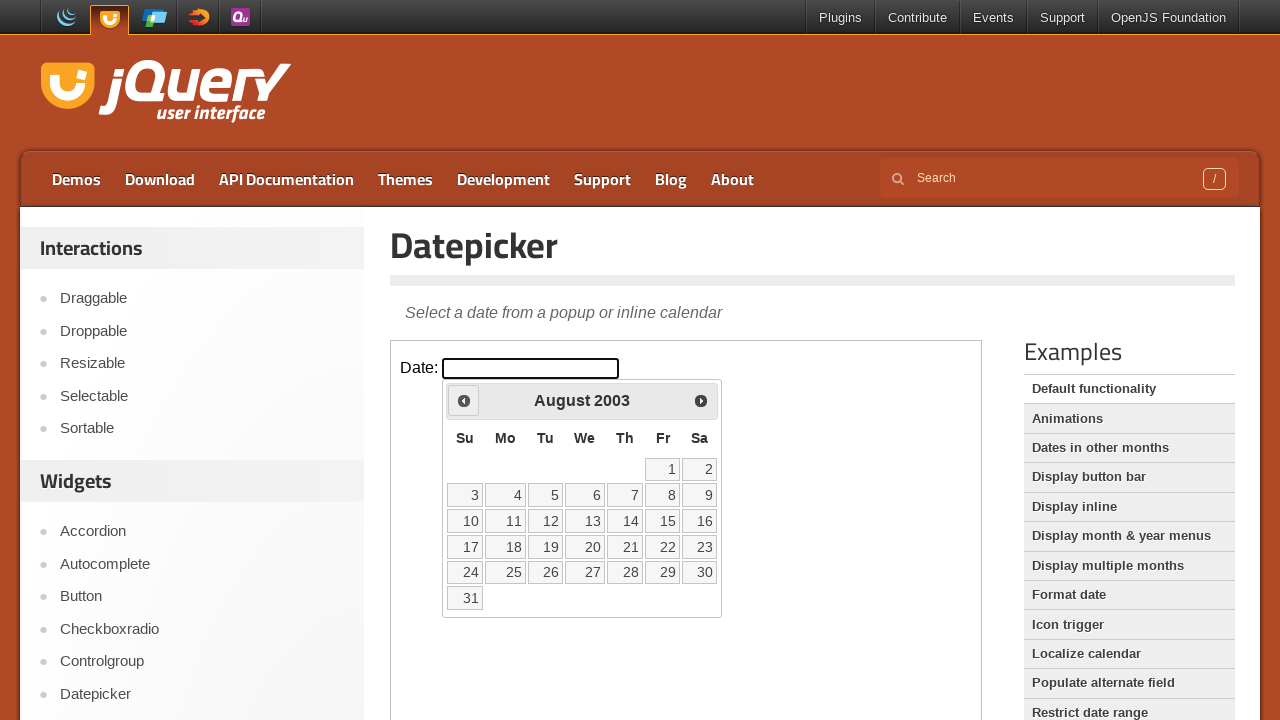

Waited for calendar to update
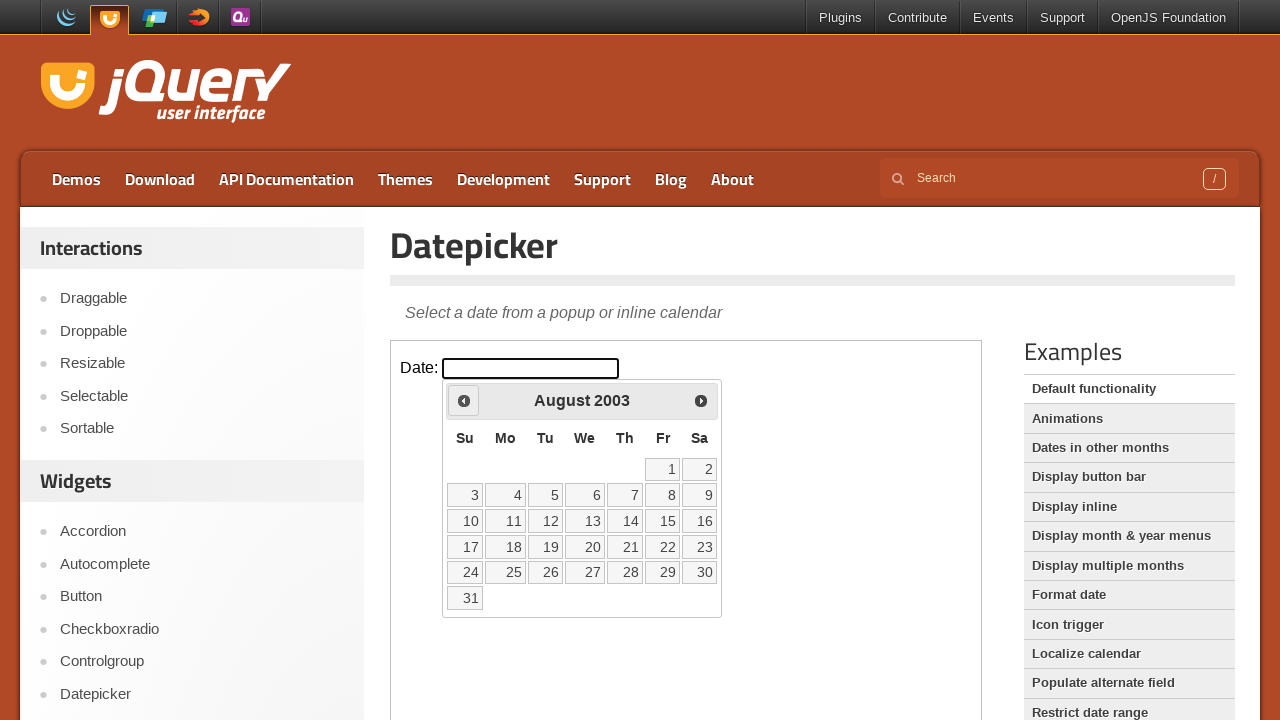

Retrieved current month and year: August 2003
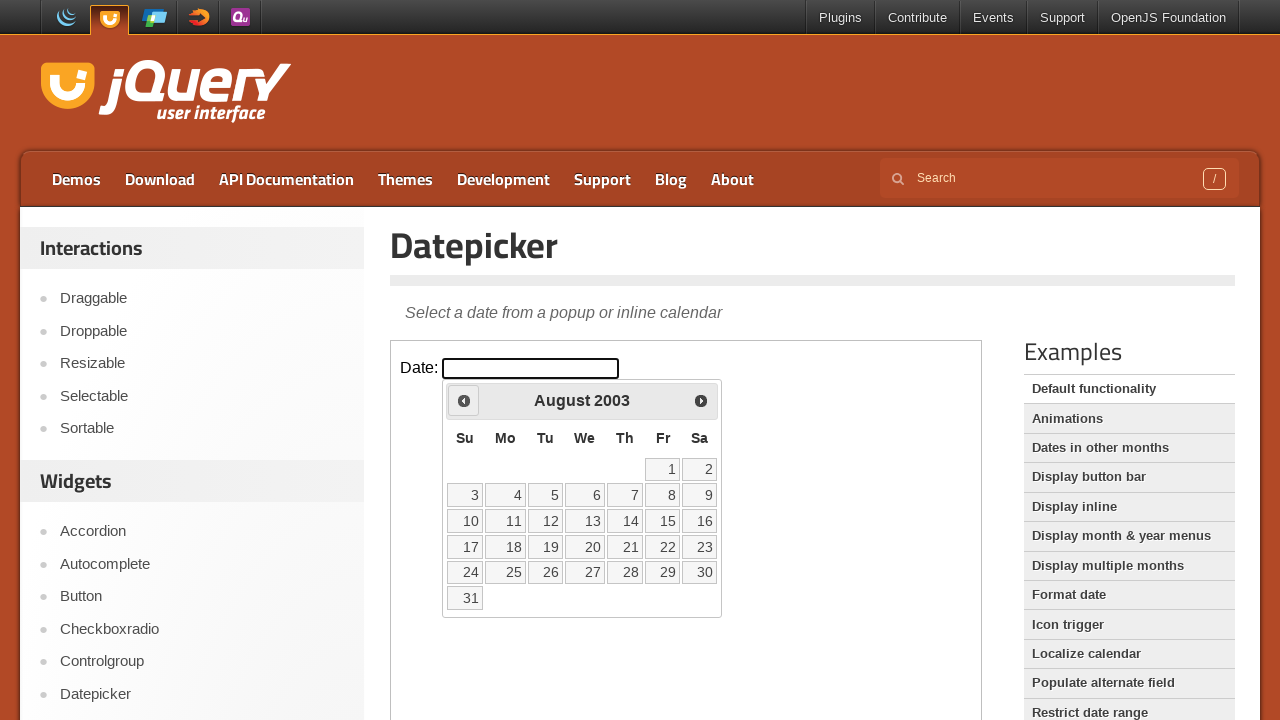

Navigated to previous month from August 2003 at (464, 400) on iframe.demo-frame >> internal:control=enter-frame >> xpath=//span[text()='Prev']
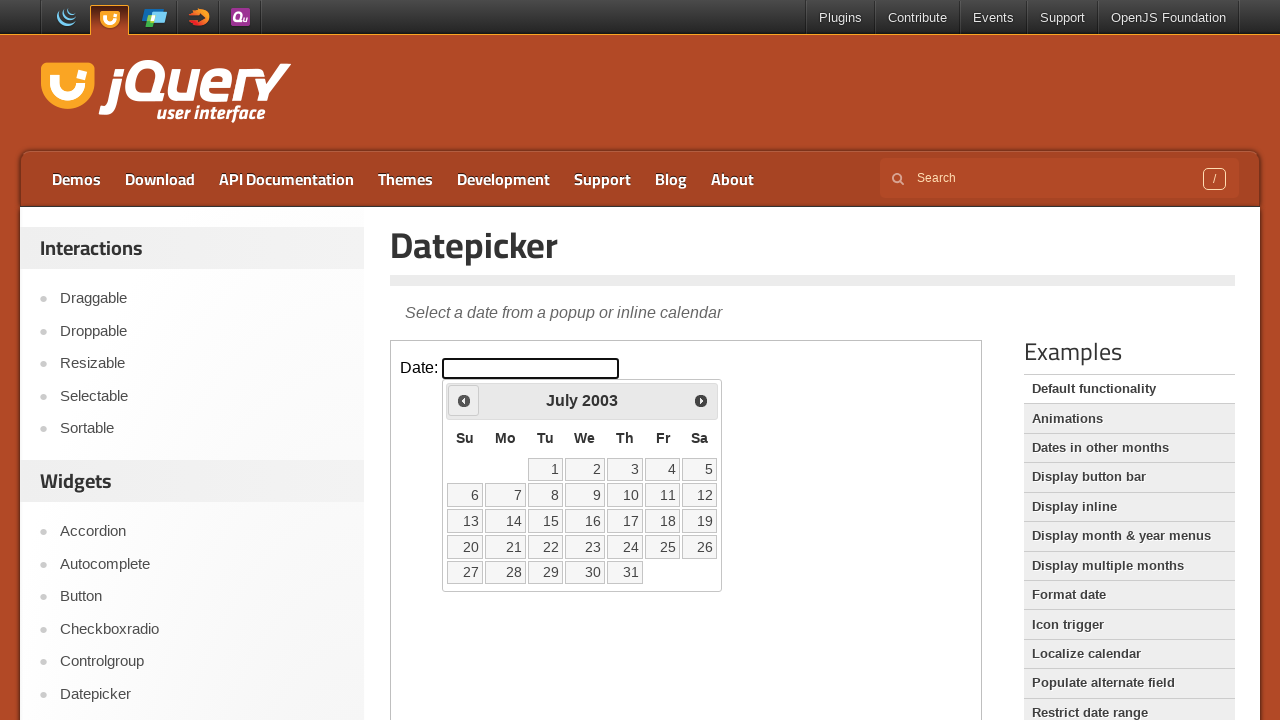

Waited for calendar to update
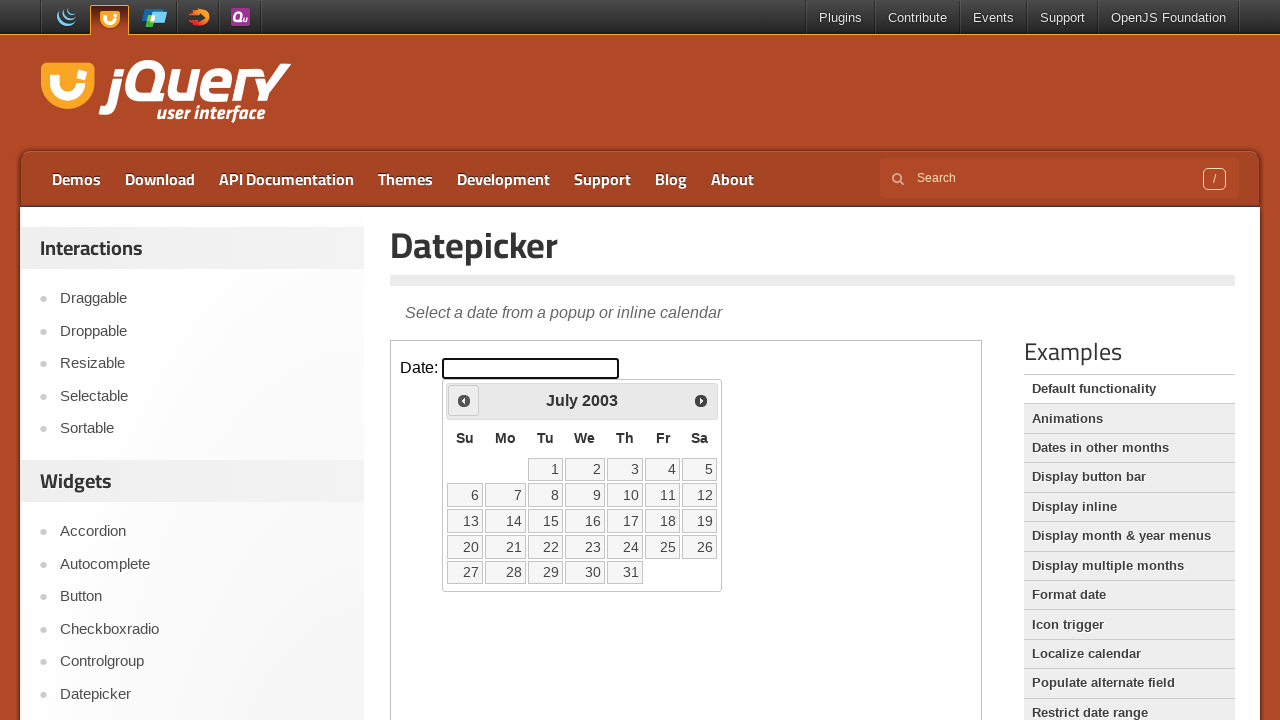

Retrieved current month and year: July 2003
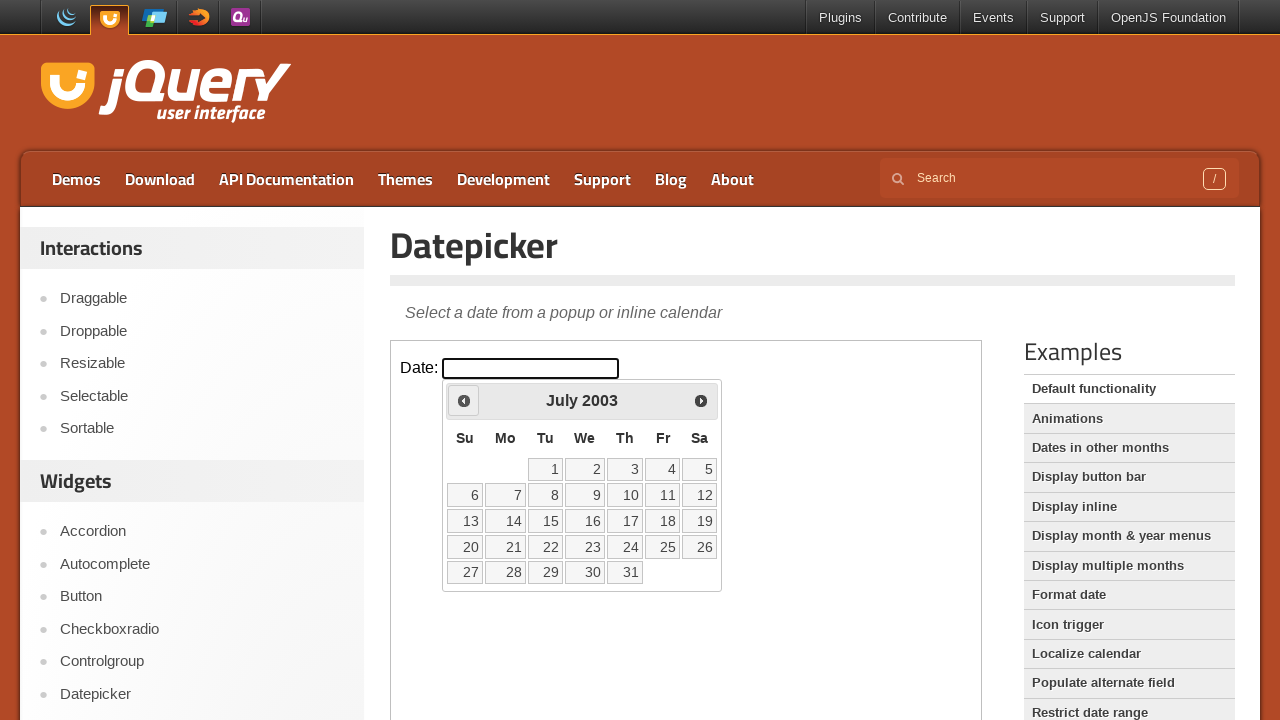

Navigated to previous month from July 2003 at (464, 400) on iframe.demo-frame >> internal:control=enter-frame >> xpath=//span[text()='Prev']
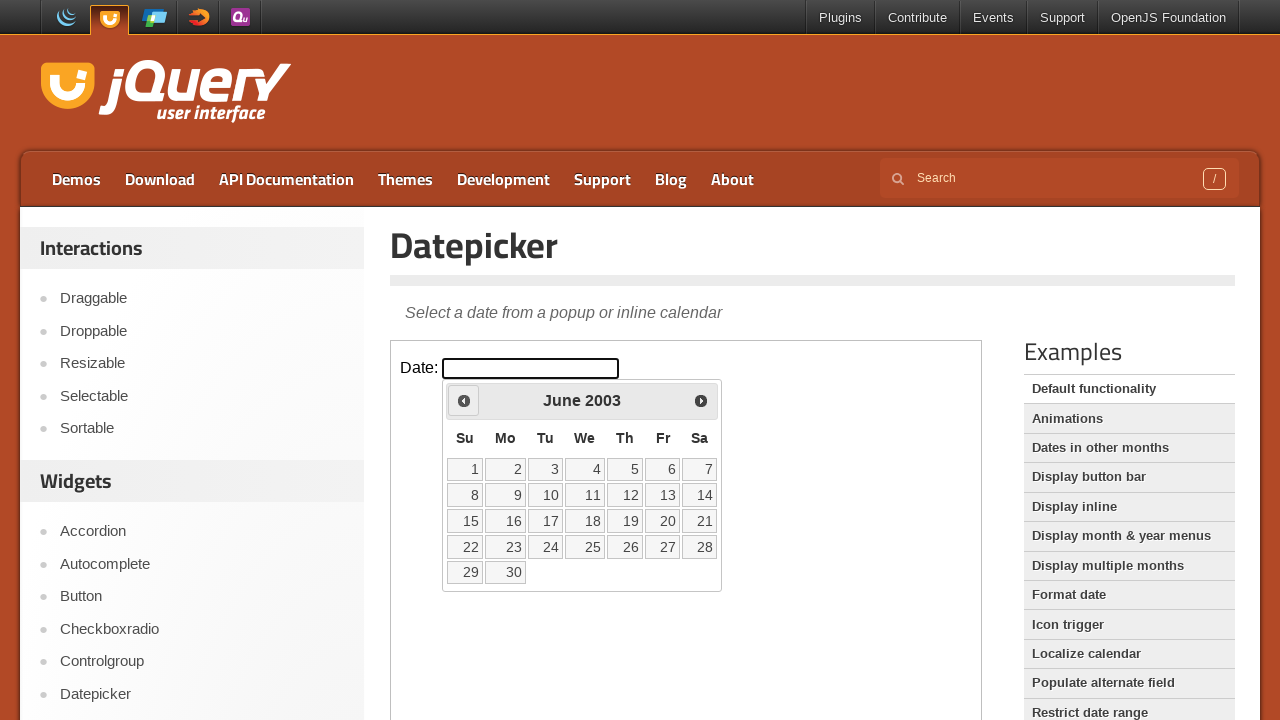

Waited for calendar to update
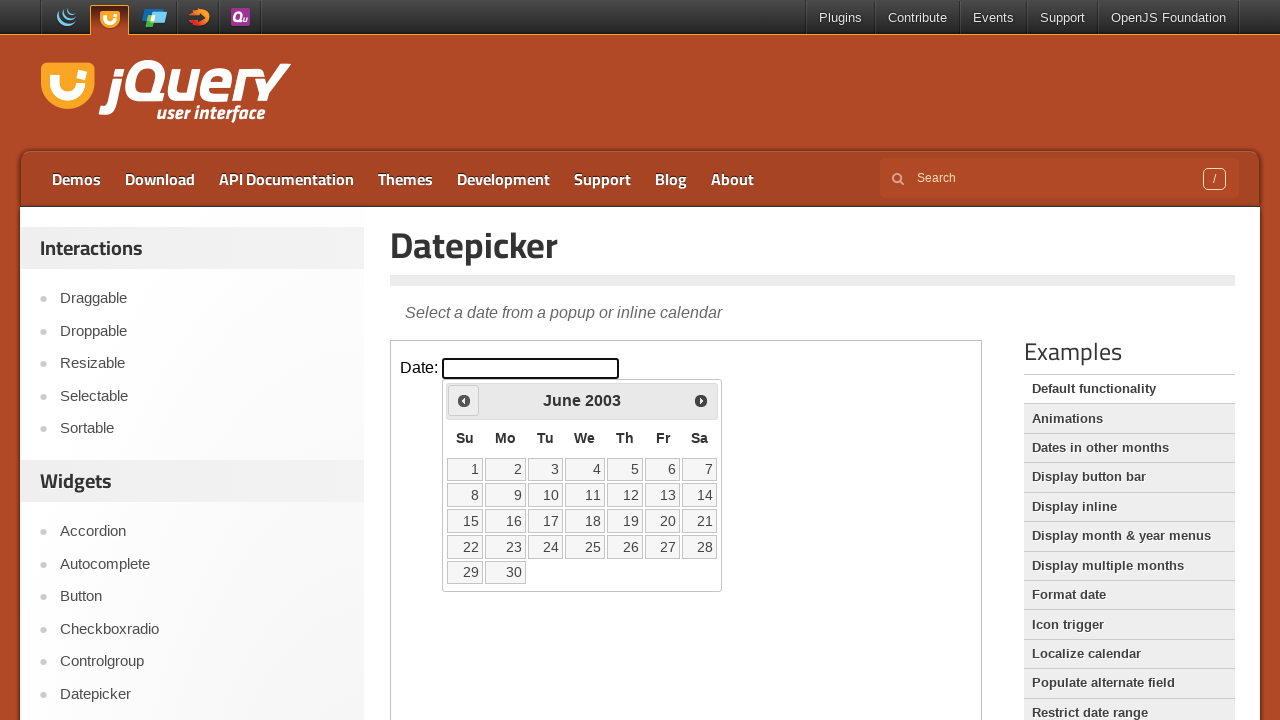

Retrieved current month and year: June 2003
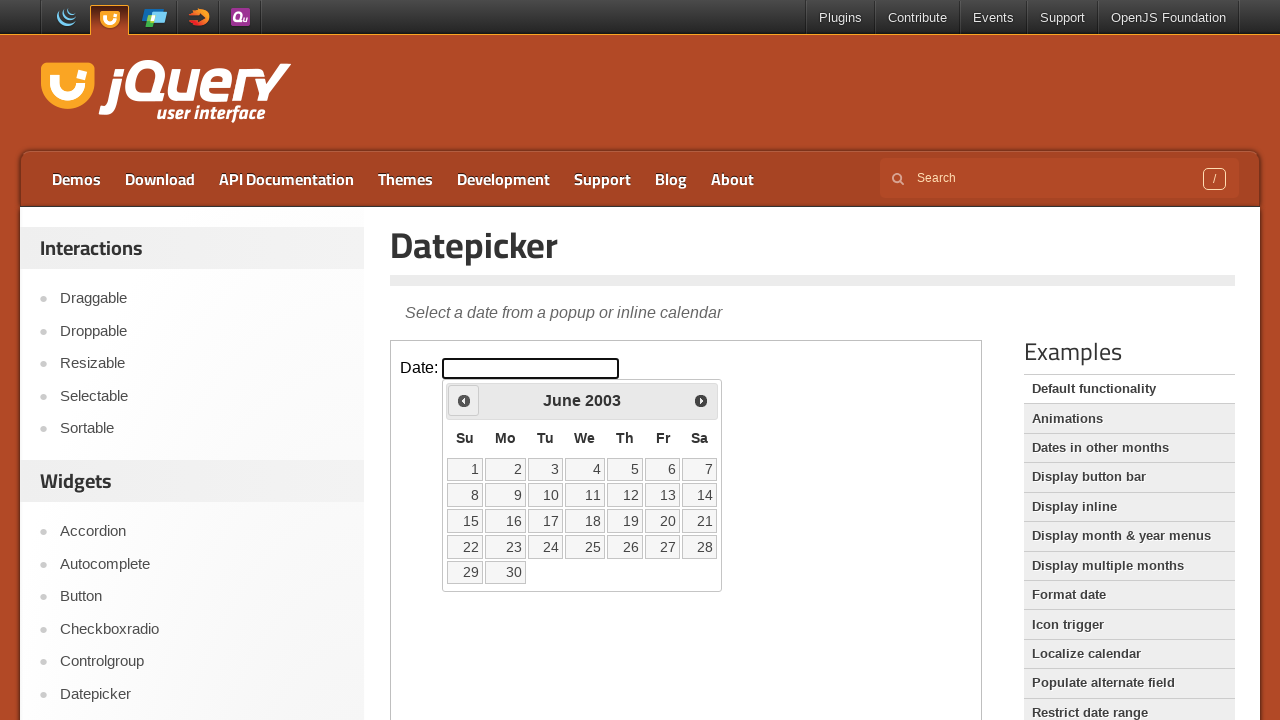

Navigated to previous month from June 2003 at (464, 400) on iframe.demo-frame >> internal:control=enter-frame >> xpath=//span[text()='Prev']
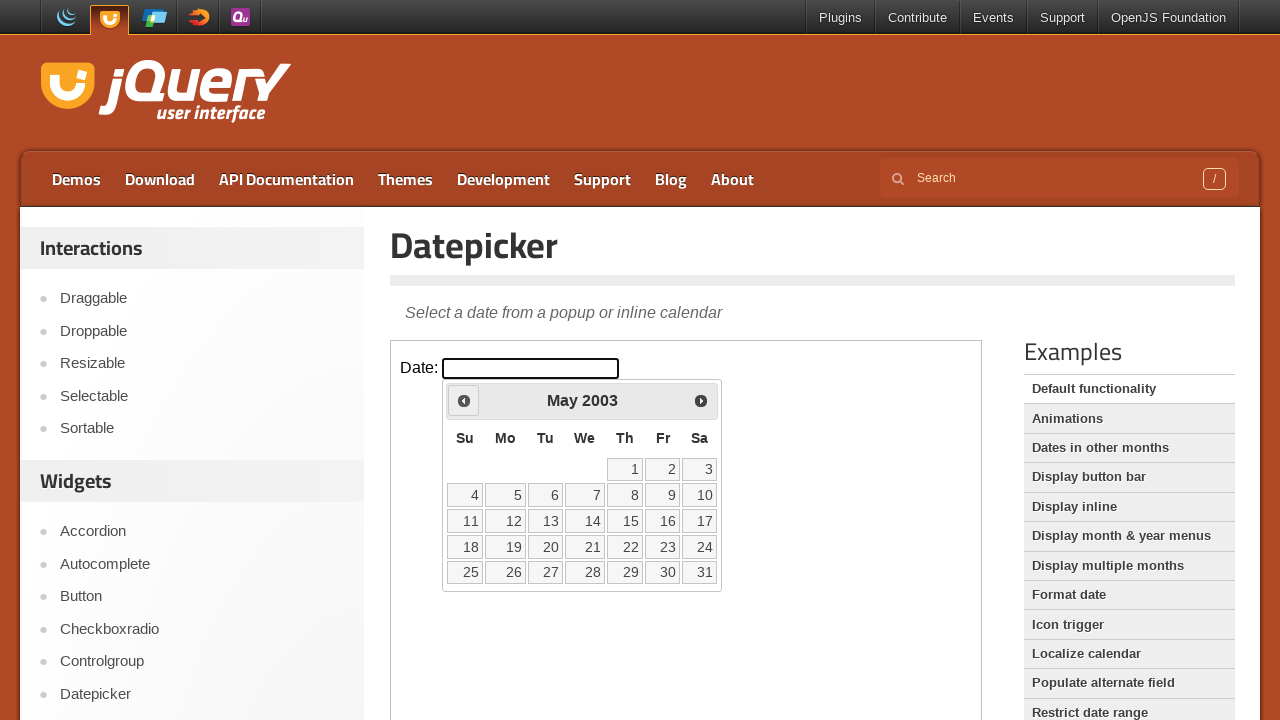

Waited for calendar to update
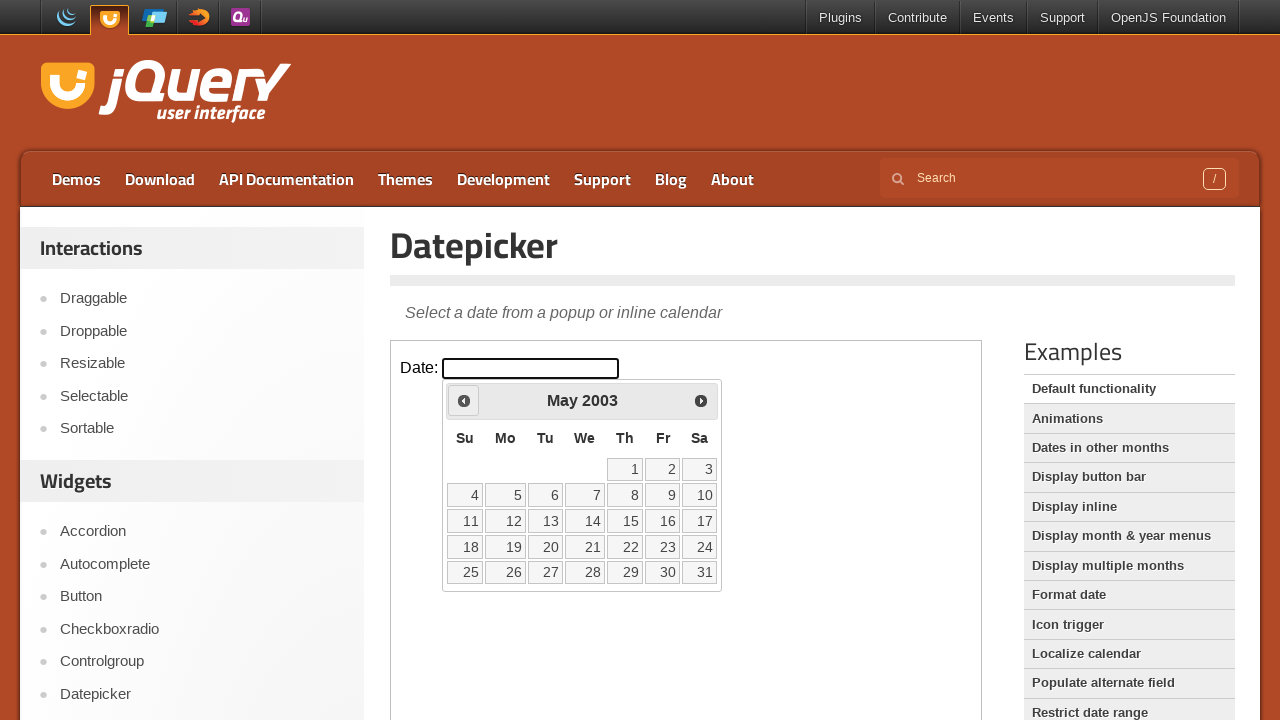

Retrieved current month and year: May 2003
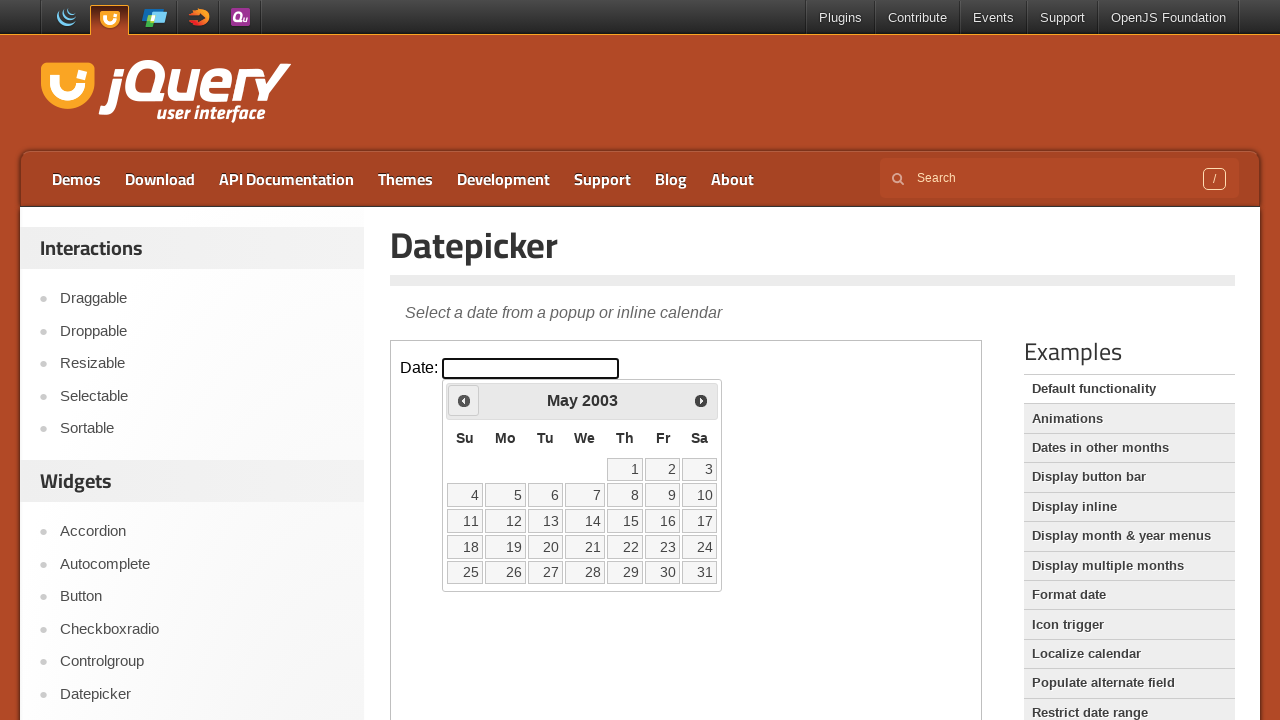

Navigated to previous month from May 2003 at (464, 400) on iframe.demo-frame >> internal:control=enter-frame >> xpath=//span[text()='Prev']
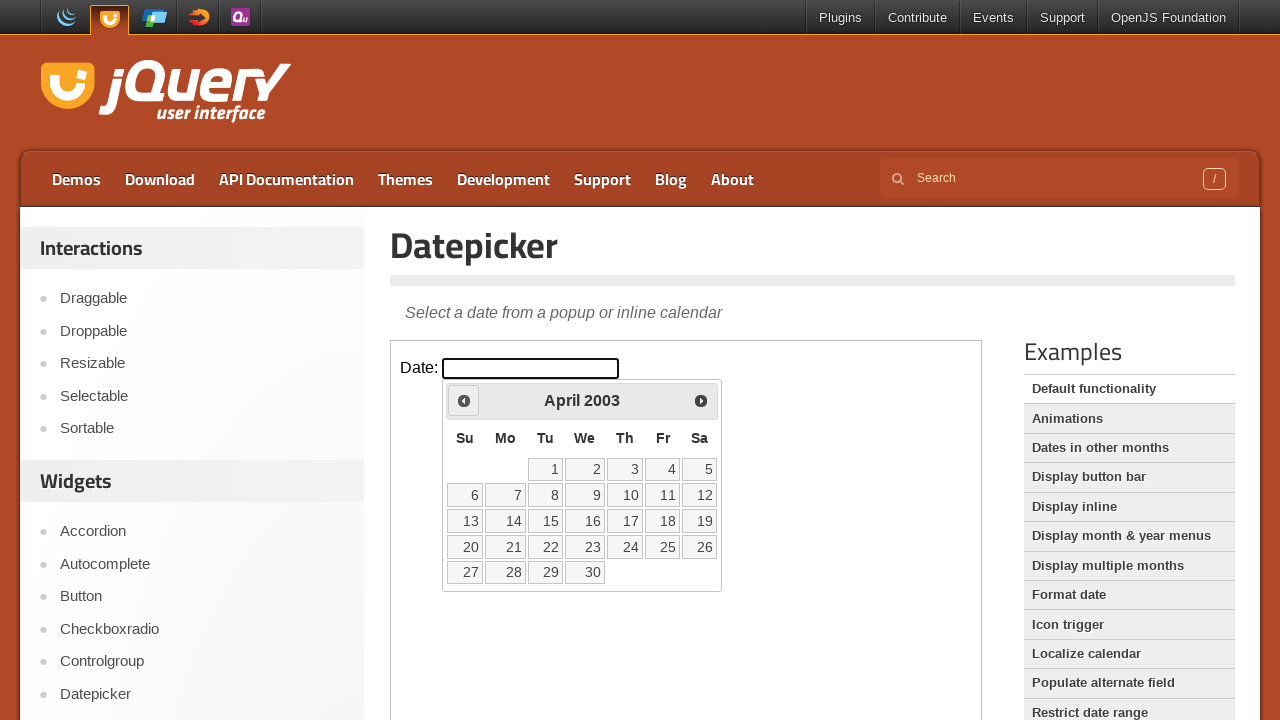

Waited for calendar to update
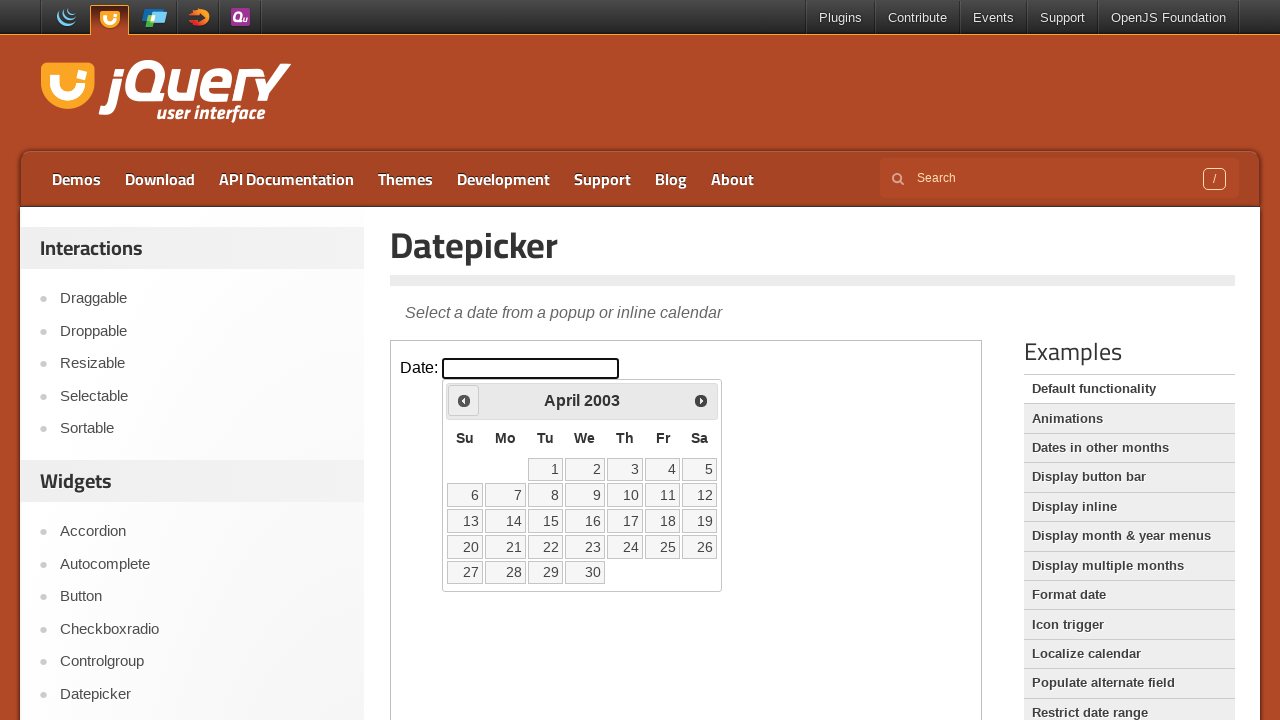

Retrieved current month and year: April 2003
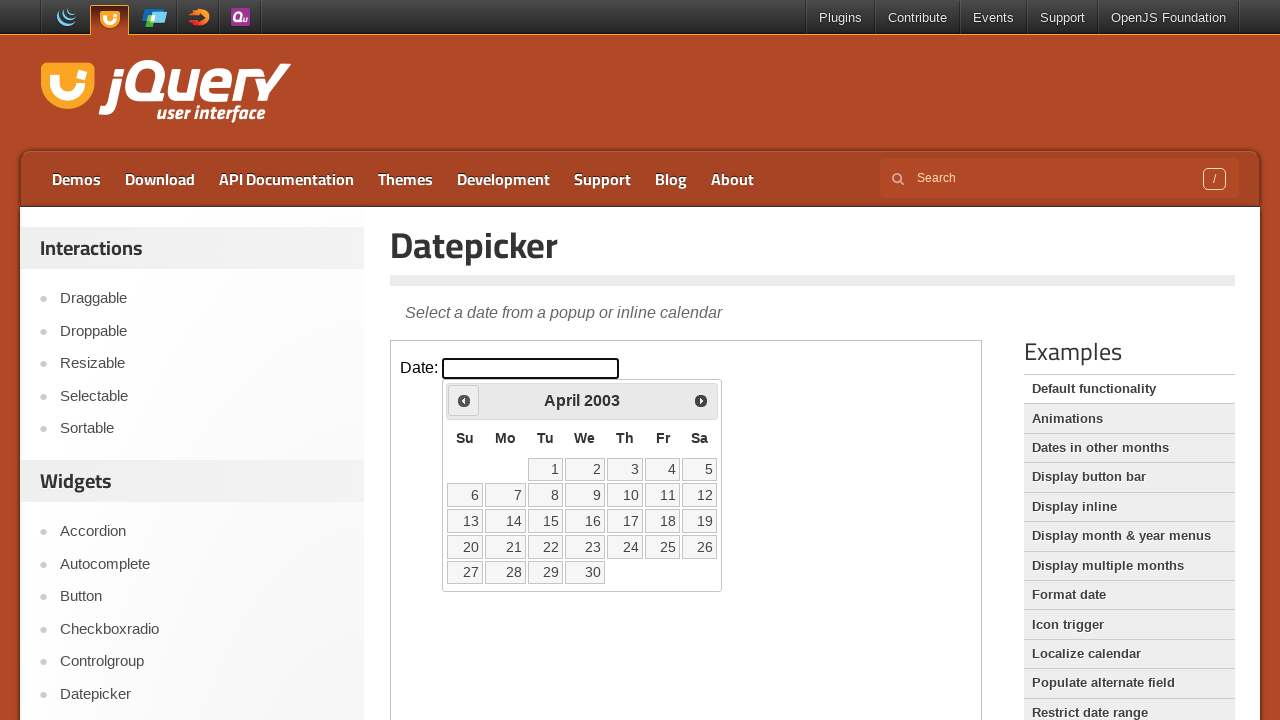

Navigated to previous month from April 2003 at (464, 400) on iframe.demo-frame >> internal:control=enter-frame >> xpath=//span[text()='Prev']
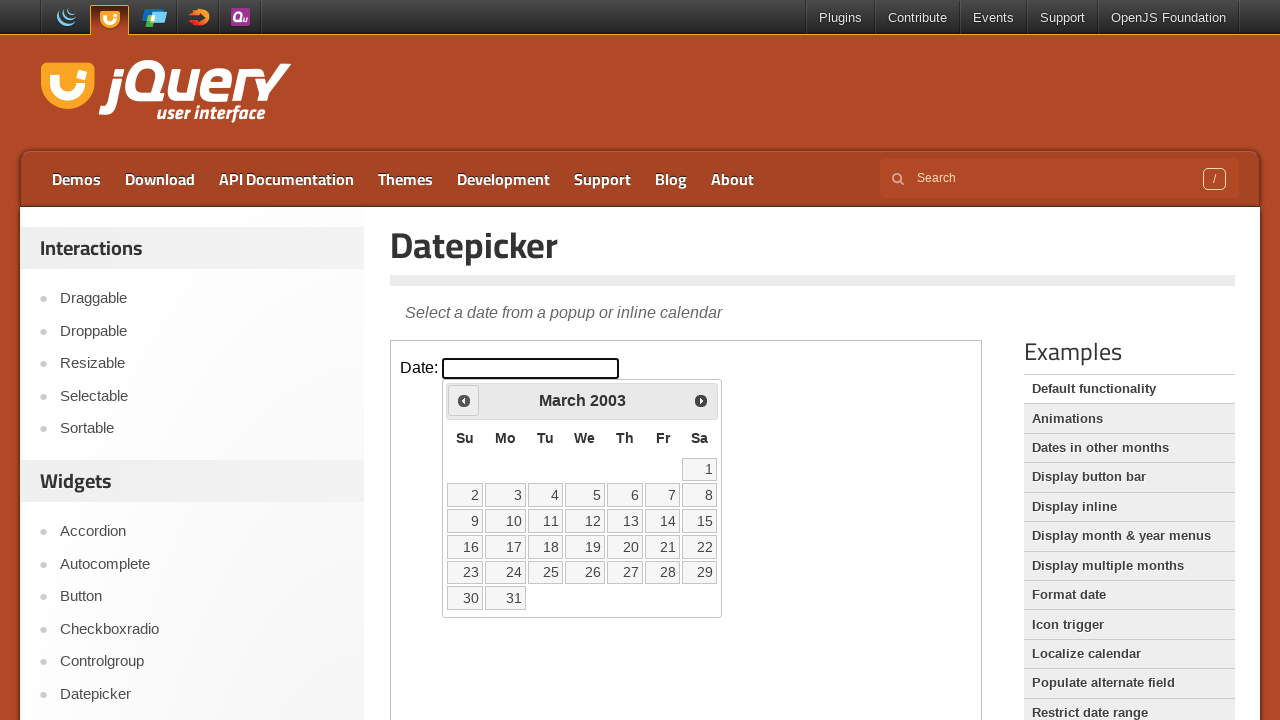

Waited for calendar to update
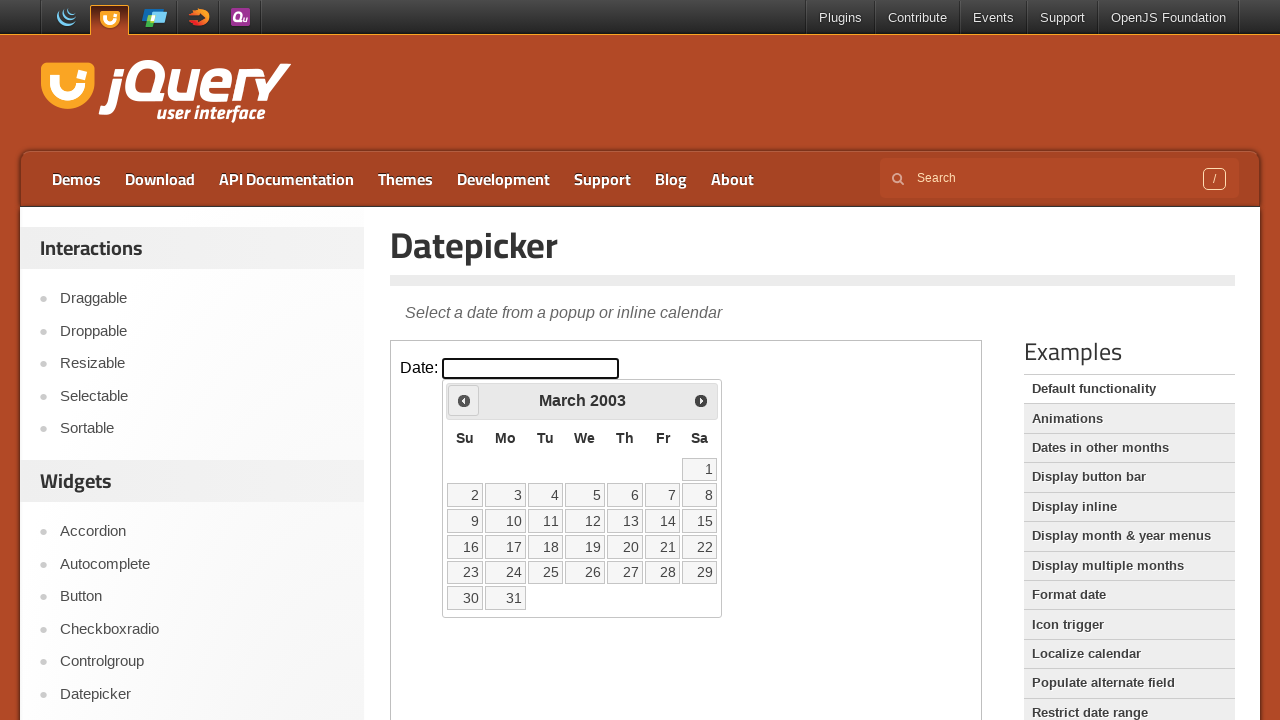

Retrieved current month and year: March 2003
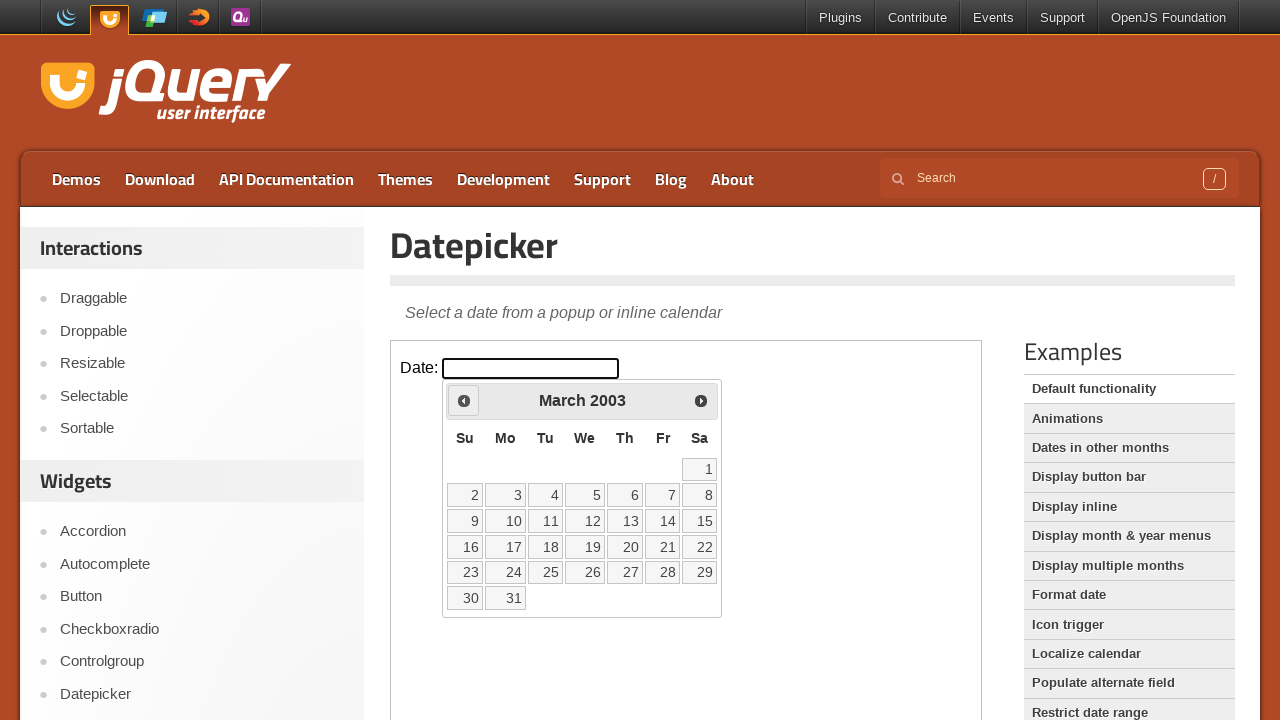

Navigated to previous month from March 2003 at (464, 400) on iframe.demo-frame >> internal:control=enter-frame >> xpath=//span[text()='Prev']
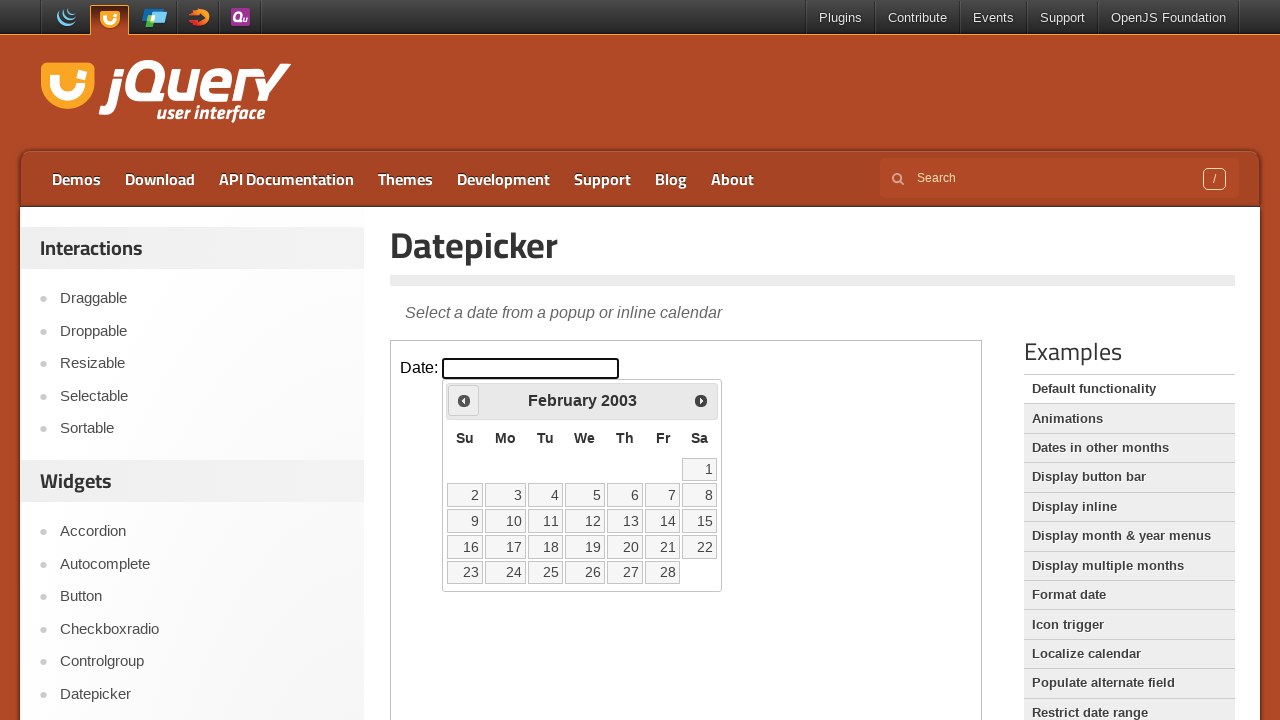

Waited for calendar to update
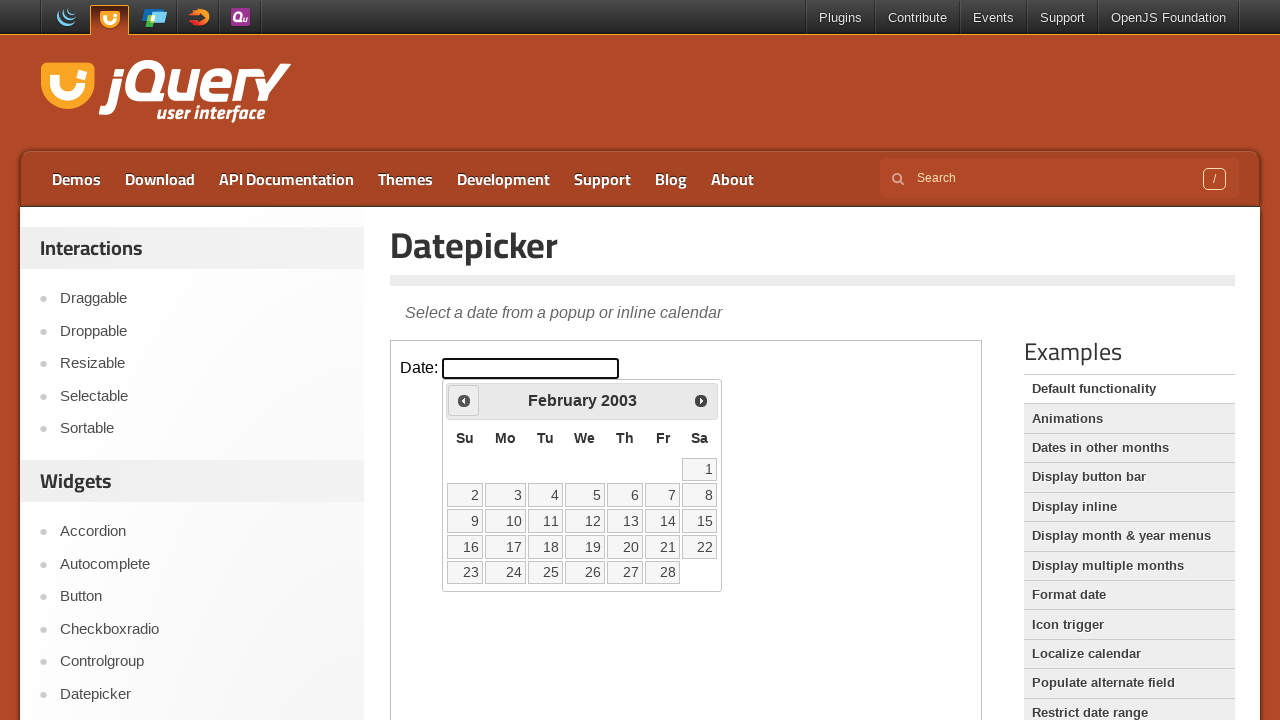

Retrieved current month and year: February 2003
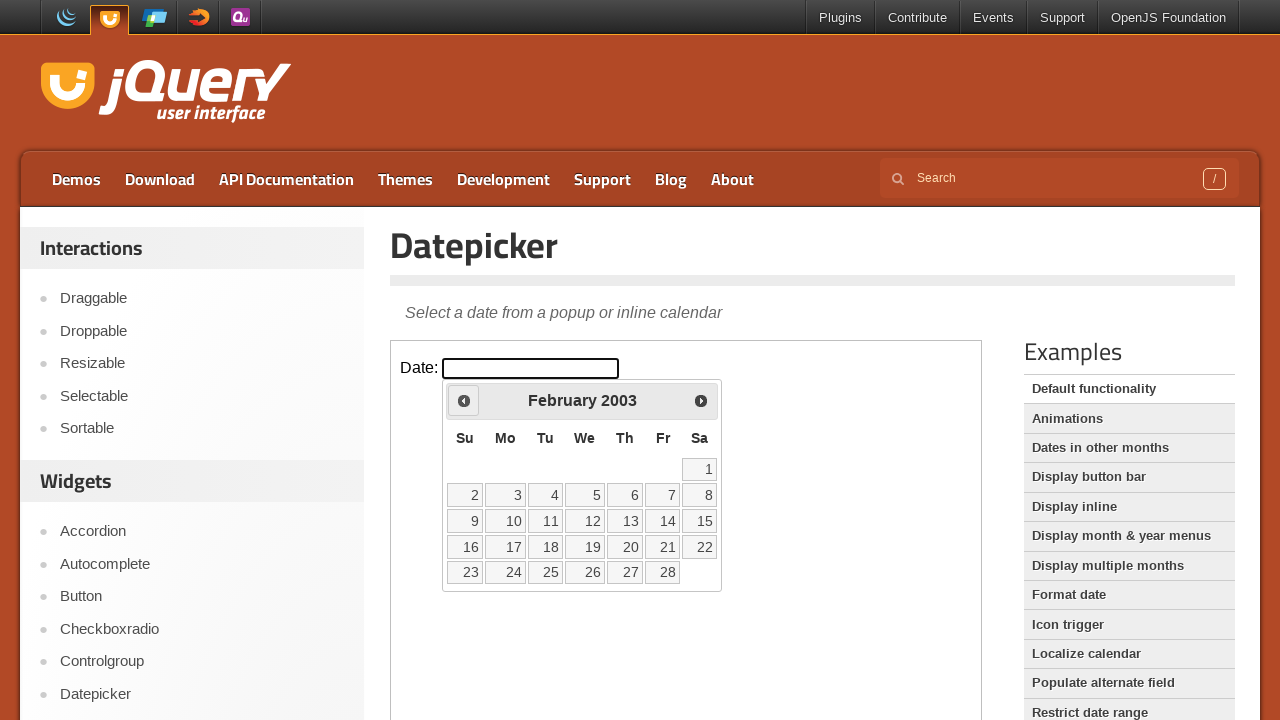

Navigated to previous month from February 2003 at (464, 400) on iframe.demo-frame >> internal:control=enter-frame >> xpath=//span[text()='Prev']
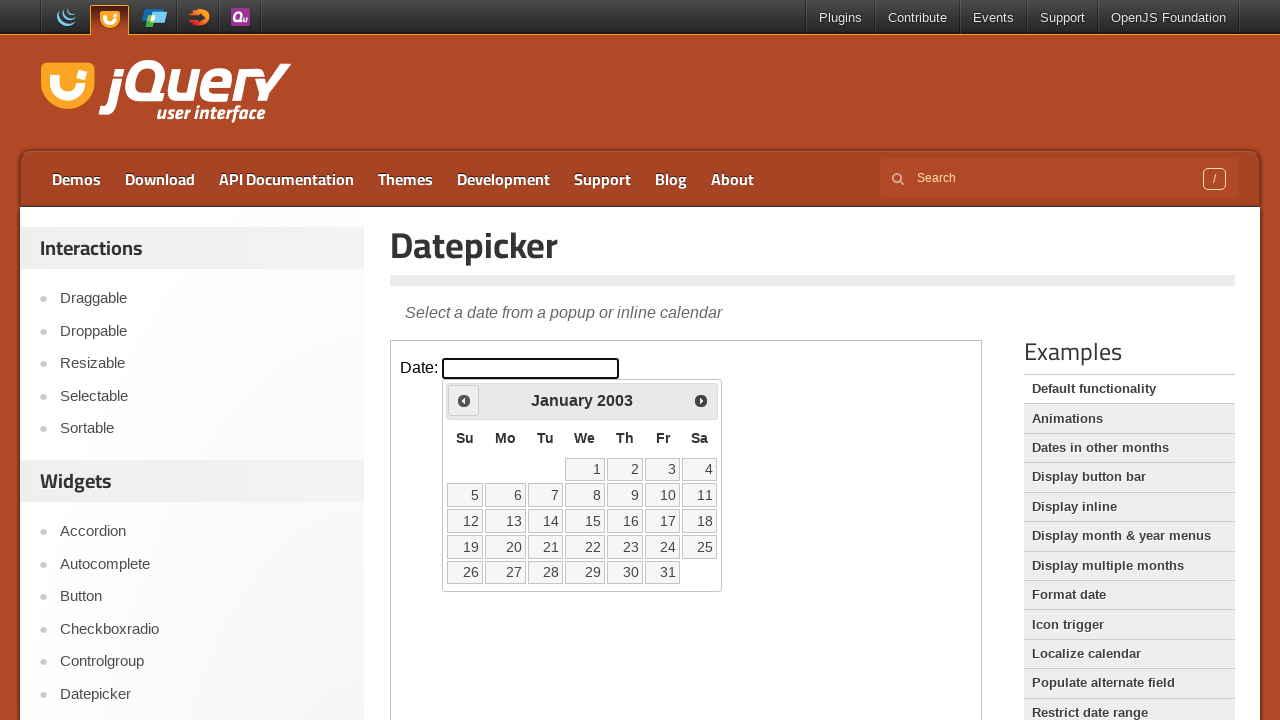

Waited for calendar to update
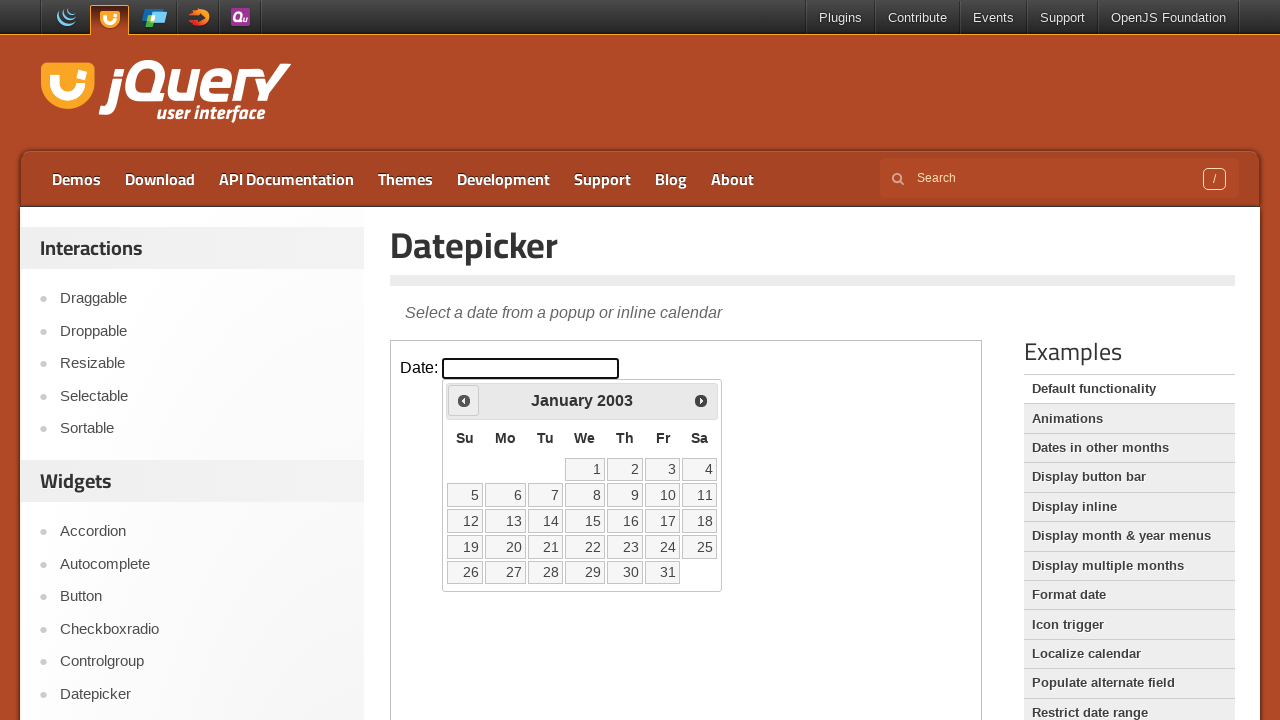

Retrieved current month and year: January 2003
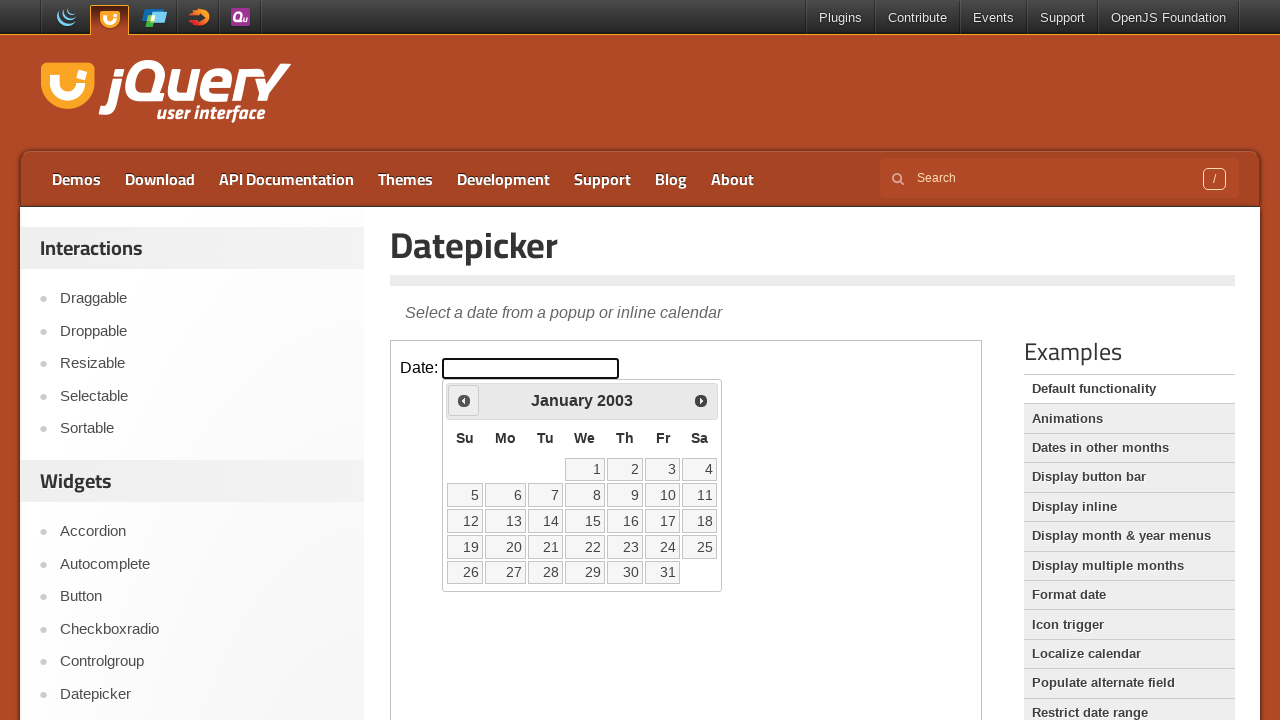

Navigated to previous month from January 2003 at (464, 400) on iframe.demo-frame >> internal:control=enter-frame >> xpath=//span[text()='Prev']
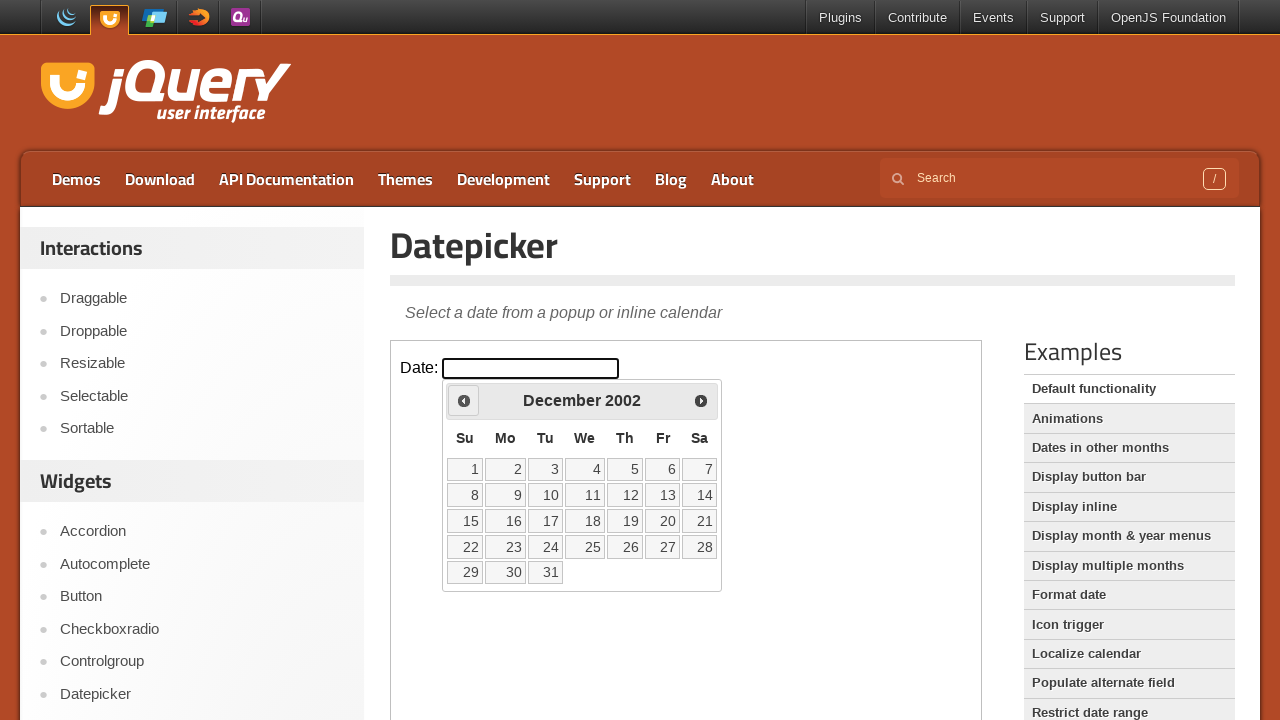

Waited for calendar to update
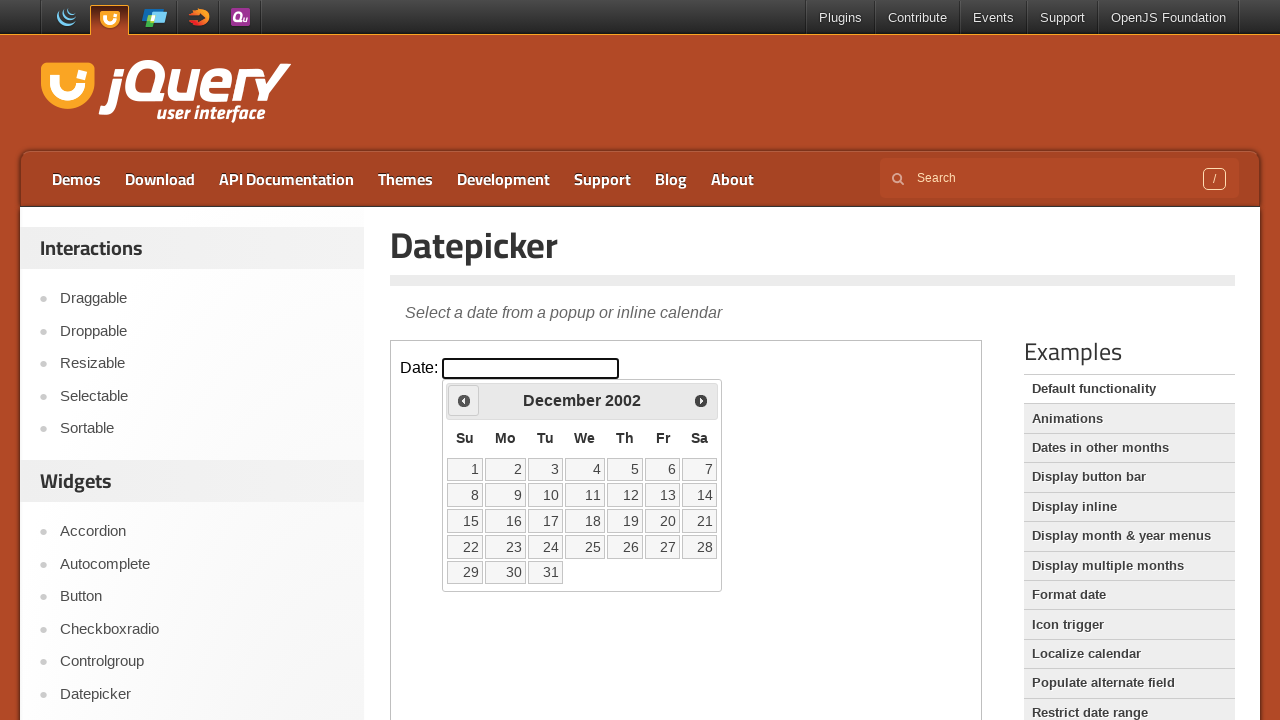

Retrieved current month and year: December 2002
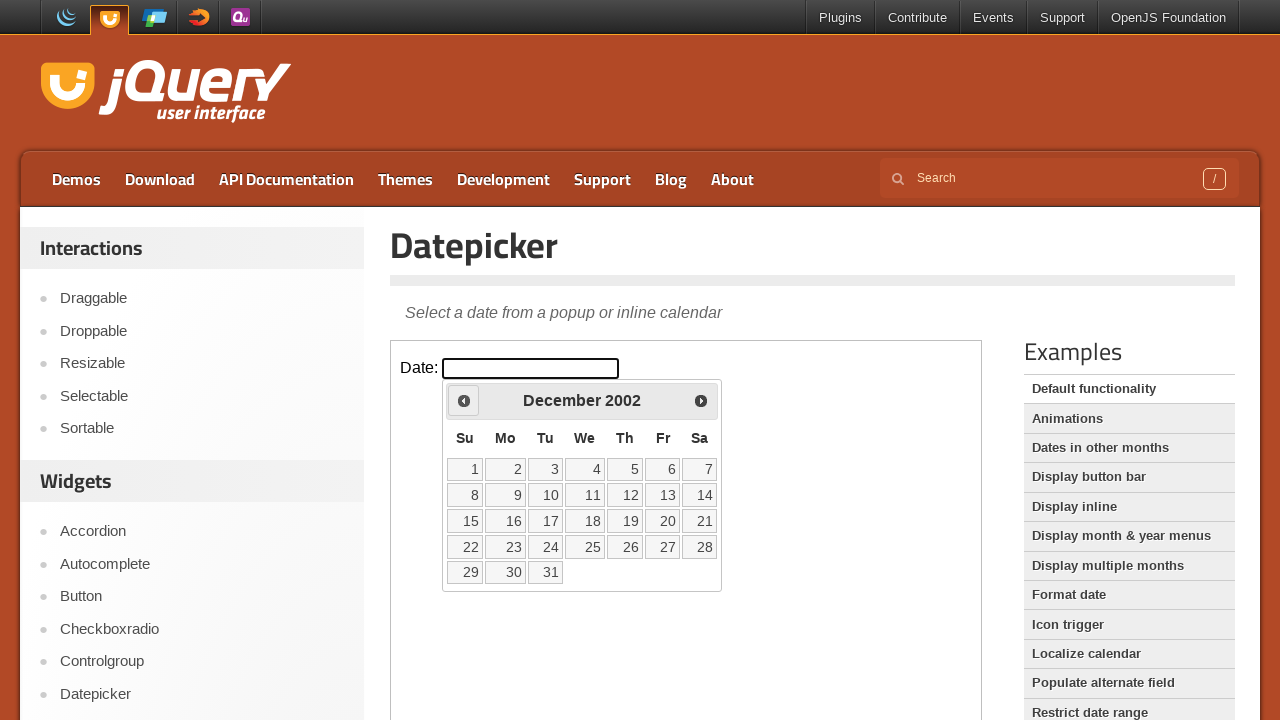

Navigated to previous month from December 2002 at (464, 400) on iframe.demo-frame >> internal:control=enter-frame >> xpath=//span[text()='Prev']
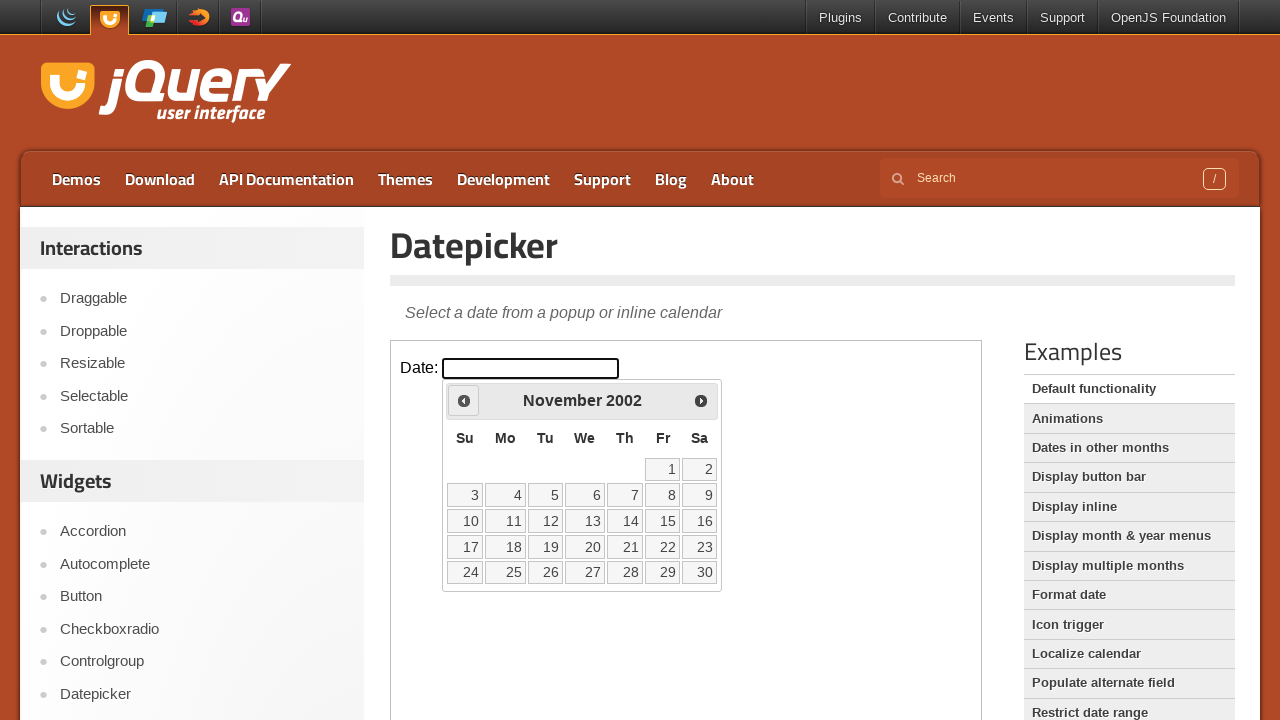

Waited for calendar to update
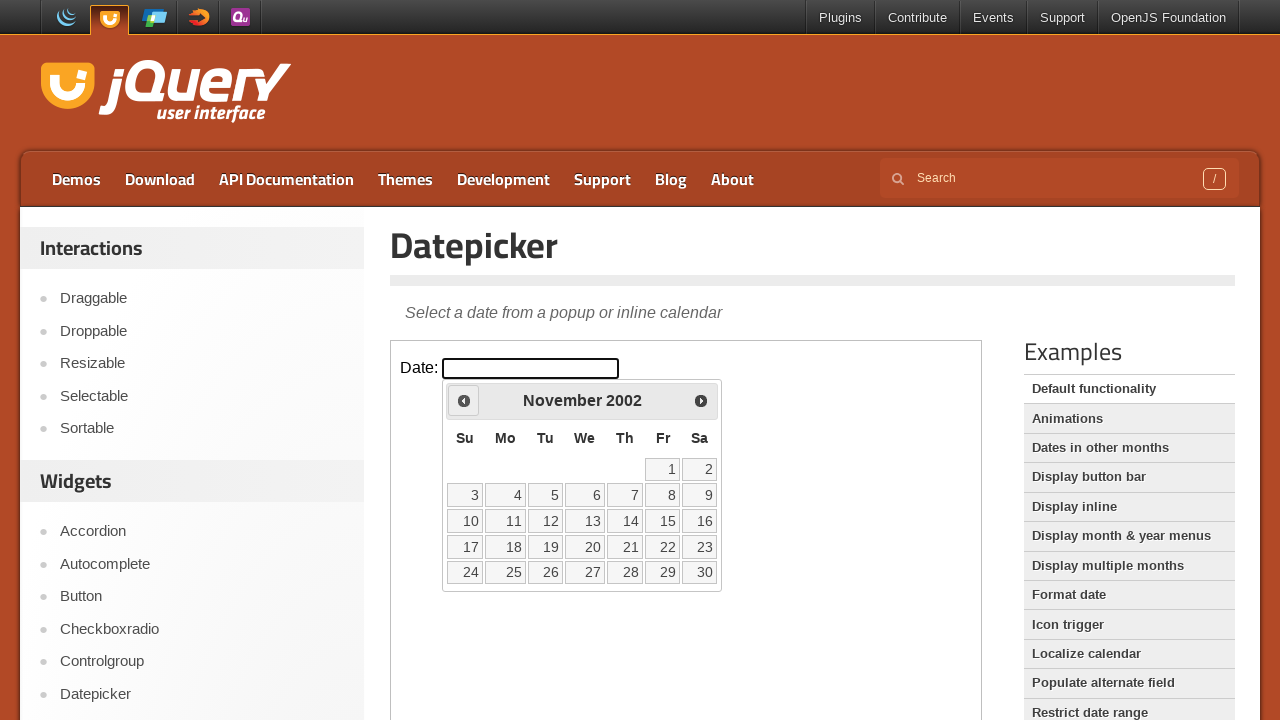

Retrieved current month and year: November 2002
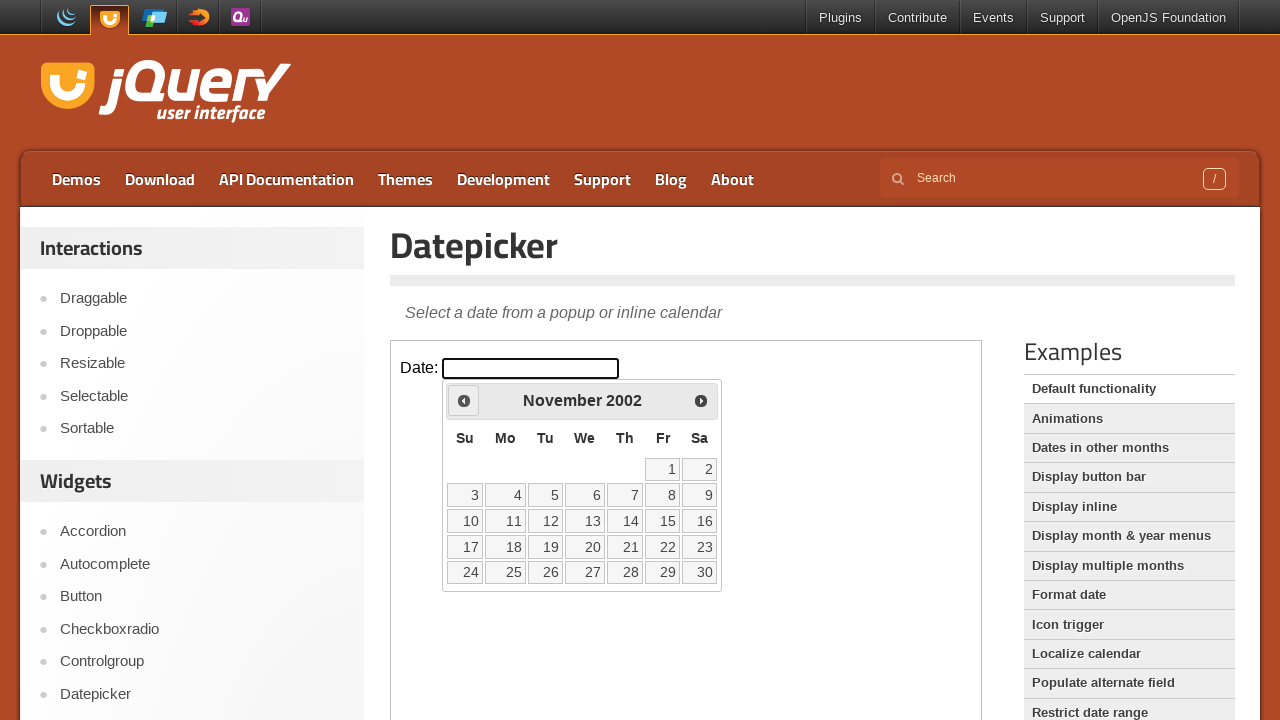

Navigated to previous month from November 2002 at (464, 400) on iframe.demo-frame >> internal:control=enter-frame >> xpath=//span[text()='Prev']
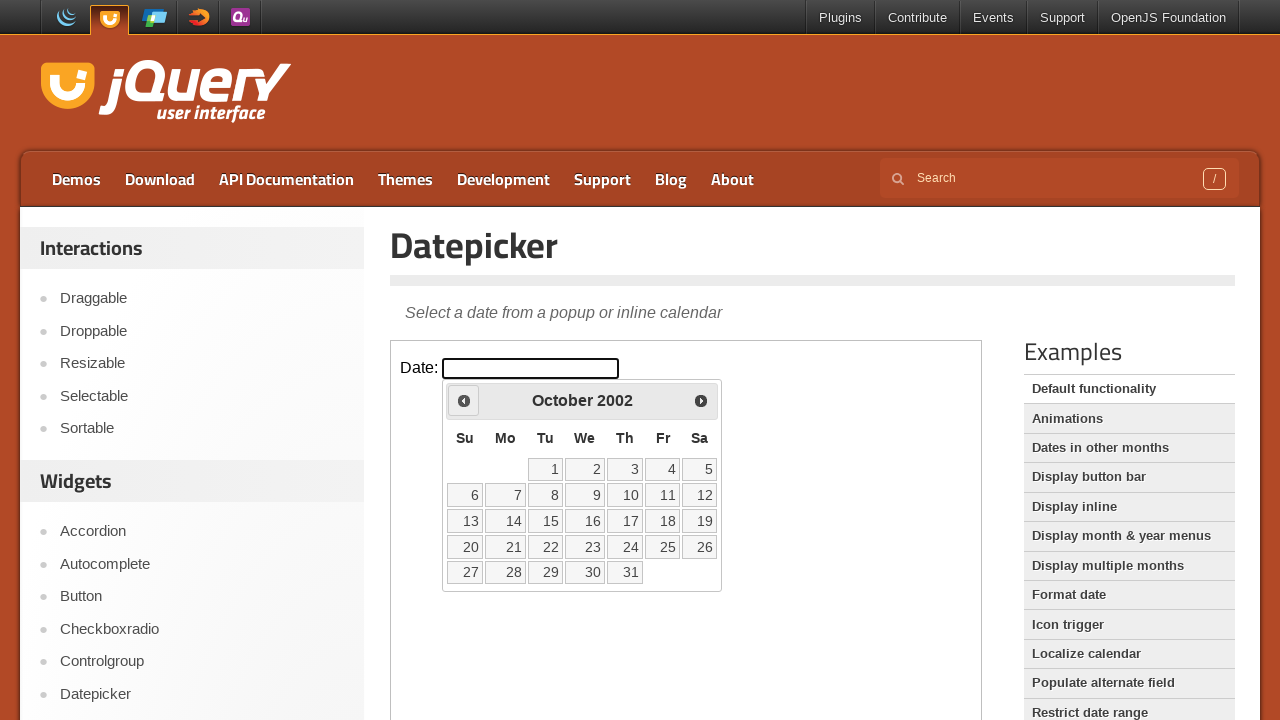

Waited for calendar to update
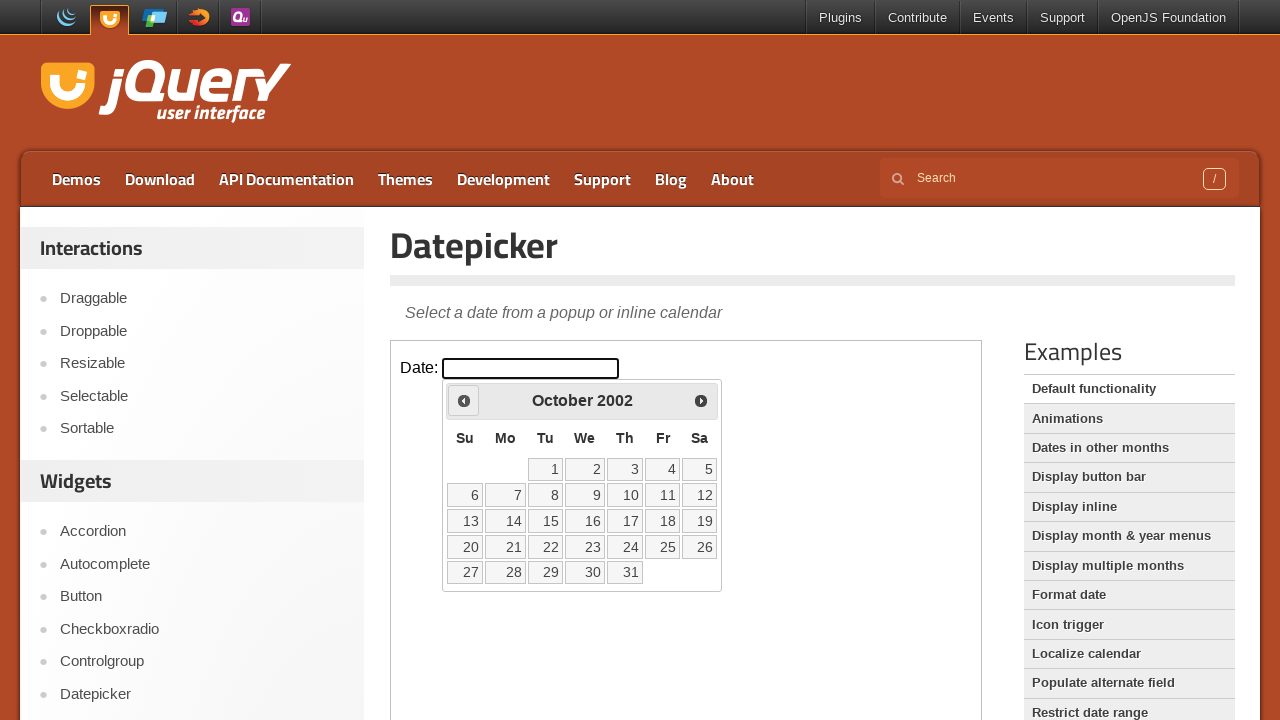

Retrieved current month and year: October 2002
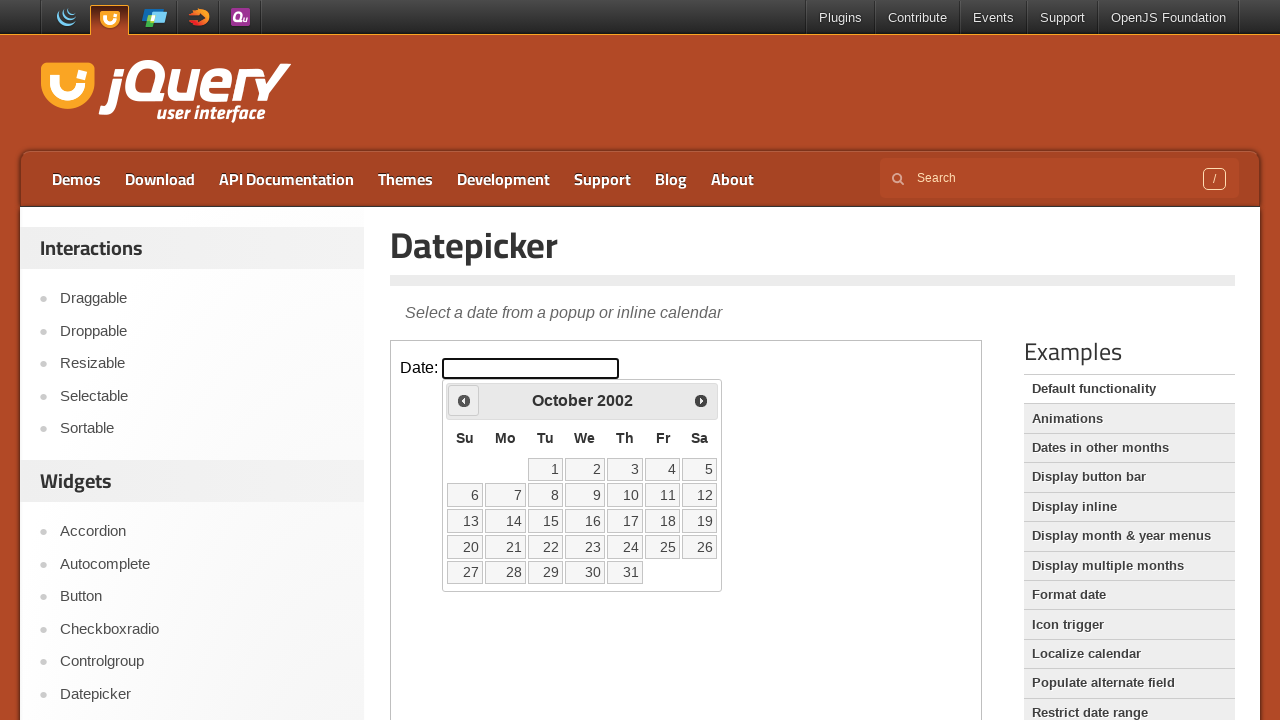

Navigated to previous month from October 2002 at (464, 400) on iframe.demo-frame >> internal:control=enter-frame >> xpath=//span[text()='Prev']
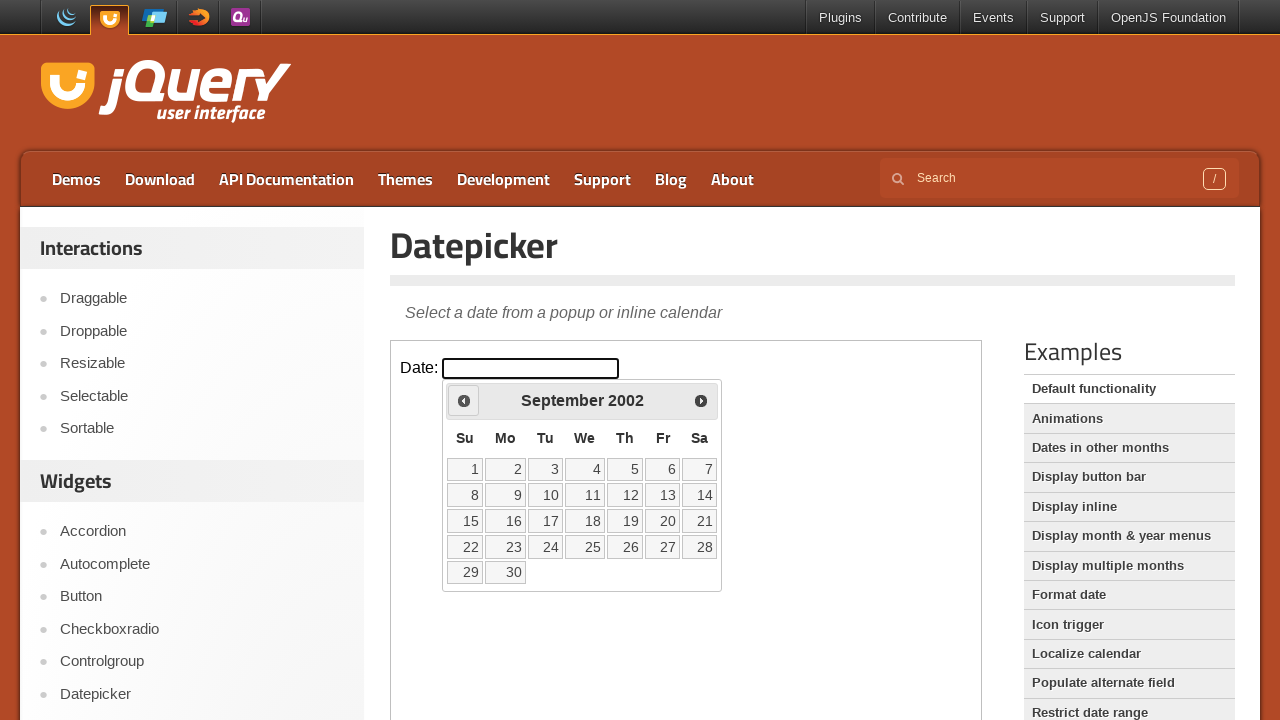

Waited for calendar to update
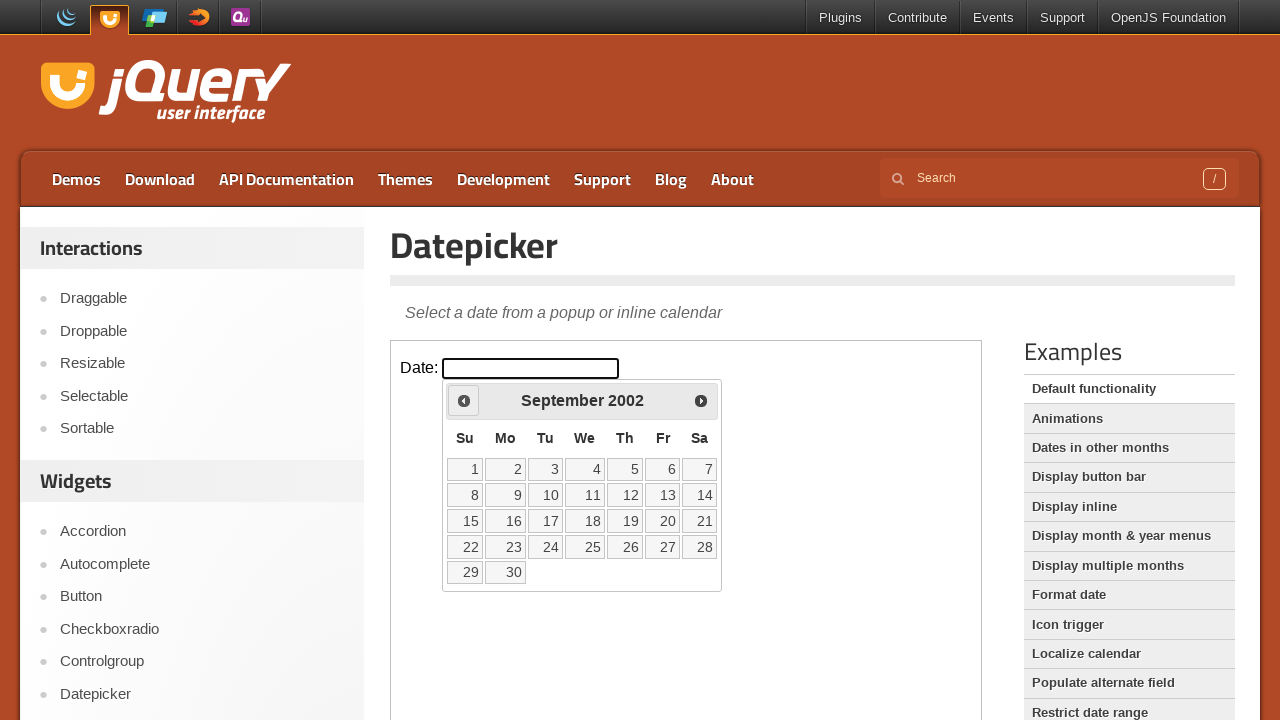

Retrieved current month and year: September 2002
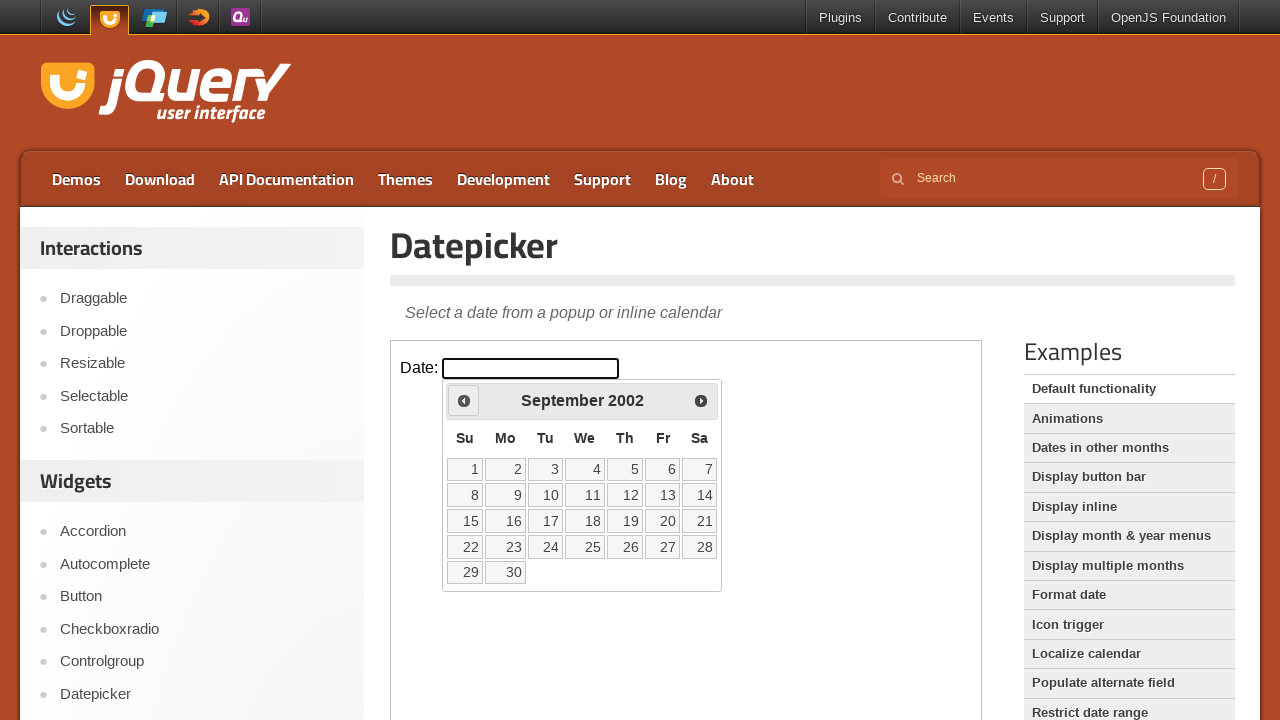

Navigated to previous month from September 2002 at (464, 400) on iframe.demo-frame >> internal:control=enter-frame >> xpath=//span[text()='Prev']
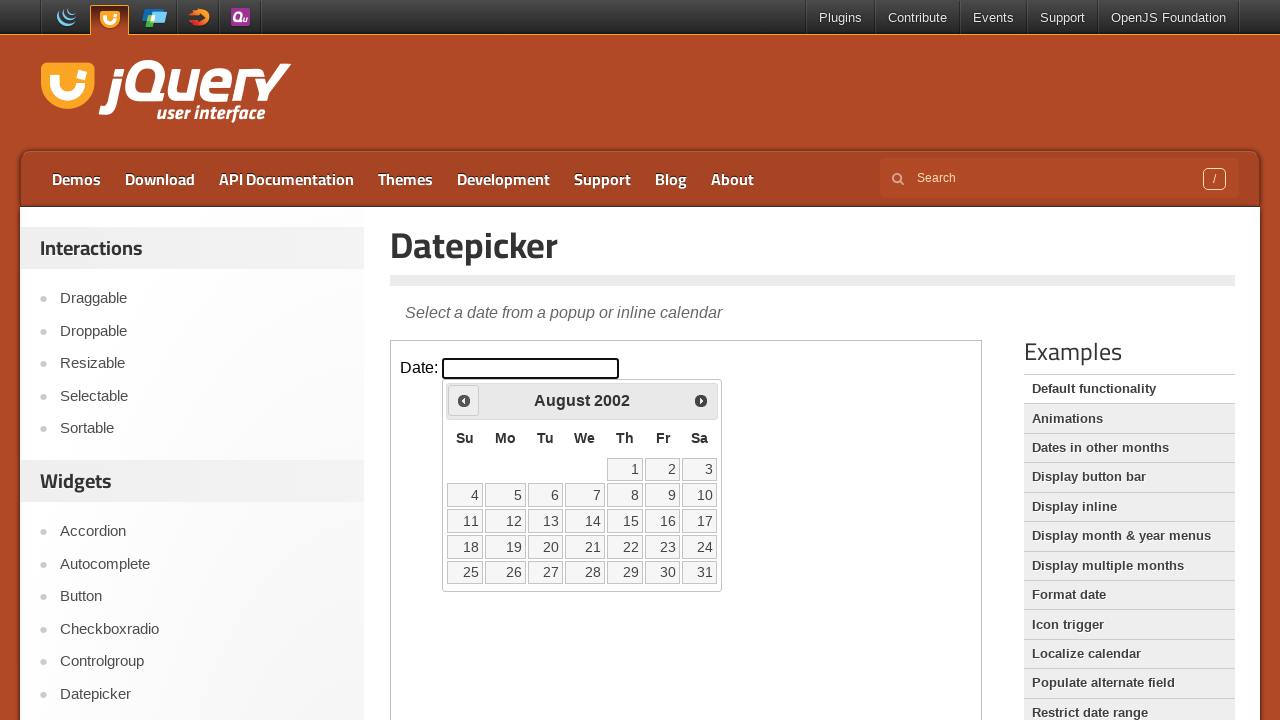

Waited for calendar to update
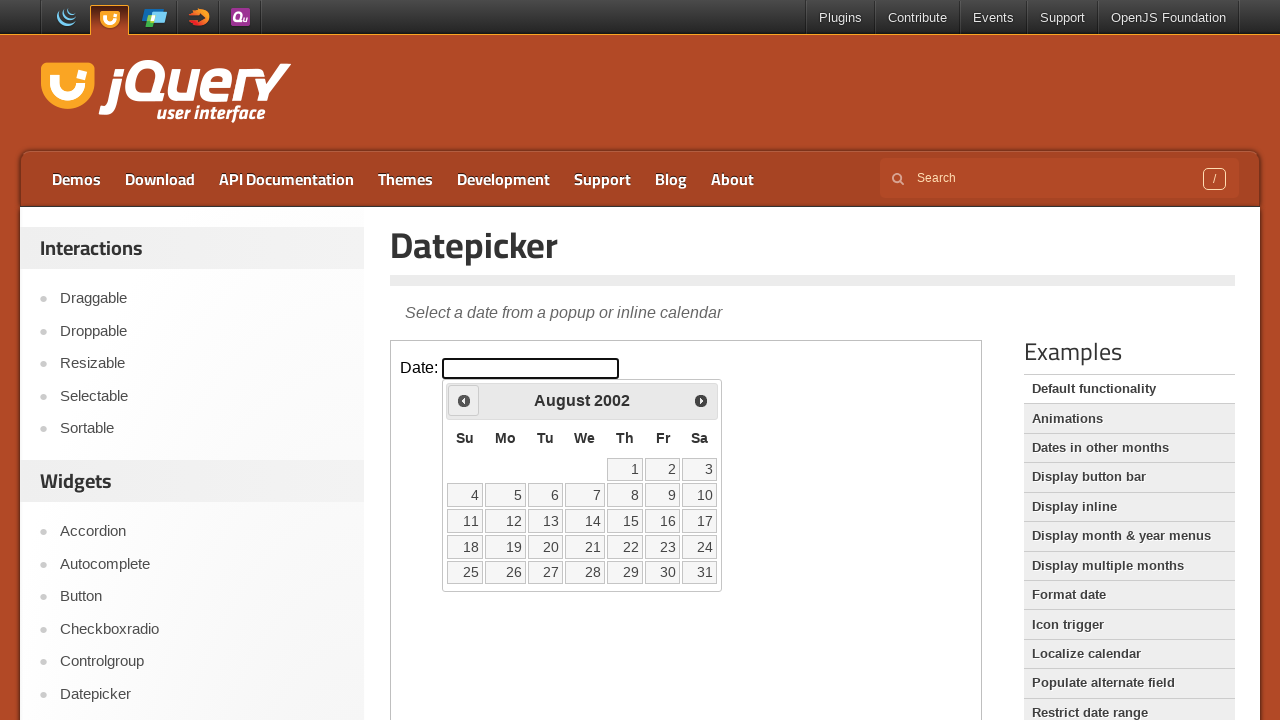

Retrieved current month and year: August 2002
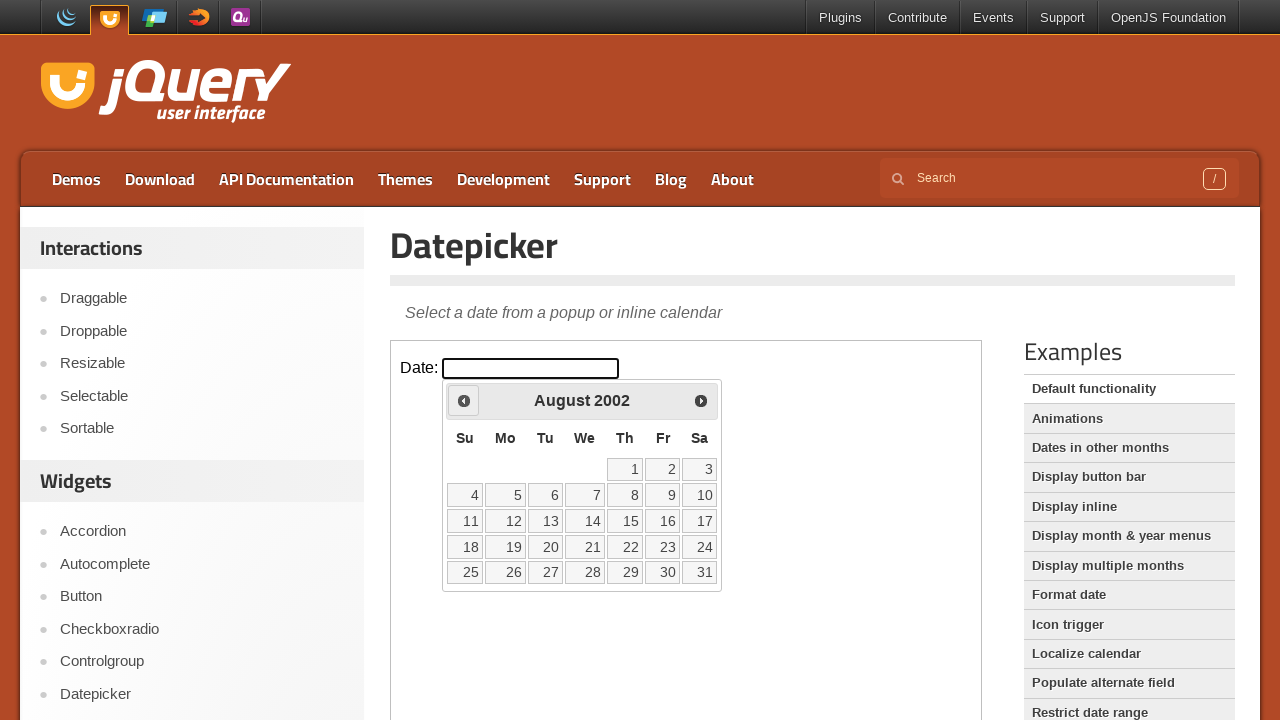

Navigated to previous month from August 2002 at (464, 400) on iframe.demo-frame >> internal:control=enter-frame >> xpath=//span[text()='Prev']
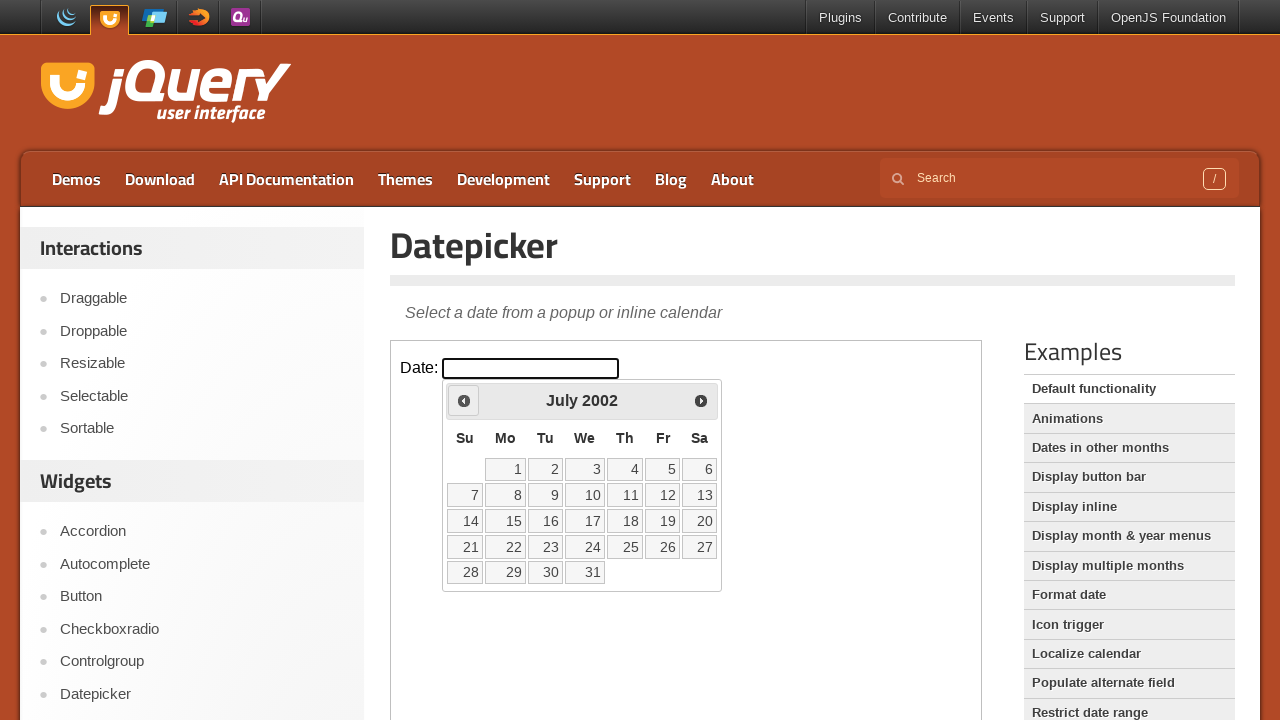

Waited for calendar to update
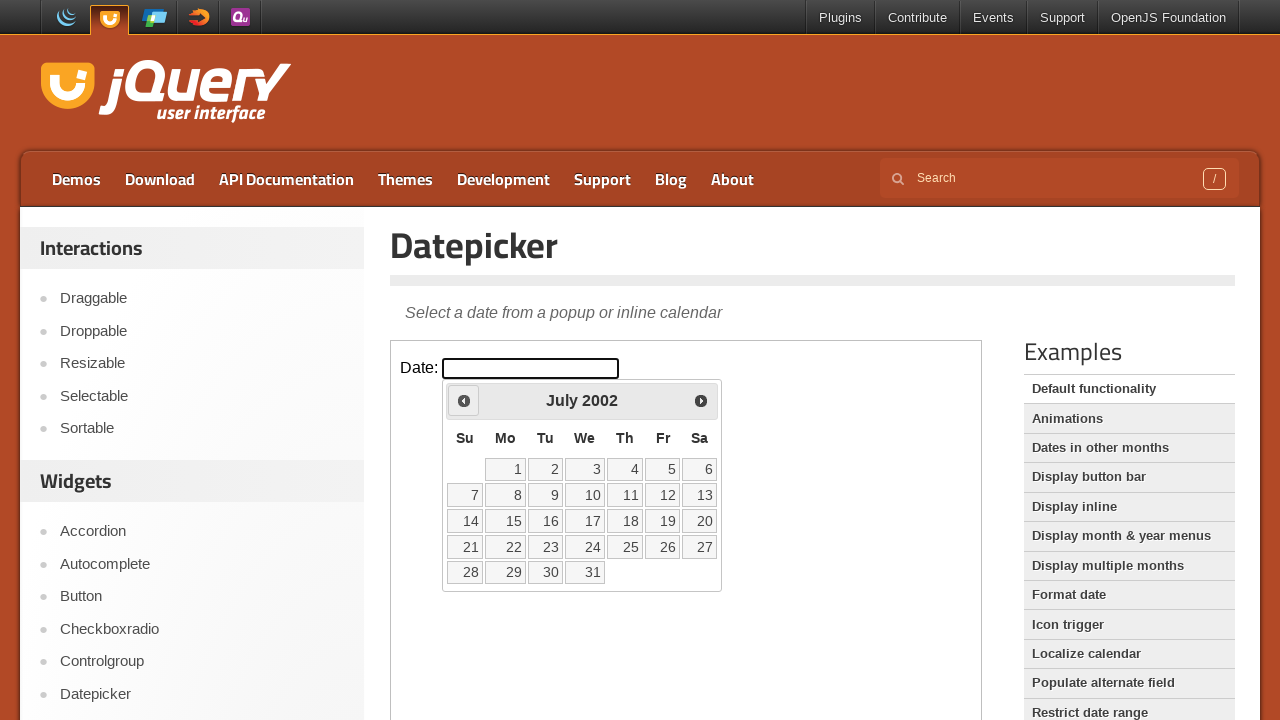

Retrieved current month and year: July 2002
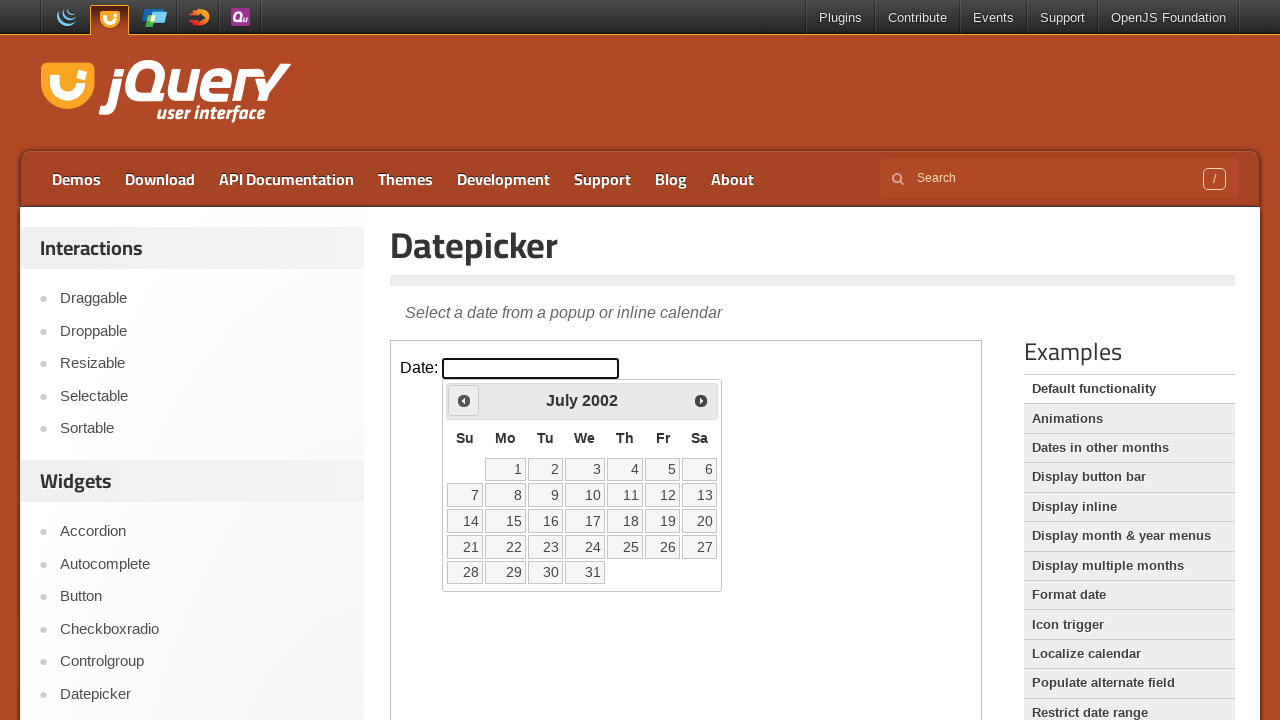

Navigated to previous month from July 2002 at (464, 400) on iframe.demo-frame >> internal:control=enter-frame >> xpath=//span[text()='Prev']
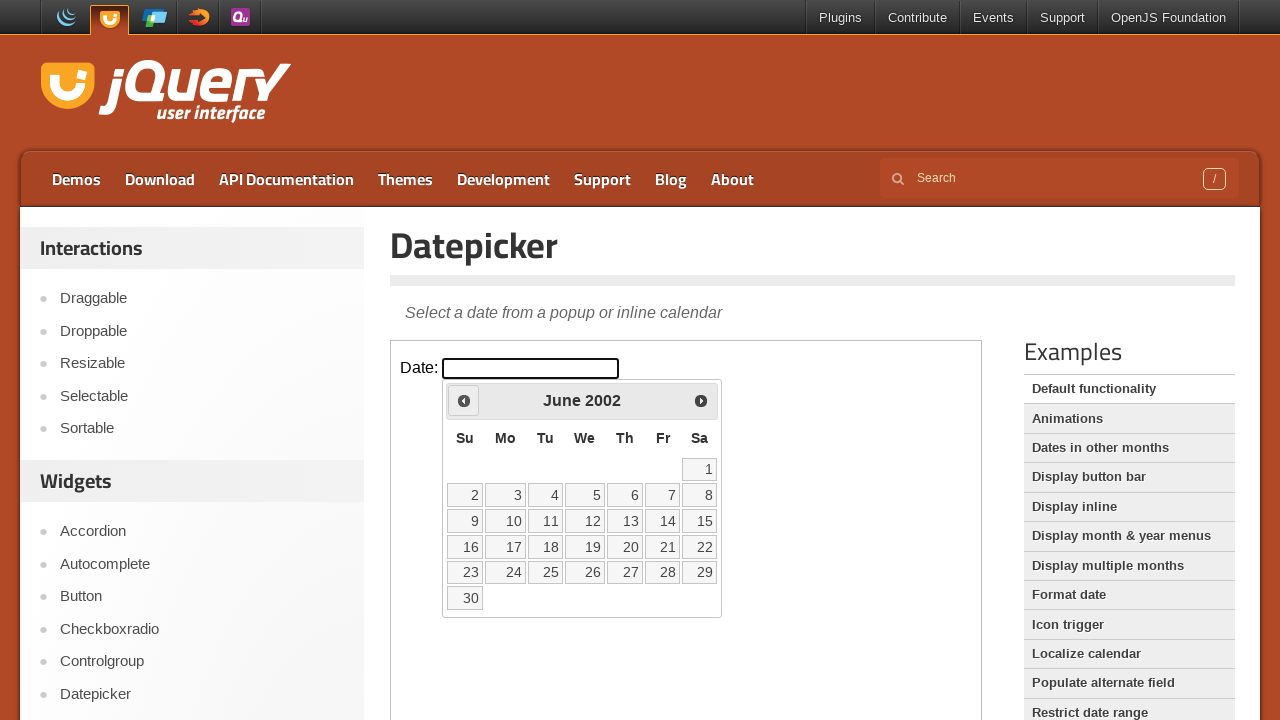

Waited for calendar to update
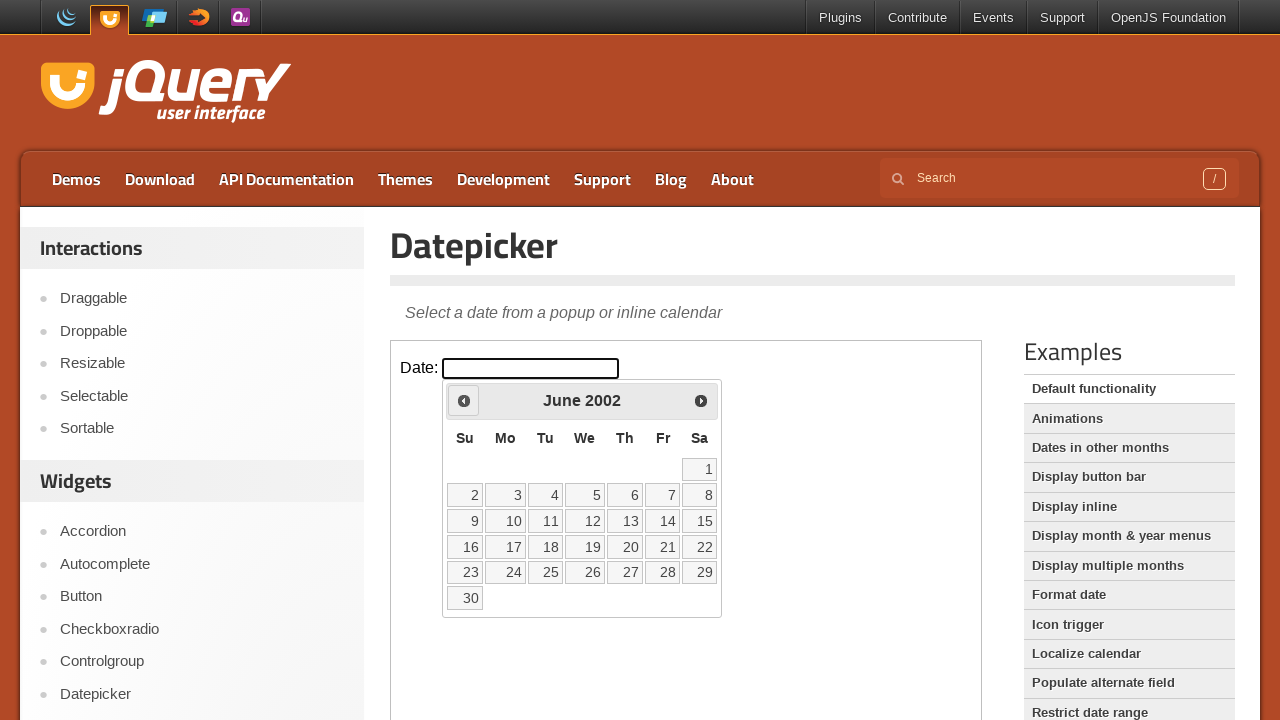

Retrieved current month and year: June 2002
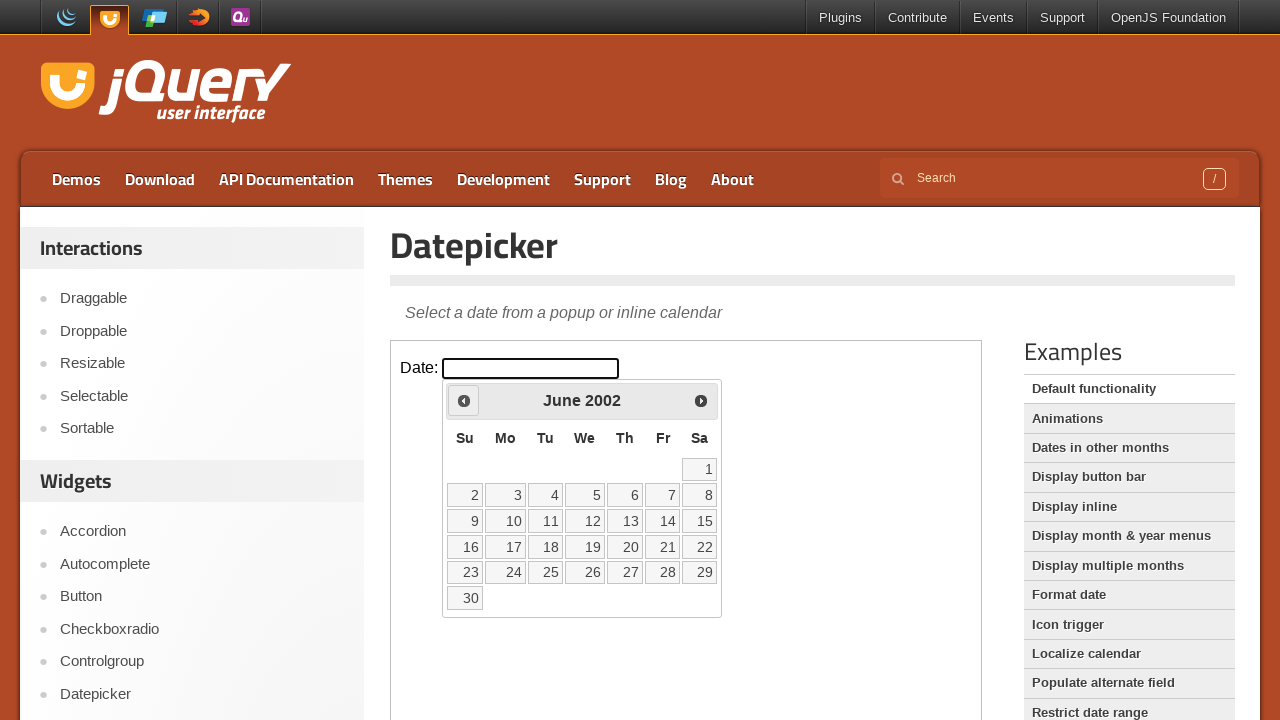

Navigated to previous month from June 2002 at (464, 400) on iframe.demo-frame >> internal:control=enter-frame >> xpath=//span[text()='Prev']
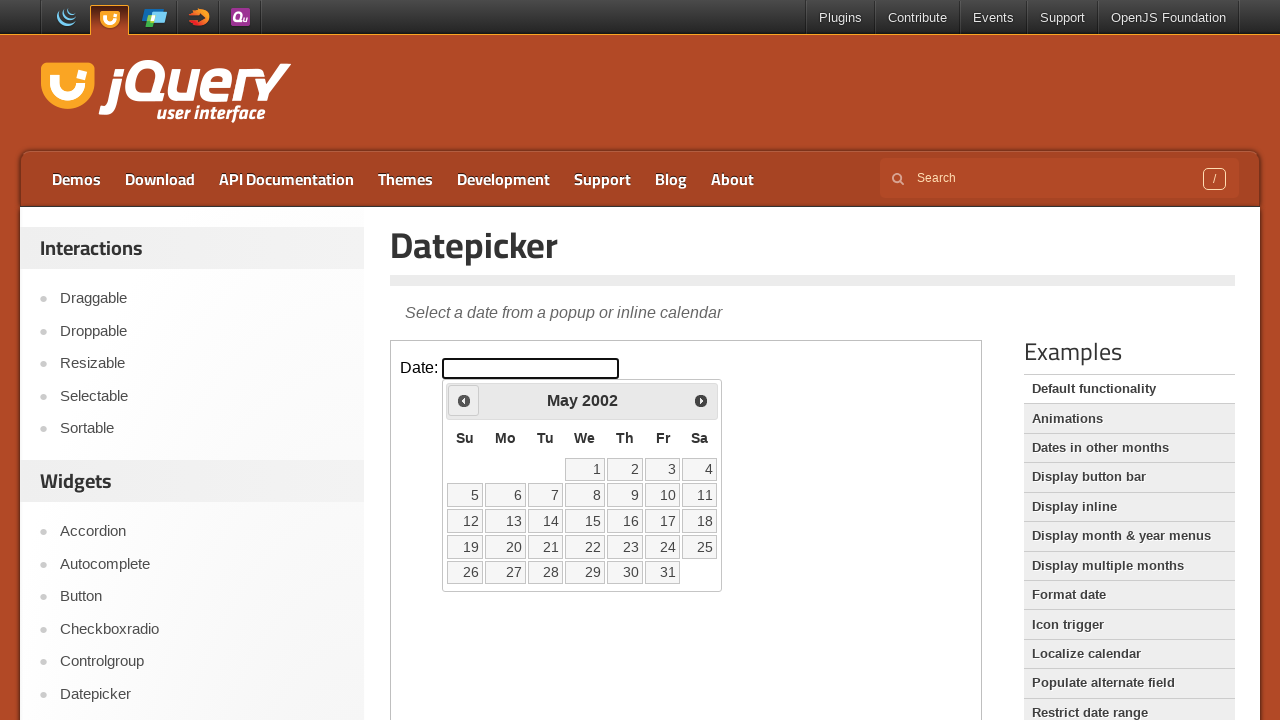

Waited for calendar to update
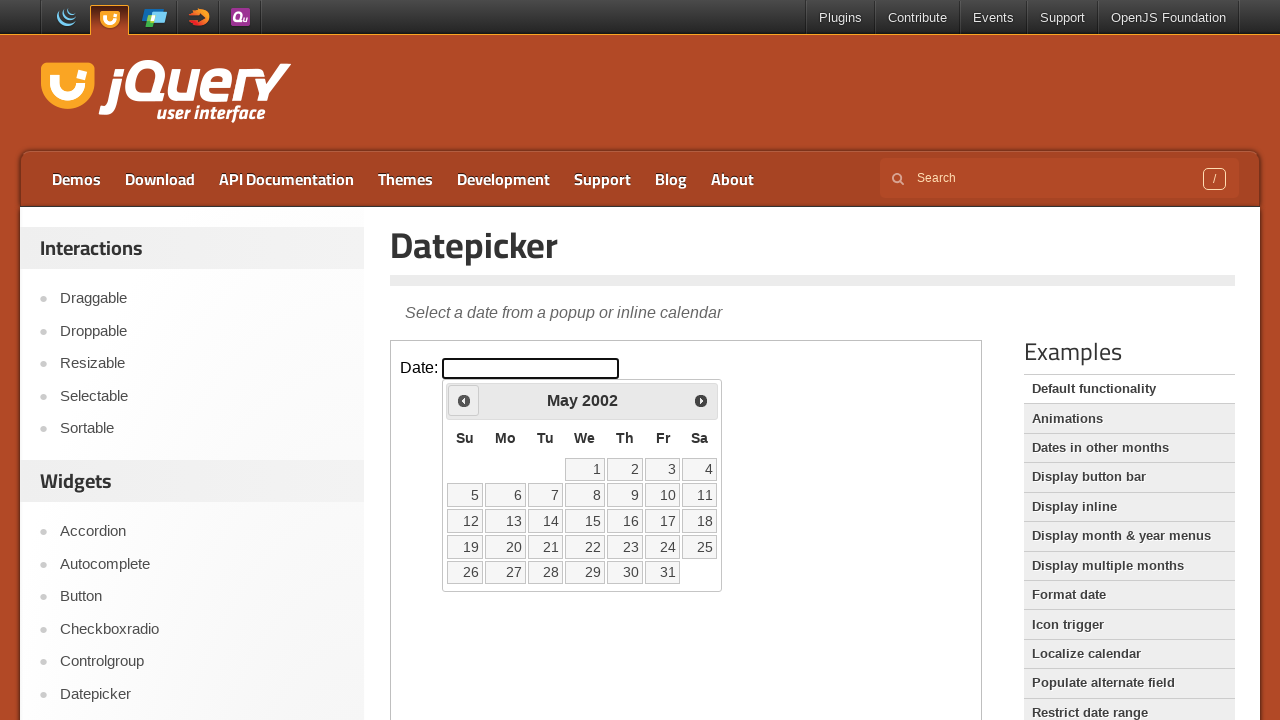

Retrieved current month and year: May 2002
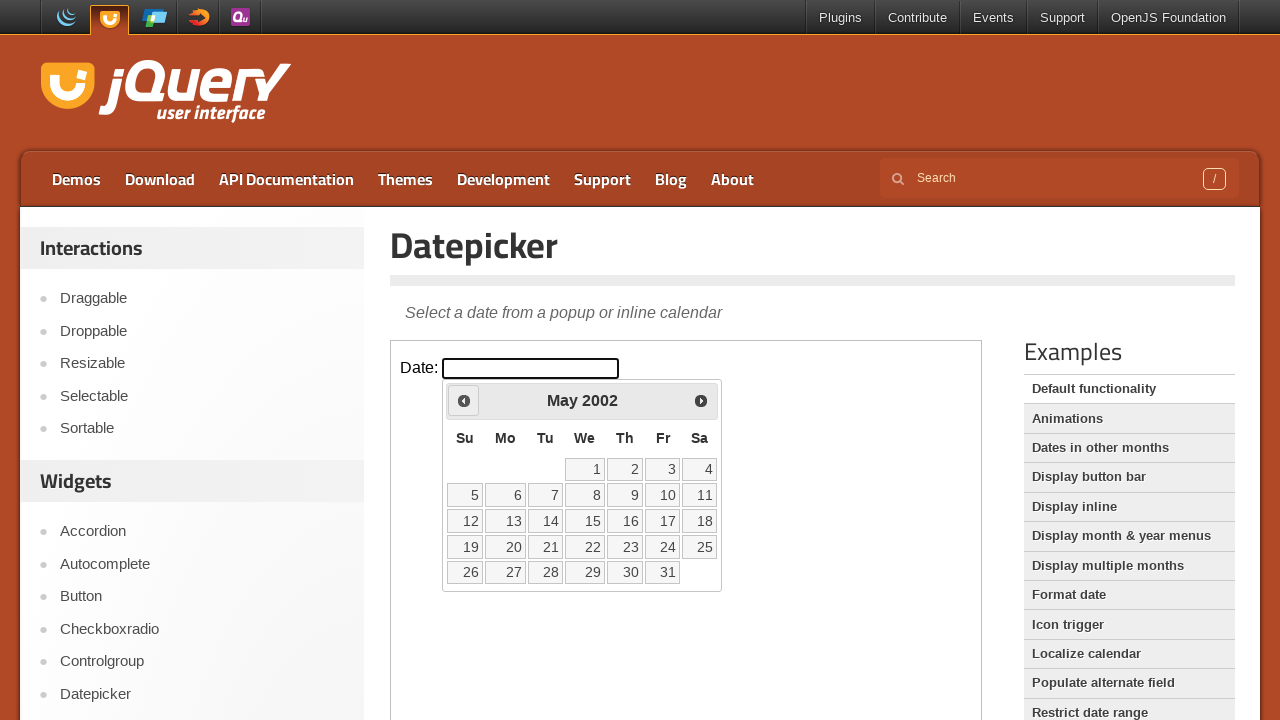

Found May 2002 and clicked on day 15 at (585, 521) on iframe.demo-frame >> internal:control=enter-frame >> xpath=//a[text()='15']
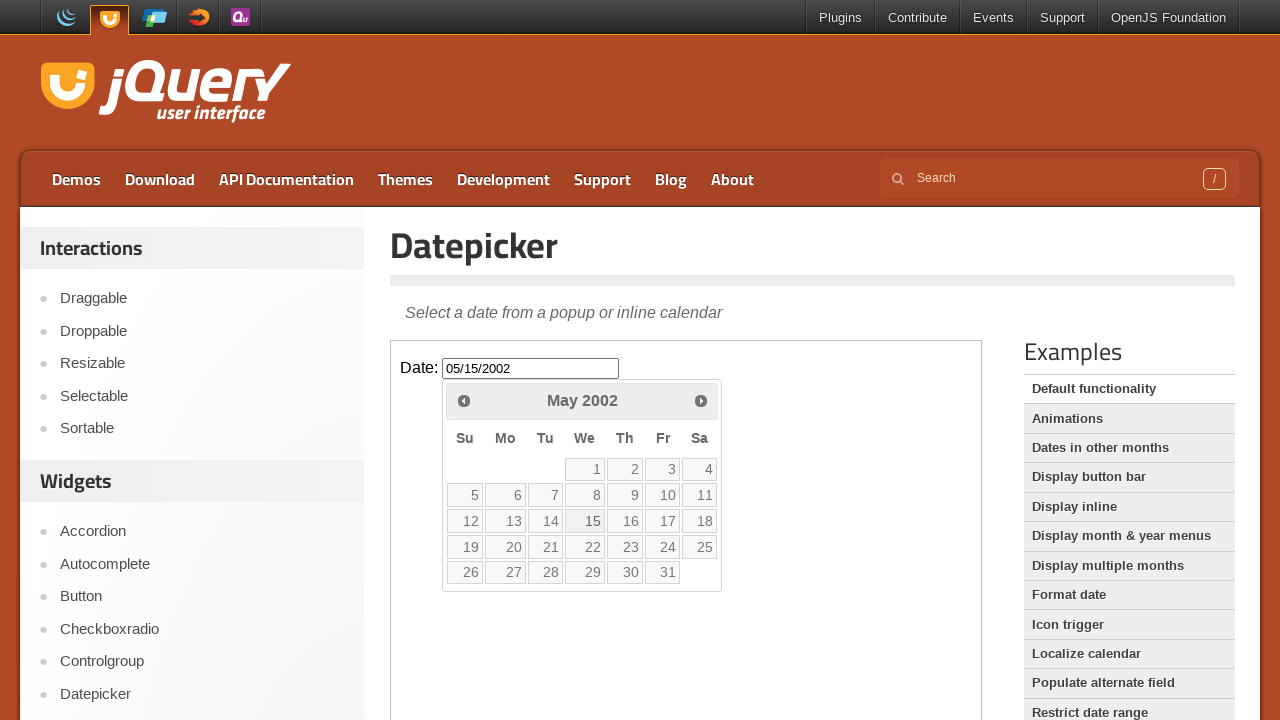

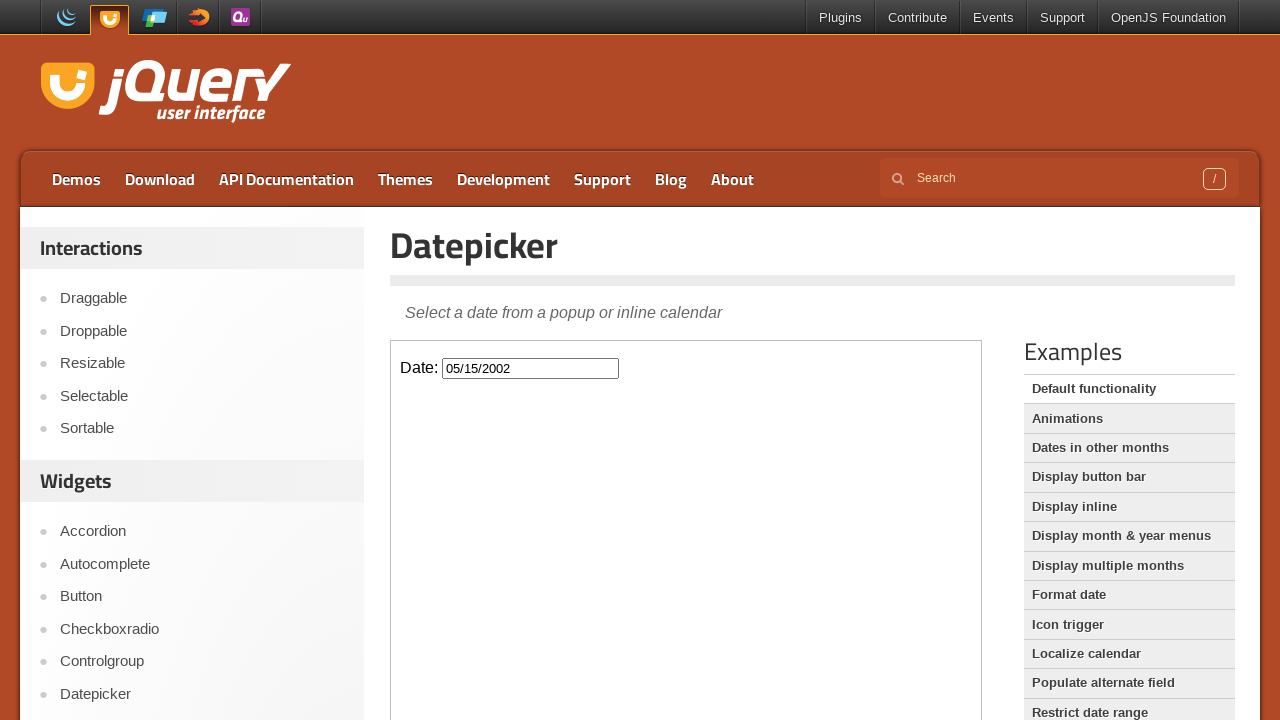